Tests jQuery UI datepicker functionality by navigating to a specific date (April 11, 1997) using the previous month button

Starting URL: https://jqueryui.com/datepicker/

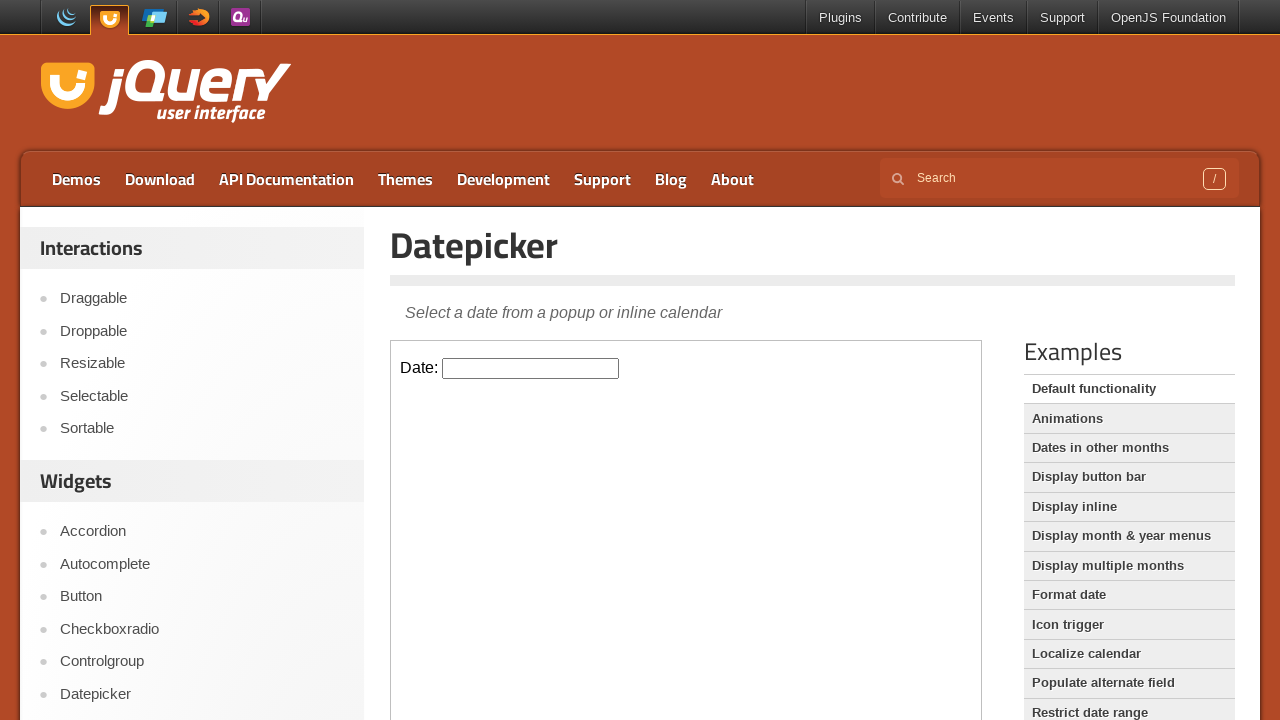

Located the iframe containing the datepicker
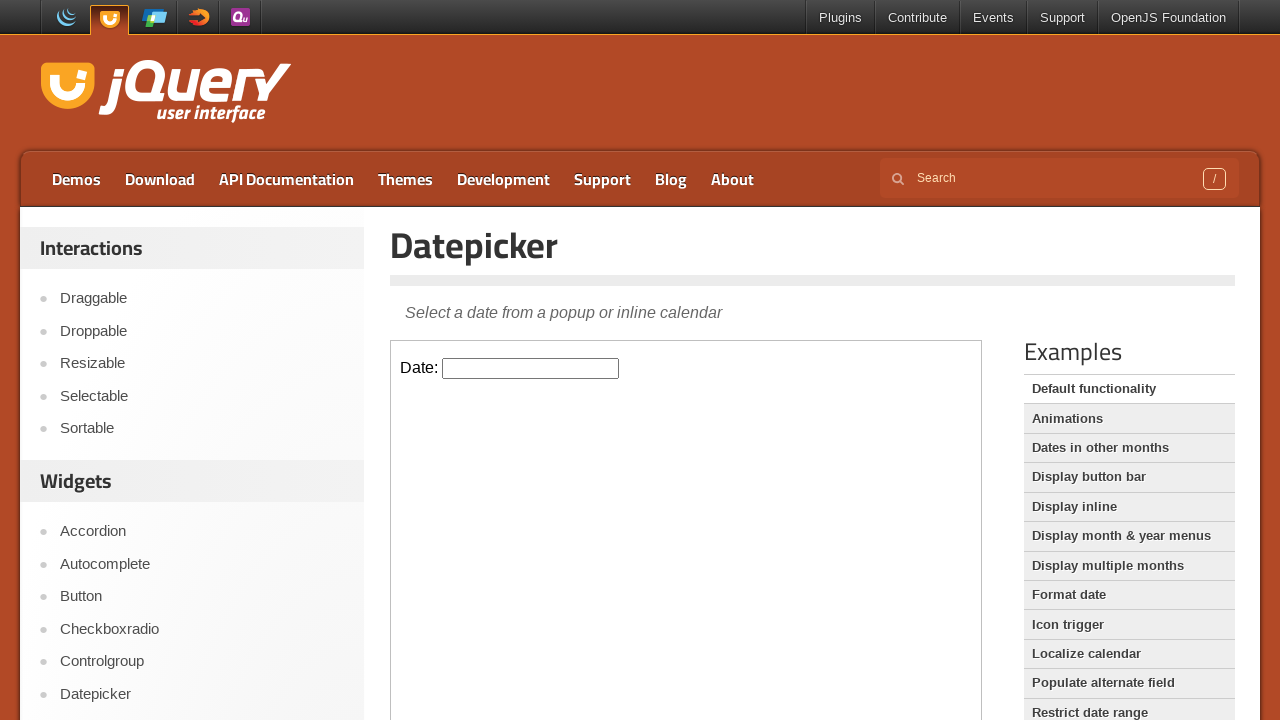

Set datepicker_frame reference
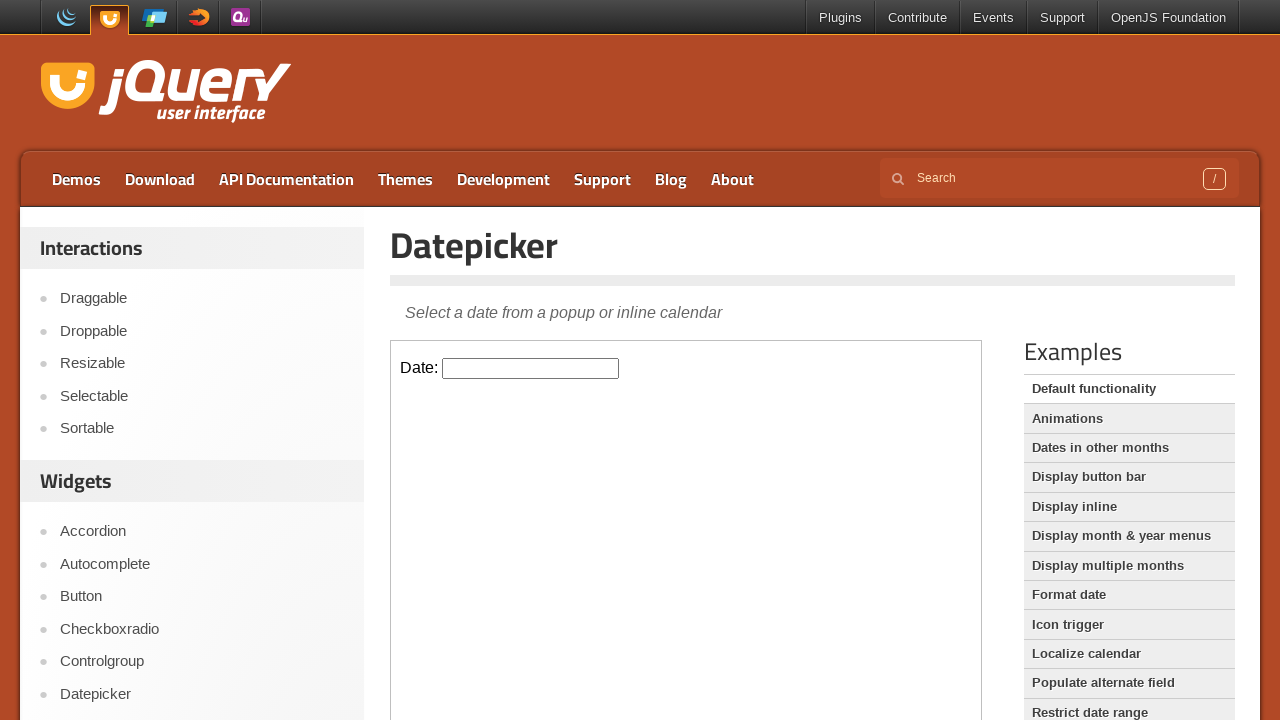

Clicked on the datepicker input to open calendar at (531, 368) on iframe >> nth=0 >> internal:control=enter-frame >> #datepicker
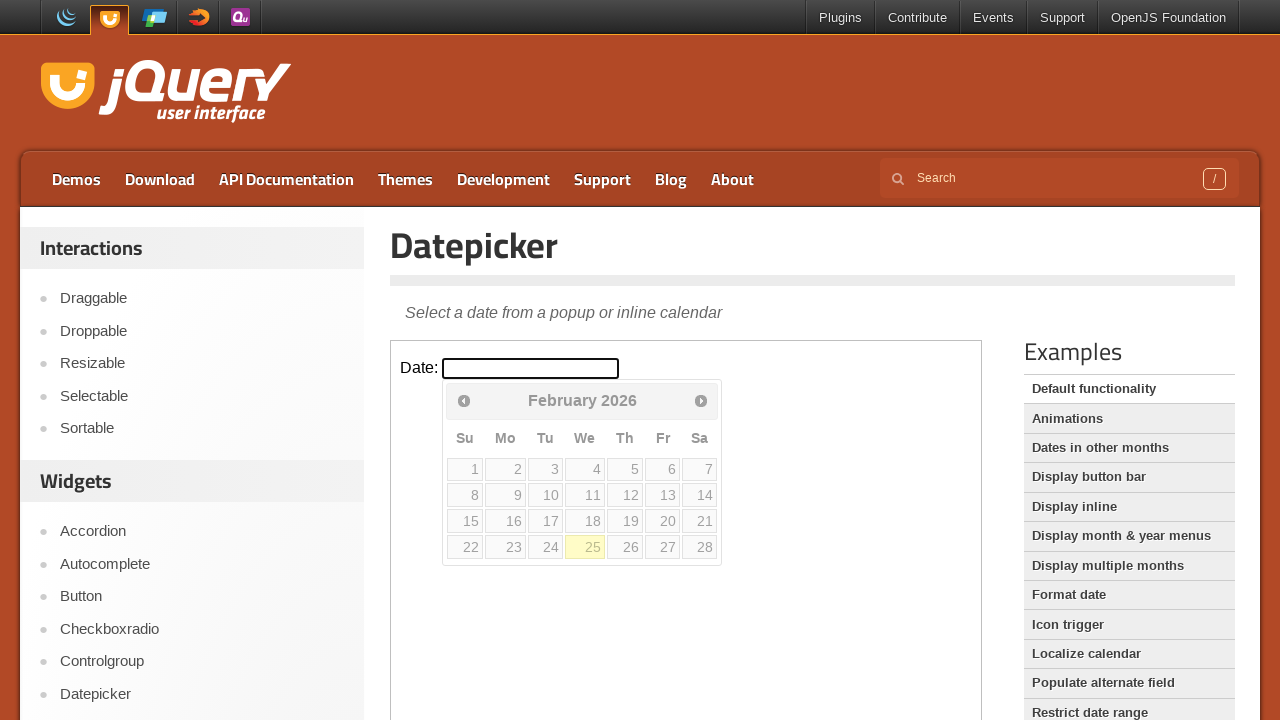

Retrieved current month from datepicker
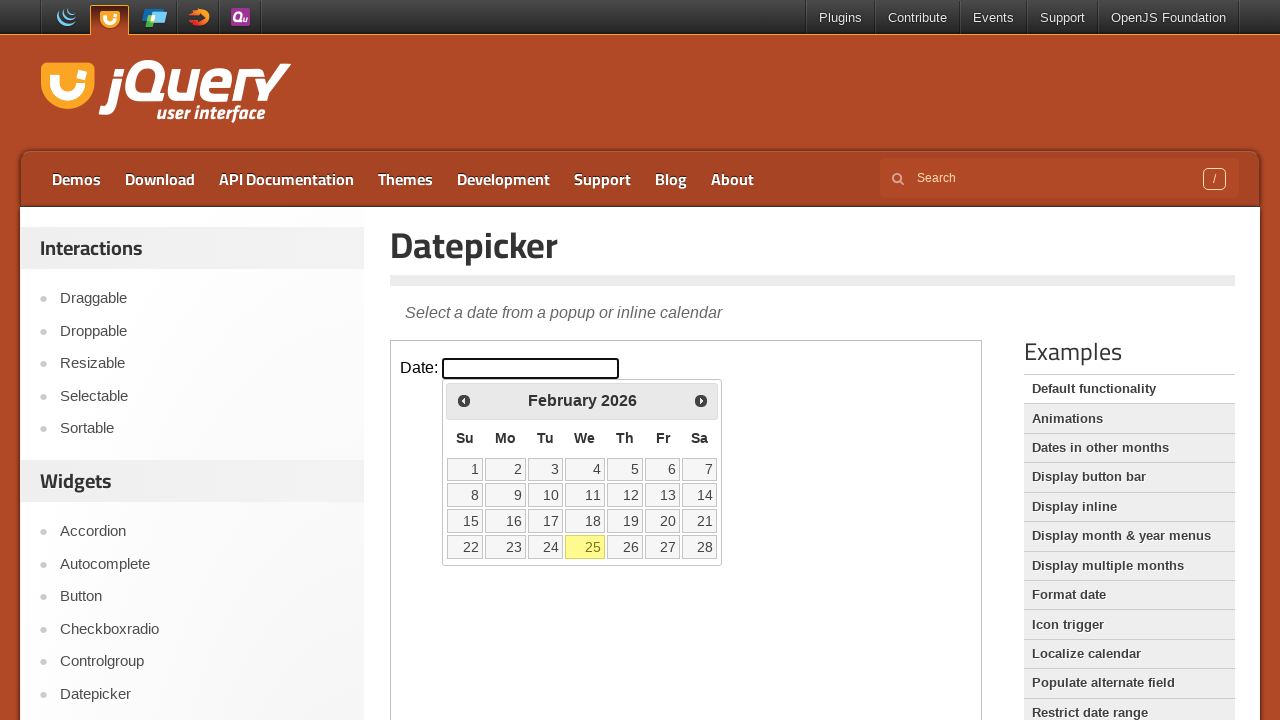

Retrieved current year from datepicker
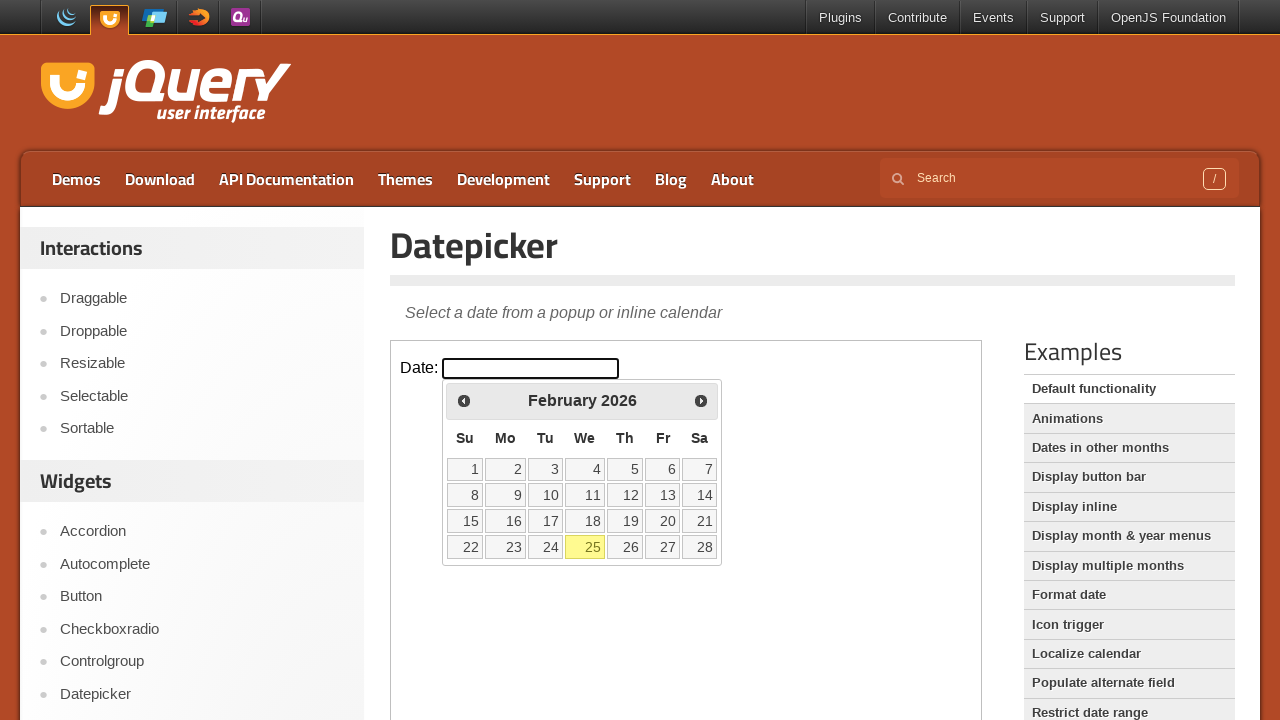

Clicked Previous button to navigate backwards (currently at February 2026) at (464, 400) on iframe >> nth=0 >> internal:control=enter-frame >> xpath=//span[text()='Prev']
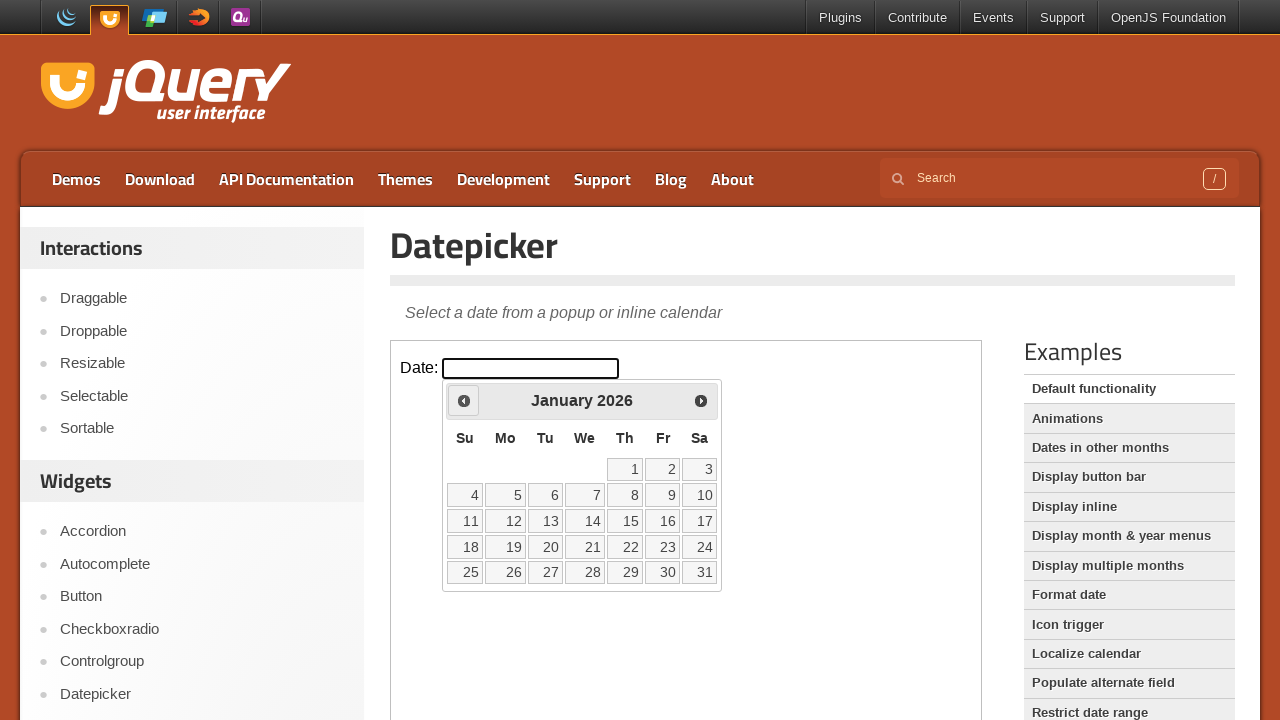

Retrieved updated month from datepicker
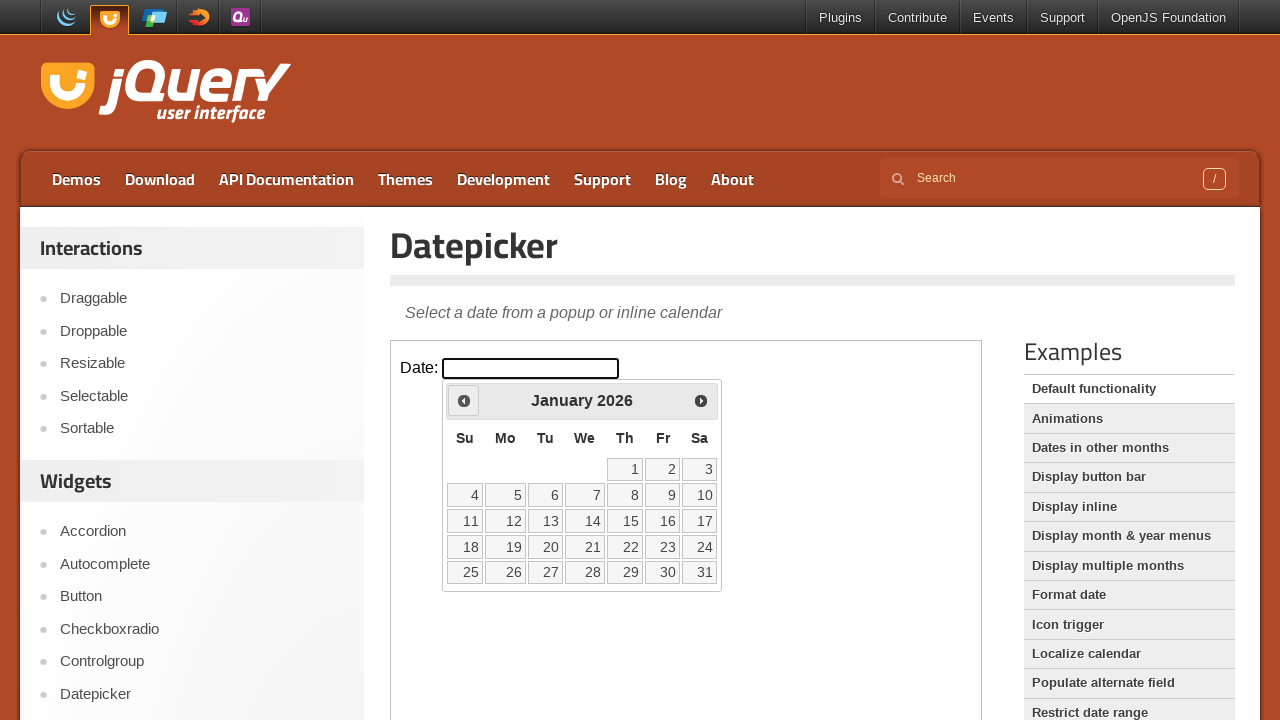

Retrieved updated year from datepicker
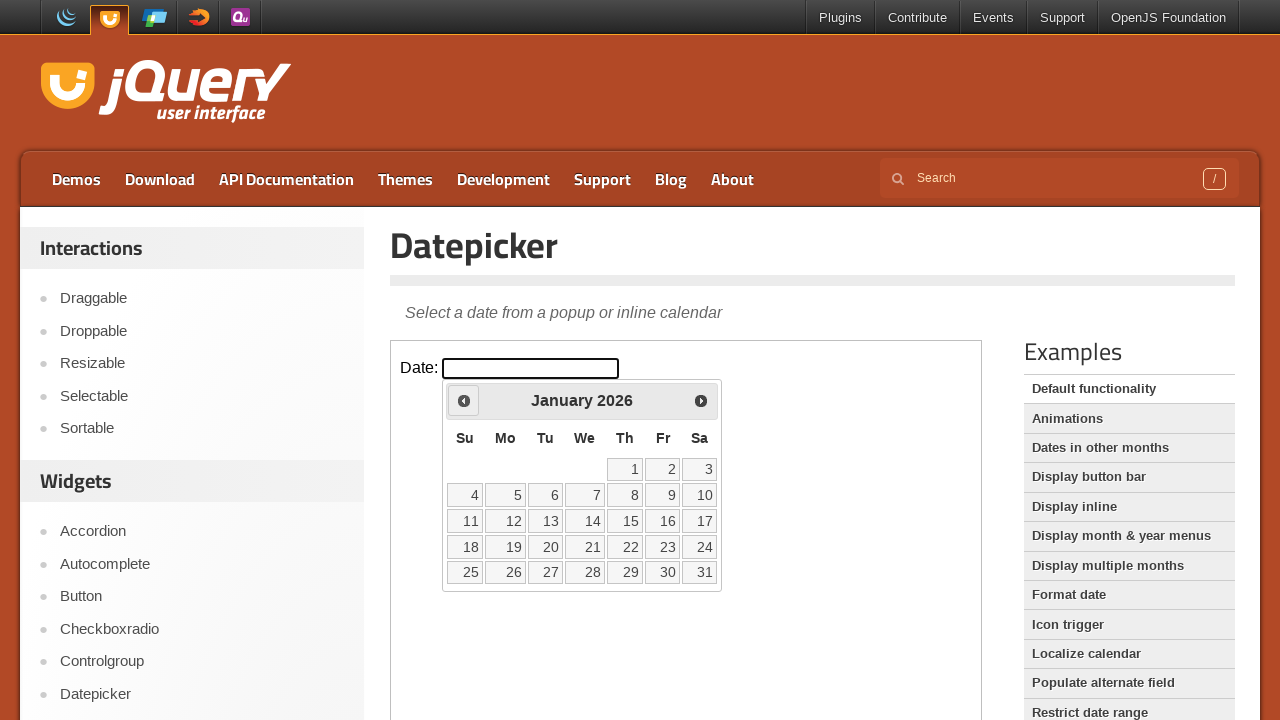

Clicked Previous button to navigate backwards (currently at January 2026) at (464, 400) on iframe >> nth=0 >> internal:control=enter-frame >> xpath=//span[text()='Prev']
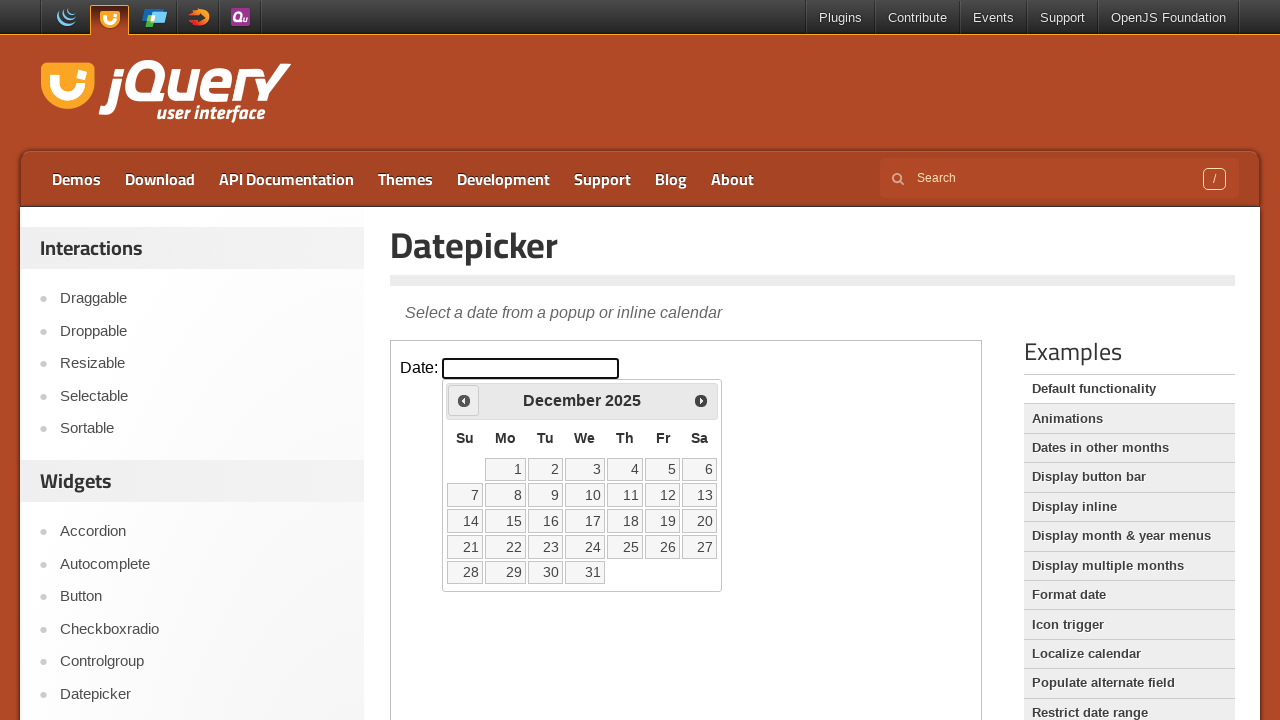

Retrieved updated month from datepicker
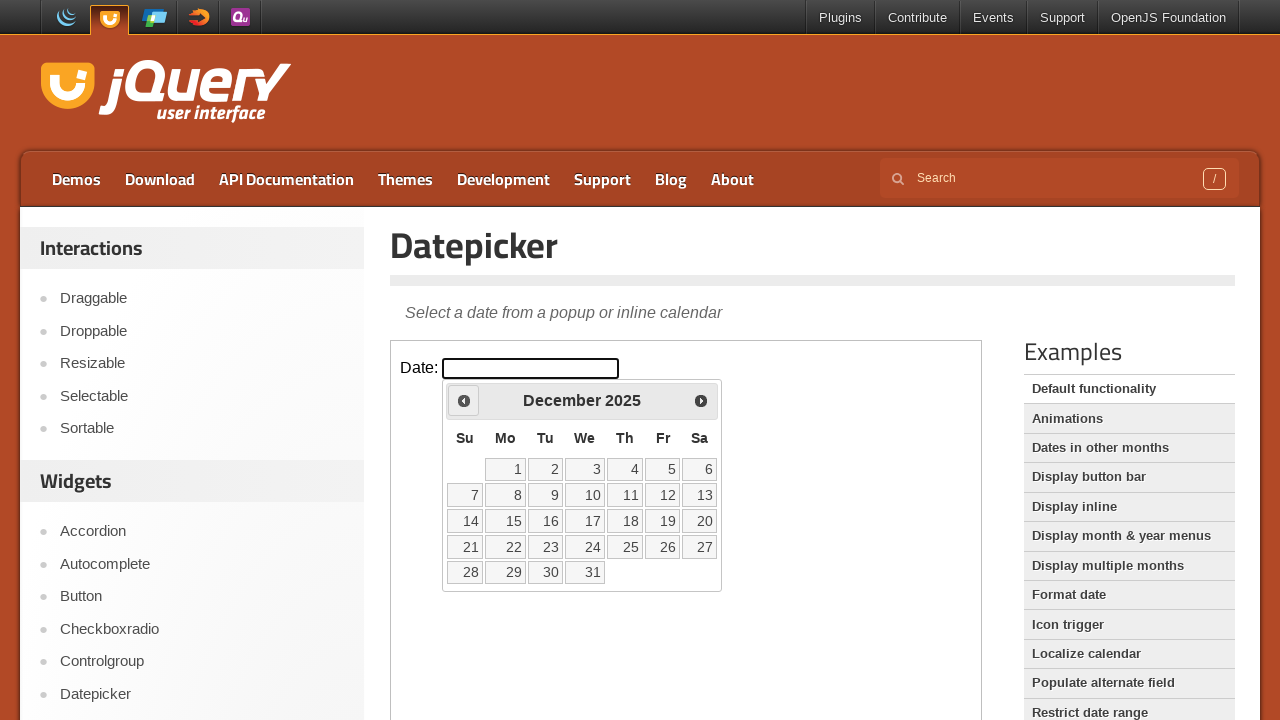

Retrieved updated year from datepicker
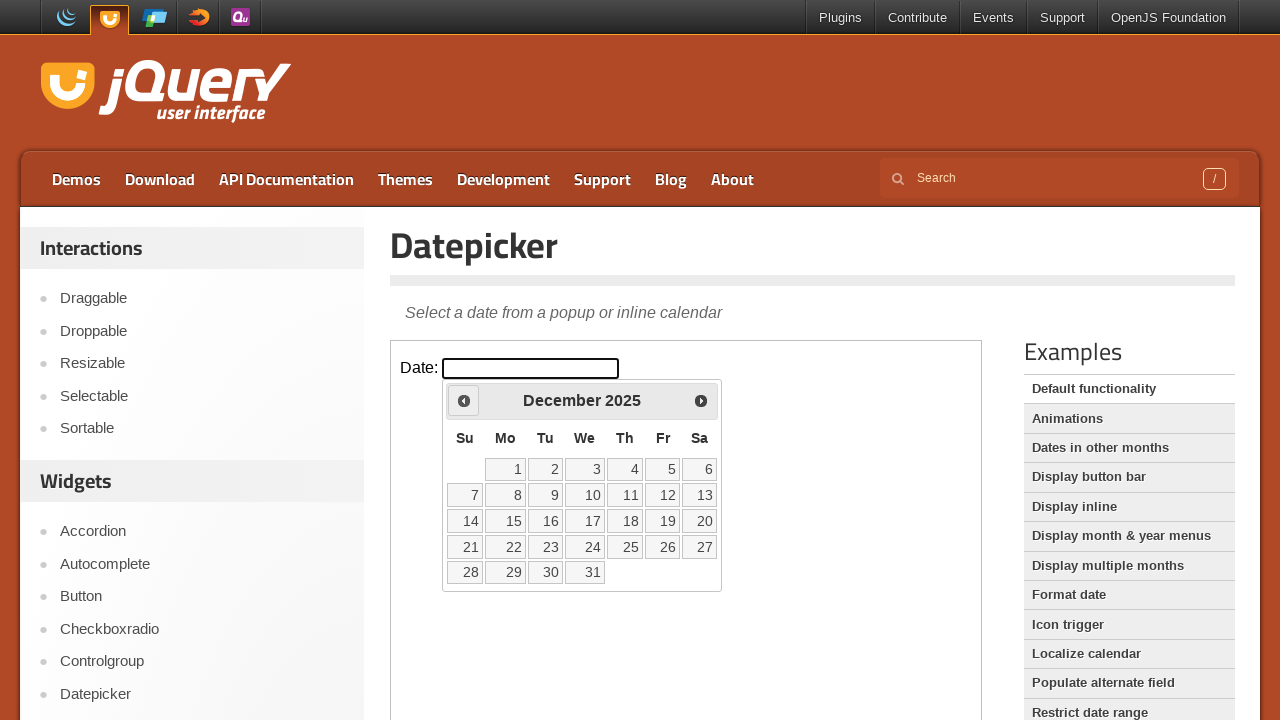

Clicked Previous button to navigate backwards (currently at December 2025) at (464, 400) on iframe >> nth=0 >> internal:control=enter-frame >> xpath=//span[text()='Prev']
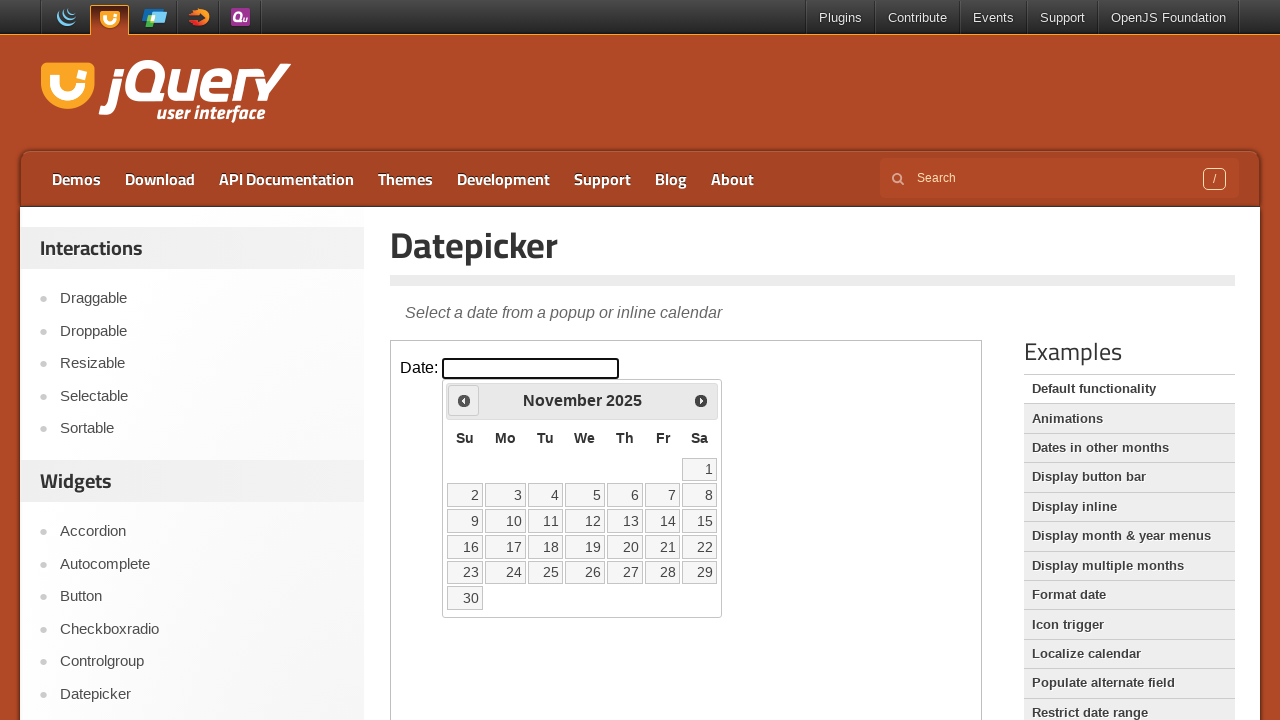

Retrieved updated month from datepicker
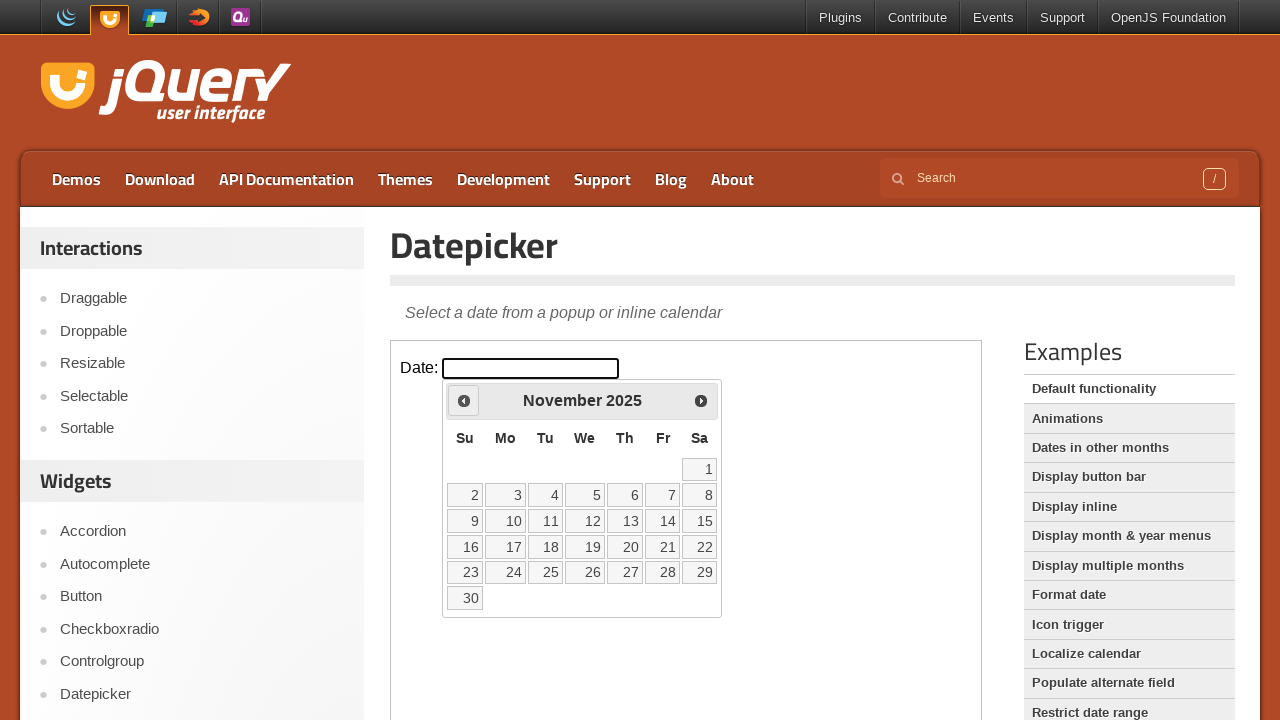

Retrieved updated year from datepicker
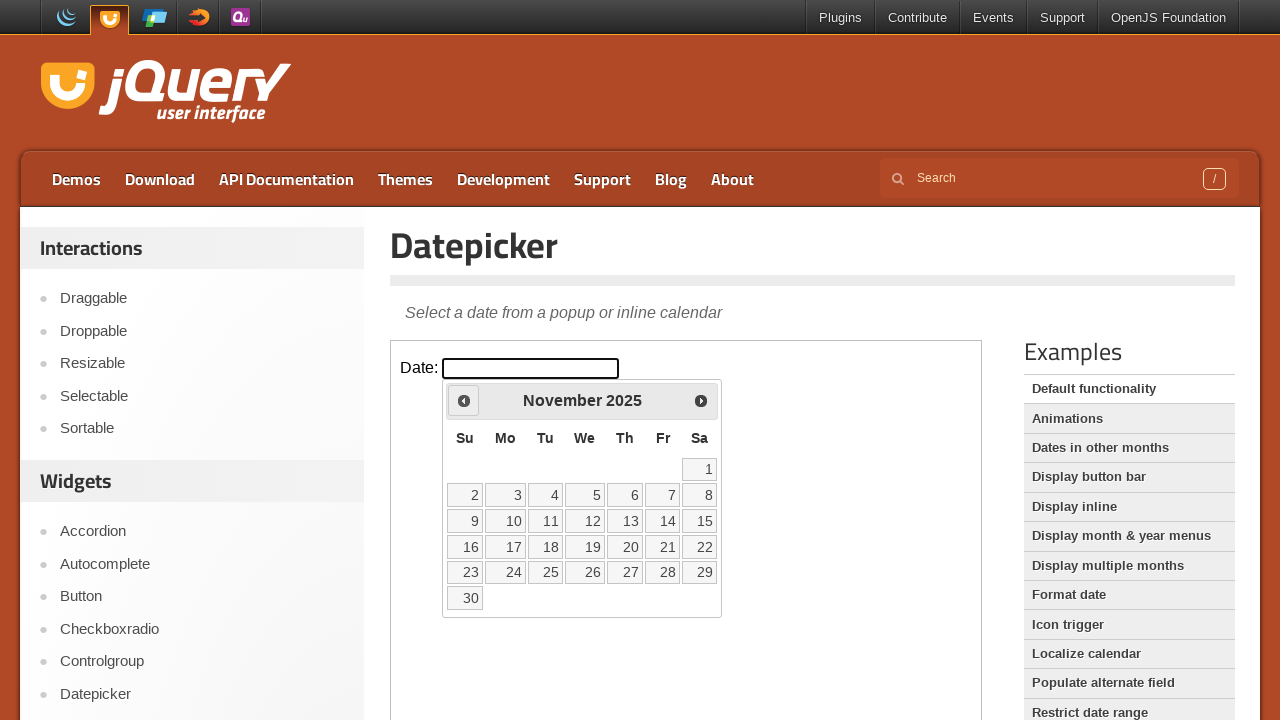

Clicked Previous button to navigate backwards (currently at November 2025) at (464, 400) on iframe >> nth=0 >> internal:control=enter-frame >> xpath=//span[text()='Prev']
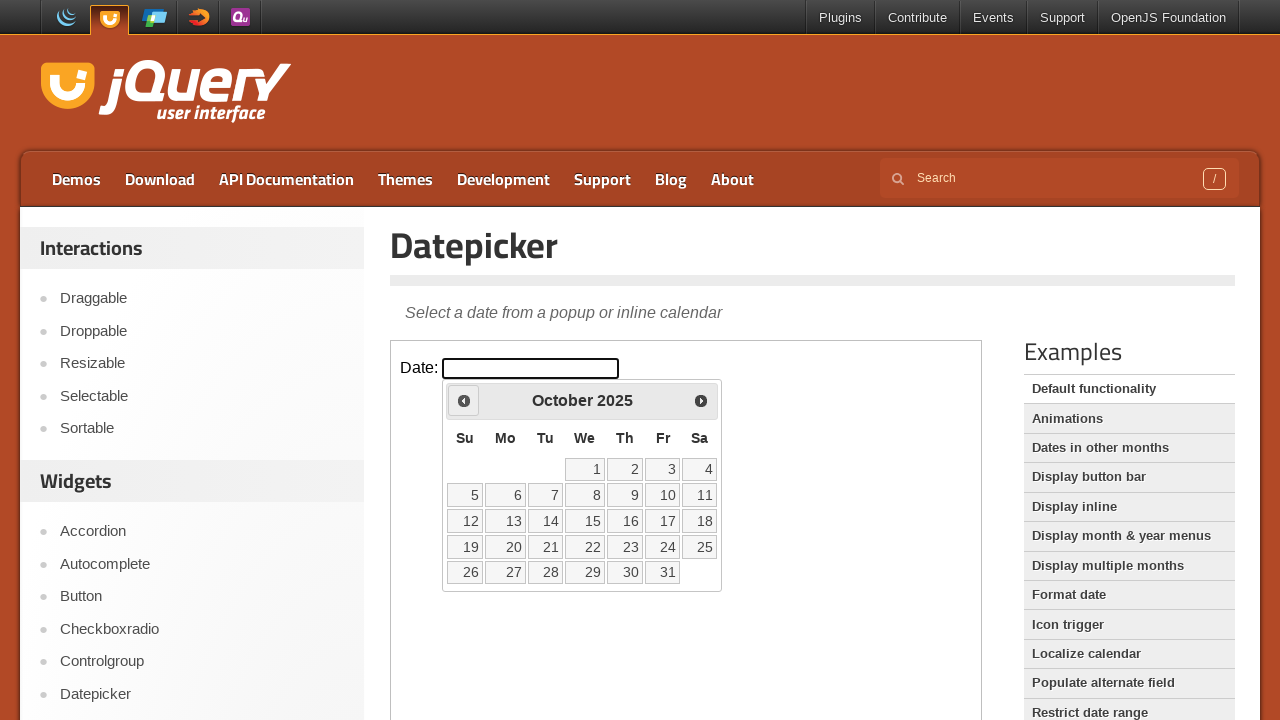

Retrieved updated month from datepicker
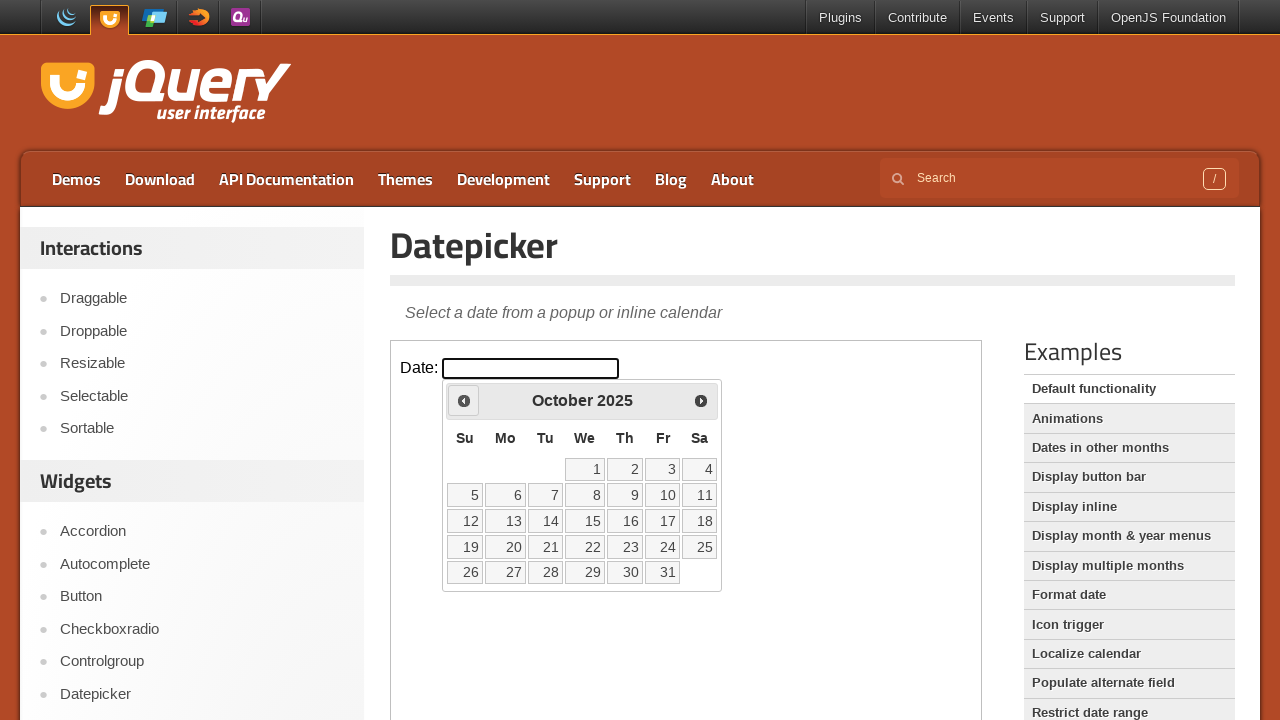

Retrieved updated year from datepicker
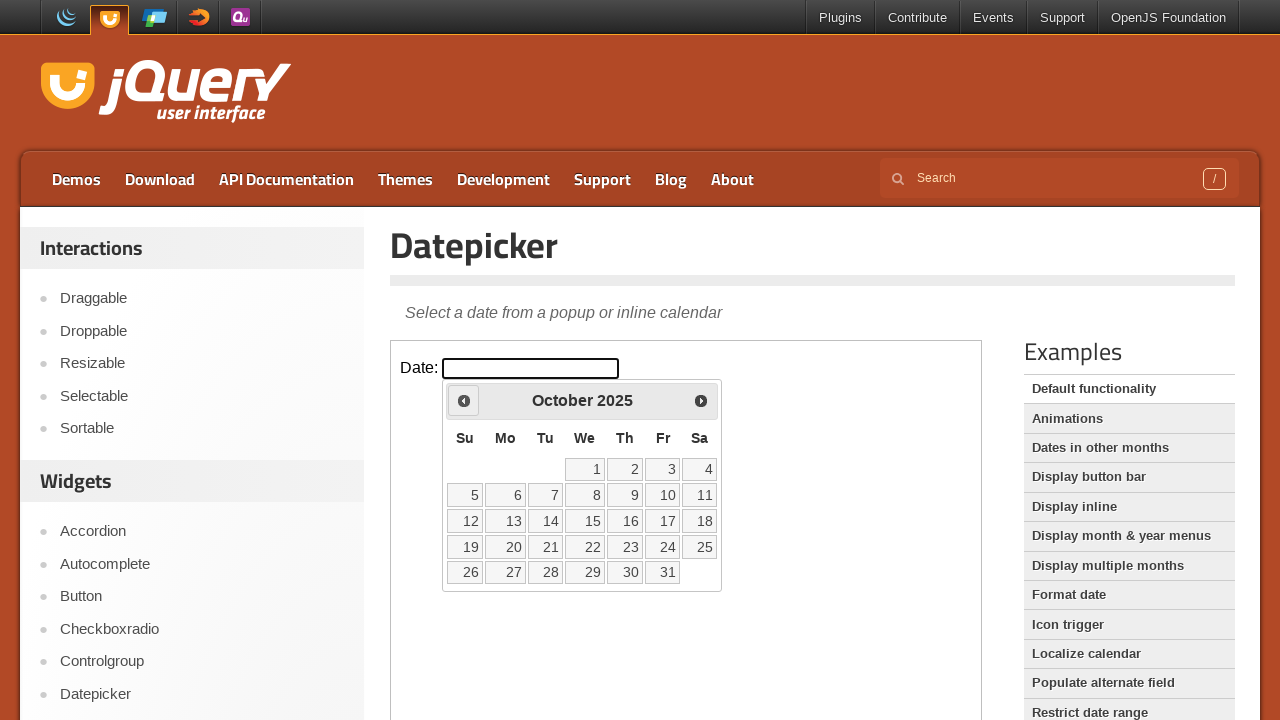

Clicked Previous button to navigate backwards (currently at October 2025) at (464, 400) on iframe >> nth=0 >> internal:control=enter-frame >> xpath=//span[text()='Prev']
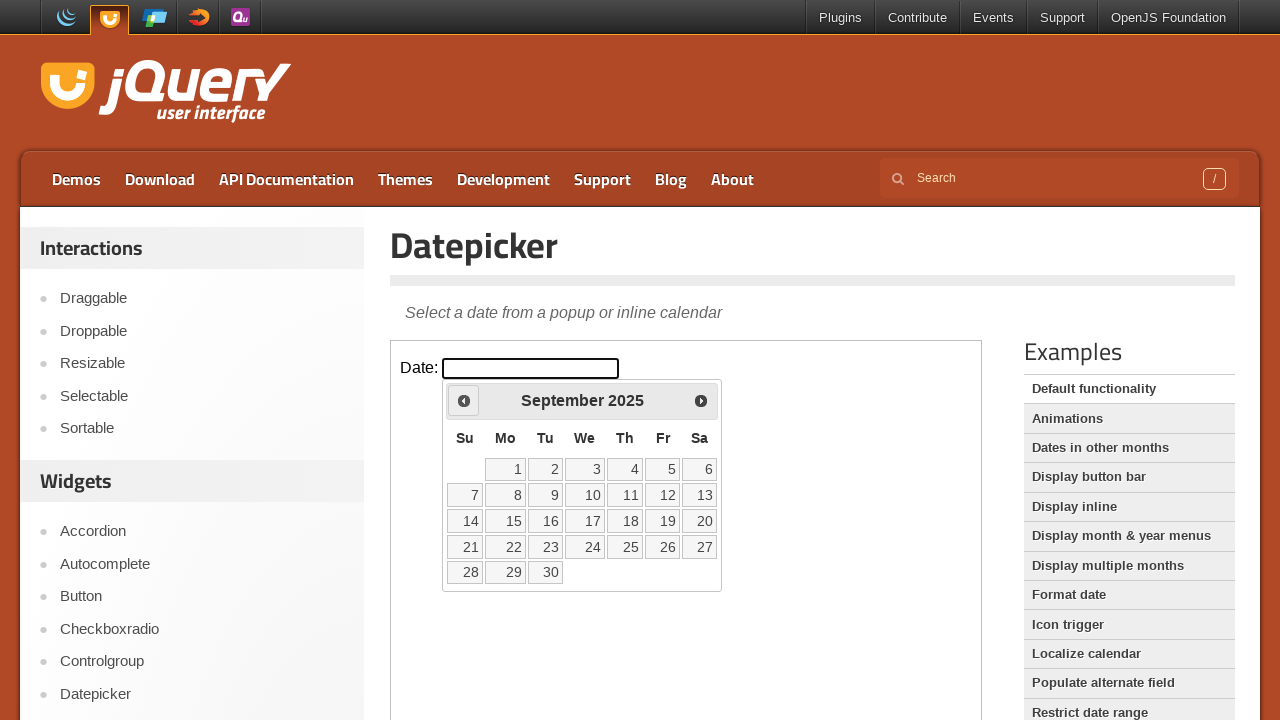

Retrieved updated month from datepicker
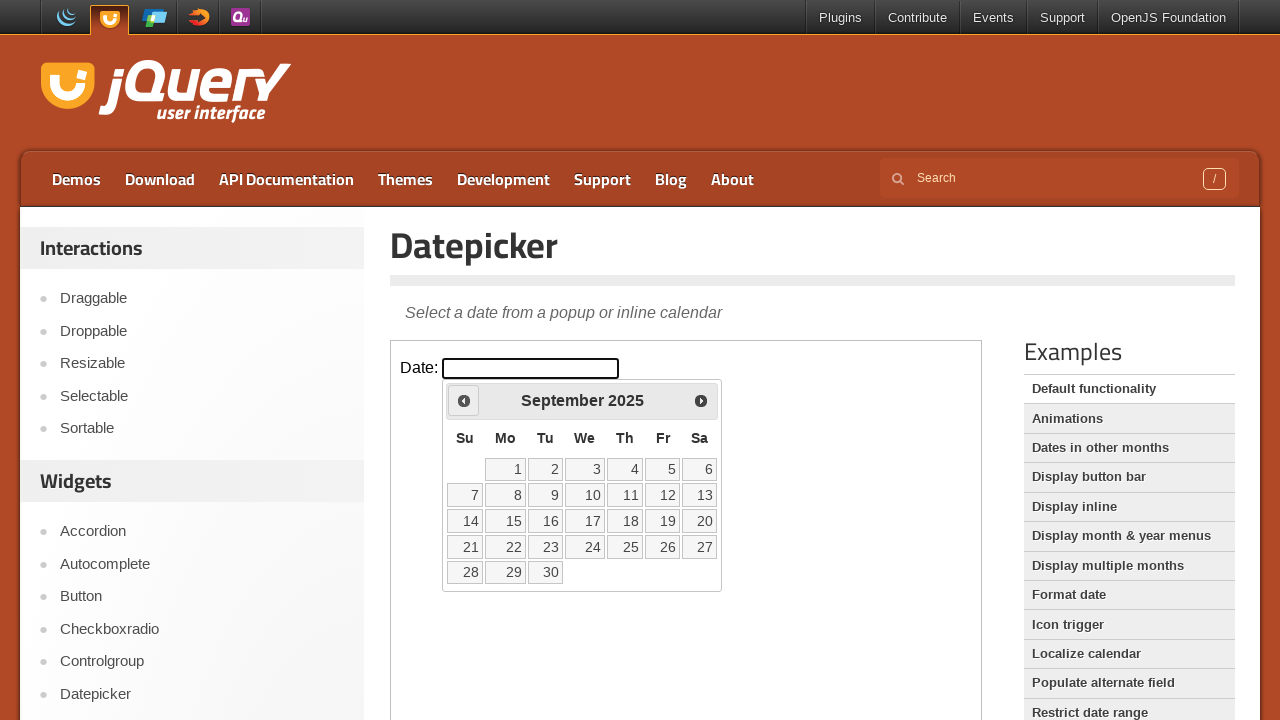

Retrieved updated year from datepicker
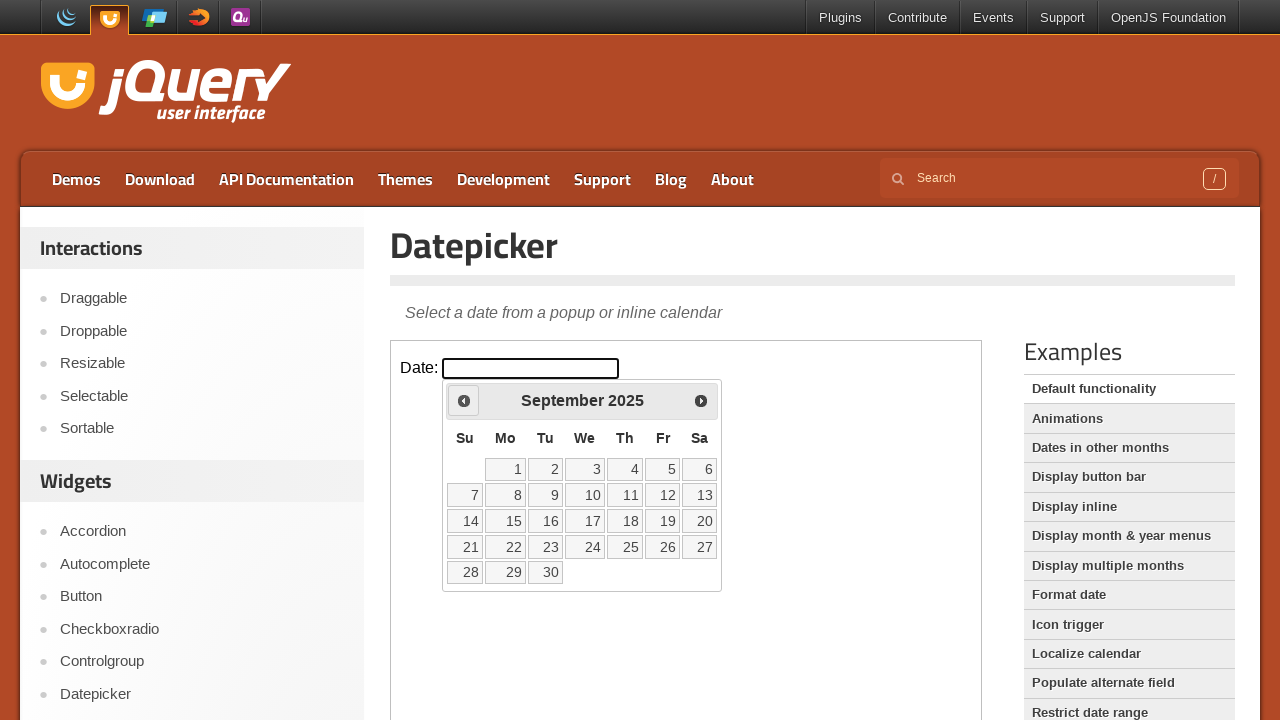

Clicked Previous button to navigate backwards (currently at September 2025) at (464, 400) on iframe >> nth=0 >> internal:control=enter-frame >> xpath=//span[text()='Prev']
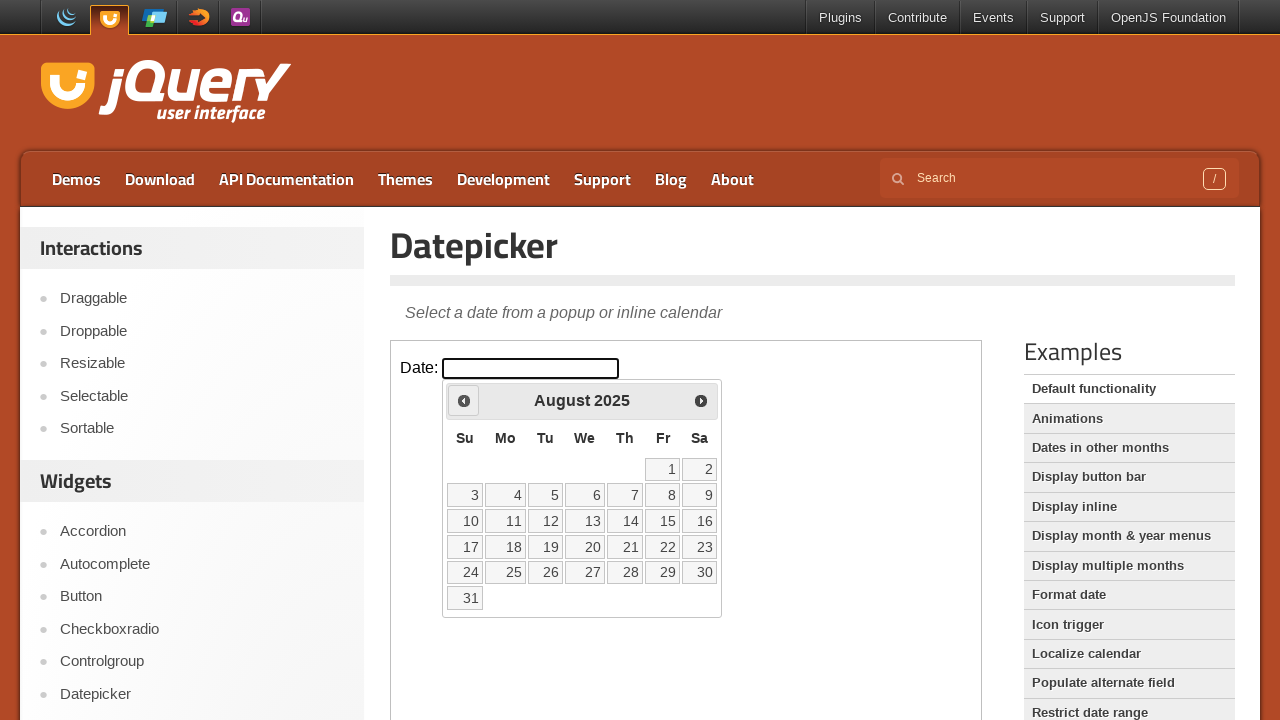

Retrieved updated month from datepicker
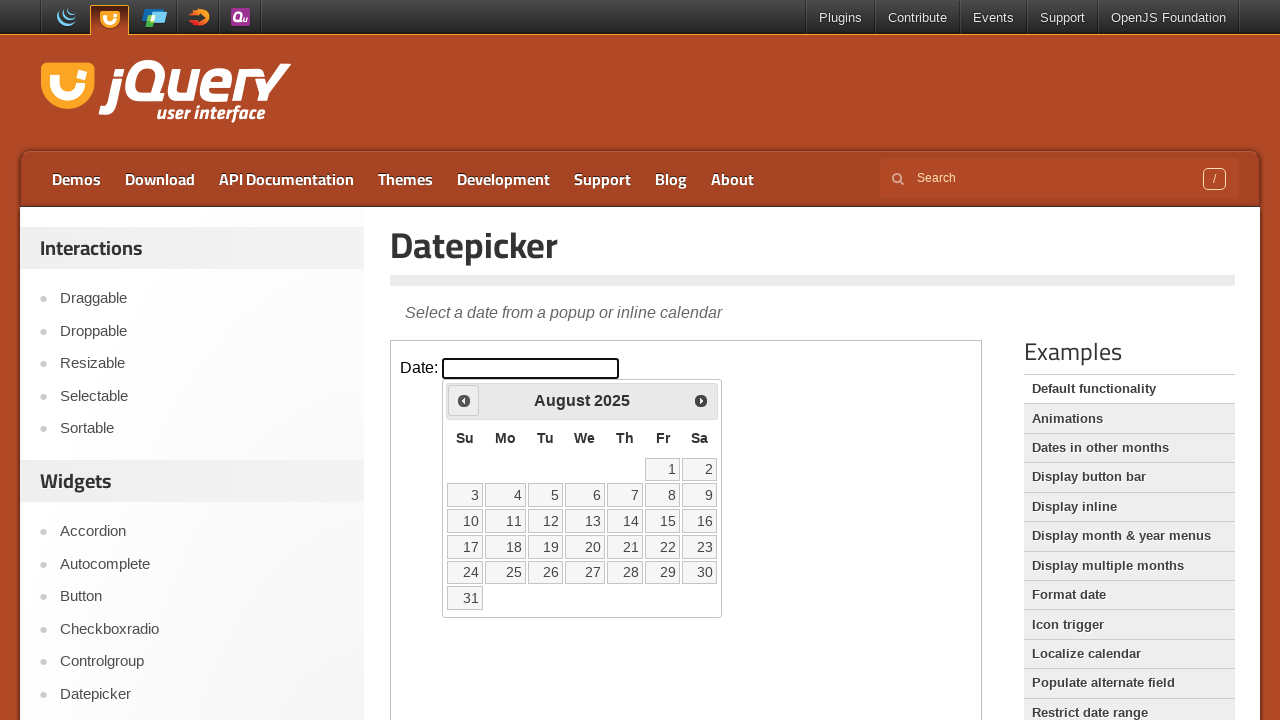

Retrieved updated year from datepicker
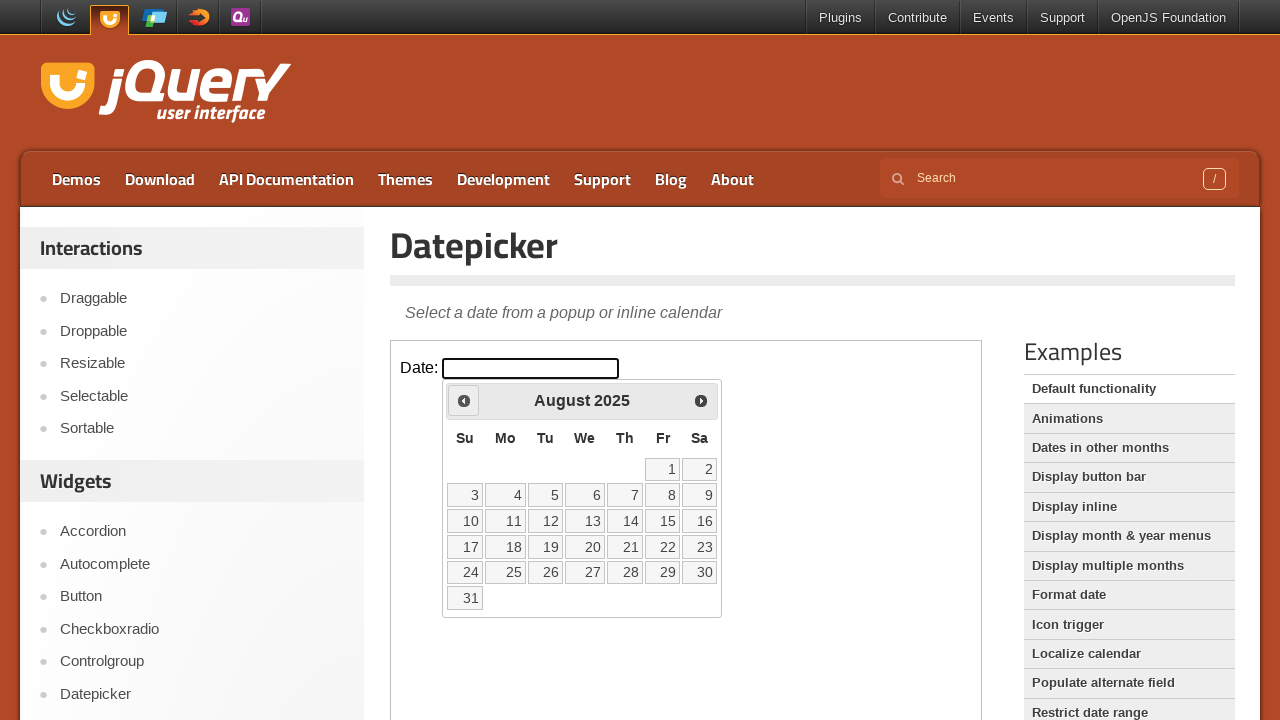

Clicked Previous button to navigate backwards (currently at August 2025) at (464, 400) on iframe >> nth=0 >> internal:control=enter-frame >> xpath=//span[text()='Prev']
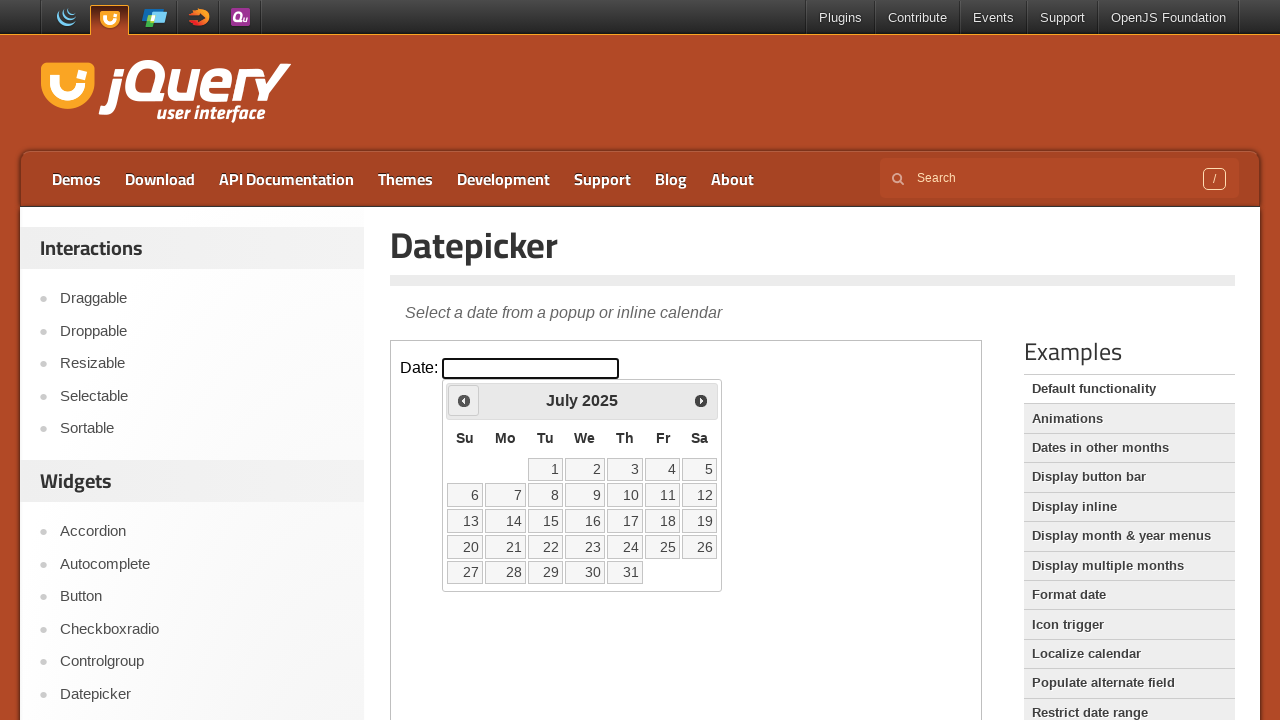

Retrieved updated month from datepicker
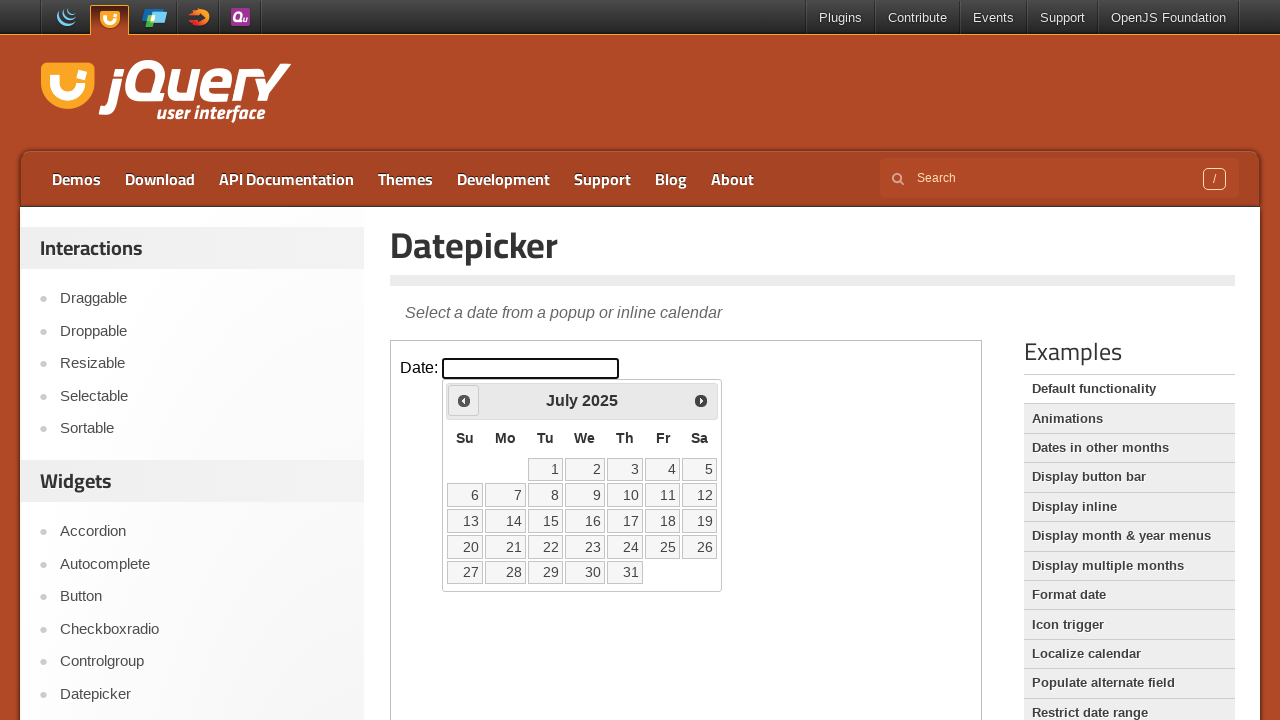

Retrieved updated year from datepicker
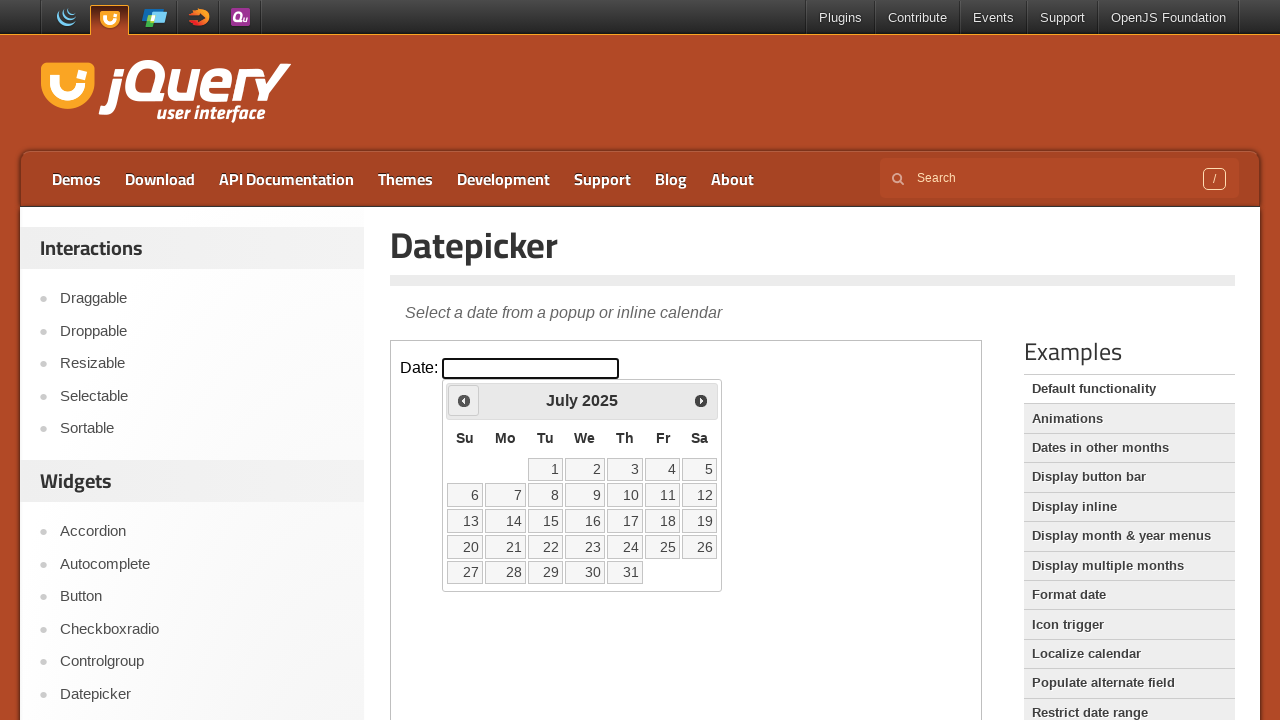

Clicked Previous button to navigate backwards (currently at July 2025) at (464, 400) on iframe >> nth=0 >> internal:control=enter-frame >> xpath=//span[text()='Prev']
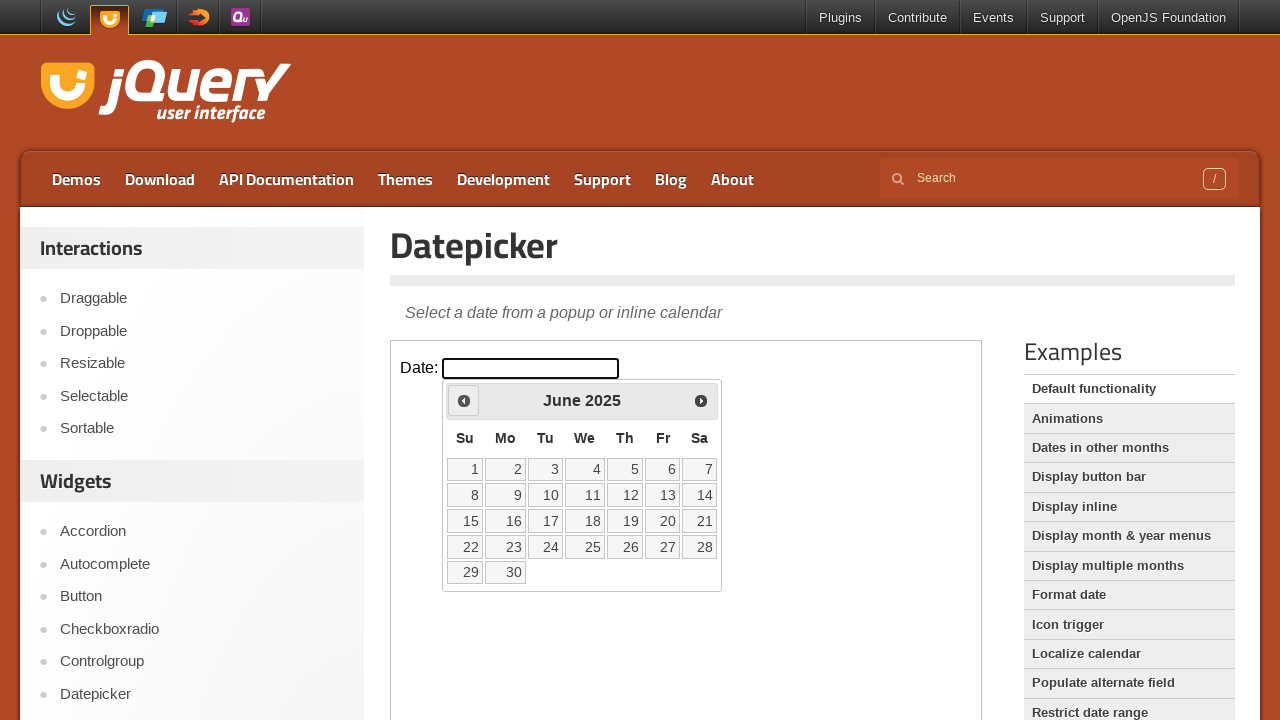

Retrieved updated month from datepicker
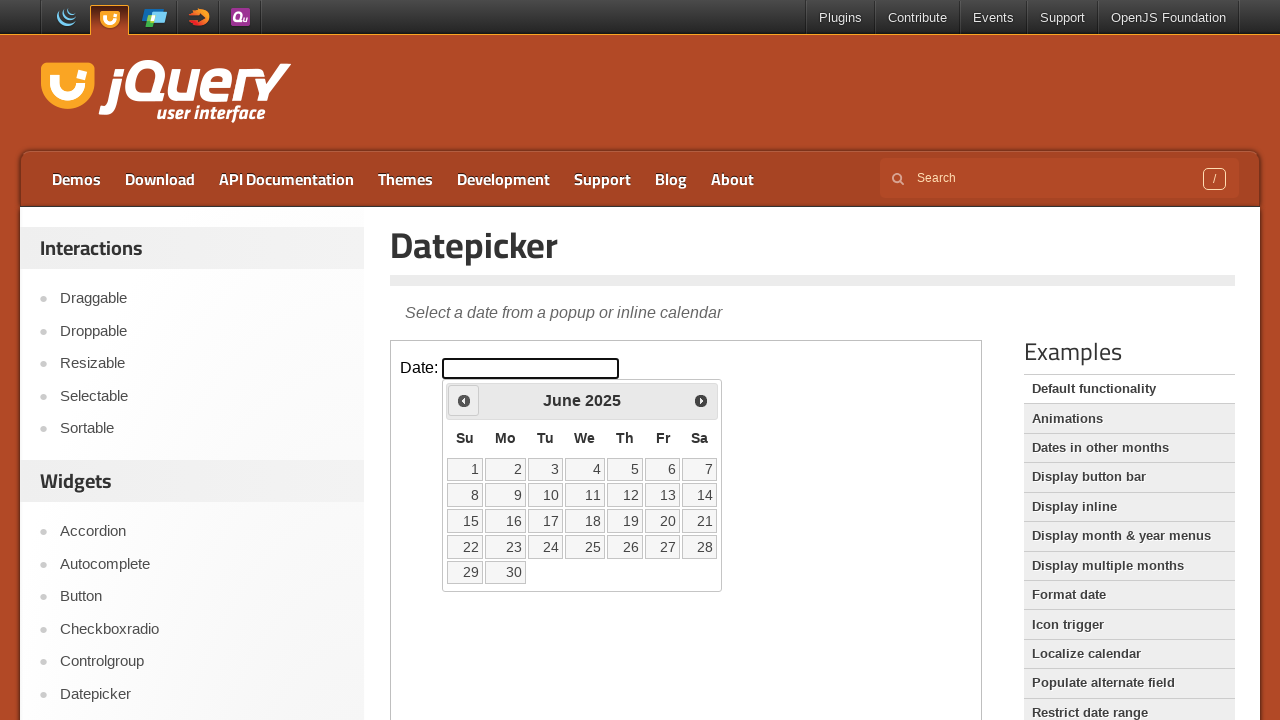

Retrieved updated year from datepicker
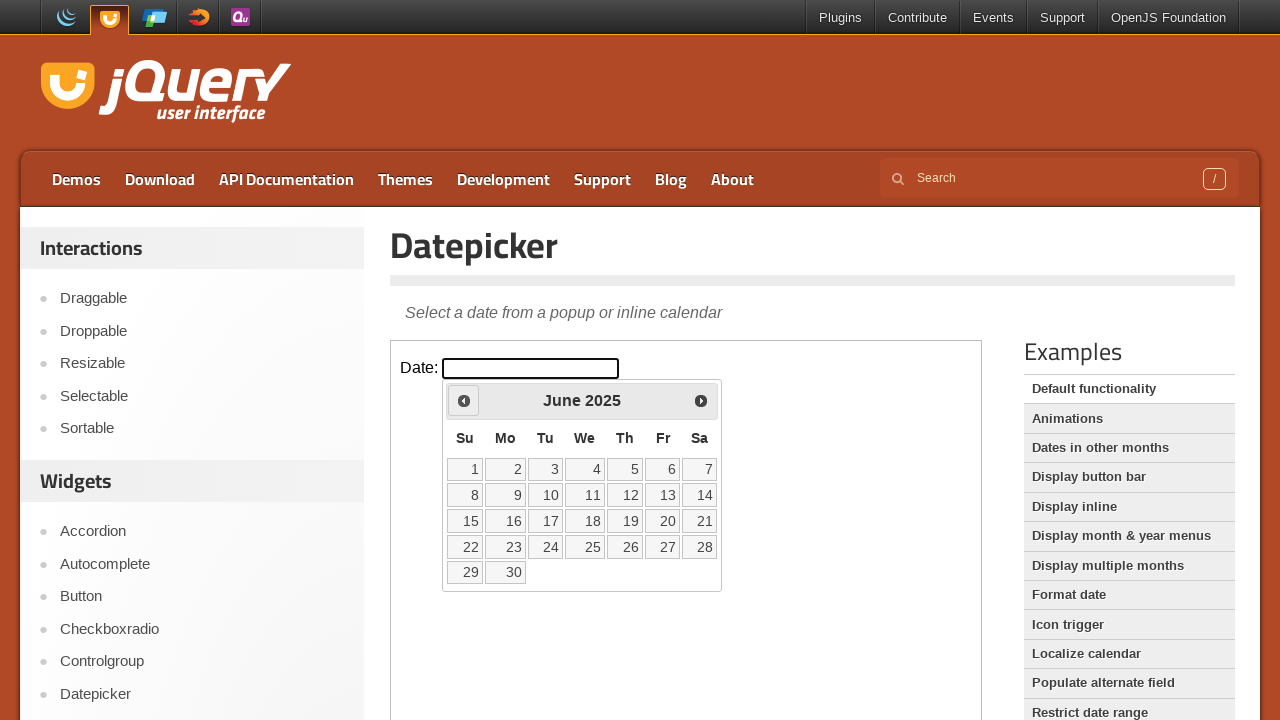

Clicked Previous button to navigate backwards (currently at June 2025) at (464, 400) on iframe >> nth=0 >> internal:control=enter-frame >> xpath=//span[text()='Prev']
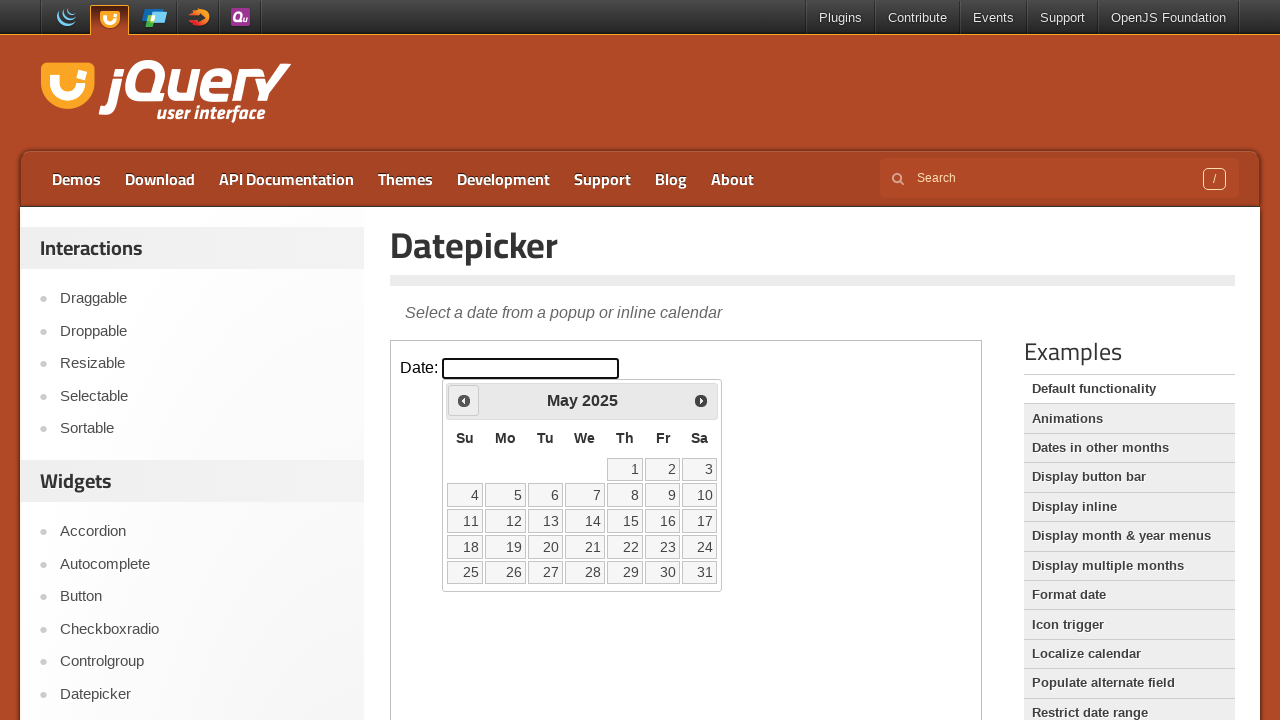

Retrieved updated month from datepicker
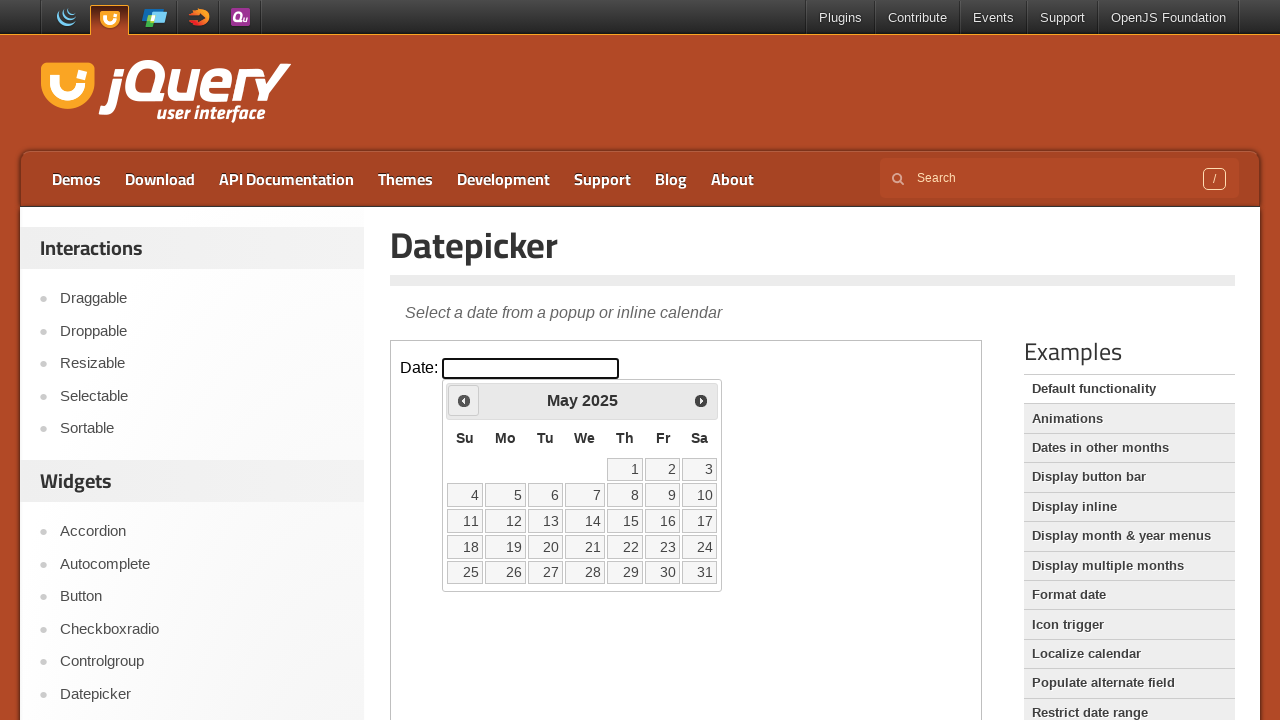

Retrieved updated year from datepicker
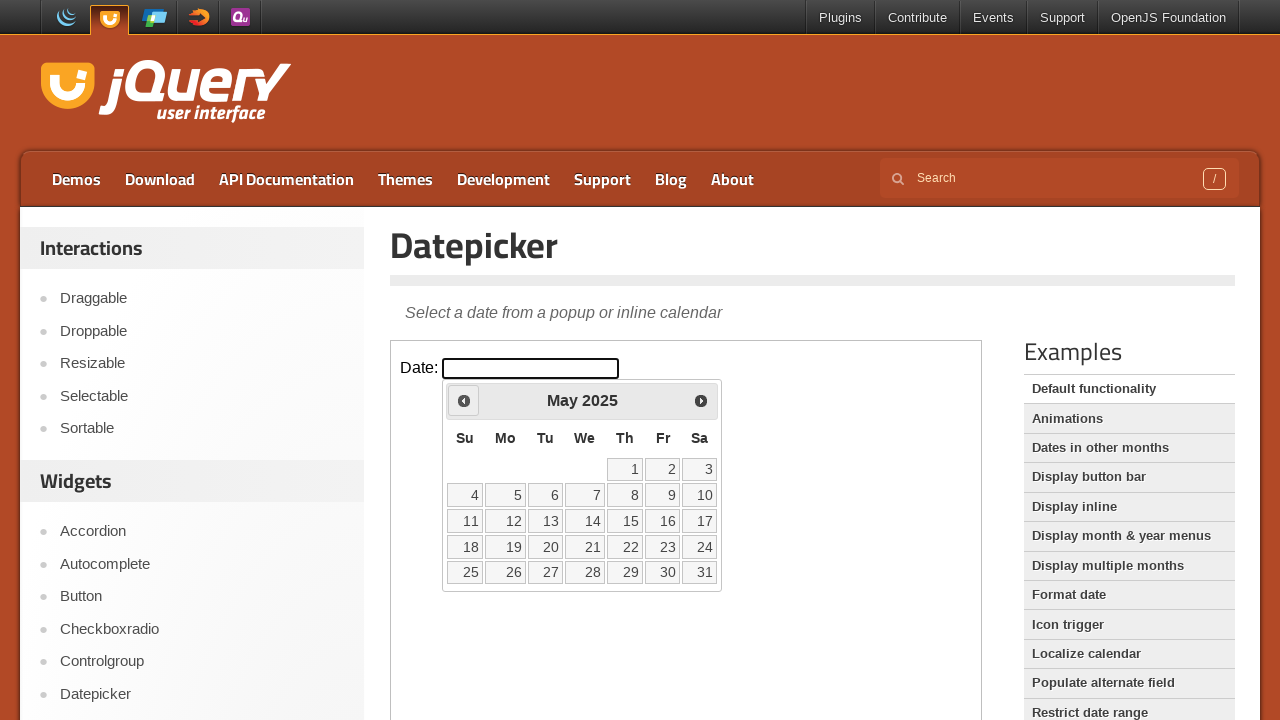

Clicked Previous button to navigate backwards (currently at May 2025) at (464, 400) on iframe >> nth=0 >> internal:control=enter-frame >> xpath=//span[text()='Prev']
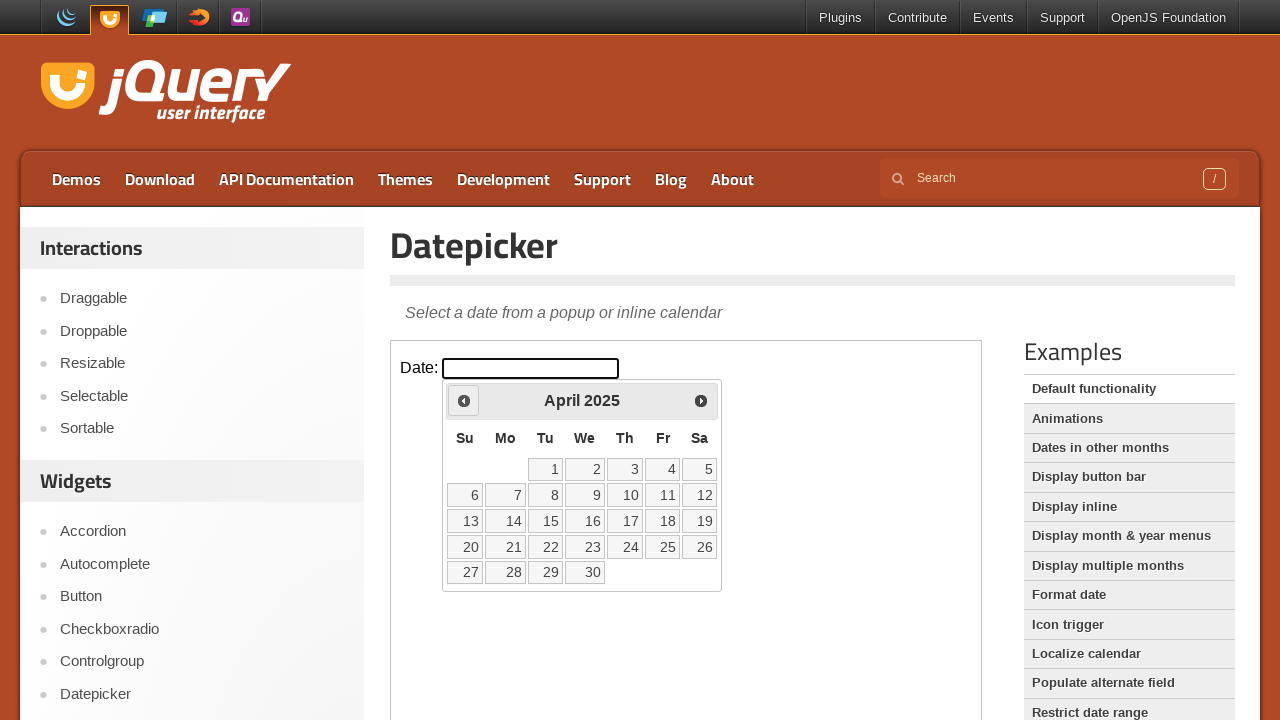

Retrieved updated month from datepicker
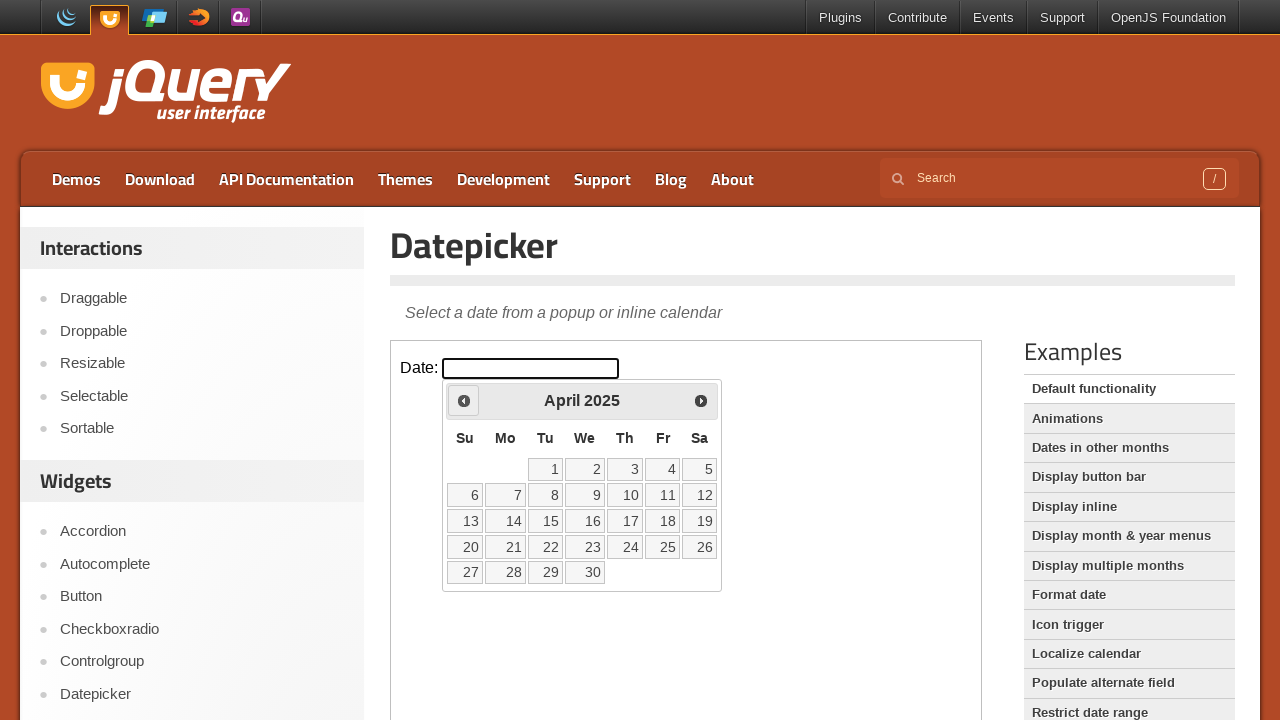

Retrieved updated year from datepicker
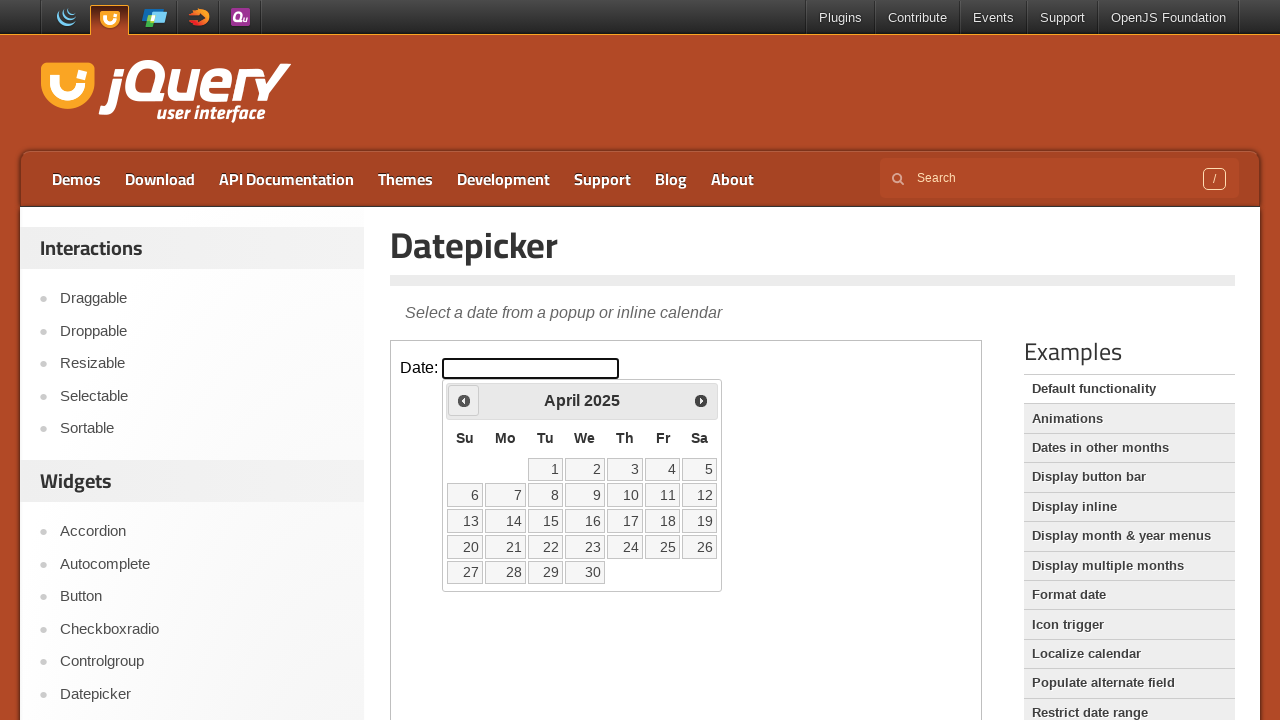

Clicked Previous button to navigate backwards (currently at April 2025) at (464, 400) on iframe >> nth=0 >> internal:control=enter-frame >> xpath=//span[text()='Prev']
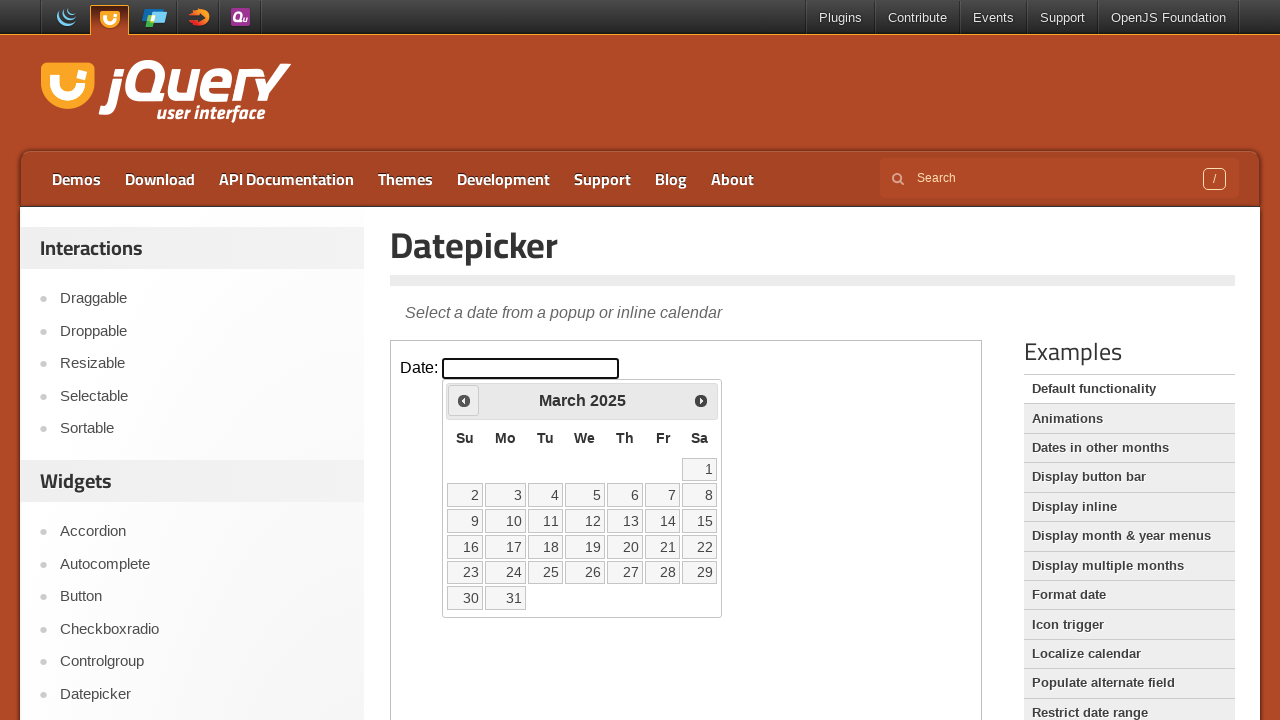

Retrieved updated month from datepicker
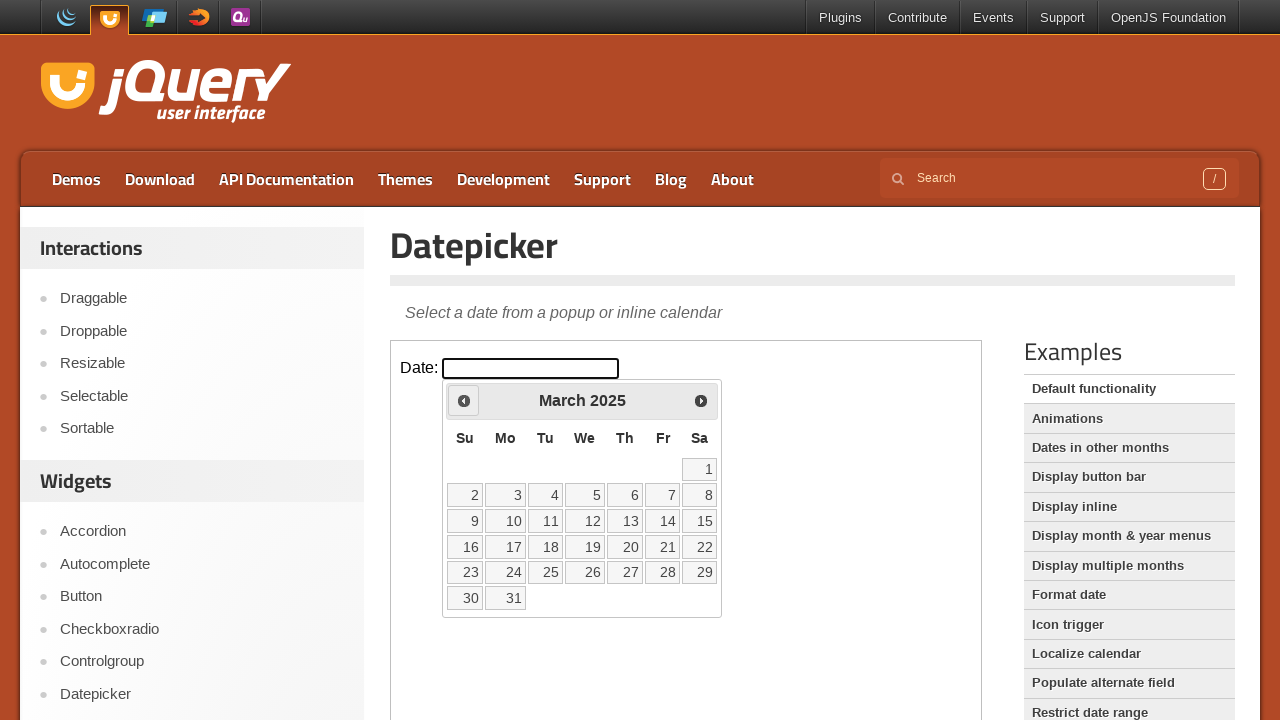

Retrieved updated year from datepicker
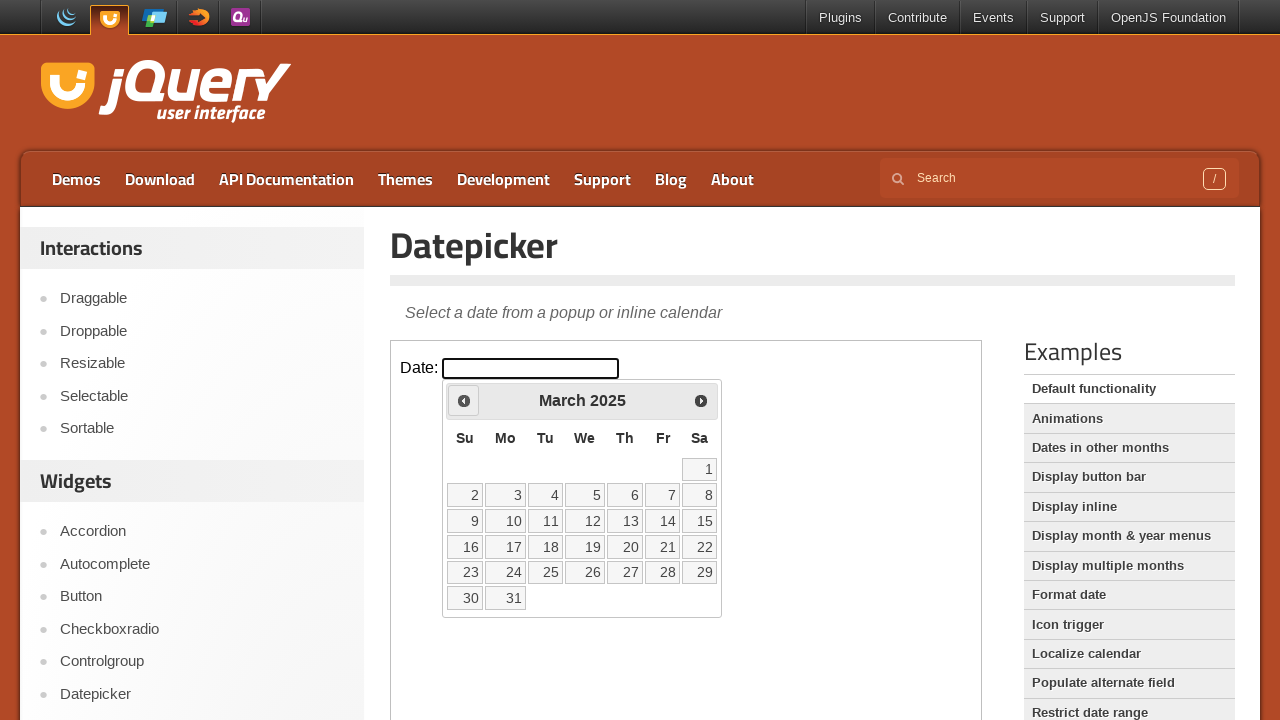

Clicked Previous button to navigate backwards (currently at March 2025) at (464, 400) on iframe >> nth=0 >> internal:control=enter-frame >> xpath=//span[text()='Prev']
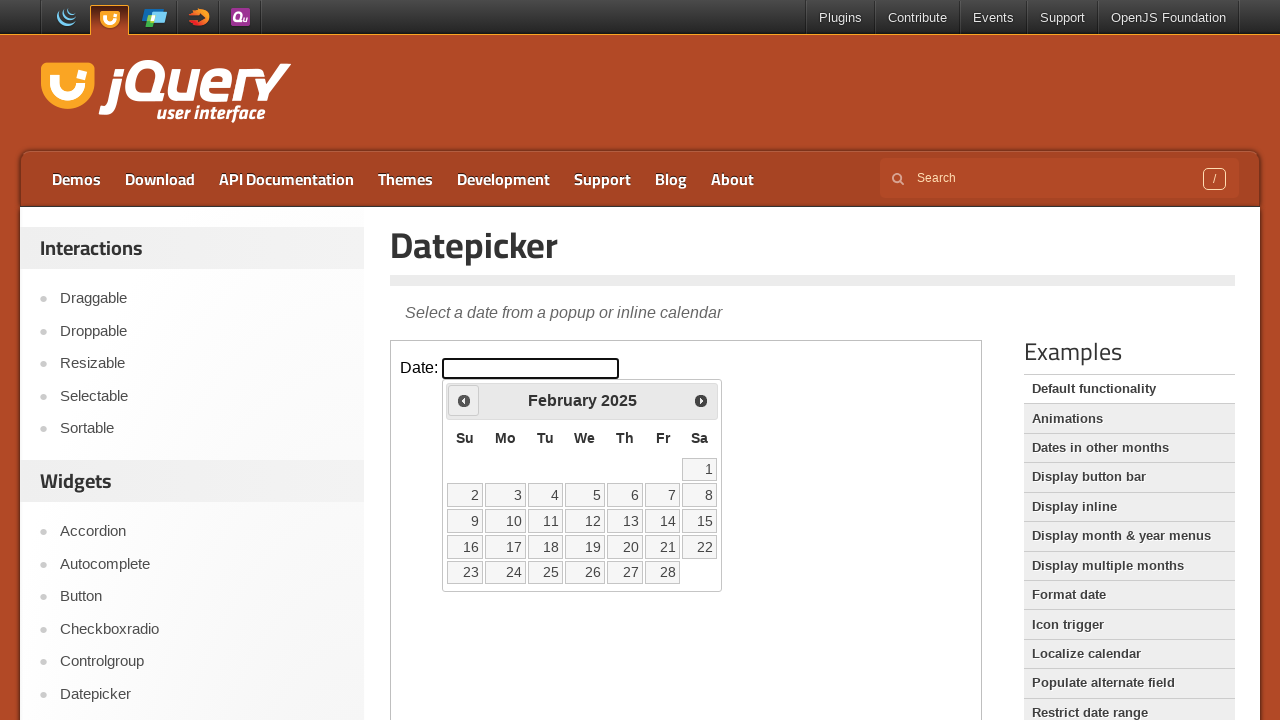

Retrieved updated month from datepicker
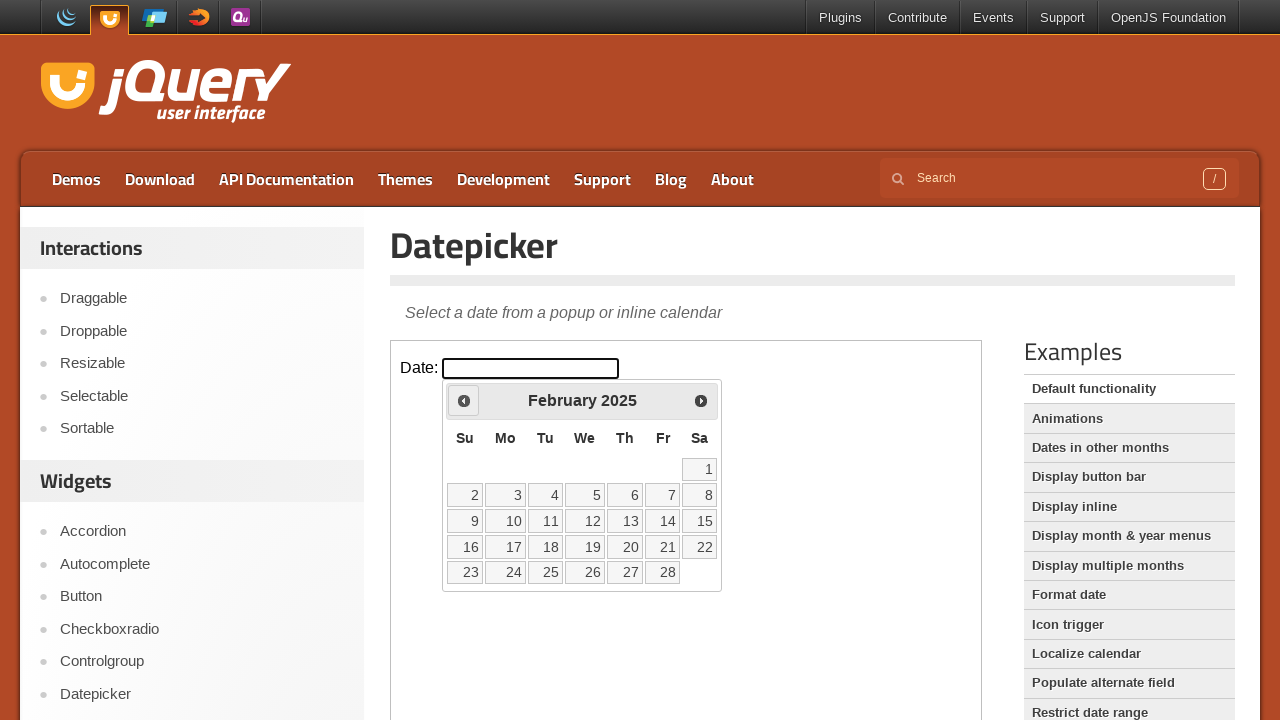

Retrieved updated year from datepicker
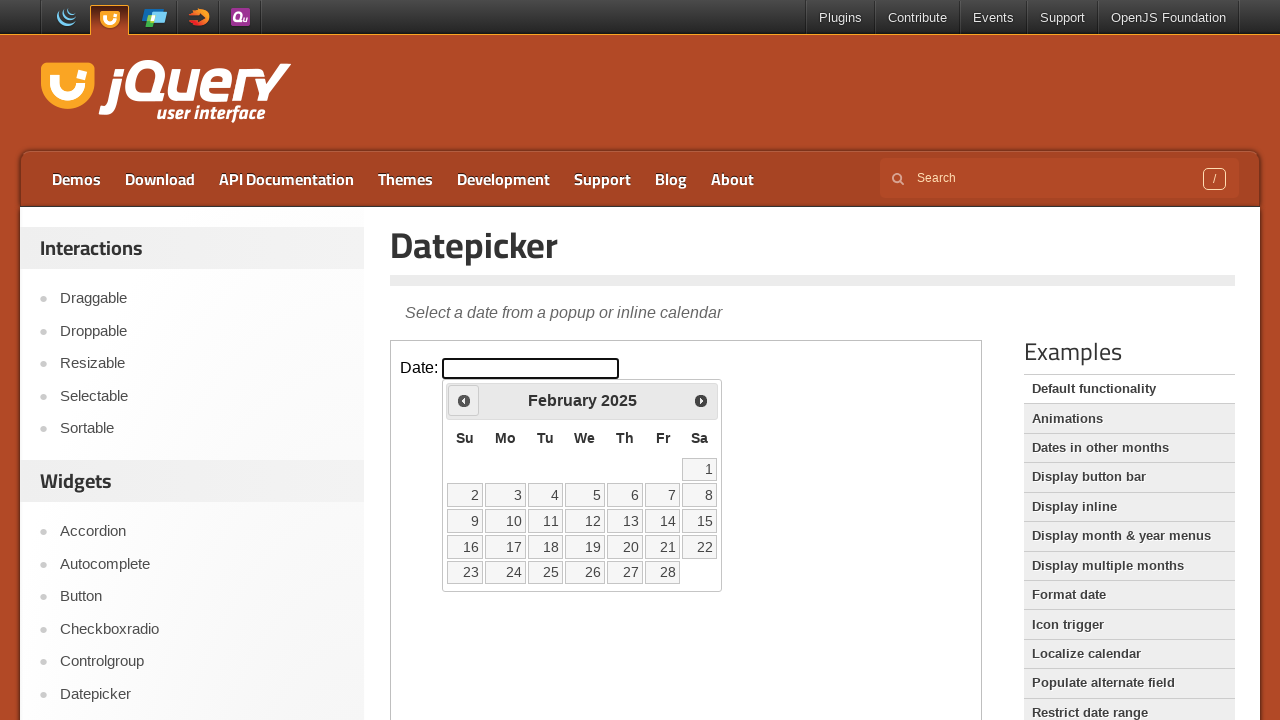

Clicked Previous button to navigate backwards (currently at February 2025) at (464, 400) on iframe >> nth=0 >> internal:control=enter-frame >> xpath=//span[text()='Prev']
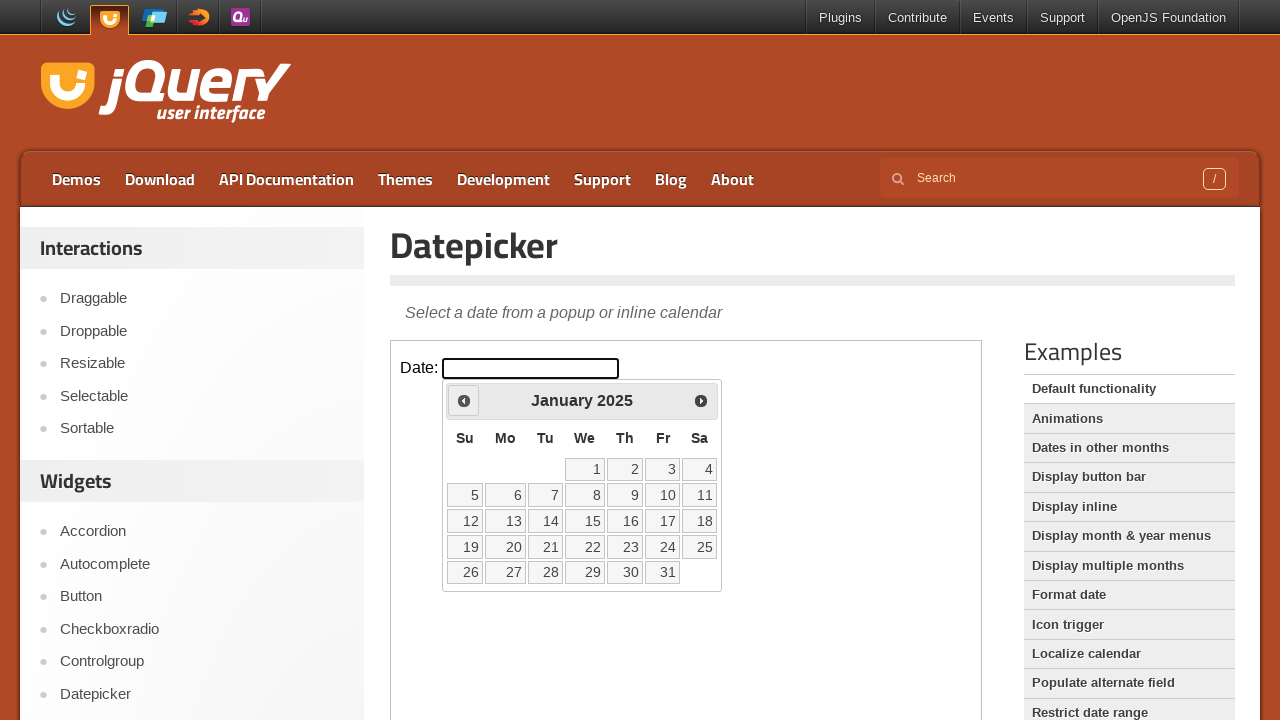

Retrieved updated month from datepicker
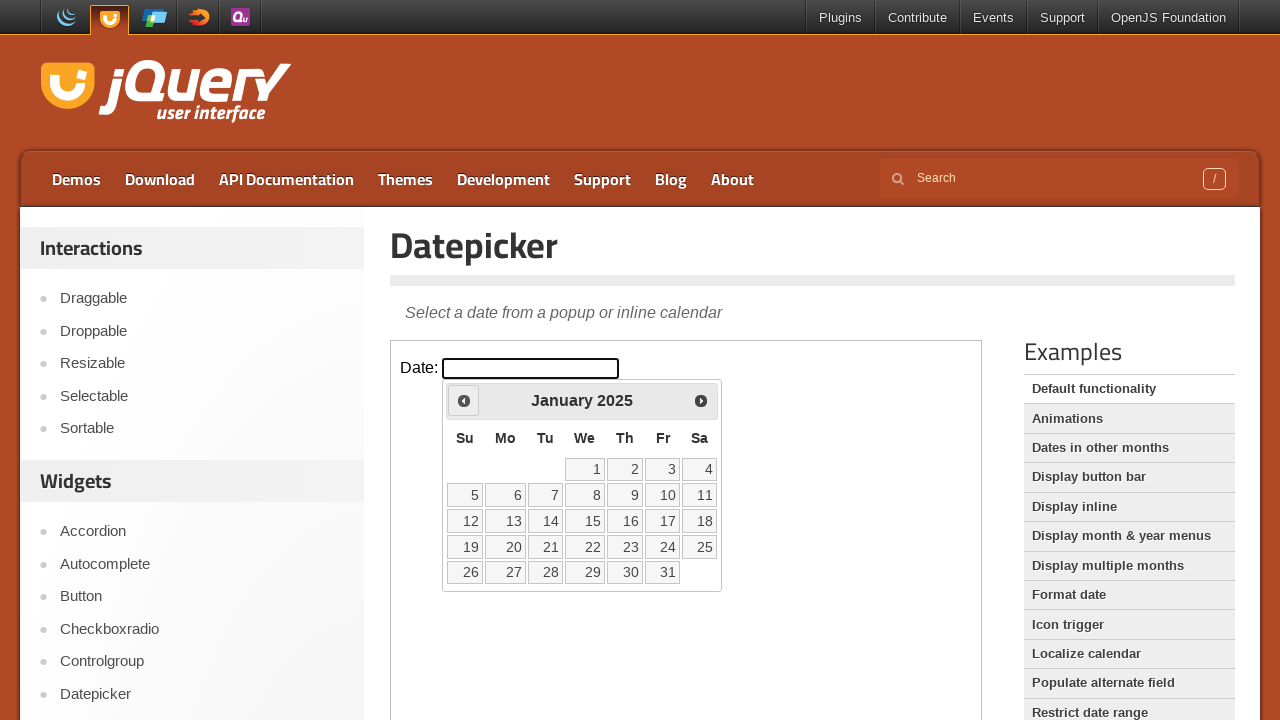

Retrieved updated year from datepicker
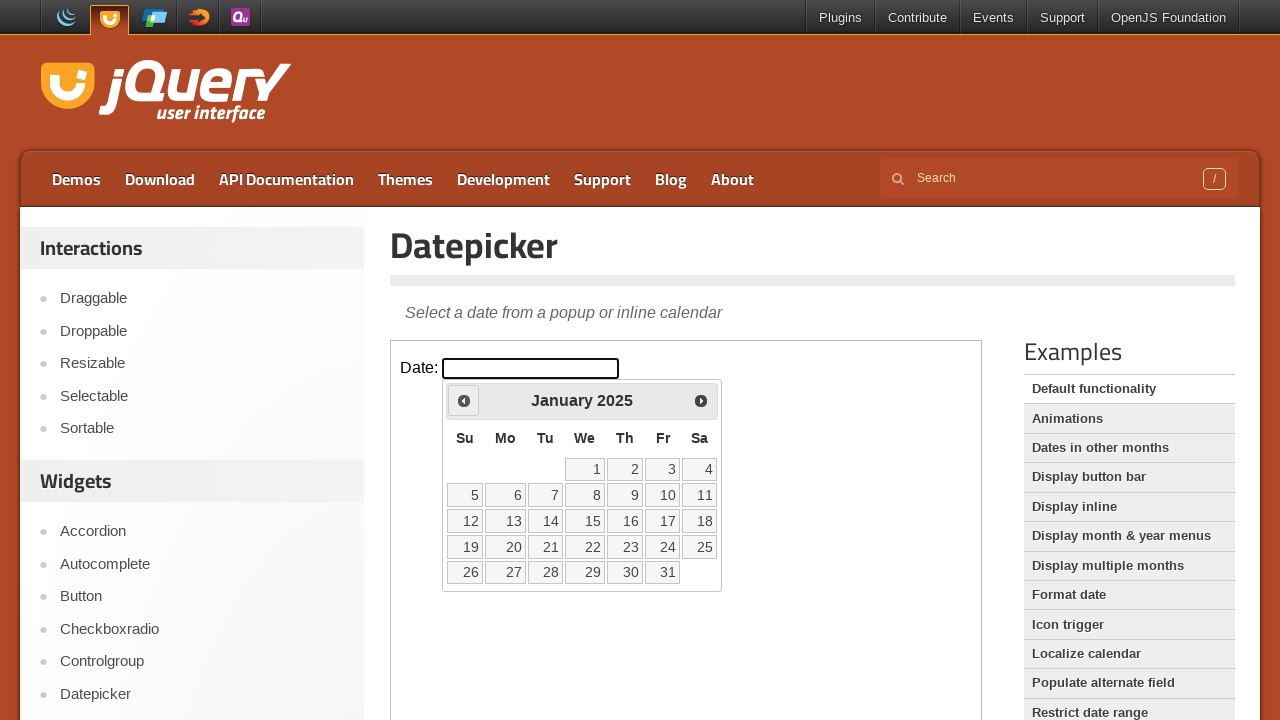

Clicked Previous button to navigate backwards (currently at January 2025) at (464, 400) on iframe >> nth=0 >> internal:control=enter-frame >> xpath=//span[text()='Prev']
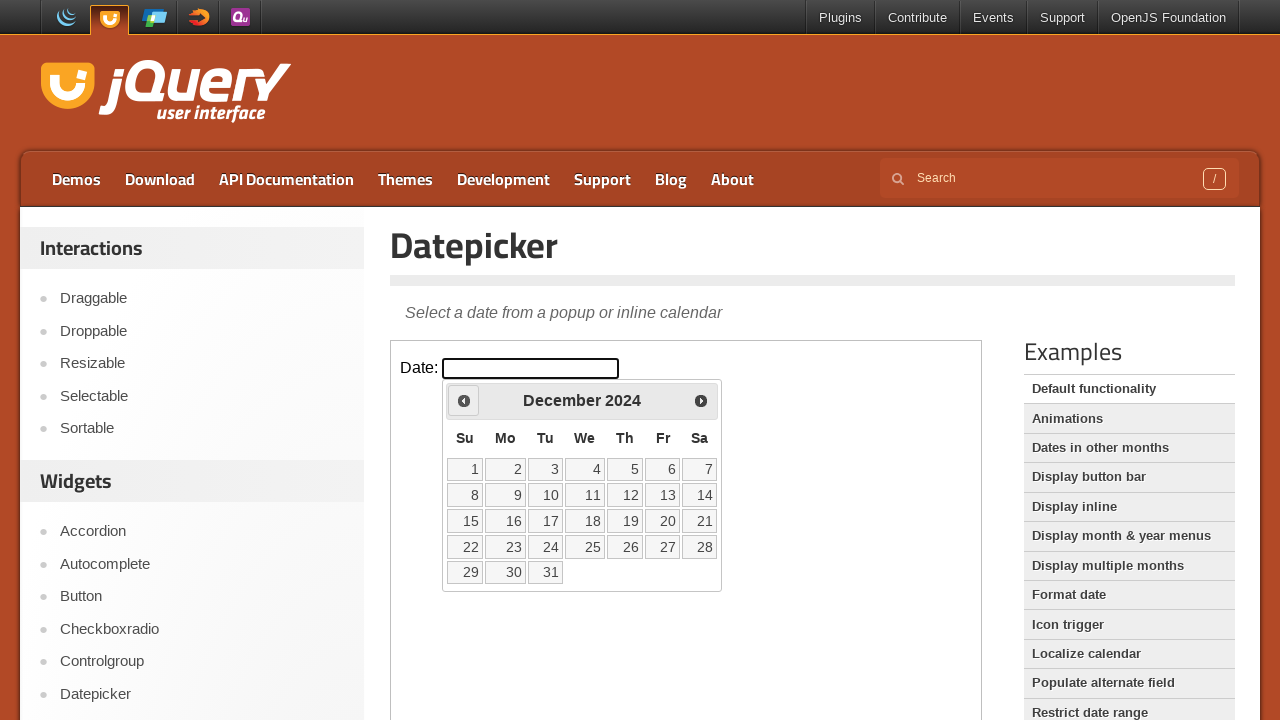

Retrieved updated month from datepicker
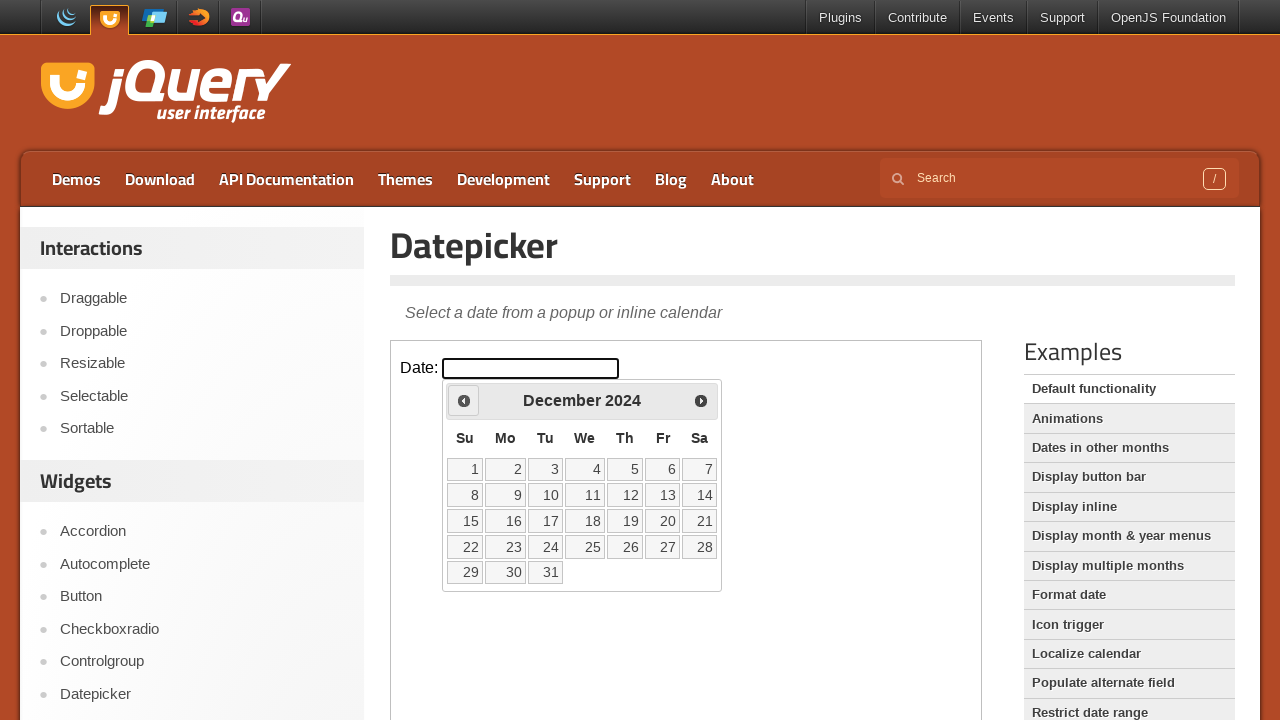

Retrieved updated year from datepicker
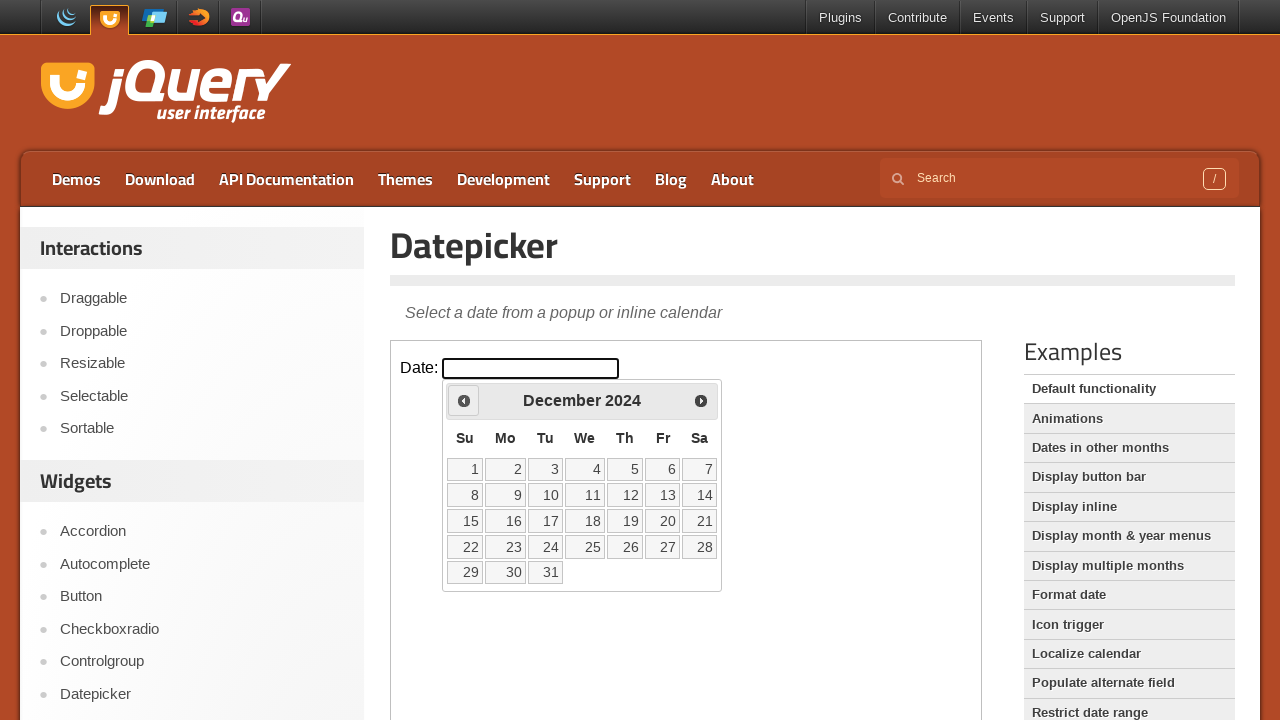

Clicked Previous button to navigate backwards (currently at December 2024) at (464, 400) on iframe >> nth=0 >> internal:control=enter-frame >> xpath=//span[text()='Prev']
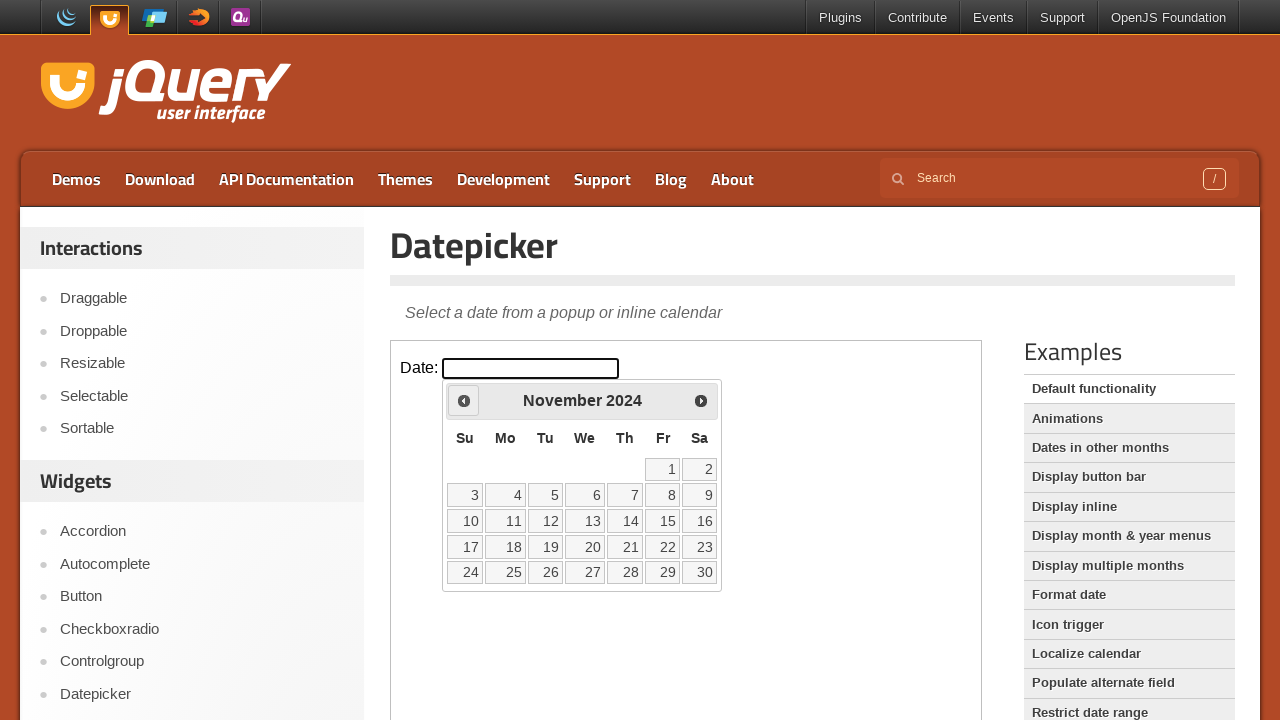

Retrieved updated month from datepicker
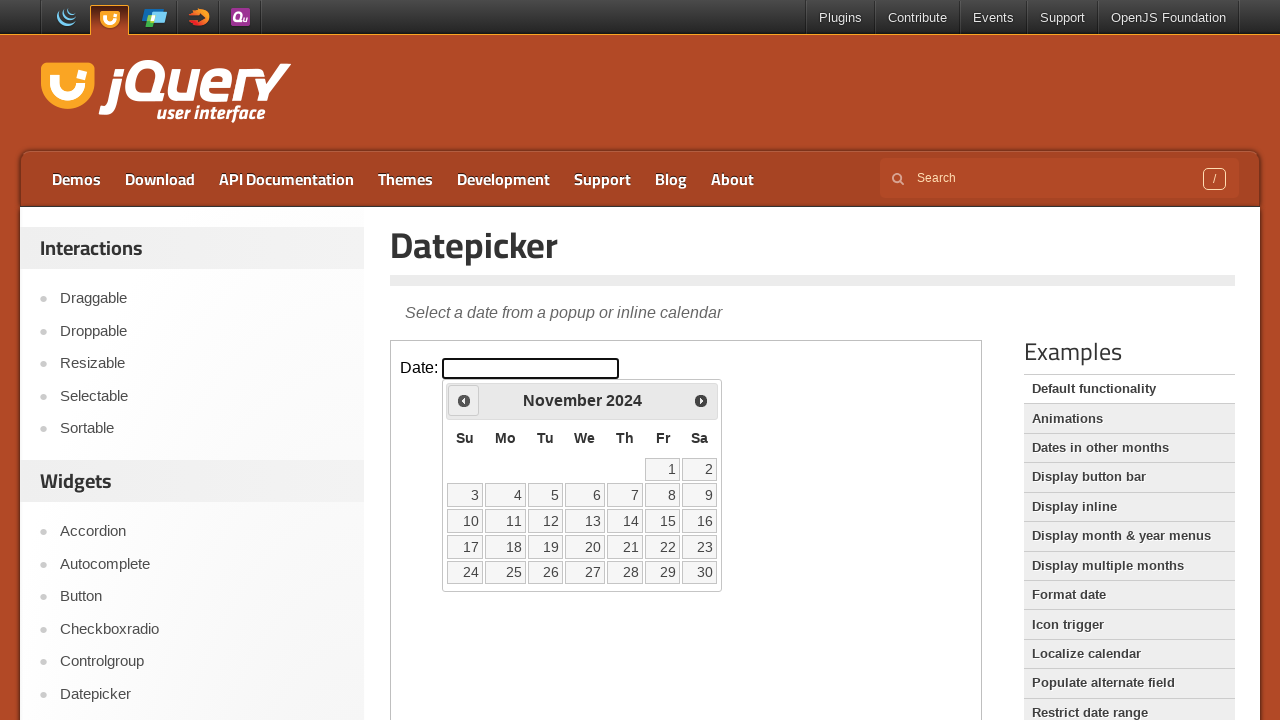

Retrieved updated year from datepicker
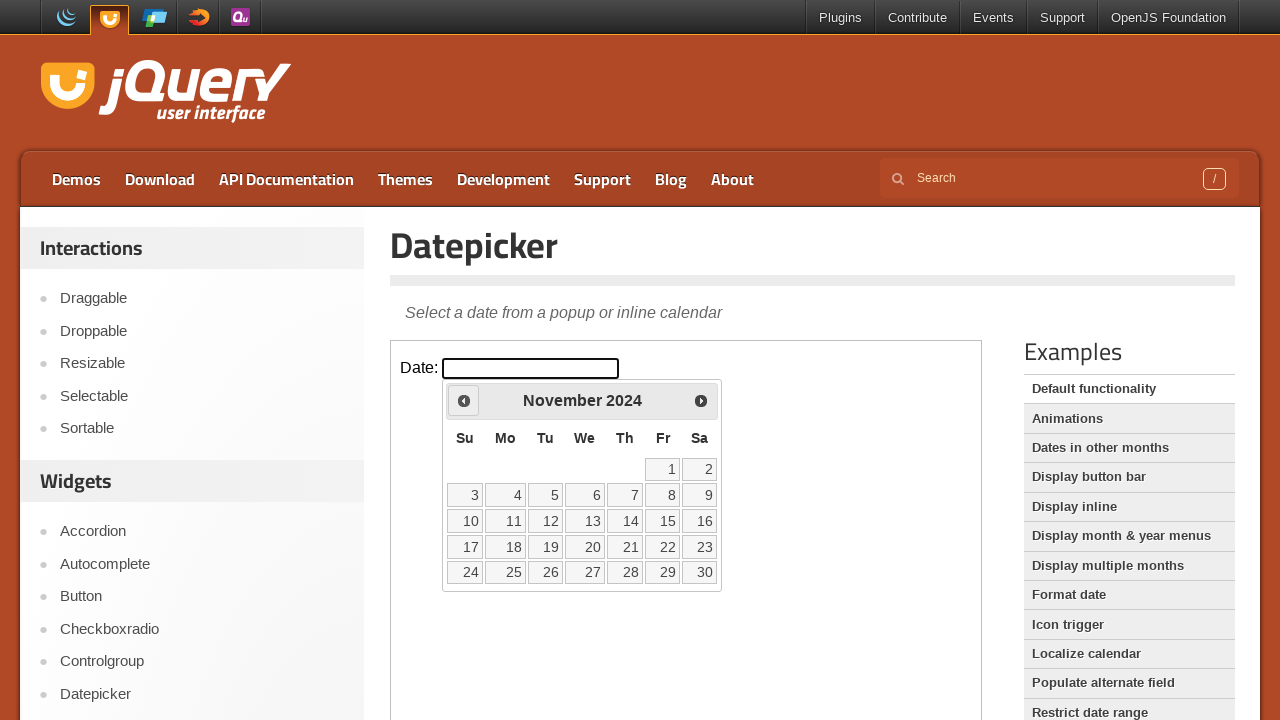

Clicked Previous button to navigate backwards (currently at November 2024) at (464, 400) on iframe >> nth=0 >> internal:control=enter-frame >> xpath=//span[text()='Prev']
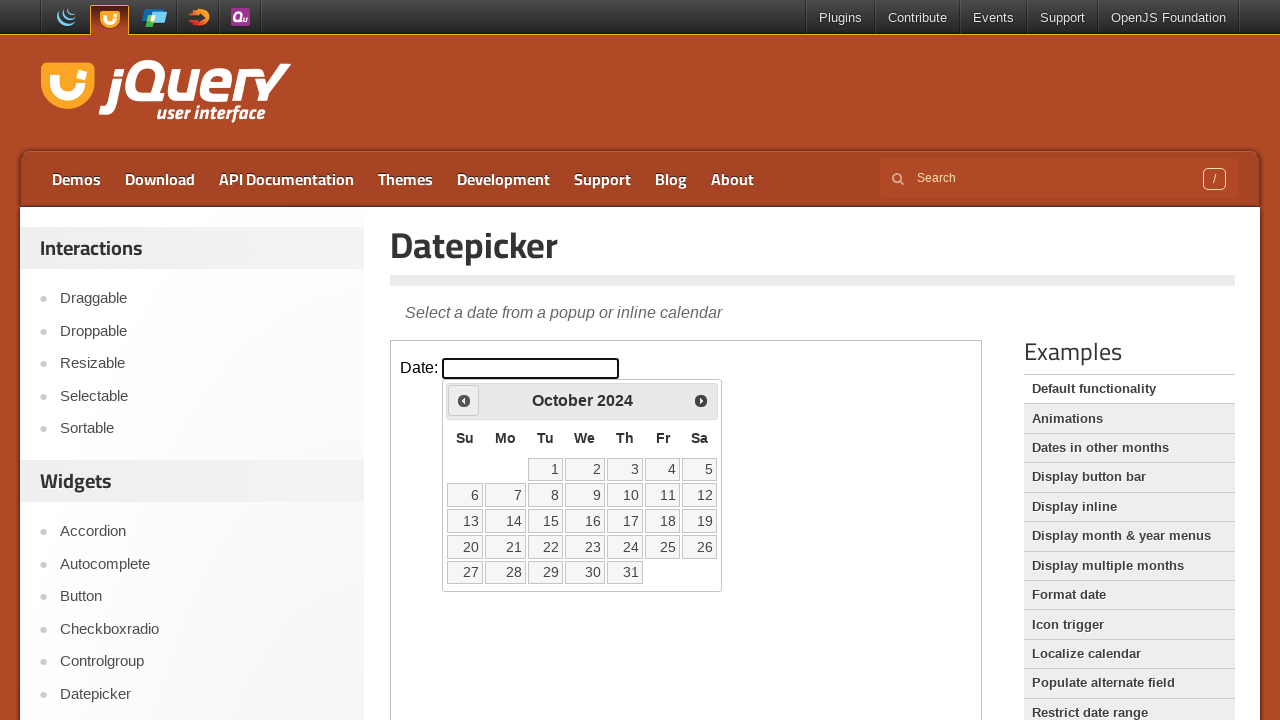

Retrieved updated month from datepicker
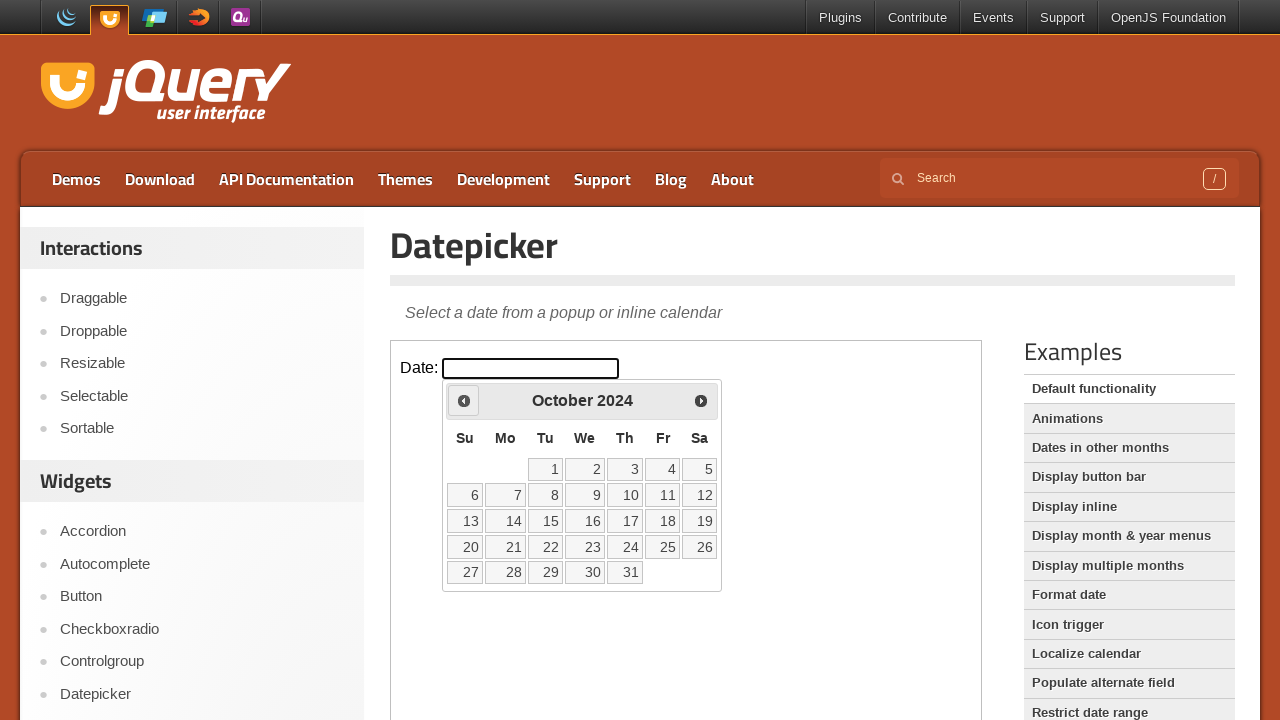

Retrieved updated year from datepicker
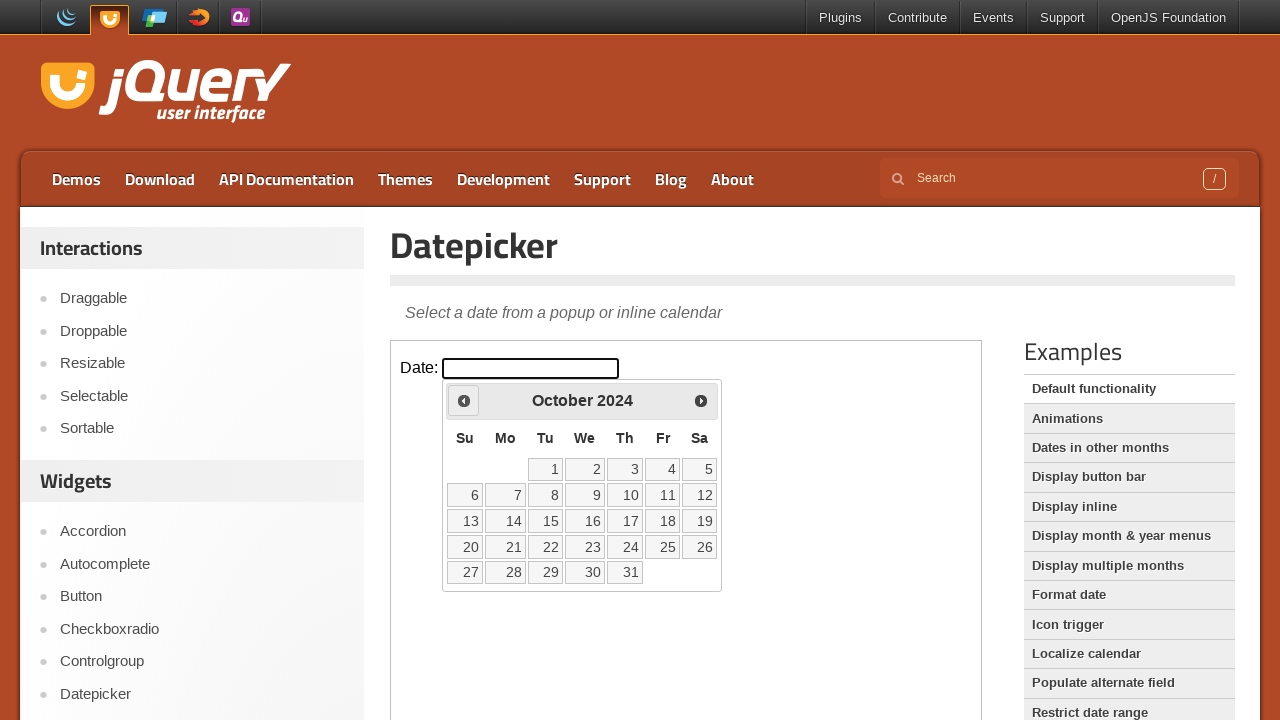

Clicked Previous button to navigate backwards (currently at October 2024) at (464, 400) on iframe >> nth=0 >> internal:control=enter-frame >> xpath=//span[text()='Prev']
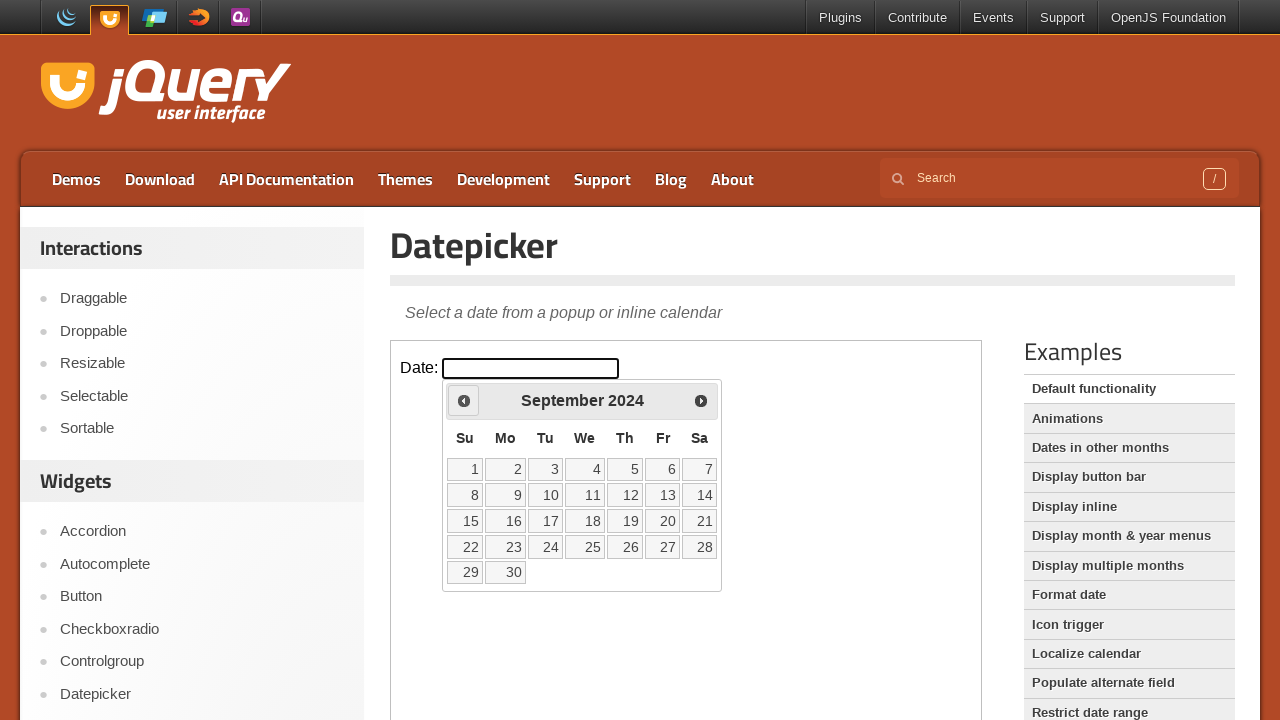

Retrieved updated month from datepicker
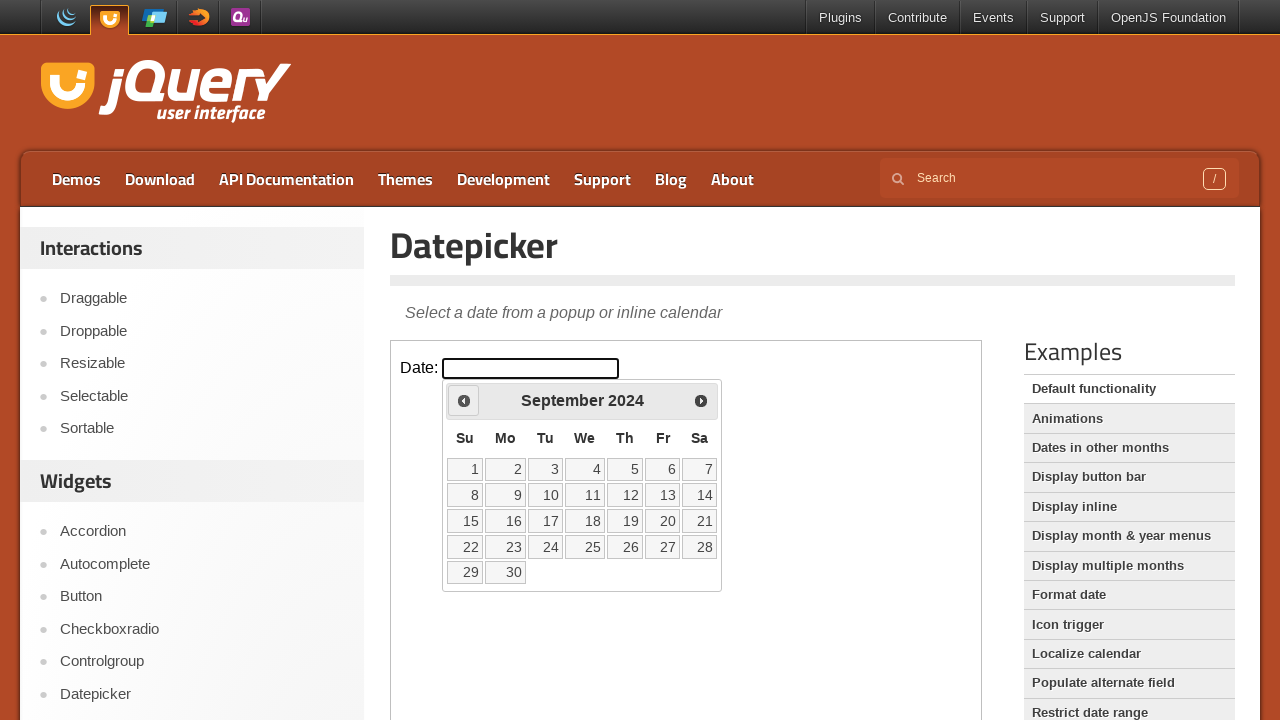

Retrieved updated year from datepicker
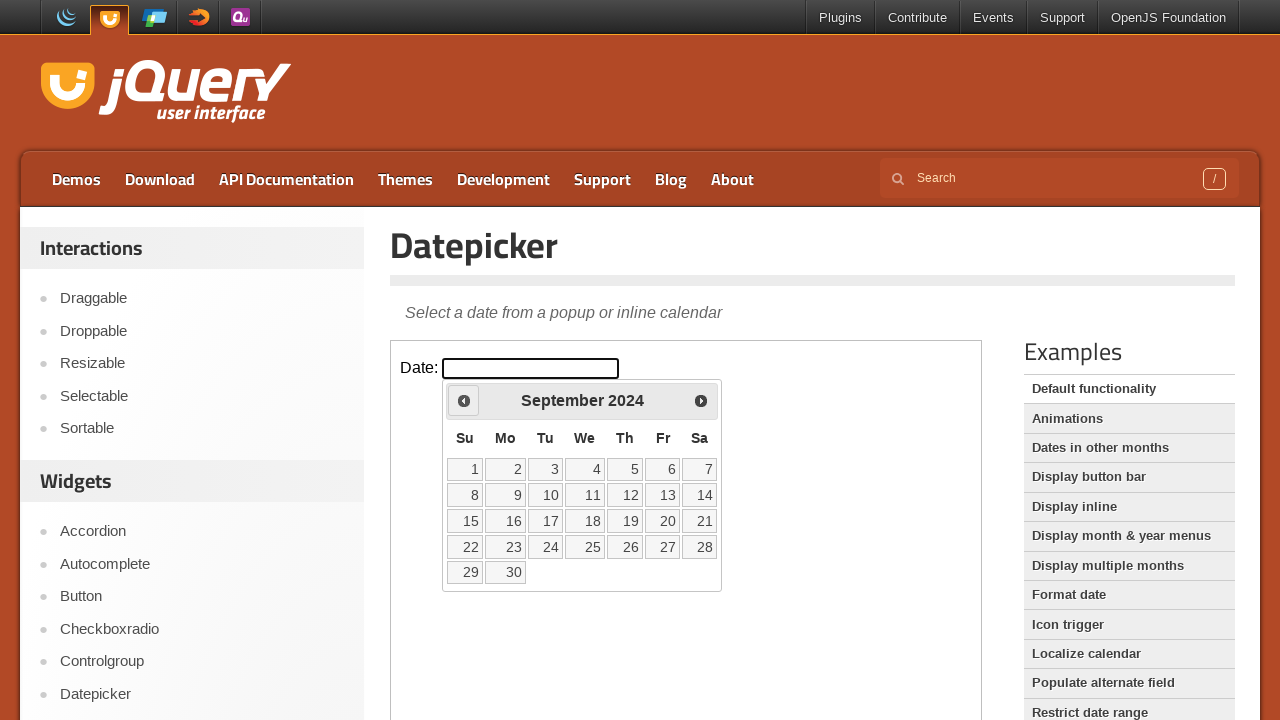

Clicked Previous button to navigate backwards (currently at September 2024) at (464, 400) on iframe >> nth=0 >> internal:control=enter-frame >> xpath=//span[text()='Prev']
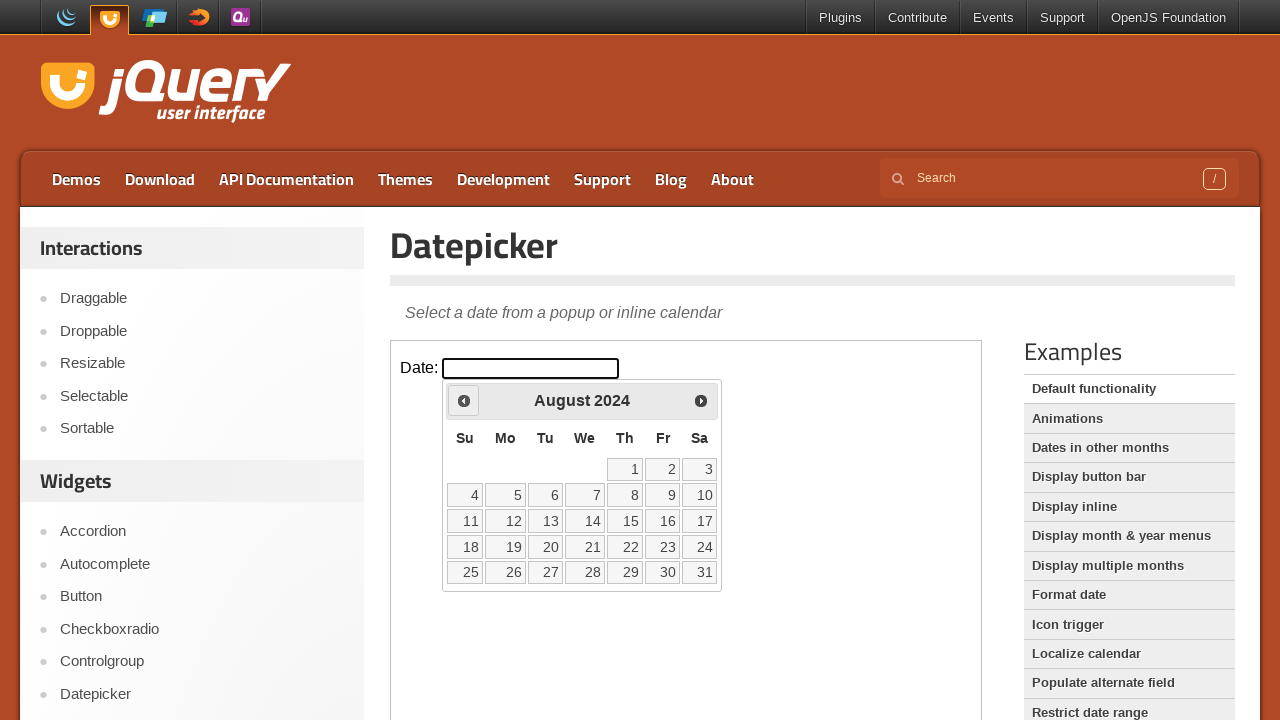

Retrieved updated month from datepicker
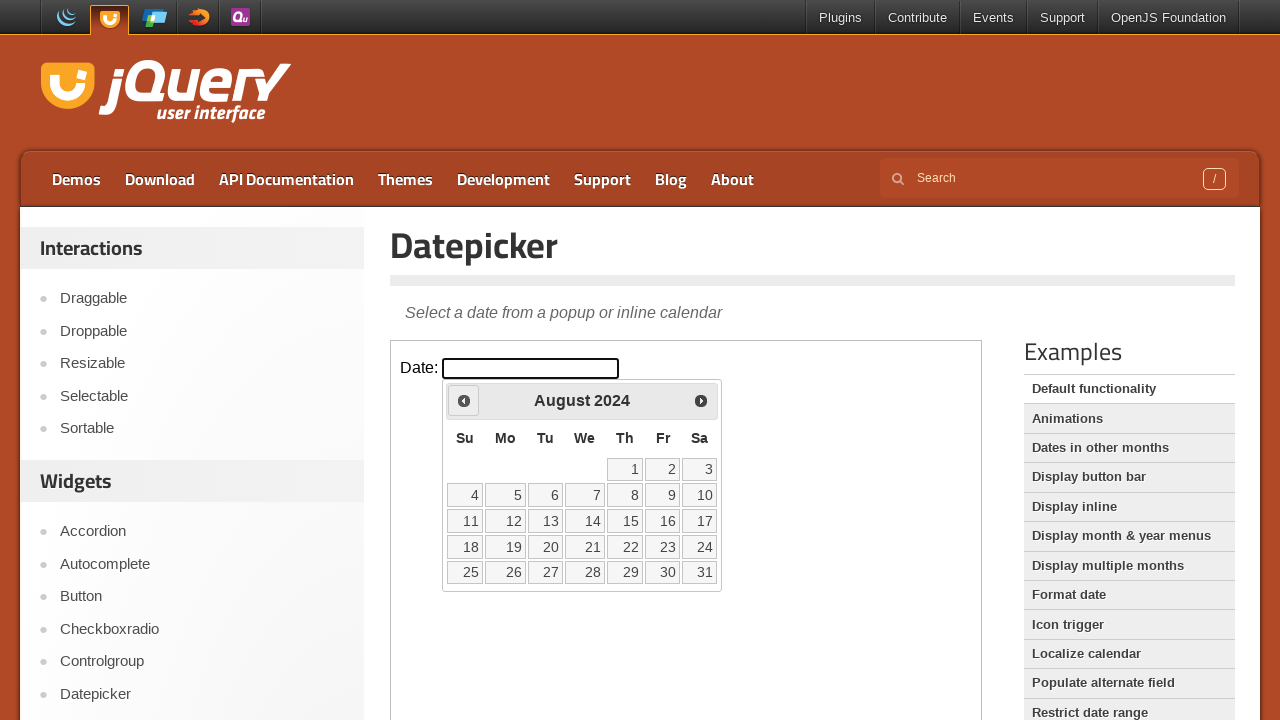

Retrieved updated year from datepicker
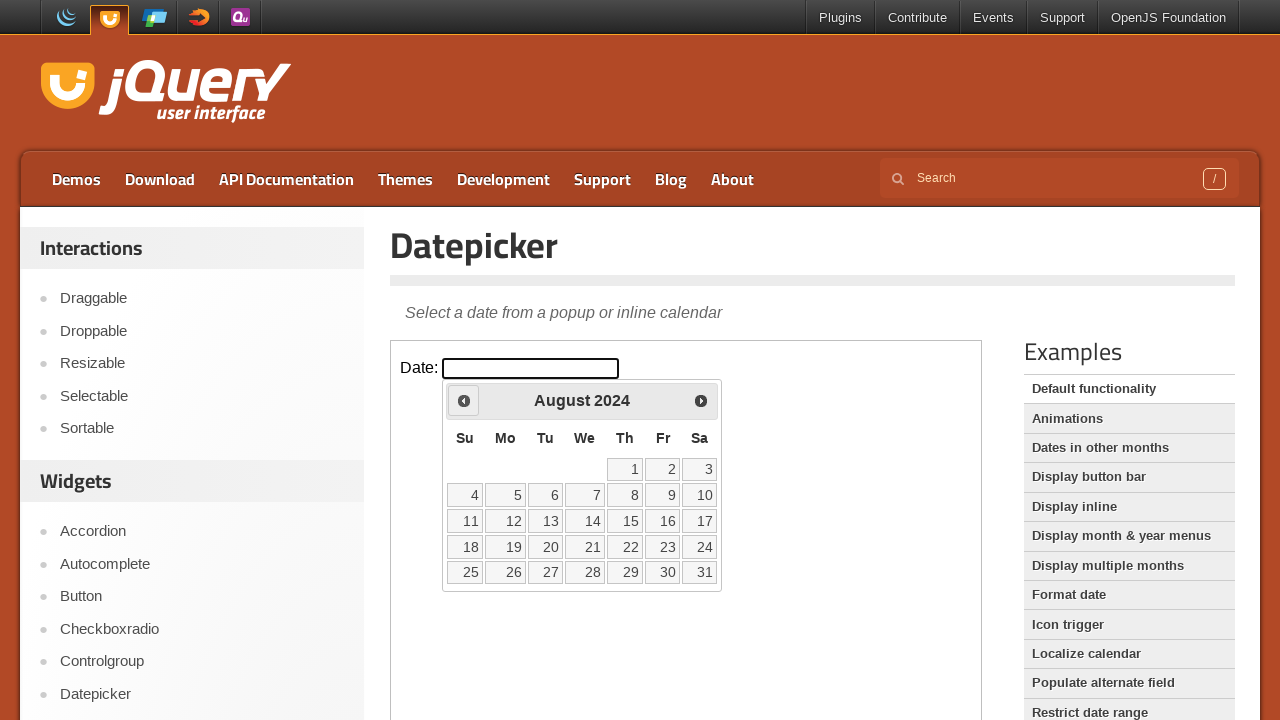

Clicked Previous button to navigate backwards (currently at August 2024) at (464, 400) on iframe >> nth=0 >> internal:control=enter-frame >> xpath=//span[text()='Prev']
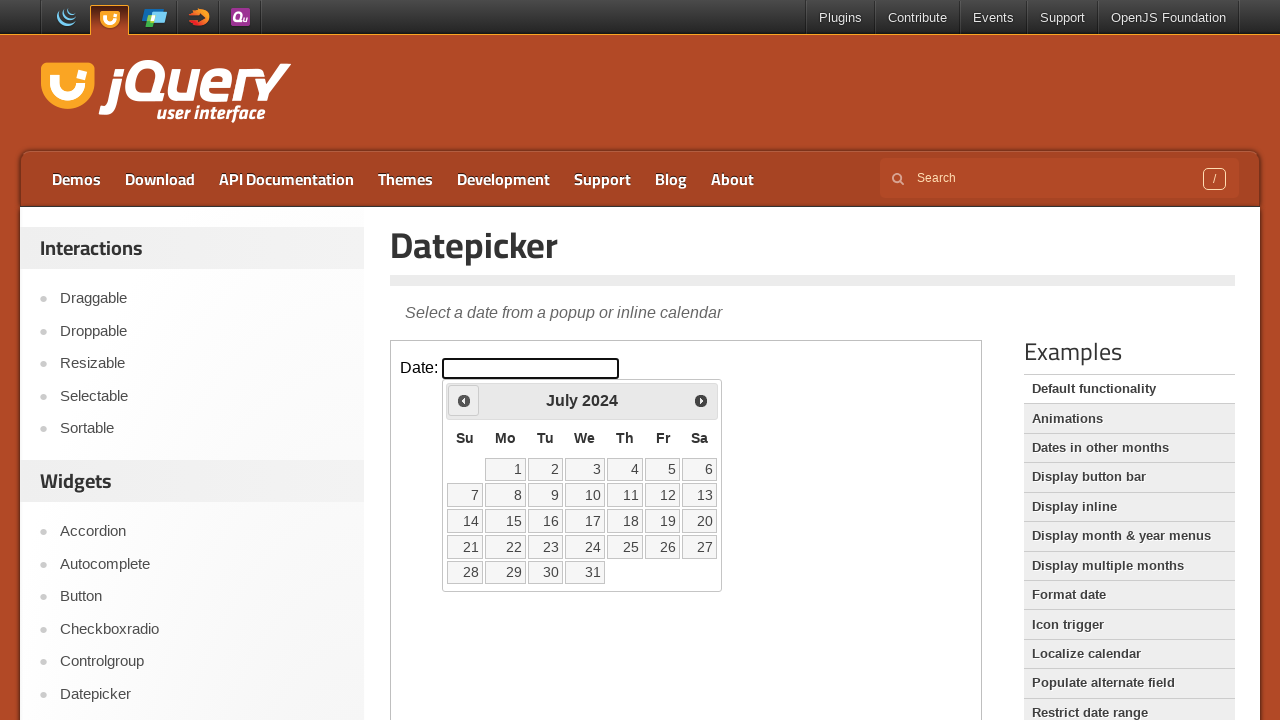

Retrieved updated month from datepicker
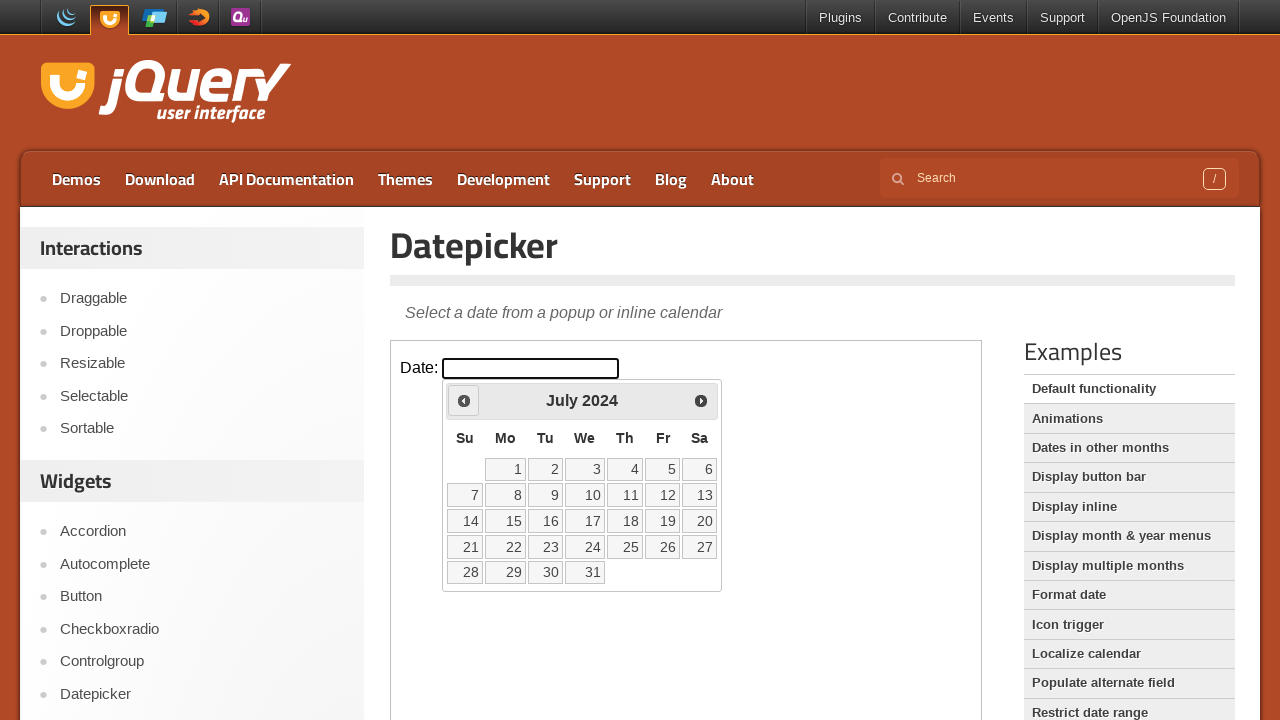

Retrieved updated year from datepicker
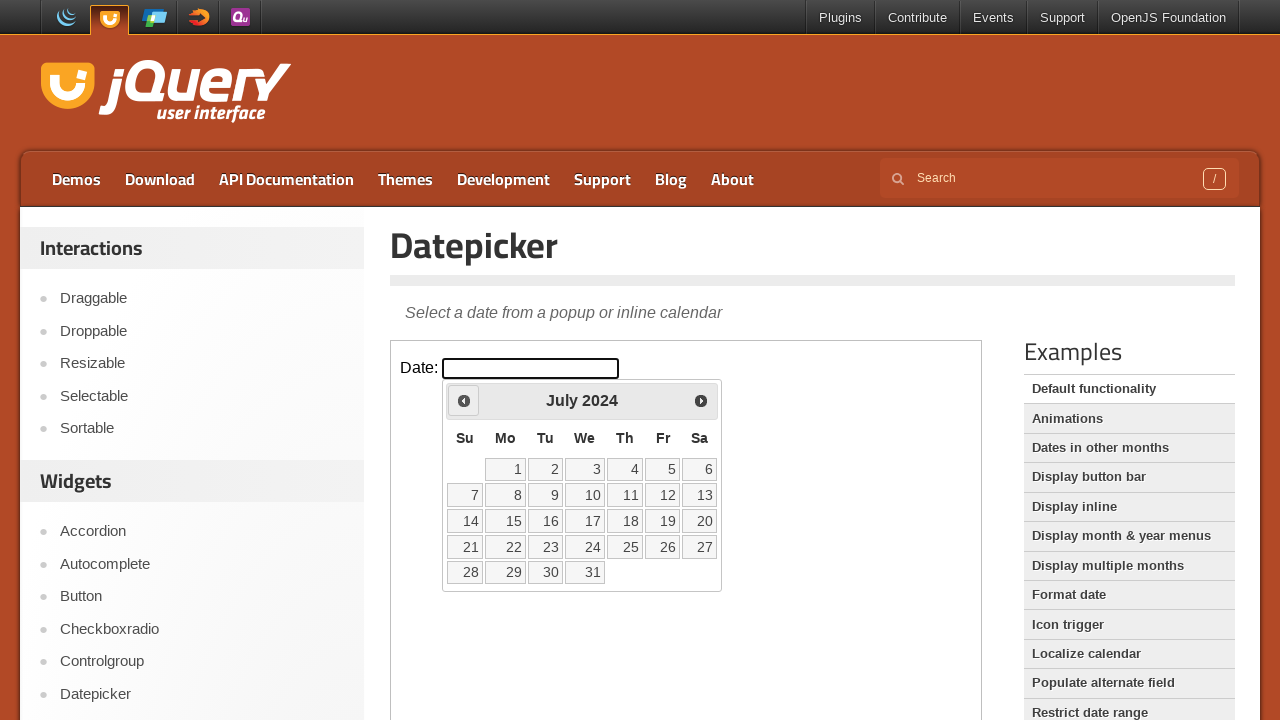

Clicked Previous button to navigate backwards (currently at July 2024) at (464, 400) on iframe >> nth=0 >> internal:control=enter-frame >> xpath=//span[text()='Prev']
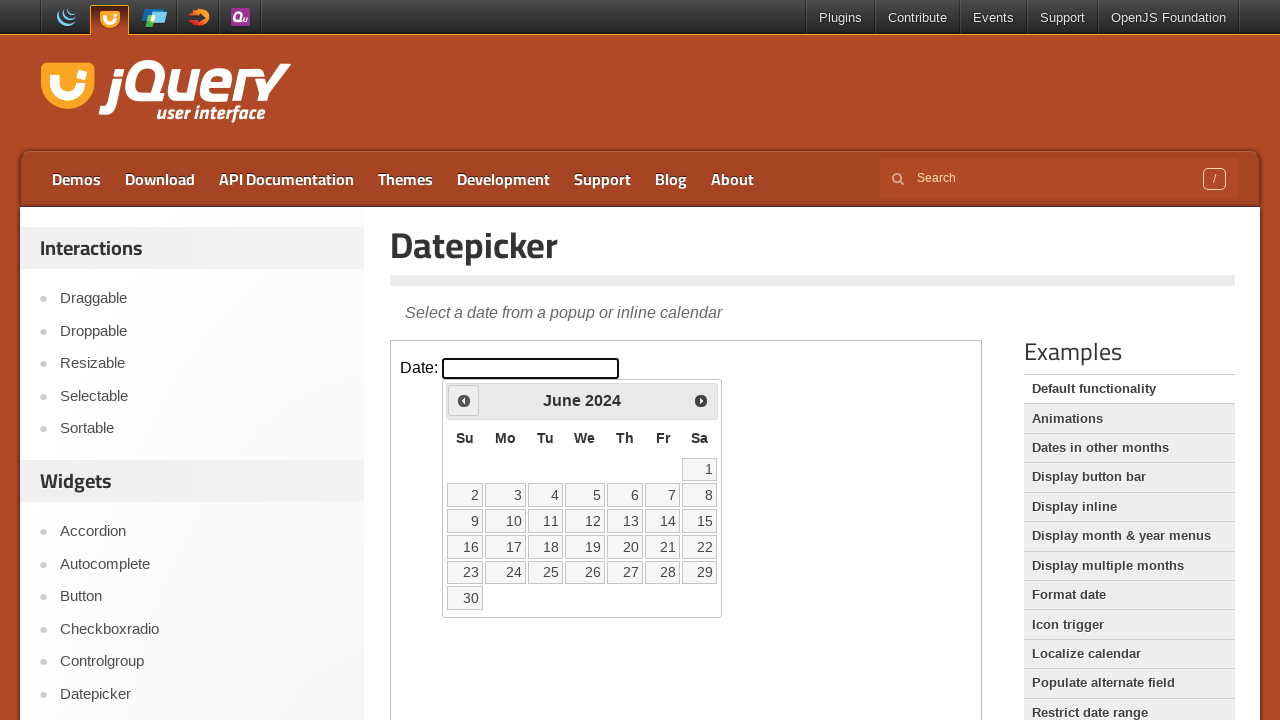

Retrieved updated month from datepicker
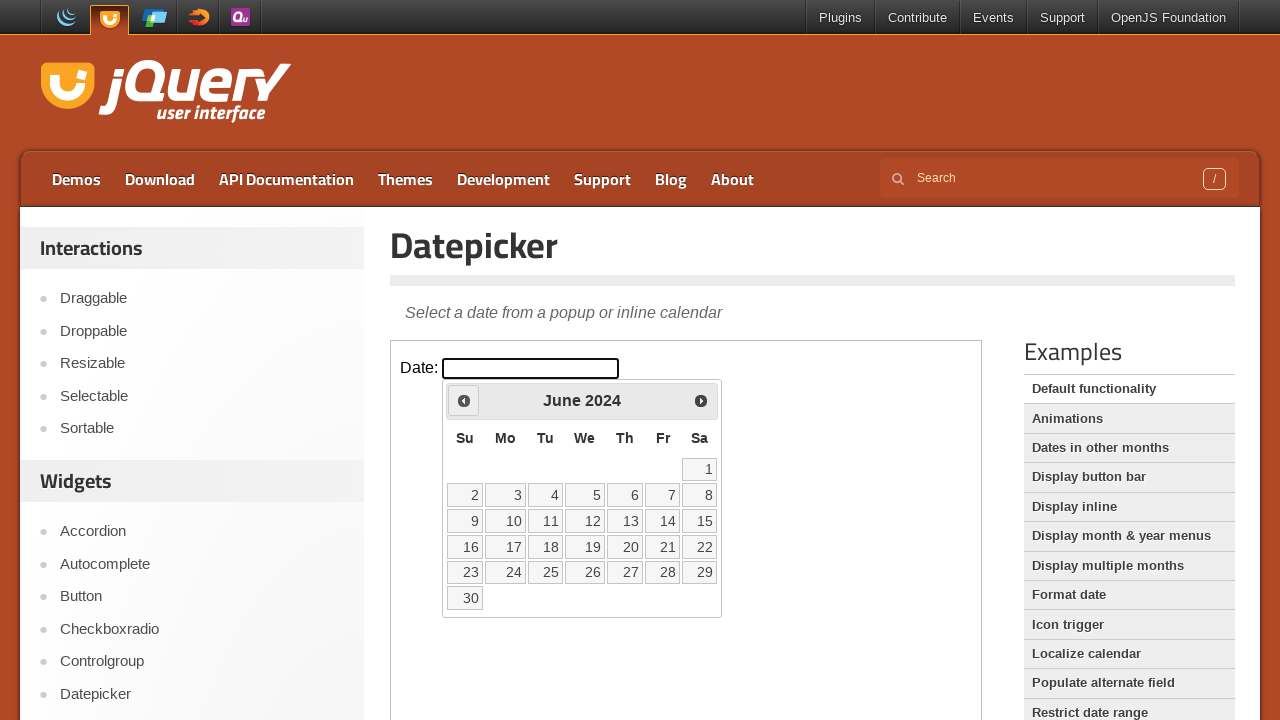

Retrieved updated year from datepicker
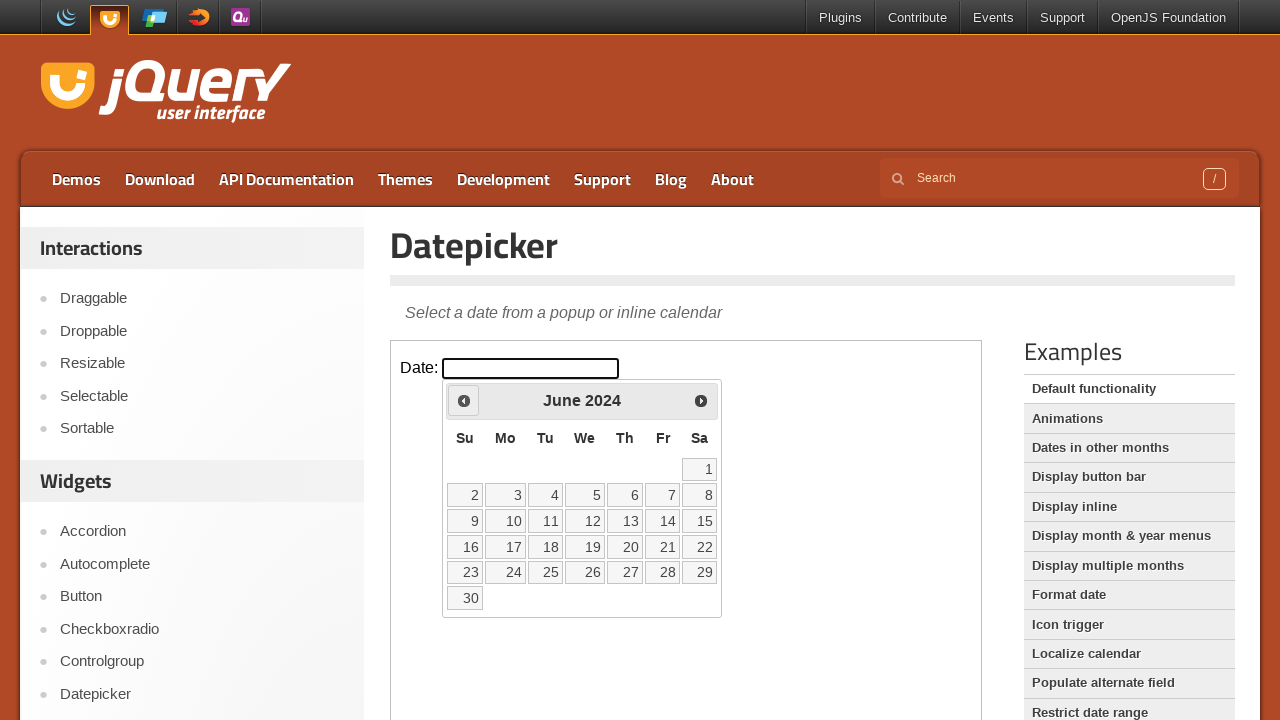

Clicked Previous button to navigate backwards (currently at June 2024) at (464, 400) on iframe >> nth=0 >> internal:control=enter-frame >> xpath=//span[text()='Prev']
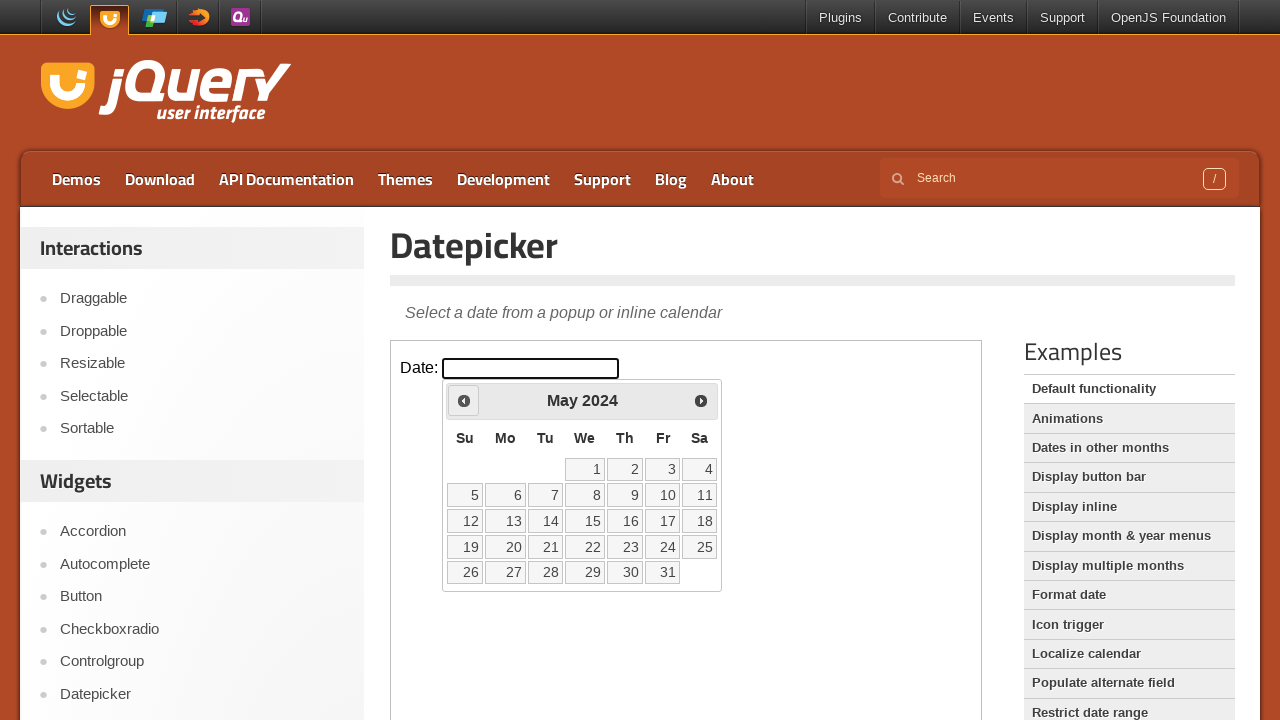

Retrieved updated month from datepicker
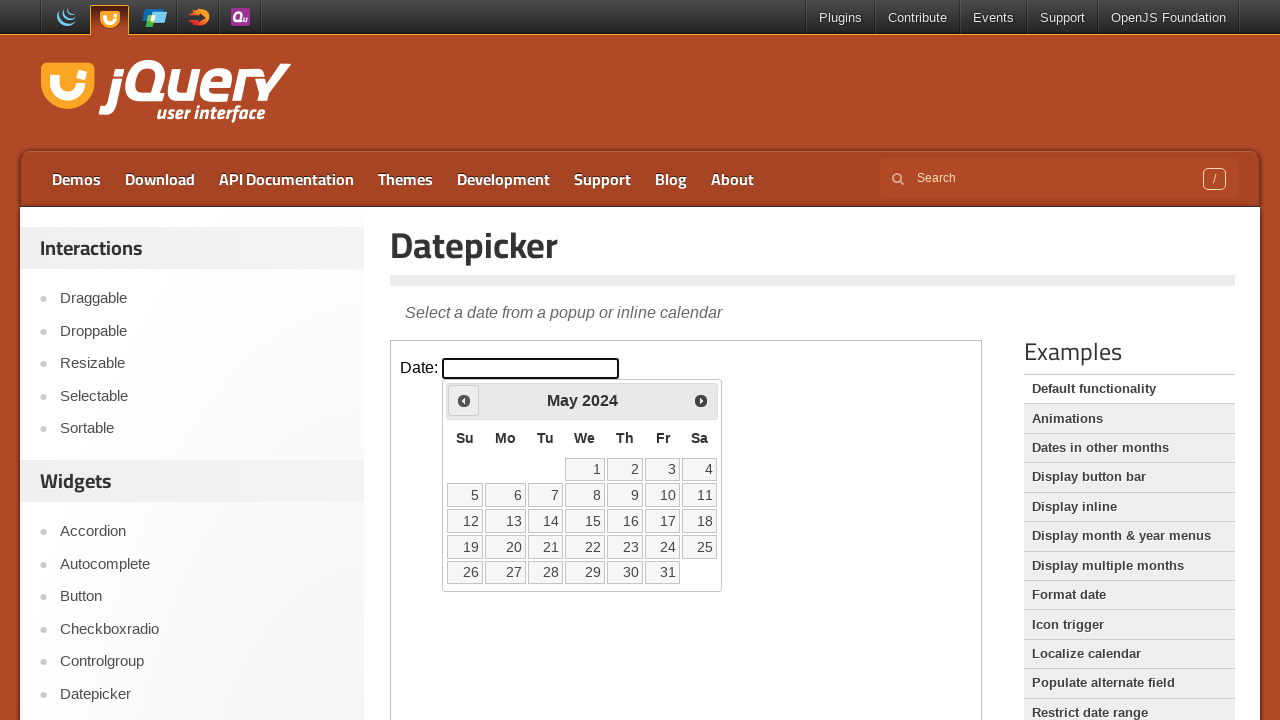

Retrieved updated year from datepicker
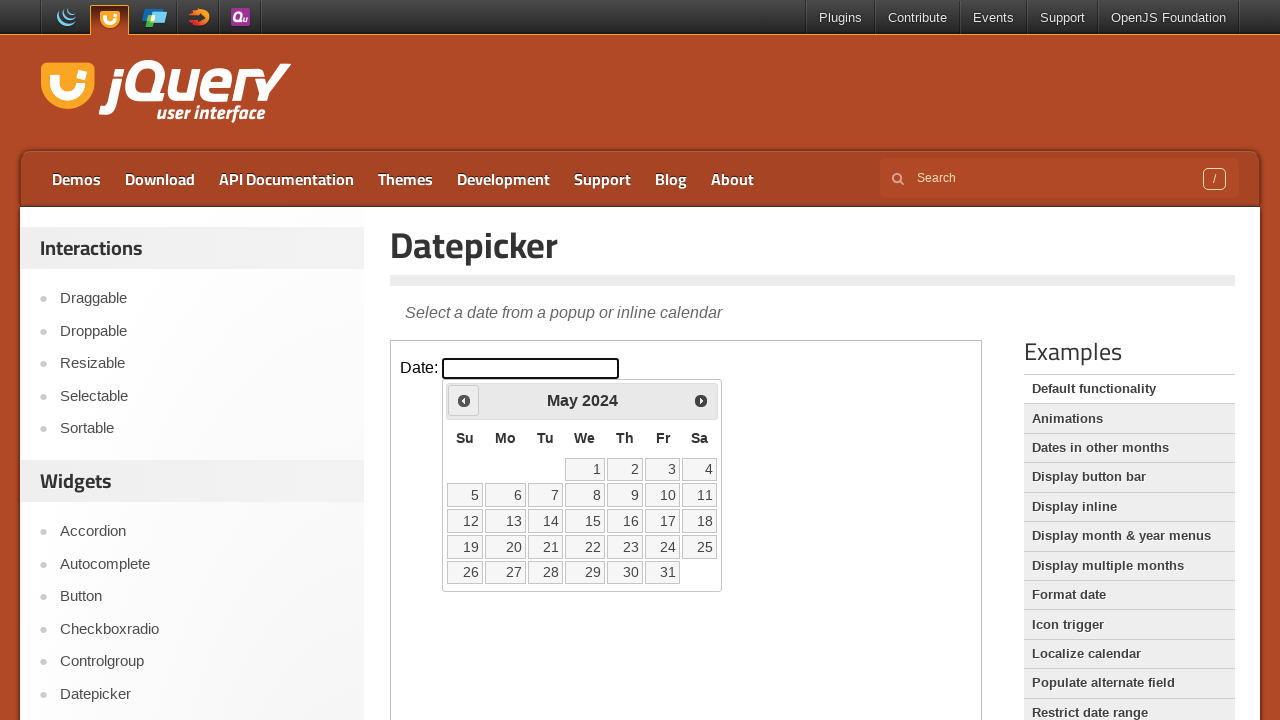

Clicked Previous button to navigate backwards (currently at May 2024) at (464, 400) on iframe >> nth=0 >> internal:control=enter-frame >> xpath=//span[text()='Prev']
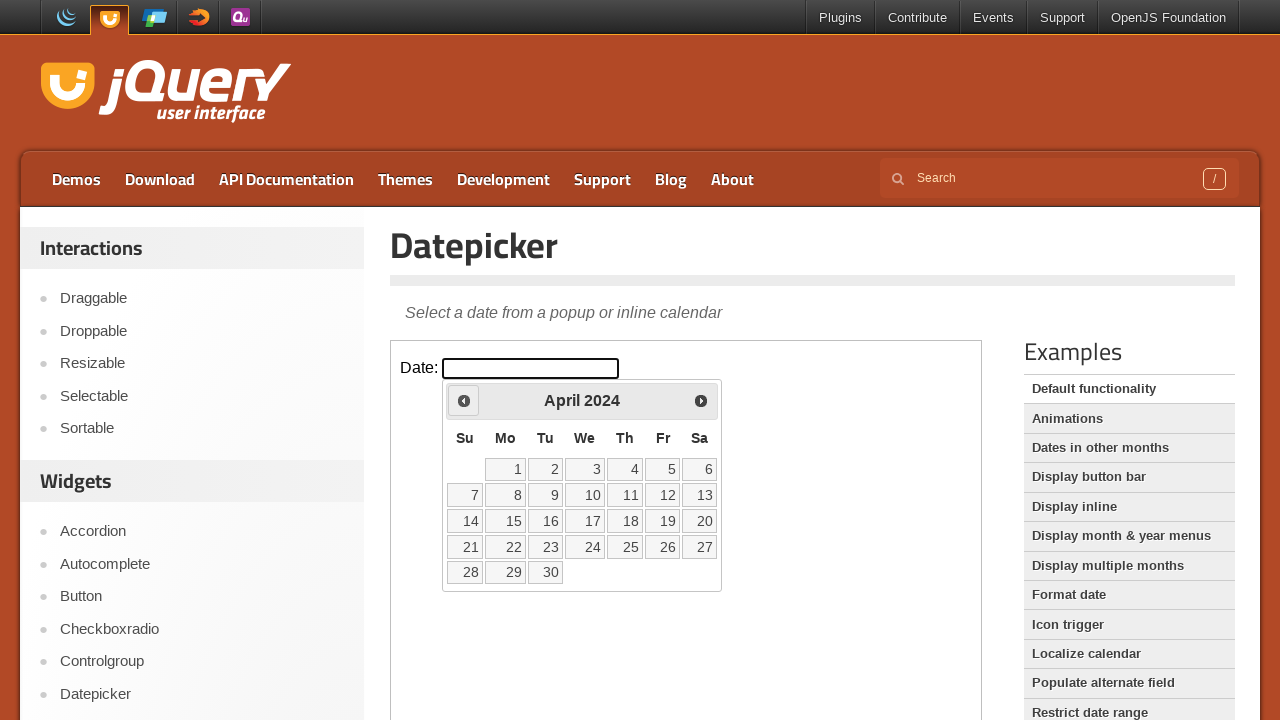

Retrieved updated month from datepicker
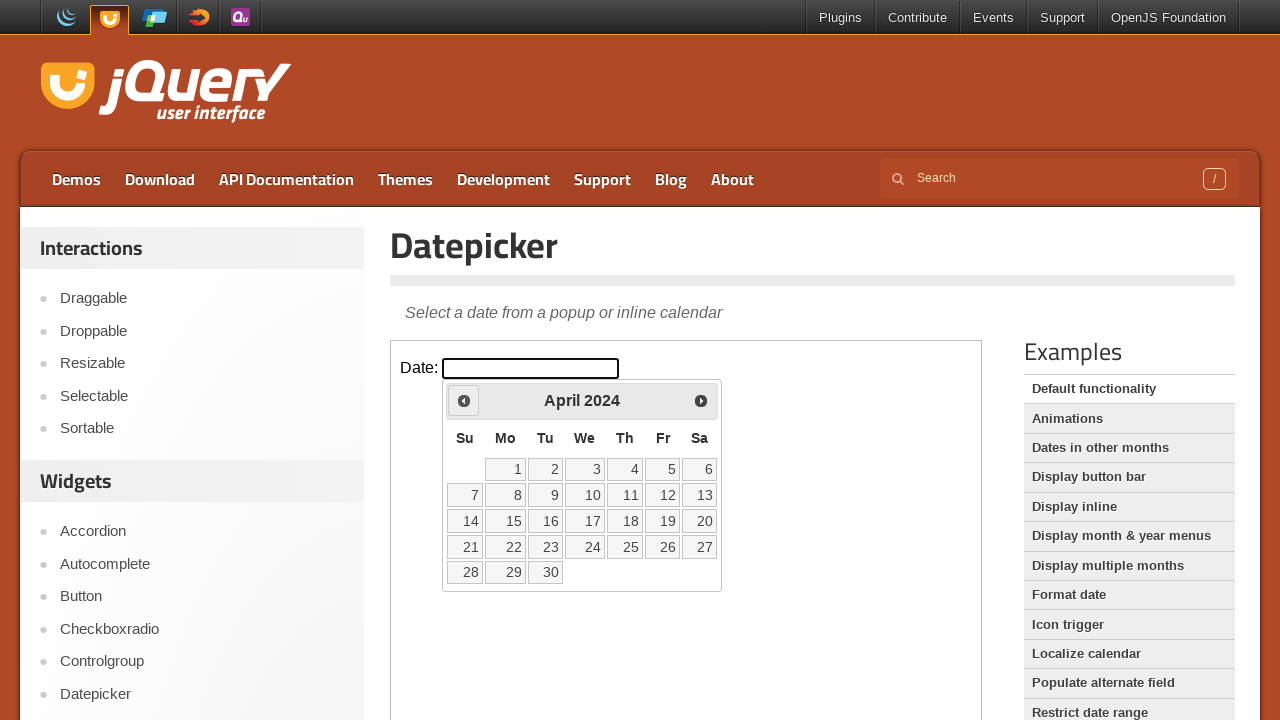

Retrieved updated year from datepicker
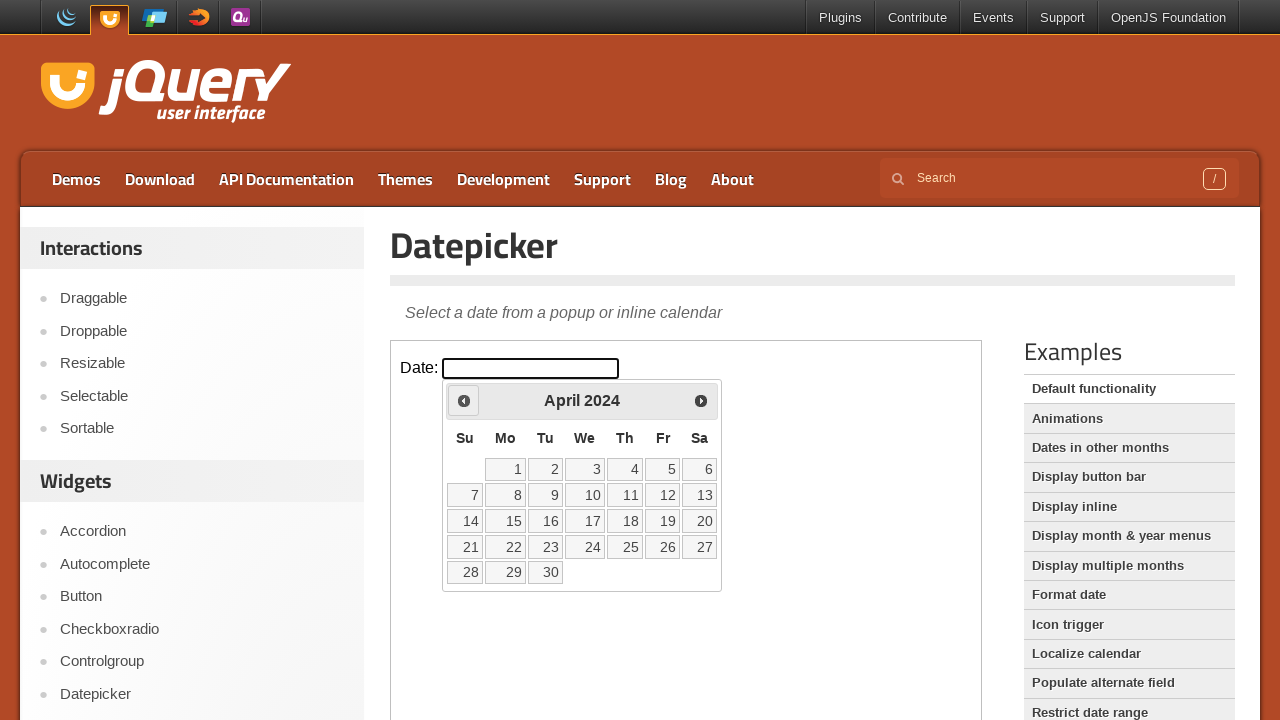

Clicked Previous button to navigate backwards (currently at April 2024) at (464, 400) on iframe >> nth=0 >> internal:control=enter-frame >> xpath=//span[text()='Prev']
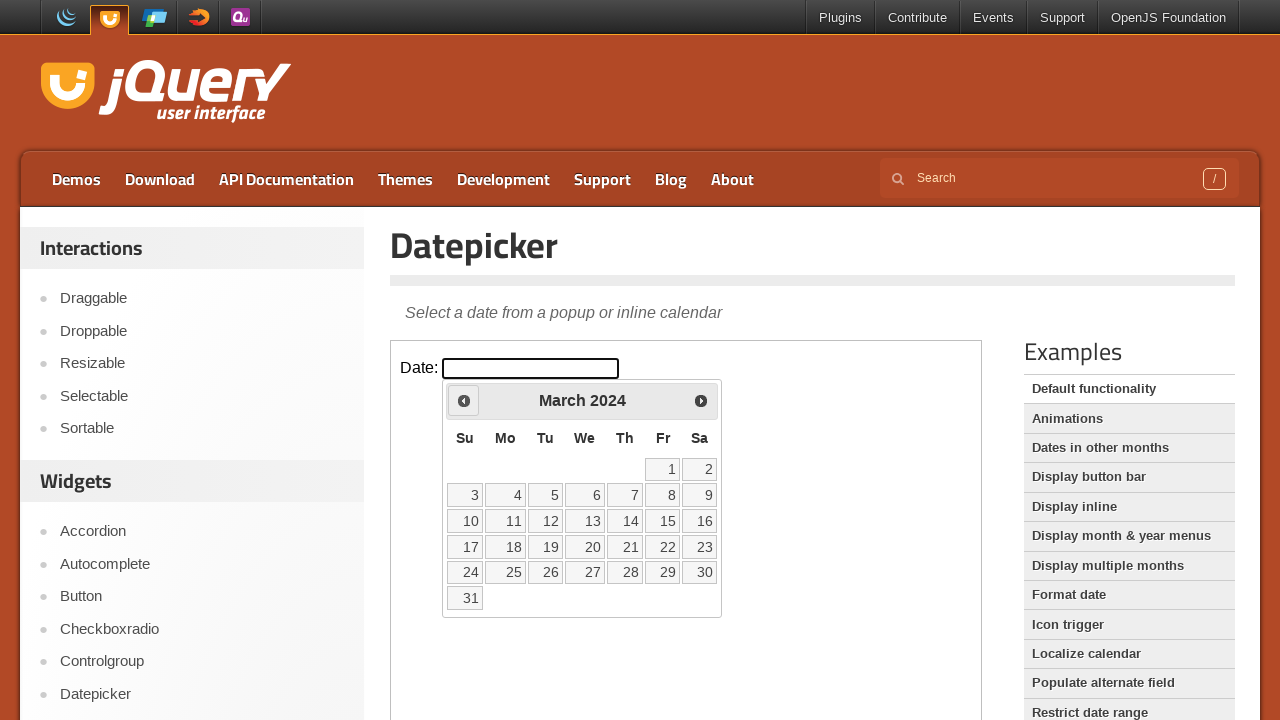

Retrieved updated month from datepicker
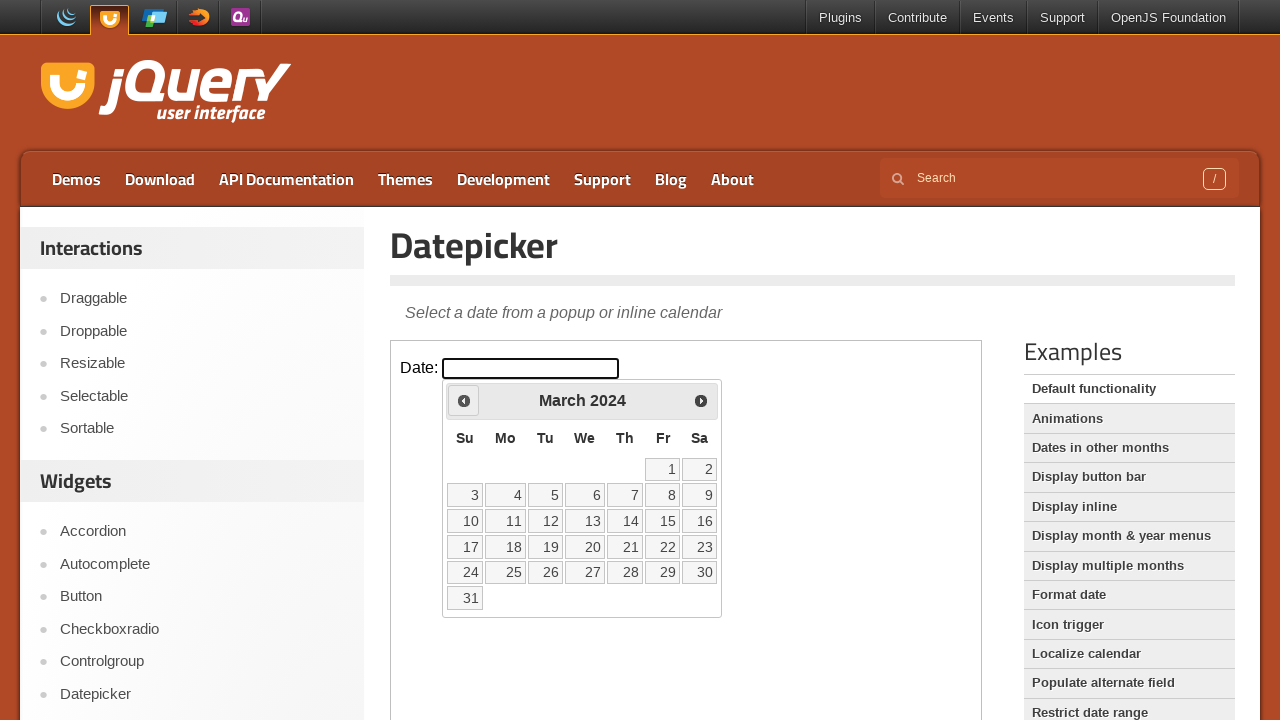

Retrieved updated year from datepicker
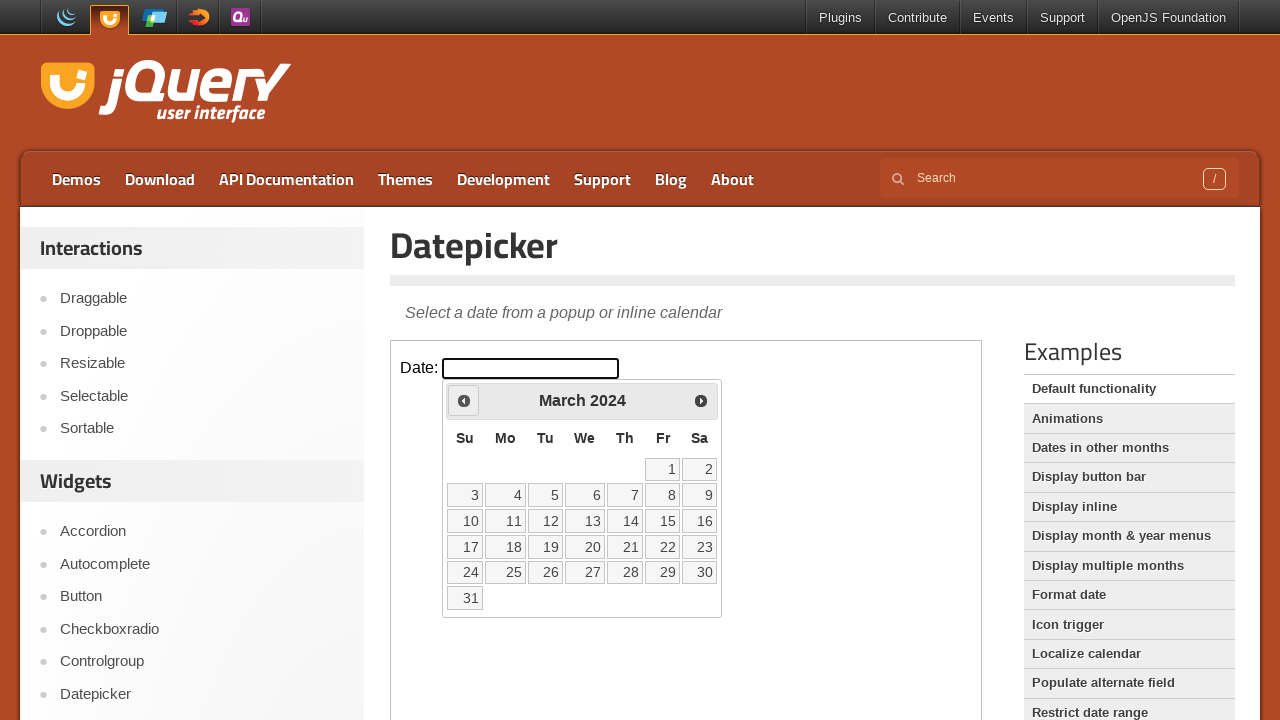

Clicked Previous button to navigate backwards (currently at March 2024) at (464, 400) on iframe >> nth=0 >> internal:control=enter-frame >> xpath=//span[text()='Prev']
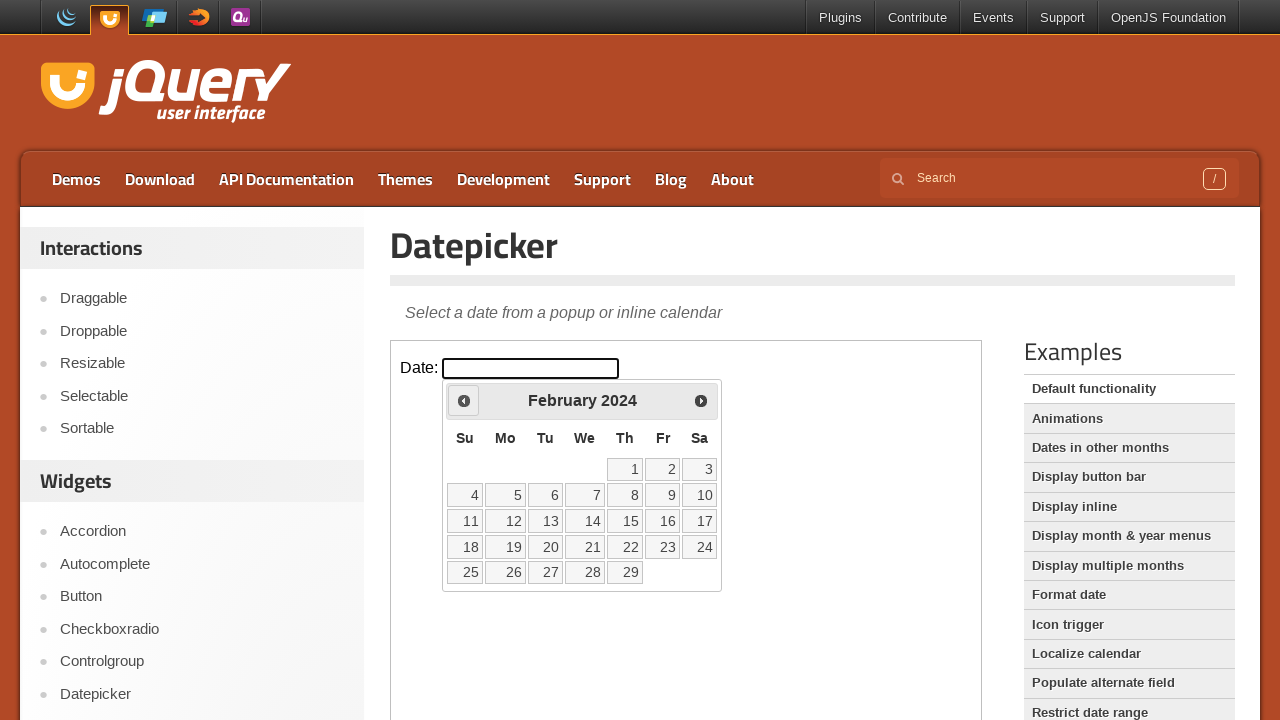

Retrieved updated month from datepicker
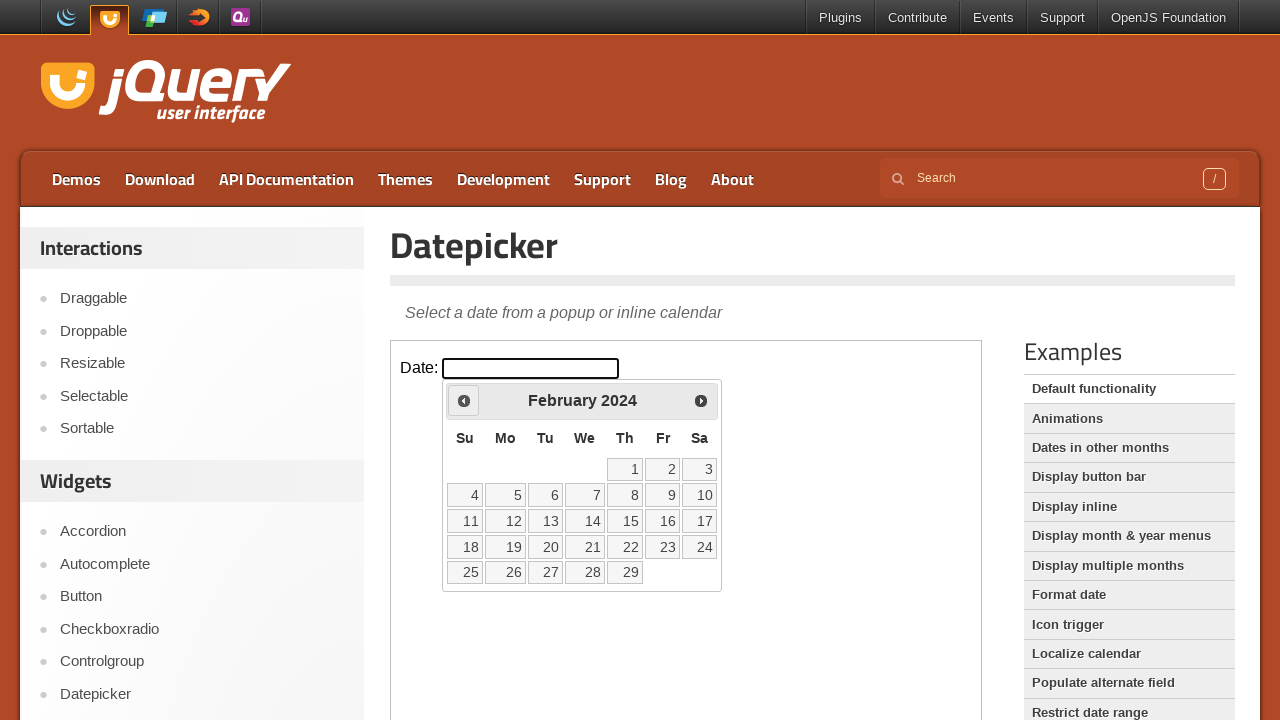

Retrieved updated year from datepicker
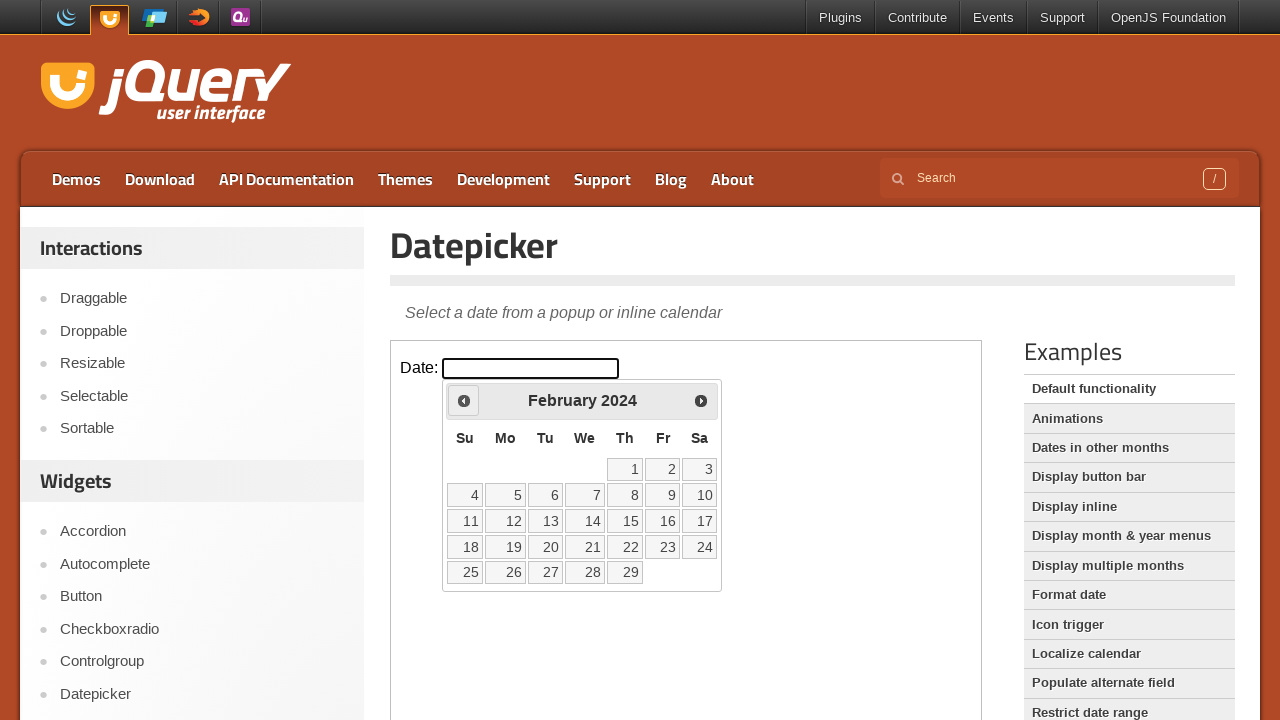

Clicked Previous button to navigate backwards (currently at February 2024) at (464, 400) on iframe >> nth=0 >> internal:control=enter-frame >> xpath=//span[text()='Prev']
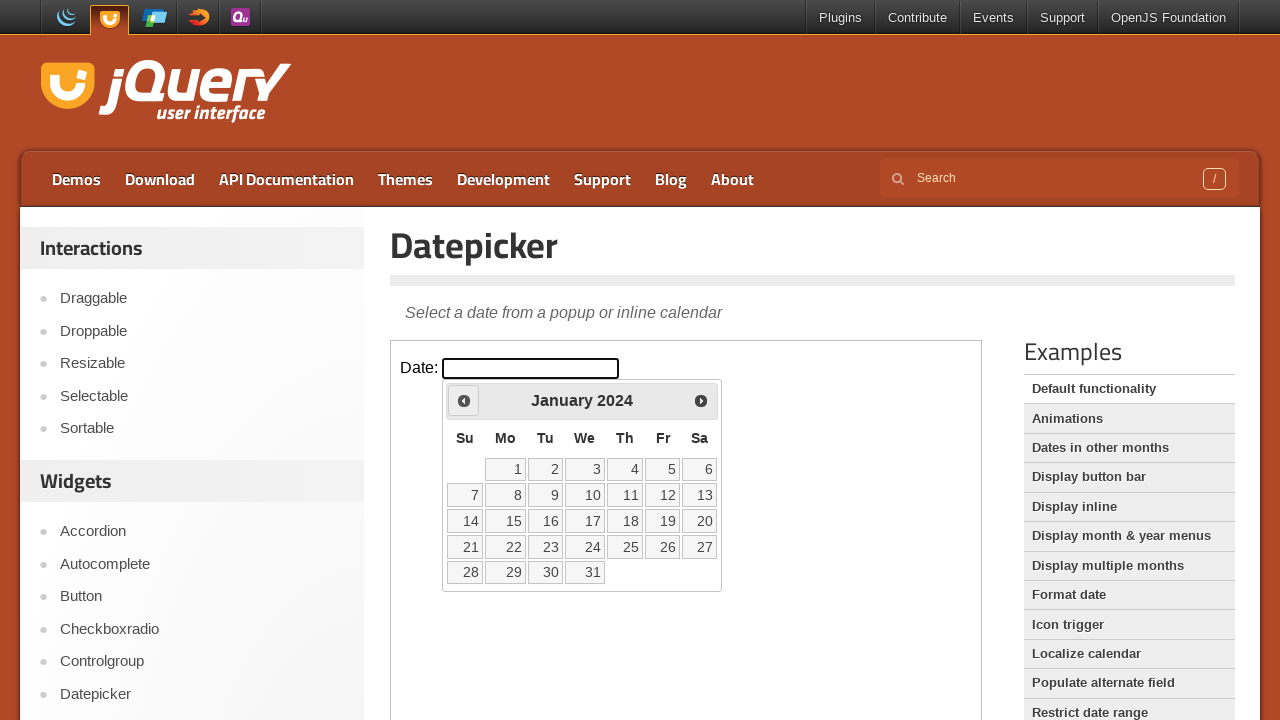

Retrieved updated month from datepicker
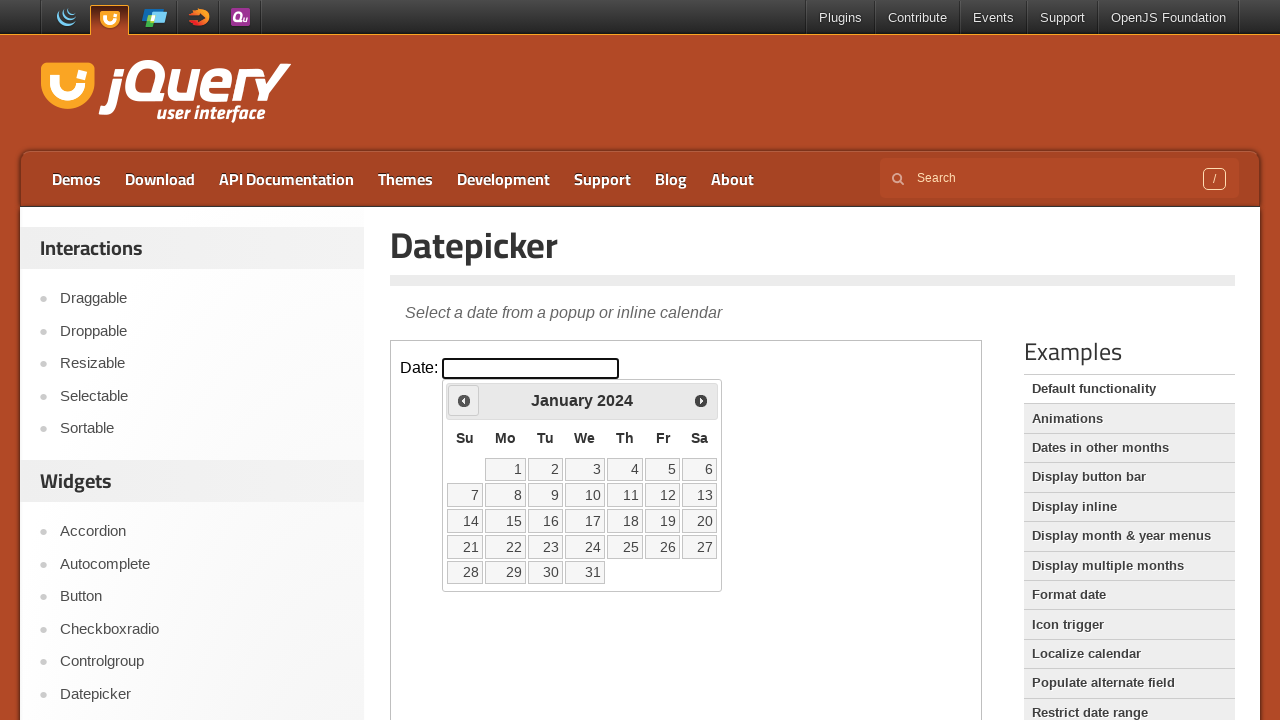

Retrieved updated year from datepicker
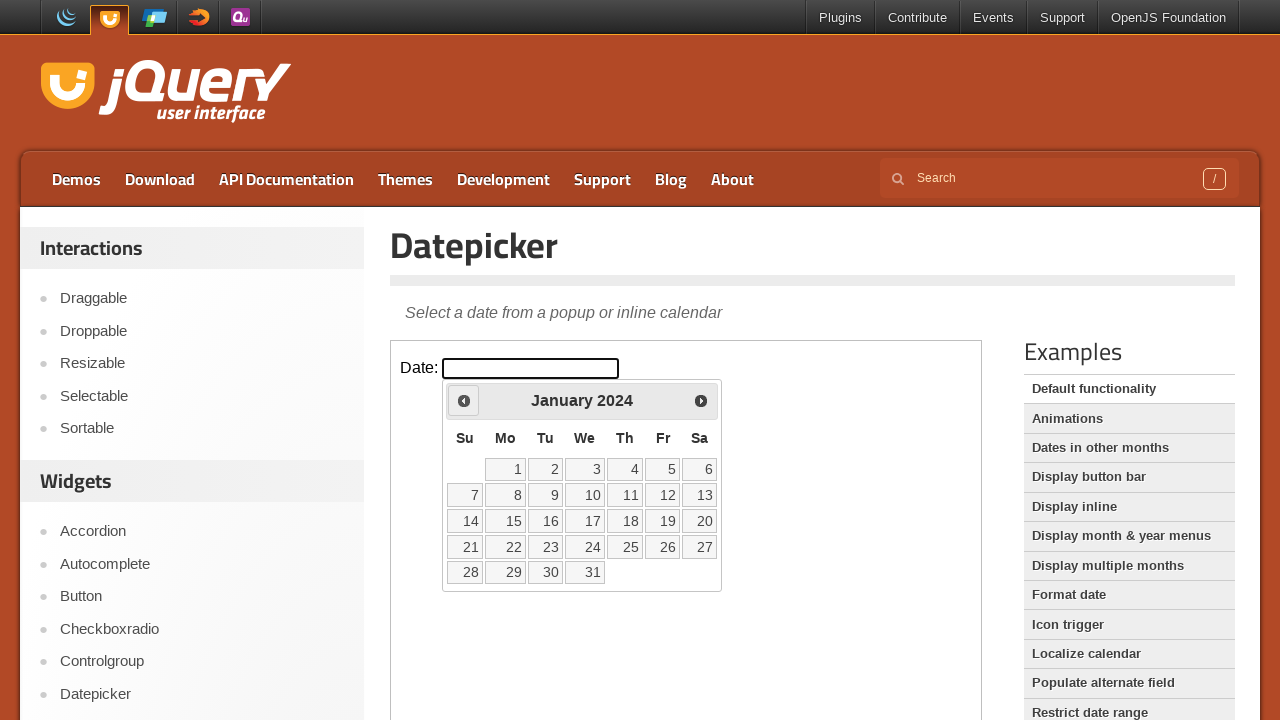

Clicked Previous button to navigate backwards (currently at January 2024) at (464, 400) on iframe >> nth=0 >> internal:control=enter-frame >> xpath=//span[text()='Prev']
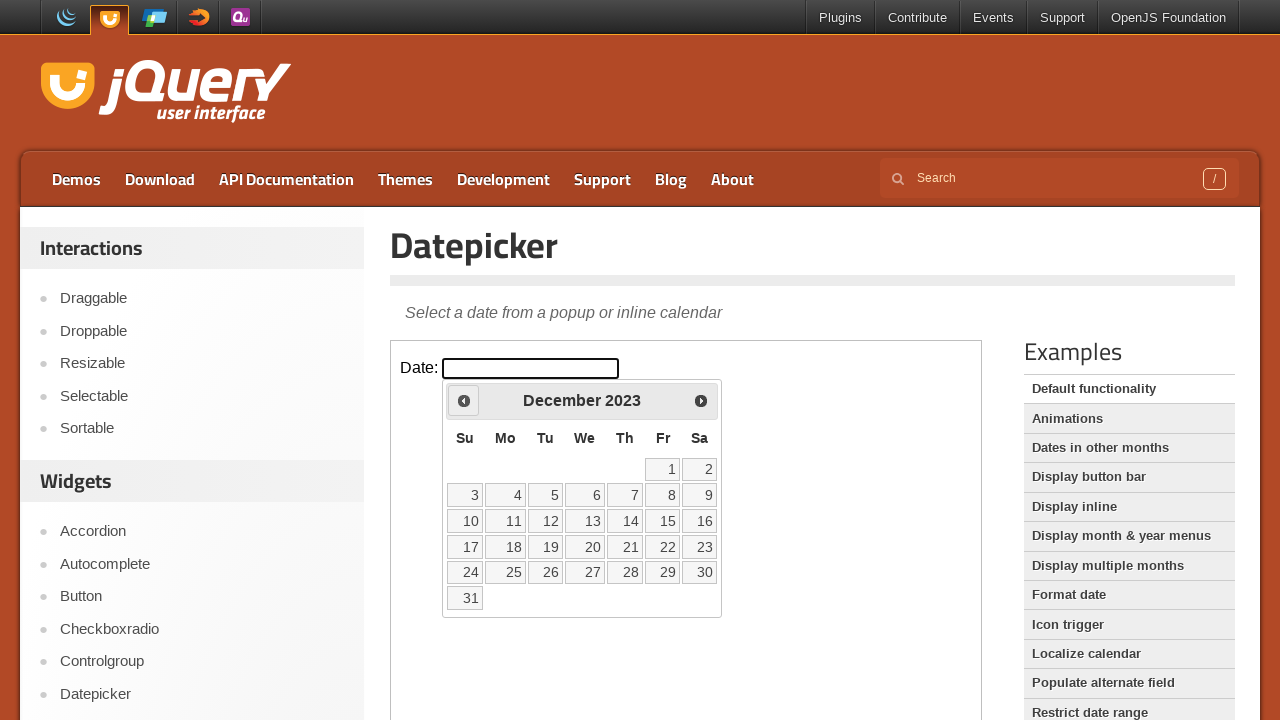

Retrieved updated month from datepicker
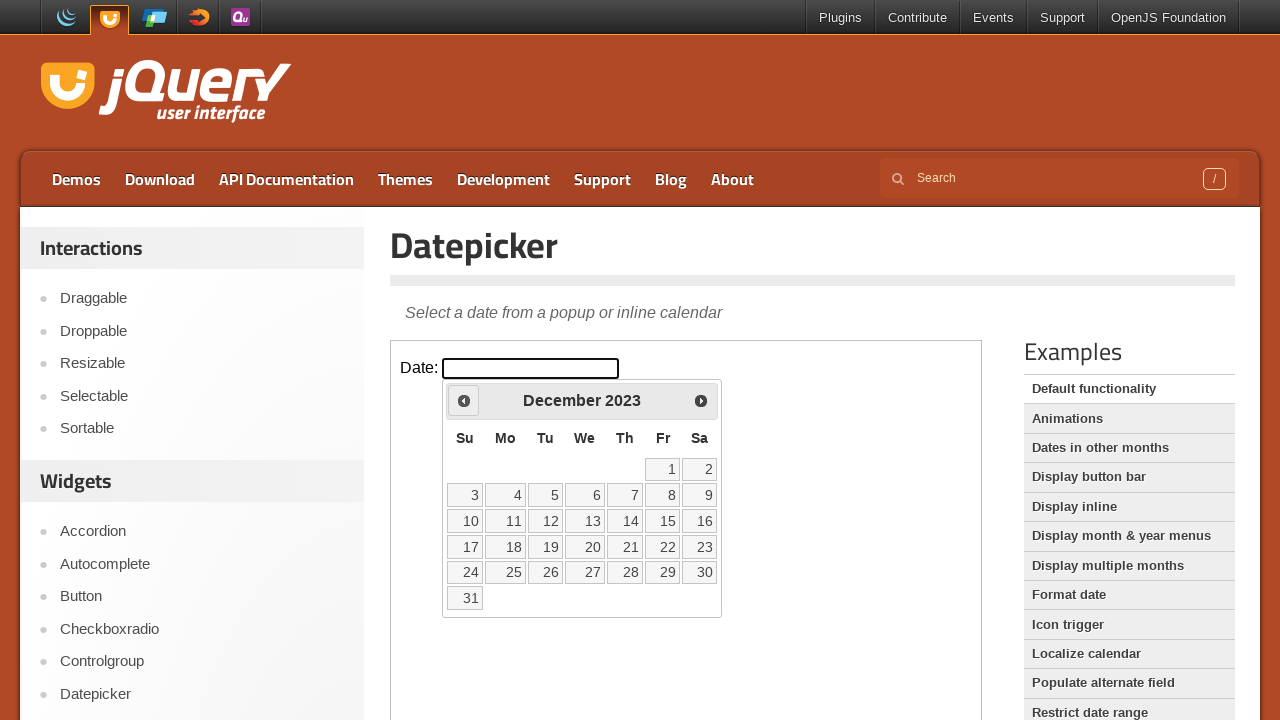

Retrieved updated year from datepicker
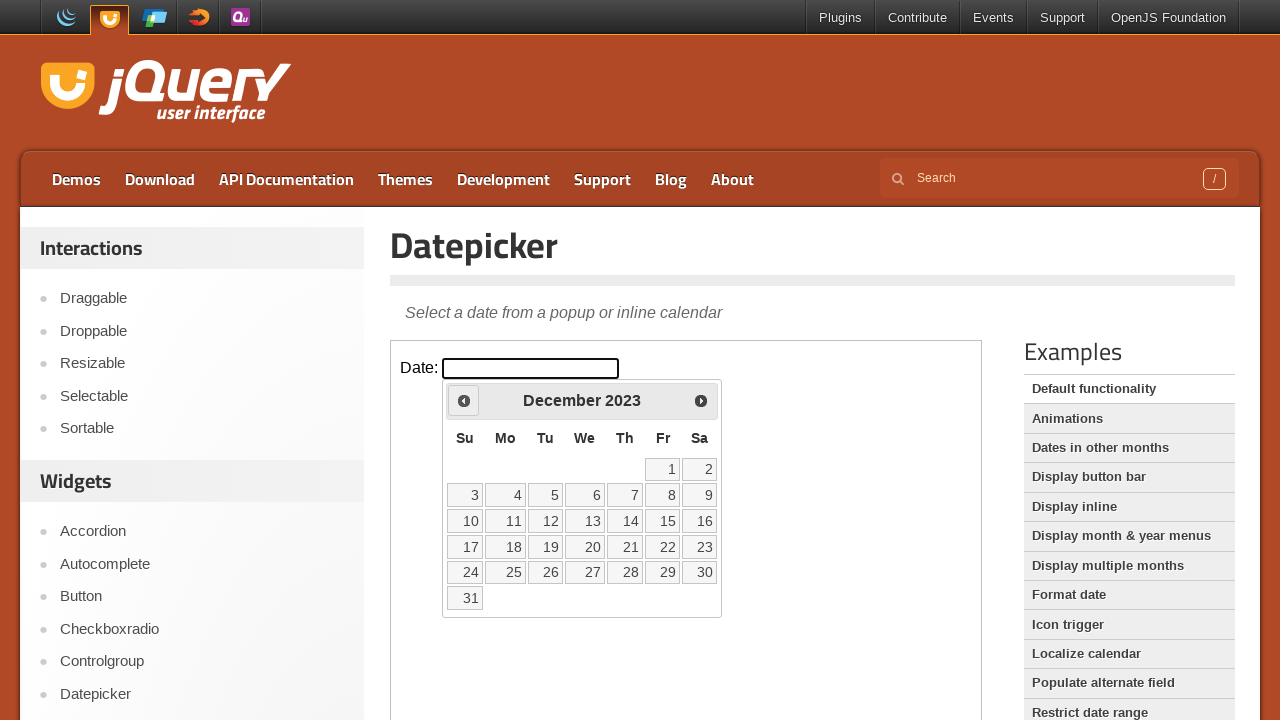

Clicked Previous button to navigate backwards (currently at December 2023) at (464, 400) on iframe >> nth=0 >> internal:control=enter-frame >> xpath=//span[text()='Prev']
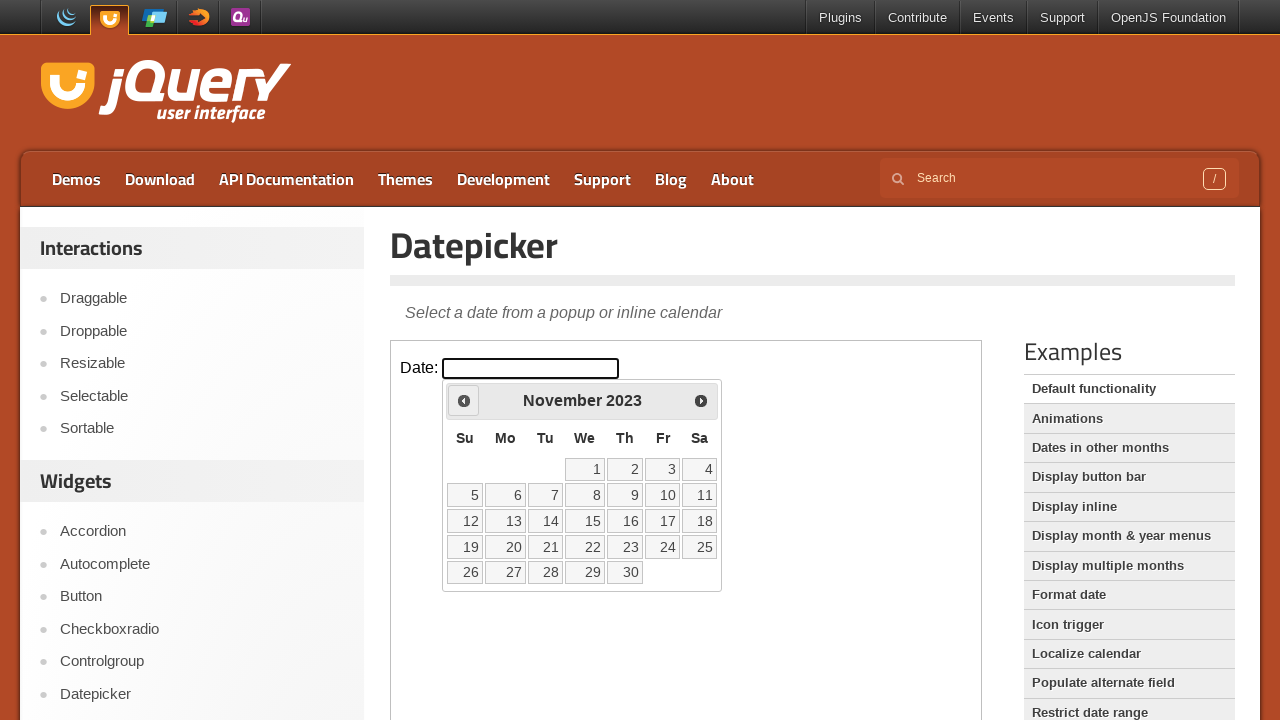

Retrieved updated month from datepicker
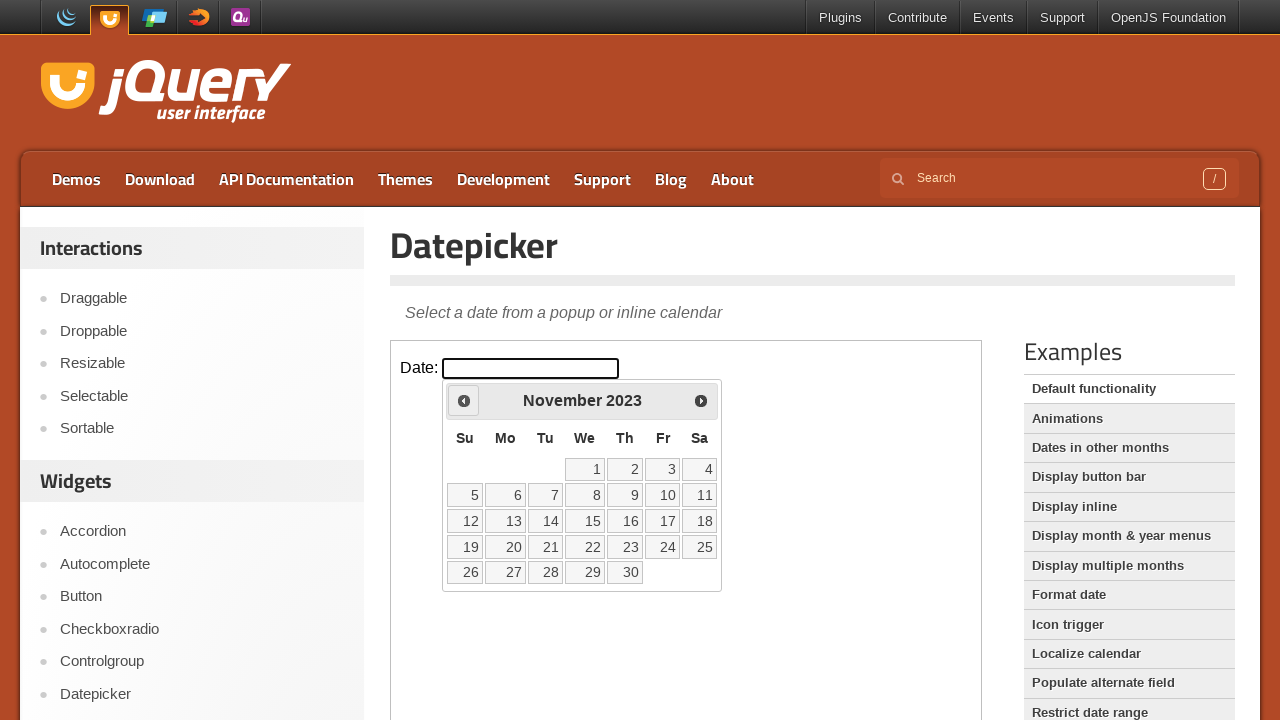

Retrieved updated year from datepicker
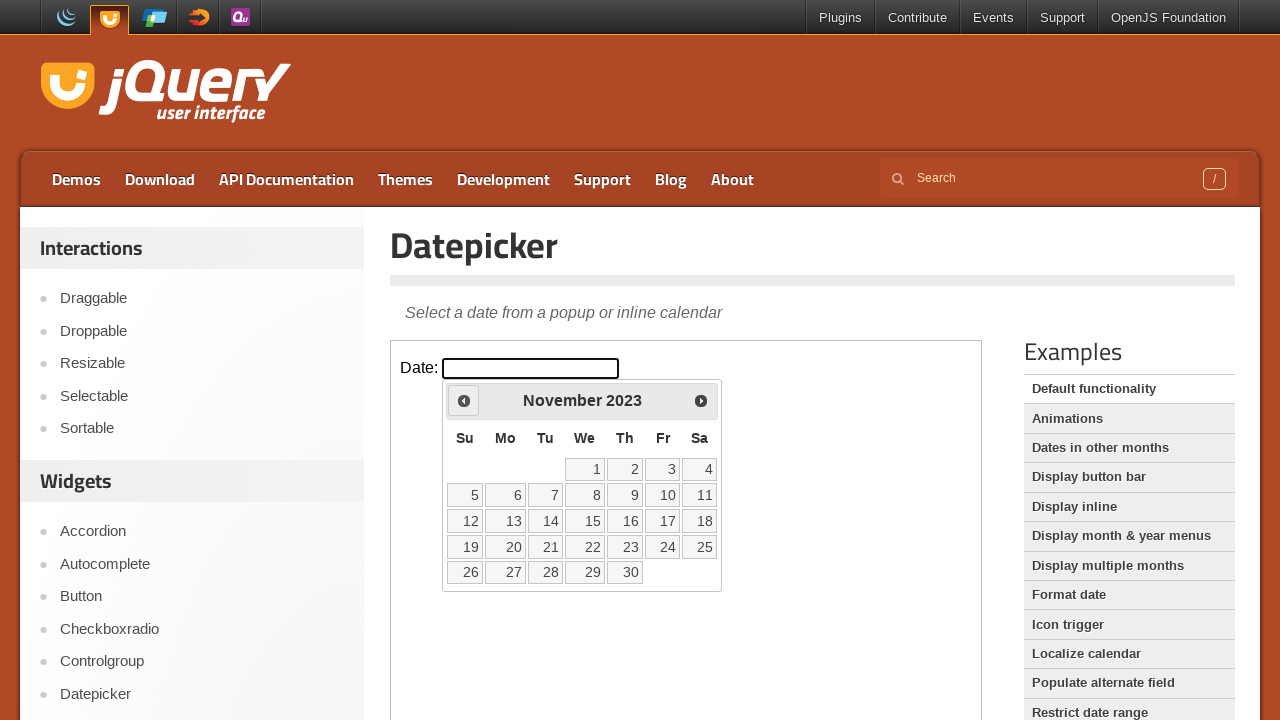

Clicked Previous button to navigate backwards (currently at November 2023) at (464, 400) on iframe >> nth=0 >> internal:control=enter-frame >> xpath=//span[text()='Prev']
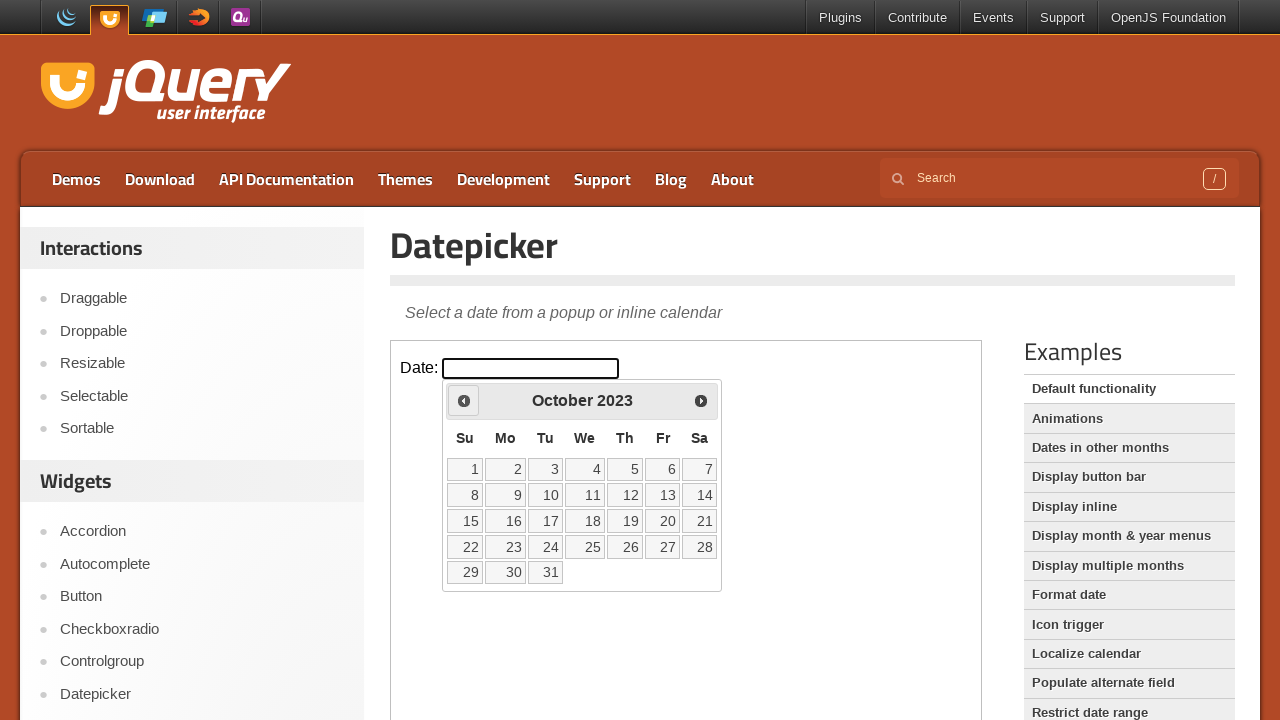

Retrieved updated month from datepicker
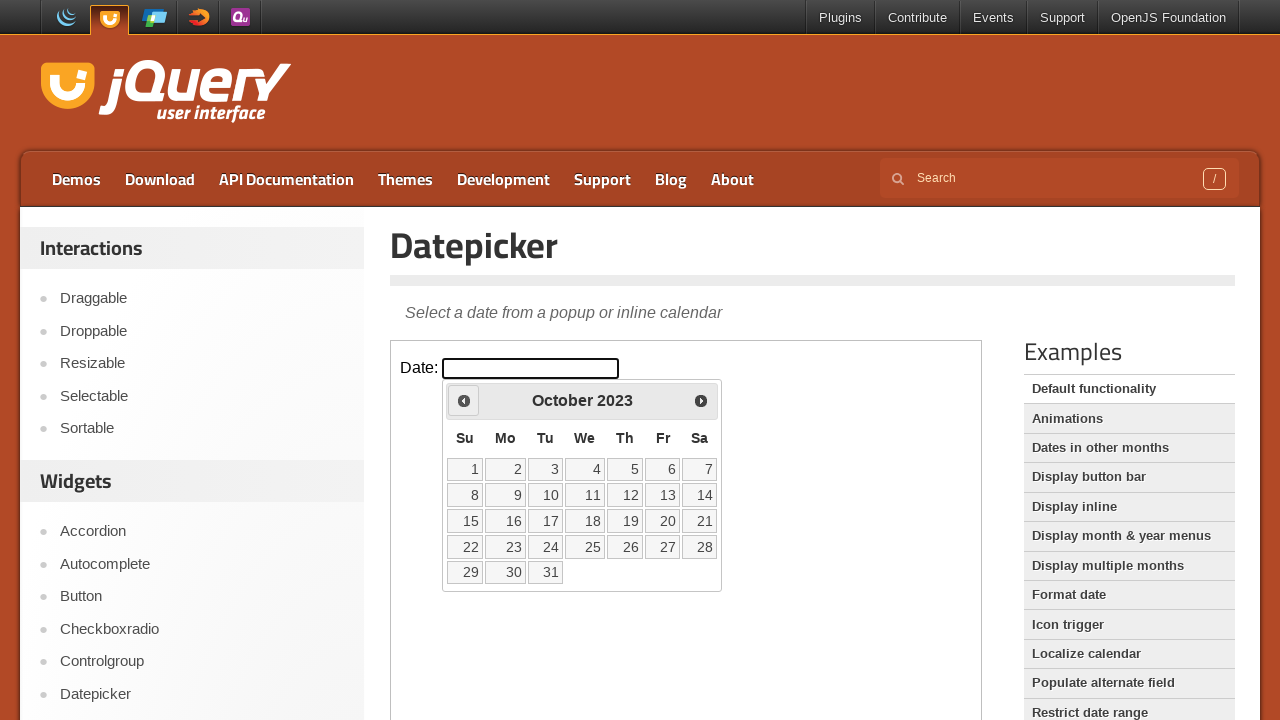

Retrieved updated year from datepicker
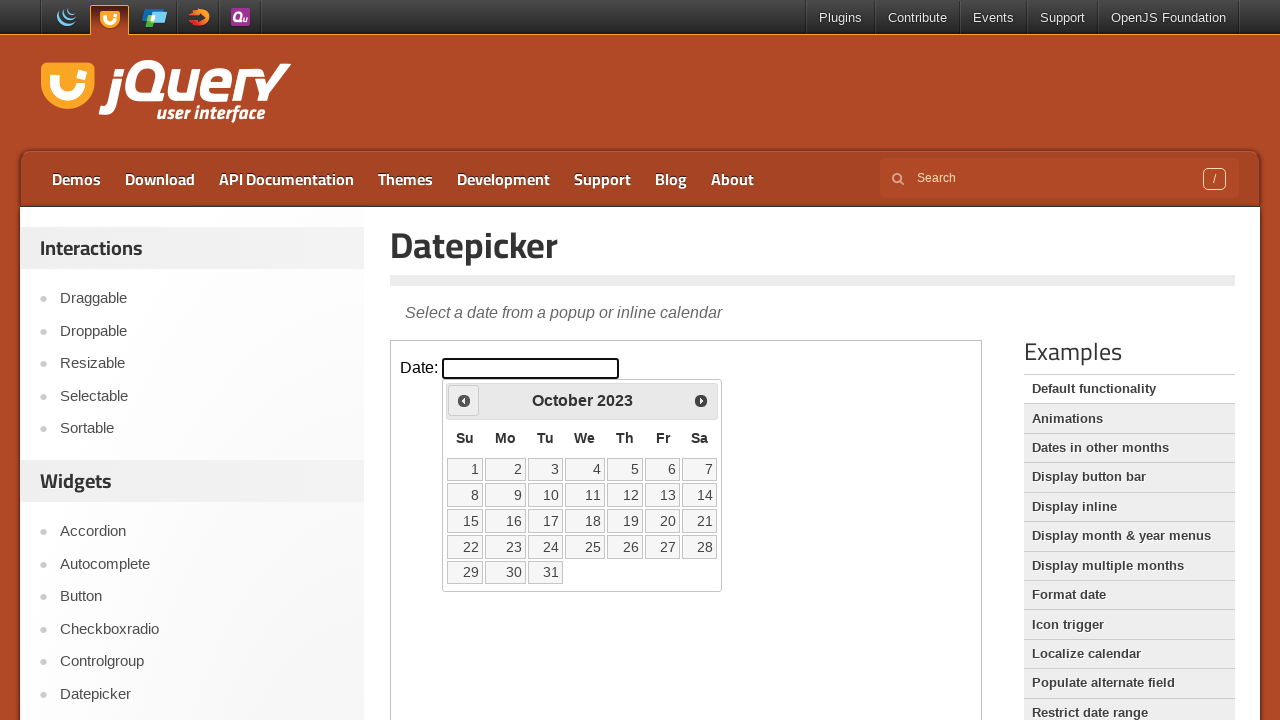

Clicked Previous button to navigate backwards (currently at October 2023) at (464, 400) on iframe >> nth=0 >> internal:control=enter-frame >> xpath=//span[text()='Prev']
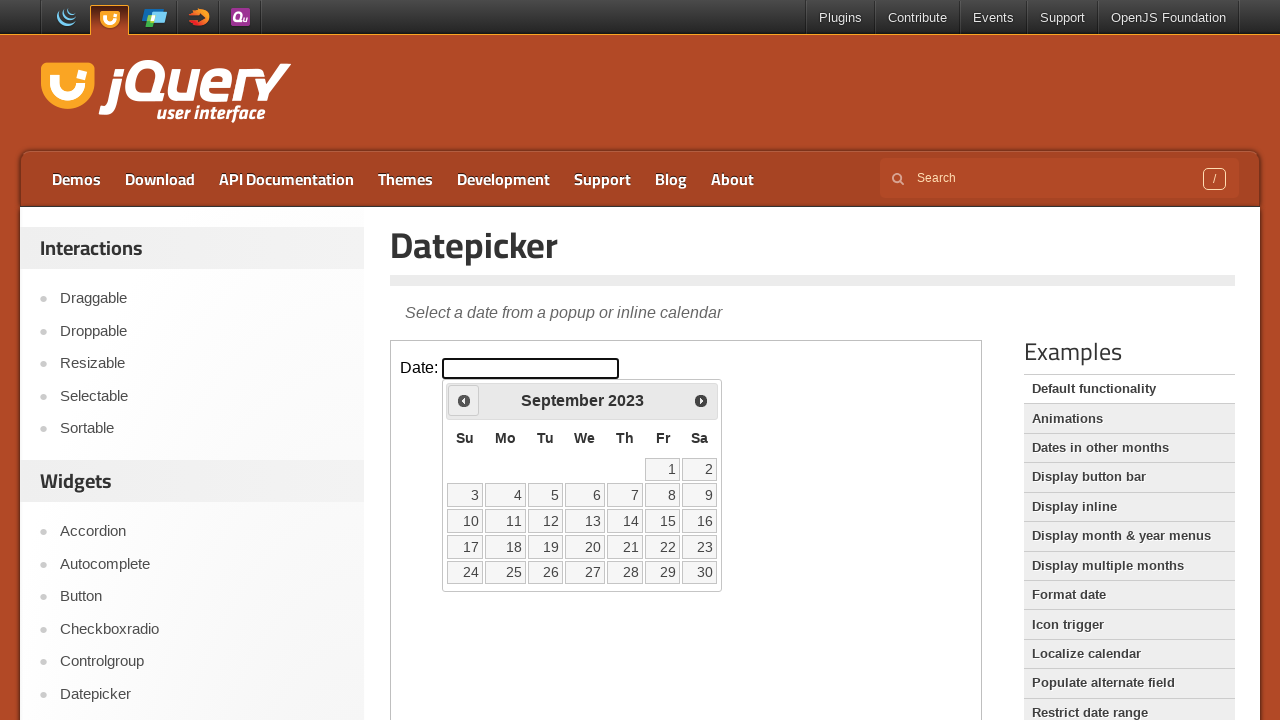

Retrieved updated month from datepicker
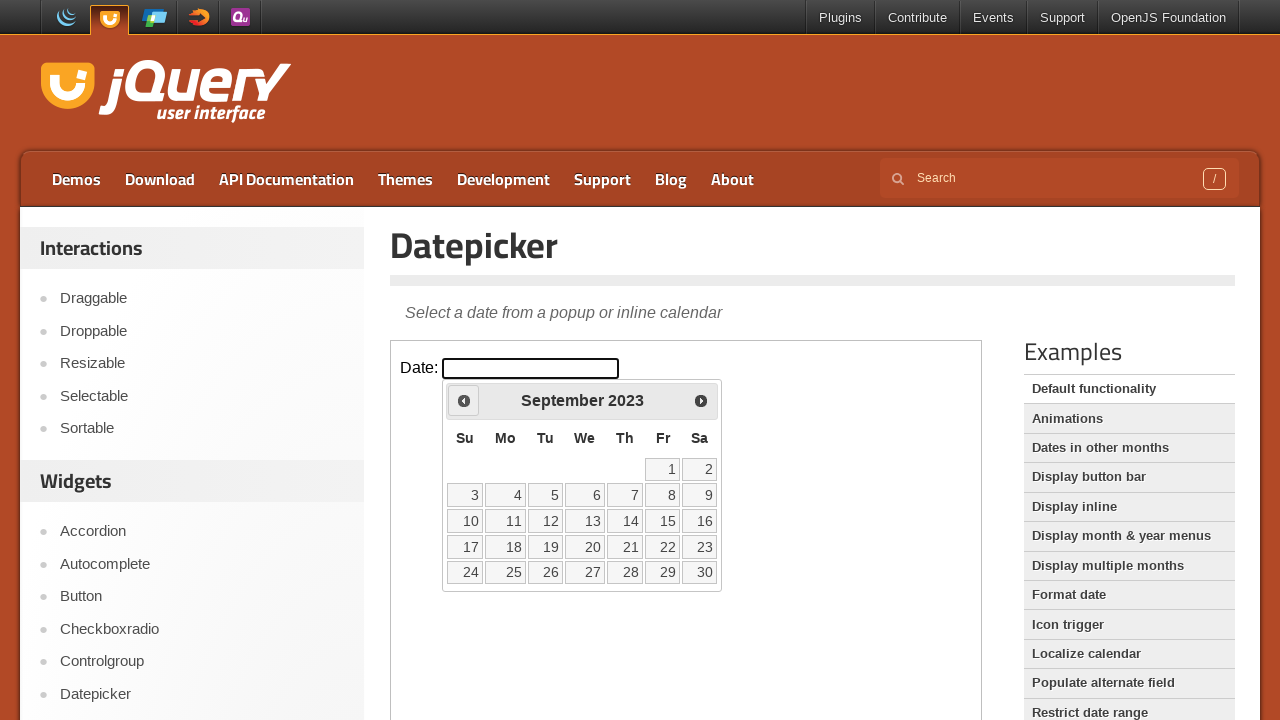

Retrieved updated year from datepicker
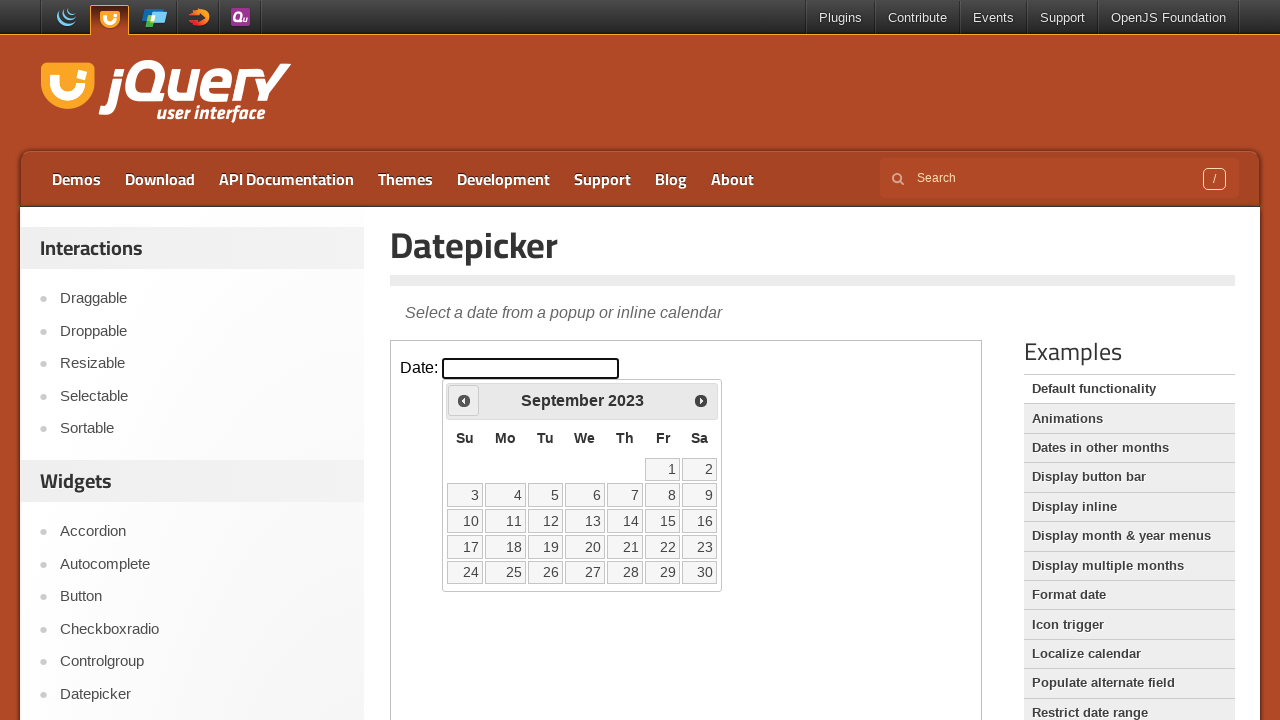

Clicked Previous button to navigate backwards (currently at September 2023) at (464, 400) on iframe >> nth=0 >> internal:control=enter-frame >> xpath=//span[text()='Prev']
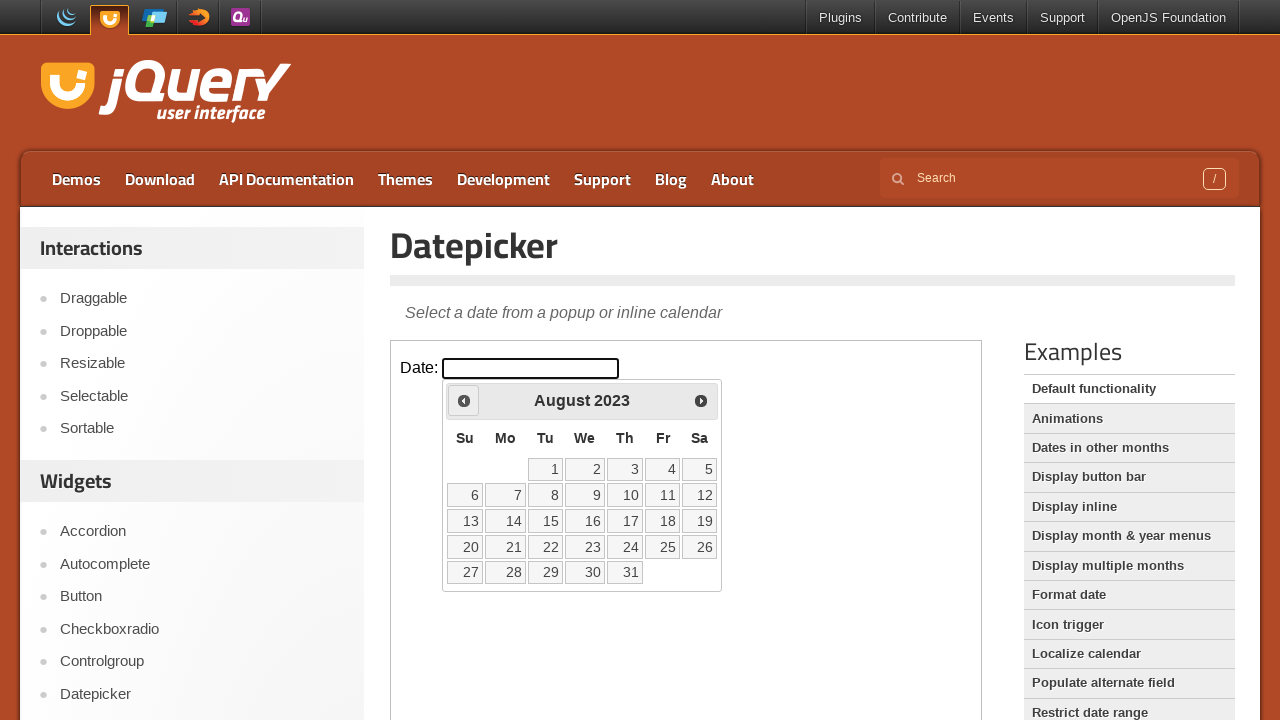

Retrieved updated month from datepicker
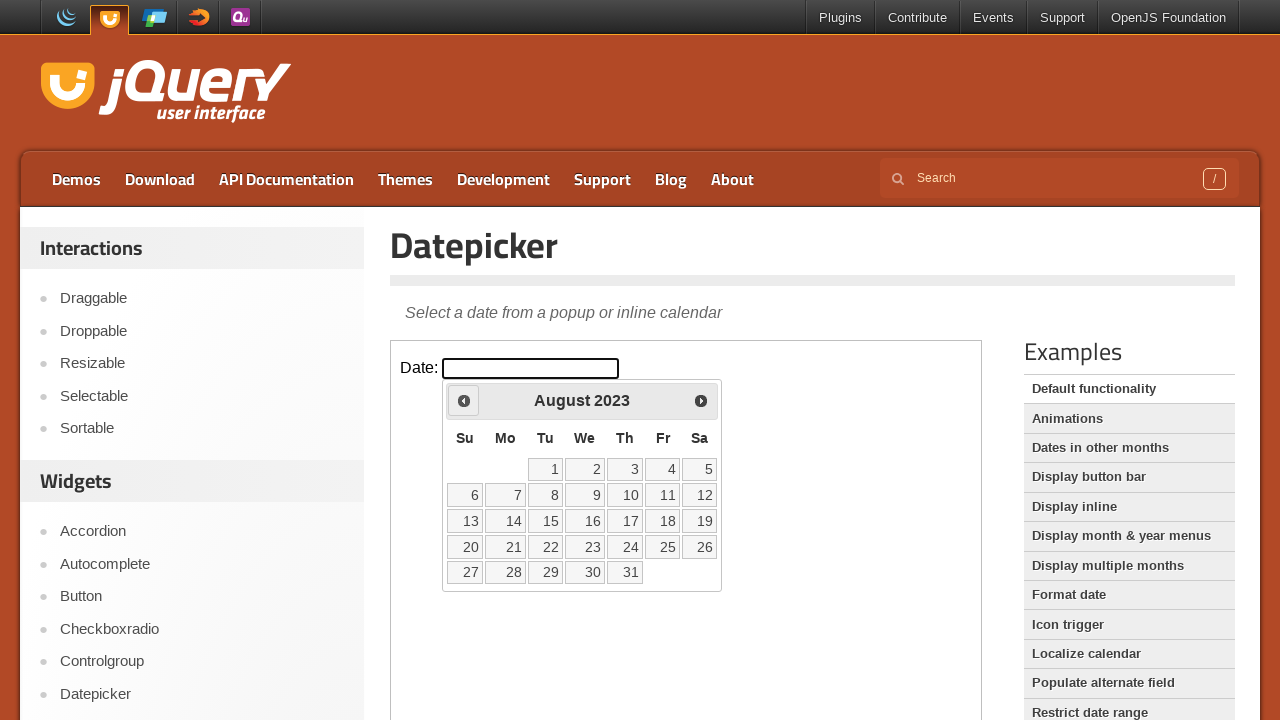

Retrieved updated year from datepicker
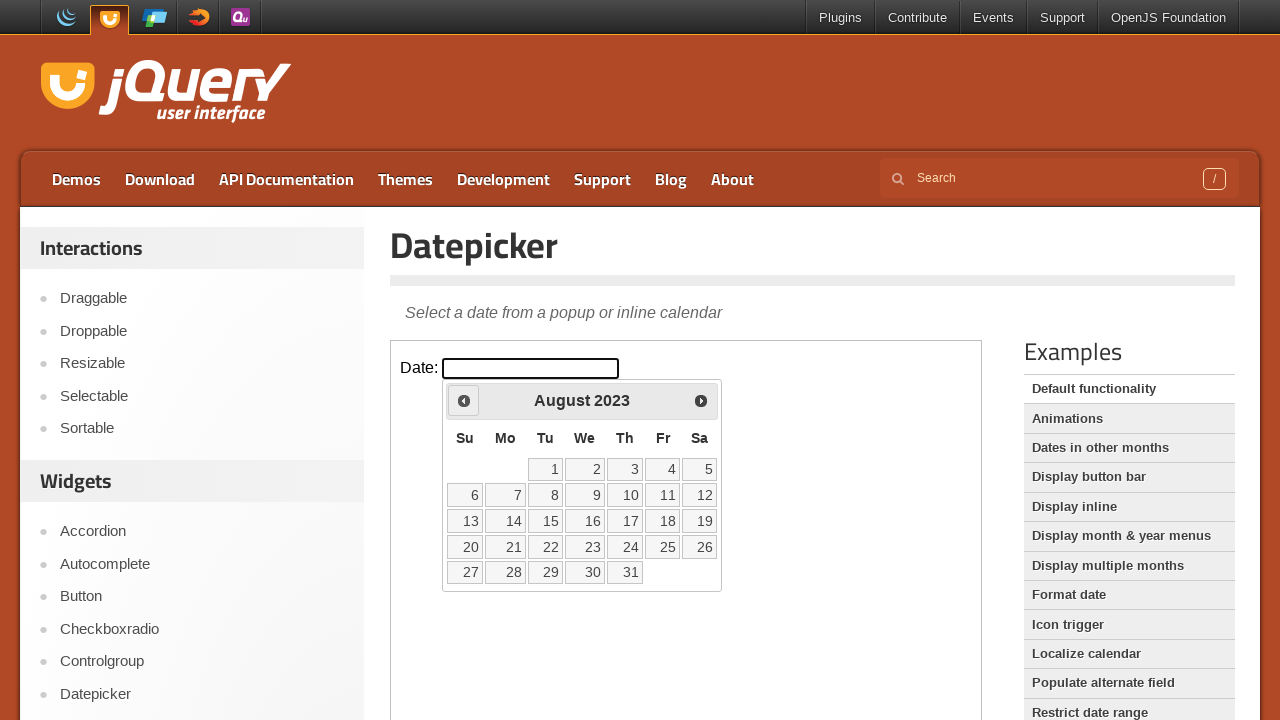

Clicked Previous button to navigate backwards (currently at August 2023) at (464, 400) on iframe >> nth=0 >> internal:control=enter-frame >> xpath=//span[text()='Prev']
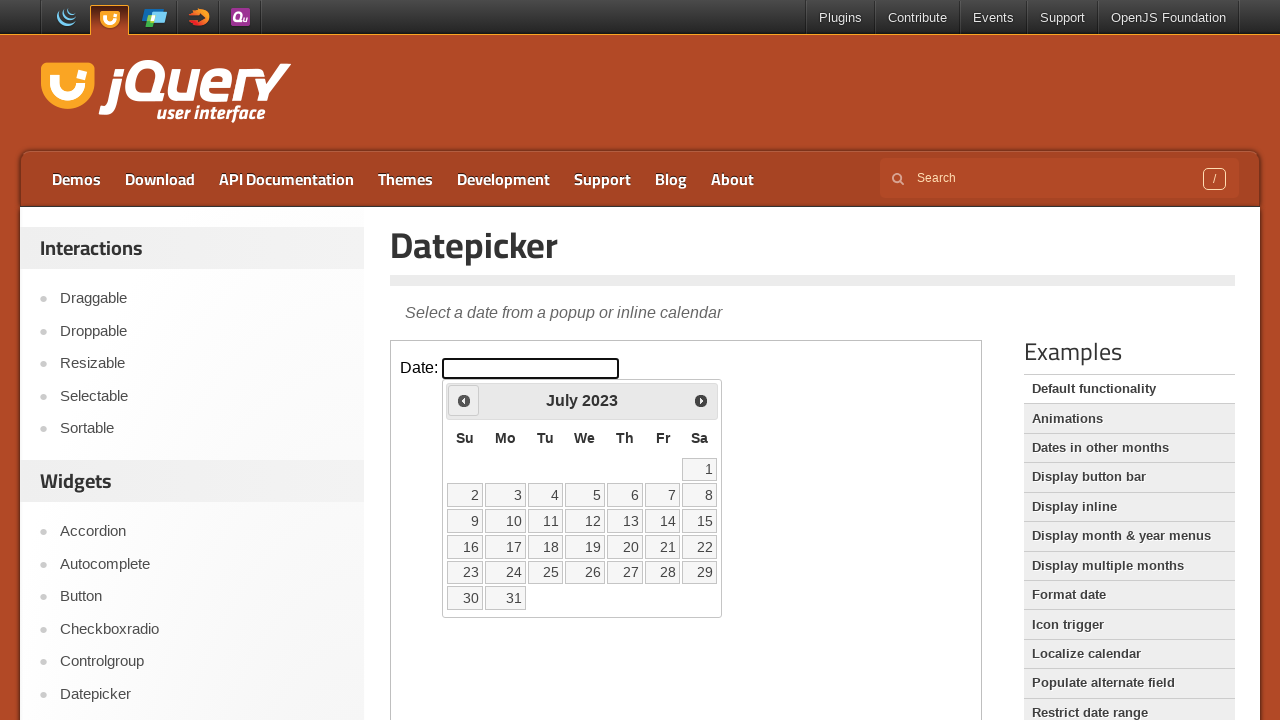

Retrieved updated month from datepicker
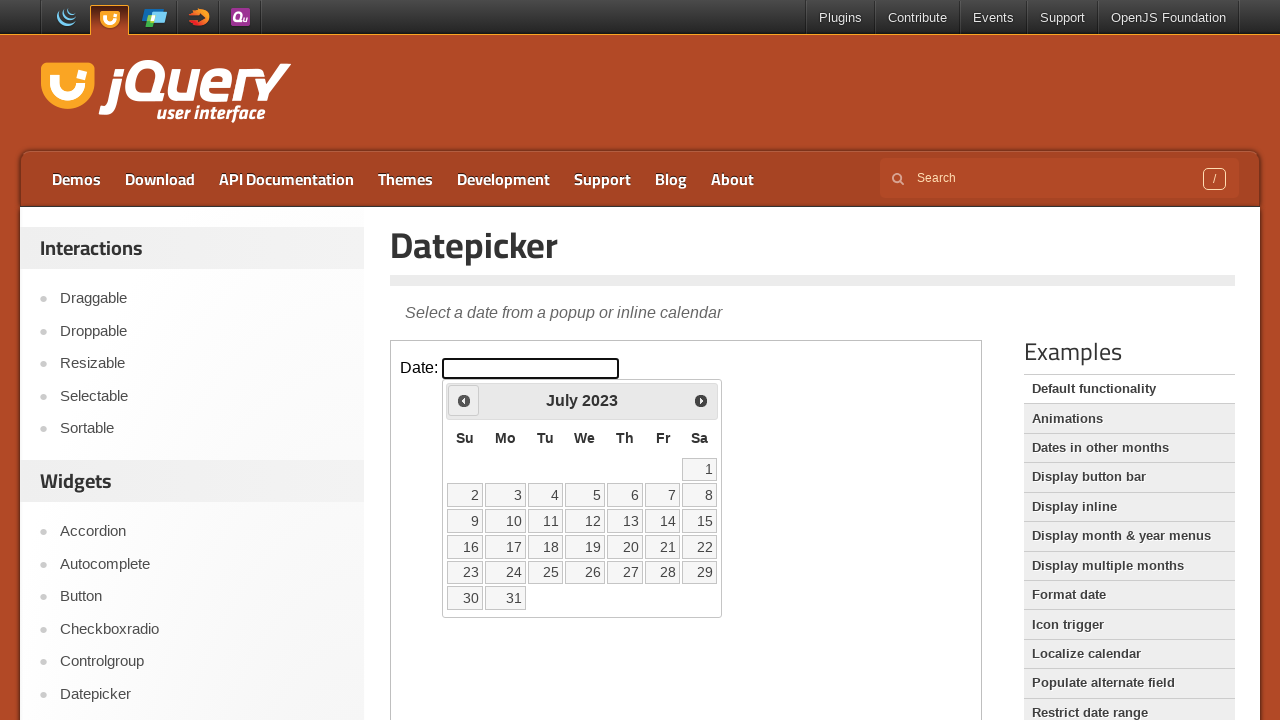

Retrieved updated year from datepicker
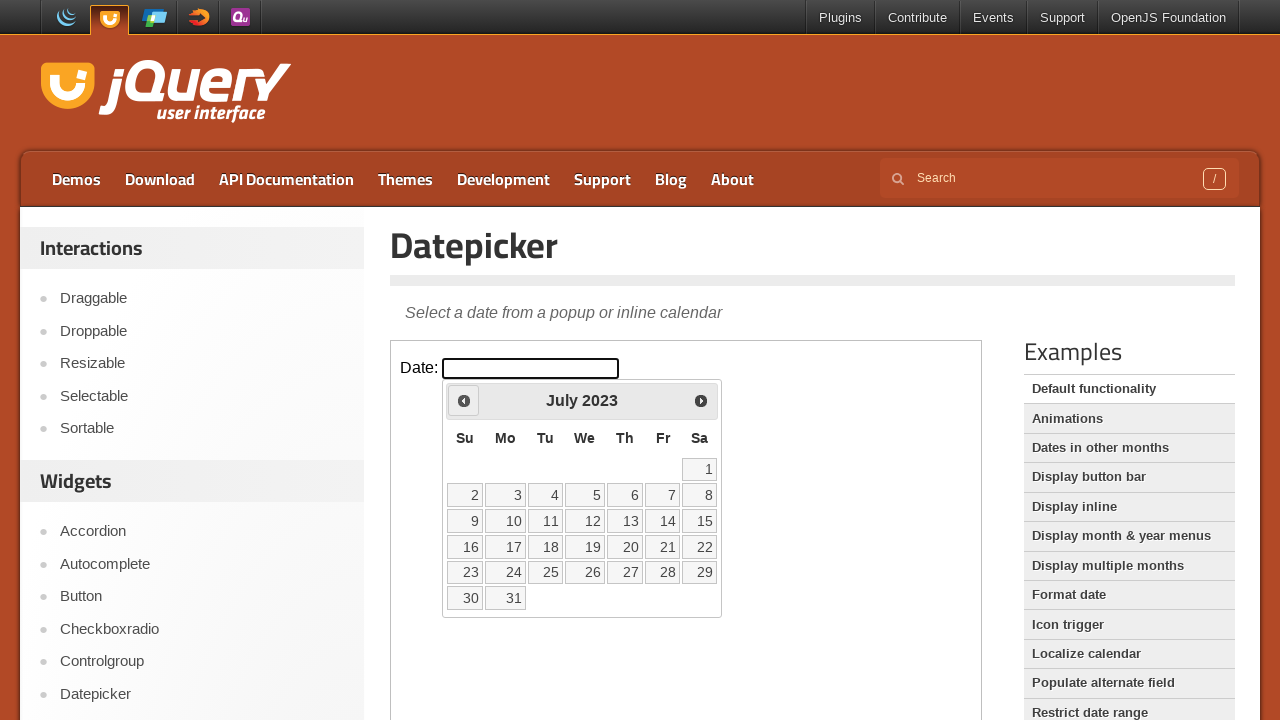

Clicked Previous button to navigate backwards (currently at July 2023) at (464, 400) on iframe >> nth=0 >> internal:control=enter-frame >> xpath=//span[text()='Prev']
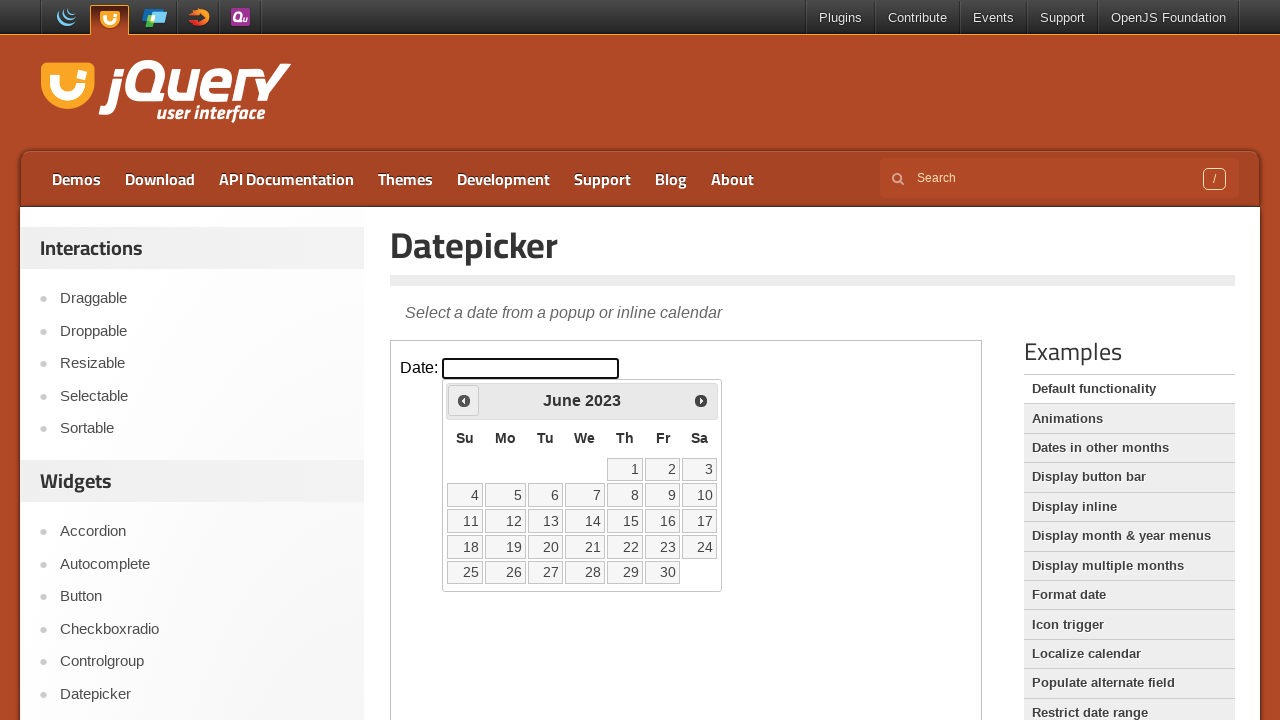

Retrieved updated month from datepicker
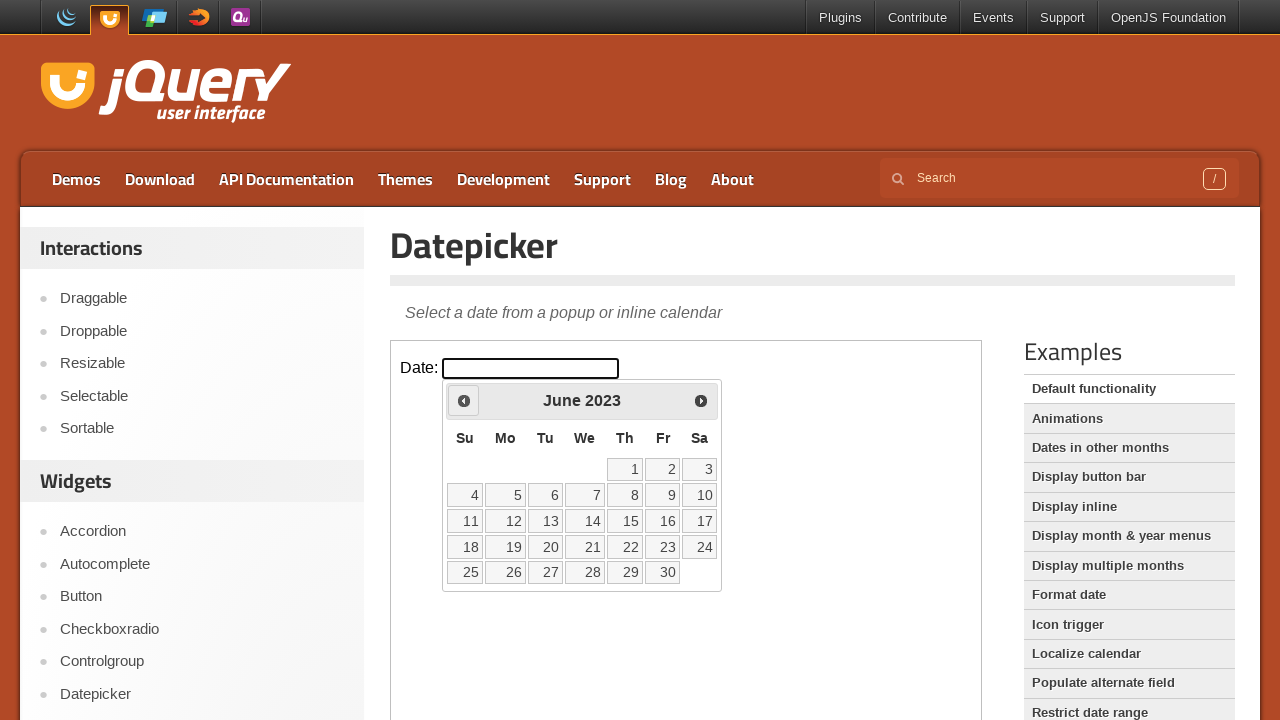

Retrieved updated year from datepicker
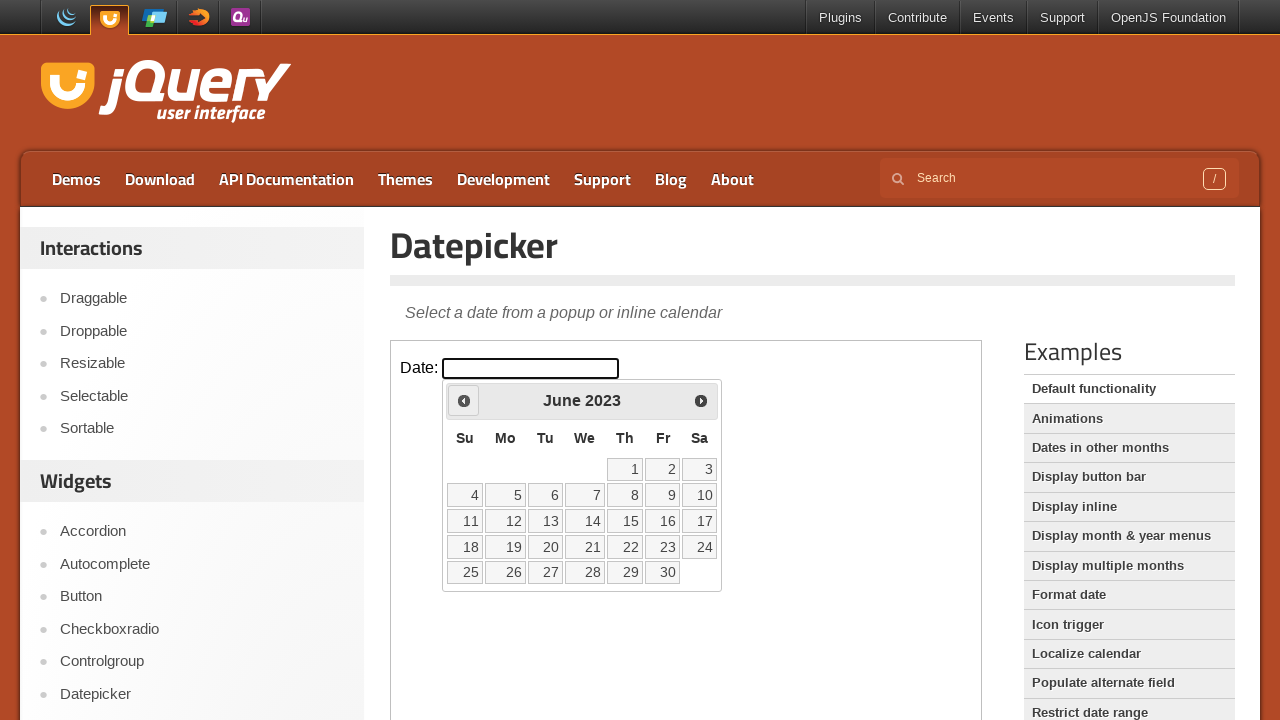

Clicked Previous button to navigate backwards (currently at June 2023) at (464, 400) on iframe >> nth=0 >> internal:control=enter-frame >> xpath=//span[text()='Prev']
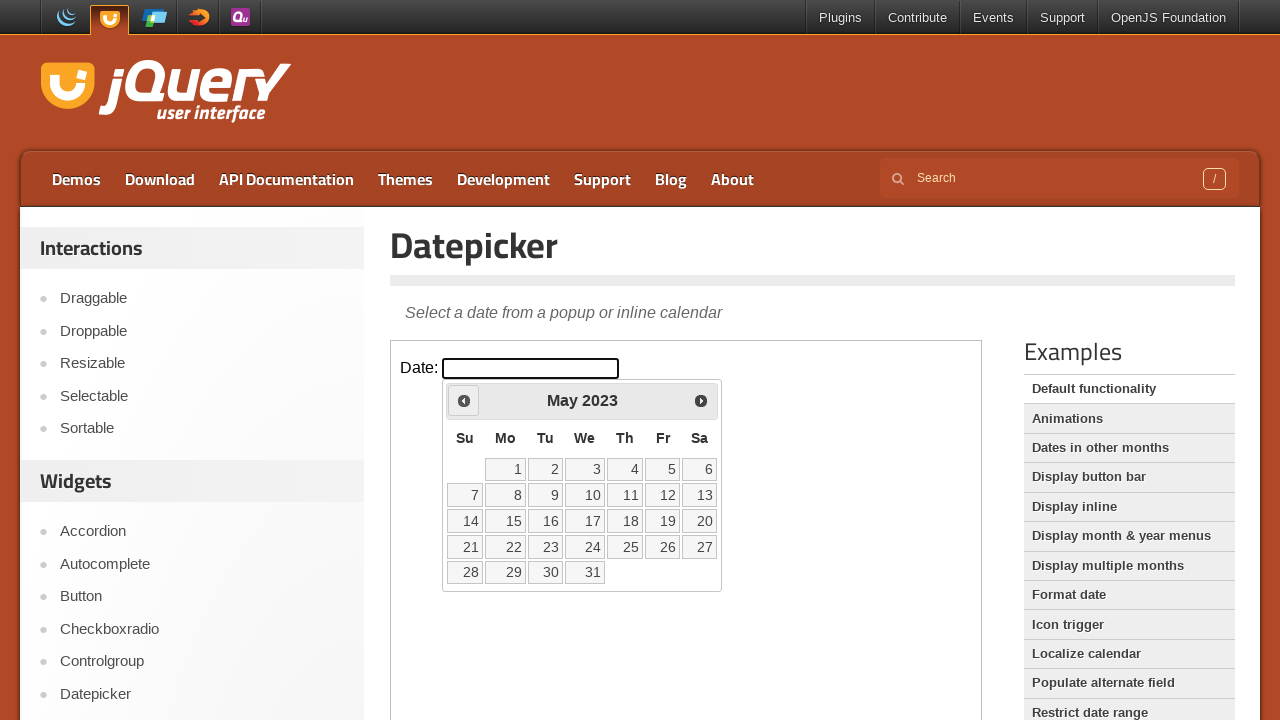

Retrieved updated month from datepicker
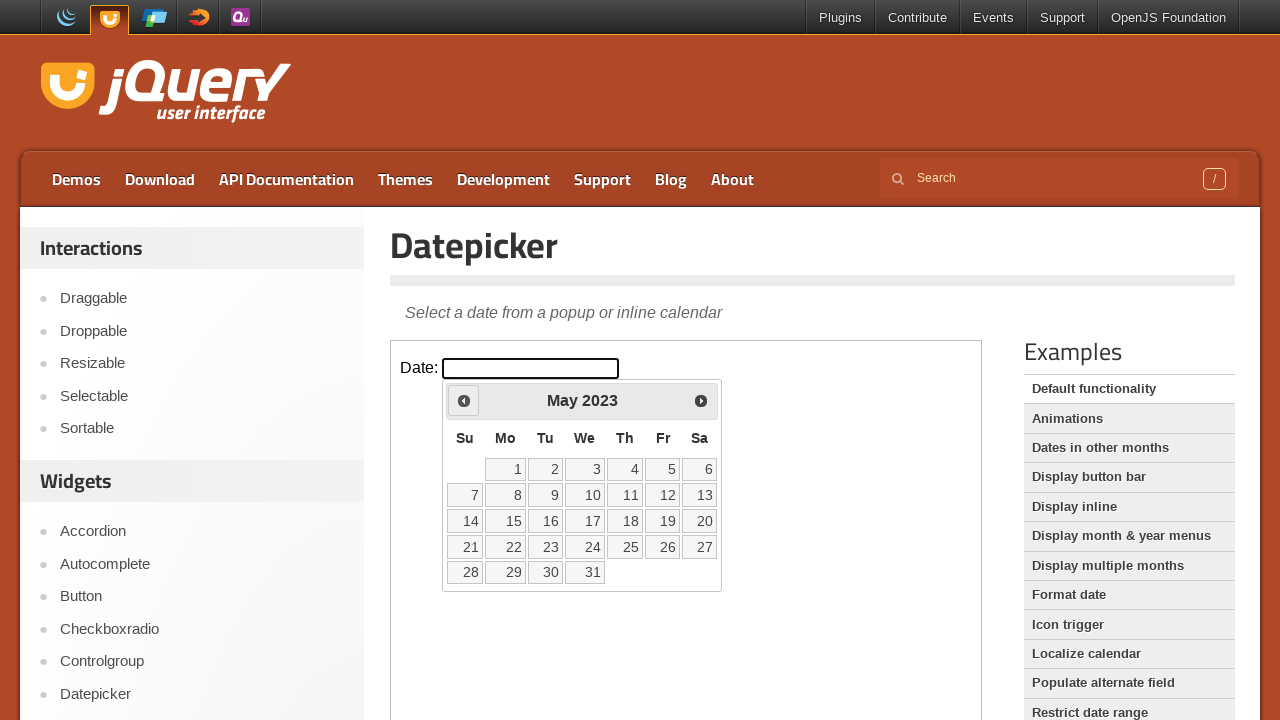

Retrieved updated year from datepicker
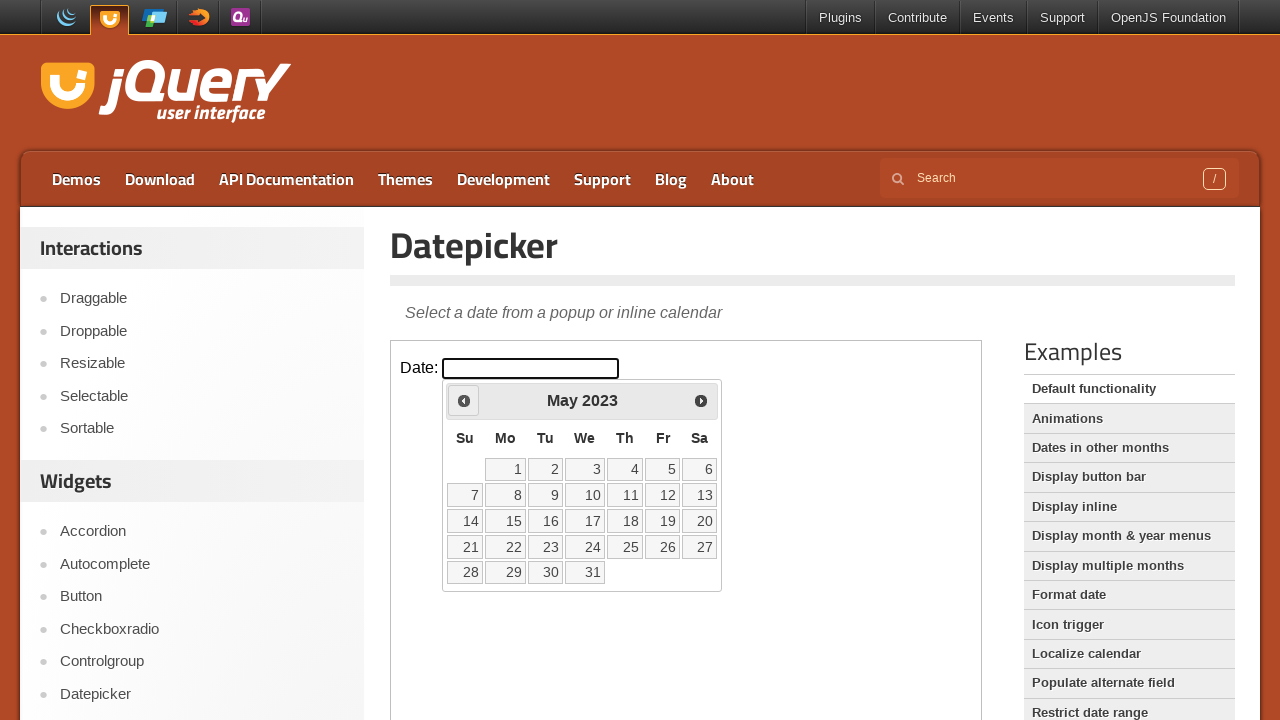

Clicked Previous button to navigate backwards (currently at May 2023) at (464, 400) on iframe >> nth=0 >> internal:control=enter-frame >> xpath=//span[text()='Prev']
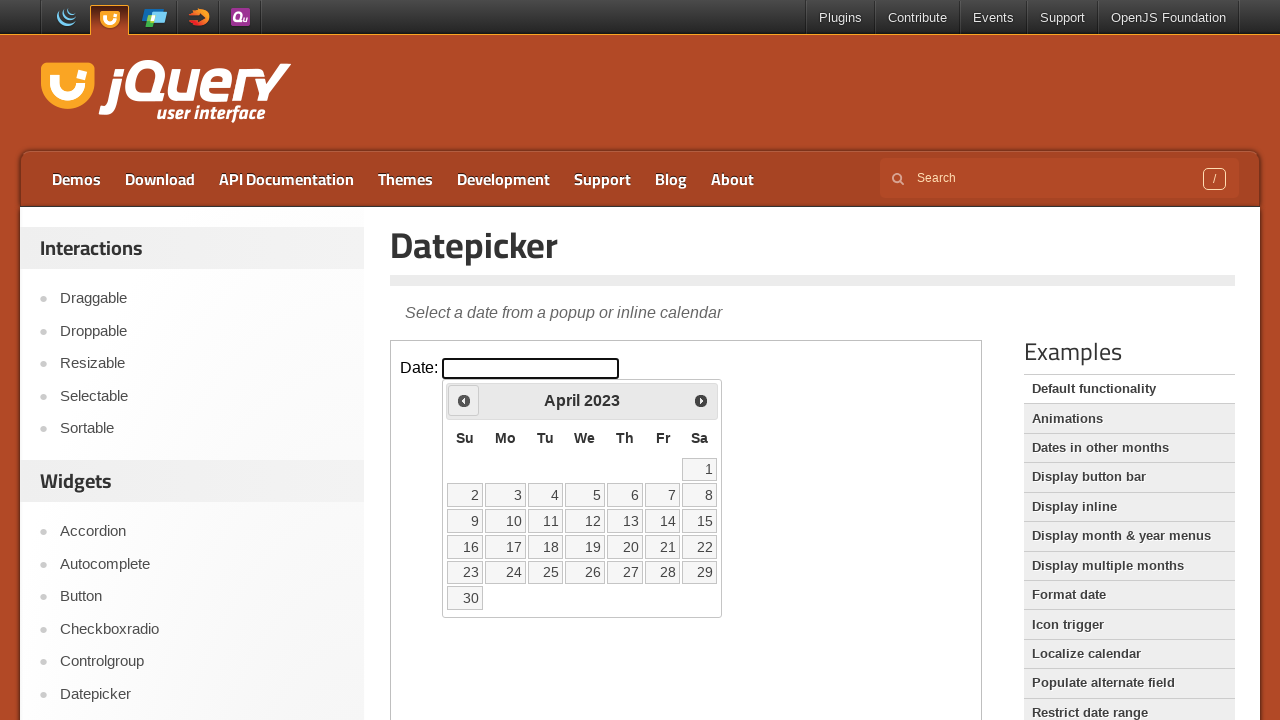

Retrieved updated month from datepicker
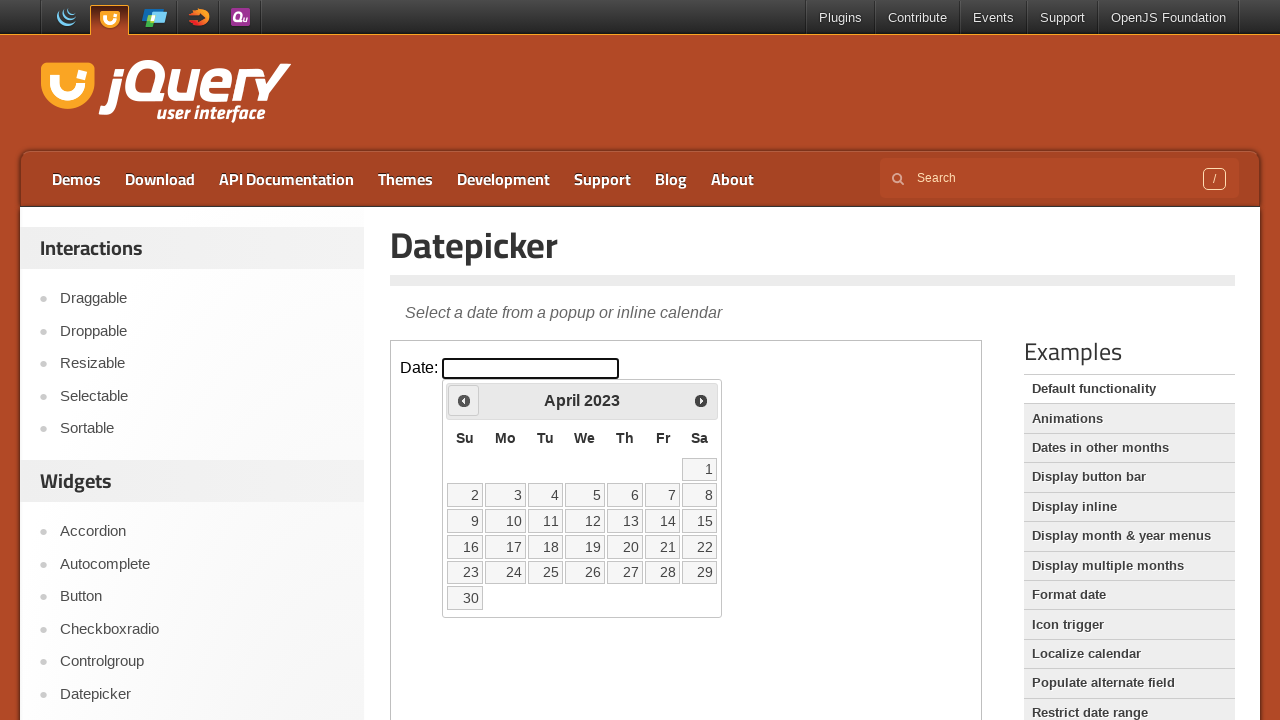

Retrieved updated year from datepicker
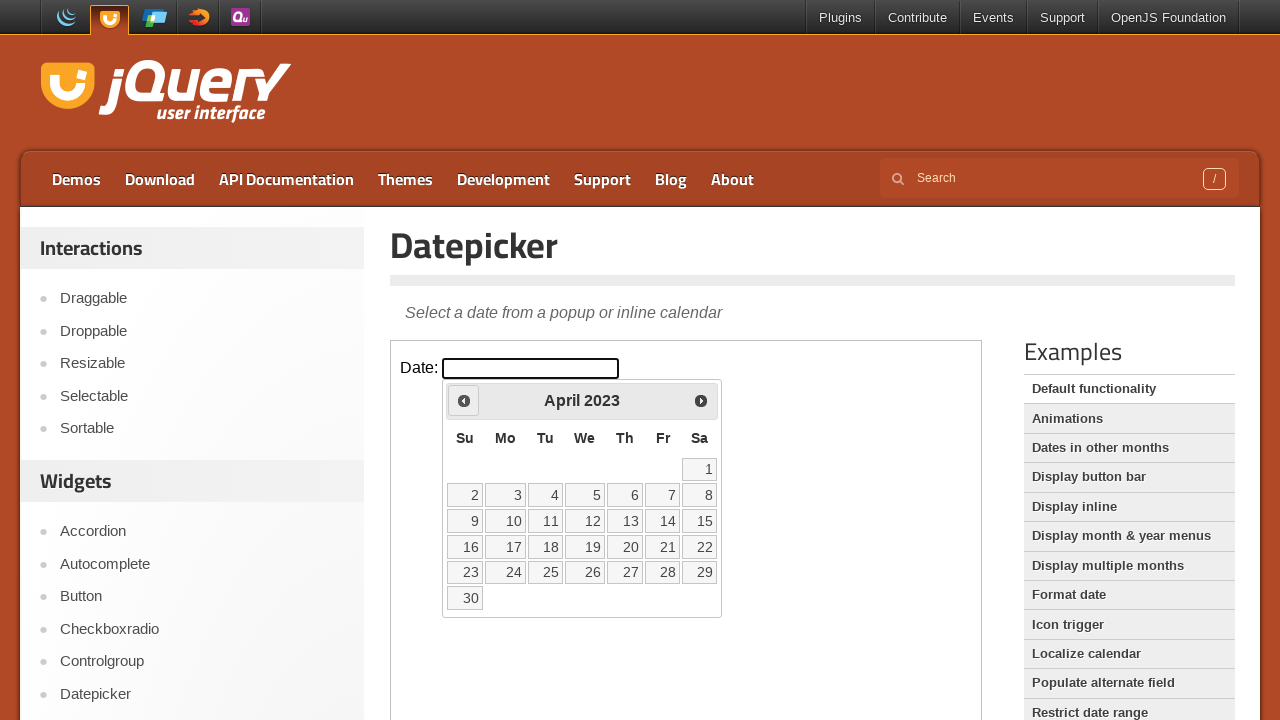

Clicked Previous button to navigate backwards (currently at April 2023) at (464, 400) on iframe >> nth=0 >> internal:control=enter-frame >> xpath=//span[text()='Prev']
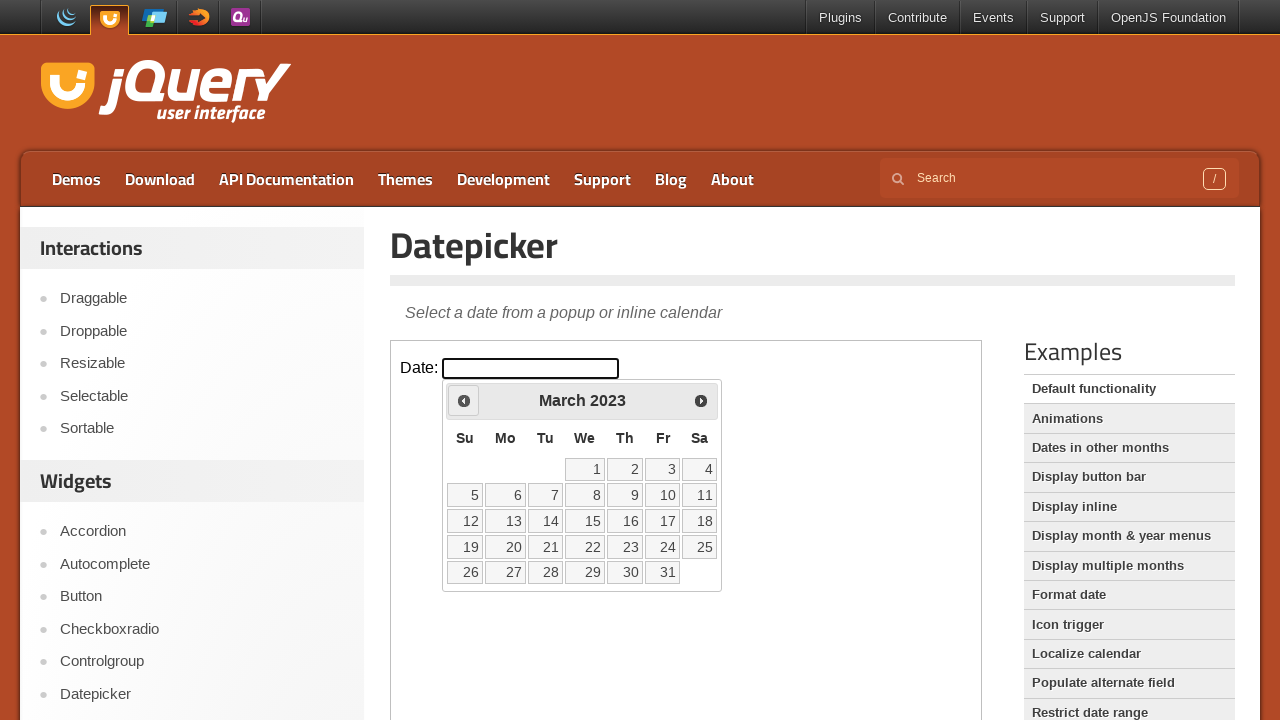

Retrieved updated month from datepicker
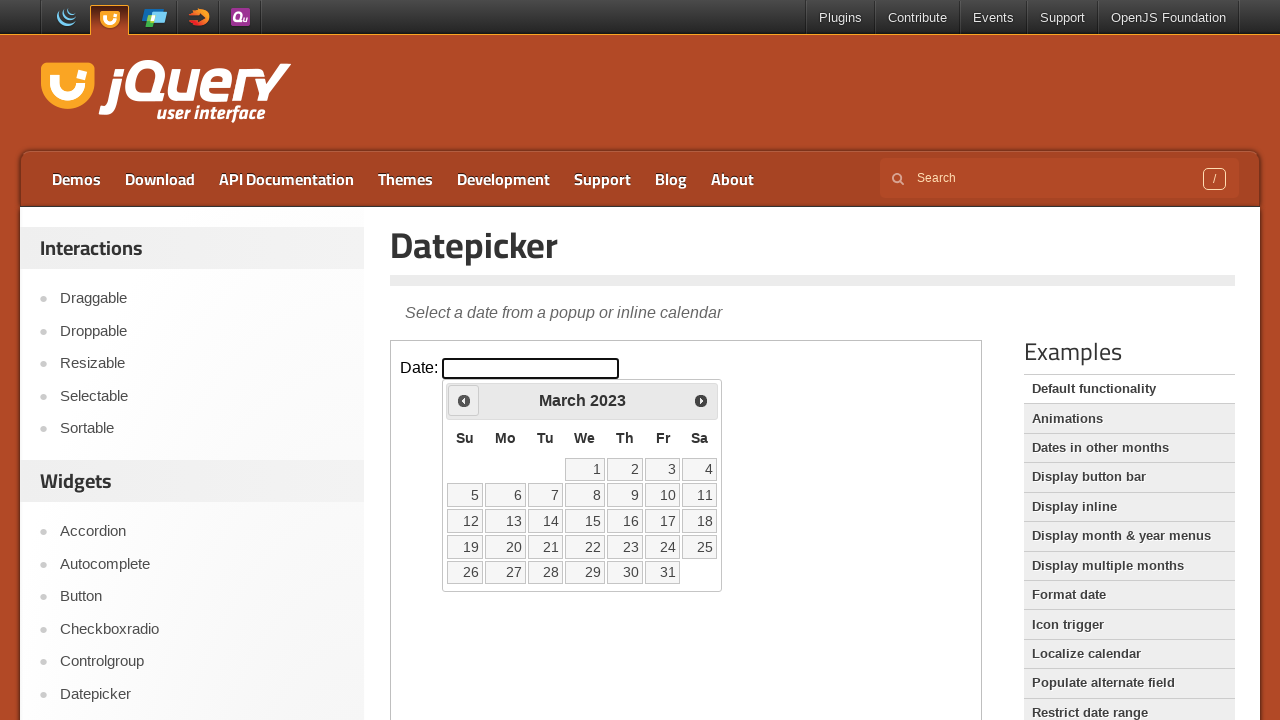

Retrieved updated year from datepicker
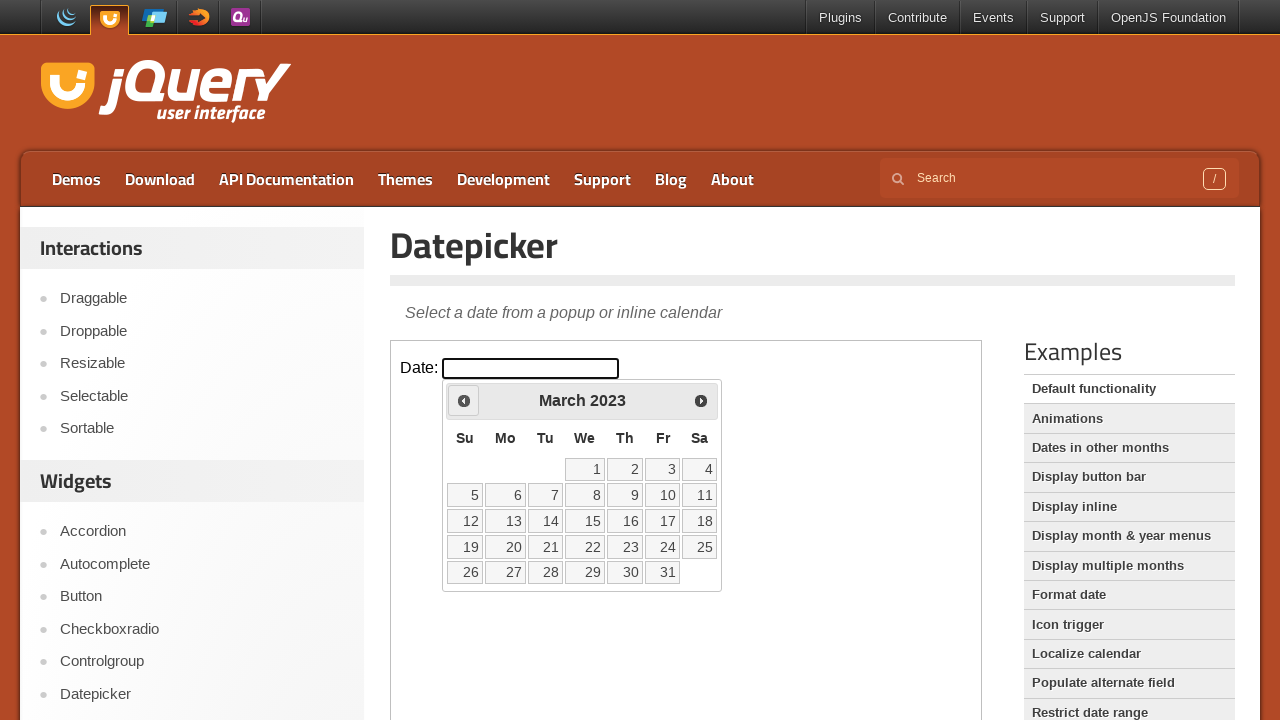

Clicked Previous button to navigate backwards (currently at March 2023) at (464, 400) on iframe >> nth=0 >> internal:control=enter-frame >> xpath=//span[text()='Prev']
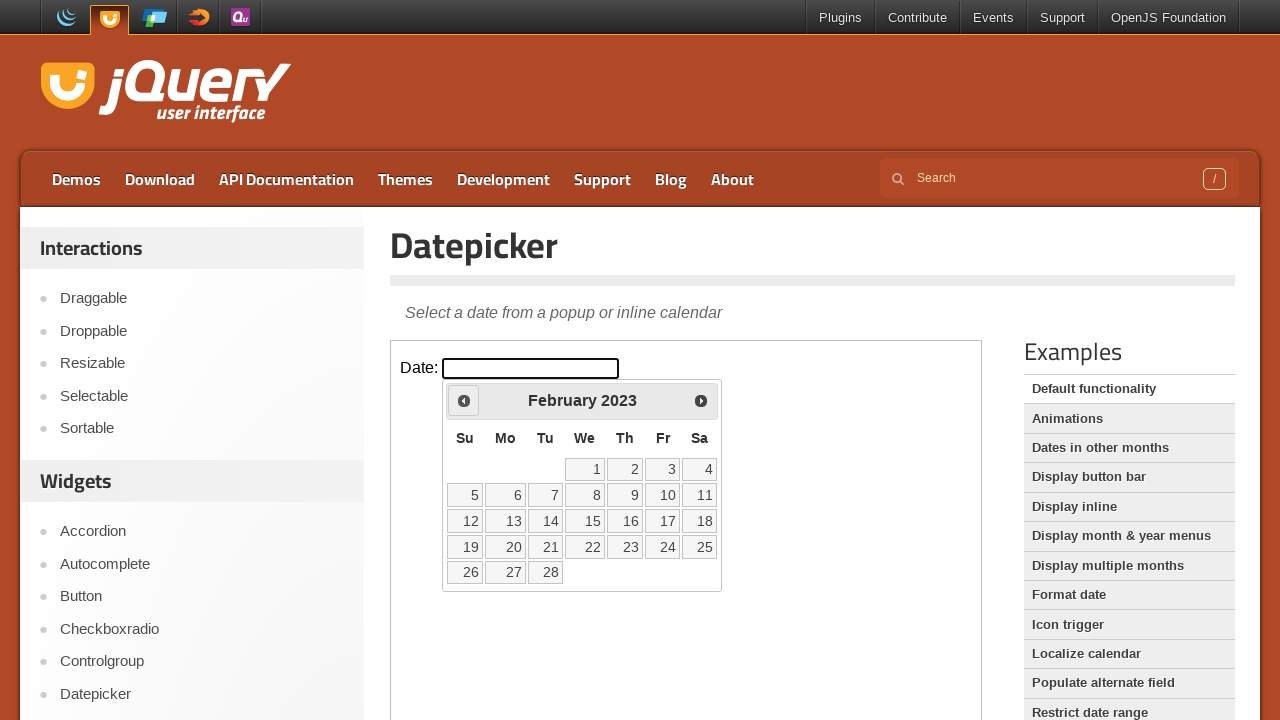

Retrieved updated month from datepicker
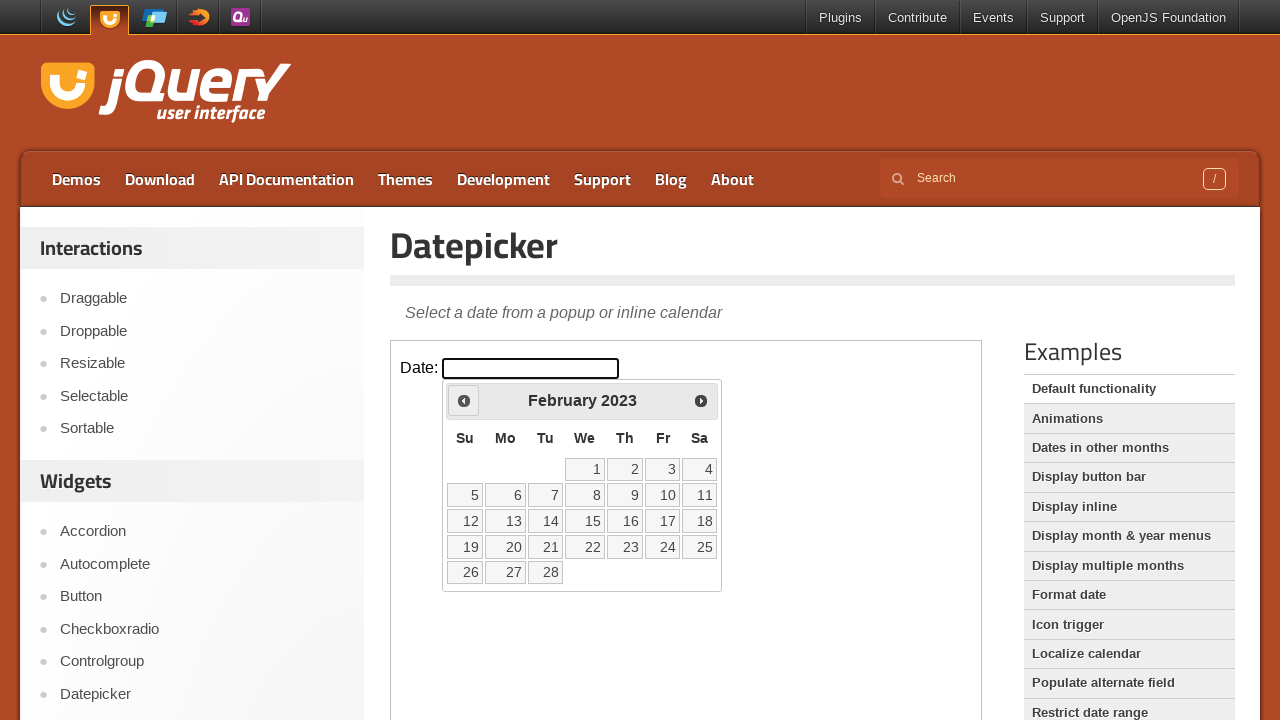

Retrieved updated year from datepicker
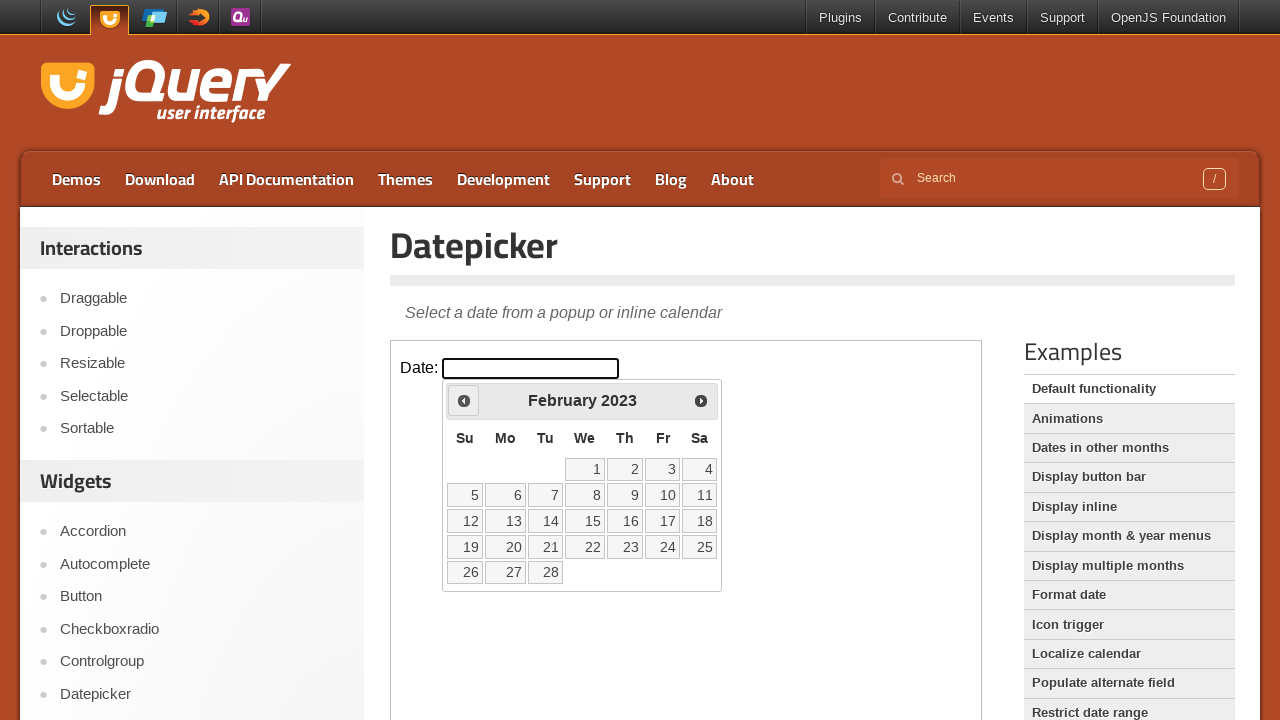

Clicked Previous button to navigate backwards (currently at February 2023) at (464, 400) on iframe >> nth=0 >> internal:control=enter-frame >> xpath=//span[text()='Prev']
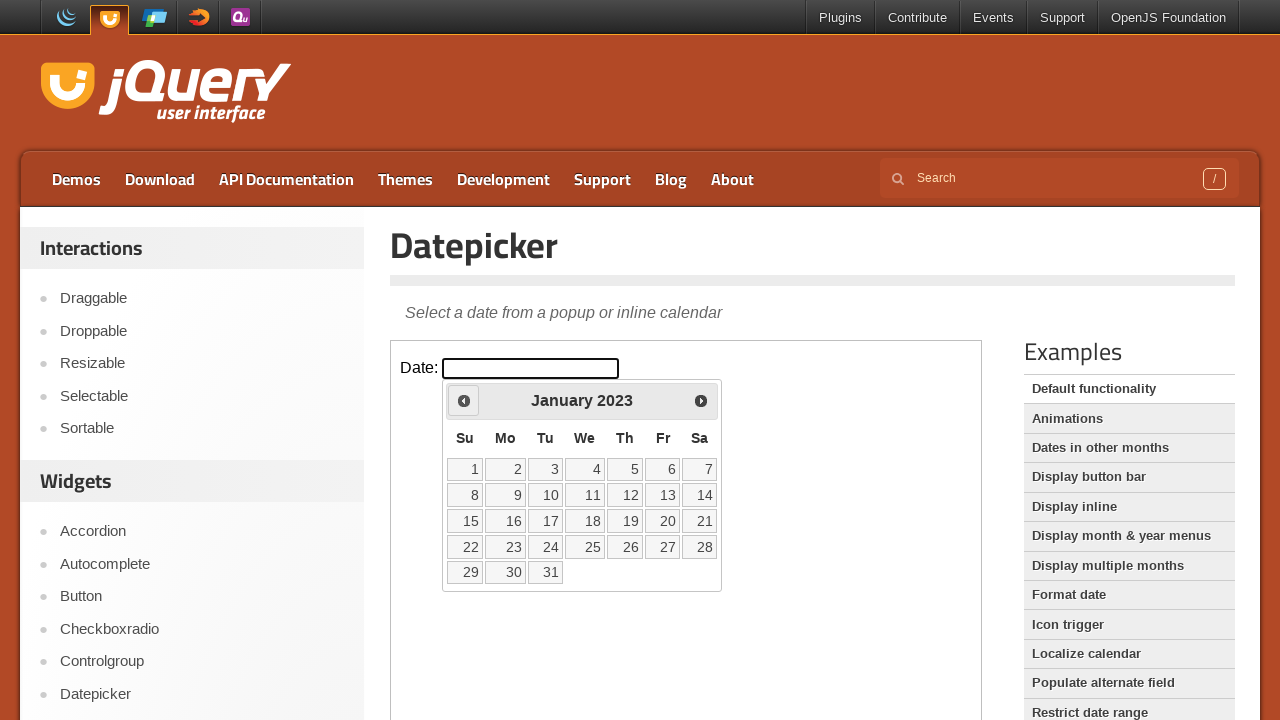

Retrieved updated month from datepicker
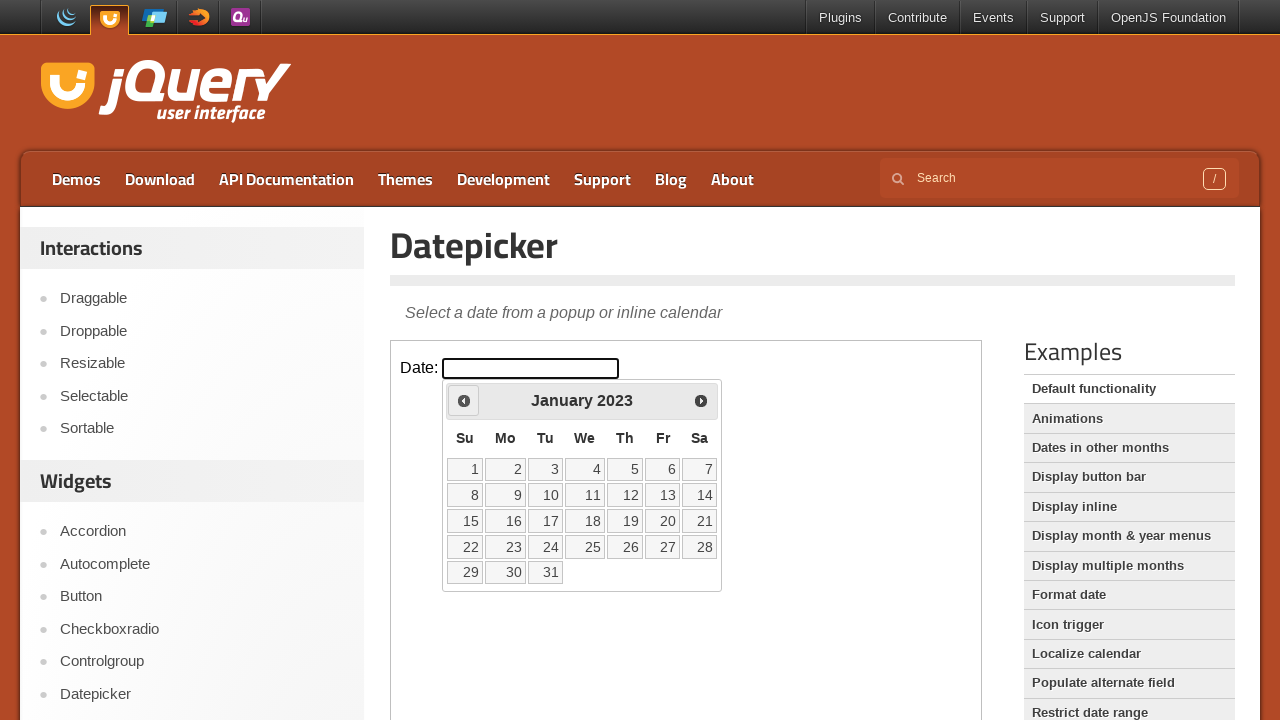

Retrieved updated year from datepicker
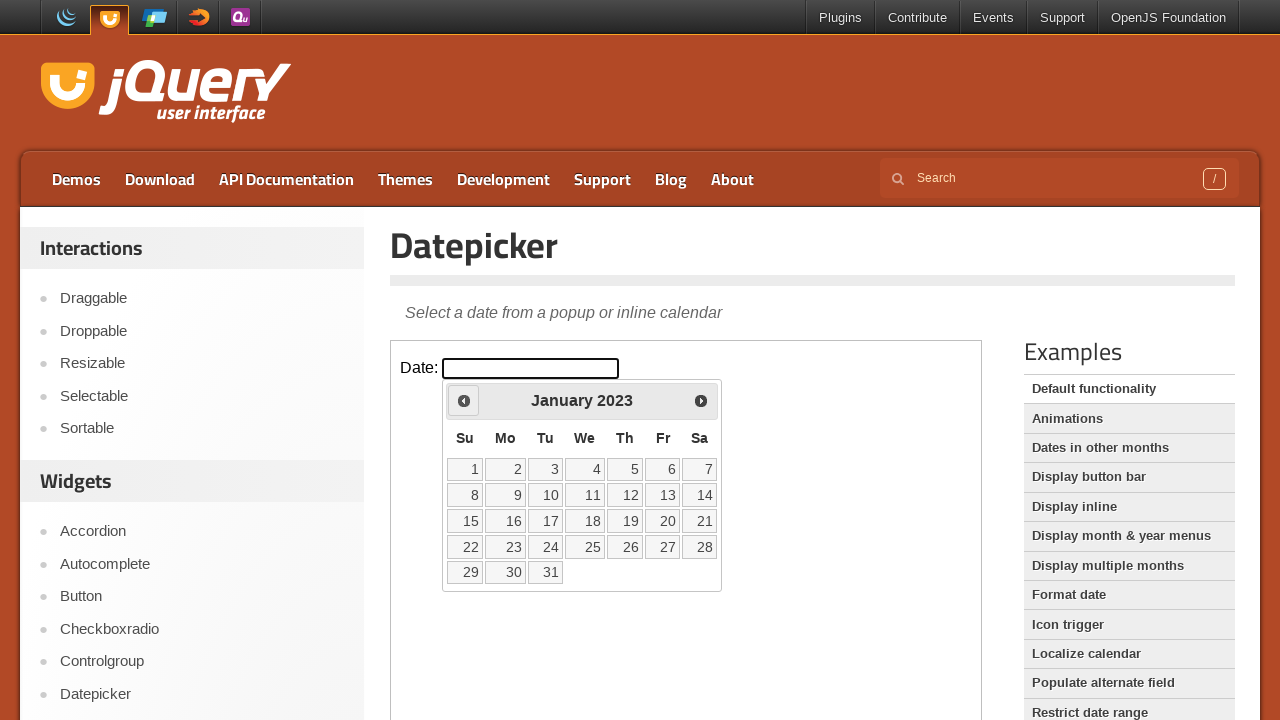

Clicked Previous button to navigate backwards (currently at January 2023) at (464, 400) on iframe >> nth=0 >> internal:control=enter-frame >> xpath=//span[text()='Prev']
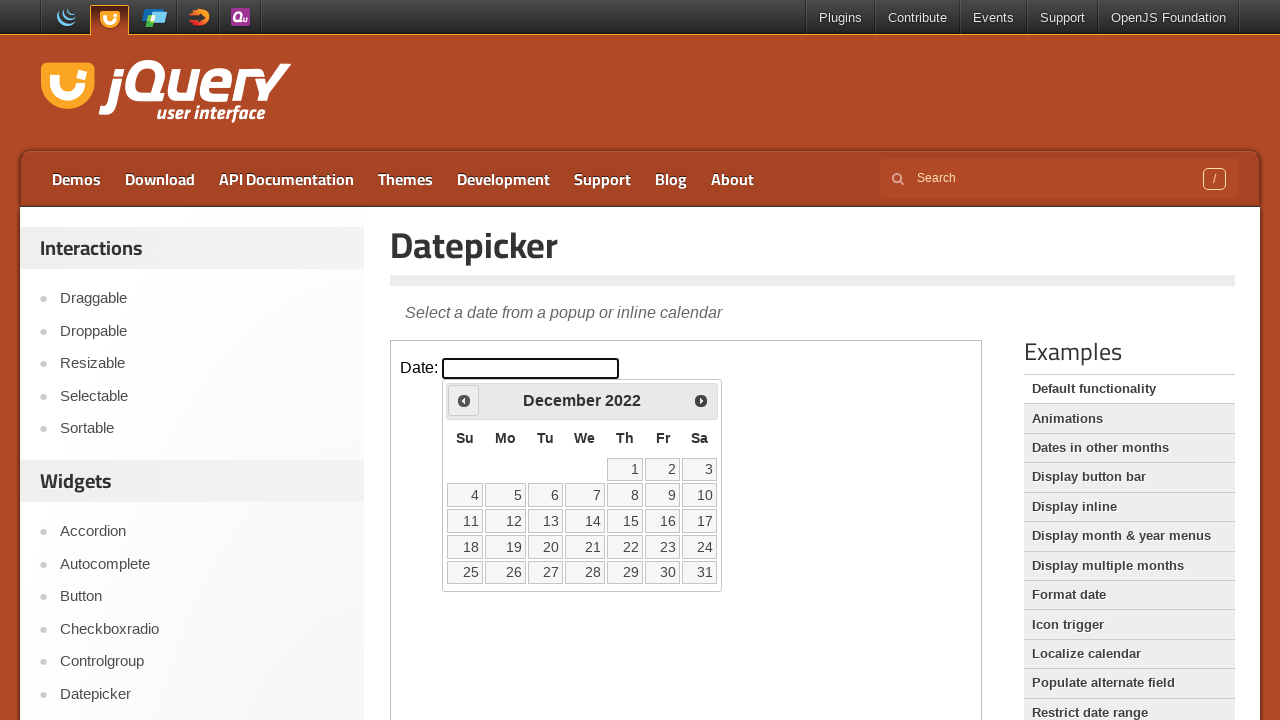

Retrieved updated month from datepicker
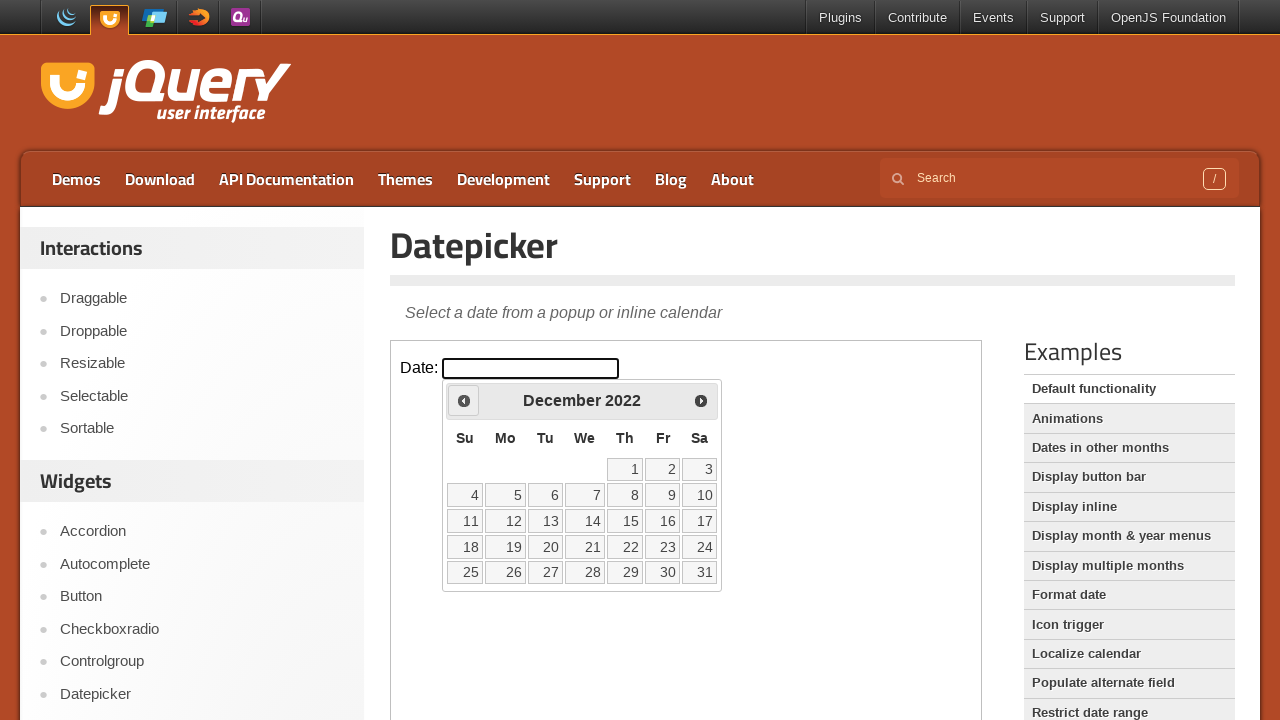

Retrieved updated year from datepicker
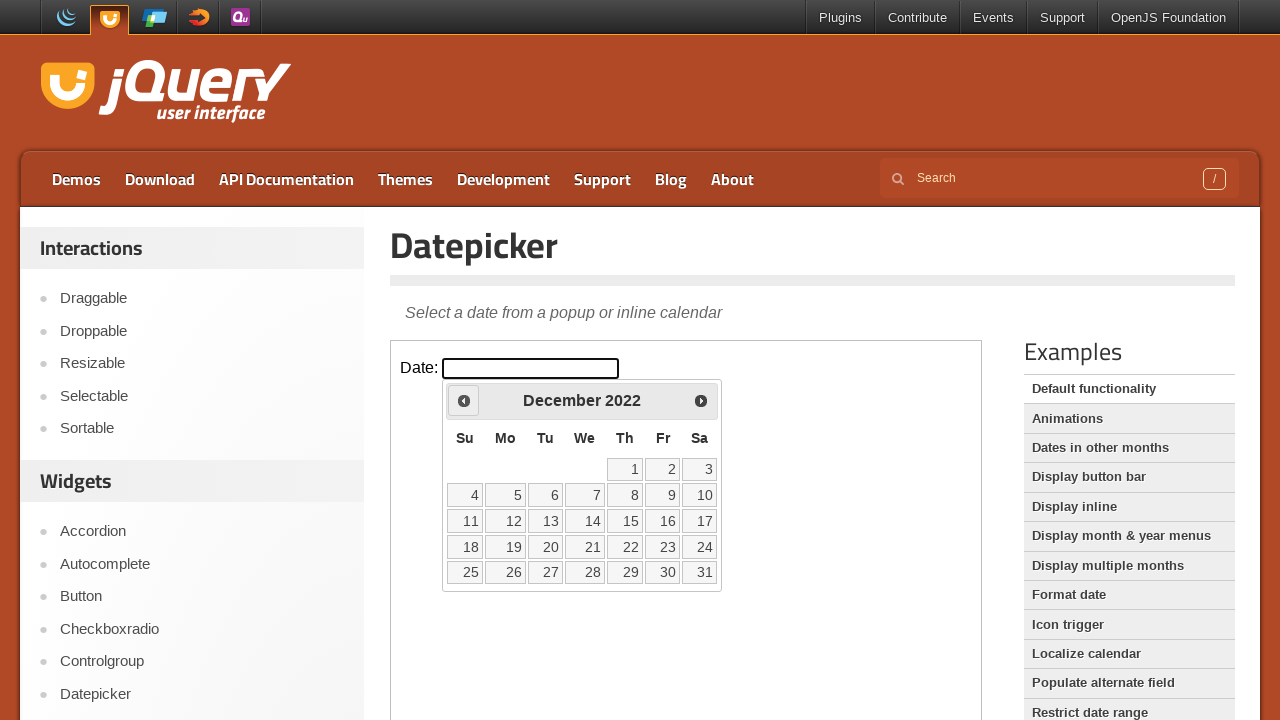

Clicked Previous button to navigate backwards (currently at December 2022) at (464, 400) on iframe >> nth=0 >> internal:control=enter-frame >> xpath=//span[text()='Prev']
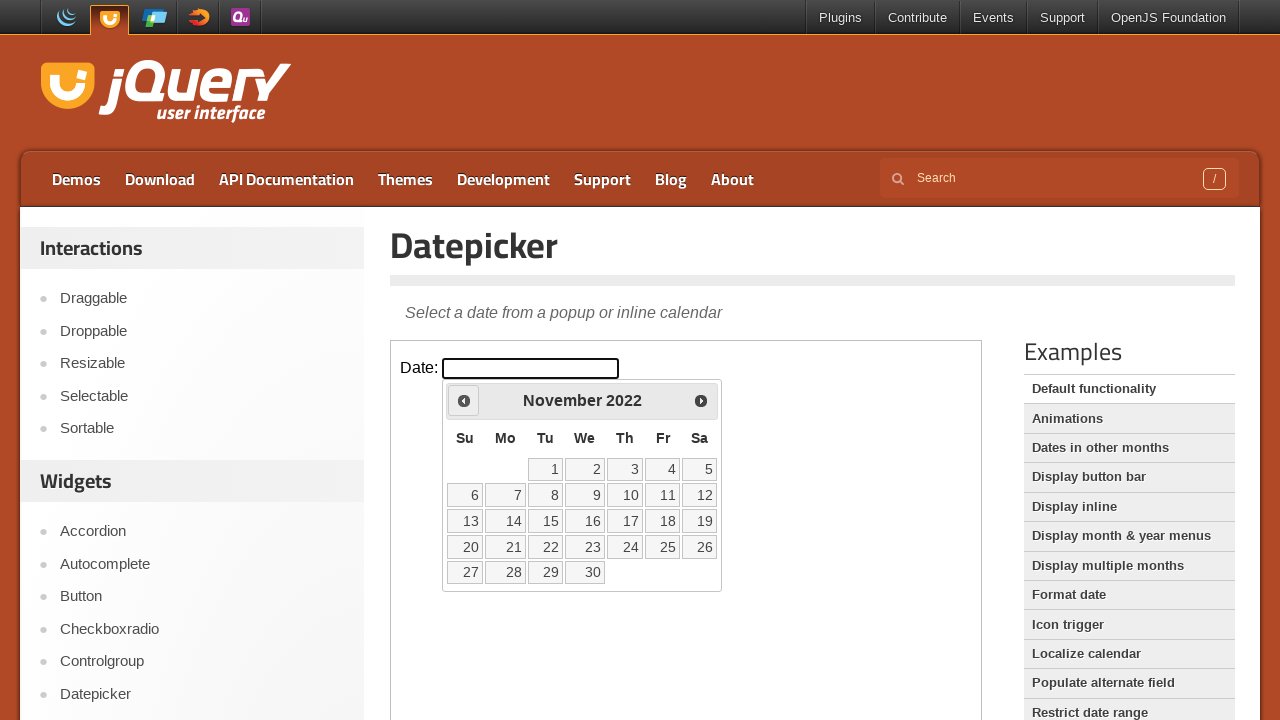

Retrieved updated month from datepicker
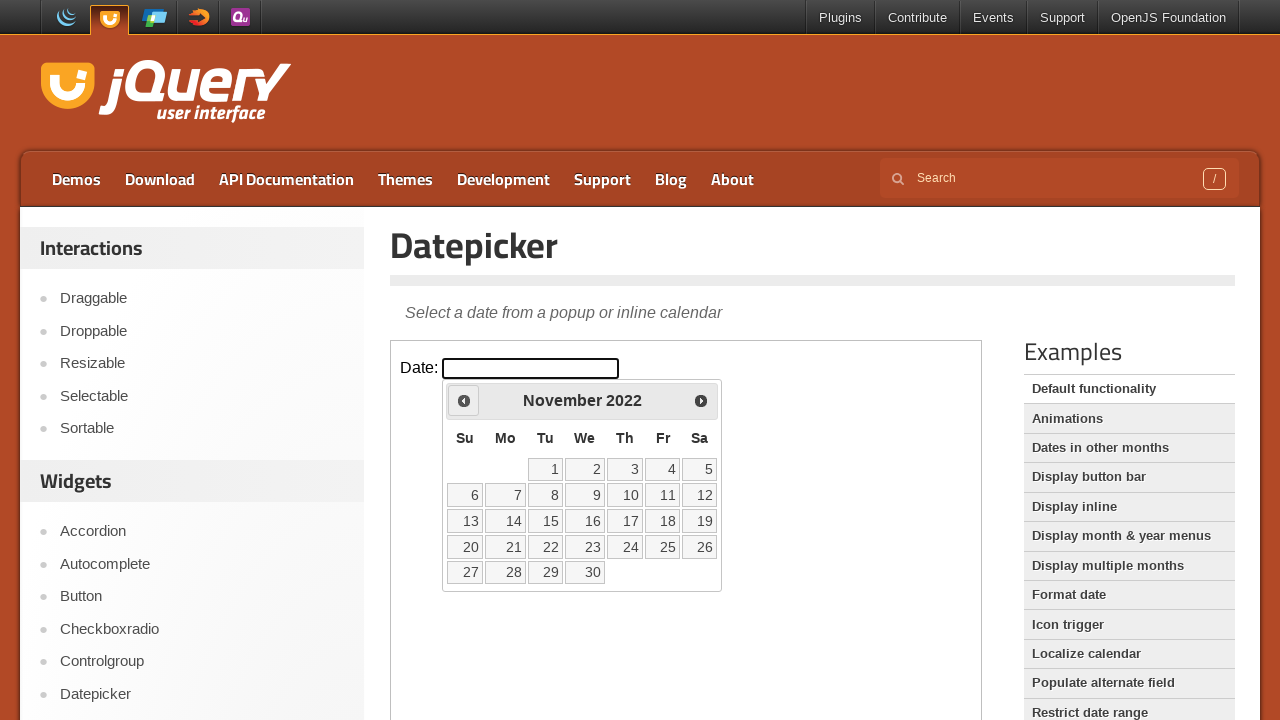

Retrieved updated year from datepicker
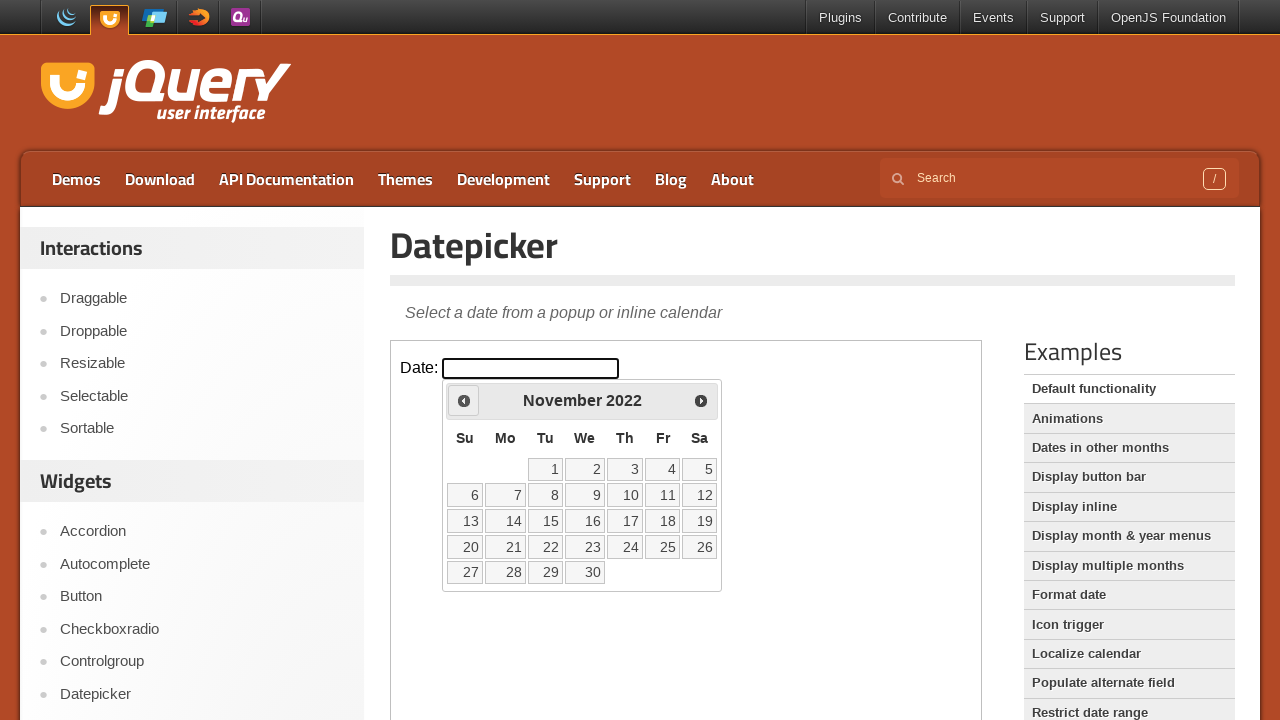

Clicked Previous button to navigate backwards (currently at November 2022) at (464, 400) on iframe >> nth=0 >> internal:control=enter-frame >> xpath=//span[text()='Prev']
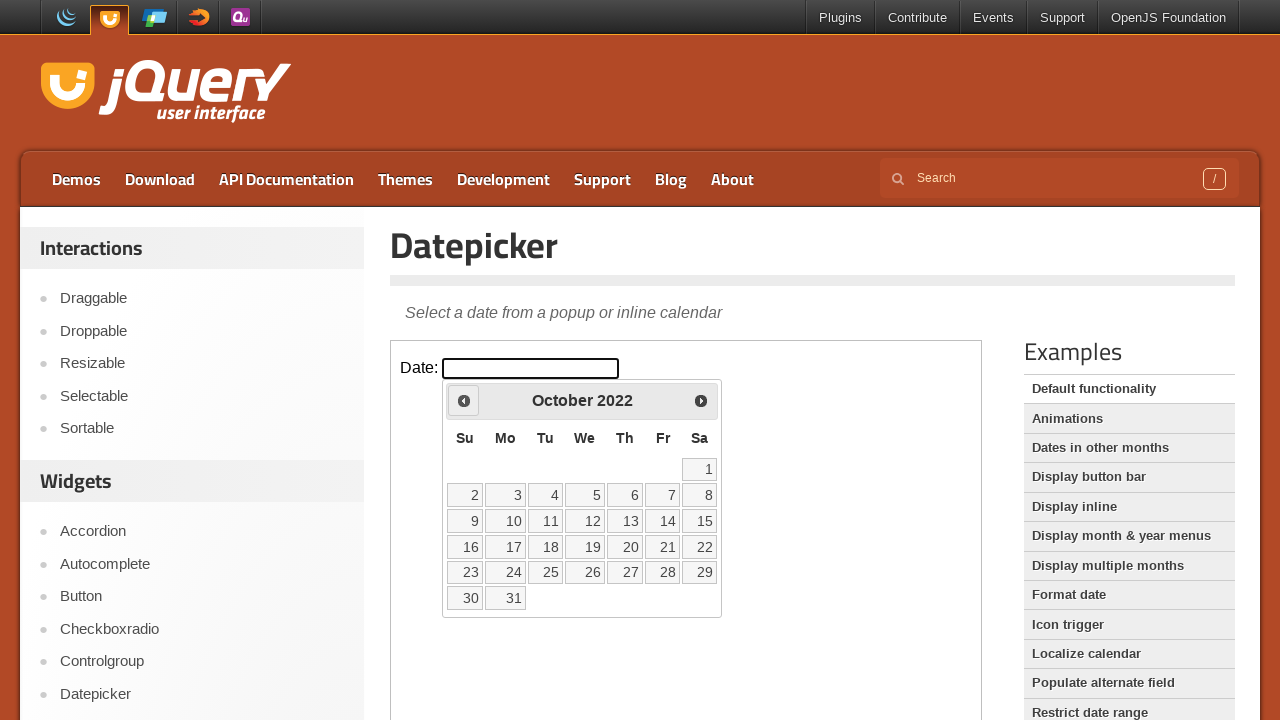

Retrieved updated month from datepicker
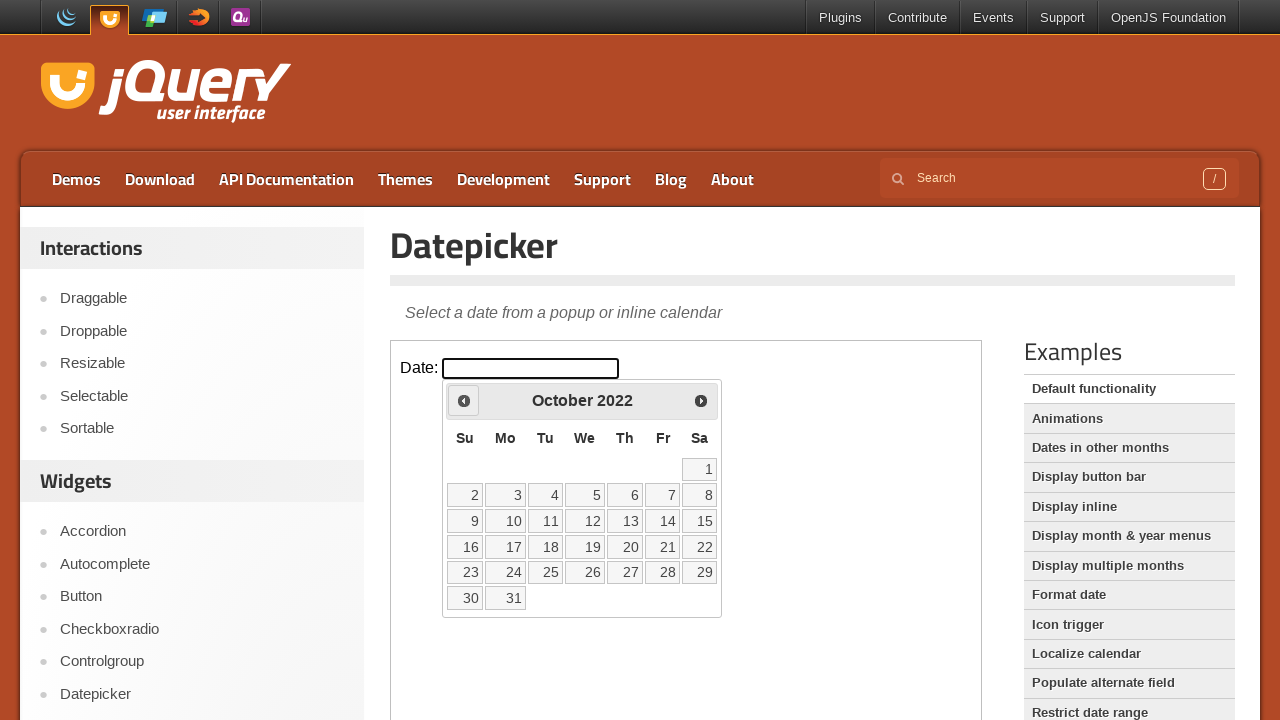

Retrieved updated year from datepicker
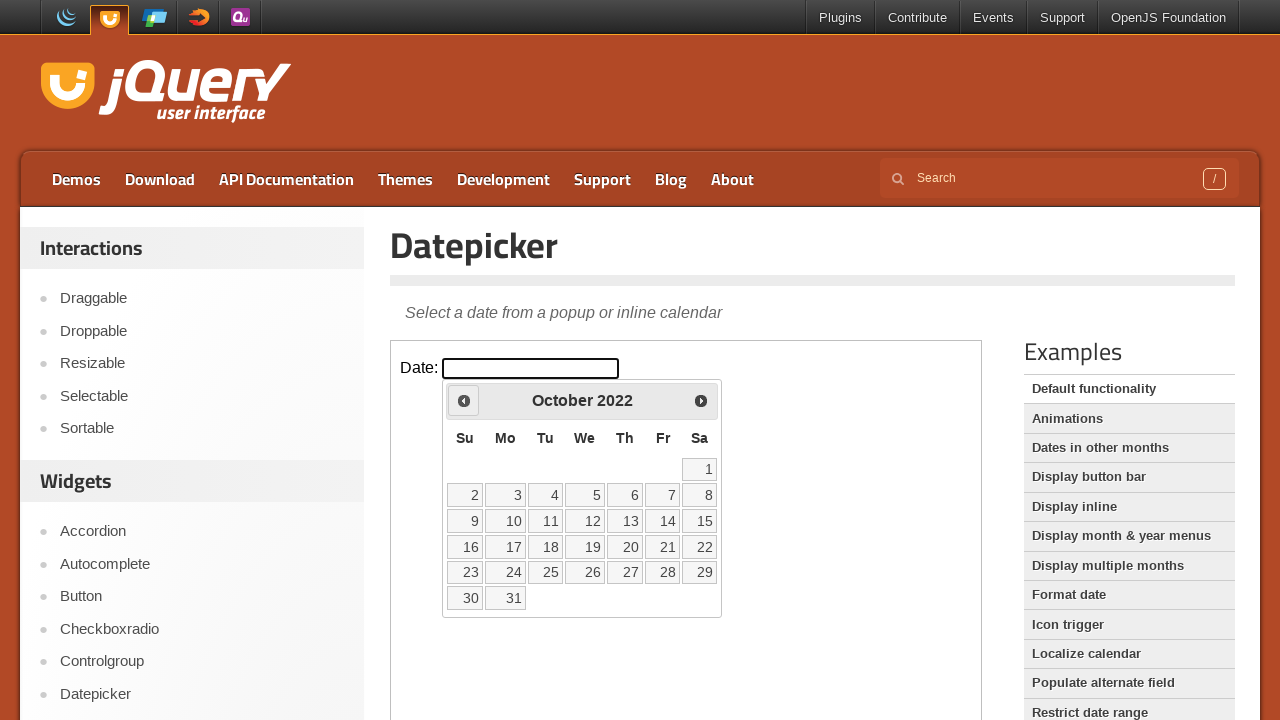

Clicked Previous button to navigate backwards (currently at October 2022) at (464, 400) on iframe >> nth=0 >> internal:control=enter-frame >> xpath=//span[text()='Prev']
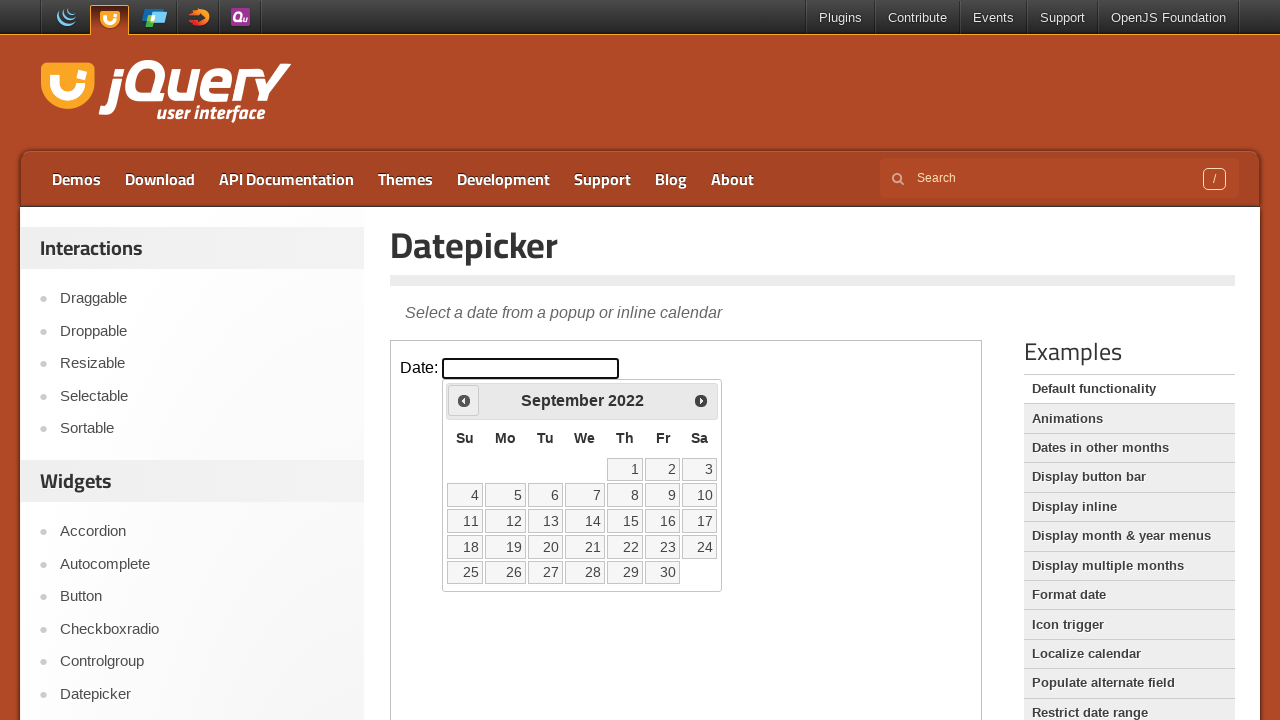

Retrieved updated month from datepicker
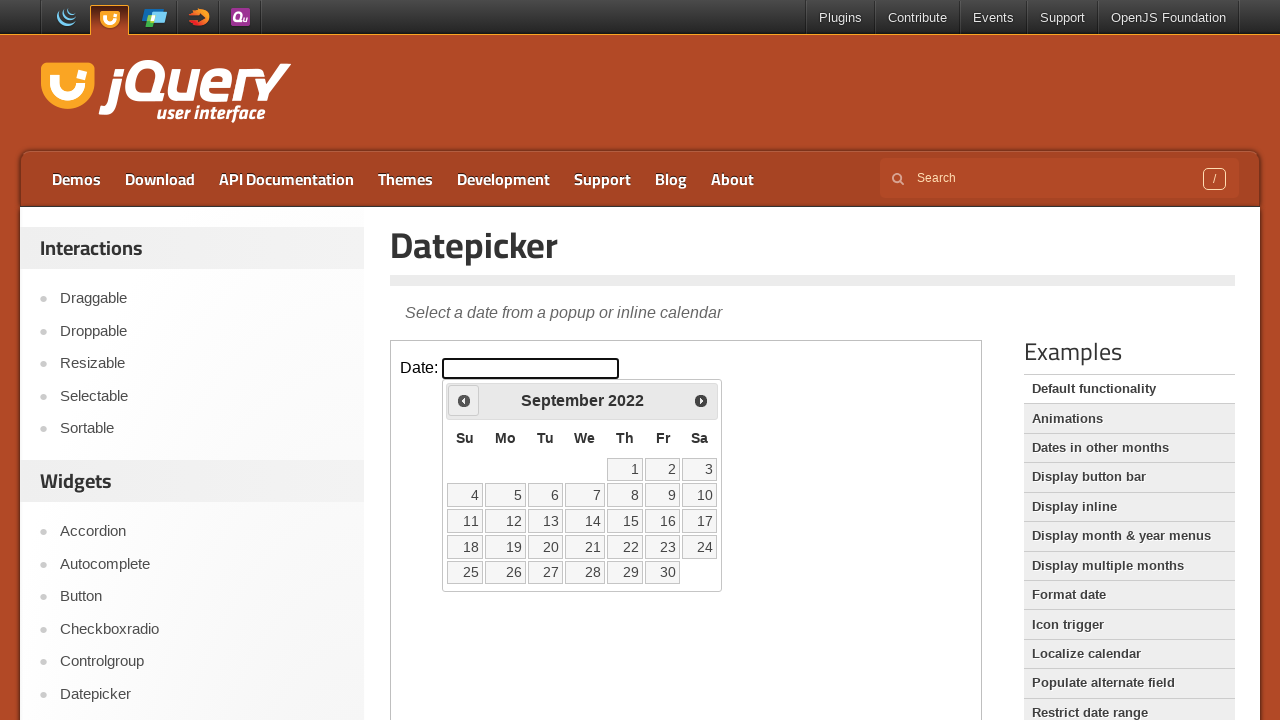

Retrieved updated year from datepicker
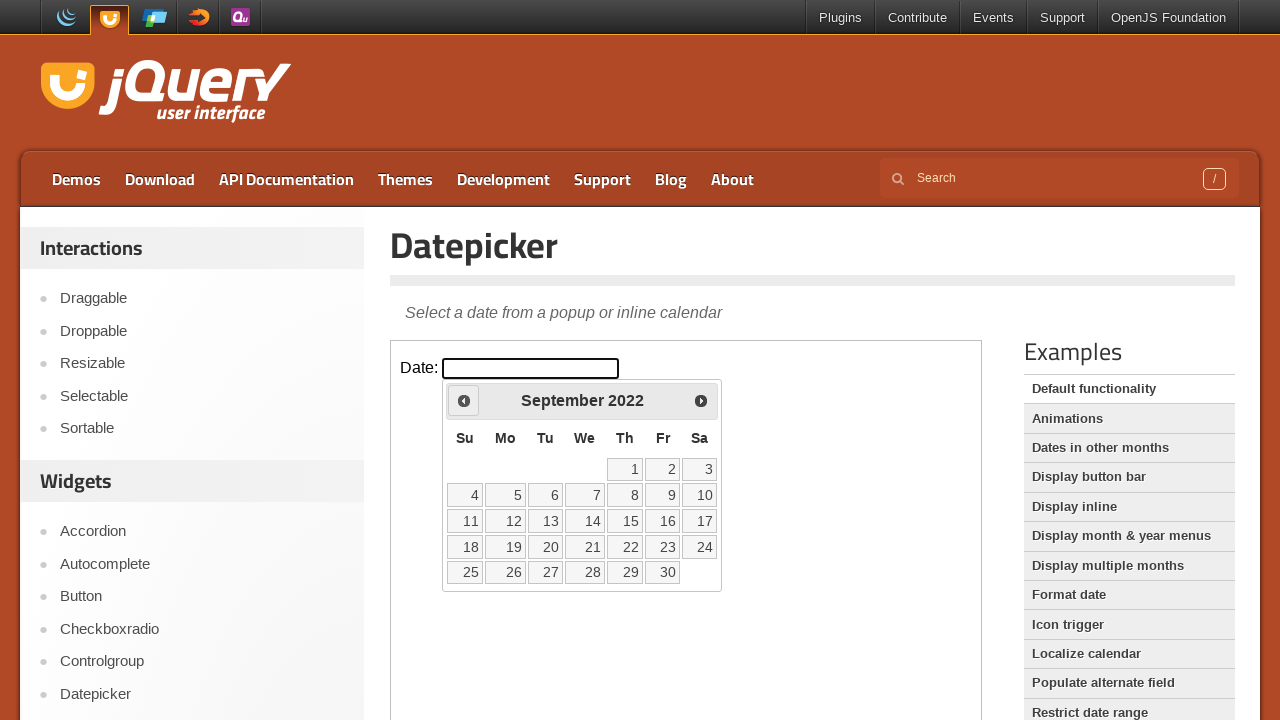

Clicked Previous button to navigate backwards (currently at September 2022) at (464, 400) on iframe >> nth=0 >> internal:control=enter-frame >> xpath=//span[text()='Prev']
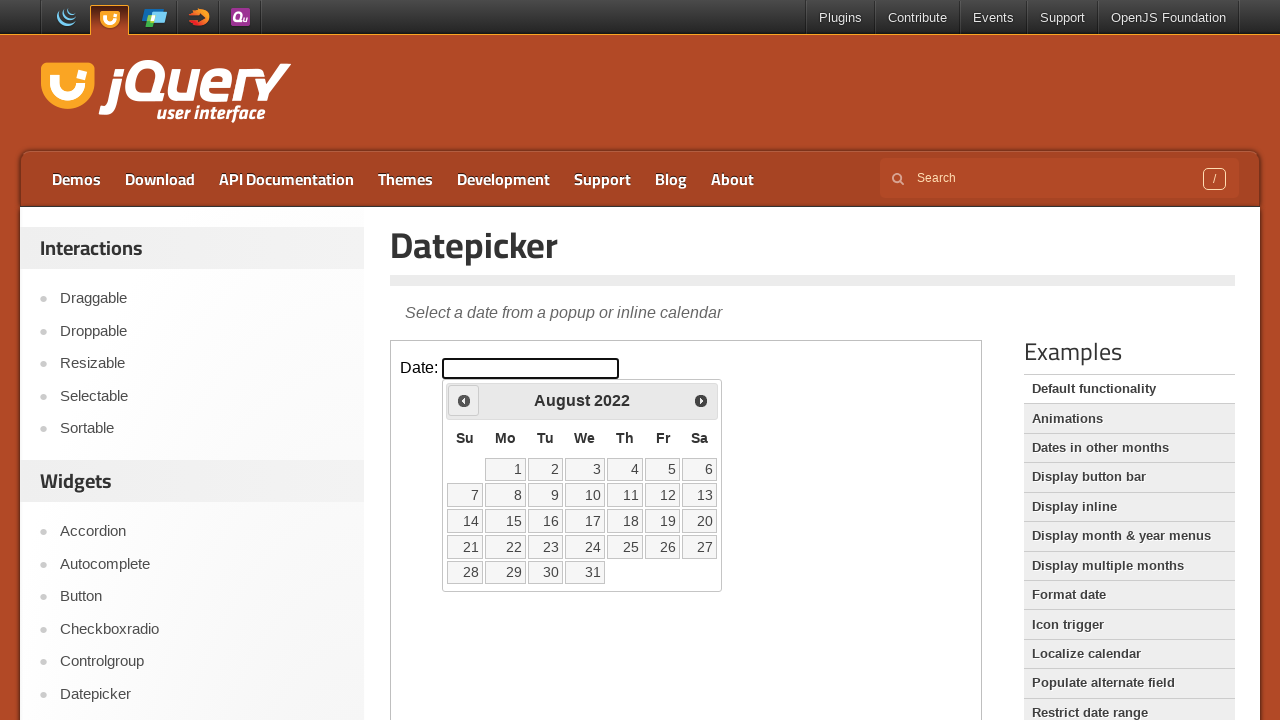

Retrieved updated month from datepicker
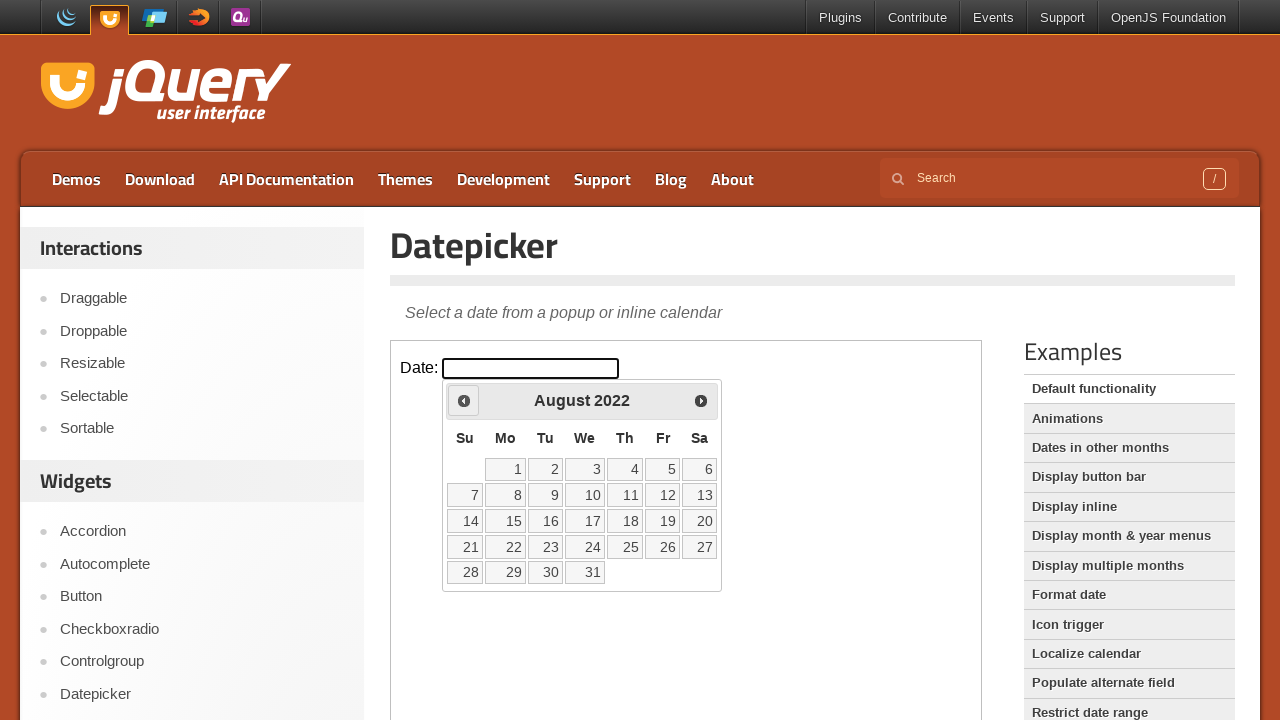

Retrieved updated year from datepicker
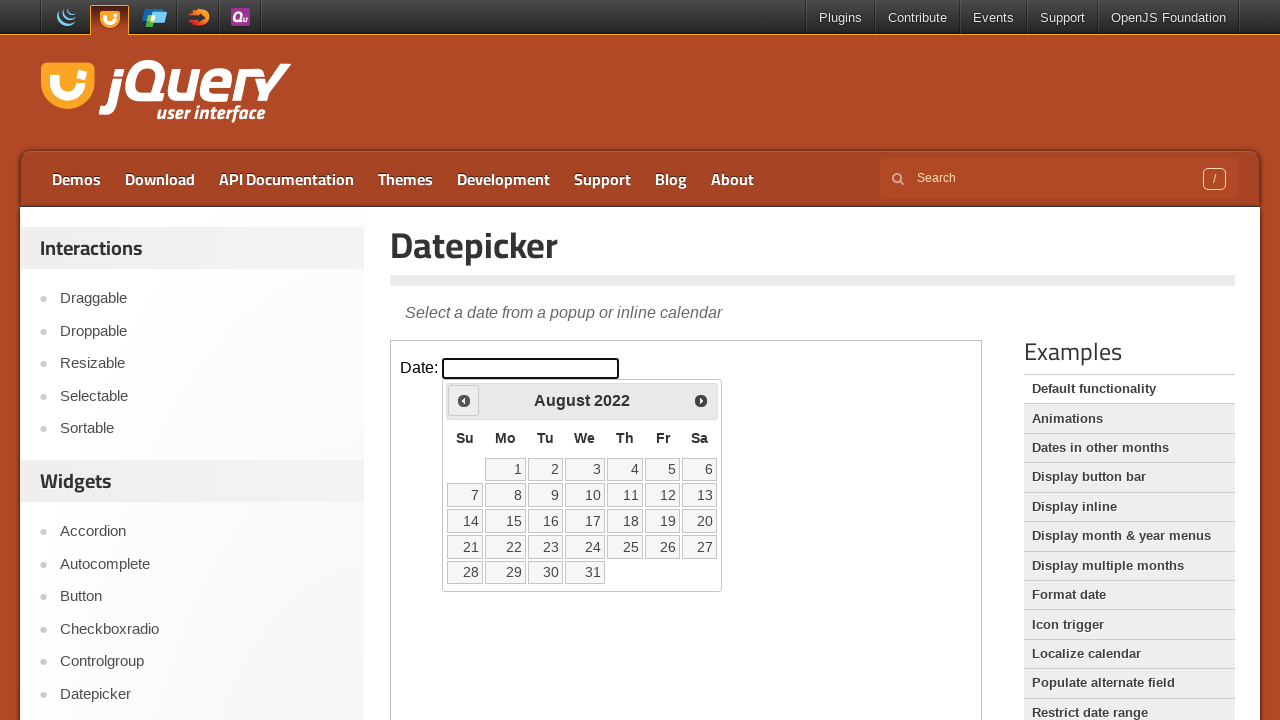

Clicked Previous button to navigate backwards (currently at August 2022) at (464, 400) on iframe >> nth=0 >> internal:control=enter-frame >> xpath=//span[text()='Prev']
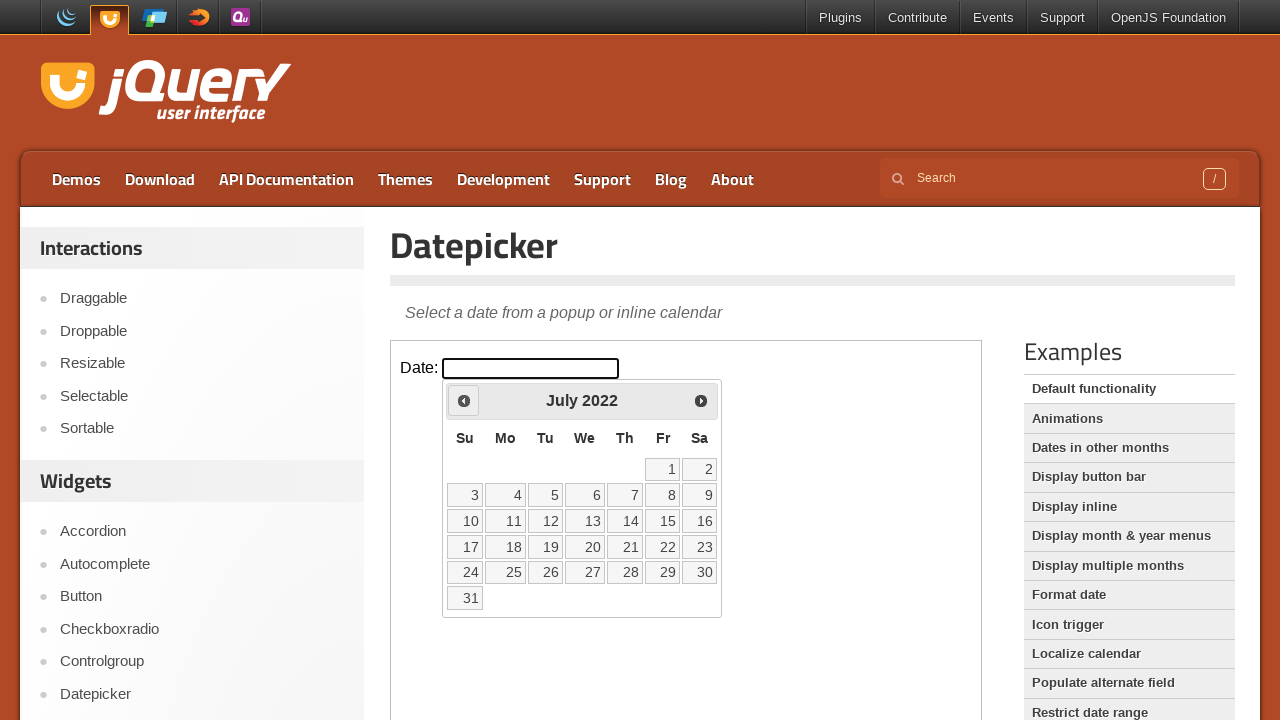

Retrieved updated month from datepicker
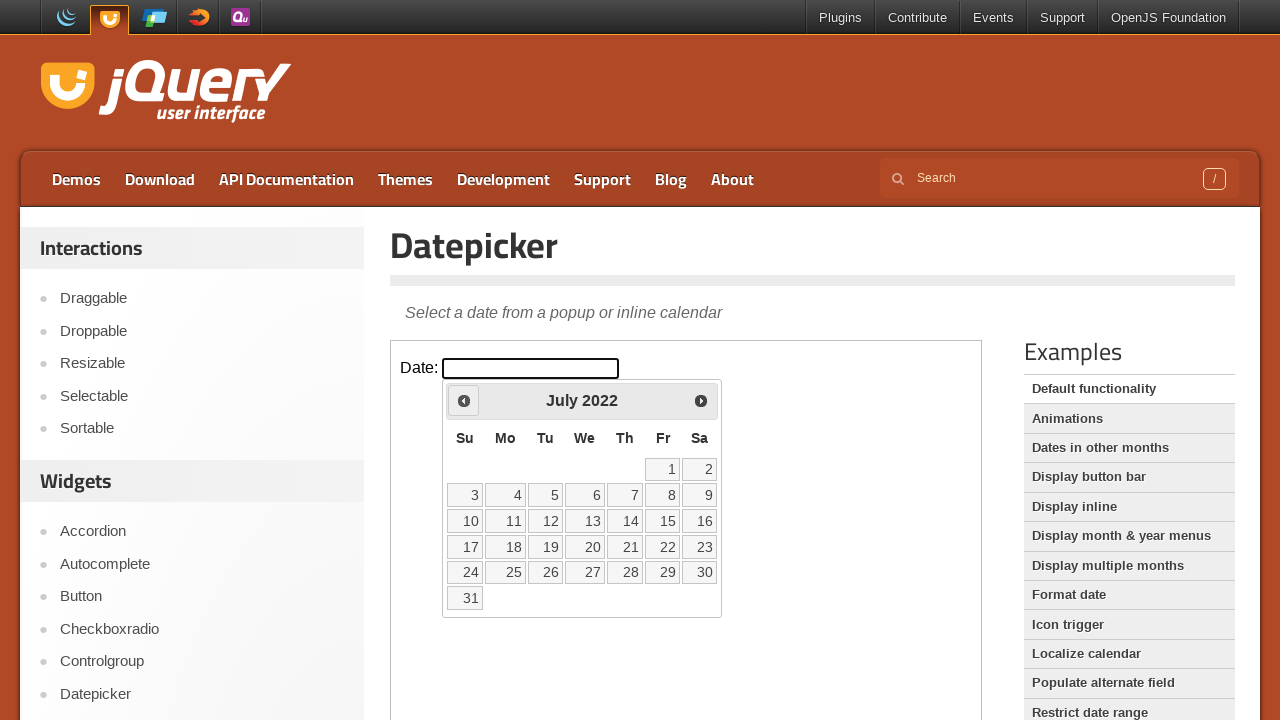

Retrieved updated year from datepicker
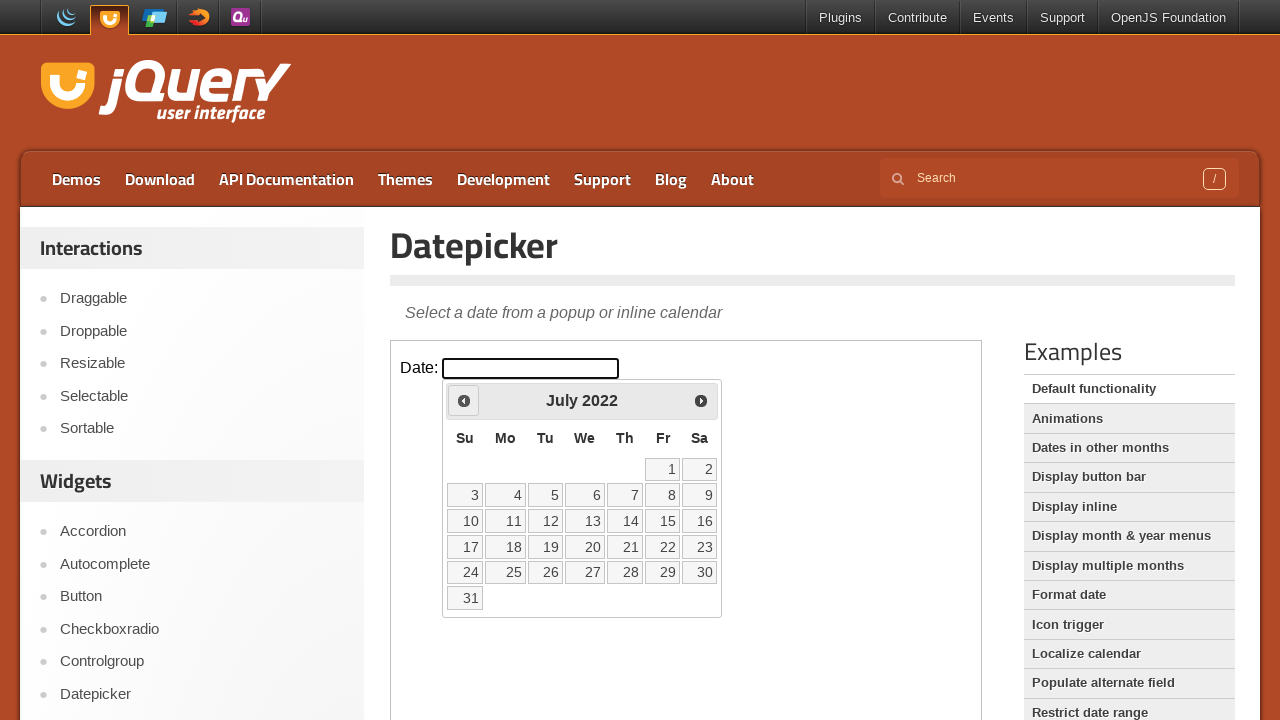

Clicked Previous button to navigate backwards (currently at July 2022) at (464, 400) on iframe >> nth=0 >> internal:control=enter-frame >> xpath=//span[text()='Prev']
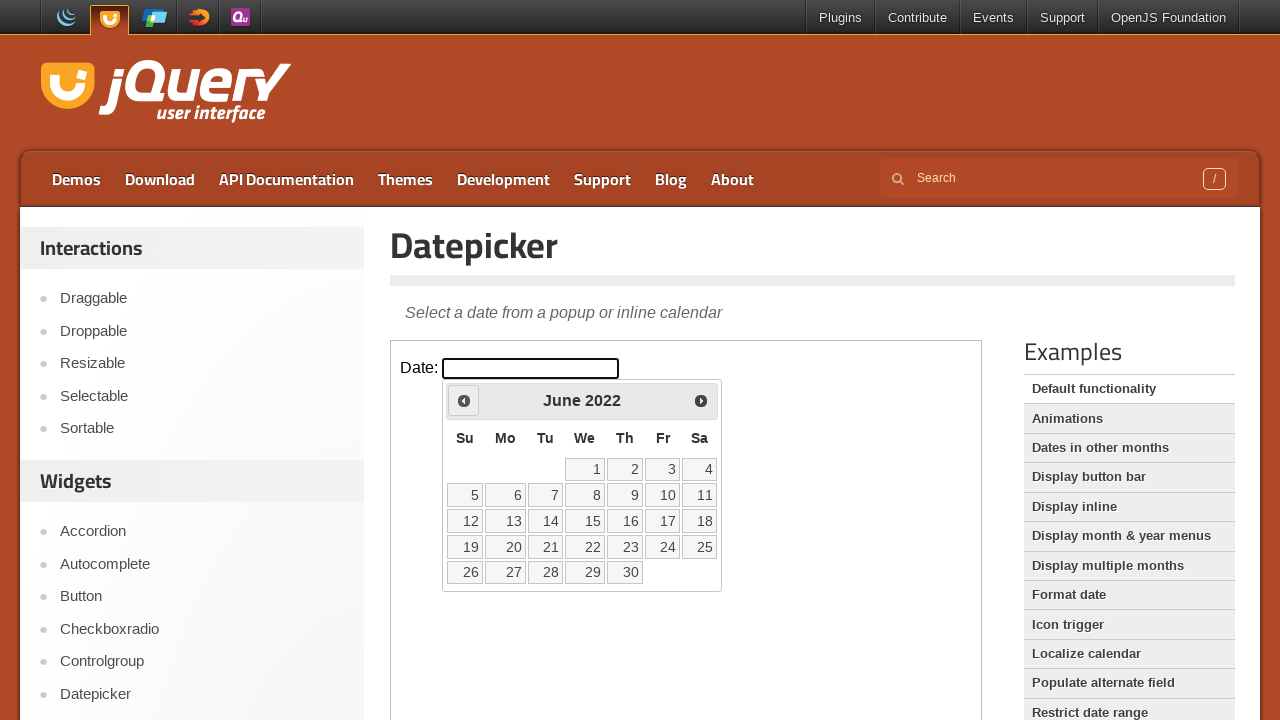

Retrieved updated month from datepicker
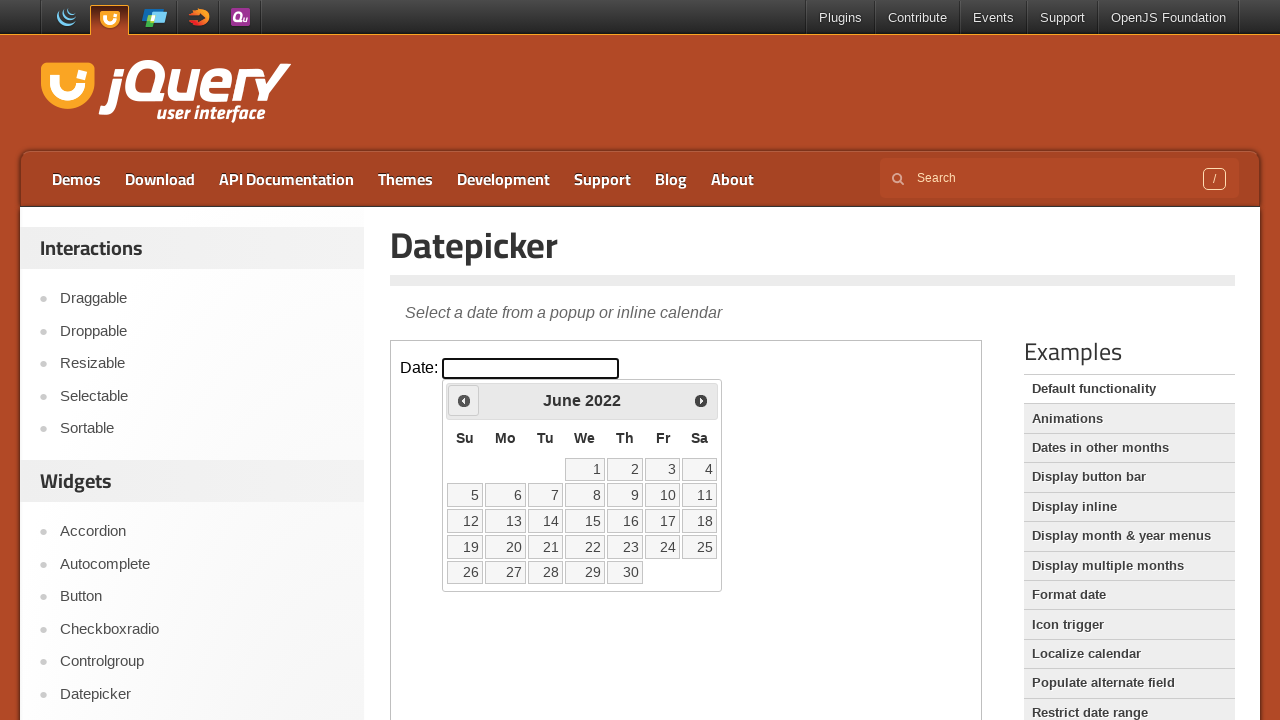

Retrieved updated year from datepicker
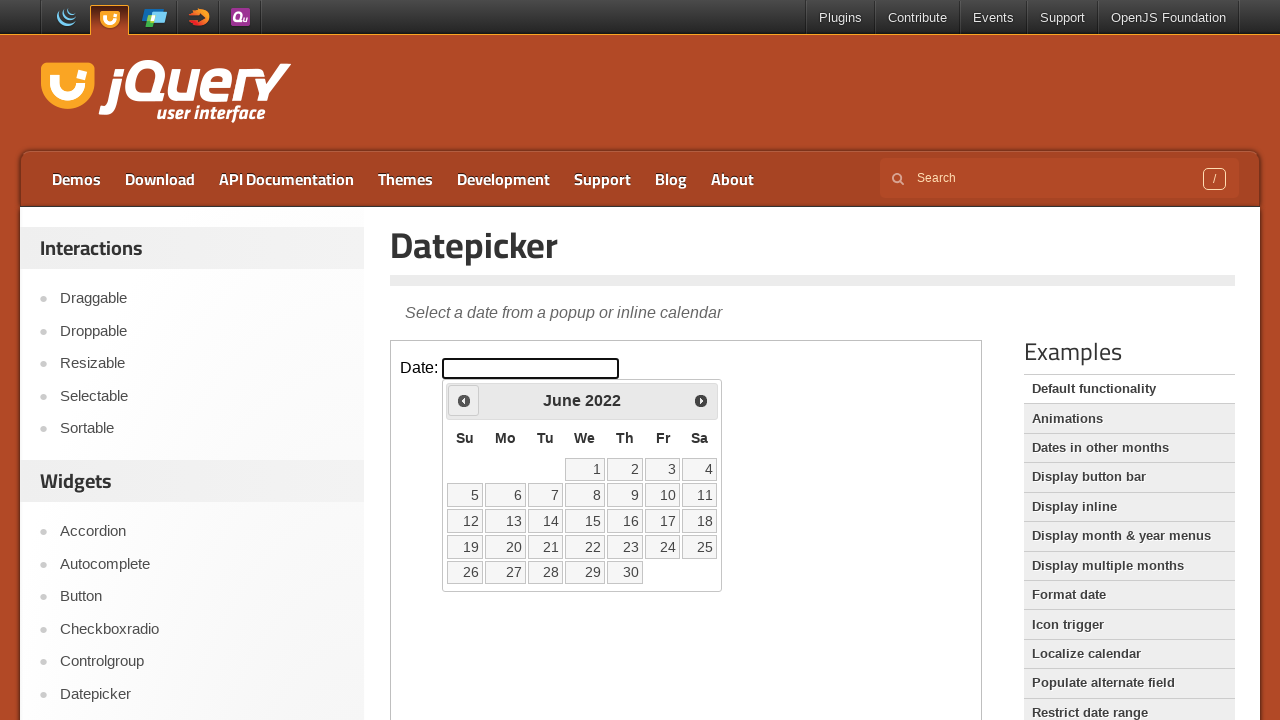

Clicked Previous button to navigate backwards (currently at June 2022) at (464, 400) on iframe >> nth=0 >> internal:control=enter-frame >> xpath=//span[text()='Prev']
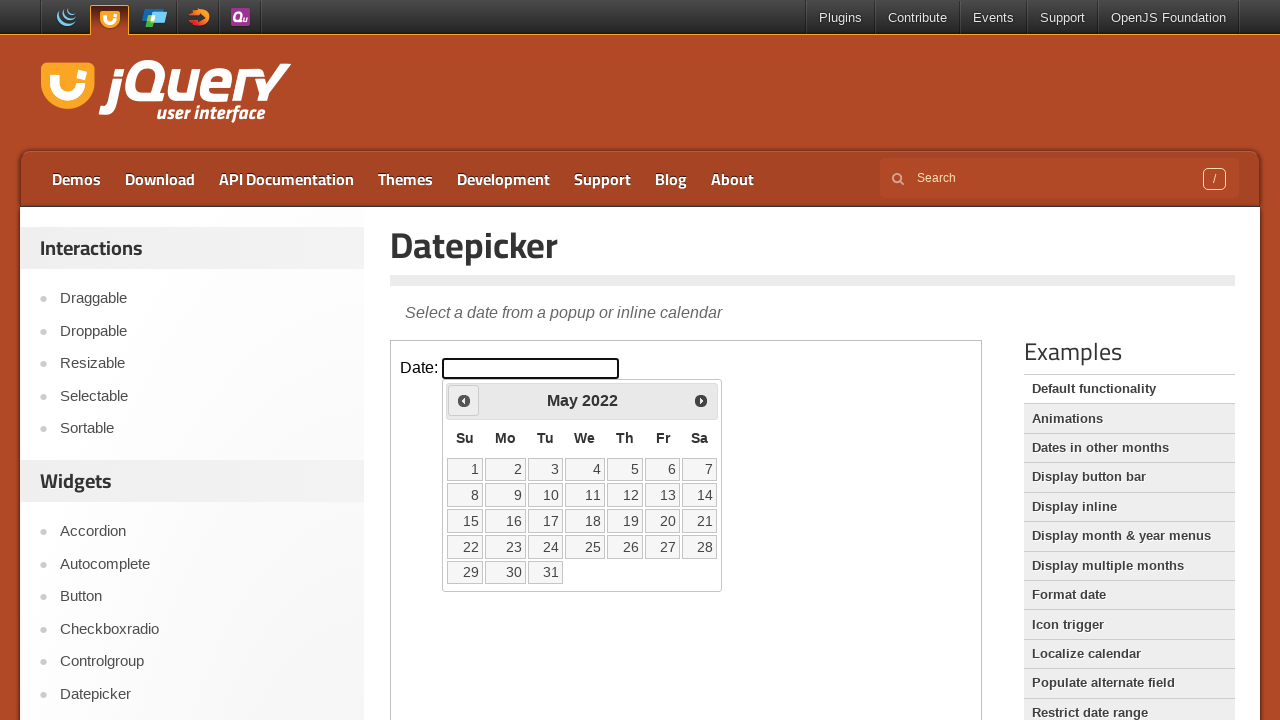

Retrieved updated month from datepicker
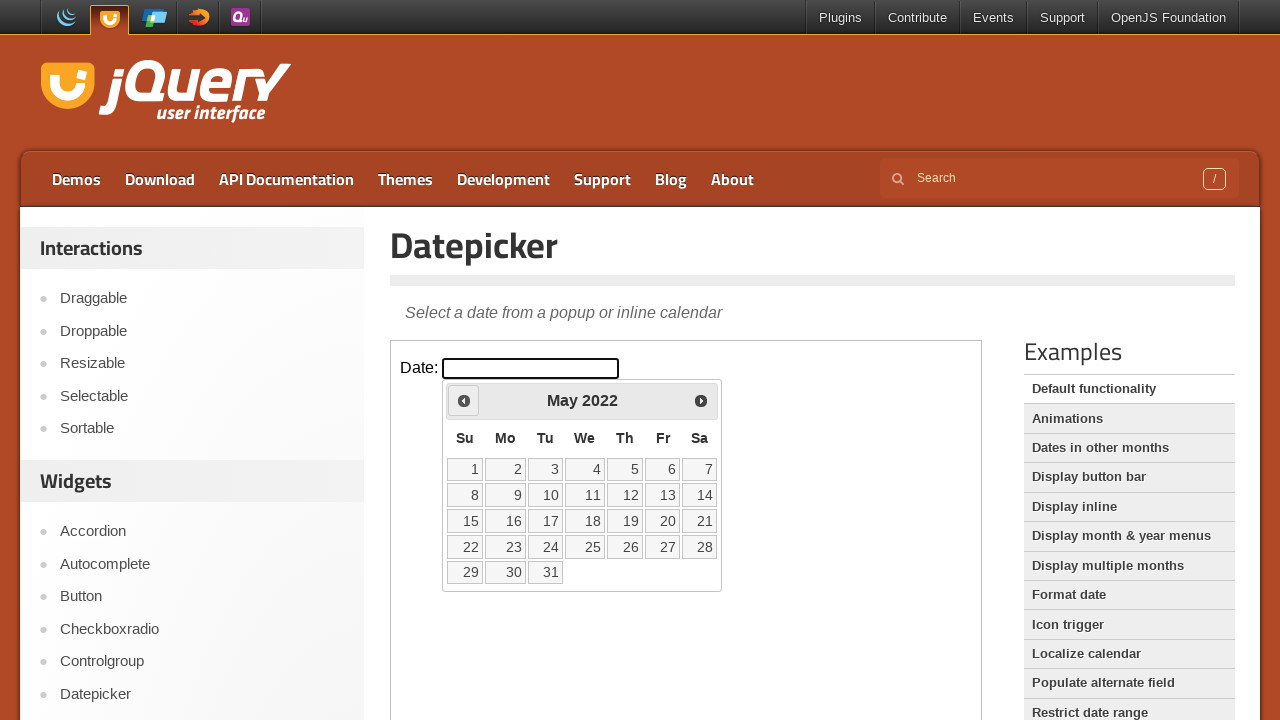

Retrieved updated year from datepicker
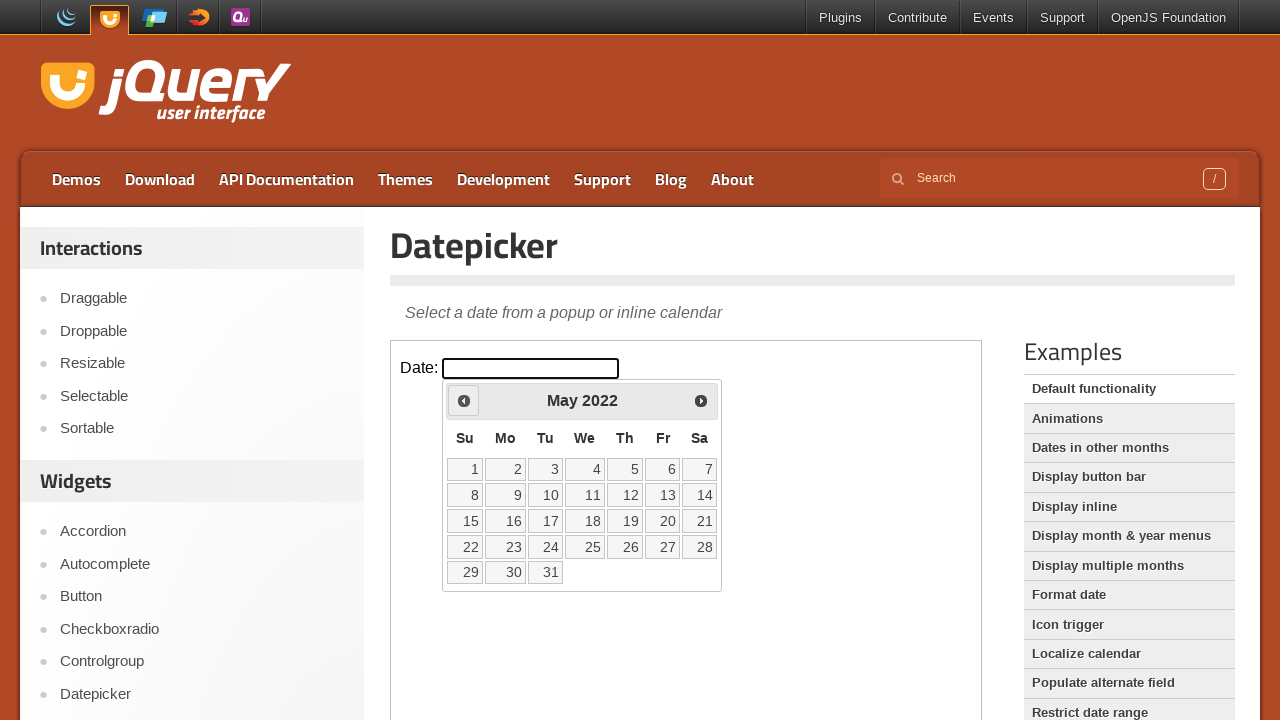

Clicked Previous button to navigate backwards (currently at May 2022) at (464, 400) on iframe >> nth=0 >> internal:control=enter-frame >> xpath=//span[text()='Prev']
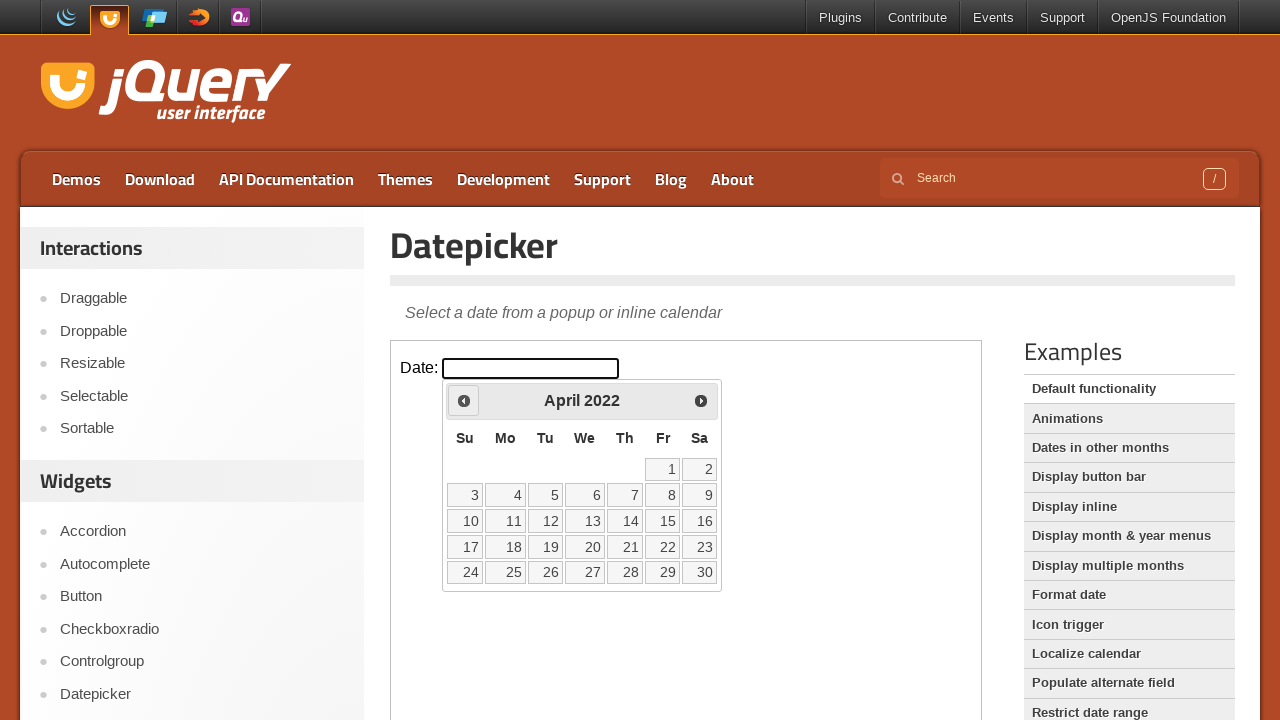

Retrieved updated month from datepicker
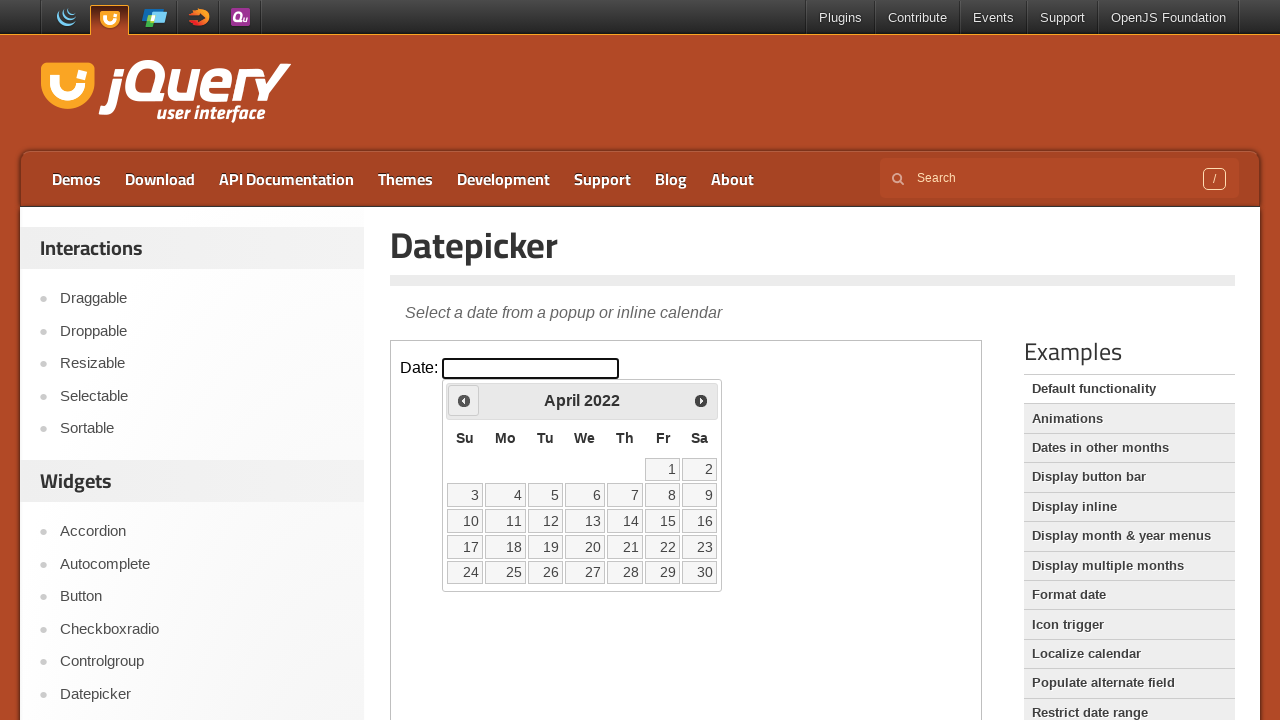

Retrieved updated year from datepicker
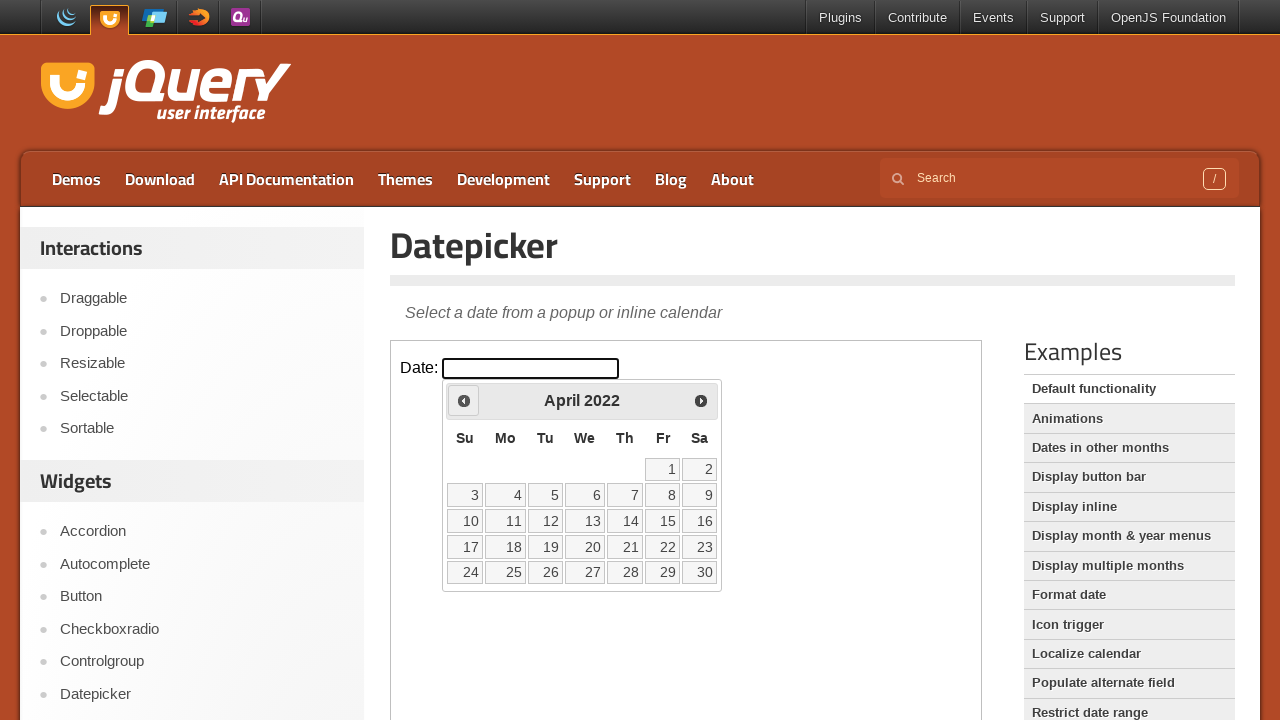

Clicked Previous button to navigate backwards (currently at April 2022) at (464, 400) on iframe >> nth=0 >> internal:control=enter-frame >> xpath=//span[text()='Prev']
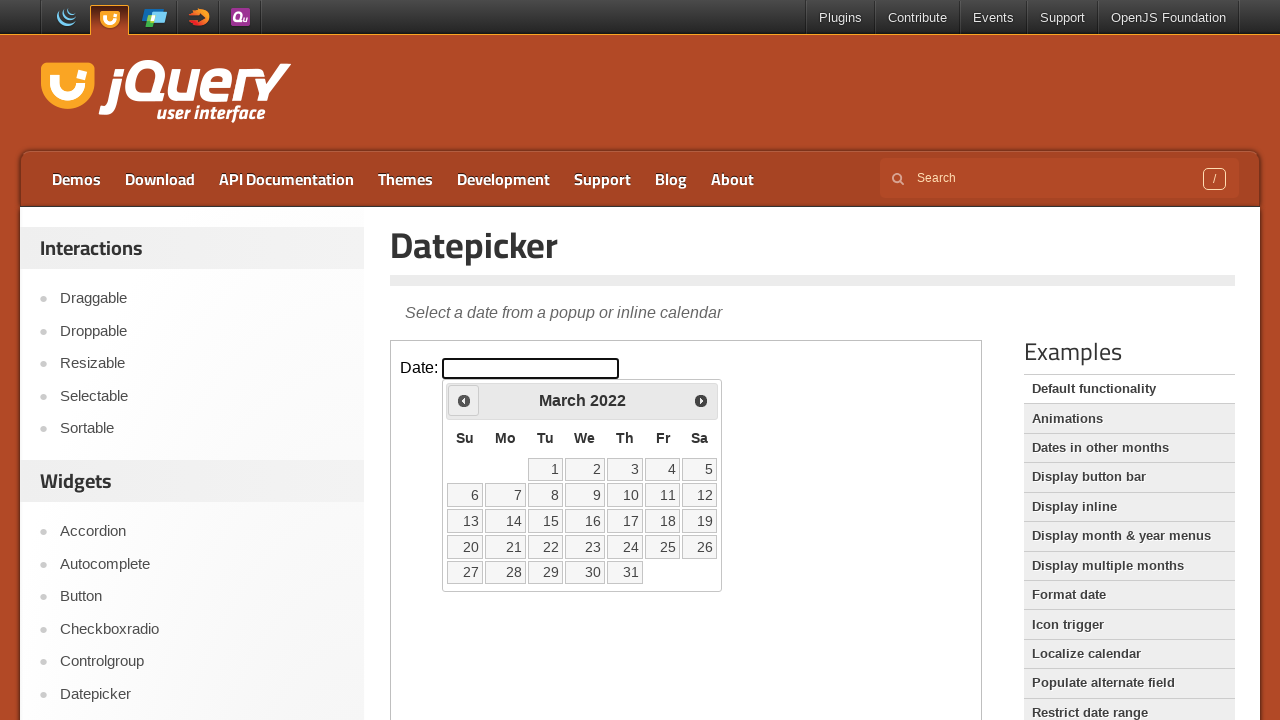

Retrieved updated month from datepicker
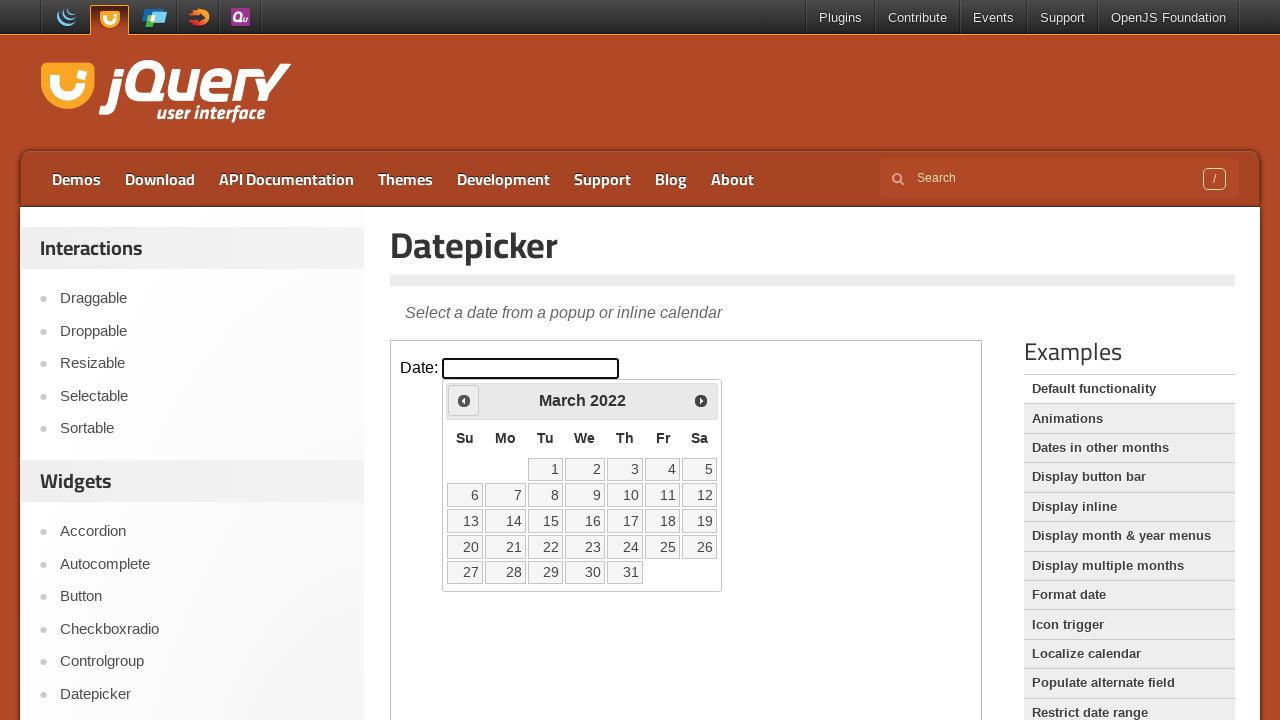

Retrieved updated year from datepicker
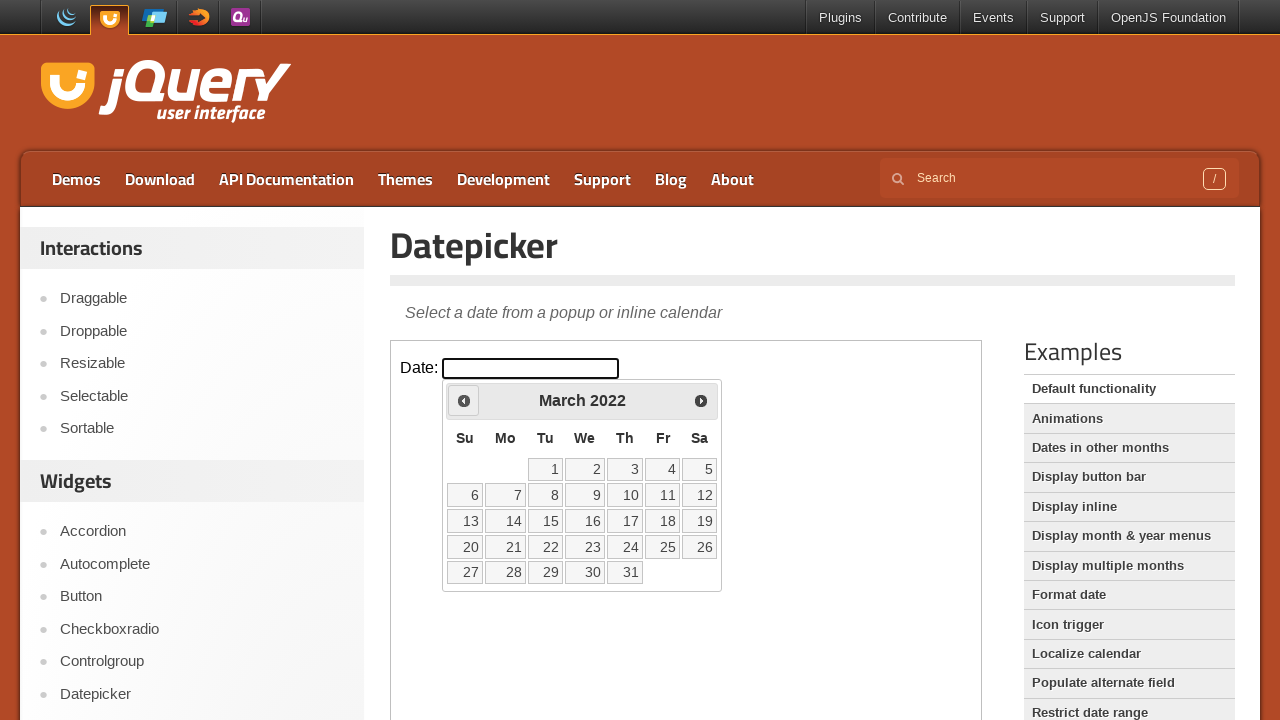

Clicked Previous button to navigate backwards (currently at March 2022) at (464, 400) on iframe >> nth=0 >> internal:control=enter-frame >> xpath=//span[text()='Prev']
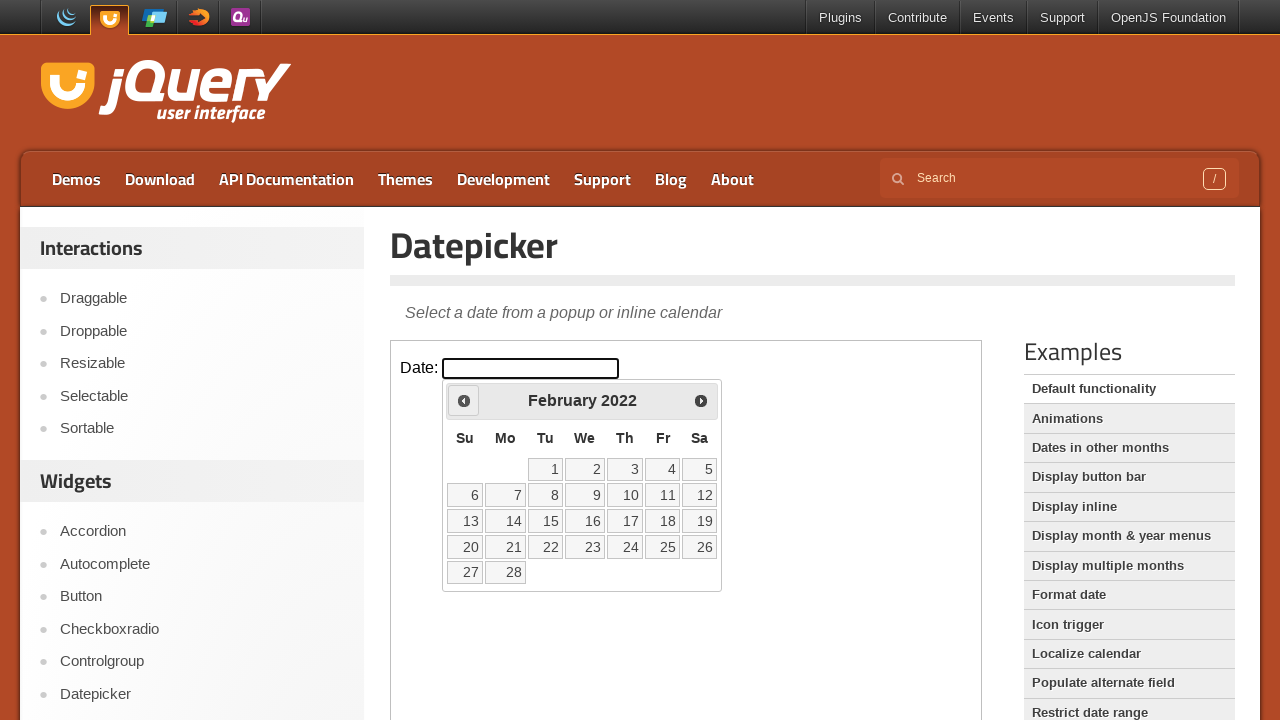

Retrieved updated month from datepicker
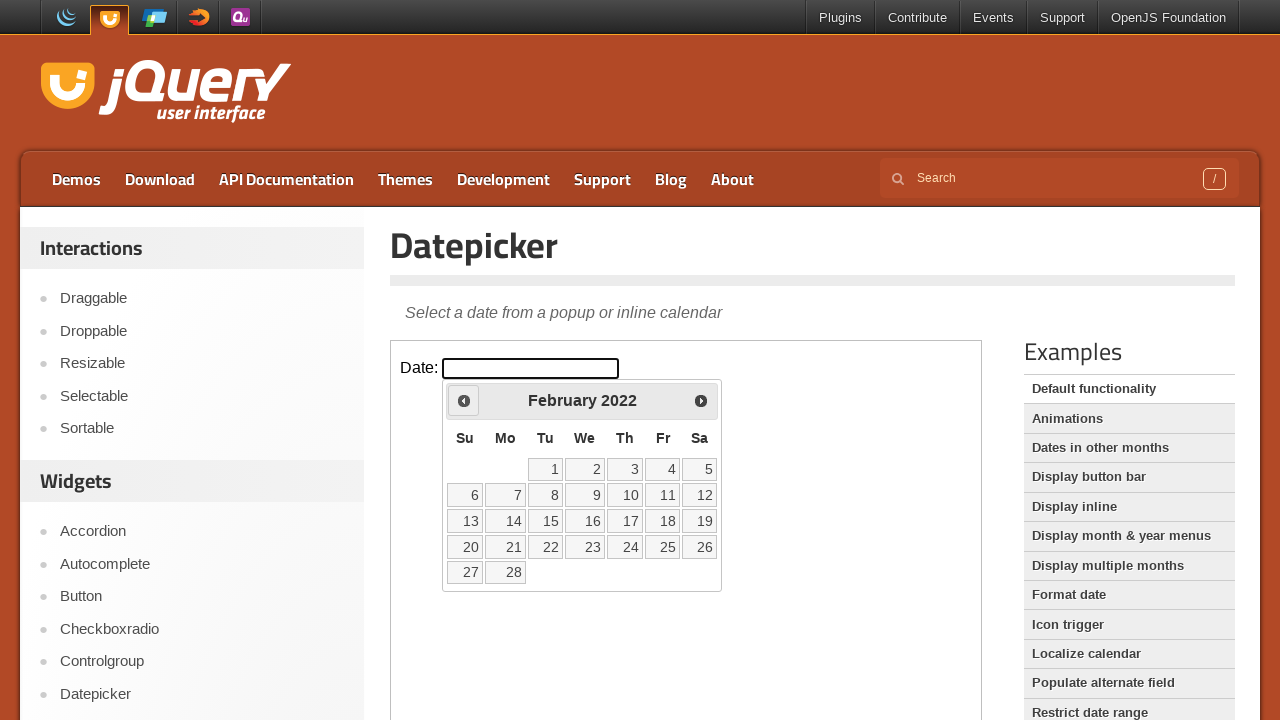

Retrieved updated year from datepicker
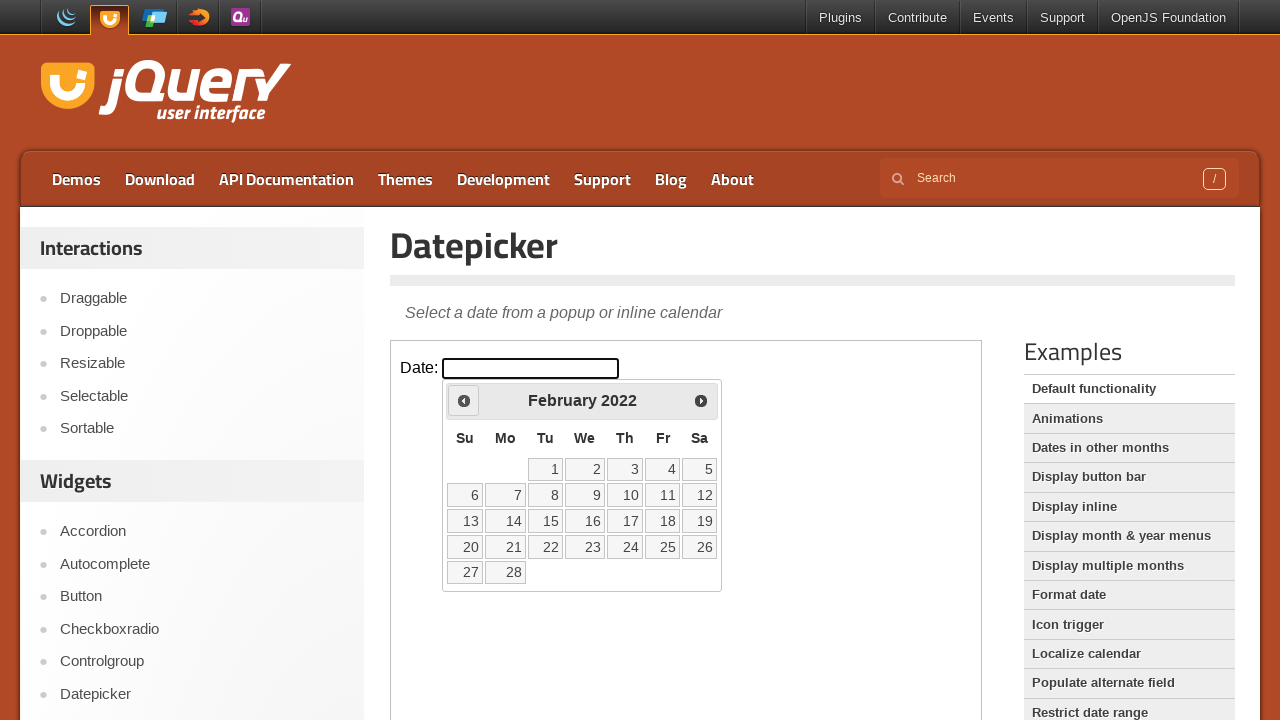

Clicked Previous button to navigate backwards (currently at February 2022) at (464, 400) on iframe >> nth=0 >> internal:control=enter-frame >> xpath=//span[text()='Prev']
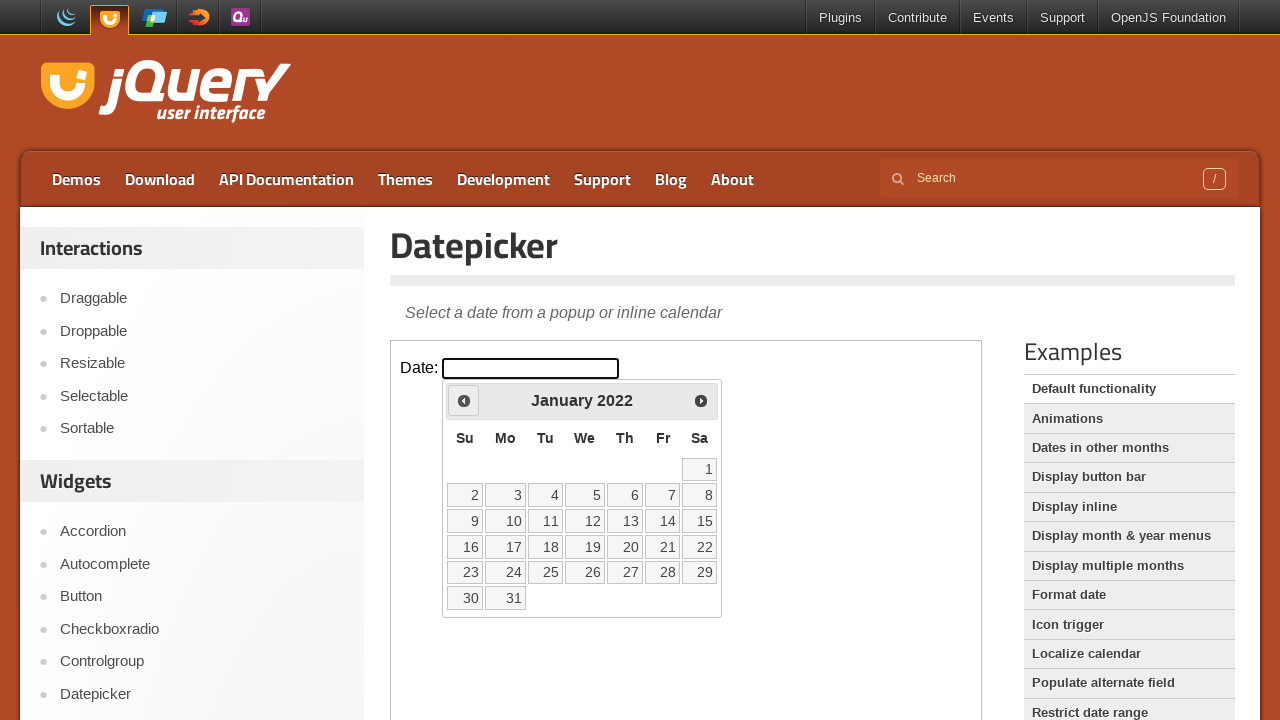

Retrieved updated month from datepicker
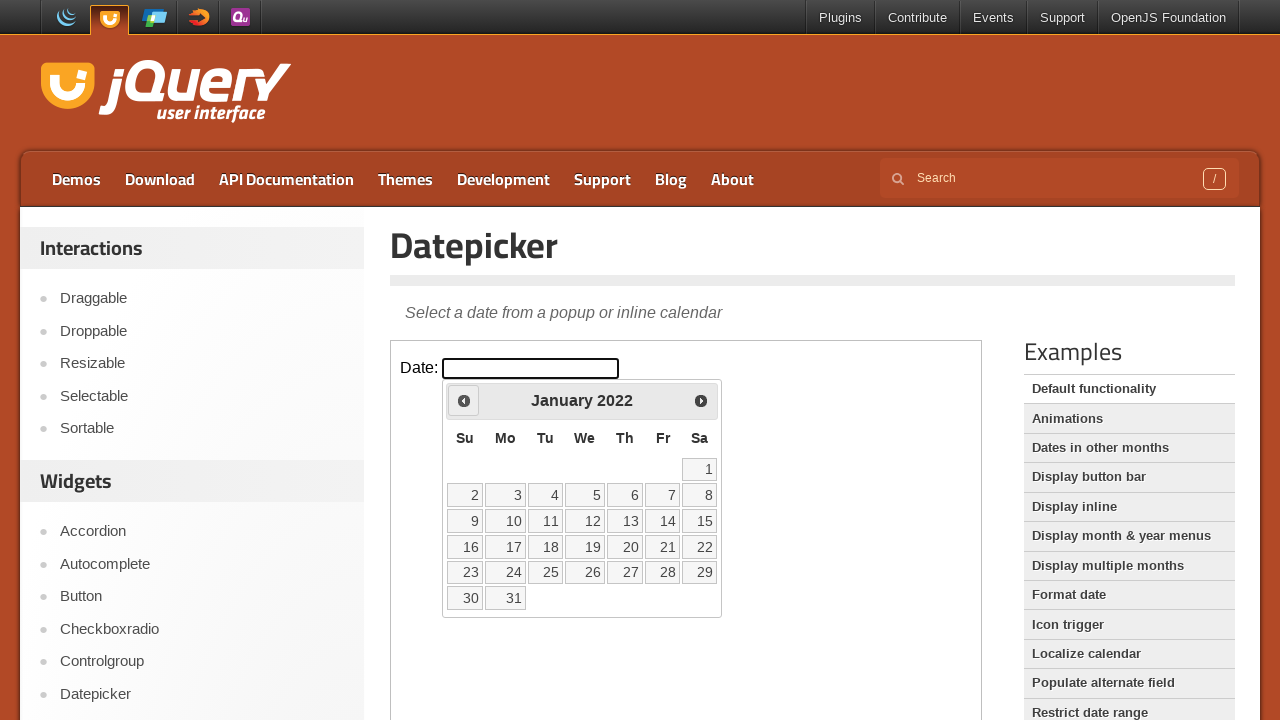

Retrieved updated year from datepicker
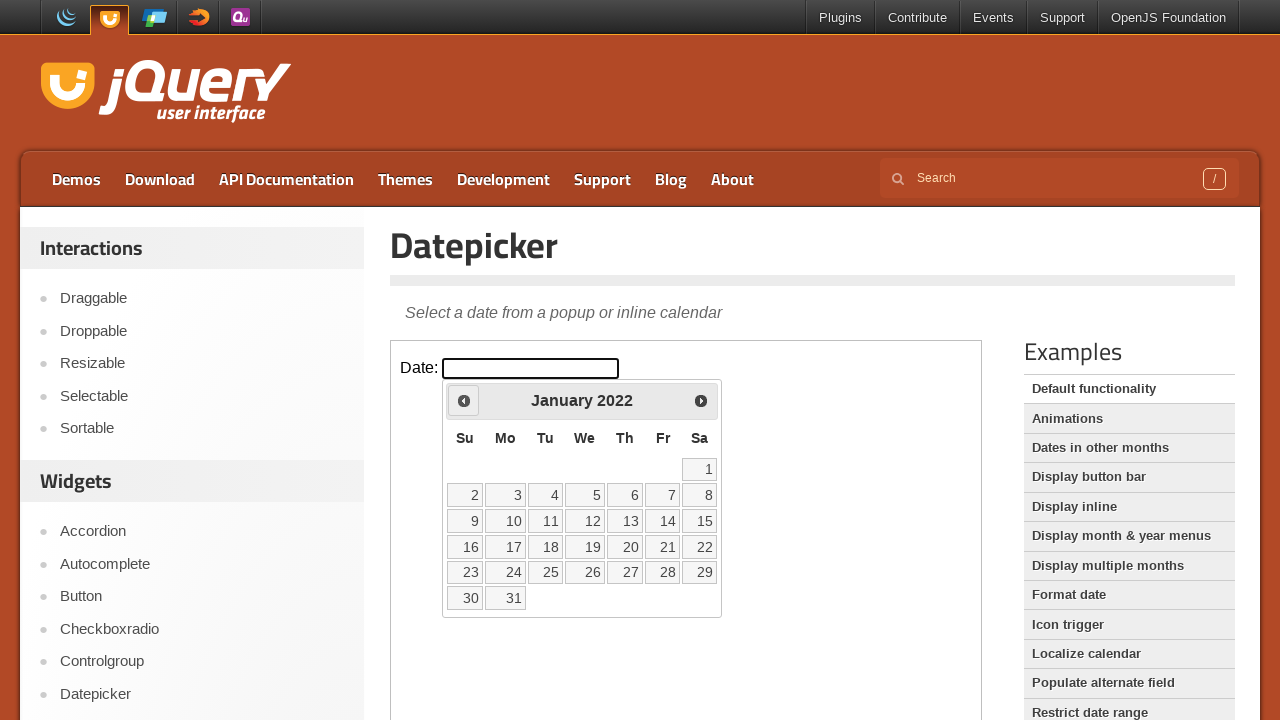

Clicked Previous button to navigate backwards (currently at January 2022) at (464, 400) on iframe >> nth=0 >> internal:control=enter-frame >> xpath=//span[text()='Prev']
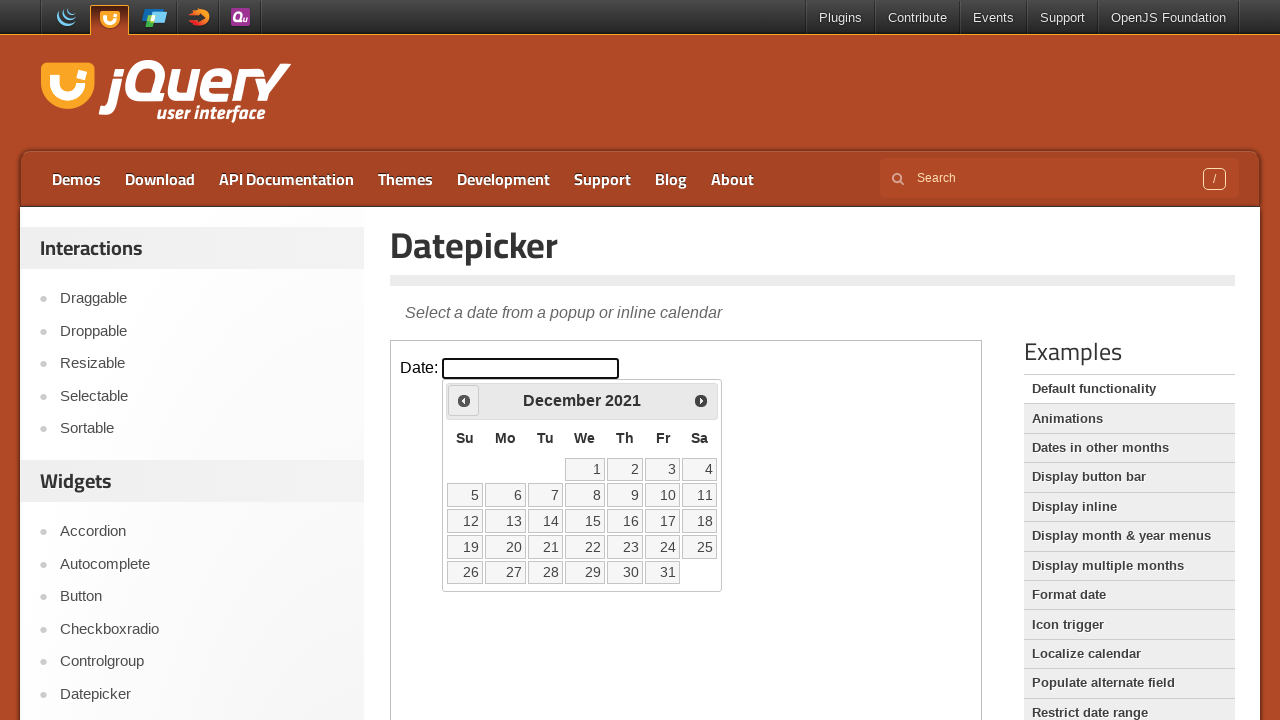

Retrieved updated month from datepicker
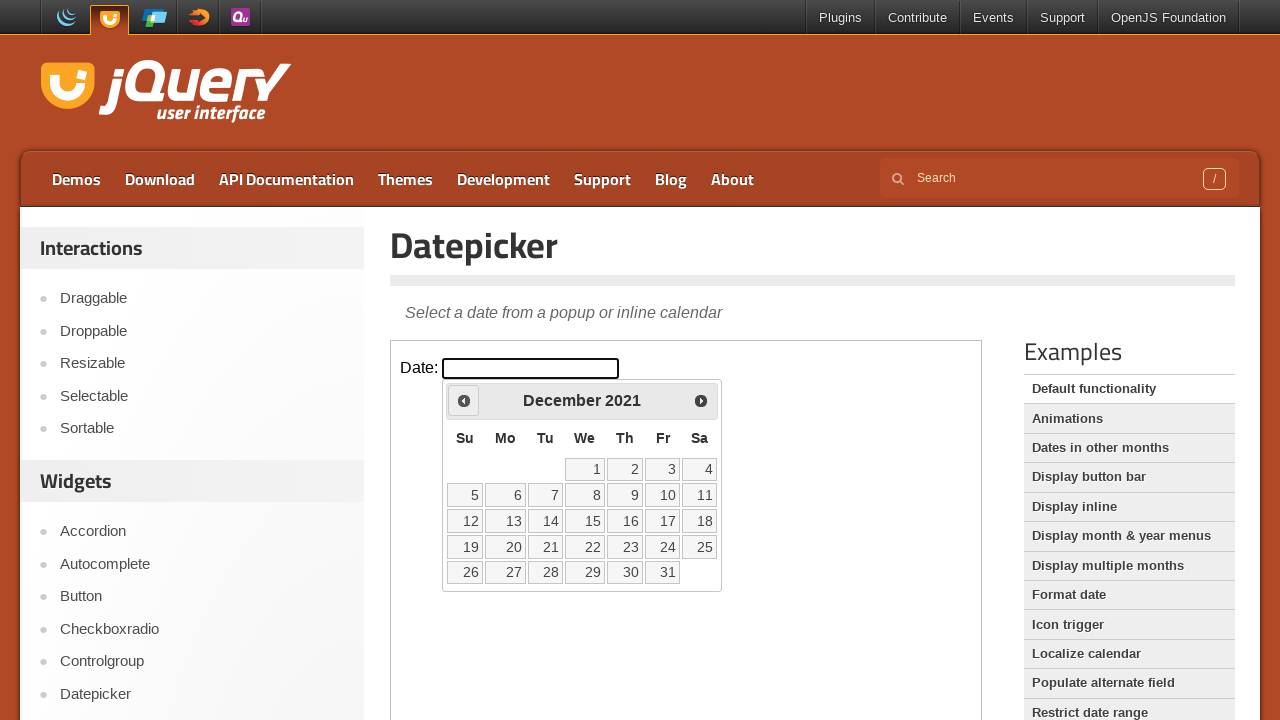

Retrieved updated year from datepicker
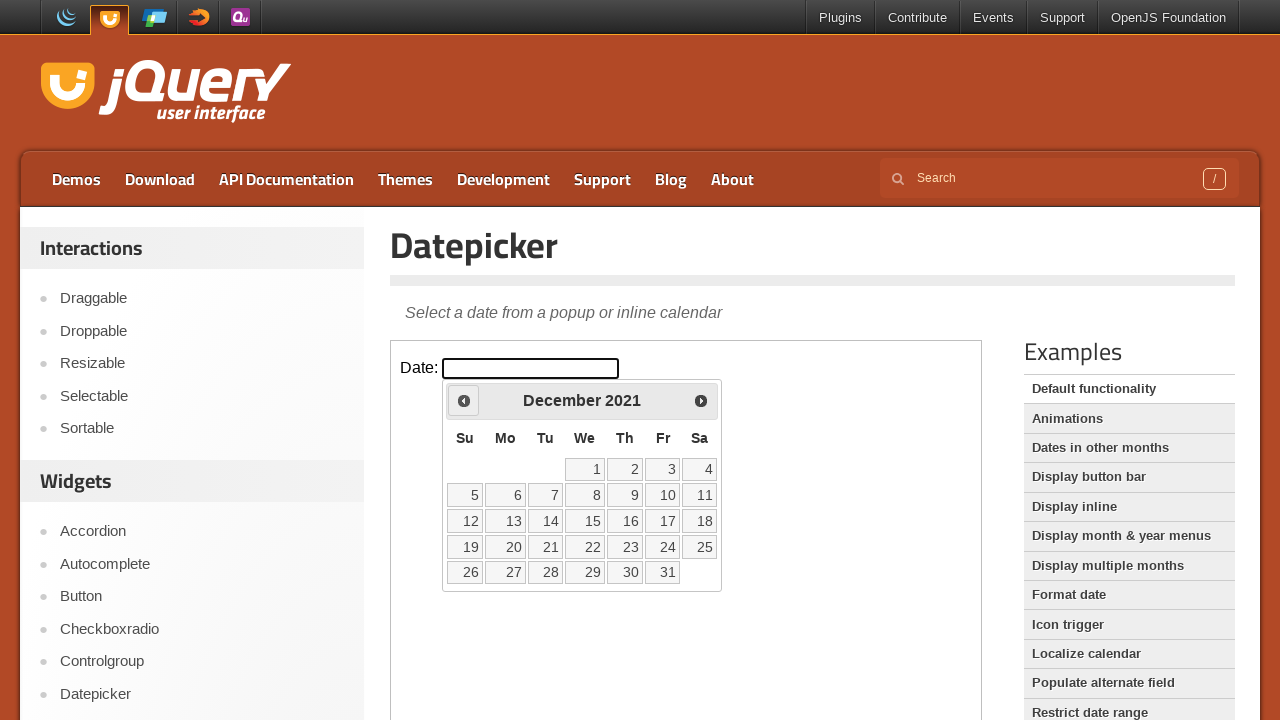

Clicked Previous button to navigate backwards (currently at December 2021) at (464, 400) on iframe >> nth=0 >> internal:control=enter-frame >> xpath=//span[text()='Prev']
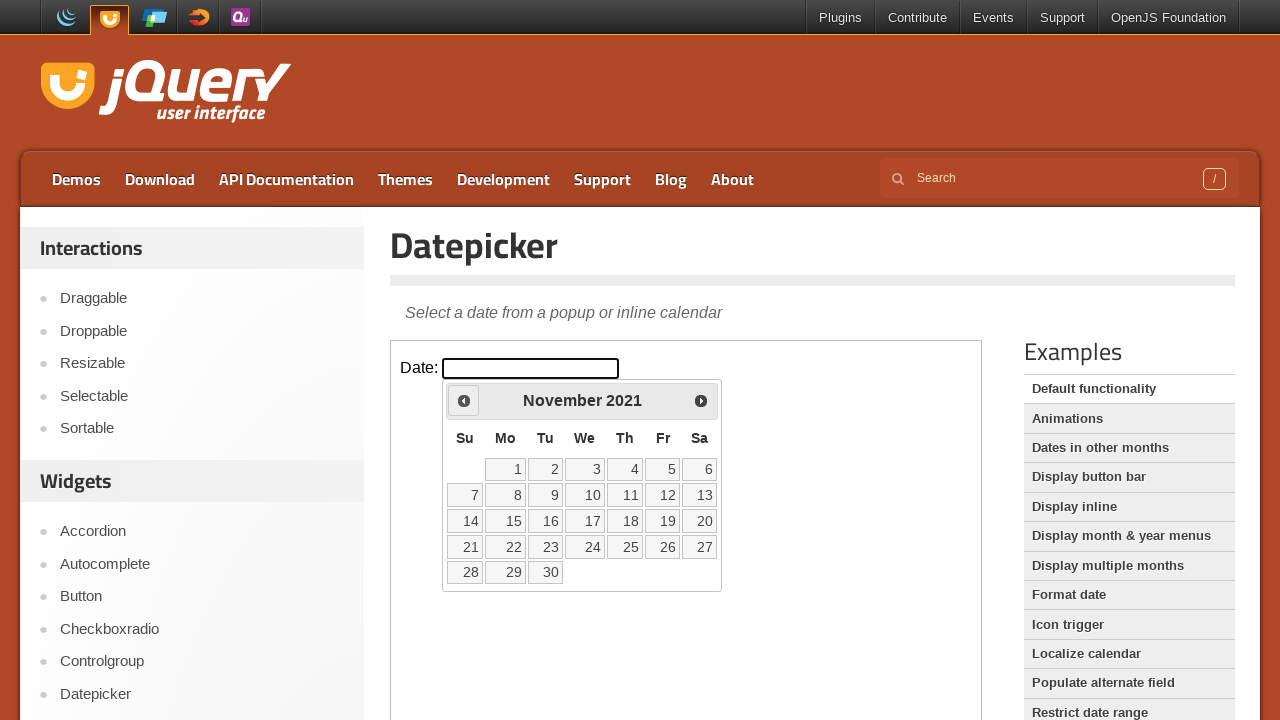

Retrieved updated month from datepicker
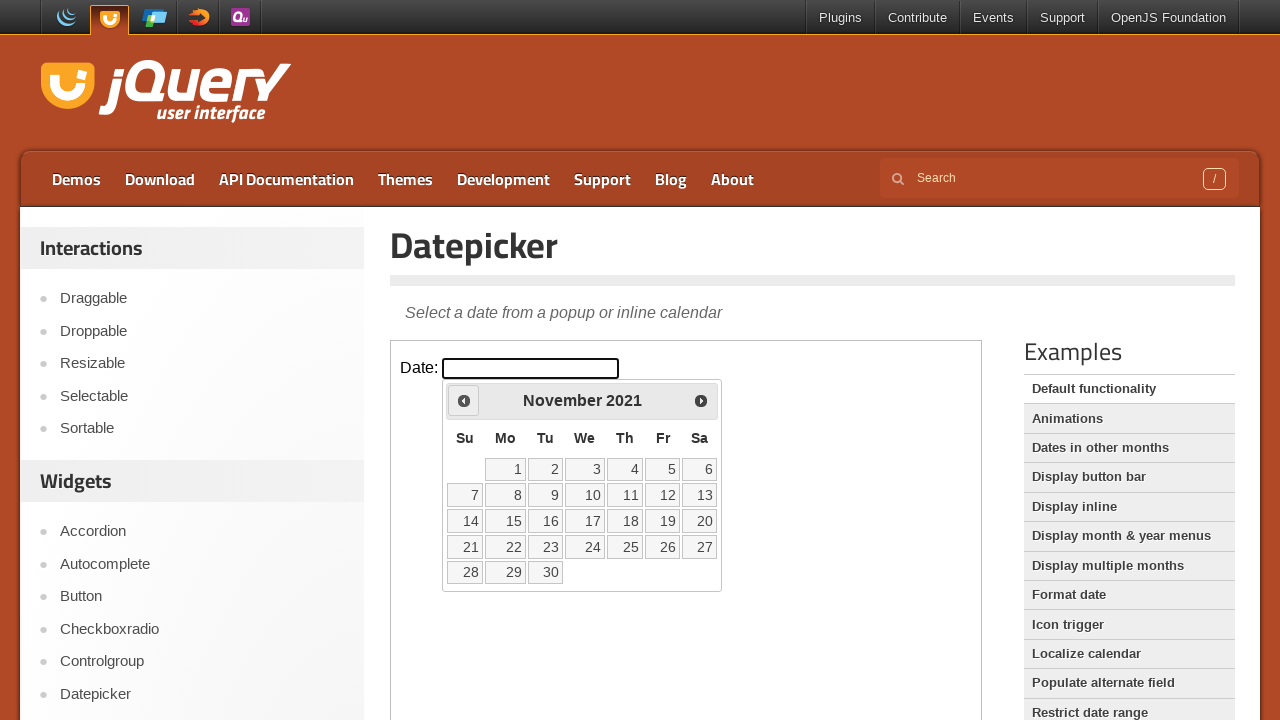

Retrieved updated year from datepicker
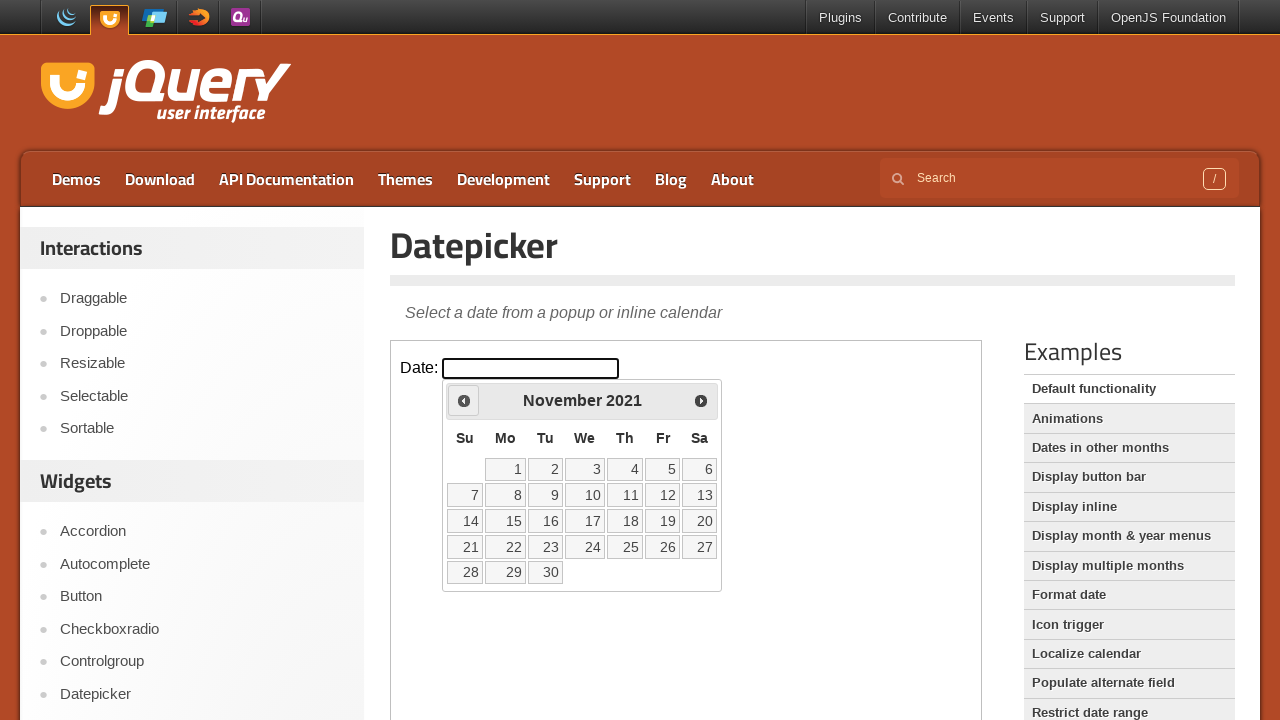

Clicked Previous button to navigate backwards (currently at November 2021) at (464, 400) on iframe >> nth=0 >> internal:control=enter-frame >> xpath=//span[text()='Prev']
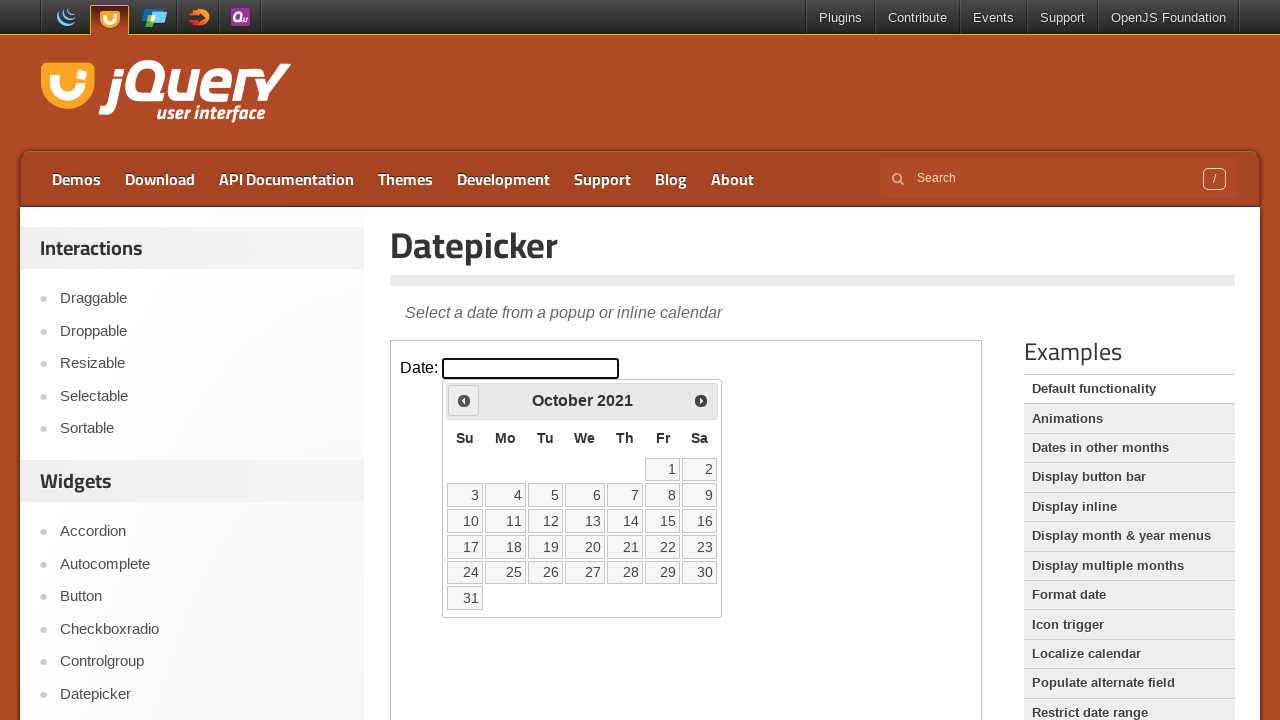

Retrieved updated month from datepicker
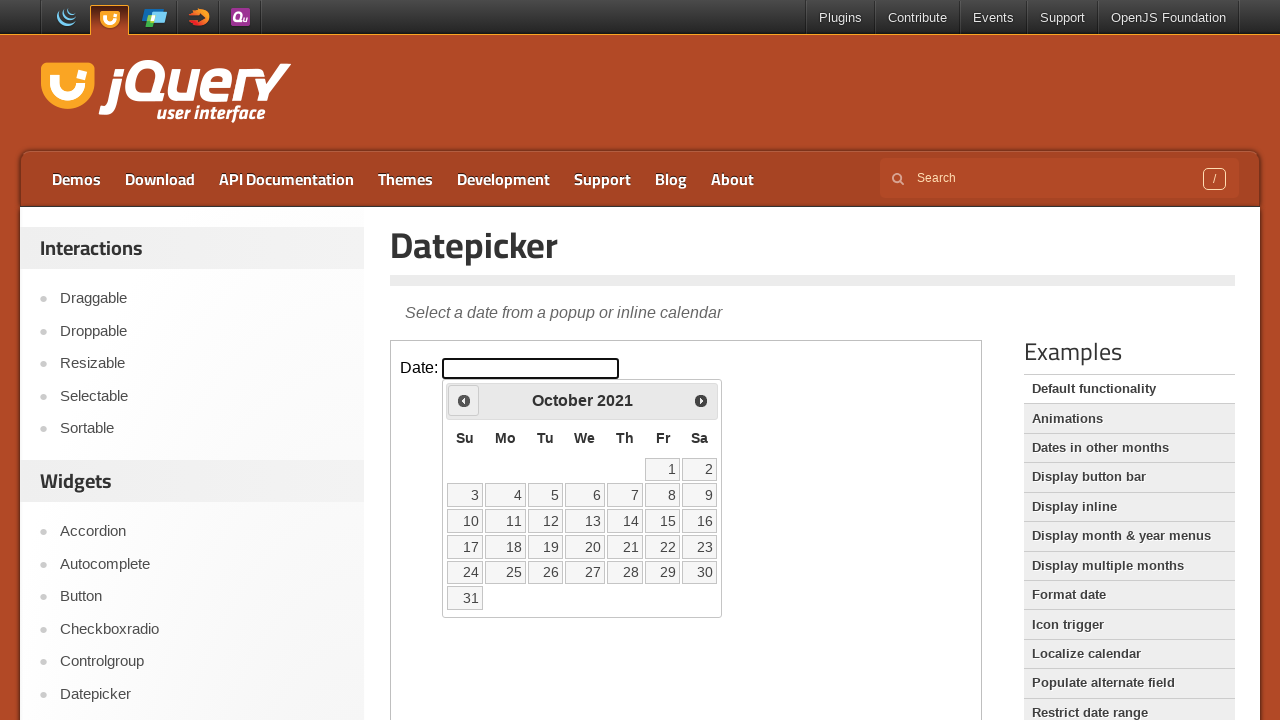

Retrieved updated year from datepicker
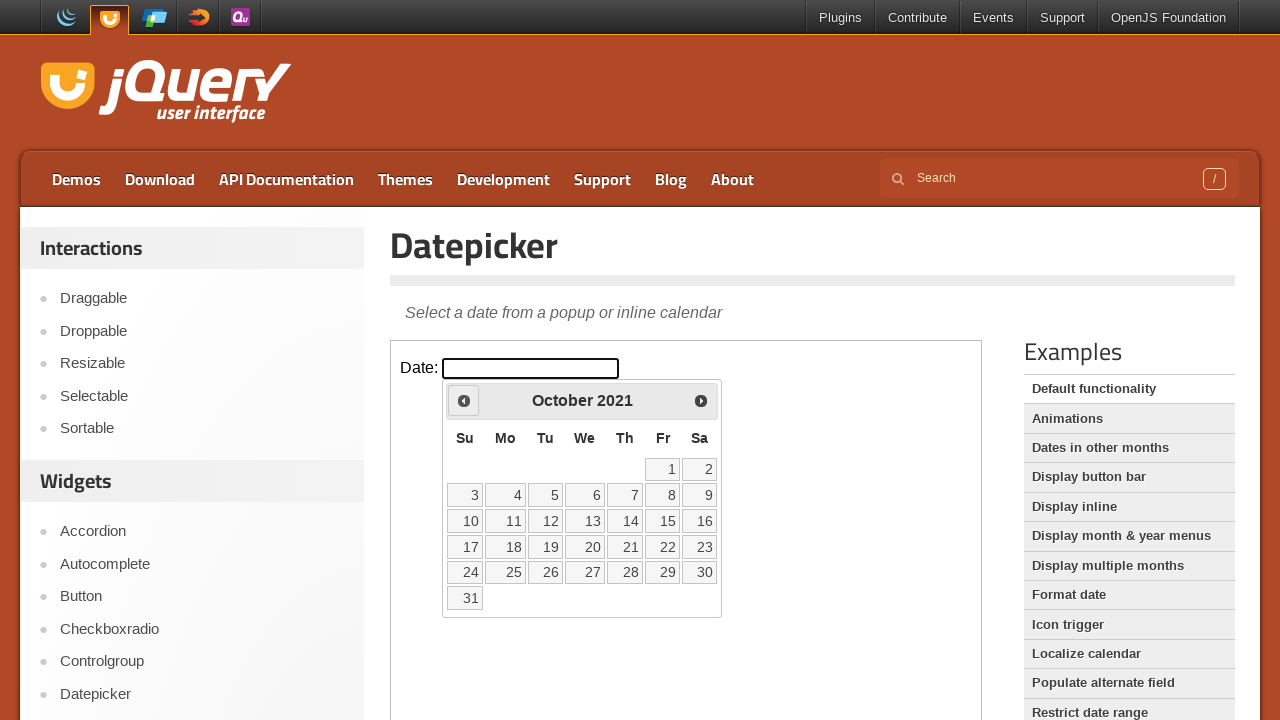

Clicked Previous button to navigate backwards (currently at October 2021) at (464, 400) on iframe >> nth=0 >> internal:control=enter-frame >> xpath=//span[text()='Prev']
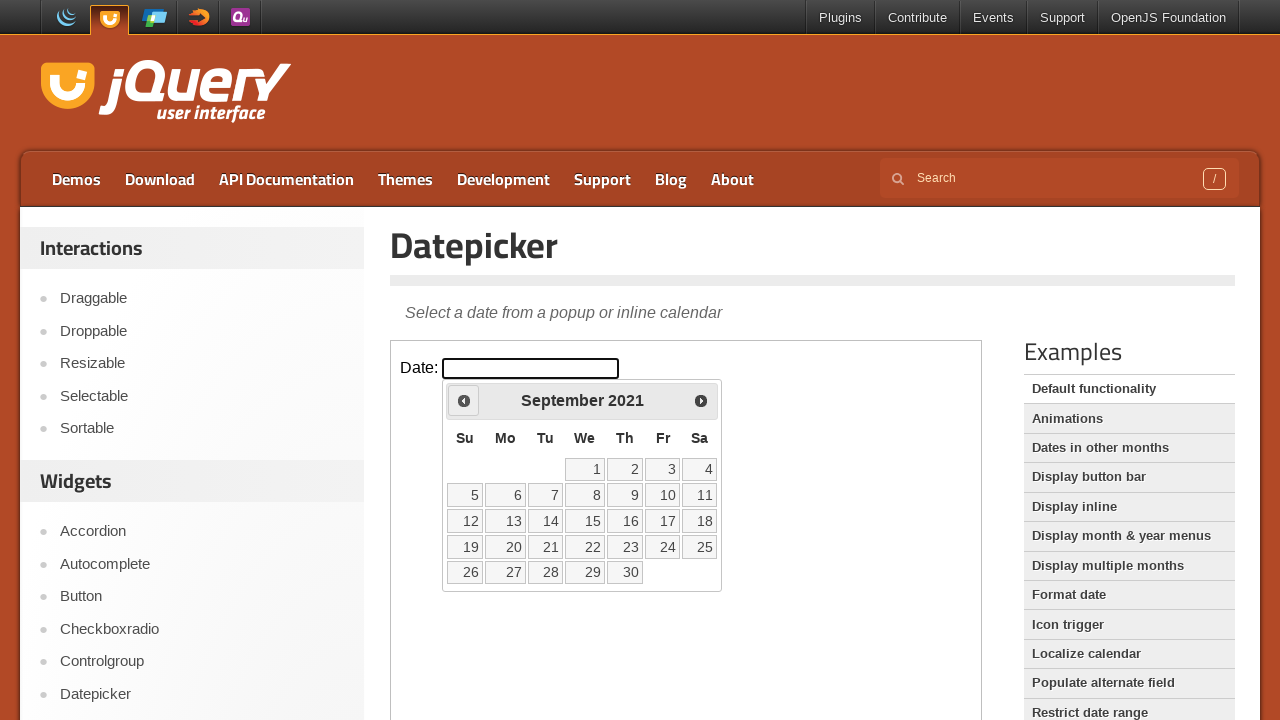

Retrieved updated month from datepicker
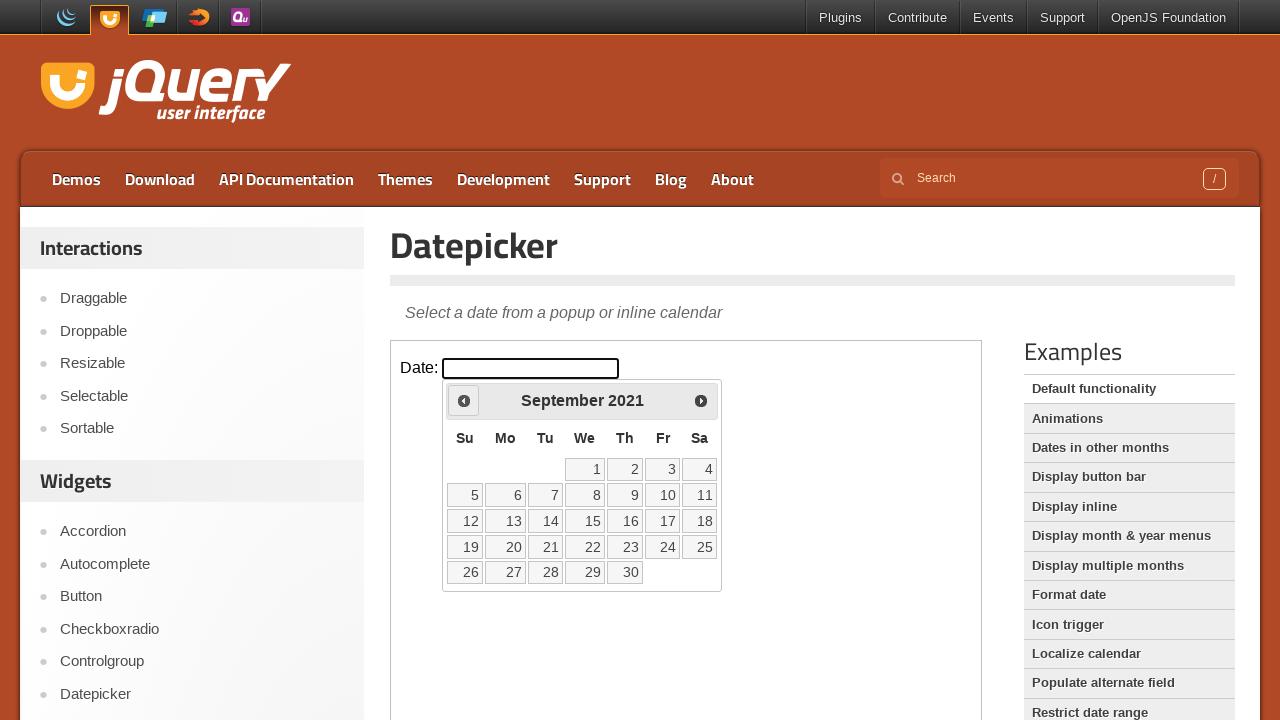

Retrieved updated year from datepicker
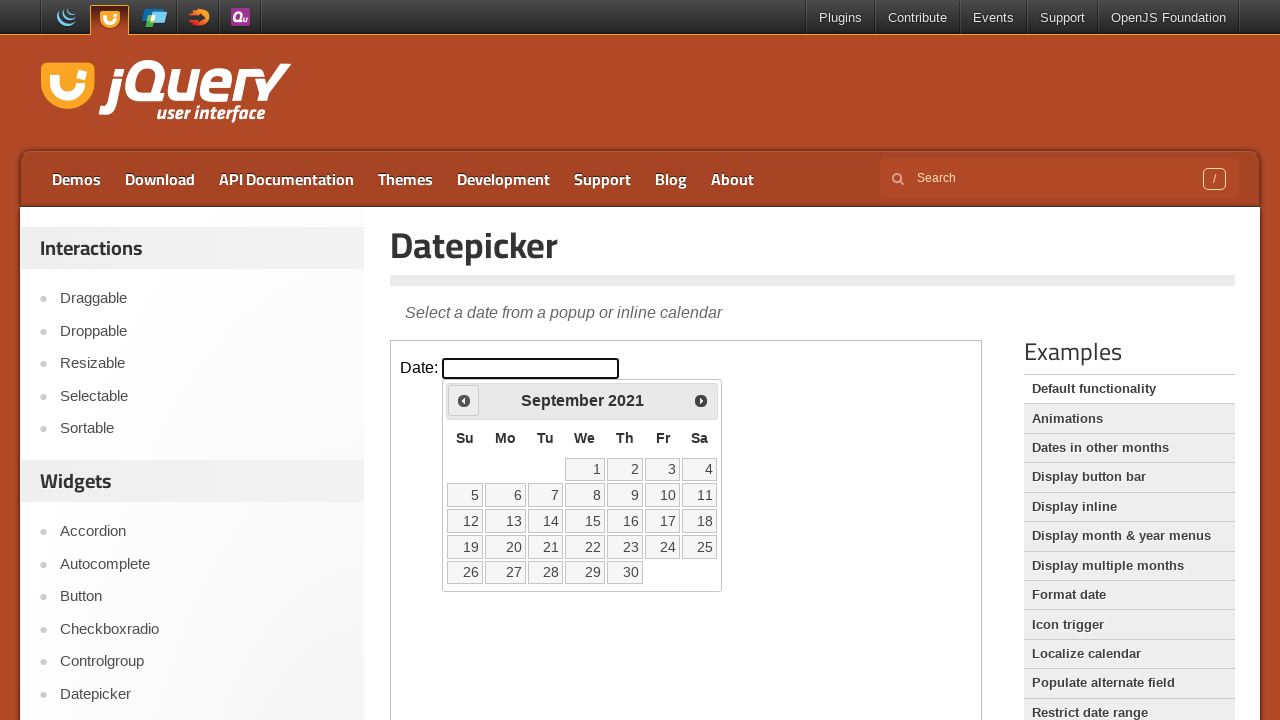

Clicked Previous button to navigate backwards (currently at September 2021) at (464, 400) on iframe >> nth=0 >> internal:control=enter-frame >> xpath=//span[text()='Prev']
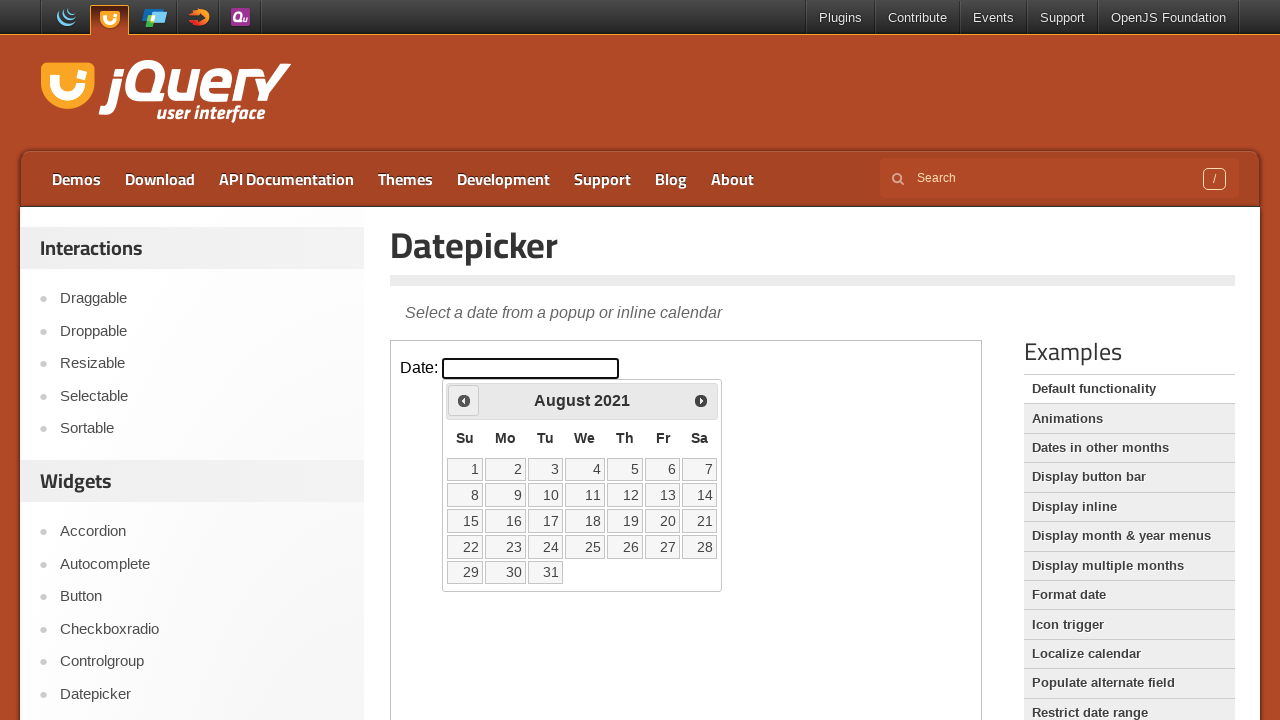

Retrieved updated month from datepicker
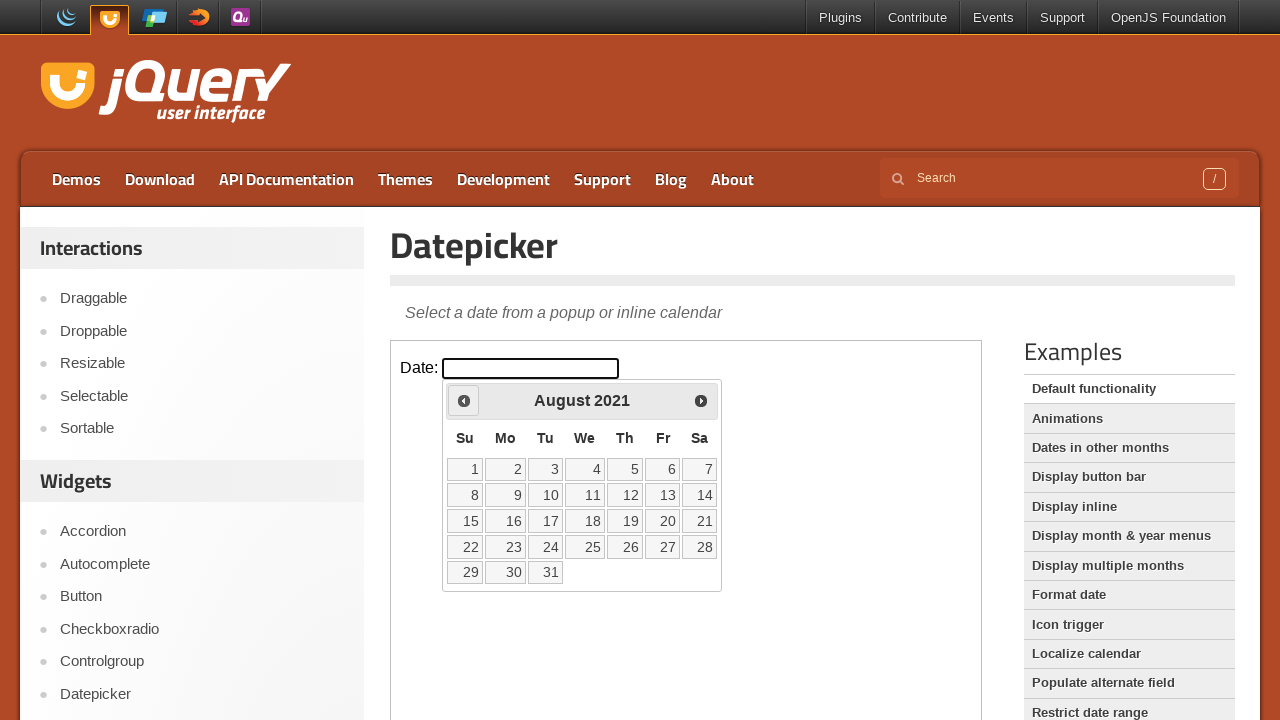

Retrieved updated year from datepicker
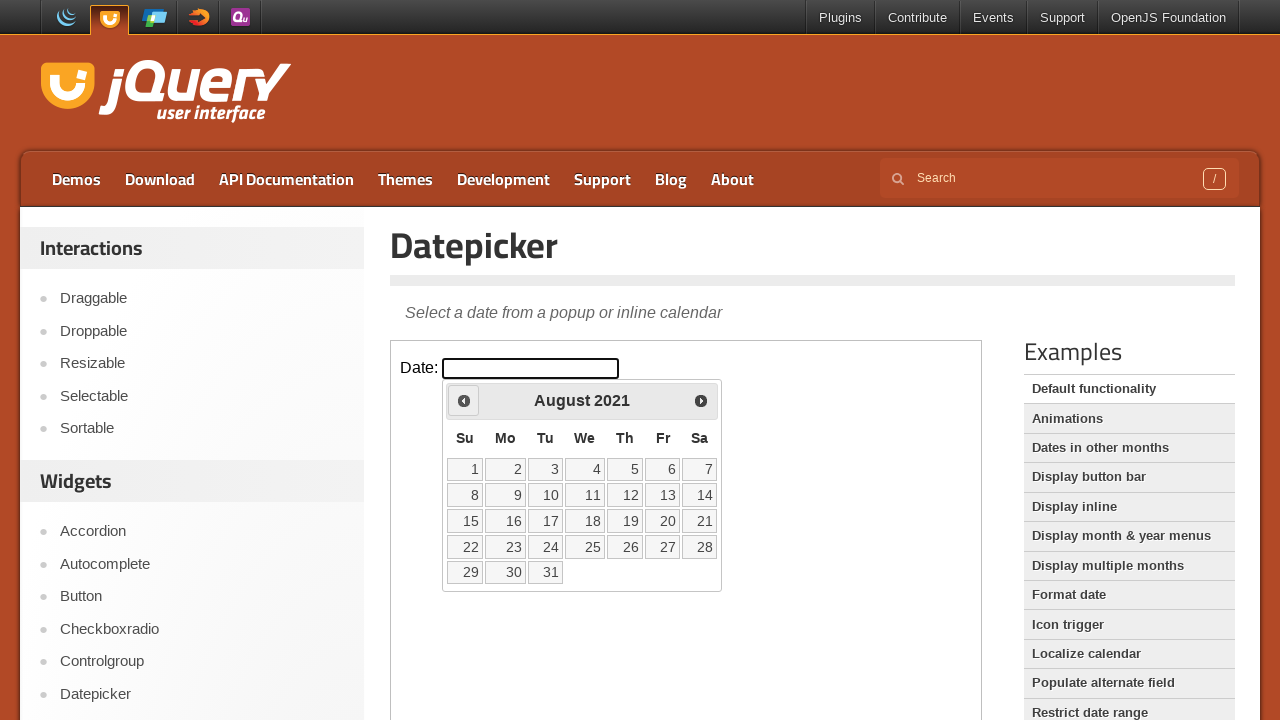

Clicked Previous button to navigate backwards (currently at August 2021) at (464, 400) on iframe >> nth=0 >> internal:control=enter-frame >> xpath=//span[text()='Prev']
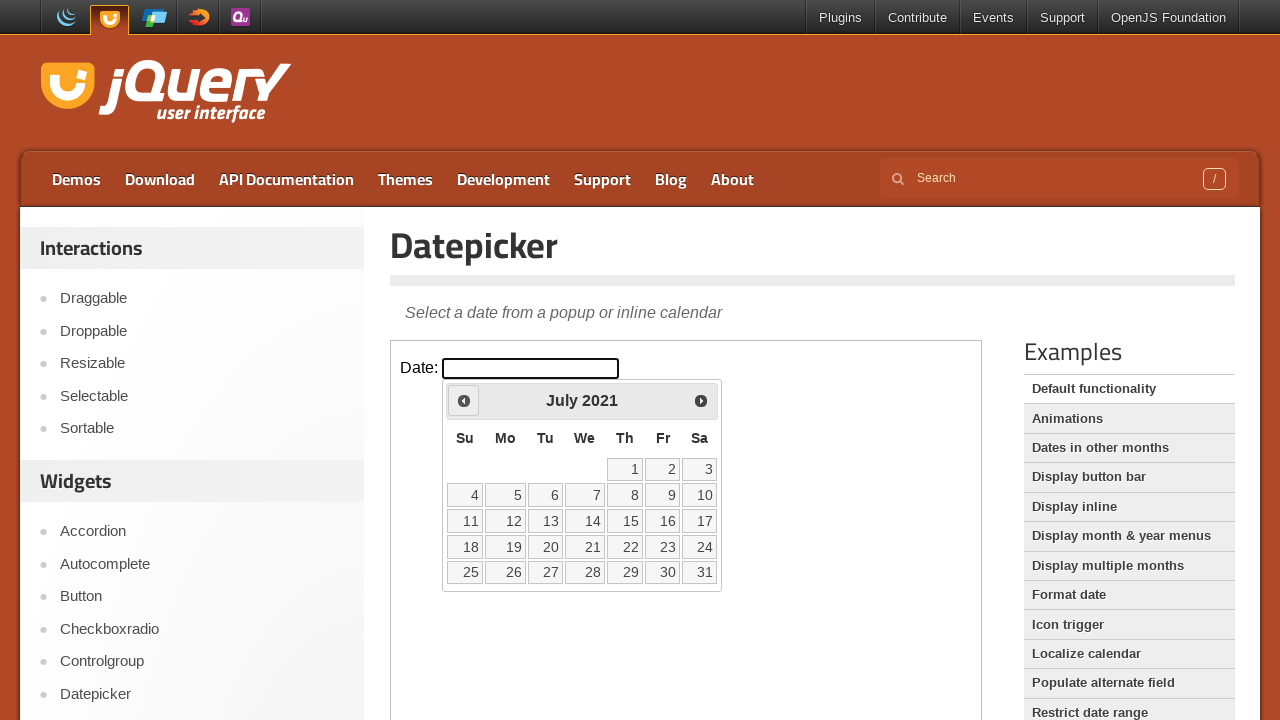

Retrieved updated month from datepicker
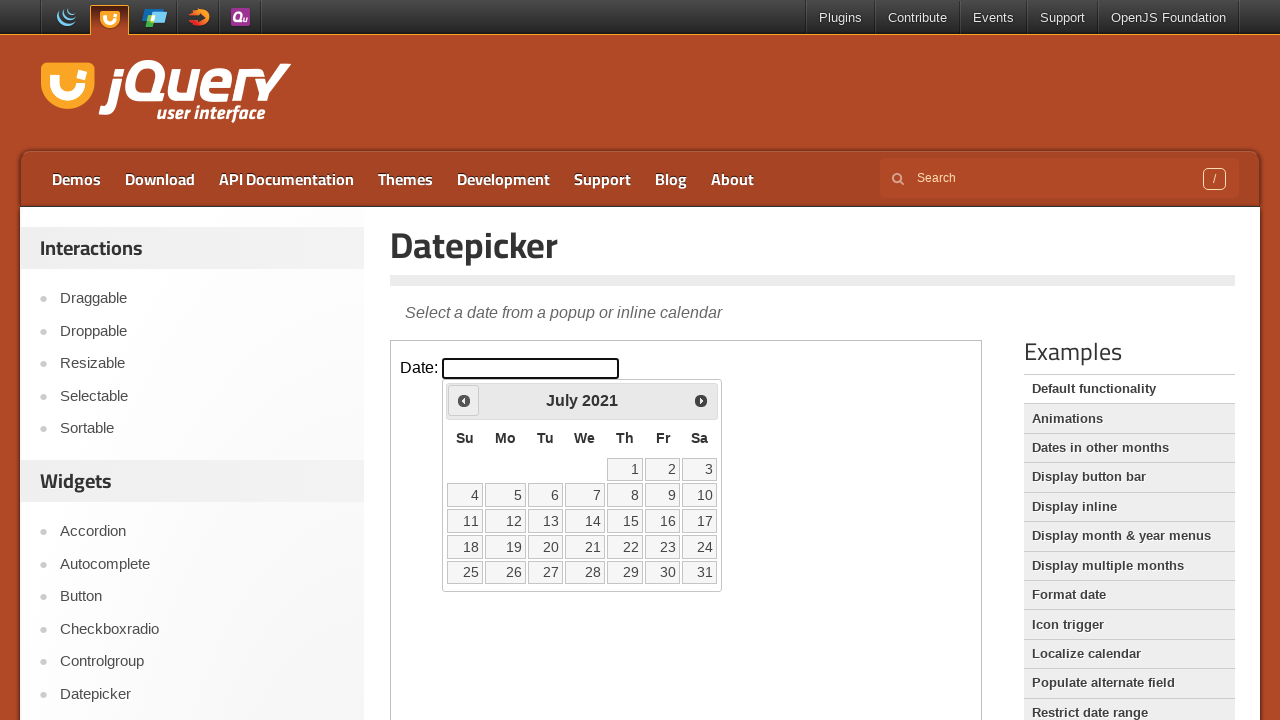

Retrieved updated year from datepicker
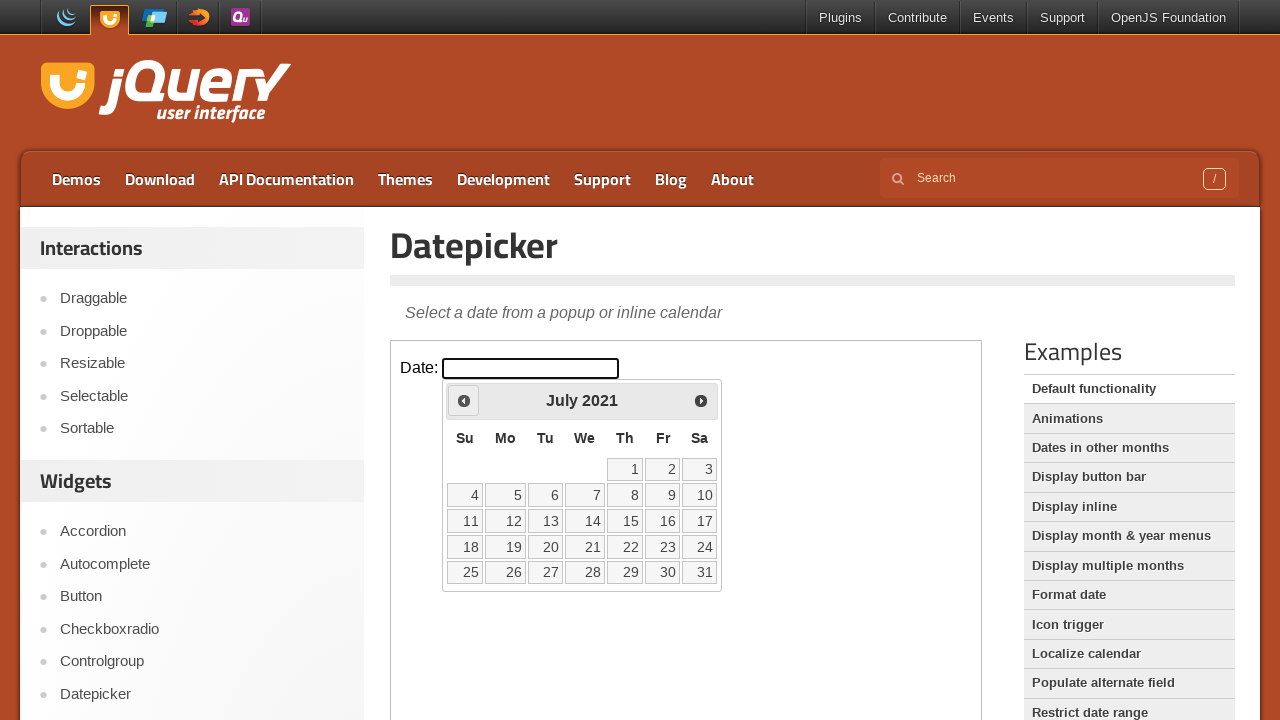

Clicked Previous button to navigate backwards (currently at July 2021) at (464, 400) on iframe >> nth=0 >> internal:control=enter-frame >> xpath=//span[text()='Prev']
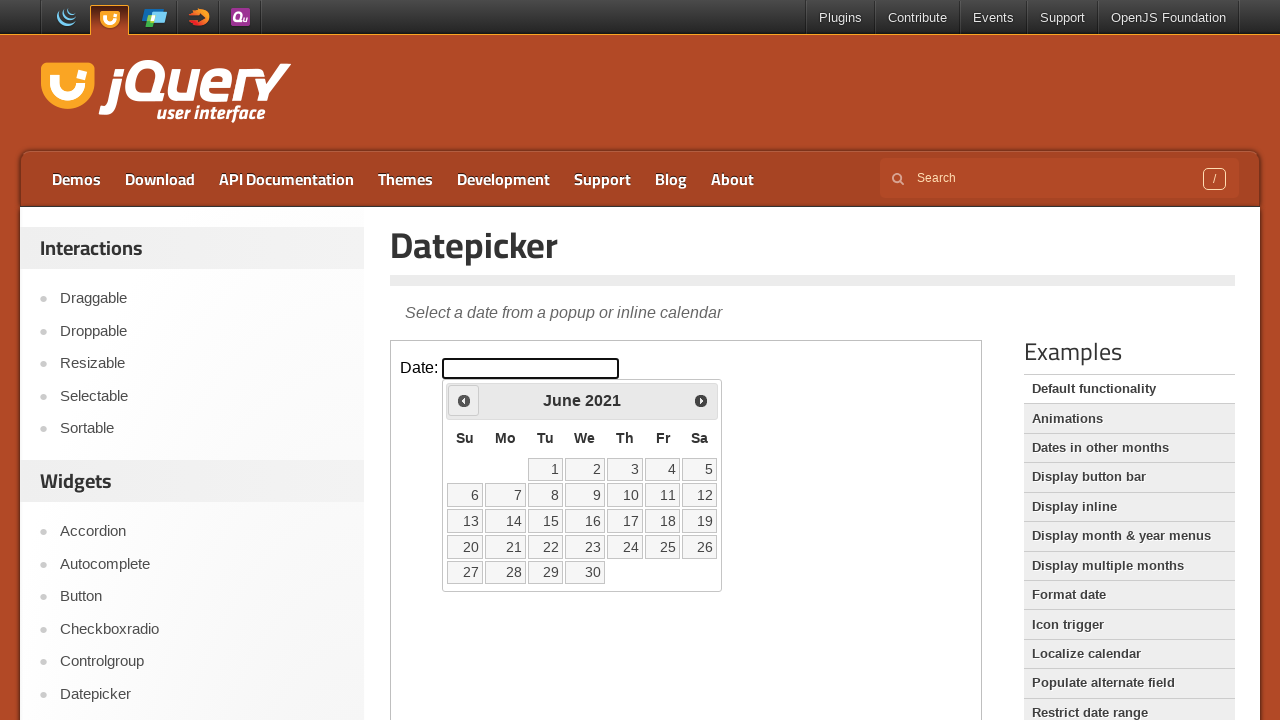

Retrieved updated month from datepicker
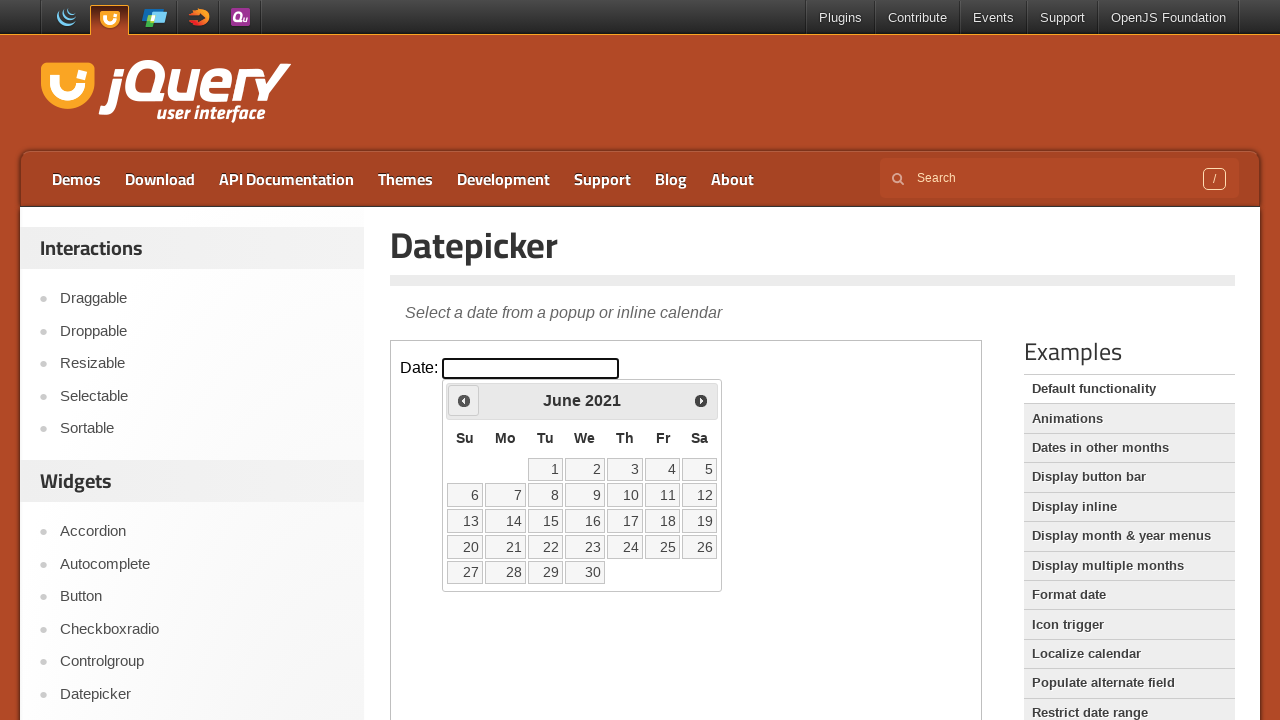

Retrieved updated year from datepicker
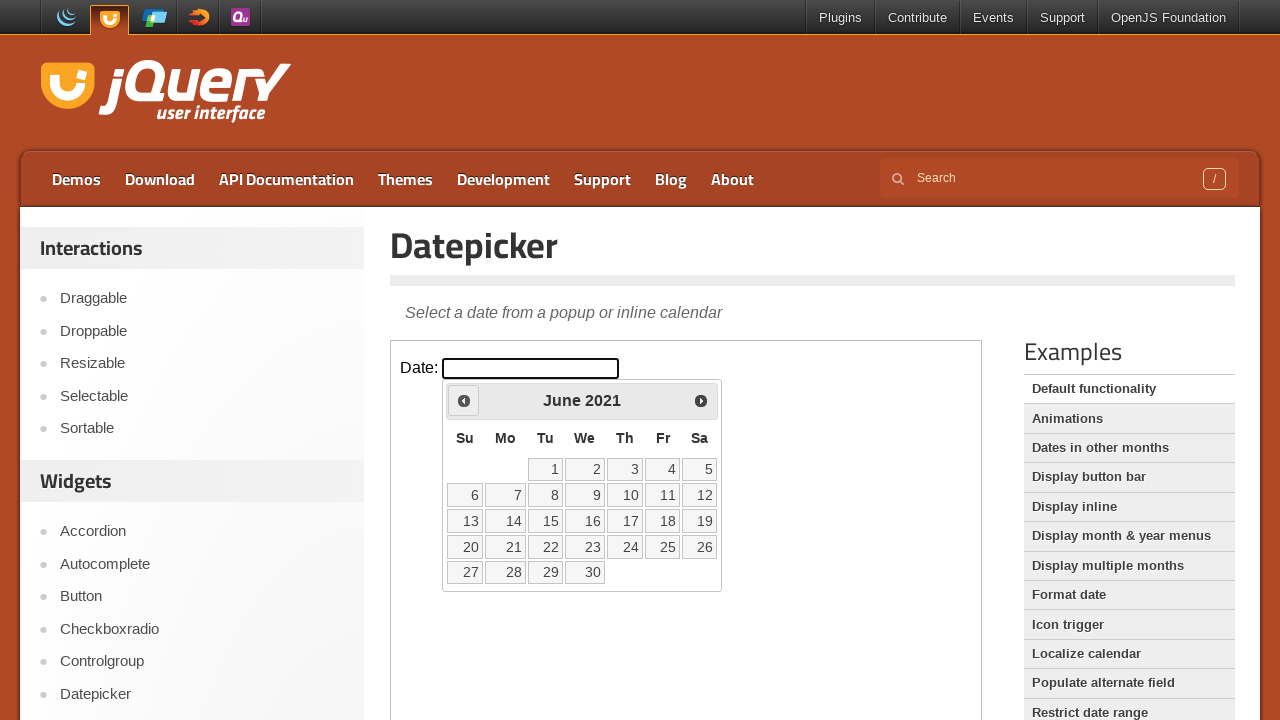

Clicked Previous button to navigate backwards (currently at June 2021) at (464, 400) on iframe >> nth=0 >> internal:control=enter-frame >> xpath=//span[text()='Prev']
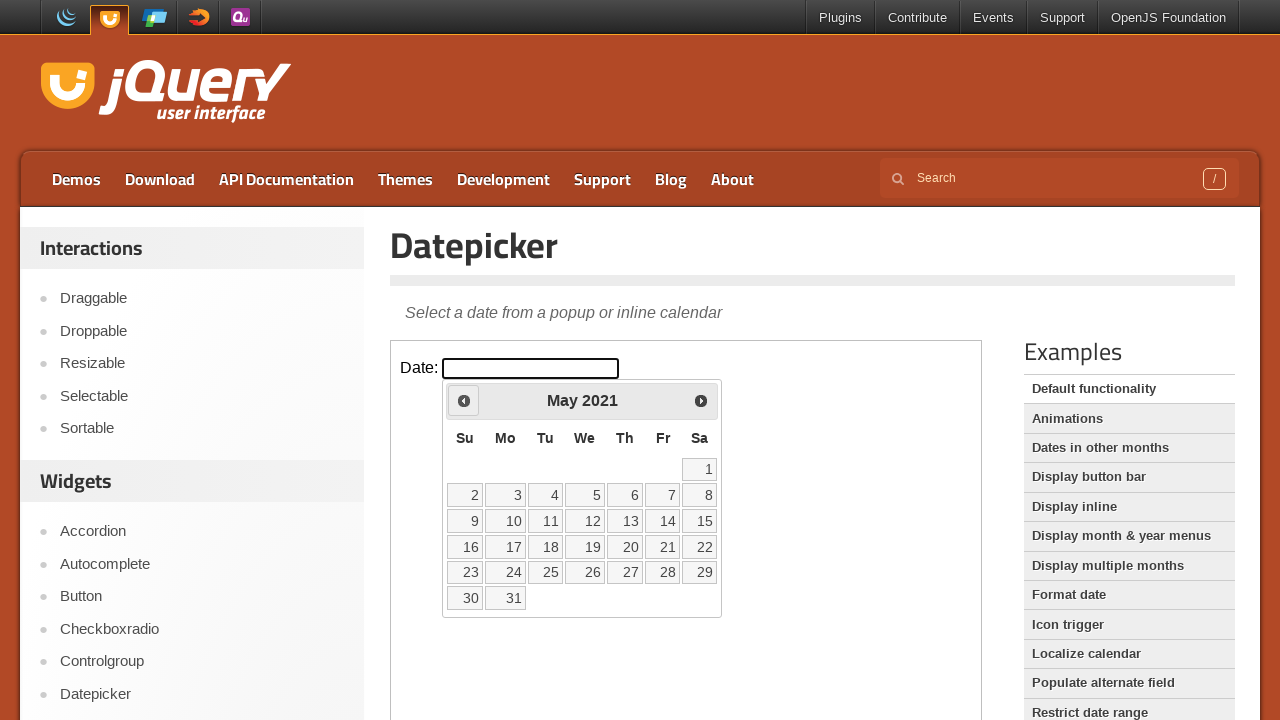

Retrieved updated month from datepicker
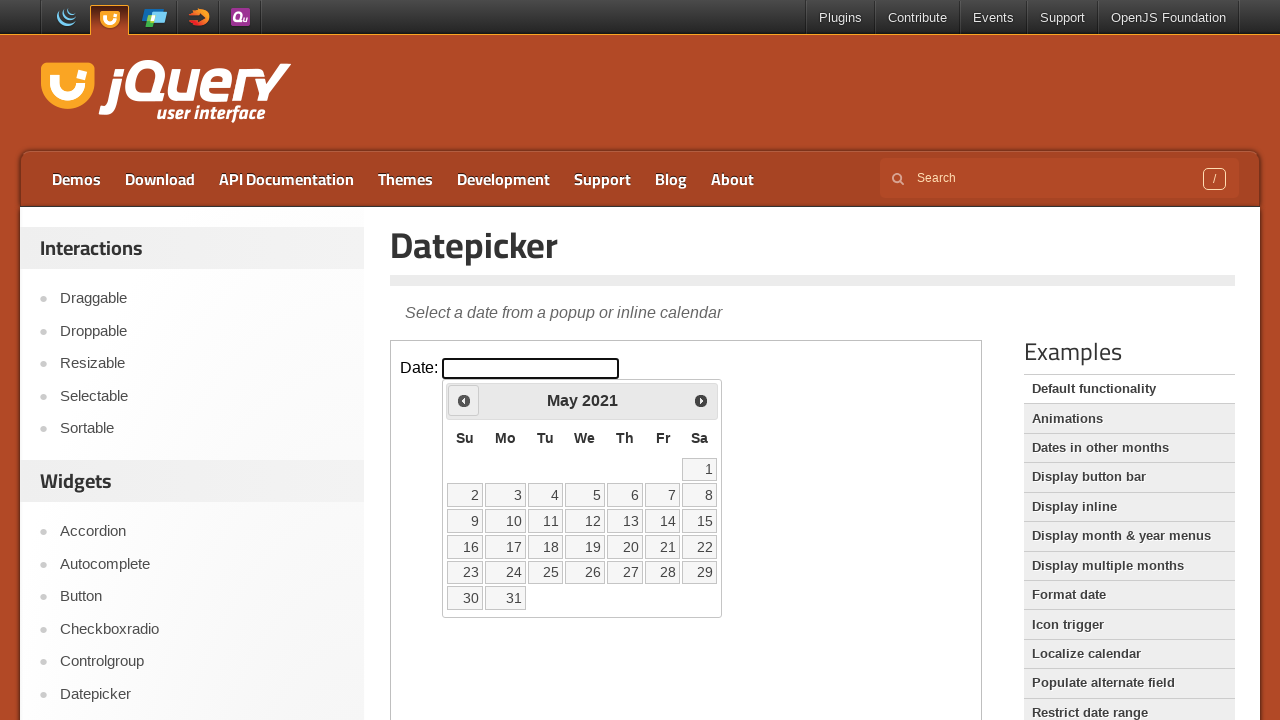

Retrieved updated year from datepicker
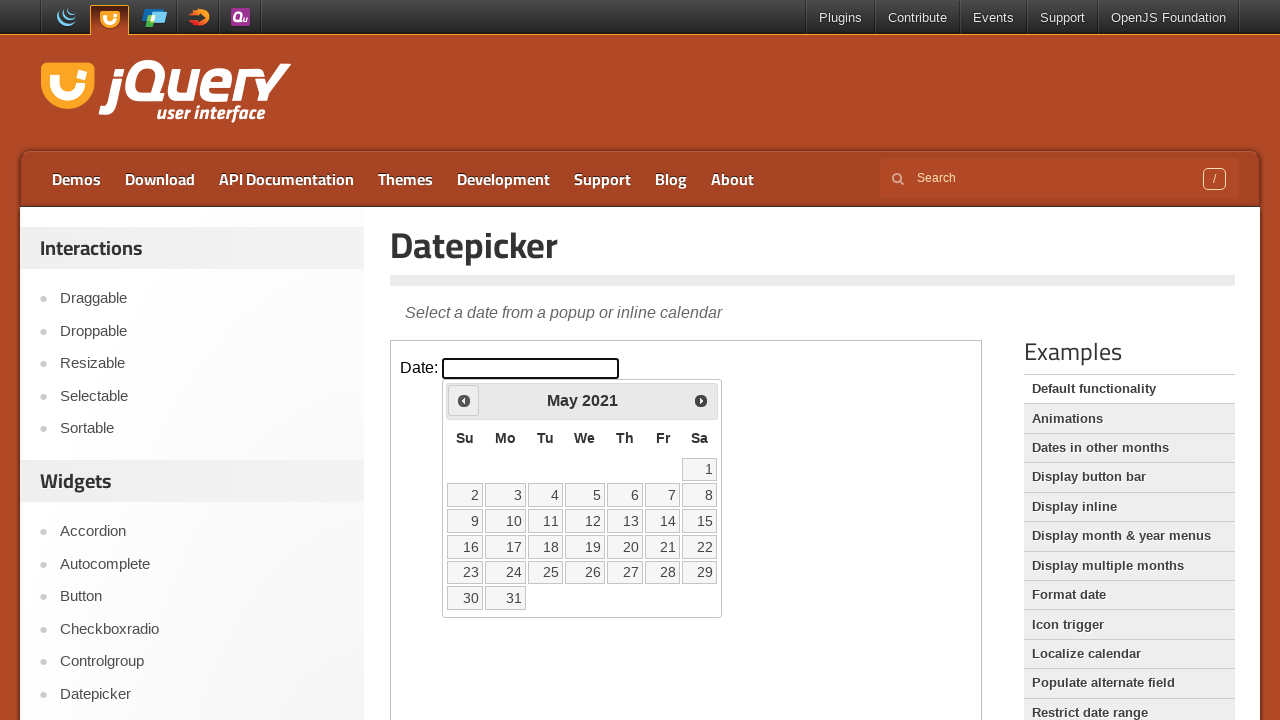

Clicked Previous button to navigate backwards (currently at May 2021) at (464, 400) on iframe >> nth=0 >> internal:control=enter-frame >> xpath=//span[text()='Prev']
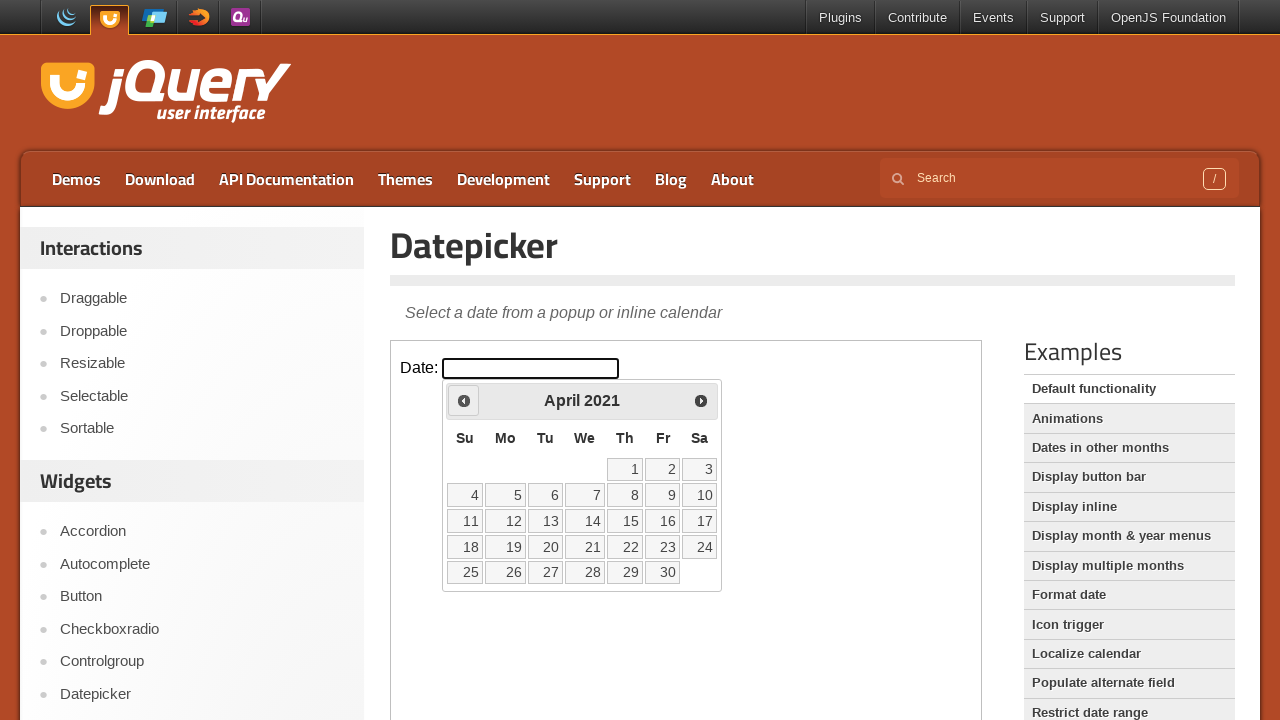

Retrieved updated month from datepicker
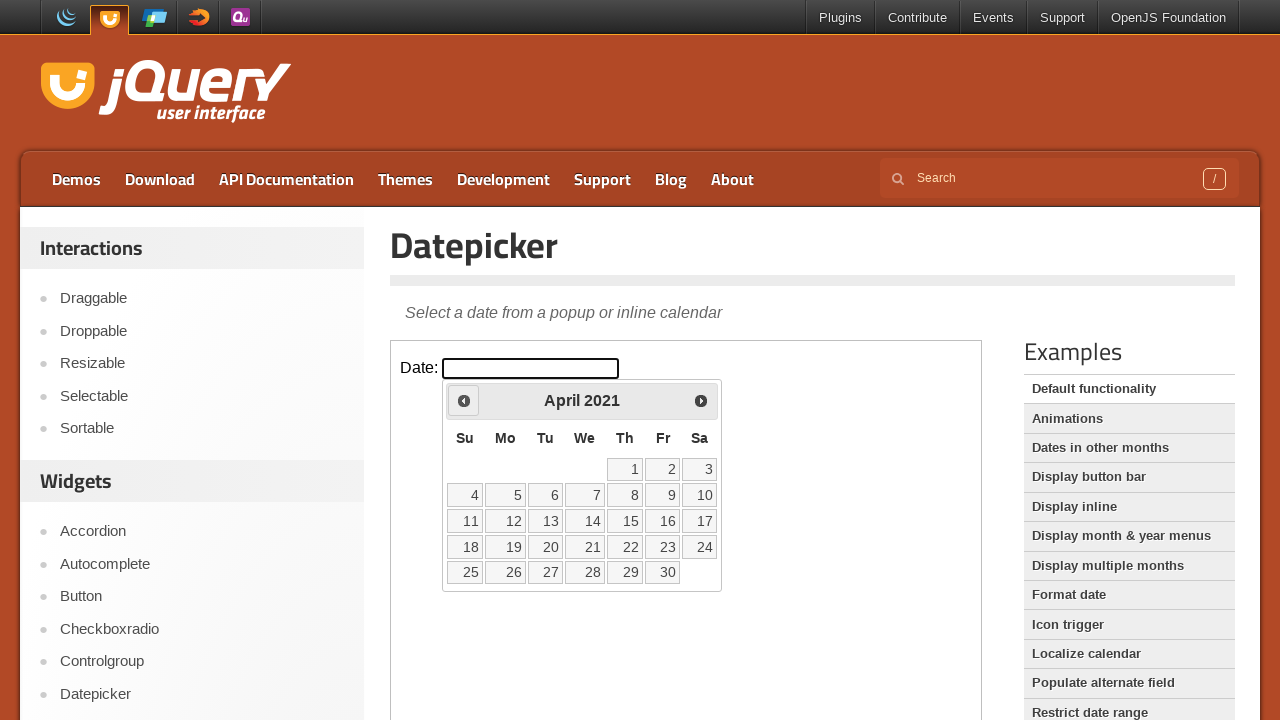

Retrieved updated year from datepicker
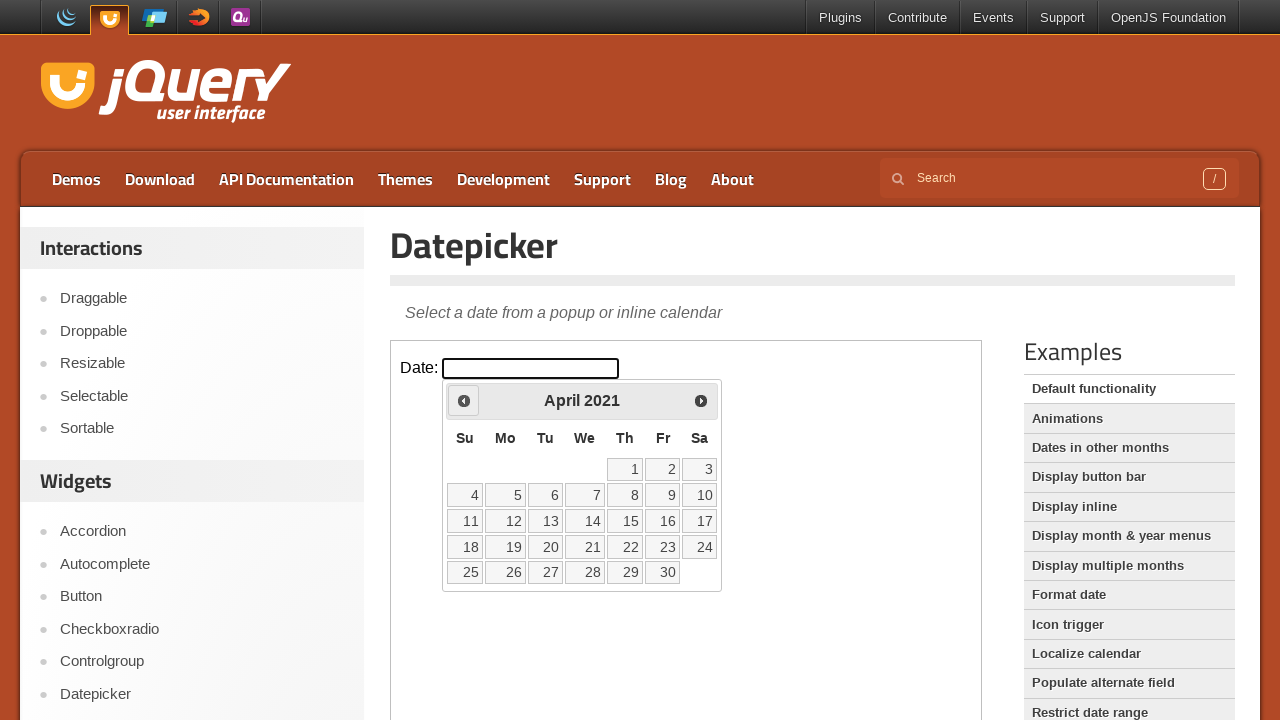

Clicked Previous button to navigate backwards (currently at April 2021) at (464, 400) on iframe >> nth=0 >> internal:control=enter-frame >> xpath=//span[text()='Prev']
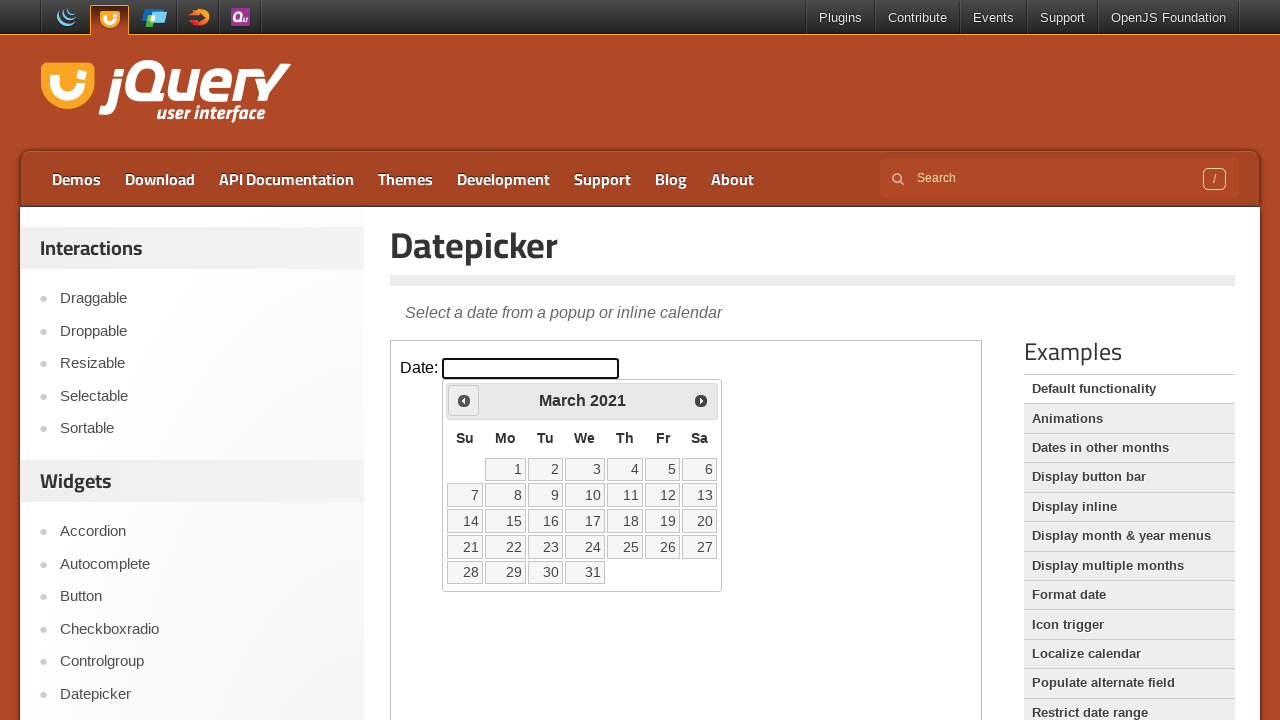

Retrieved updated month from datepicker
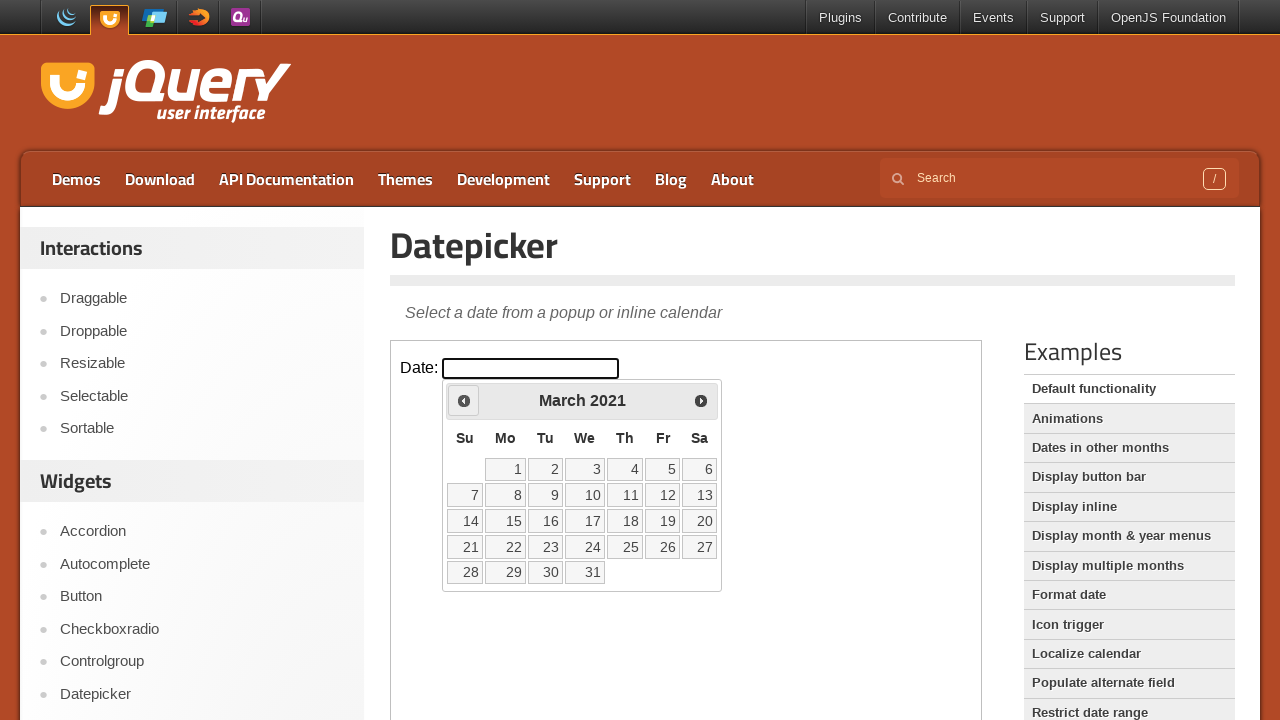

Retrieved updated year from datepicker
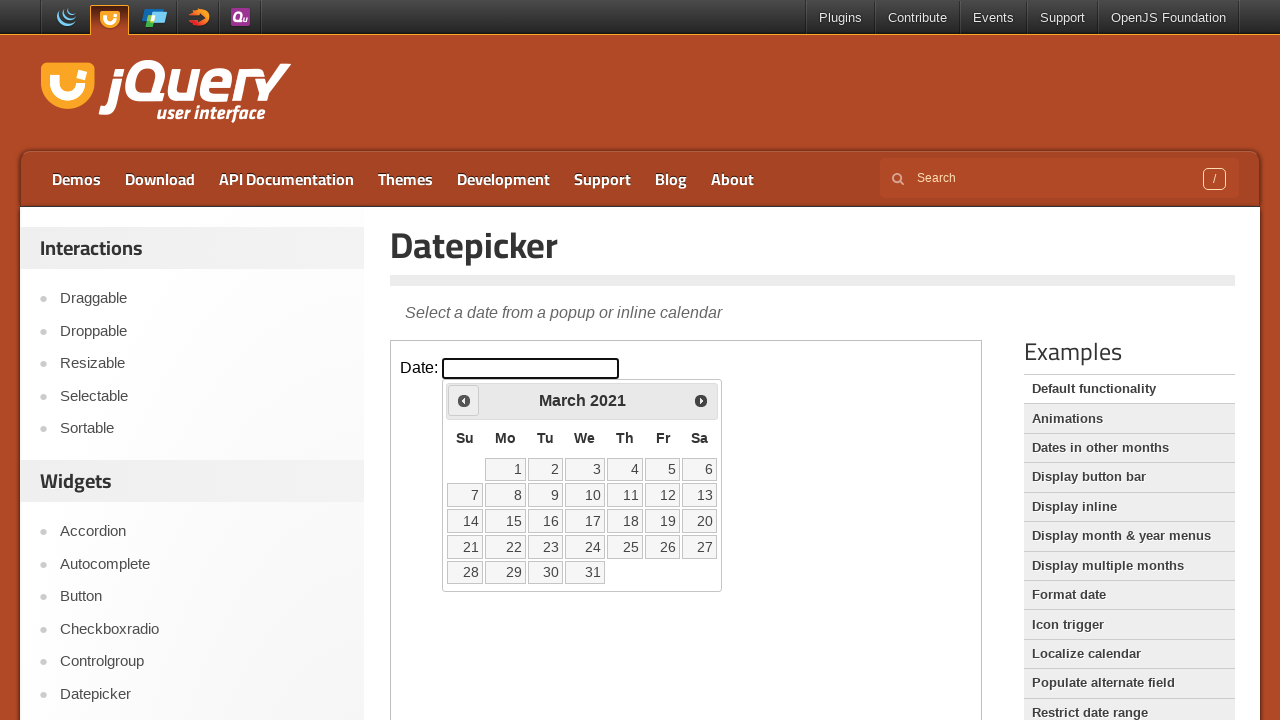

Clicked Previous button to navigate backwards (currently at March 2021) at (464, 400) on iframe >> nth=0 >> internal:control=enter-frame >> xpath=//span[text()='Prev']
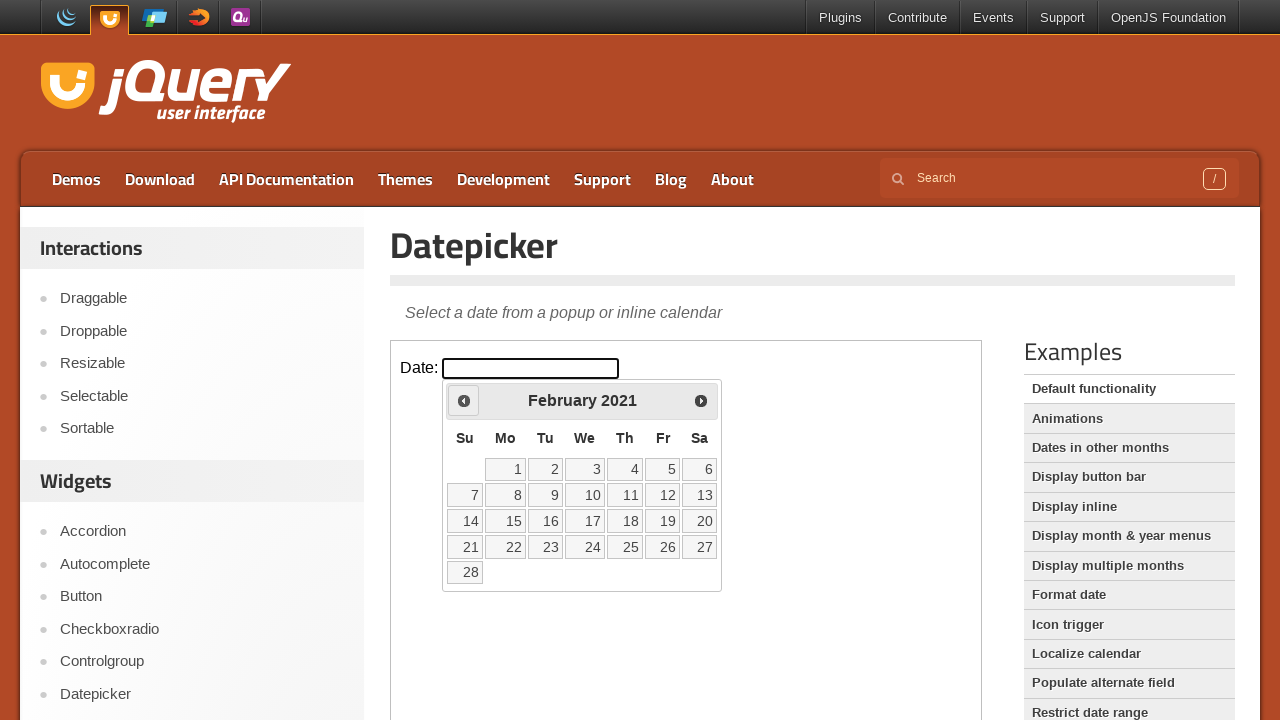

Retrieved updated month from datepicker
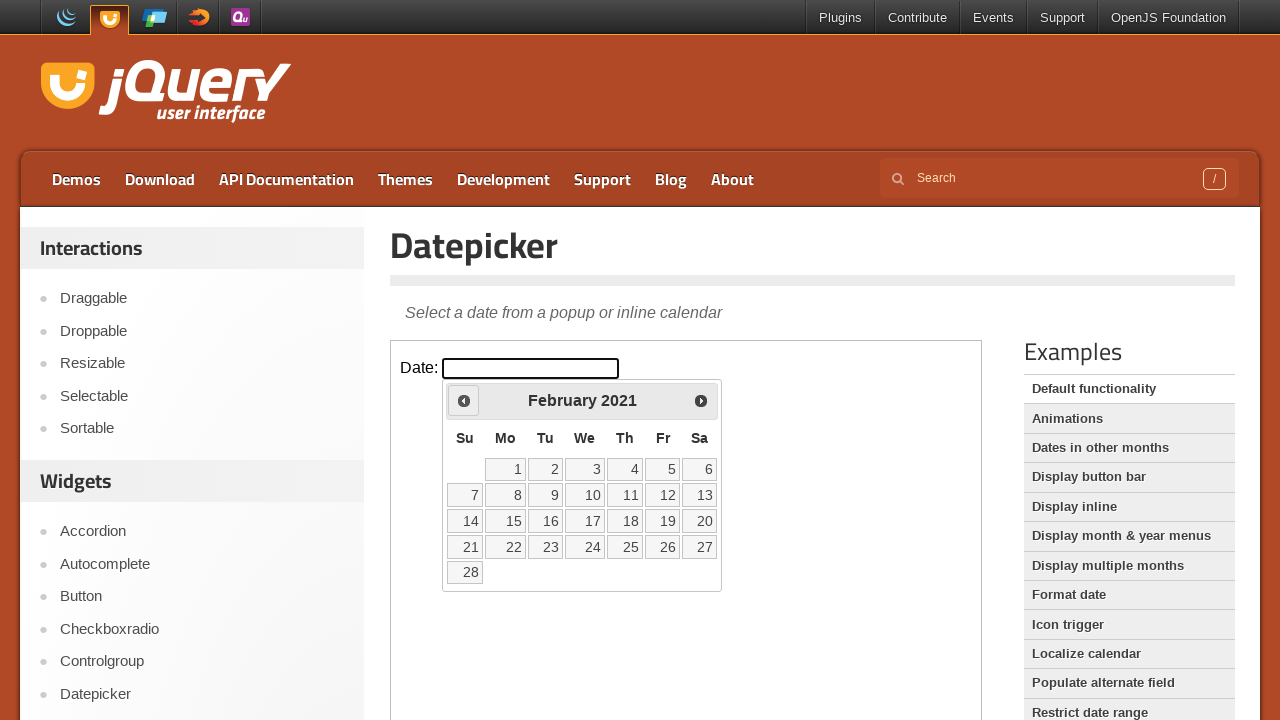

Retrieved updated year from datepicker
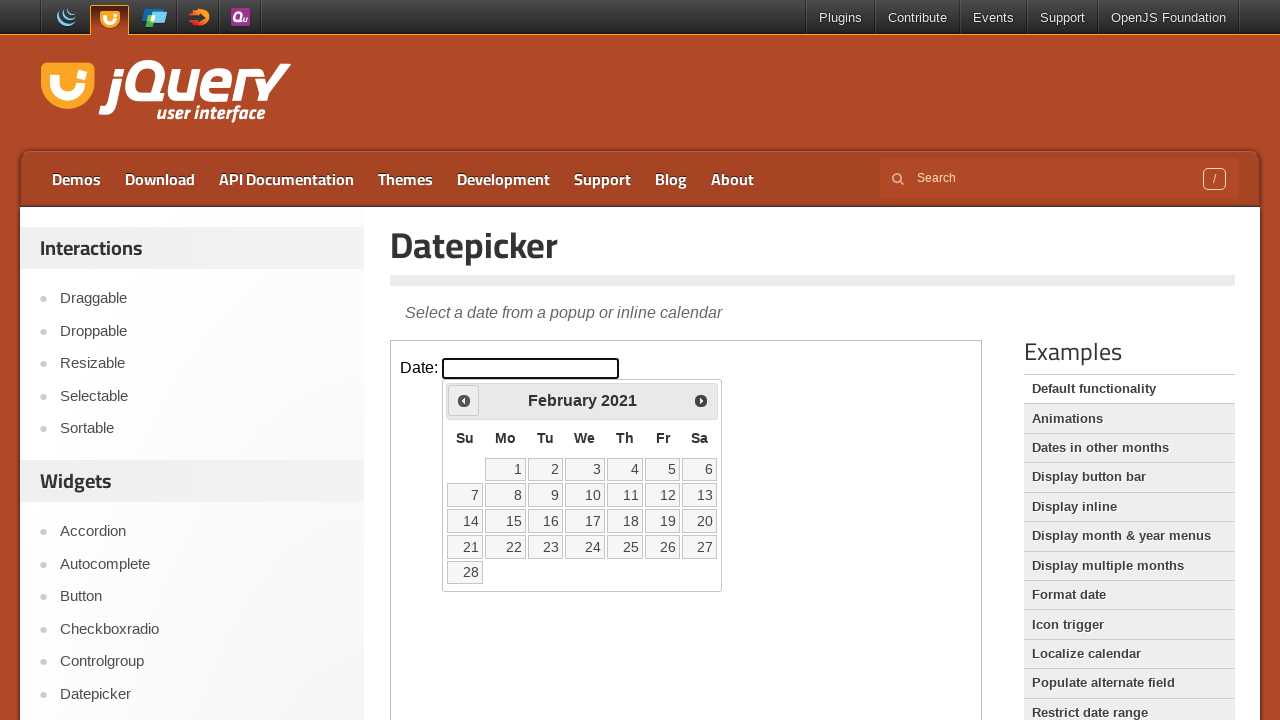

Clicked Previous button to navigate backwards (currently at February 2021) at (464, 400) on iframe >> nth=0 >> internal:control=enter-frame >> xpath=//span[text()='Prev']
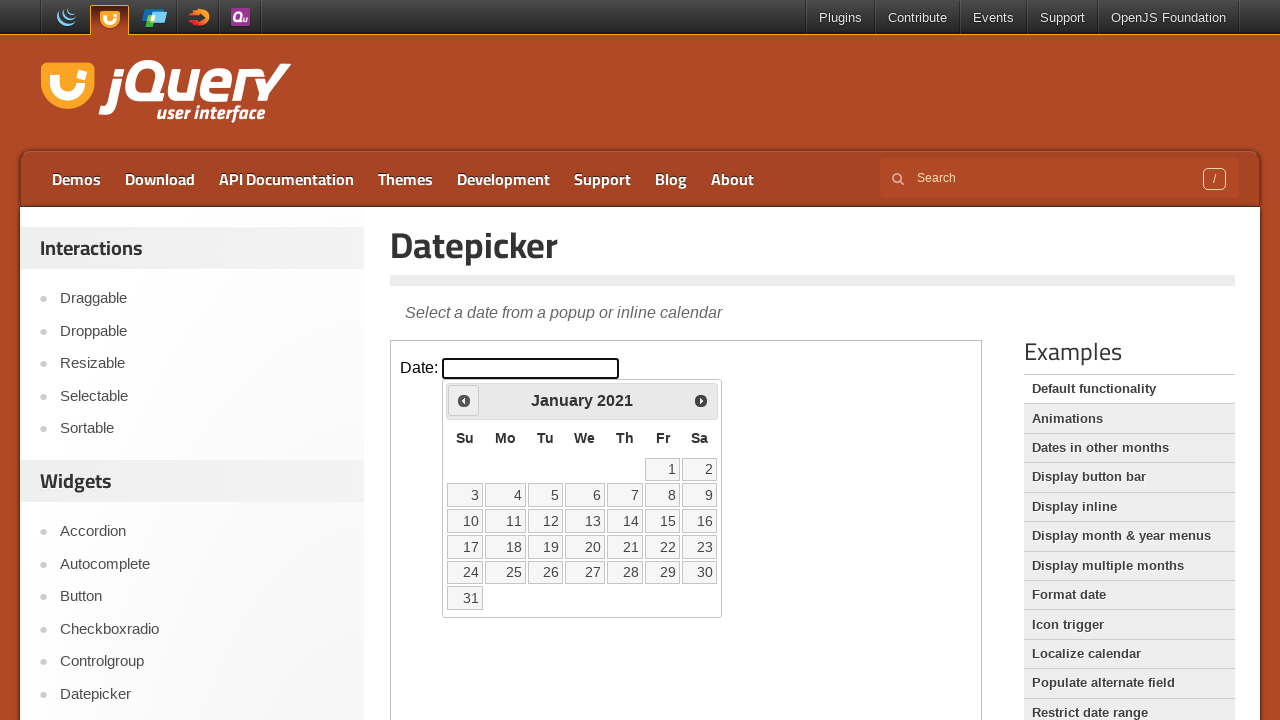

Retrieved updated month from datepicker
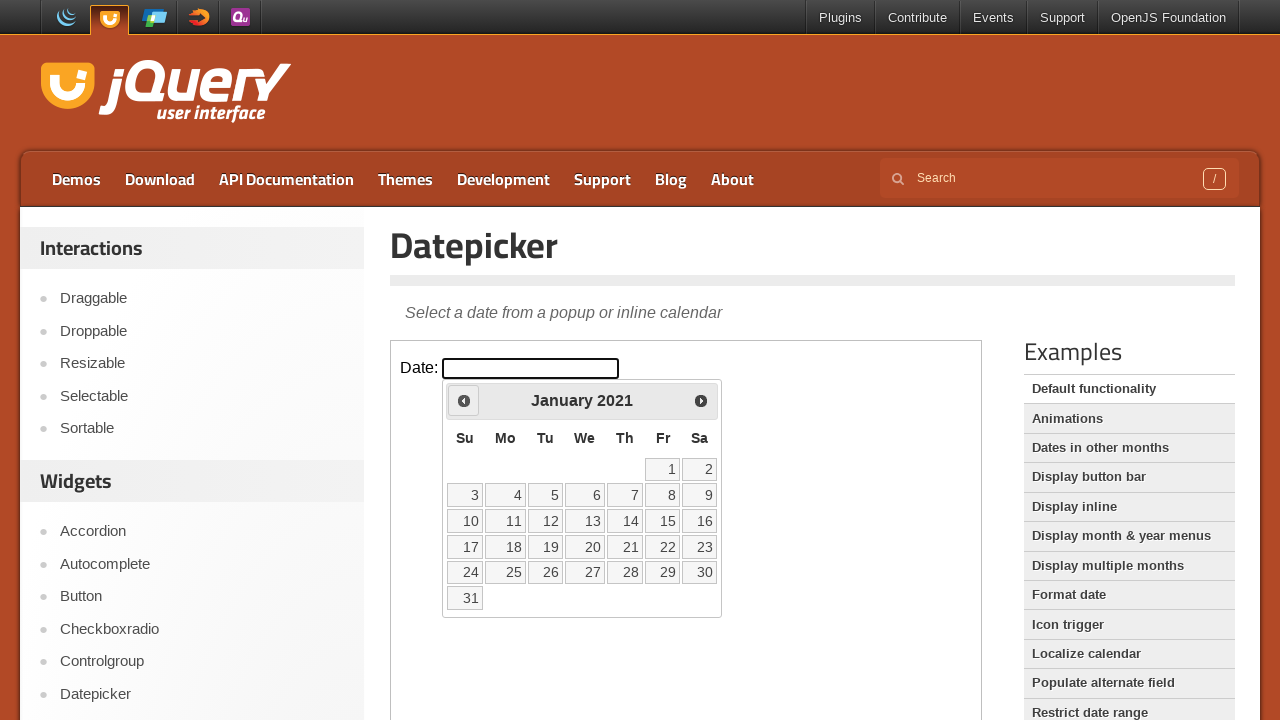

Retrieved updated year from datepicker
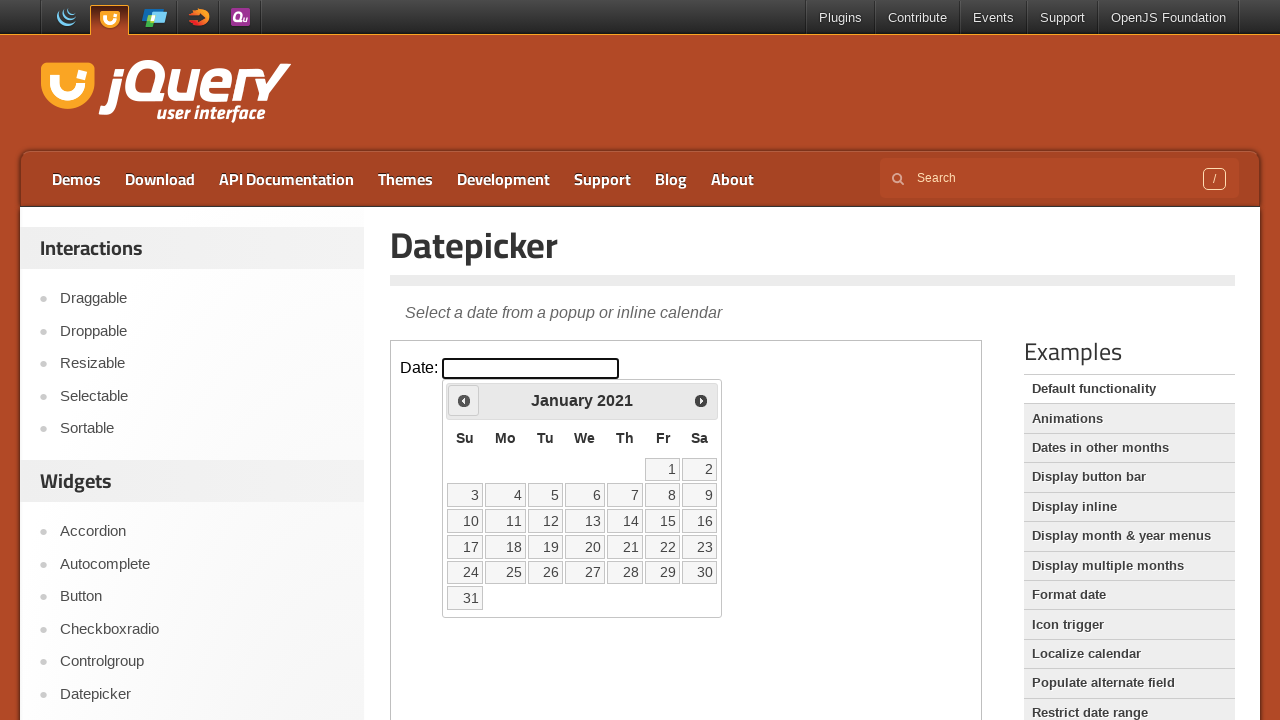

Clicked Previous button to navigate backwards (currently at January 2021) at (464, 400) on iframe >> nth=0 >> internal:control=enter-frame >> xpath=//span[text()='Prev']
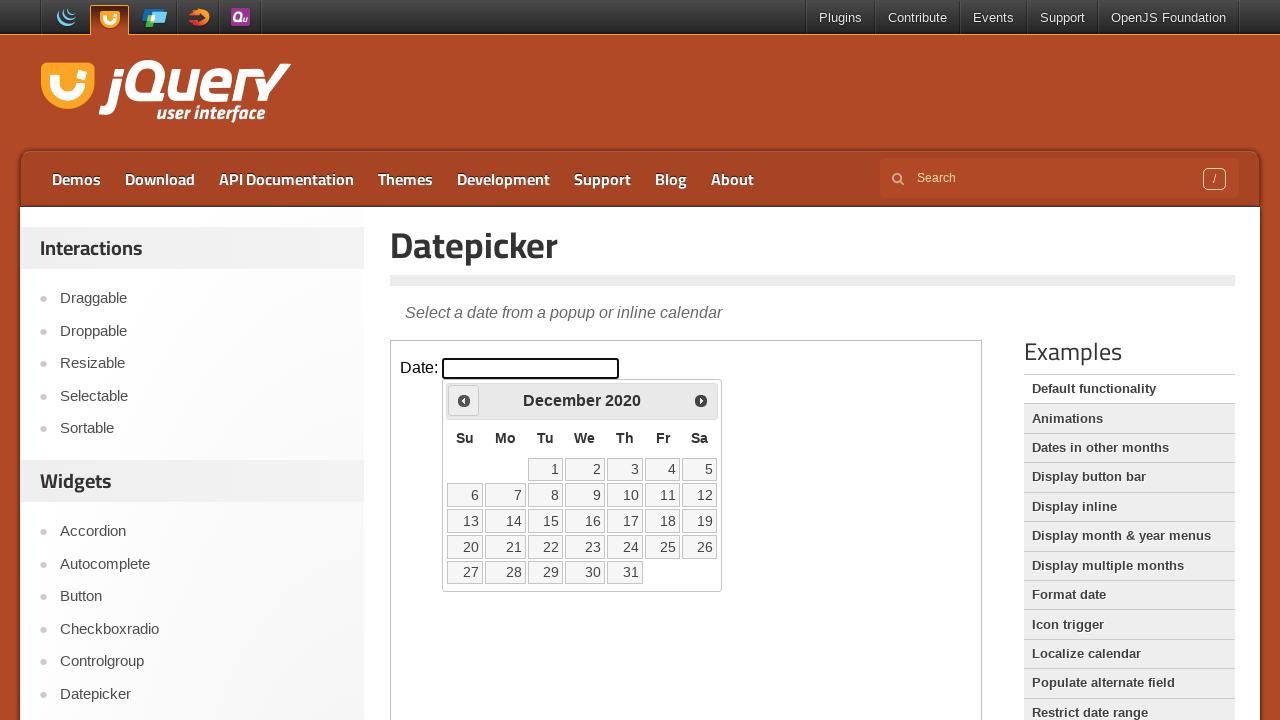

Retrieved updated month from datepicker
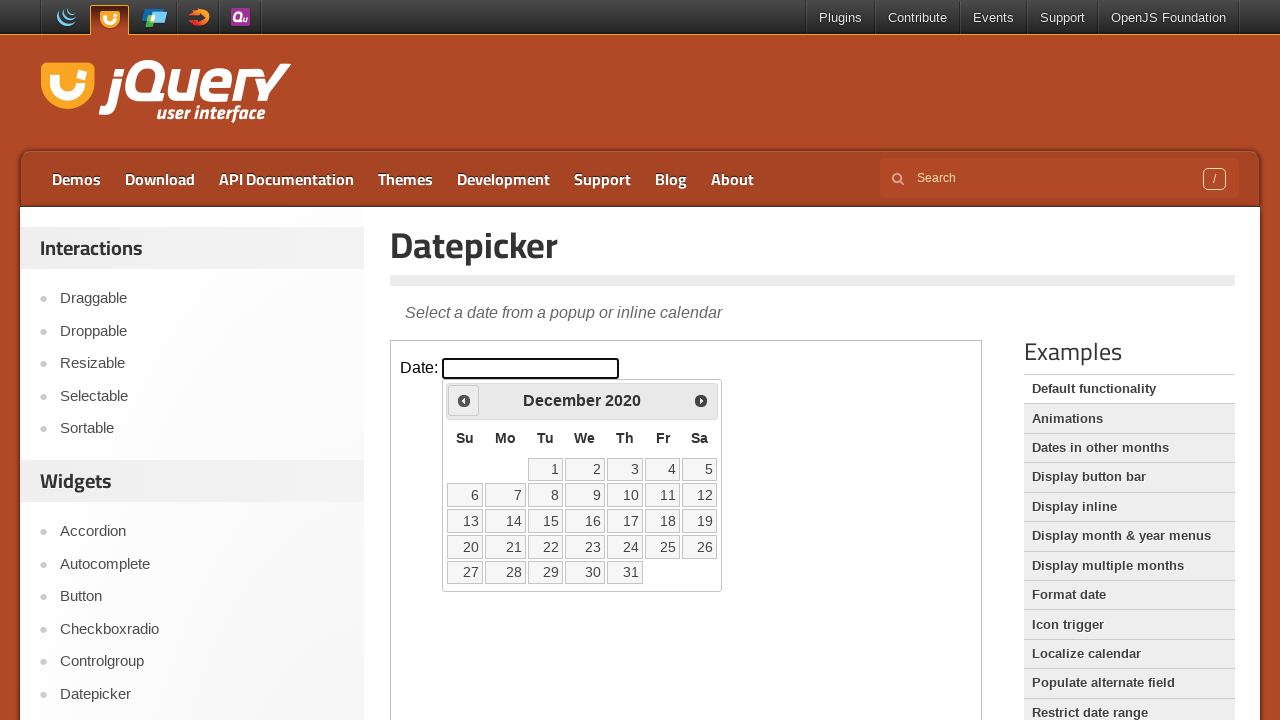

Retrieved updated year from datepicker
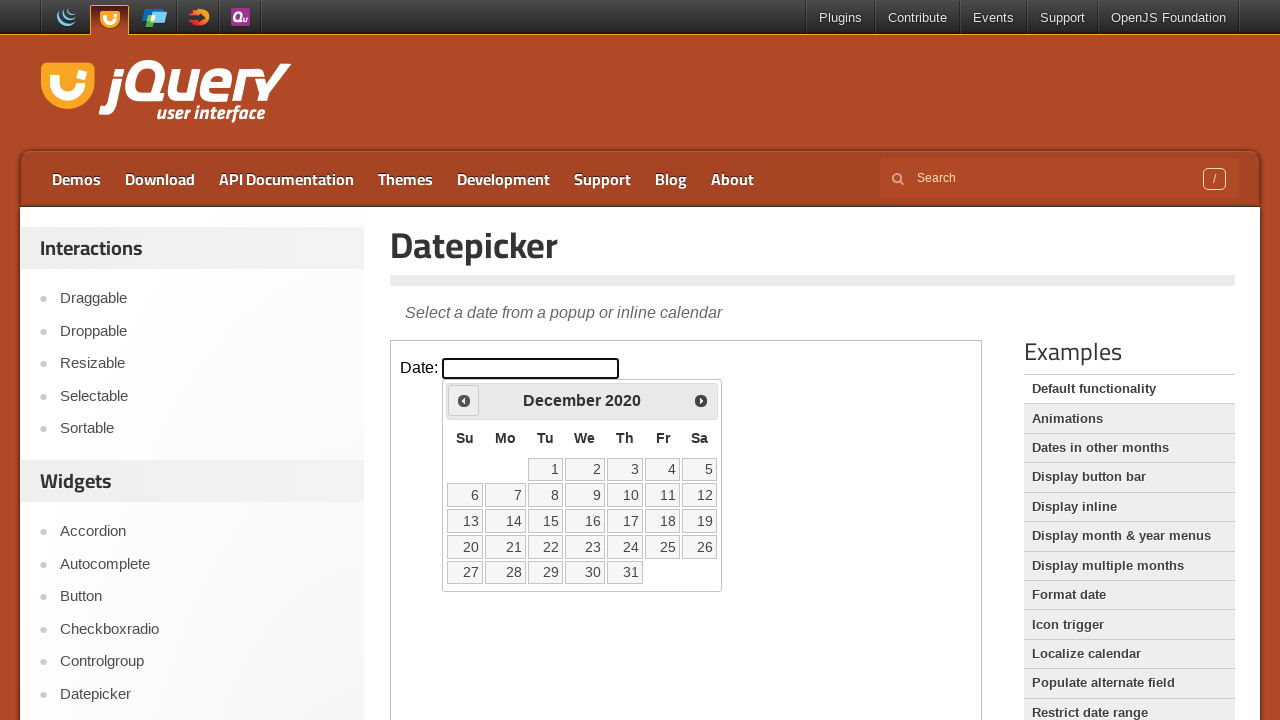

Clicked Previous button to navigate backwards (currently at December 2020) at (464, 400) on iframe >> nth=0 >> internal:control=enter-frame >> xpath=//span[text()='Prev']
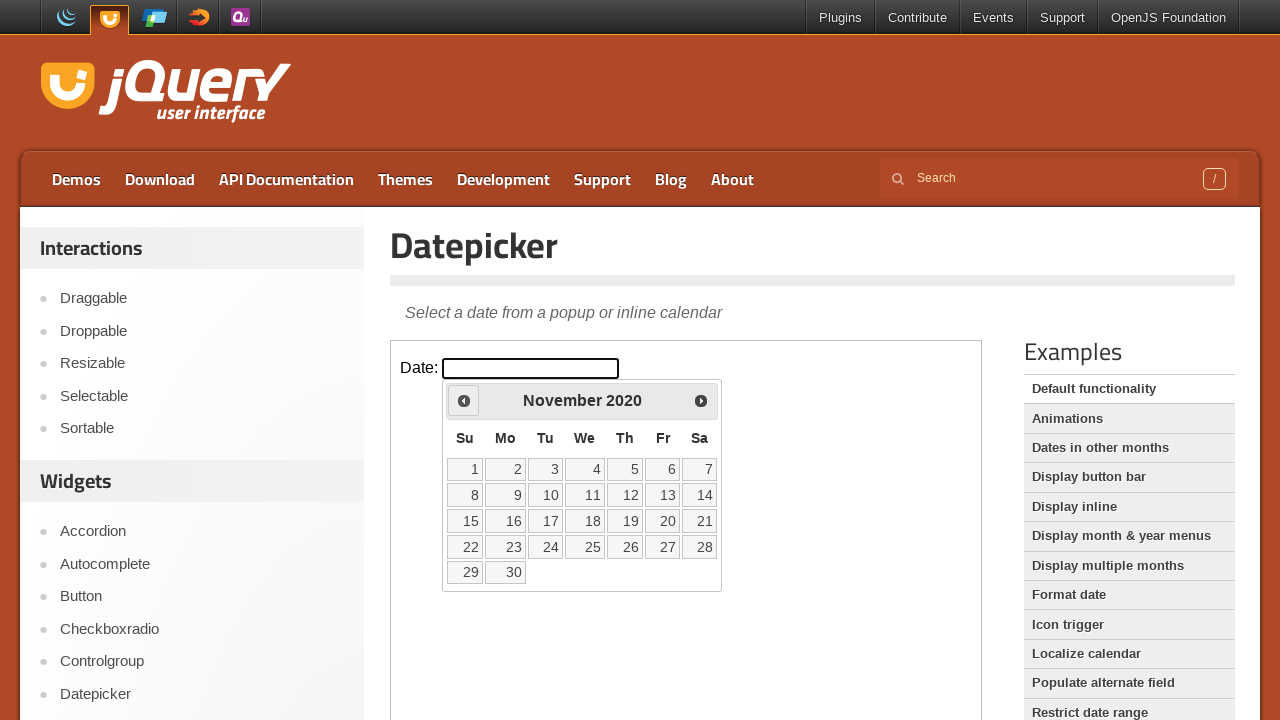

Retrieved updated month from datepicker
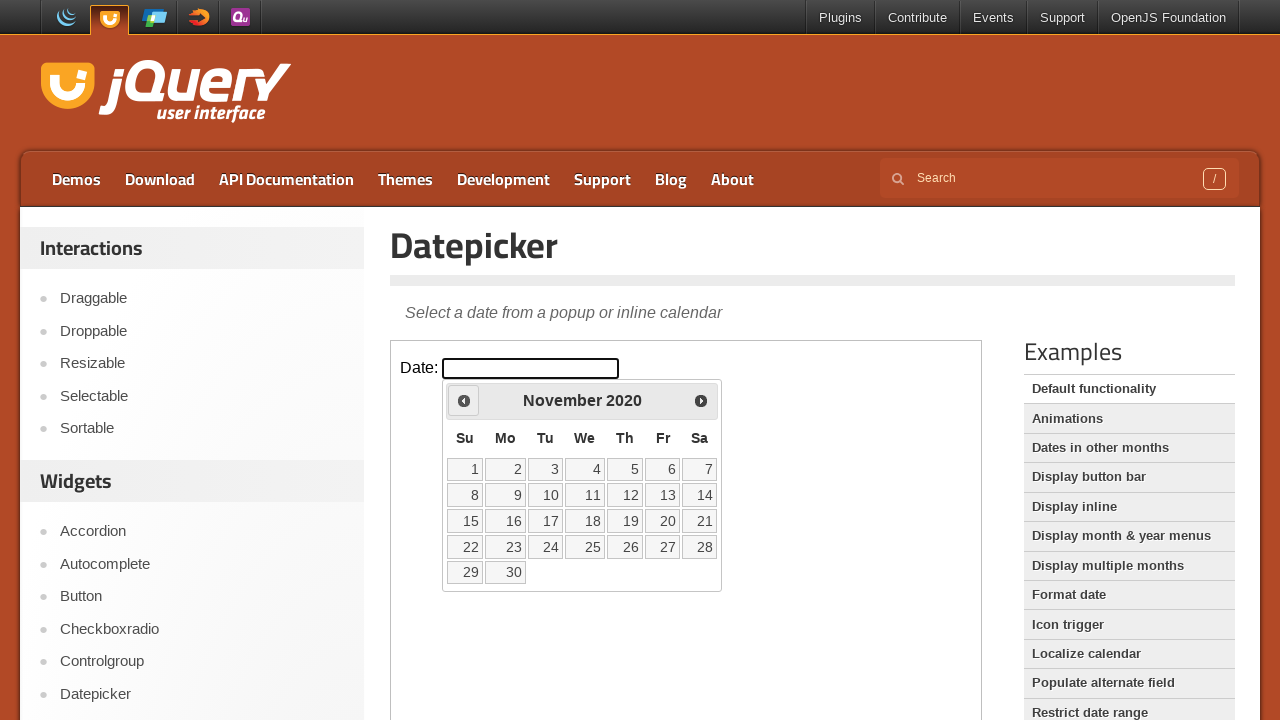

Retrieved updated year from datepicker
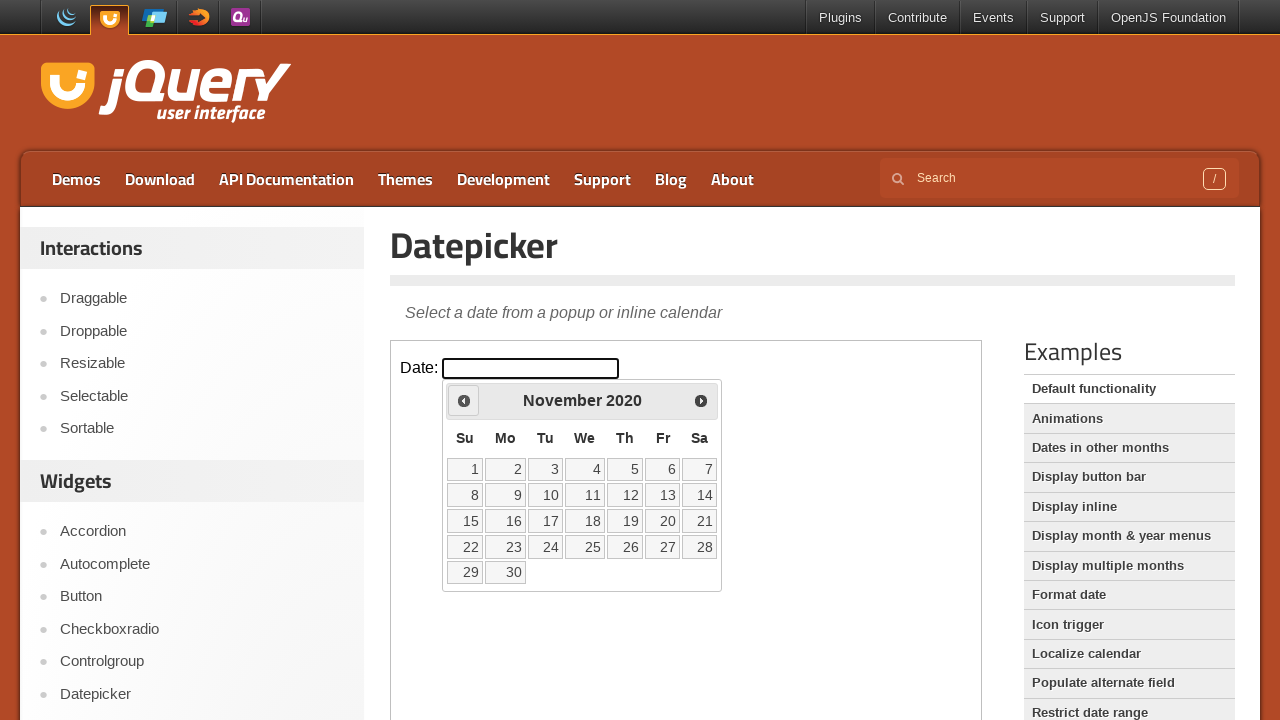

Clicked Previous button to navigate backwards (currently at November 2020) at (464, 400) on iframe >> nth=0 >> internal:control=enter-frame >> xpath=//span[text()='Prev']
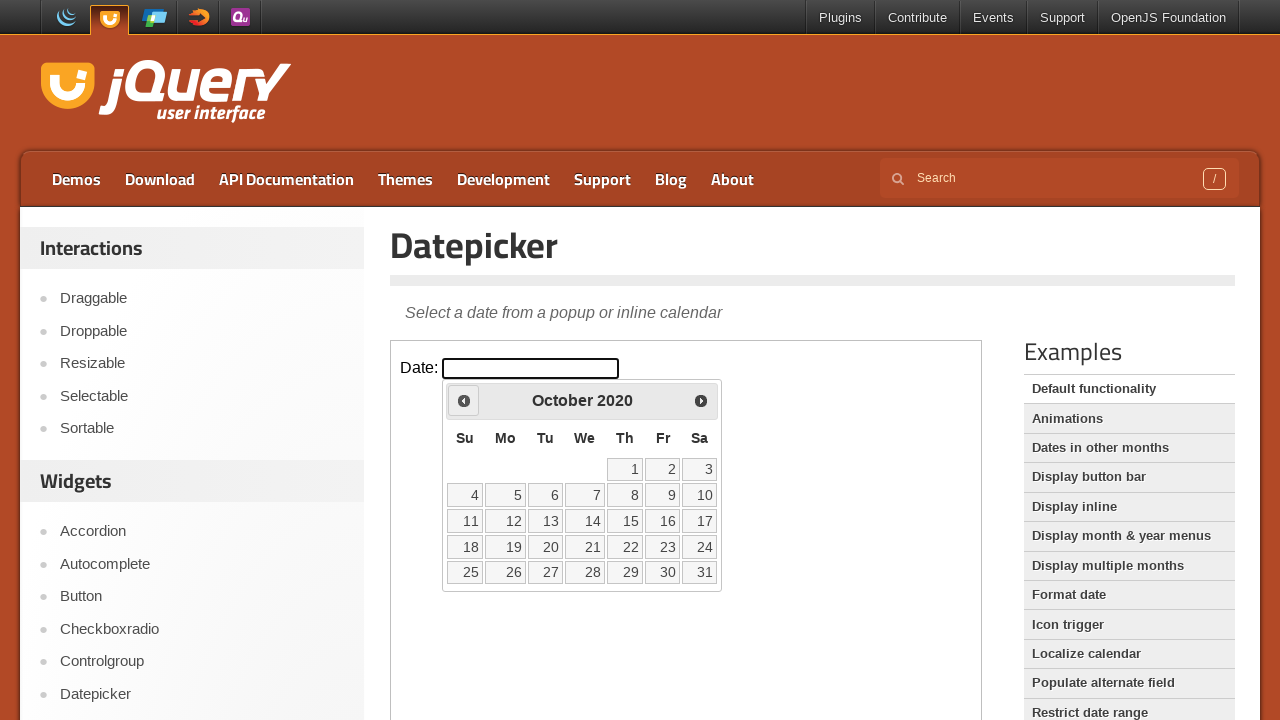

Retrieved updated month from datepicker
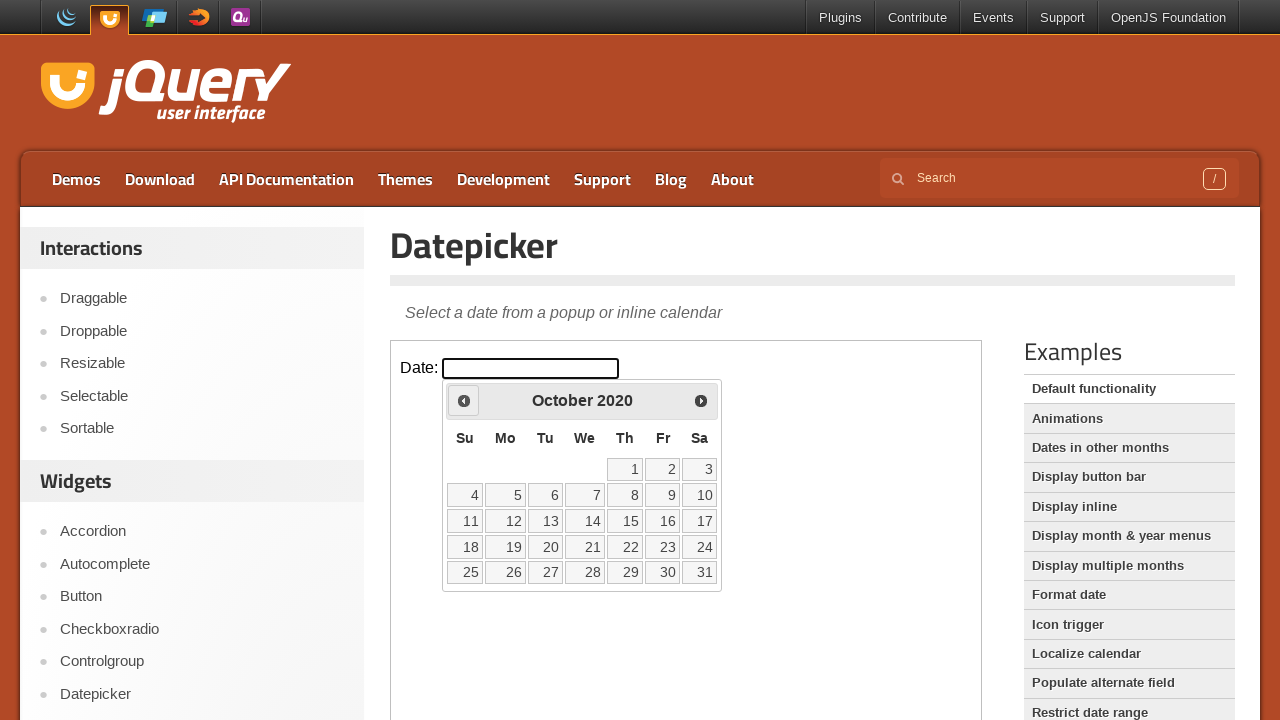

Retrieved updated year from datepicker
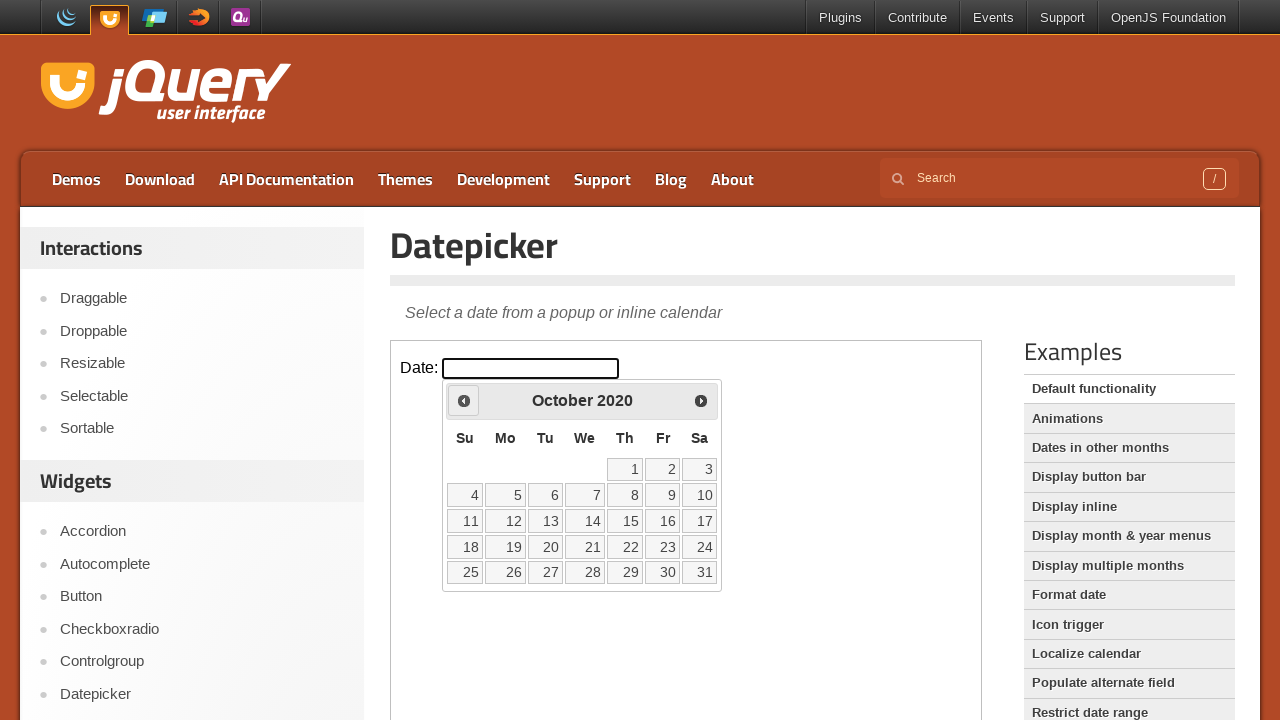

Clicked Previous button to navigate backwards (currently at October 2020) at (464, 400) on iframe >> nth=0 >> internal:control=enter-frame >> xpath=//span[text()='Prev']
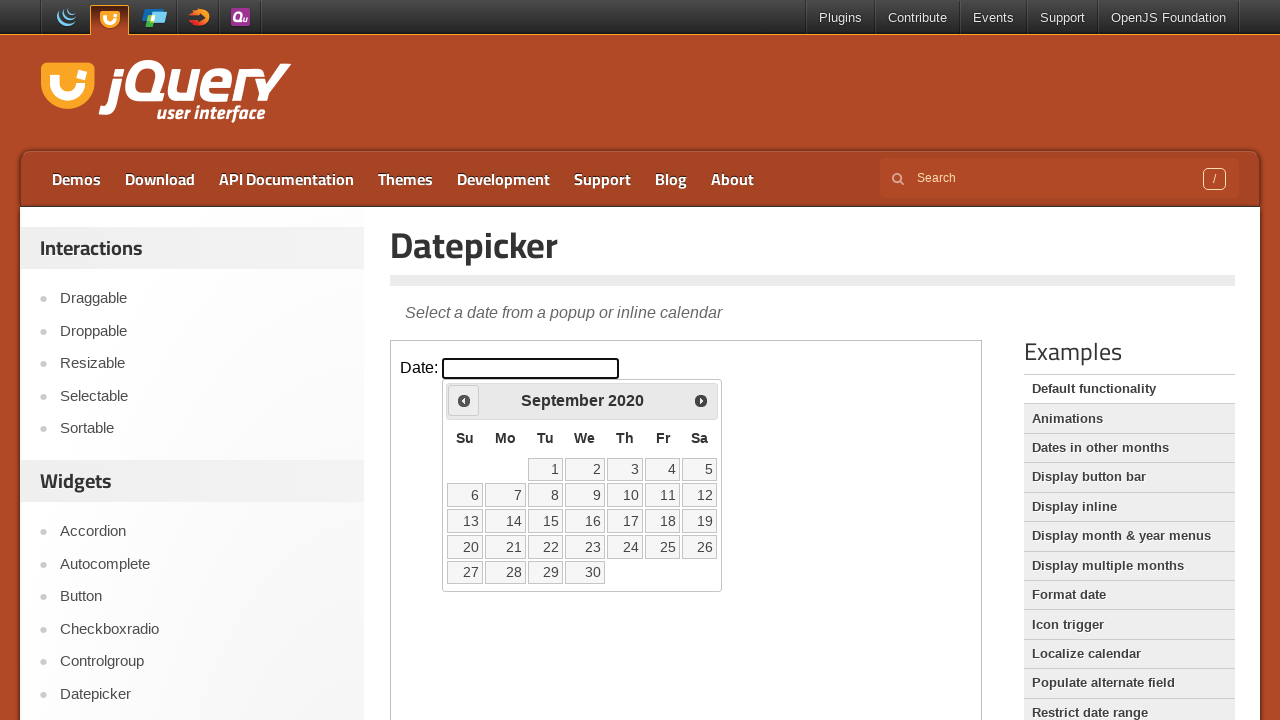

Retrieved updated month from datepicker
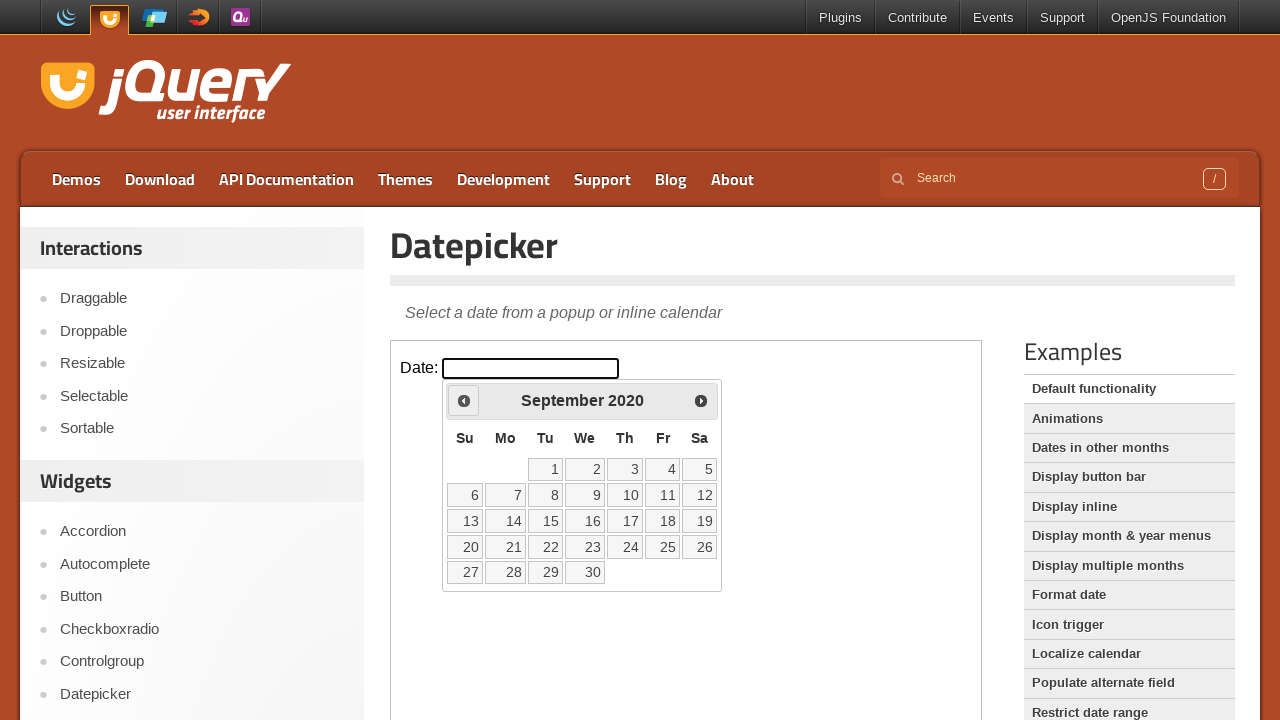

Retrieved updated year from datepicker
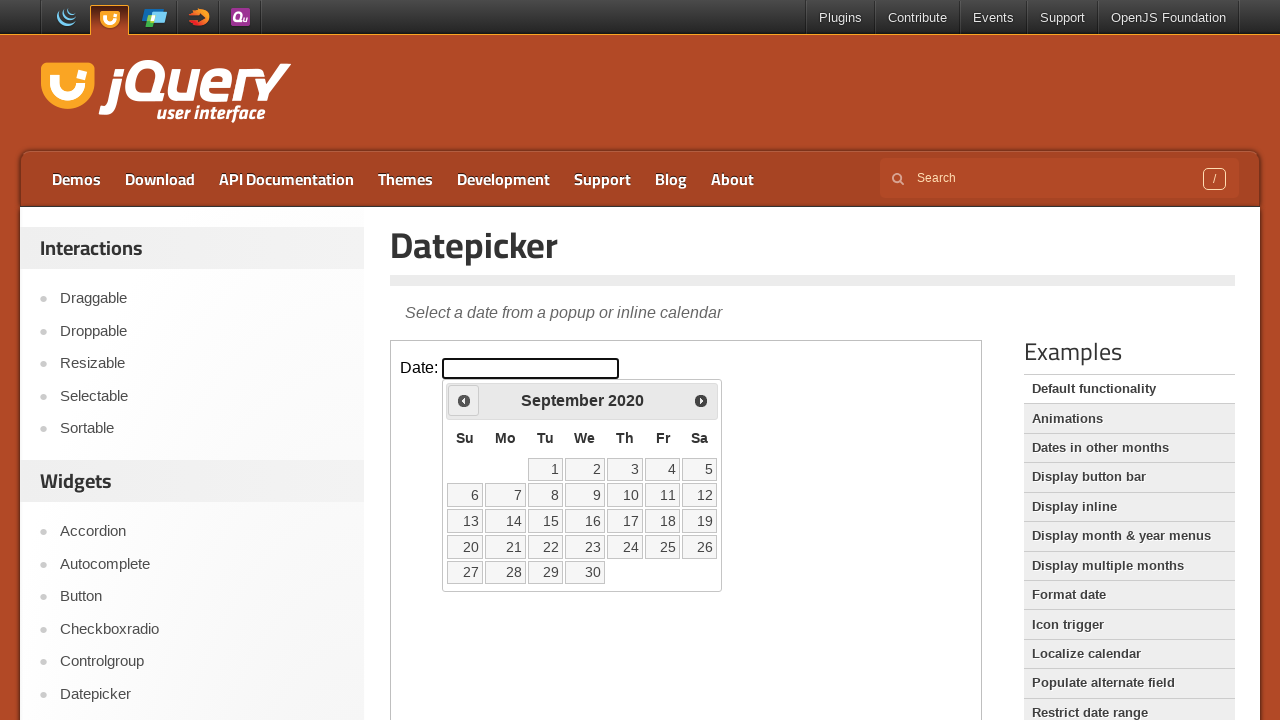

Clicked Previous button to navigate backwards (currently at September 2020) at (464, 400) on iframe >> nth=0 >> internal:control=enter-frame >> xpath=//span[text()='Prev']
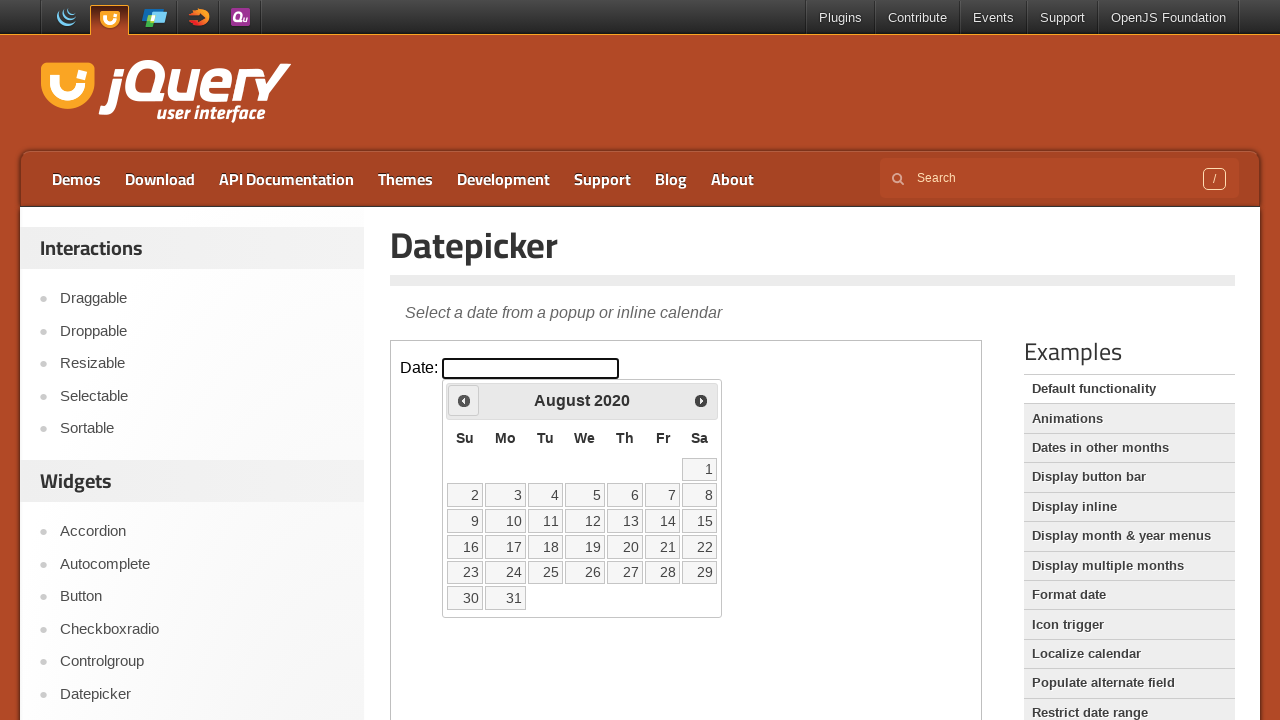

Retrieved updated month from datepicker
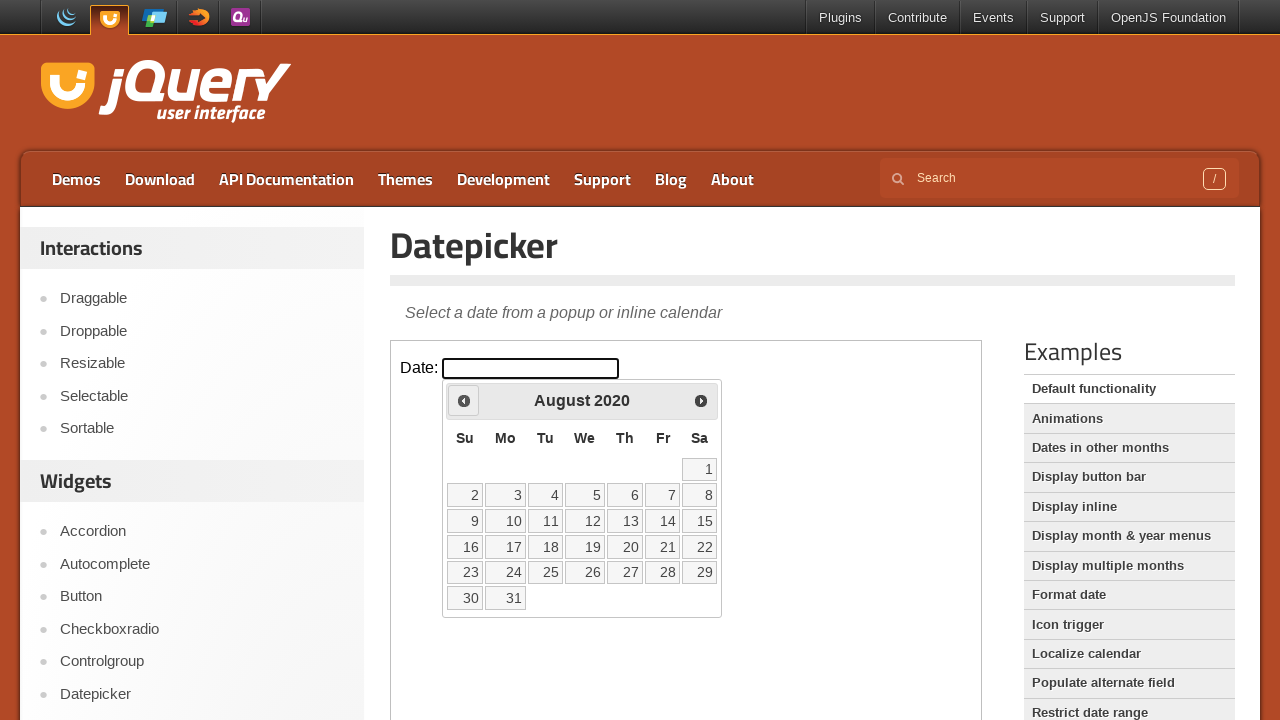

Retrieved updated year from datepicker
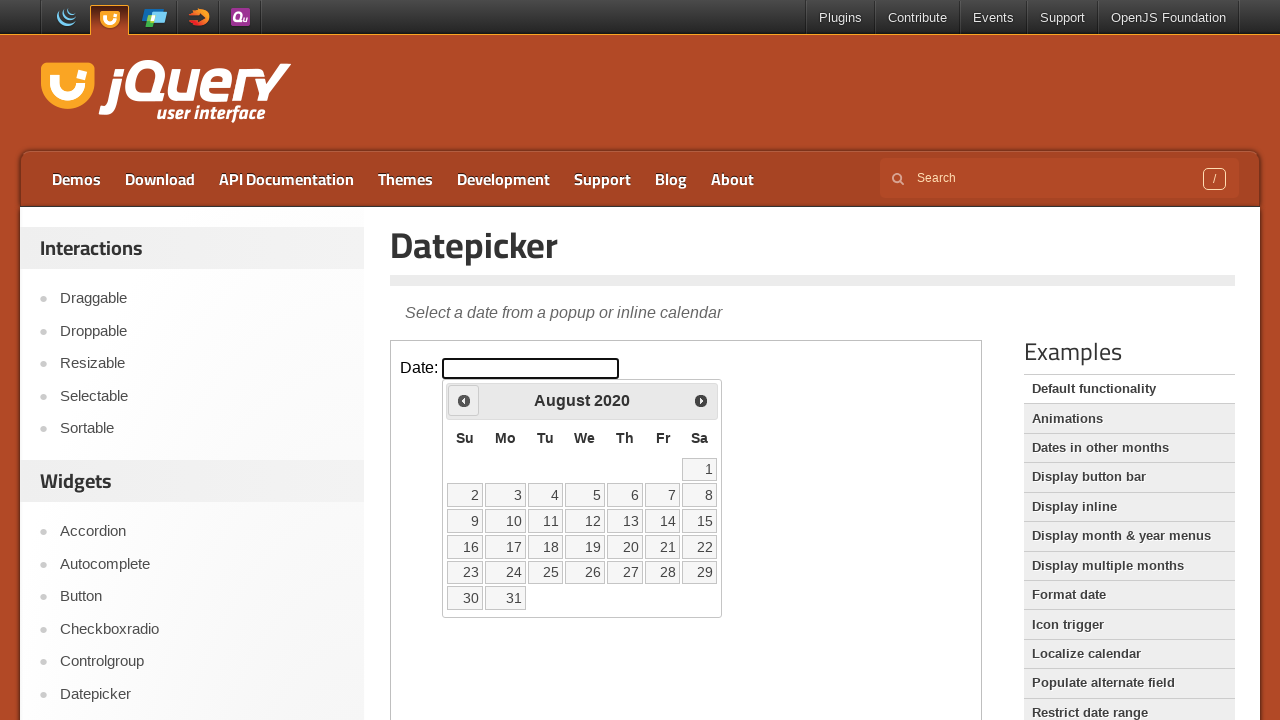

Clicked Previous button to navigate backwards (currently at August 2020) at (464, 400) on iframe >> nth=0 >> internal:control=enter-frame >> xpath=//span[text()='Prev']
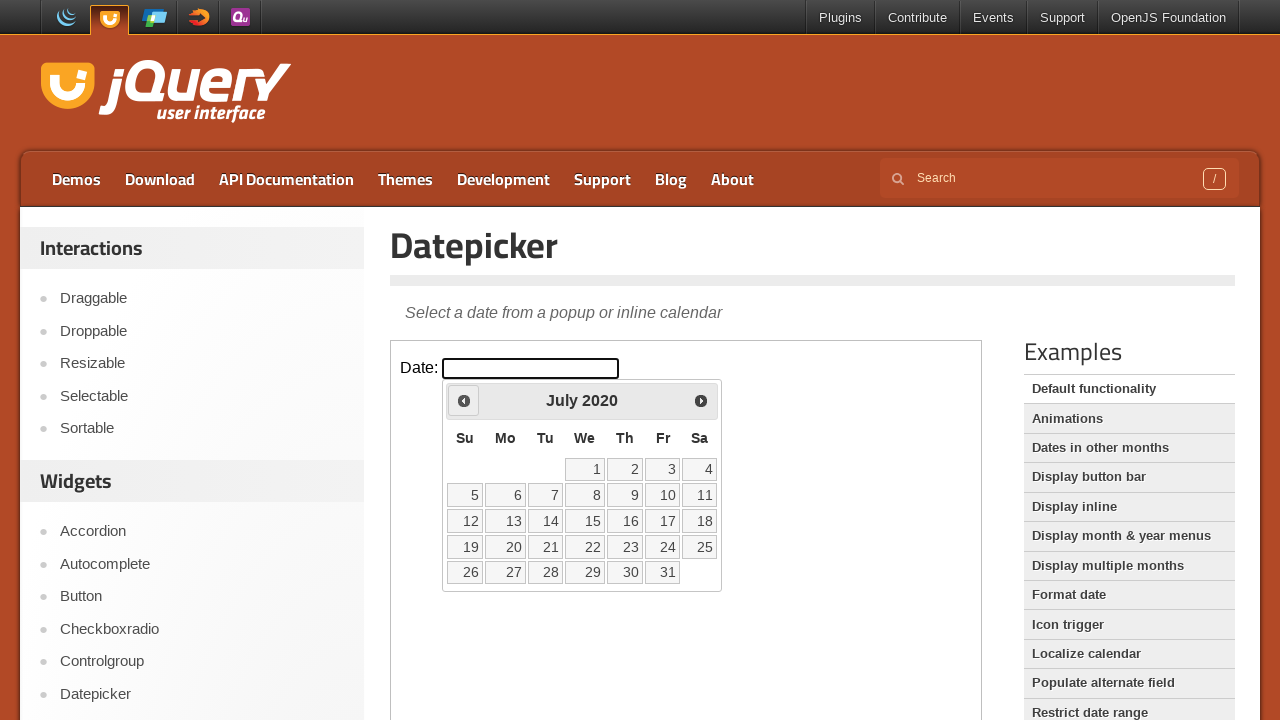

Retrieved updated month from datepicker
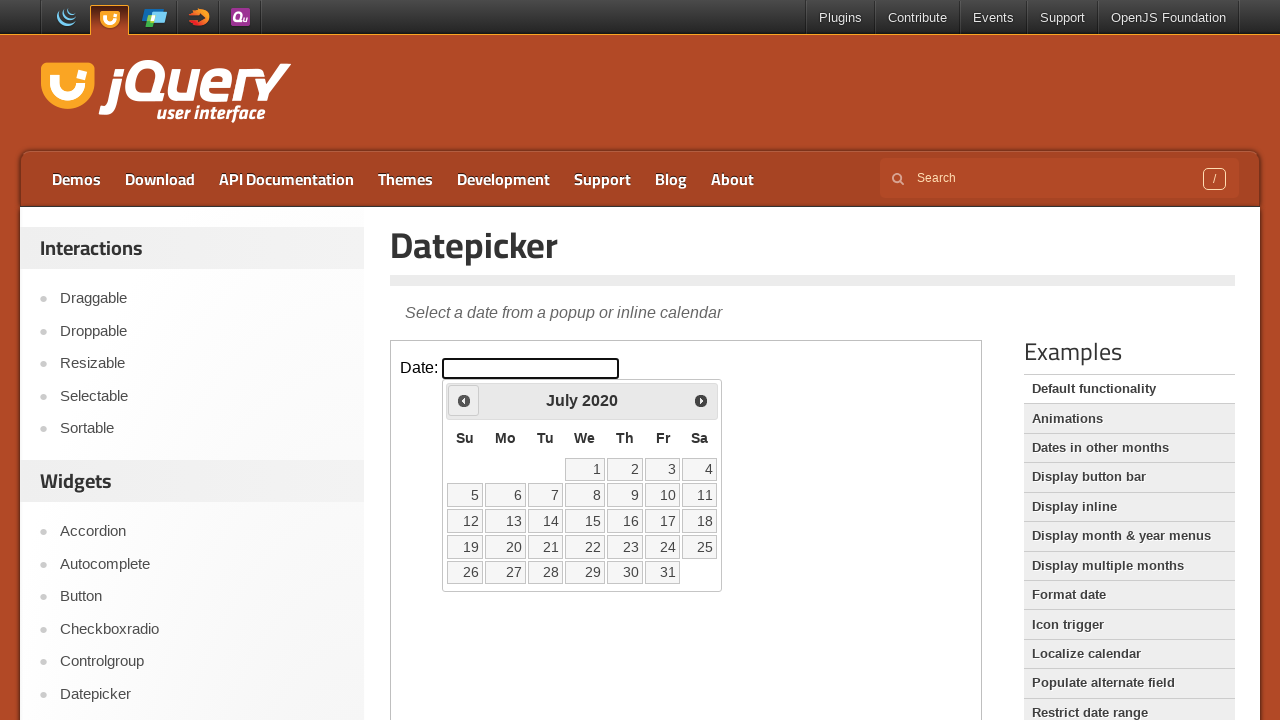

Retrieved updated year from datepicker
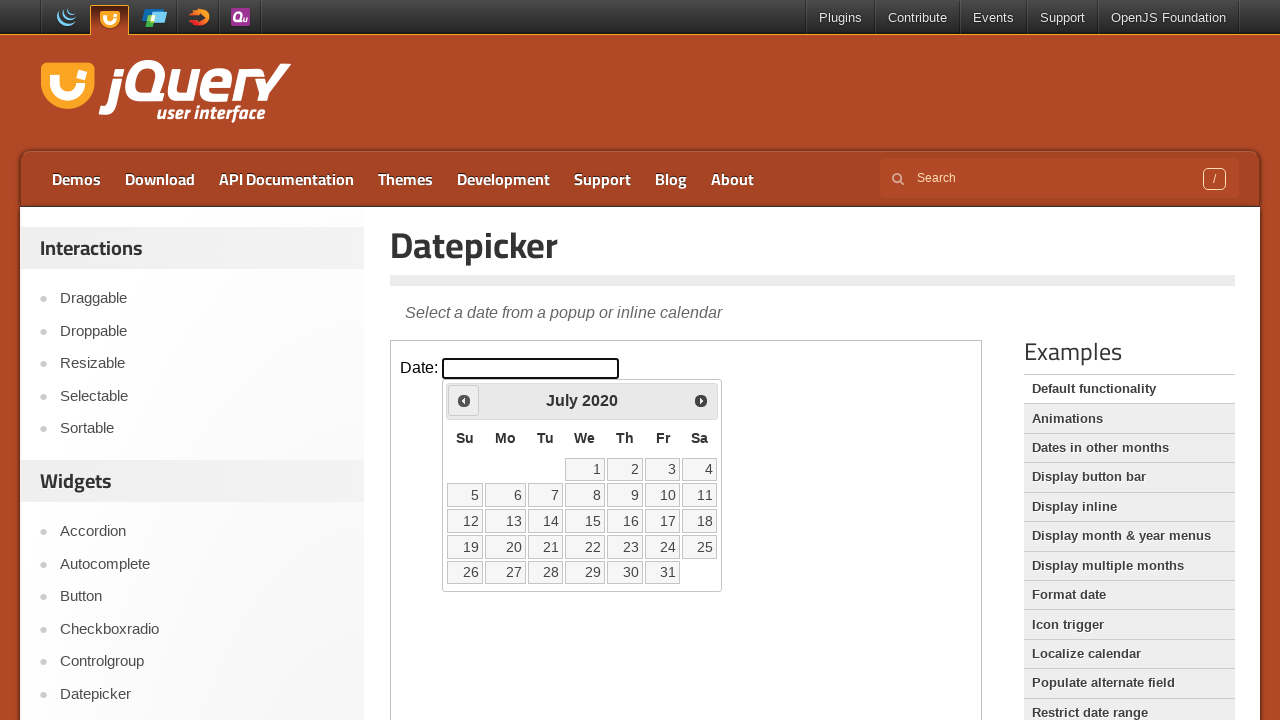

Clicked Previous button to navigate backwards (currently at July 2020) at (464, 400) on iframe >> nth=0 >> internal:control=enter-frame >> xpath=//span[text()='Prev']
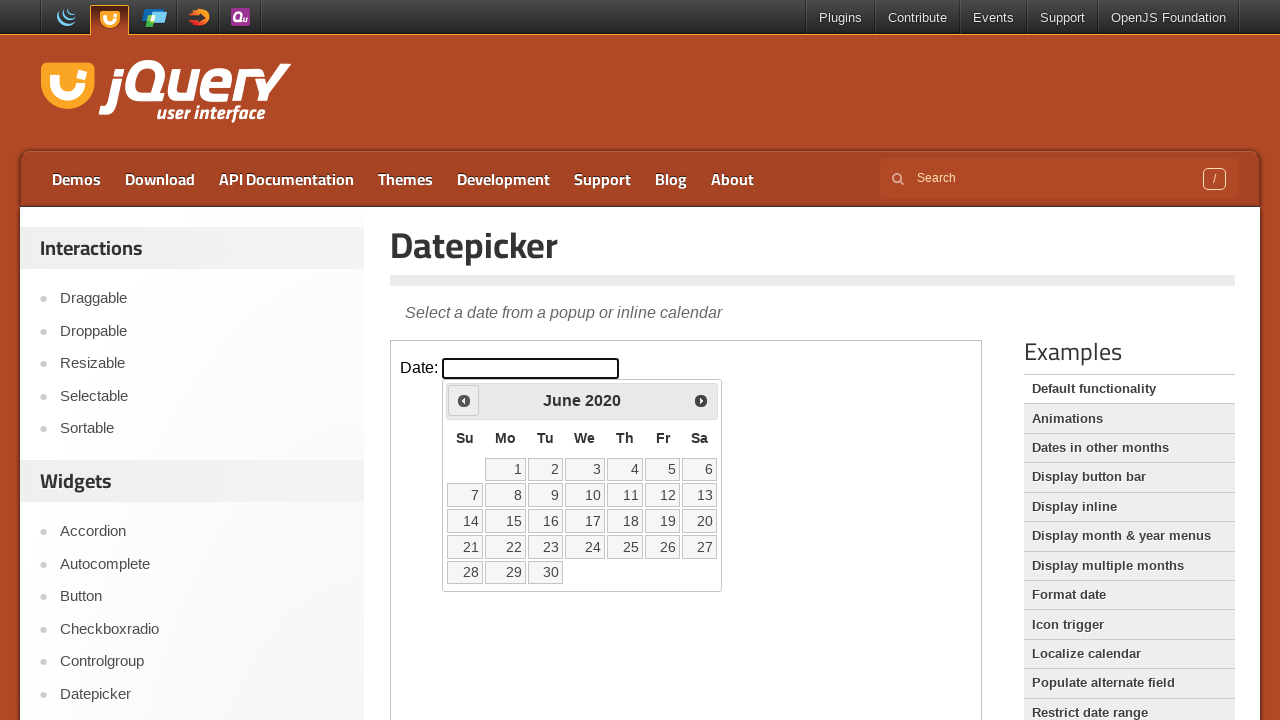

Retrieved updated month from datepicker
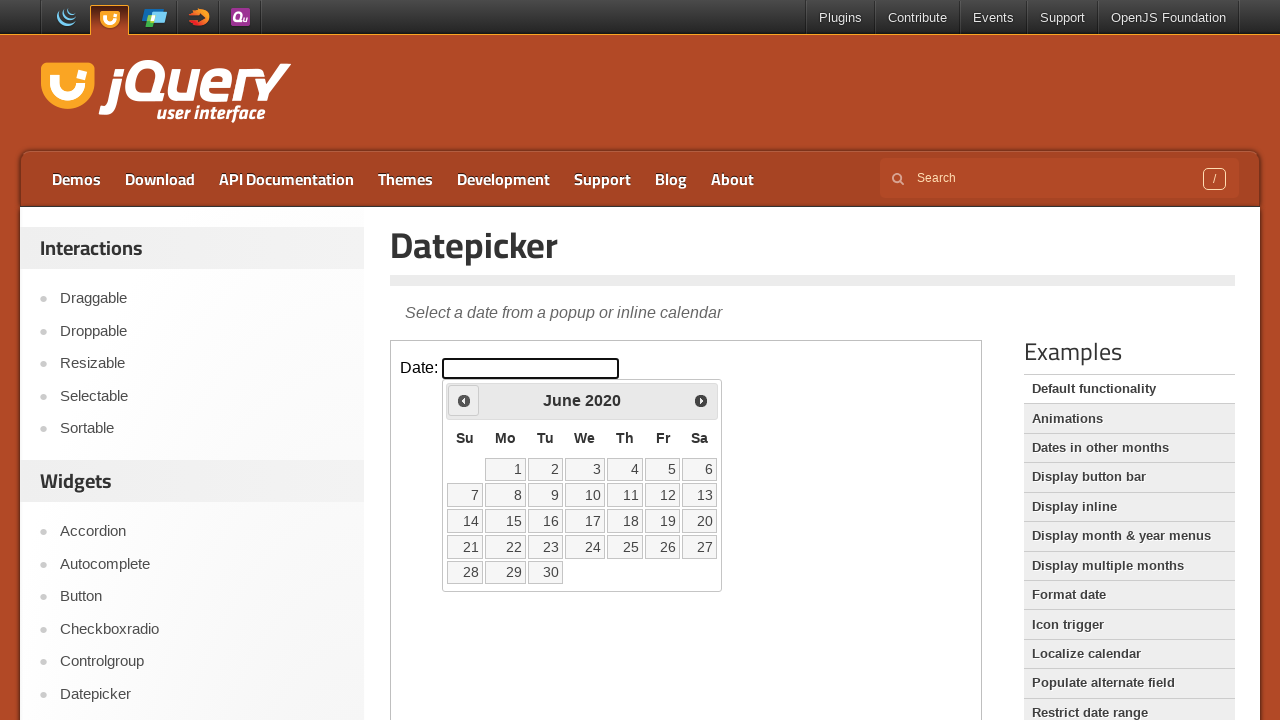

Retrieved updated year from datepicker
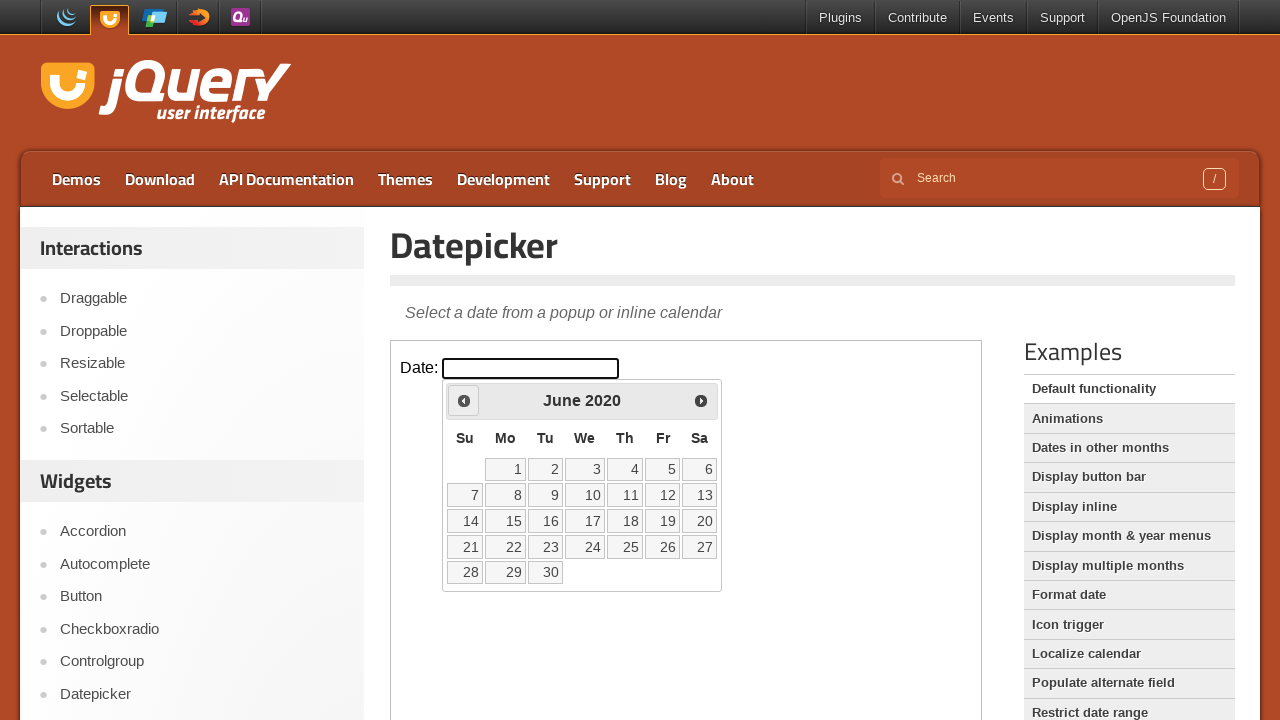

Clicked Previous button to navigate backwards (currently at June 2020) at (464, 400) on iframe >> nth=0 >> internal:control=enter-frame >> xpath=//span[text()='Prev']
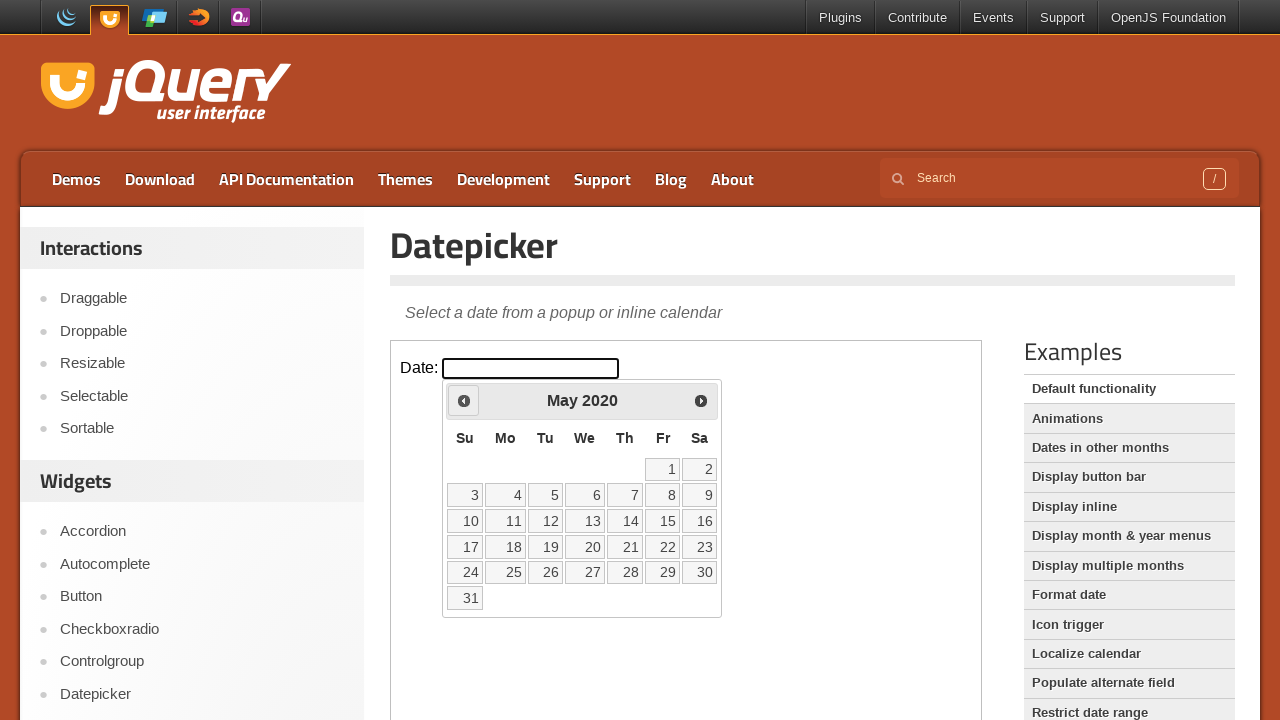

Retrieved updated month from datepicker
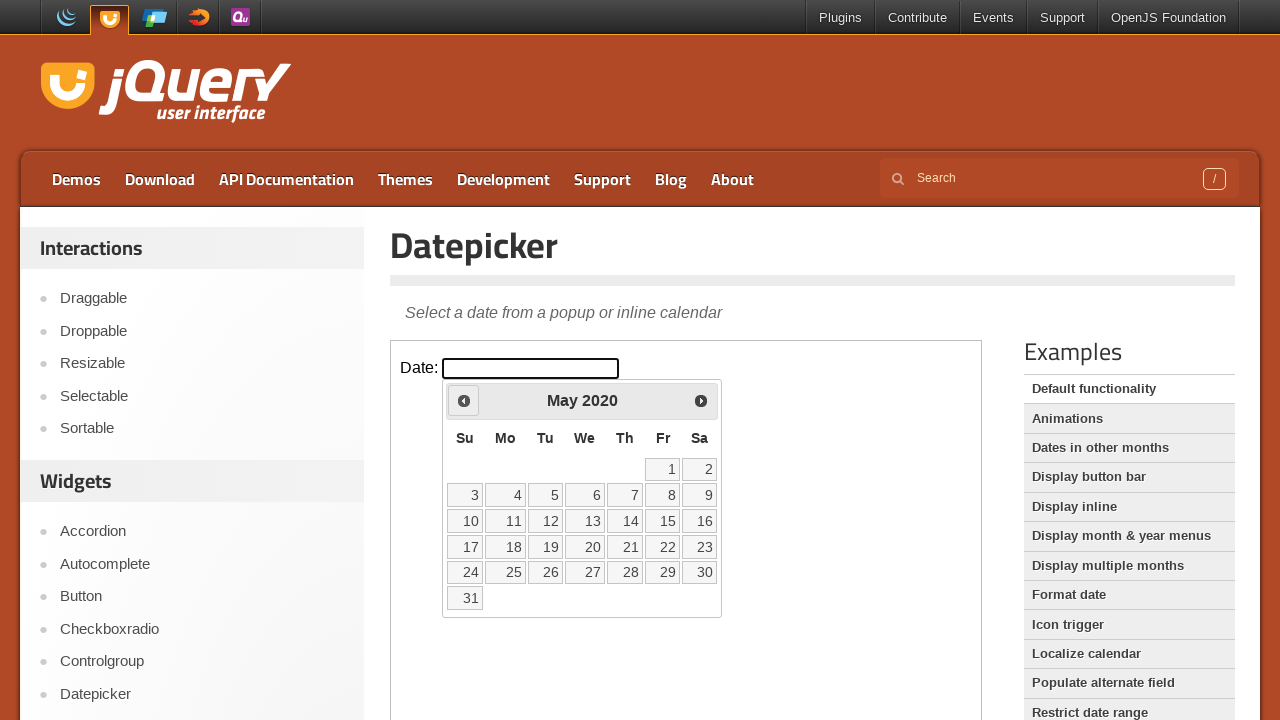

Retrieved updated year from datepicker
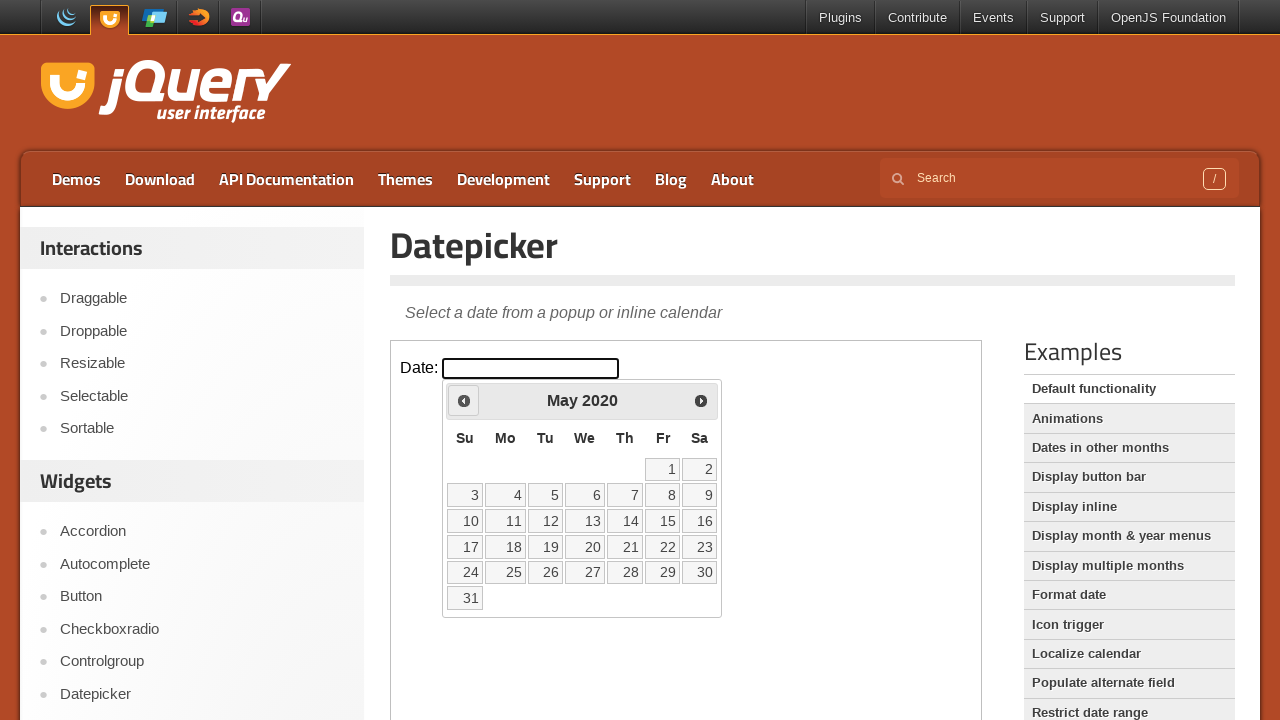

Clicked Previous button to navigate backwards (currently at May 2020) at (464, 400) on iframe >> nth=0 >> internal:control=enter-frame >> xpath=//span[text()='Prev']
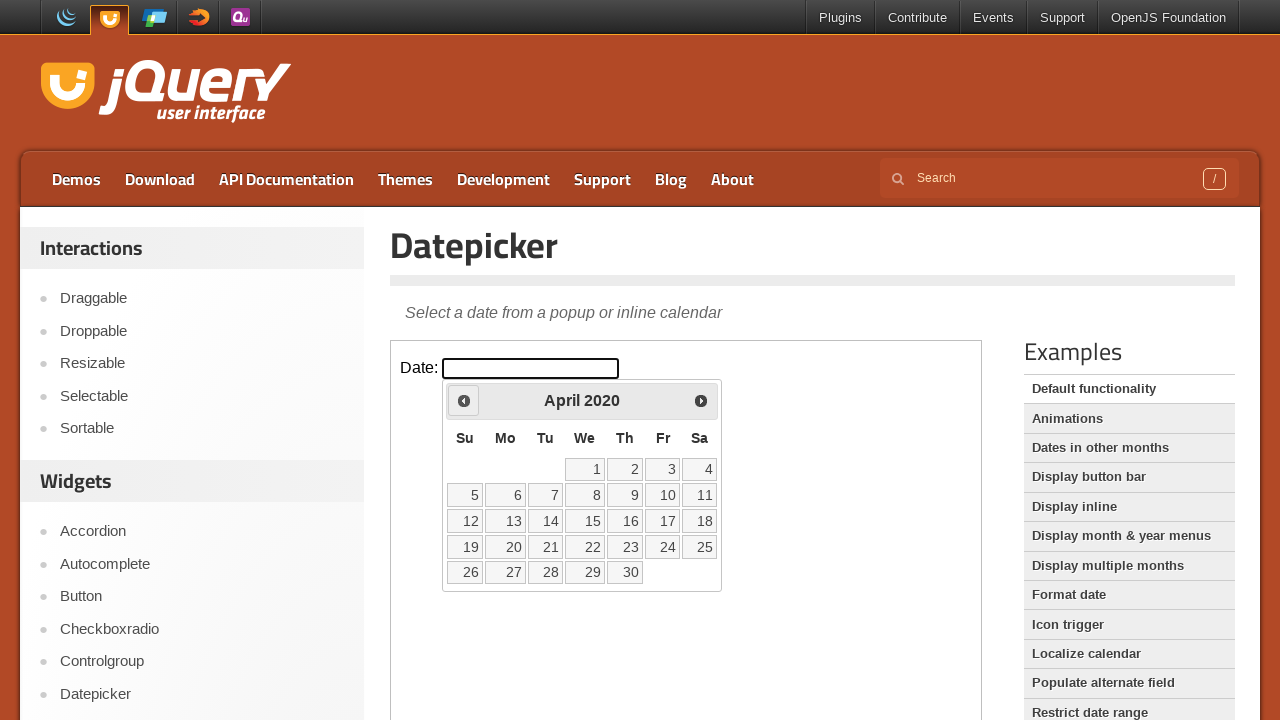

Retrieved updated month from datepicker
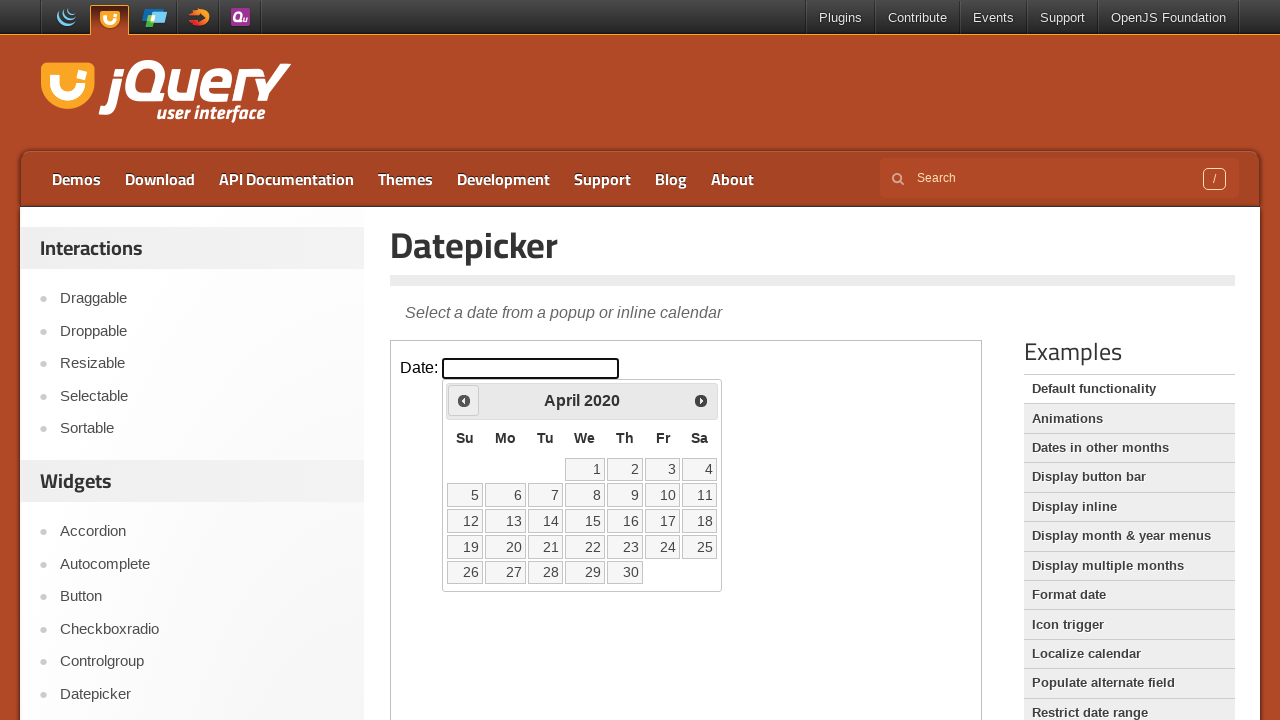

Retrieved updated year from datepicker
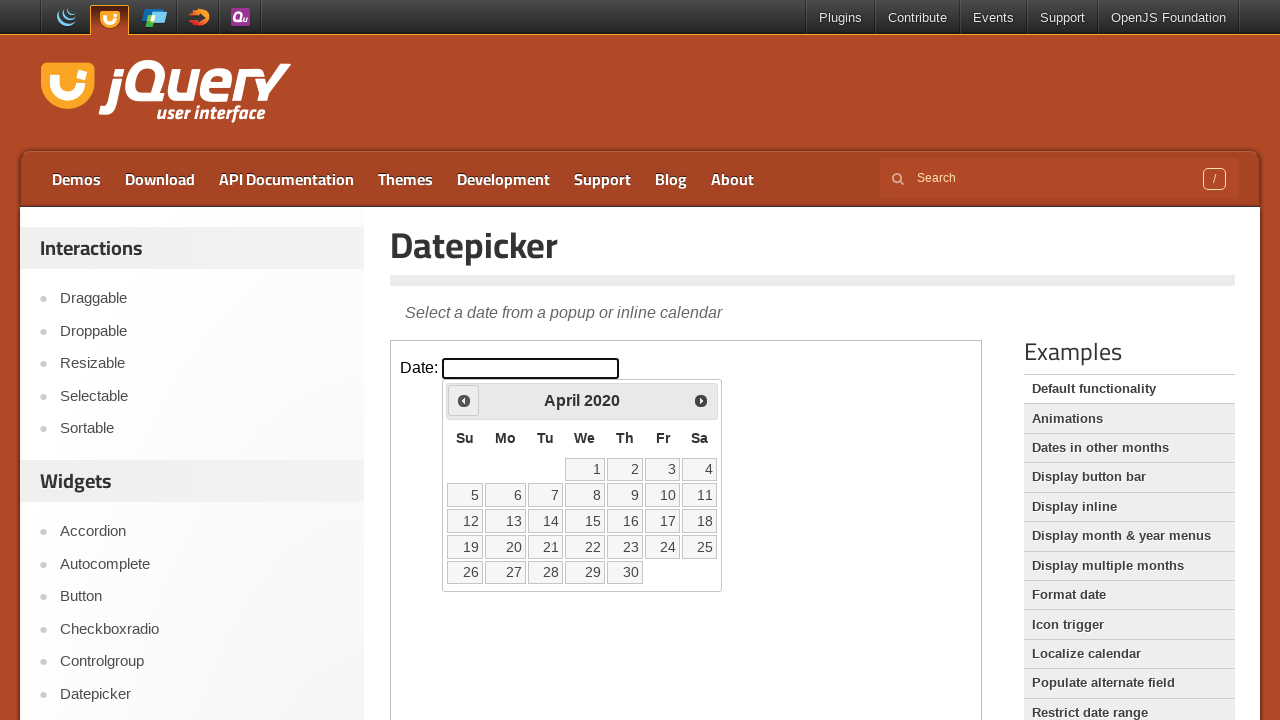

Clicked Previous button to navigate backwards (currently at April 2020) at (464, 400) on iframe >> nth=0 >> internal:control=enter-frame >> xpath=//span[text()='Prev']
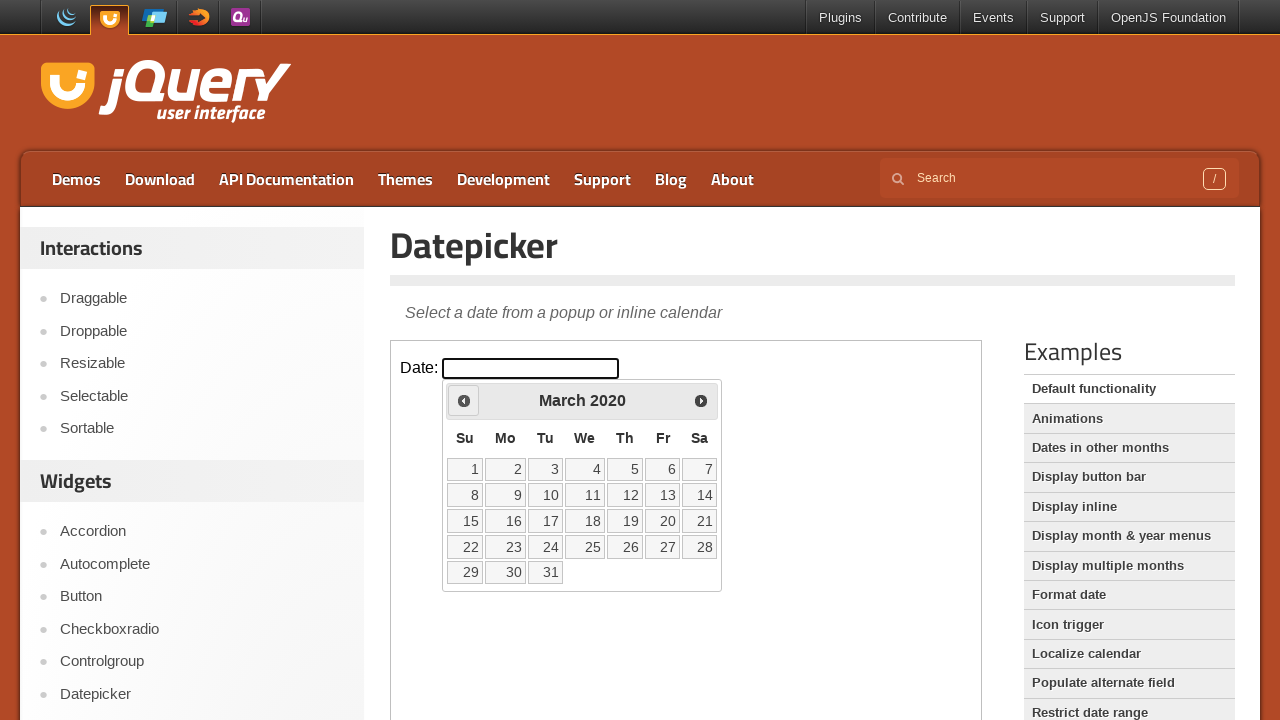

Retrieved updated month from datepicker
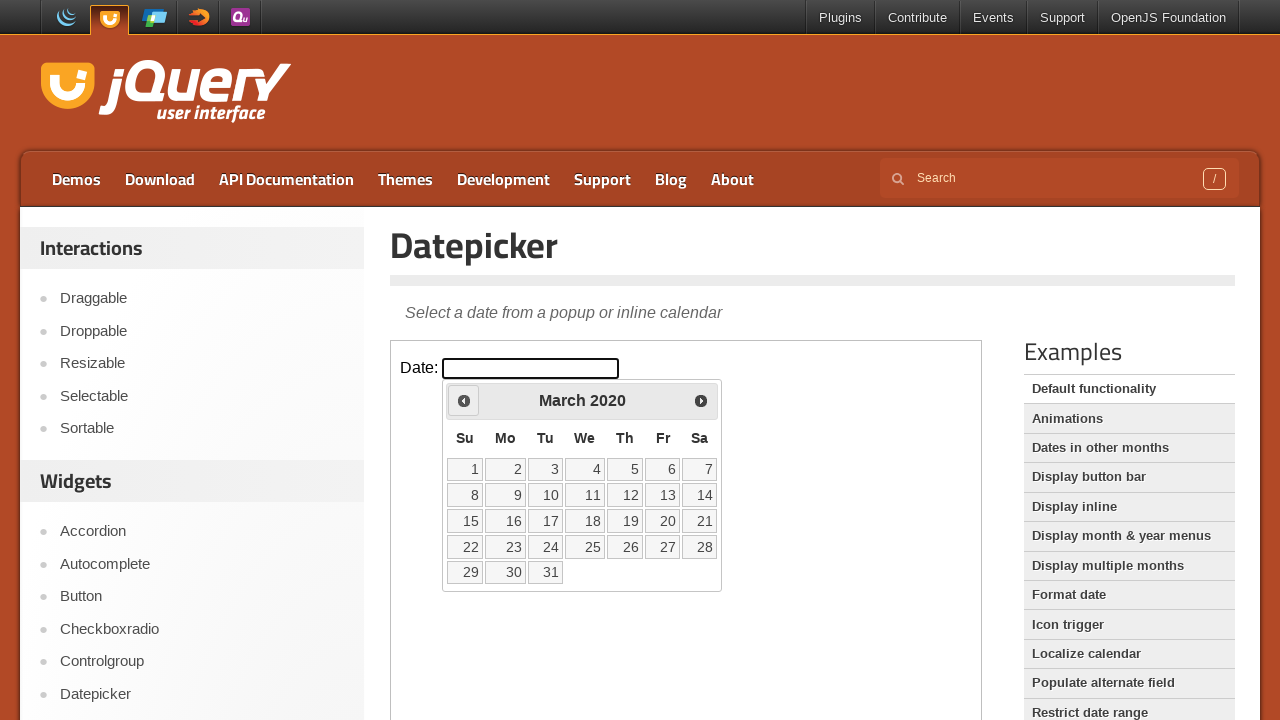

Retrieved updated year from datepicker
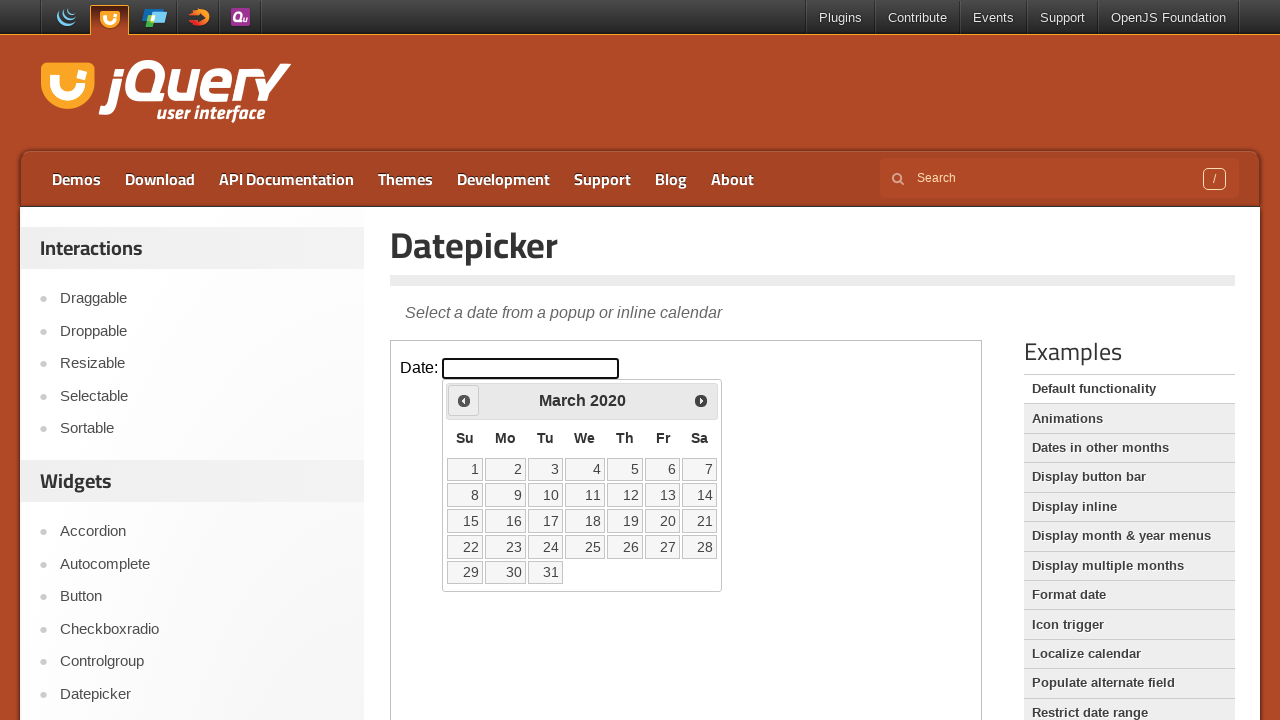

Clicked Previous button to navigate backwards (currently at March 2020) at (464, 400) on iframe >> nth=0 >> internal:control=enter-frame >> xpath=//span[text()='Prev']
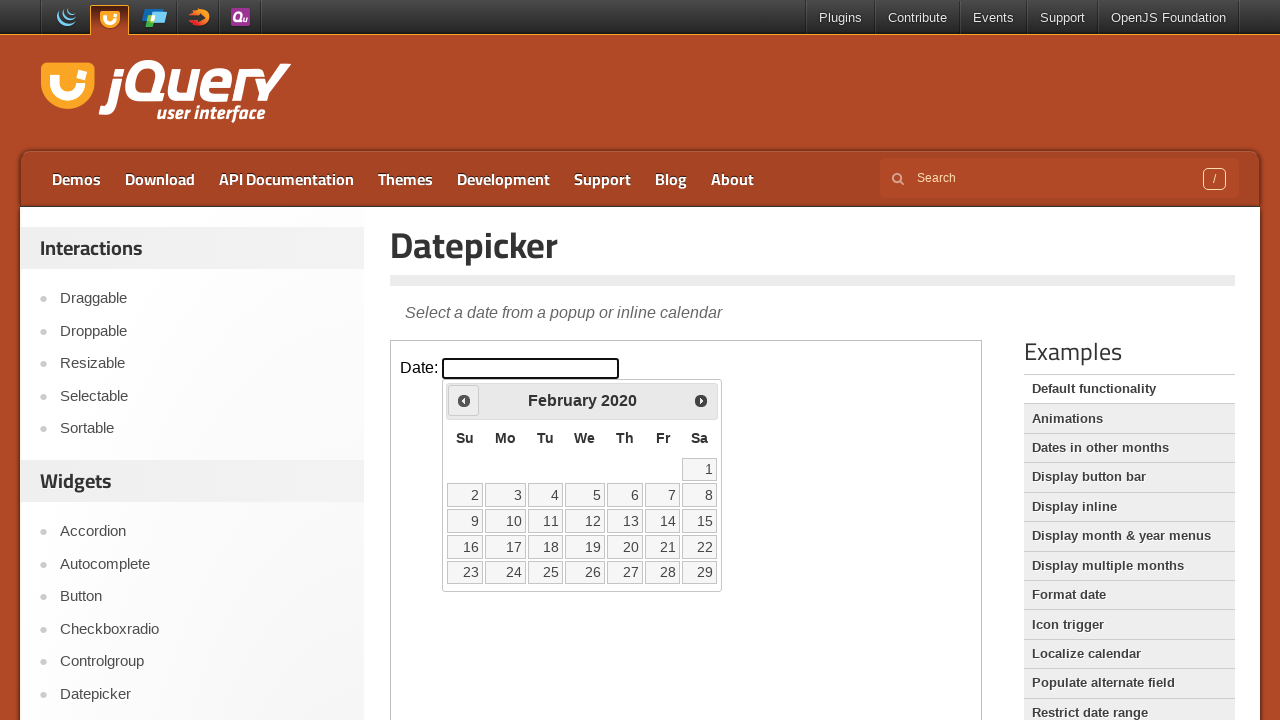

Retrieved updated month from datepicker
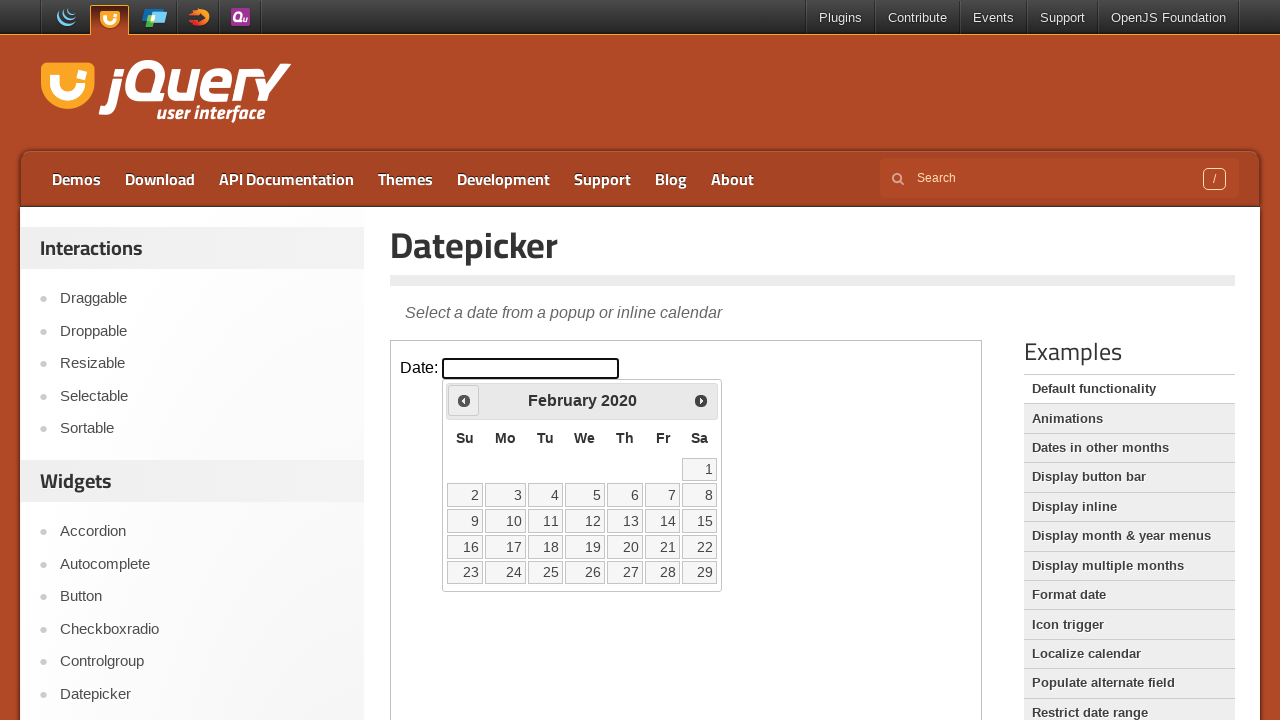

Retrieved updated year from datepicker
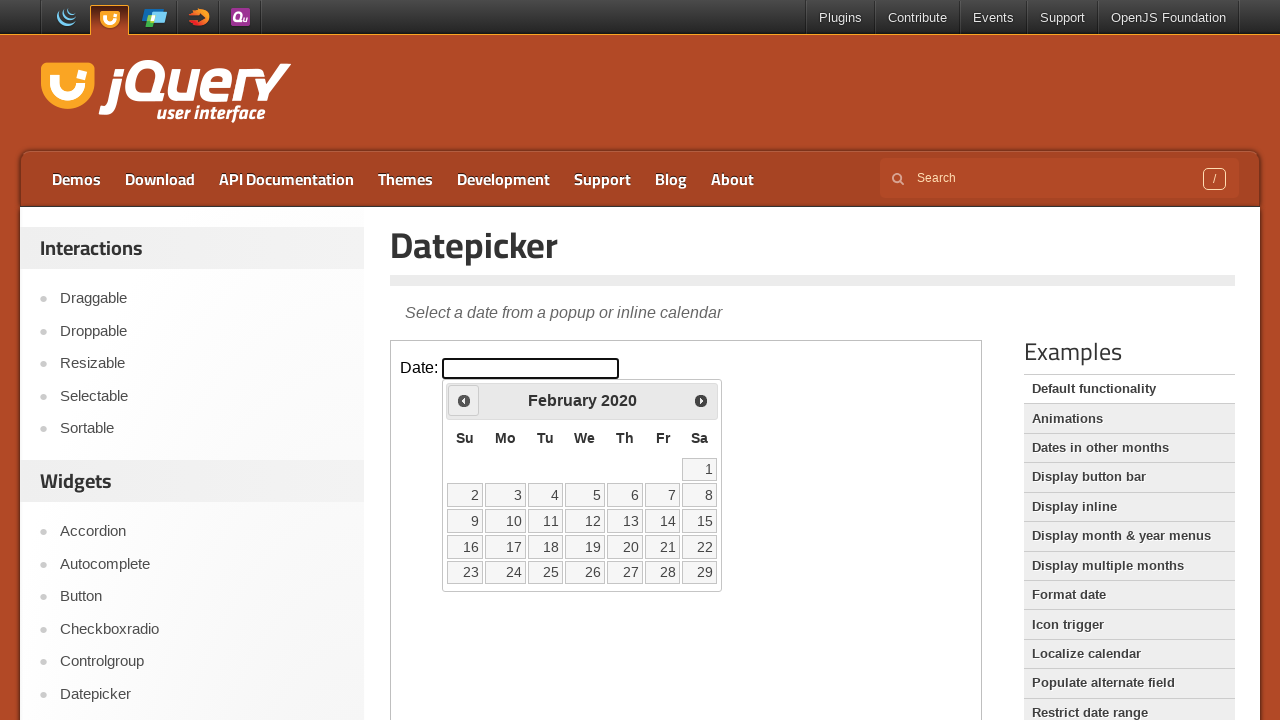

Clicked Previous button to navigate backwards (currently at February 2020) at (464, 400) on iframe >> nth=0 >> internal:control=enter-frame >> xpath=//span[text()='Prev']
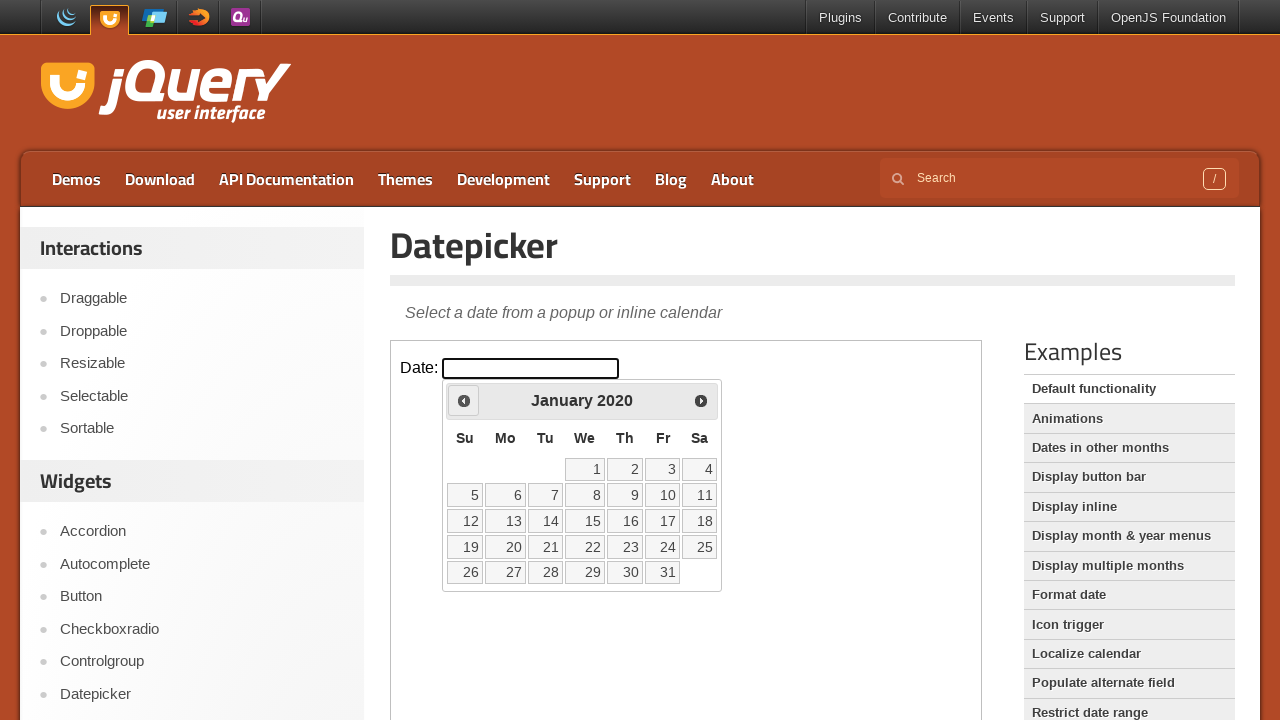

Retrieved updated month from datepicker
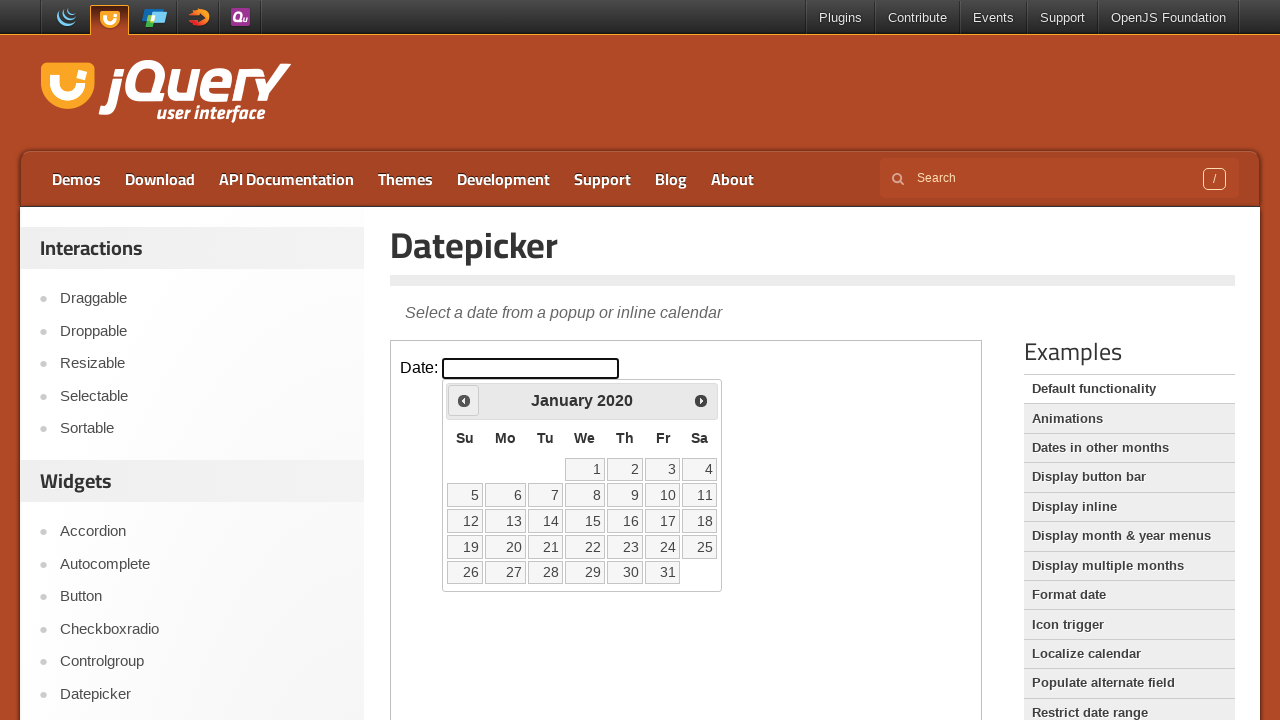

Retrieved updated year from datepicker
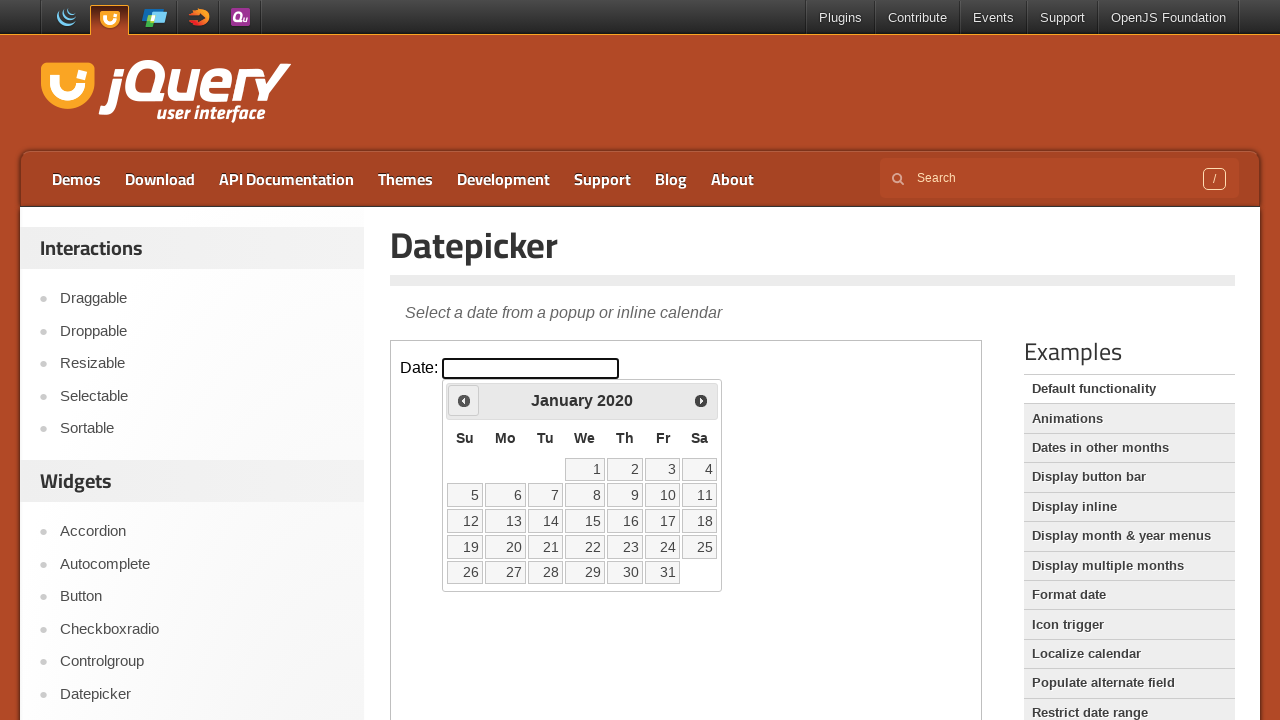

Clicked Previous button to navigate backwards (currently at January 2020) at (464, 400) on iframe >> nth=0 >> internal:control=enter-frame >> xpath=//span[text()='Prev']
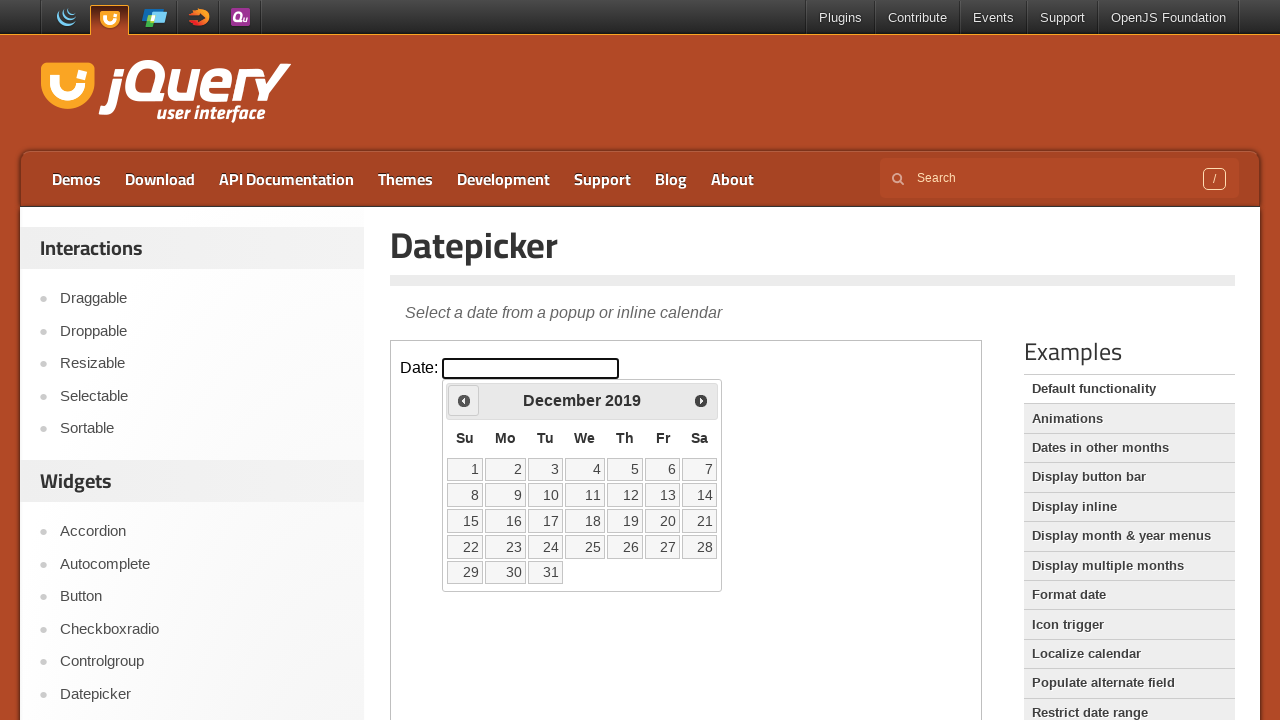

Retrieved updated month from datepicker
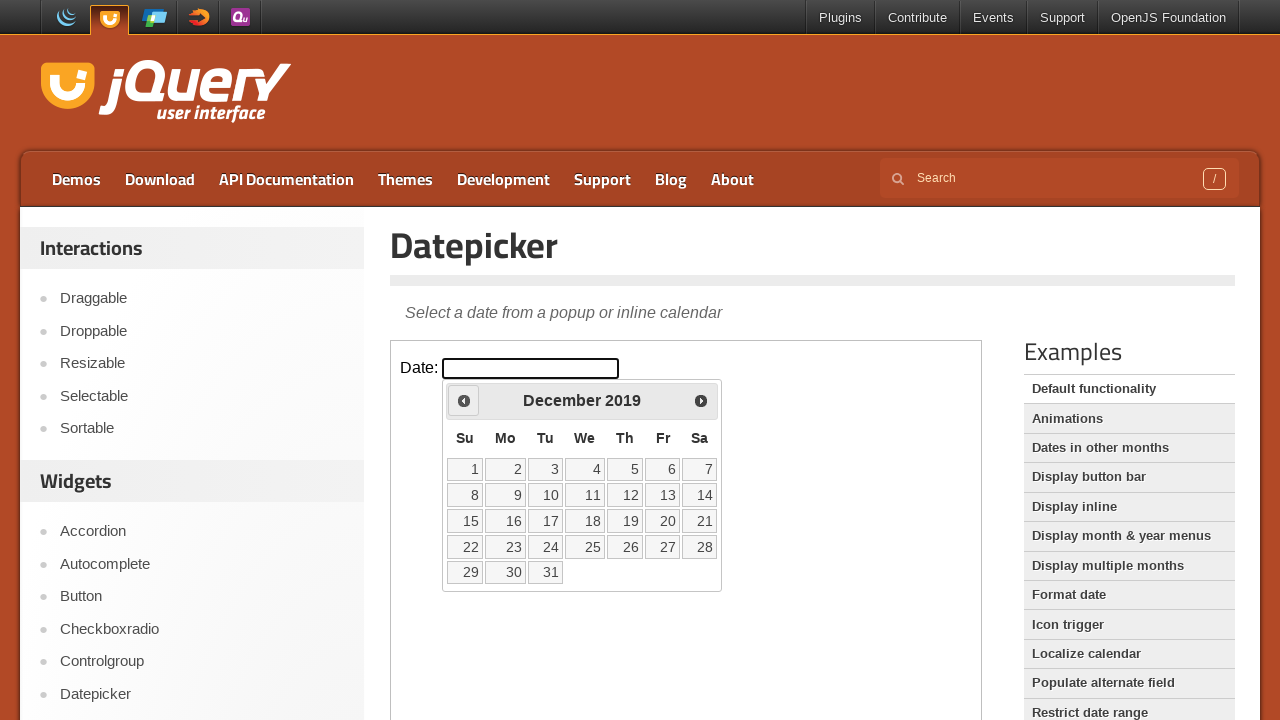

Retrieved updated year from datepicker
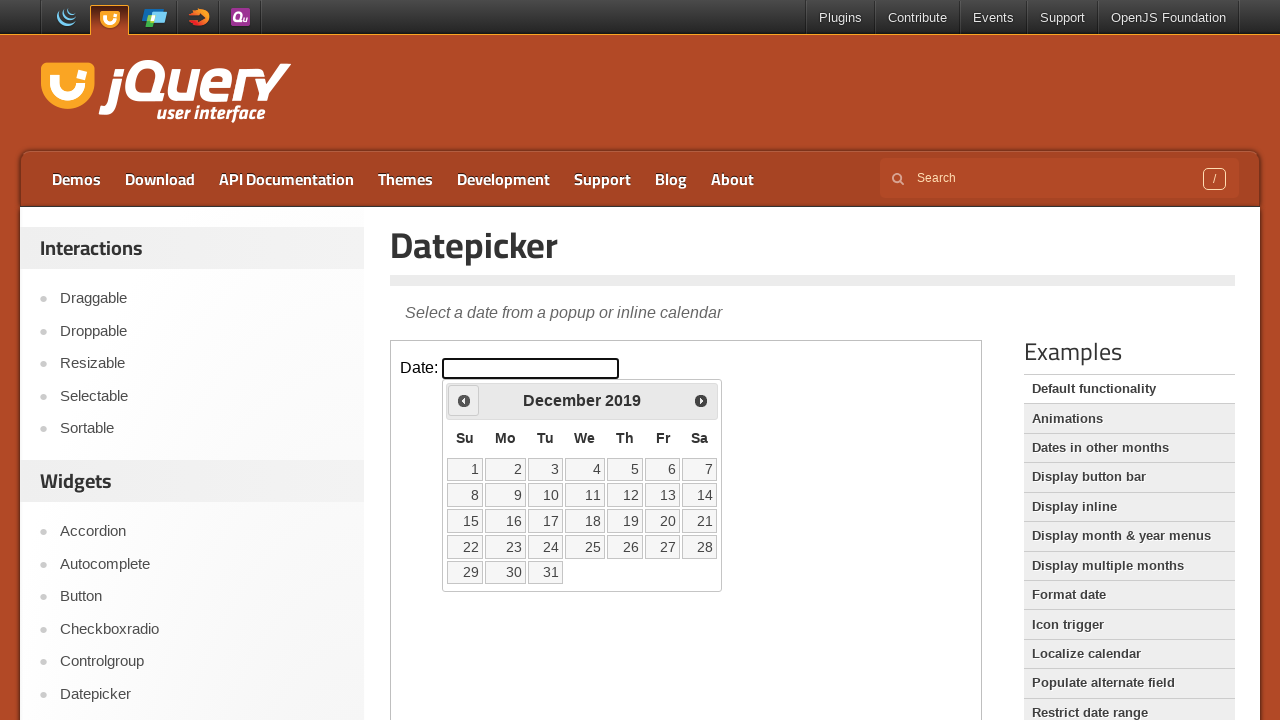

Clicked Previous button to navigate backwards (currently at December 2019) at (464, 400) on iframe >> nth=0 >> internal:control=enter-frame >> xpath=//span[text()='Prev']
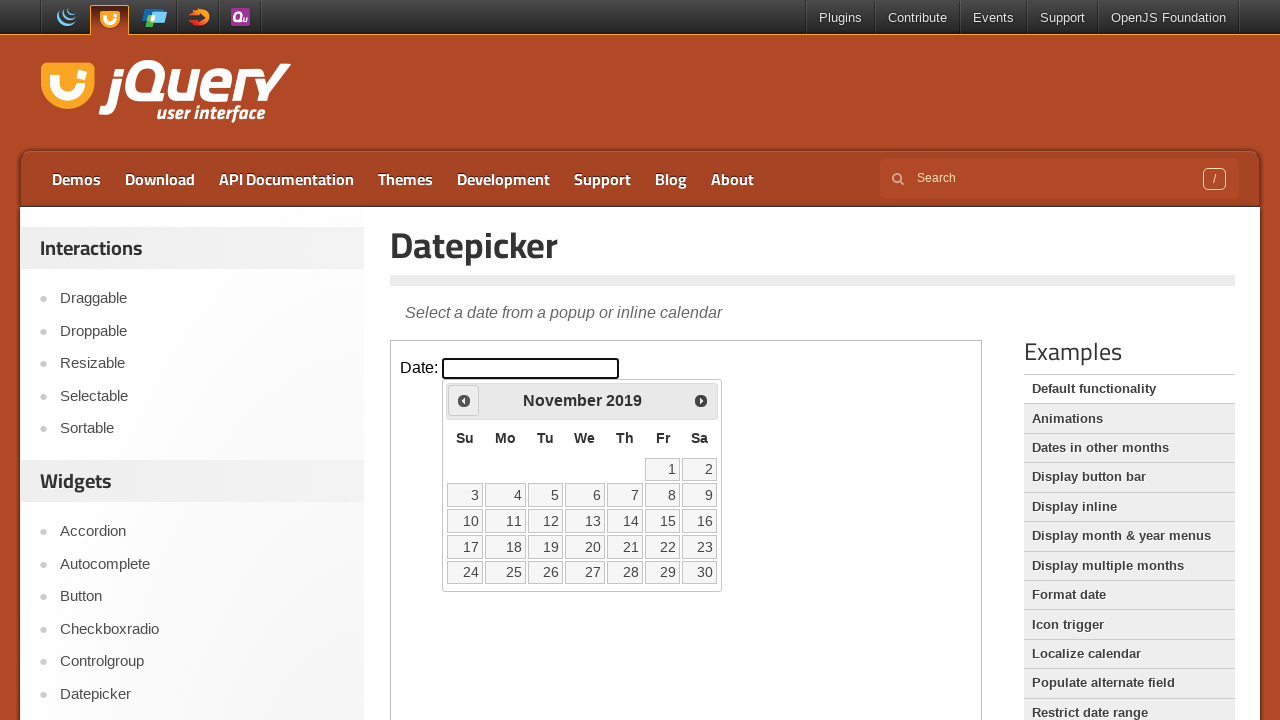

Retrieved updated month from datepicker
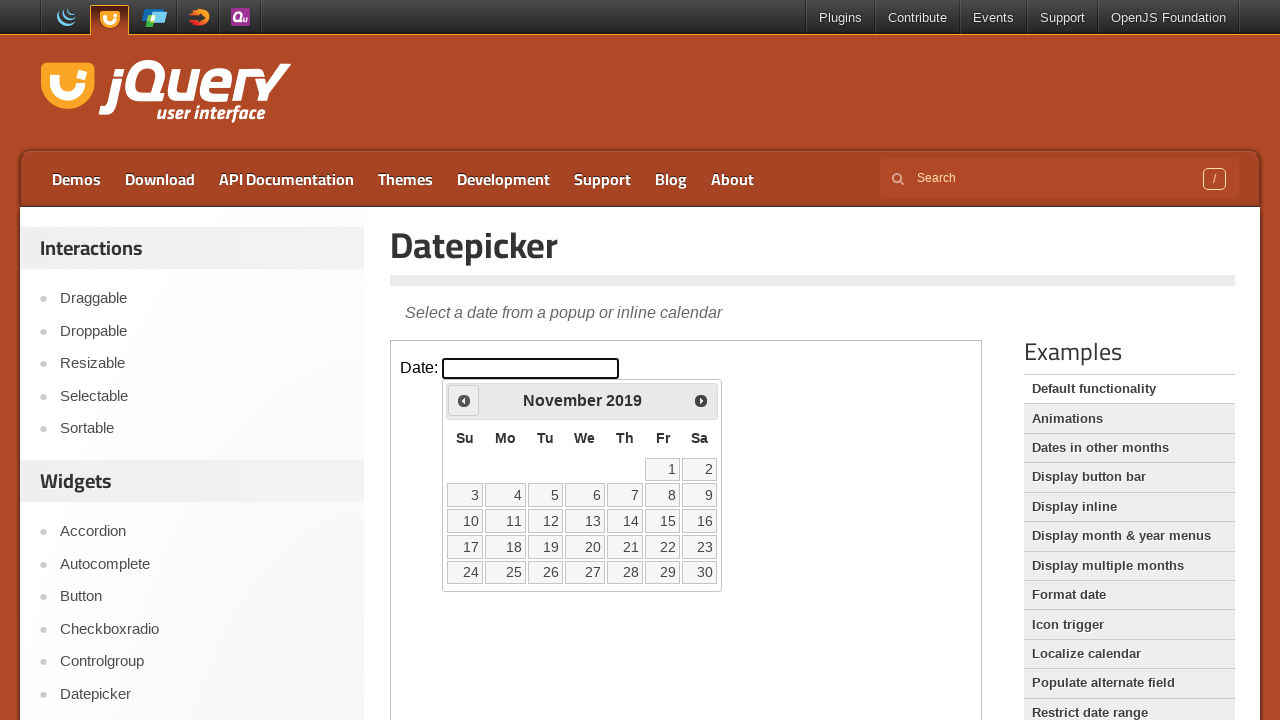

Retrieved updated year from datepicker
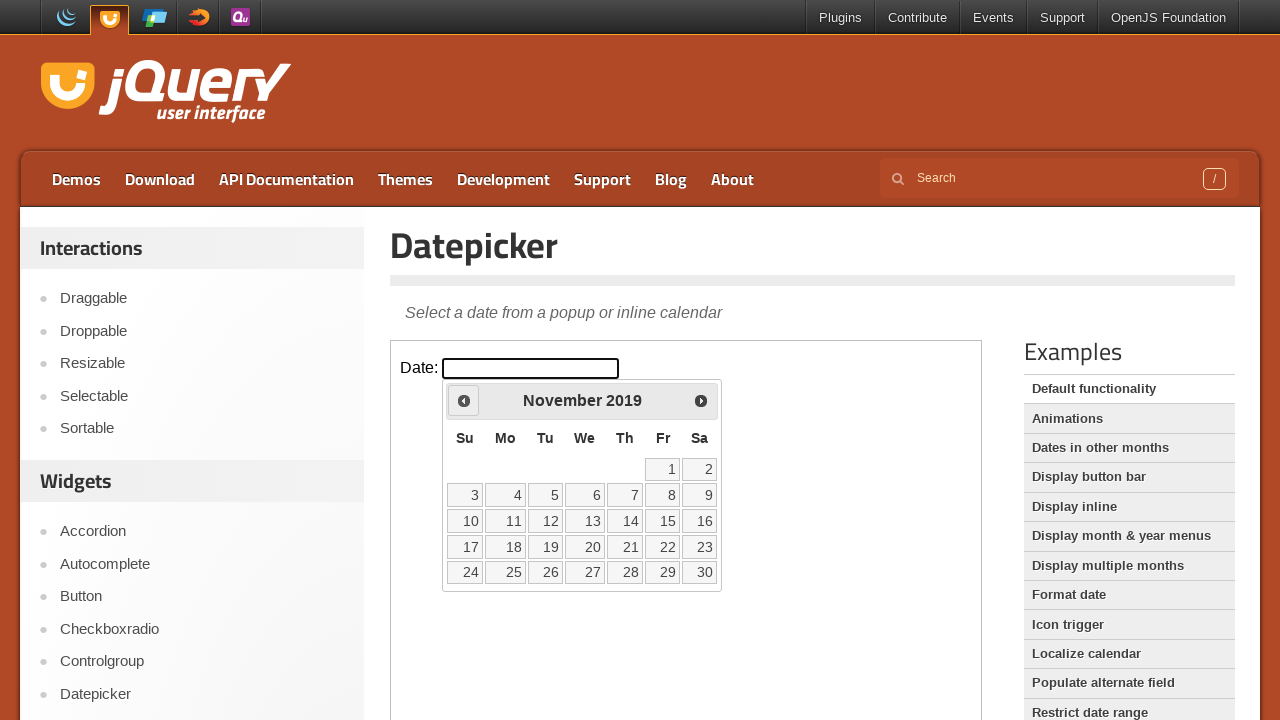

Clicked Previous button to navigate backwards (currently at November 2019) at (464, 400) on iframe >> nth=0 >> internal:control=enter-frame >> xpath=//span[text()='Prev']
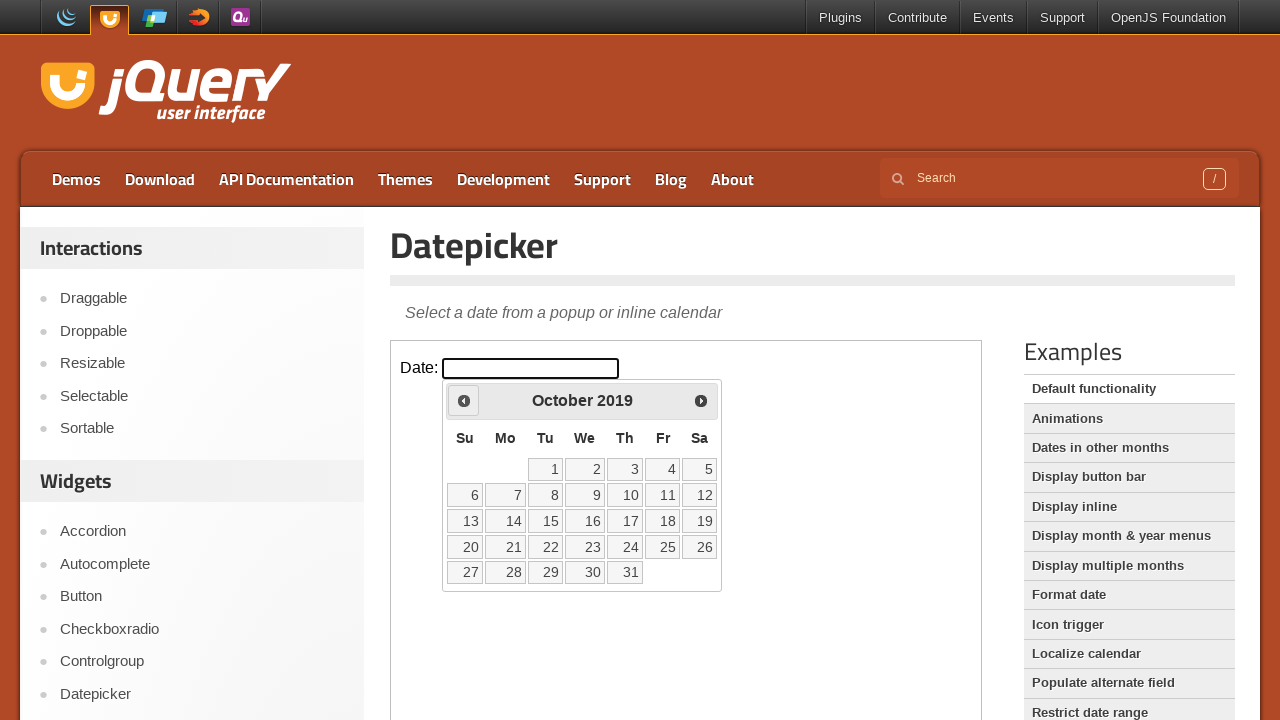

Retrieved updated month from datepicker
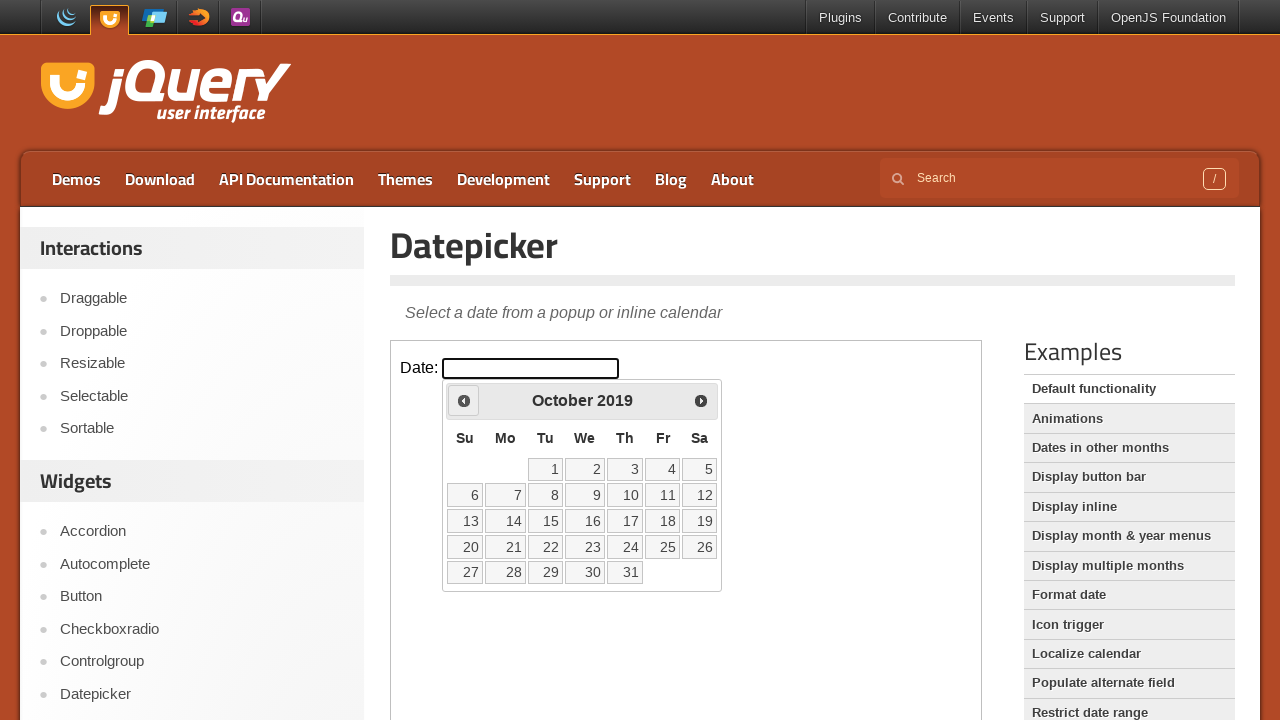

Retrieved updated year from datepicker
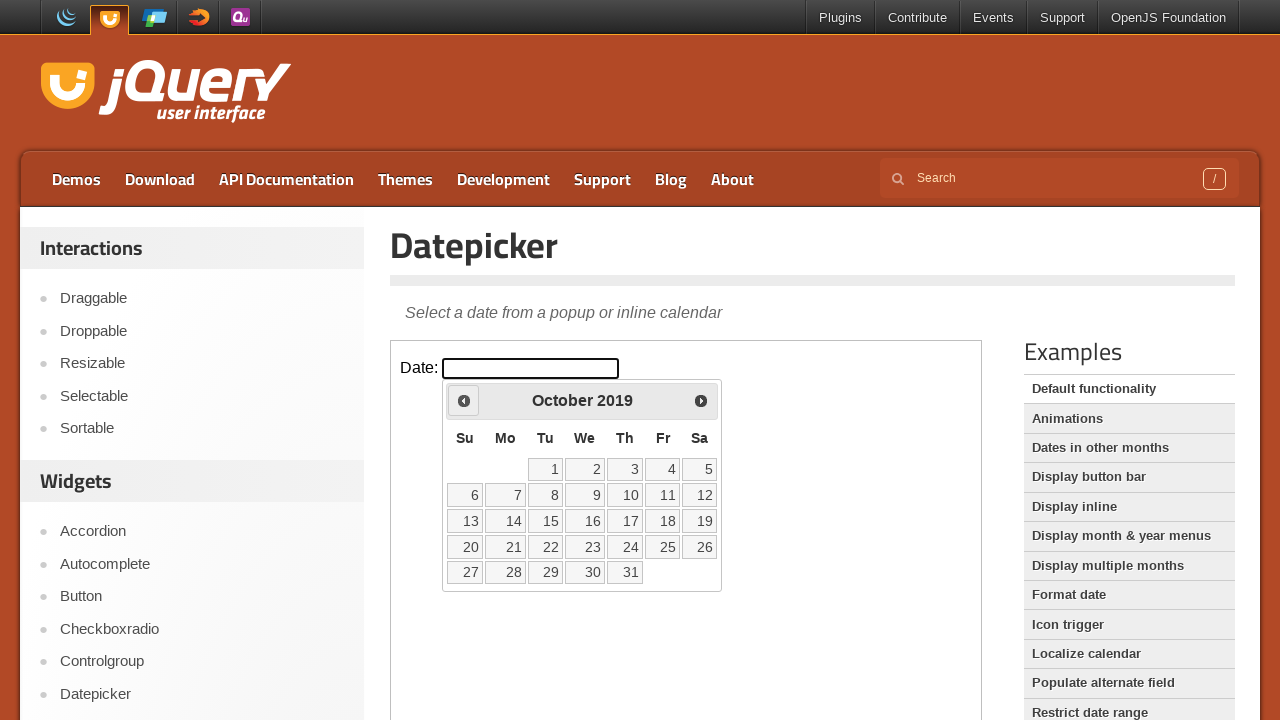

Clicked Previous button to navigate backwards (currently at October 2019) at (464, 400) on iframe >> nth=0 >> internal:control=enter-frame >> xpath=//span[text()='Prev']
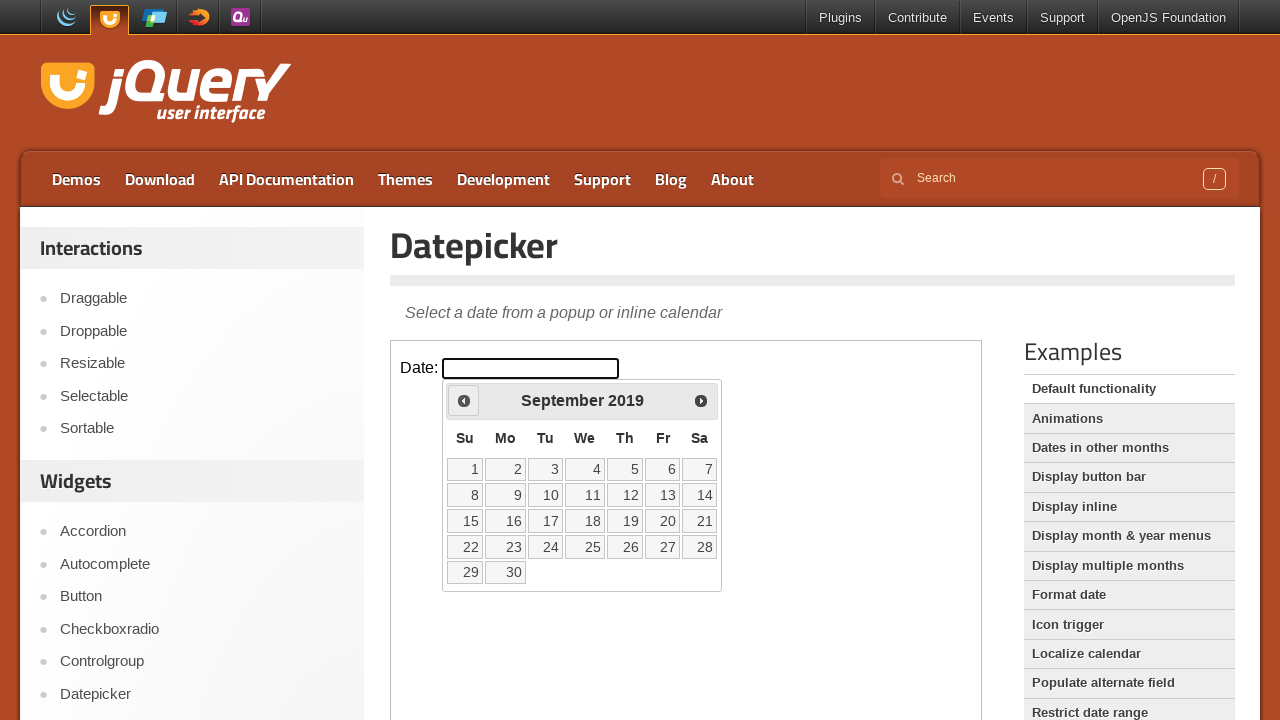

Retrieved updated month from datepicker
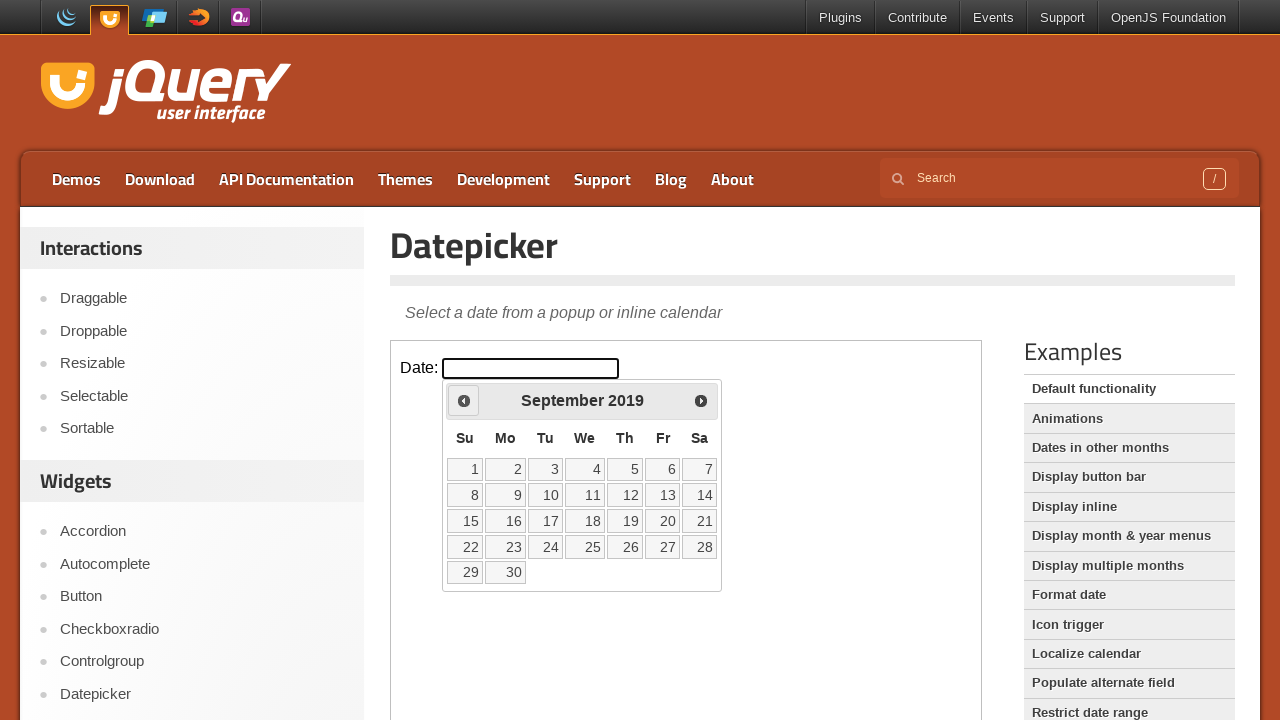

Retrieved updated year from datepicker
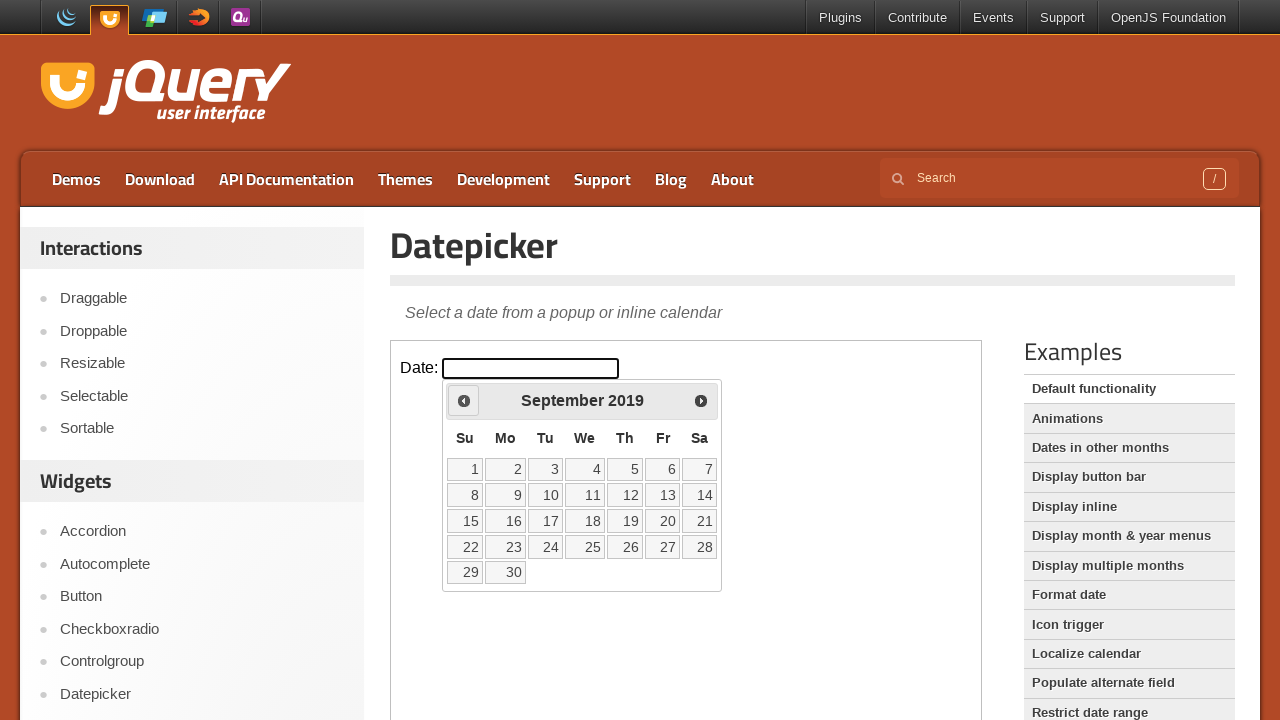

Clicked Previous button to navigate backwards (currently at September 2019) at (464, 400) on iframe >> nth=0 >> internal:control=enter-frame >> xpath=//span[text()='Prev']
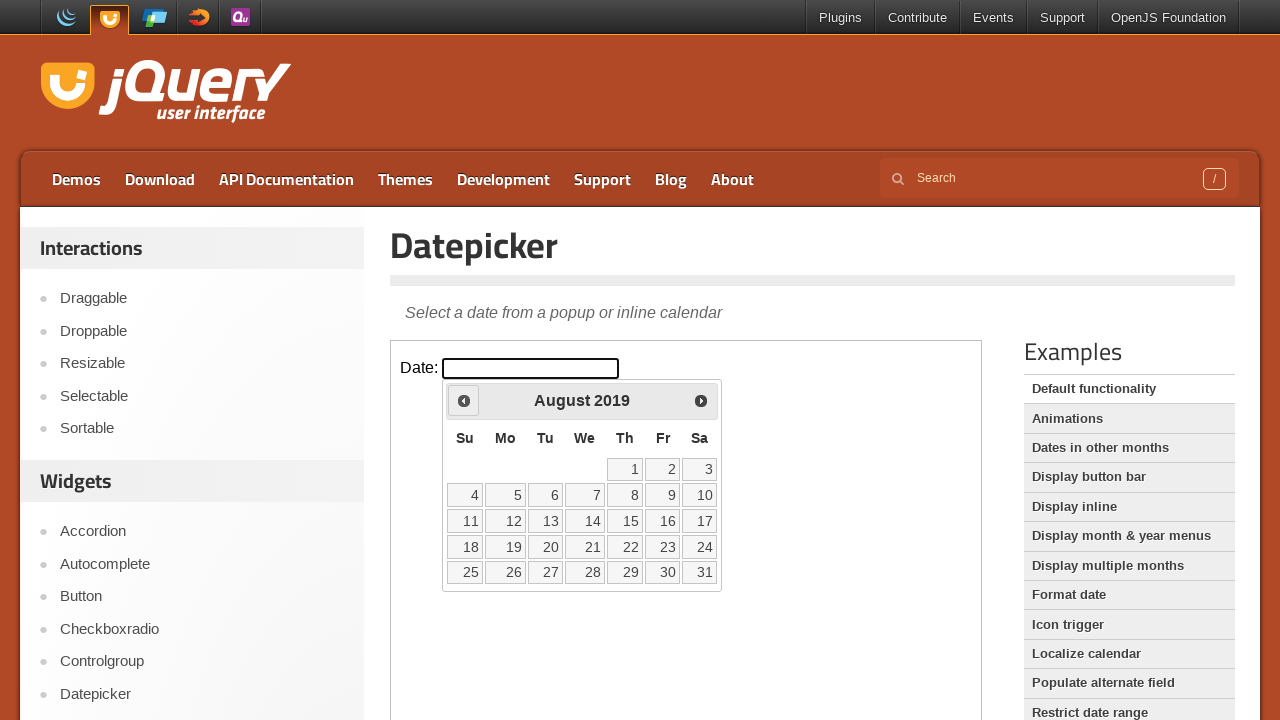

Retrieved updated month from datepicker
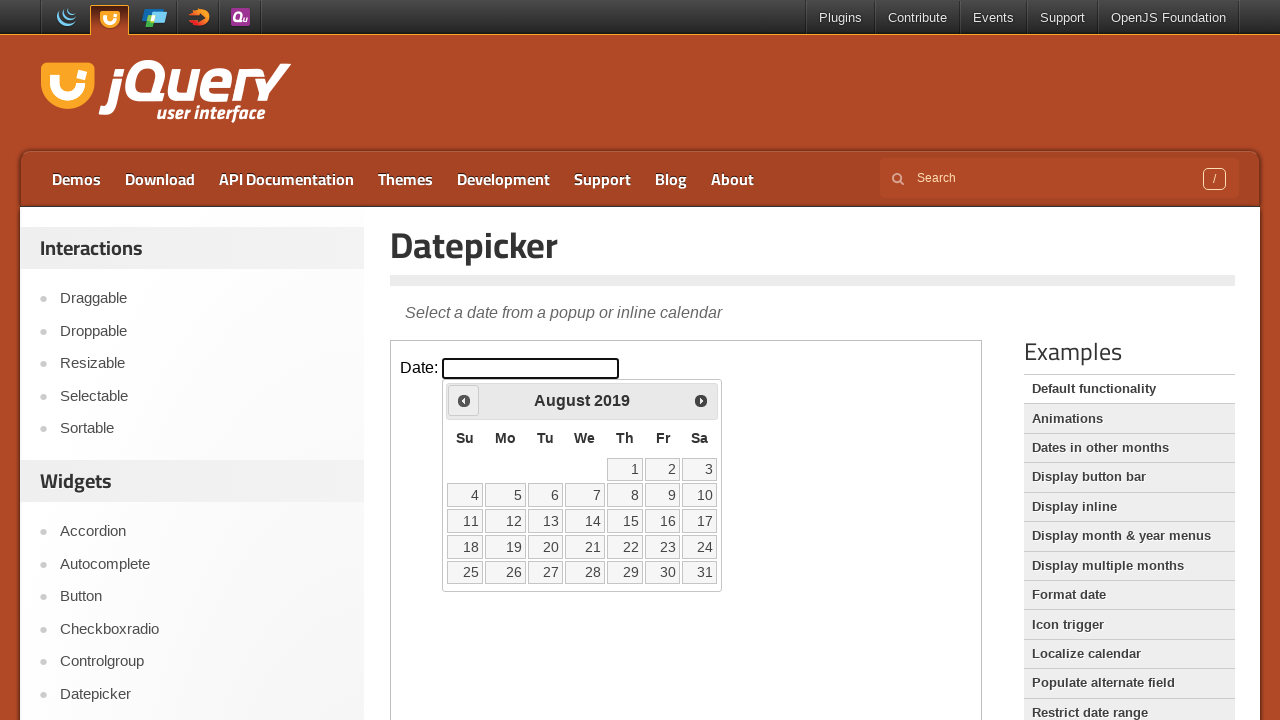

Retrieved updated year from datepicker
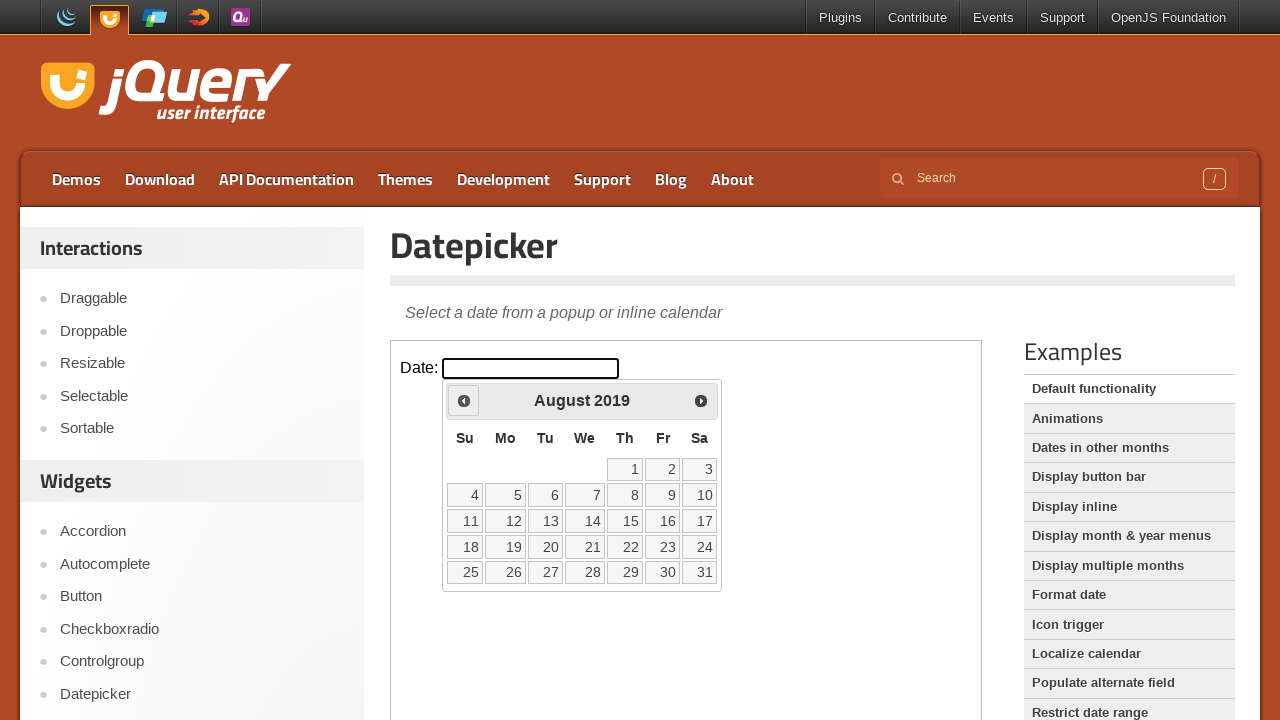

Clicked Previous button to navigate backwards (currently at August 2019) at (464, 400) on iframe >> nth=0 >> internal:control=enter-frame >> xpath=//span[text()='Prev']
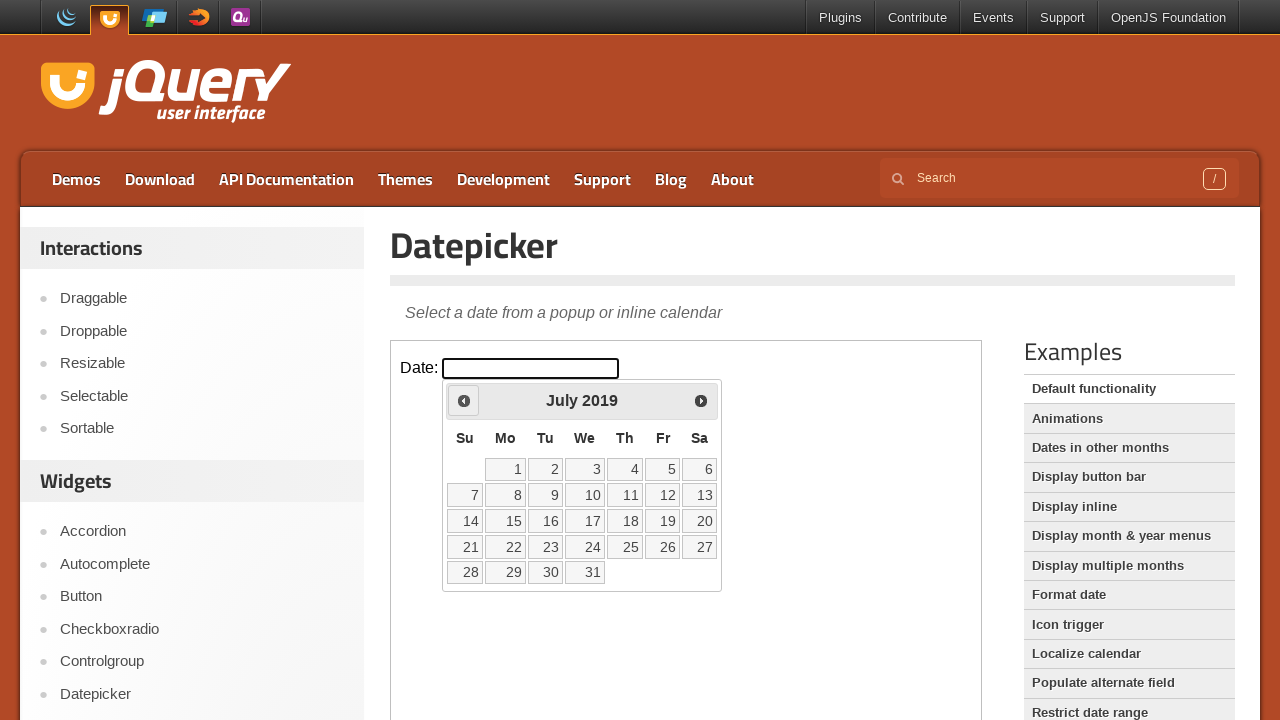

Retrieved updated month from datepicker
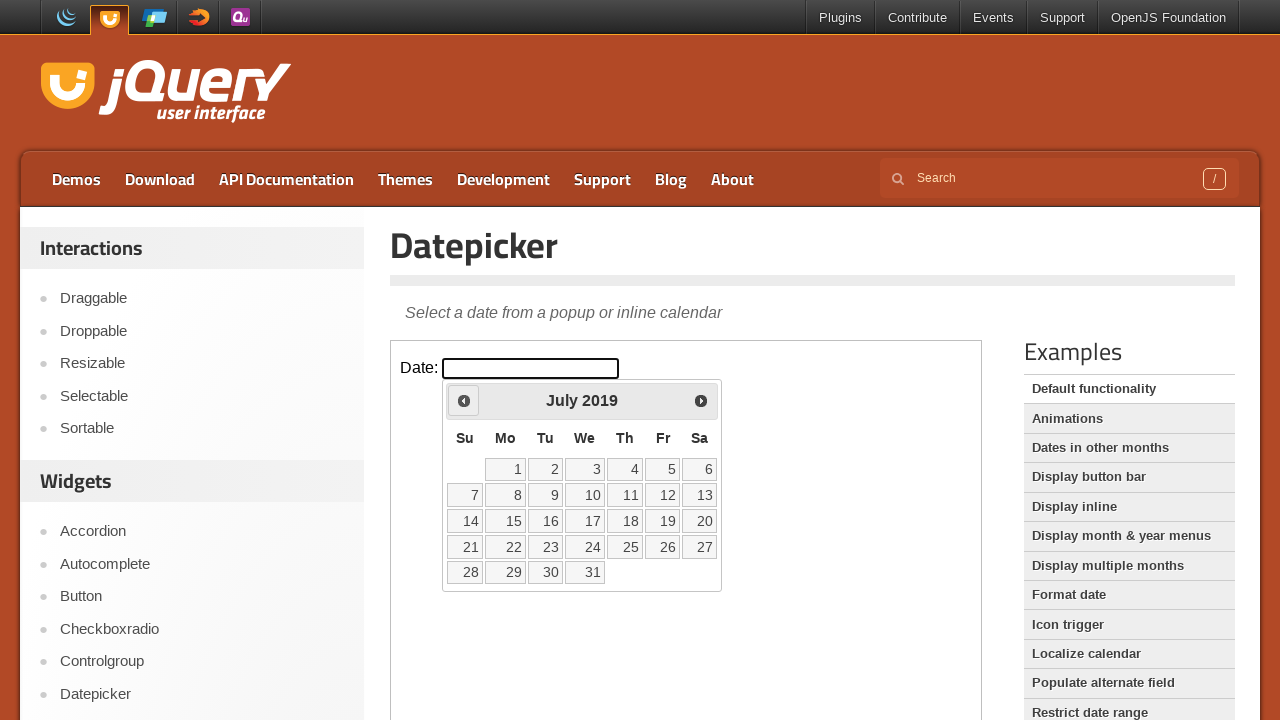

Retrieved updated year from datepicker
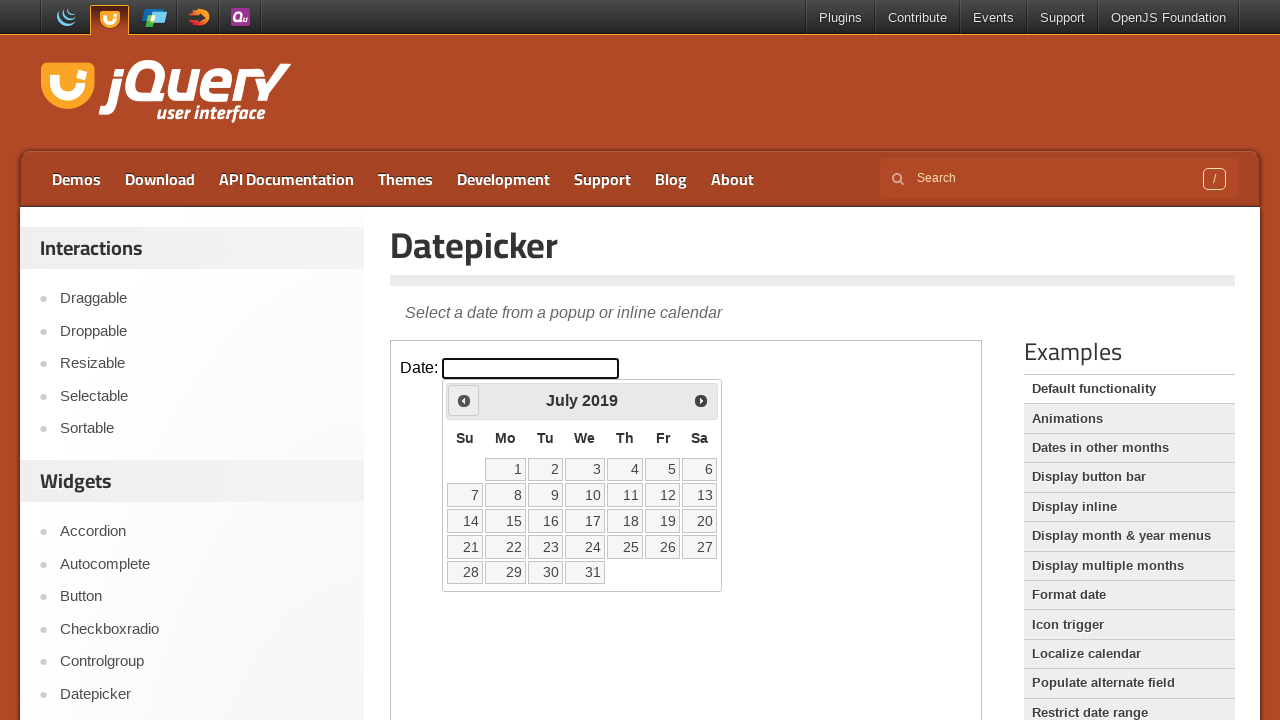

Clicked Previous button to navigate backwards (currently at July 2019) at (464, 400) on iframe >> nth=0 >> internal:control=enter-frame >> xpath=//span[text()='Prev']
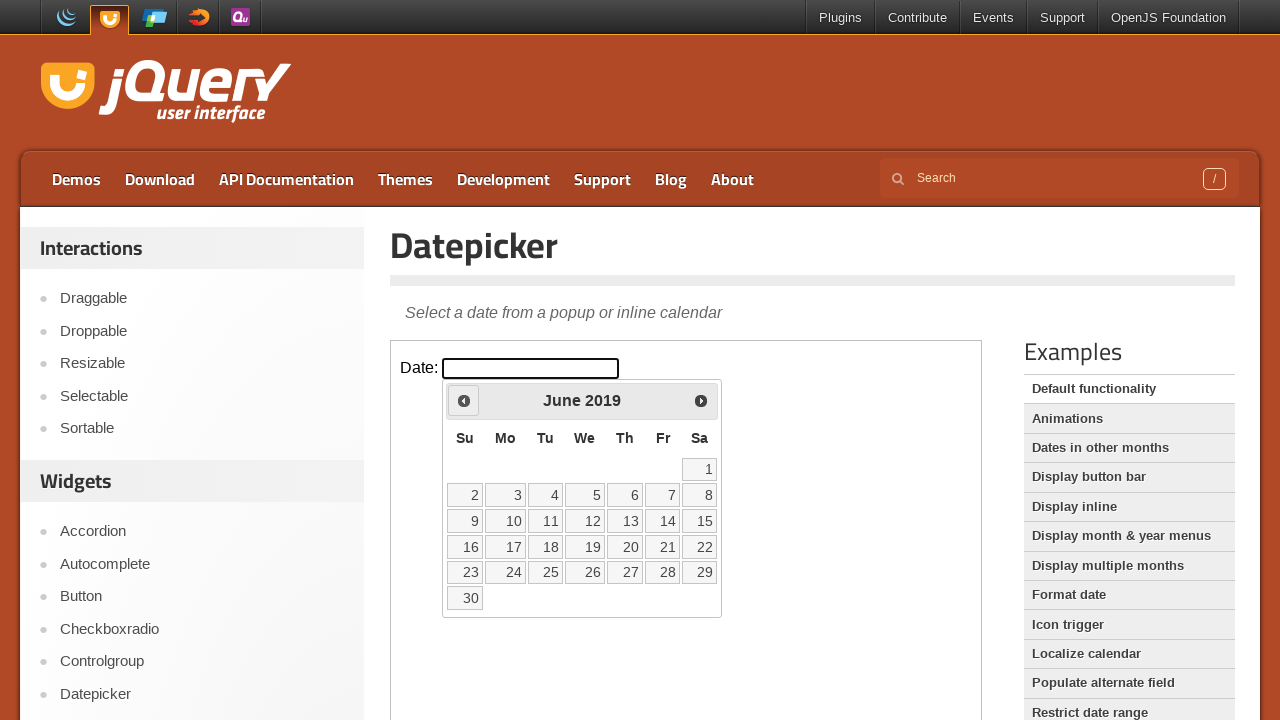

Retrieved updated month from datepicker
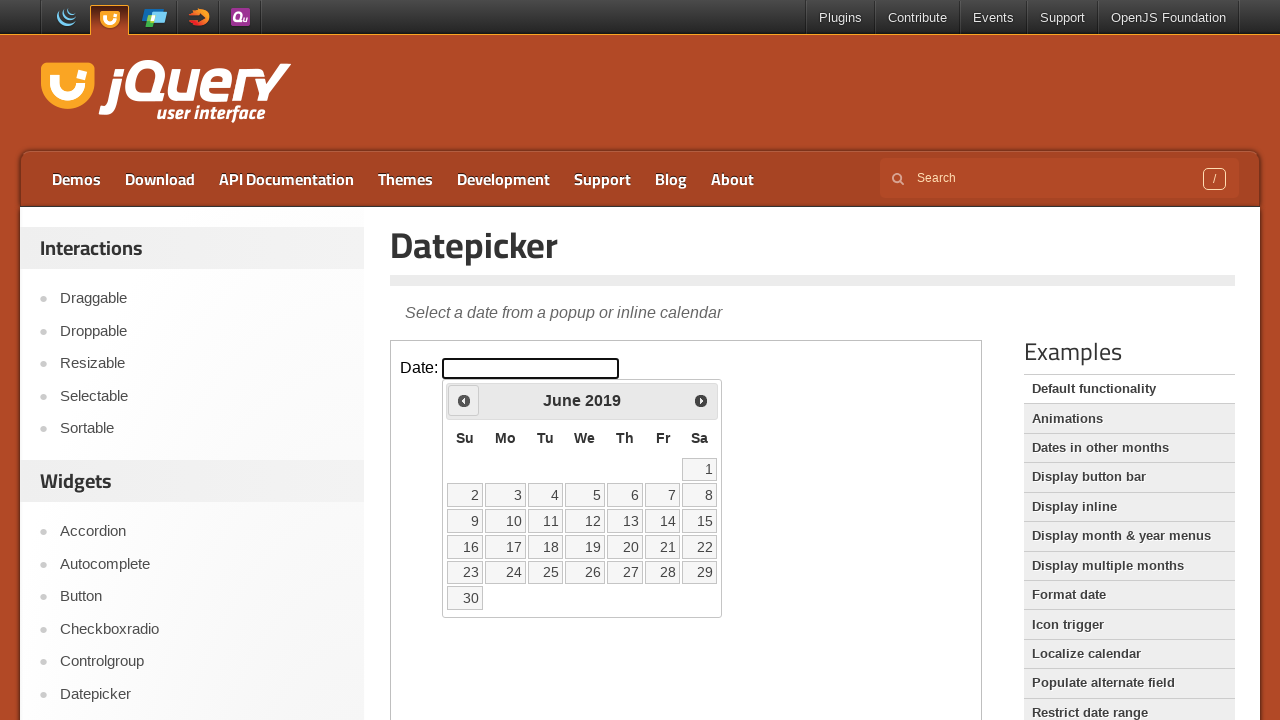

Retrieved updated year from datepicker
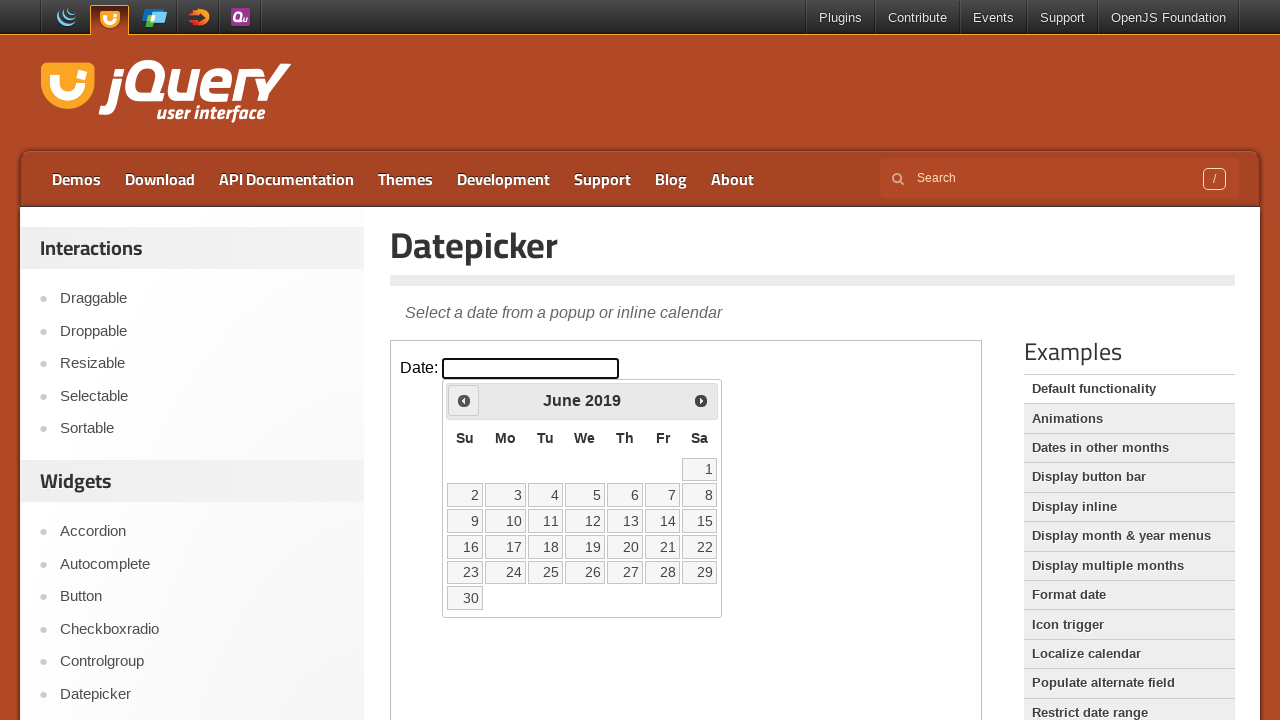

Clicked Previous button to navigate backwards (currently at June 2019) at (464, 400) on iframe >> nth=0 >> internal:control=enter-frame >> xpath=//span[text()='Prev']
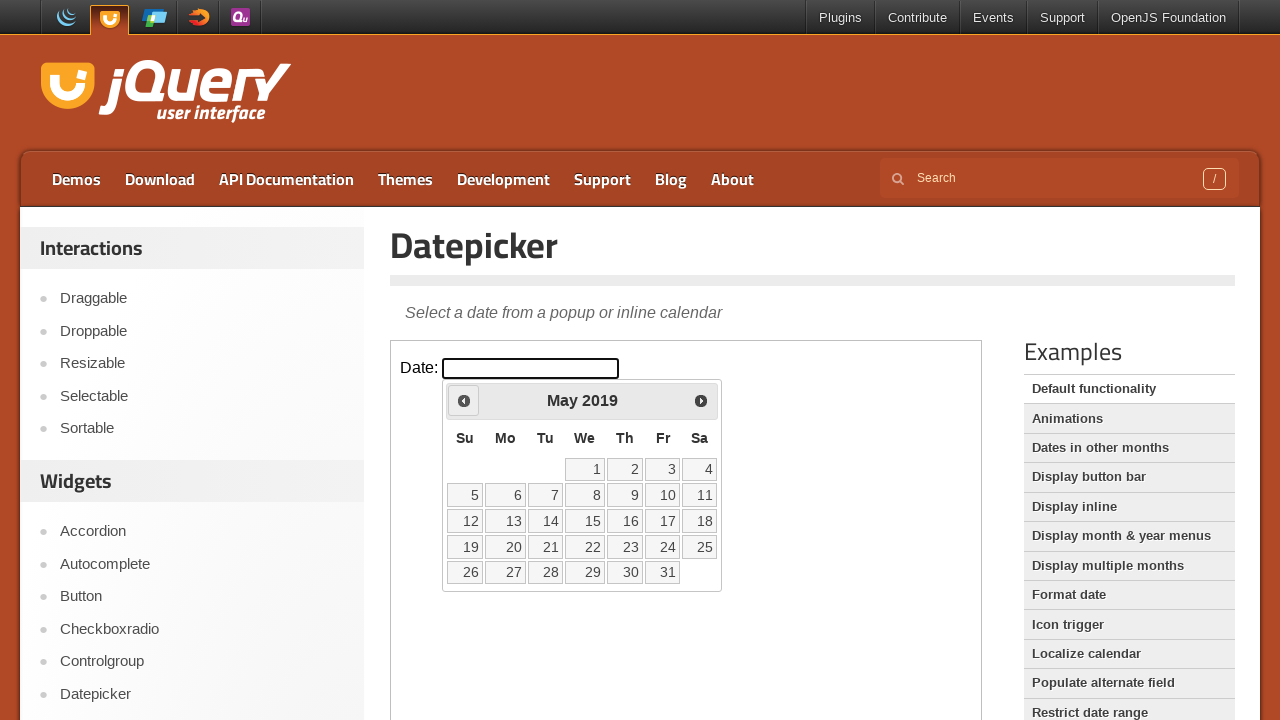

Retrieved updated month from datepicker
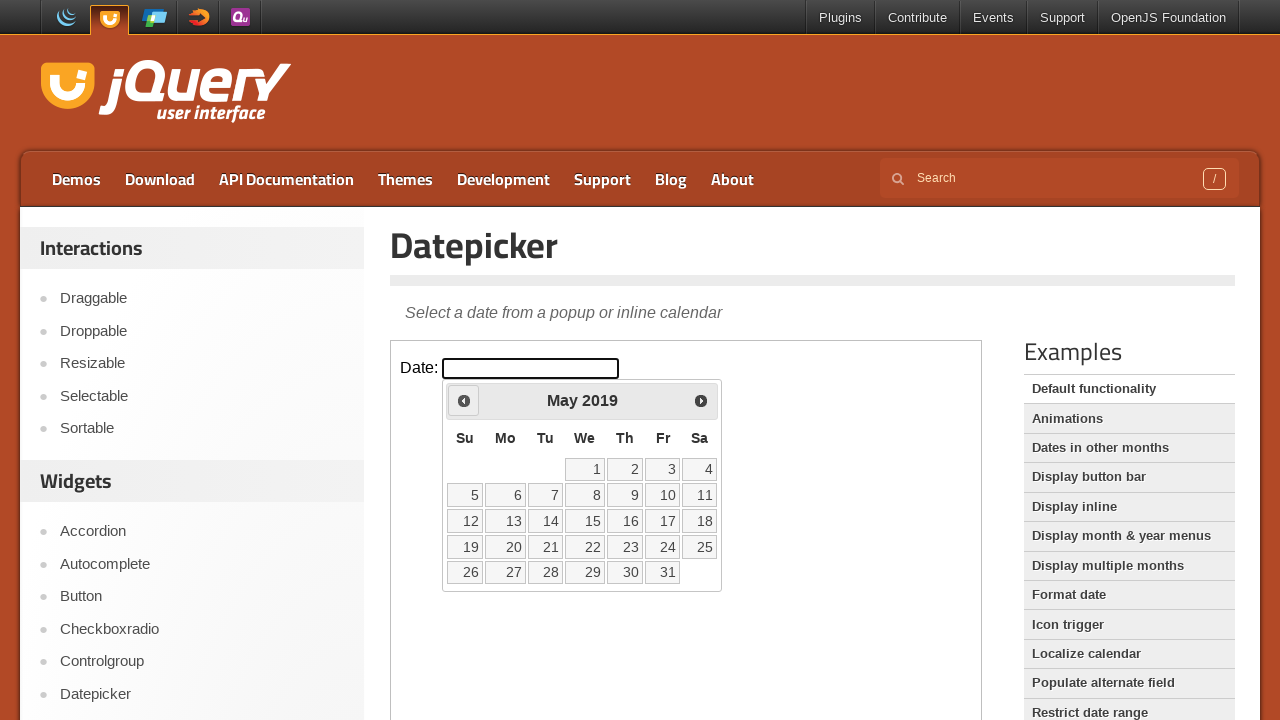

Retrieved updated year from datepicker
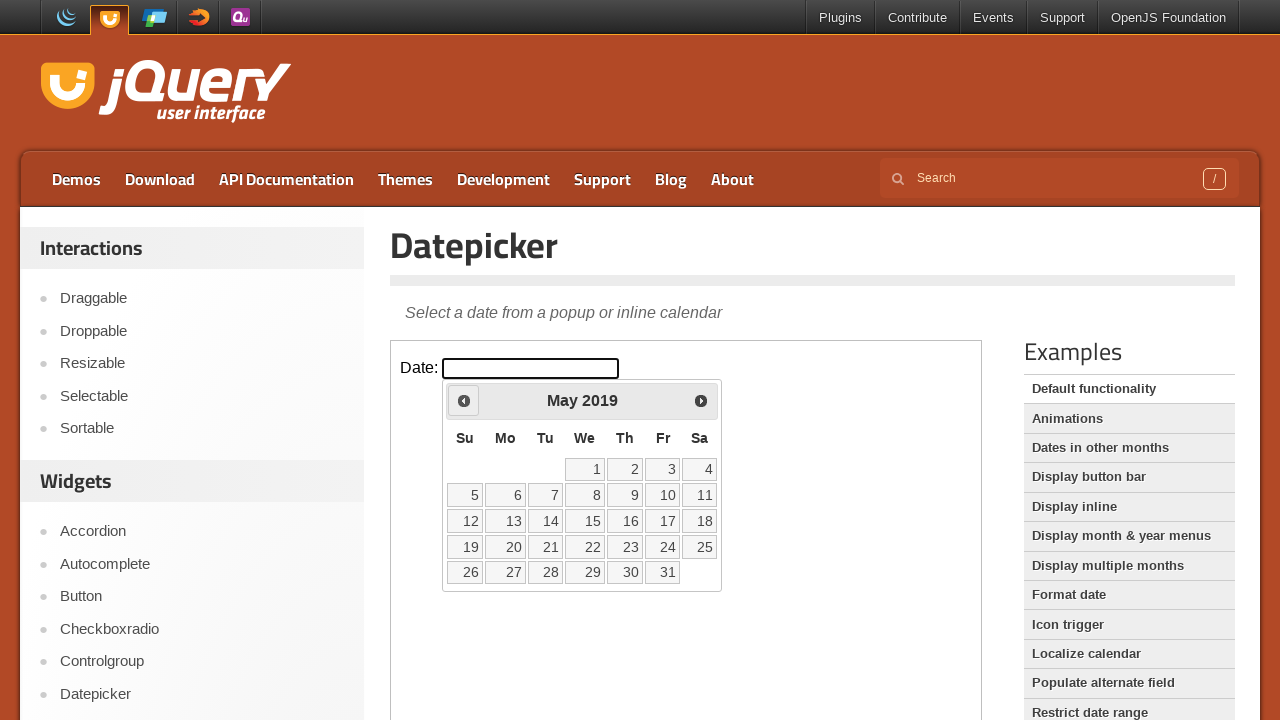

Clicked Previous button to navigate backwards (currently at May 2019) at (464, 400) on iframe >> nth=0 >> internal:control=enter-frame >> xpath=//span[text()='Prev']
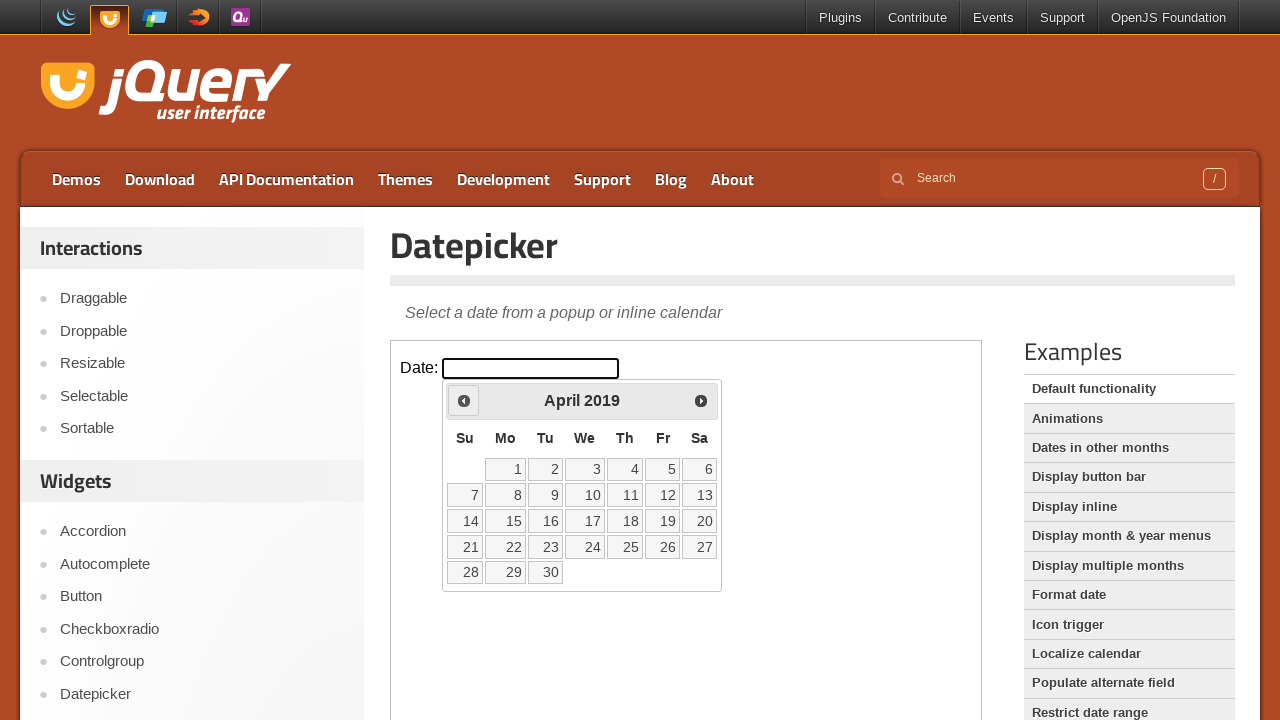

Retrieved updated month from datepicker
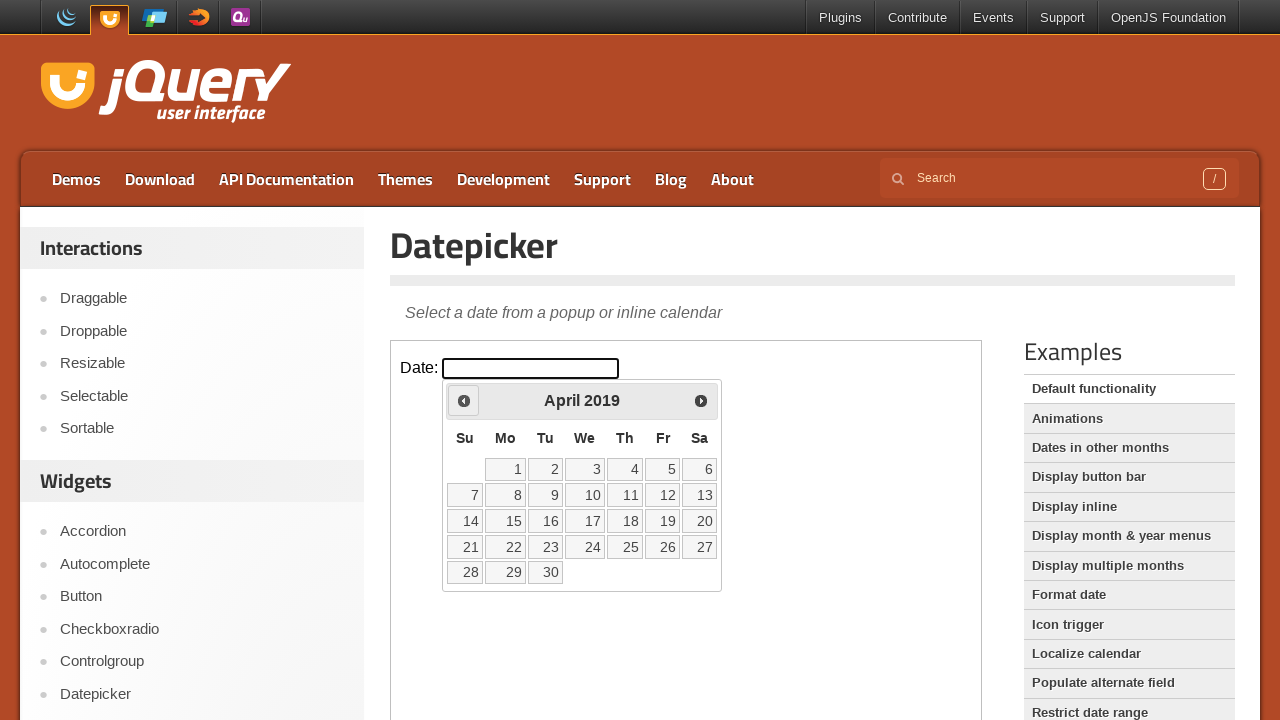

Retrieved updated year from datepicker
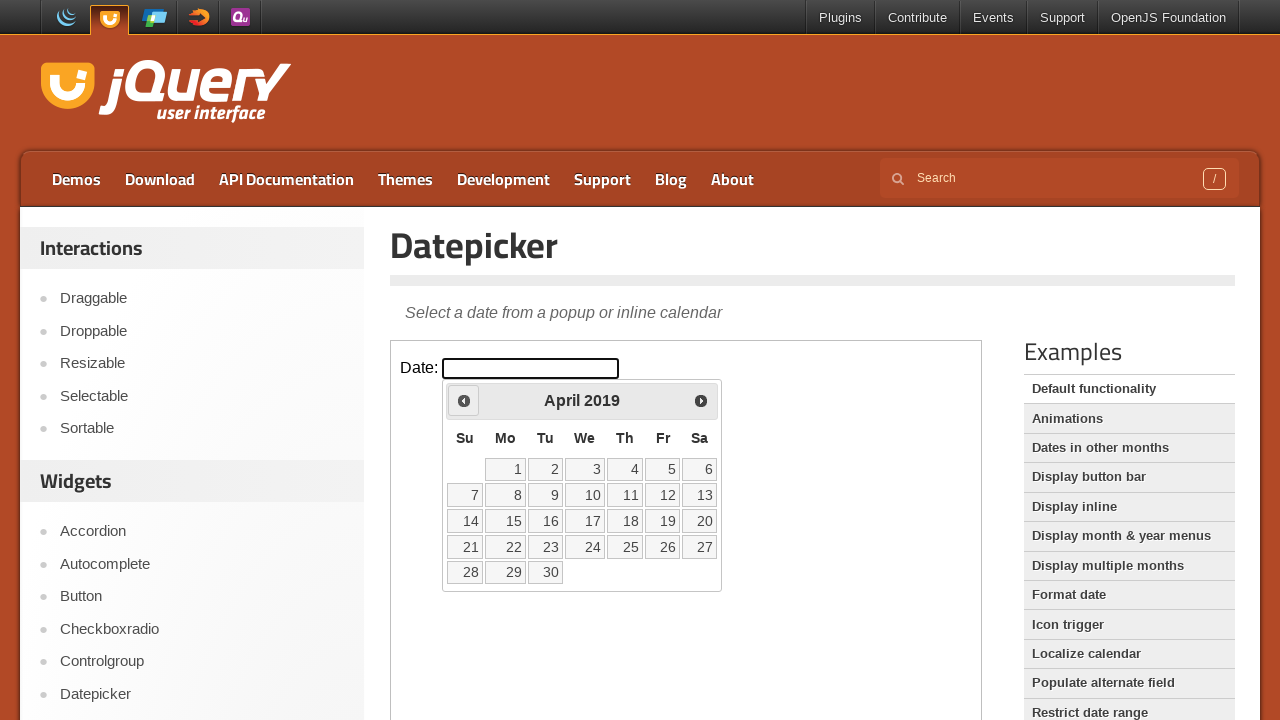

Clicked Previous button to navigate backwards (currently at April 2019) at (464, 400) on iframe >> nth=0 >> internal:control=enter-frame >> xpath=//span[text()='Prev']
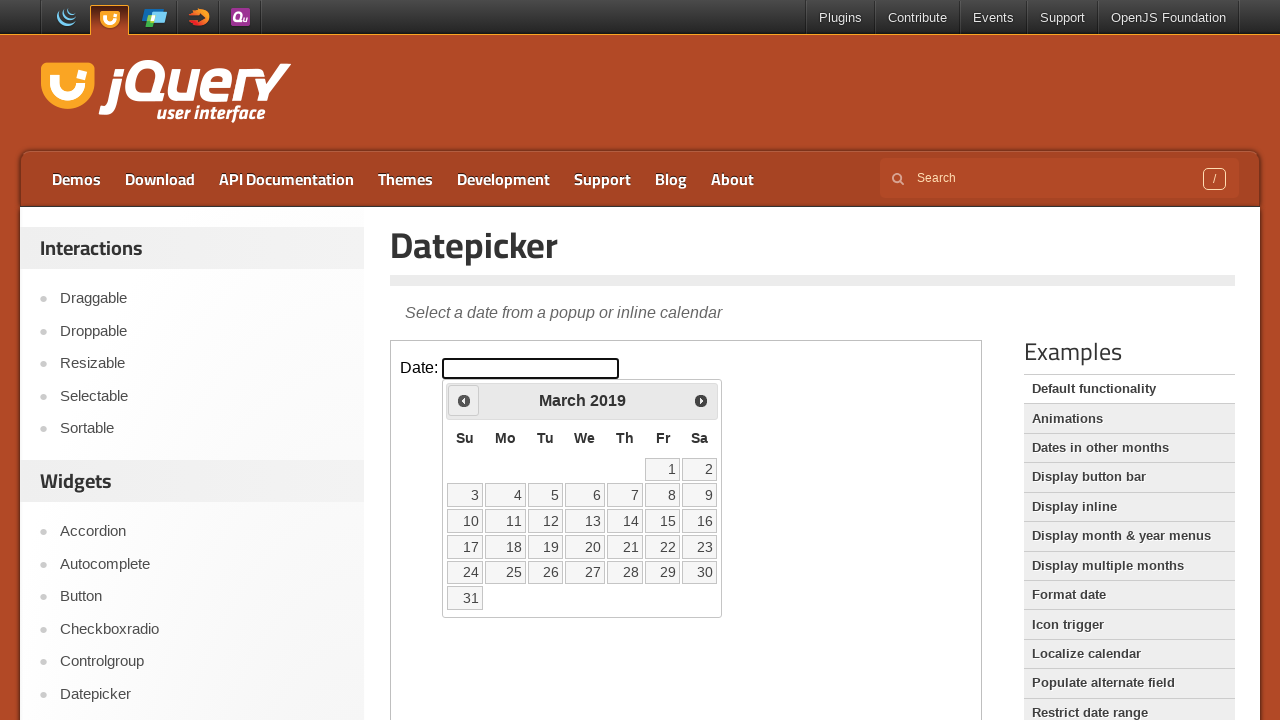

Retrieved updated month from datepicker
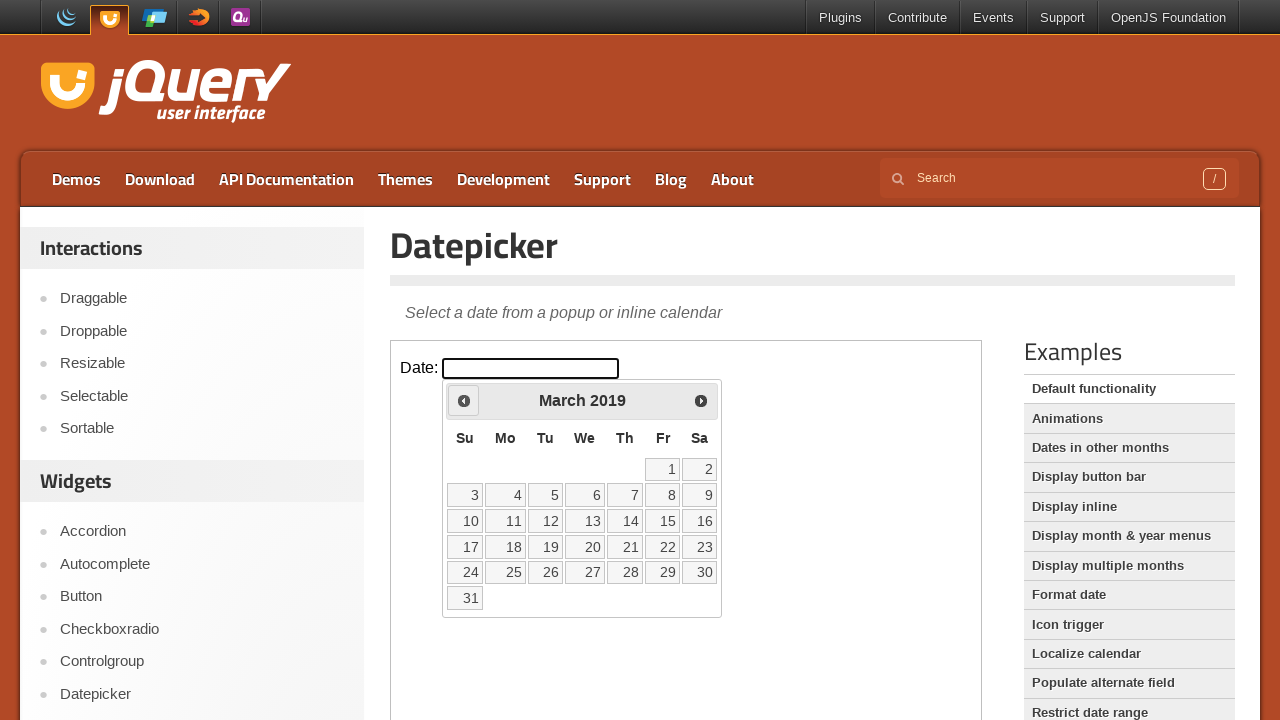

Retrieved updated year from datepicker
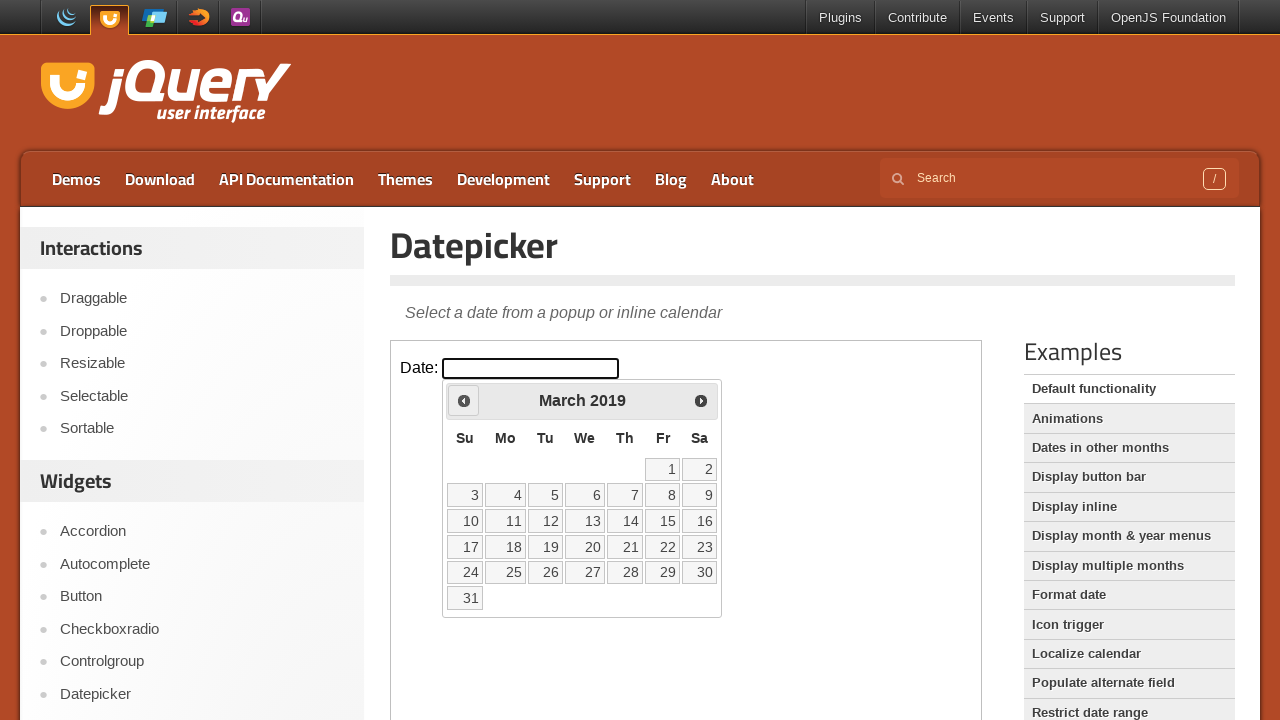

Clicked Previous button to navigate backwards (currently at March 2019) at (464, 400) on iframe >> nth=0 >> internal:control=enter-frame >> xpath=//span[text()='Prev']
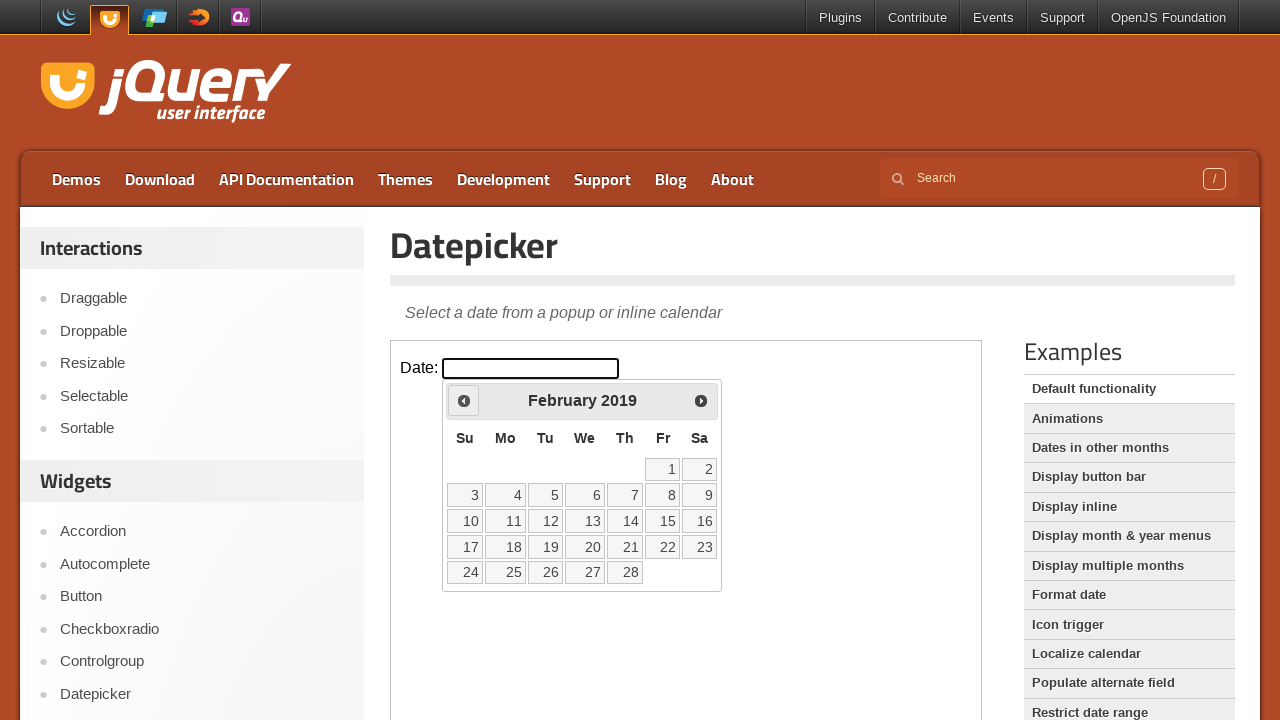

Retrieved updated month from datepicker
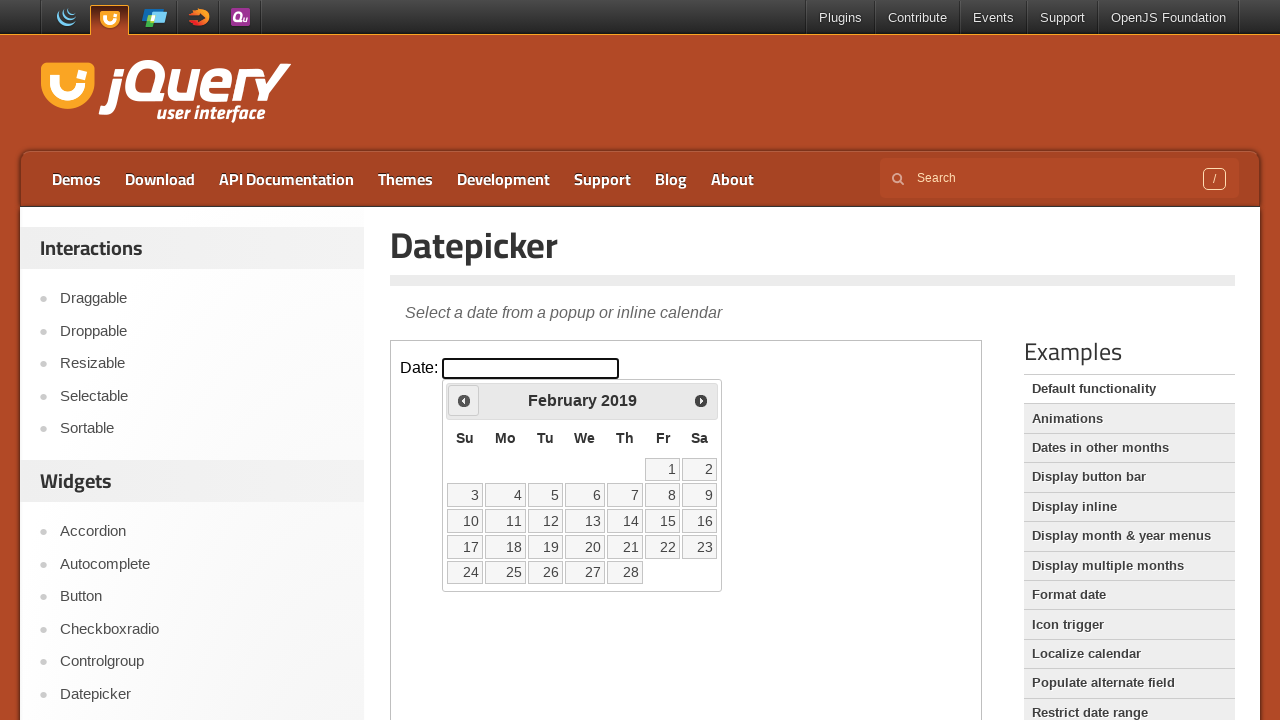

Retrieved updated year from datepicker
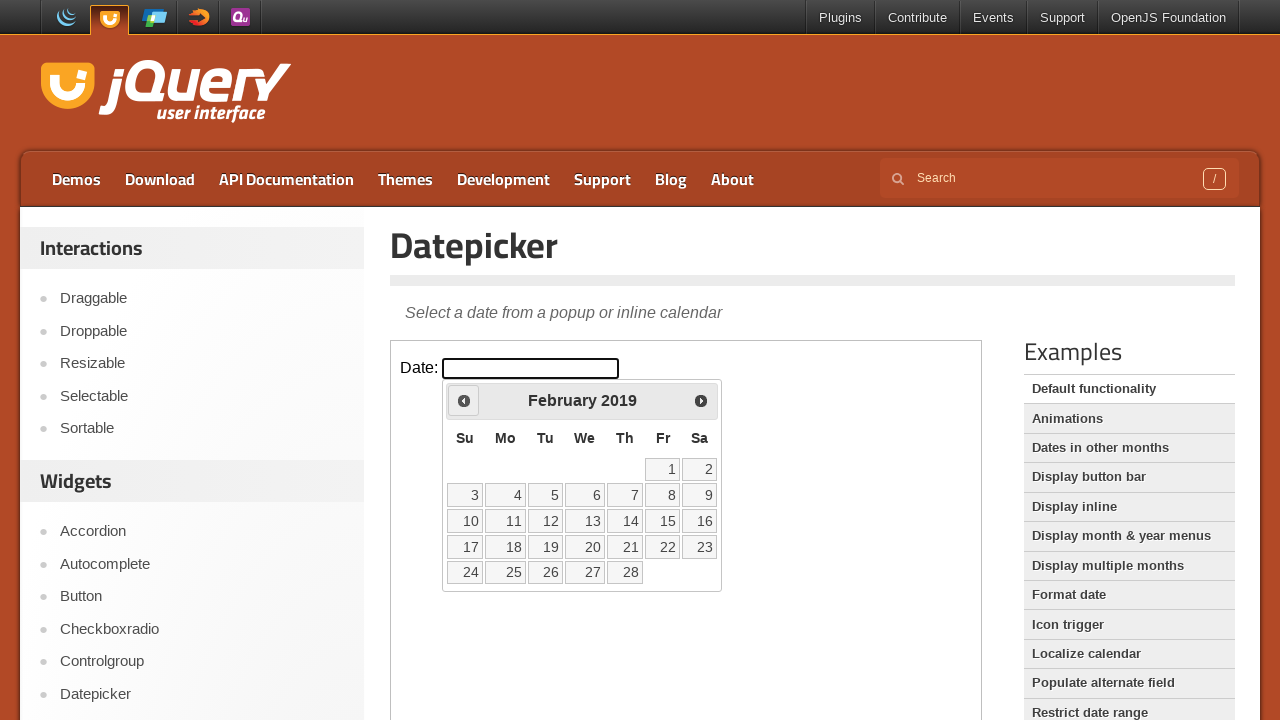

Clicked Previous button to navigate backwards (currently at February 2019) at (464, 400) on iframe >> nth=0 >> internal:control=enter-frame >> xpath=//span[text()='Prev']
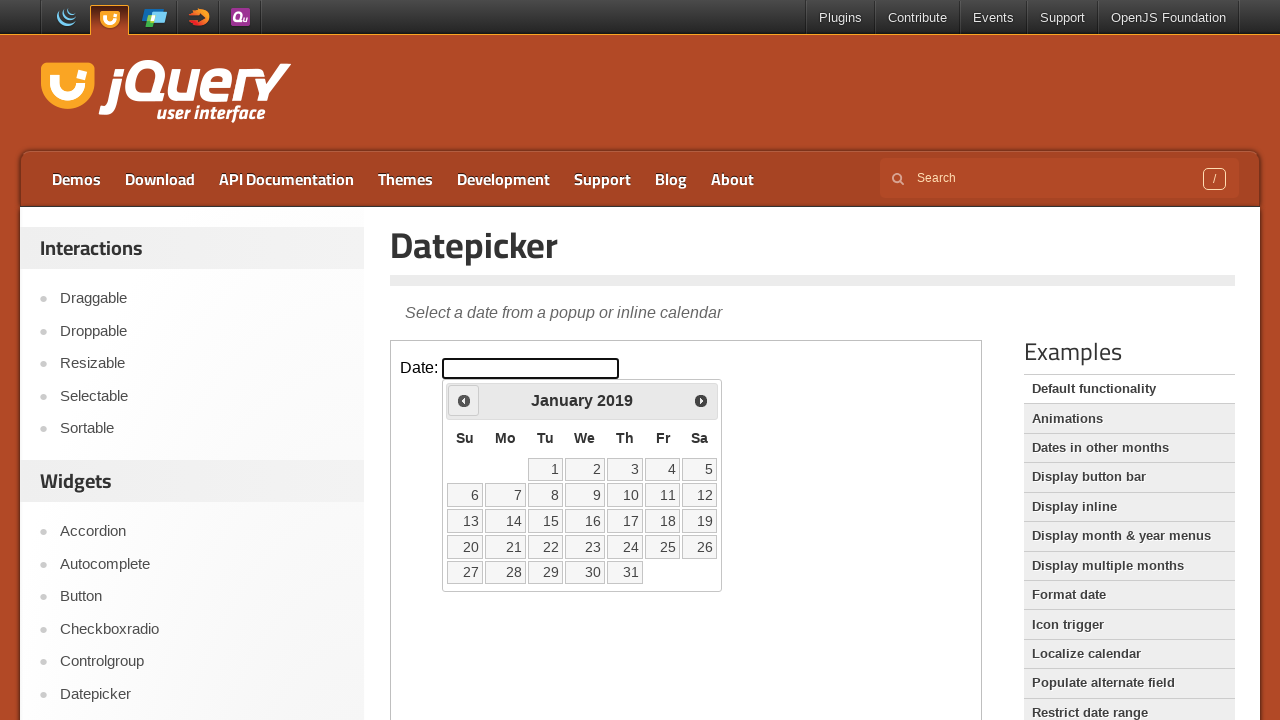

Retrieved updated month from datepicker
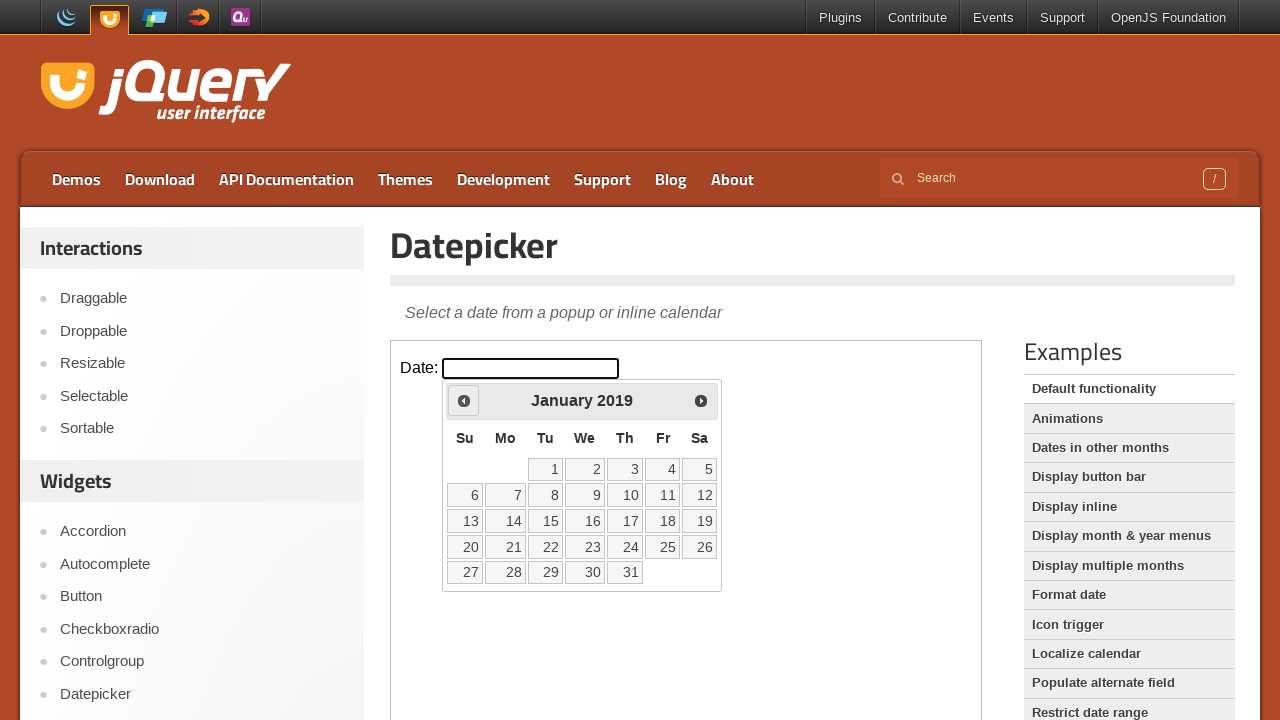

Retrieved updated year from datepicker
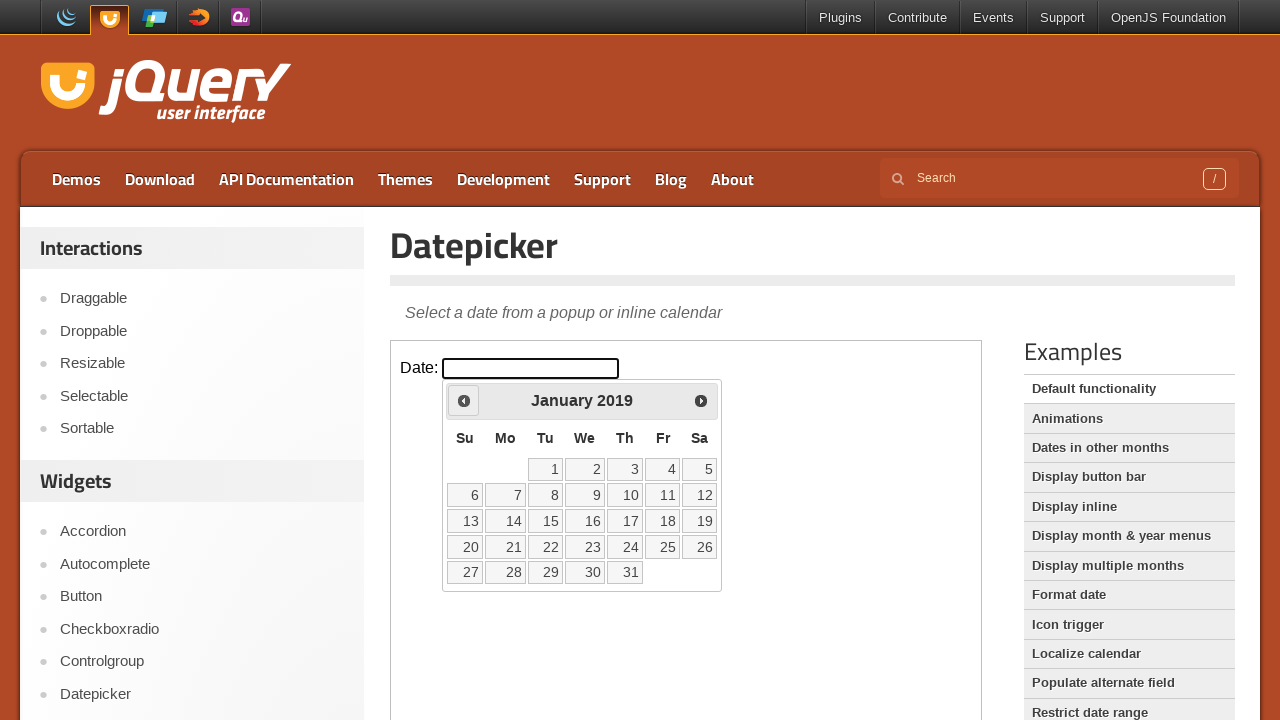

Clicked Previous button to navigate backwards (currently at January 2019) at (464, 400) on iframe >> nth=0 >> internal:control=enter-frame >> xpath=//span[text()='Prev']
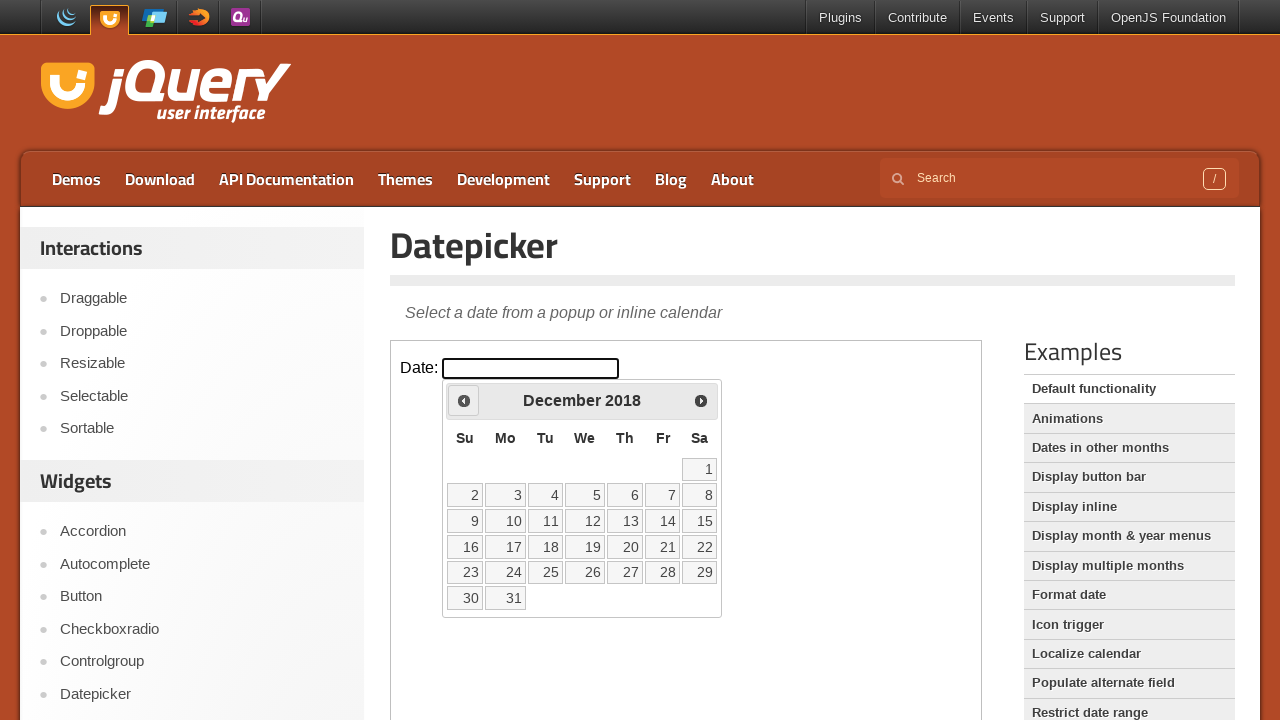

Retrieved updated month from datepicker
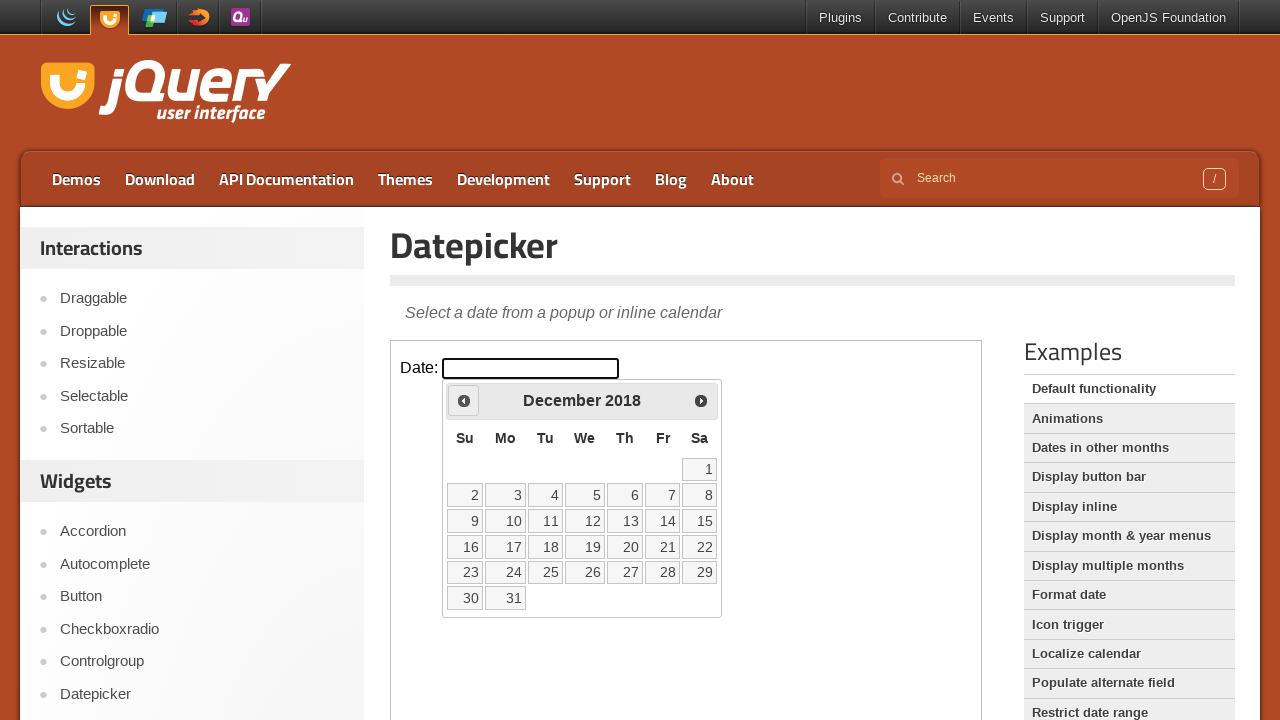

Retrieved updated year from datepicker
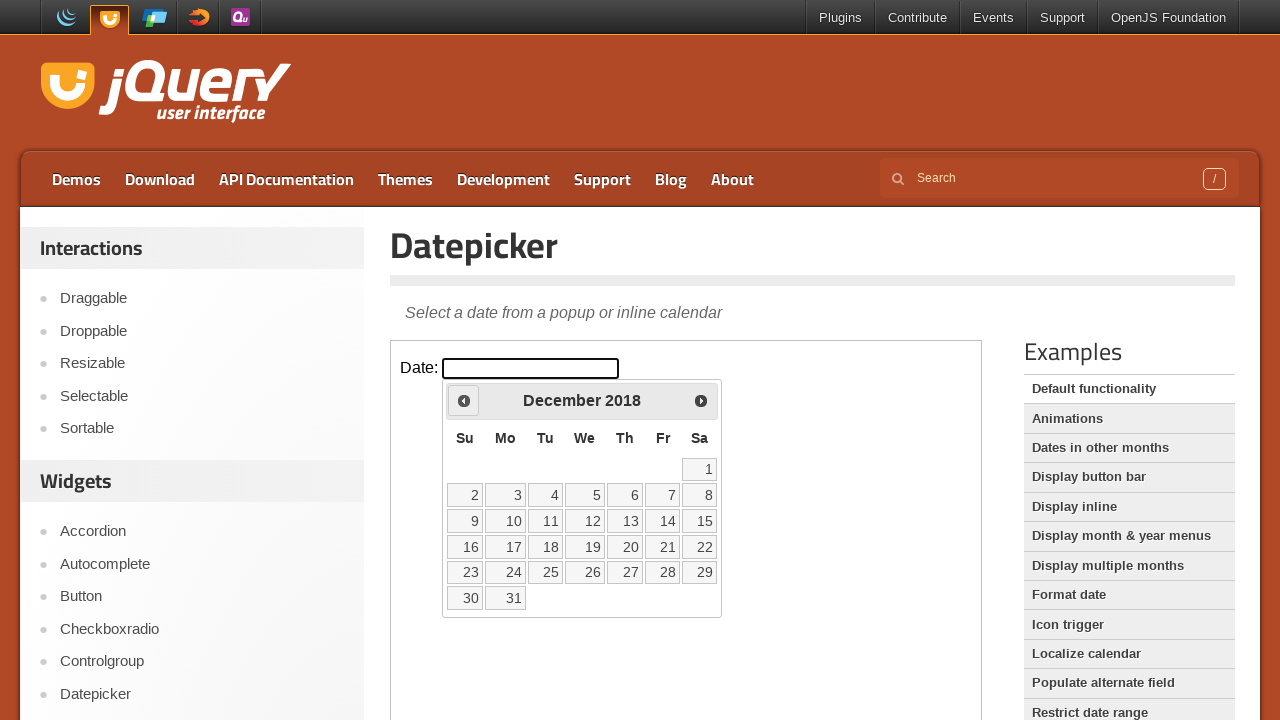

Clicked Previous button to navigate backwards (currently at December 2018) at (464, 400) on iframe >> nth=0 >> internal:control=enter-frame >> xpath=//span[text()='Prev']
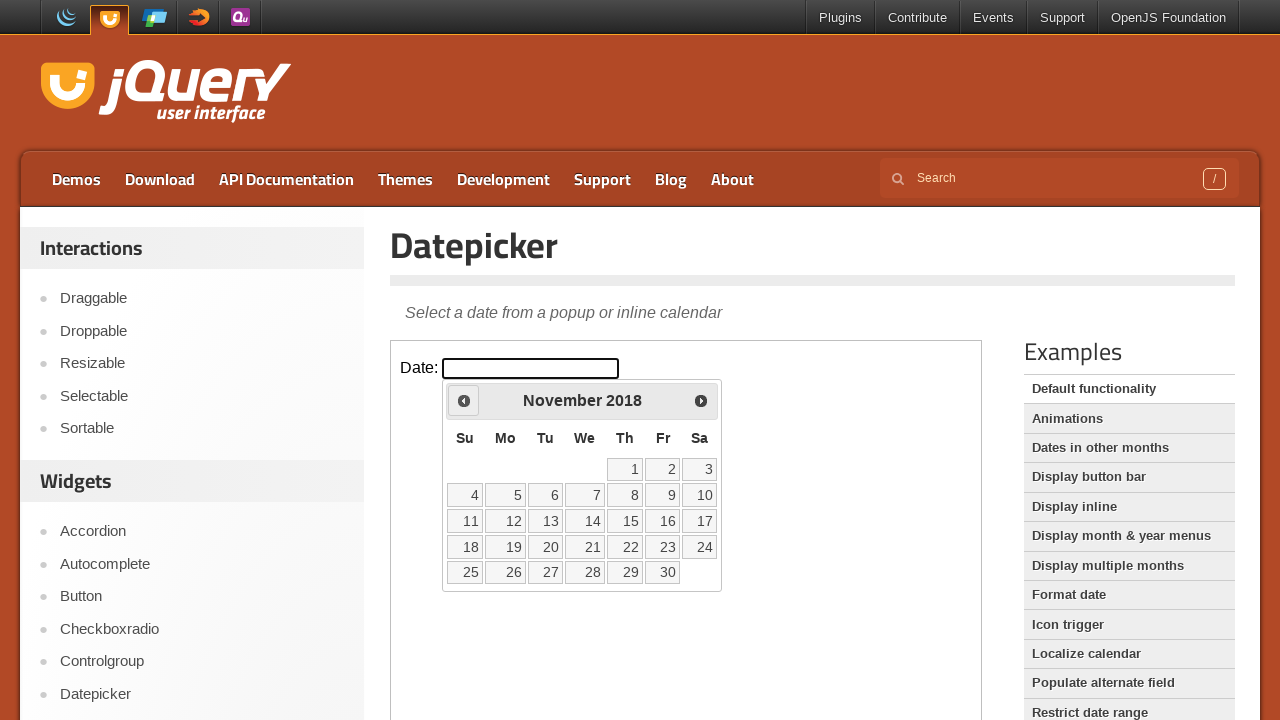

Retrieved updated month from datepicker
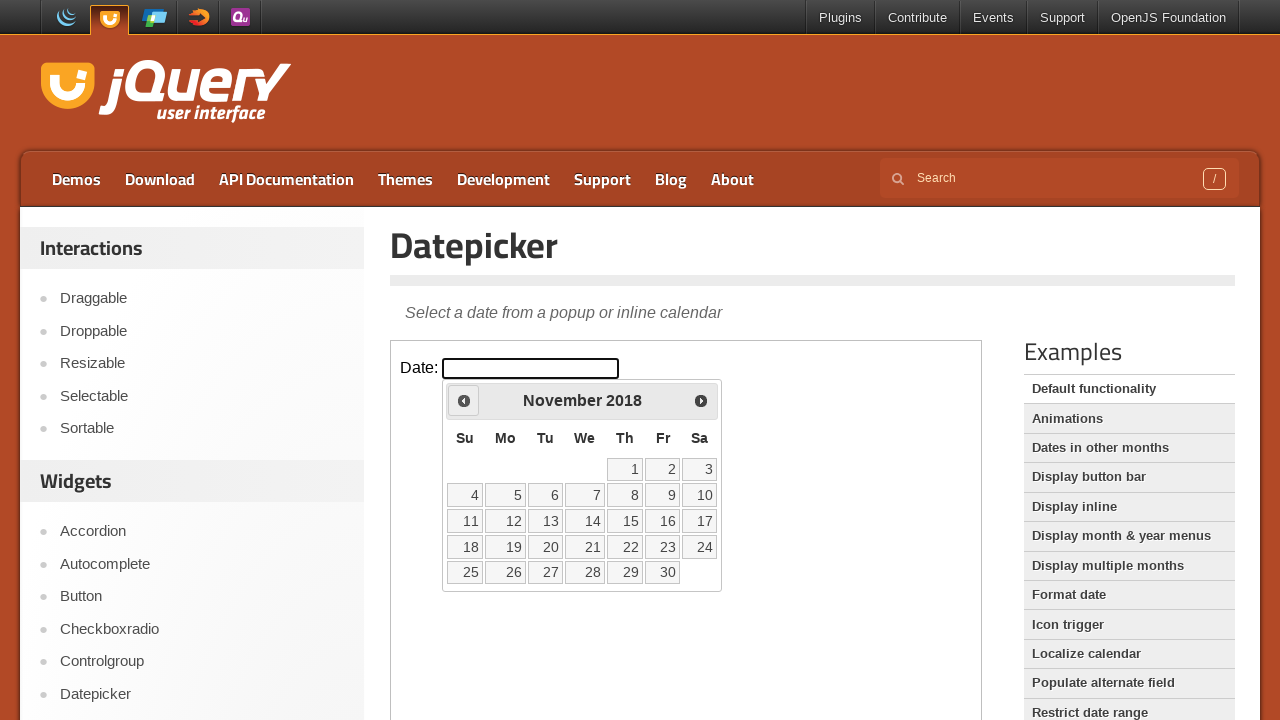

Retrieved updated year from datepicker
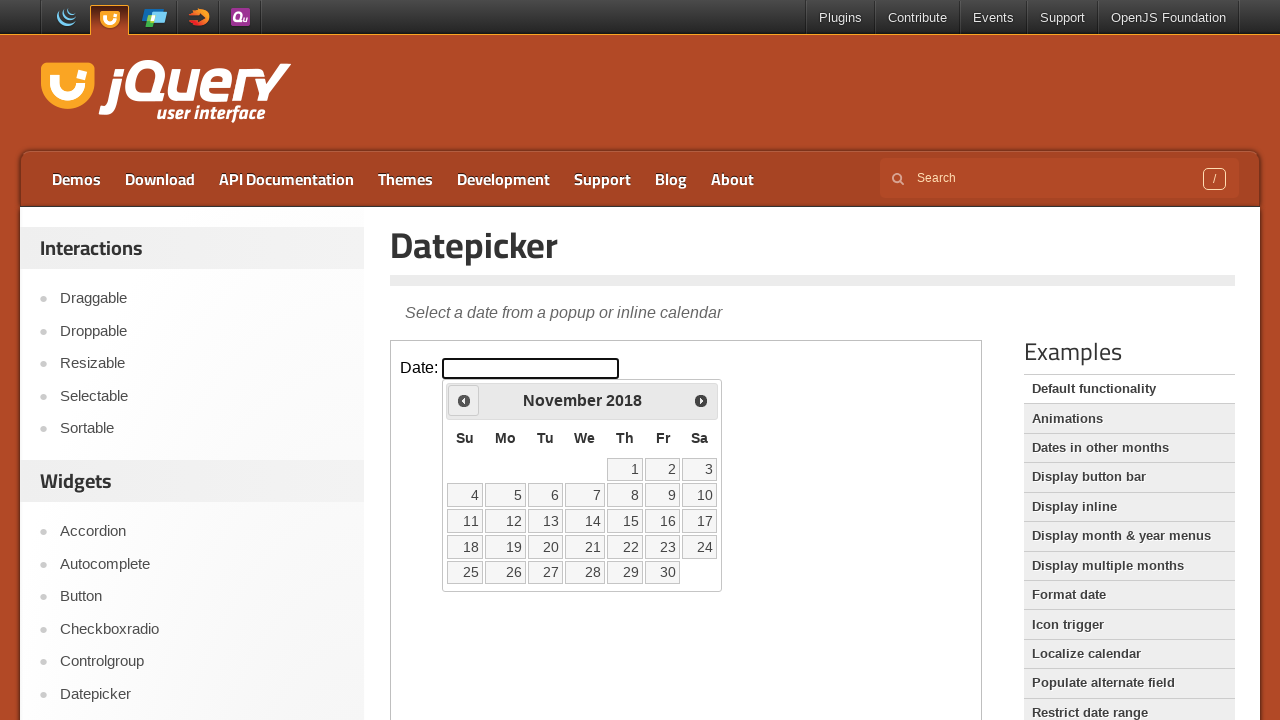

Clicked Previous button to navigate backwards (currently at November 2018) at (464, 400) on iframe >> nth=0 >> internal:control=enter-frame >> xpath=//span[text()='Prev']
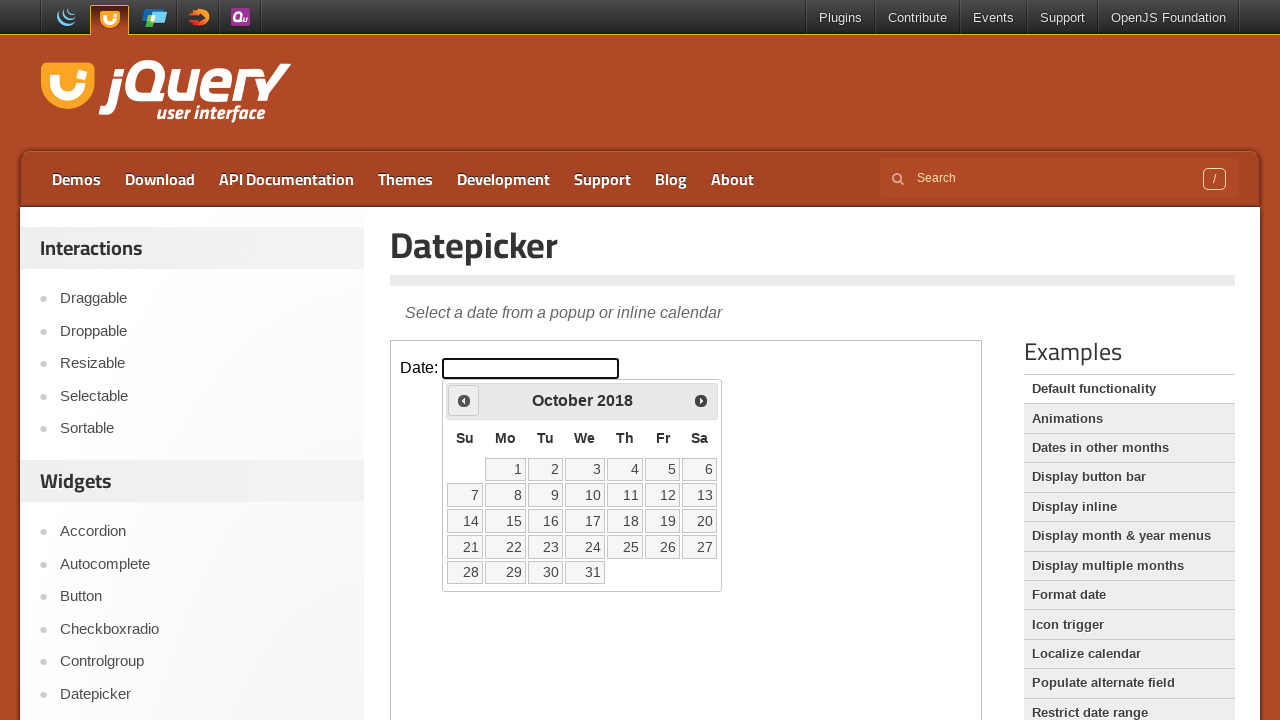

Retrieved updated month from datepicker
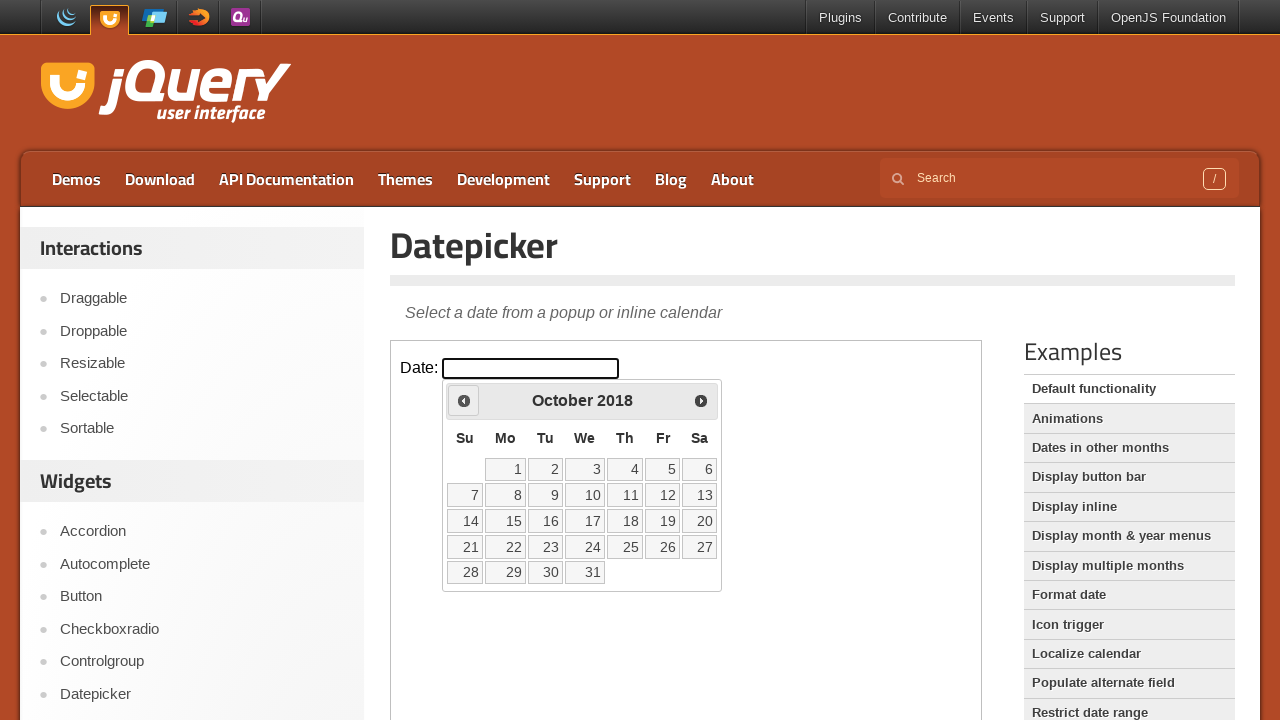

Retrieved updated year from datepicker
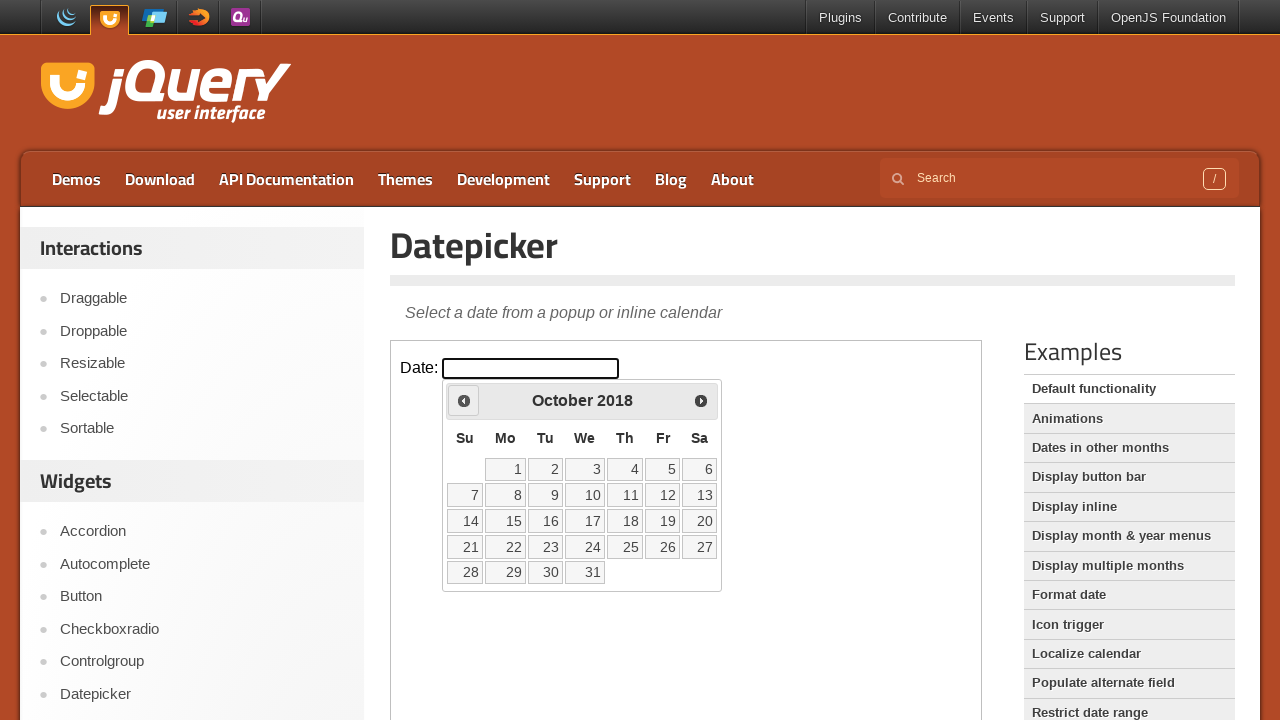

Clicked Previous button to navigate backwards (currently at October 2018) at (464, 400) on iframe >> nth=0 >> internal:control=enter-frame >> xpath=//span[text()='Prev']
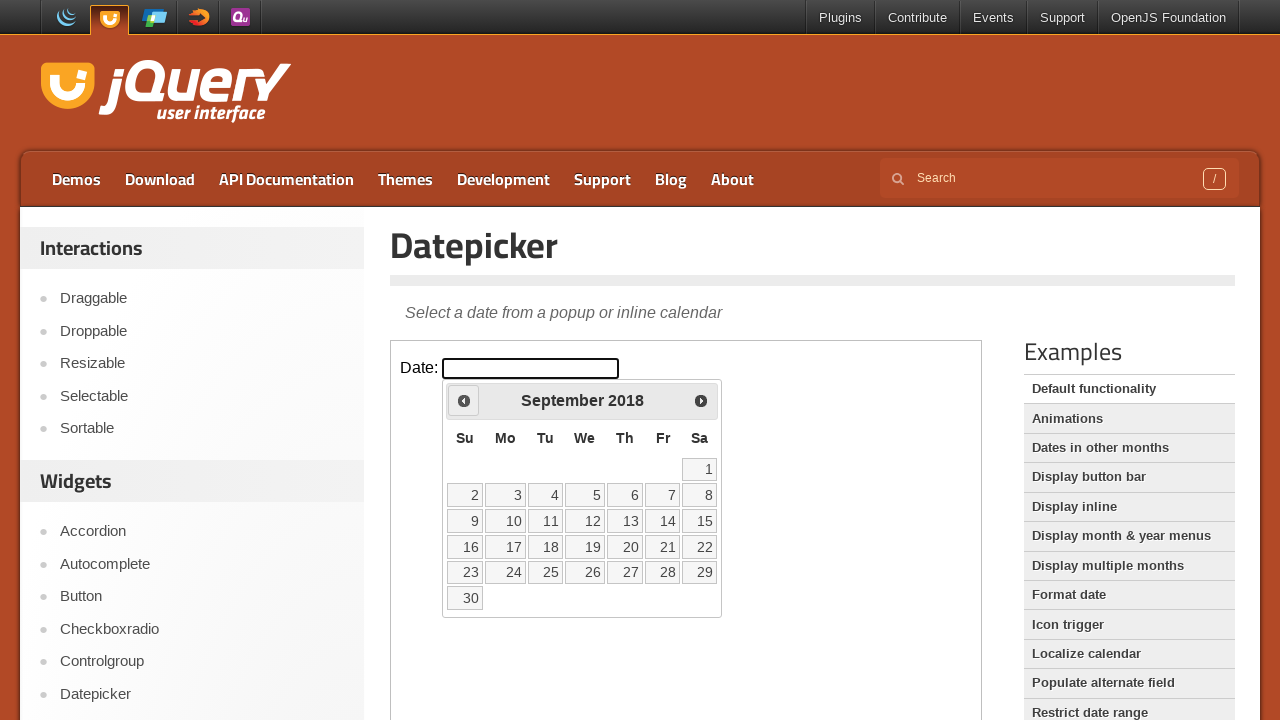

Retrieved updated month from datepicker
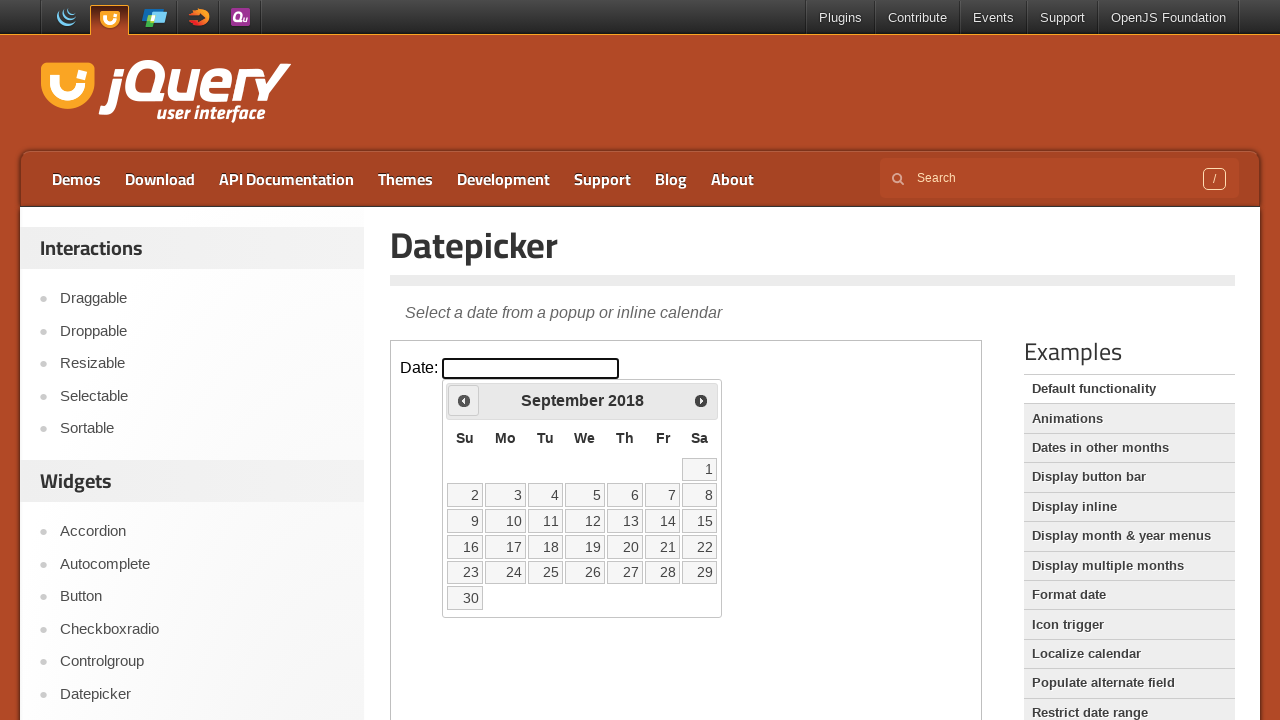

Retrieved updated year from datepicker
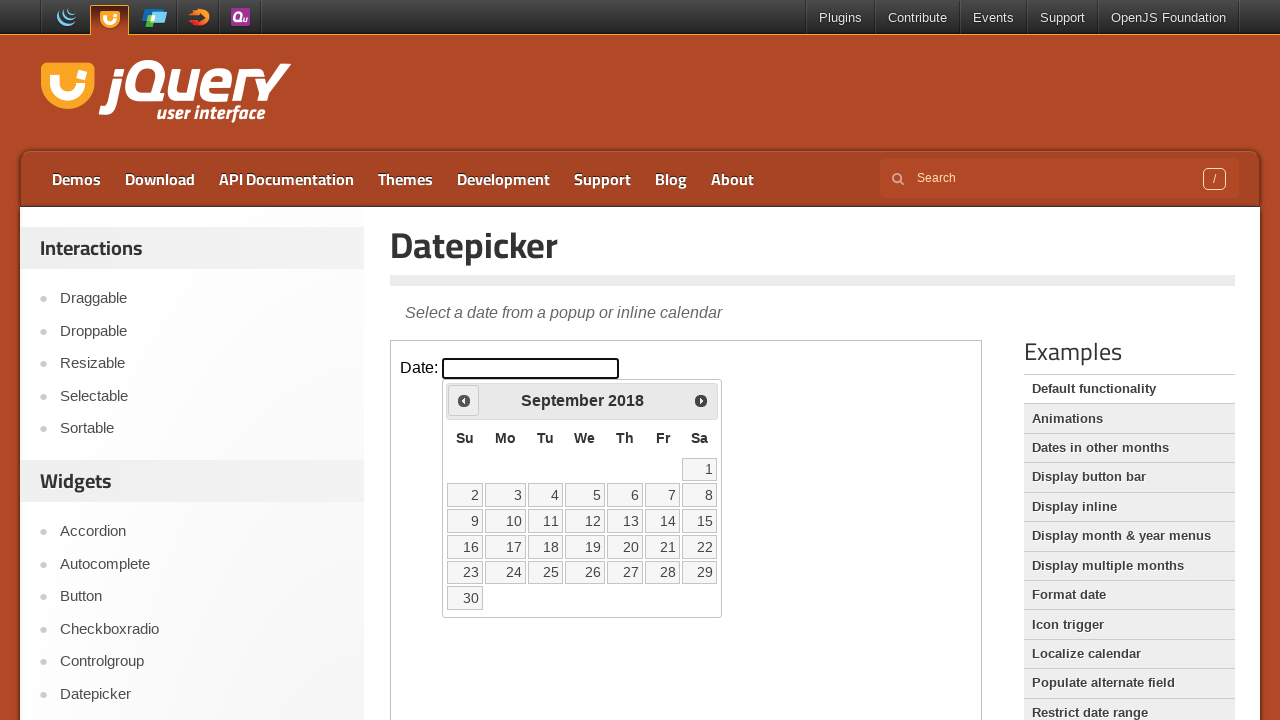

Clicked Previous button to navigate backwards (currently at September 2018) at (464, 400) on iframe >> nth=0 >> internal:control=enter-frame >> xpath=//span[text()='Prev']
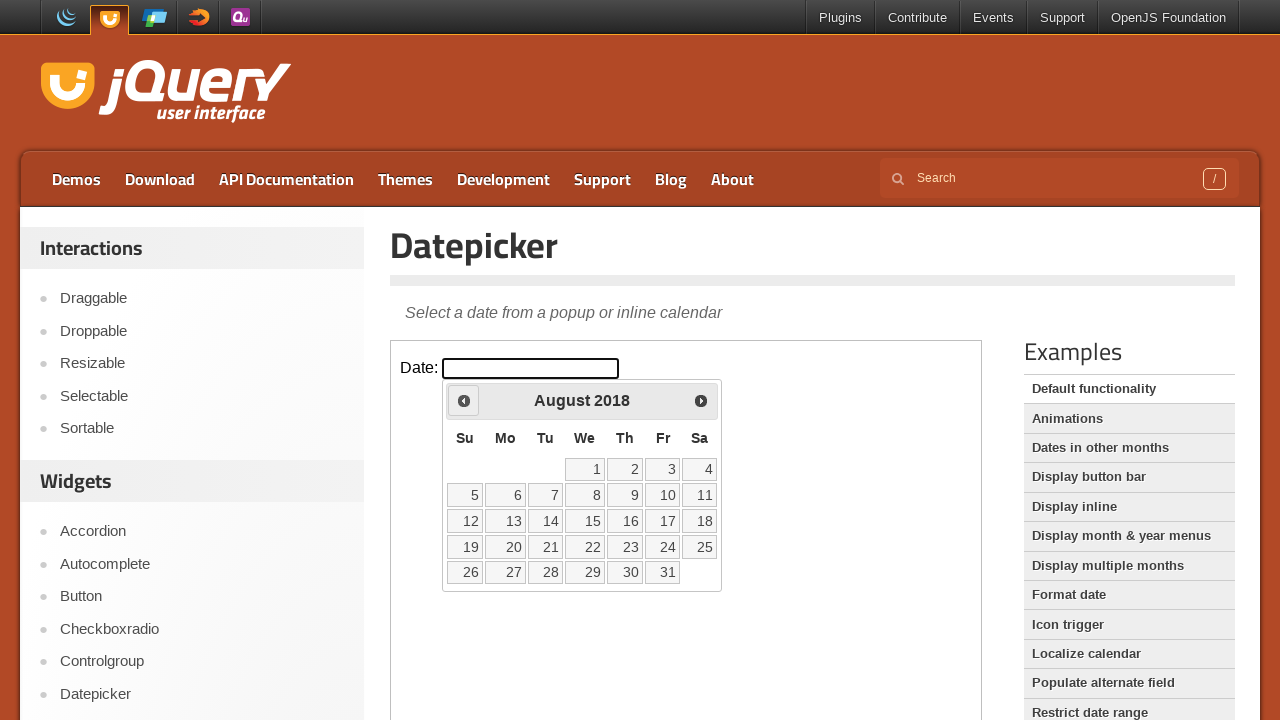

Retrieved updated month from datepicker
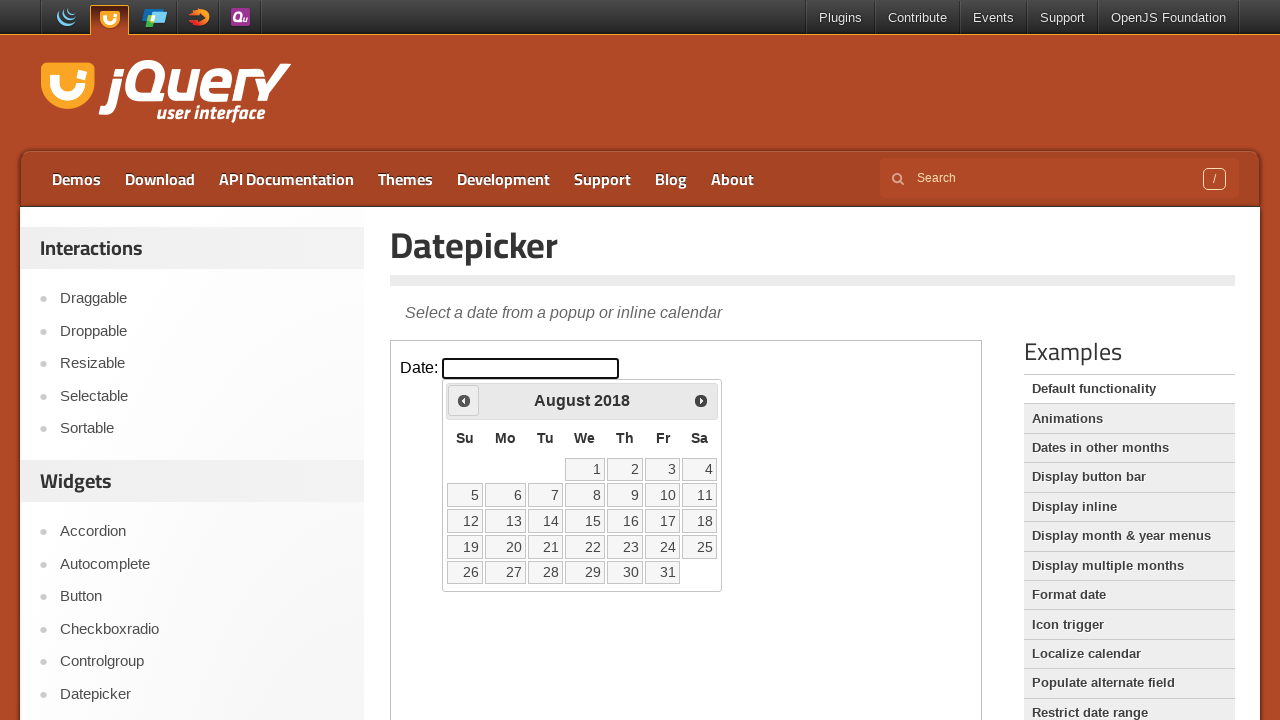

Retrieved updated year from datepicker
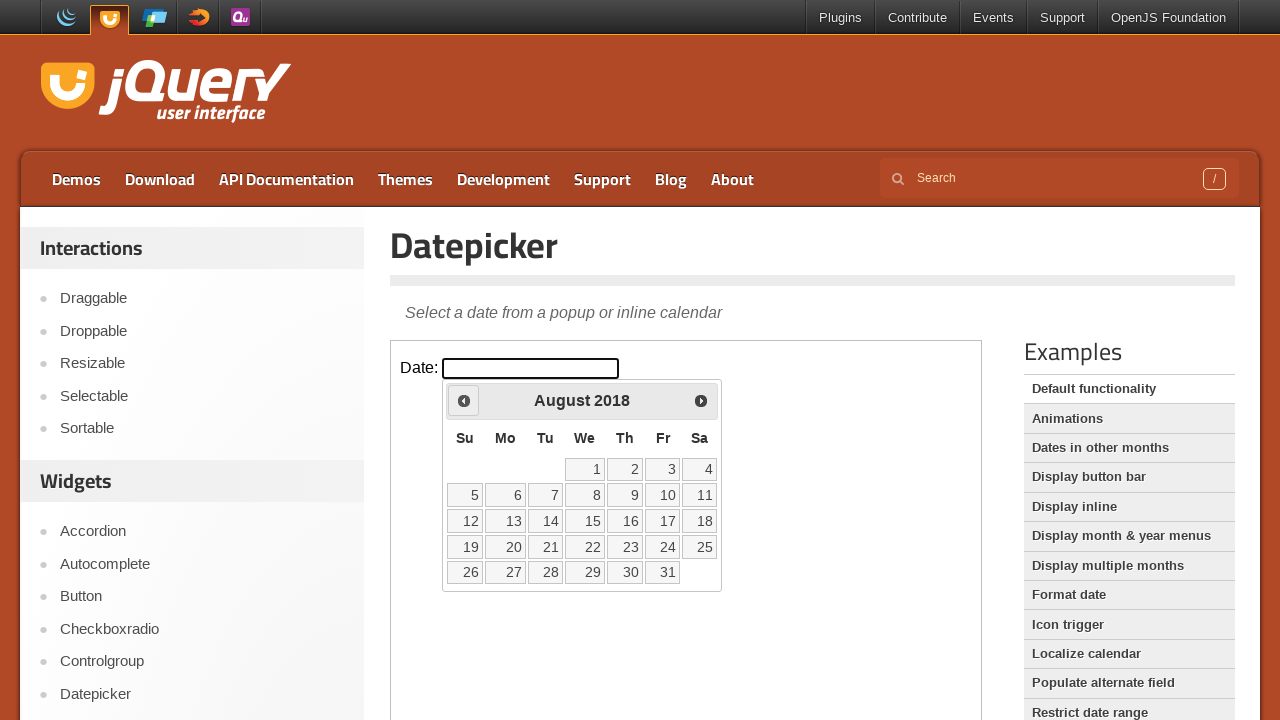

Clicked Previous button to navigate backwards (currently at August 2018) at (464, 400) on iframe >> nth=0 >> internal:control=enter-frame >> xpath=//span[text()='Prev']
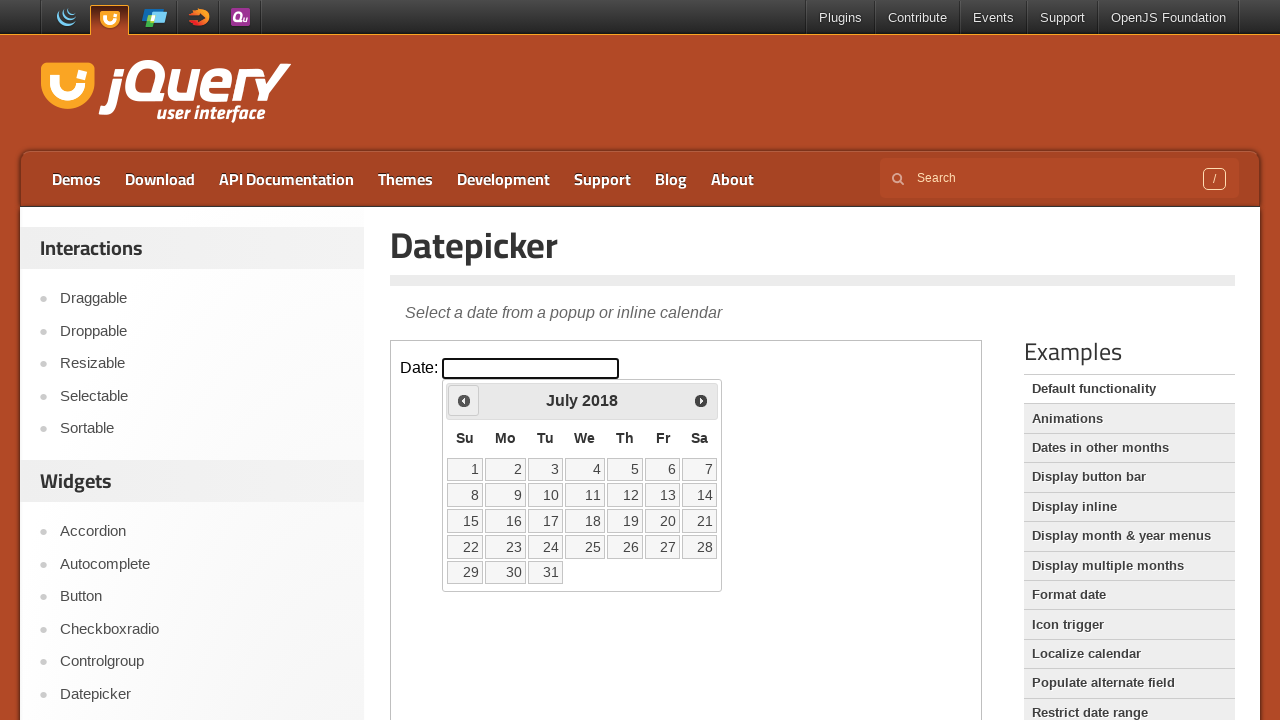

Retrieved updated month from datepicker
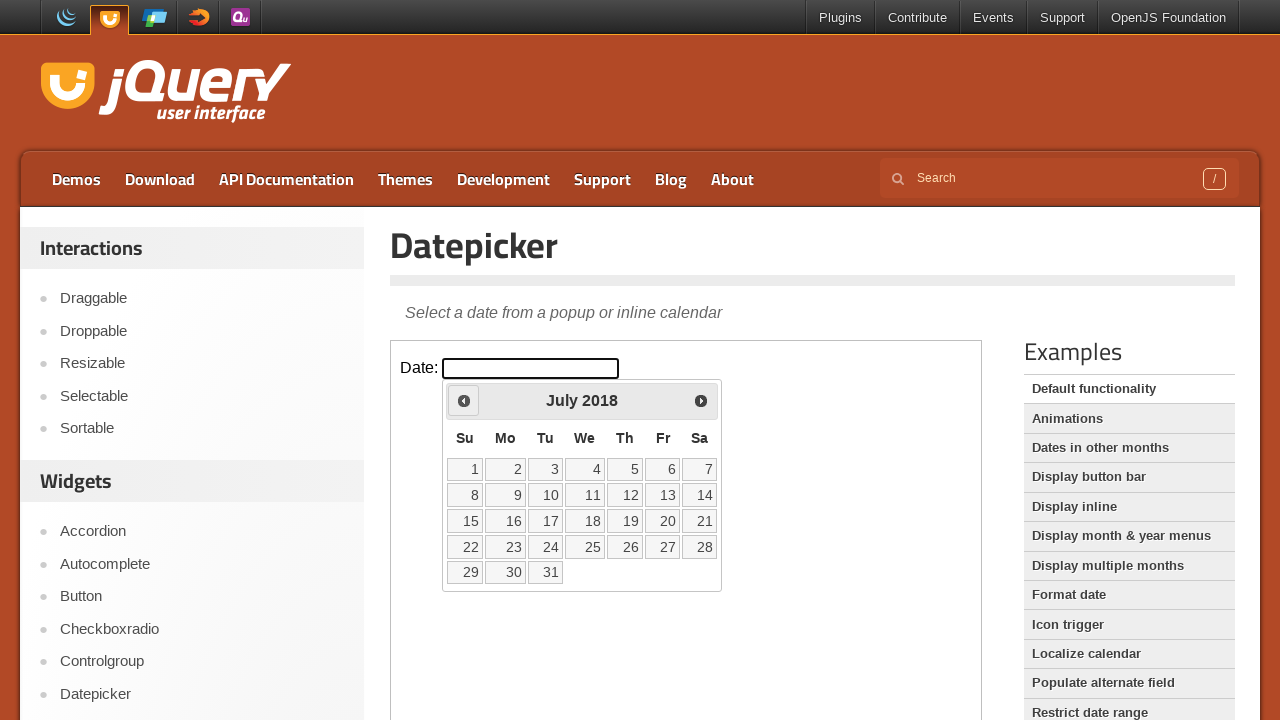

Retrieved updated year from datepicker
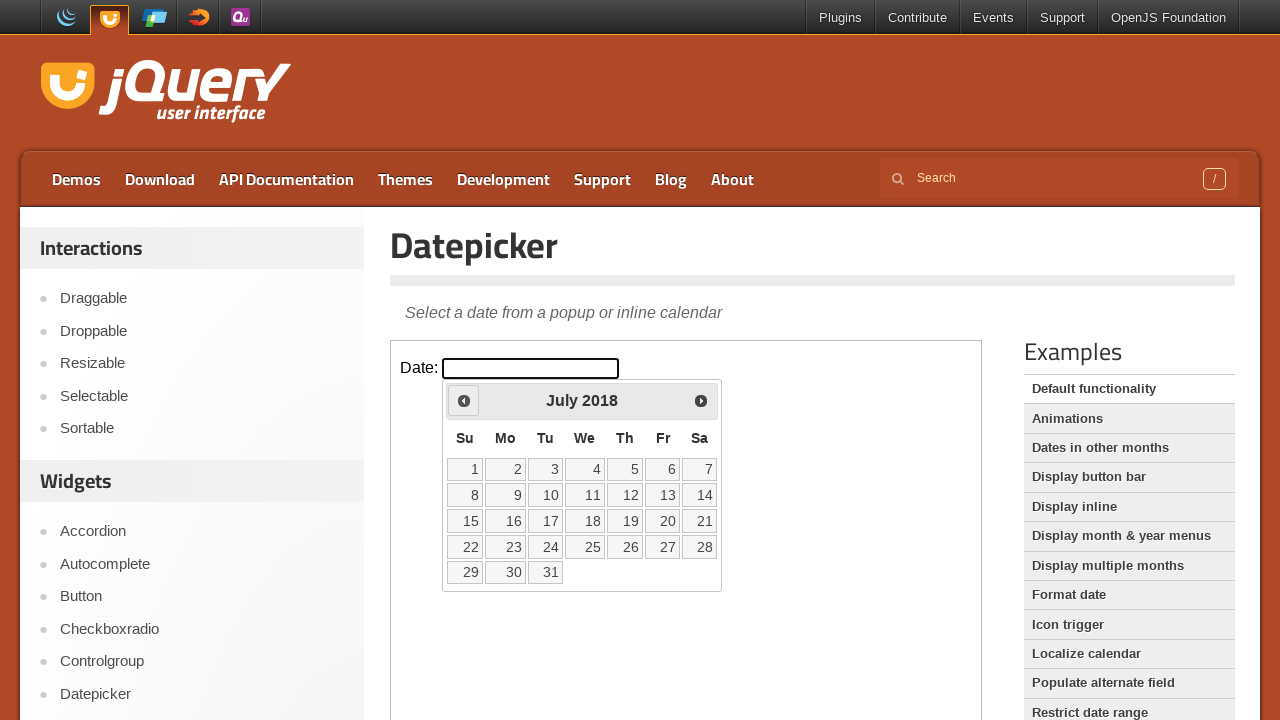

Clicked Previous button to navigate backwards (currently at July 2018) at (464, 400) on iframe >> nth=0 >> internal:control=enter-frame >> xpath=//span[text()='Prev']
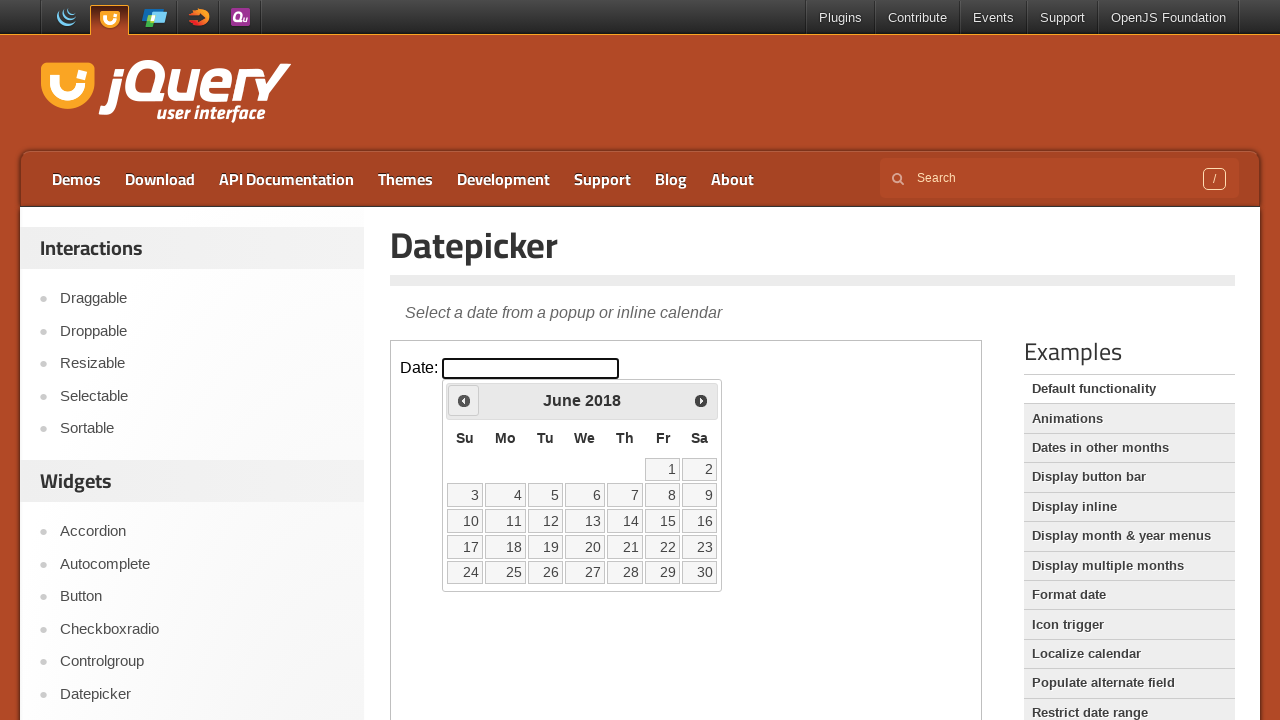

Retrieved updated month from datepicker
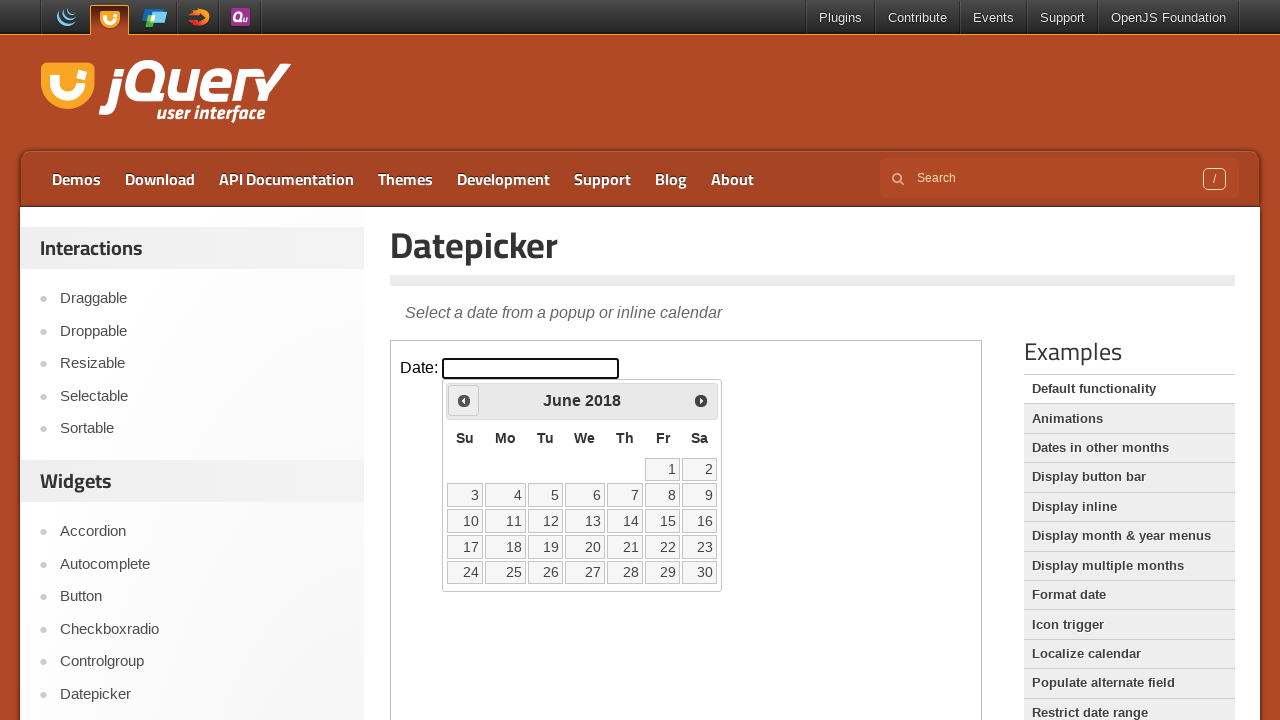

Retrieved updated year from datepicker
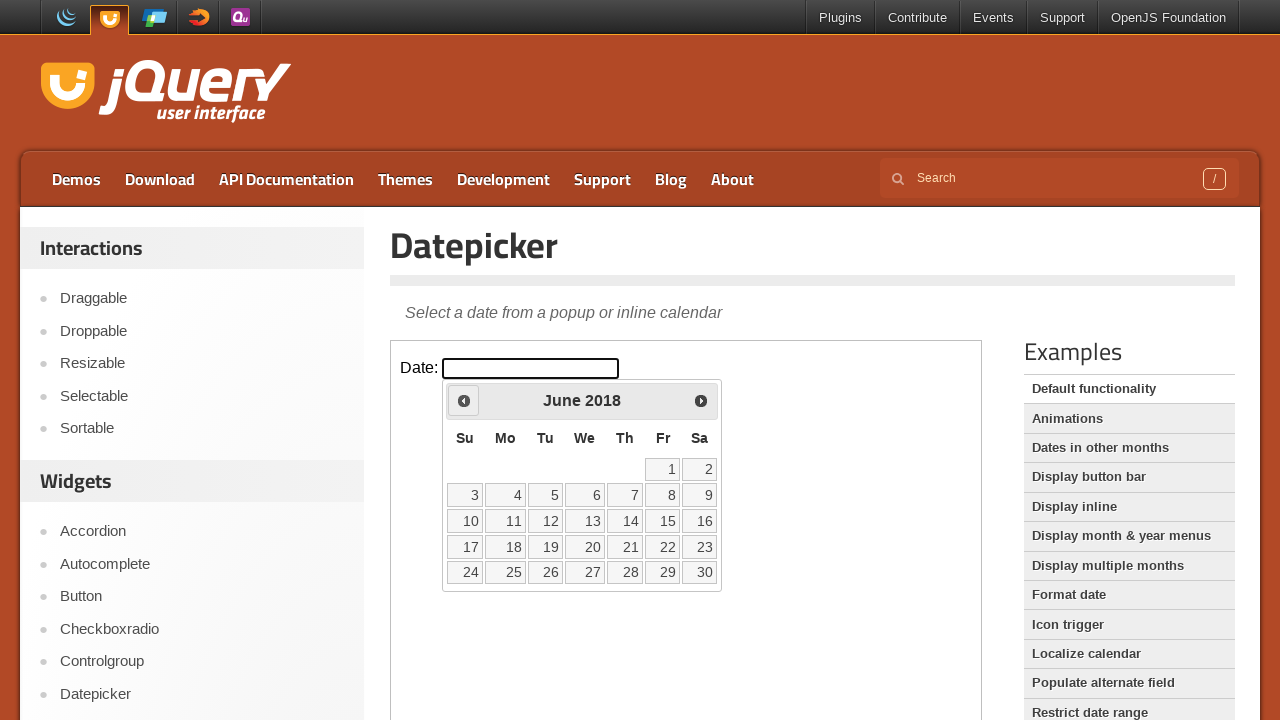

Clicked Previous button to navigate backwards (currently at June 2018) at (464, 400) on iframe >> nth=0 >> internal:control=enter-frame >> xpath=//span[text()='Prev']
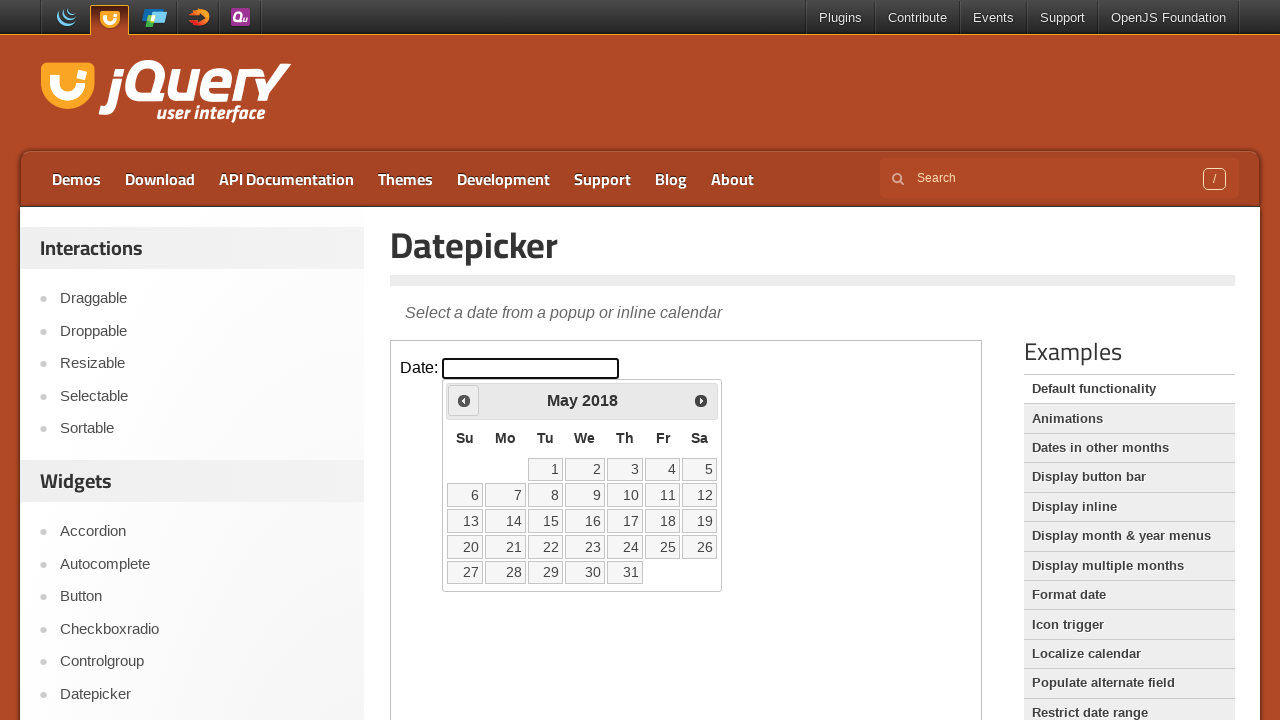

Retrieved updated month from datepicker
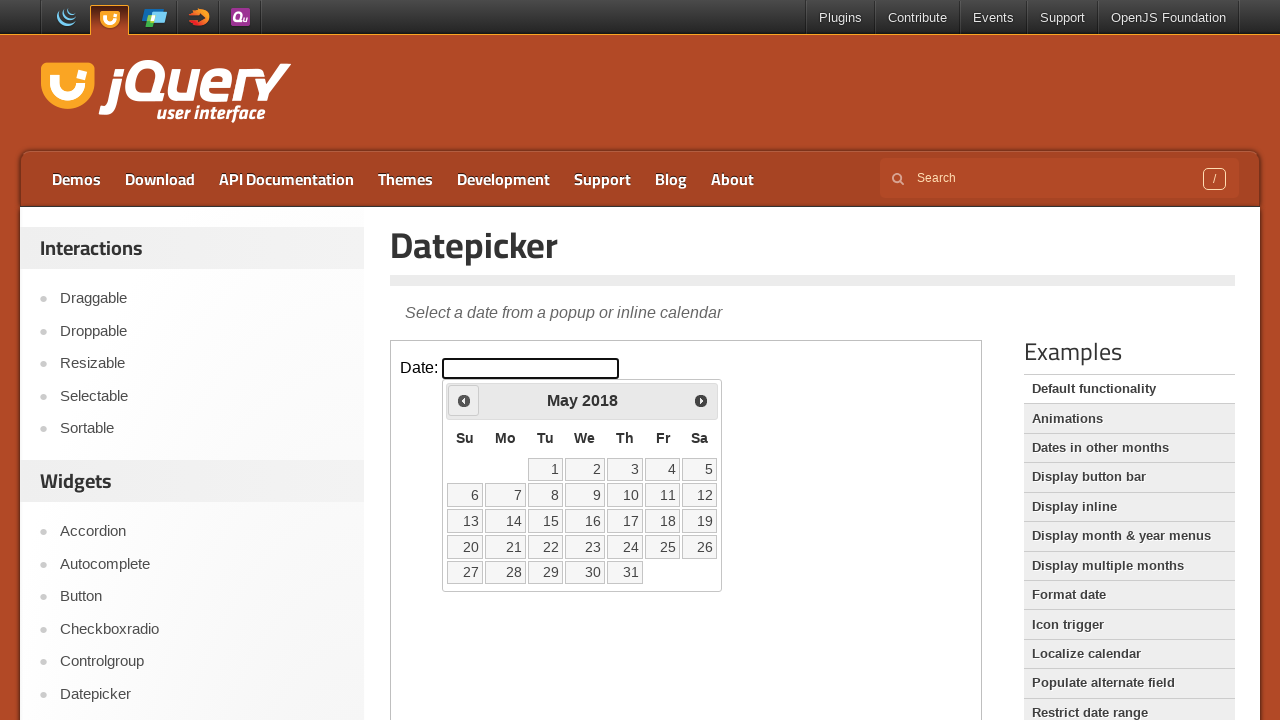

Retrieved updated year from datepicker
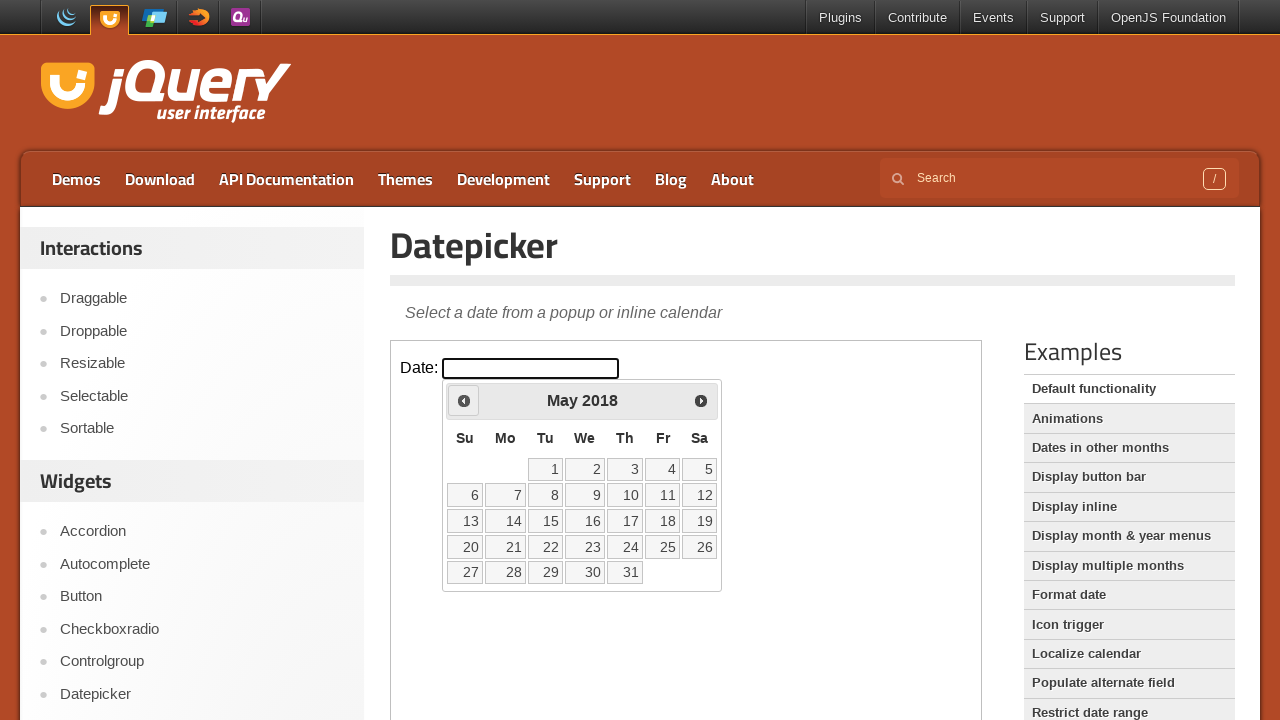

Clicked Previous button to navigate backwards (currently at May 2018) at (464, 400) on iframe >> nth=0 >> internal:control=enter-frame >> xpath=//span[text()='Prev']
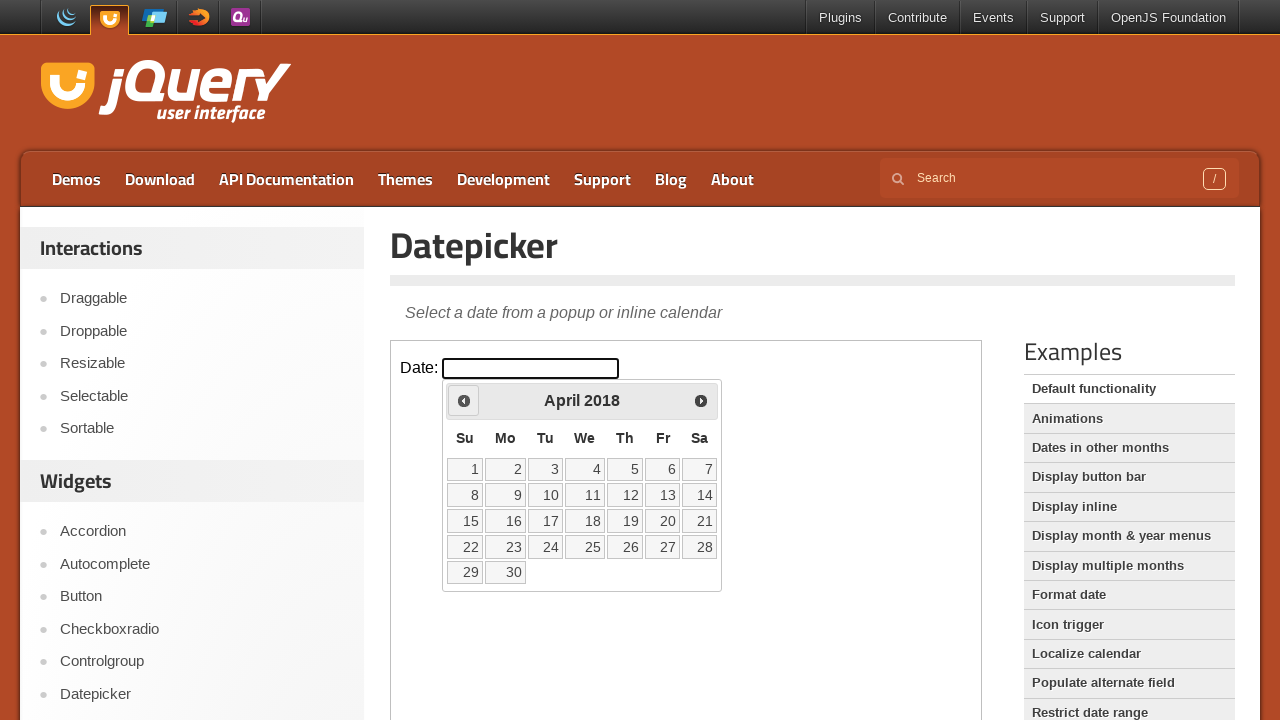

Retrieved updated month from datepicker
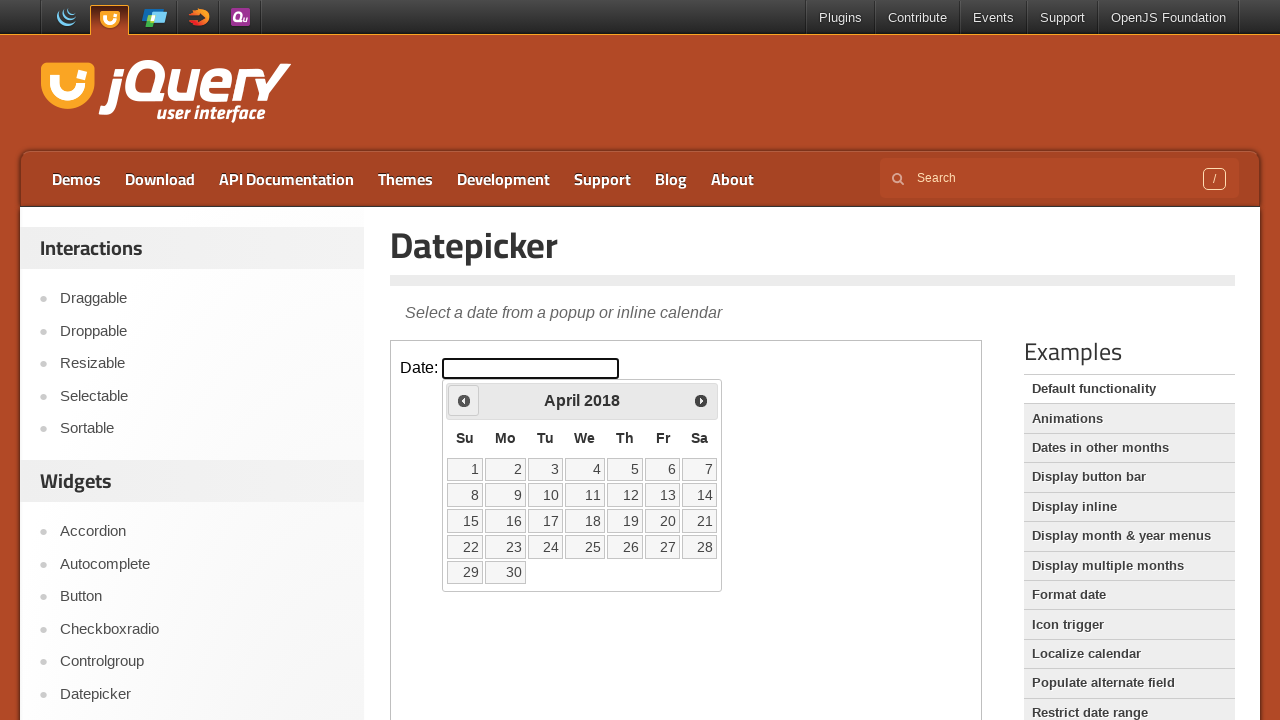

Retrieved updated year from datepicker
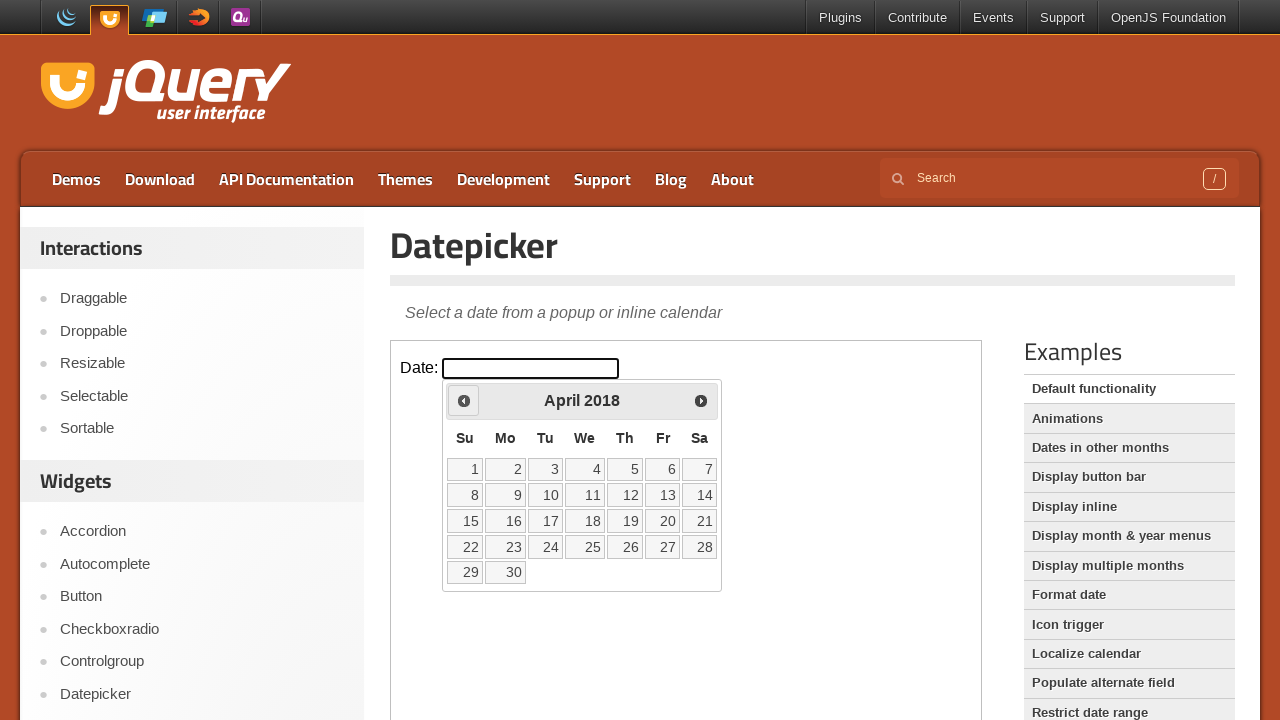

Clicked Previous button to navigate backwards (currently at April 2018) at (464, 400) on iframe >> nth=0 >> internal:control=enter-frame >> xpath=//span[text()='Prev']
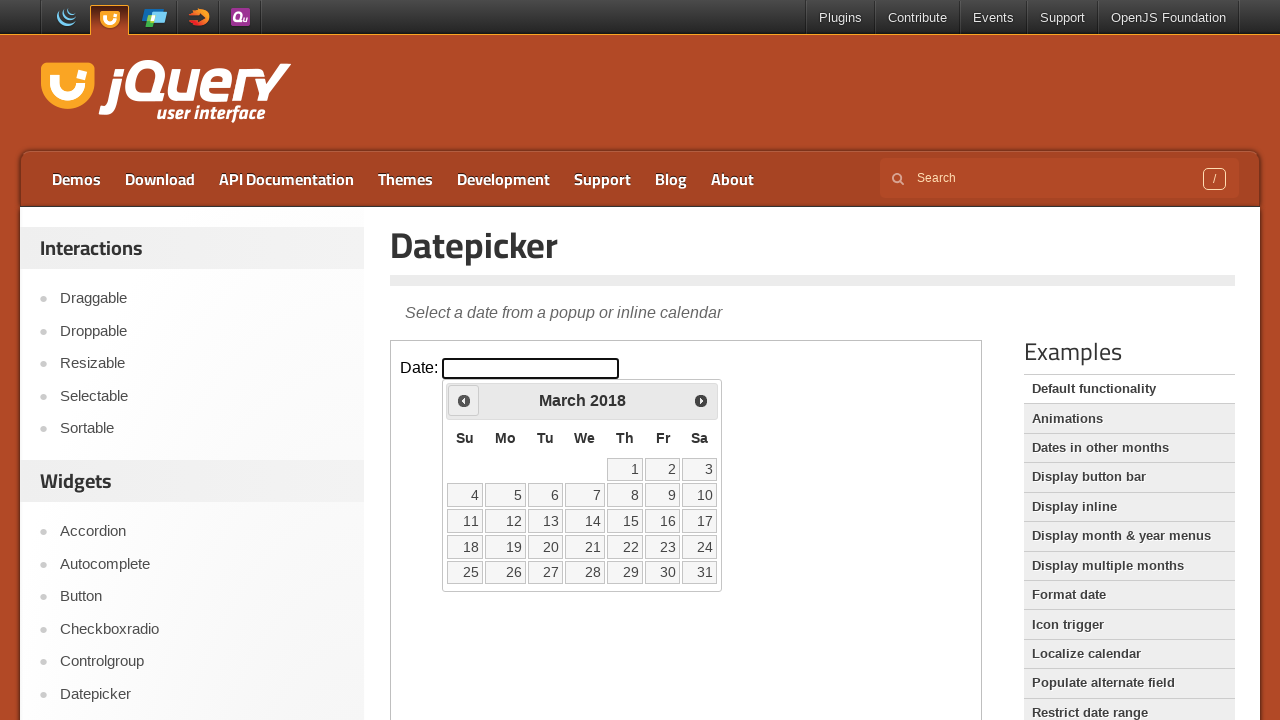

Retrieved updated month from datepicker
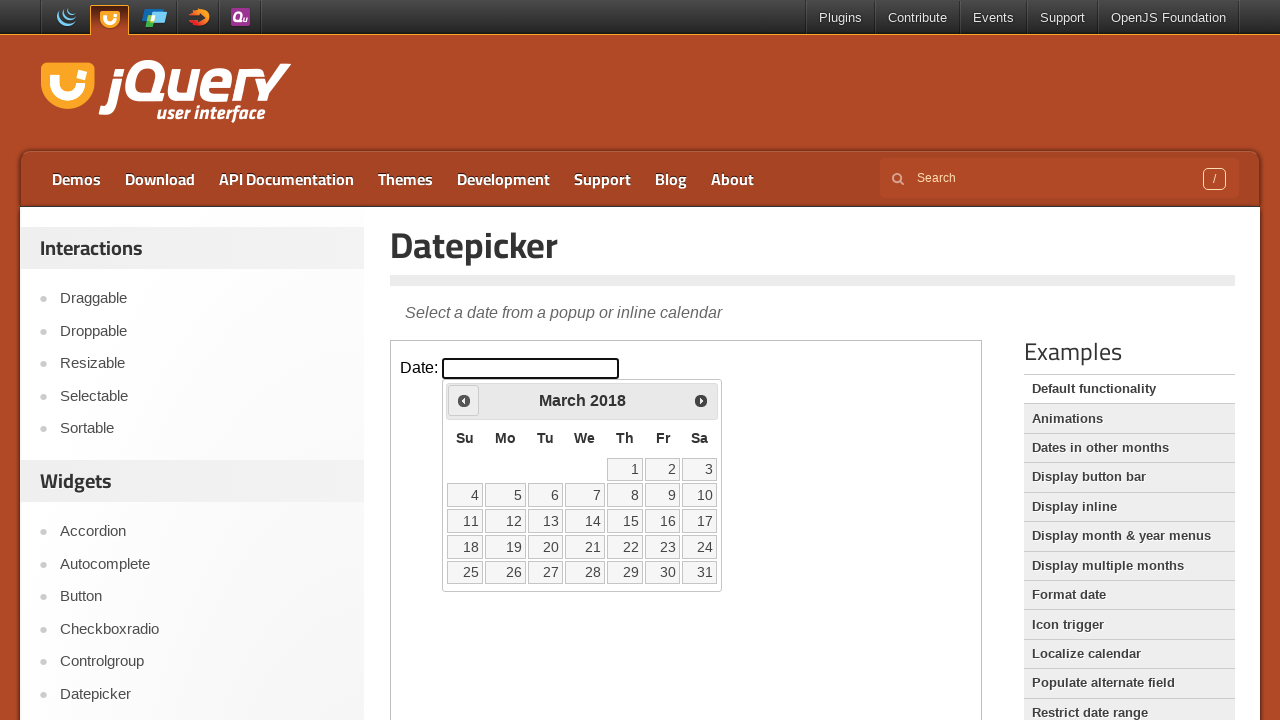

Retrieved updated year from datepicker
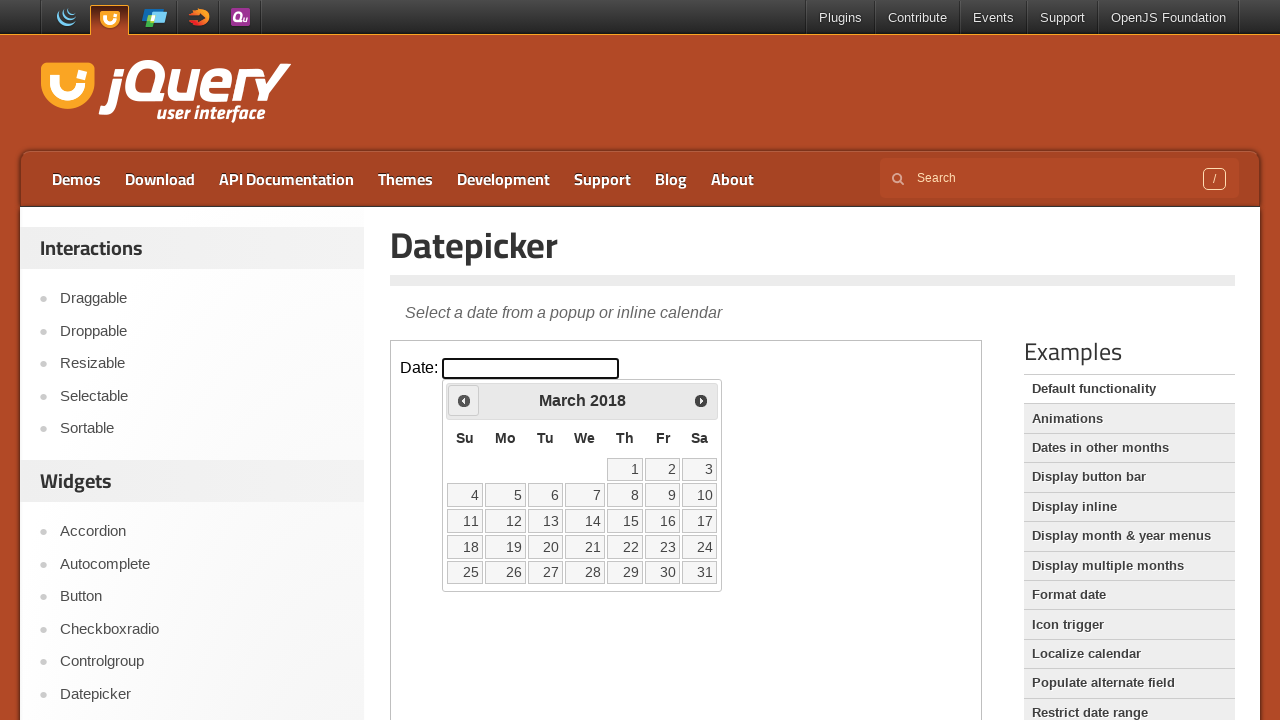

Clicked Previous button to navigate backwards (currently at March 2018) at (464, 400) on iframe >> nth=0 >> internal:control=enter-frame >> xpath=//span[text()='Prev']
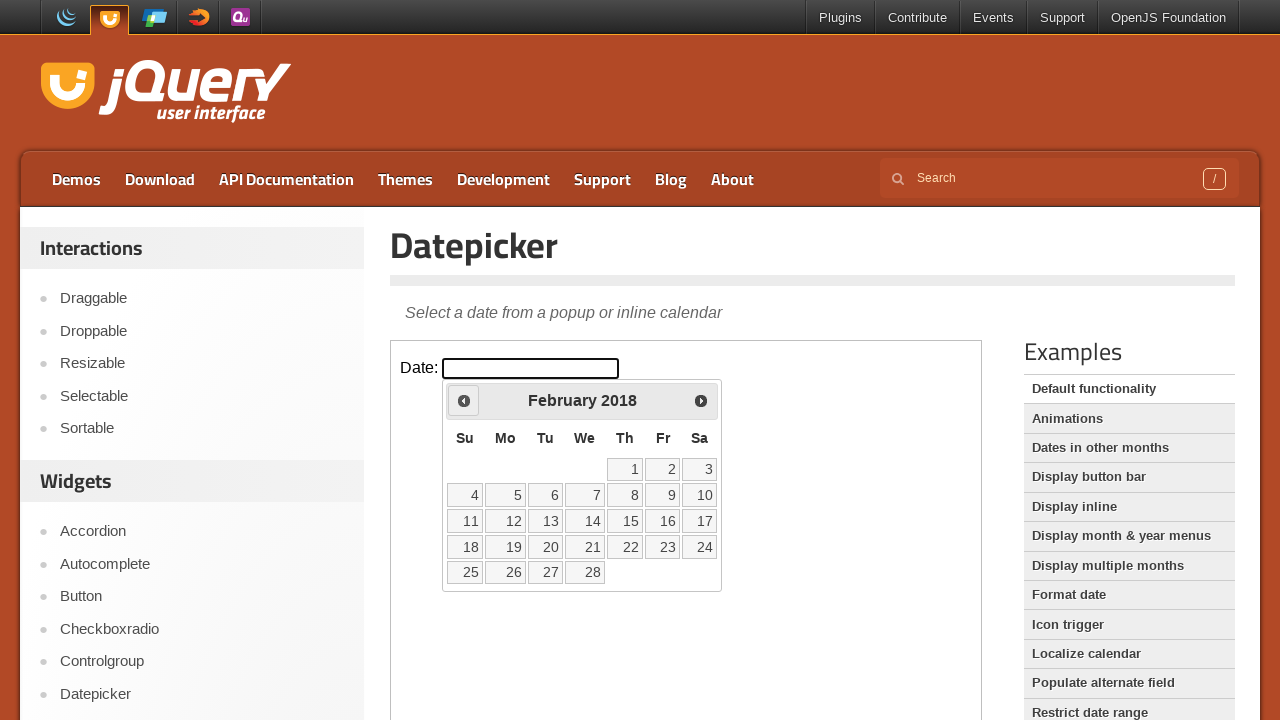

Retrieved updated month from datepicker
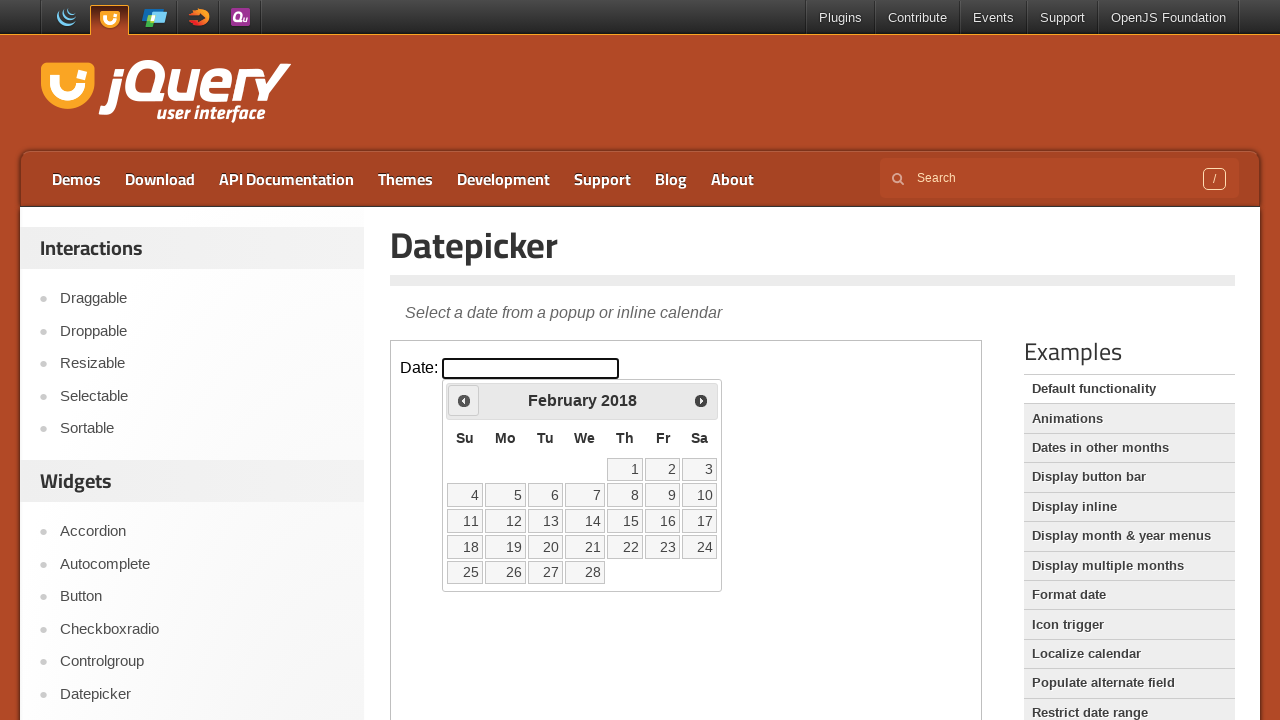

Retrieved updated year from datepicker
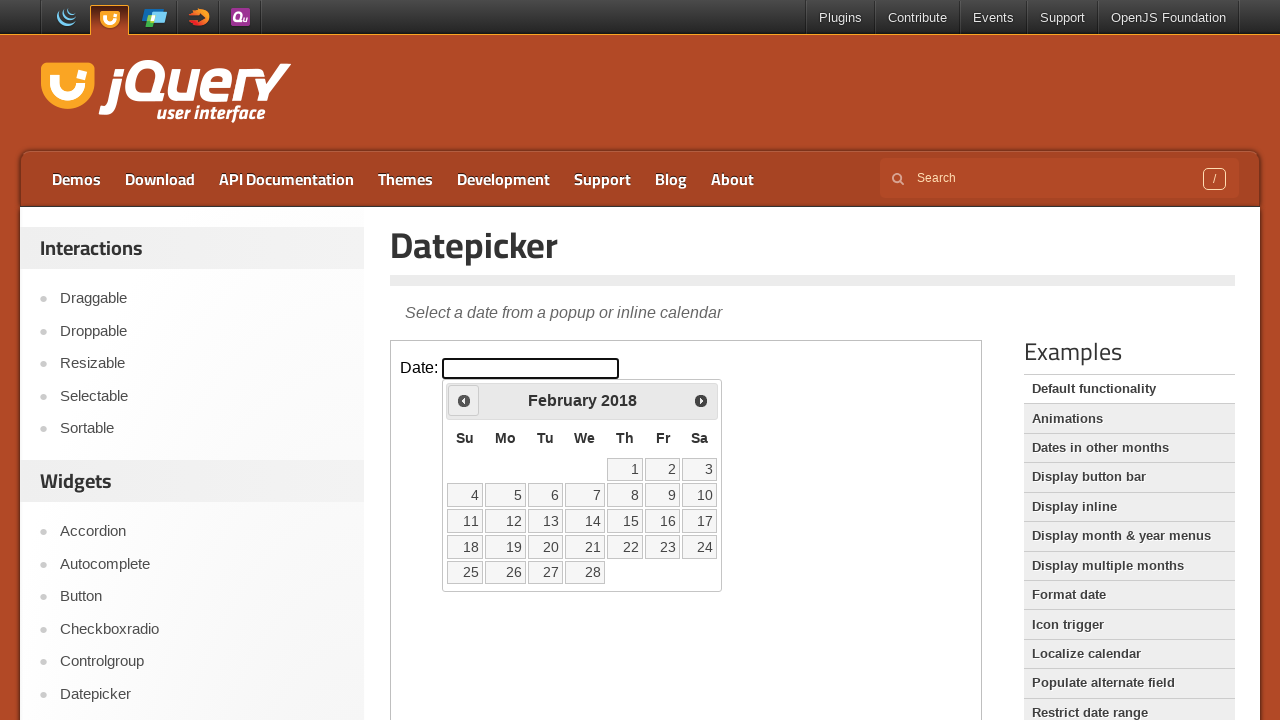

Clicked Previous button to navigate backwards (currently at February 2018) at (464, 400) on iframe >> nth=0 >> internal:control=enter-frame >> xpath=//span[text()='Prev']
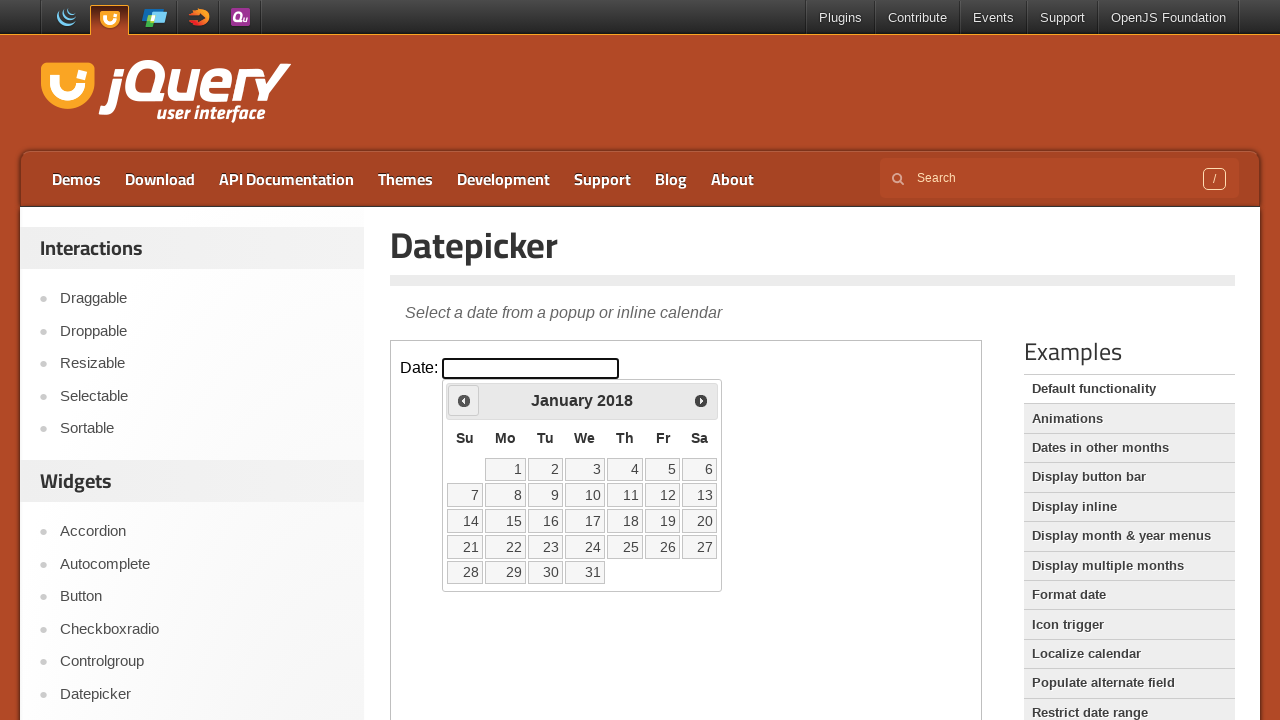

Retrieved updated month from datepicker
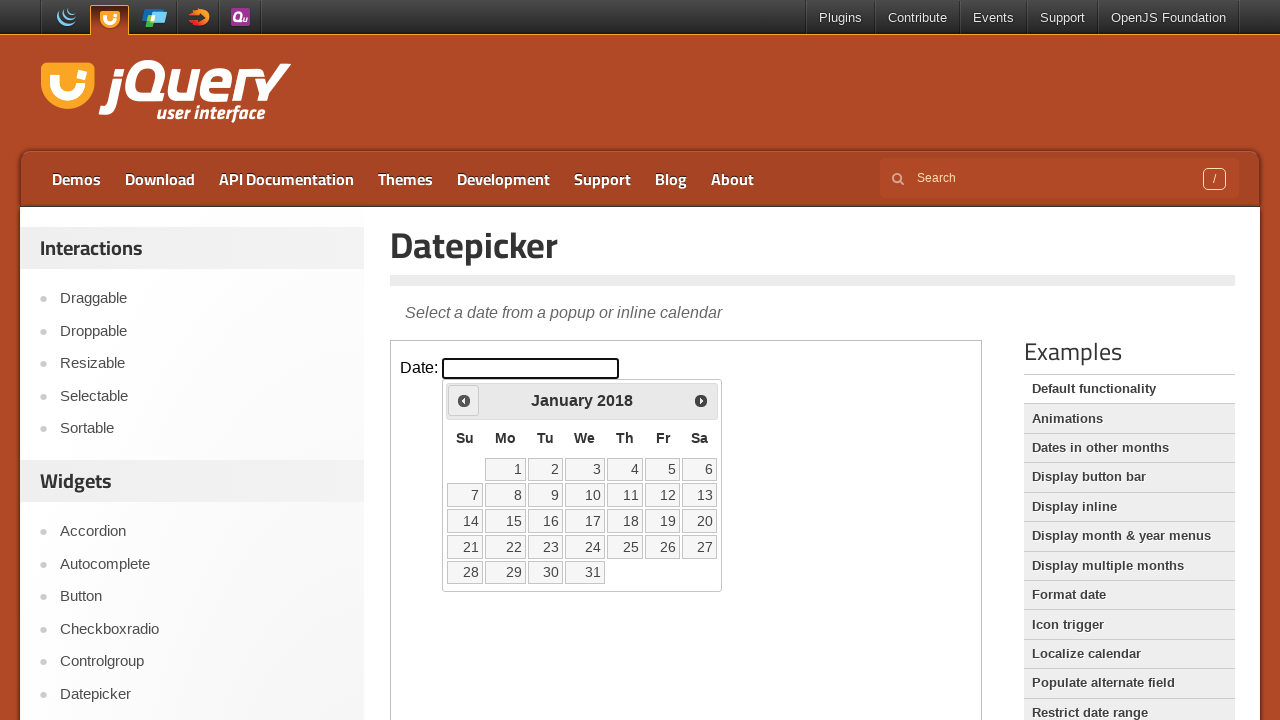

Retrieved updated year from datepicker
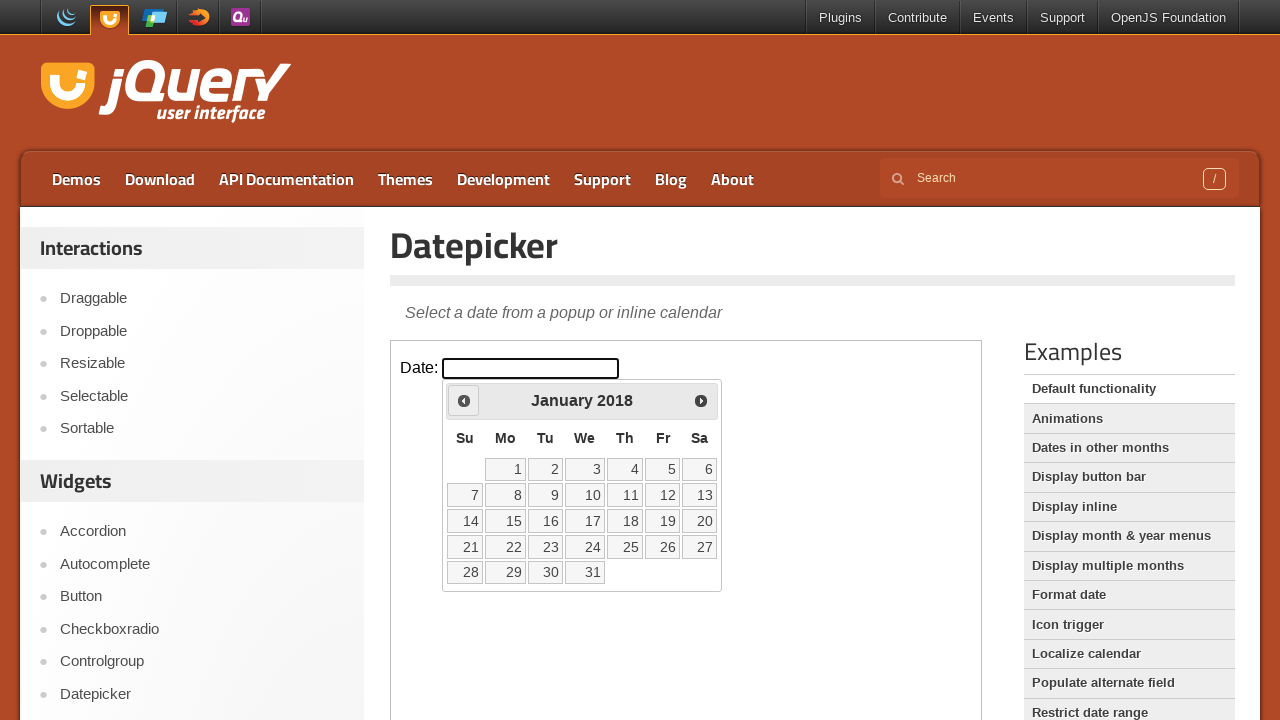

Clicked Previous button to navigate backwards (currently at January 2018) at (464, 400) on iframe >> nth=0 >> internal:control=enter-frame >> xpath=//span[text()='Prev']
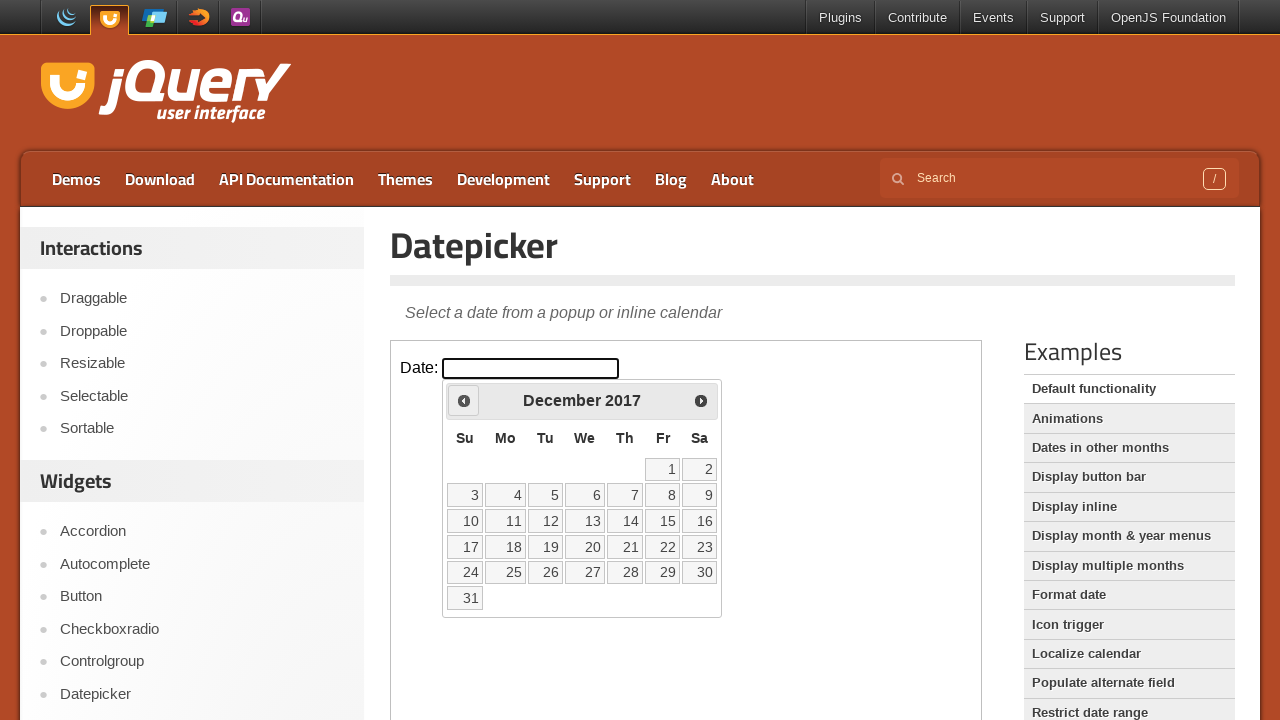

Retrieved updated month from datepicker
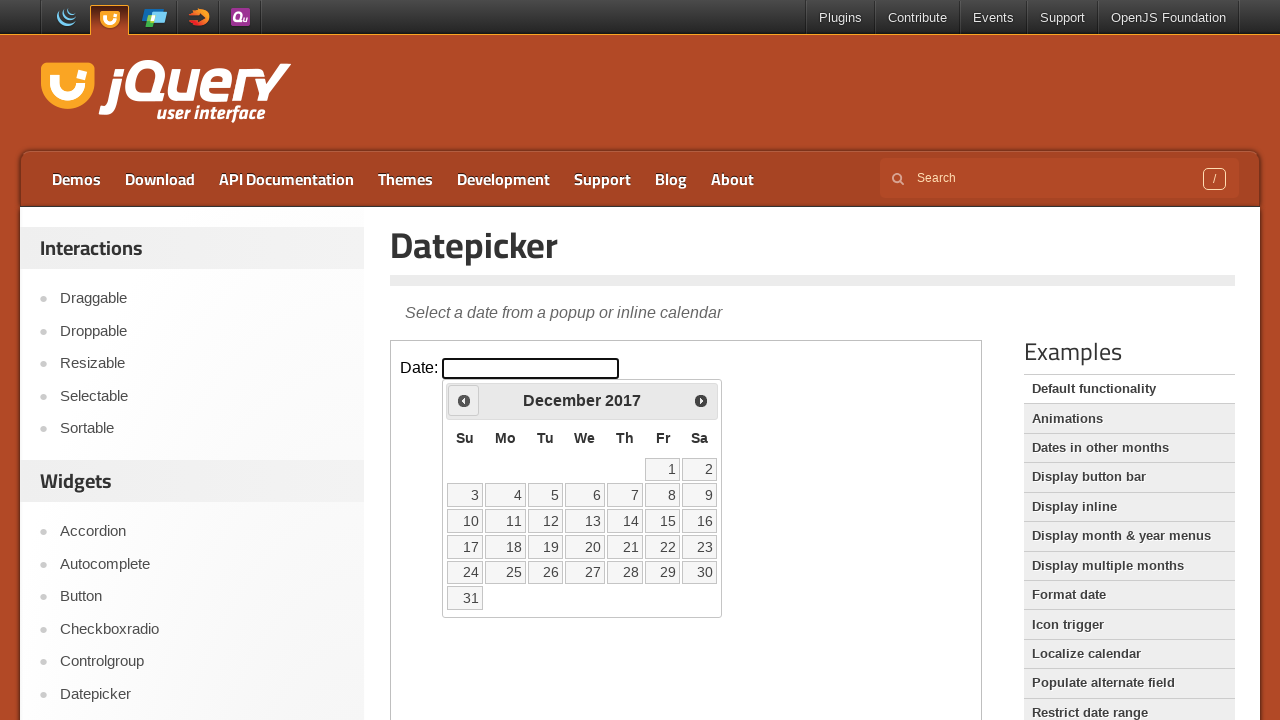

Retrieved updated year from datepicker
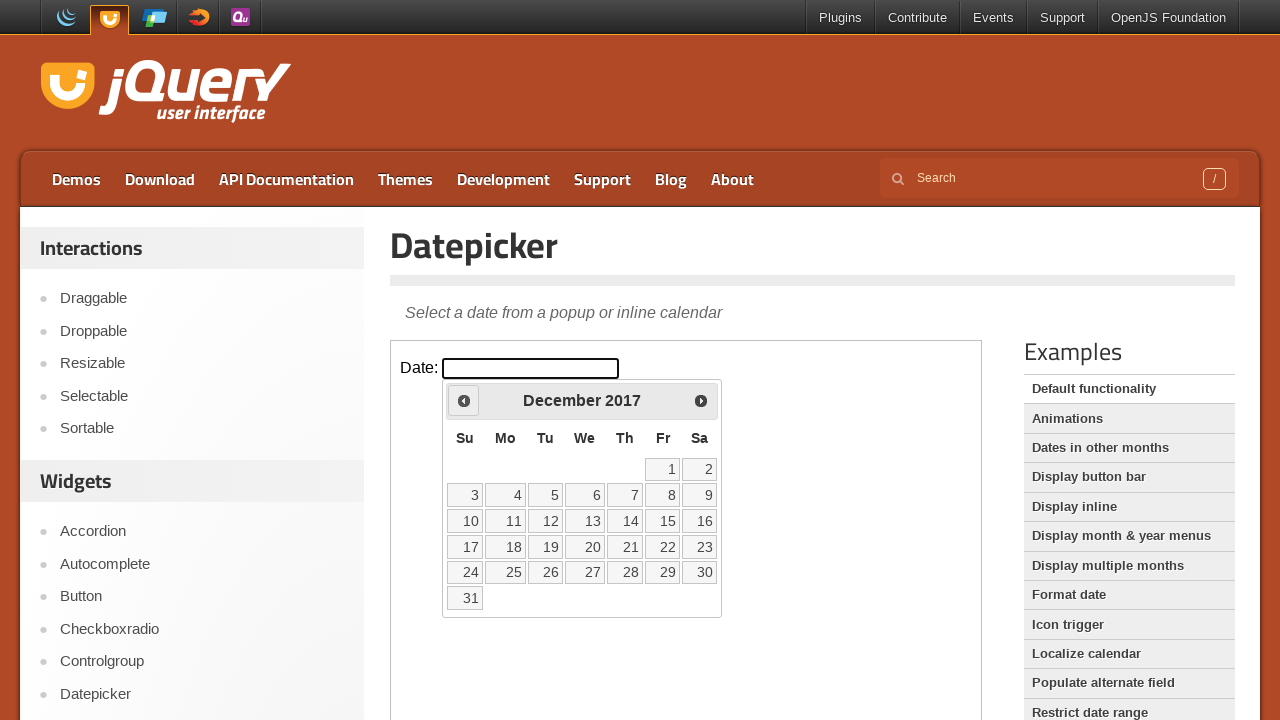

Clicked Previous button to navigate backwards (currently at December 2017) at (464, 400) on iframe >> nth=0 >> internal:control=enter-frame >> xpath=//span[text()='Prev']
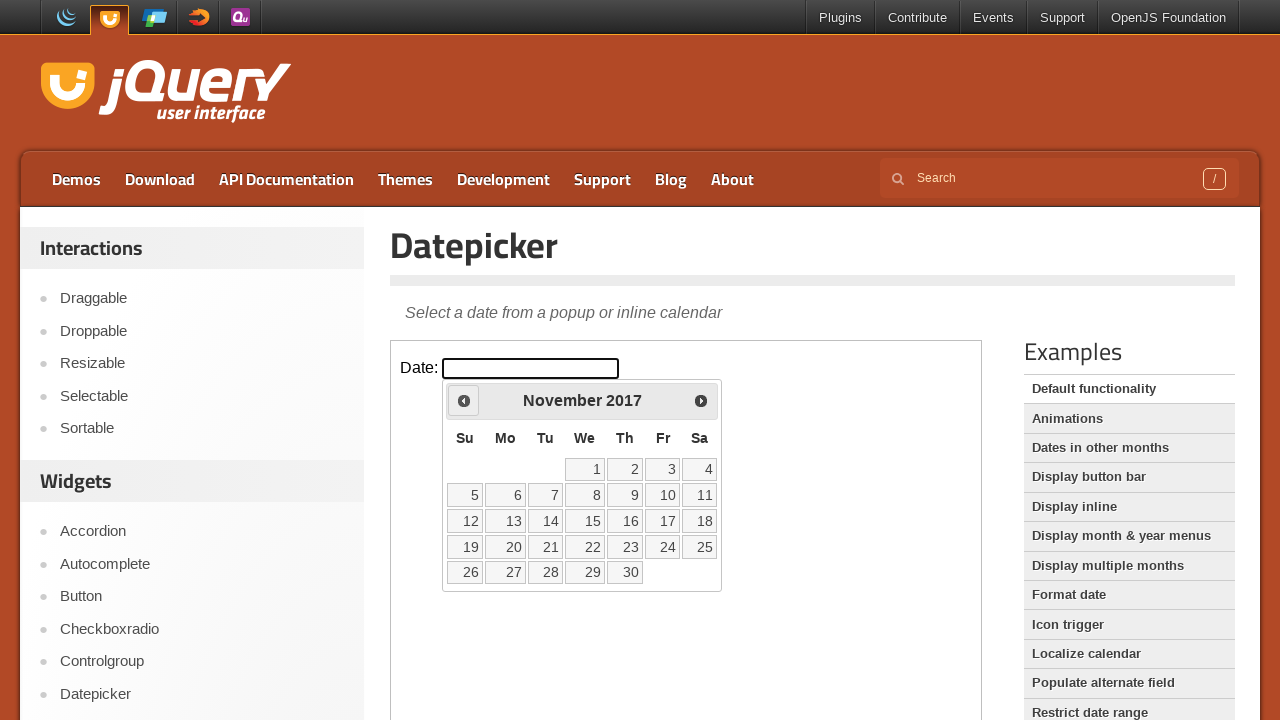

Retrieved updated month from datepicker
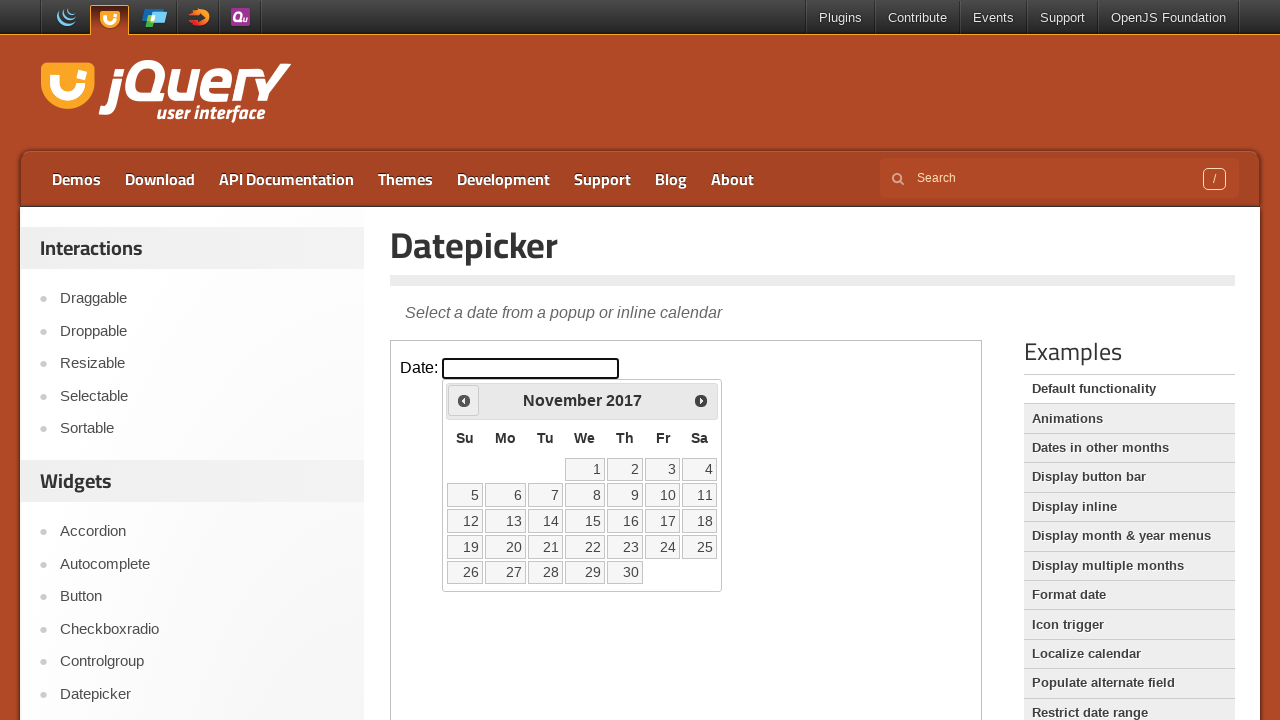

Retrieved updated year from datepicker
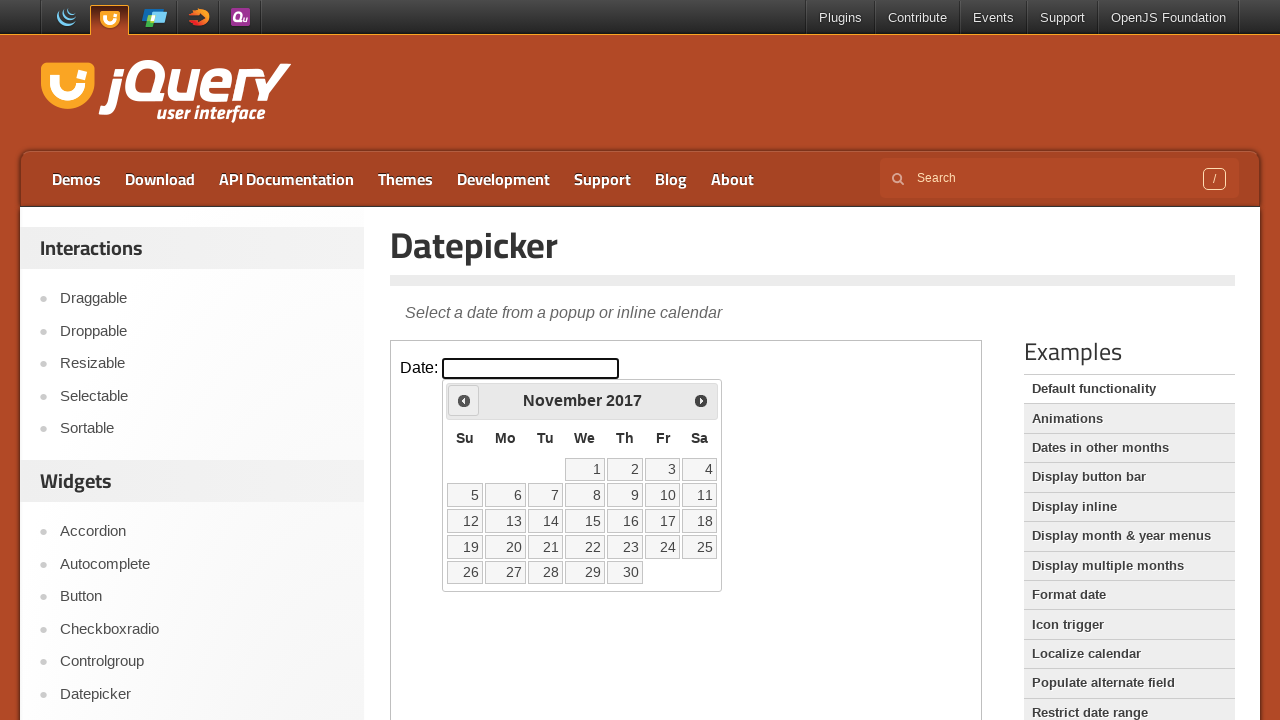

Clicked Previous button to navigate backwards (currently at November 2017) at (464, 400) on iframe >> nth=0 >> internal:control=enter-frame >> xpath=//span[text()='Prev']
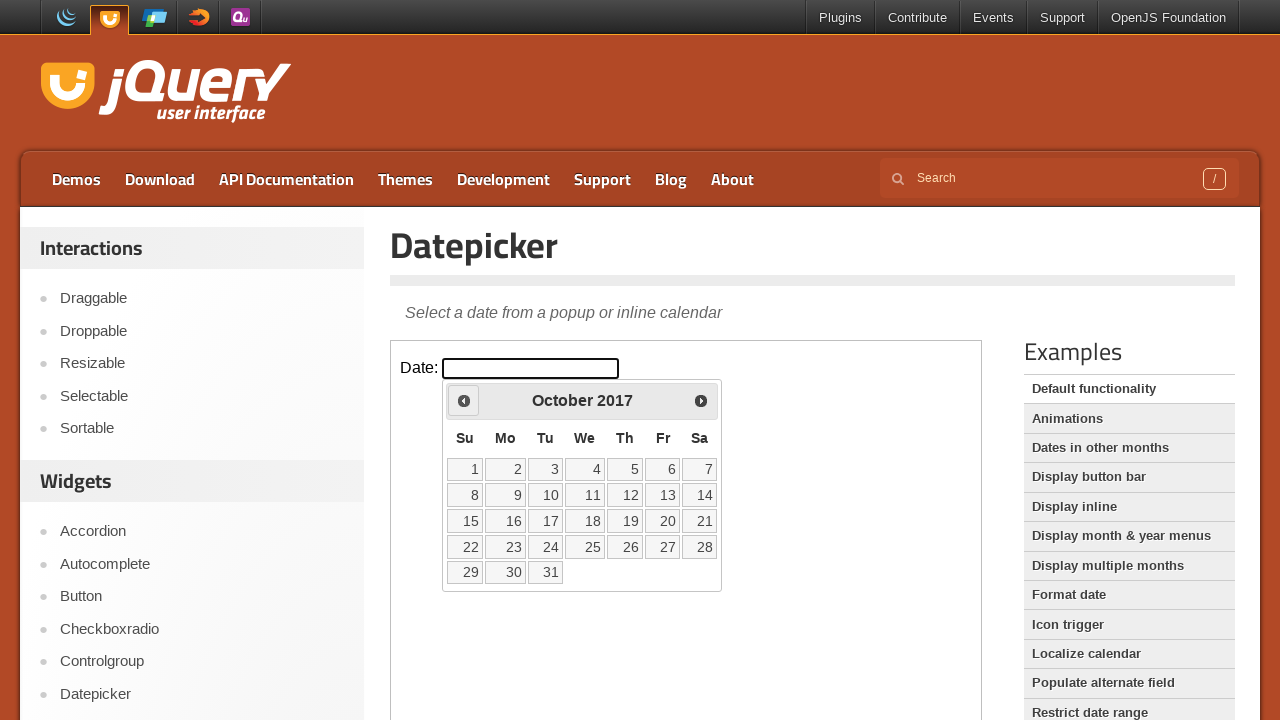

Retrieved updated month from datepicker
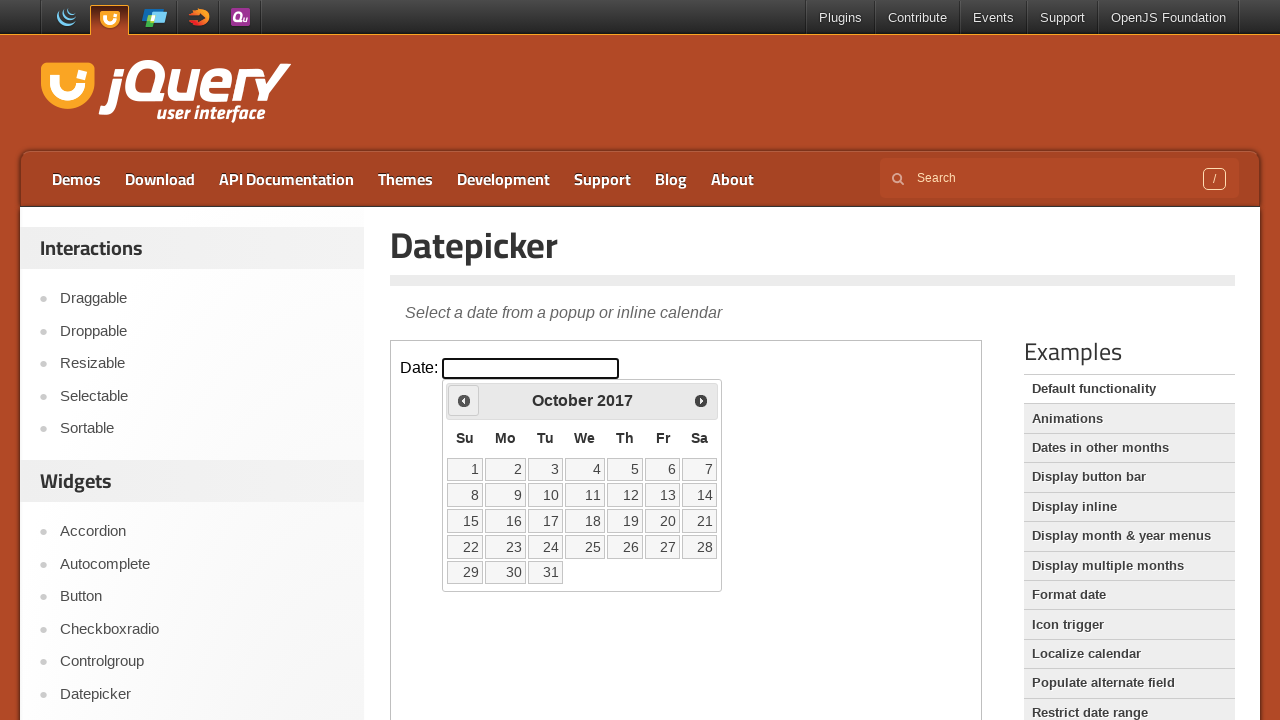

Retrieved updated year from datepicker
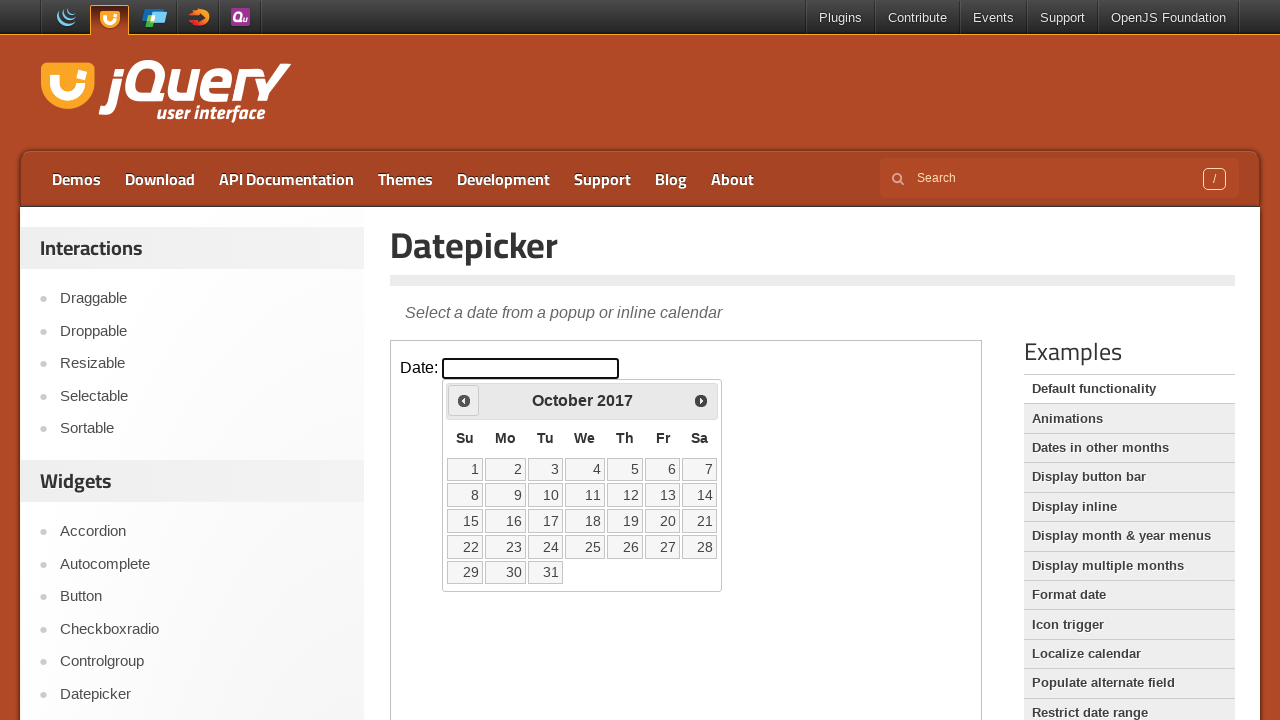

Clicked Previous button to navigate backwards (currently at October 2017) at (464, 400) on iframe >> nth=0 >> internal:control=enter-frame >> xpath=//span[text()='Prev']
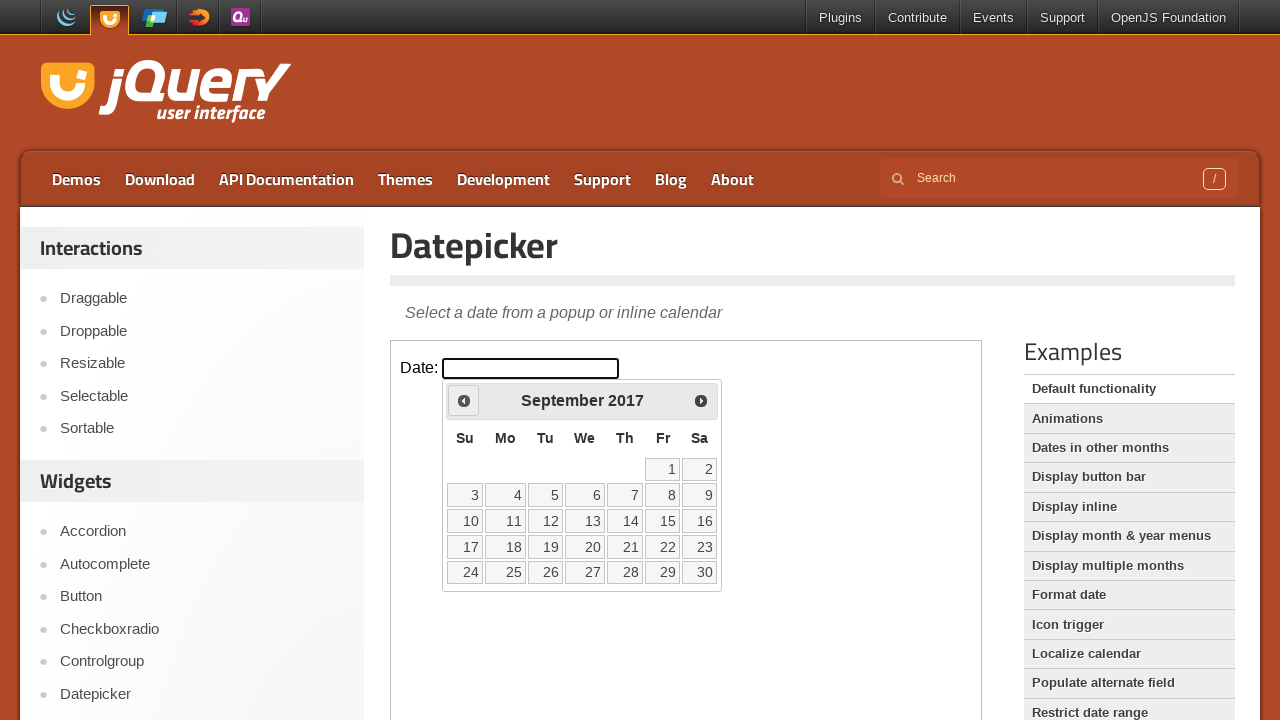

Retrieved updated month from datepicker
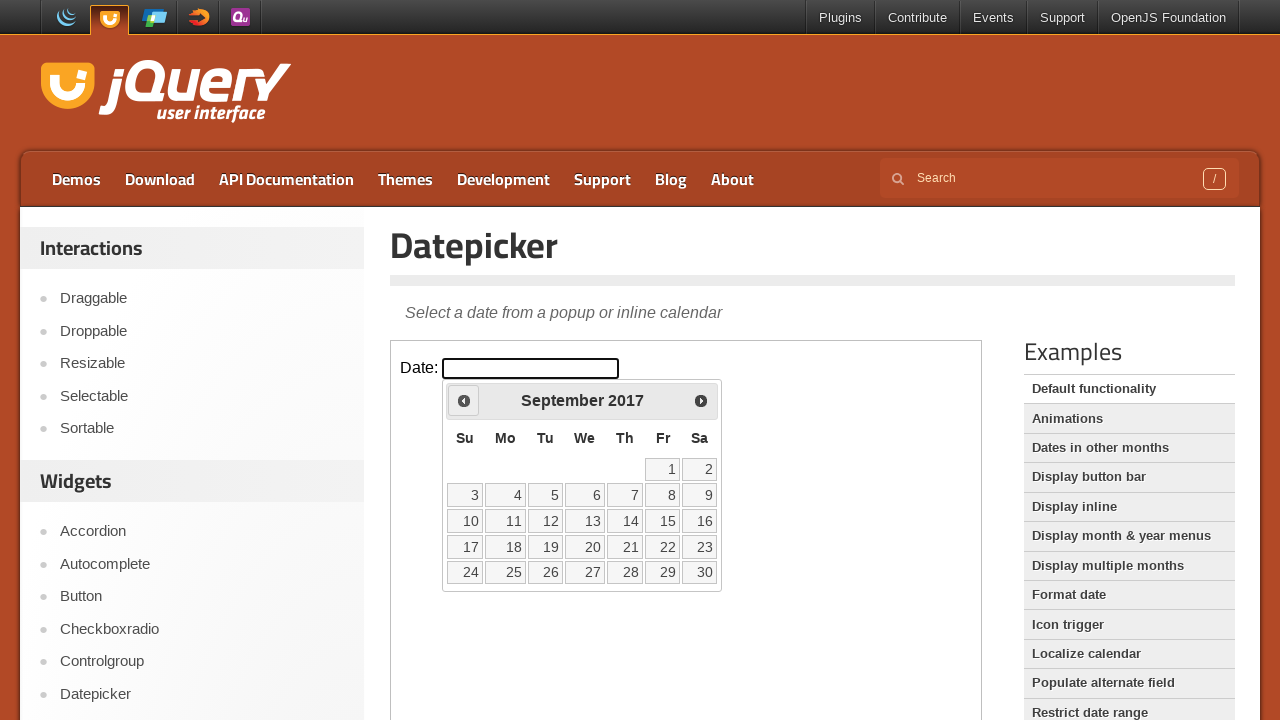

Retrieved updated year from datepicker
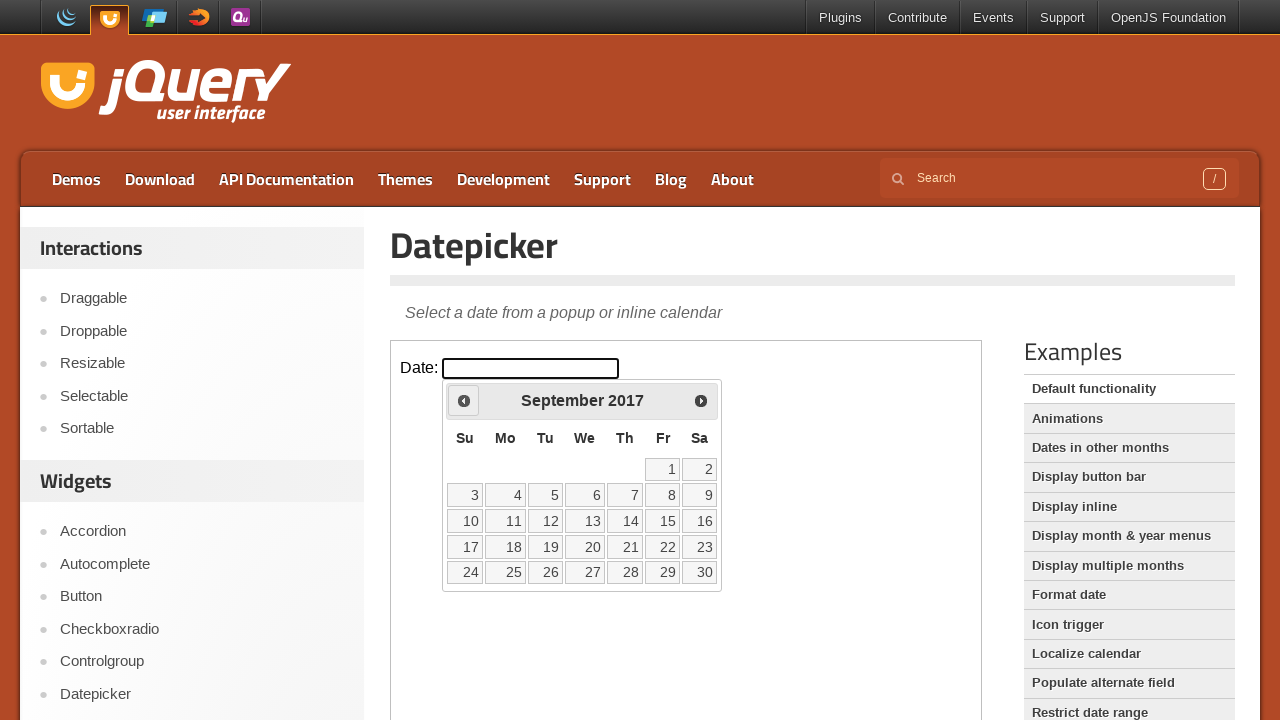

Clicked Previous button to navigate backwards (currently at September 2017) at (464, 400) on iframe >> nth=0 >> internal:control=enter-frame >> xpath=//span[text()='Prev']
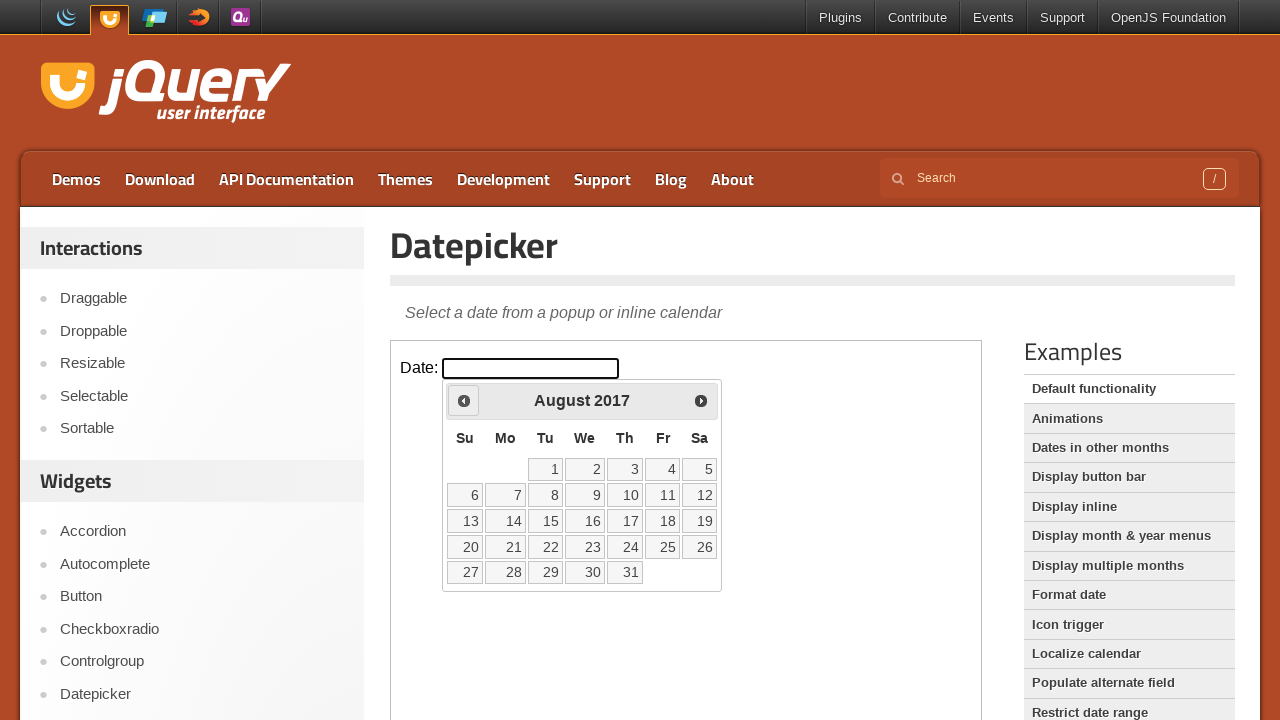

Retrieved updated month from datepicker
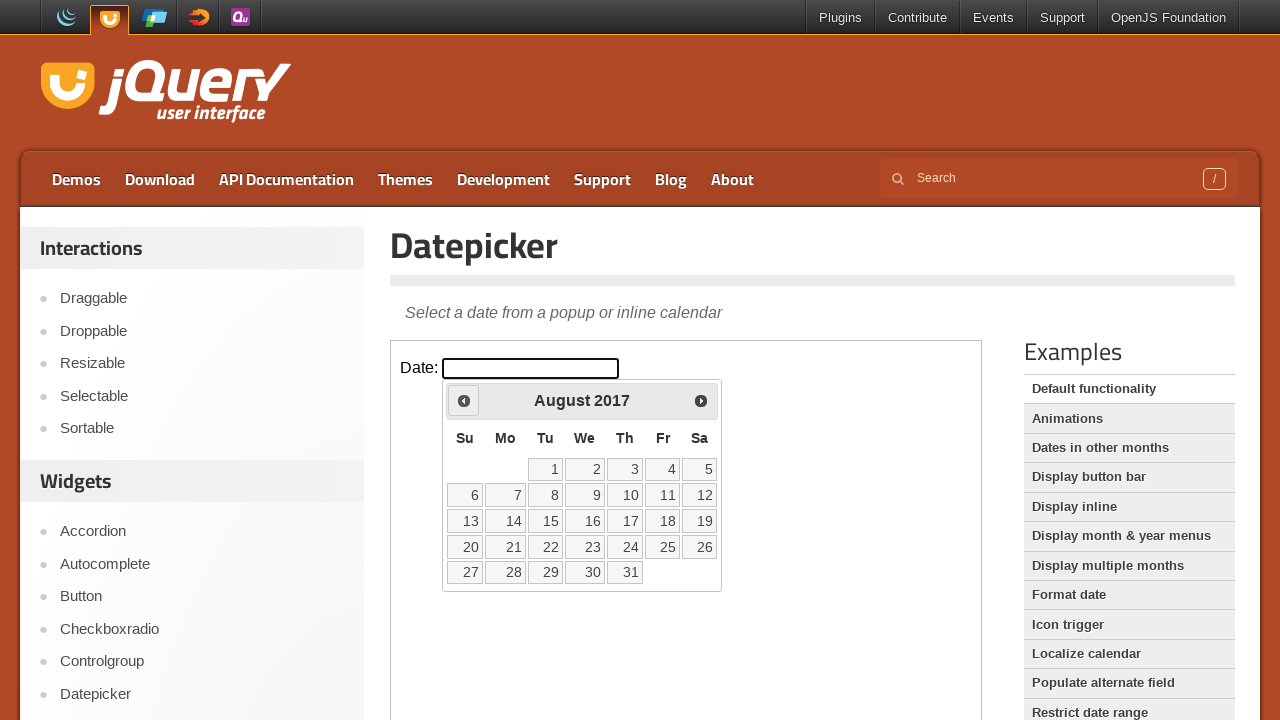

Retrieved updated year from datepicker
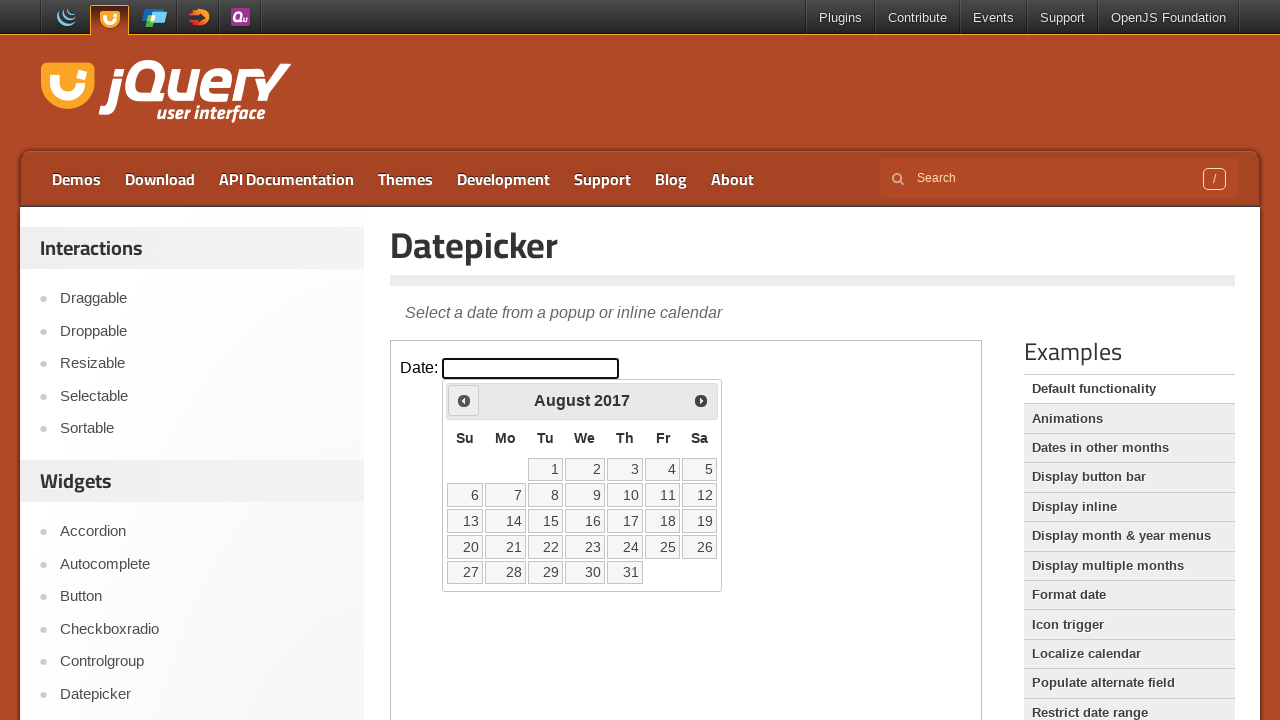

Clicked Previous button to navigate backwards (currently at August 2017) at (464, 400) on iframe >> nth=0 >> internal:control=enter-frame >> xpath=//span[text()='Prev']
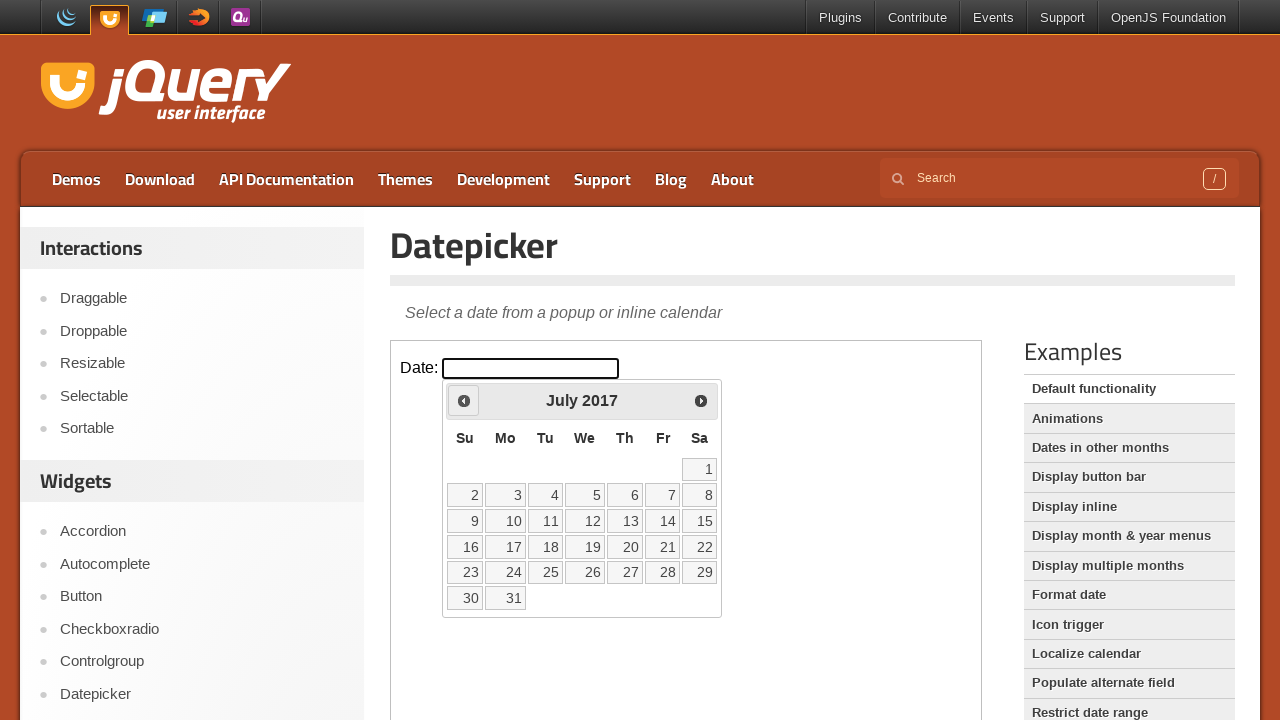

Retrieved updated month from datepicker
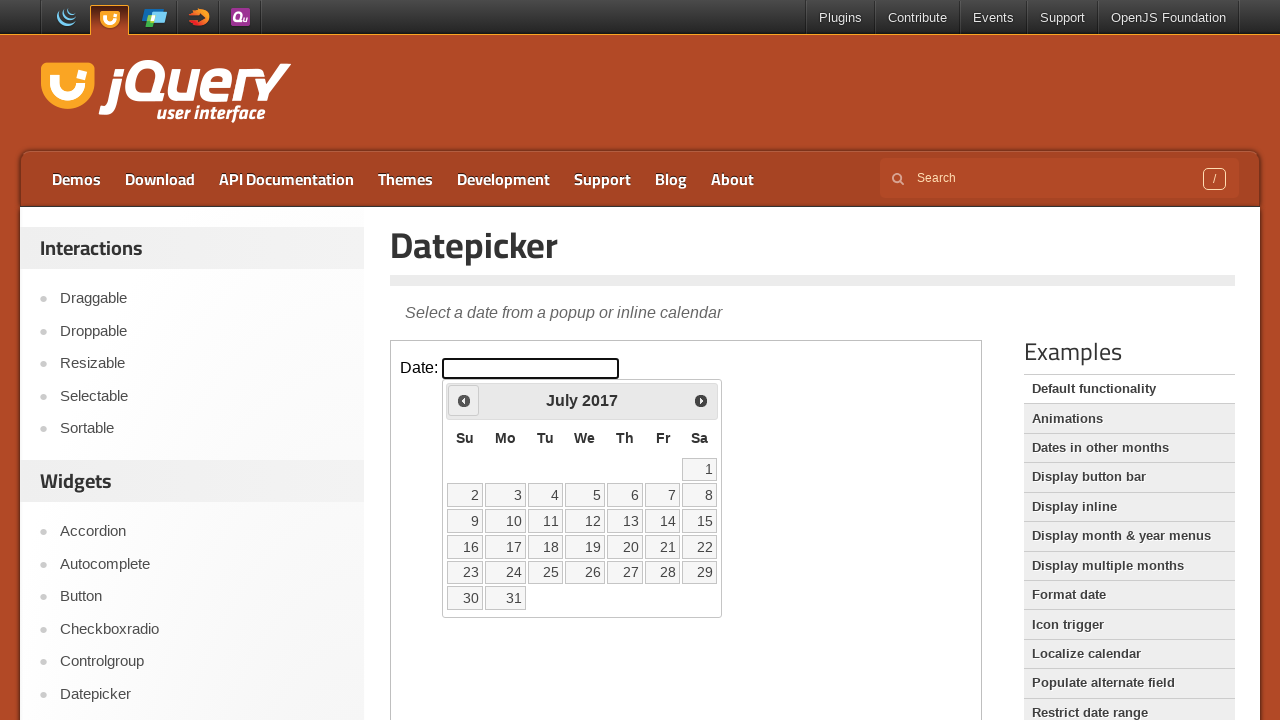

Retrieved updated year from datepicker
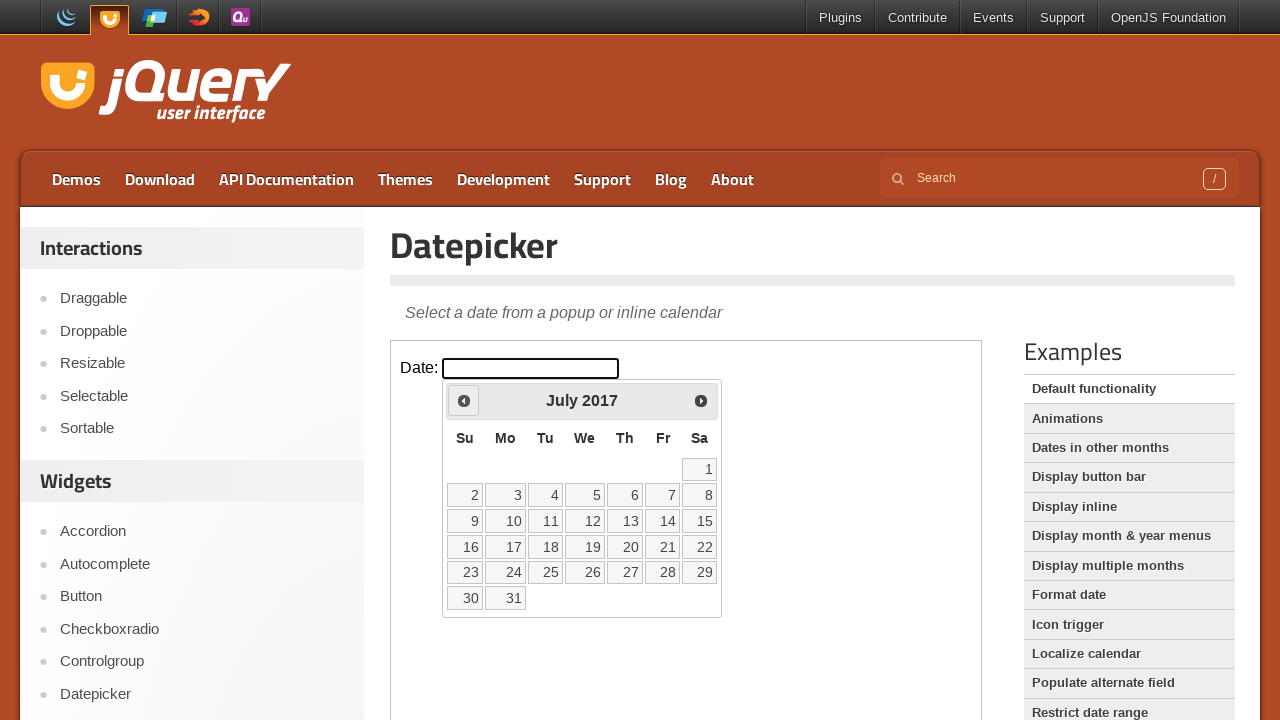

Clicked Previous button to navigate backwards (currently at July 2017) at (464, 400) on iframe >> nth=0 >> internal:control=enter-frame >> xpath=//span[text()='Prev']
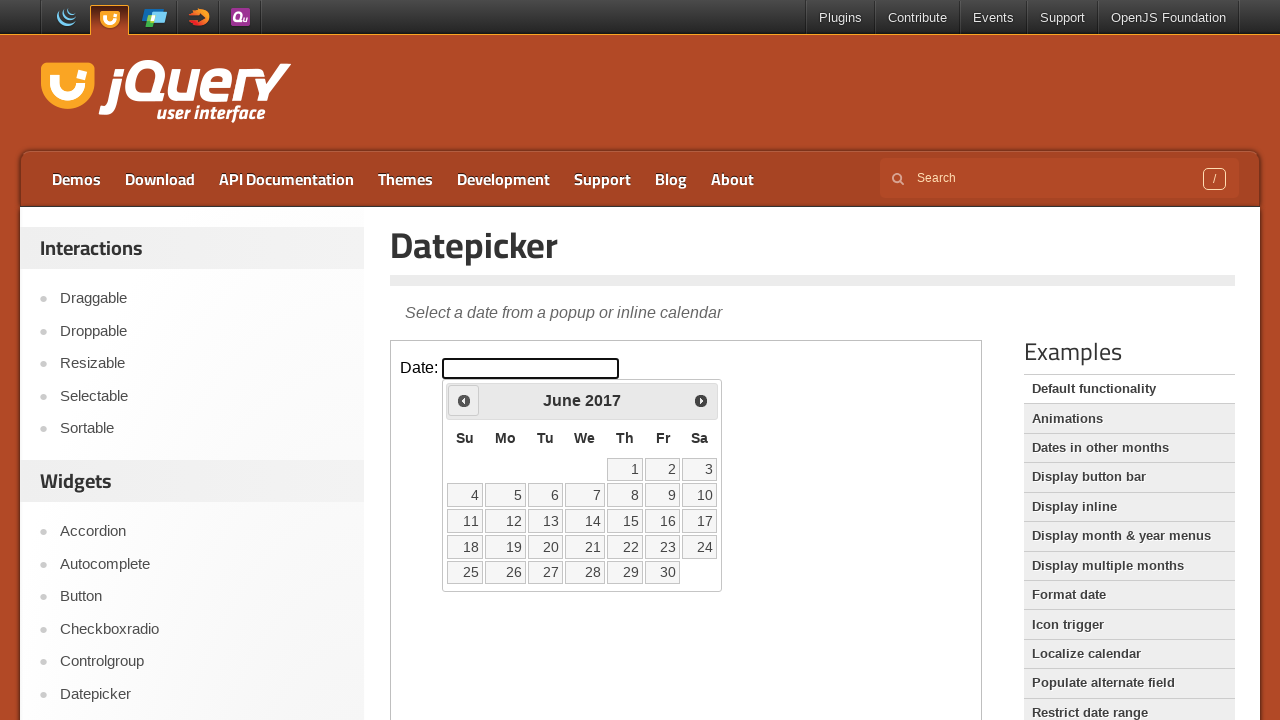

Retrieved updated month from datepicker
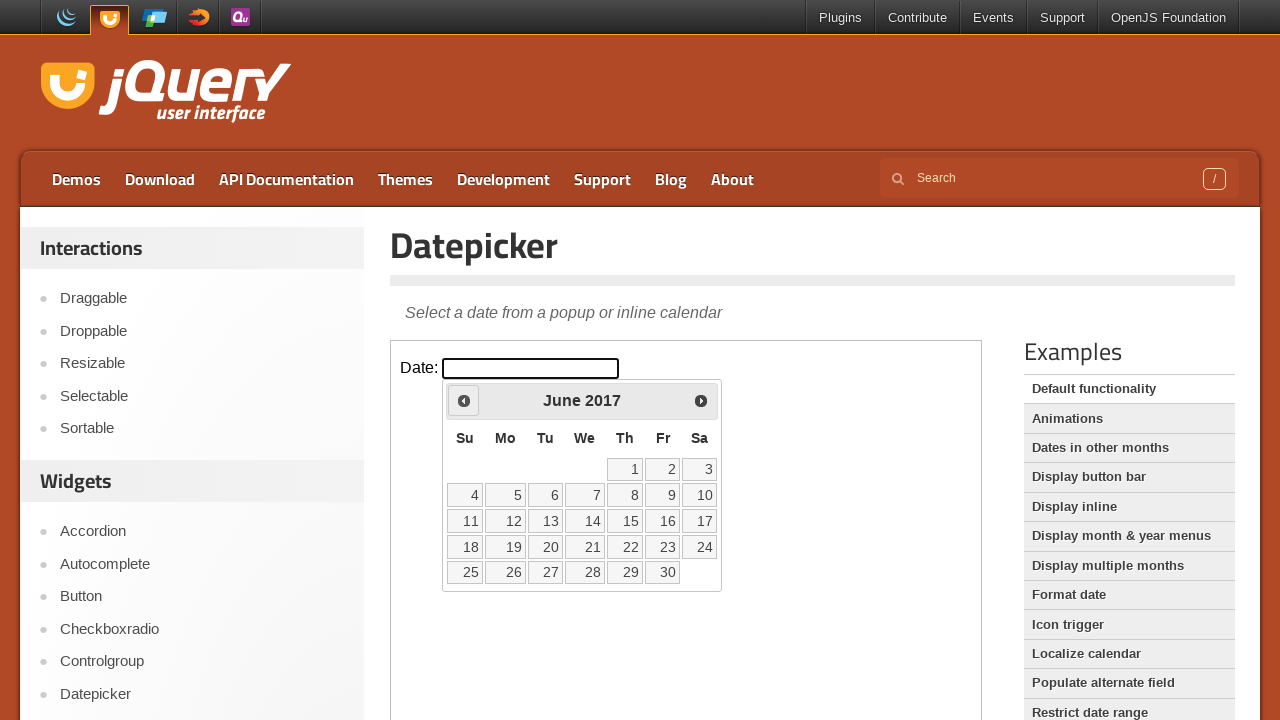

Retrieved updated year from datepicker
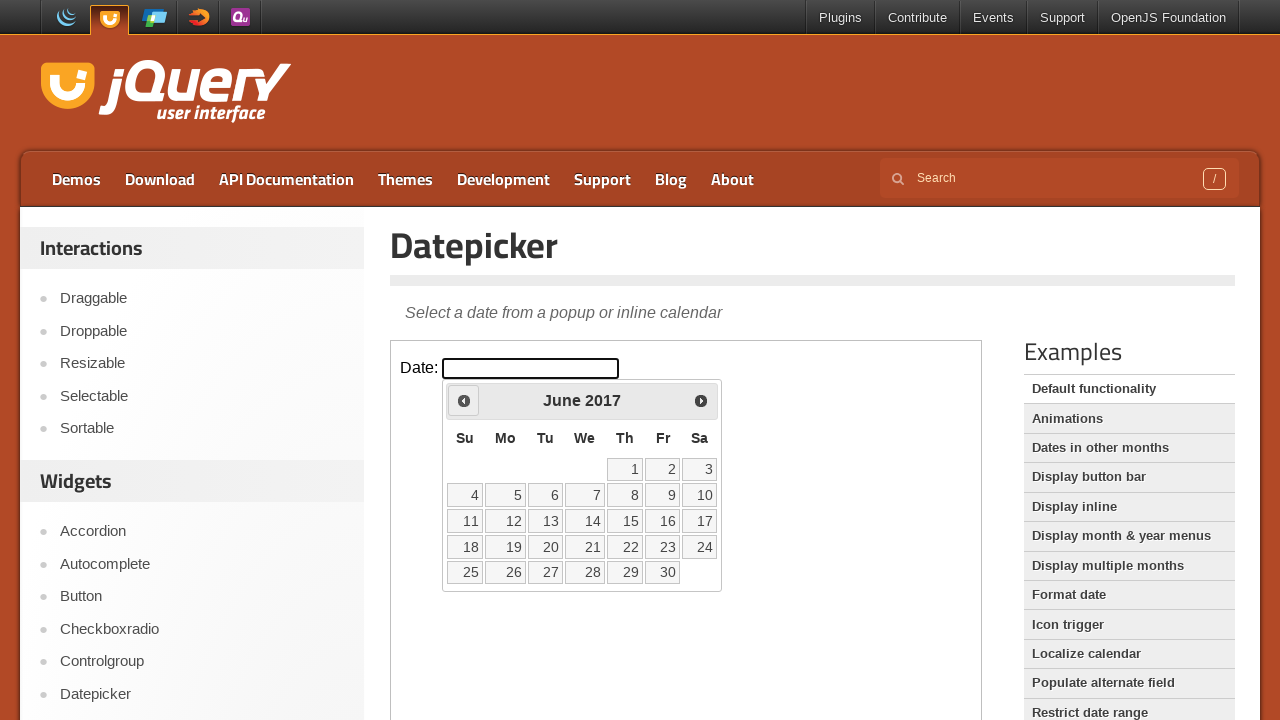

Clicked Previous button to navigate backwards (currently at June 2017) at (464, 400) on iframe >> nth=0 >> internal:control=enter-frame >> xpath=//span[text()='Prev']
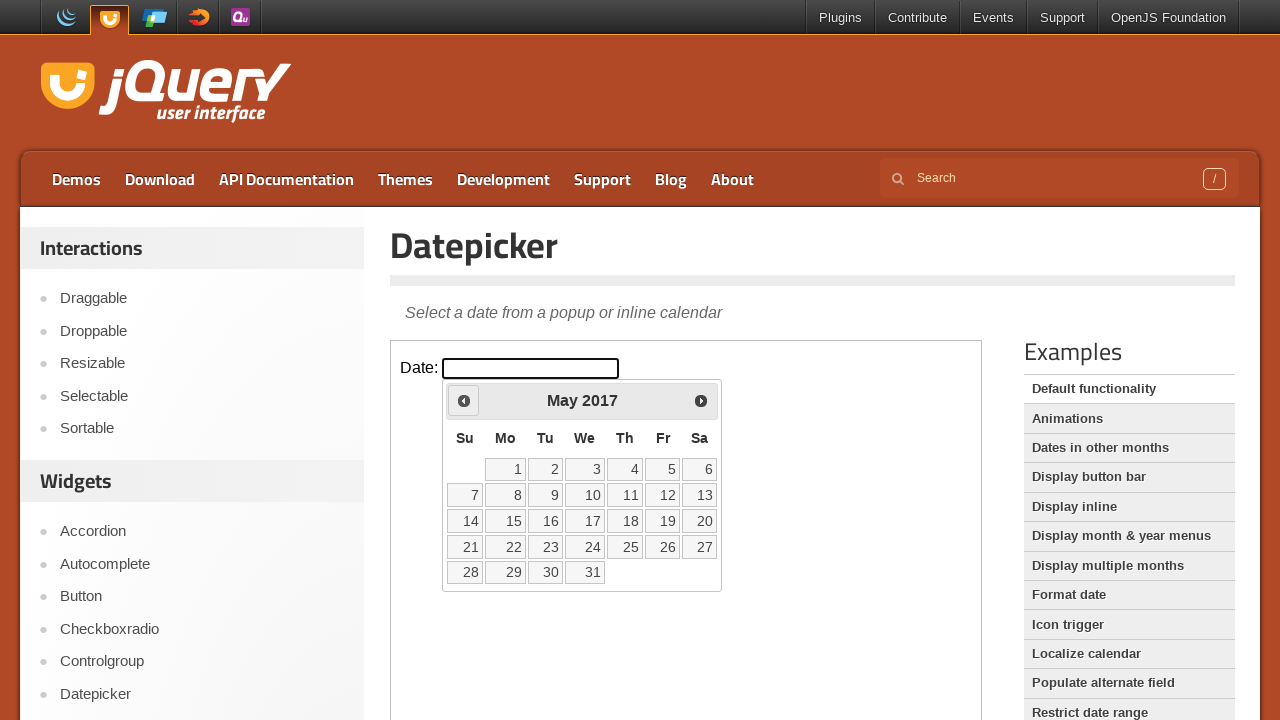

Retrieved updated month from datepicker
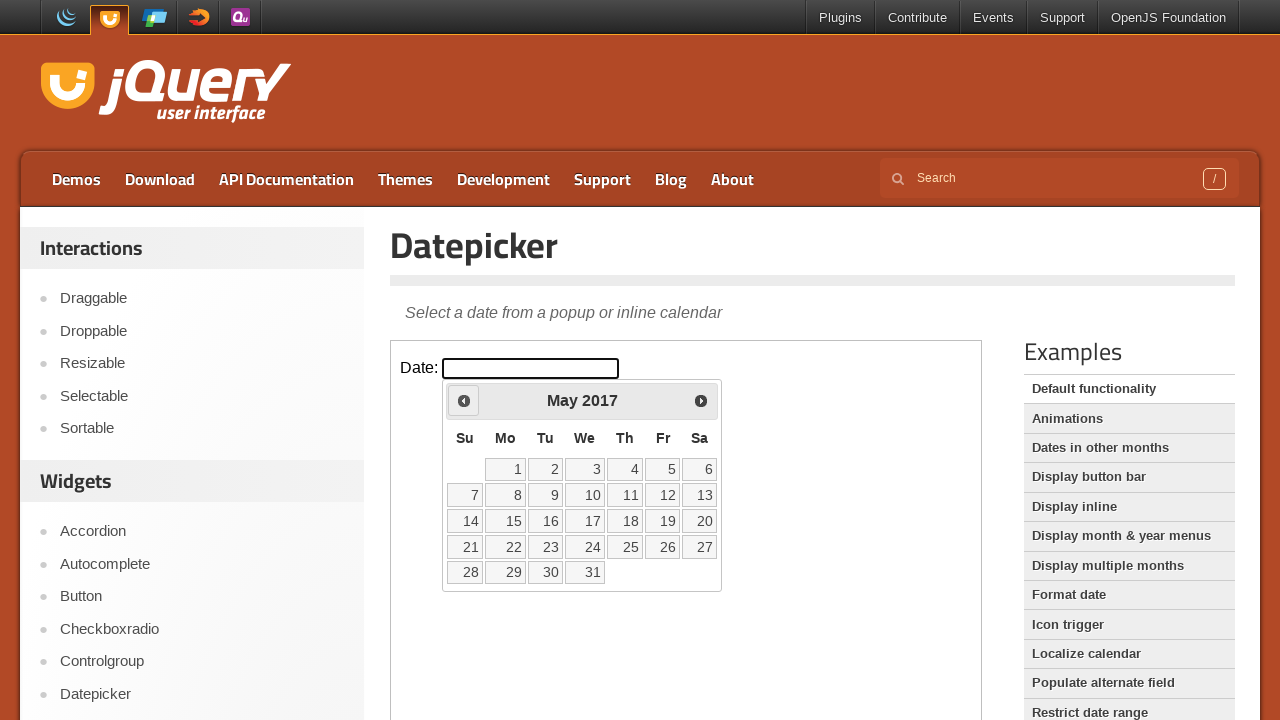

Retrieved updated year from datepicker
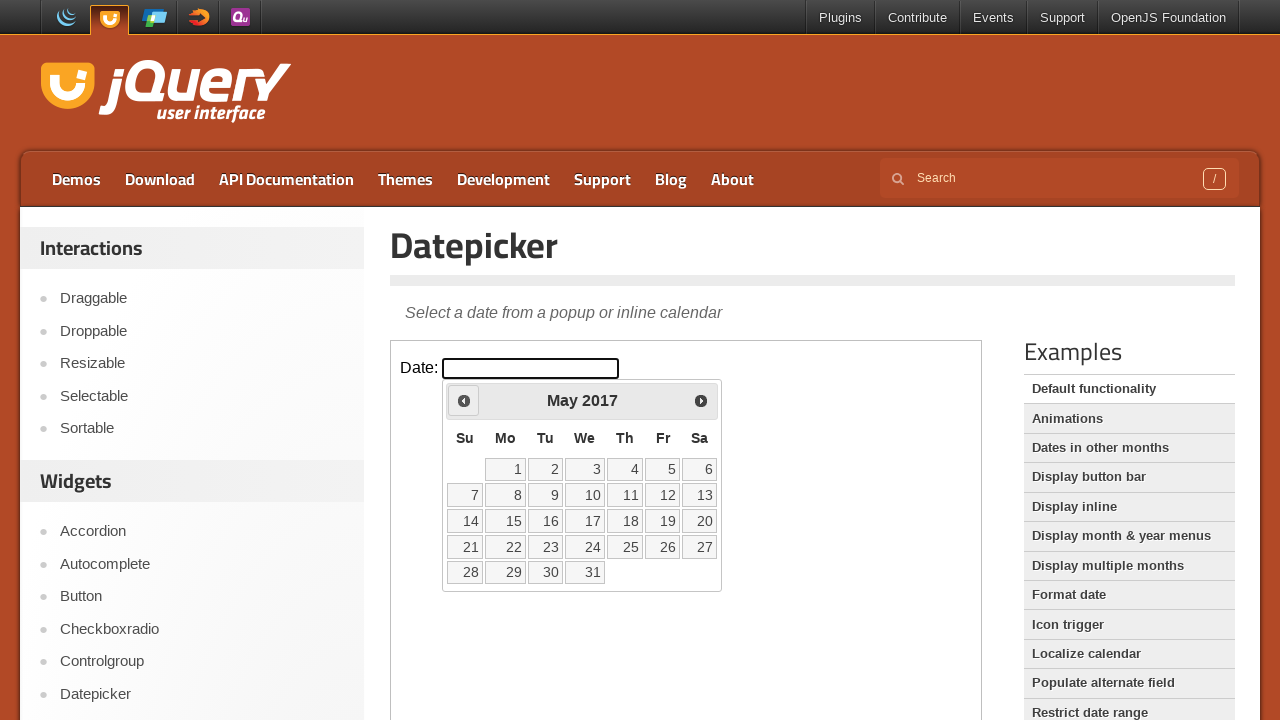

Clicked Previous button to navigate backwards (currently at May 2017) at (464, 400) on iframe >> nth=0 >> internal:control=enter-frame >> xpath=//span[text()='Prev']
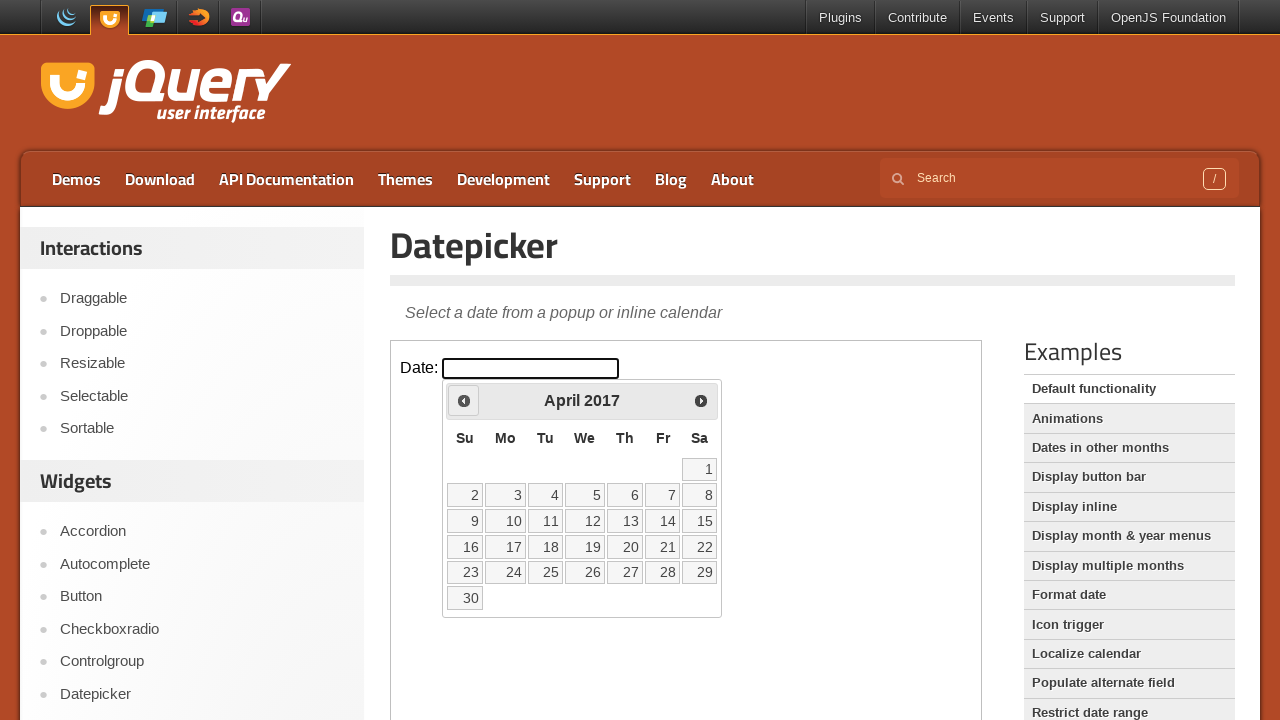

Retrieved updated month from datepicker
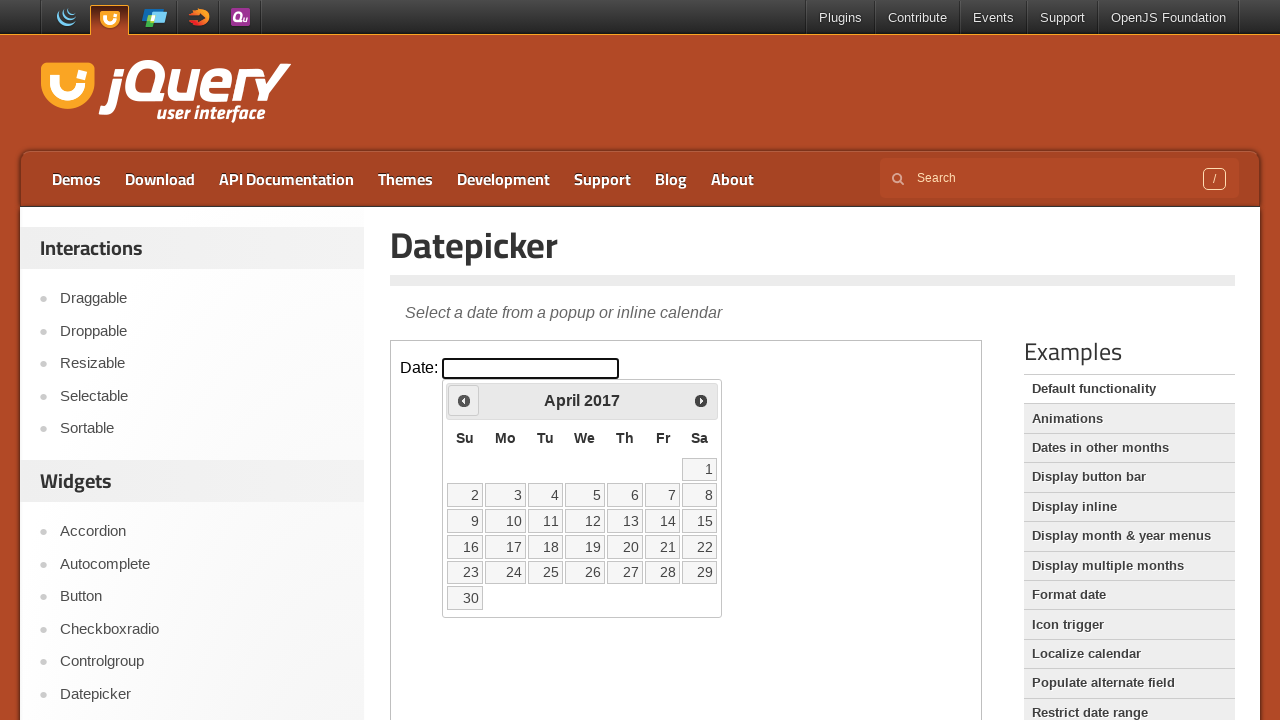

Retrieved updated year from datepicker
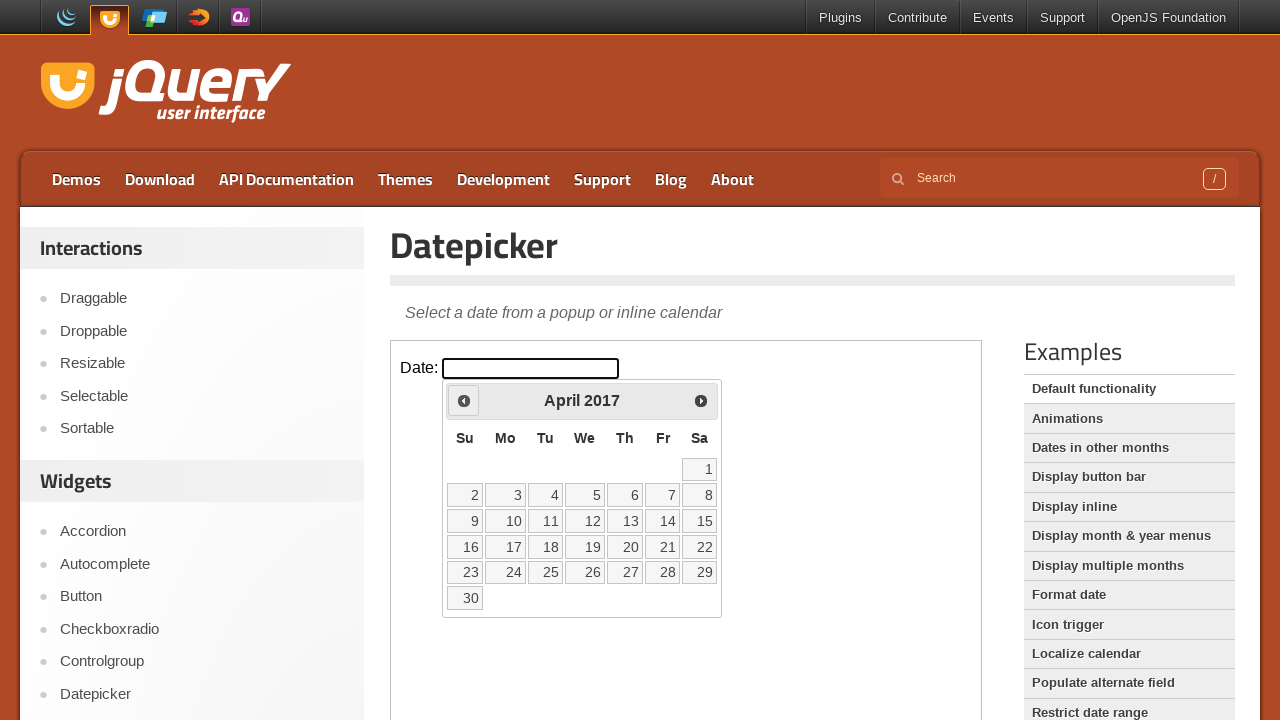

Clicked Previous button to navigate backwards (currently at April 2017) at (464, 400) on iframe >> nth=0 >> internal:control=enter-frame >> xpath=//span[text()='Prev']
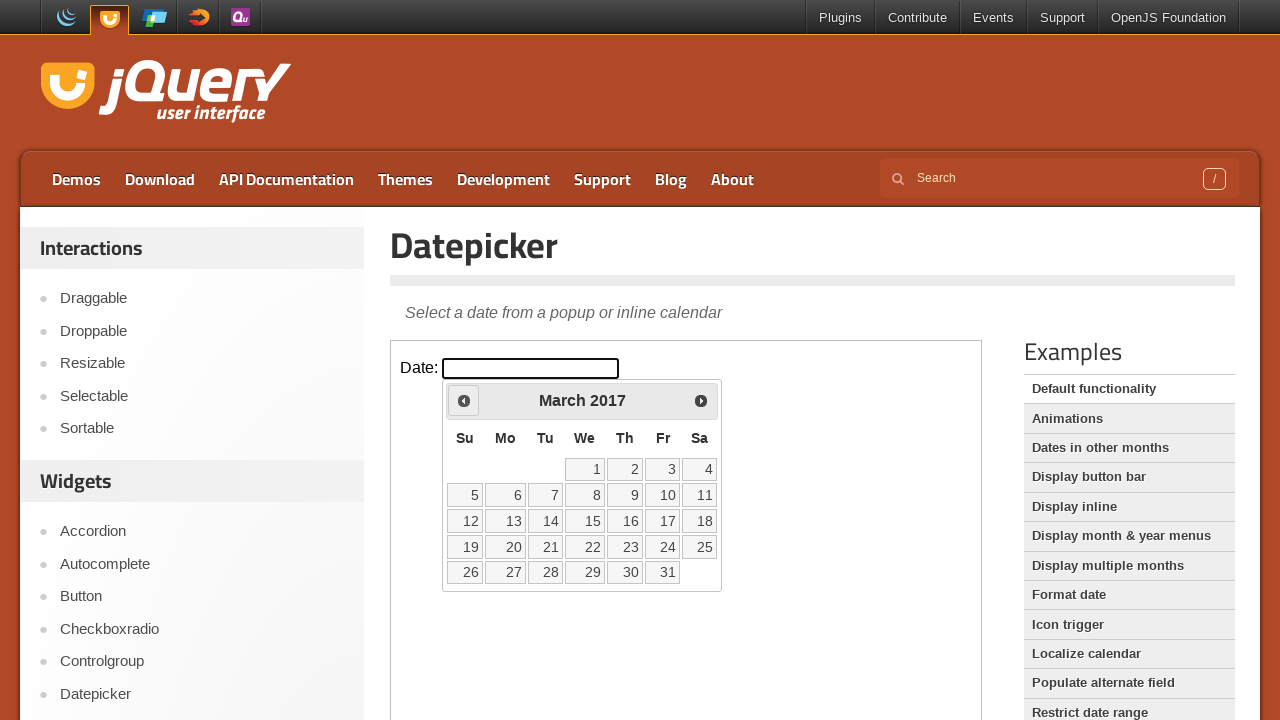

Retrieved updated month from datepicker
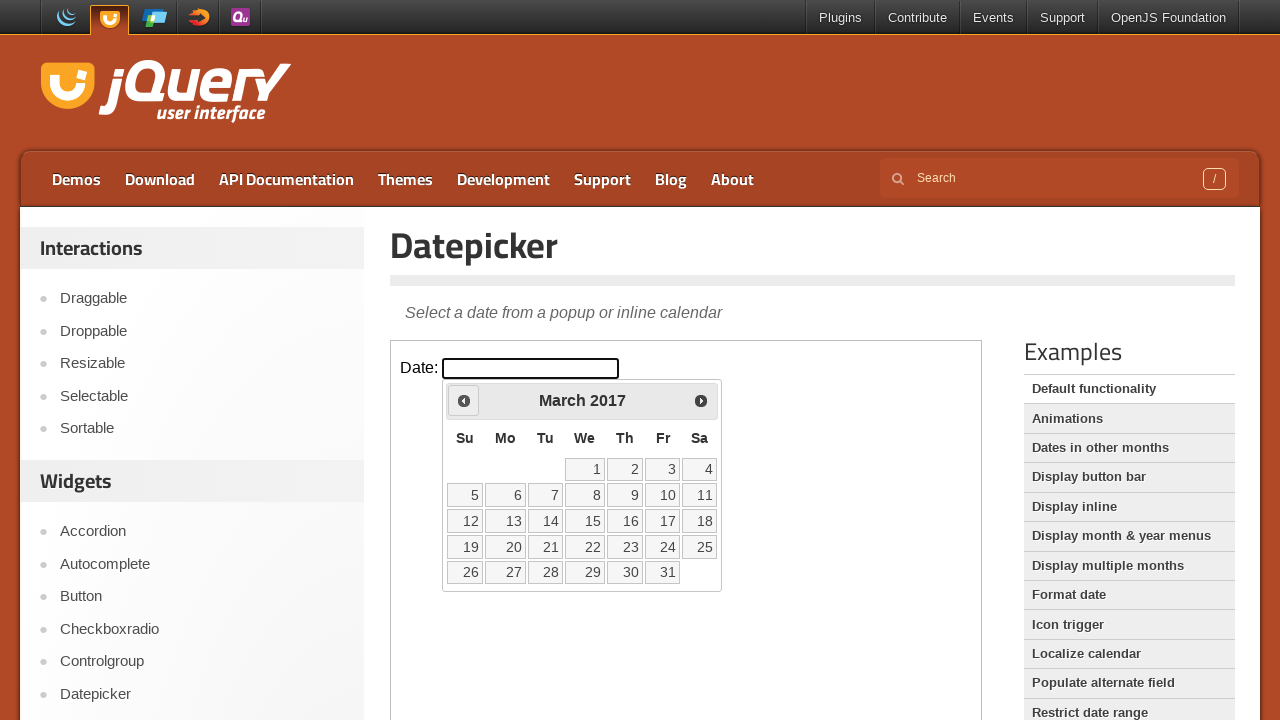

Retrieved updated year from datepicker
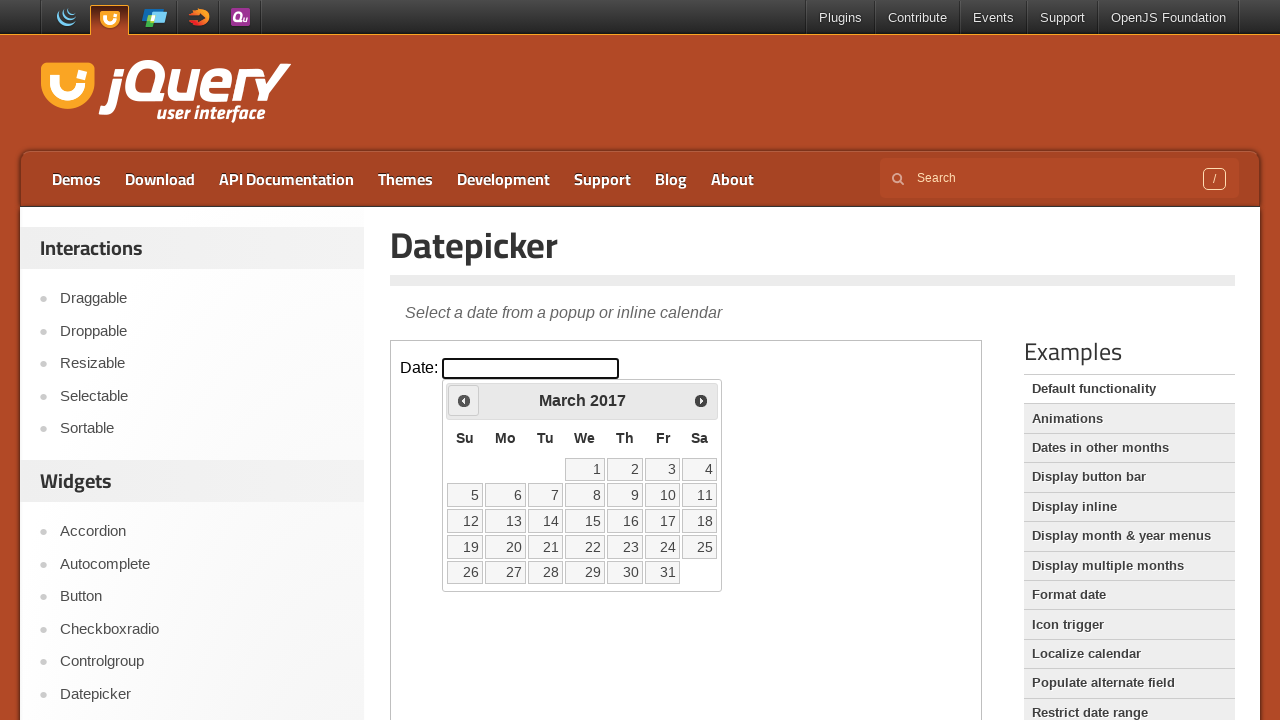

Clicked Previous button to navigate backwards (currently at March 2017) at (464, 400) on iframe >> nth=0 >> internal:control=enter-frame >> xpath=//span[text()='Prev']
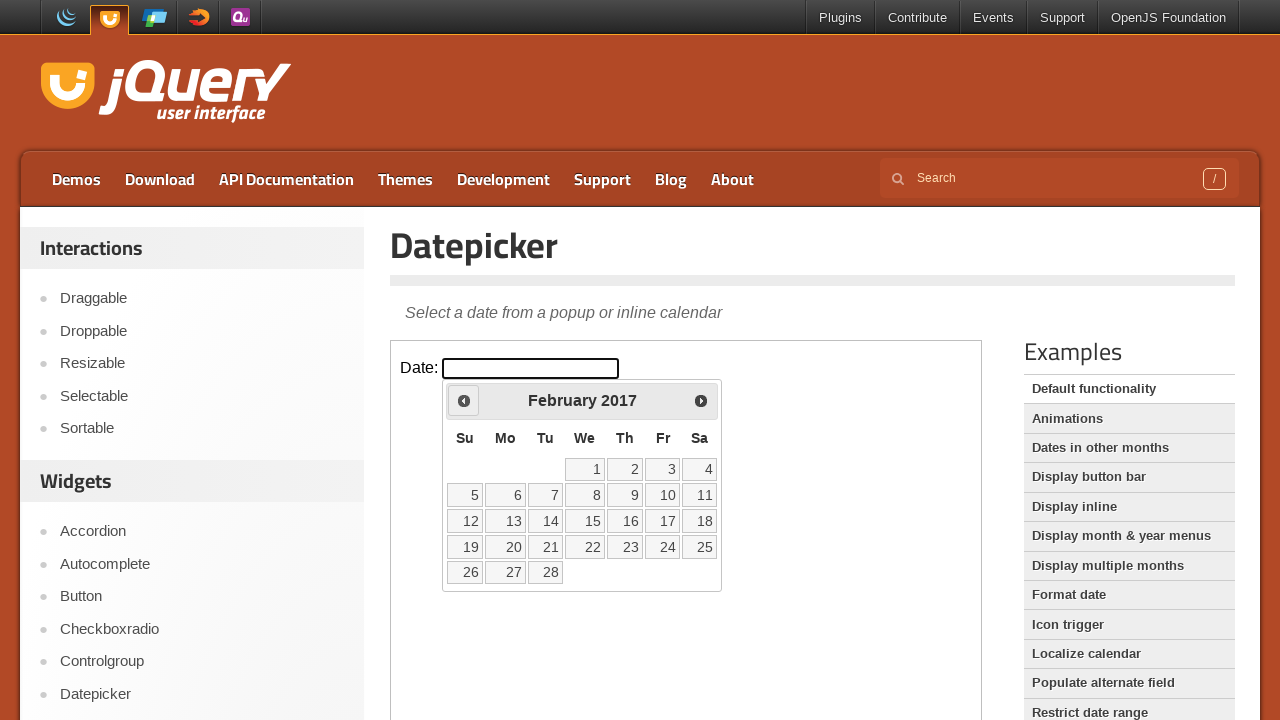

Retrieved updated month from datepicker
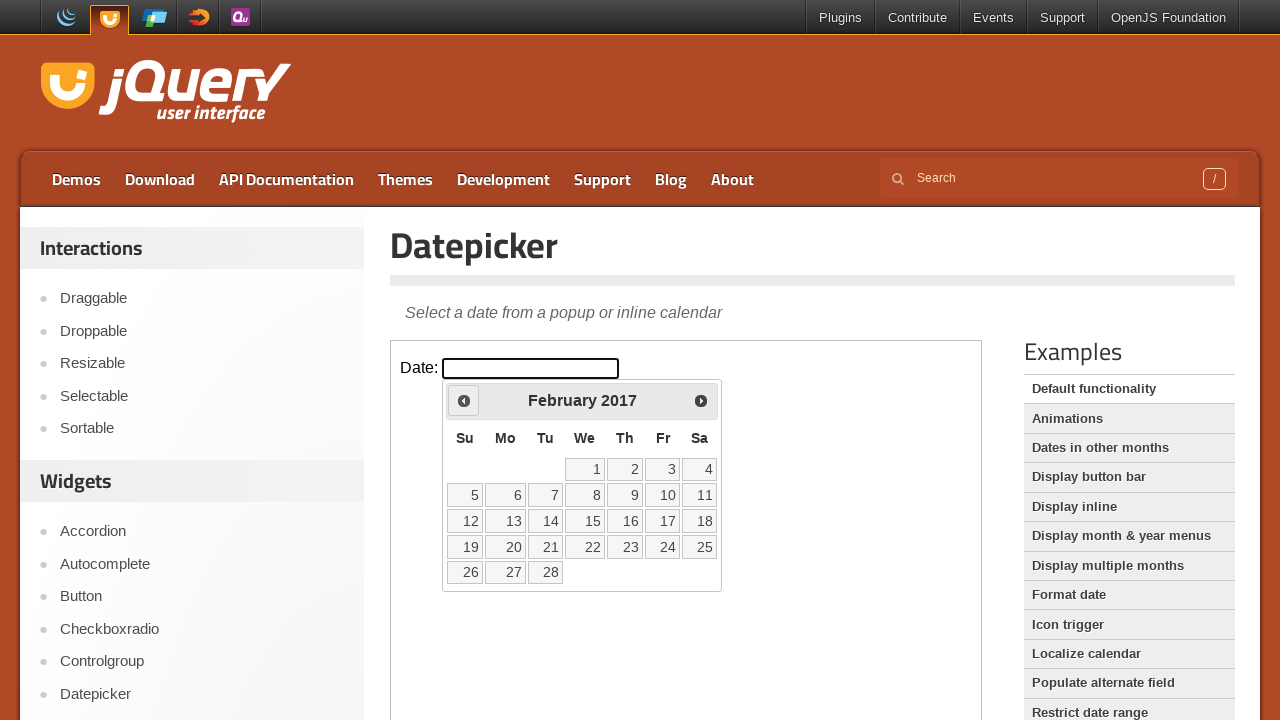

Retrieved updated year from datepicker
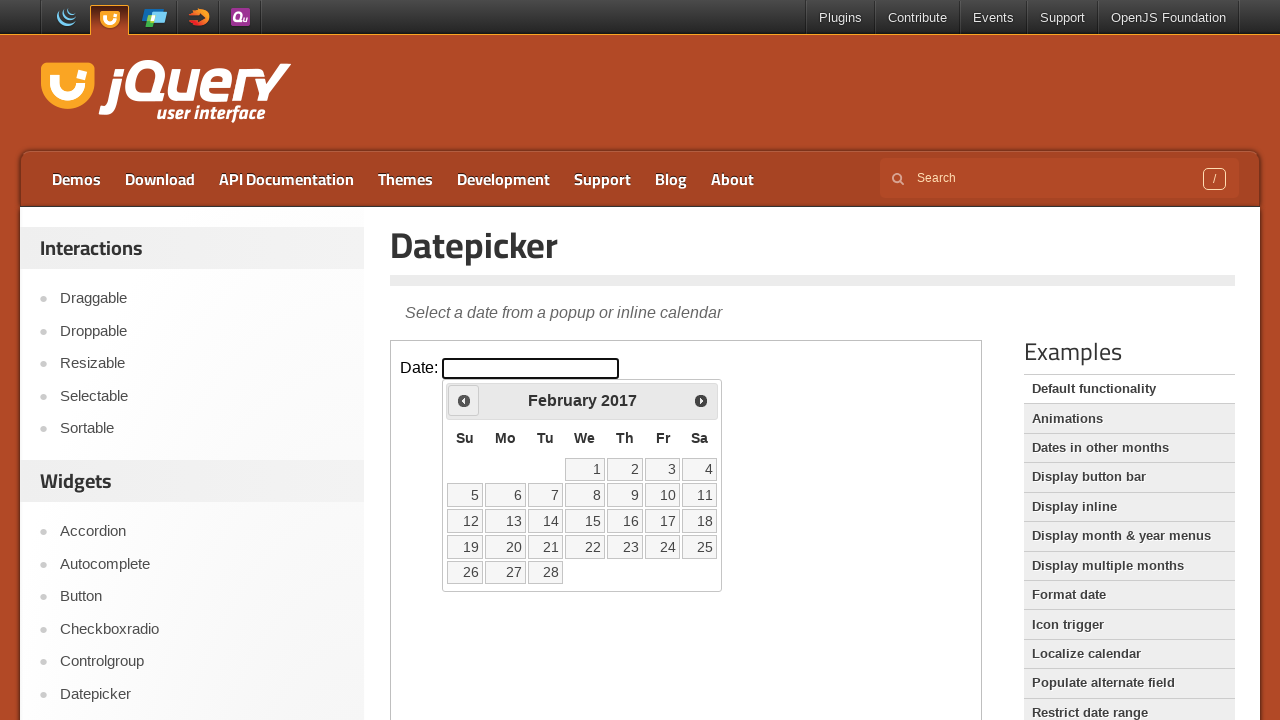

Clicked Previous button to navigate backwards (currently at February 2017) at (464, 400) on iframe >> nth=0 >> internal:control=enter-frame >> xpath=//span[text()='Prev']
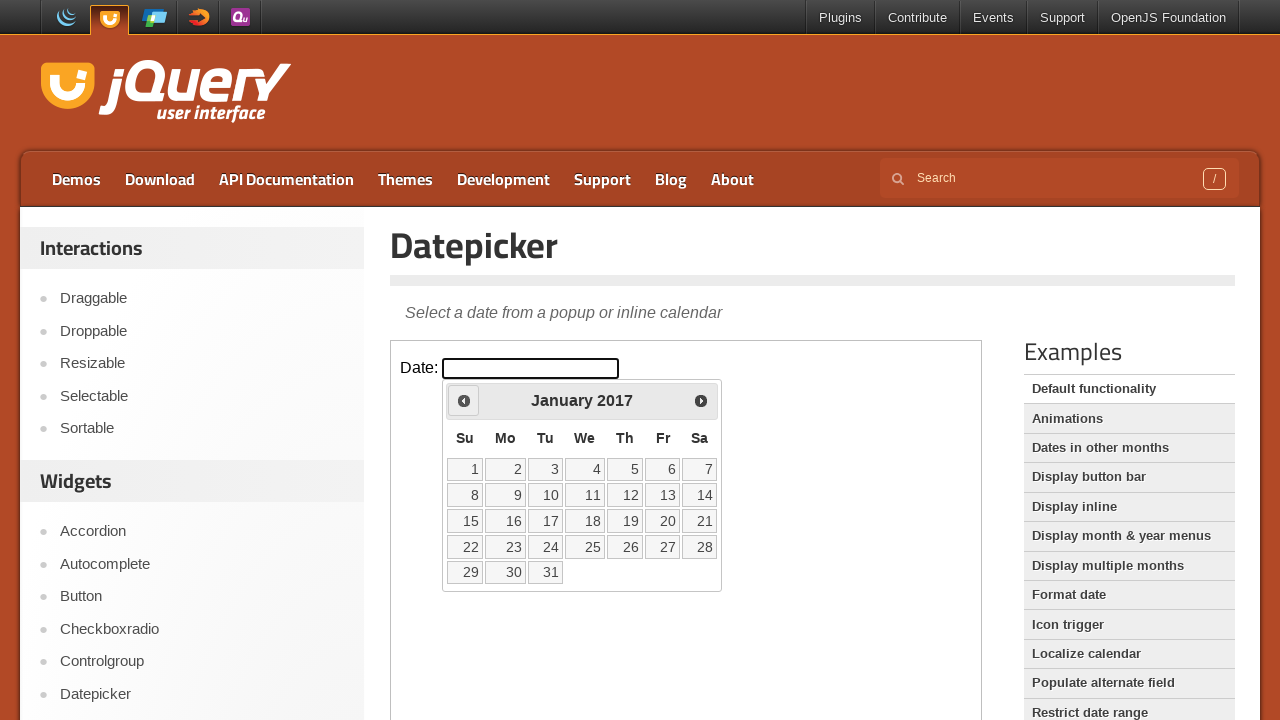

Retrieved updated month from datepicker
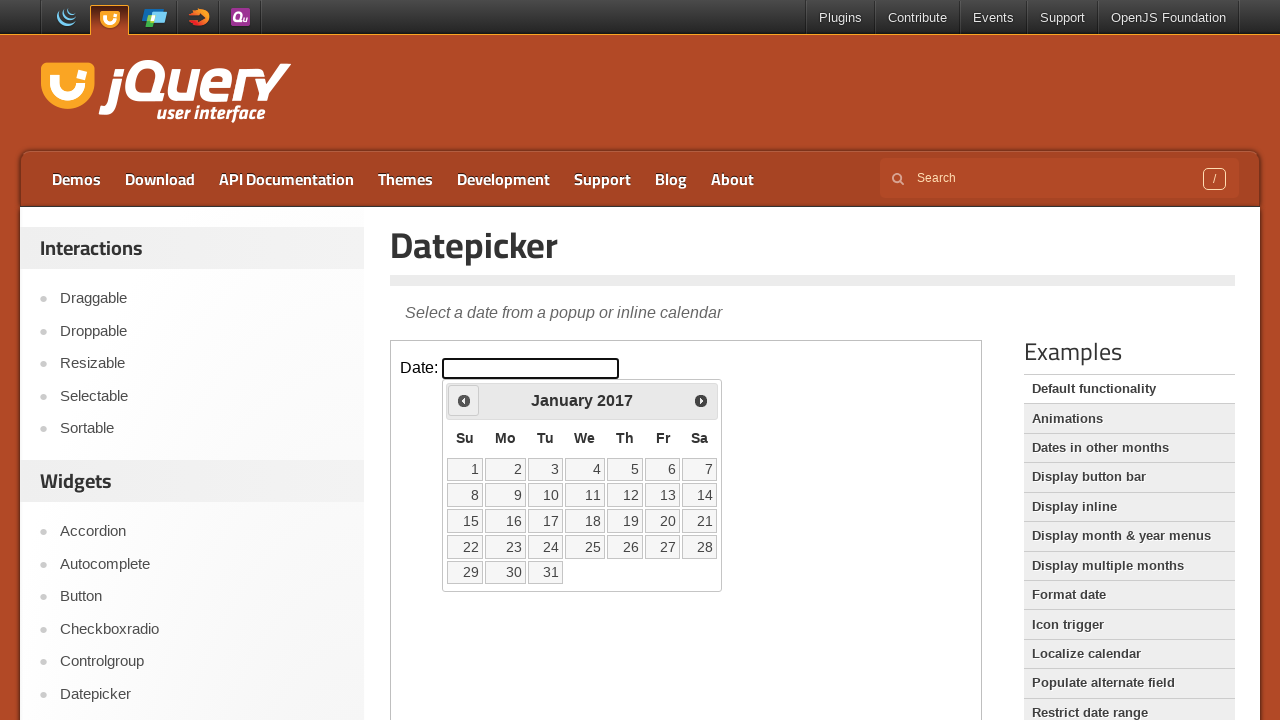

Retrieved updated year from datepicker
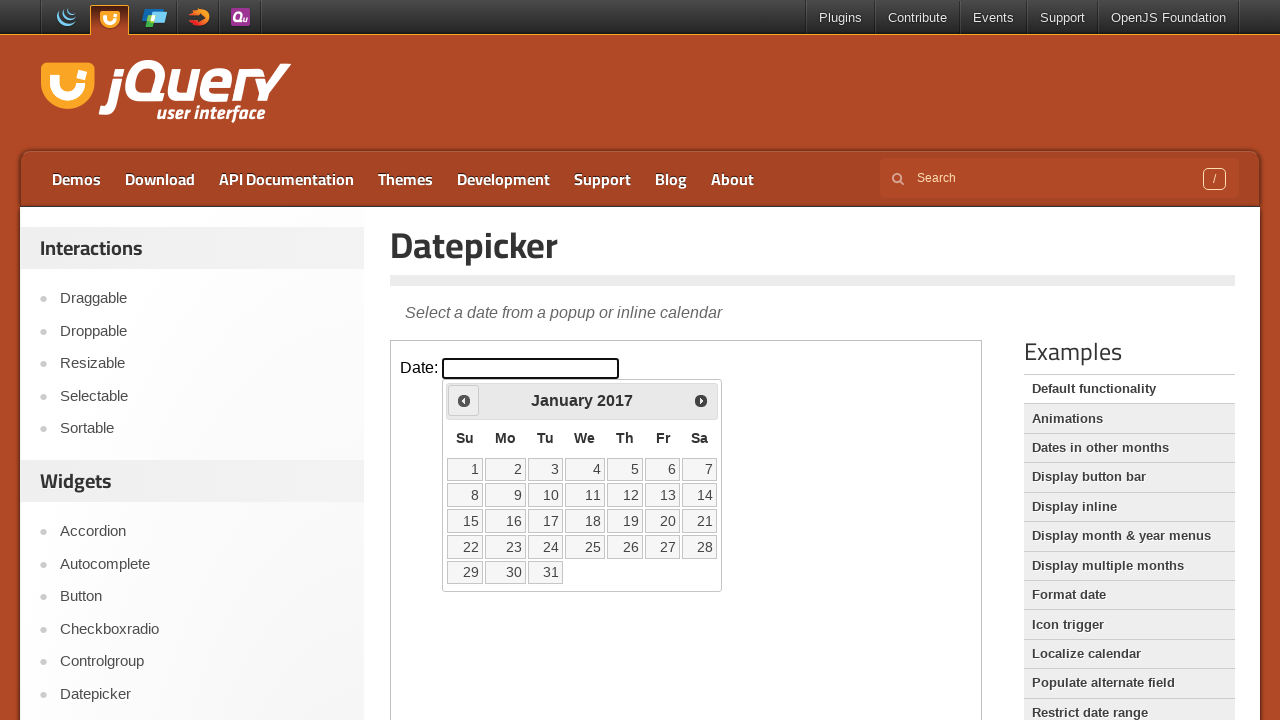

Clicked Previous button to navigate backwards (currently at January 2017) at (464, 400) on iframe >> nth=0 >> internal:control=enter-frame >> xpath=//span[text()='Prev']
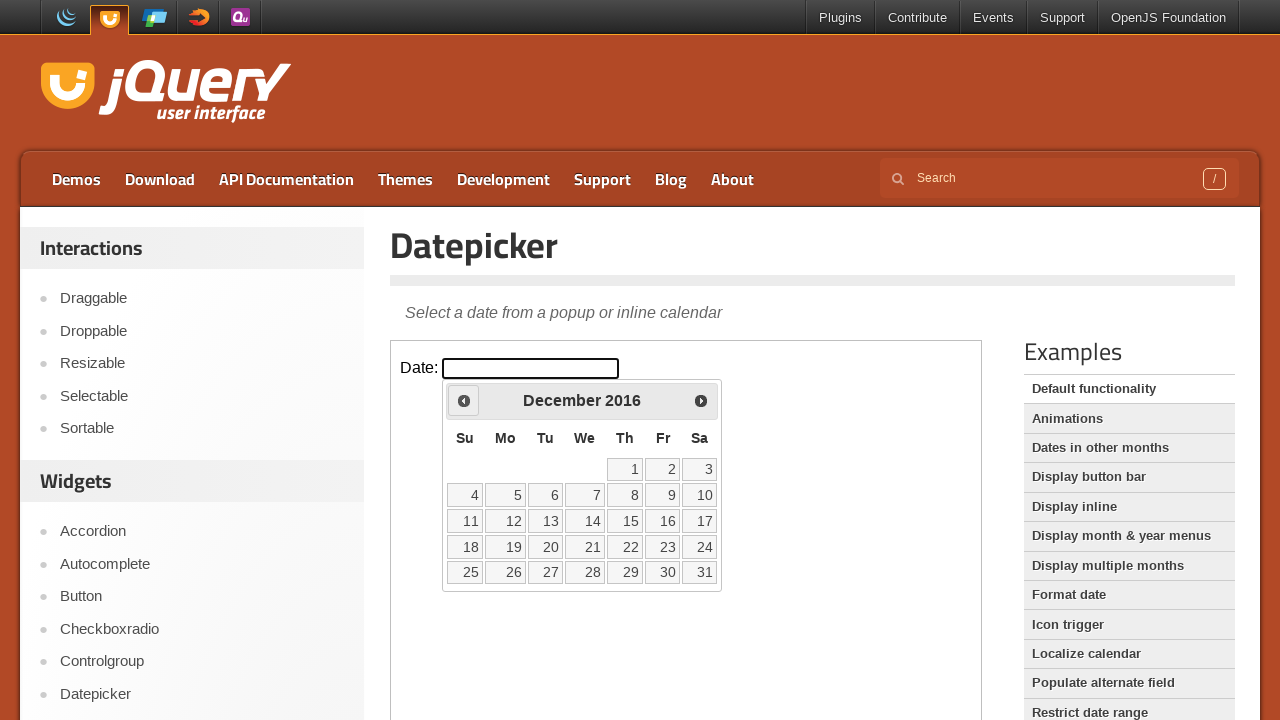

Retrieved updated month from datepicker
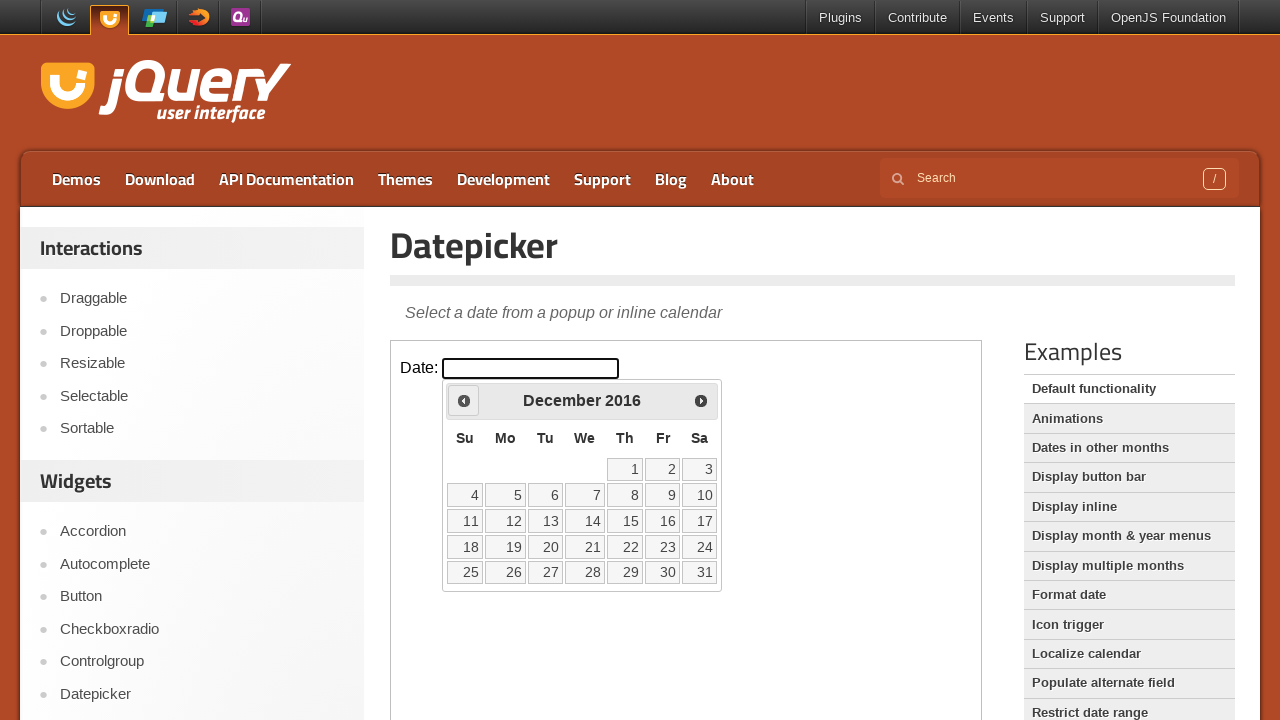

Retrieved updated year from datepicker
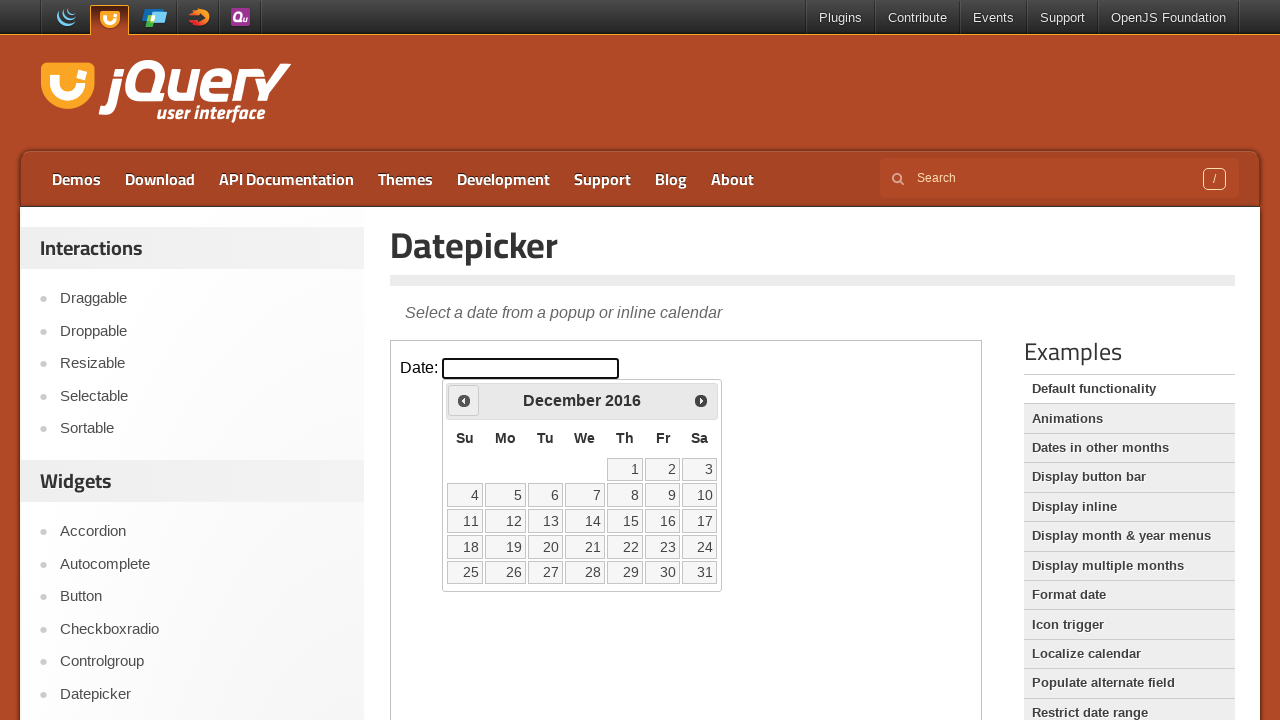

Clicked Previous button to navigate backwards (currently at December 2016) at (464, 400) on iframe >> nth=0 >> internal:control=enter-frame >> xpath=//span[text()='Prev']
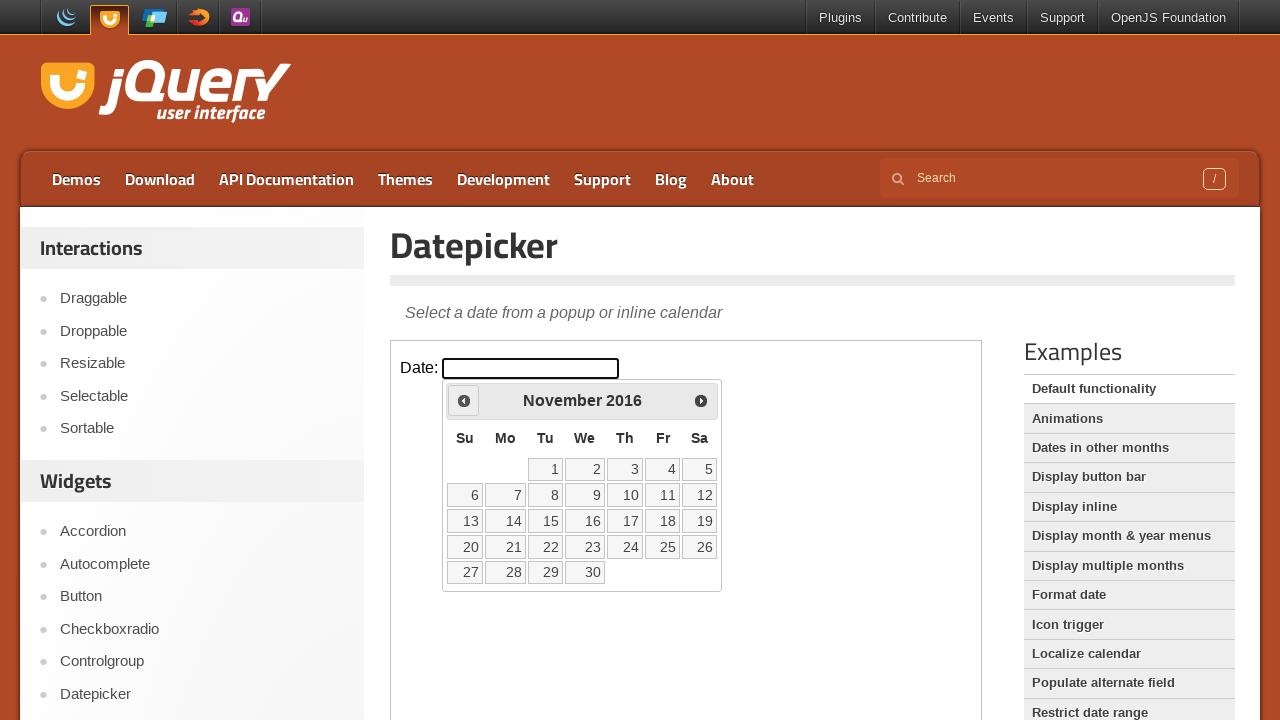

Retrieved updated month from datepicker
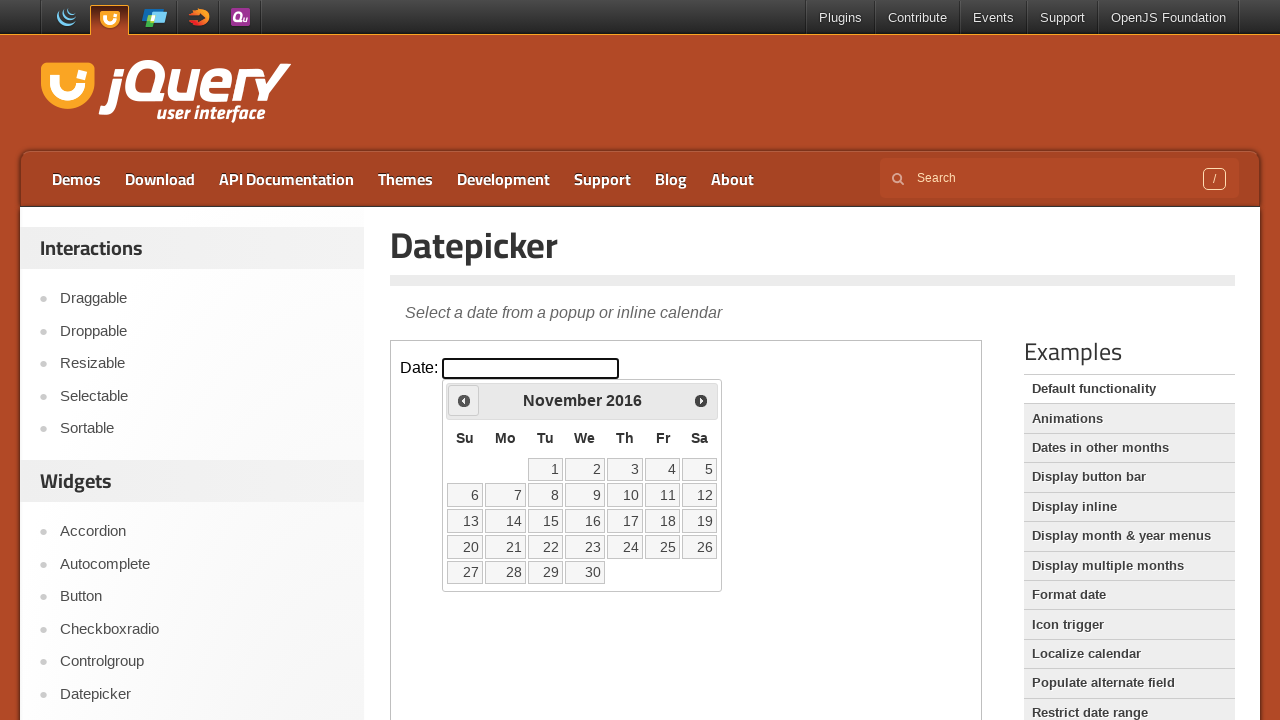

Retrieved updated year from datepicker
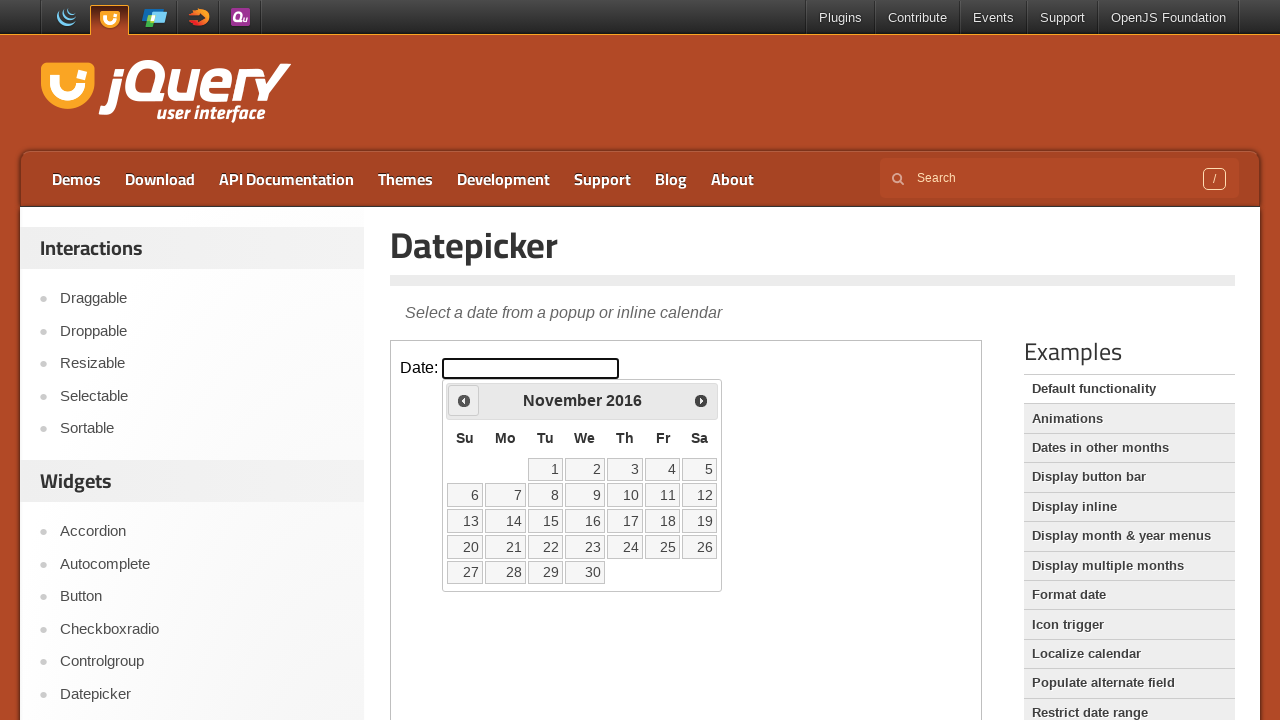

Clicked Previous button to navigate backwards (currently at November 2016) at (464, 400) on iframe >> nth=0 >> internal:control=enter-frame >> xpath=//span[text()='Prev']
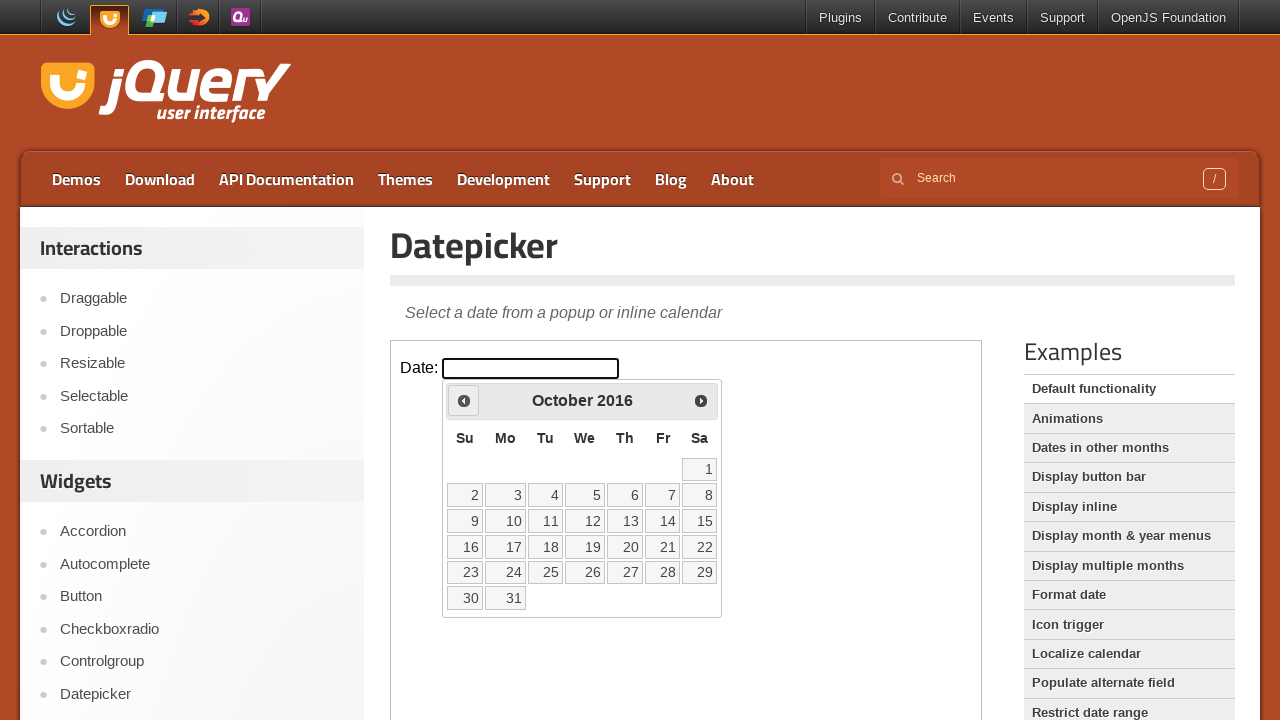

Retrieved updated month from datepicker
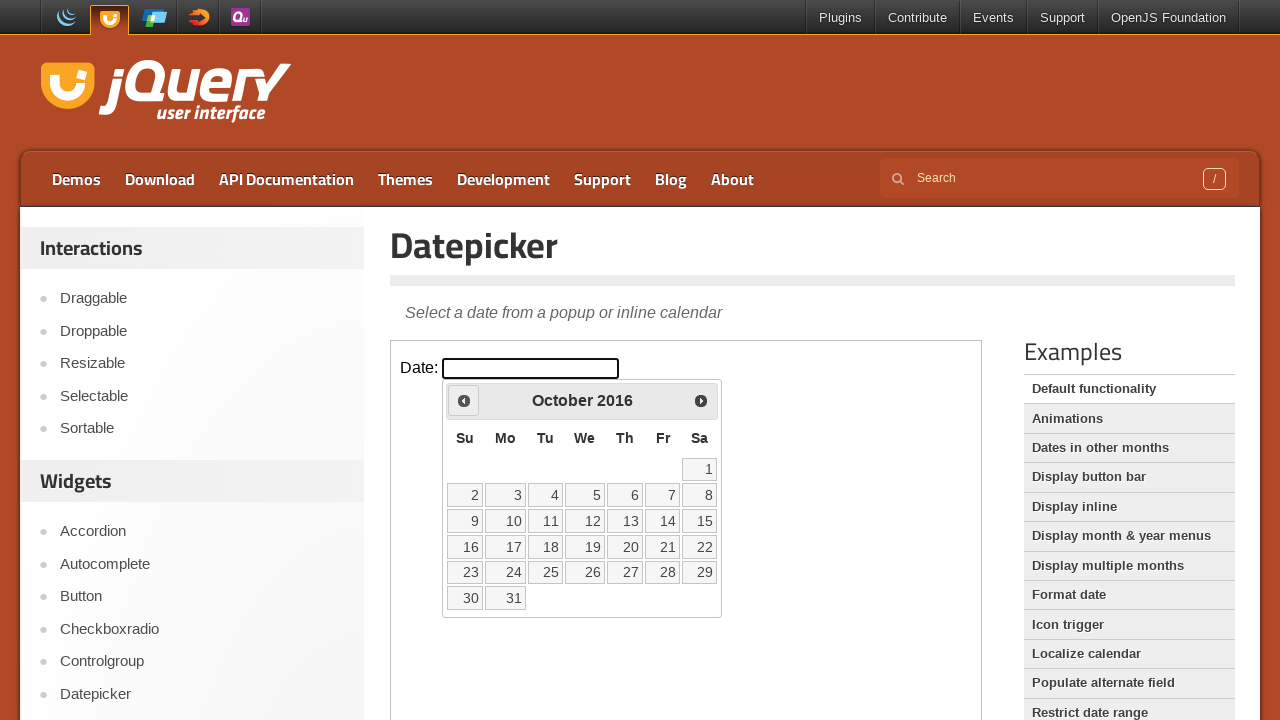

Retrieved updated year from datepicker
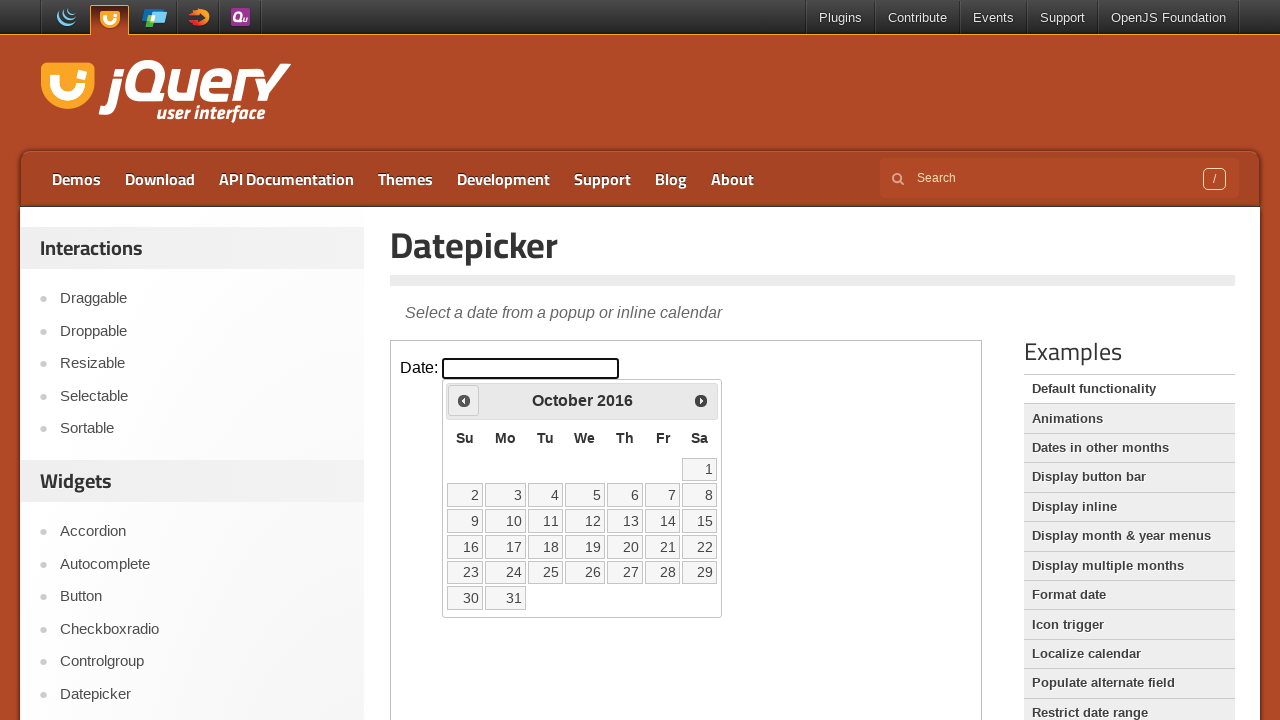

Clicked Previous button to navigate backwards (currently at October 2016) at (464, 400) on iframe >> nth=0 >> internal:control=enter-frame >> xpath=//span[text()='Prev']
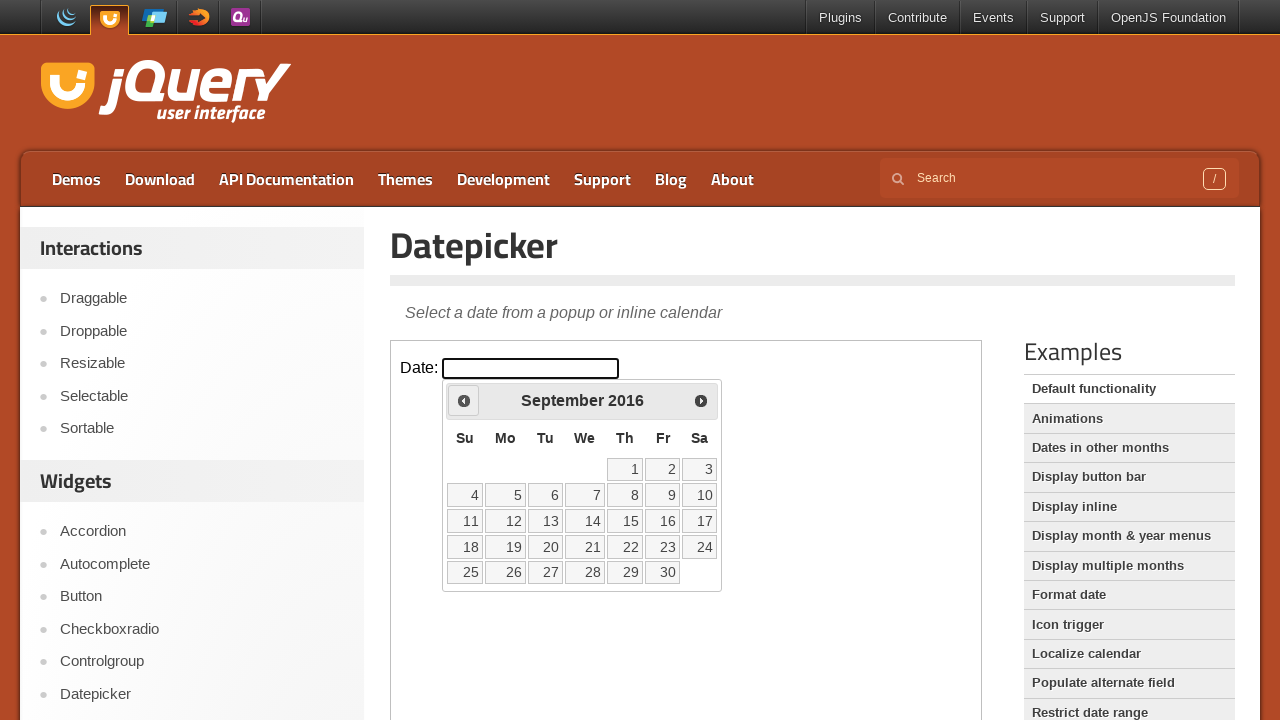

Retrieved updated month from datepicker
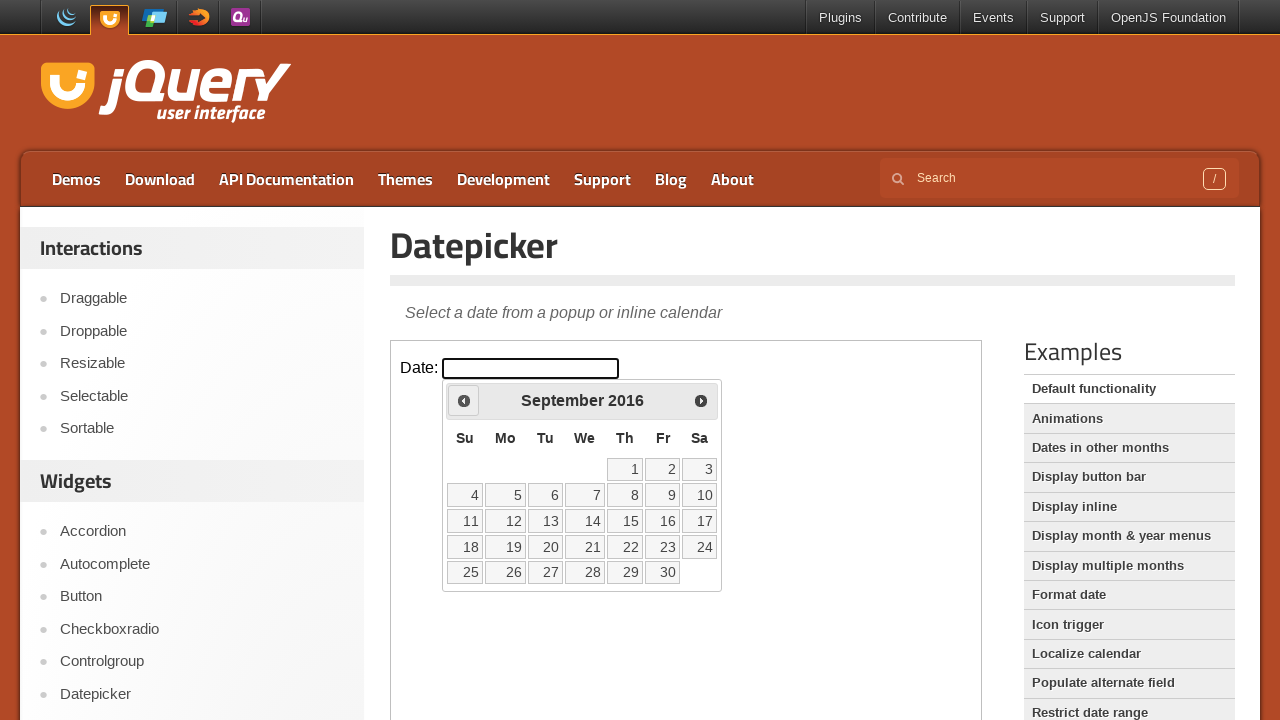

Retrieved updated year from datepicker
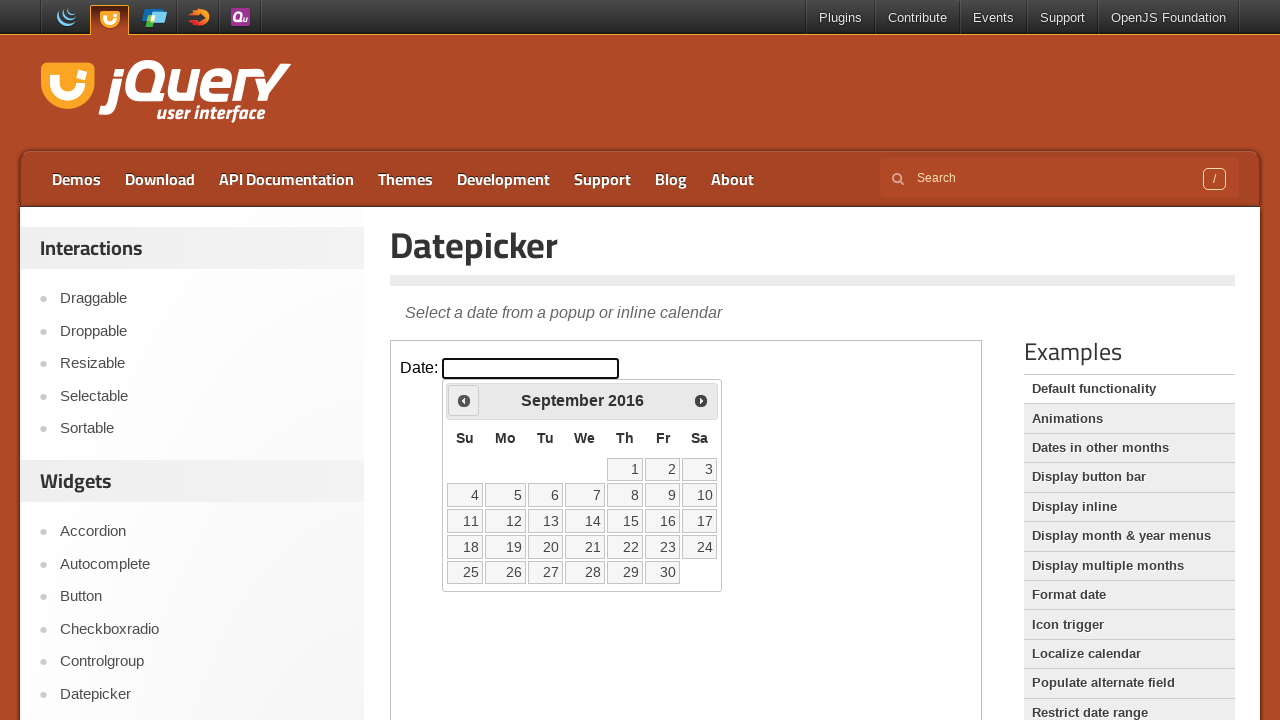

Clicked Previous button to navigate backwards (currently at September 2016) at (464, 400) on iframe >> nth=0 >> internal:control=enter-frame >> xpath=//span[text()='Prev']
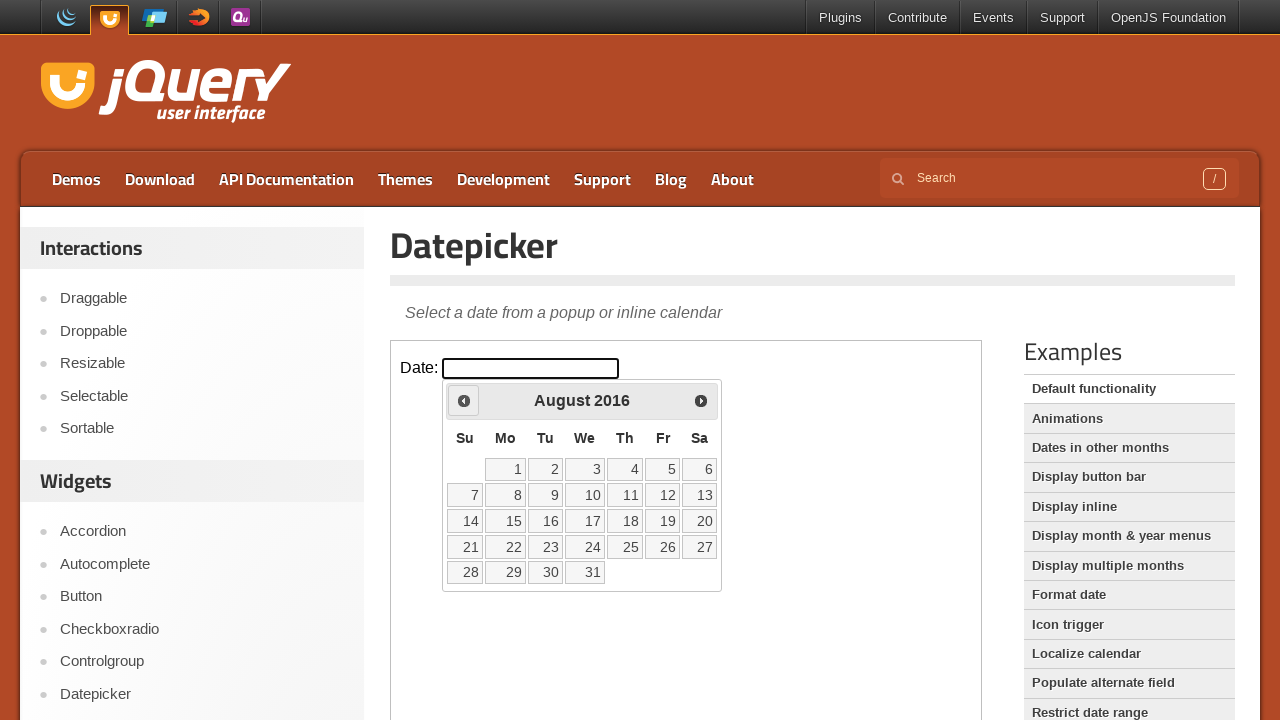

Retrieved updated month from datepicker
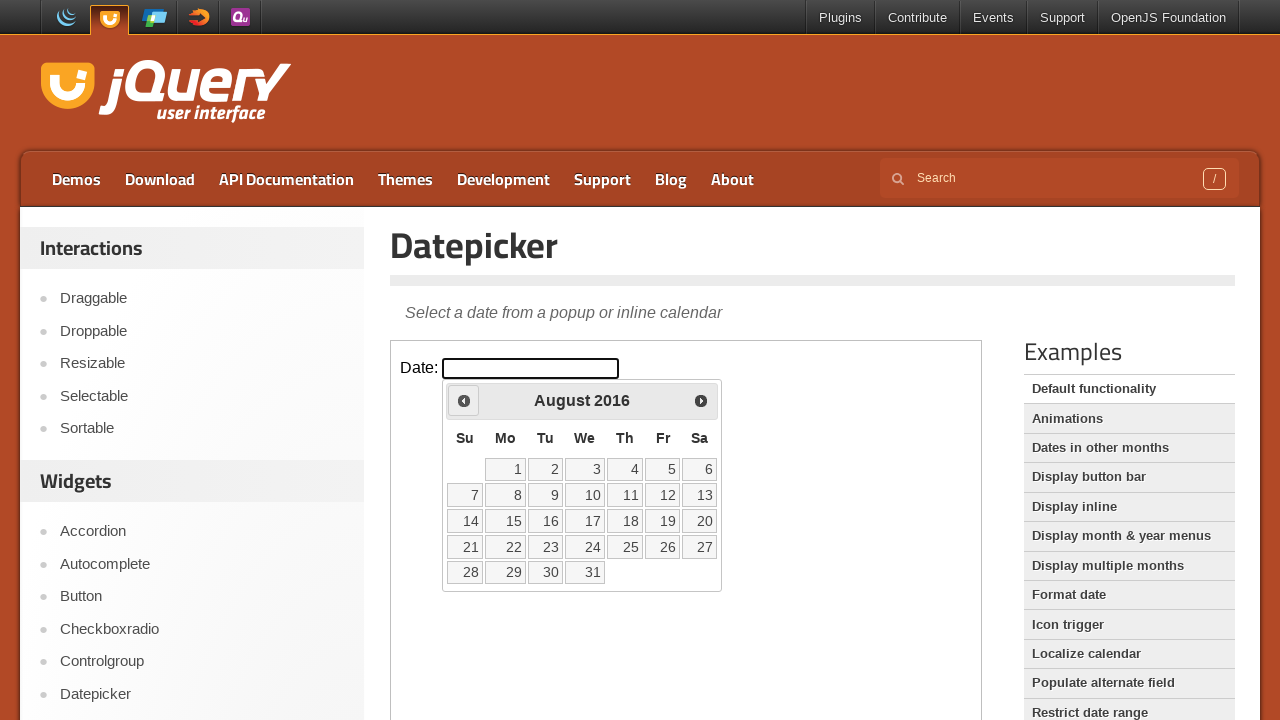

Retrieved updated year from datepicker
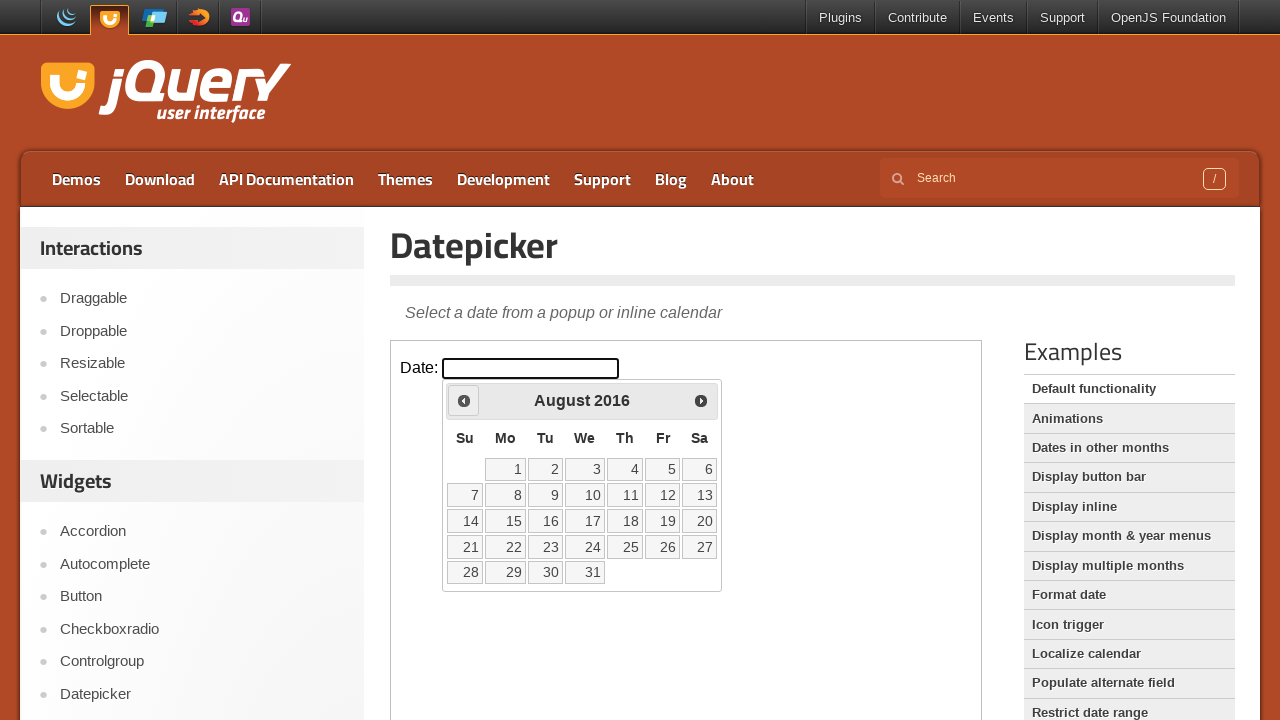

Clicked Previous button to navigate backwards (currently at August 2016) at (464, 400) on iframe >> nth=0 >> internal:control=enter-frame >> xpath=//span[text()='Prev']
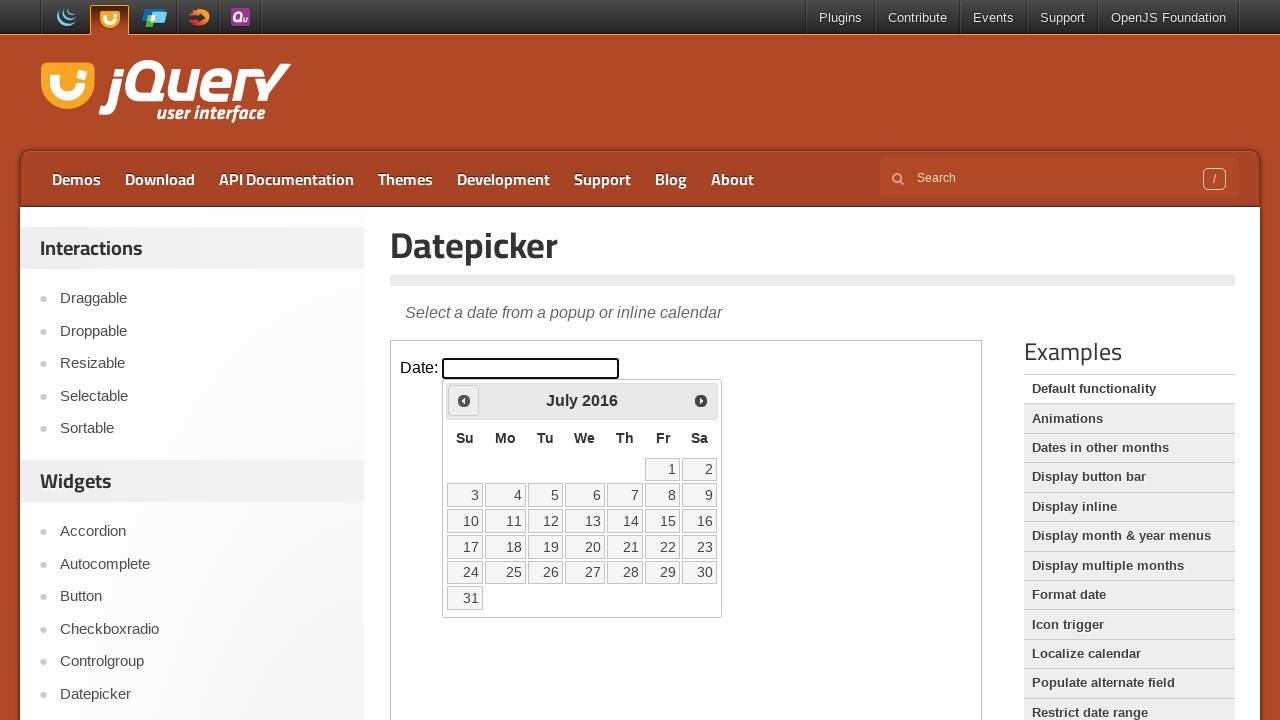

Retrieved updated month from datepicker
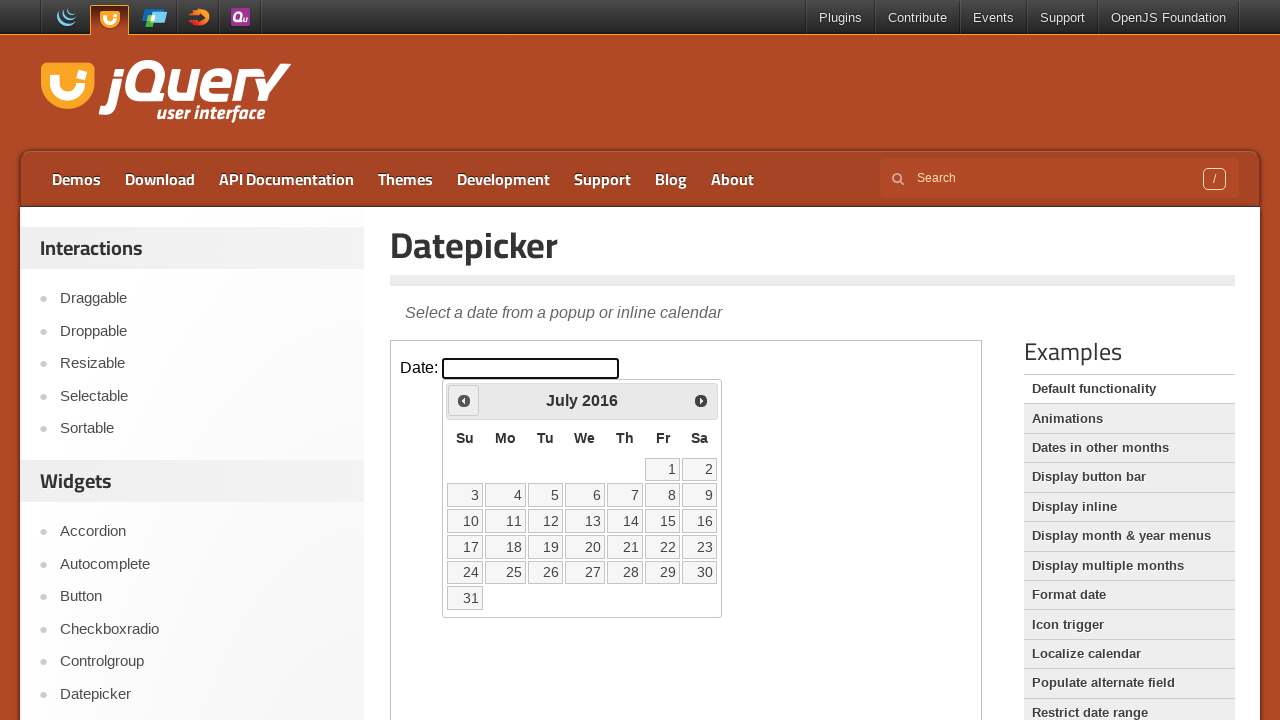

Retrieved updated year from datepicker
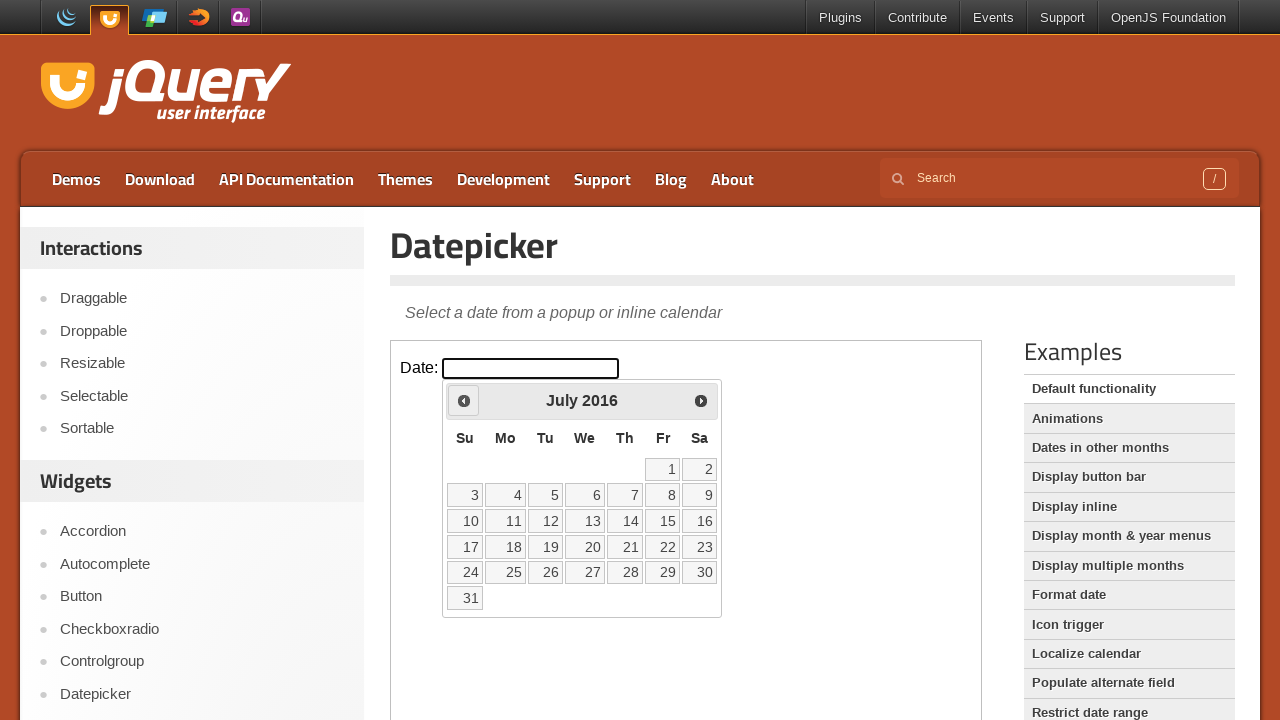

Clicked Previous button to navigate backwards (currently at July 2016) at (464, 400) on iframe >> nth=0 >> internal:control=enter-frame >> xpath=//span[text()='Prev']
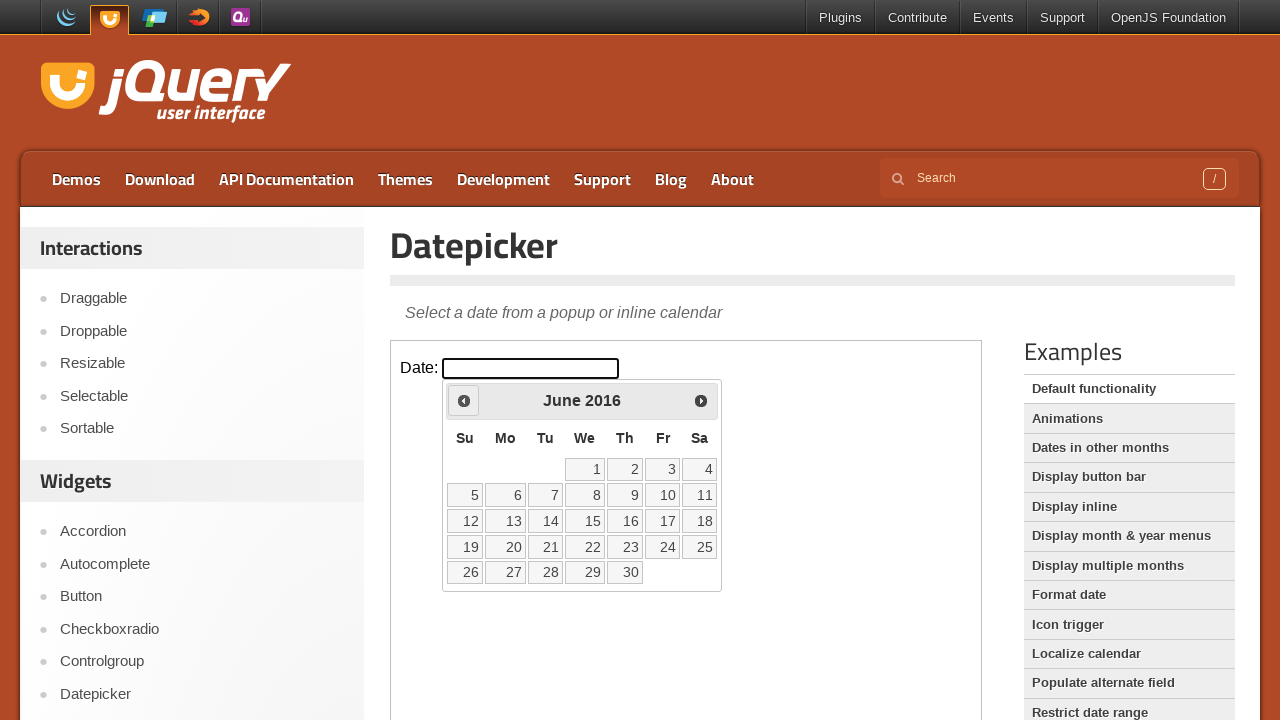

Retrieved updated month from datepicker
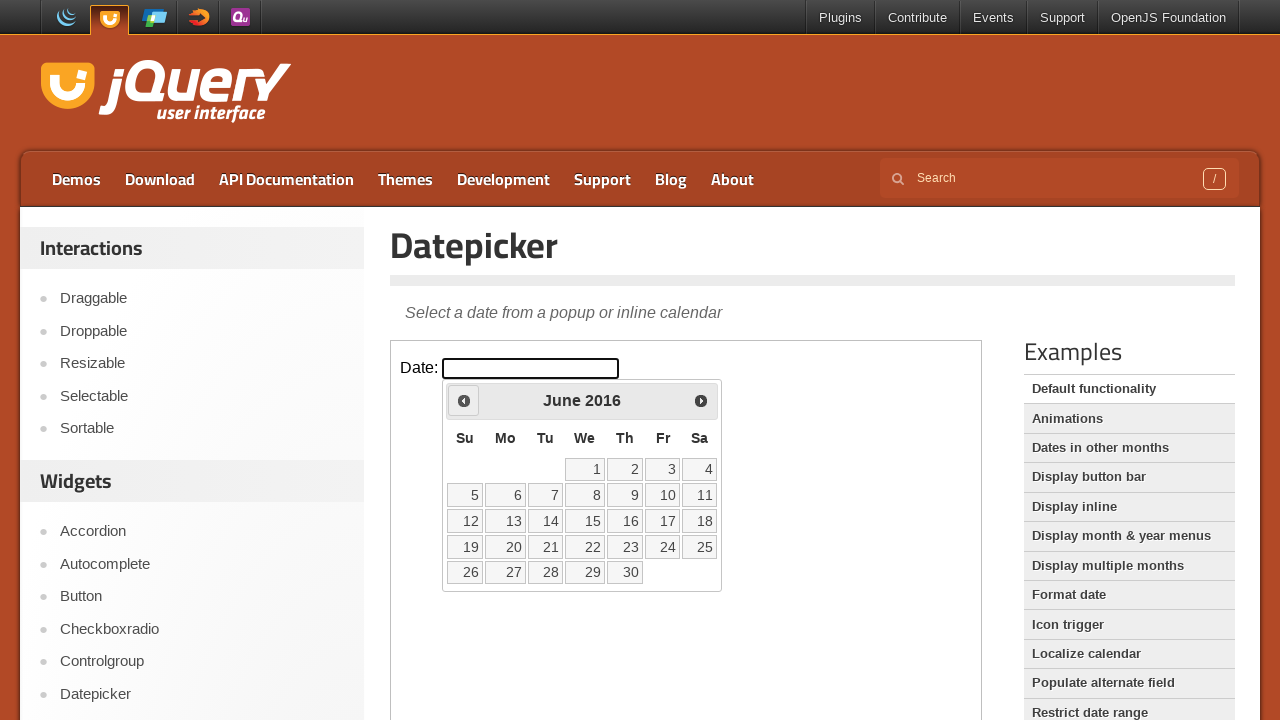

Retrieved updated year from datepicker
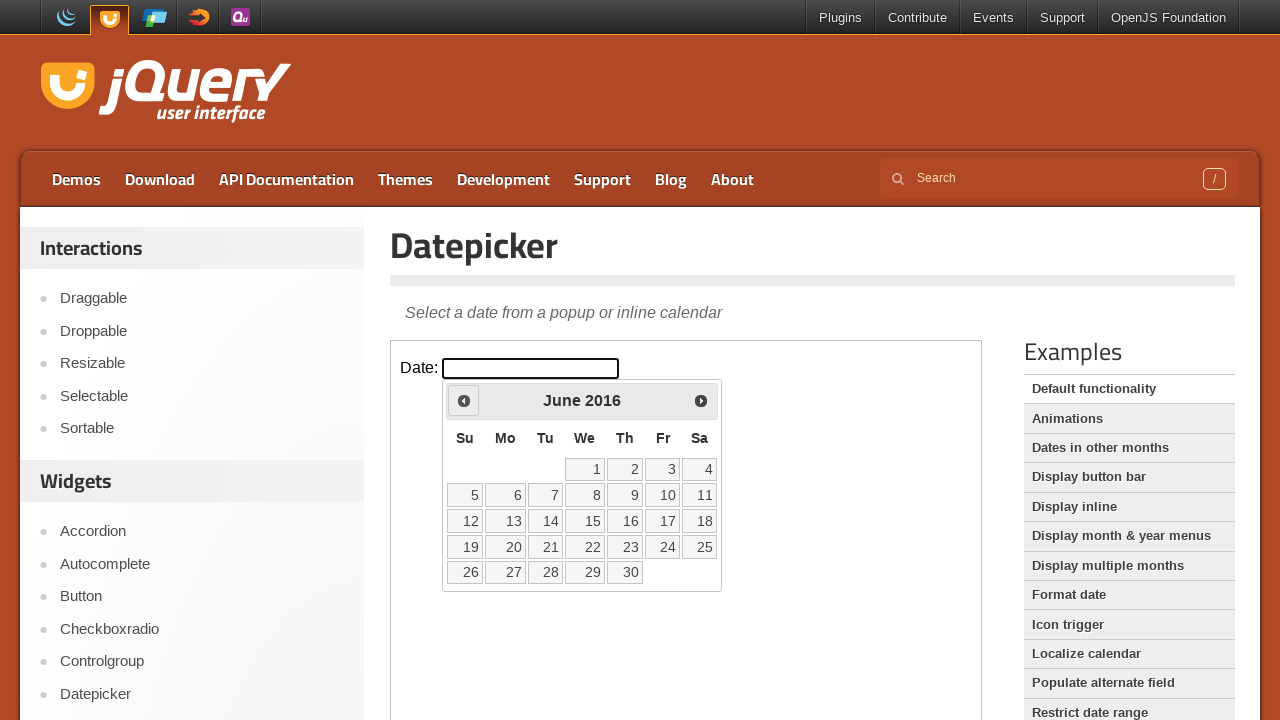

Clicked Previous button to navigate backwards (currently at June 2016) at (464, 400) on iframe >> nth=0 >> internal:control=enter-frame >> xpath=//span[text()='Prev']
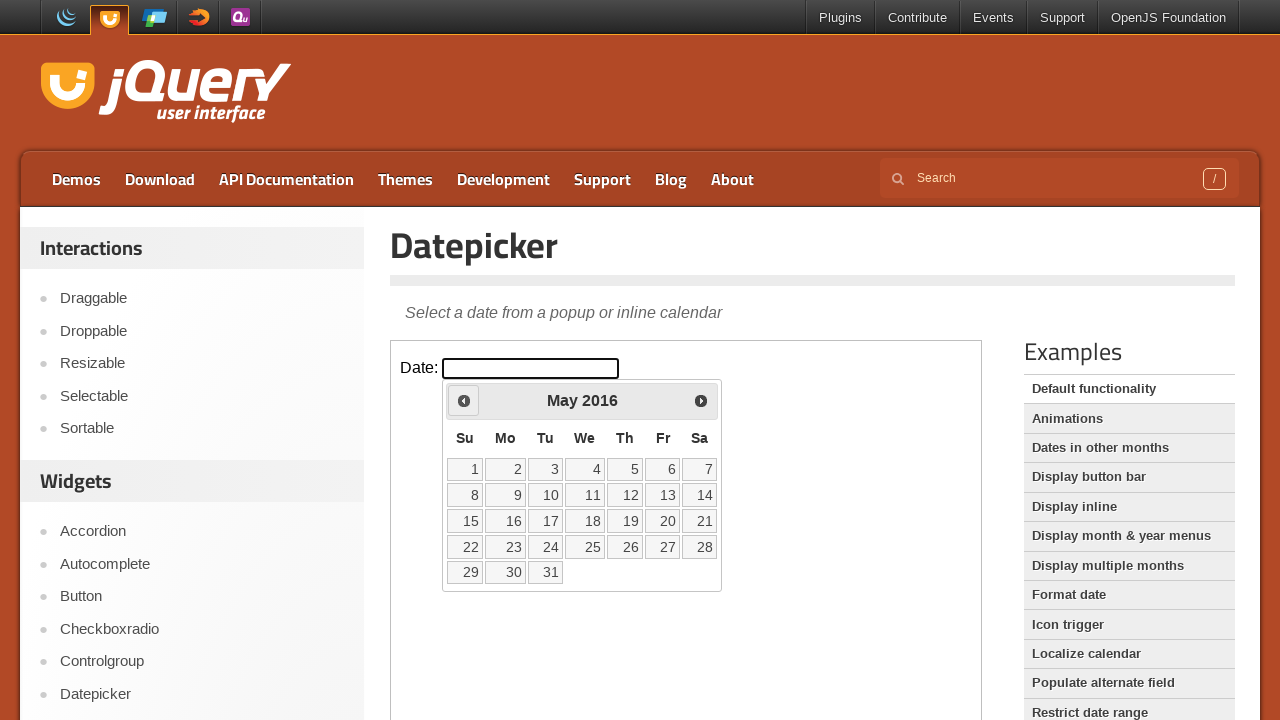

Retrieved updated month from datepicker
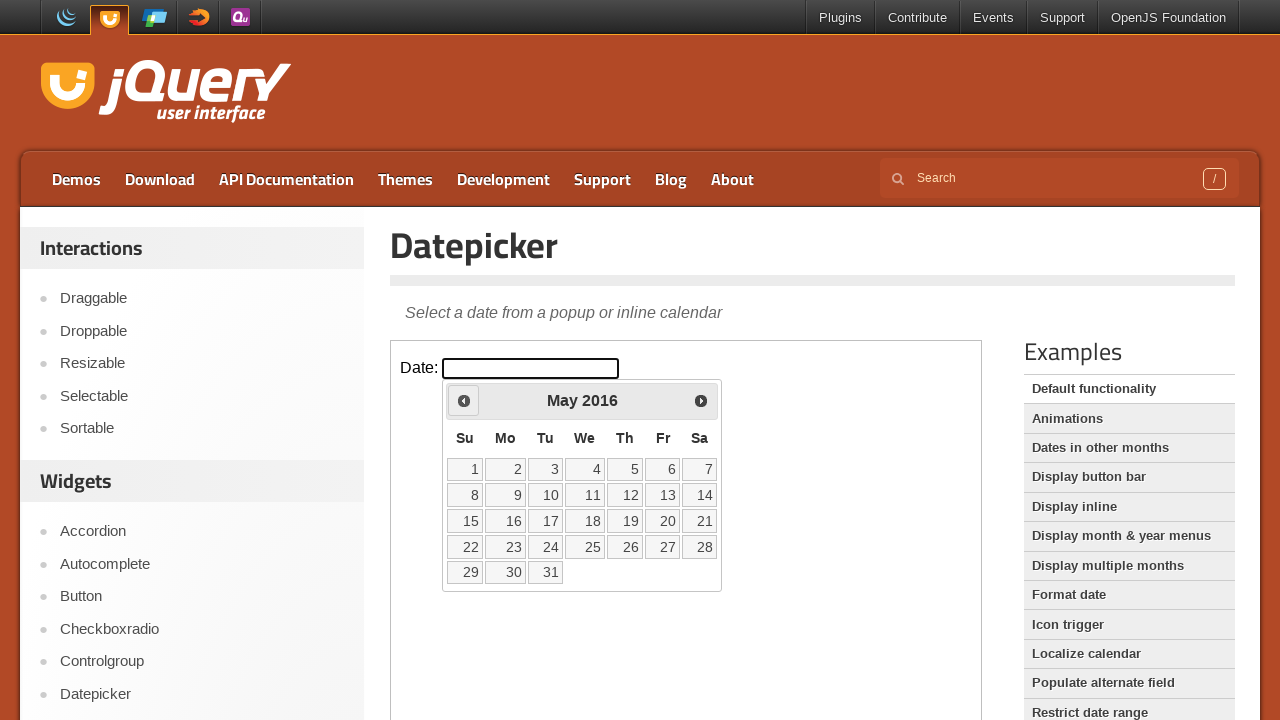

Retrieved updated year from datepicker
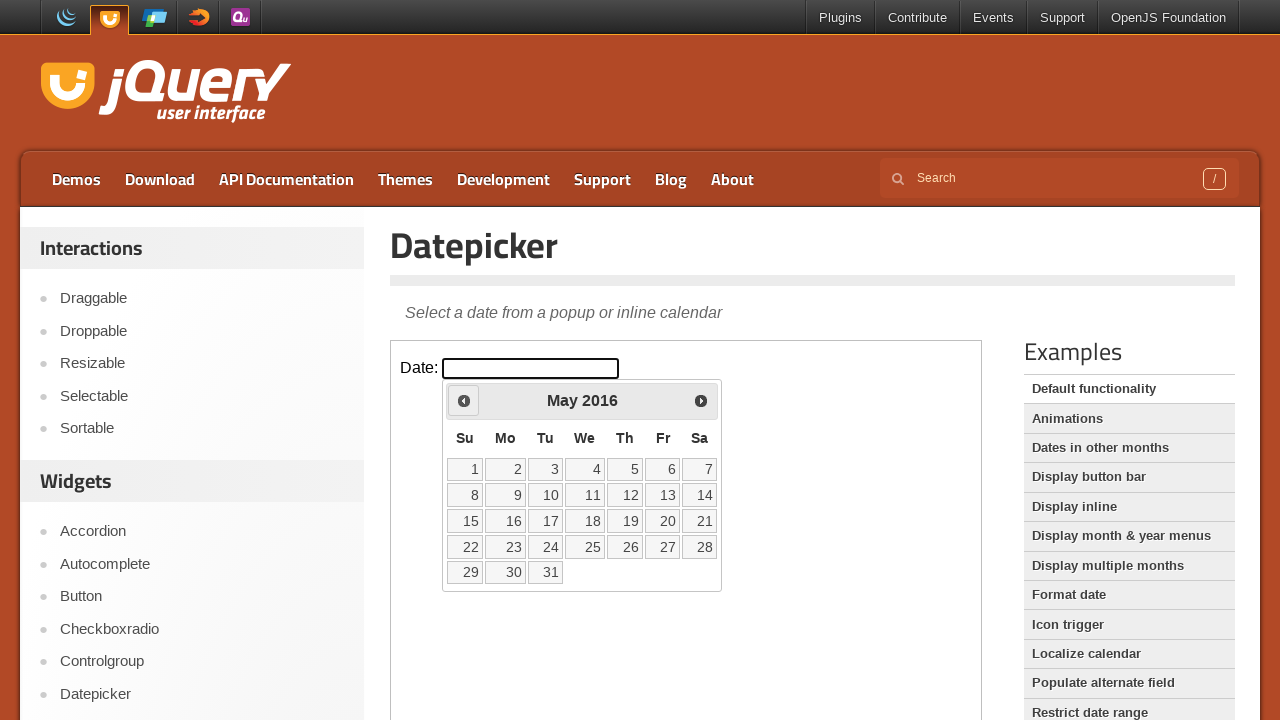

Clicked Previous button to navigate backwards (currently at May 2016) at (464, 400) on iframe >> nth=0 >> internal:control=enter-frame >> xpath=//span[text()='Prev']
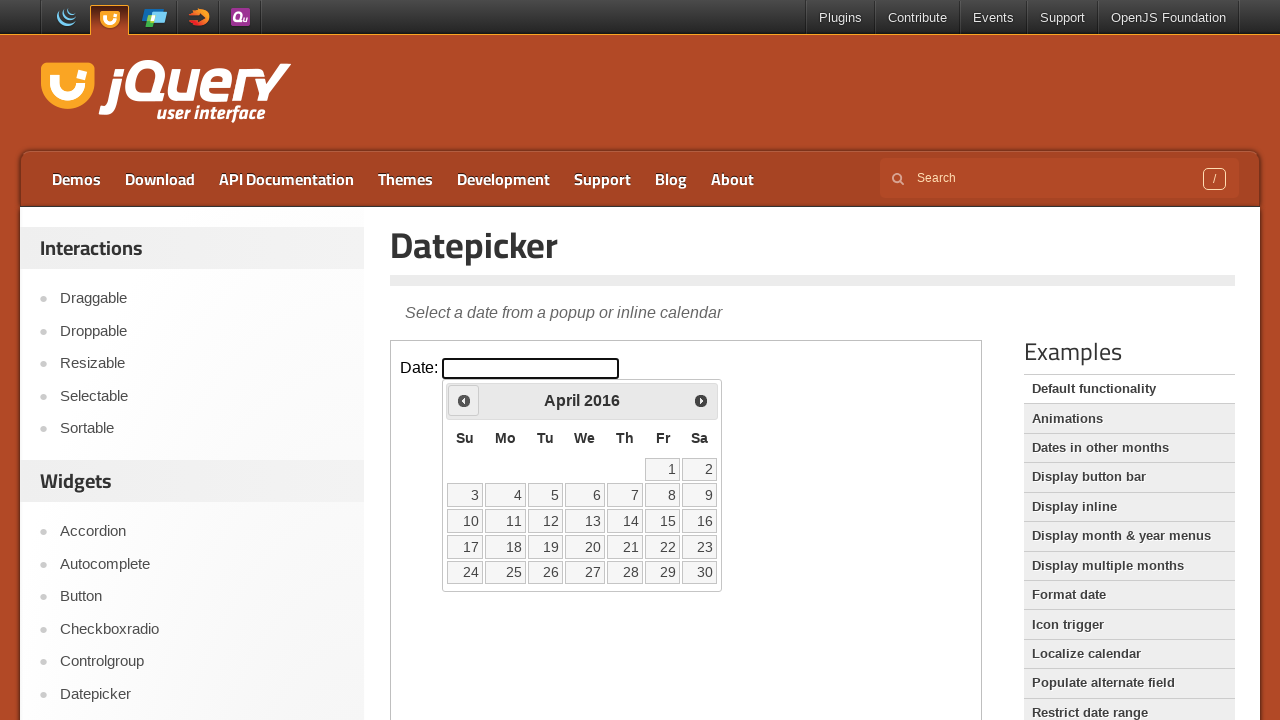

Retrieved updated month from datepicker
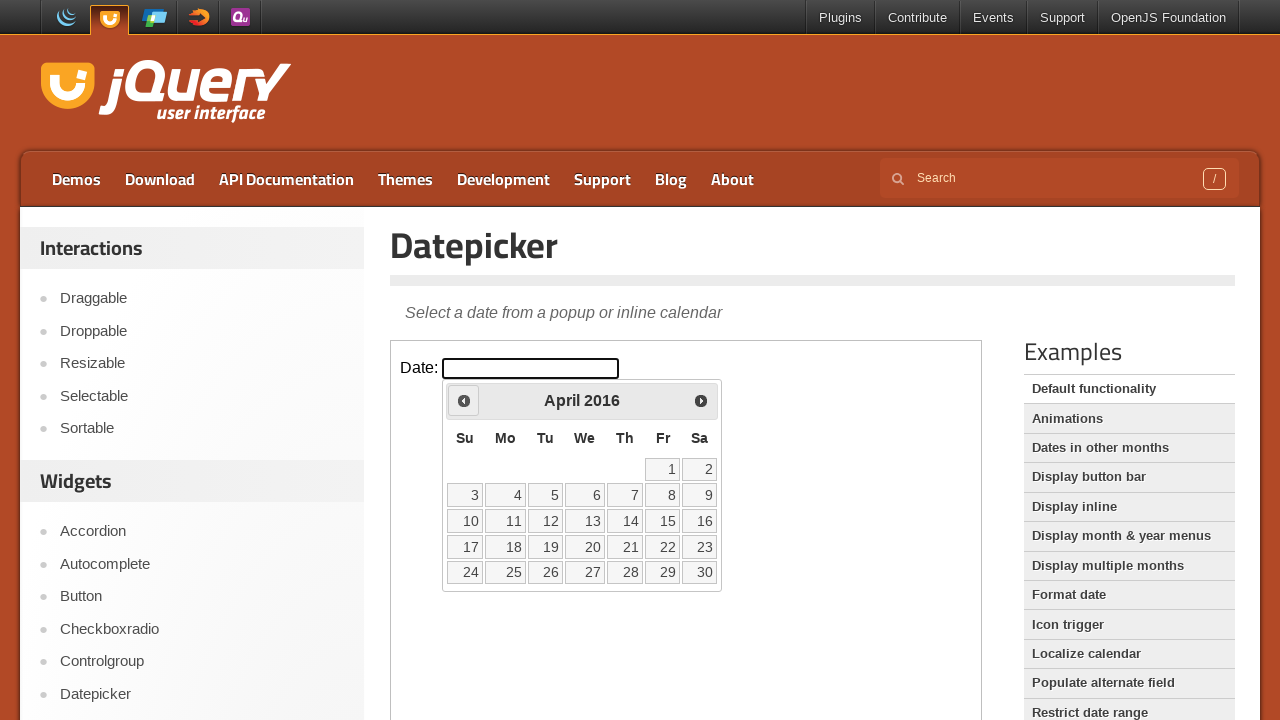

Retrieved updated year from datepicker
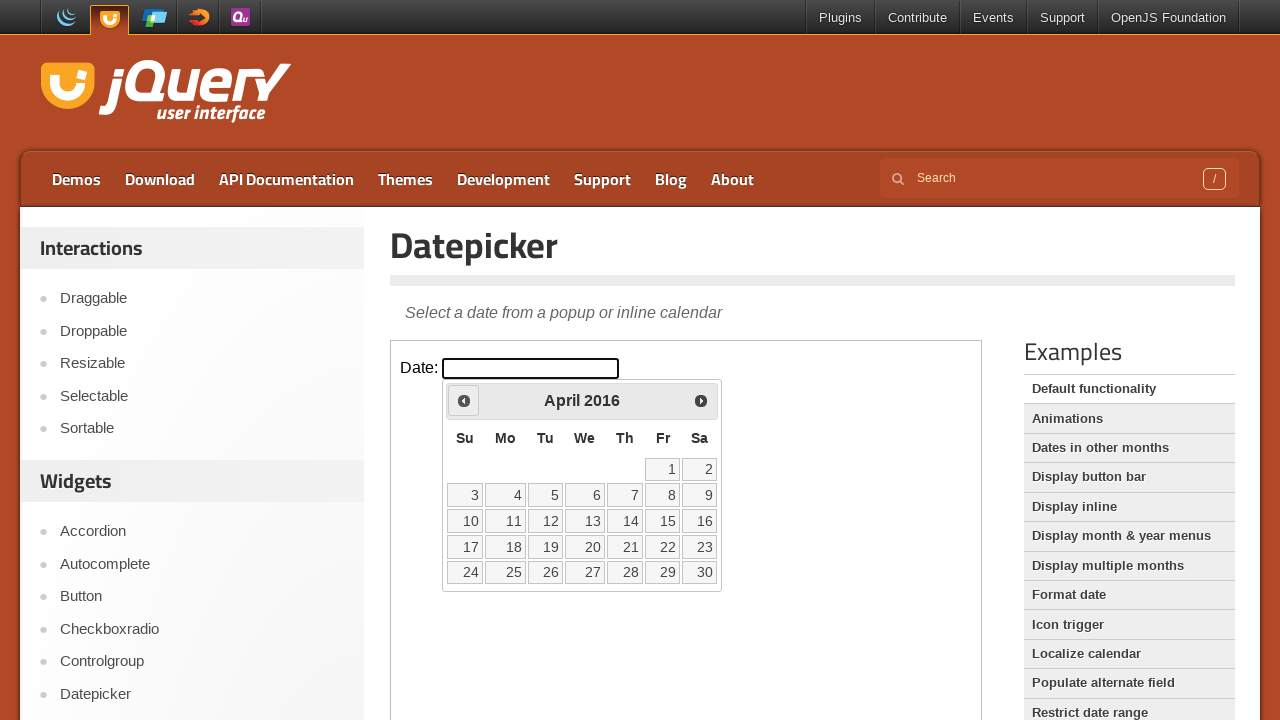

Clicked Previous button to navigate backwards (currently at April 2016) at (464, 400) on iframe >> nth=0 >> internal:control=enter-frame >> xpath=//span[text()='Prev']
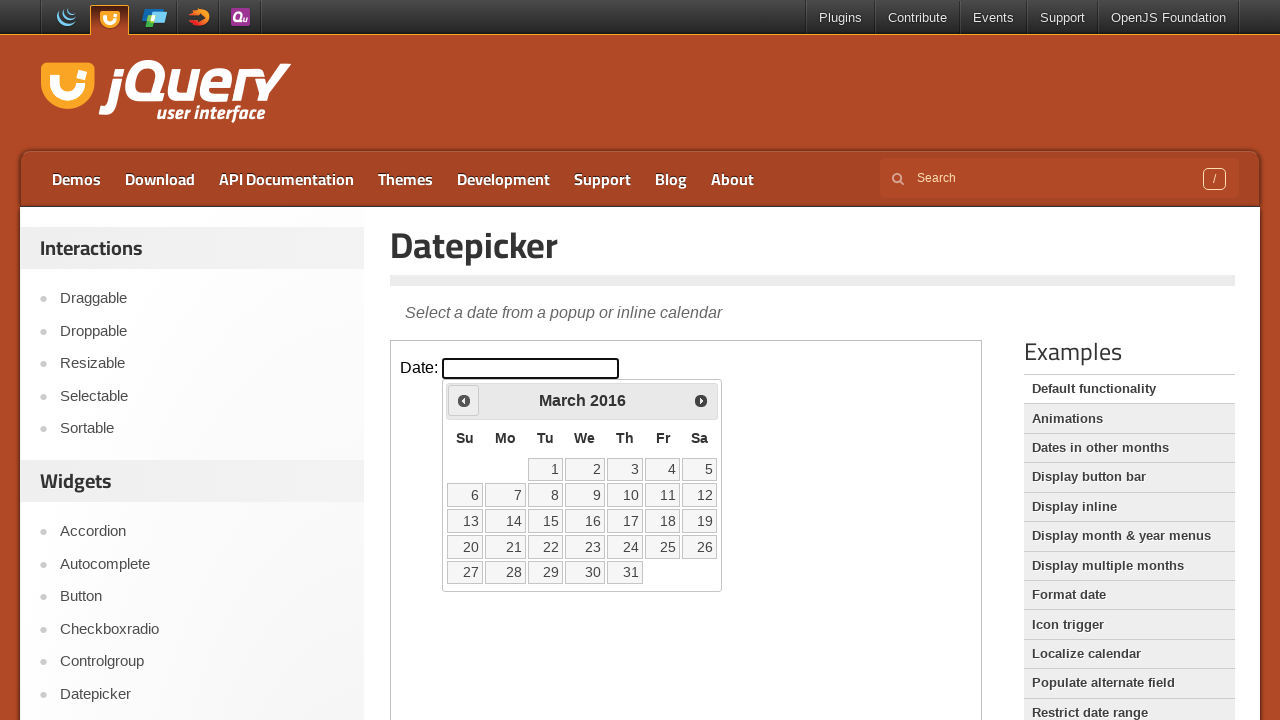

Retrieved updated month from datepicker
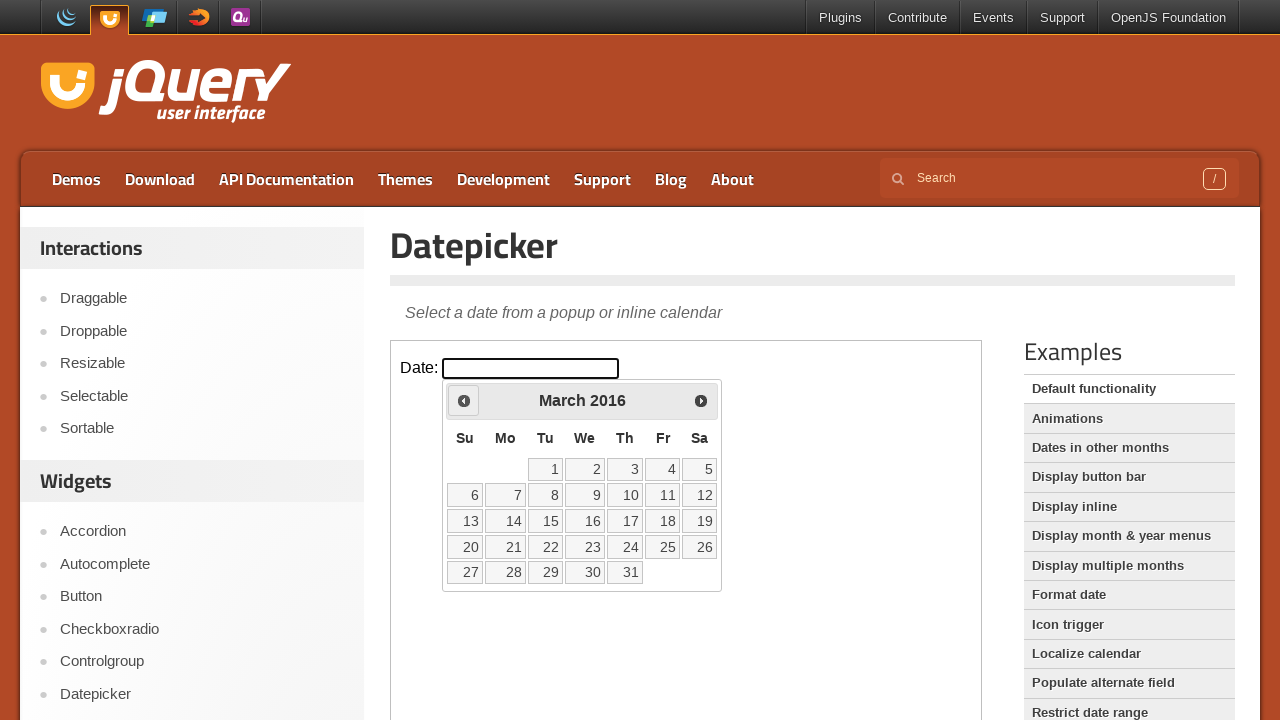

Retrieved updated year from datepicker
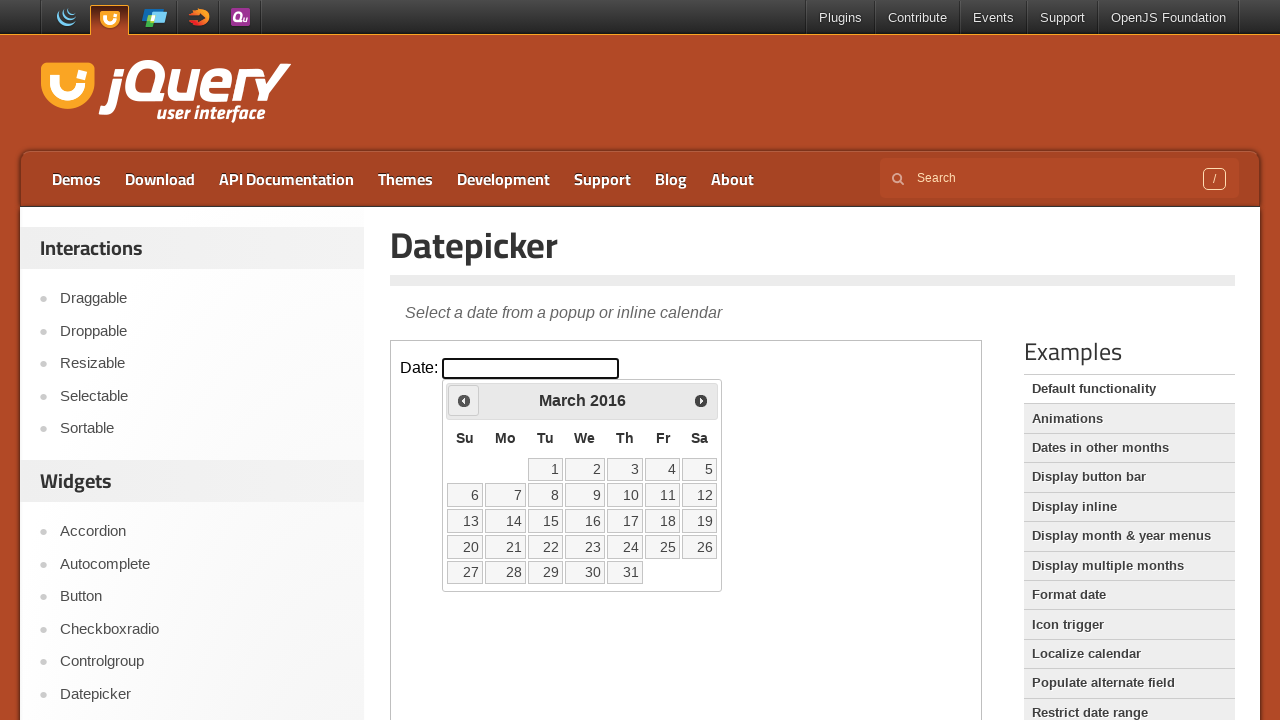

Clicked Previous button to navigate backwards (currently at March 2016) at (464, 400) on iframe >> nth=0 >> internal:control=enter-frame >> xpath=//span[text()='Prev']
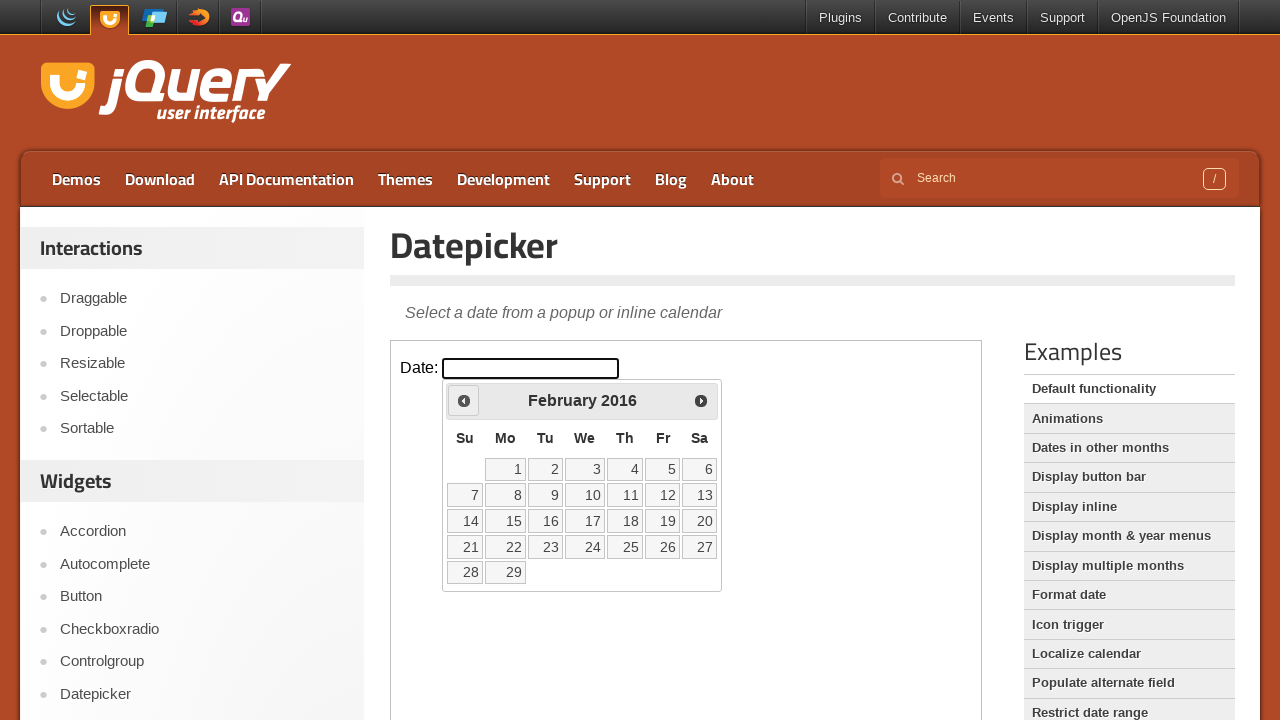

Retrieved updated month from datepicker
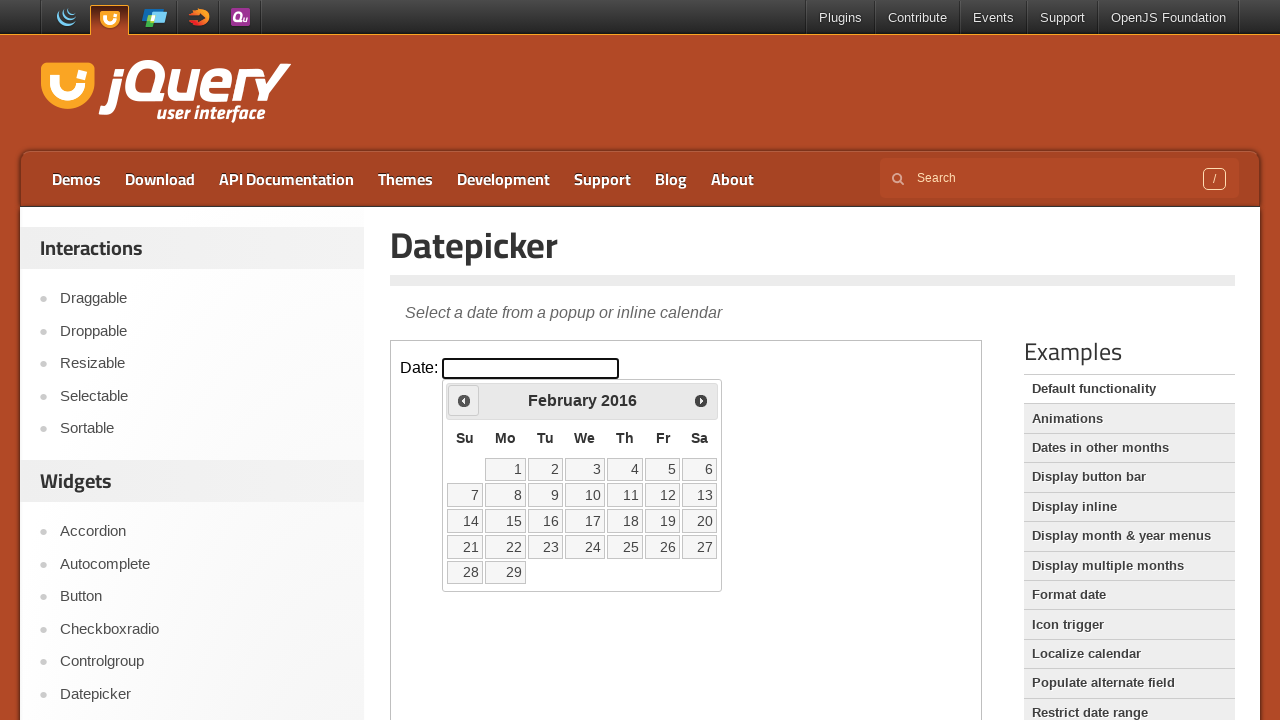

Retrieved updated year from datepicker
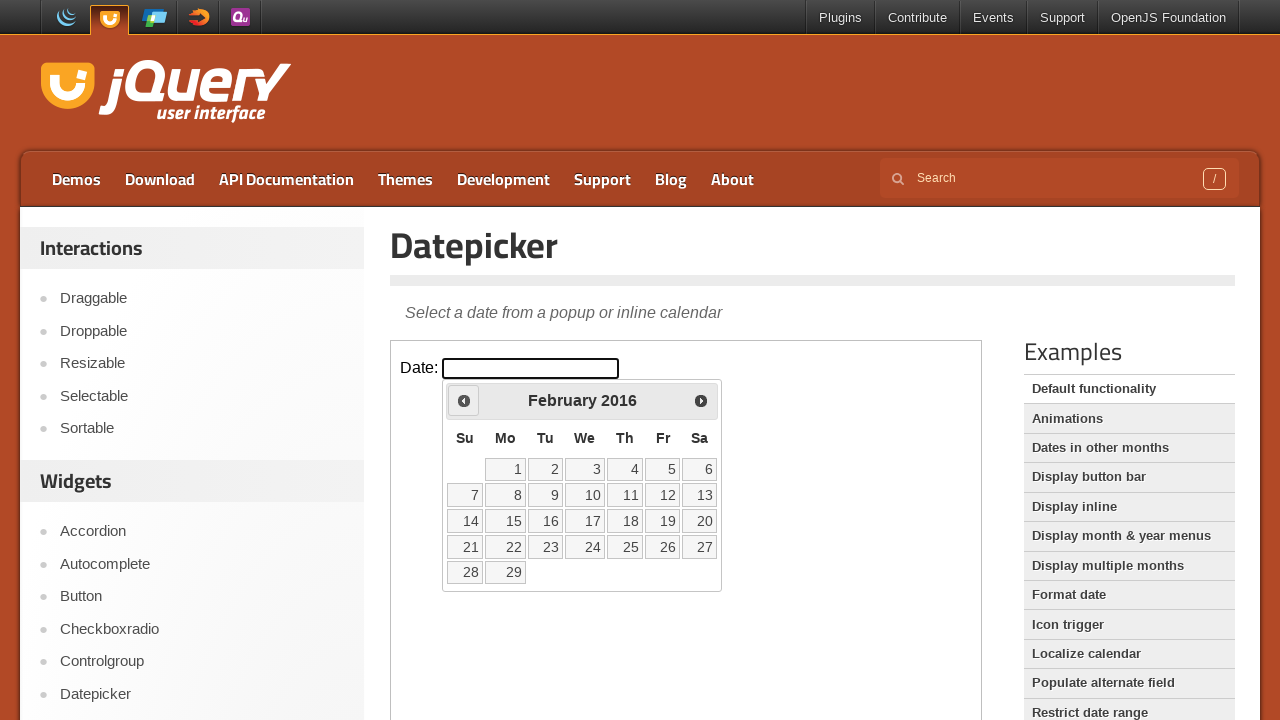

Clicked Previous button to navigate backwards (currently at February 2016) at (464, 400) on iframe >> nth=0 >> internal:control=enter-frame >> xpath=//span[text()='Prev']
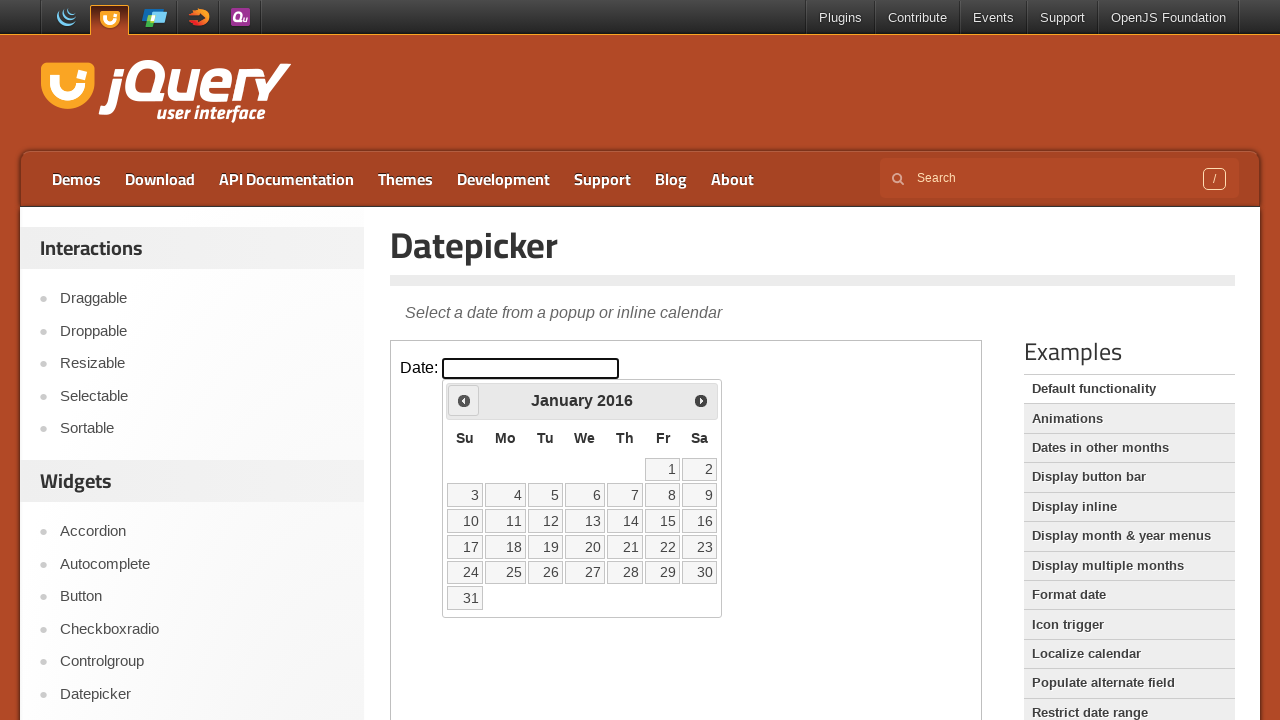

Retrieved updated month from datepicker
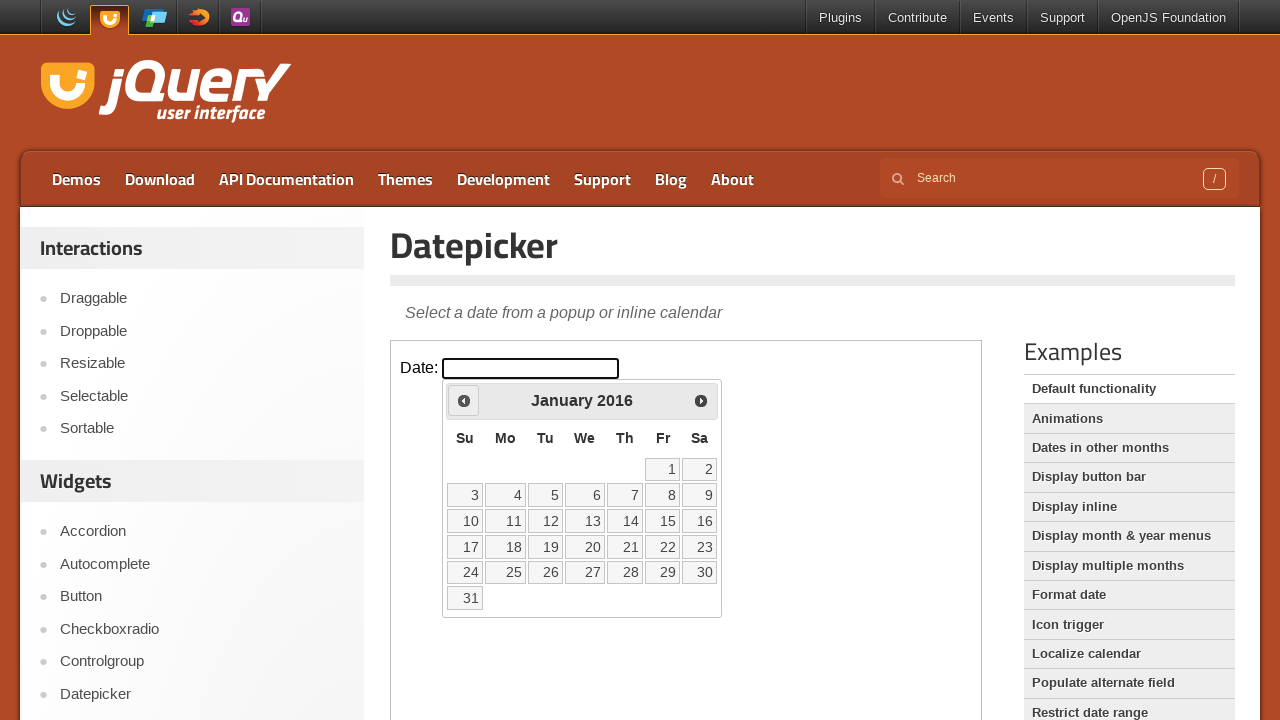

Retrieved updated year from datepicker
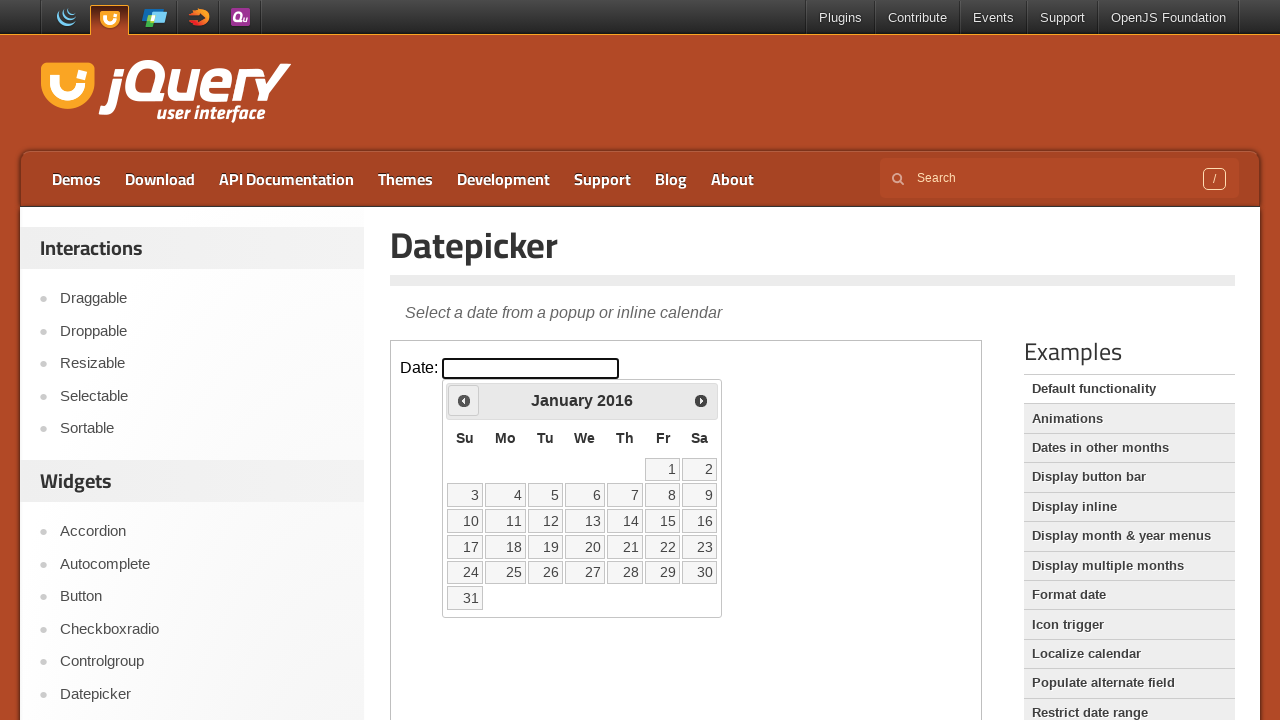

Clicked Previous button to navigate backwards (currently at January 2016) at (464, 400) on iframe >> nth=0 >> internal:control=enter-frame >> xpath=//span[text()='Prev']
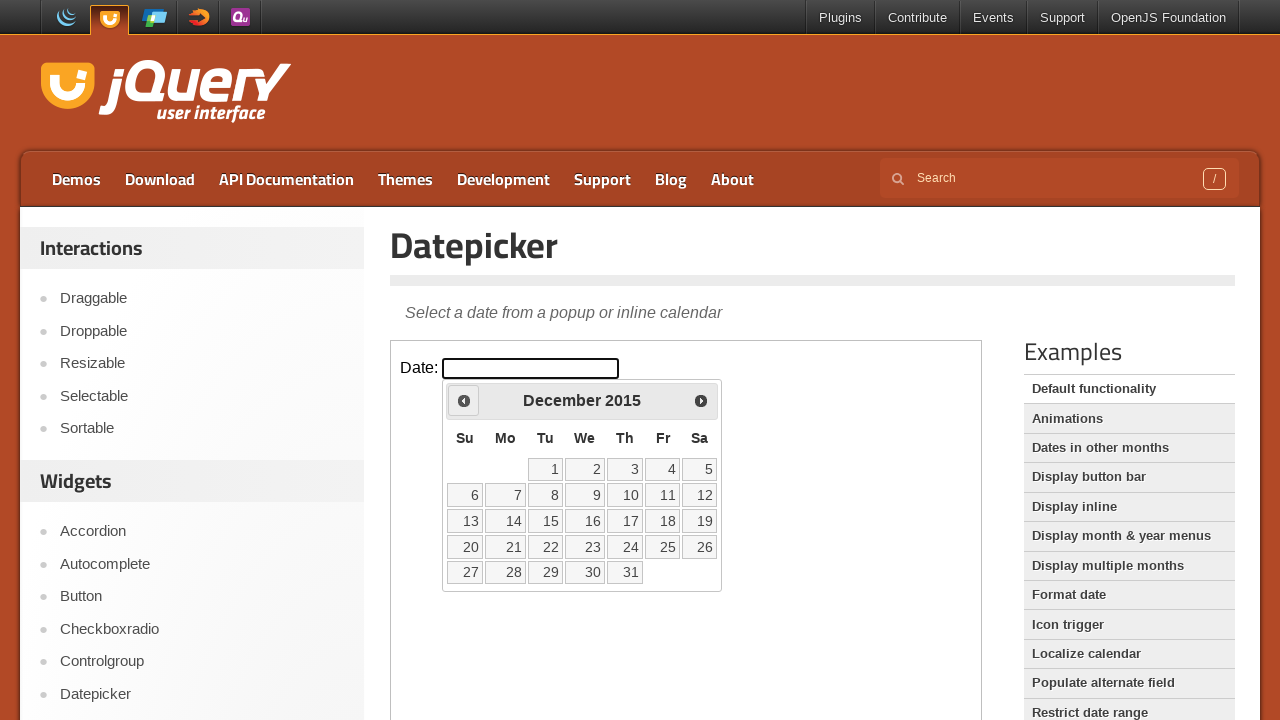

Retrieved updated month from datepicker
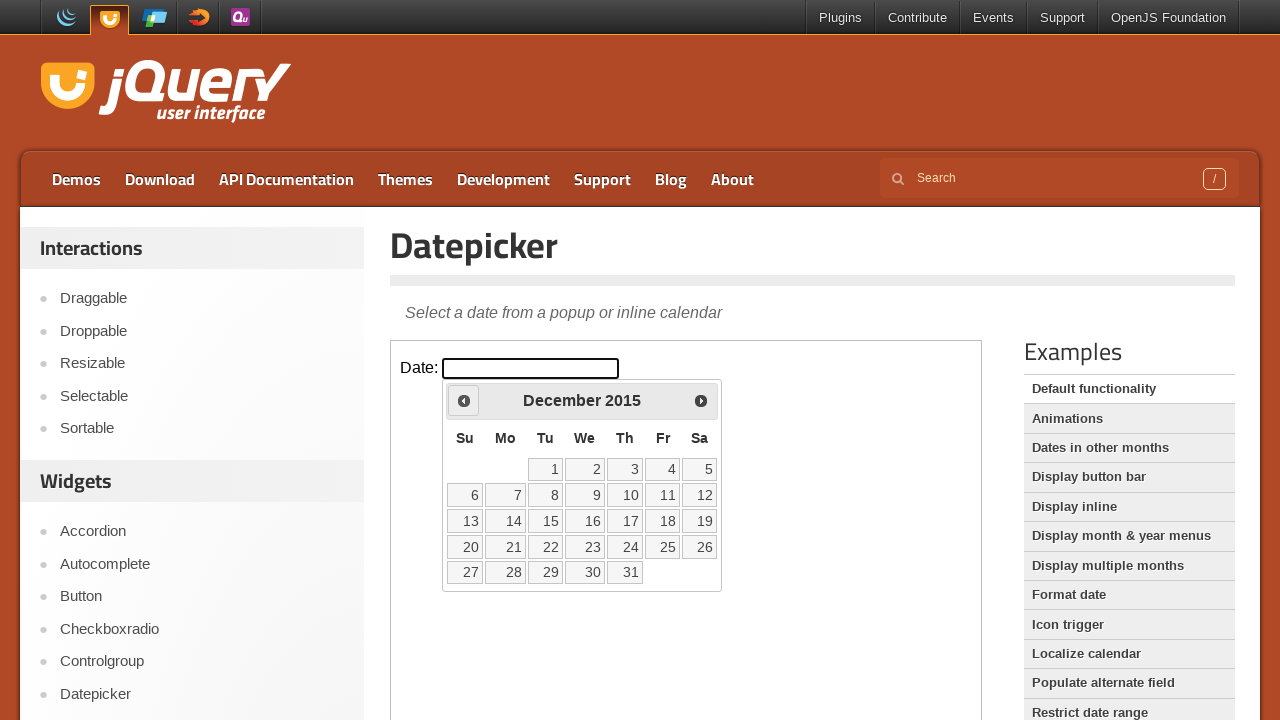

Retrieved updated year from datepicker
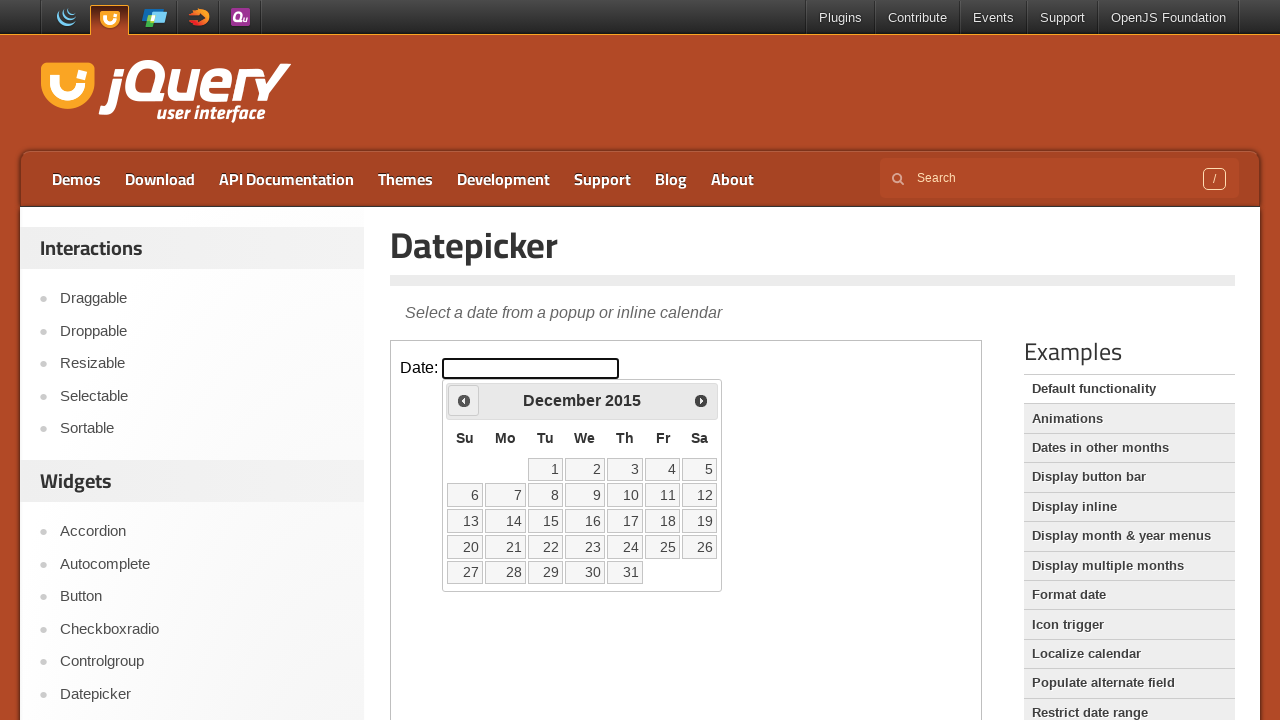

Clicked Previous button to navigate backwards (currently at December 2015) at (464, 400) on iframe >> nth=0 >> internal:control=enter-frame >> xpath=//span[text()='Prev']
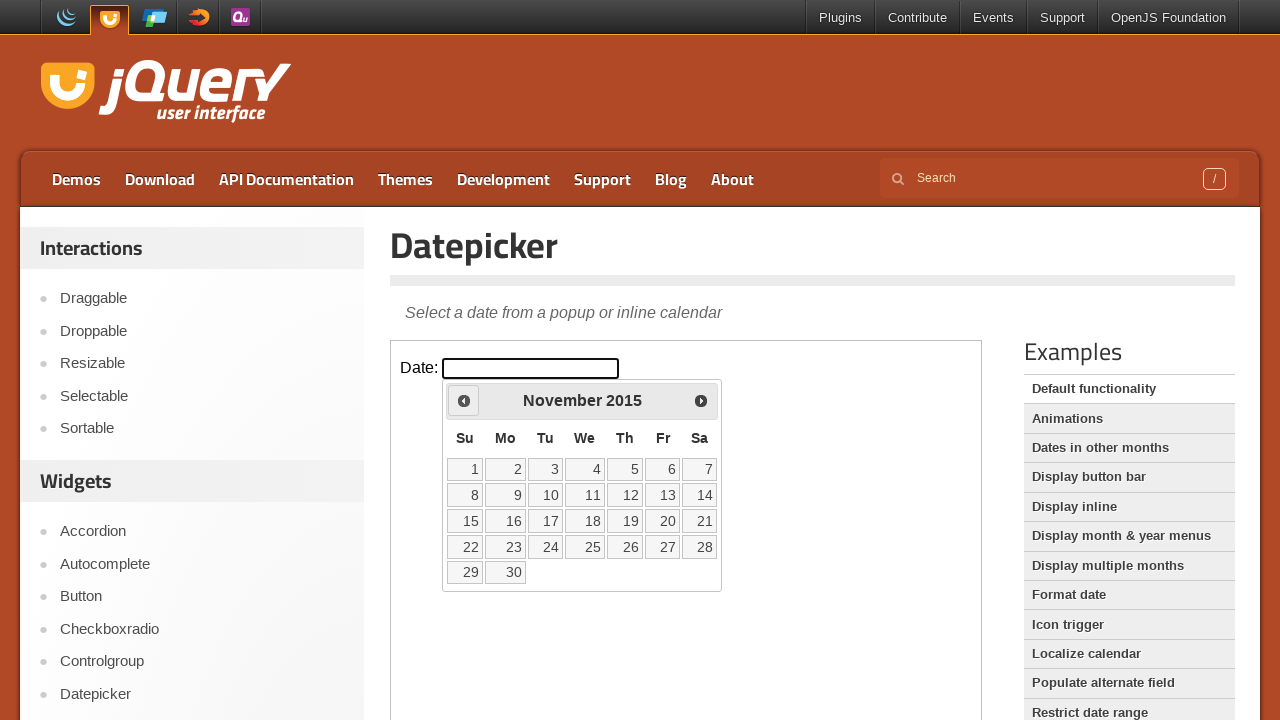

Retrieved updated month from datepicker
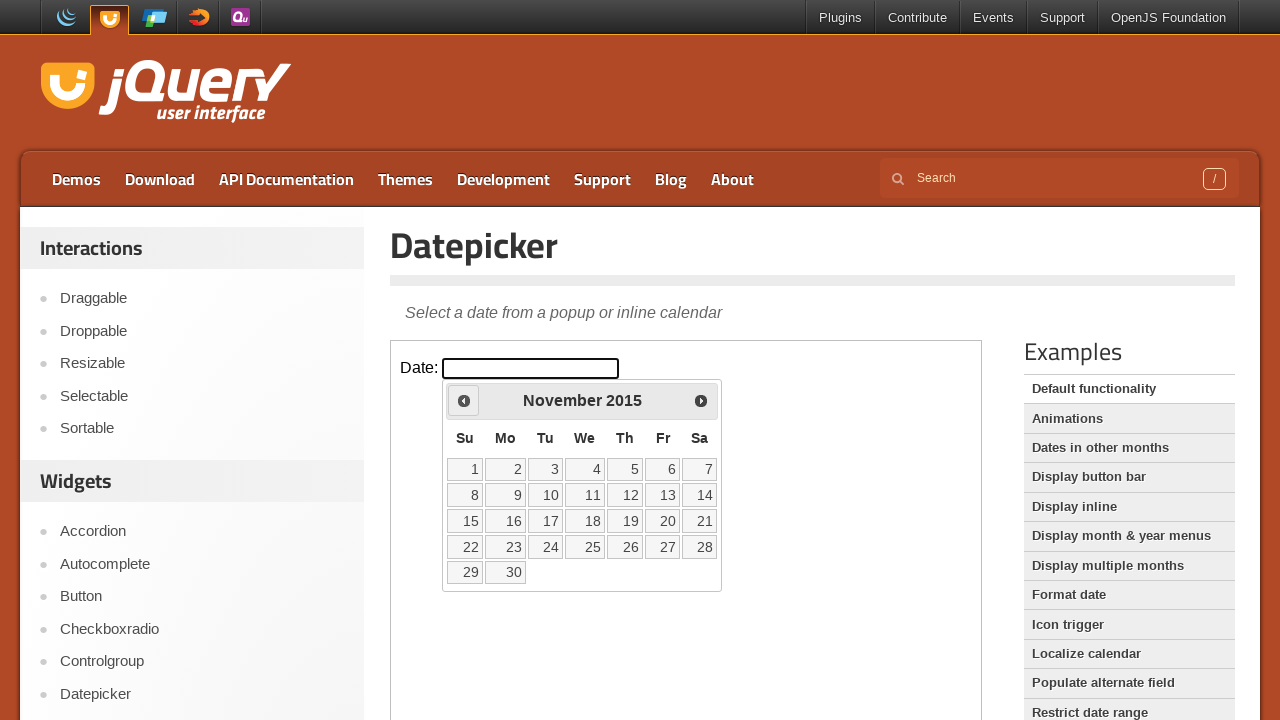

Retrieved updated year from datepicker
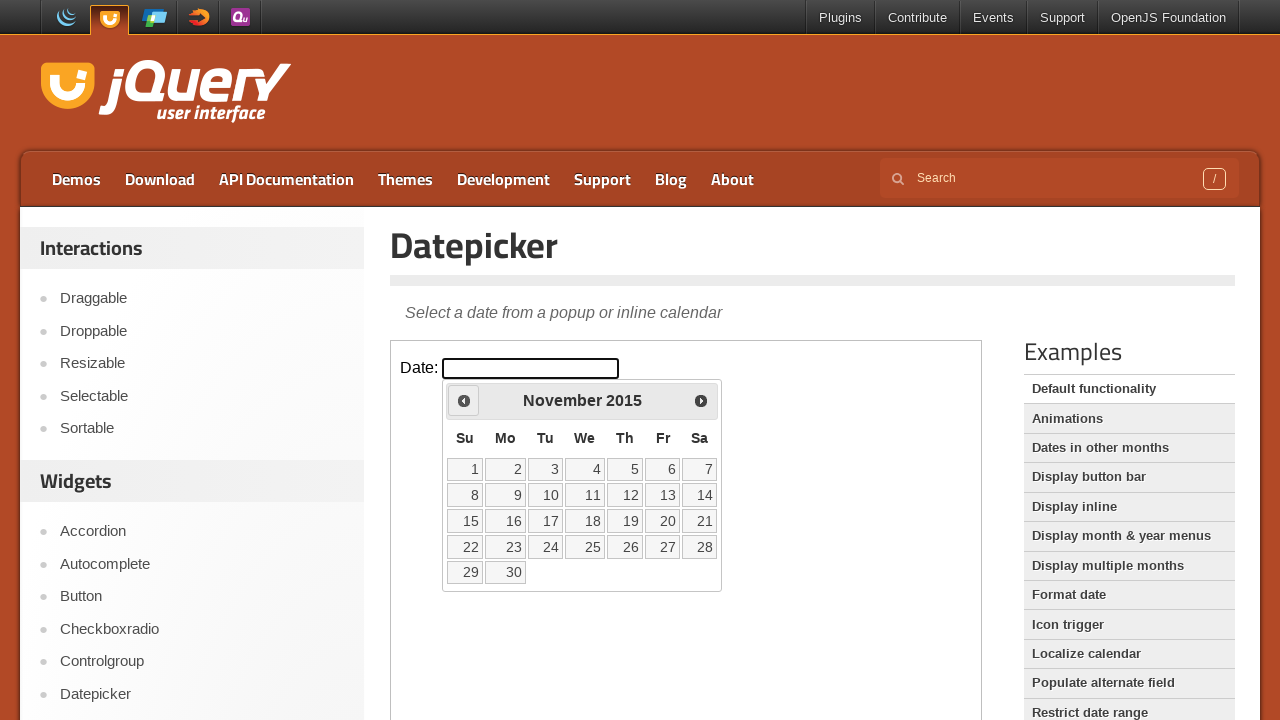

Clicked Previous button to navigate backwards (currently at November 2015) at (464, 400) on iframe >> nth=0 >> internal:control=enter-frame >> xpath=//span[text()='Prev']
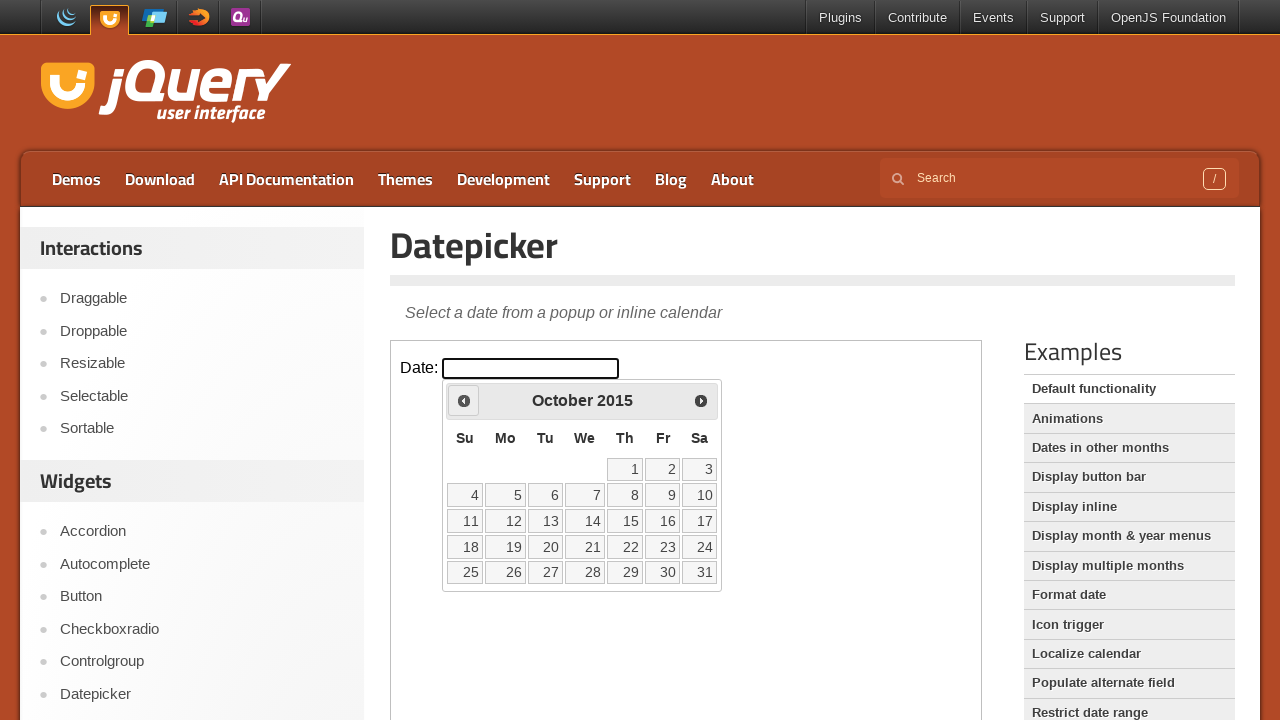

Retrieved updated month from datepicker
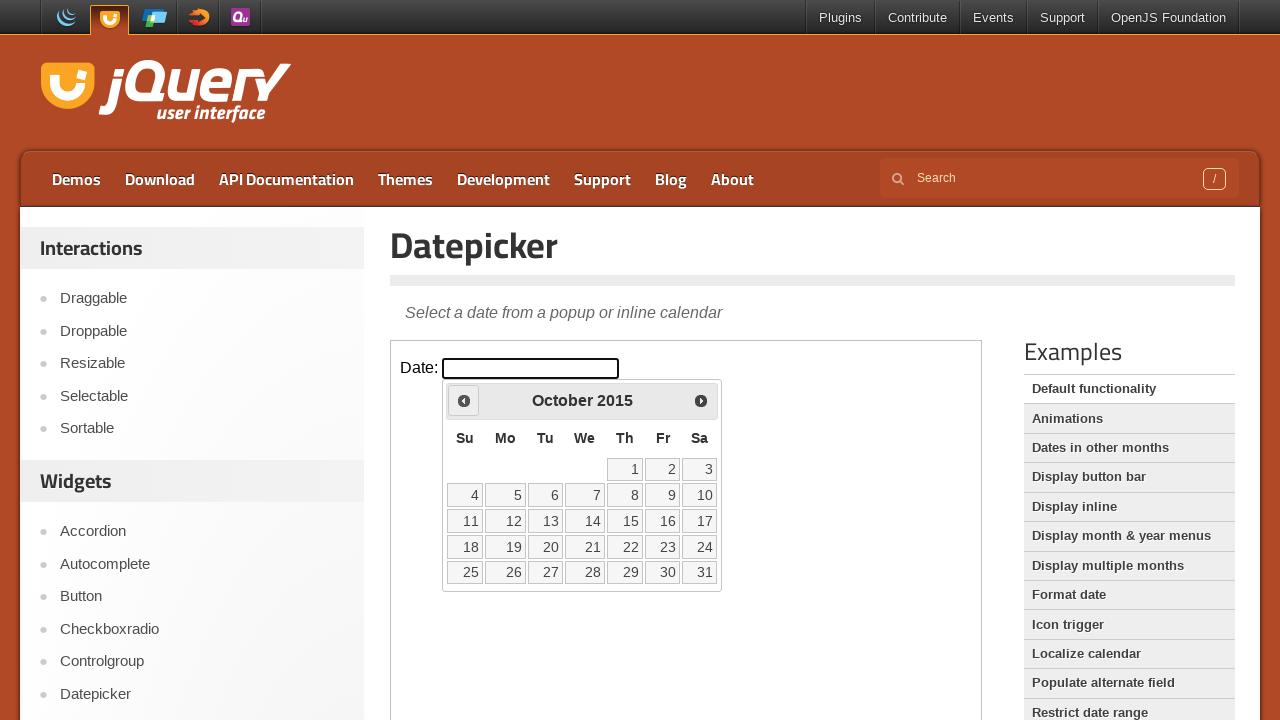

Retrieved updated year from datepicker
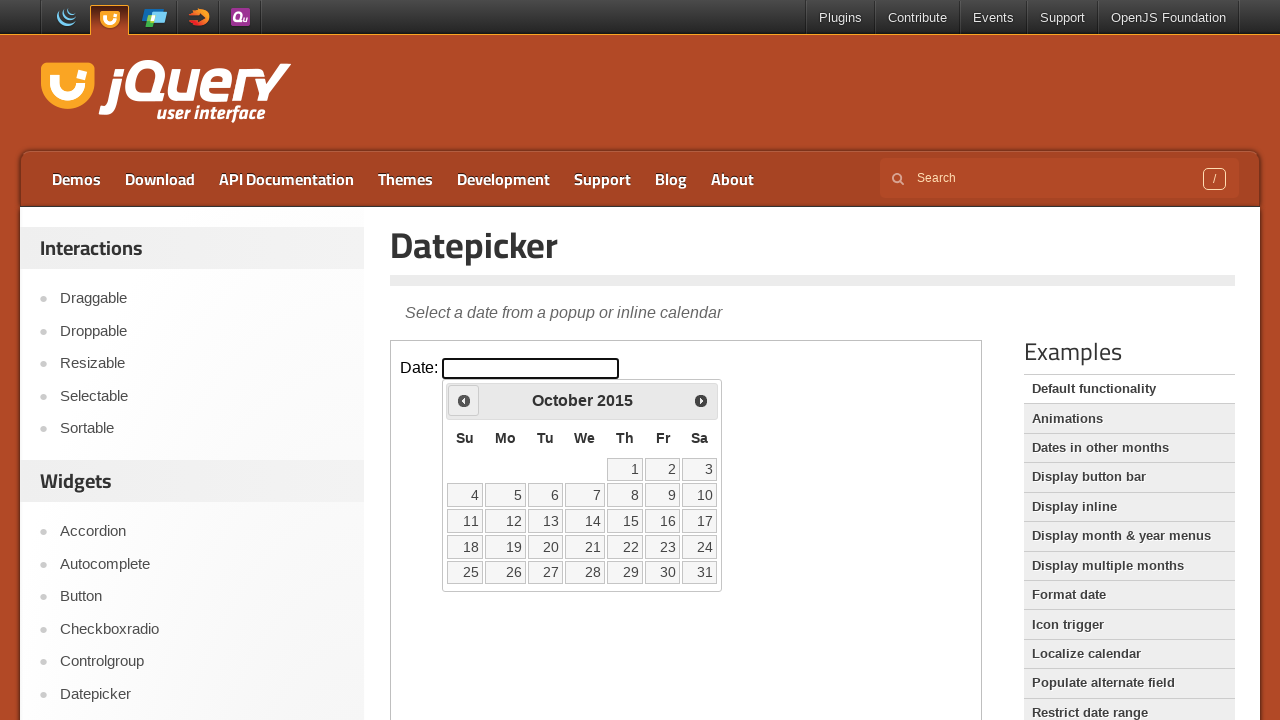

Clicked Previous button to navigate backwards (currently at October 2015) at (464, 400) on iframe >> nth=0 >> internal:control=enter-frame >> xpath=//span[text()='Prev']
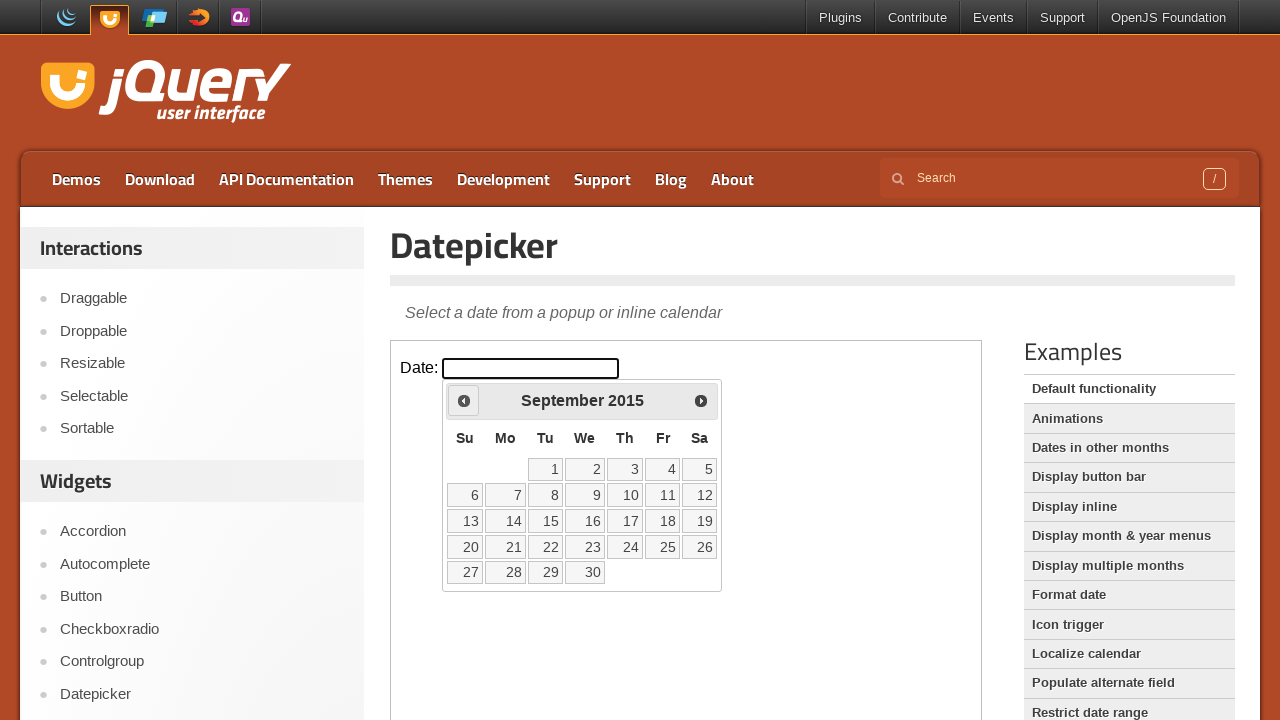

Retrieved updated month from datepicker
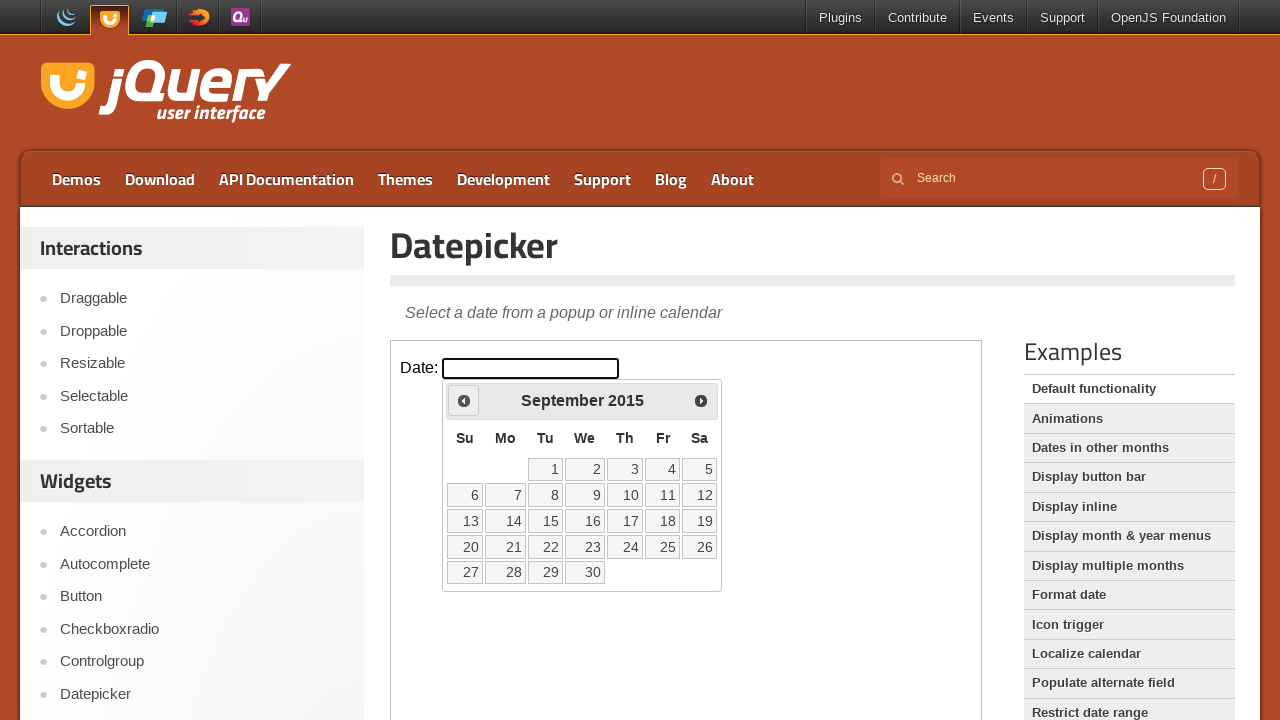

Retrieved updated year from datepicker
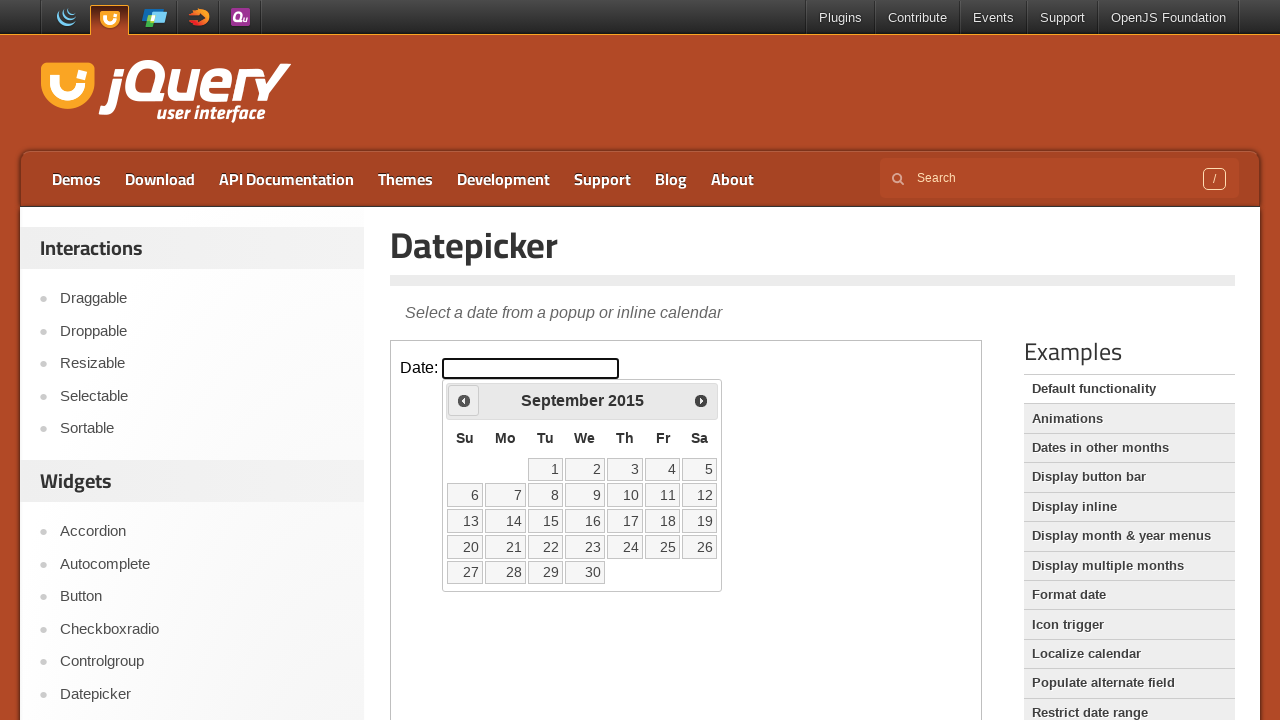

Clicked Previous button to navigate backwards (currently at September 2015) at (464, 400) on iframe >> nth=0 >> internal:control=enter-frame >> xpath=//span[text()='Prev']
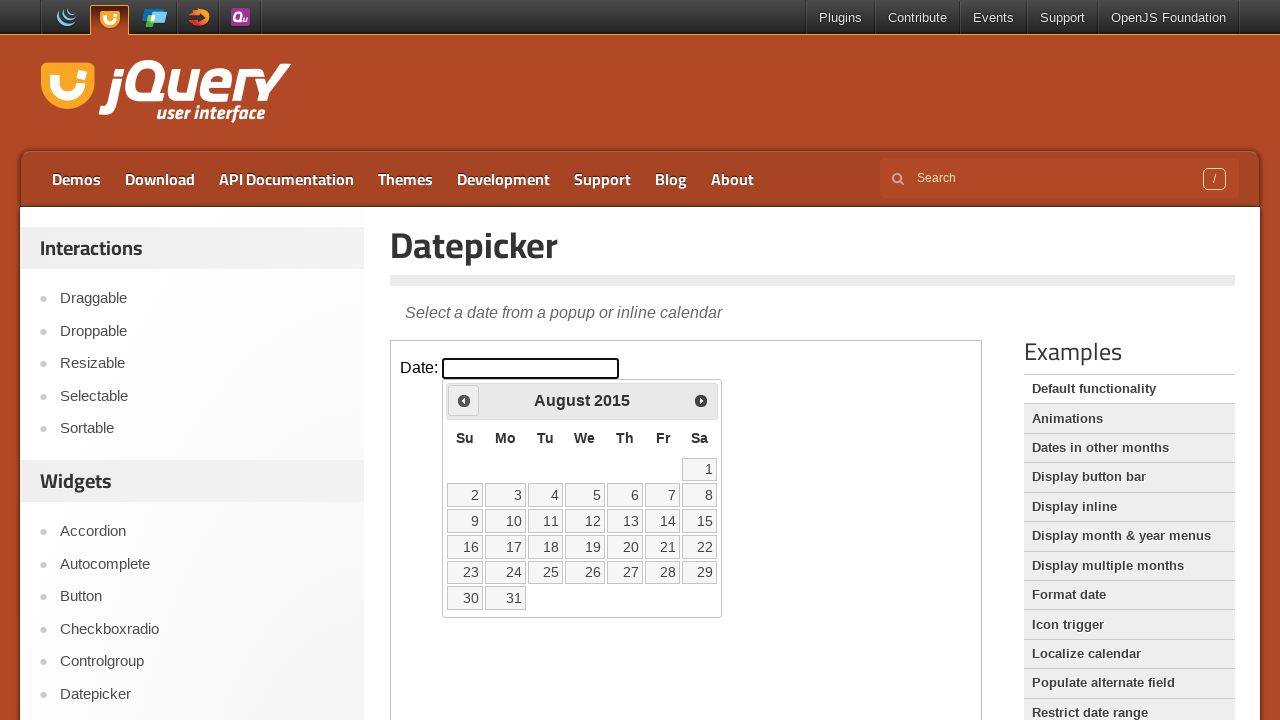

Retrieved updated month from datepicker
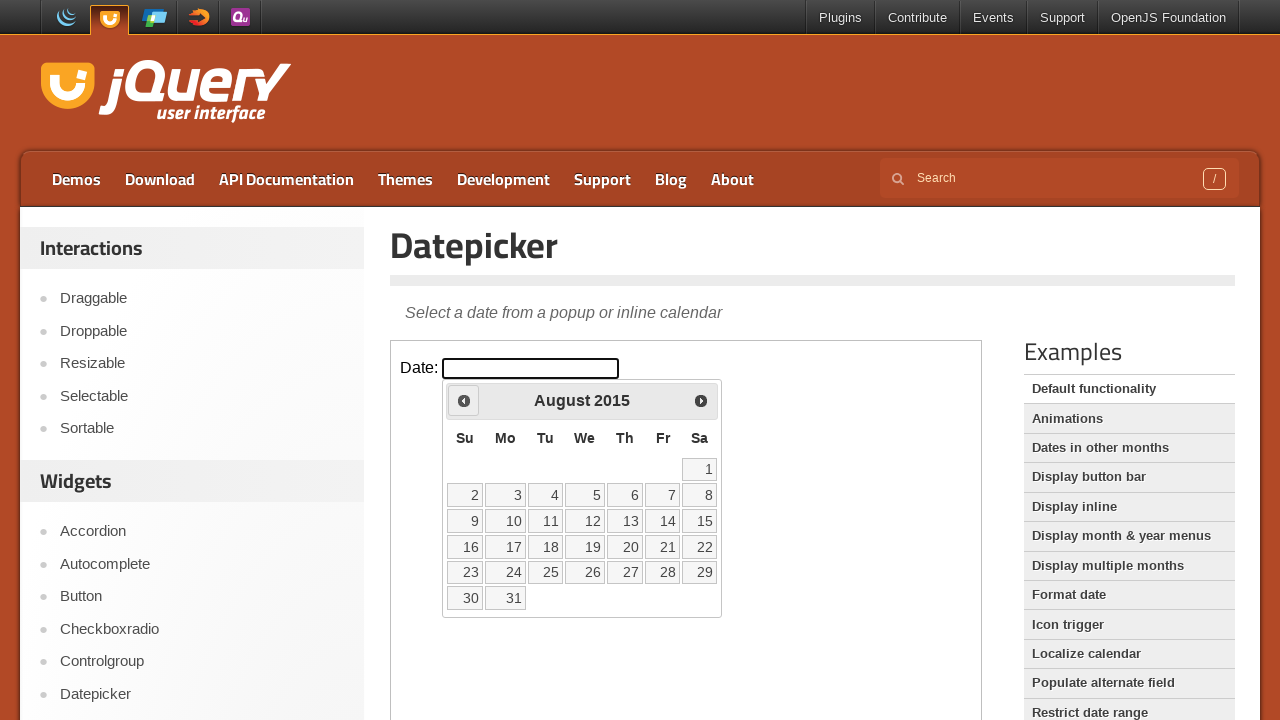

Retrieved updated year from datepicker
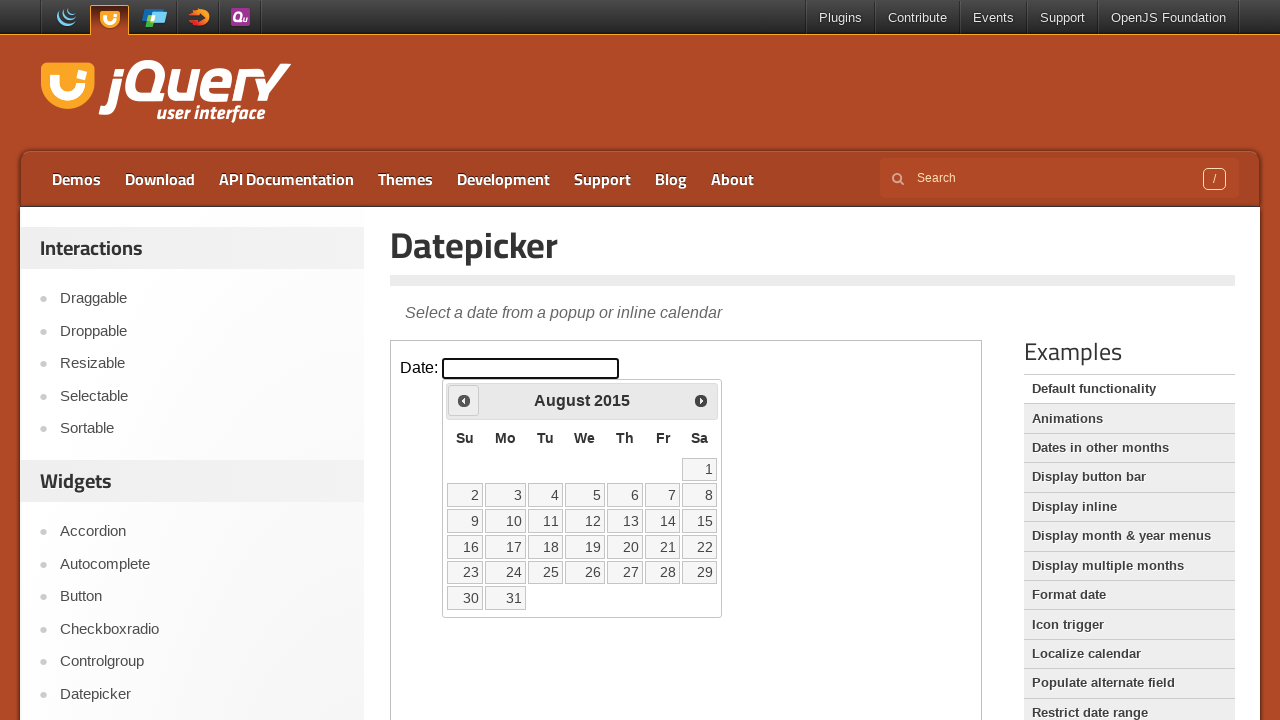

Clicked Previous button to navigate backwards (currently at August 2015) at (464, 400) on iframe >> nth=0 >> internal:control=enter-frame >> xpath=//span[text()='Prev']
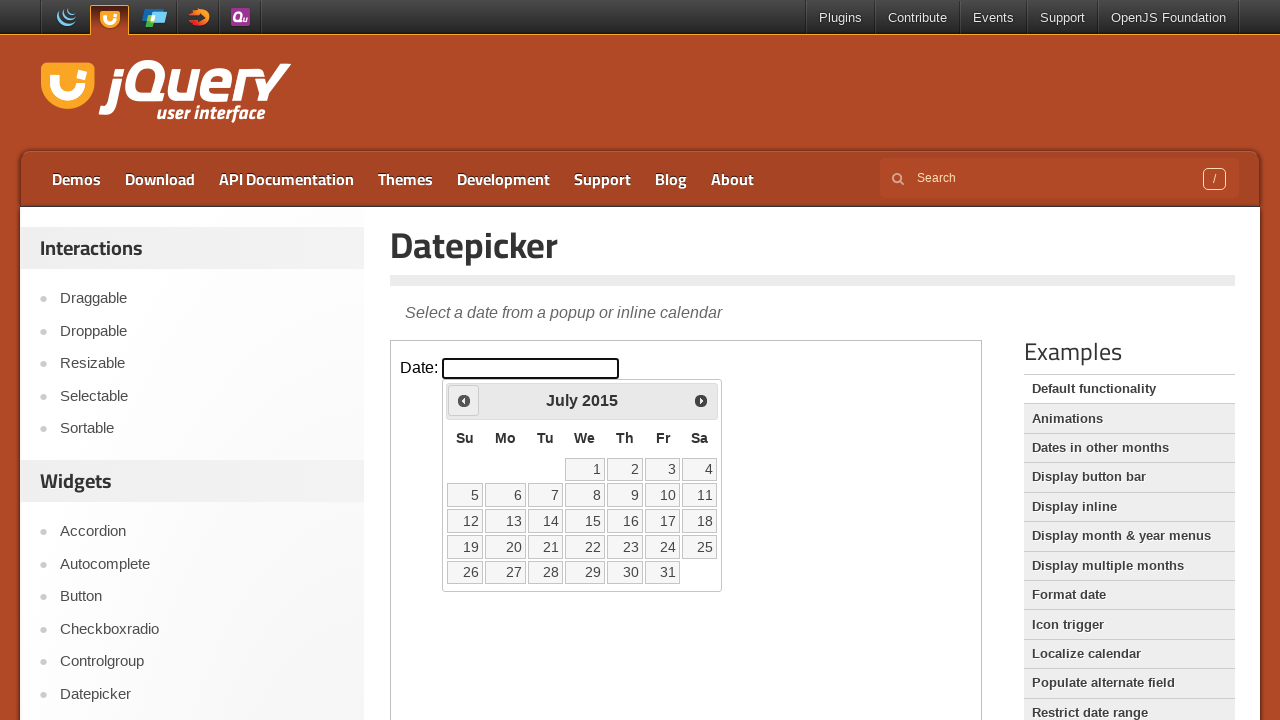

Retrieved updated month from datepicker
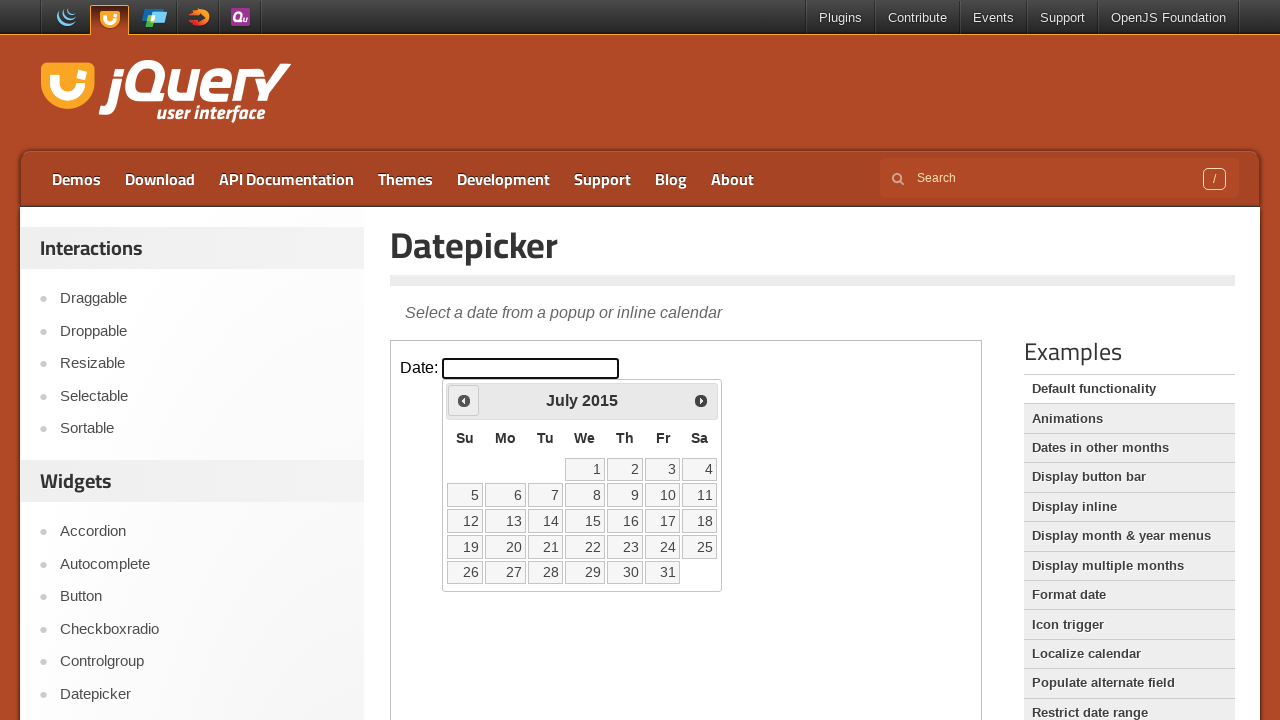

Retrieved updated year from datepicker
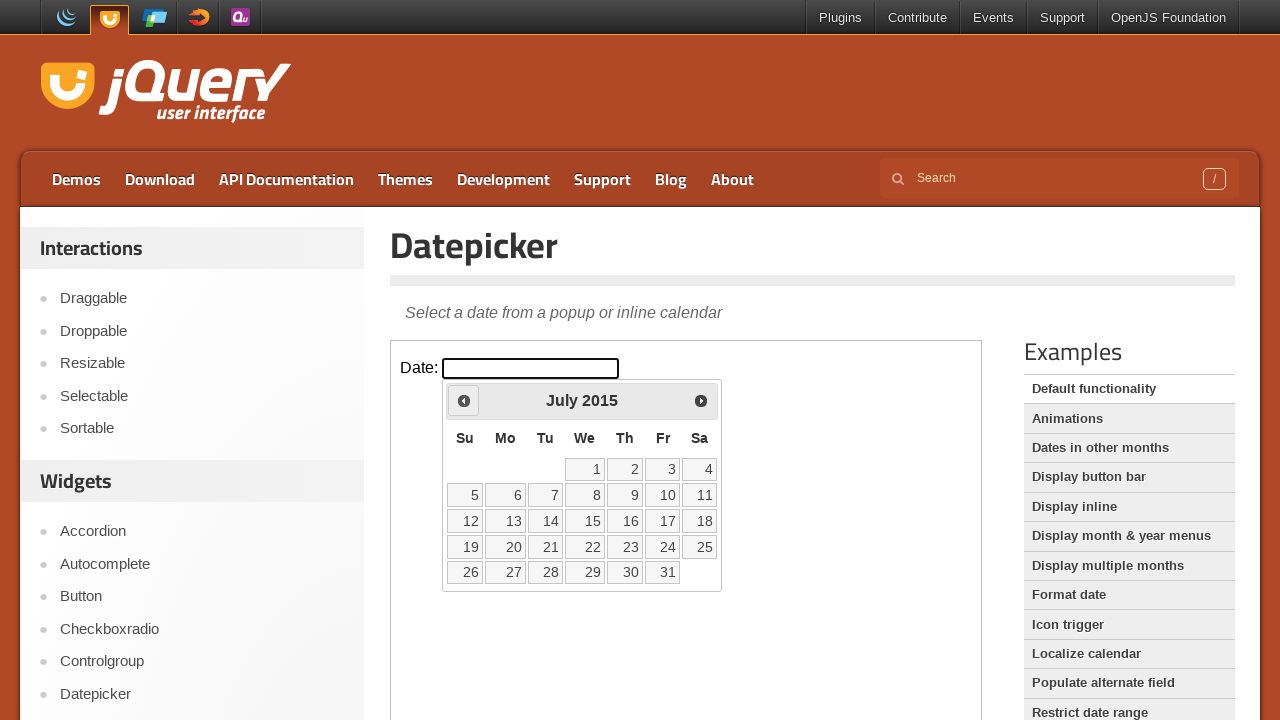

Clicked Previous button to navigate backwards (currently at July 2015) at (464, 400) on iframe >> nth=0 >> internal:control=enter-frame >> xpath=//span[text()='Prev']
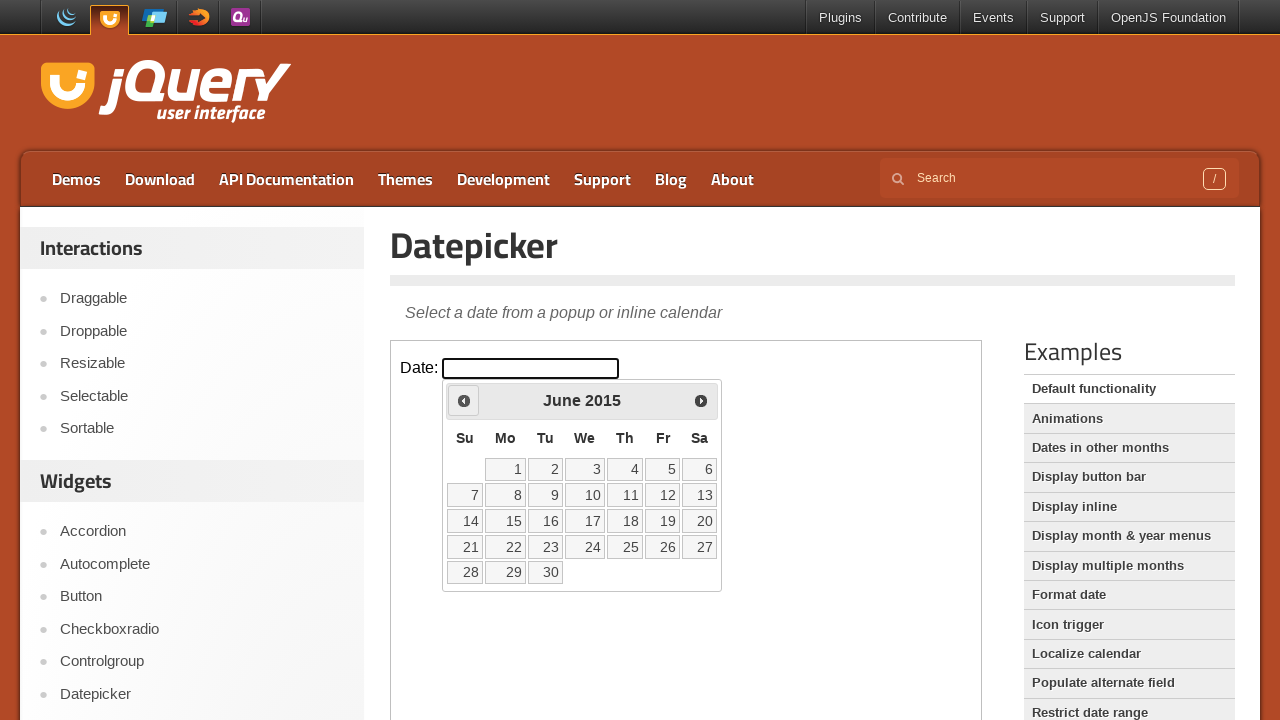

Retrieved updated month from datepicker
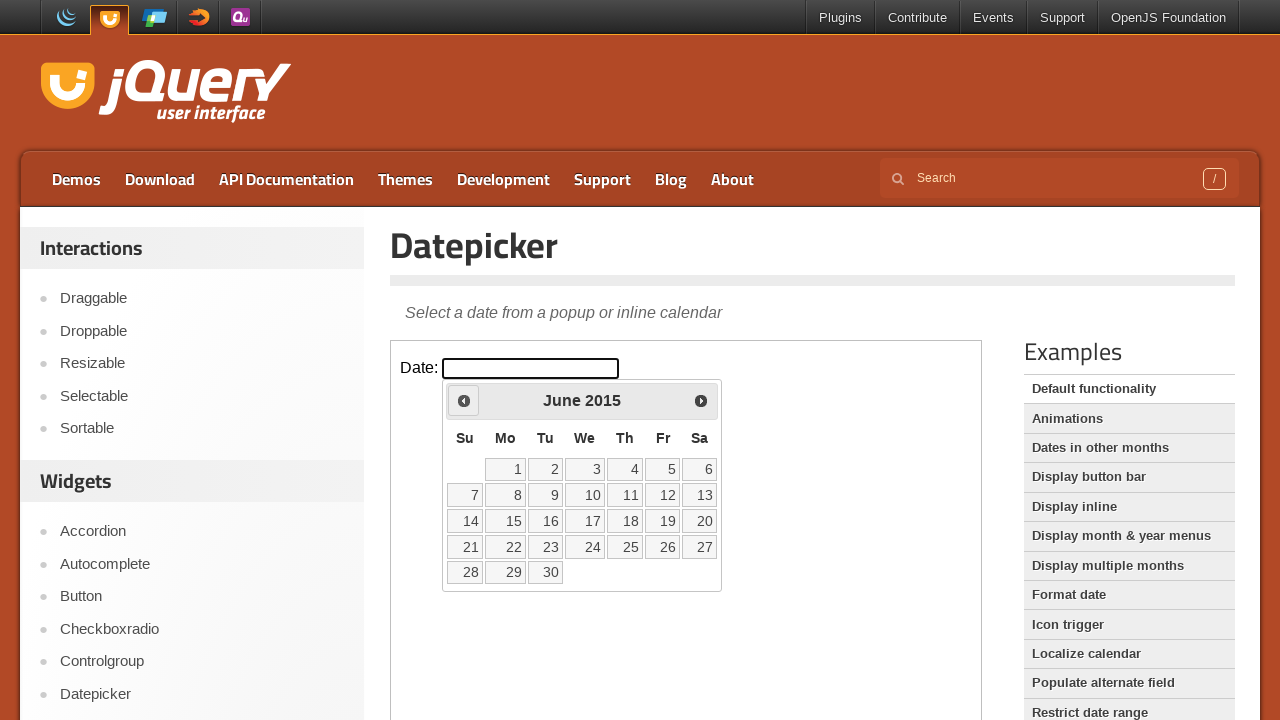

Retrieved updated year from datepicker
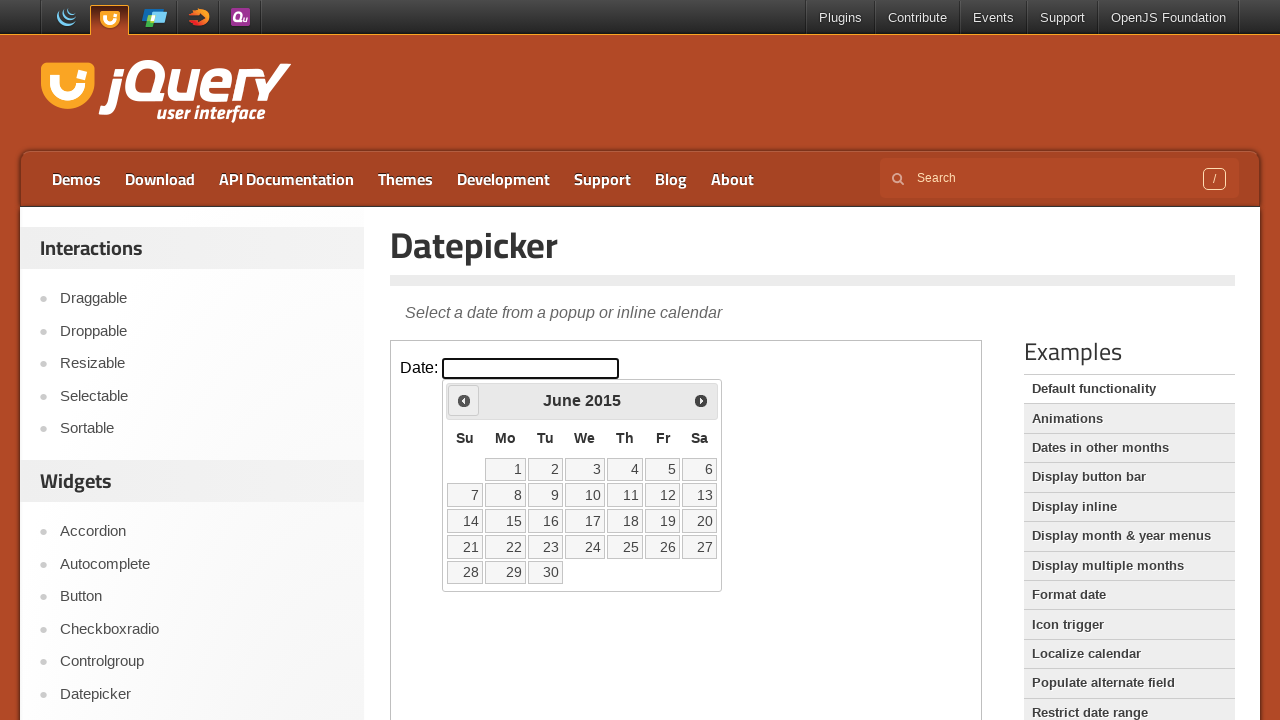

Clicked Previous button to navigate backwards (currently at June 2015) at (464, 400) on iframe >> nth=0 >> internal:control=enter-frame >> xpath=//span[text()='Prev']
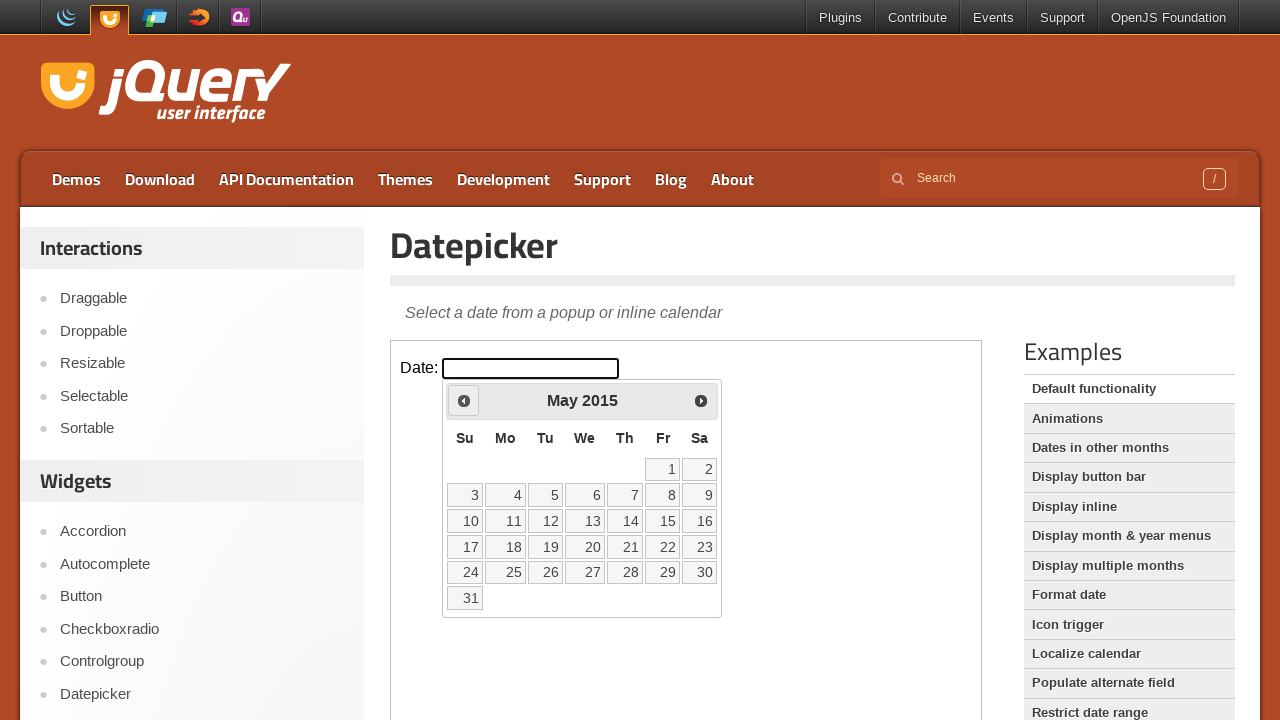

Retrieved updated month from datepicker
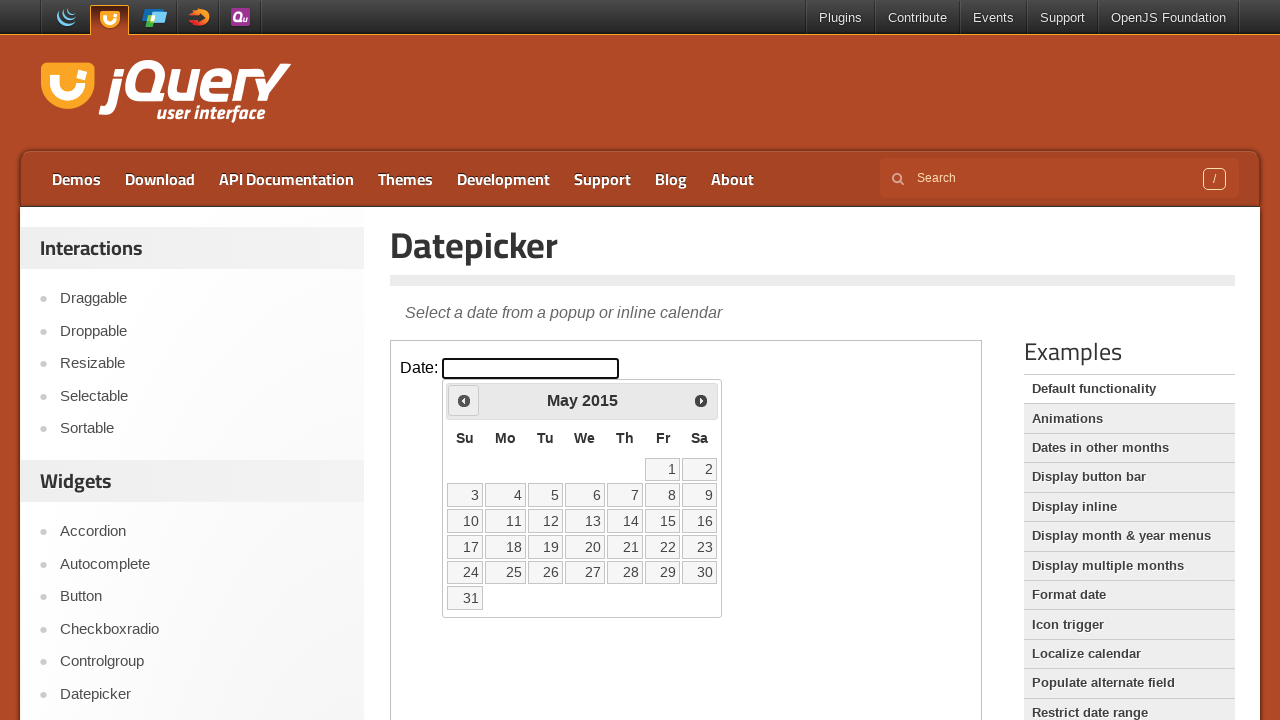

Retrieved updated year from datepicker
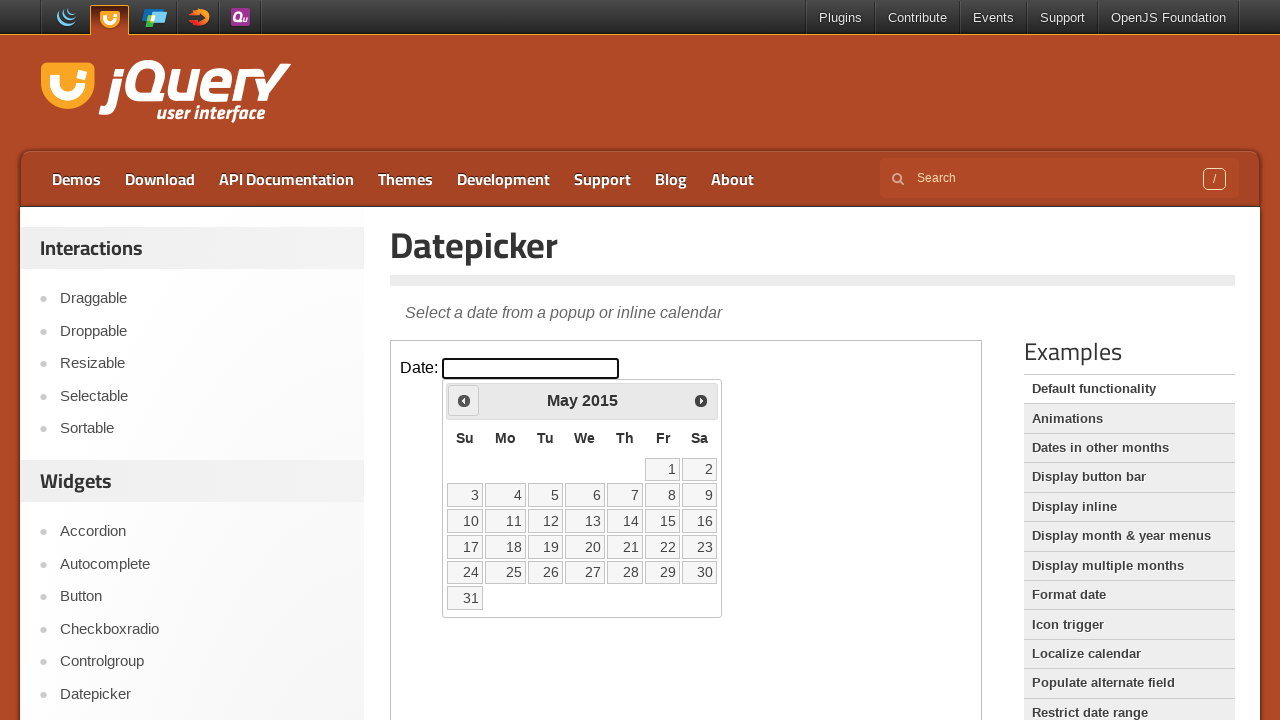

Clicked Previous button to navigate backwards (currently at May 2015) at (464, 400) on iframe >> nth=0 >> internal:control=enter-frame >> xpath=//span[text()='Prev']
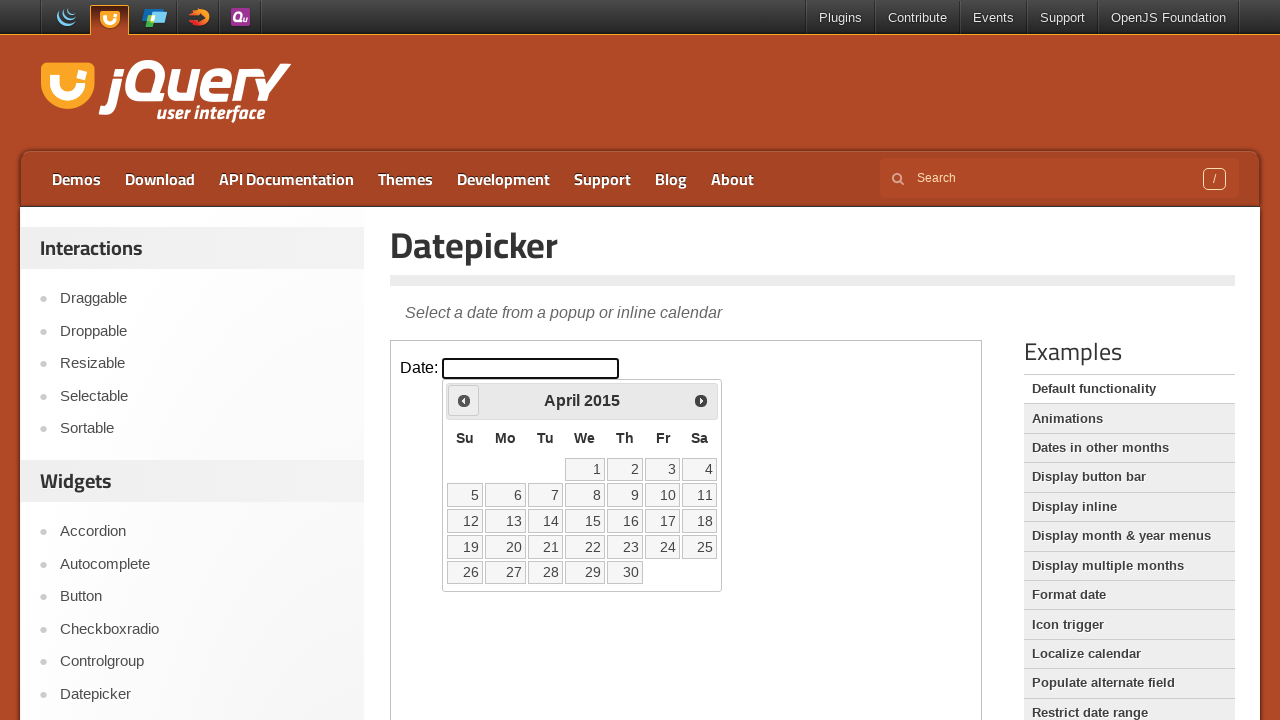

Retrieved updated month from datepicker
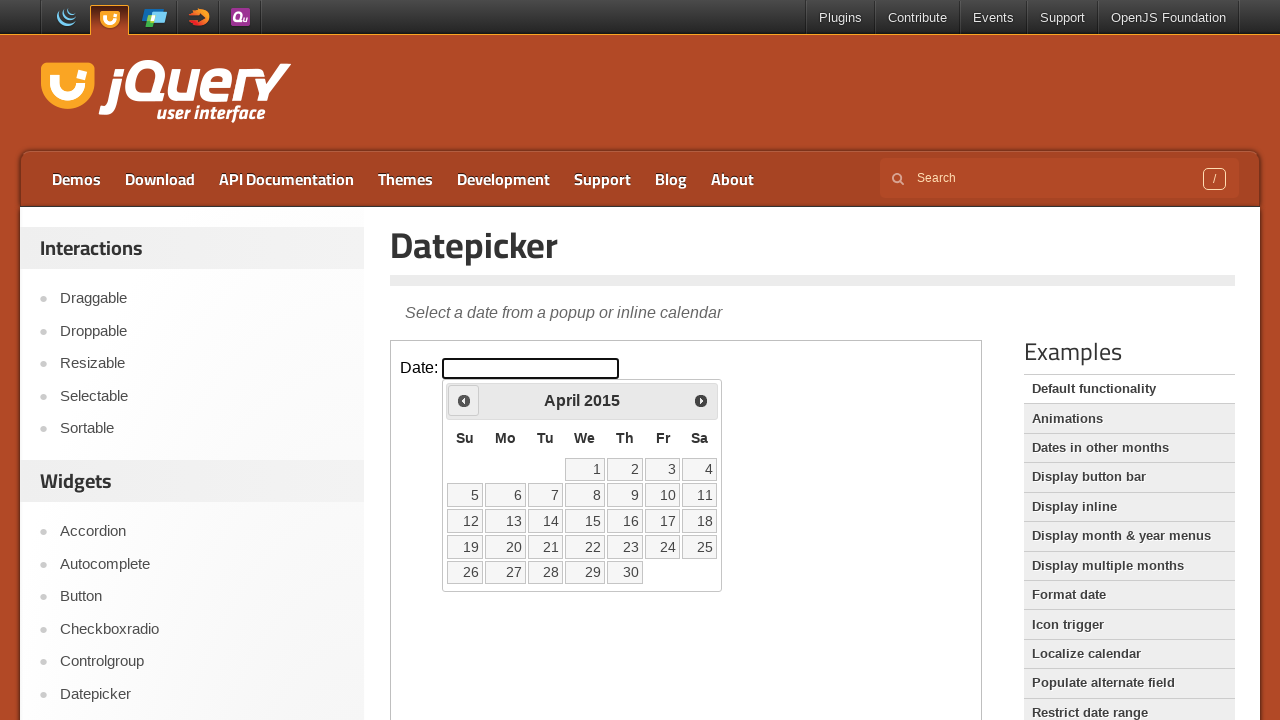

Retrieved updated year from datepicker
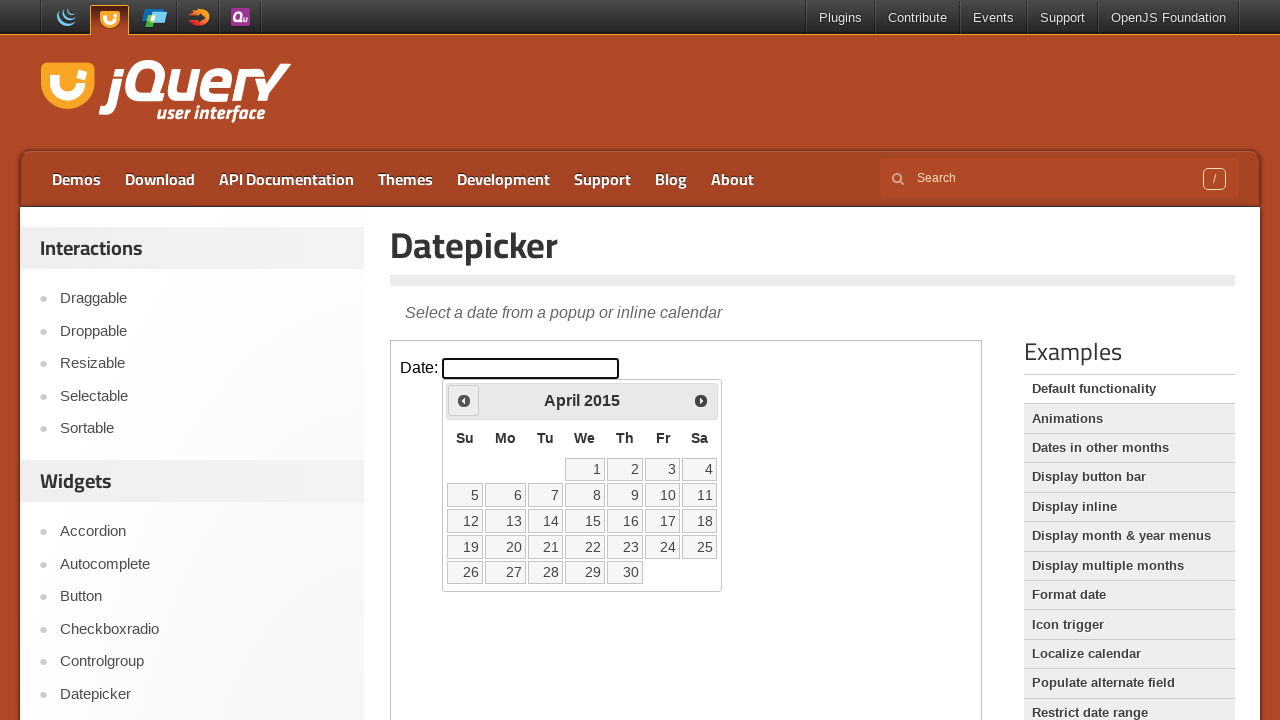

Clicked Previous button to navigate backwards (currently at April 2015) at (464, 400) on iframe >> nth=0 >> internal:control=enter-frame >> xpath=//span[text()='Prev']
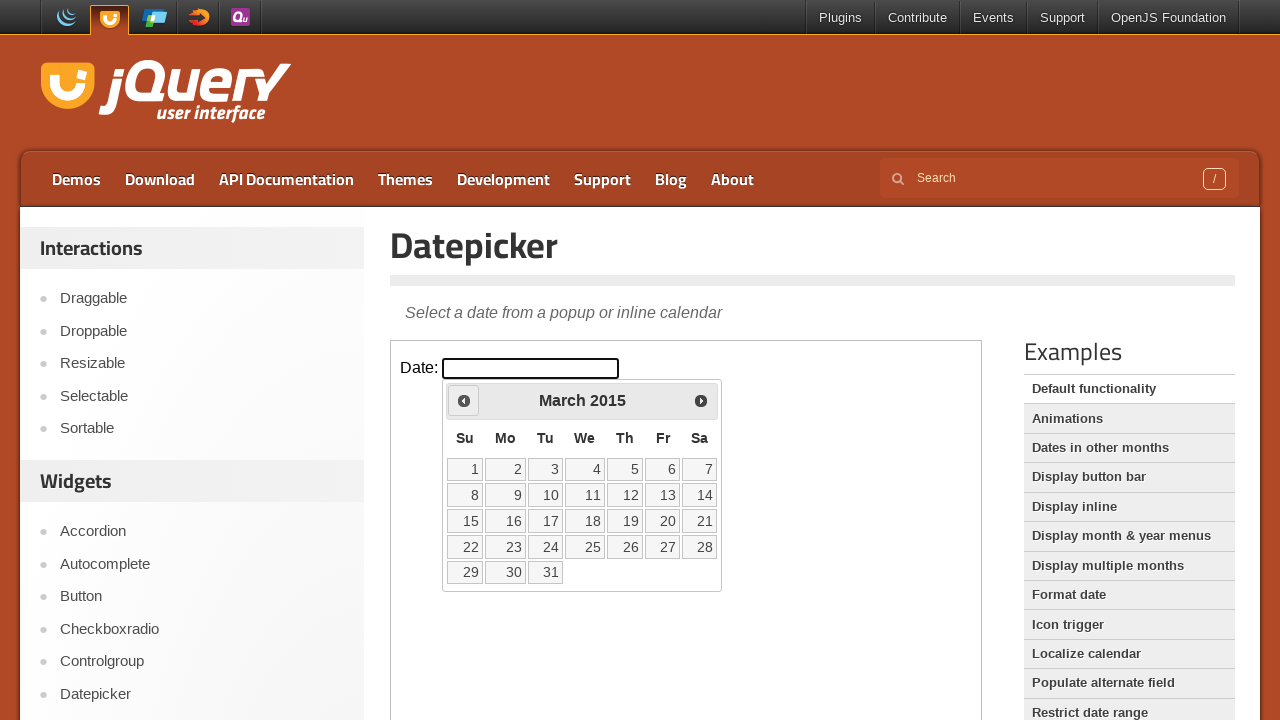

Retrieved updated month from datepicker
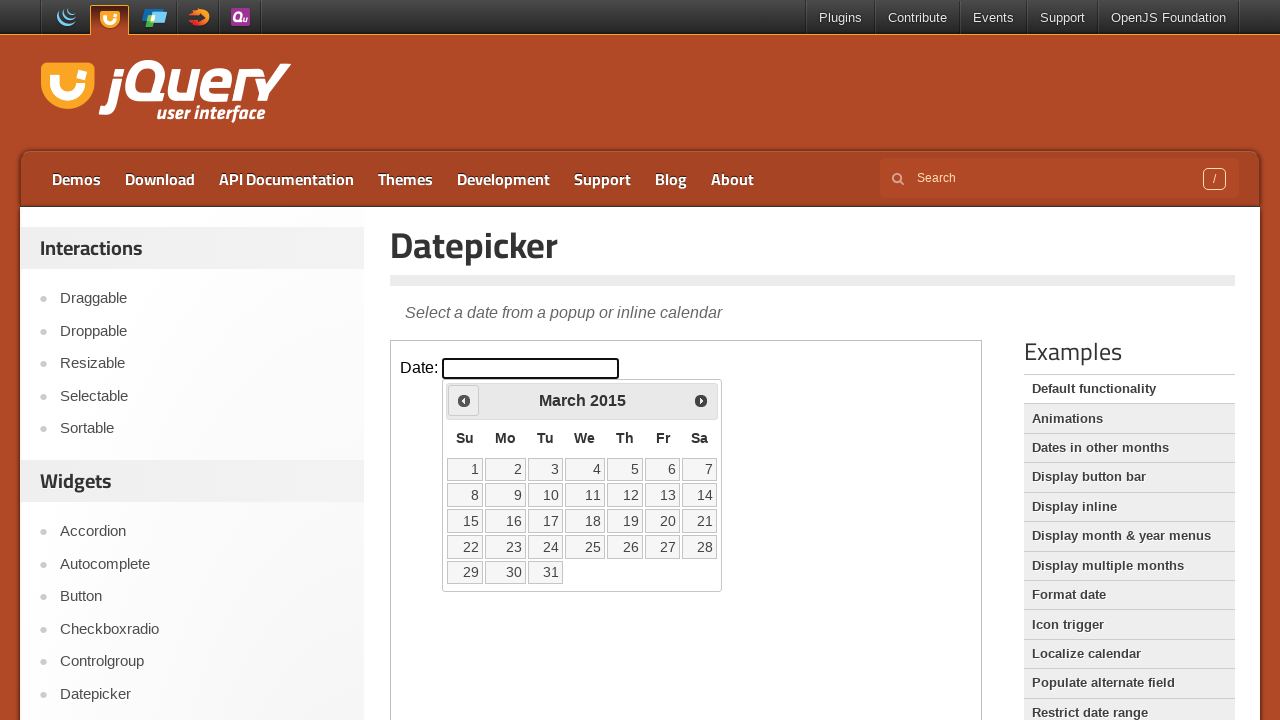

Retrieved updated year from datepicker
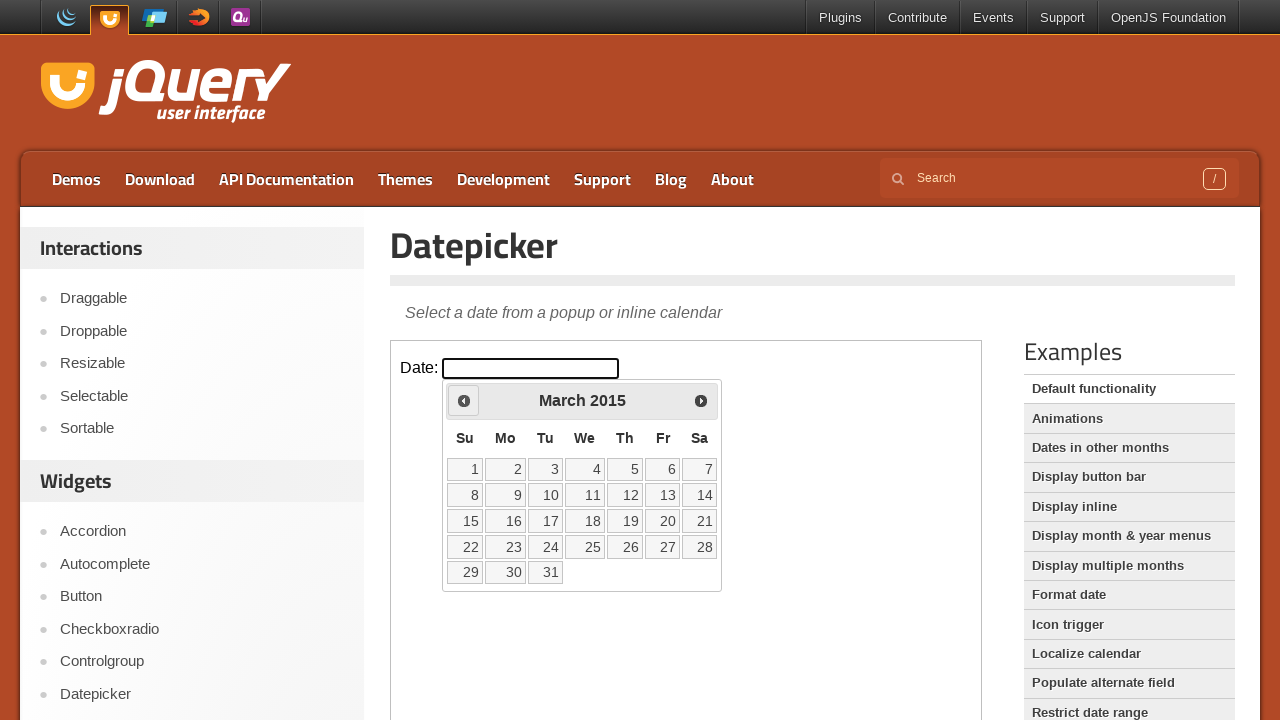

Clicked Previous button to navigate backwards (currently at March 2015) at (464, 400) on iframe >> nth=0 >> internal:control=enter-frame >> xpath=//span[text()='Prev']
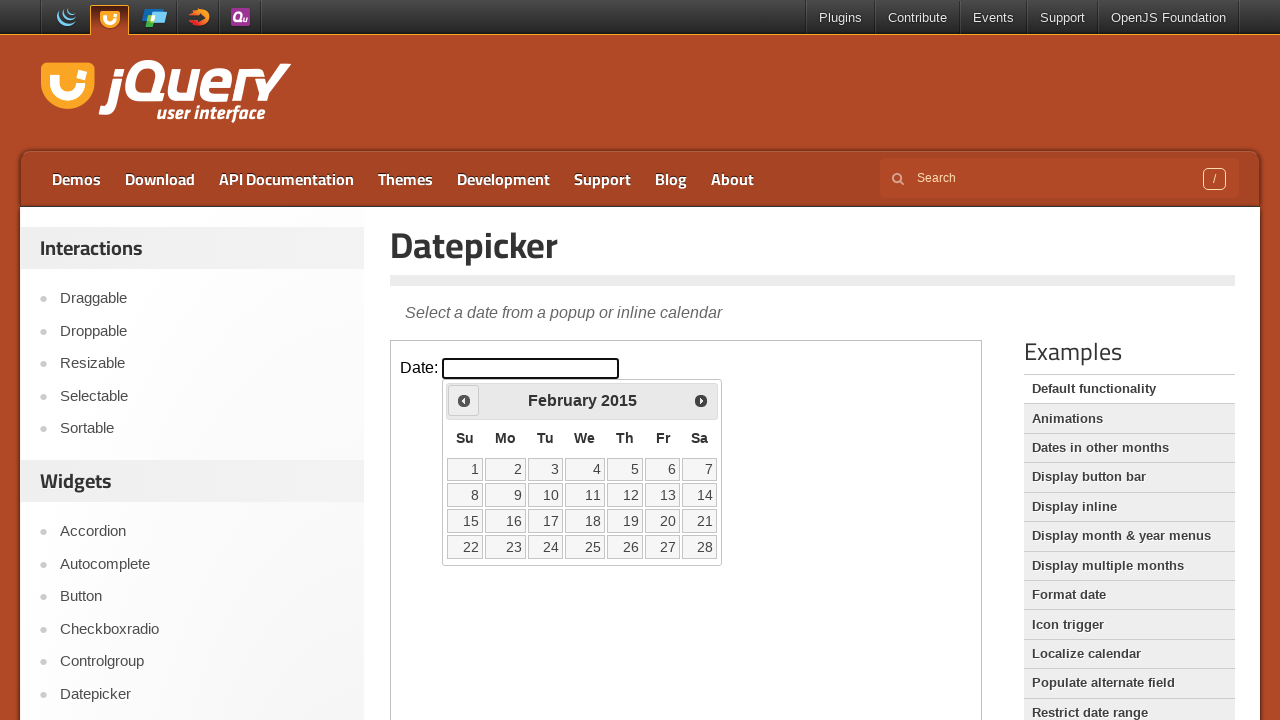

Retrieved updated month from datepicker
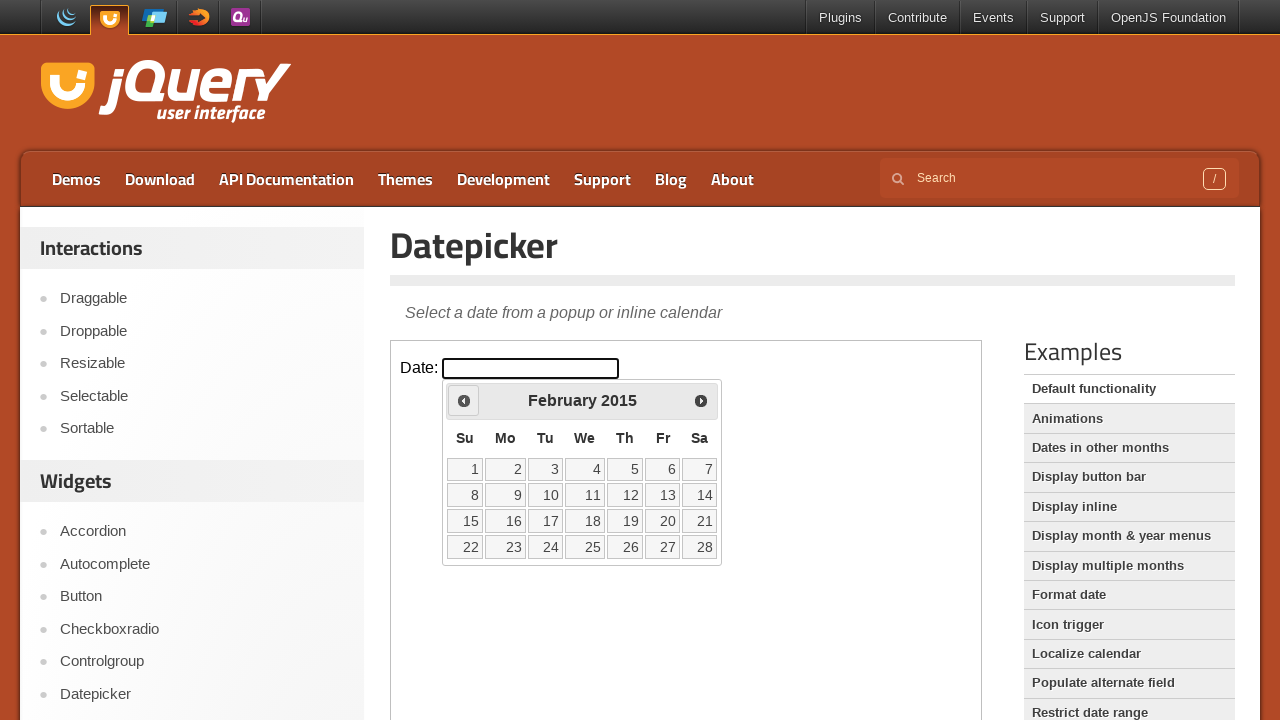

Retrieved updated year from datepicker
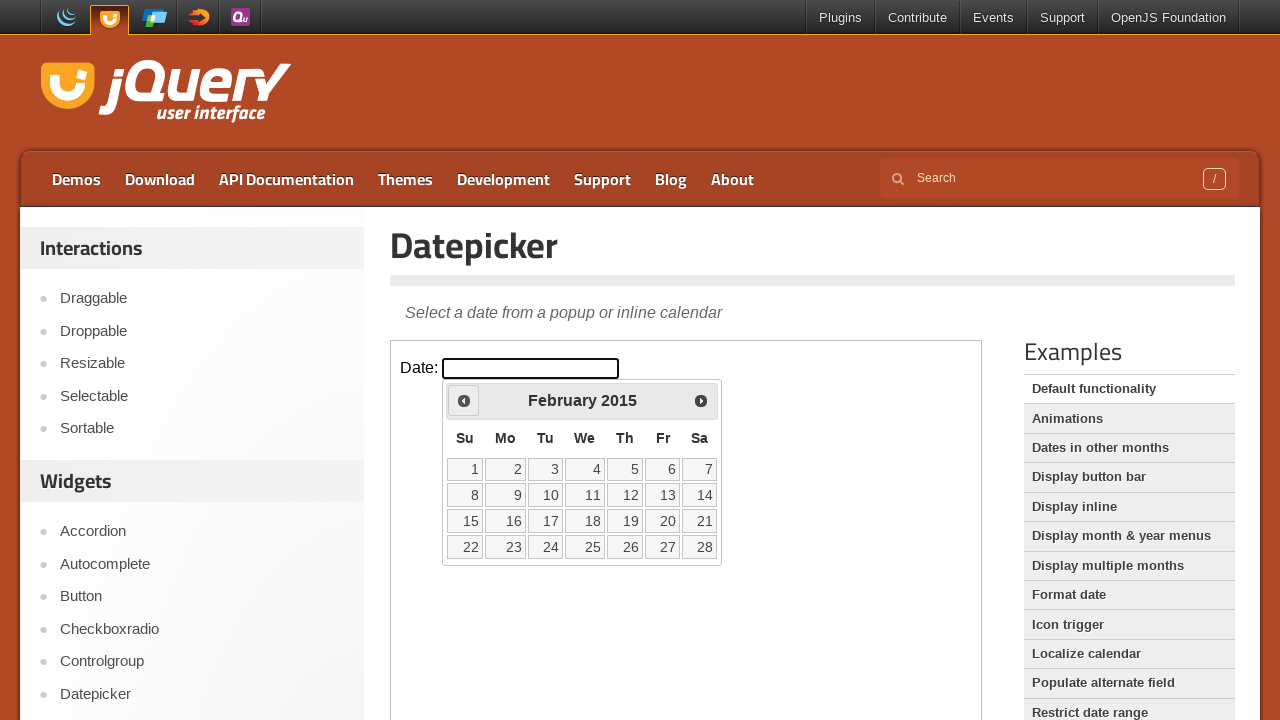

Clicked Previous button to navigate backwards (currently at February 2015) at (464, 400) on iframe >> nth=0 >> internal:control=enter-frame >> xpath=//span[text()='Prev']
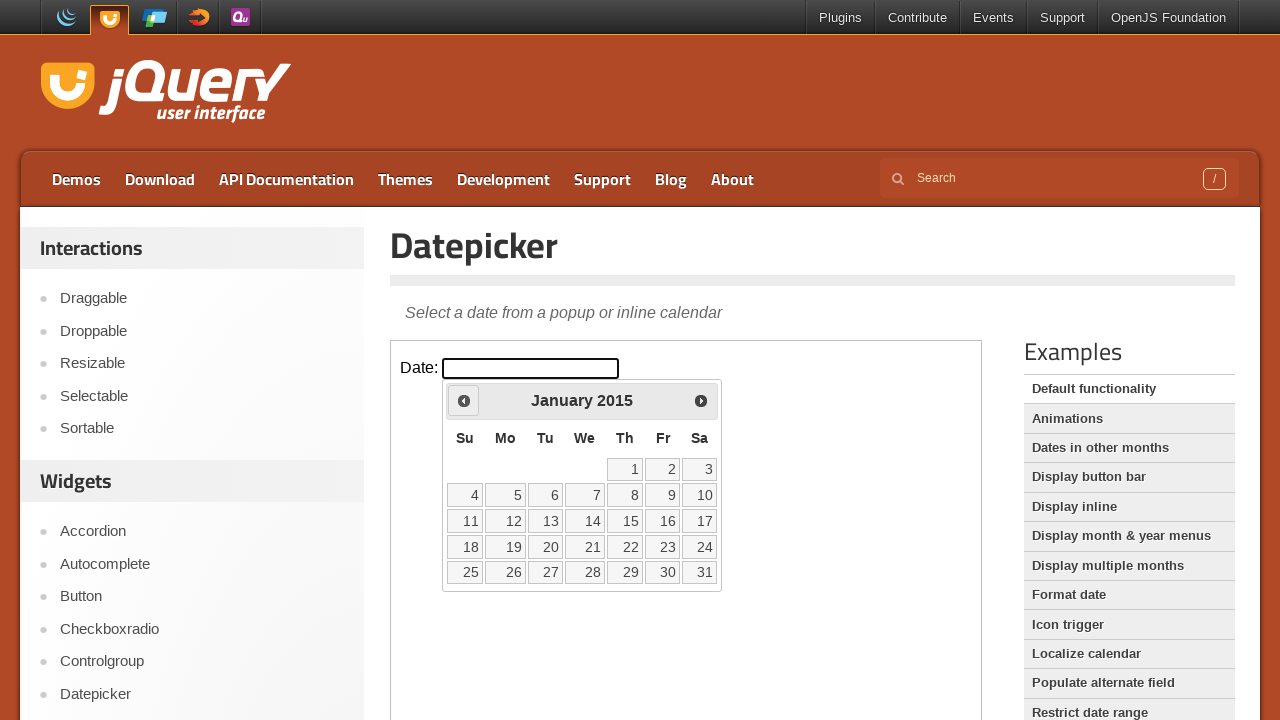

Retrieved updated month from datepicker
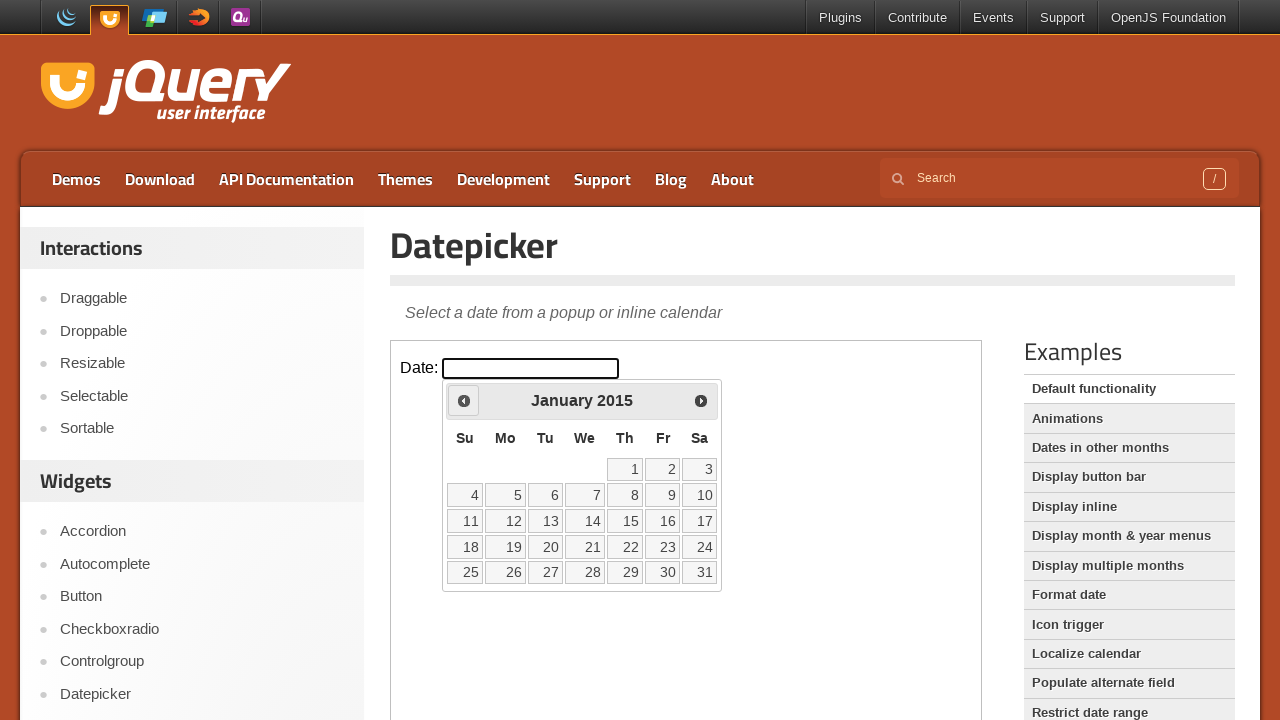

Retrieved updated year from datepicker
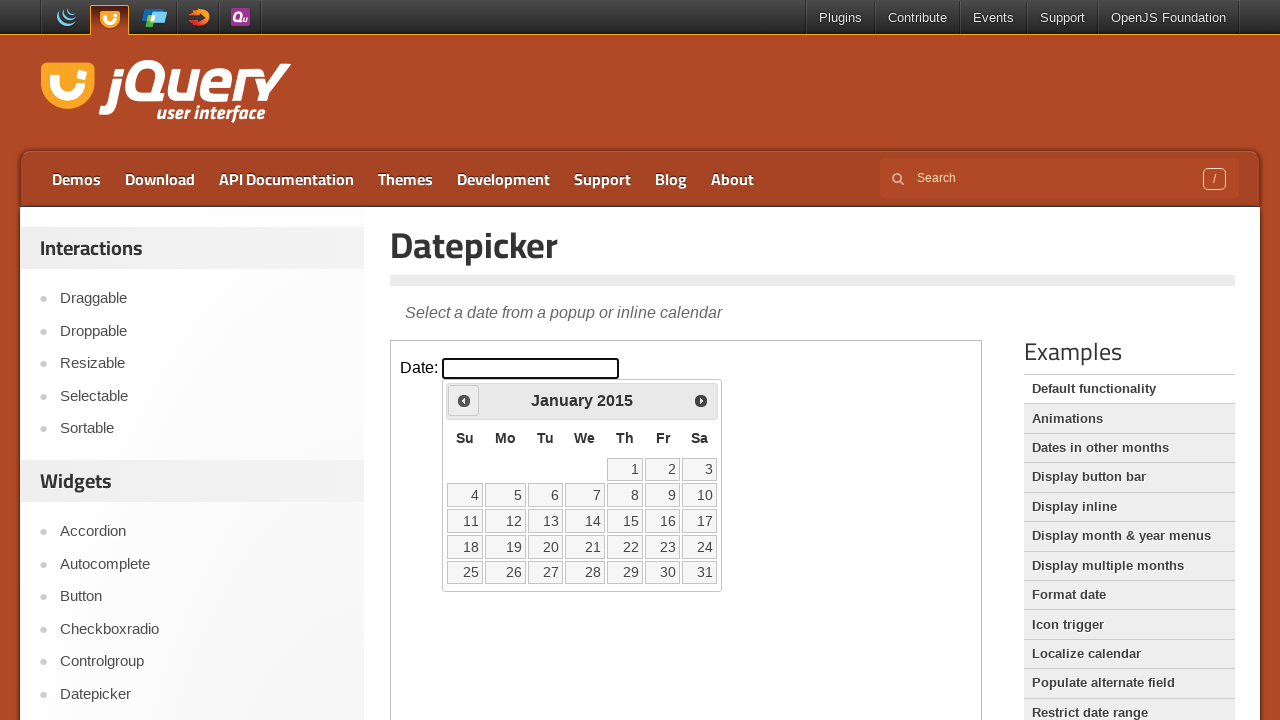

Clicked Previous button to navigate backwards (currently at January 2015) at (464, 400) on iframe >> nth=0 >> internal:control=enter-frame >> xpath=//span[text()='Prev']
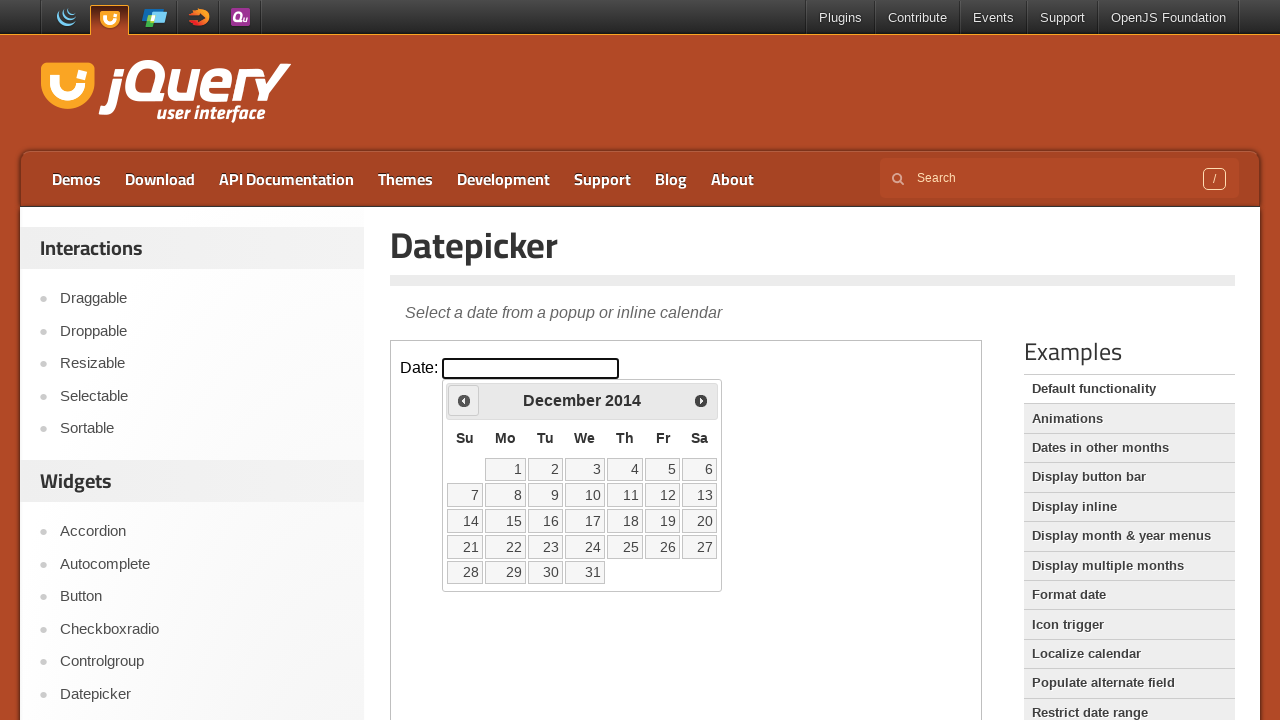

Retrieved updated month from datepicker
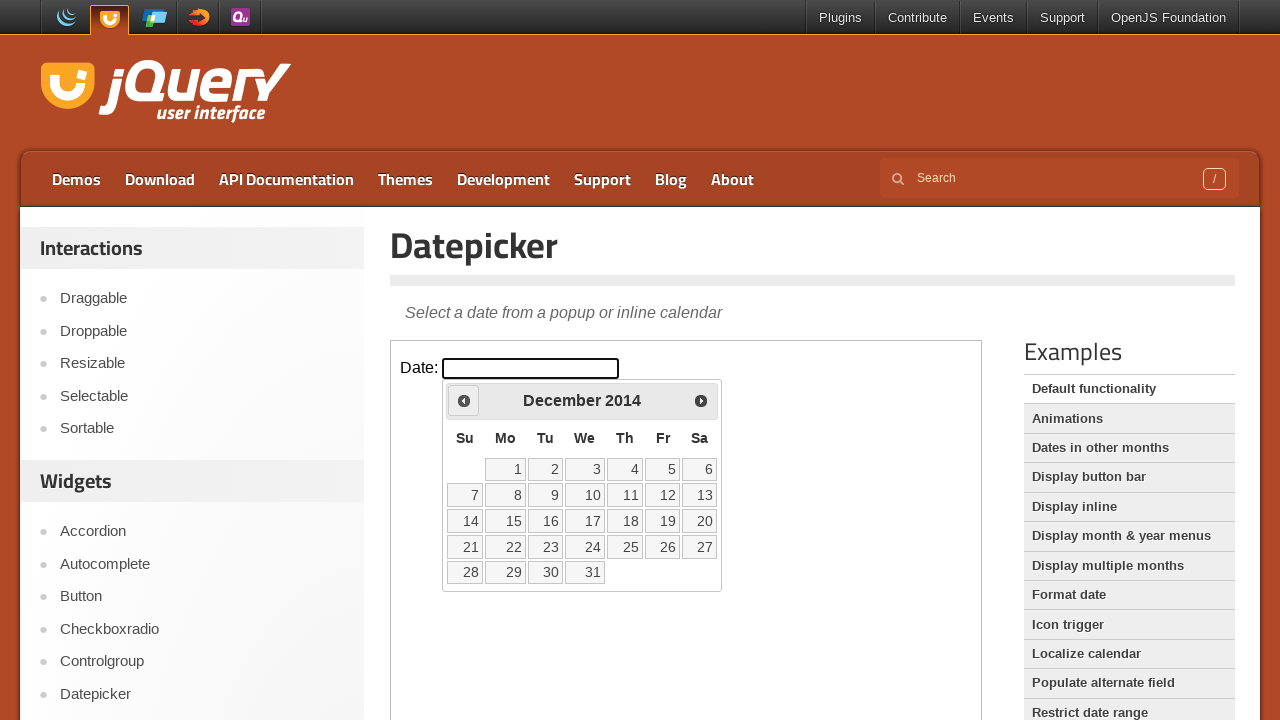

Retrieved updated year from datepicker
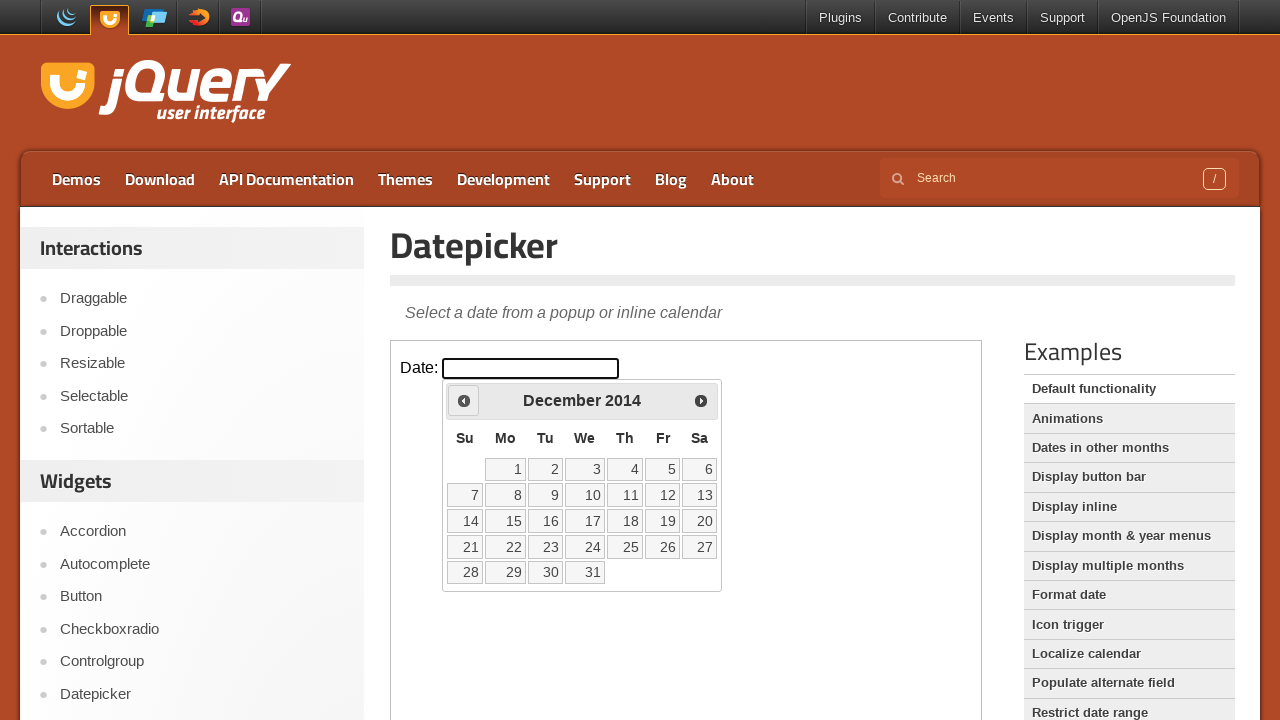

Clicked Previous button to navigate backwards (currently at December 2014) at (464, 400) on iframe >> nth=0 >> internal:control=enter-frame >> xpath=//span[text()='Prev']
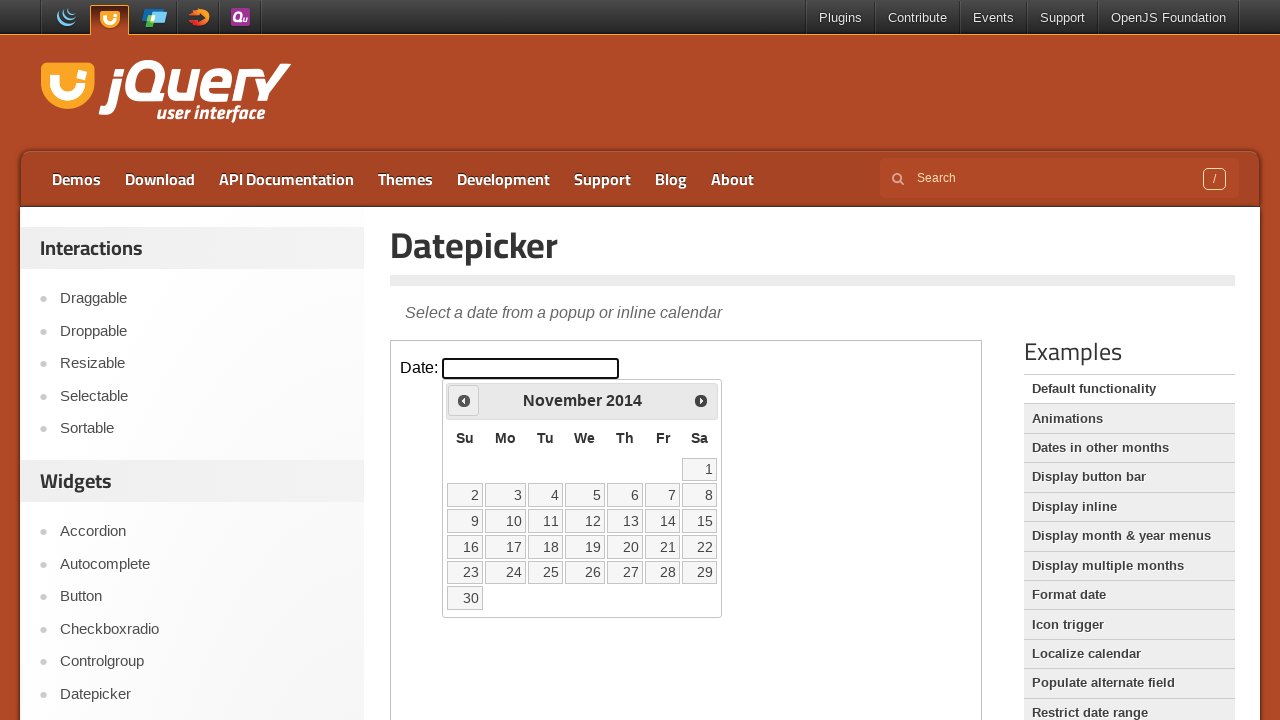

Retrieved updated month from datepicker
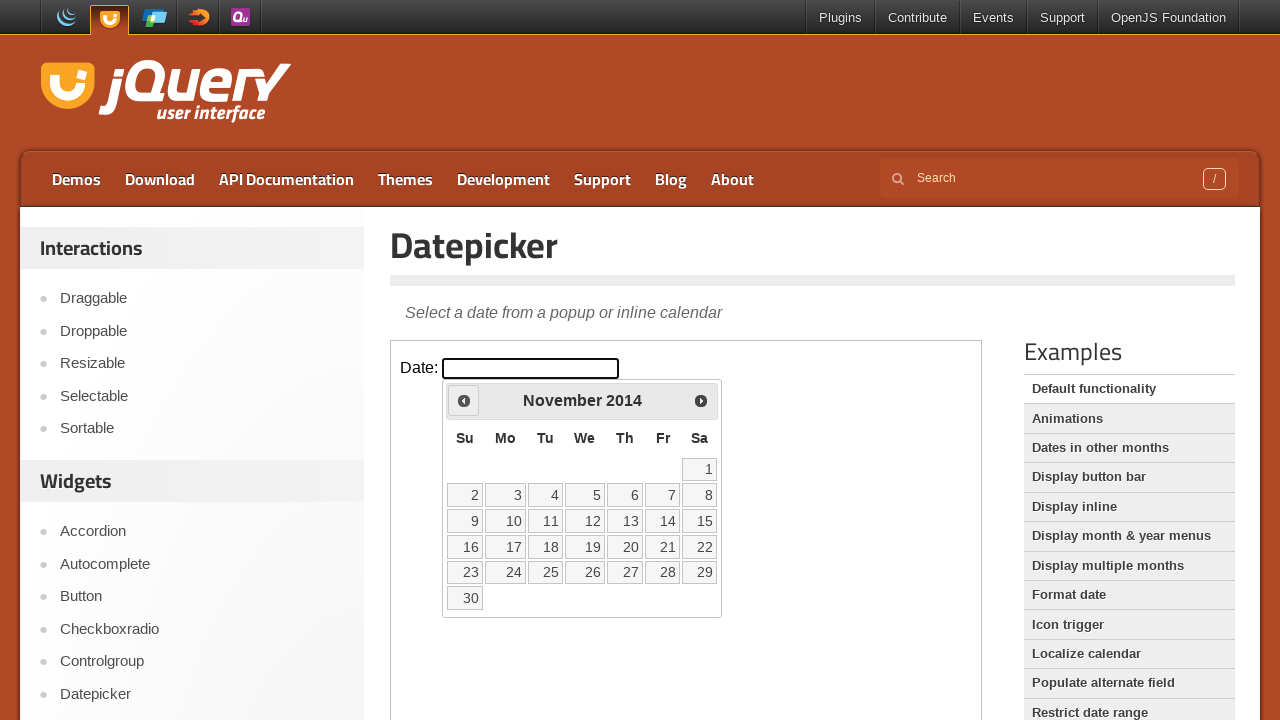

Retrieved updated year from datepicker
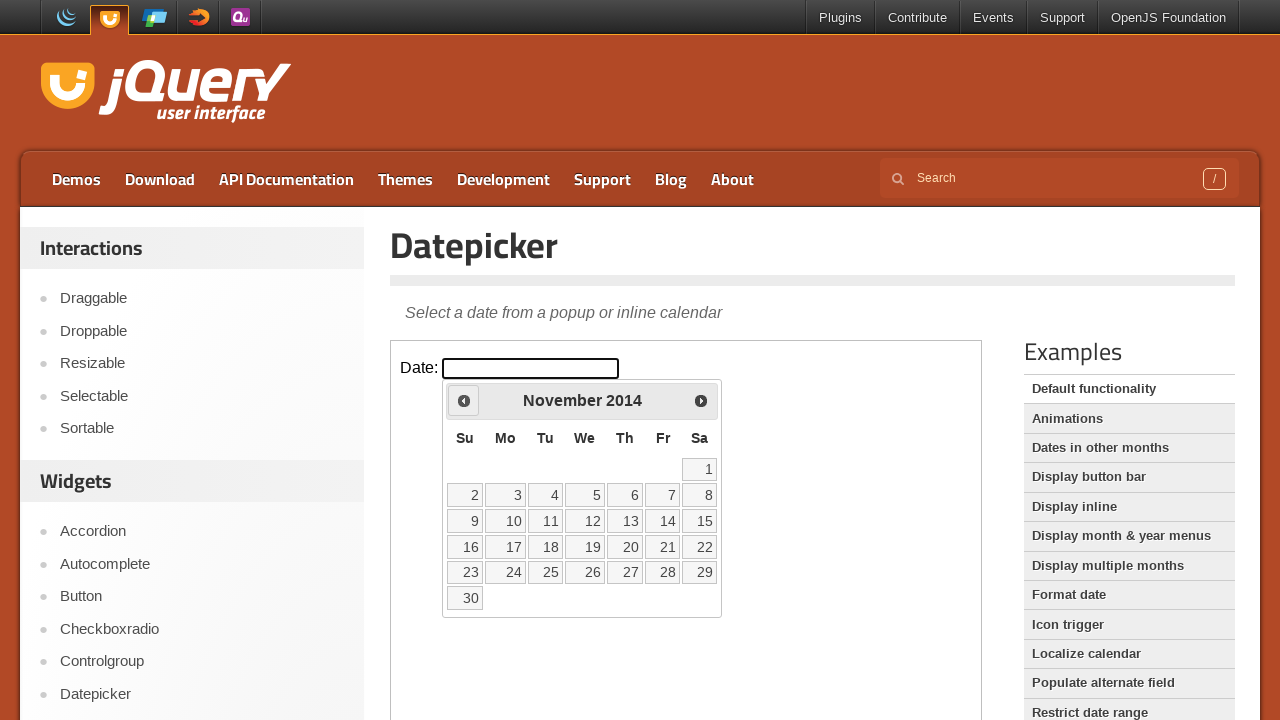

Clicked Previous button to navigate backwards (currently at November 2014) at (464, 400) on iframe >> nth=0 >> internal:control=enter-frame >> xpath=//span[text()='Prev']
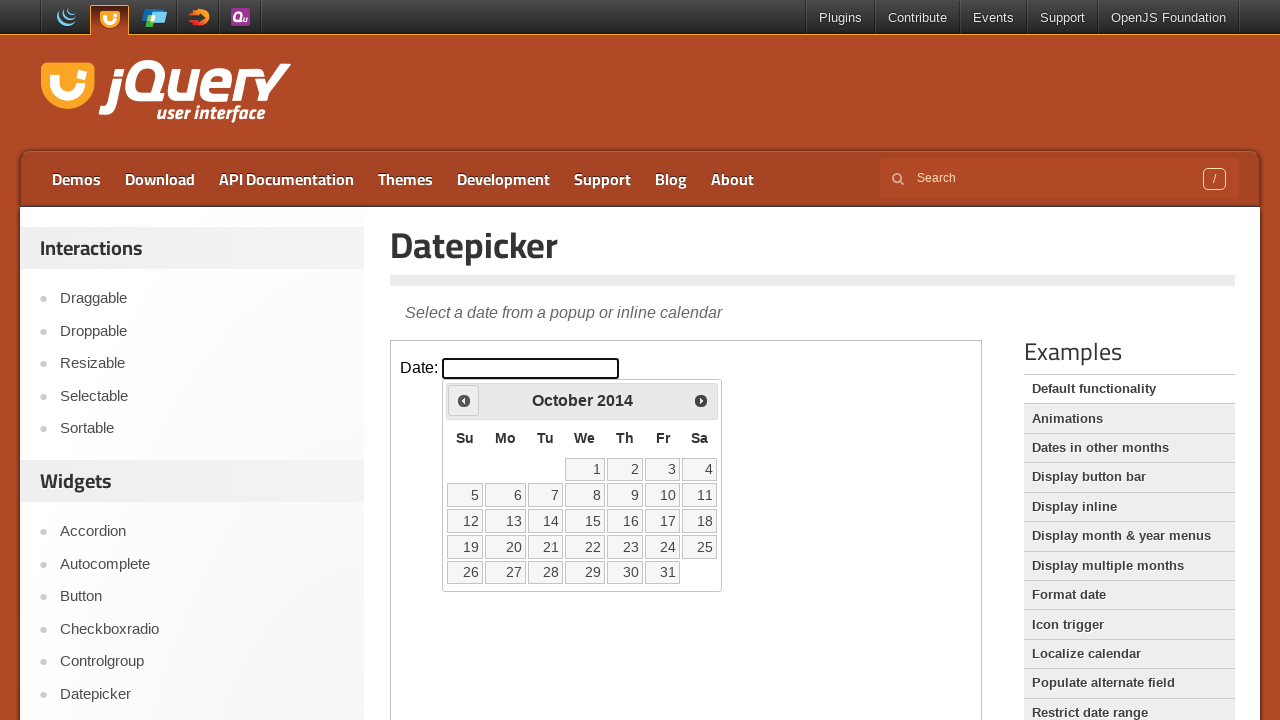

Retrieved updated month from datepicker
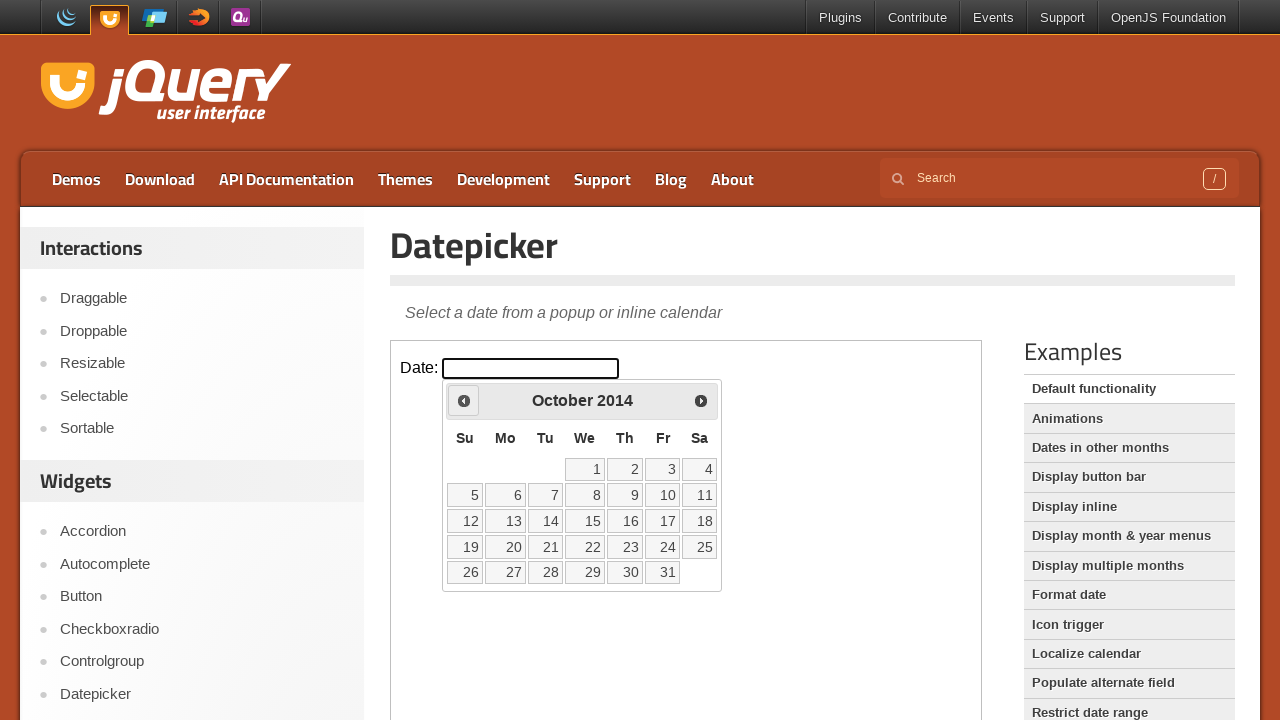

Retrieved updated year from datepicker
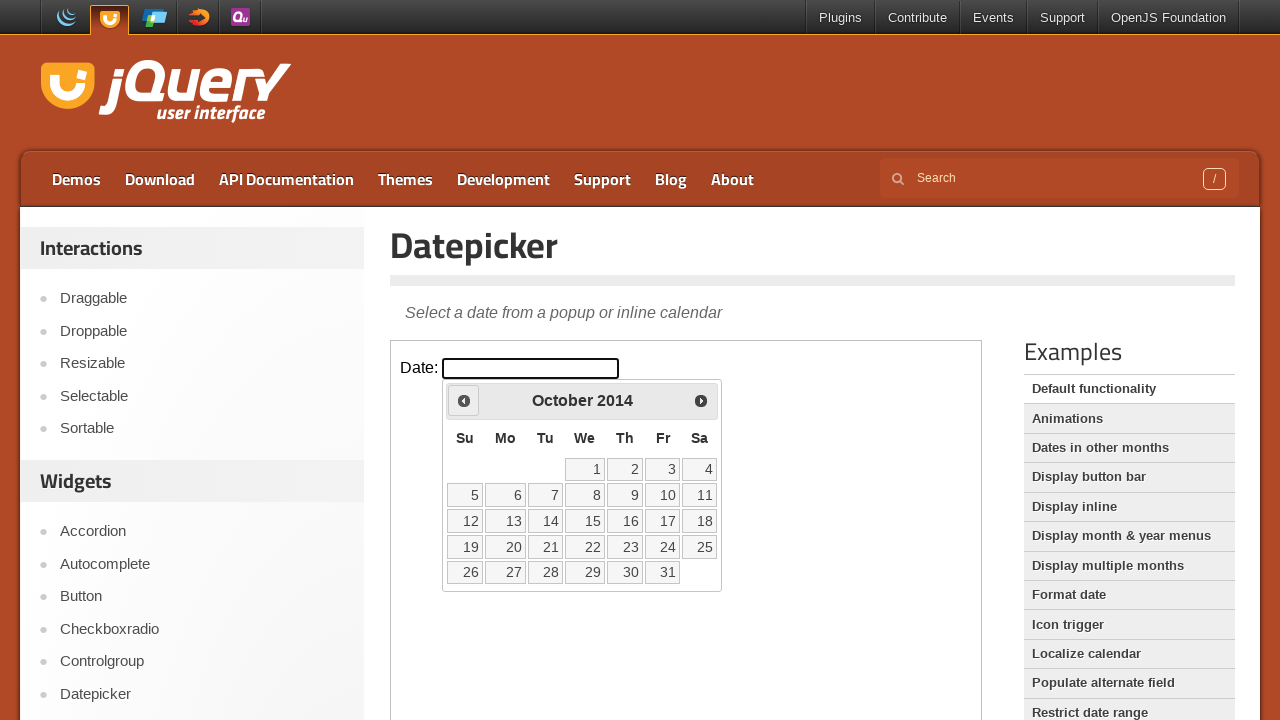

Clicked Previous button to navigate backwards (currently at October 2014) at (464, 400) on iframe >> nth=0 >> internal:control=enter-frame >> xpath=//span[text()='Prev']
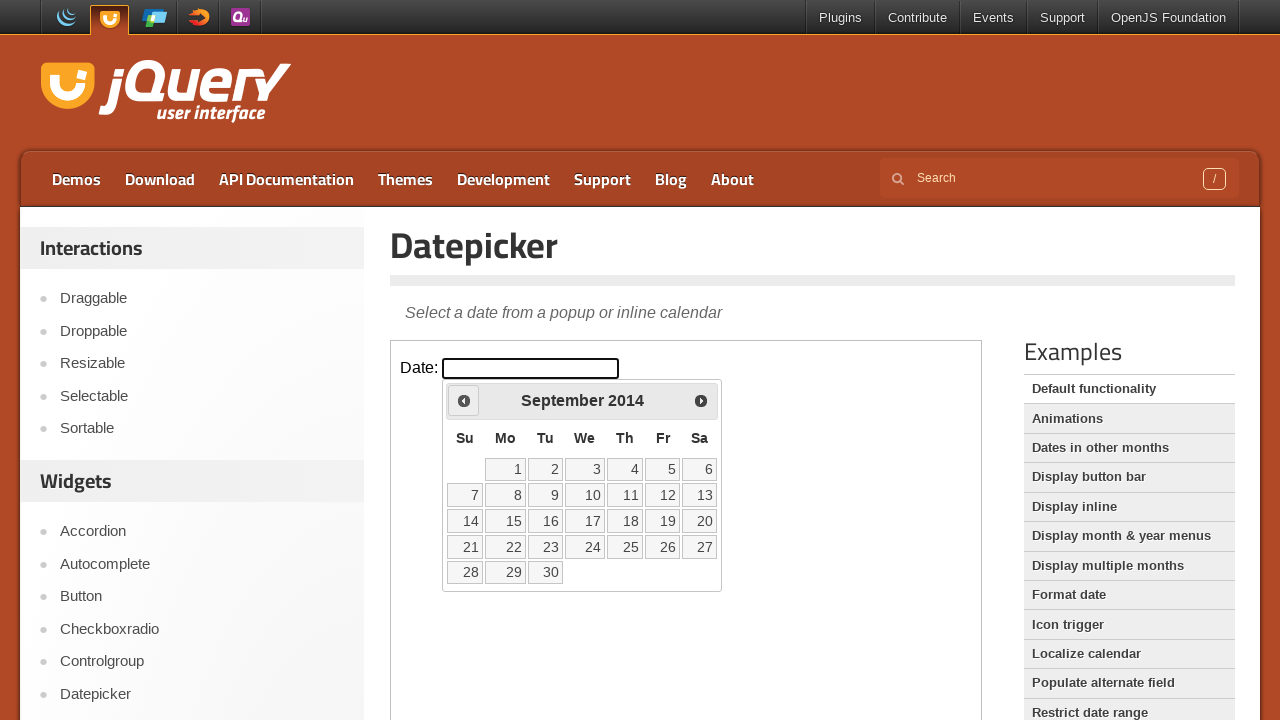

Retrieved updated month from datepicker
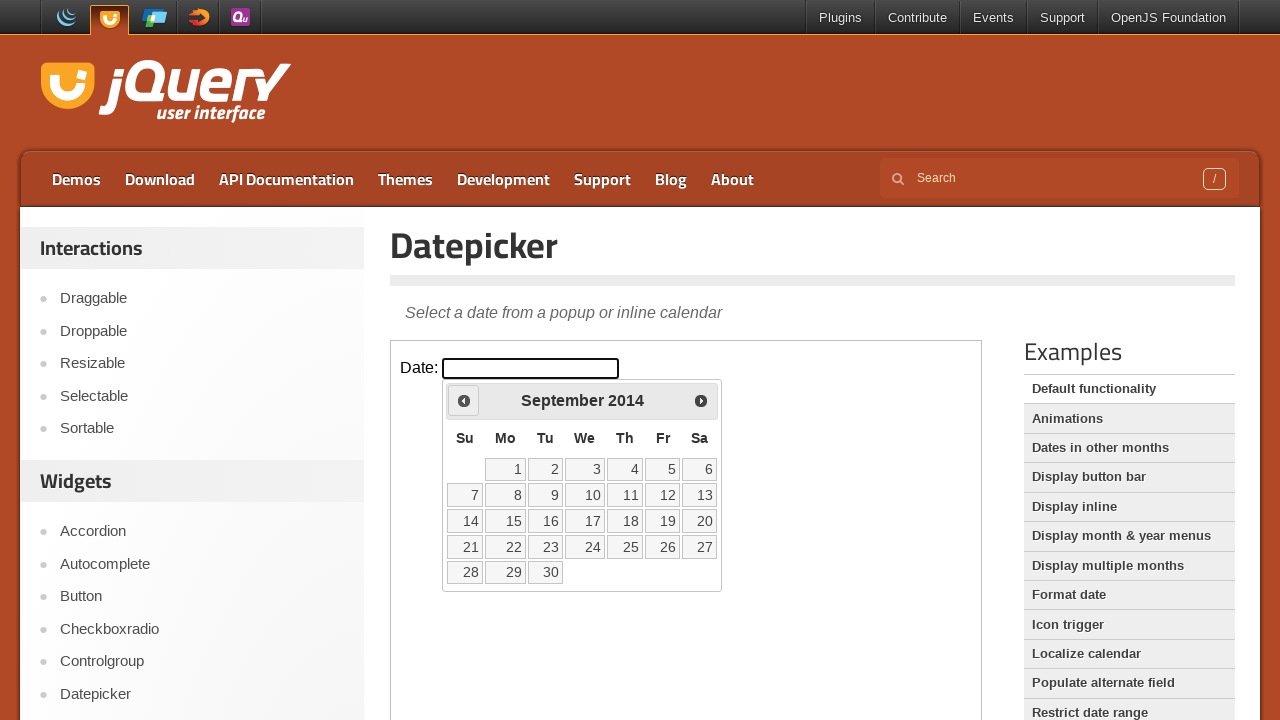

Retrieved updated year from datepicker
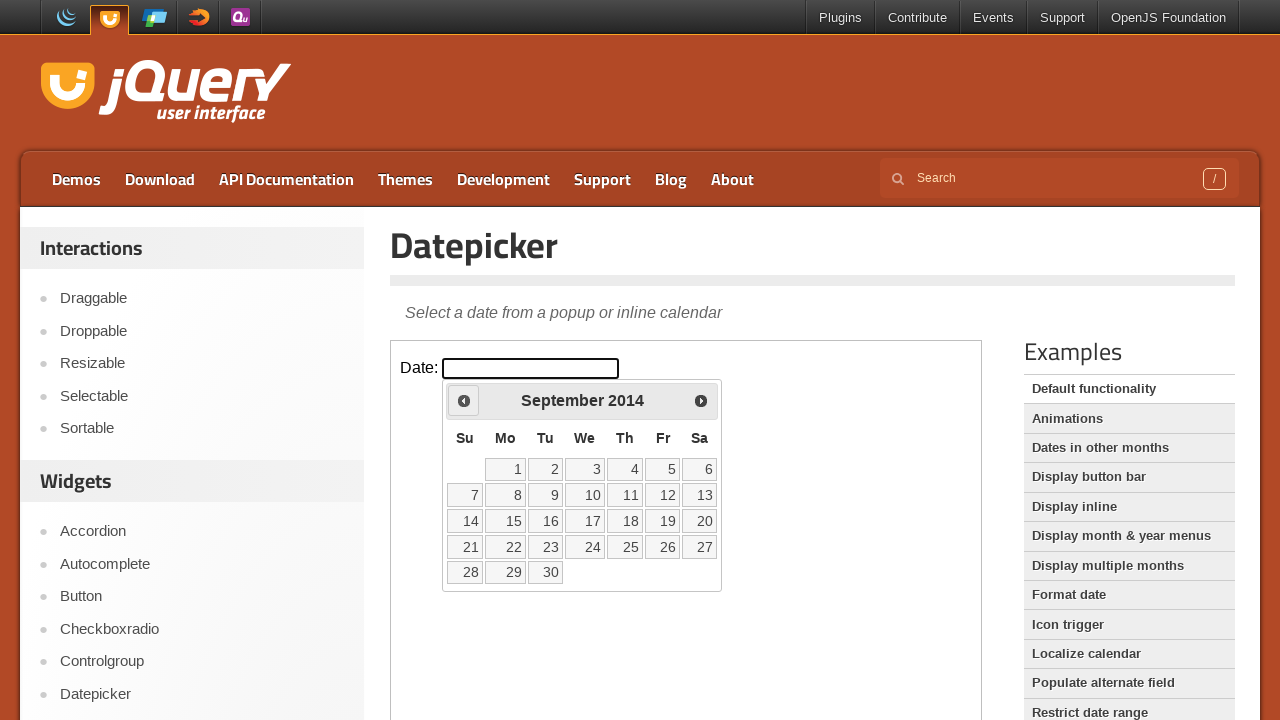

Clicked Previous button to navigate backwards (currently at September 2014) at (464, 400) on iframe >> nth=0 >> internal:control=enter-frame >> xpath=//span[text()='Prev']
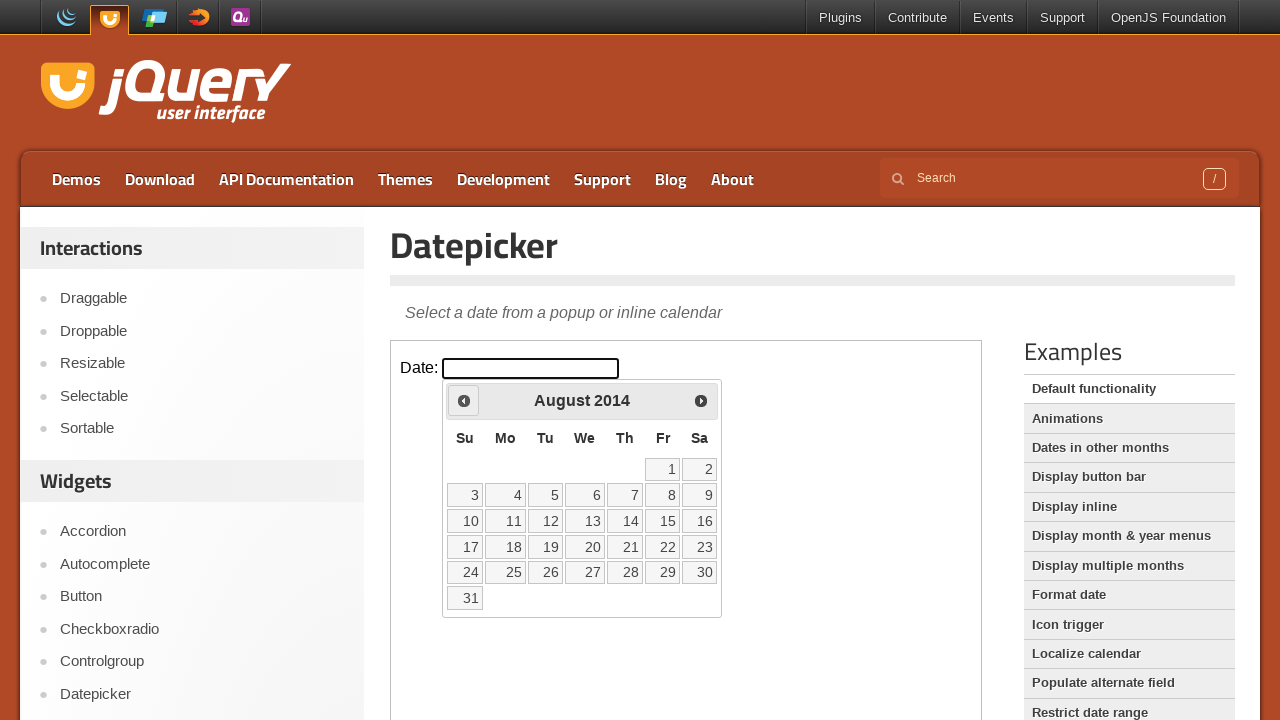

Retrieved updated month from datepicker
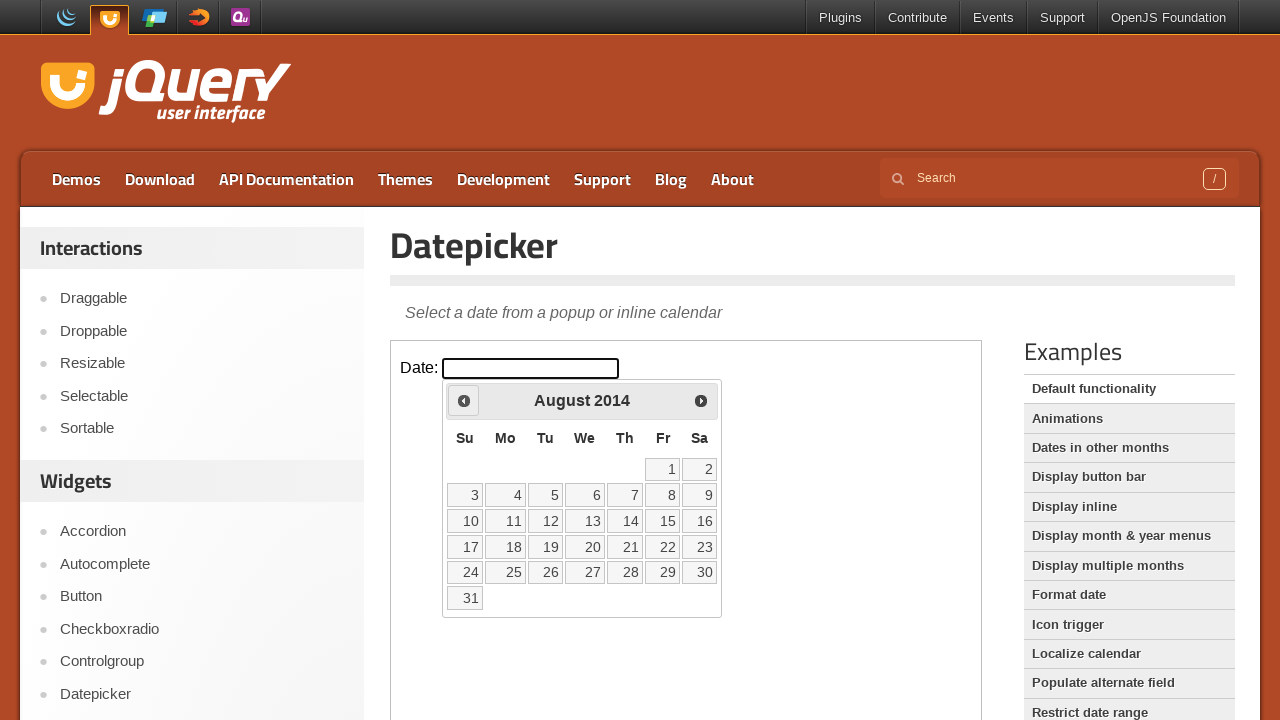

Retrieved updated year from datepicker
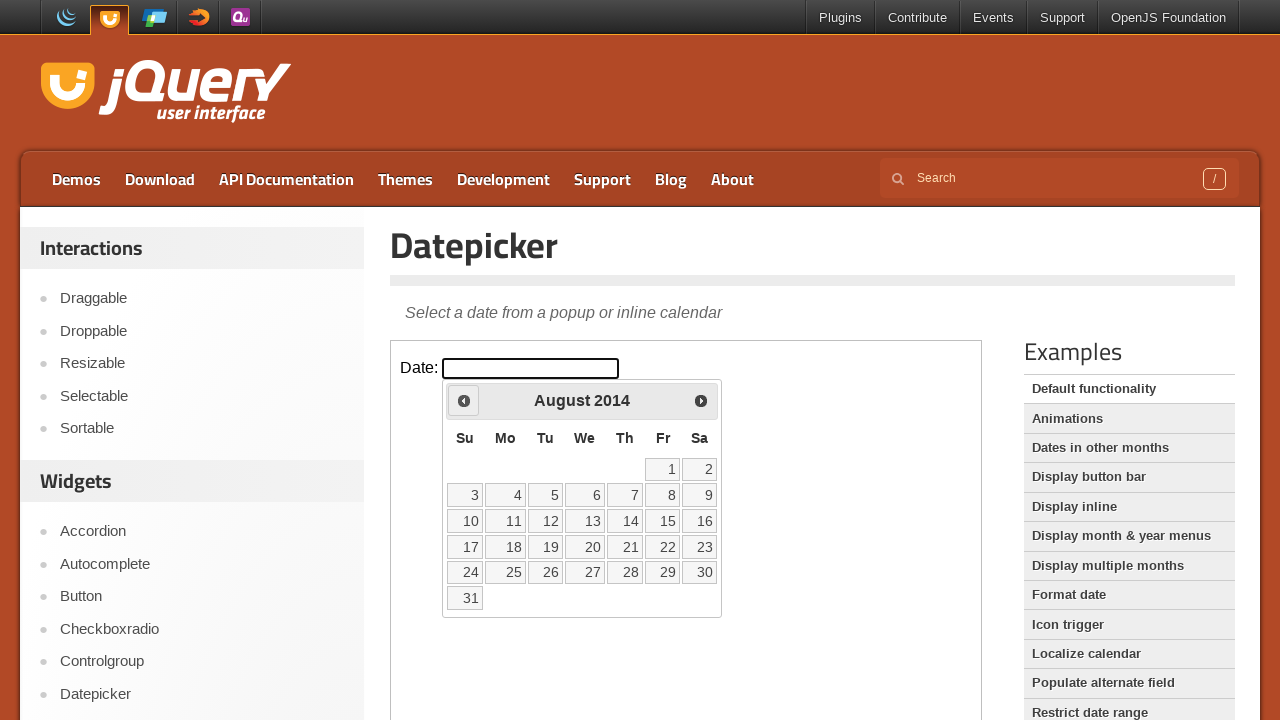

Clicked Previous button to navigate backwards (currently at August 2014) at (464, 400) on iframe >> nth=0 >> internal:control=enter-frame >> xpath=//span[text()='Prev']
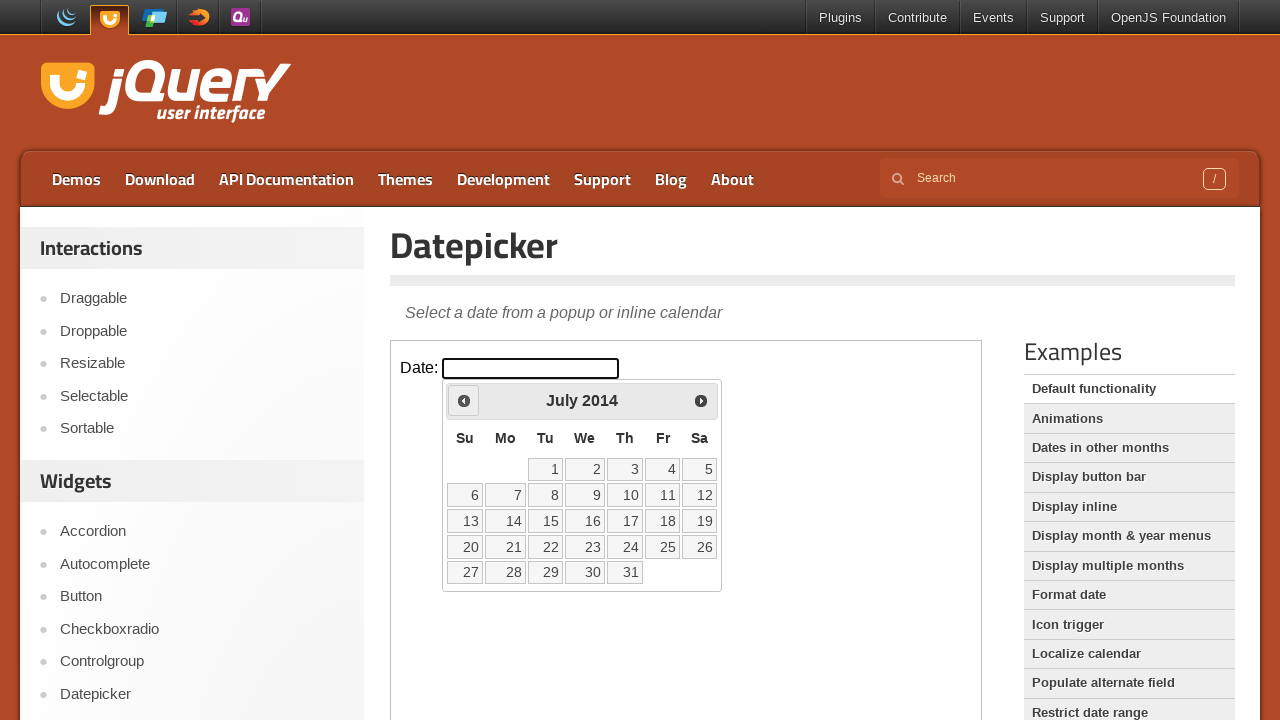

Retrieved updated month from datepicker
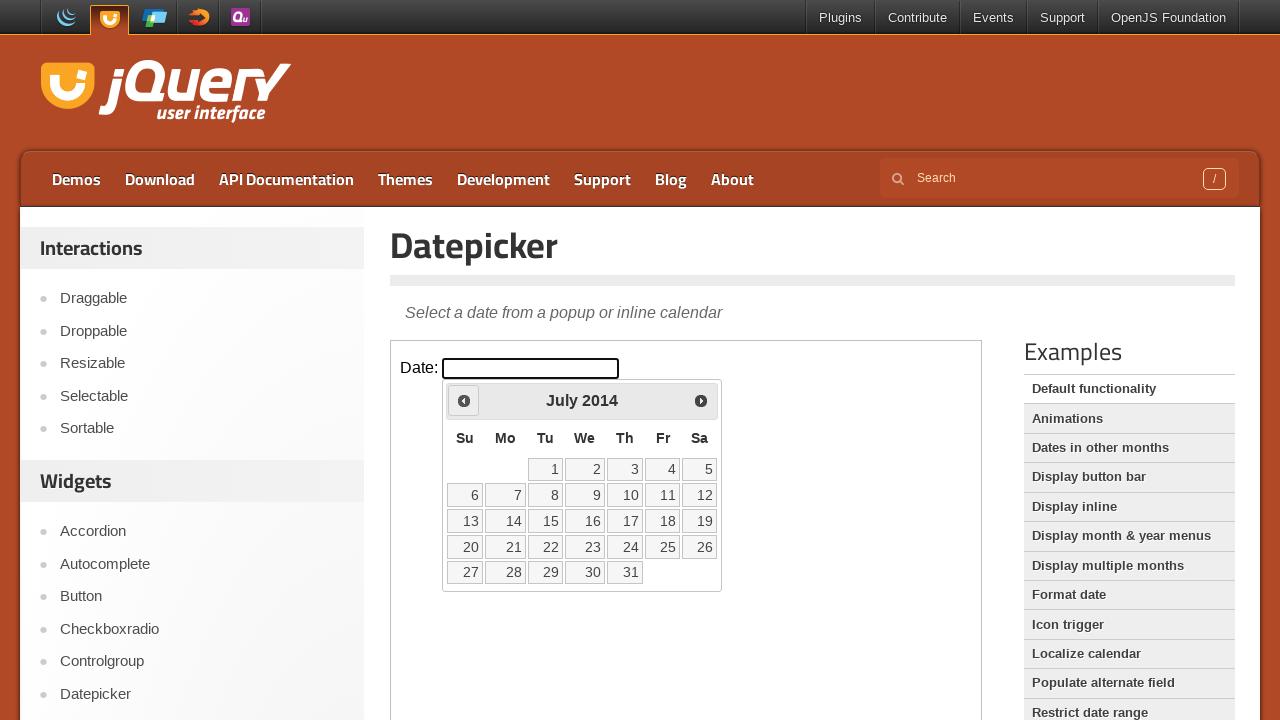

Retrieved updated year from datepicker
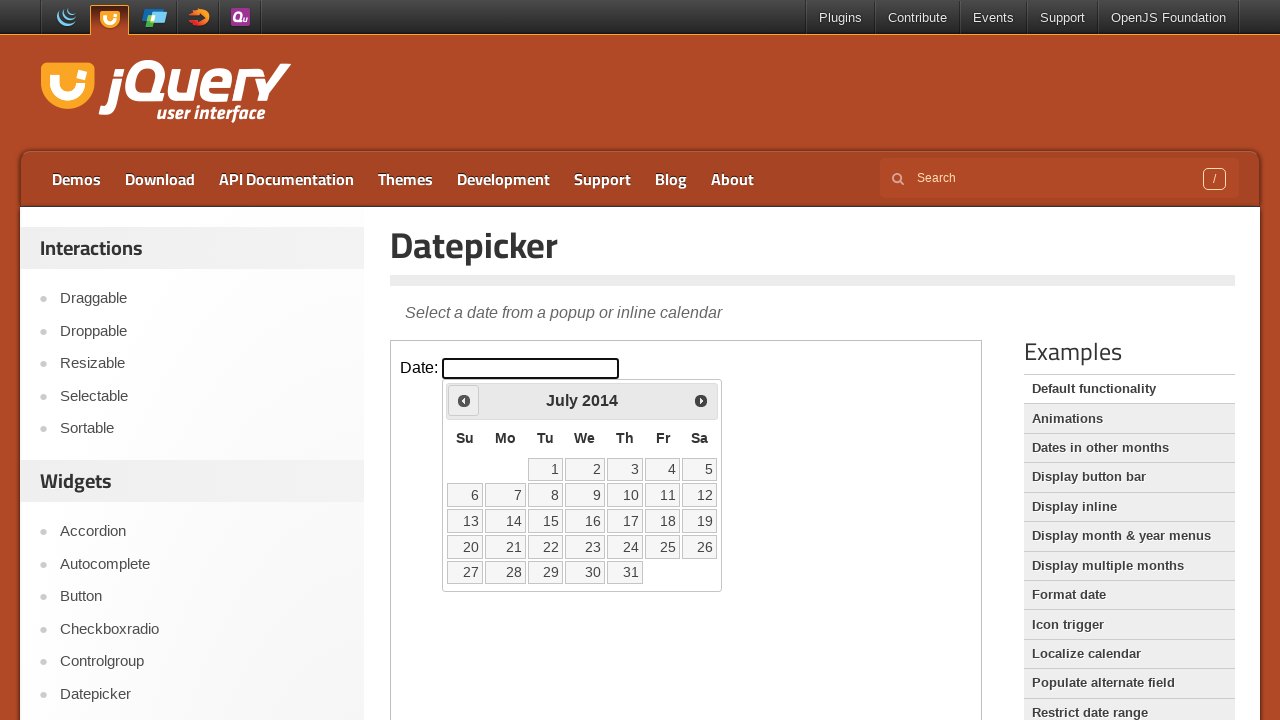

Clicked Previous button to navigate backwards (currently at July 2014) at (464, 400) on iframe >> nth=0 >> internal:control=enter-frame >> xpath=//span[text()='Prev']
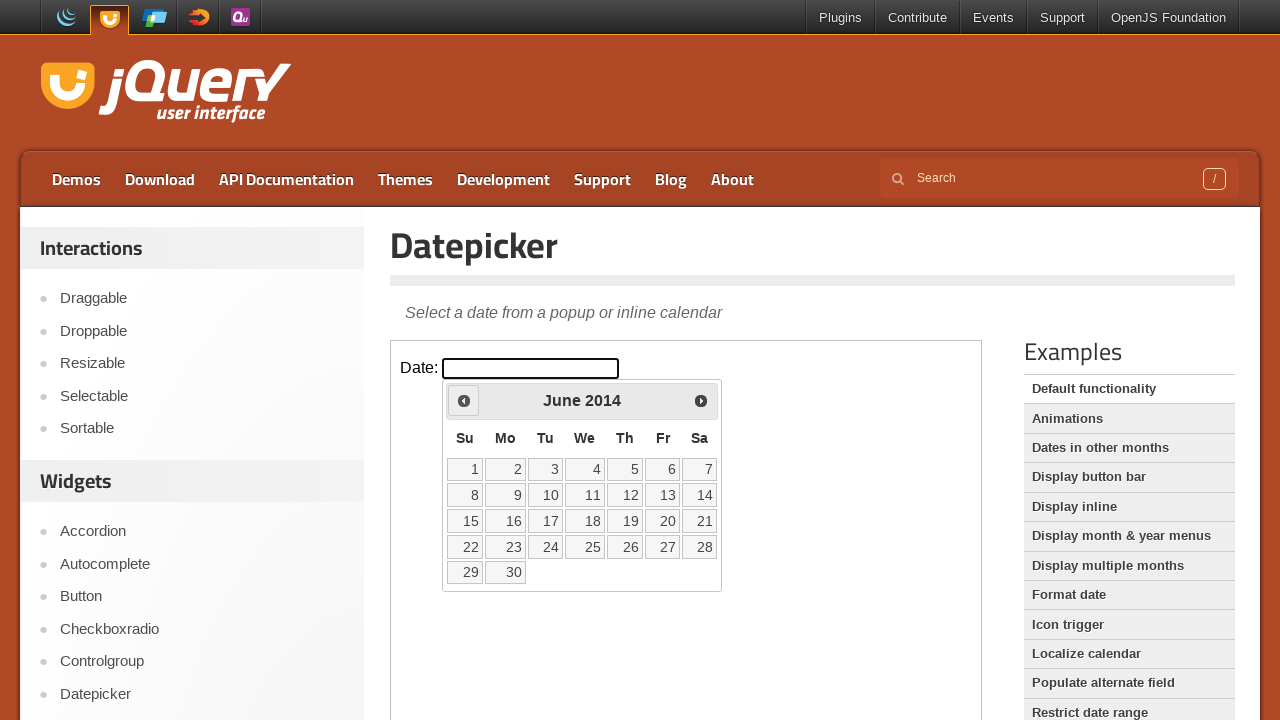

Retrieved updated month from datepicker
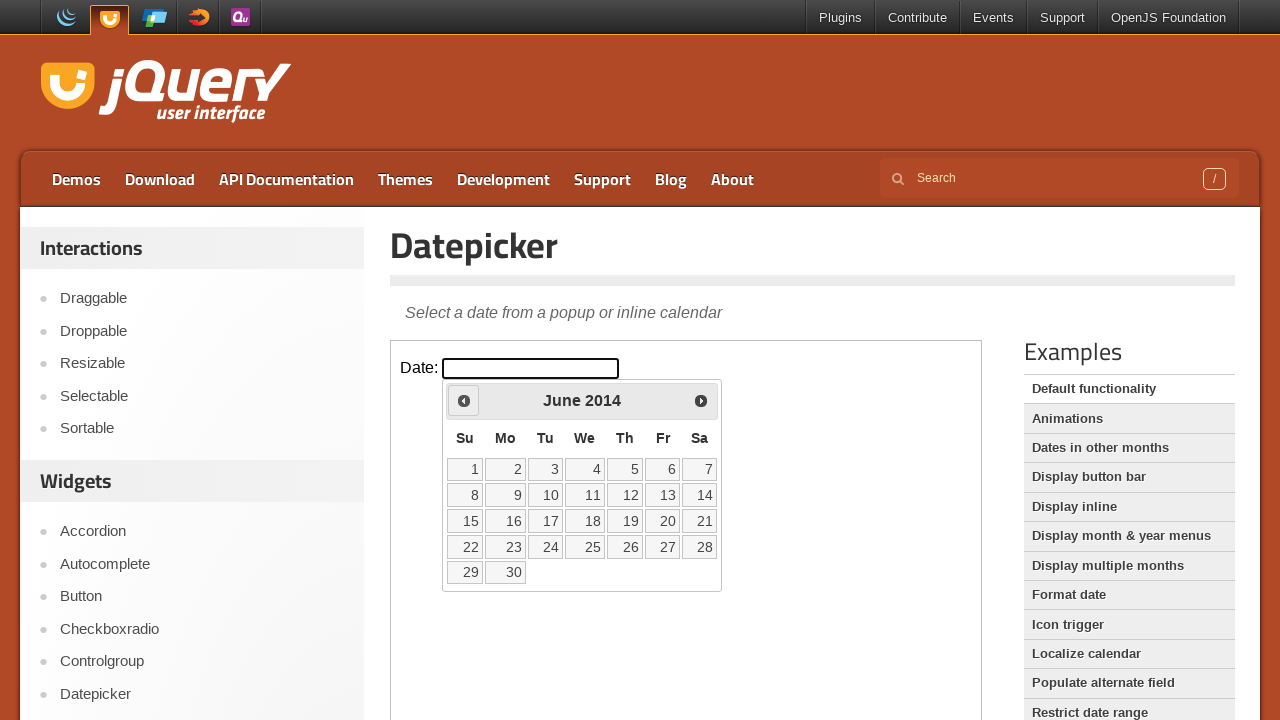

Retrieved updated year from datepicker
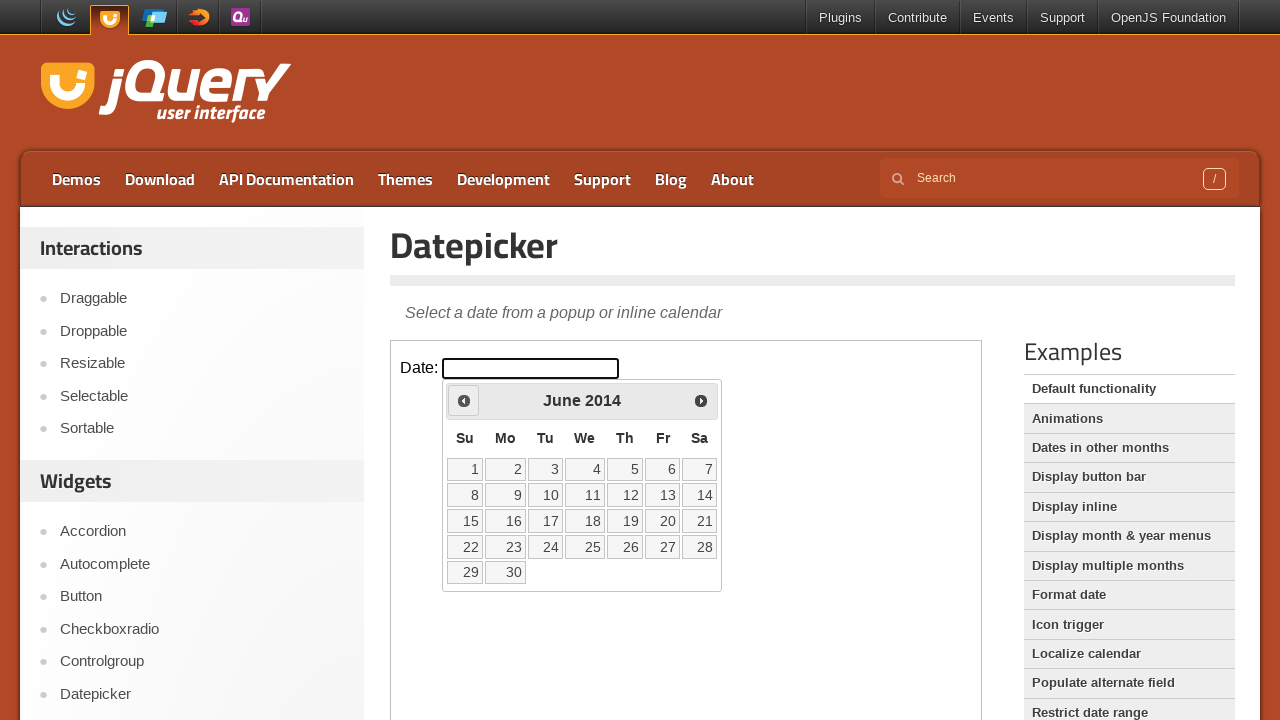

Clicked Previous button to navigate backwards (currently at June 2014) at (464, 400) on iframe >> nth=0 >> internal:control=enter-frame >> xpath=//span[text()='Prev']
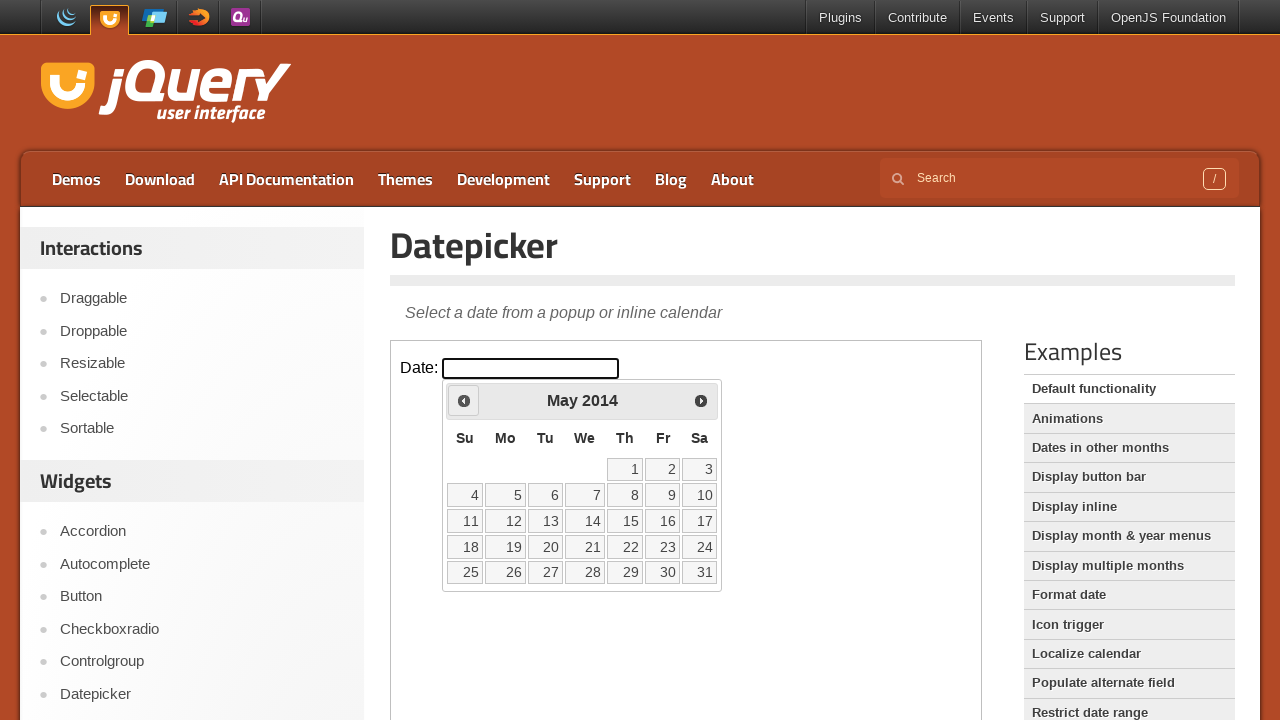

Retrieved updated month from datepicker
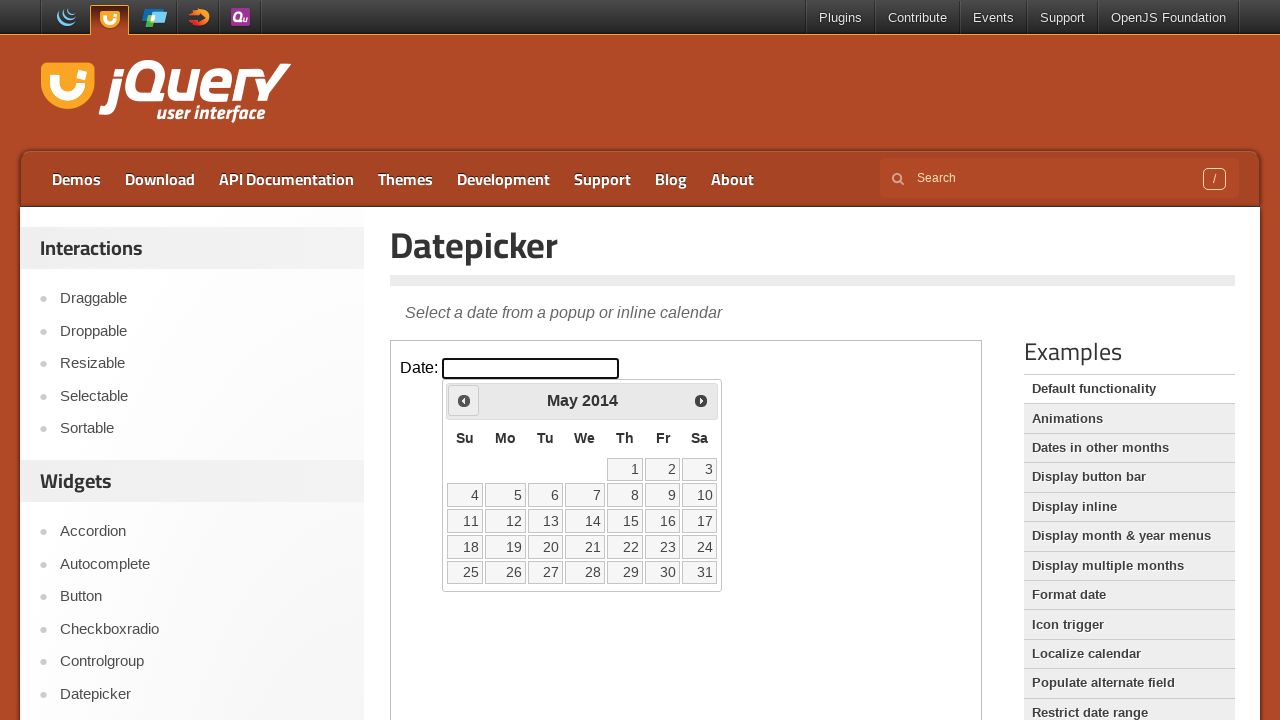

Retrieved updated year from datepicker
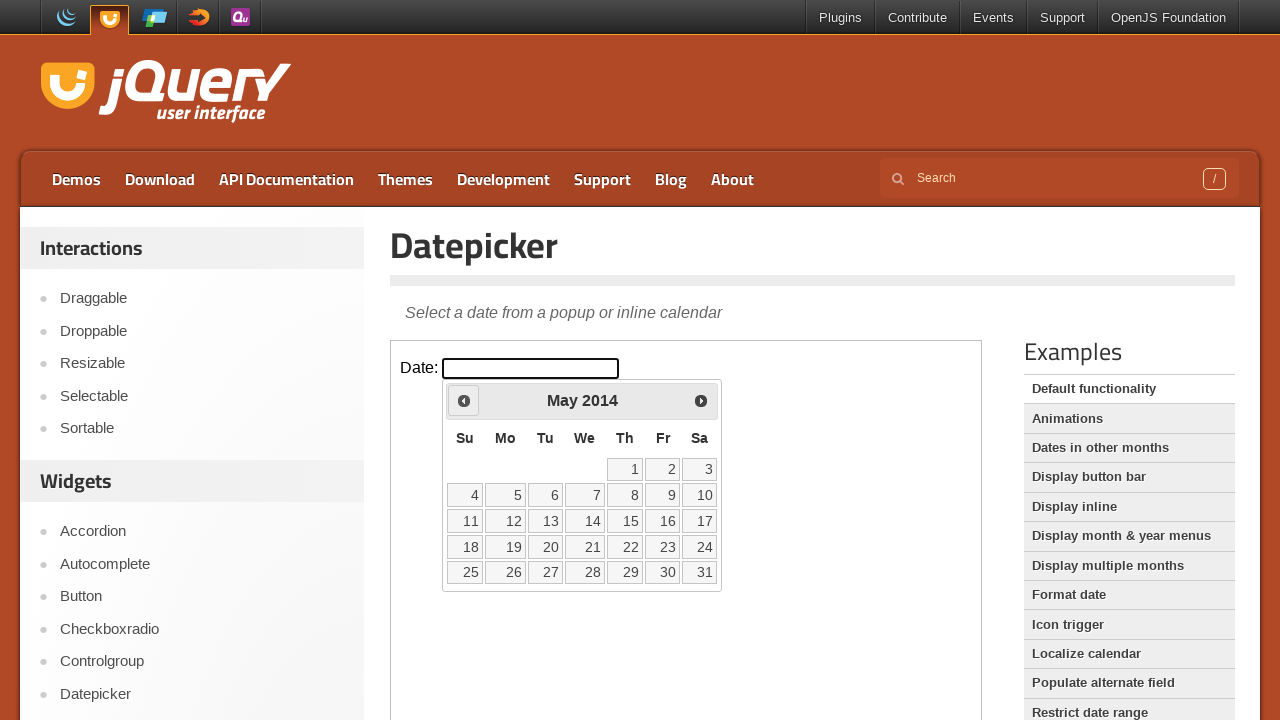

Clicked Previous button to navigate backwards (currently at May 2014) at (464, 400) on iframe >> nth=0 >> internal:control=enter-frame >> xpath=//span[text()='Prev']
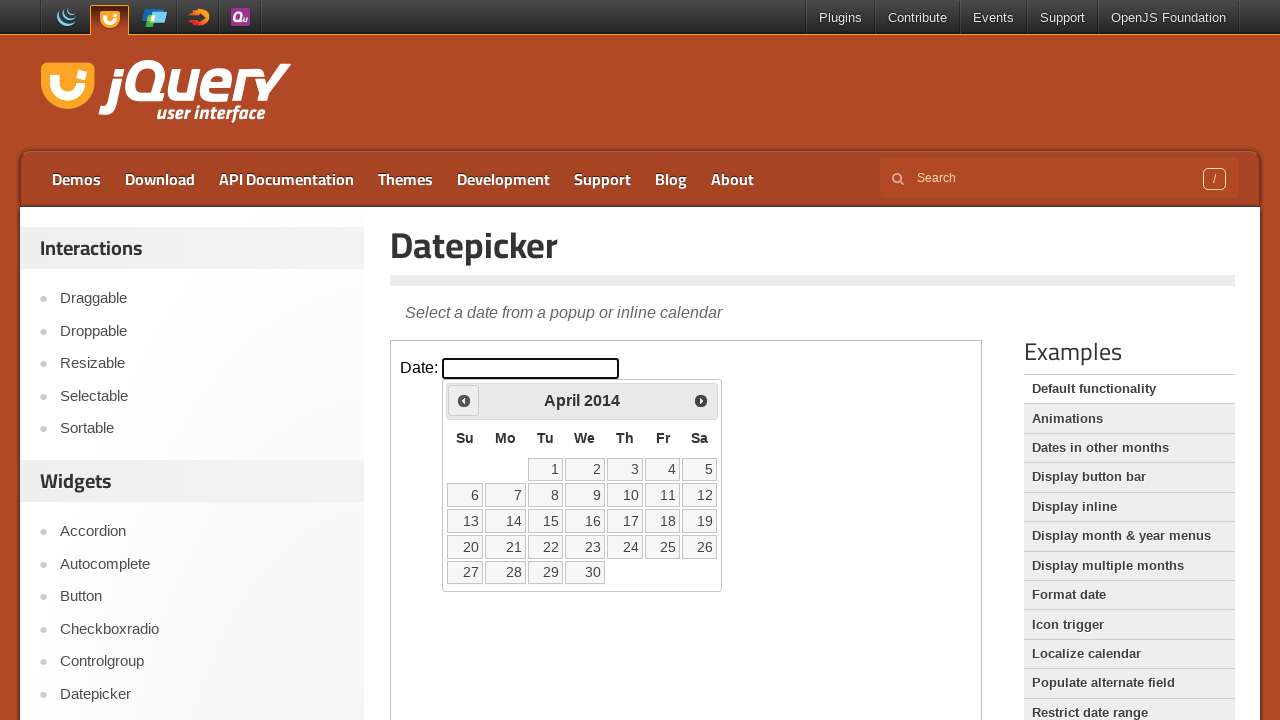

Retrieved updated month from datepicker
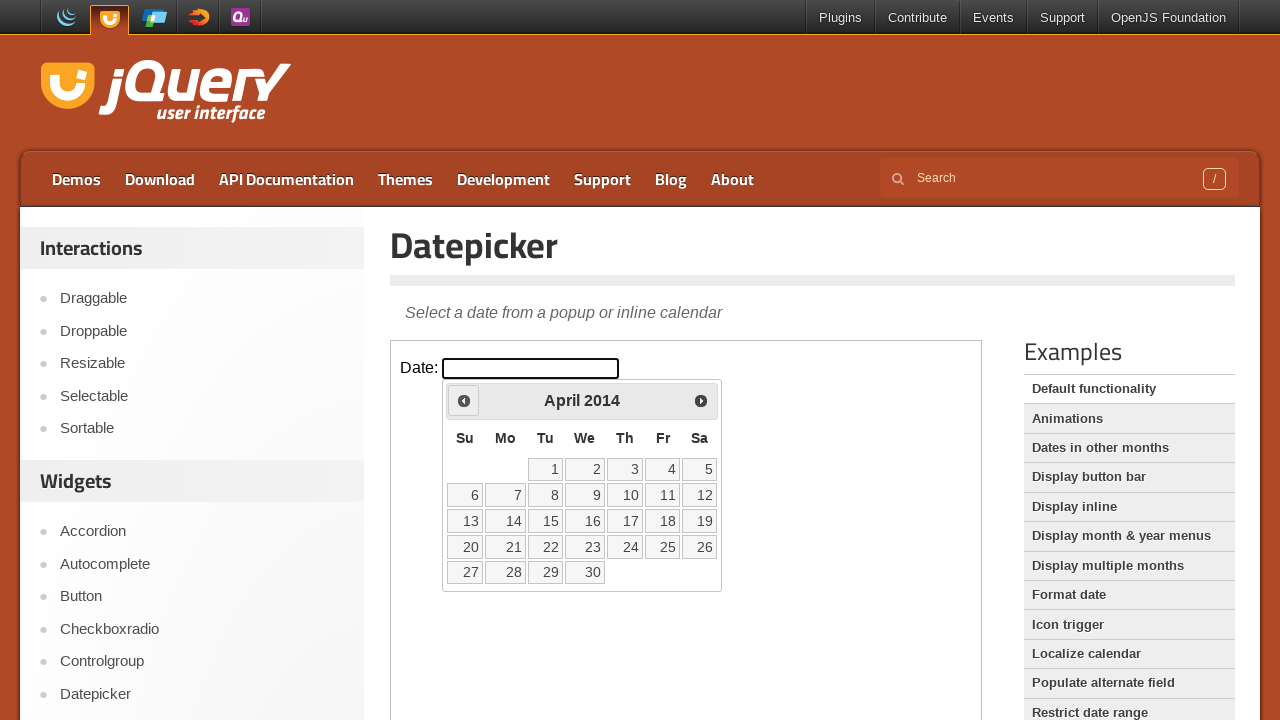

Retrieved updated year from datepicker
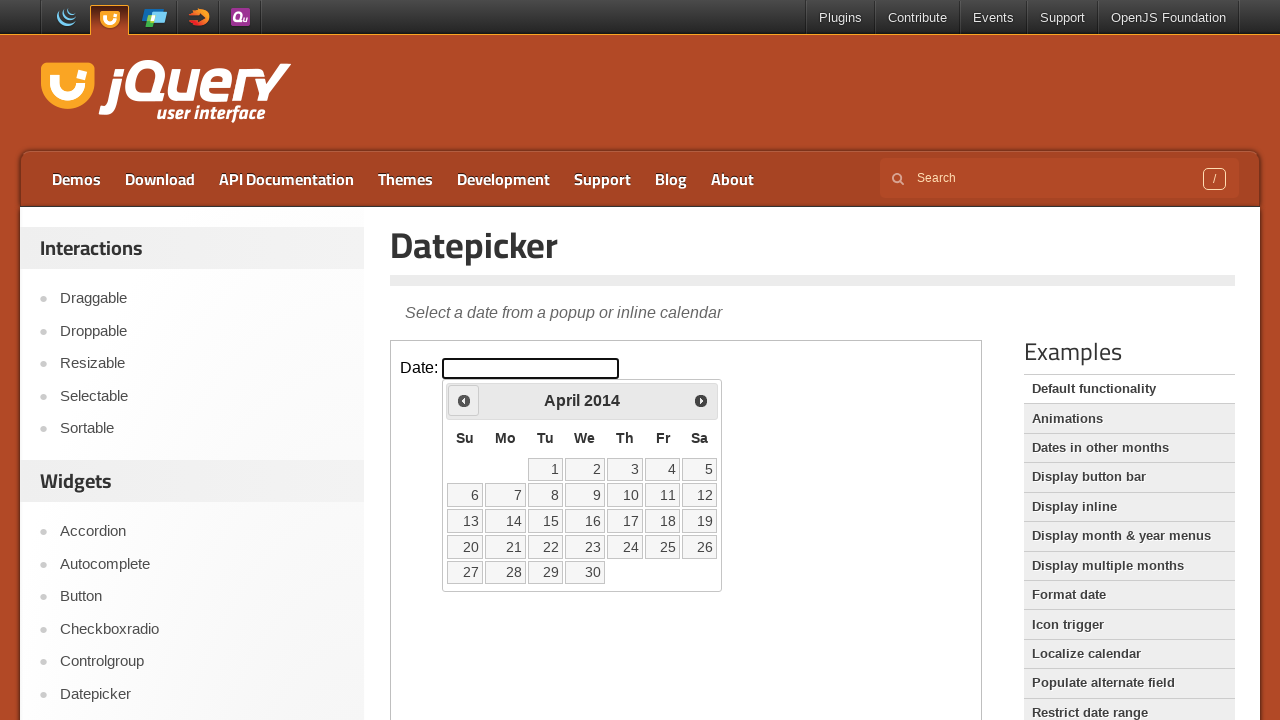

Clicked Previous button to navigate backwards (currently at April 2014) at (464, 400) on iframe >> nth=0 >> internal:control=enter-frame >> xpath=//span[text()='Prev']
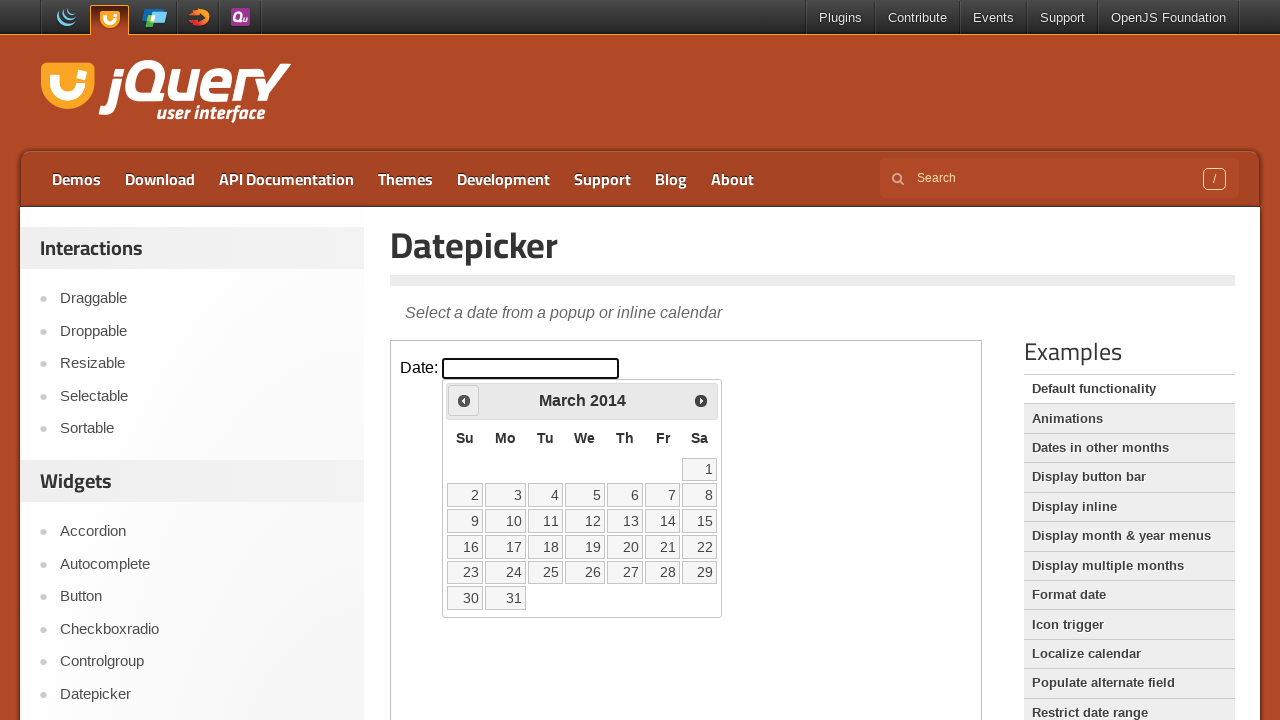

Retrieved updated month from datepicker
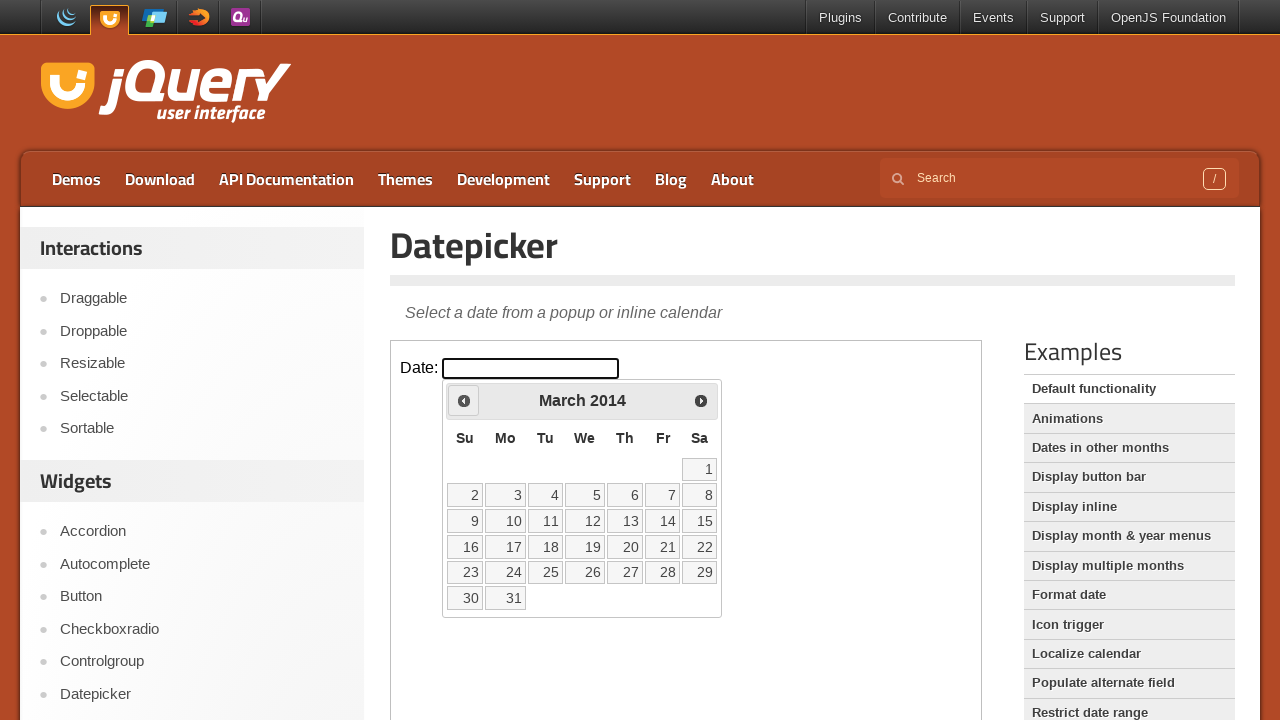

Retrieved updated year from datepicker
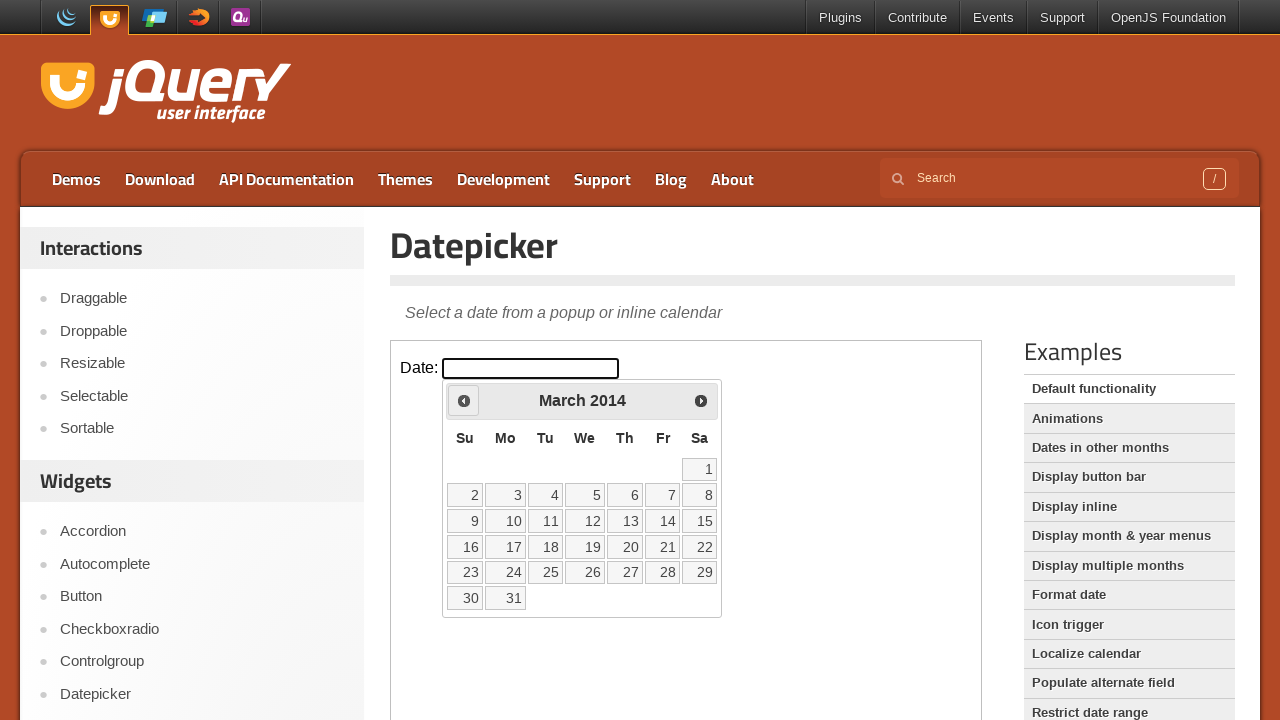

Clicked Previous button to navigate backwards (currently at March 2014) at (464, 400) on iframe >> nth=0 >> internal:control=enter-frame >> xpath=//span[text()='Prev']
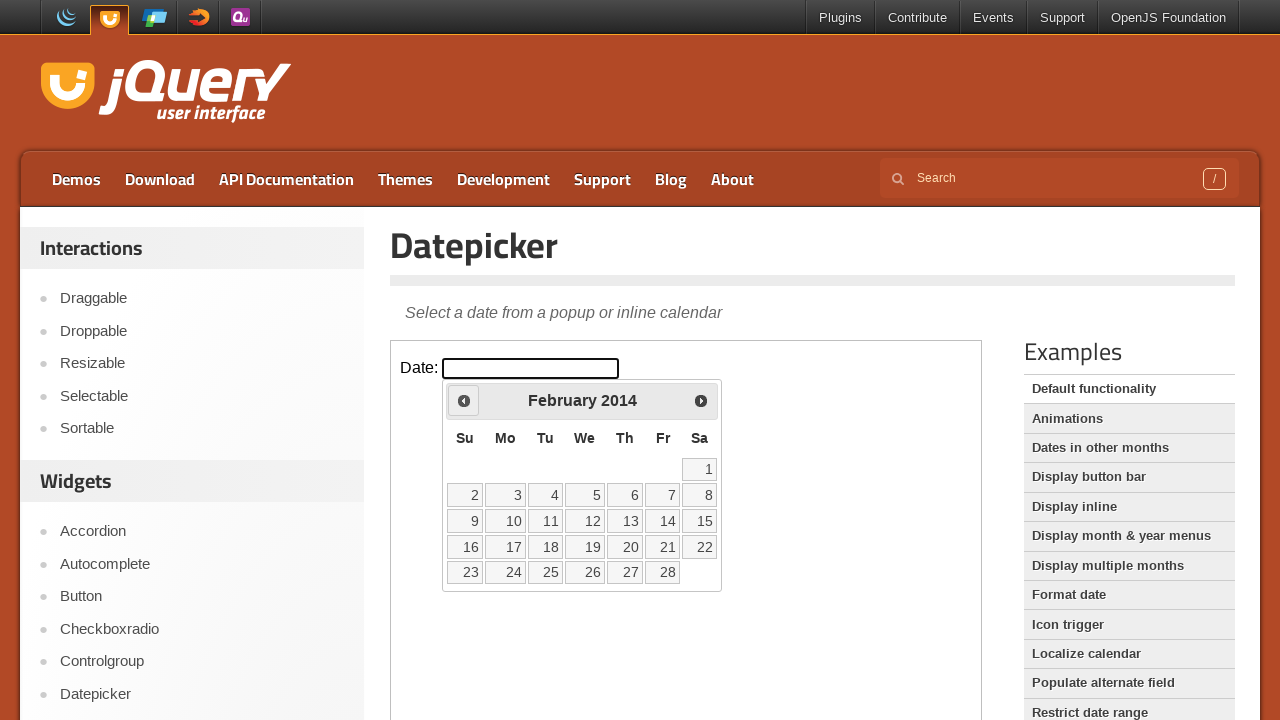

Retrieved updated month from datepicker
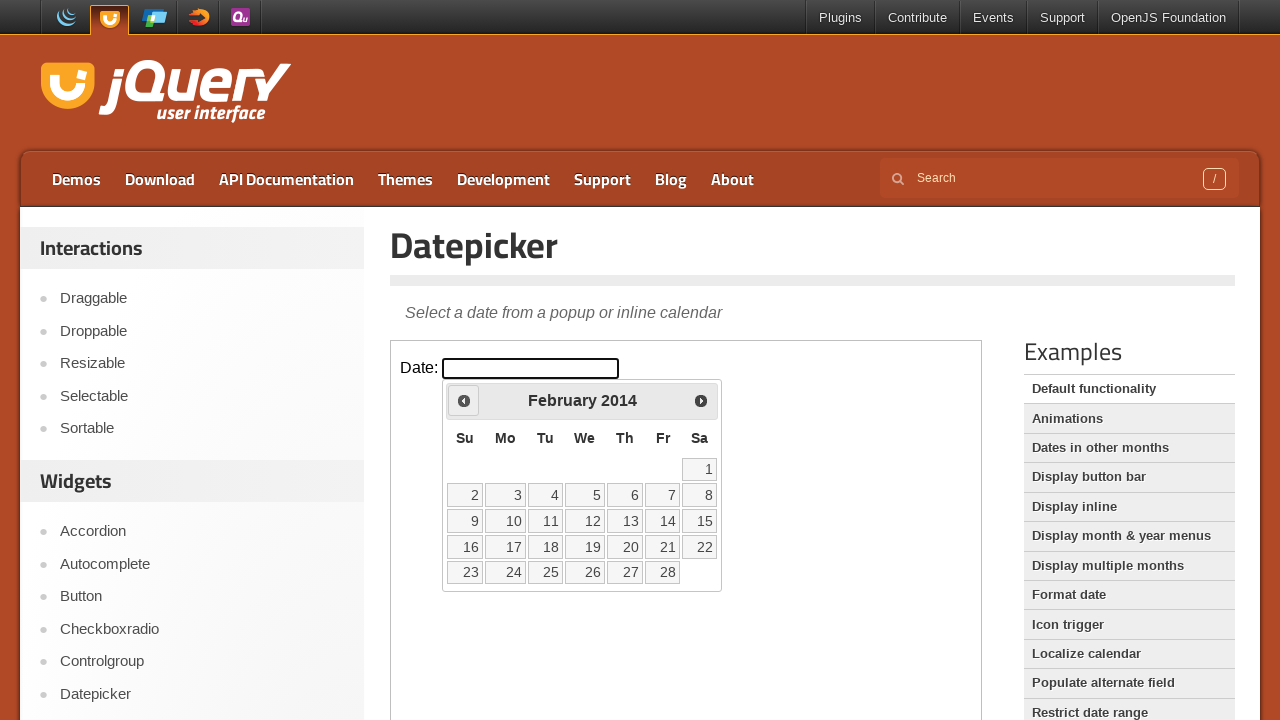

Retrieved updated year from datepicker
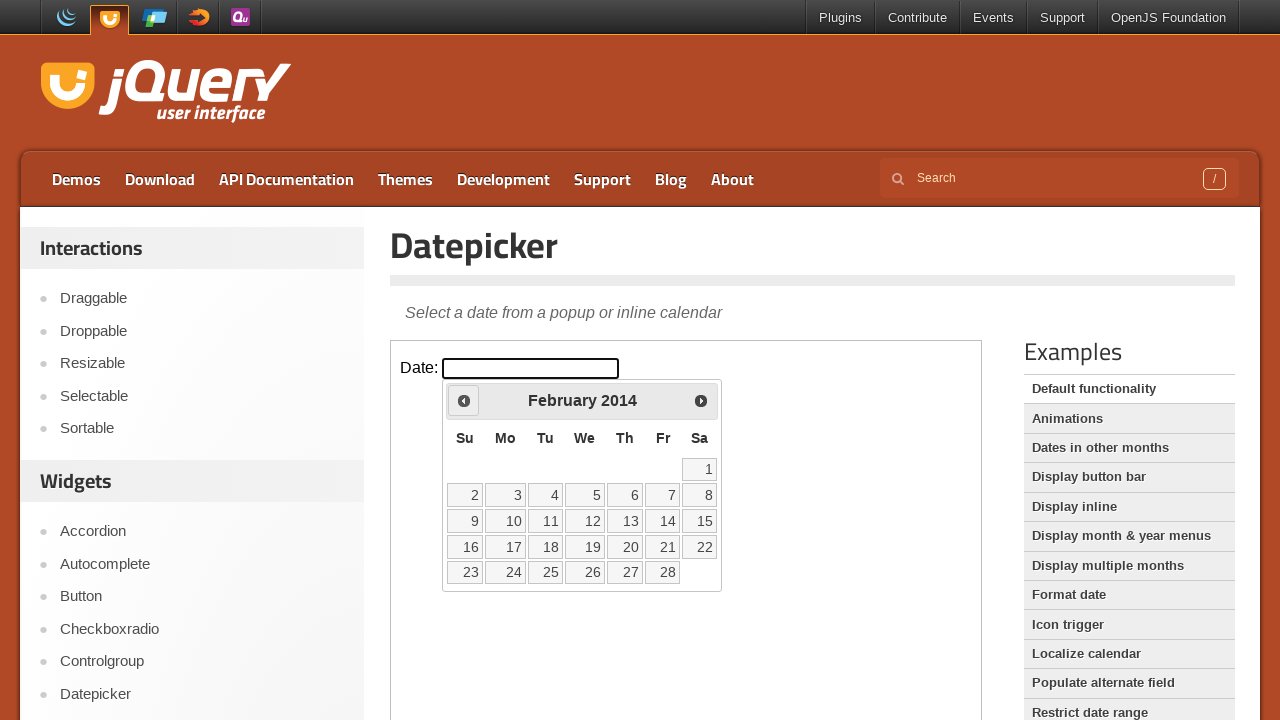

Clicked Previous button to navigate backwards (currently at February 2014) at (464, 400) on iframe >> nth=0 >> internal:control=enter-frame >> xpath=//span[text()='Prev']
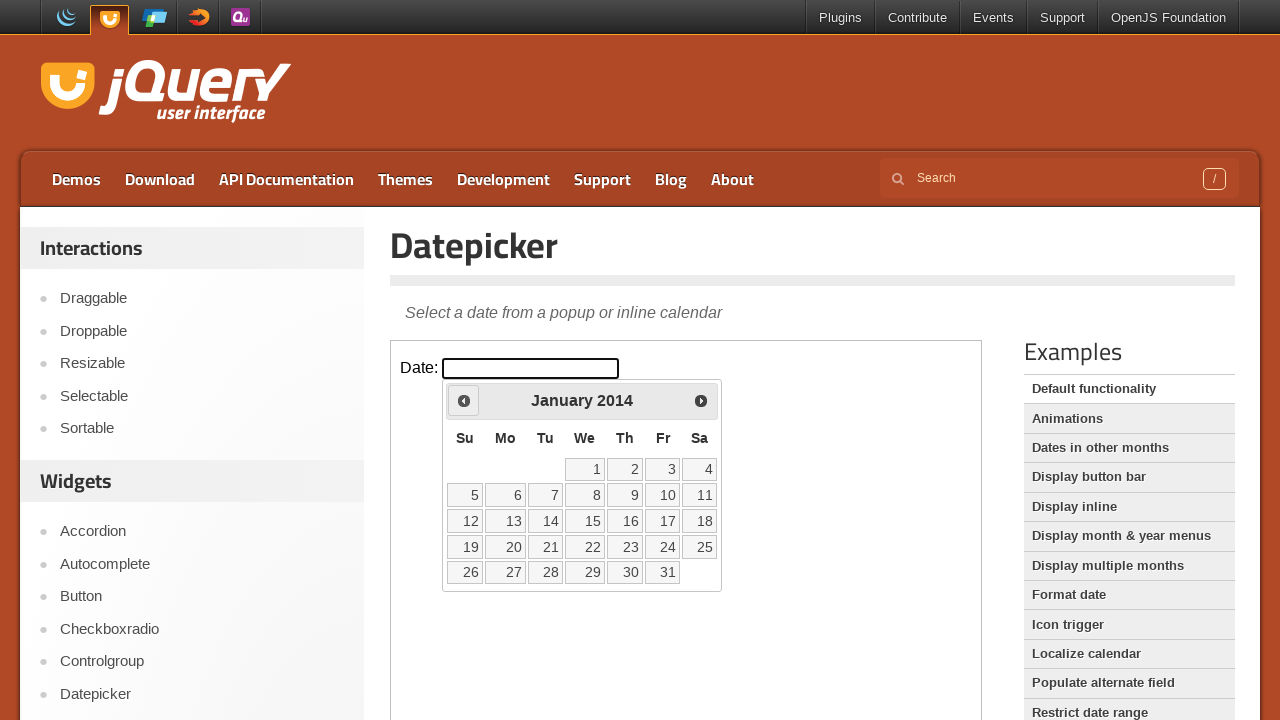

Retrieved updated month from datepicker
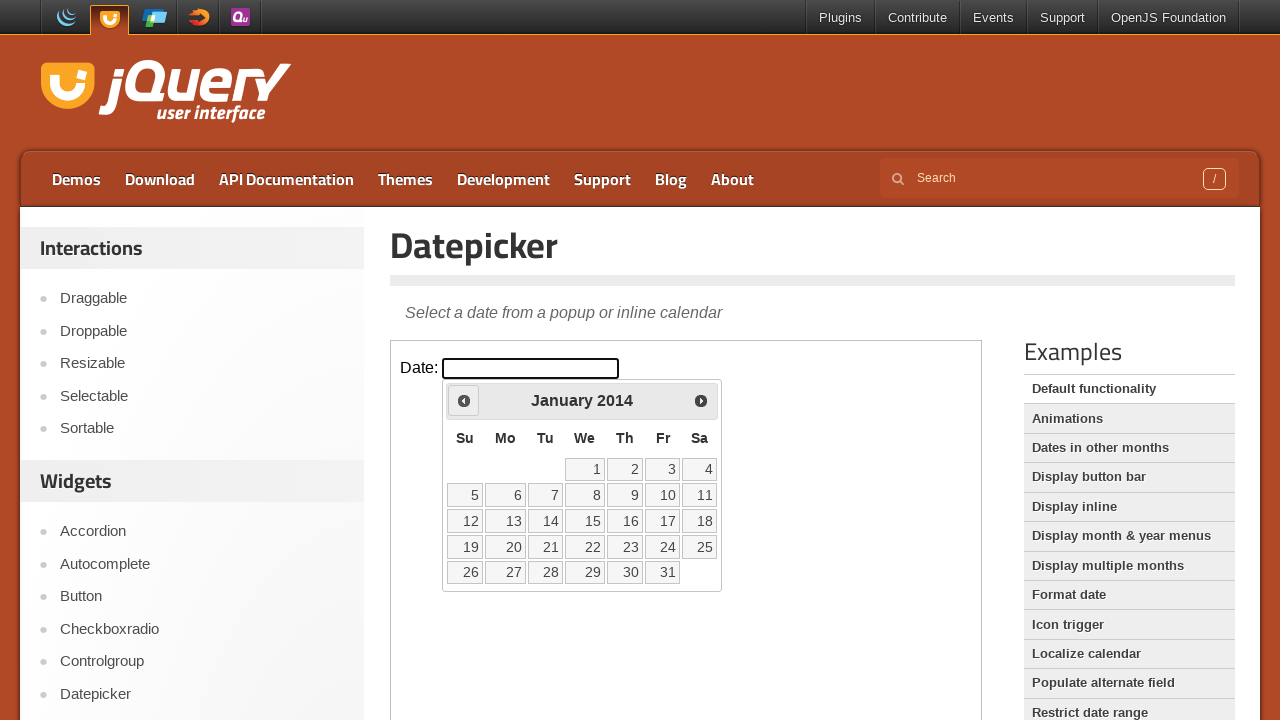

Retrieved updated year from datepicker
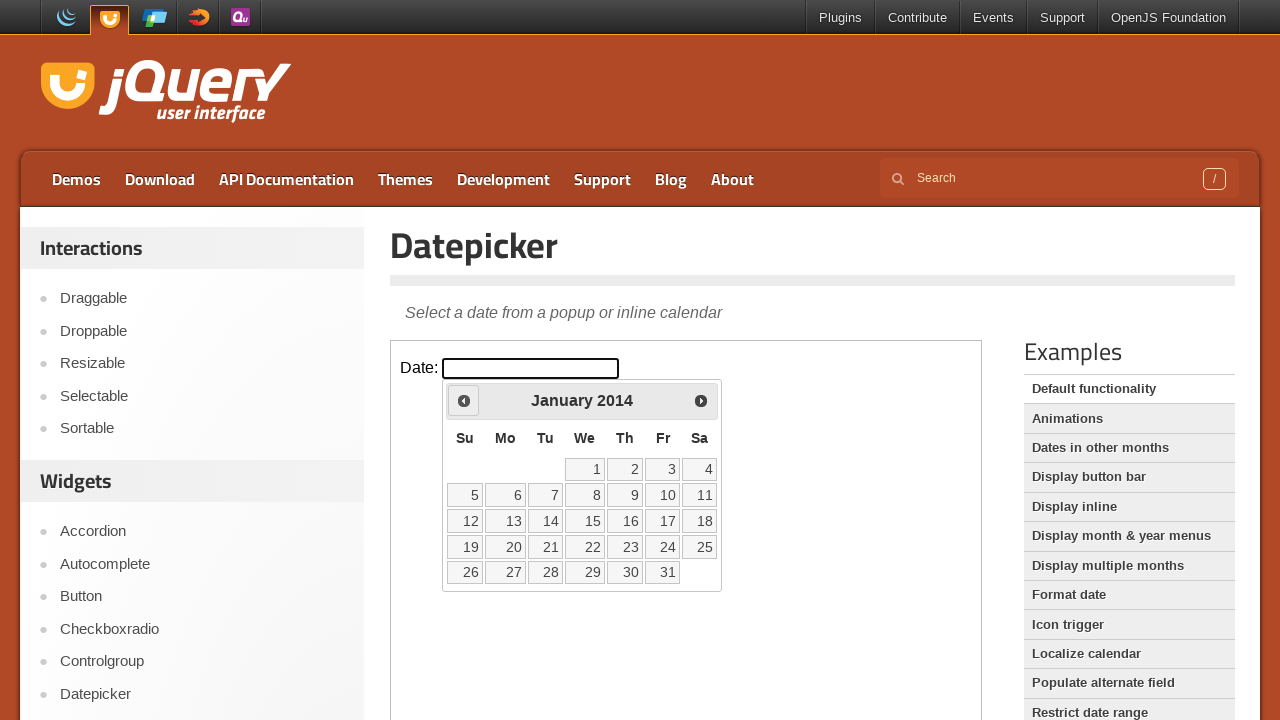

Clicked Previous button to navigate backwards (currently at January 2014) at (464, 400) on iframe >> nth=0 >> internal:control=enter-frame >> xpath=//span[text()='Prev']
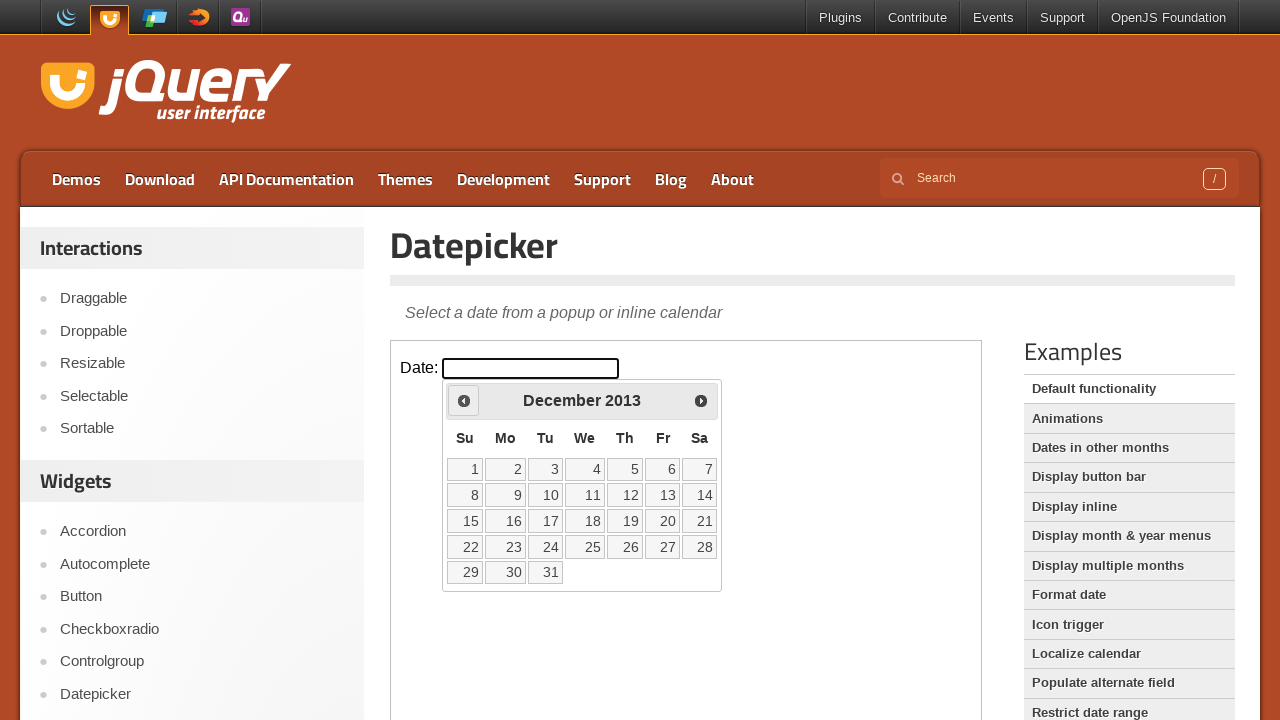

Retrieved updated month from datepicker
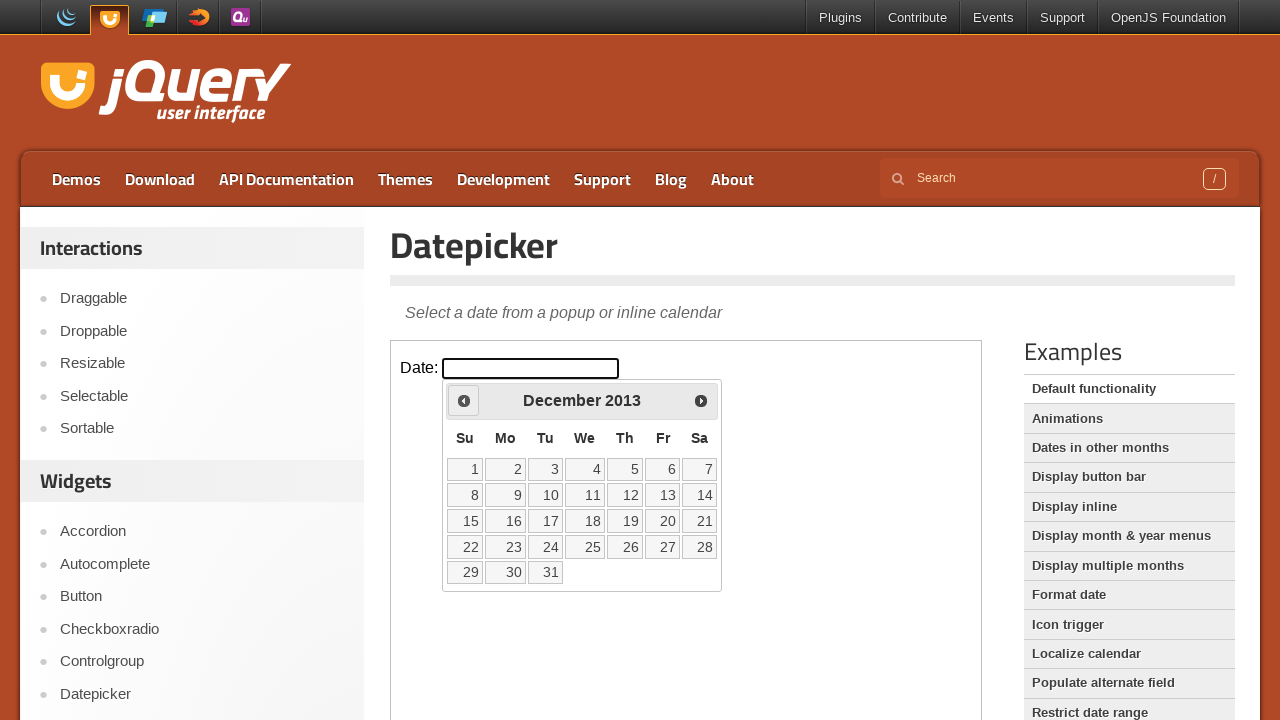

Retrieved updated year from datepicker
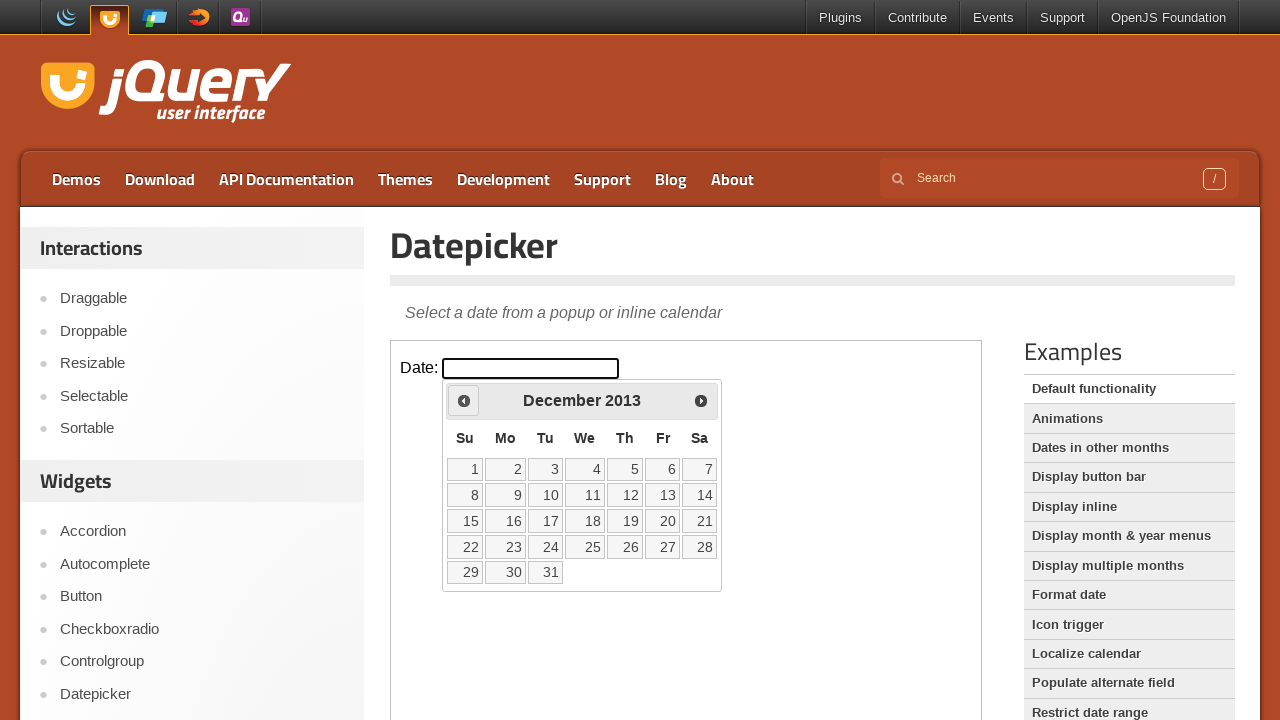

Clicked Previous button to navigate backwards (currently at December 2013) at (464, 400) on iframe >> nth=0 >> internal:control=enter-frame >> xpath=//span[text()='Prev']
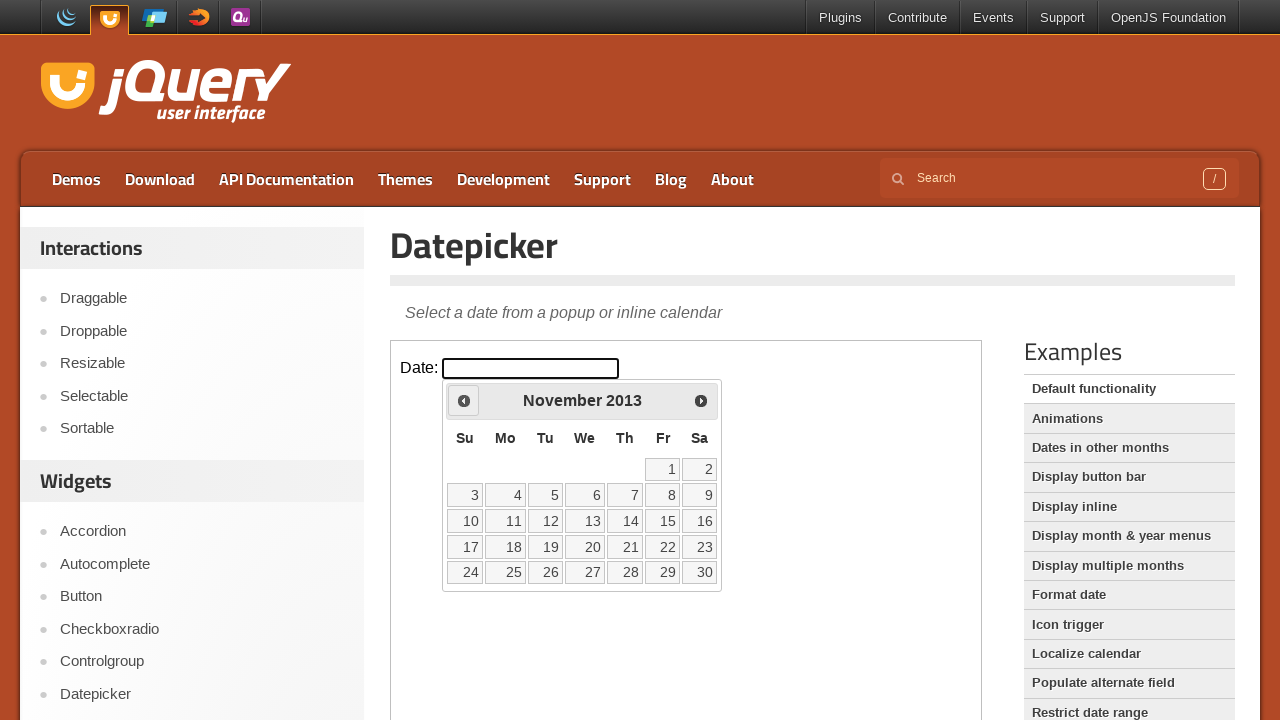

Retrieved updated month from datepicker
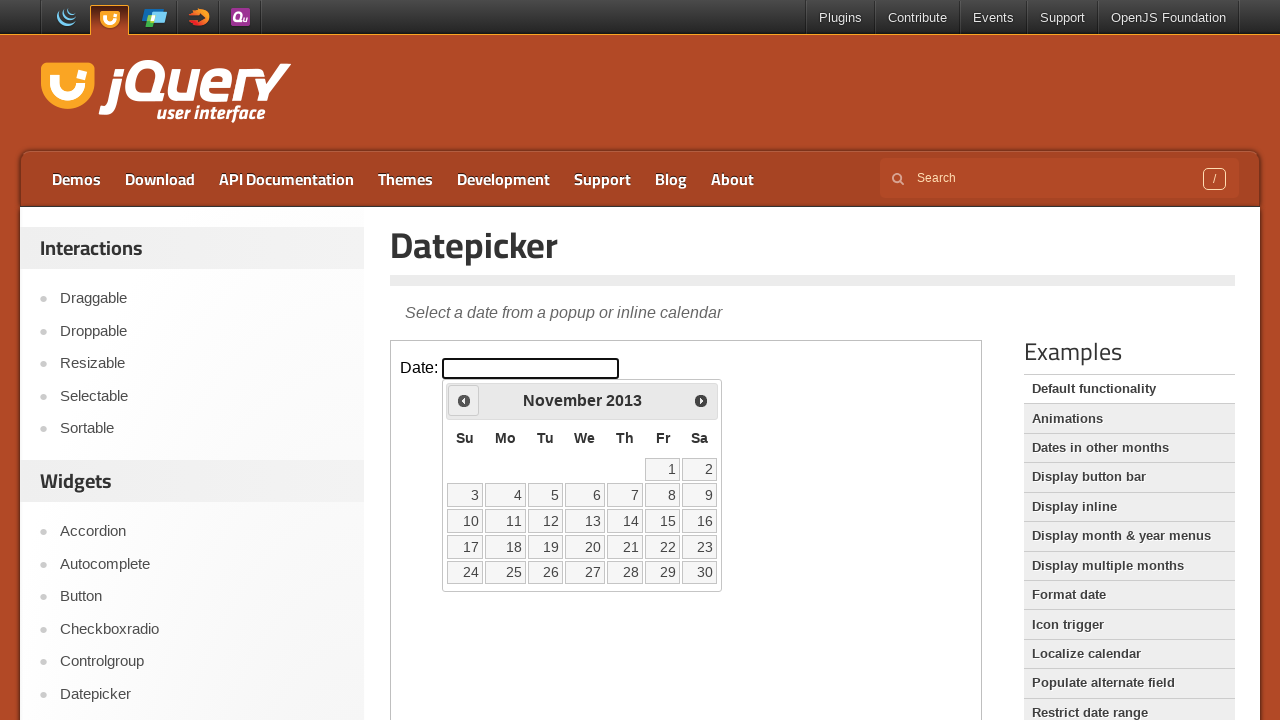

Retrieved updated year from datepicker
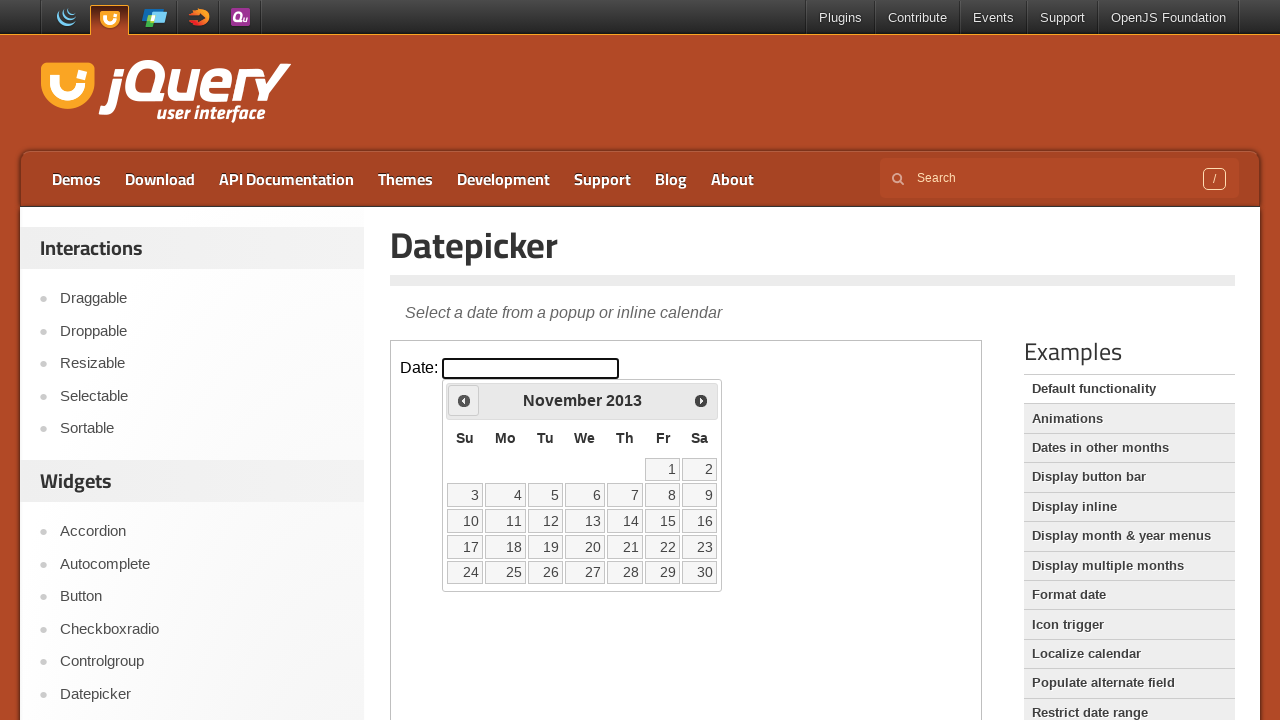

Clicked Previous button to navigate backwards (currently at November 2013) at (464, 400) on iframe >> nth=0 >> internal:control=enter-frame >> xpath=//span[text()='Prev']
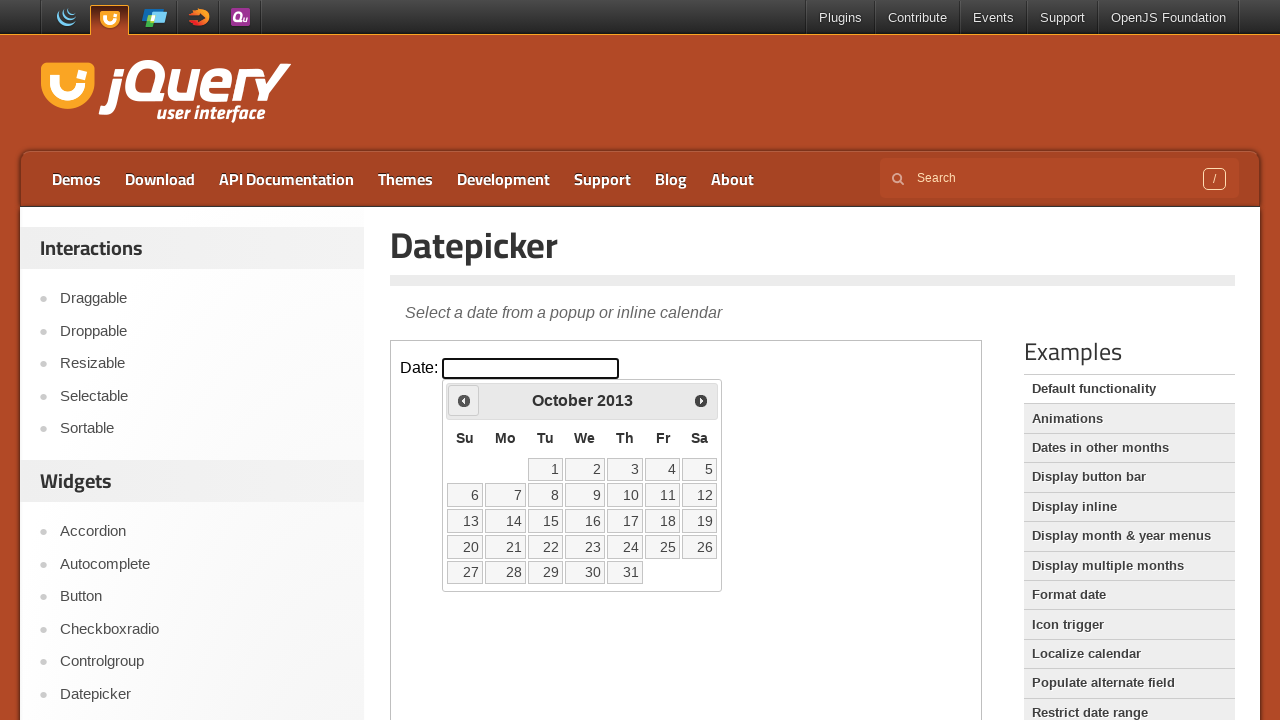

Retrieved updated month from datepicker
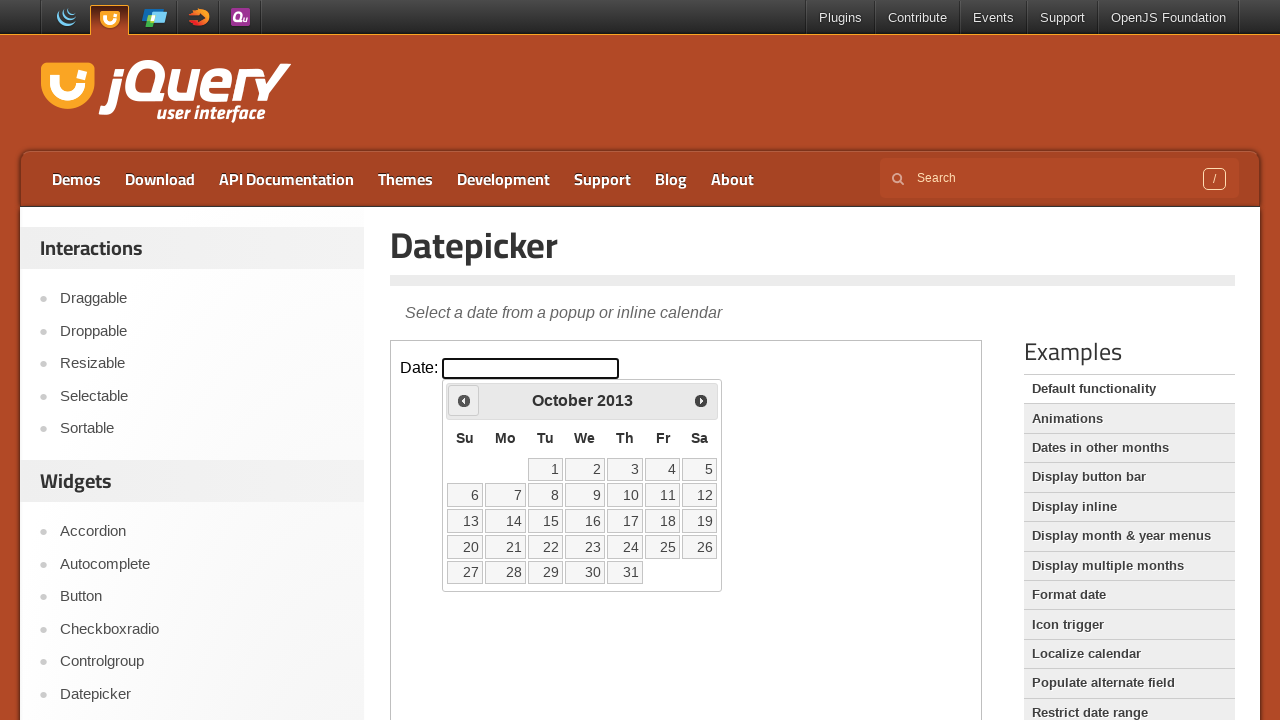

Retrieved updated year from datepicker
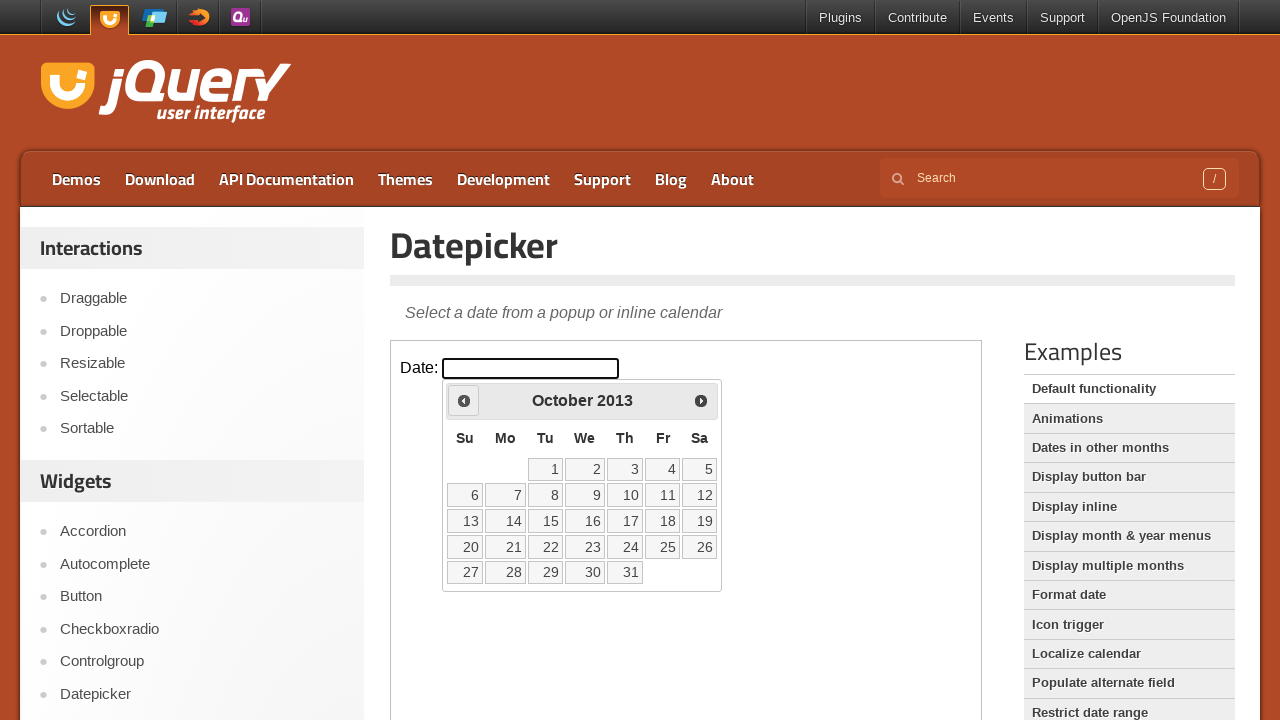

Clicked Previous button to navigate backwards (currently at October 2013) at (464, 400) on iframe >> nth=0 >> internal:control=enter-frame >> xpath=//span[text()='Prev']
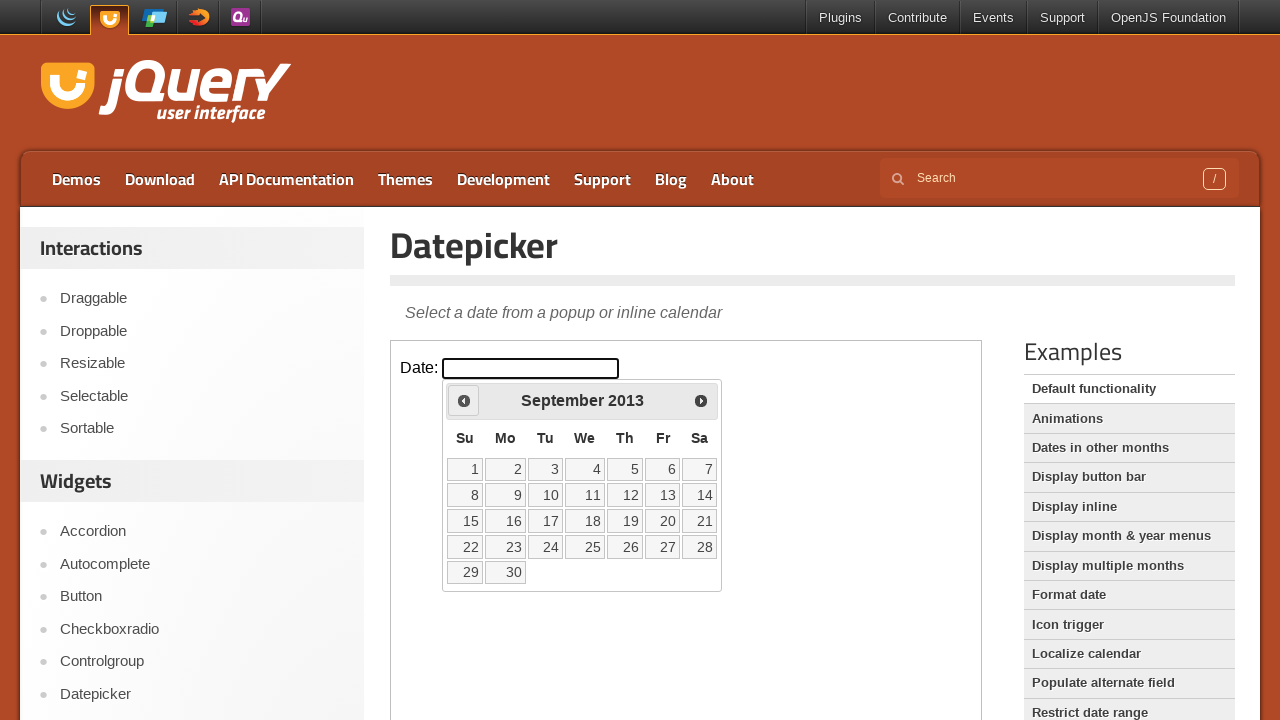

Retrieved updated month from datepicker
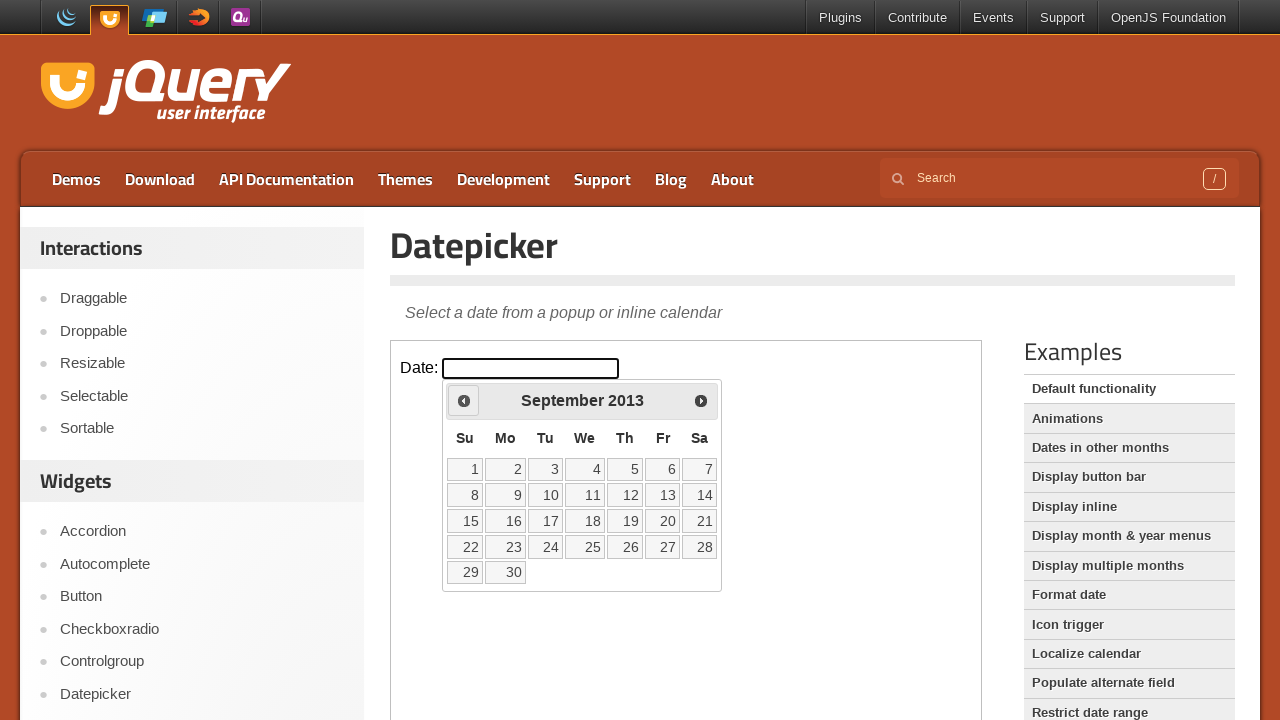

Retrieved updated year from datepicker
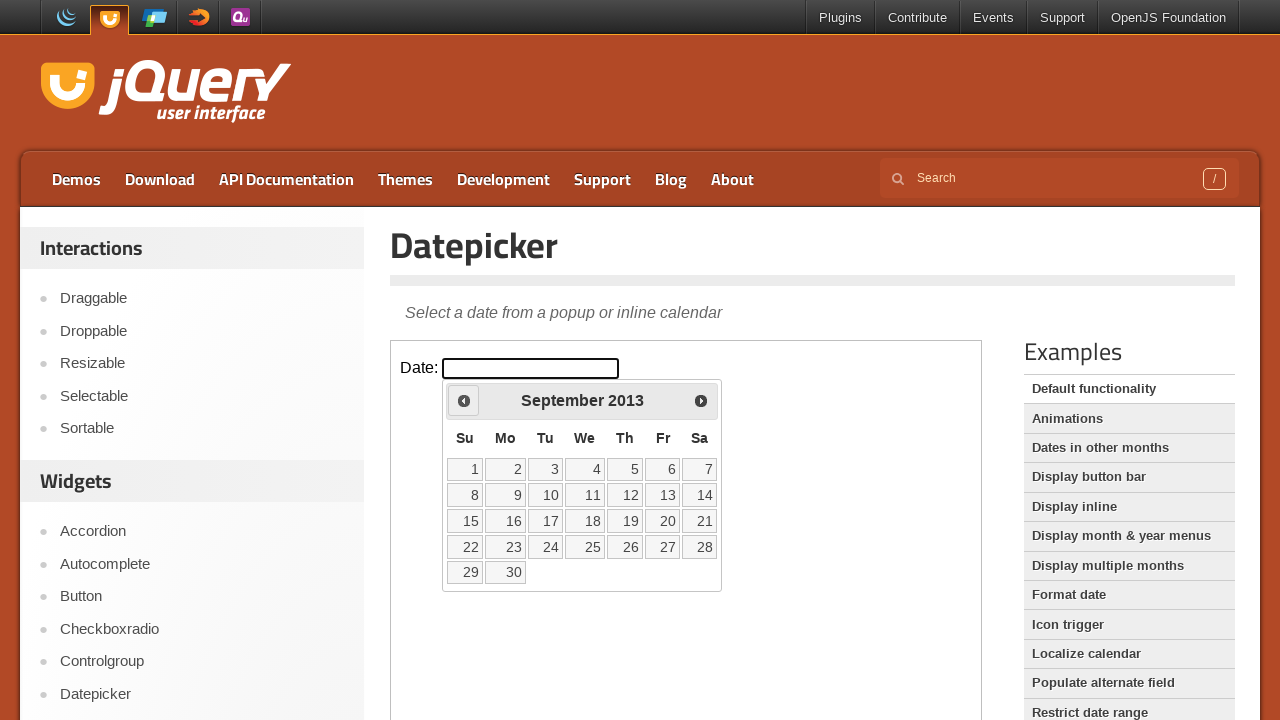

Clicked Previous button to navigate backwards (currently at September 2013) at (464, 400) on iframe >> nth=0 >> internal:control=enter-frame >> xpath=//span[text()='Prev']
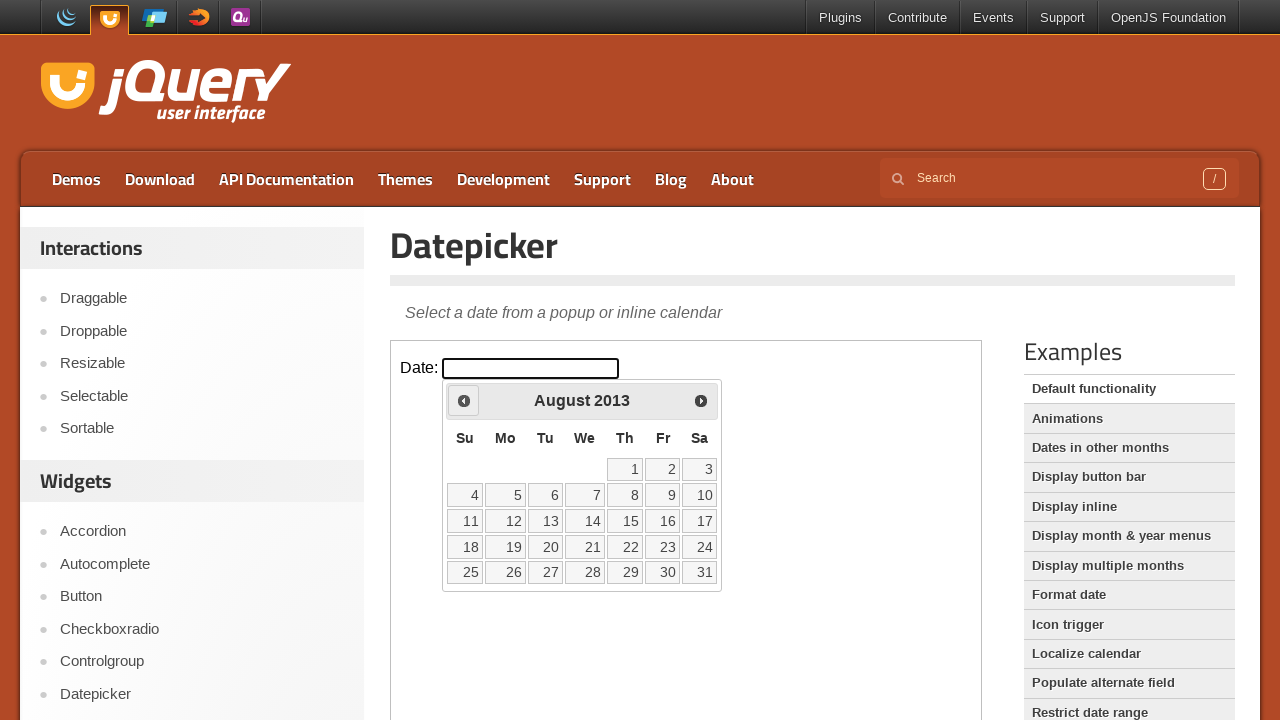

Retrieved updated month from datepicker
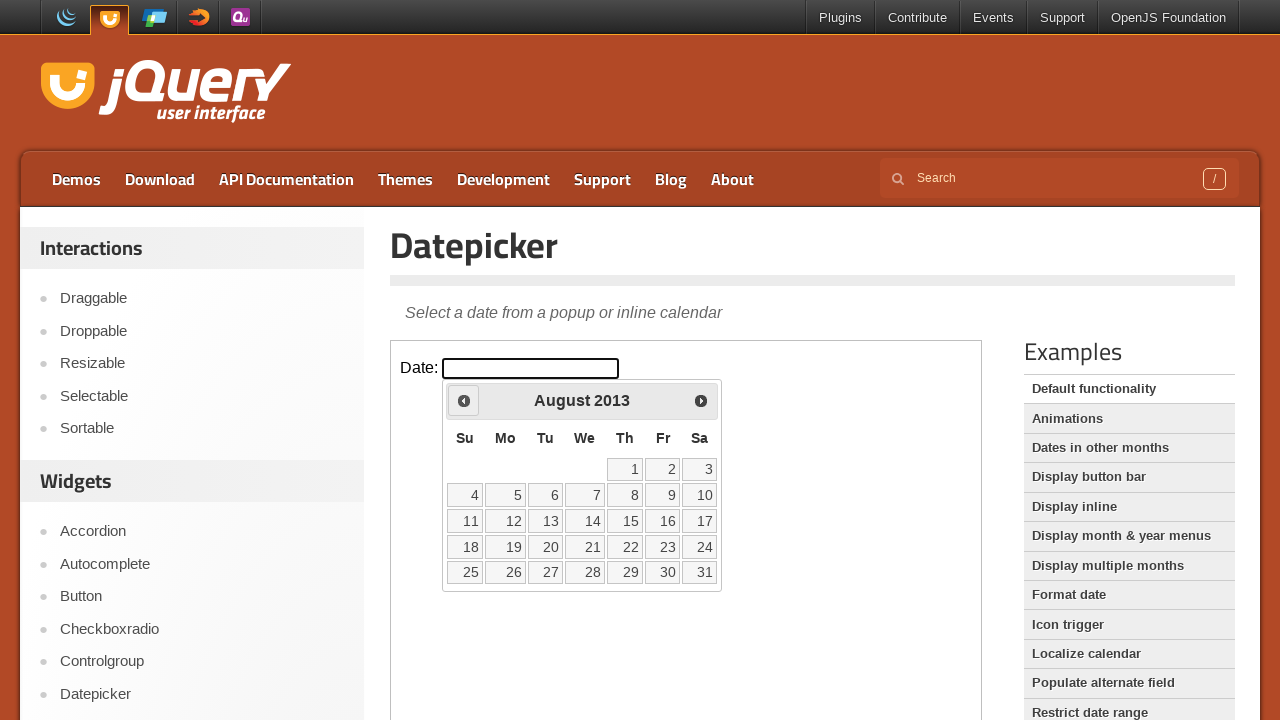

Retrieved updated year from datepicker
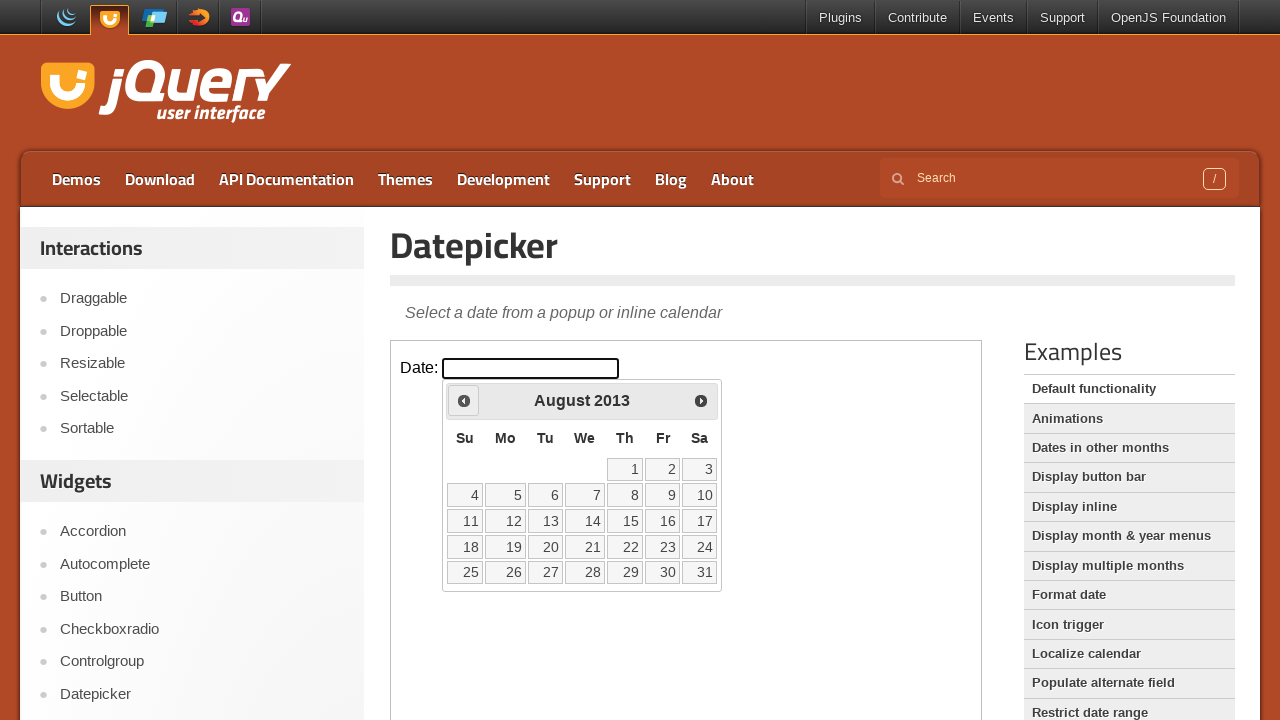

Clicked Previous button to navigate backwards (currently at August 2013) at (464, 400) on iframe >> nth=0 >> internal:control=enter-frame >> xpath=//span[text()='Prev']
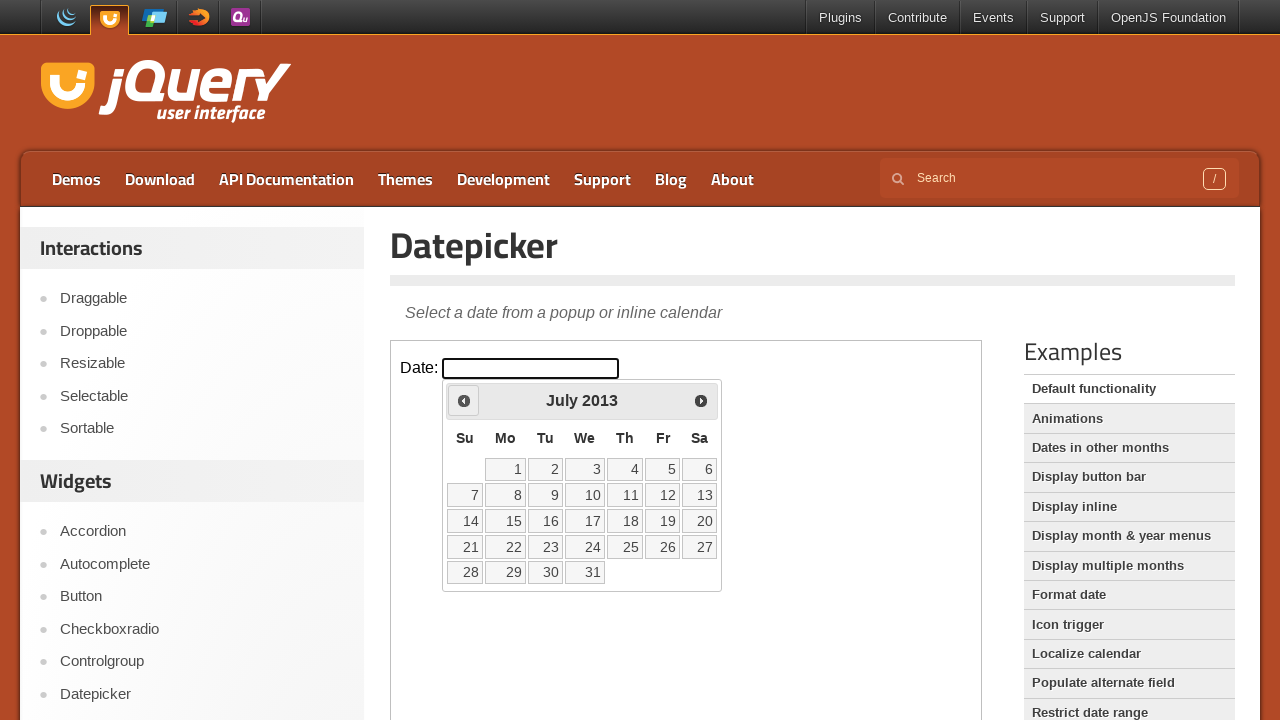

Retrieved updated month from datepicker
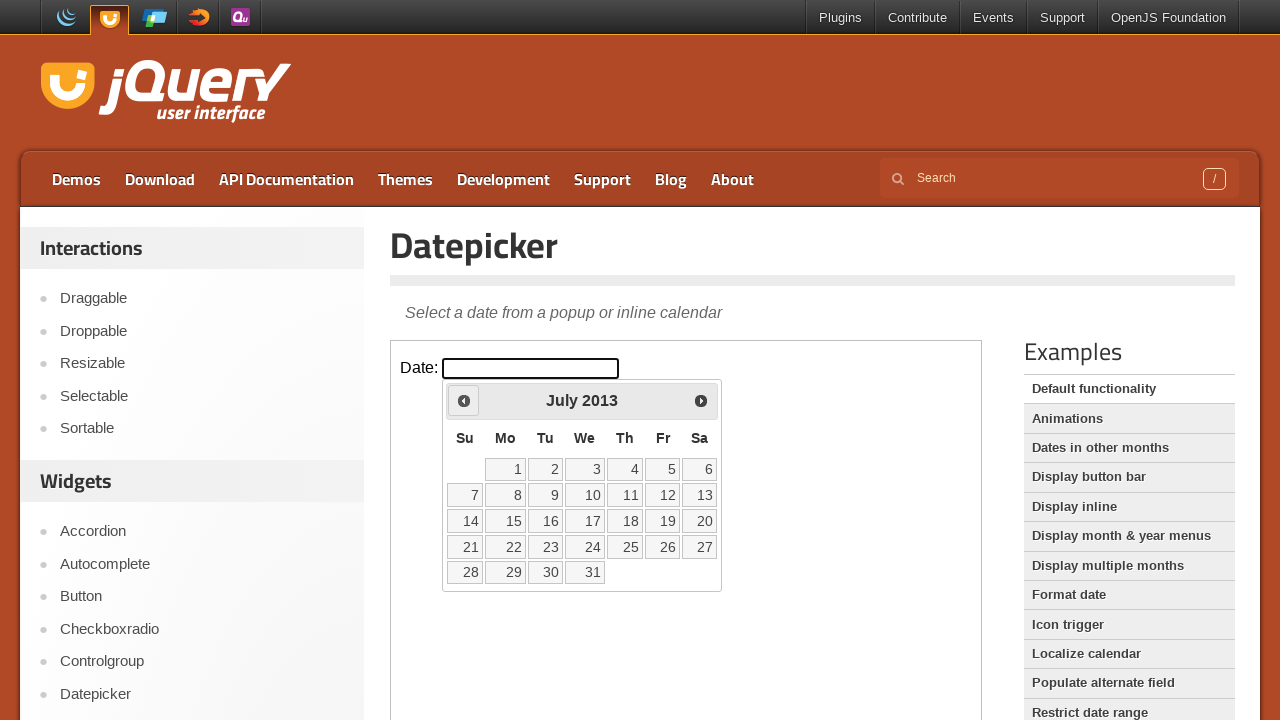

Retrieved updated year from datepicker
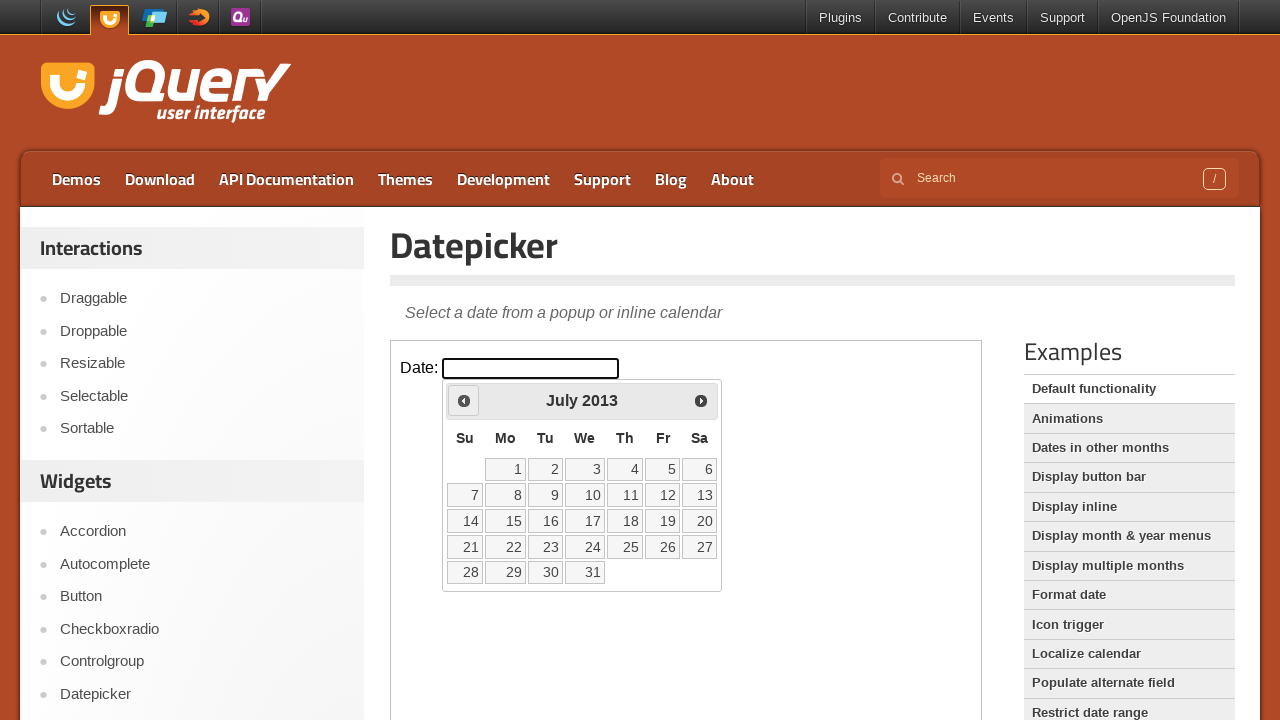

Clicked Previous button to navigate backwards (currently at July 2013) at (464, 400) on iframe >> nth=0 >> internal:control=enter-frame >> xpath=//span[text()='Prev']
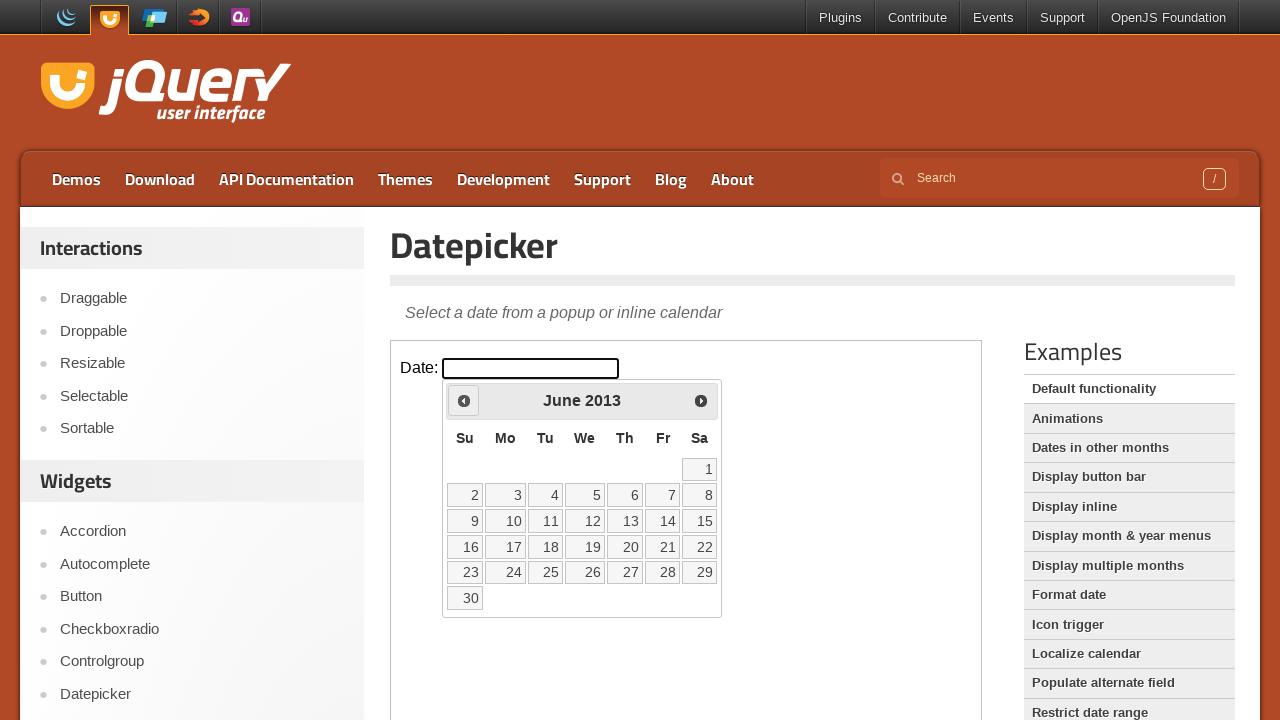

Retrieved updated month from datepicker
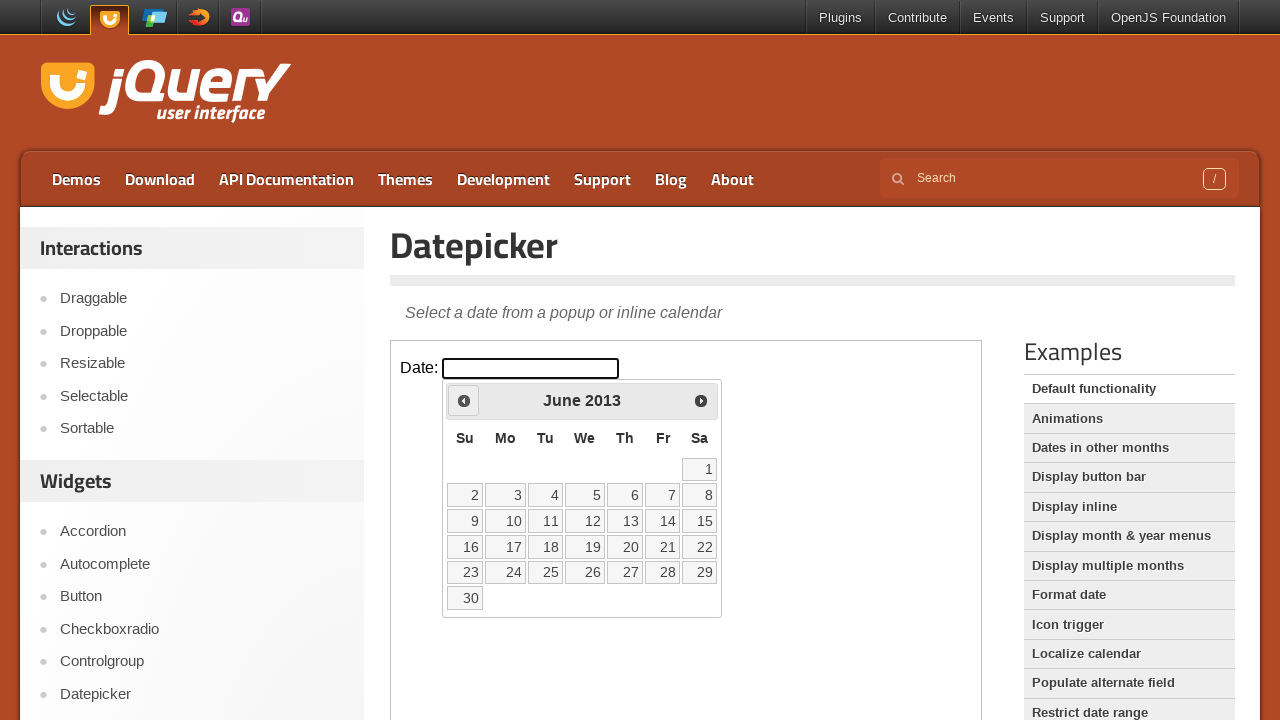

Retrieved updated year from datepicker
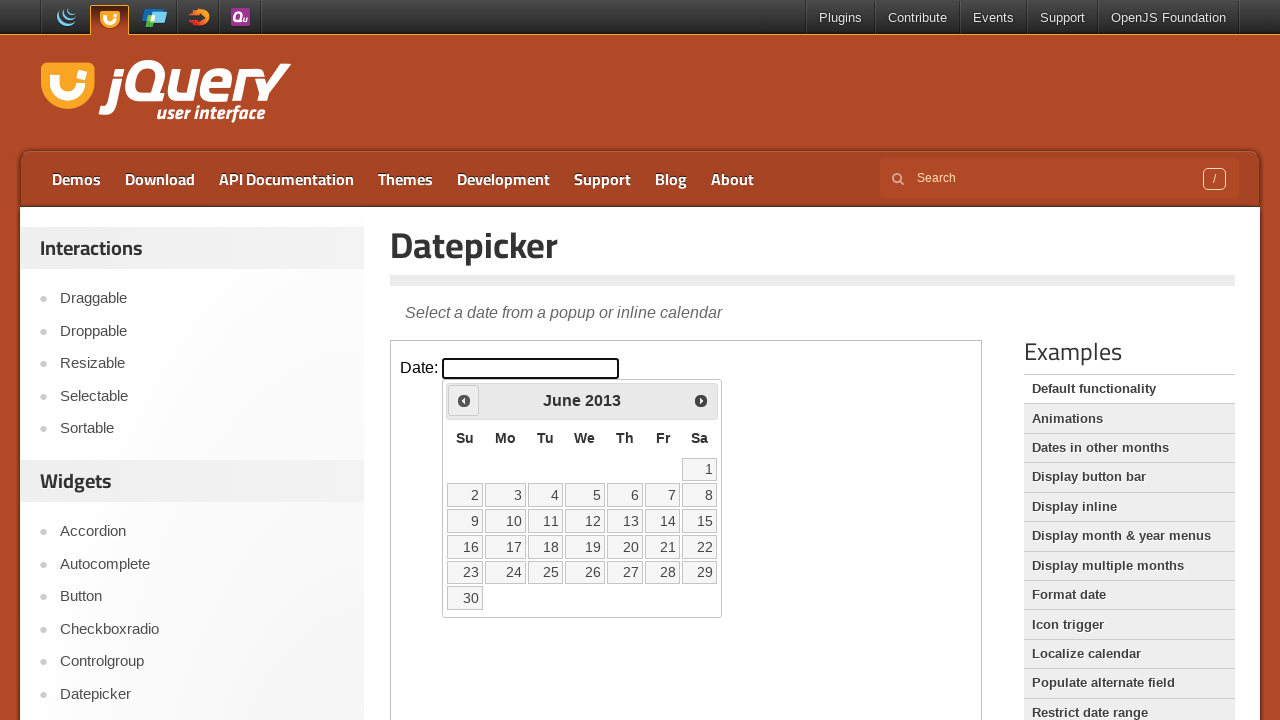

Clicked Previous button to navigate backwards (currently at June 2013) at (464, 400) on iframe >> nth=0 >> internal:control=enter-frame >> xpath=//span[text()='Prev']
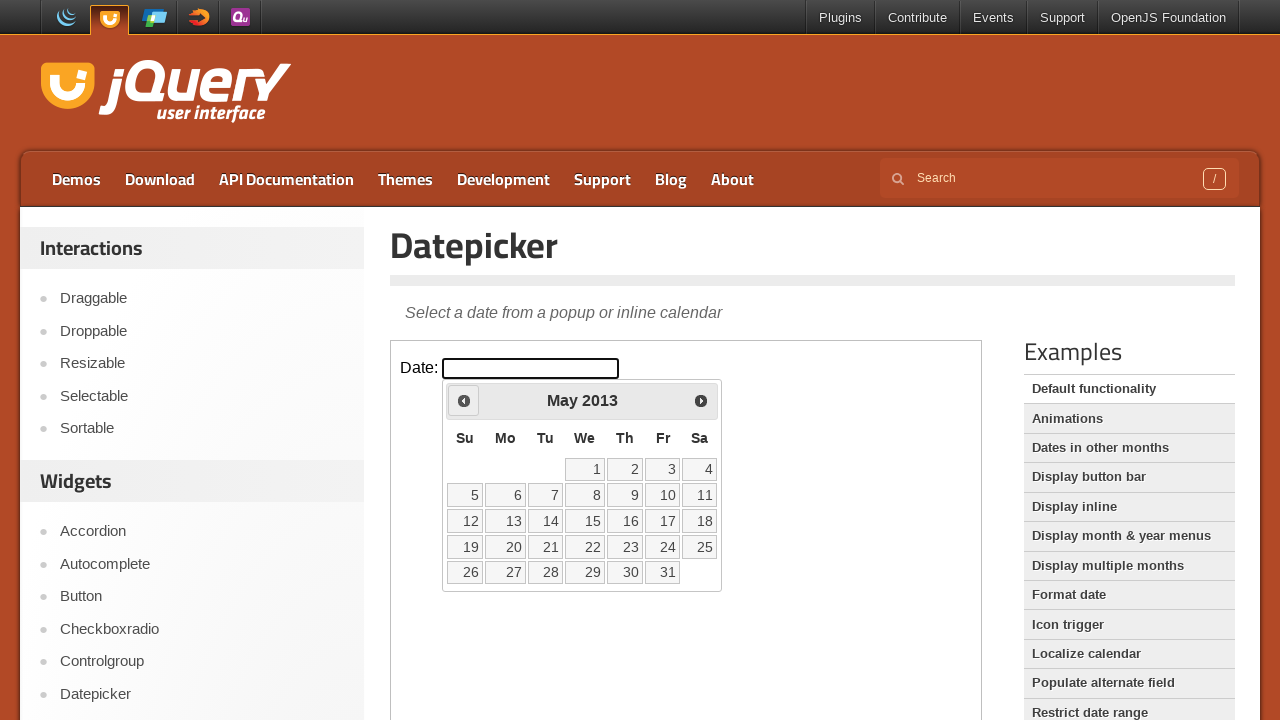

Retrieved updated month from datepicker
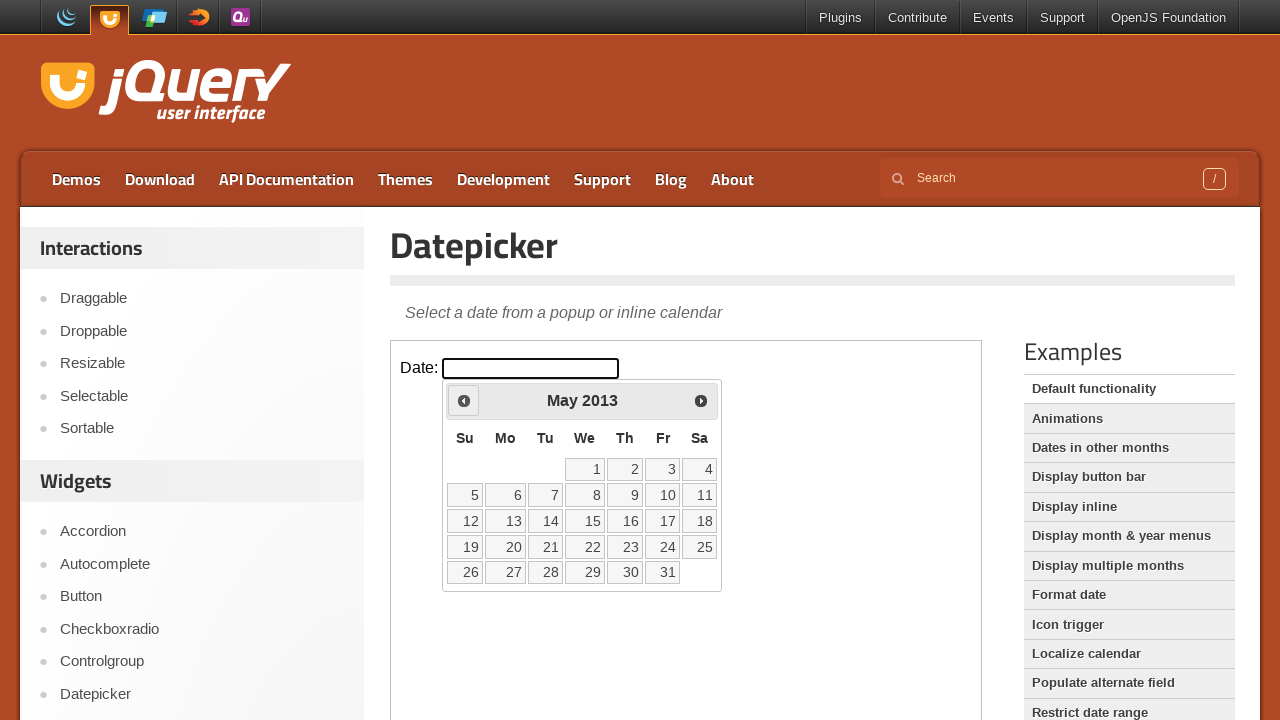

Retrieved updated year from datepicker
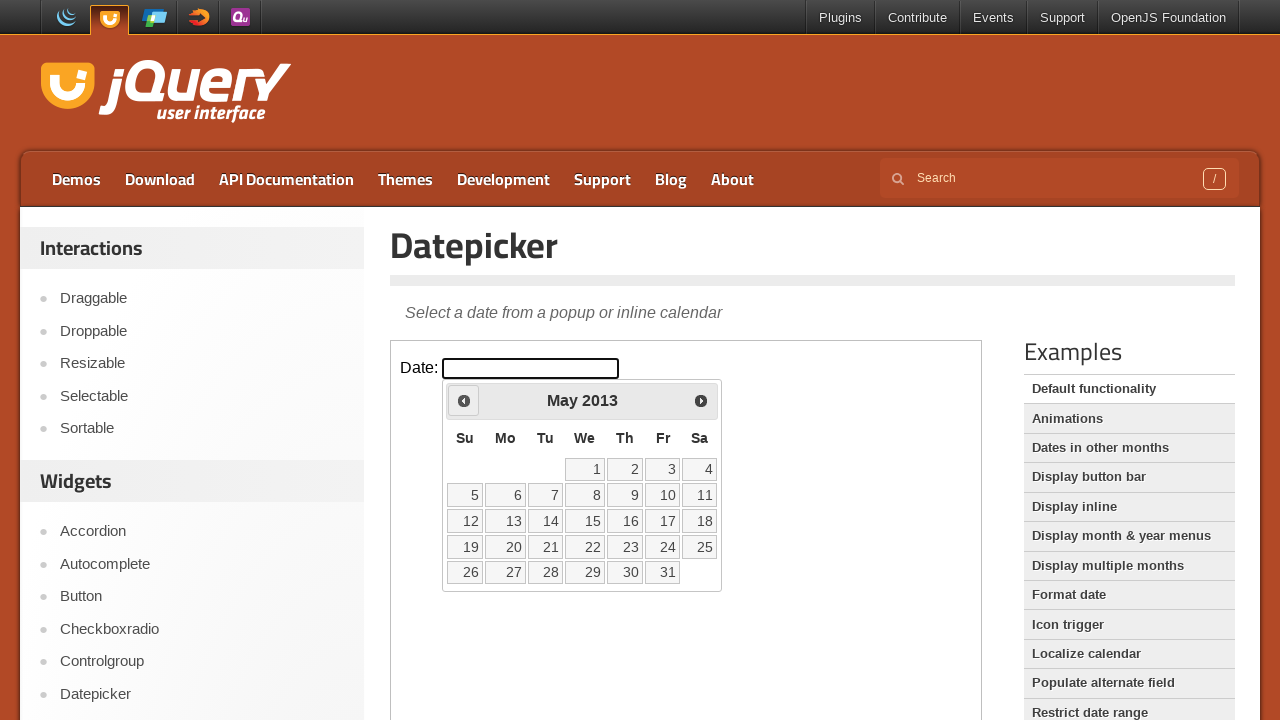

Clicked Previous button to navigate backwards (currently at May 2013) at (464, 400) on iframe >> nth=0 >> internal:control=enter-frame >> xpath=//span[text()='Prev']
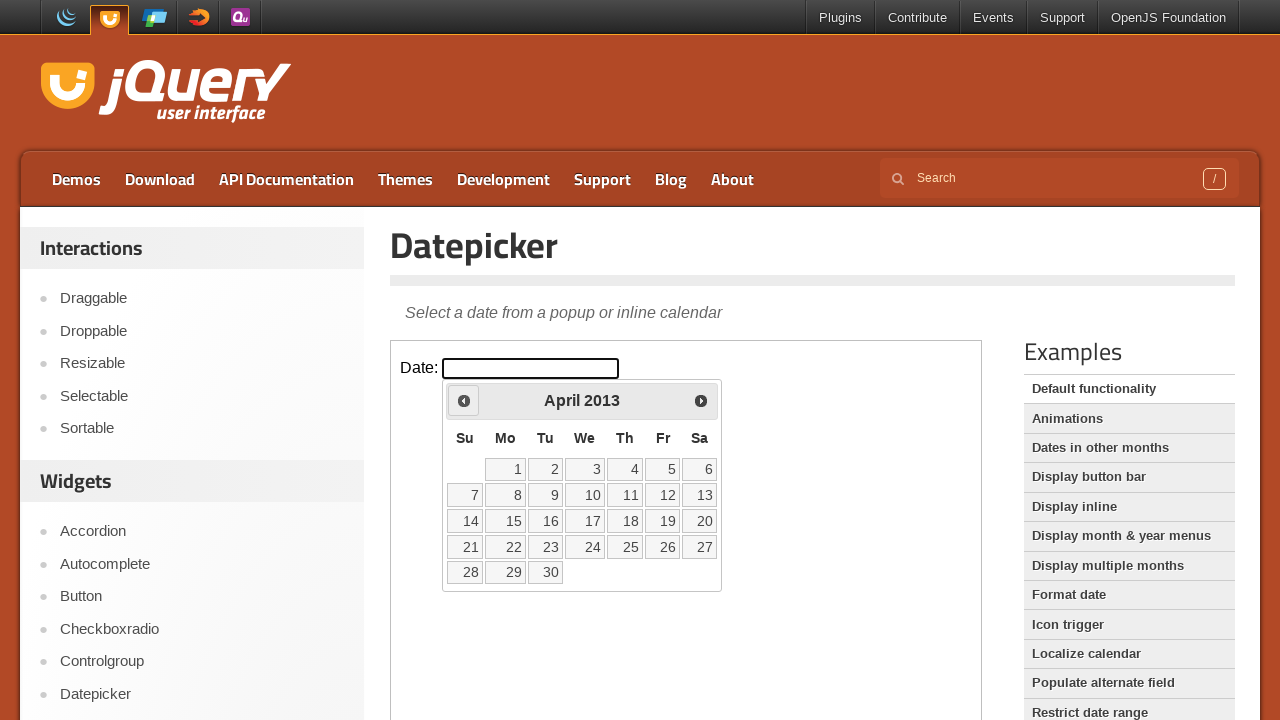

Retrieved updated month from datepicker
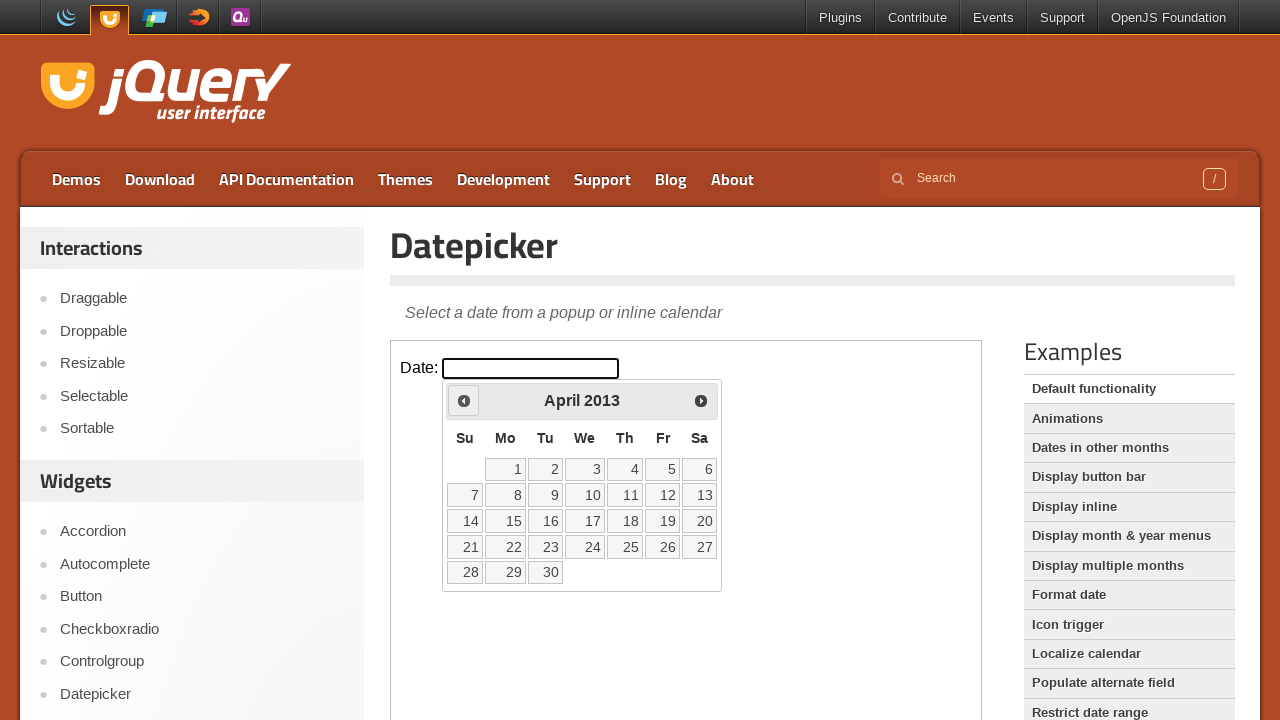

Retrieved updated year from datepicker
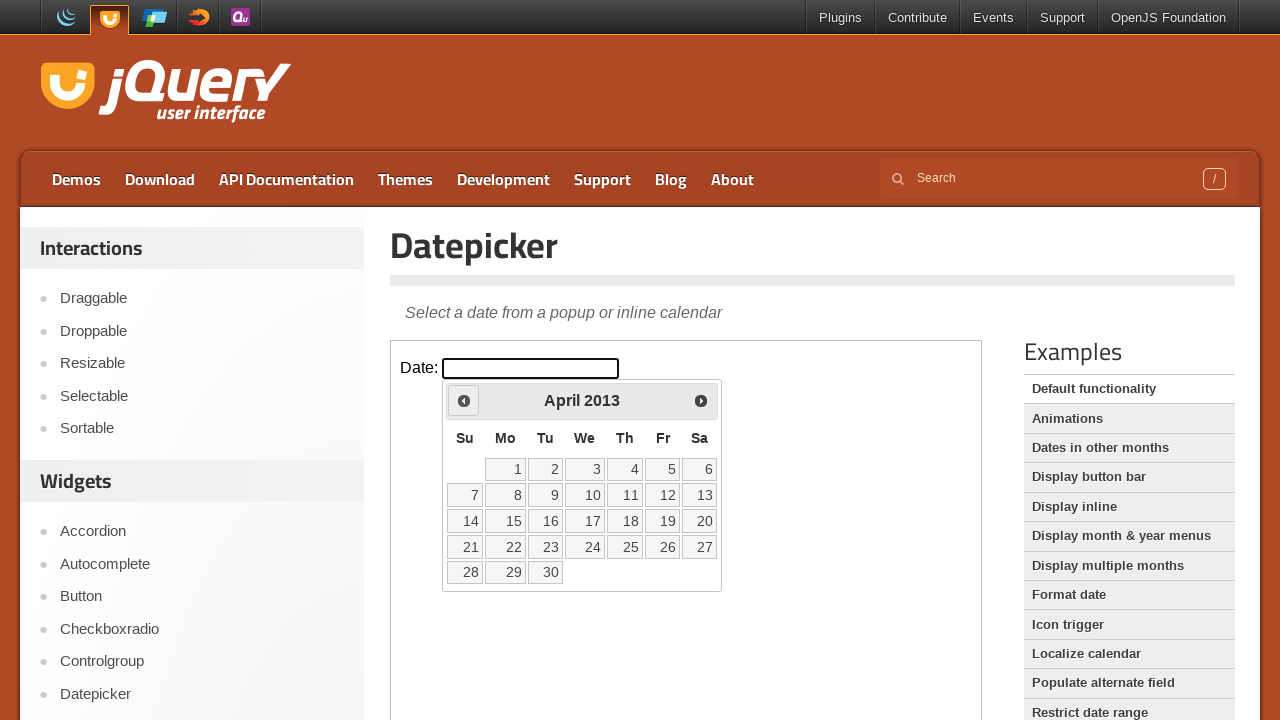

Clicked Previous button to navigate backwards (currently at April 2013) at (464, 400) on iframe >> nth=0 >> internal:control=enter-frame >> xpath=//span[text()='Prev']
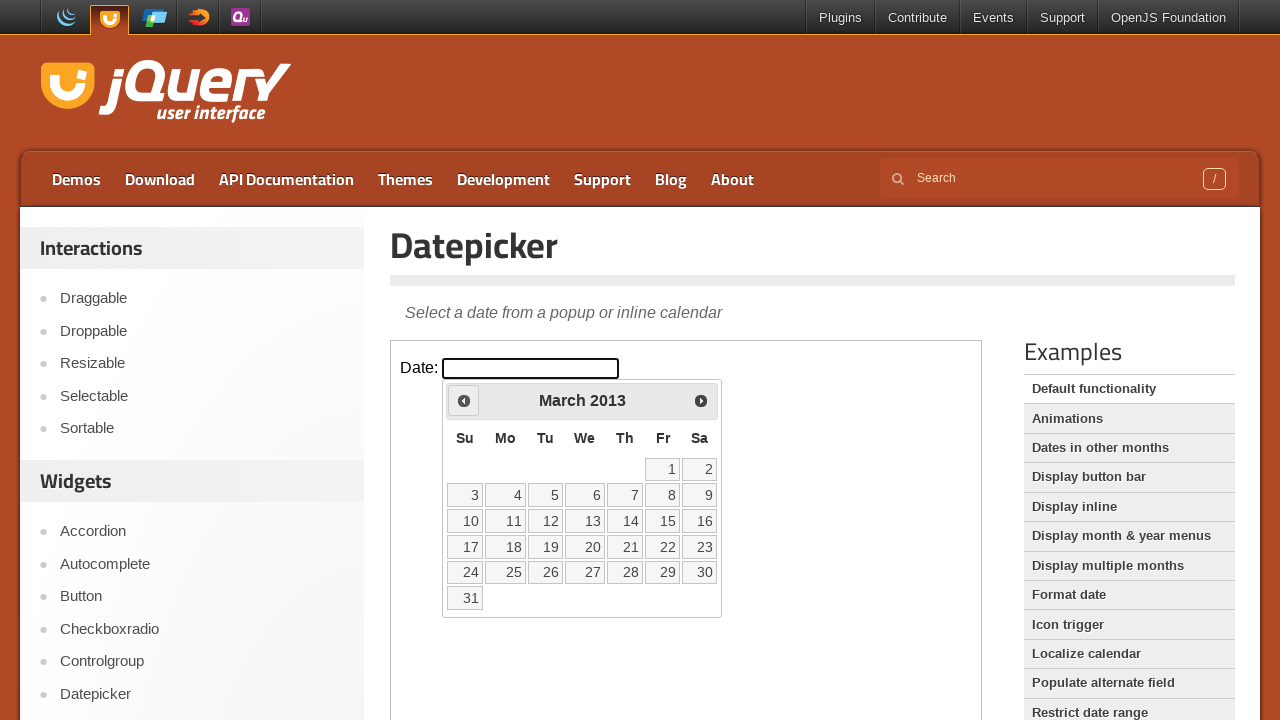

Retrieved updated month from datepicker
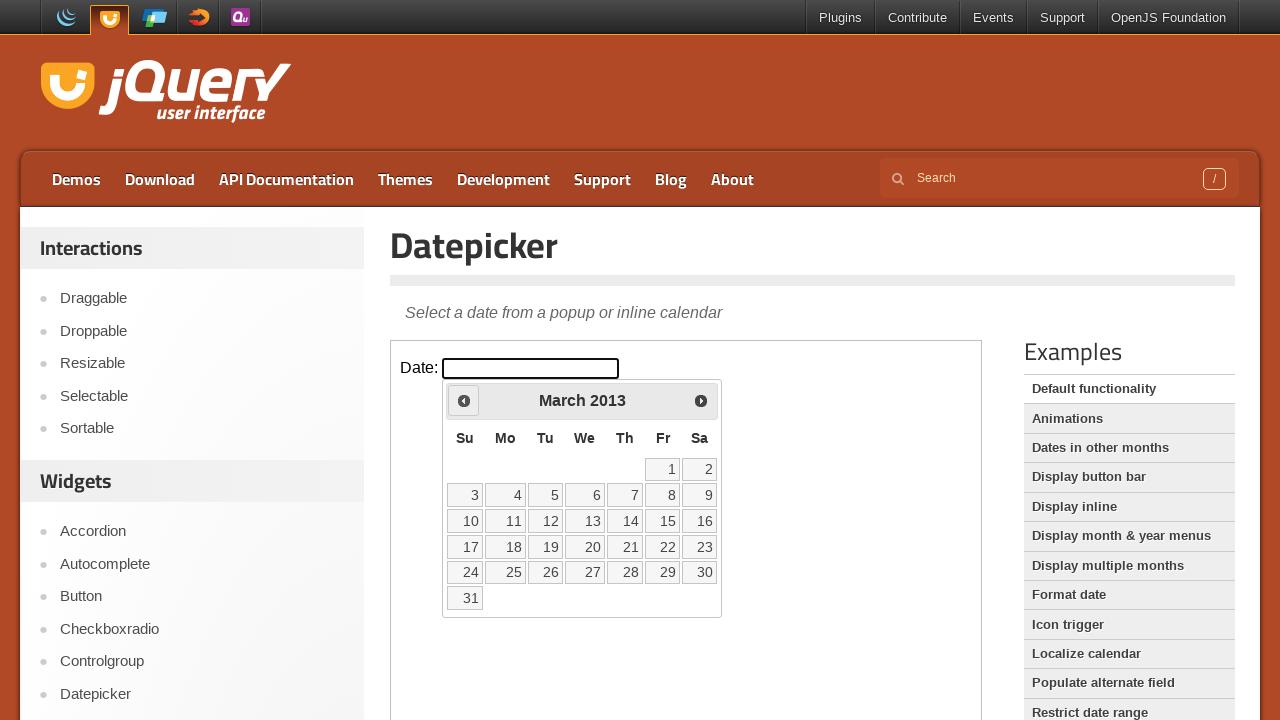

Retrieved updated year from datepicker
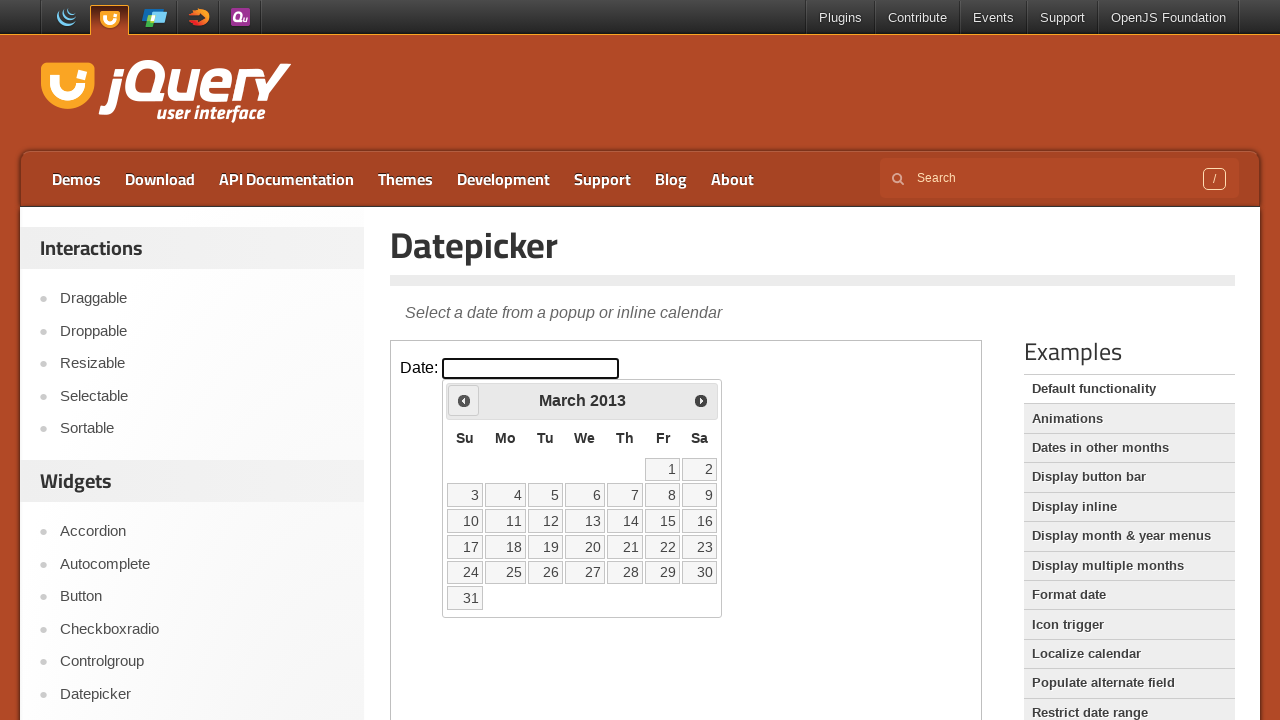

Clicked Previous button to navigate backwards (currently at March 2013) at (464, 400) on iframe >> nth=0 >> internal:control=enter-frame >> xpath=//span[text()='Prev']
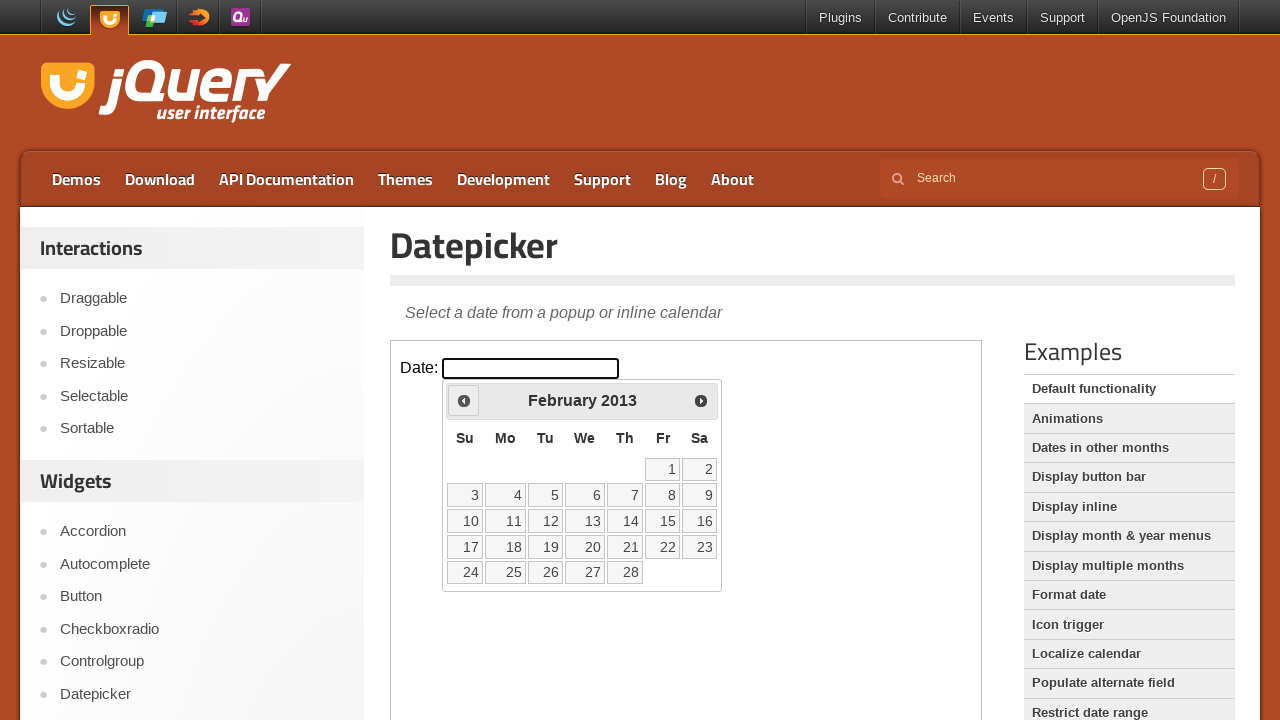

Retrieved updated month from datepicker
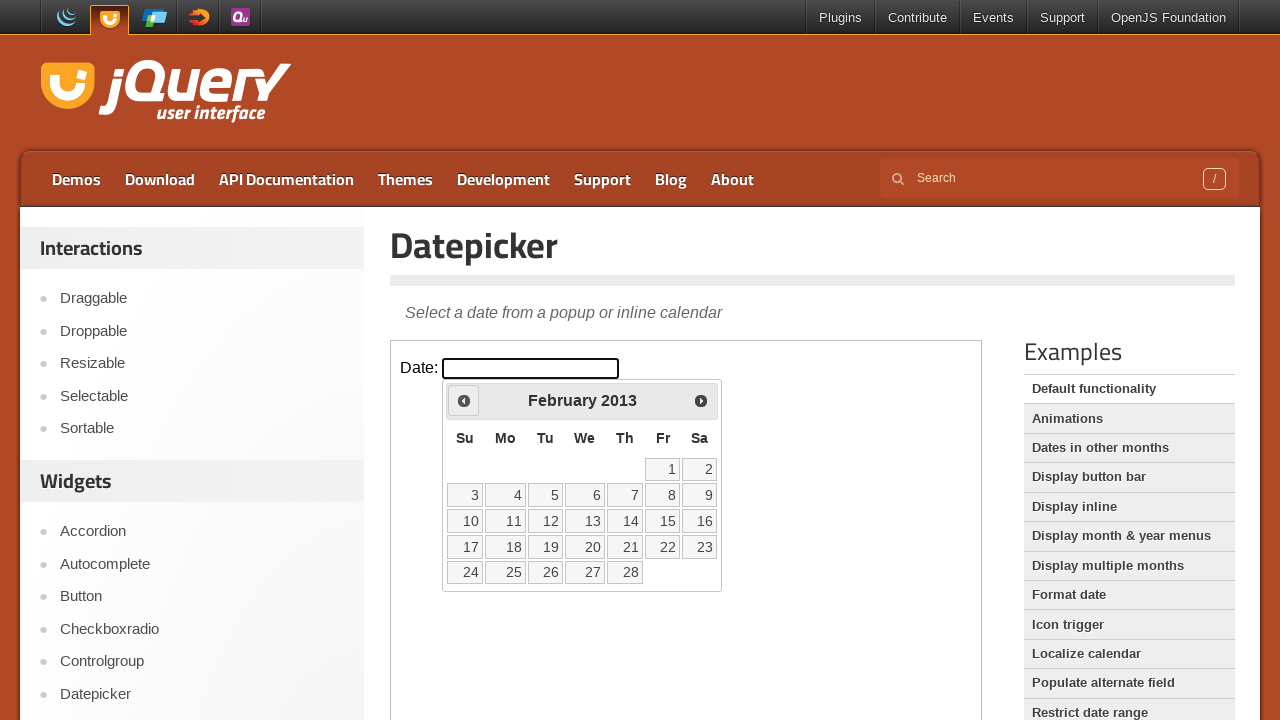

Retrieved updated year from datepicker
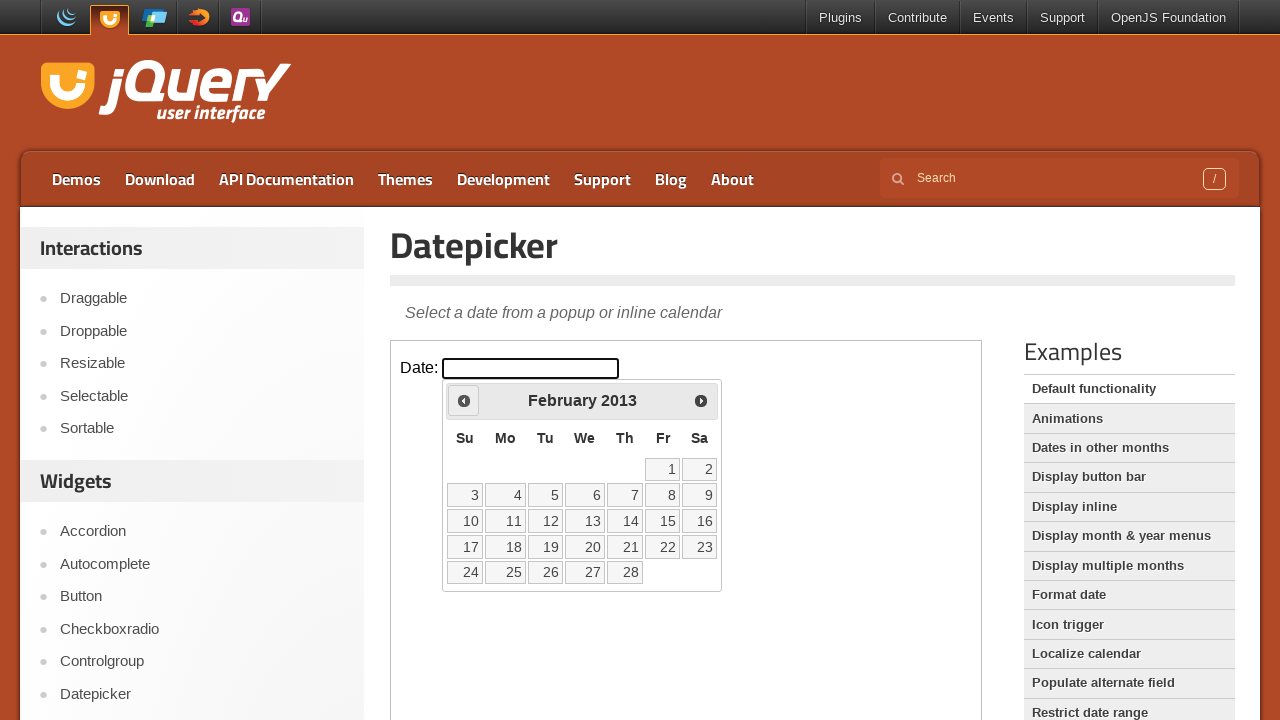

Clicked Previous button to navigate backwards (currently at February 2013) at (464, 400) on iframe >> nth=0 >> internal:control=enter-frame >> xpath=//span[text()='Prev']
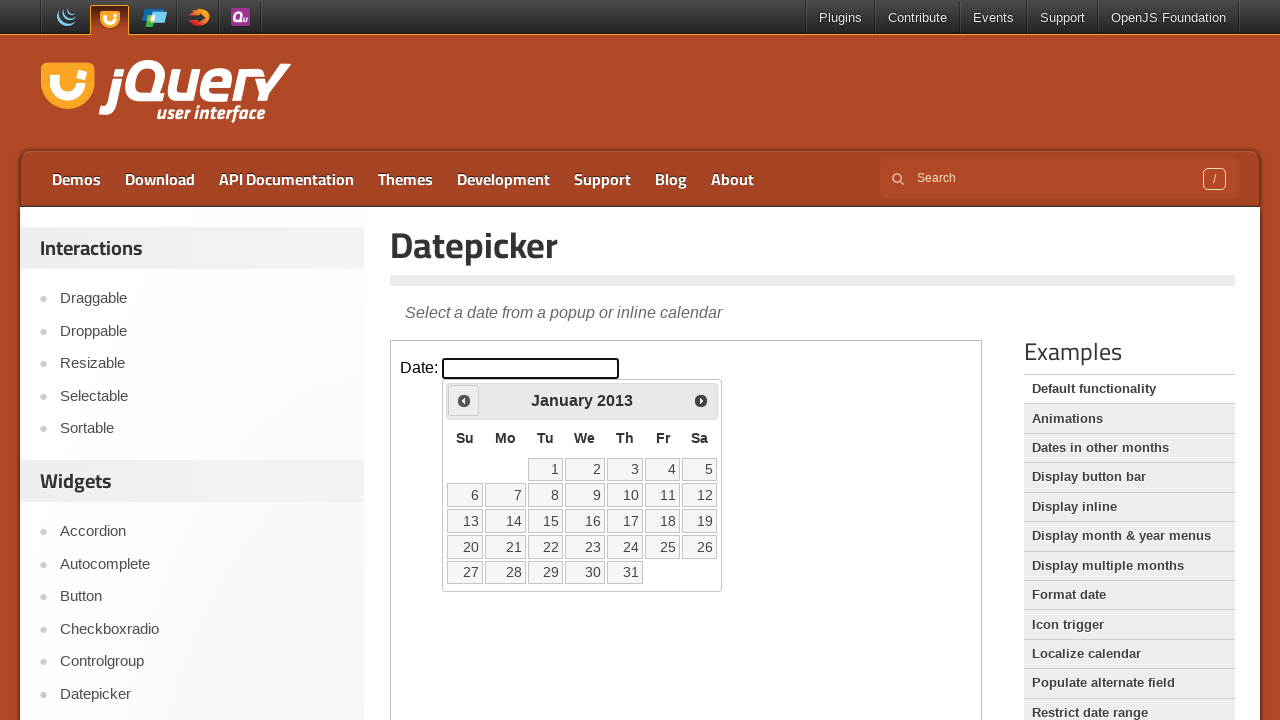

Retrieved updated month from datepicker
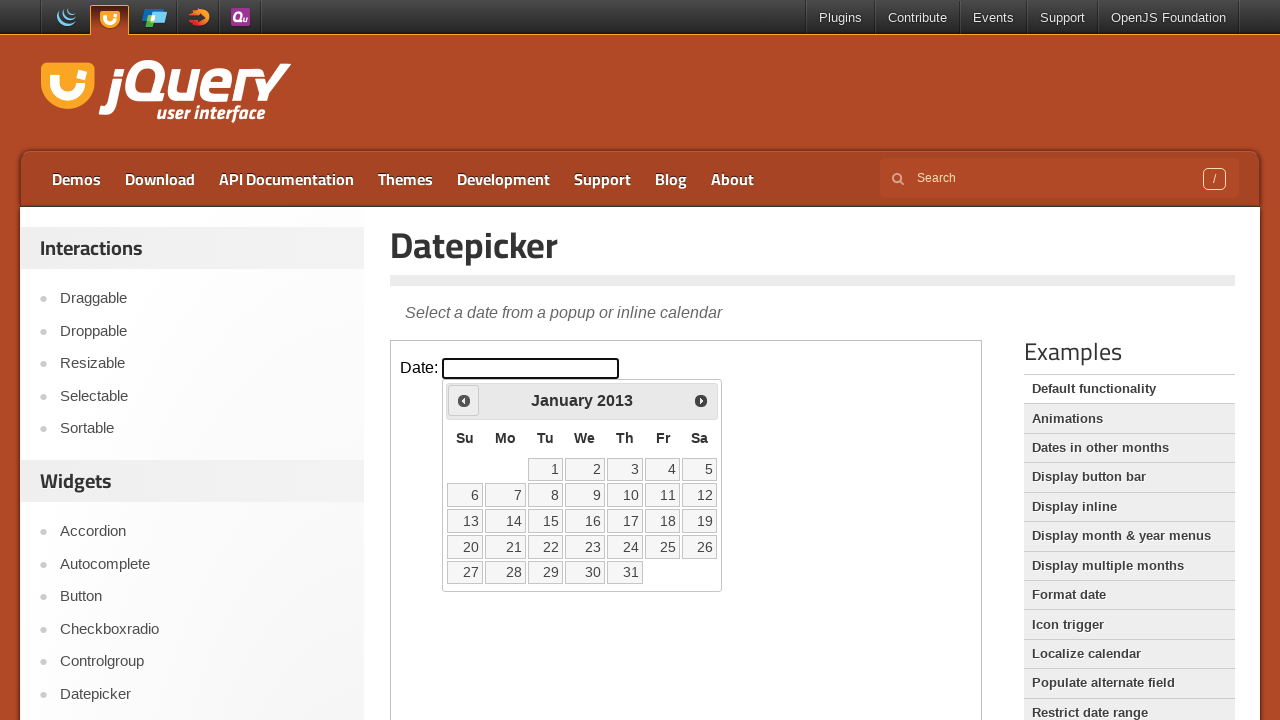

Retrieved updated year from datepicker
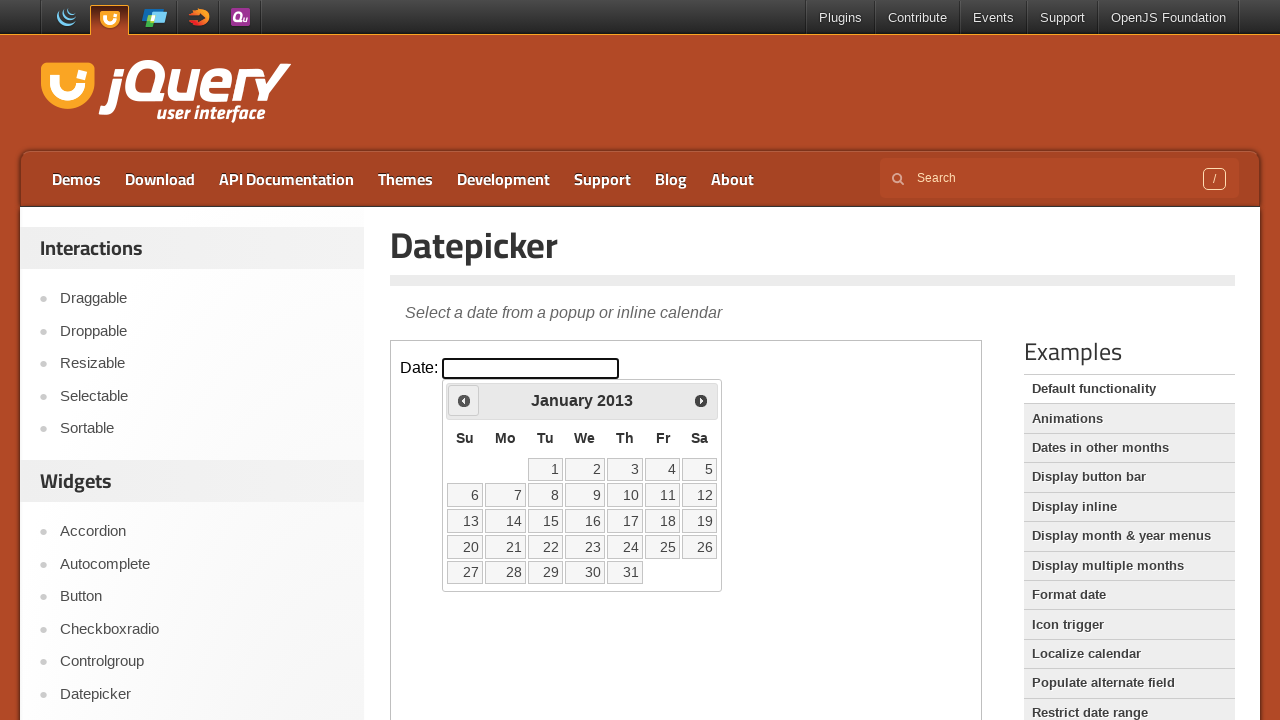

Clicked Previous button to navigate backwards (currently at January 2013) at (464, 400) on iframe >> nth=0 >> internal:control=enter-frame >> xpath=//span[text()='Prev']
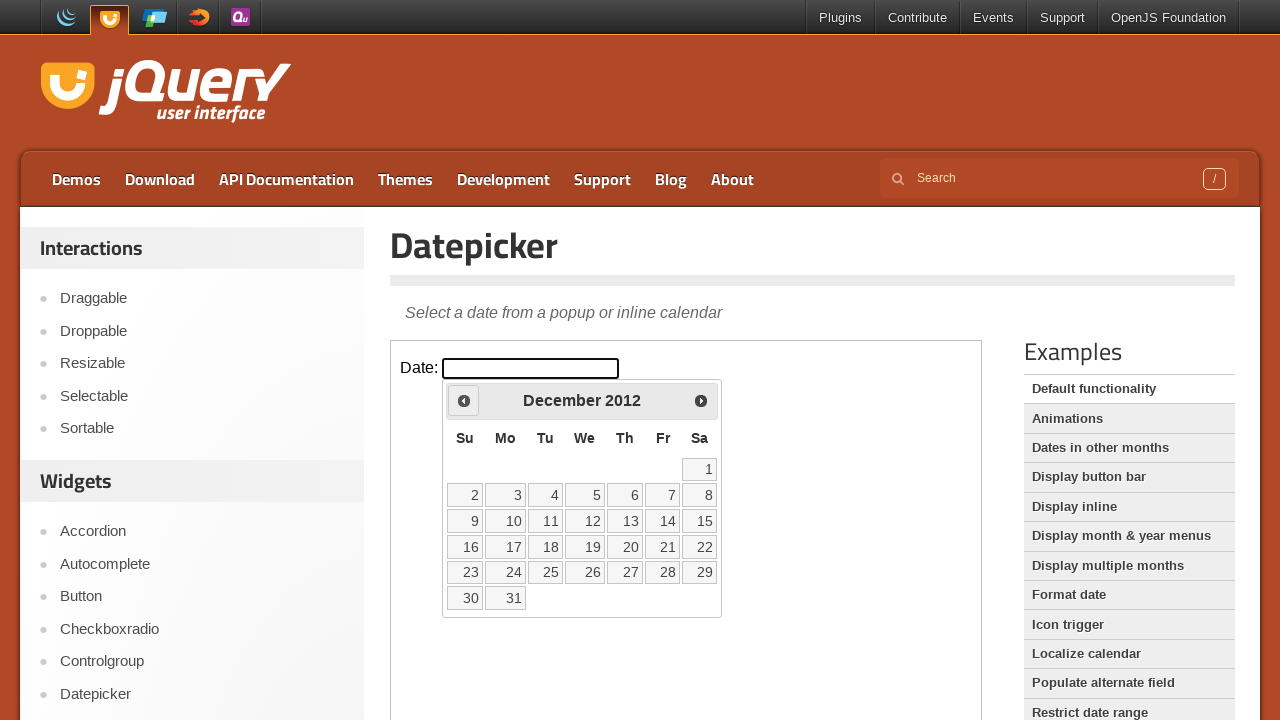

Retrieved updated month from datepicker
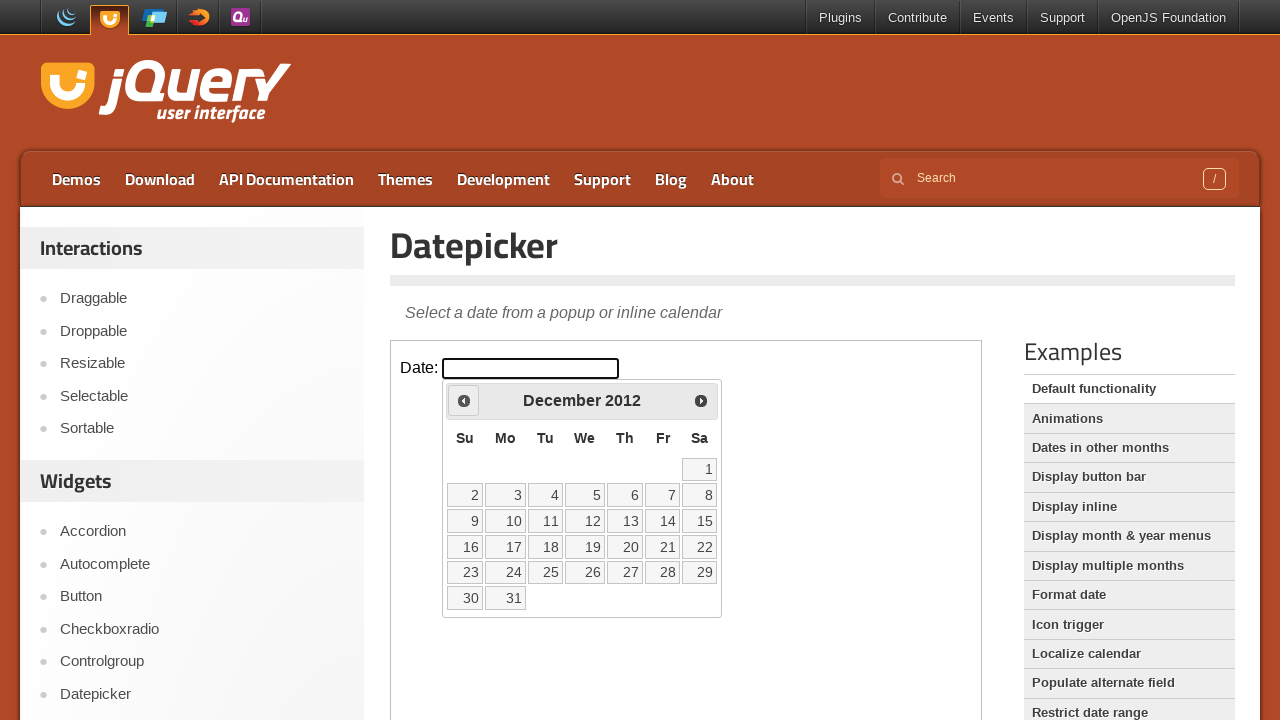

Retrieved updated year from datepicker
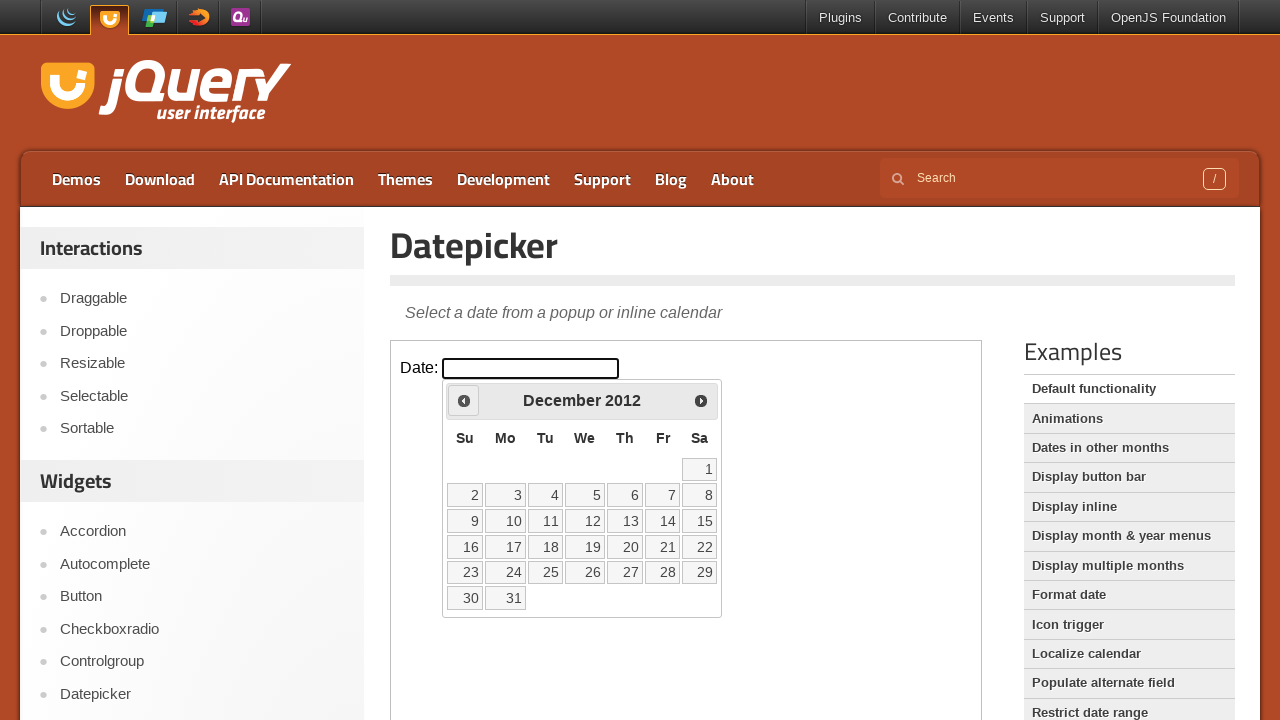

Clicked Previous button to navigate backwards (currently at December 2012) at (464, 400) on iframe >> nth=0 >> internal:control=enter-frame >> xpath=//span[text()='Prev']
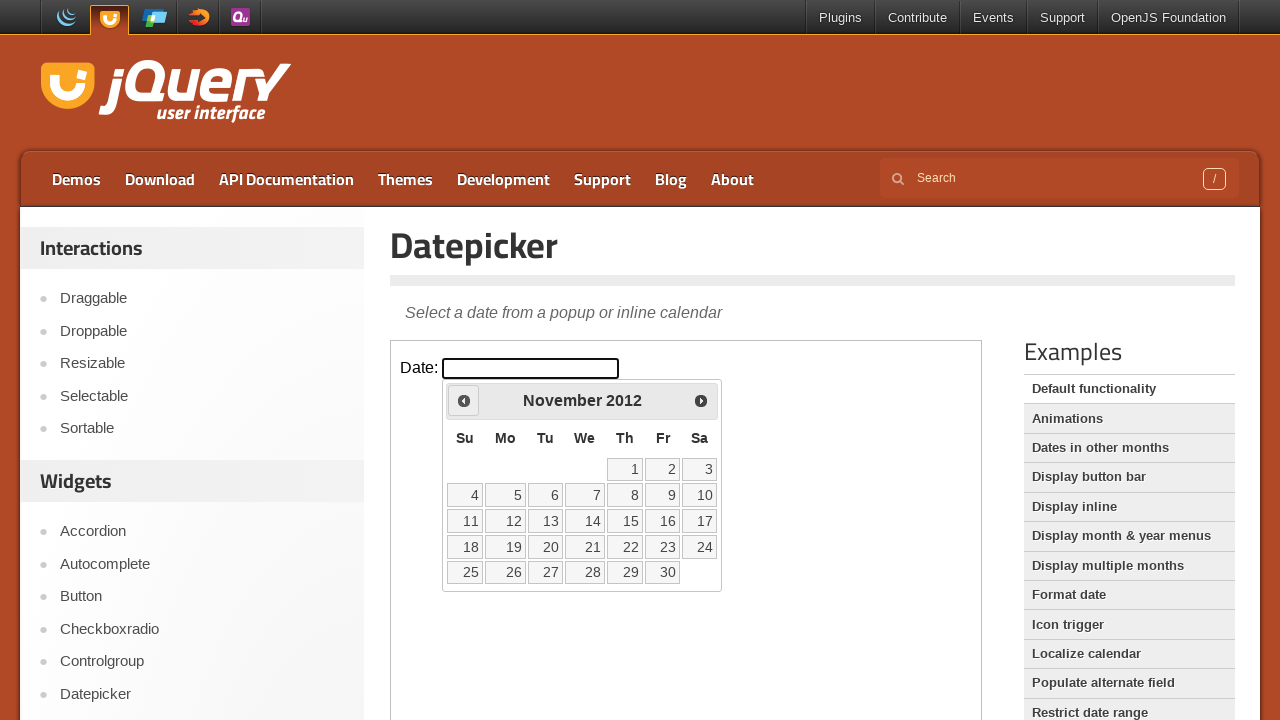

Retrieved updated month from datepicker
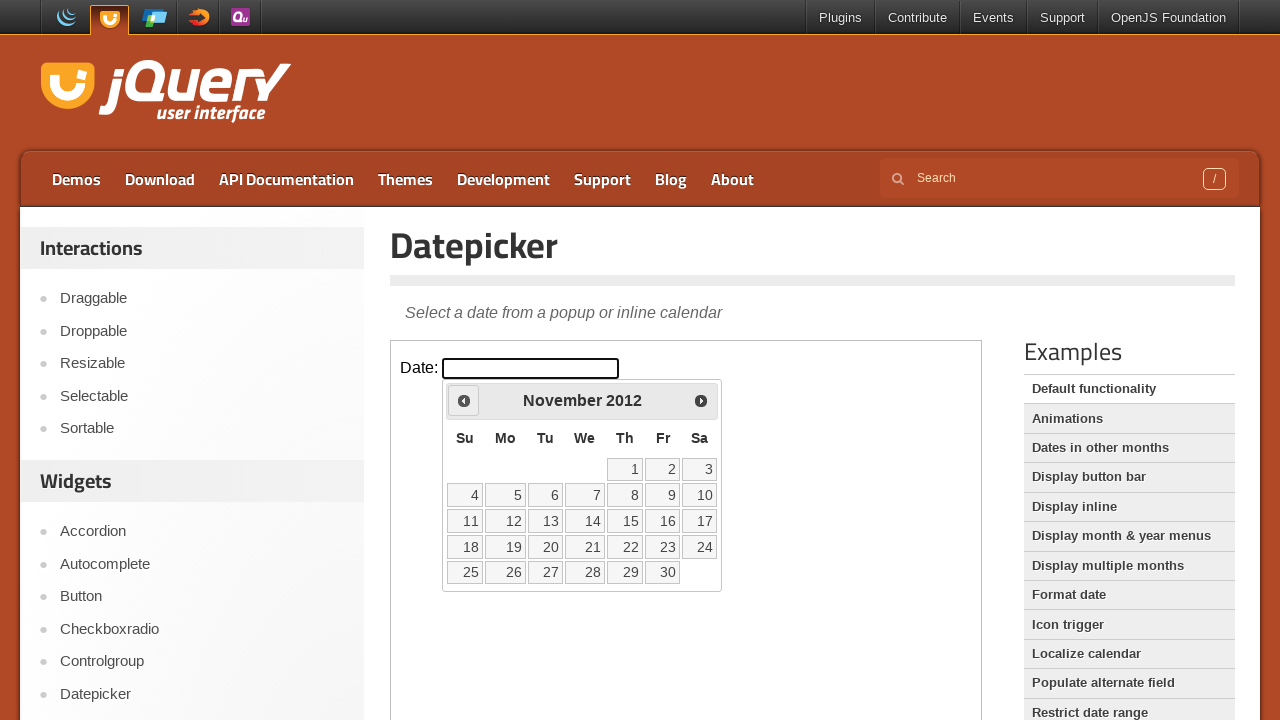

Retrieved updated year from datepicker
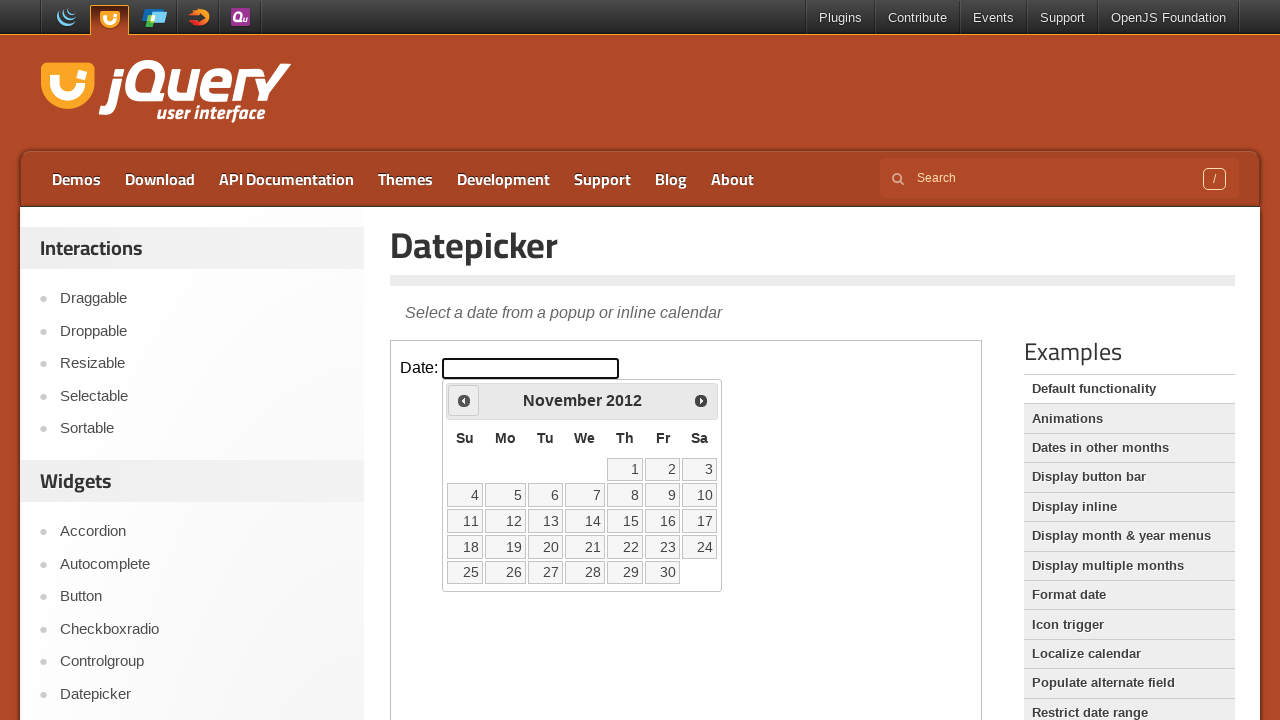

Clicked Previous button to navigate backwards (currently at November 2012) at (464, 400) on iframe >> nth=0 >> internal:control=enter-frame >> xpath=//span[text()='Prev']
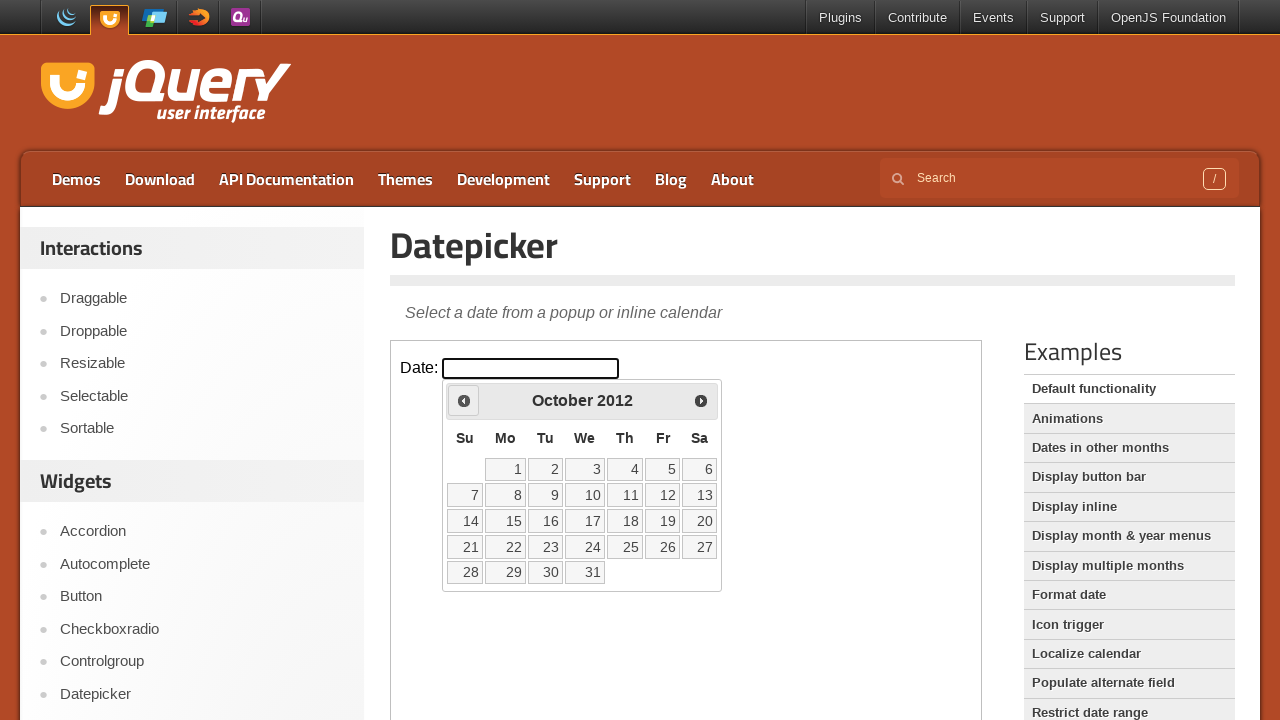

Retrieved updated month from datepicker
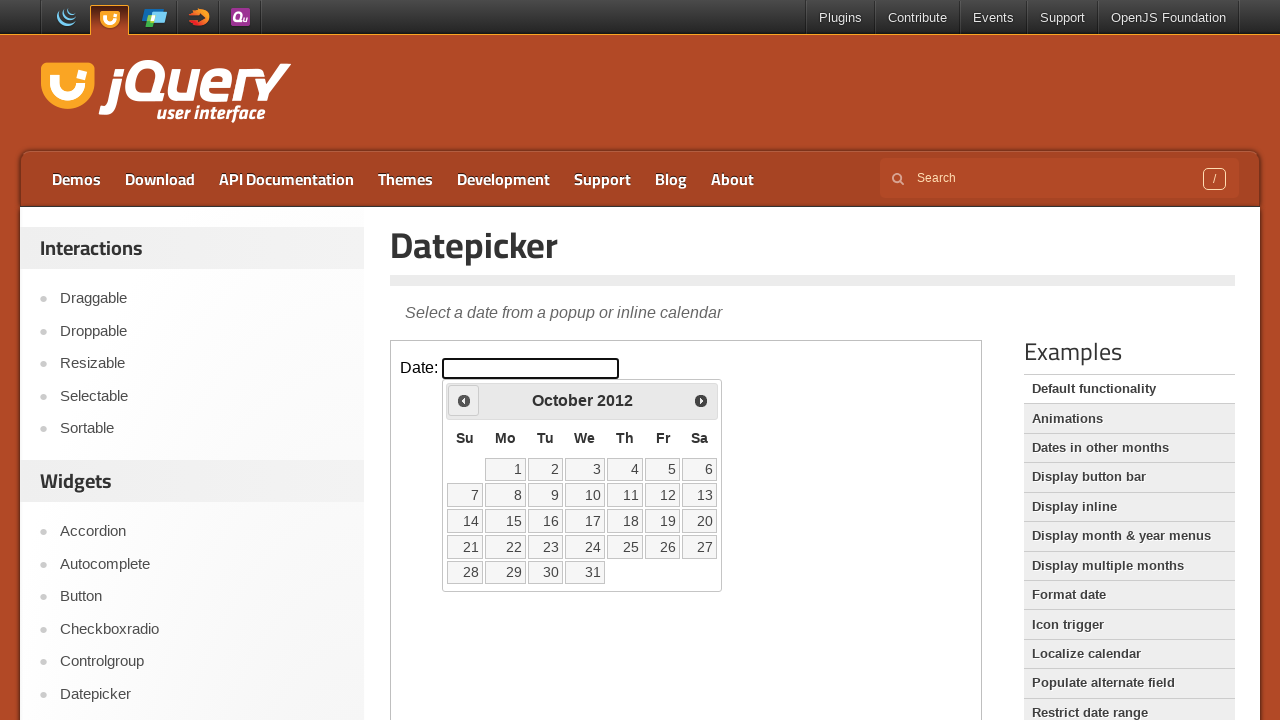

Retrieved updated year from datepicker
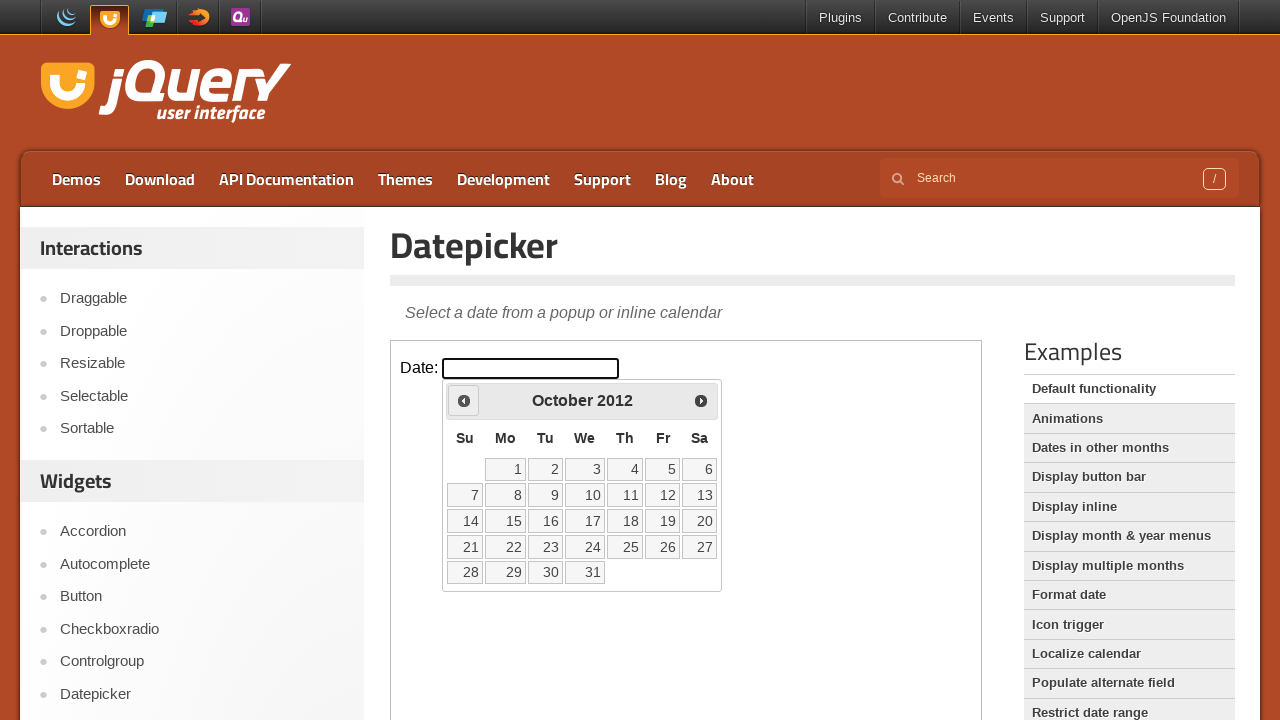

Clicked Previous button to navigate backwards (currently at October 2012) at (464, 400) on iframe >> nth=0 >> internal:control=enter-frame >> xpath=//span[text()='Prev']
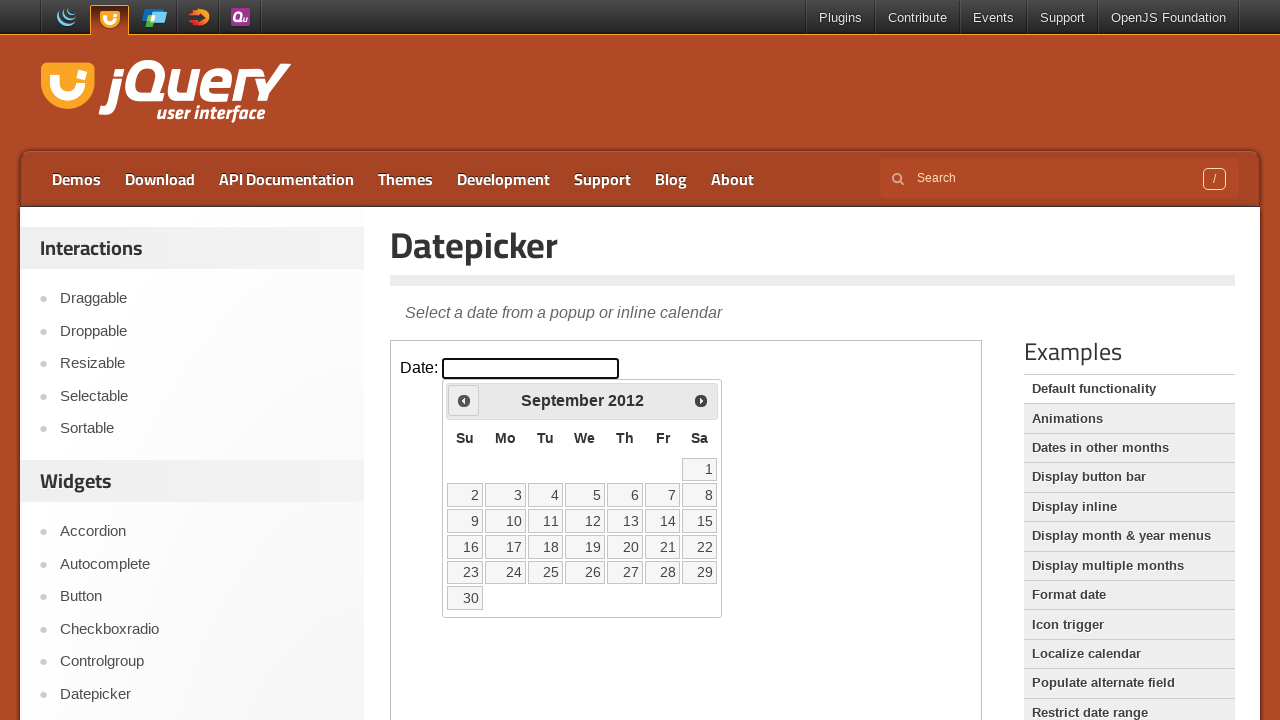

Retrieved updated month from datepicker
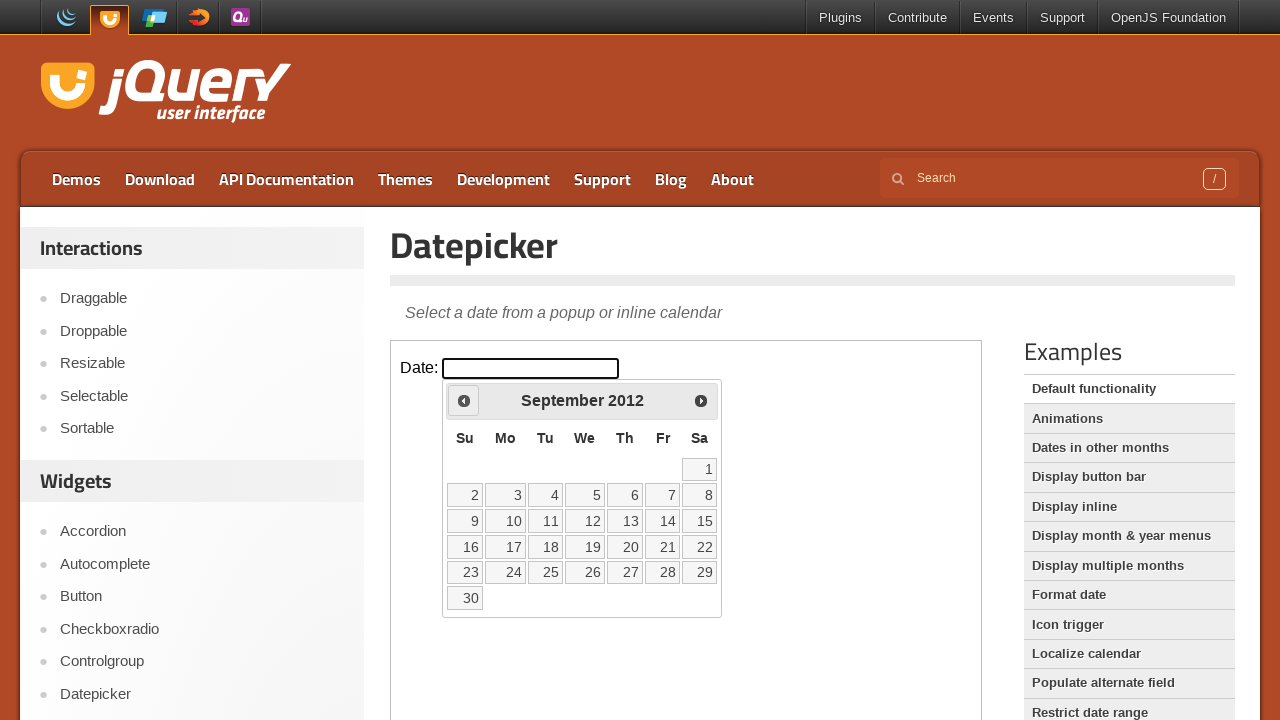

Retrieved updated year from datepicker
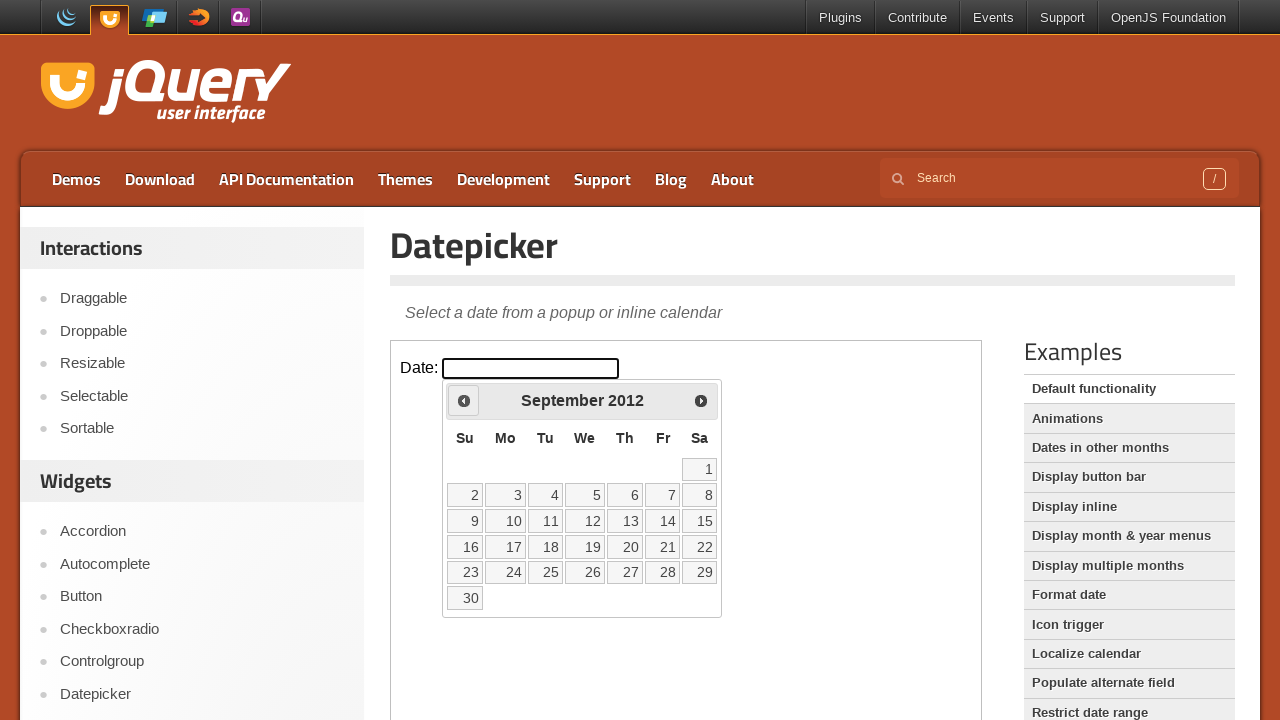

Clicked Previous button to navigate backwards (currently at September 2012) at (464, 400) on iframe >> nth=0 >> internal:control=enter-frame >> xpath=//span[text()='Prev']
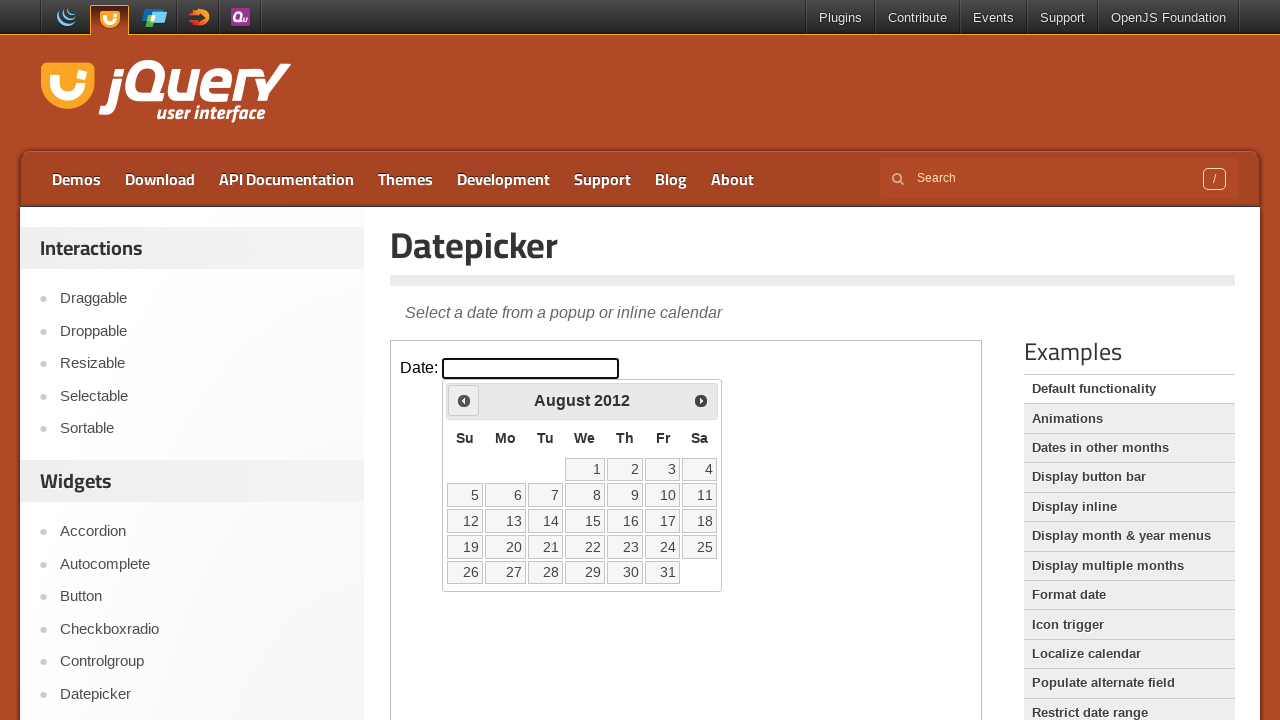

Retrieved updated month from datepicker
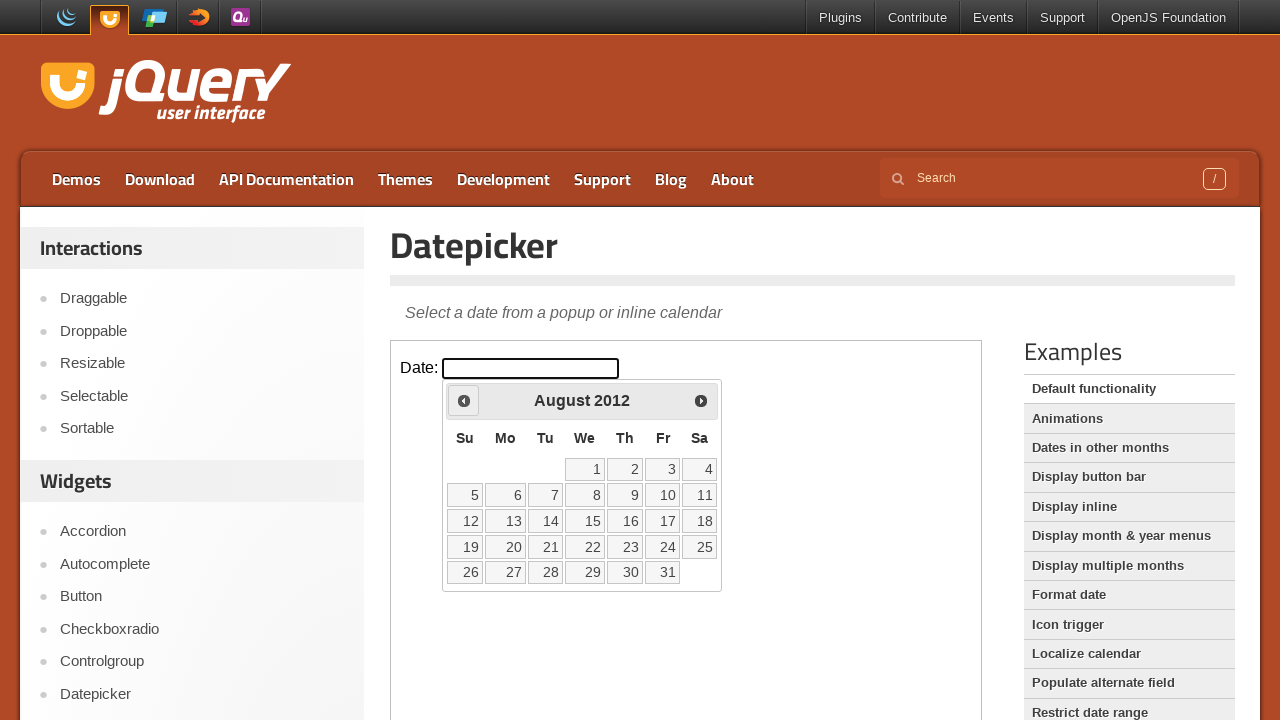

Retrieved updated year from datepicker
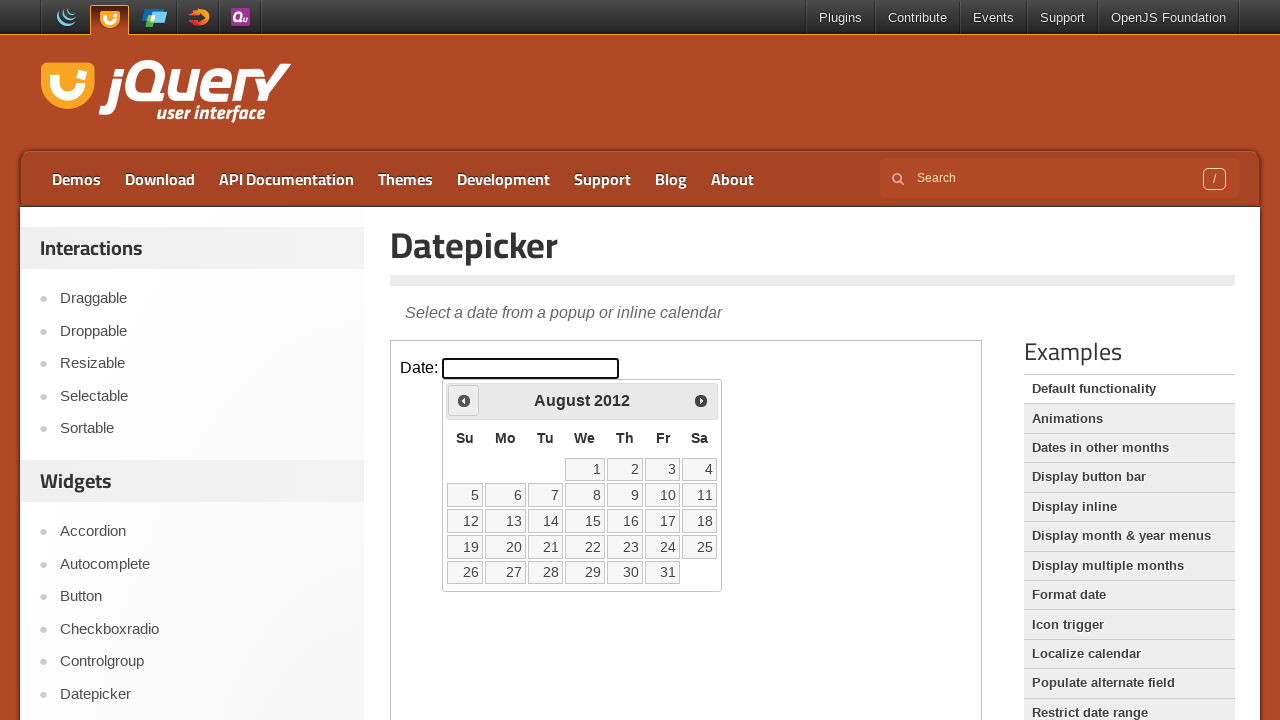

Clicked Previous button to navigate backwards (currently at August 2012) at (464, 400) on iframe >> nth=0 >> internal:control=enter-frame >> xpath=//span[text()='Prev']
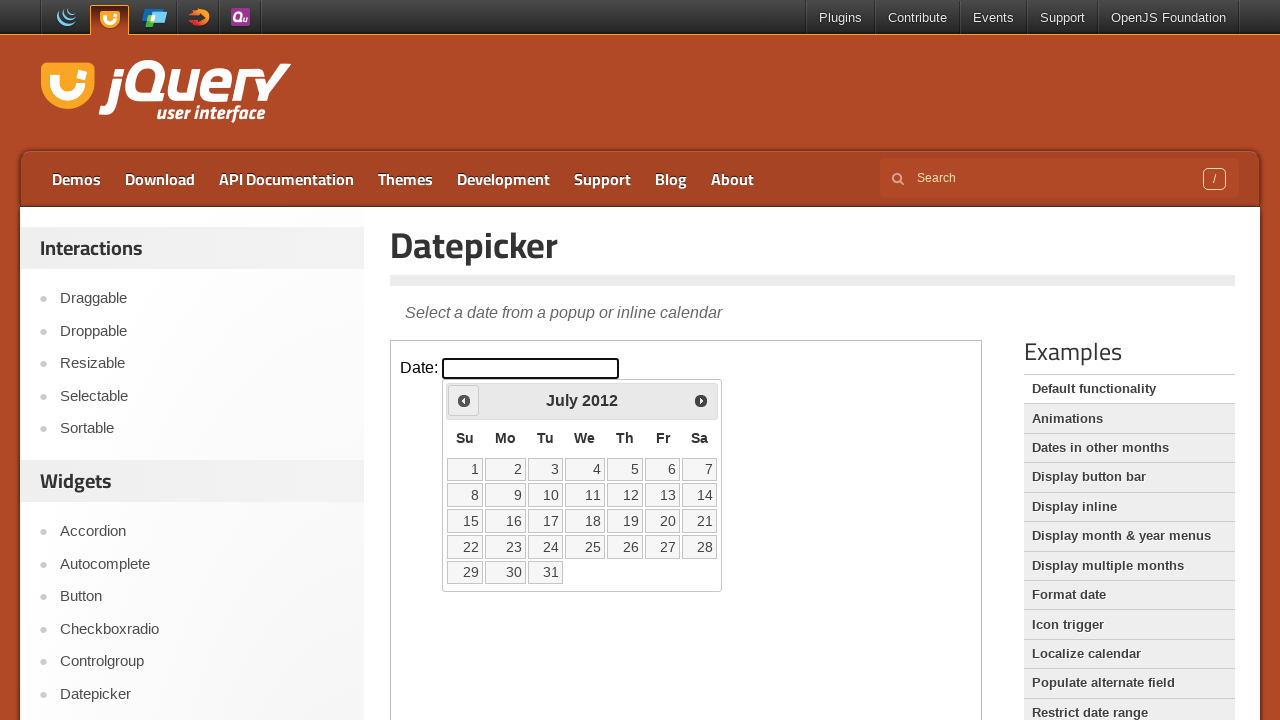

Retrieved updated month from datepicker
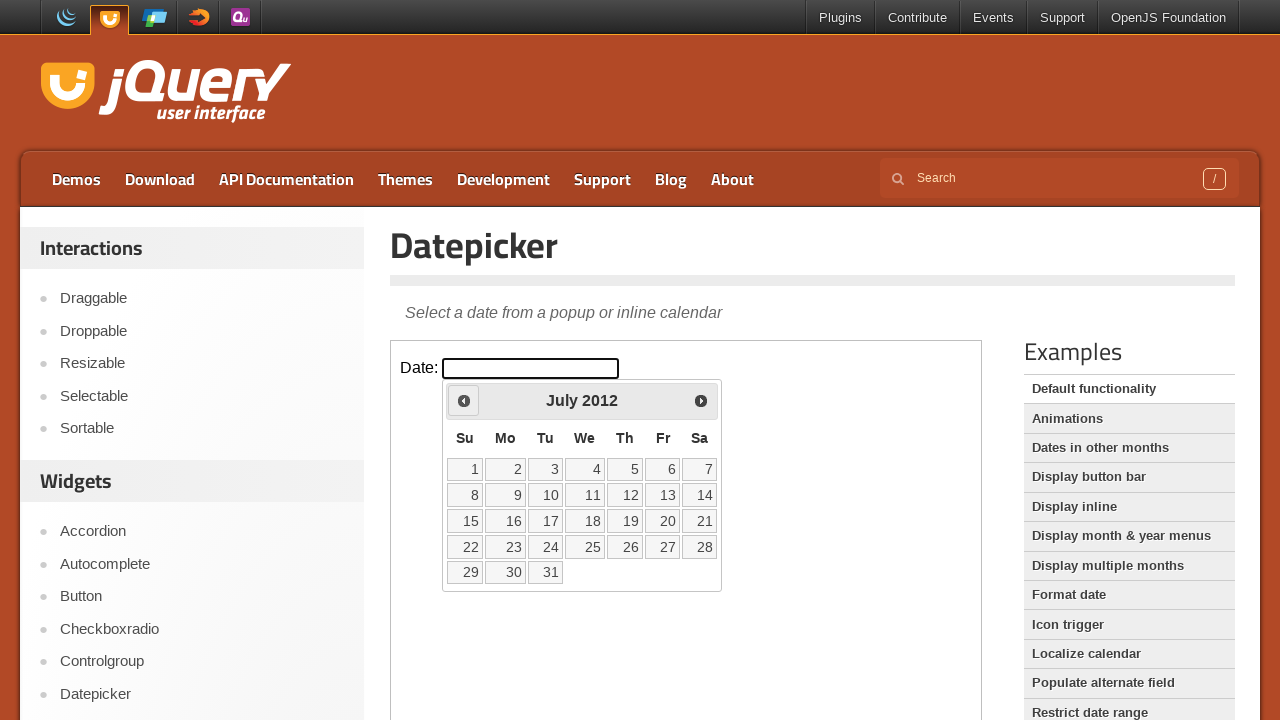

Retrieved updated year from datepicker
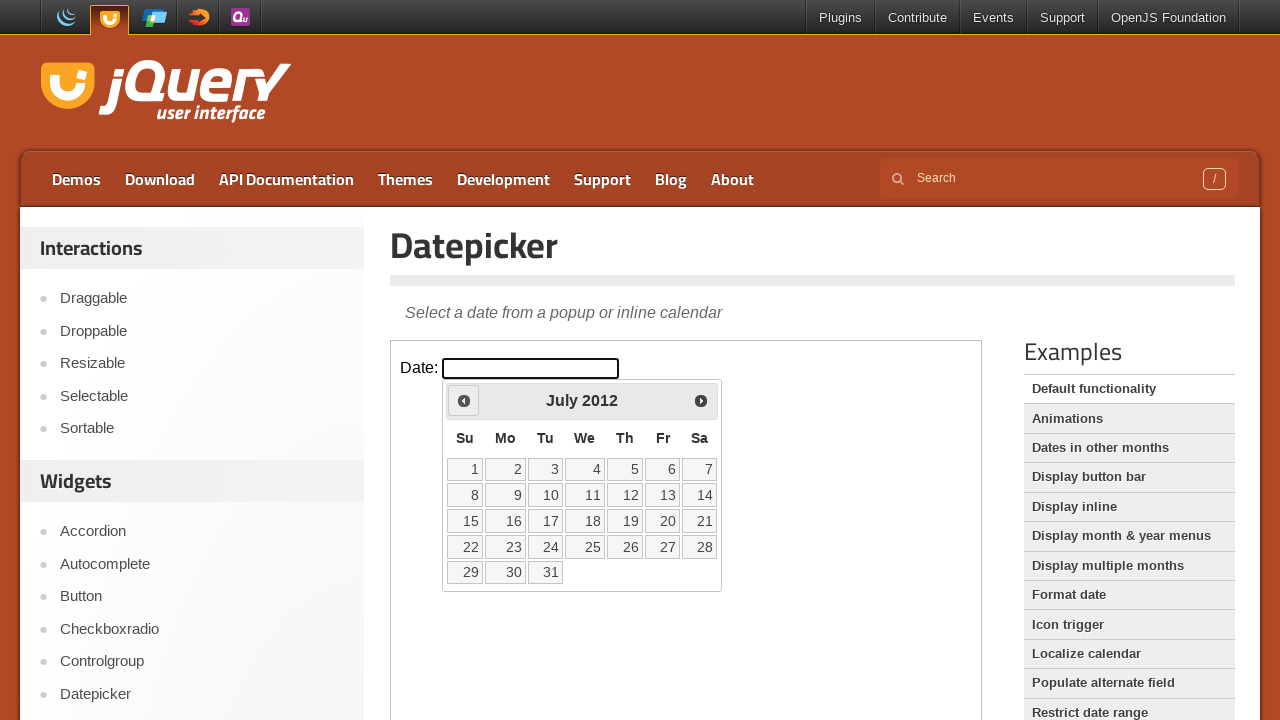

Clicked Previous button to navigate backwards (currently at July 2012) at (464, 400) on iframe >> nth=0 >> internal:control=enter-frame >> xpath=//span[text()='Prev']
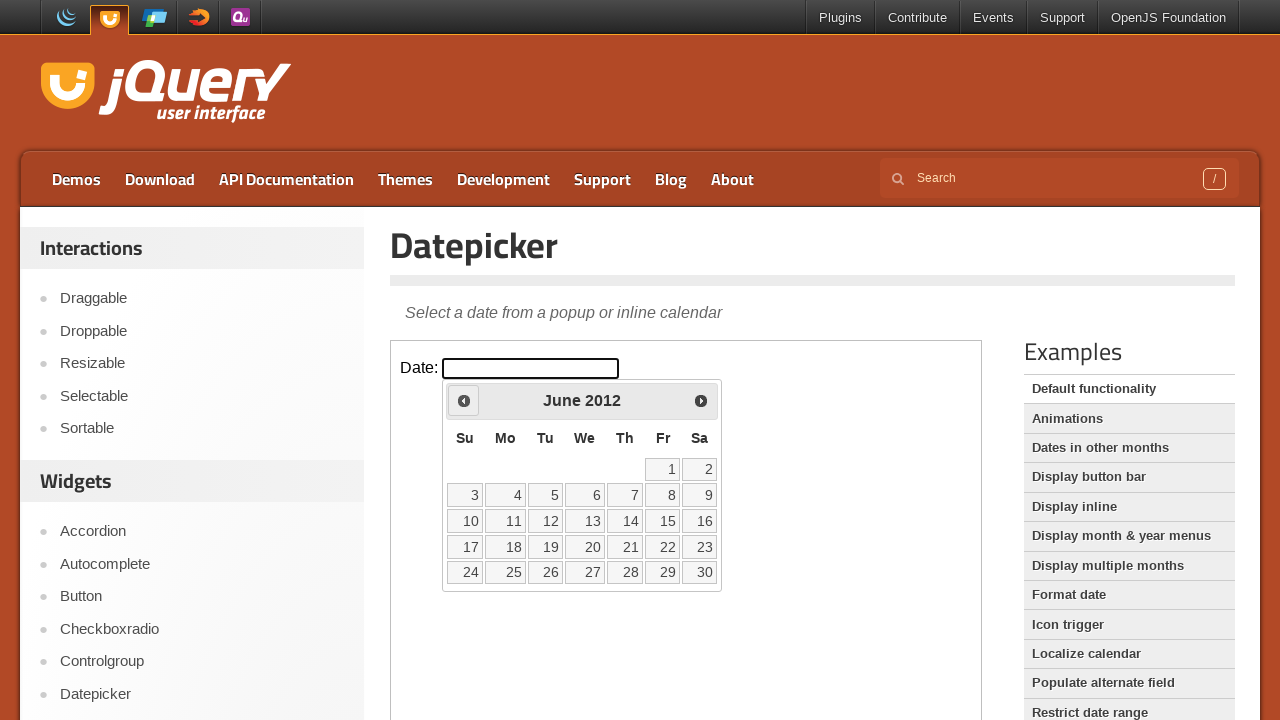

Retrieved updated month from datepicker
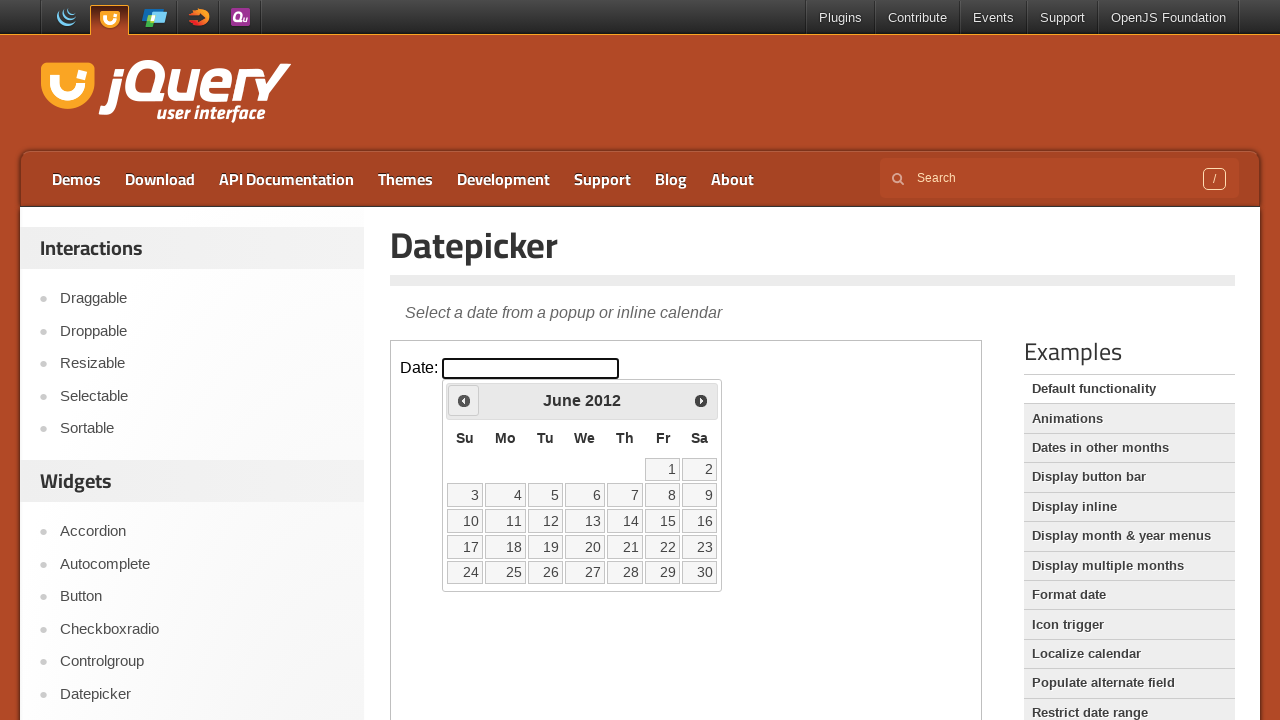

Retrieved updated year from datepicker
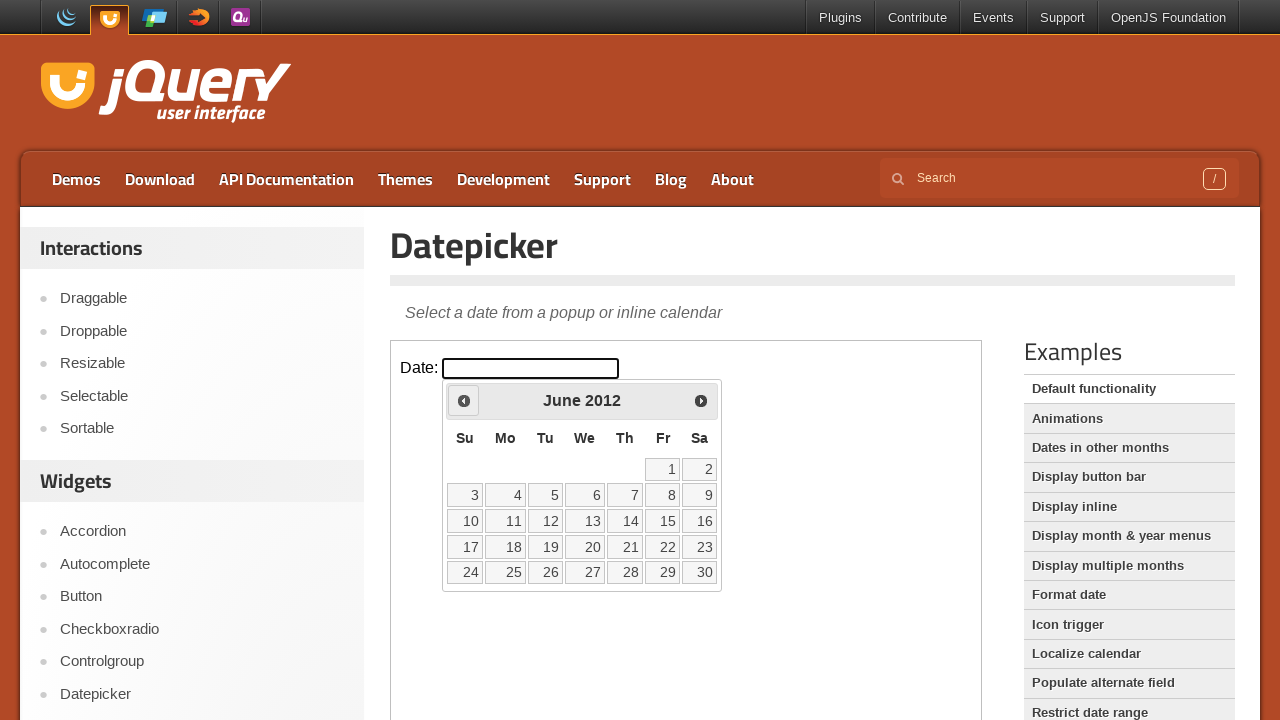

Clicked Previous button to navigate backwards (currently at June 2012) at (464, 400) on iframe >> nth=0 >> internal:control=enter-frame >> xpath=//span[text()='Prev']
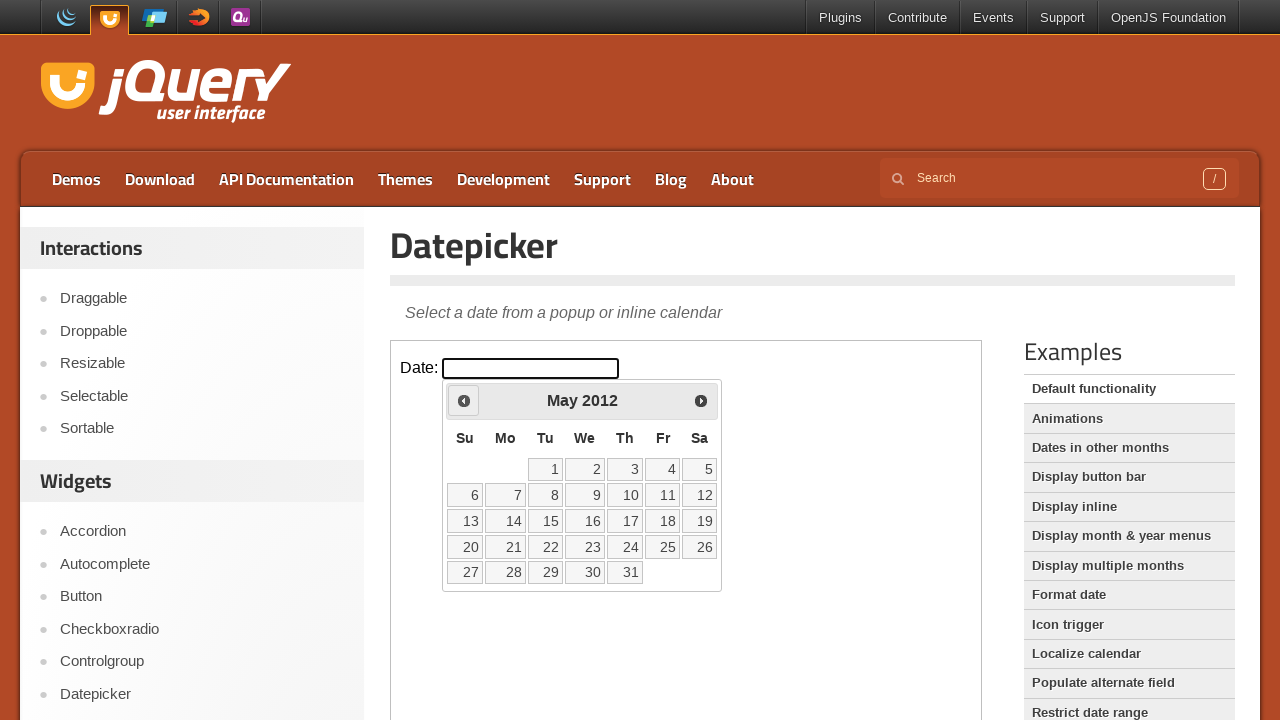

Retrieved updated month from datepicker
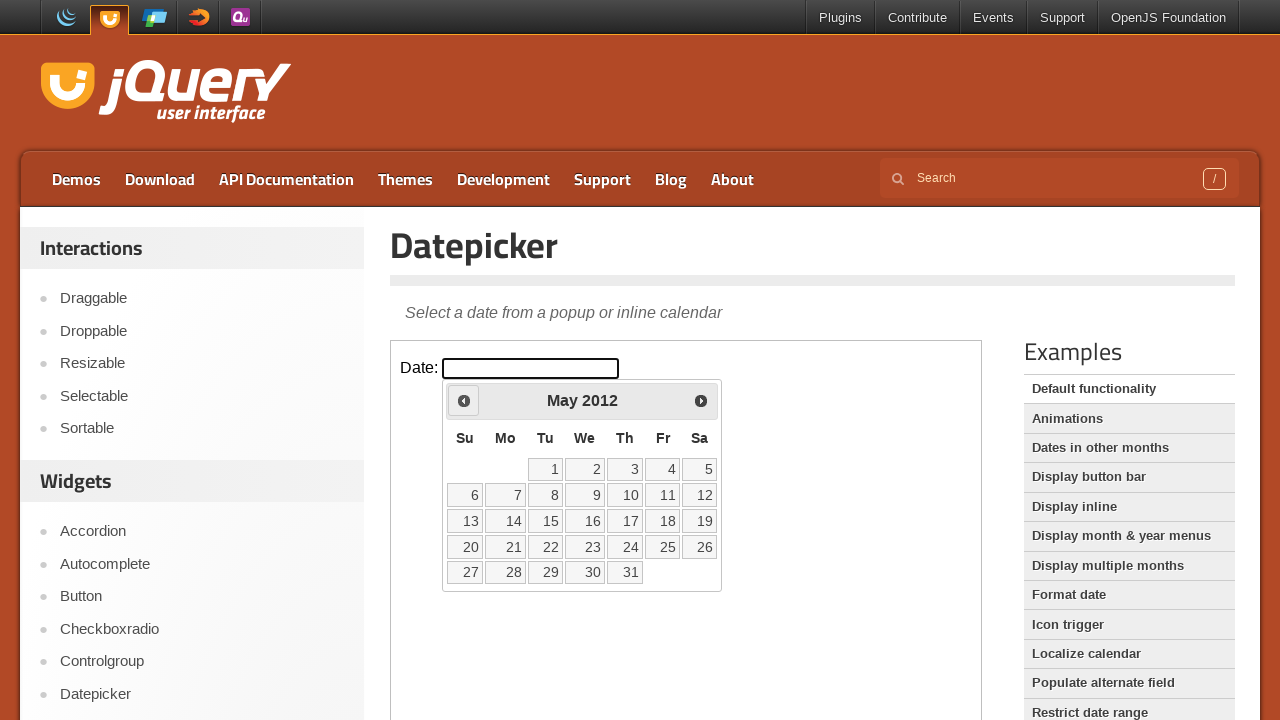

Retrieved updated year from datepicker
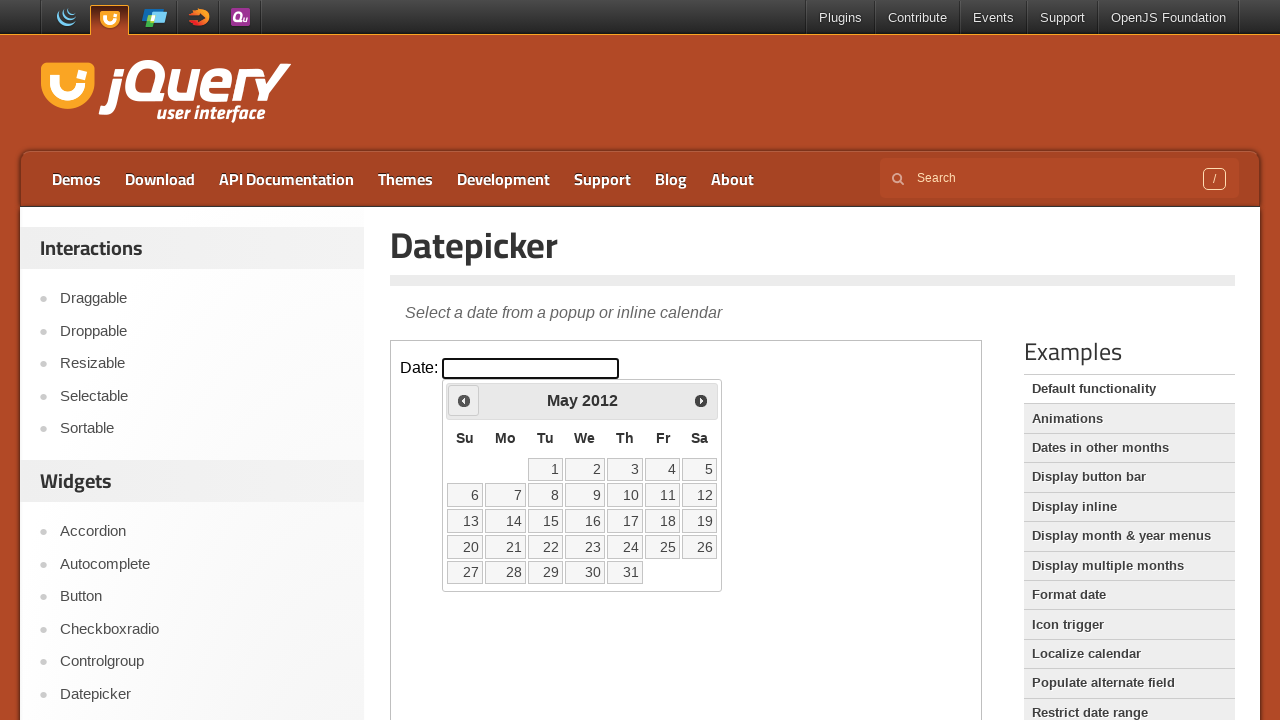

Clicked Previous button to navigate backwards (currently at May 2012) at (464, 400) on iframe >> nth=0 >> internal:control=enter-frame >> xpath=//span[text()='Prev']
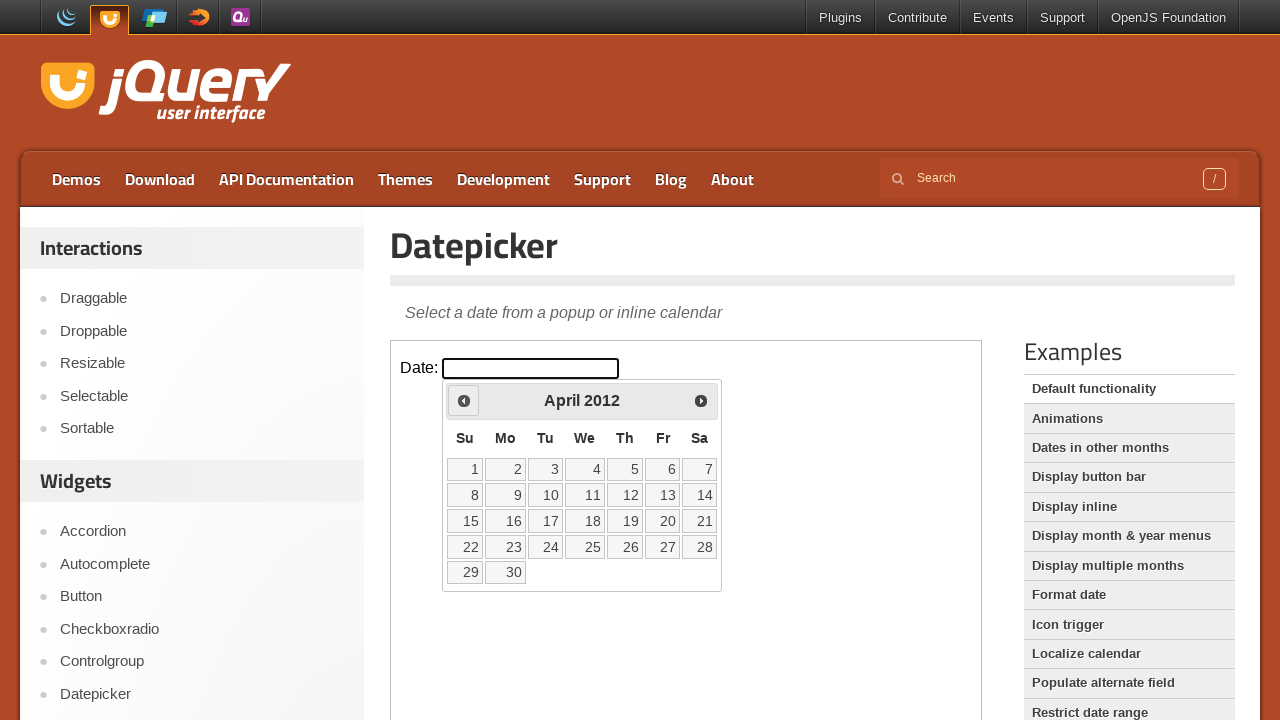

Retrieved updated month from datepicker
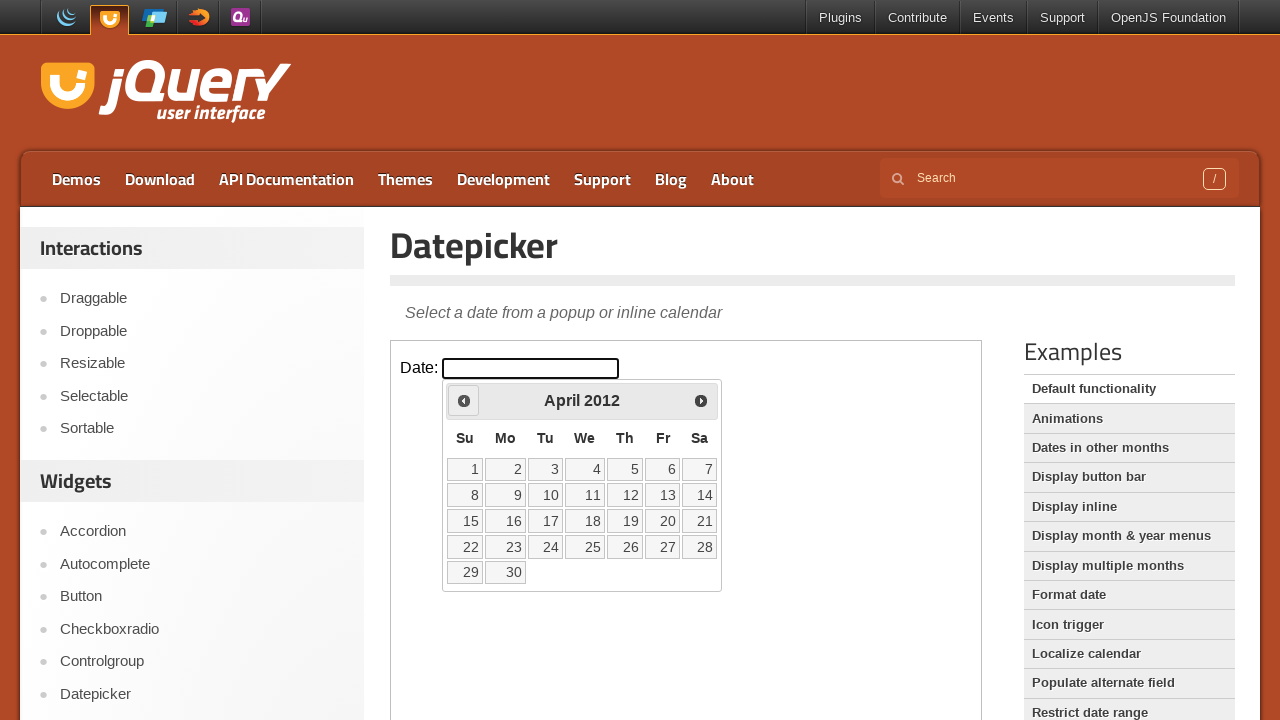

Retrieved updated year from datepicker
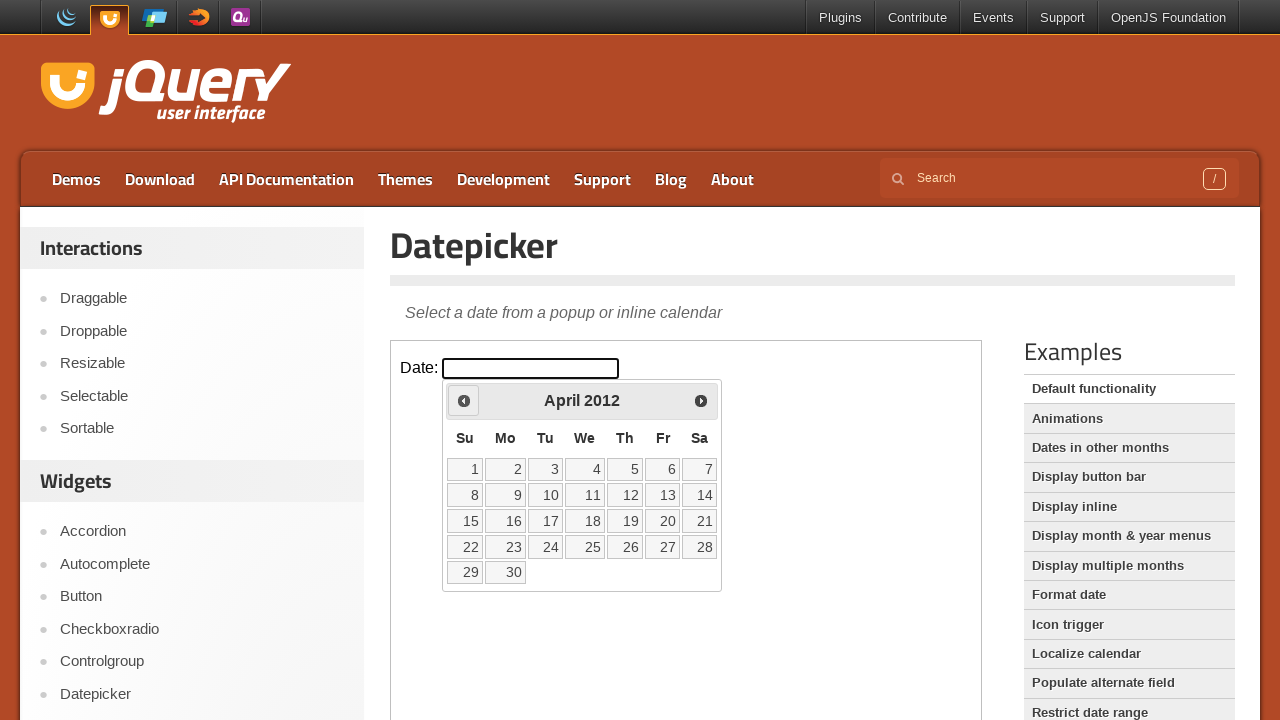

Clicked Previous button to navigate backwards (currently at April 2012) at (464, 400) on iframe >> nth=0 >> internal:control=enter-frame >> xpath=//span[text()='Prev']
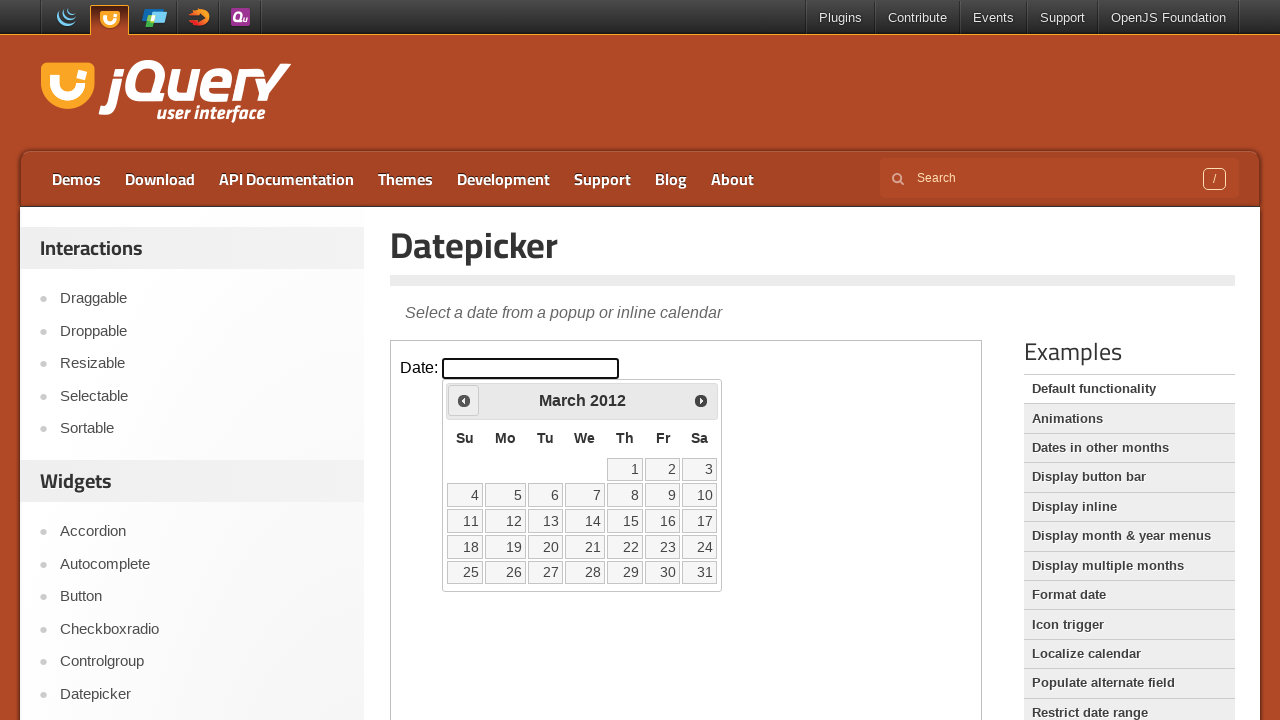

Retrieved updated month from datepicker
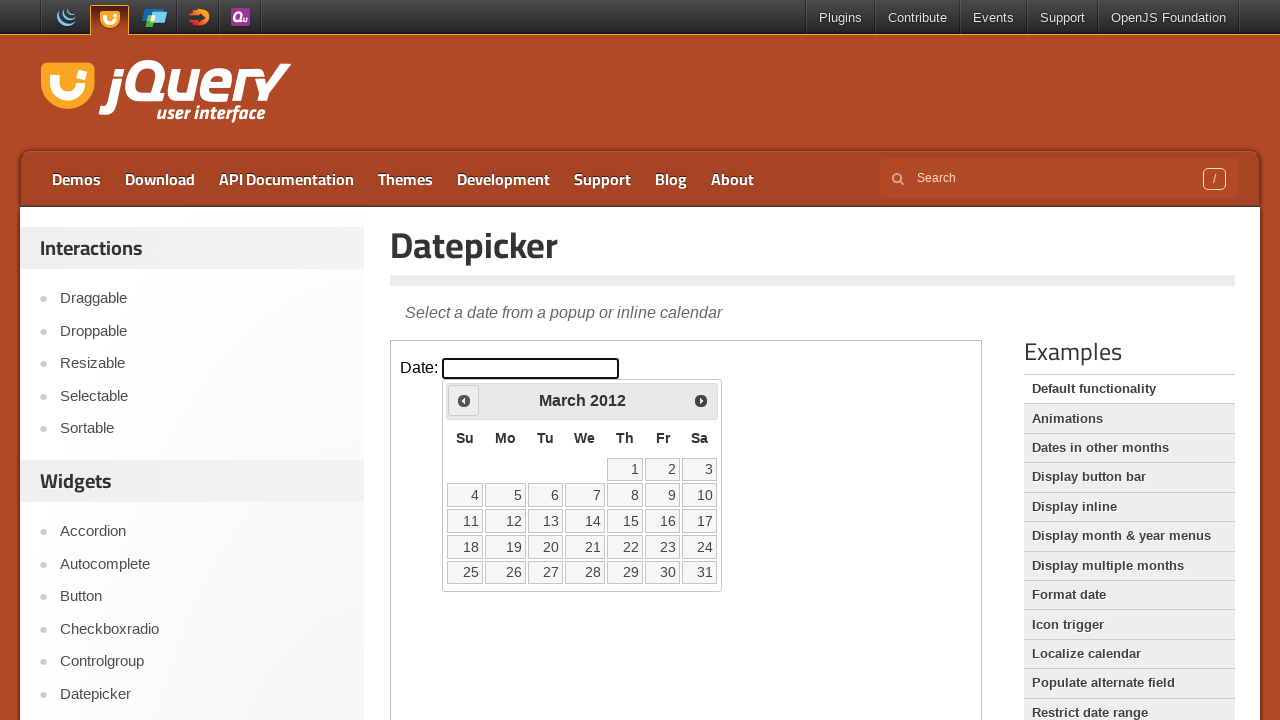

Retrieved updated year from datepicker
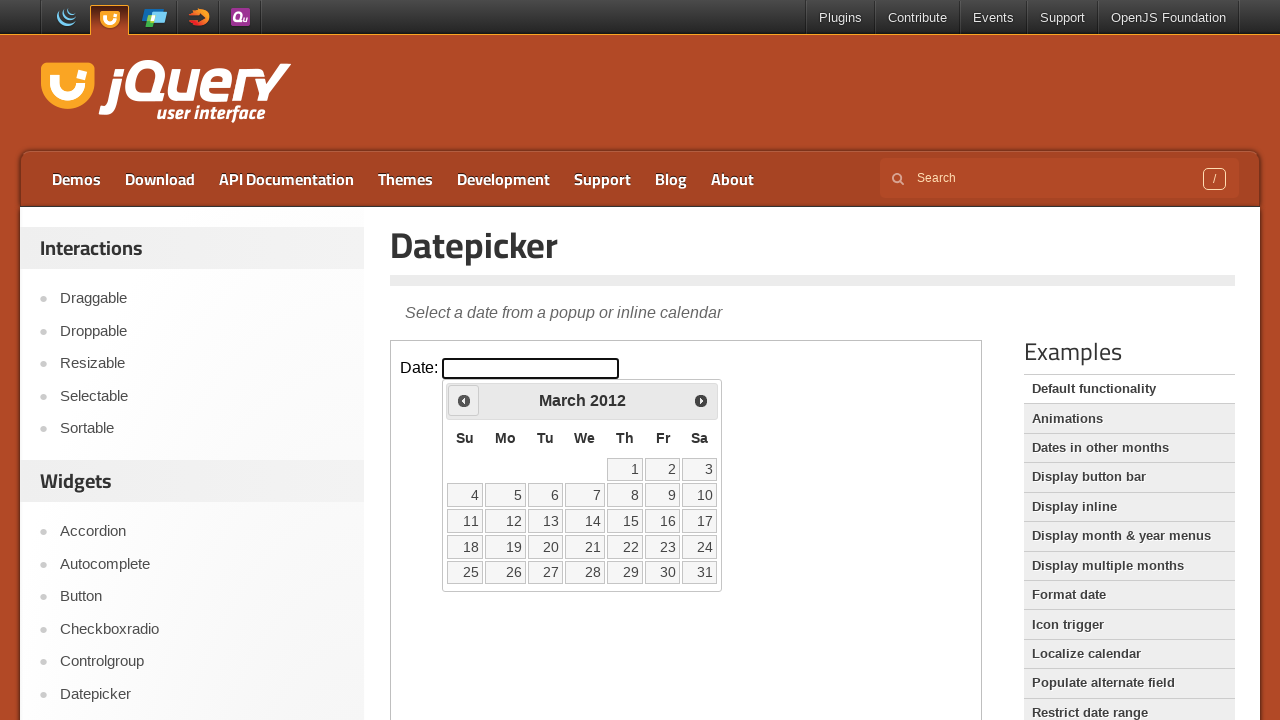

Clicked Previous button to navigate backwards (currently at March 2012) at (464, 400) on iframe >> nth=0 >> internal:control=enter-frame >> xpath=//span[text()='Prev']
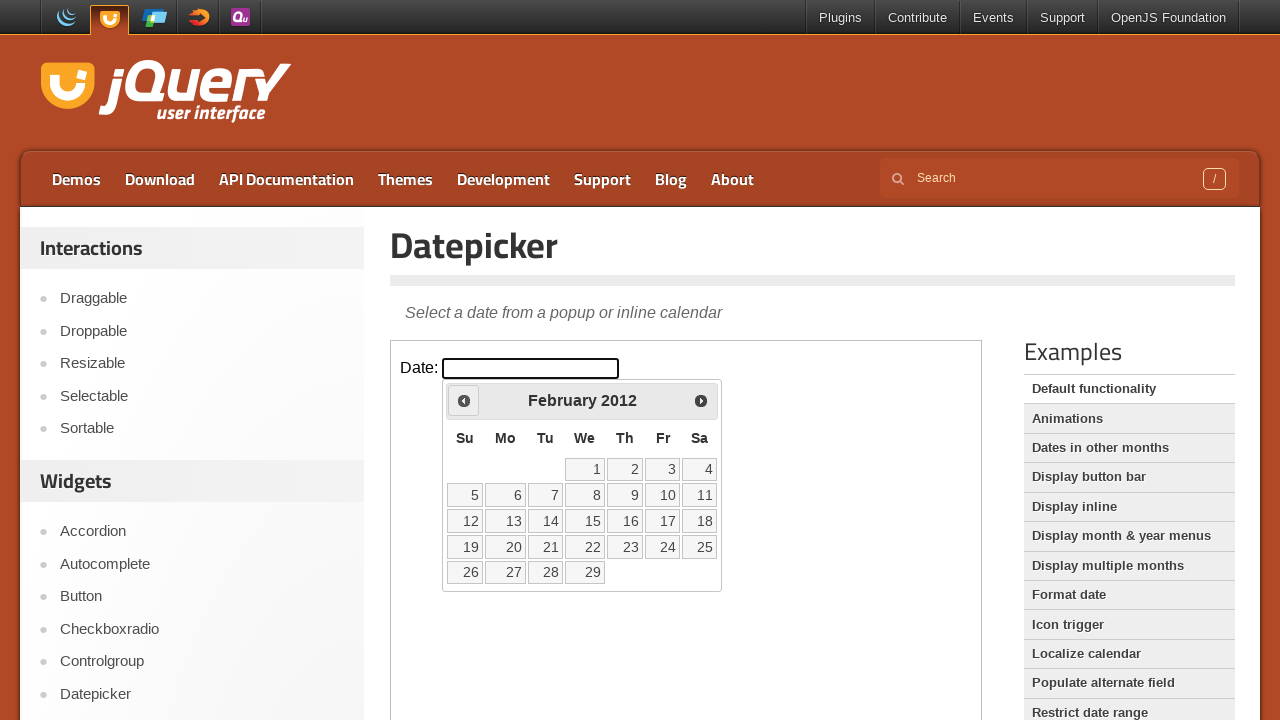

Retrieved updated month from datepicker
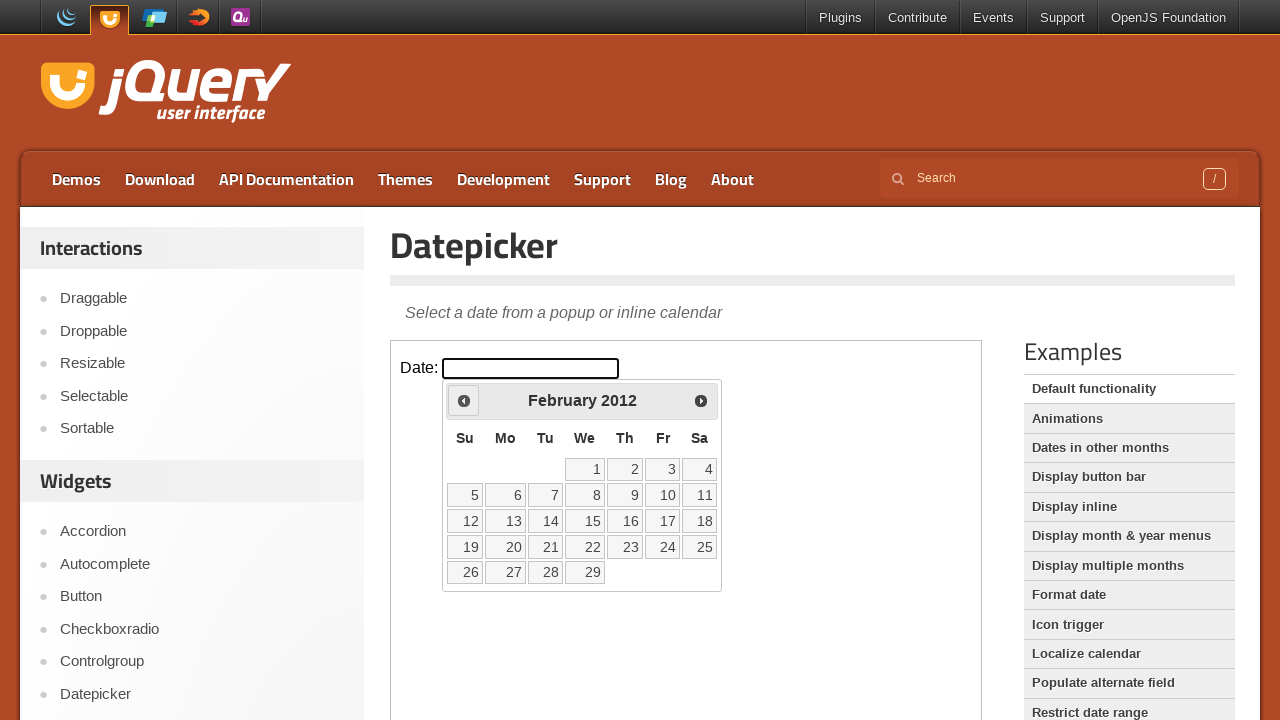

Retrieved updated year from datepicker
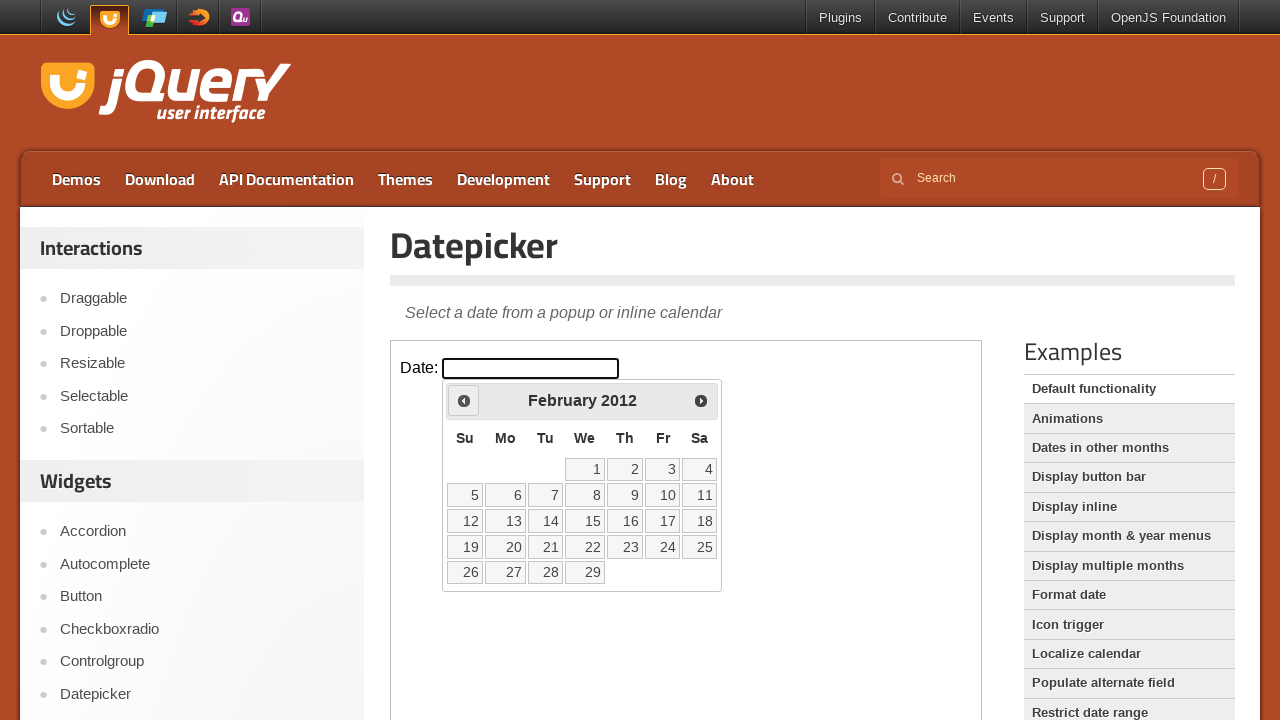

Clicked Previous button to navigate backwards (currently at February 2012) at (464, 400) on iframe >> nth=0 >> internal:control=enter-frame >> xpath=//span[text()='Prev']
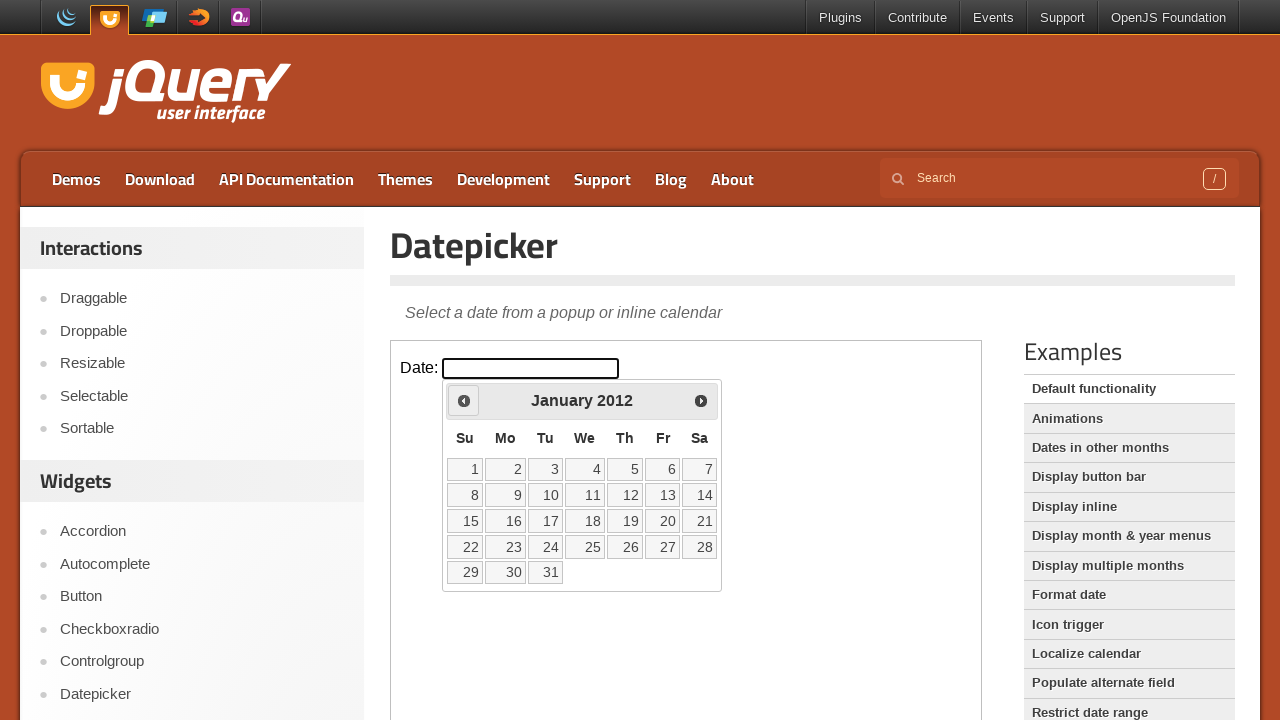

Retrieved updated month from datepicker
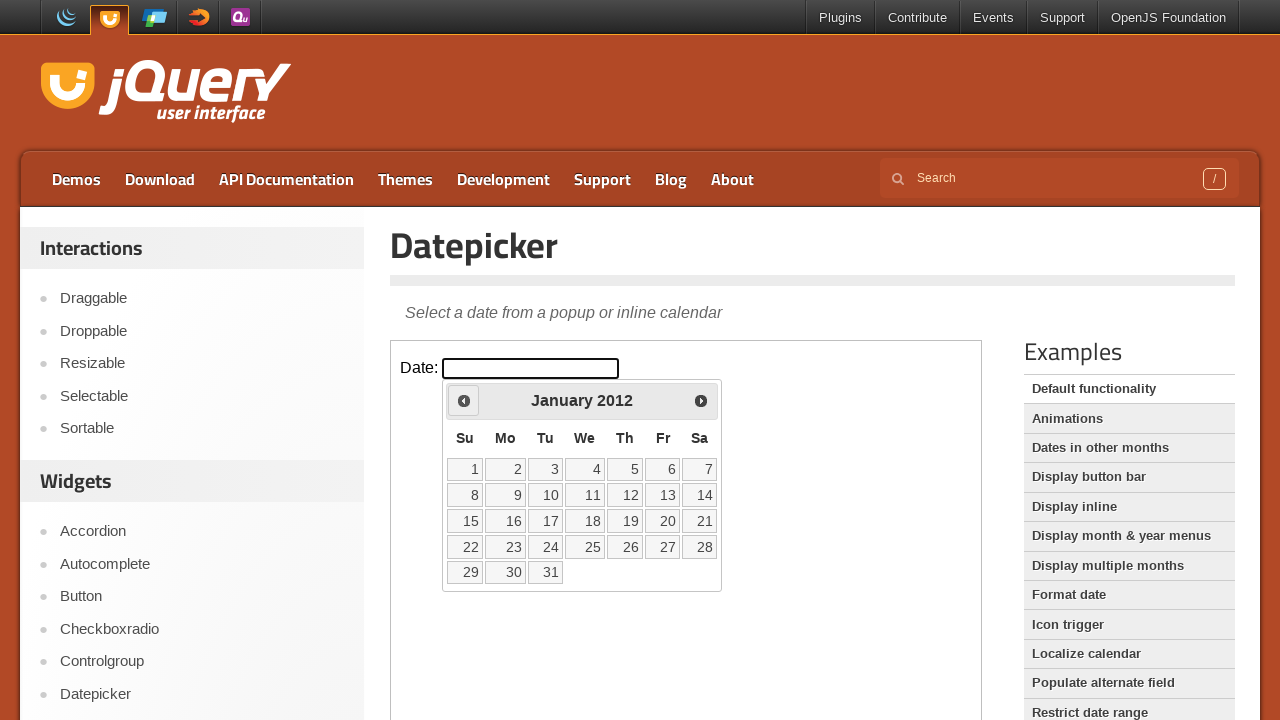

Retrieved updated year from datepicker
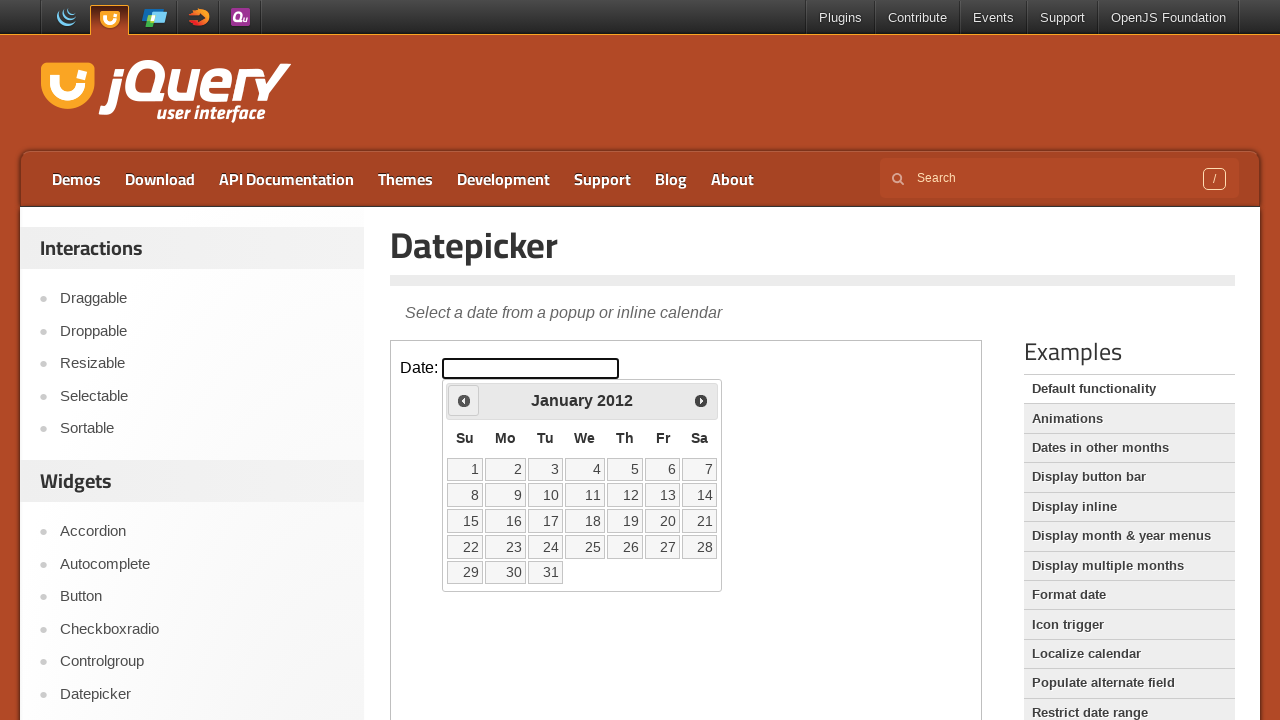

Clicked Previous button to navigate backwards (currently at January 2012) at (464, 400) on iframe >> nth=0 >> internal:control=enter-frame >> xpath=//span[text()='Prev']
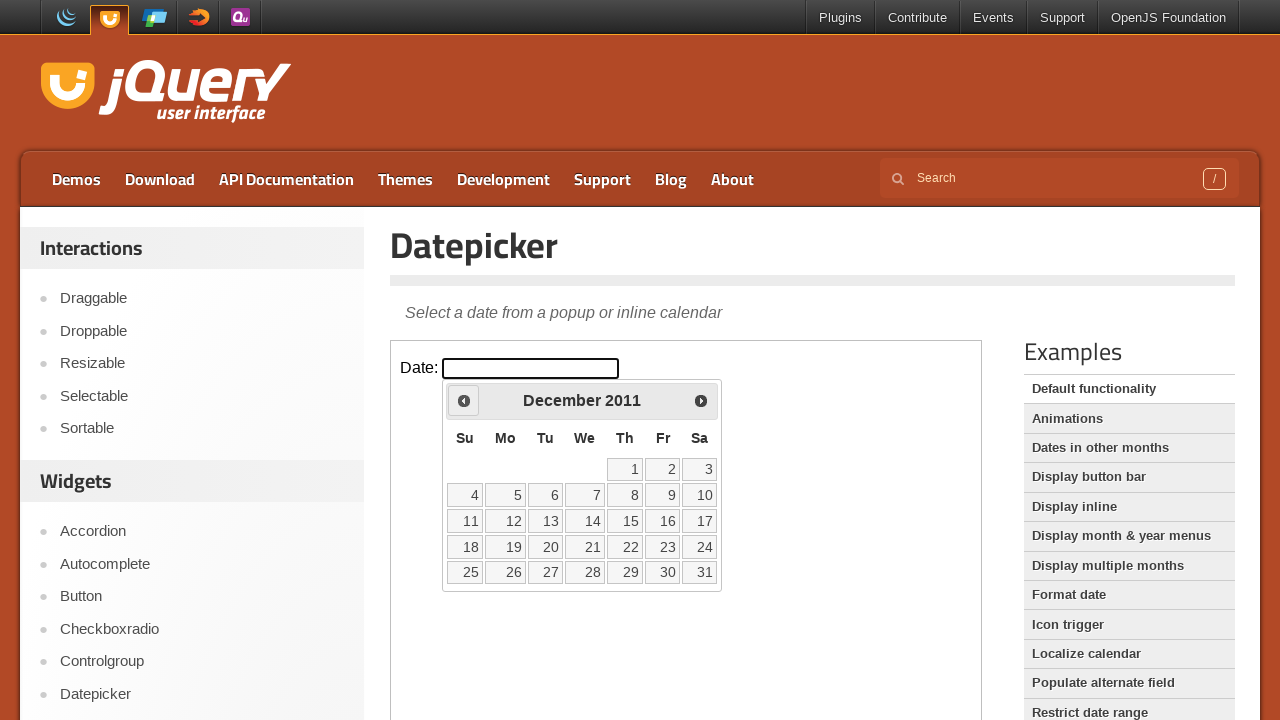

Retrieved updated month from datepicker
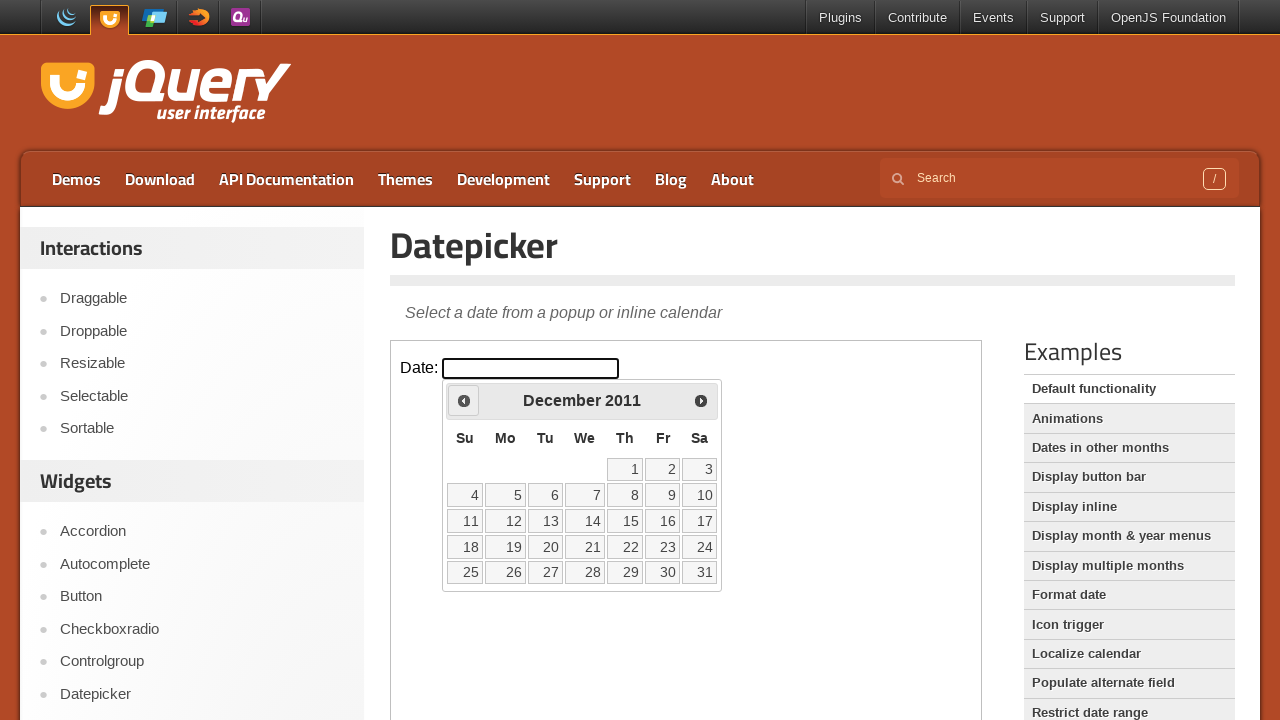

Retrieved updated year from datepicker
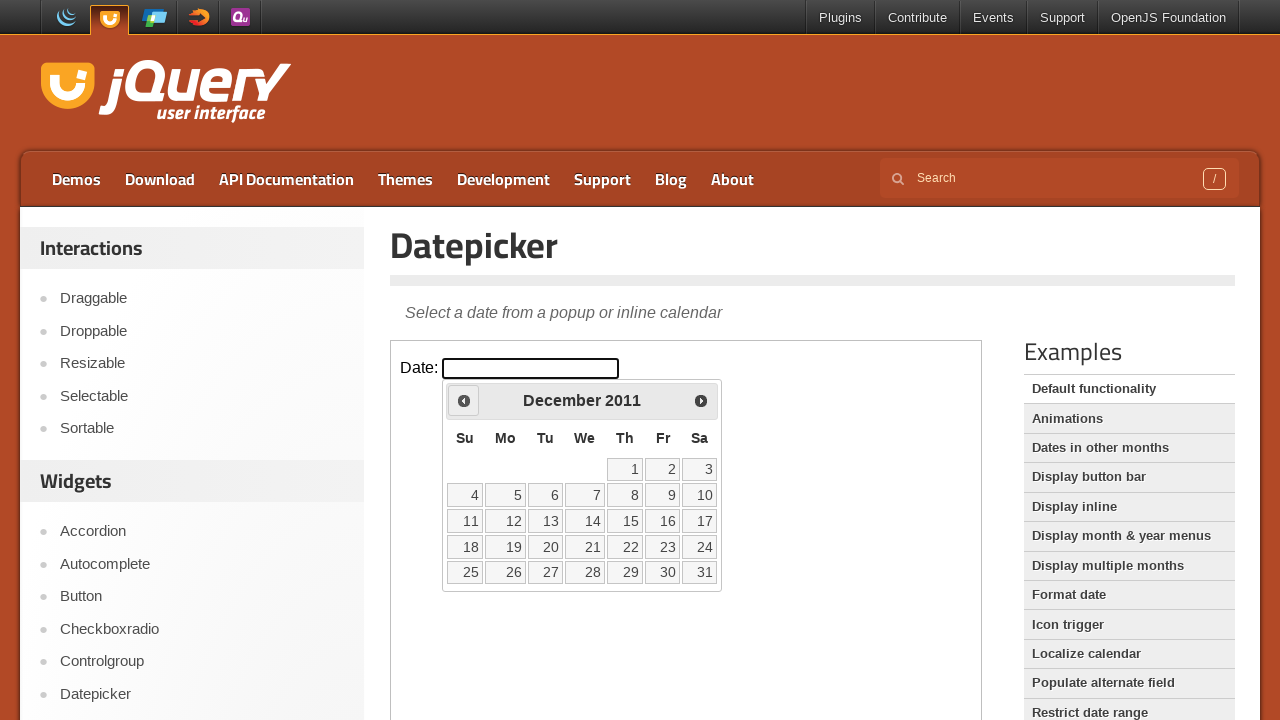

Clicked Previous button to navigate backwards (currently at December 2011) at (464, 400) on iframe >> nth=0 >> internal:control=enter-frame >> xpath=//span[text()='Prev']
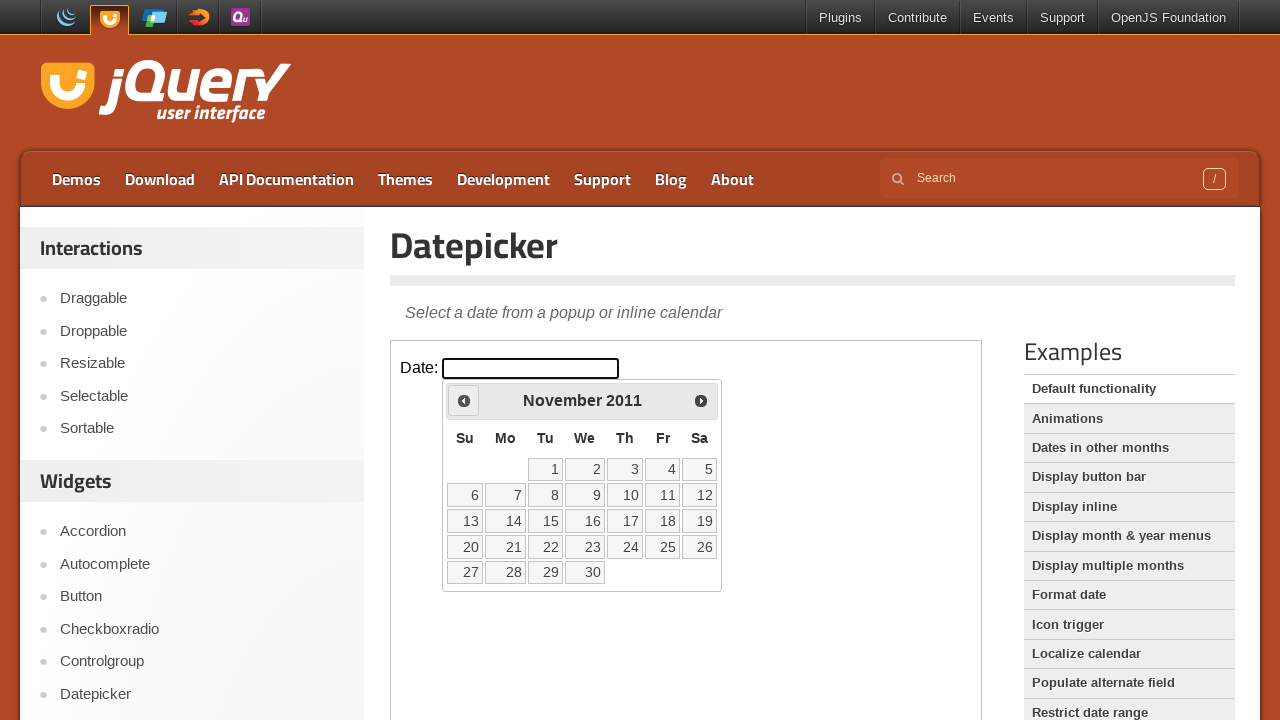

Retrieved updated month from datepicker
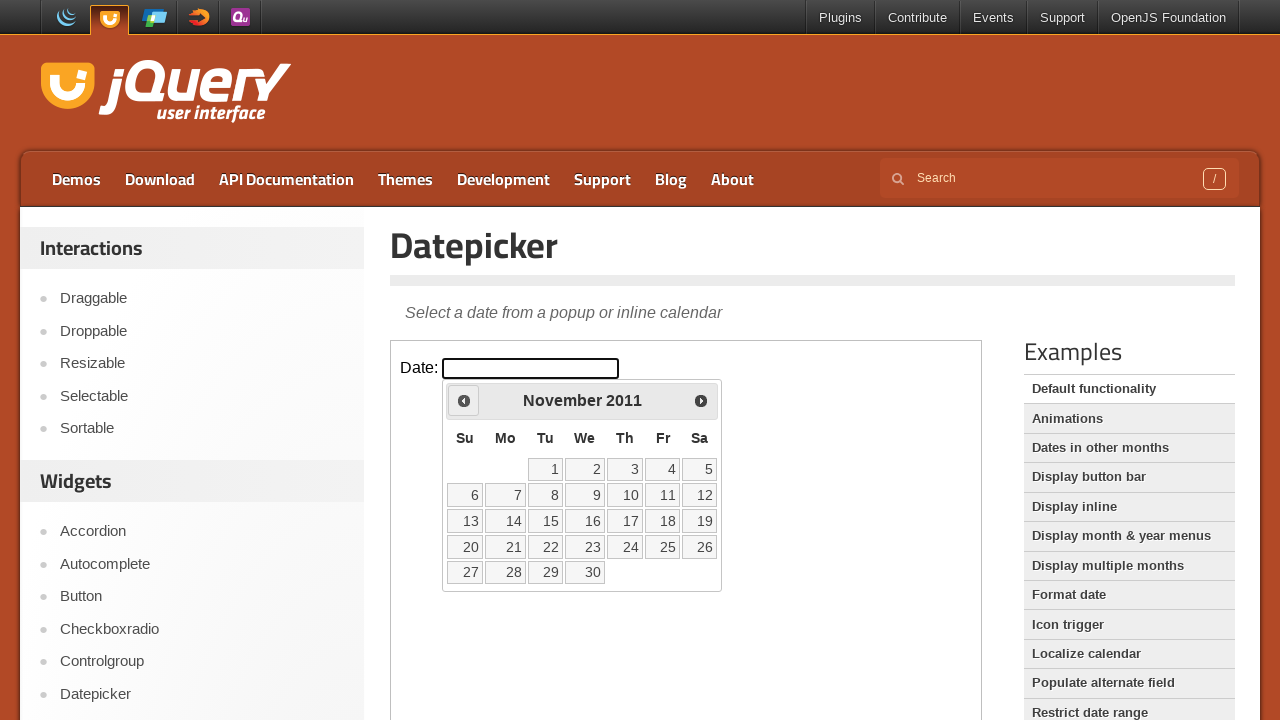

Retrieved updated year from datepicker
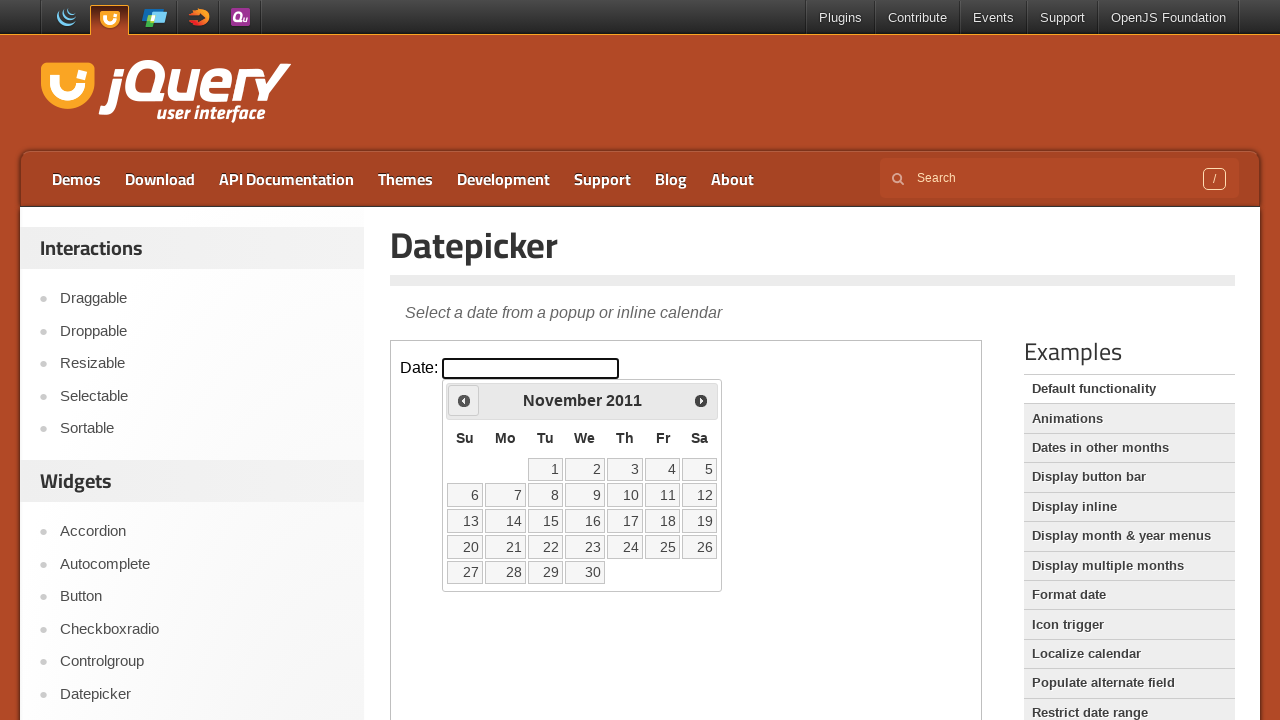

Clicked Previous button to navigate backwards (currently at November 2011) at (464, 400) on iframe >> nth=0 >> internal:control=enter-frame >> xpath=//span[text()='Prev']
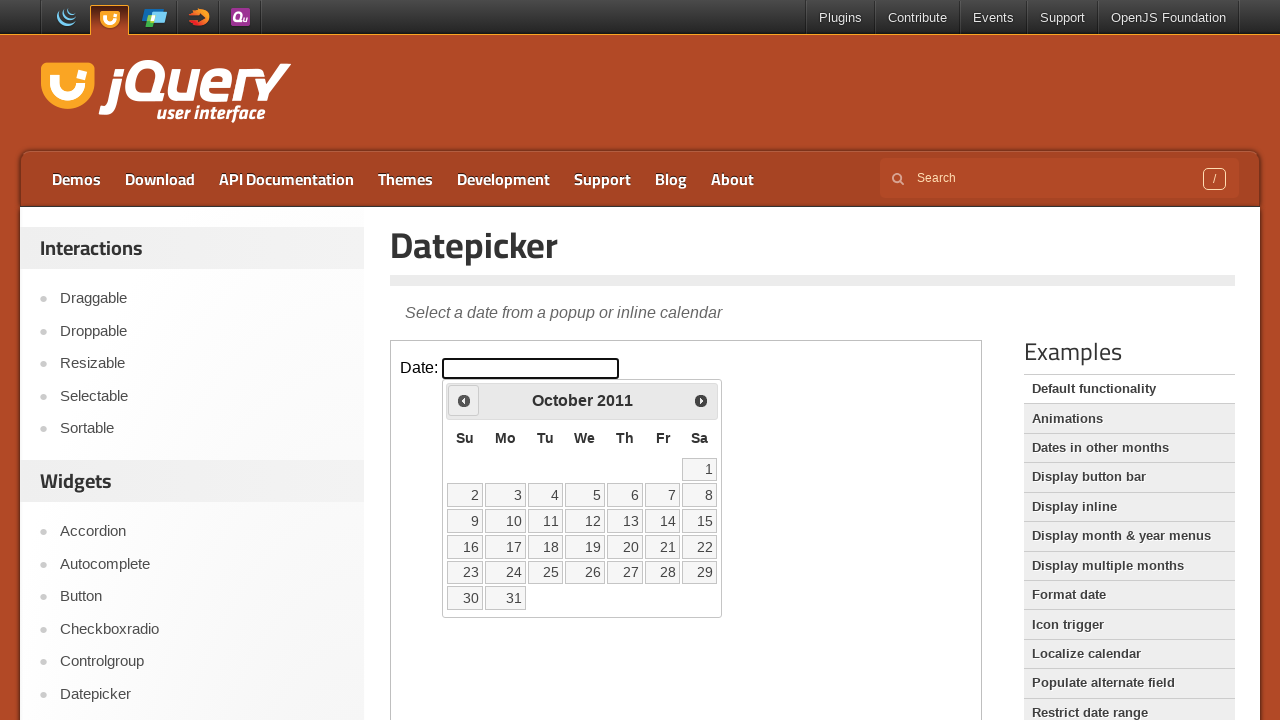

Retrieved updated month from datepicker
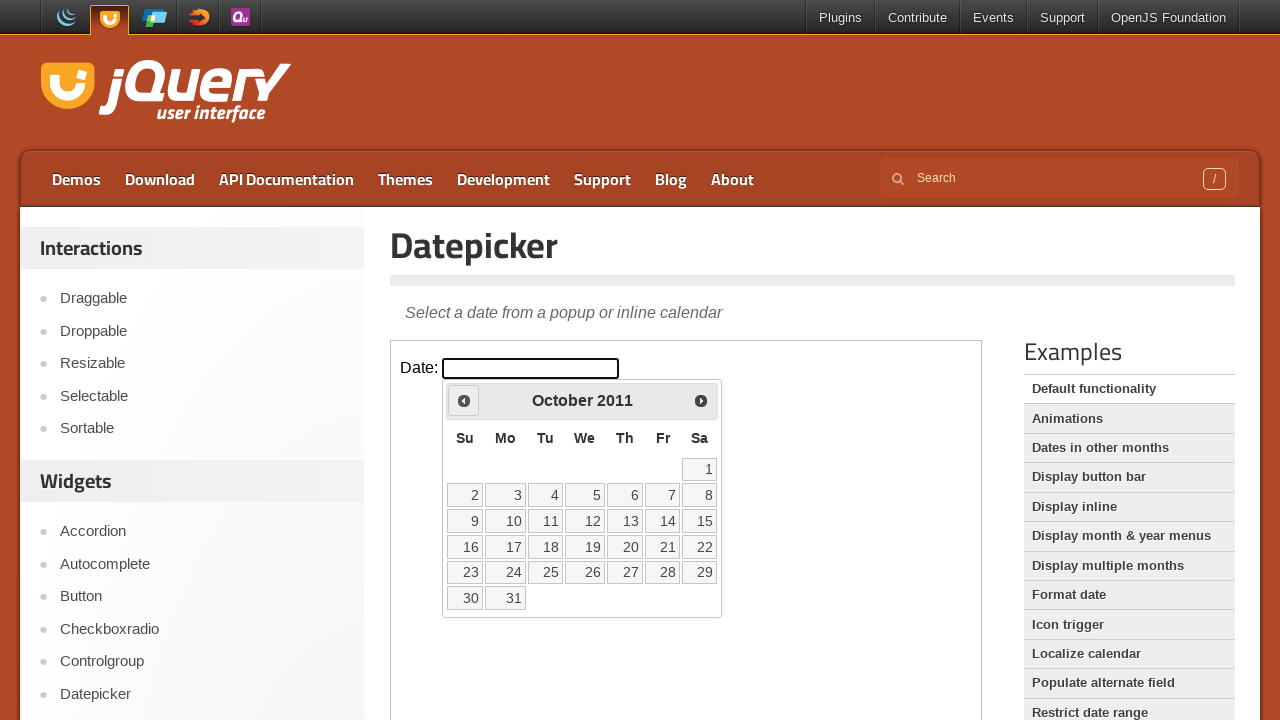

Retrieved updated year from datepicker
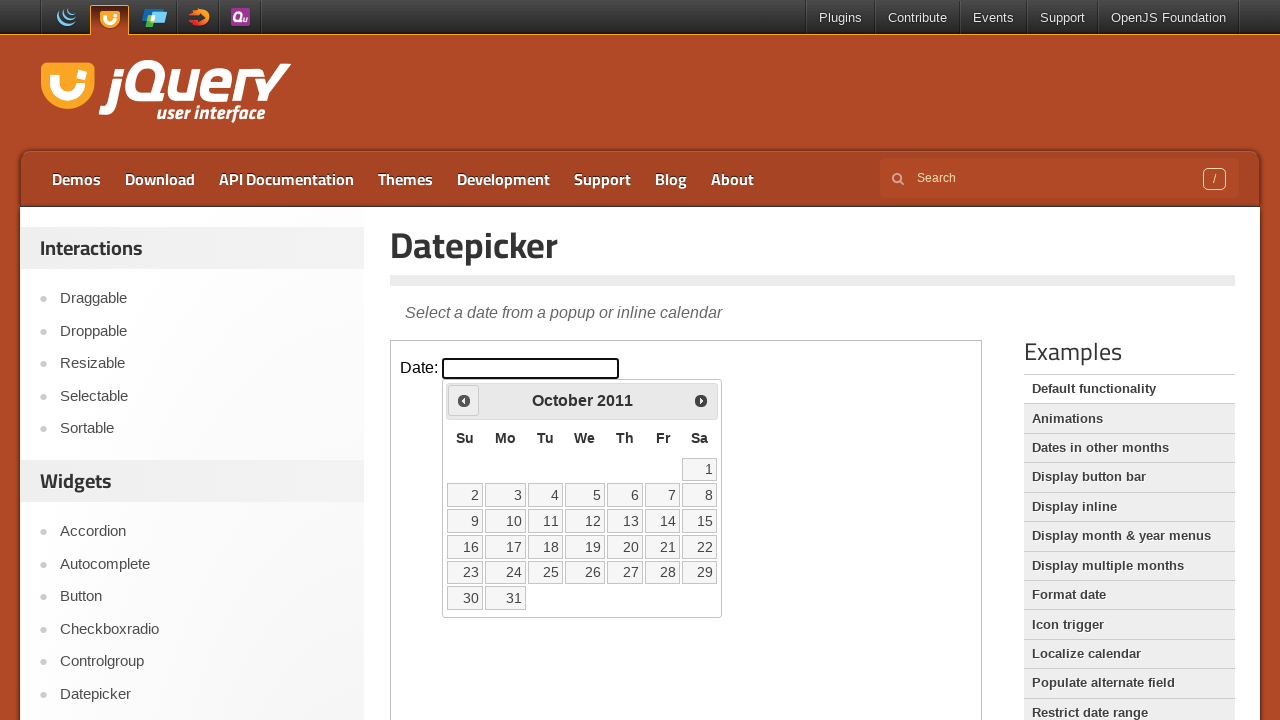

Clicked Previous button to navigate backwards (currently at October 2011) at (464, 400) on iframe >> nth=0 >> internal:control=enter-frame >> xpath=//span[text()='Prev']
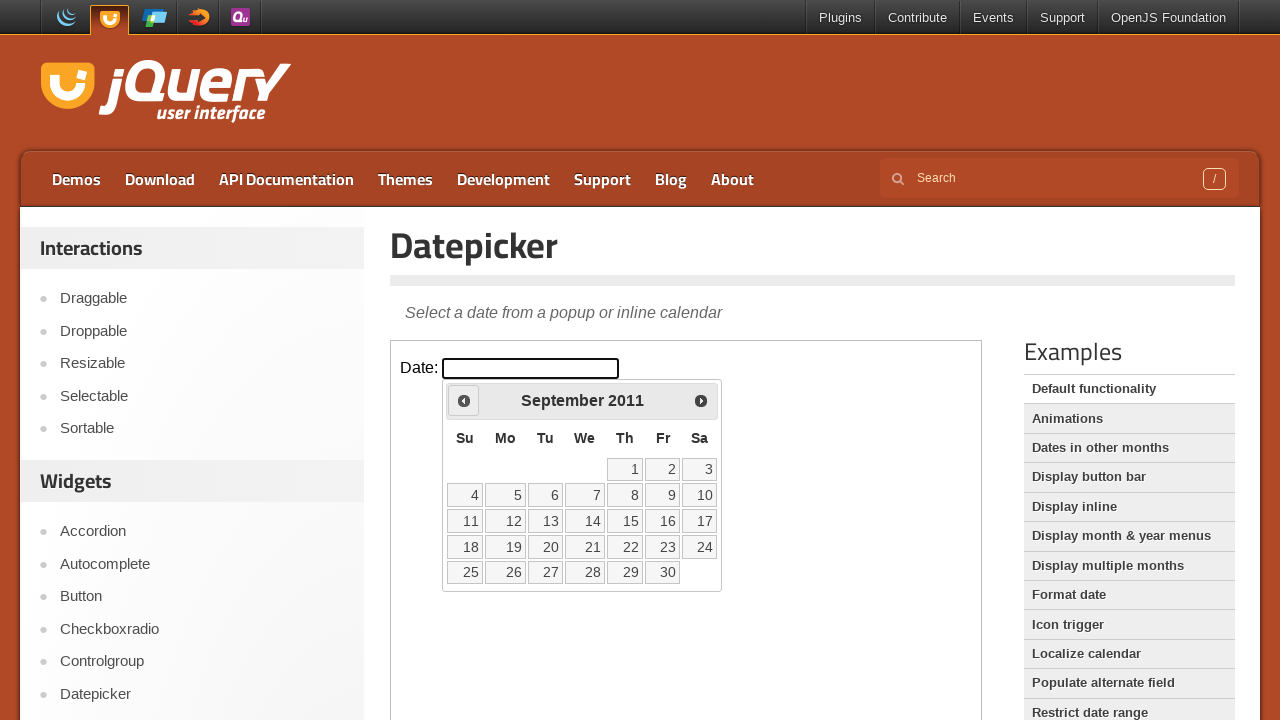

Retrieved updated month from datepicker
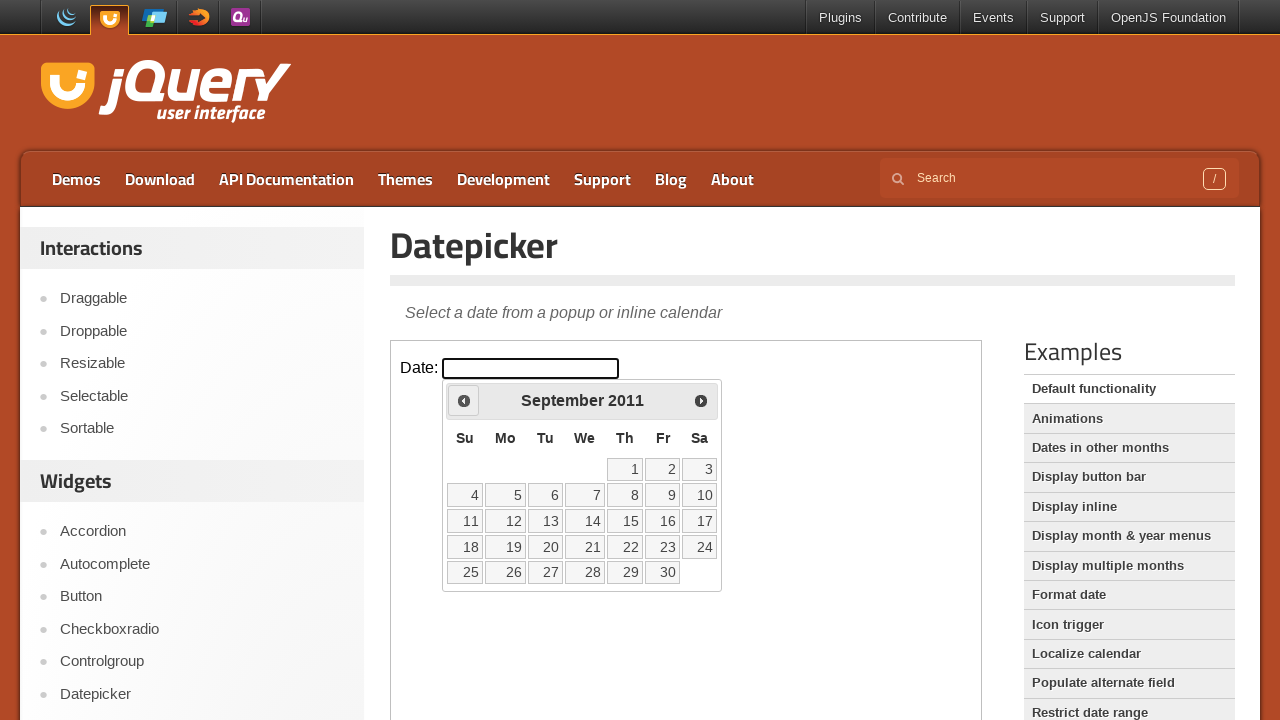

Retrieved updated year from datepicker
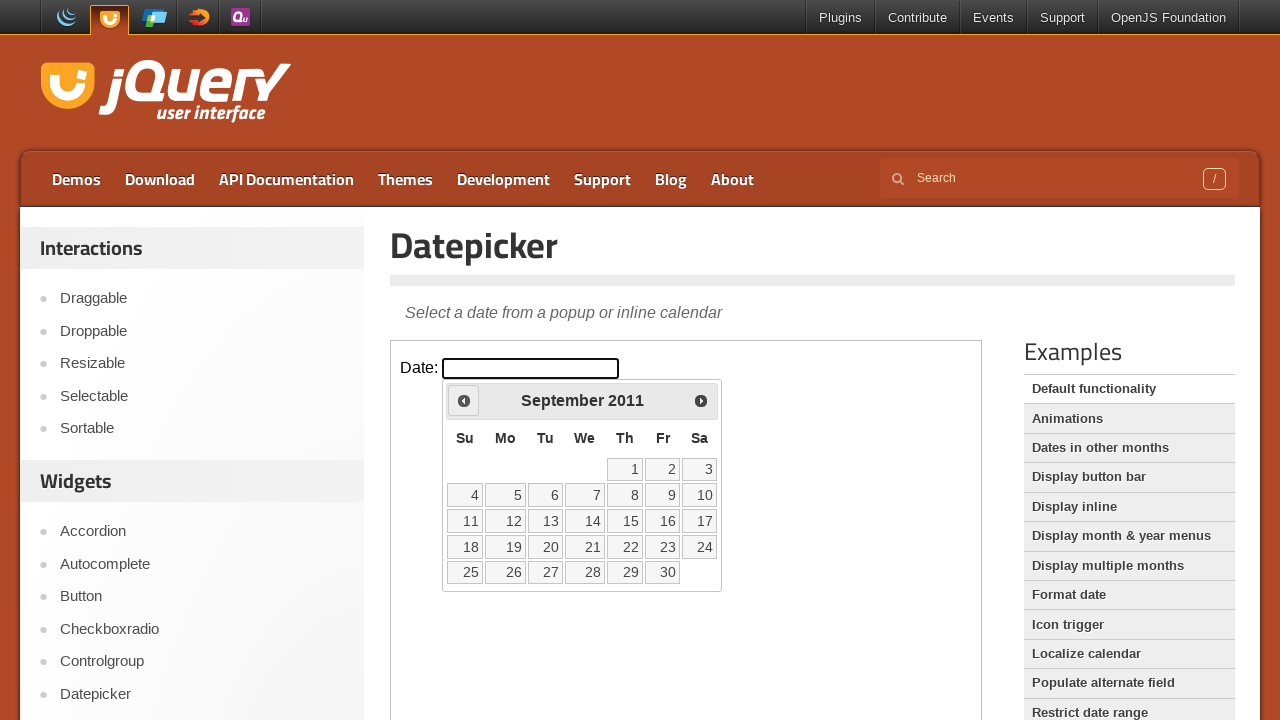

Clicked Previous button to navigate backwards (currently at September 2011) at (464, 400) on iframe >> nth=0 >> internal:control=enter-frame >> xpath=//span[text()='Prev']
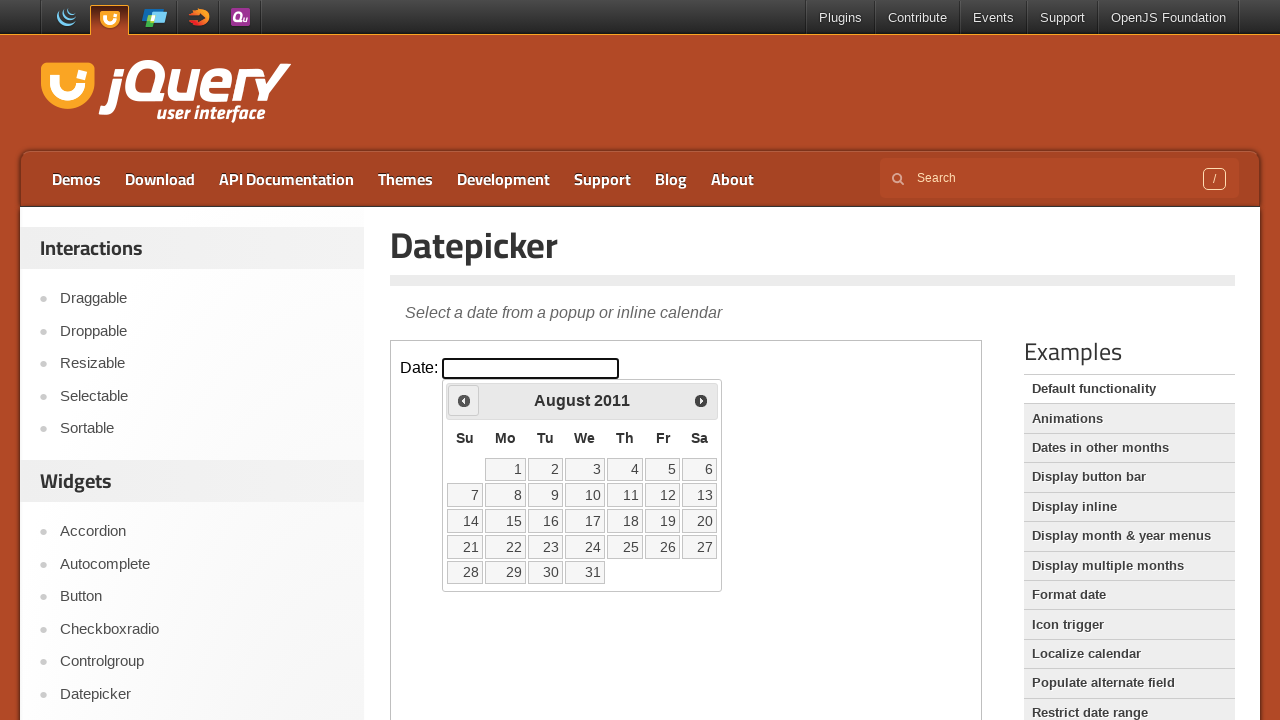

Retrieved updated month from datepicker
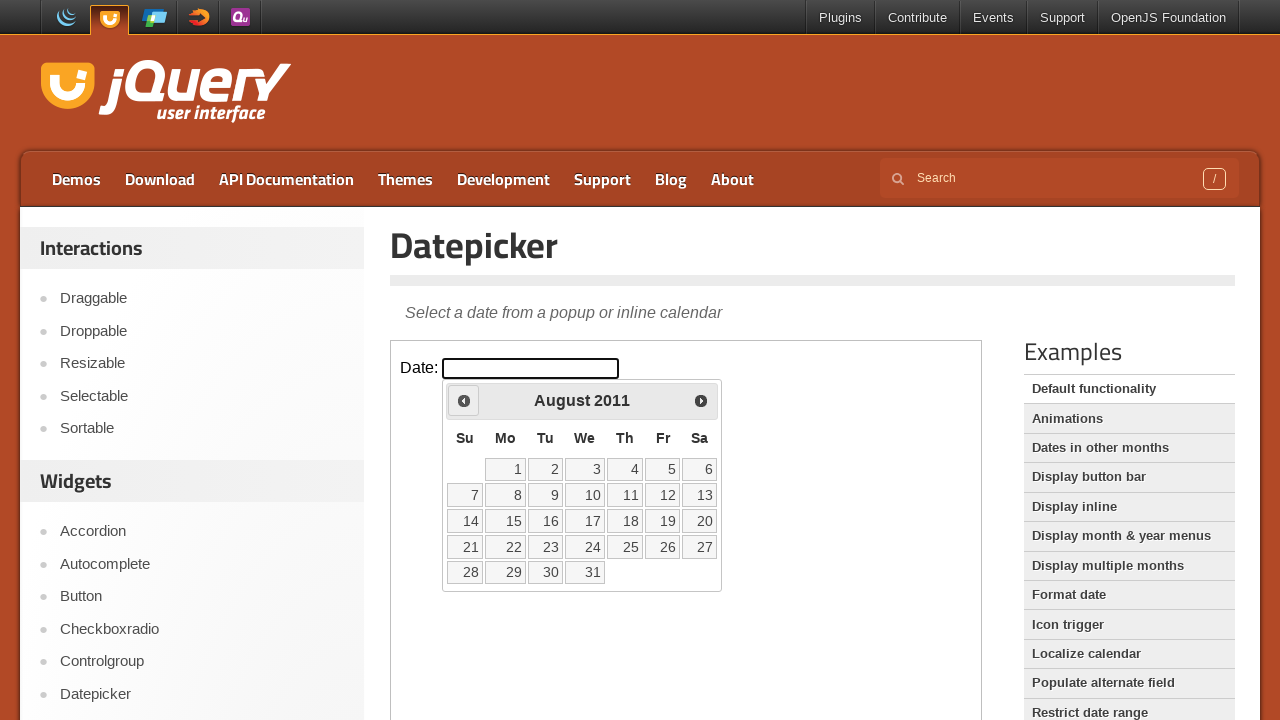

Retrieved updated year from datepicker
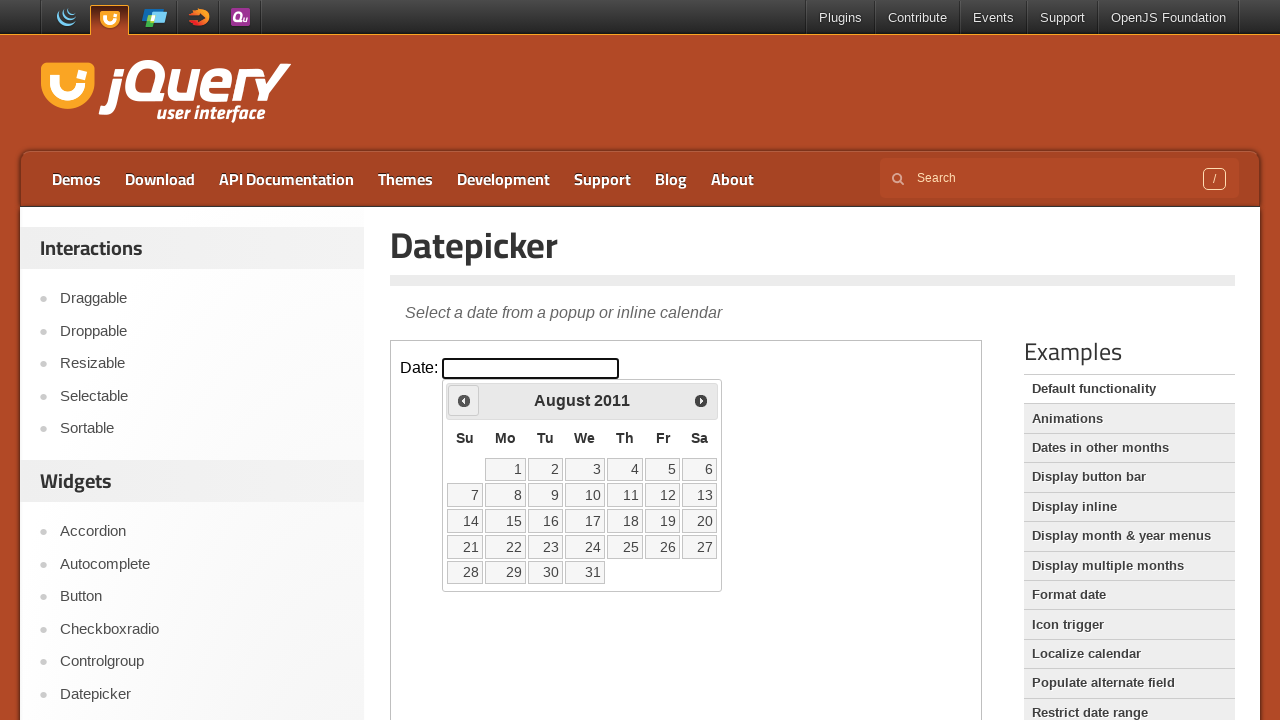

Clicked Previous button to navigate backwards (currently at August 2011) at (464, 400) on iframe >> nth=0 >> internal:control=enter-frame >> xpath=//span[text()='Prev']
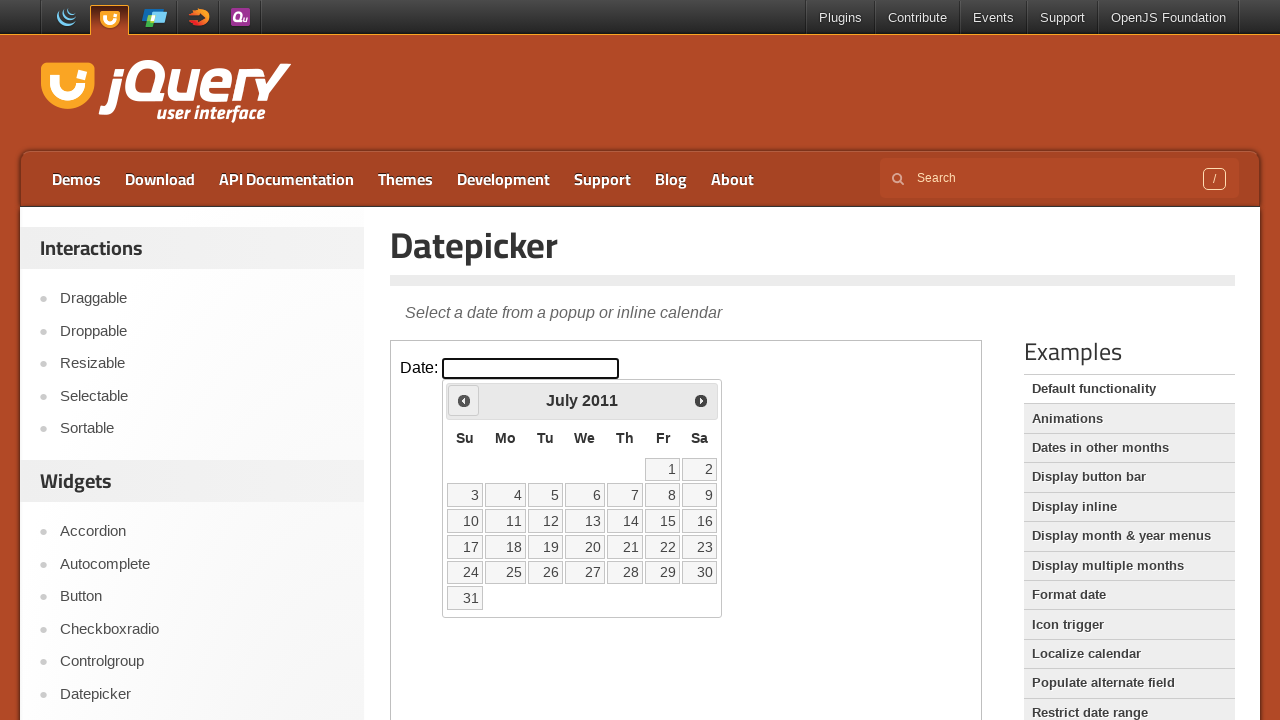

Retrieved updated month from datepicker
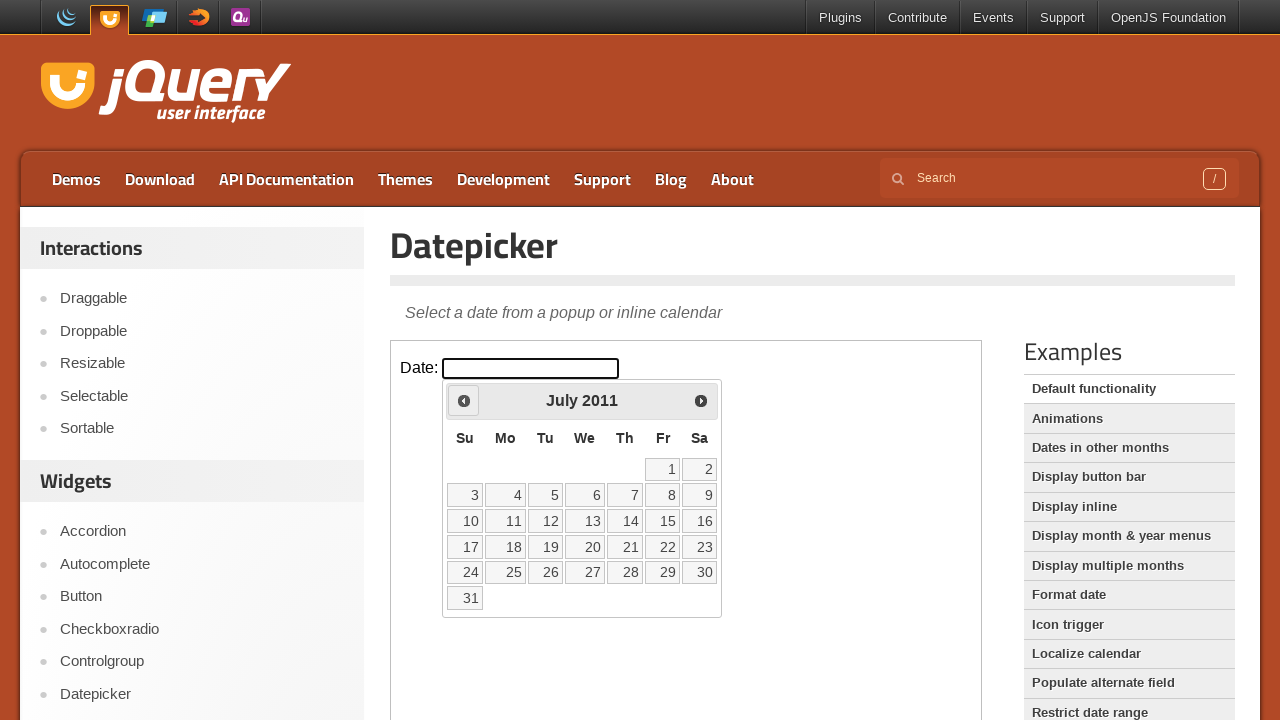

Retrieved updated year from datepicker
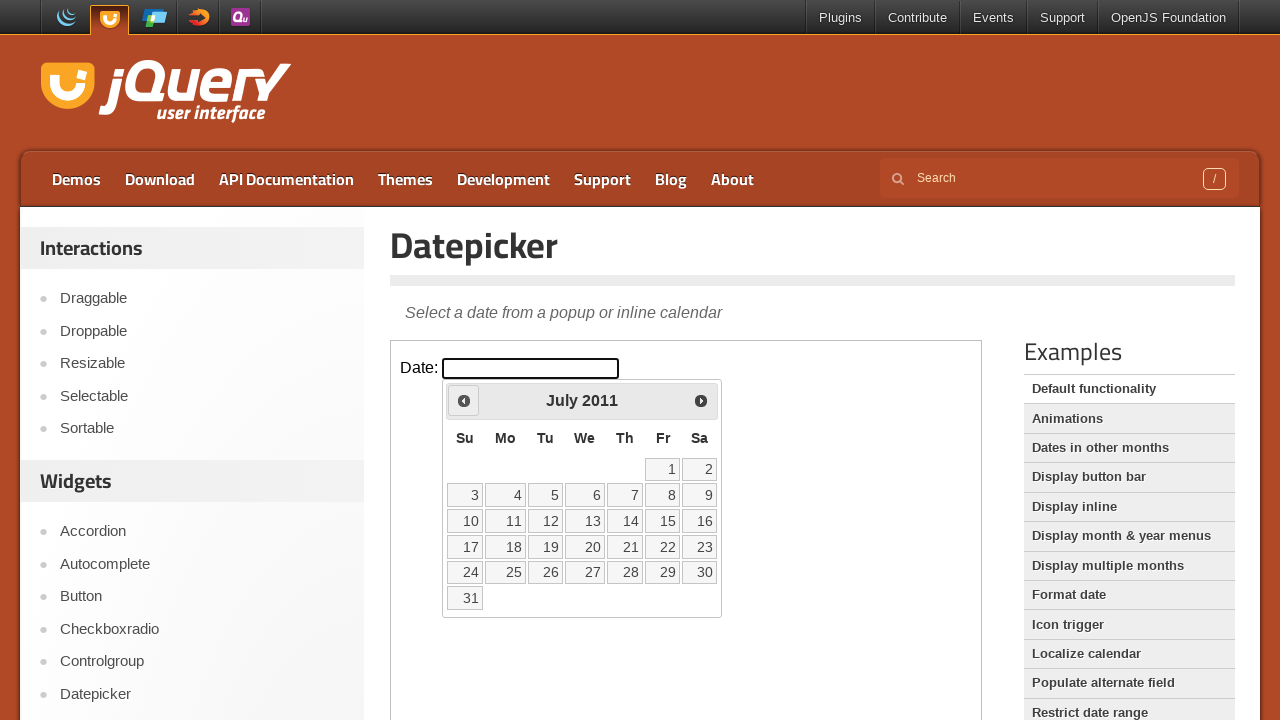

Clicked Previous button to navigate backwards (currently at July 2011) at (464, 400) on iframe >> nth=0 >> internal:control=enter-frame >> xpath=//span[text()='Prev']
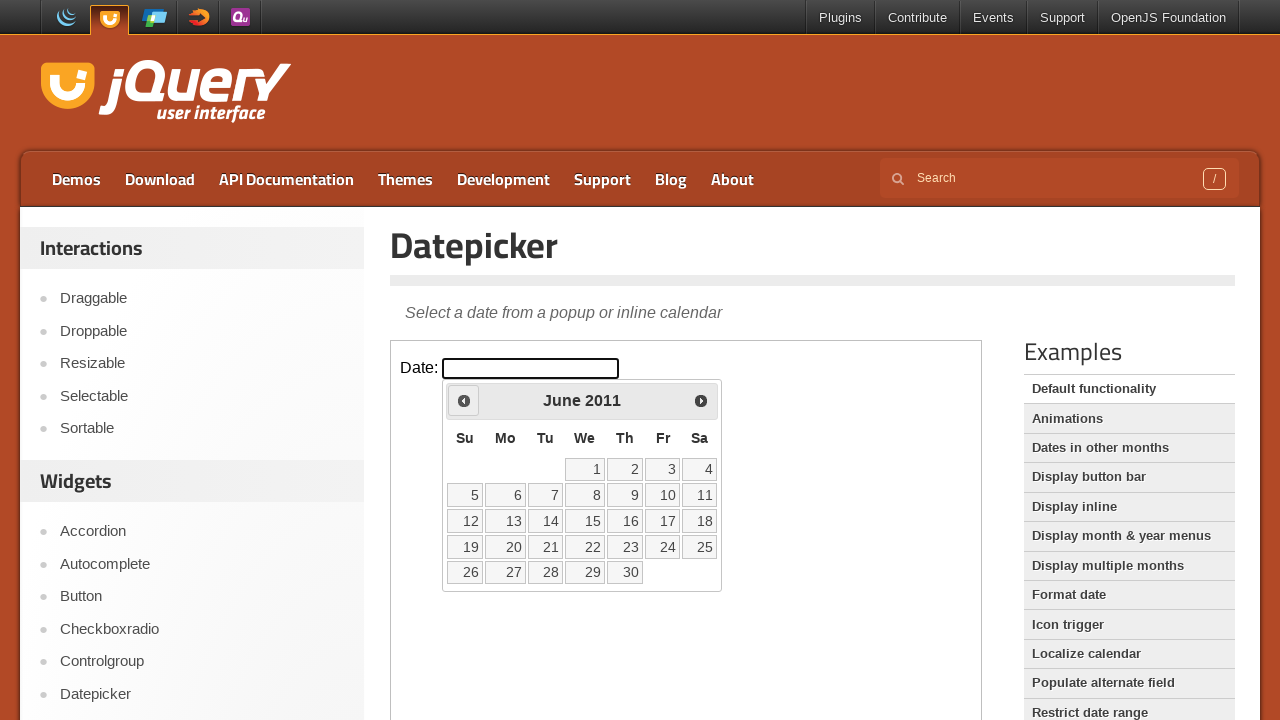

Retrieved updated month from datepicker
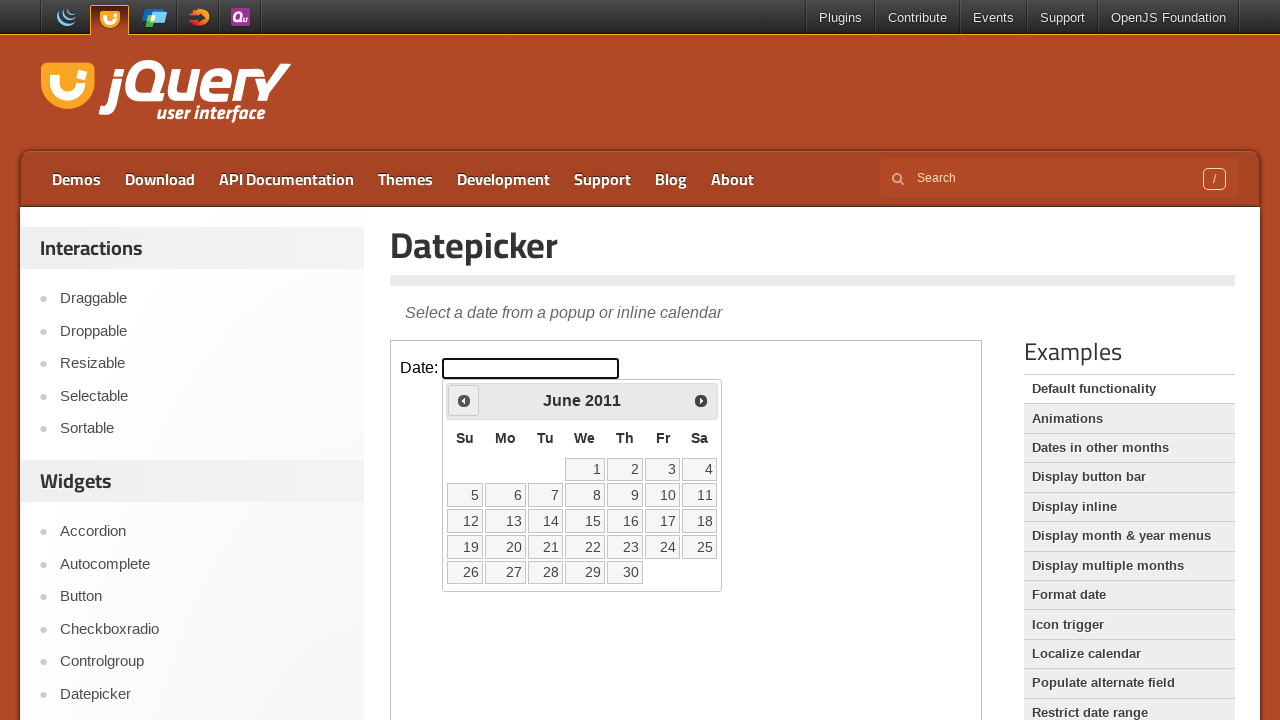

Retrieved updated year from datepicker
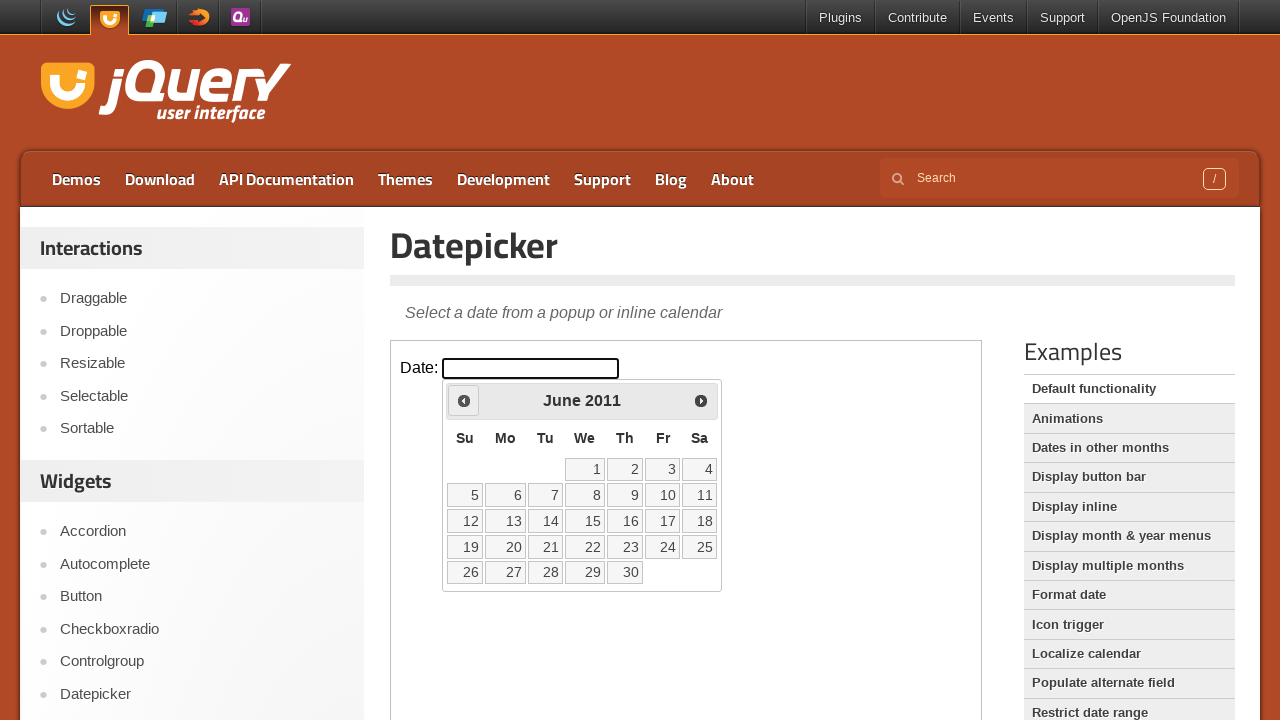

Clicked Previous button to navigate backwards (currently at June 2011) at (464, 400) on iframe >> nth=0 >> internal:control=enter-frame >> xpath=//span[text()='Prev']
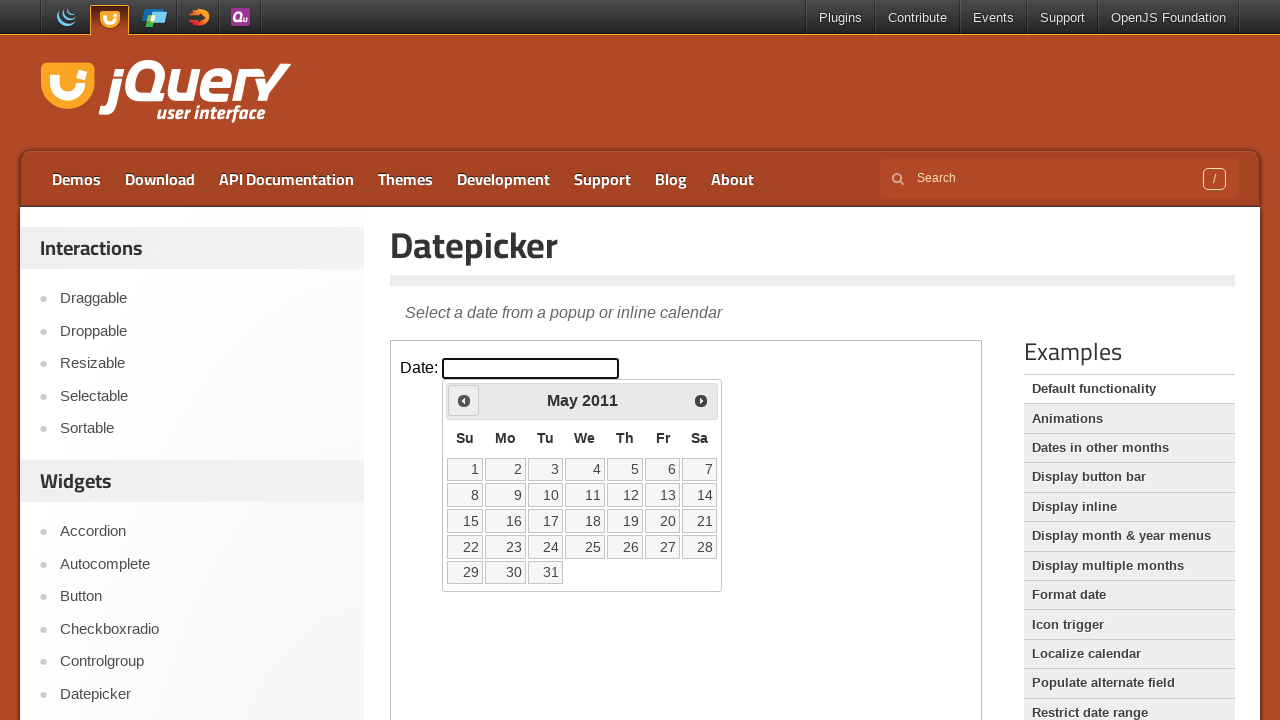

Retrieved updated month from datepicker
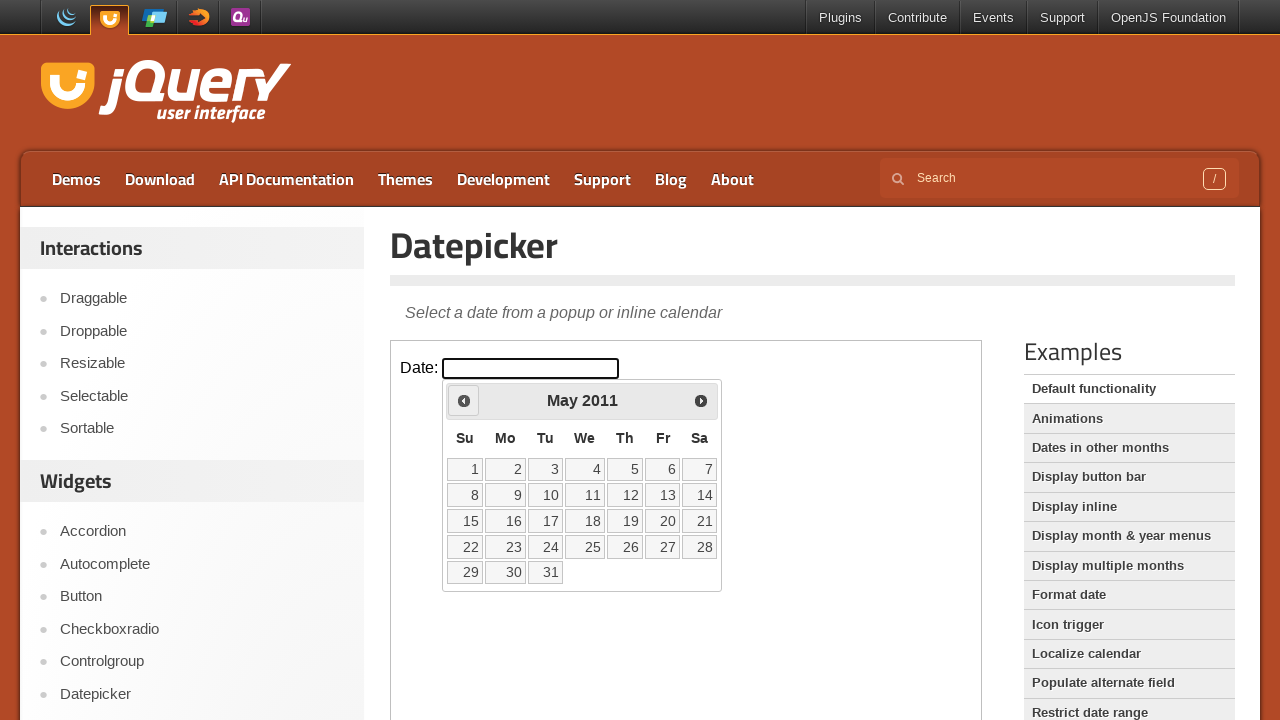

Retrieved updated year from datepicker
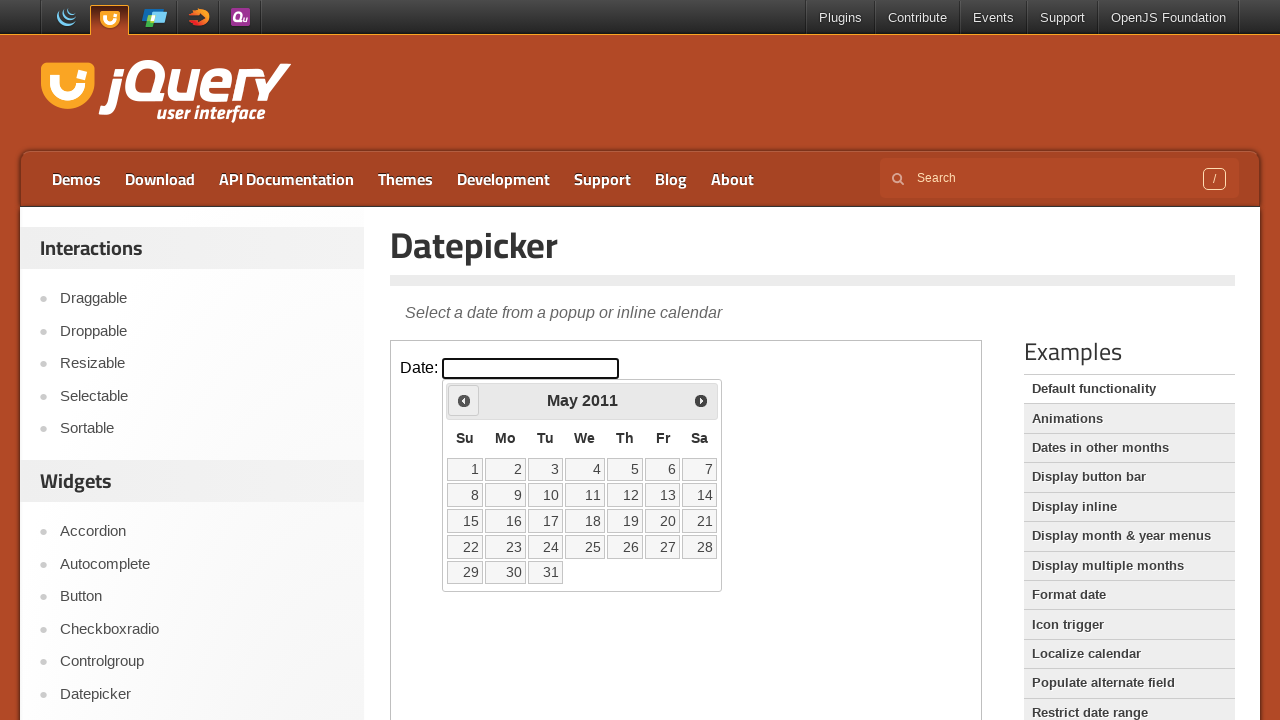

Clicked Previous button to navigate backwards (currently at May 2011) at (464, 400) on iframe >> nth=0 >> internal:control=enter-frame >> xpath=//span[text()='Prev']
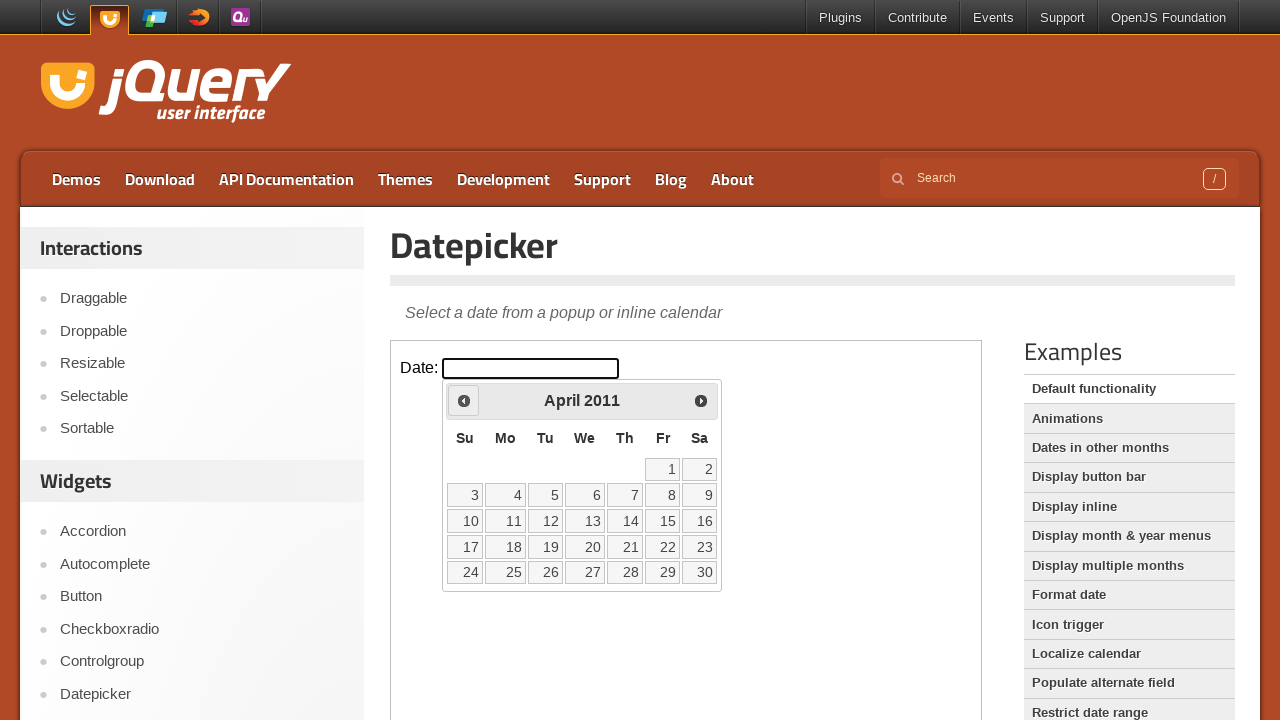

Retrieved updated month from datepicker
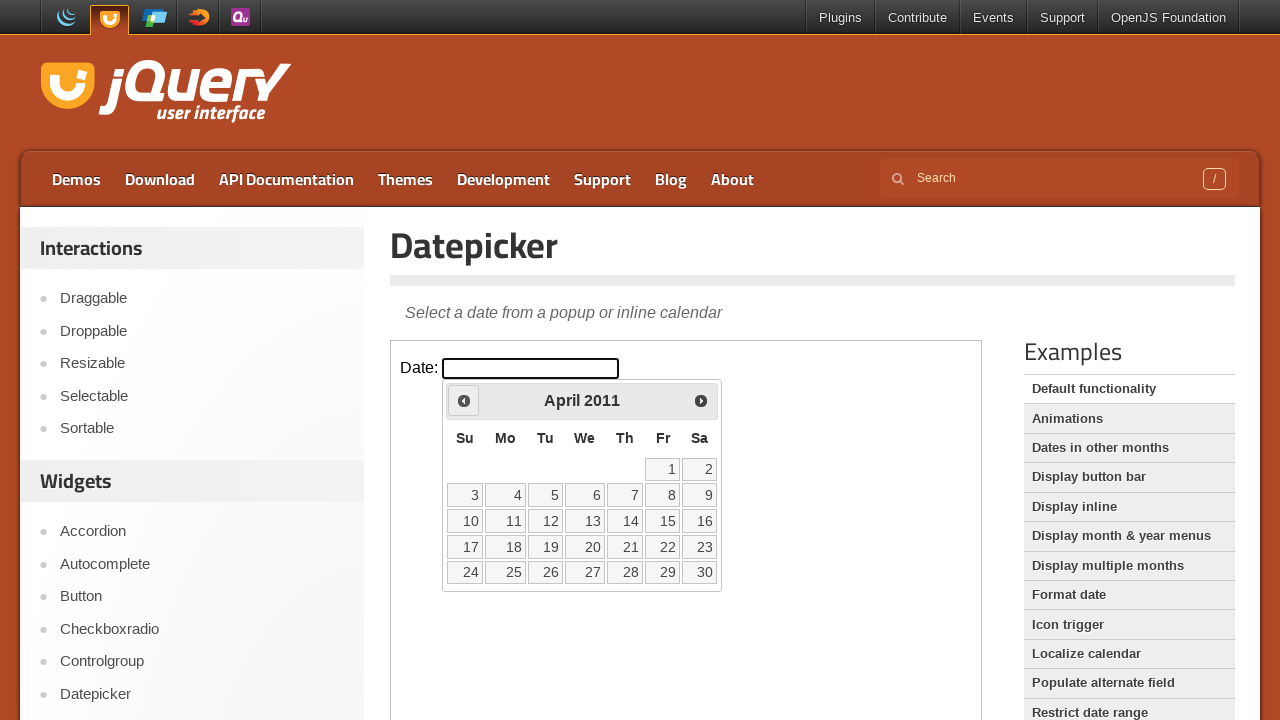

Retrieved updated year from datepicker
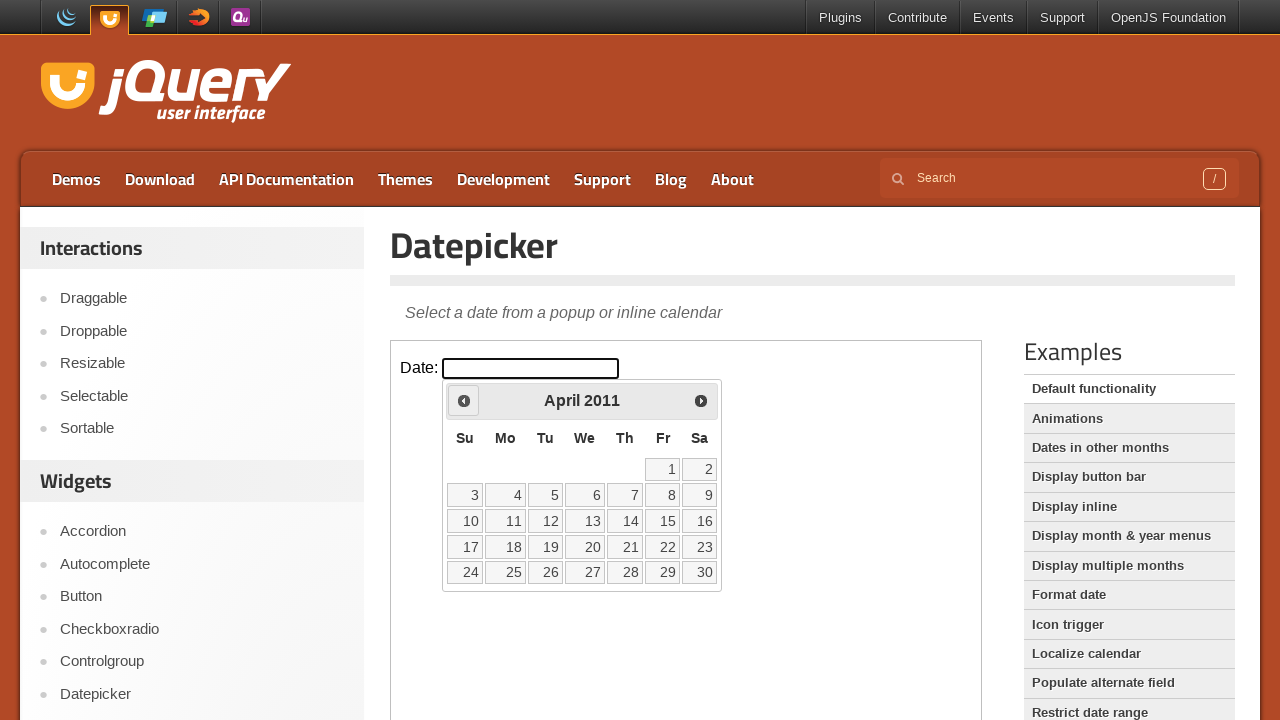

Clicked Previous button to navigate backwards (currently at April 2011) at (464, 400) on iframe >> nth=0 >> internal:control=enter-frame >> xpath=//span[text()='Prev']
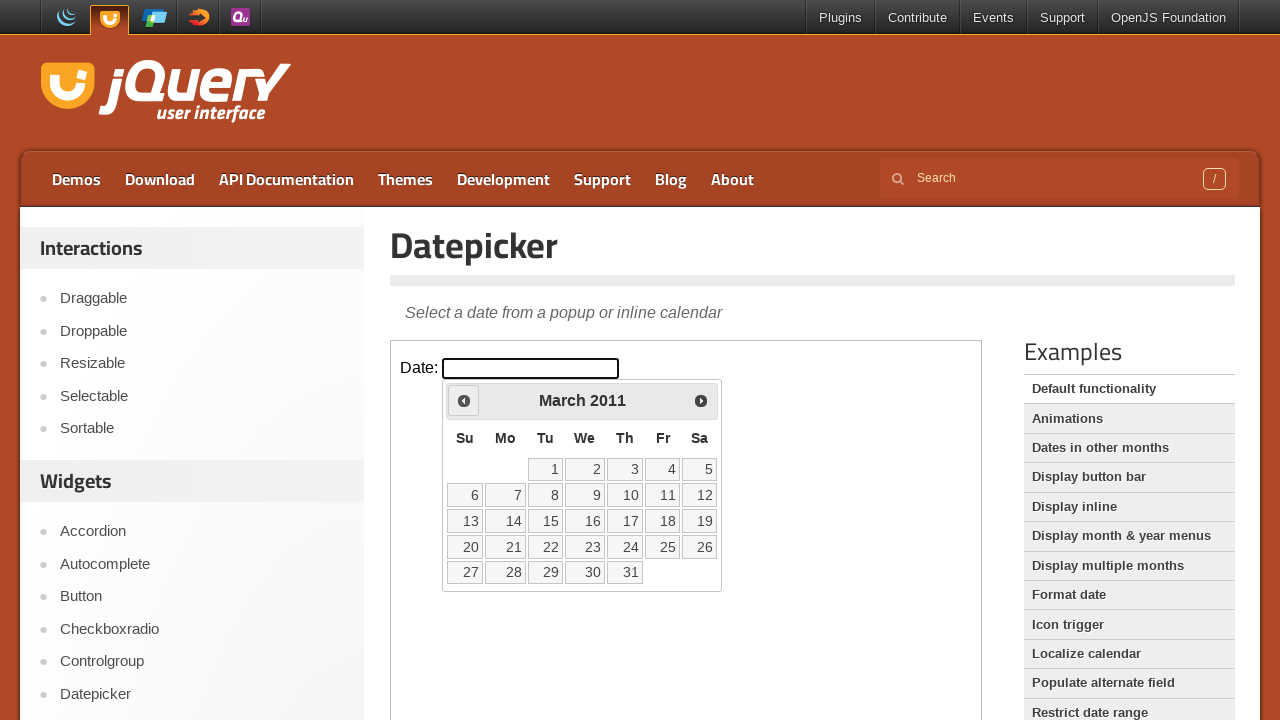

Retrieved updated month from datepicker
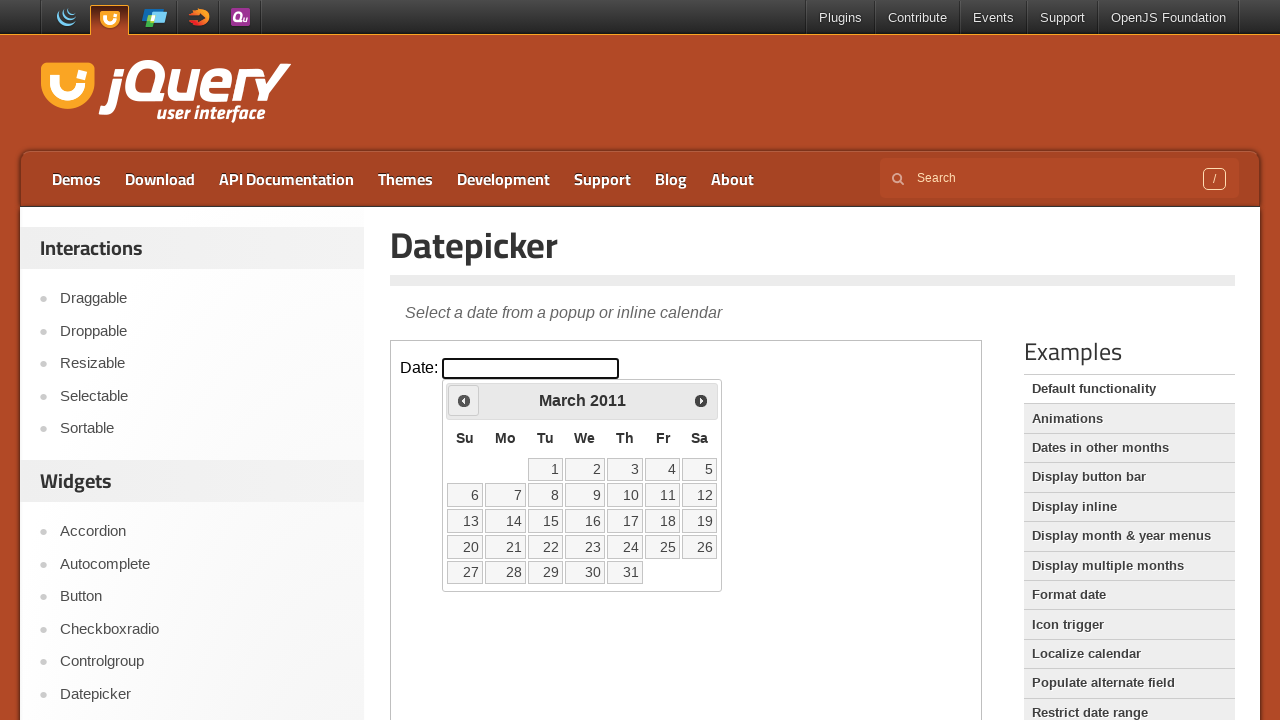

Retrieved updated year from datepicker
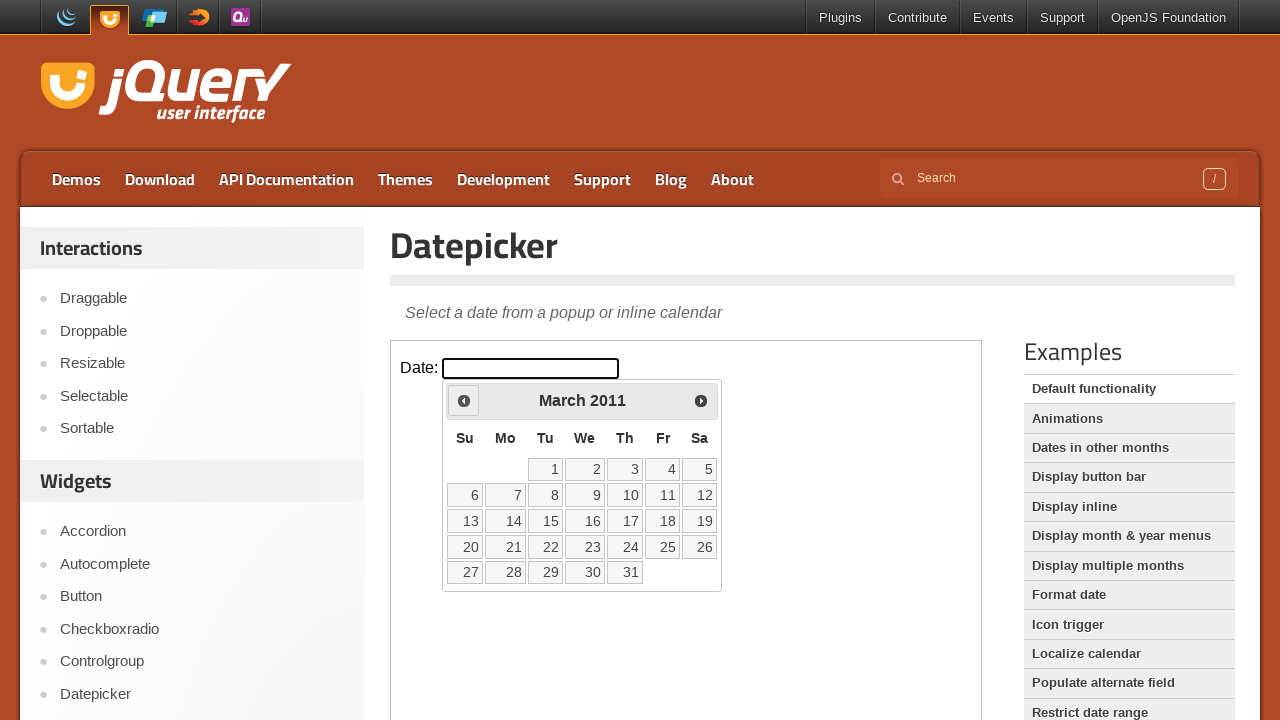

Clicked Previous button to navigate backwards (currently at March 2011) at (464, 400) on iframe >> nth=0 >> internal:control=enter-frame >> xpath=//span[text()='Prev']
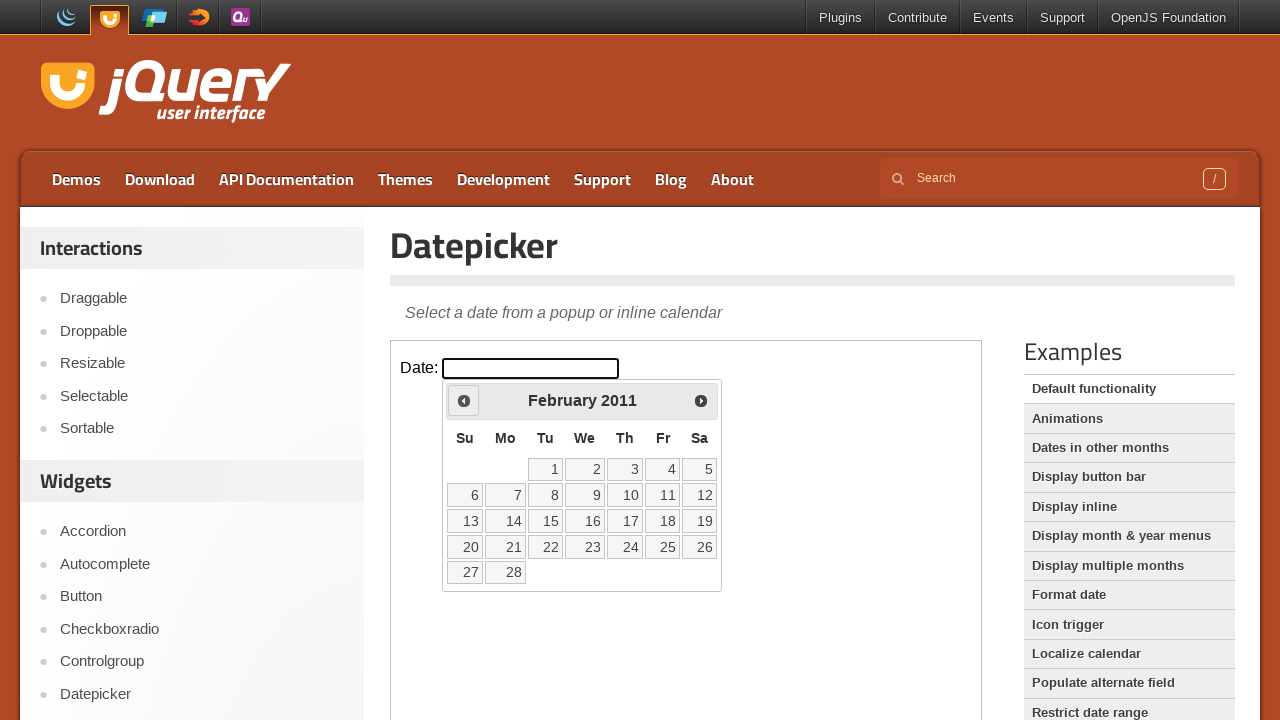

Retrieved updated month from datepicker
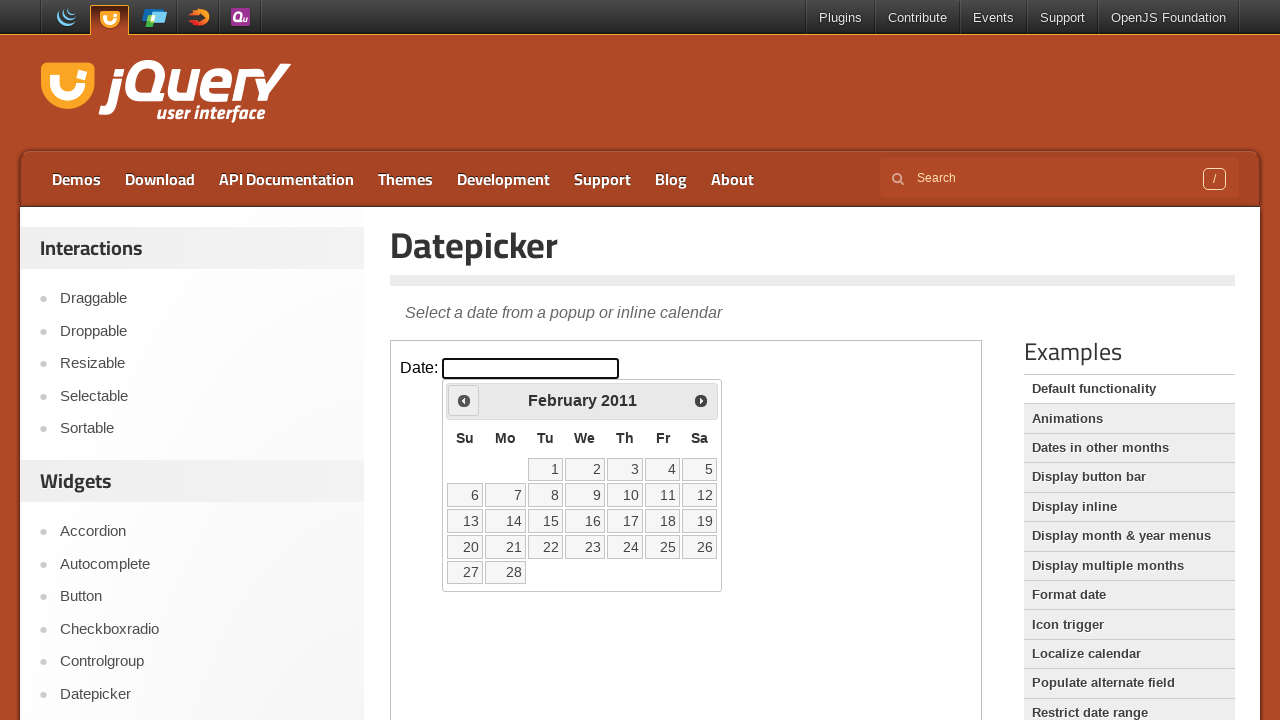

Retrieved updated year from datepicker
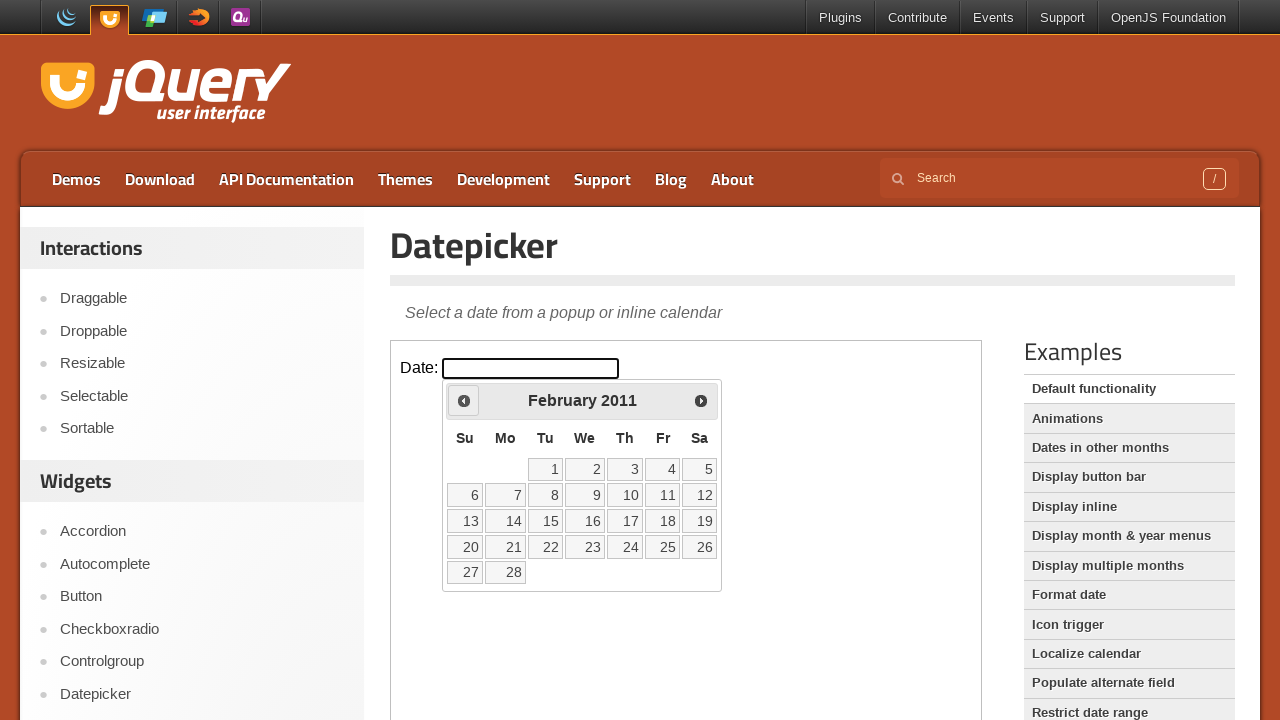

Clicked Previous button to navigate backwards (currently at February 2011) at (464, 400) on iframe >> nth=0 >> internal:control=enter-frame >> xpath=//span[text()='Prev']
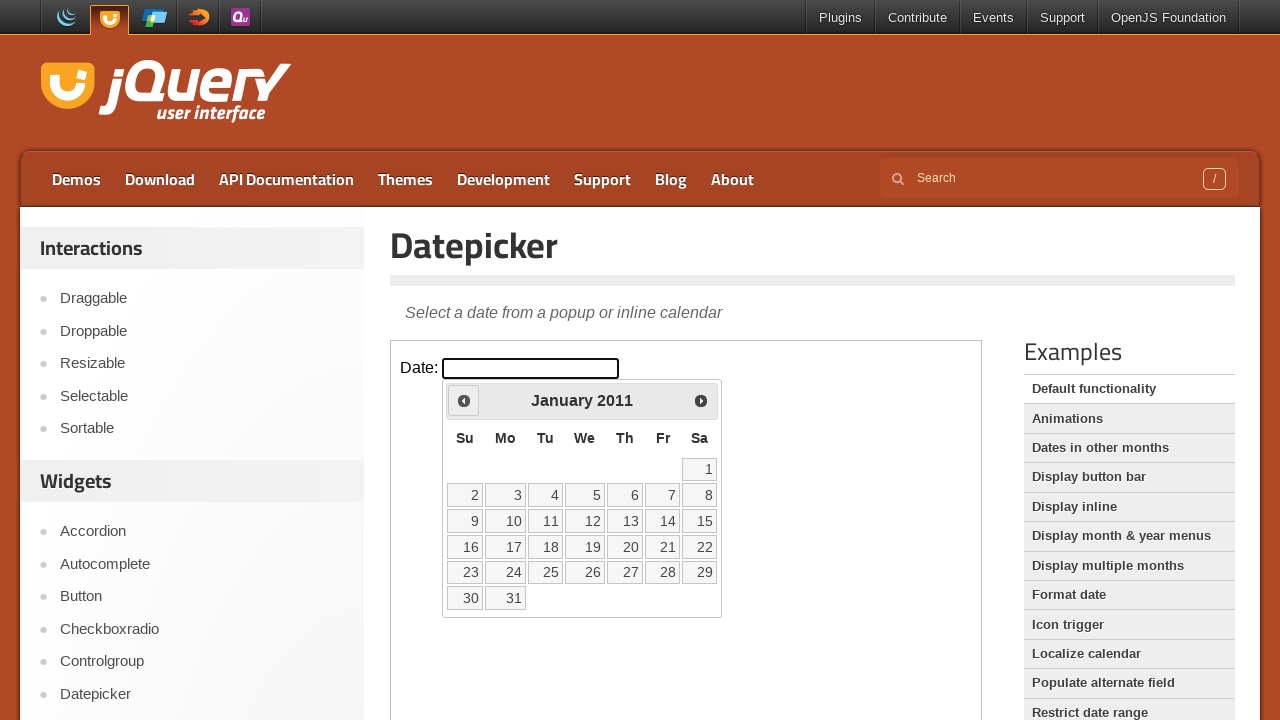

Retrieved updated month from datepicker
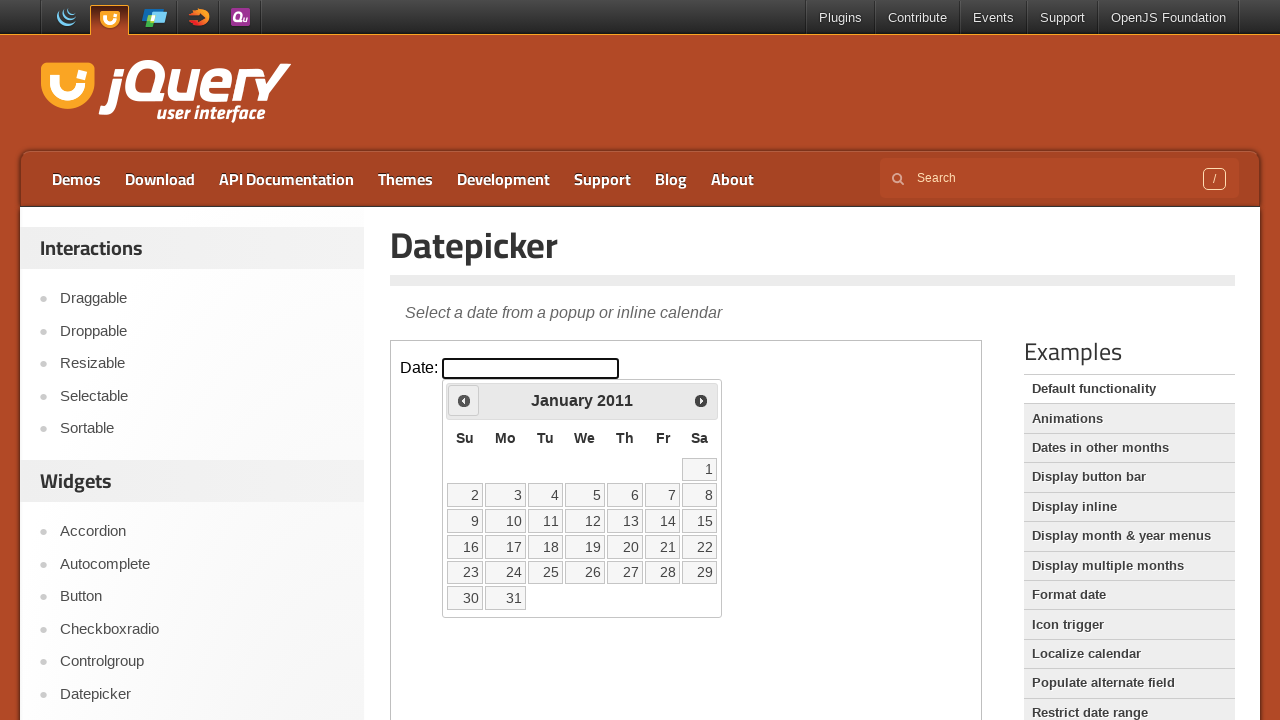

Retrieved updated year from datepicker
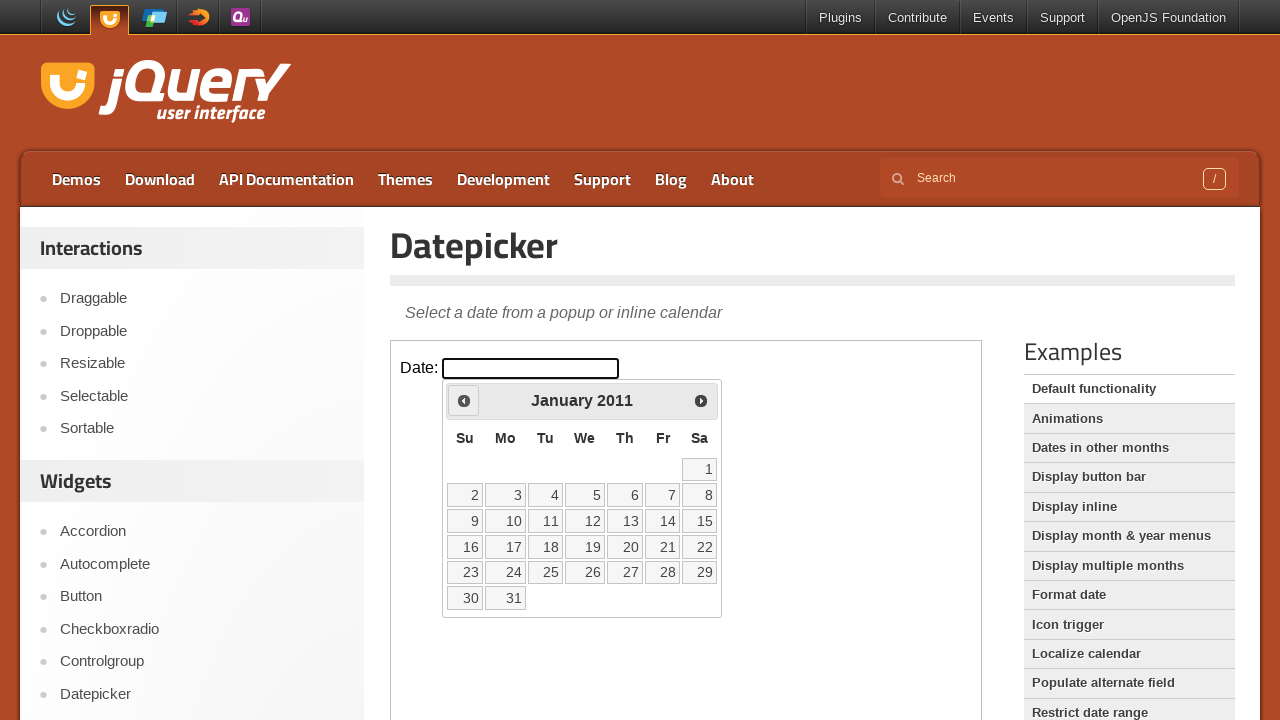

Clicked Previous button to navigate backwards (currently at January 2011) at (464, 400) on iframe >> nth=0 >> internal:control=enter-frame >> xpath=//span[text()='Prev']
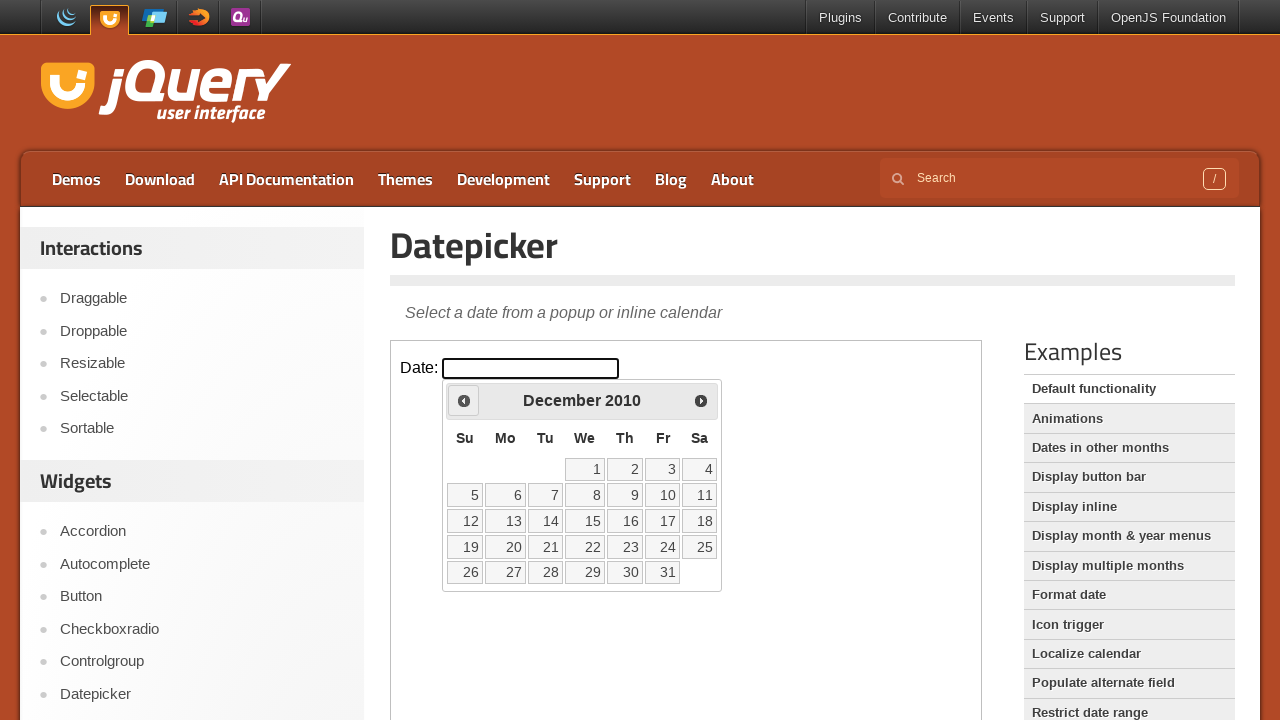

Retrieved updated month from datepicker
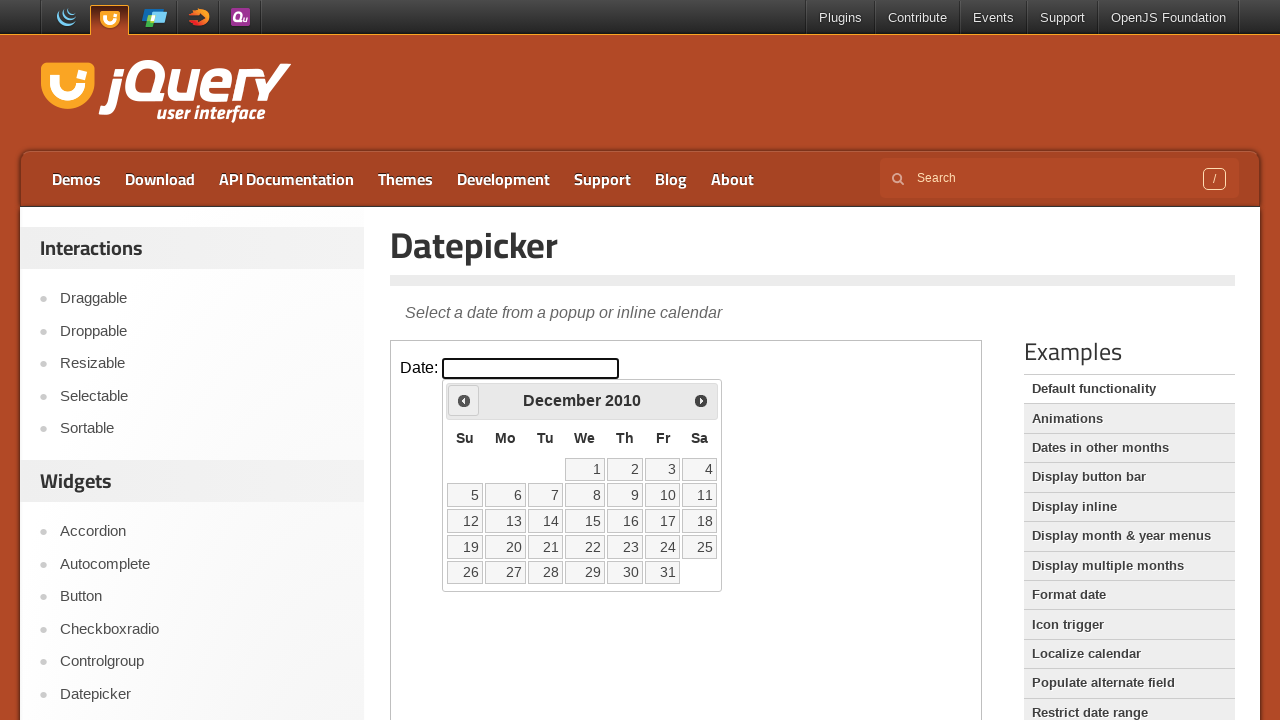

Retrieved updated year from datepicker
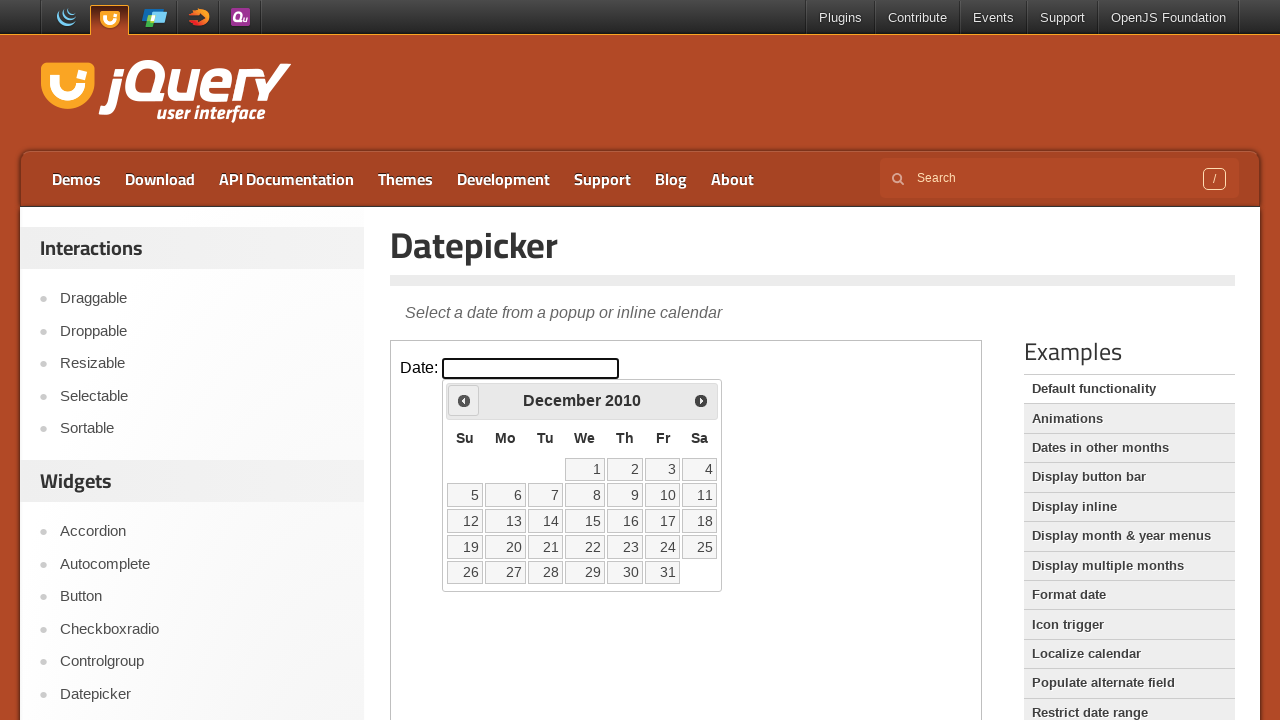

Clicked Previous button to navigate backwards (currently at December 2010) at (464, 400) on iframe >> nth=0 >> internal:control=enter-frame >> xpath=//span[text()='Prev']
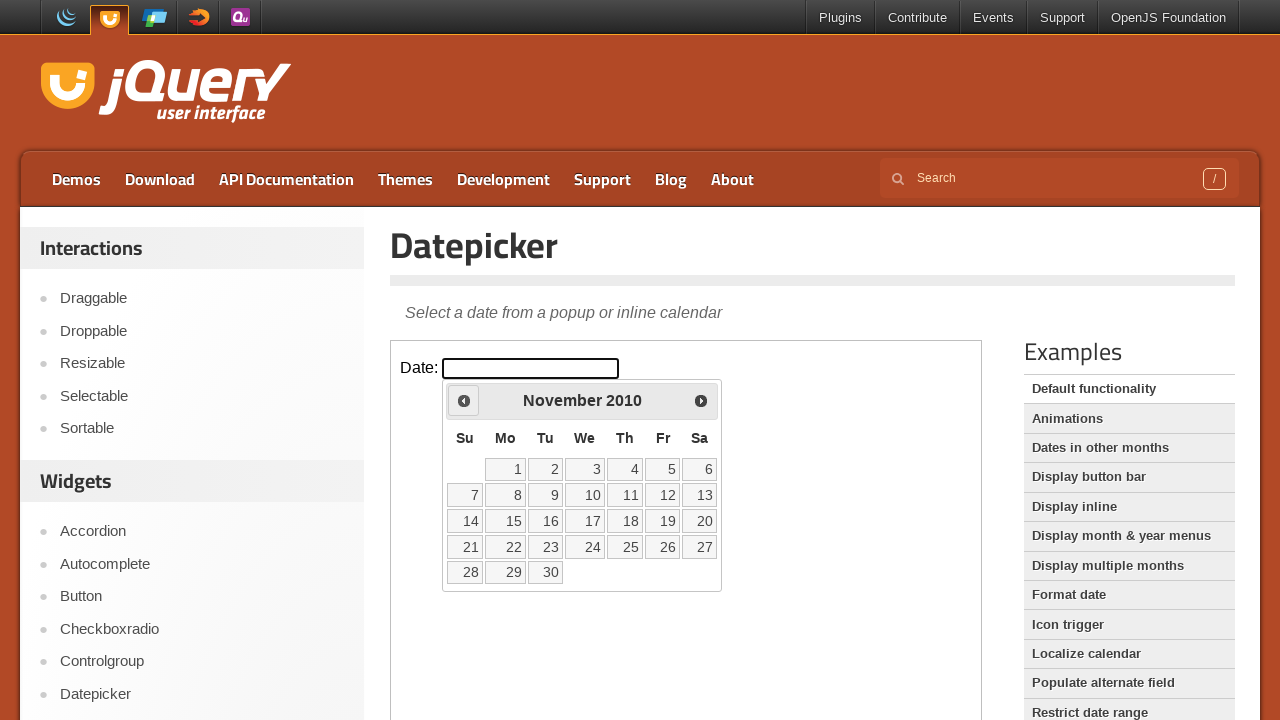

Retrieved updated month from datepicker
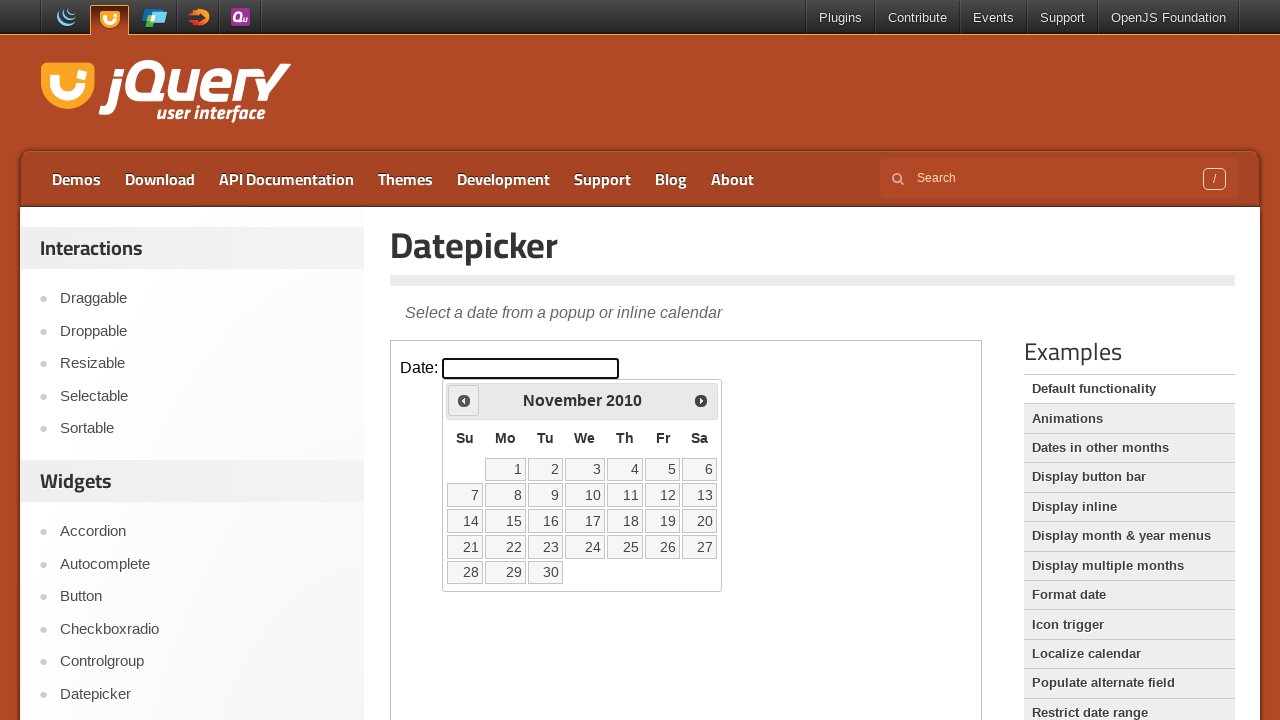

Retrieved updated year from datepicker
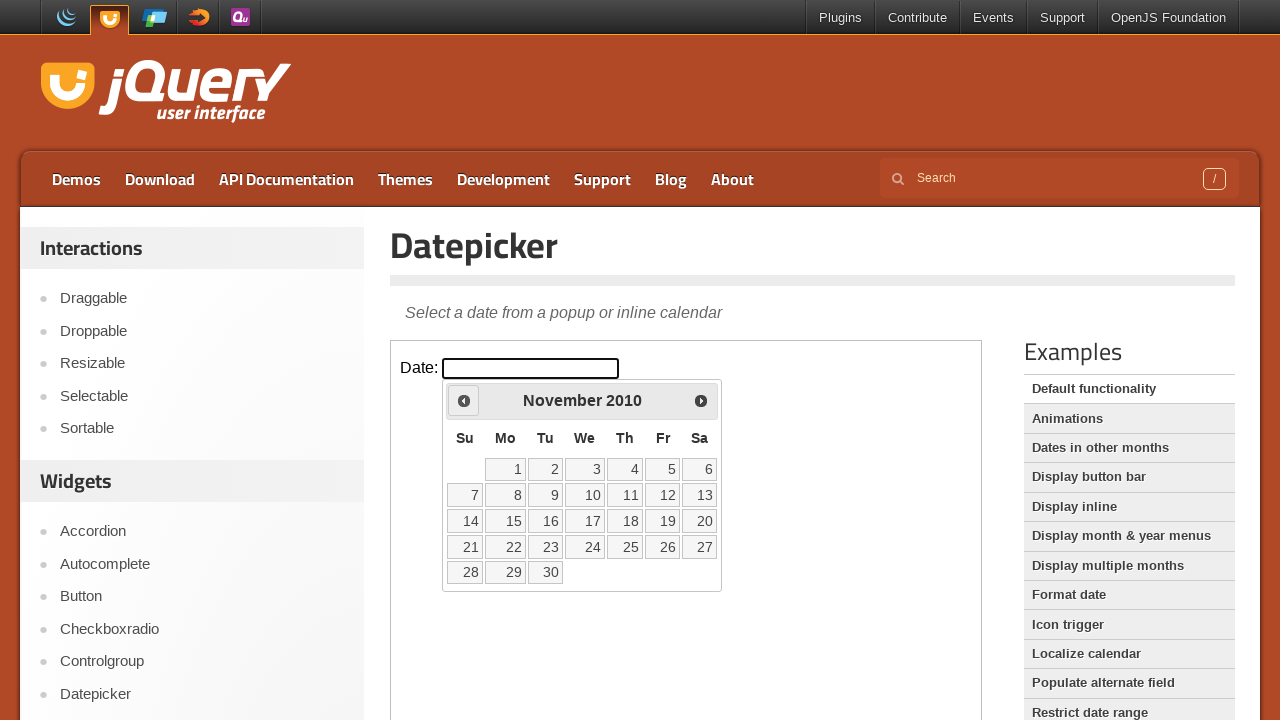

Clicked Previous button to navigate backwards (currently at November 2010) at (464, 400) on iframe >> nth=0 >> internal:control=enter-frame >> xpath=//span[text()='Prev']
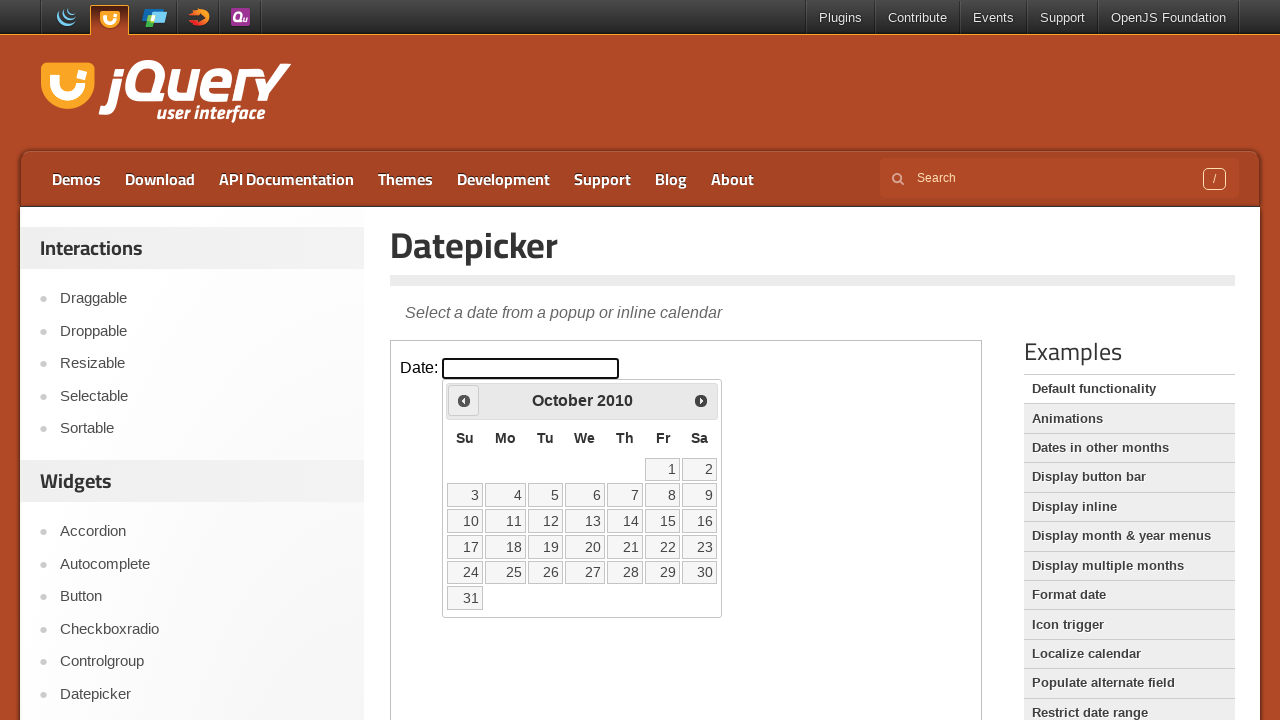

Retrieved updated month from datepicker
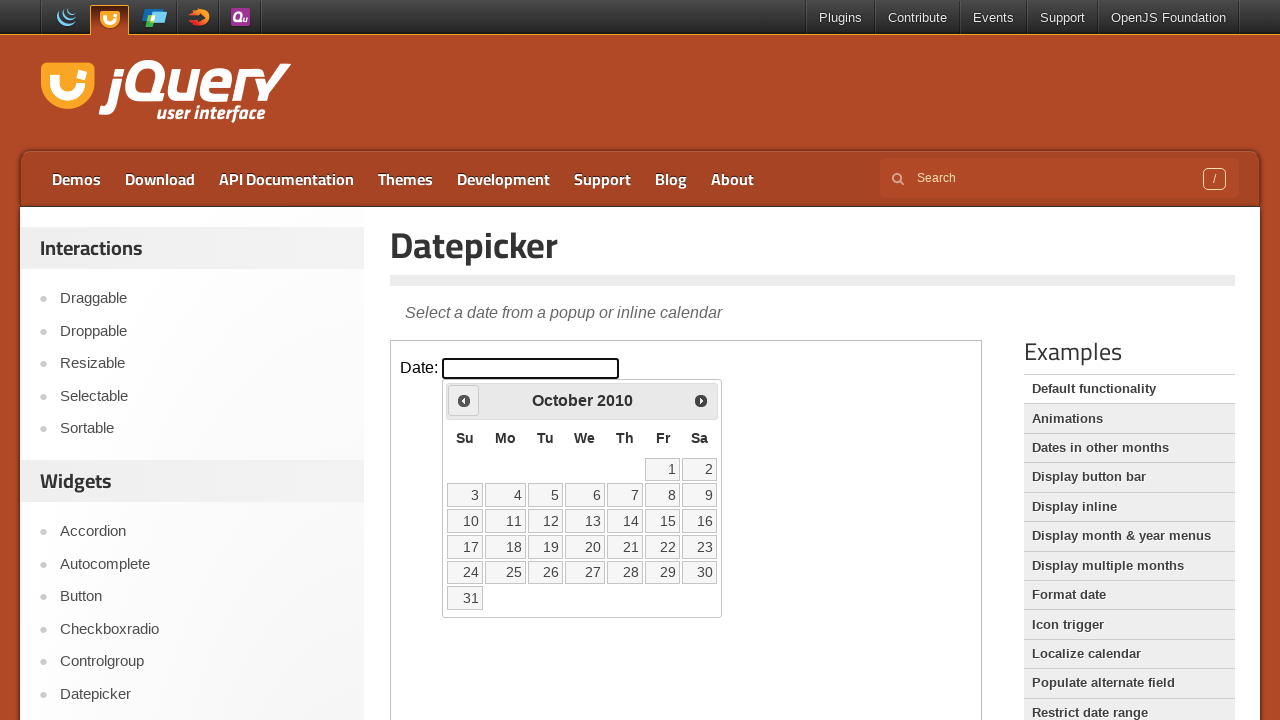

Retrieved updated year from datepicker
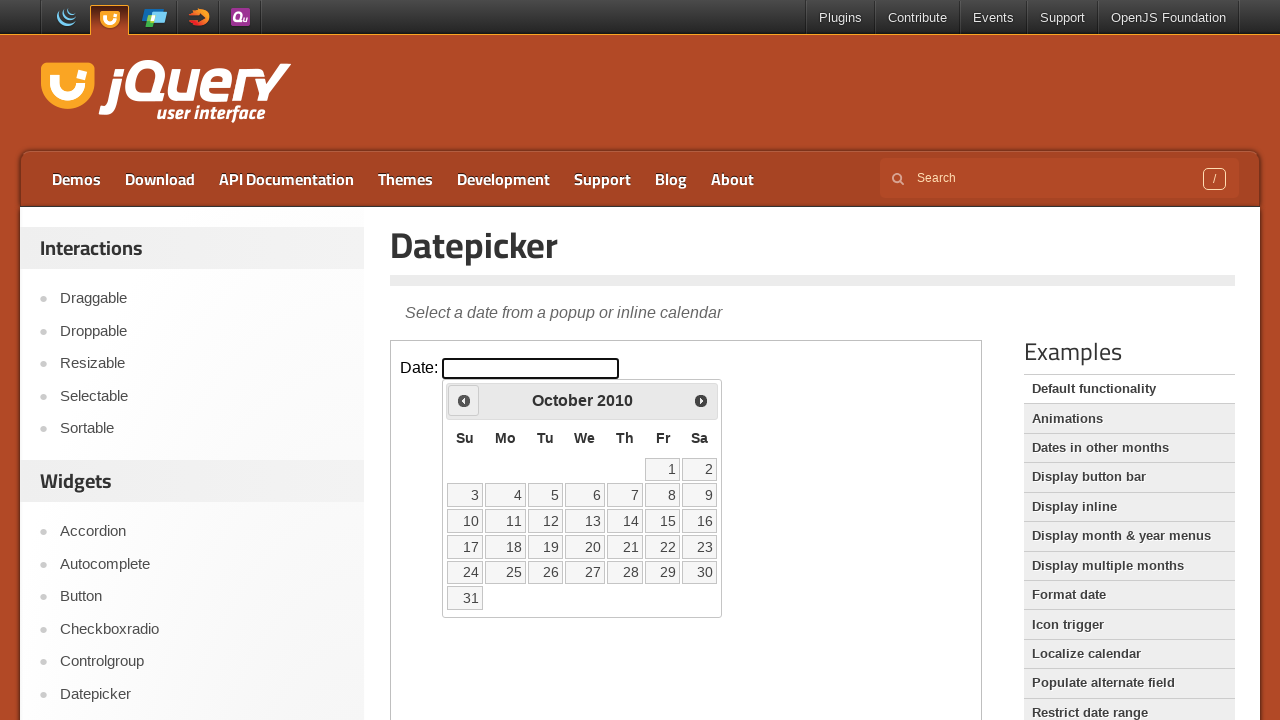

Clicked Previous button to navigate backwards (currently at October 2010) at (464, 400) on iframe >> nth=0 >> internal:control=enter-frame >> xpath=//span[text()='Prev']
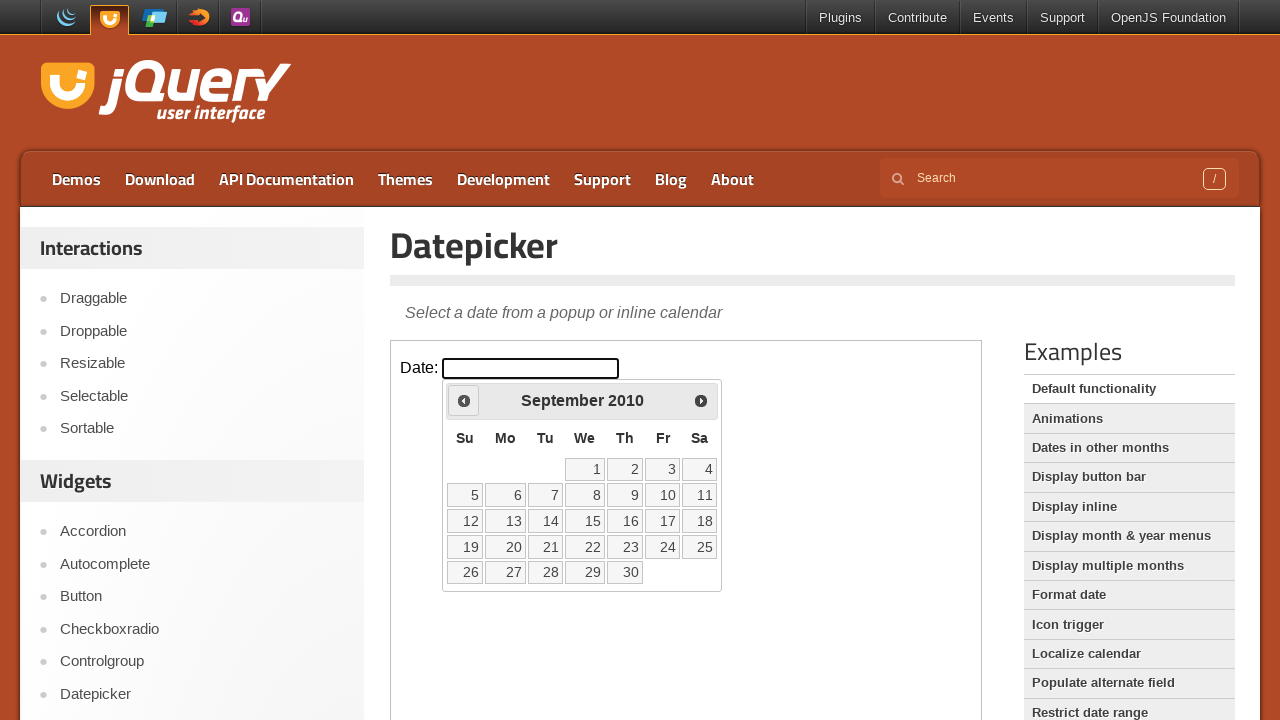

Retrieved updated month from datepicker
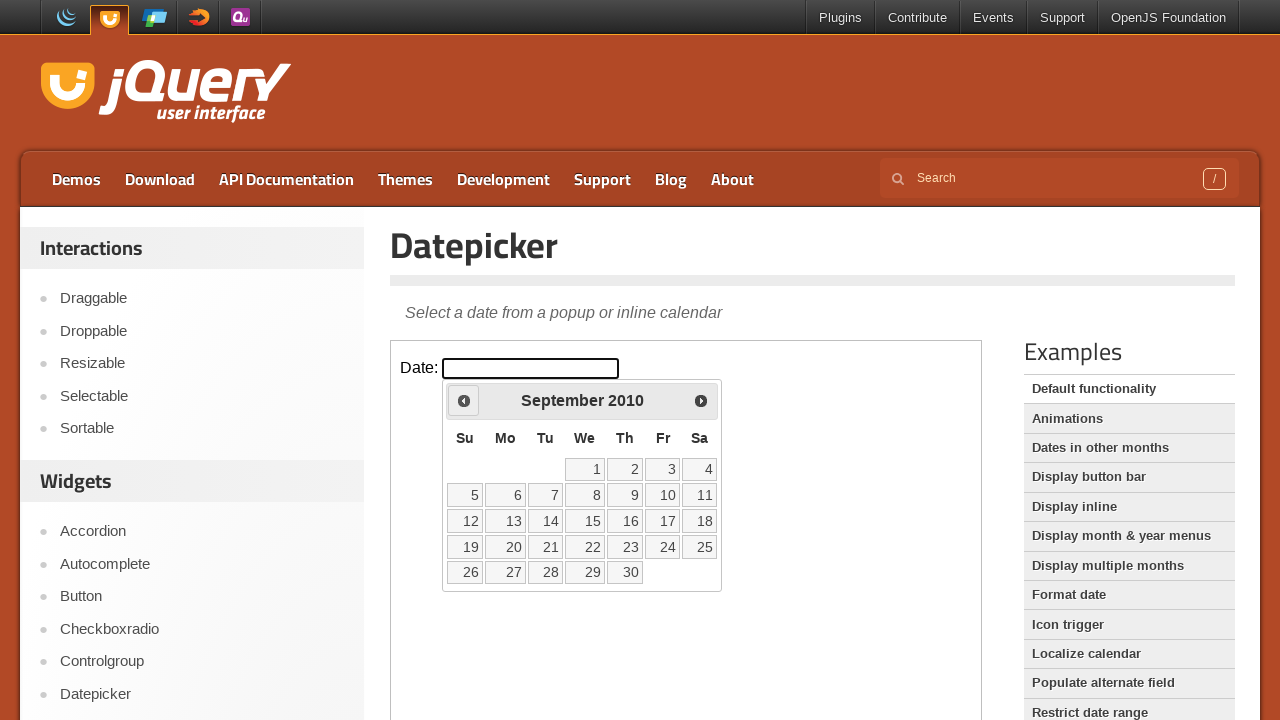

Retrieved updated year from datepicker
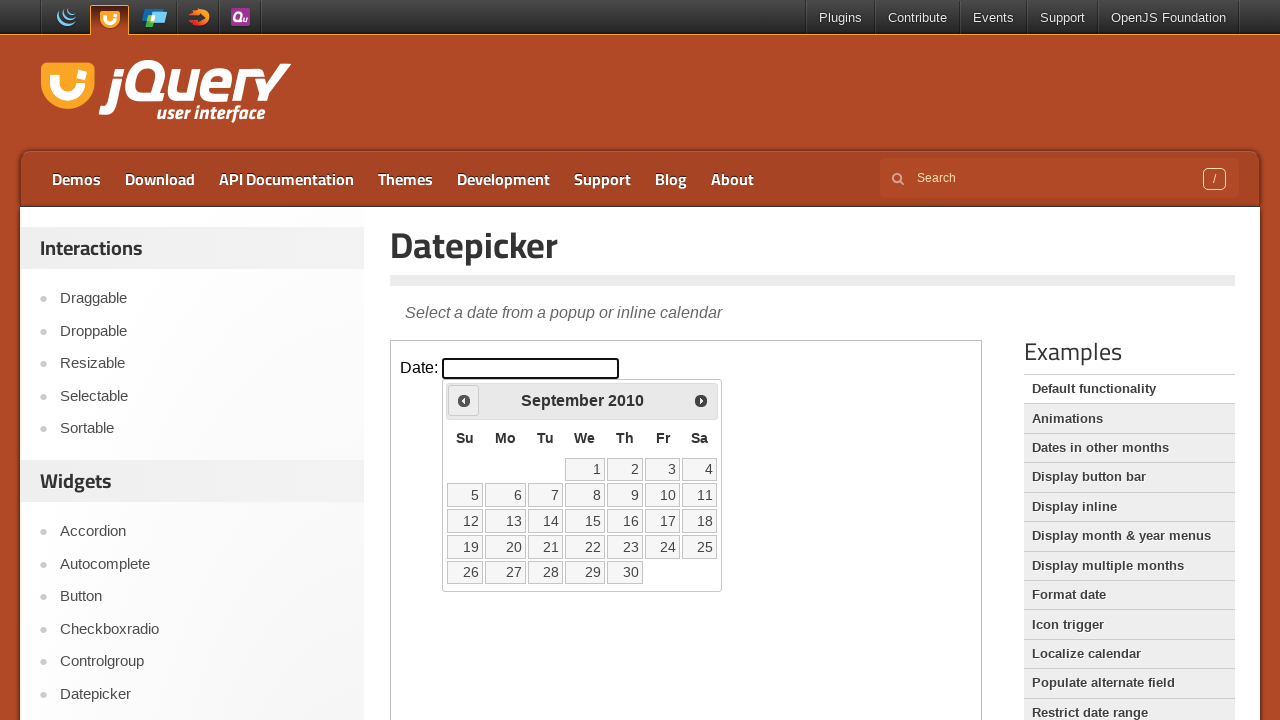

Clicked Previous button to navigate backwards (currently at September 2010) at (464, 400) on iframe >> nth=0 >> internal:control=enter-frame >> xpath=//span[text()='Prev']
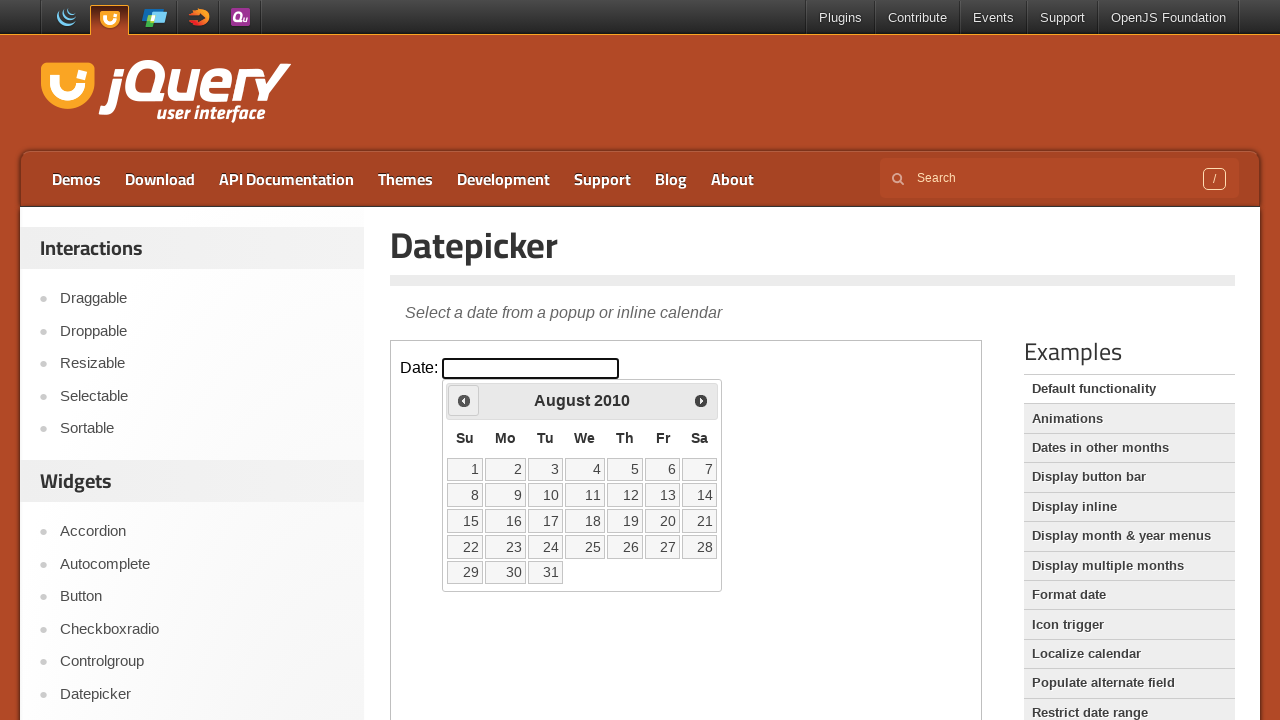

Retrieved updated month from datepicker
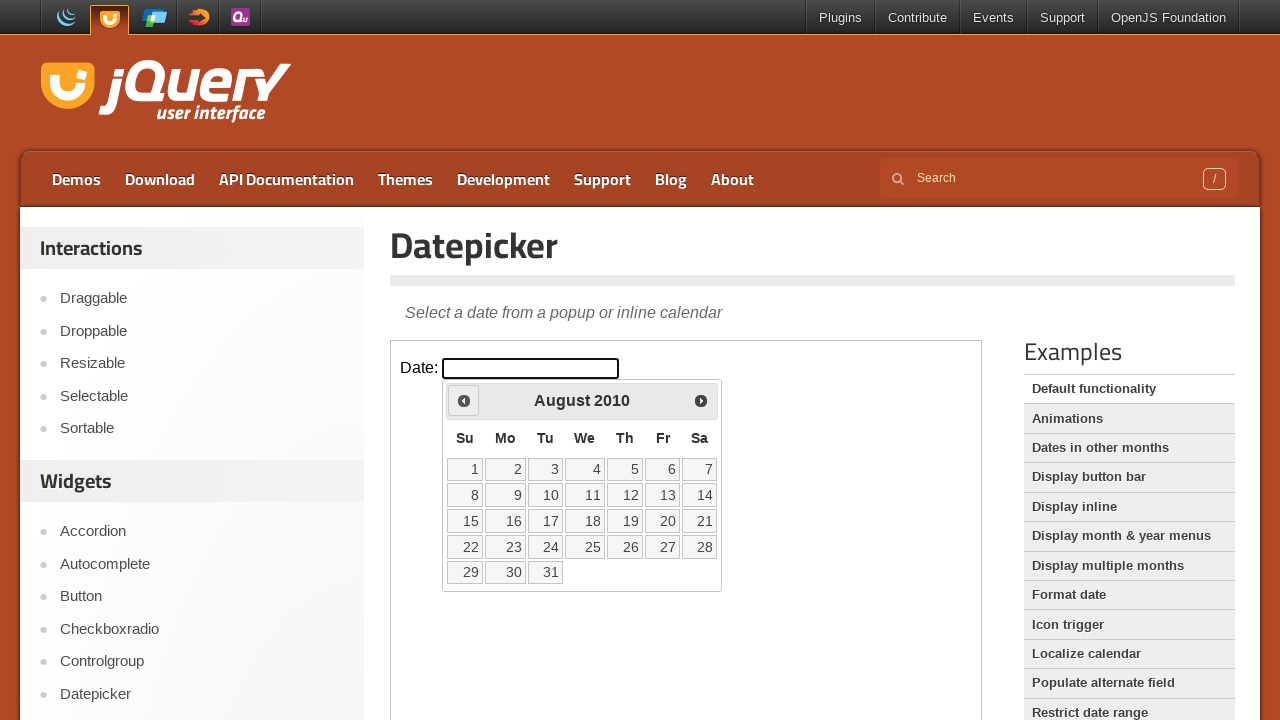

Retrieved updated year from datepicker
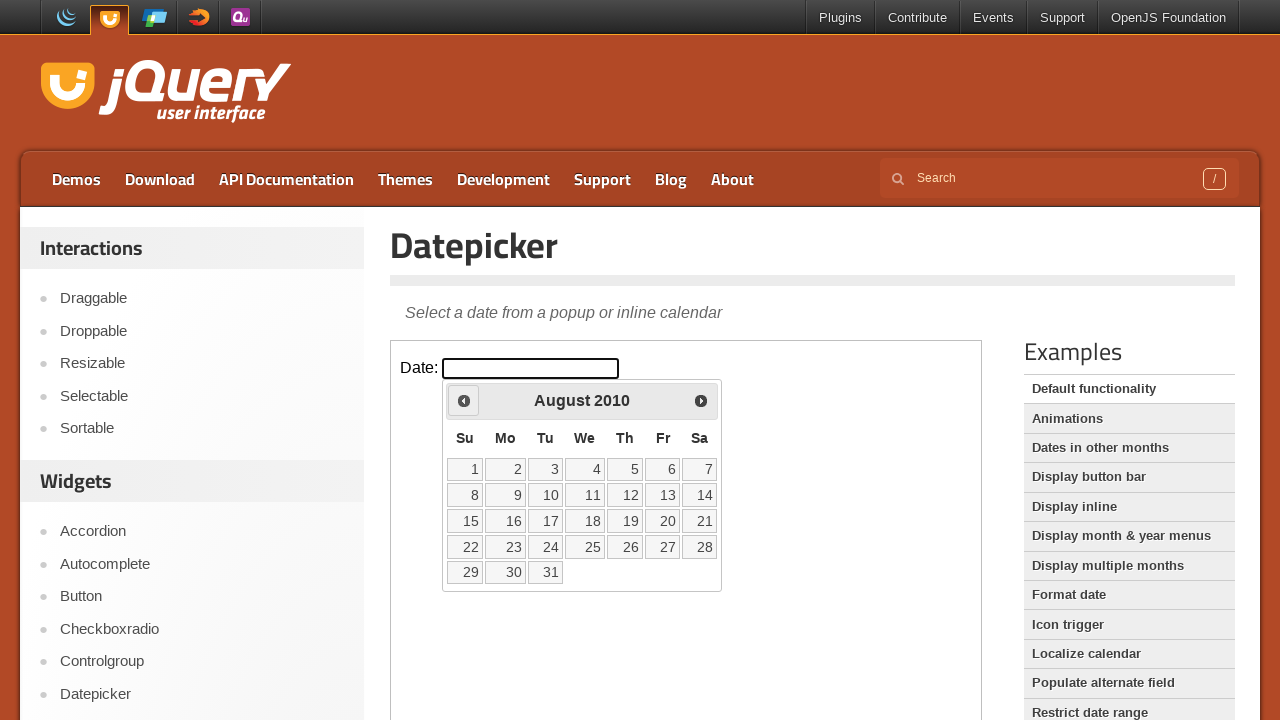

Clicked Previous button to navigate backwards (currently at August 2010) at (464, 400) on iframe >> nth=0 >> internal:control=enter-frame >> xpath=//span[text()='Prev']
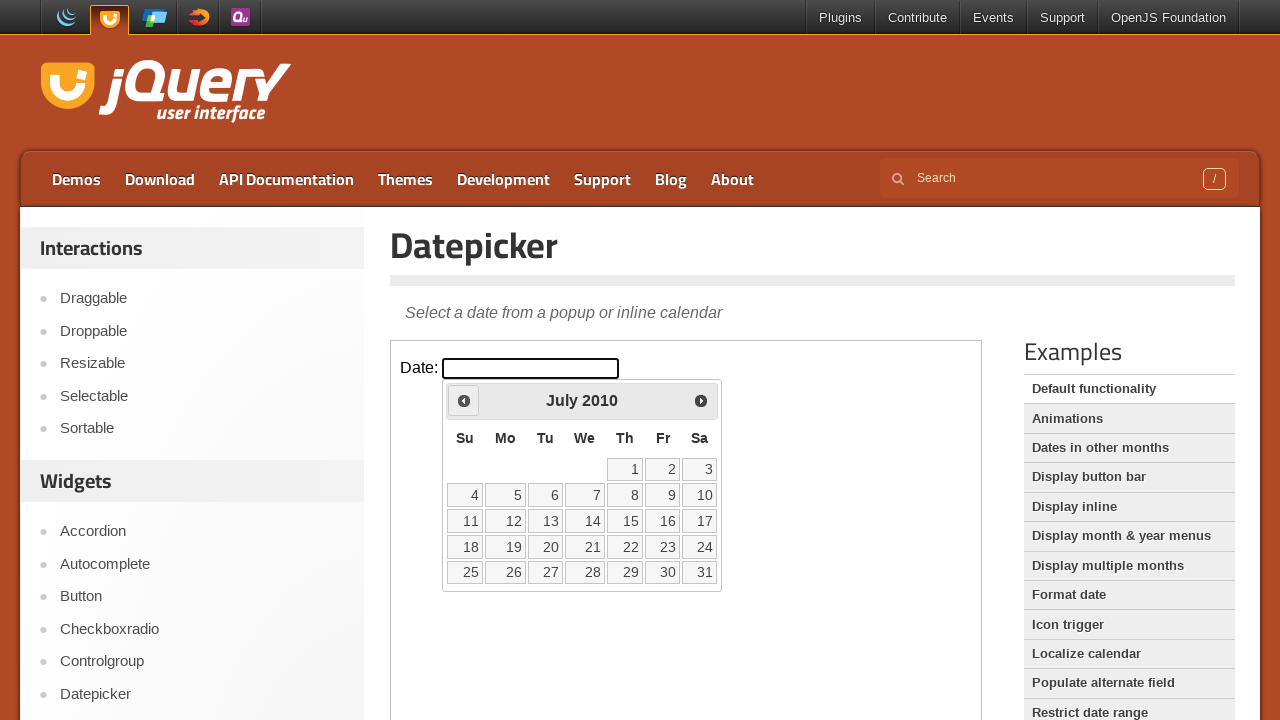

Retrieved updated month from datepicker
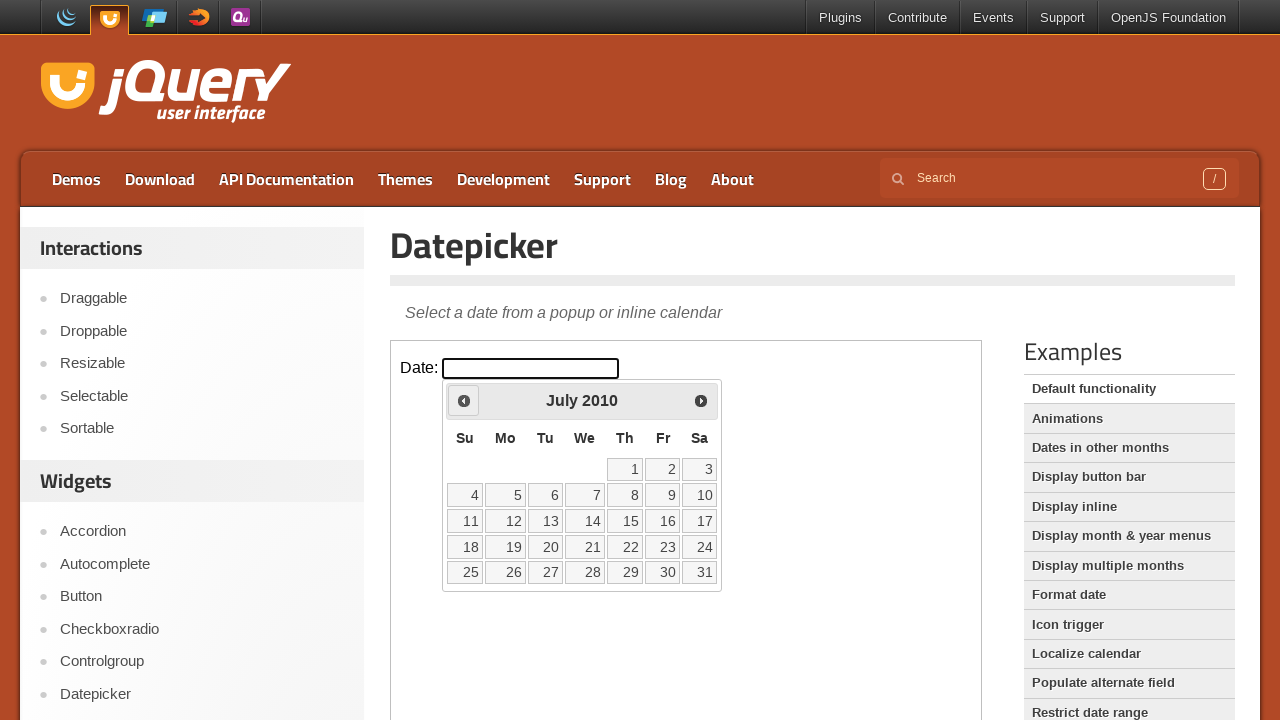

Retrieved updated year from datepicker
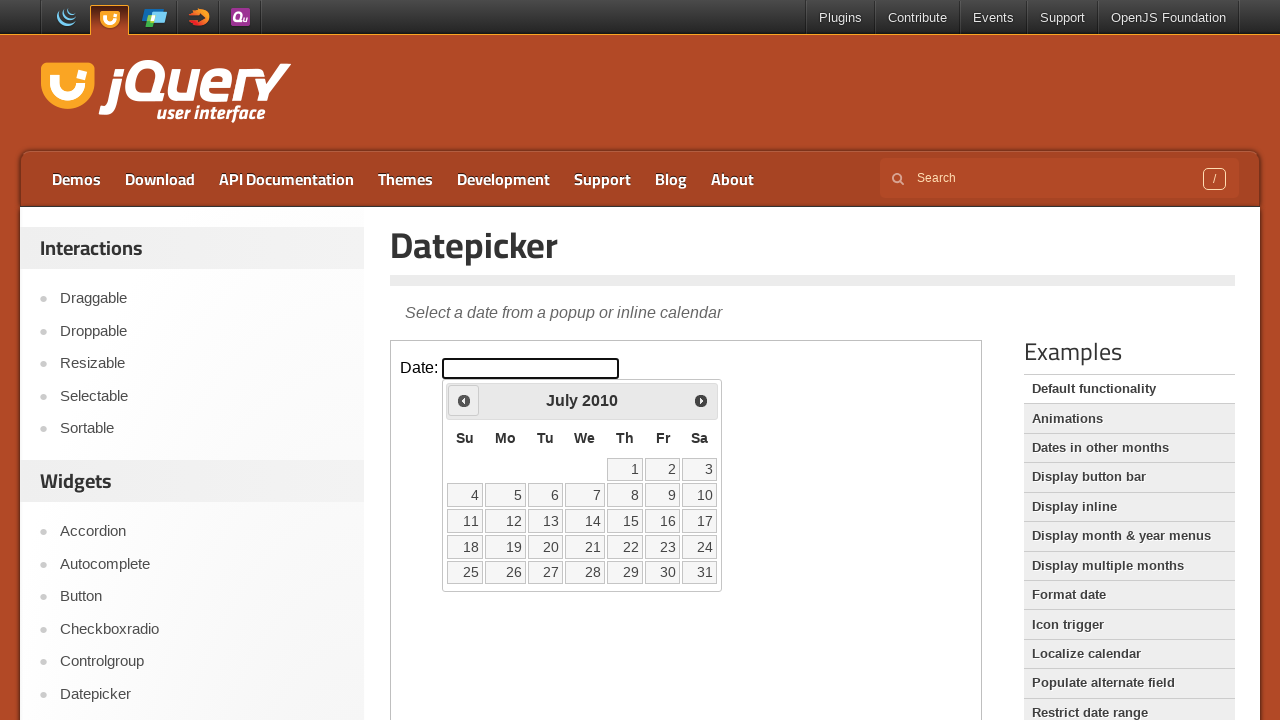

Clicked Previous button to navigate backwards (currently at July 2010) at (464, 400) on iframe >> nth=0 >> internal:control=enter-frame >> xpath=//span[text()='Prev']
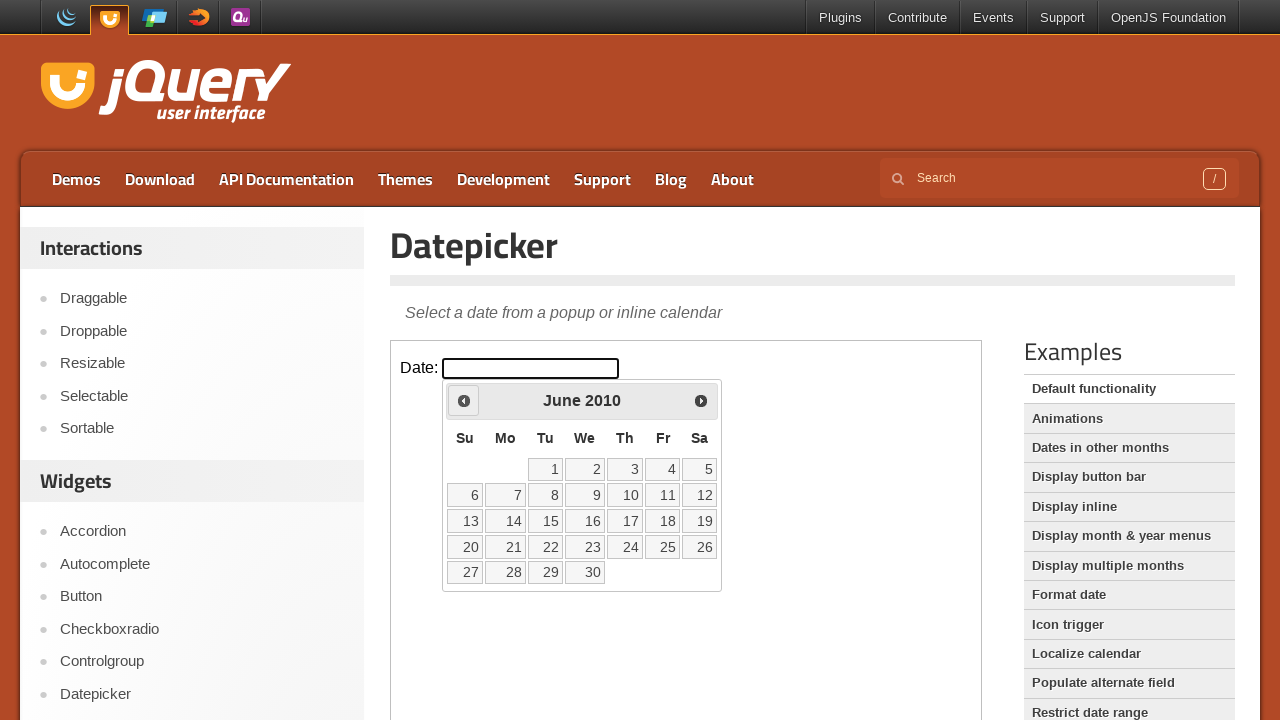

Retrieved updated month from datepicker
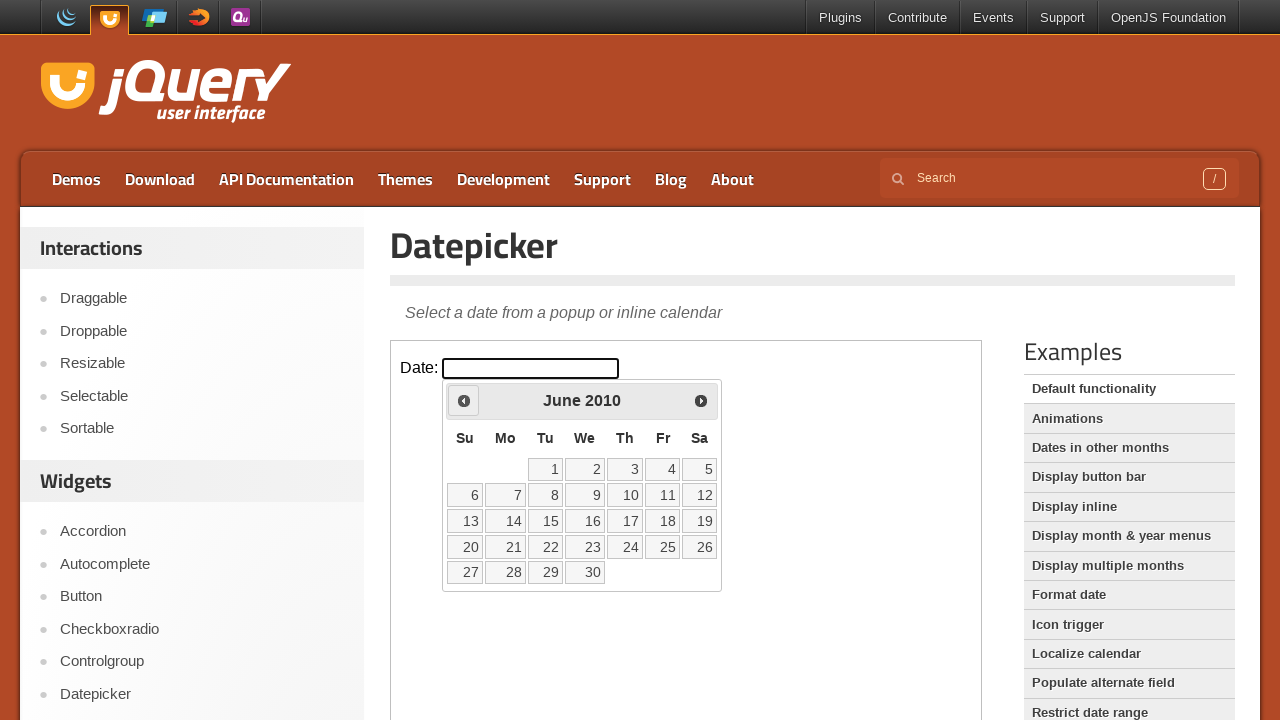

Retrieved updated year from datepicker
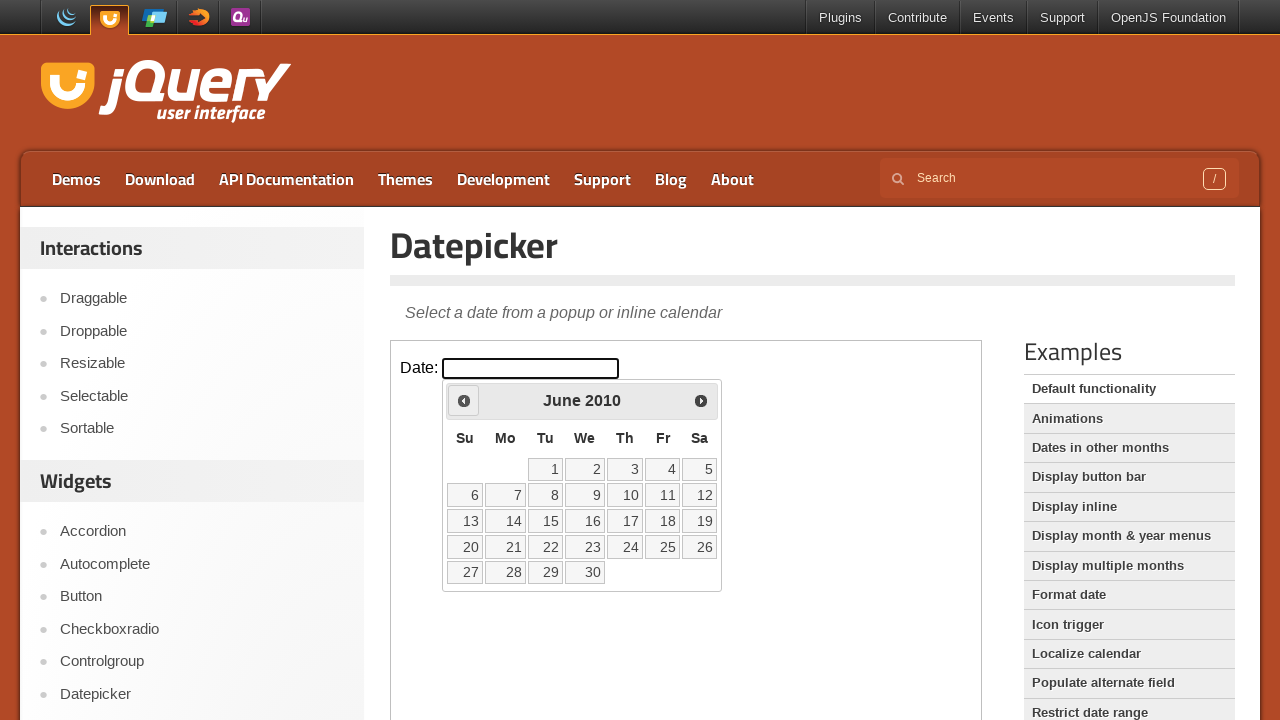

Clicked Previous button to navigate backwards (currently at June 2010) at (464, 400) on iframe >> nth=0 >> internal:control=enter-frame >> xpath=//span[text()='Prev']
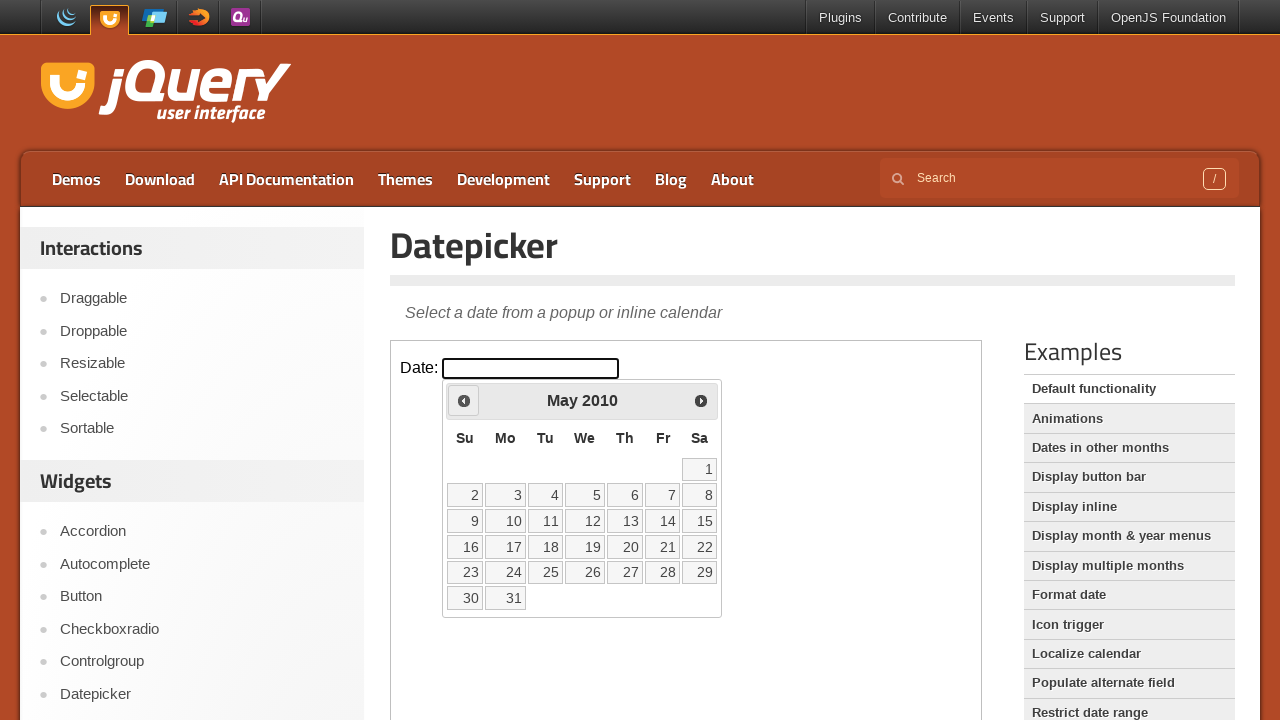

Retrieved updated month from datepicker
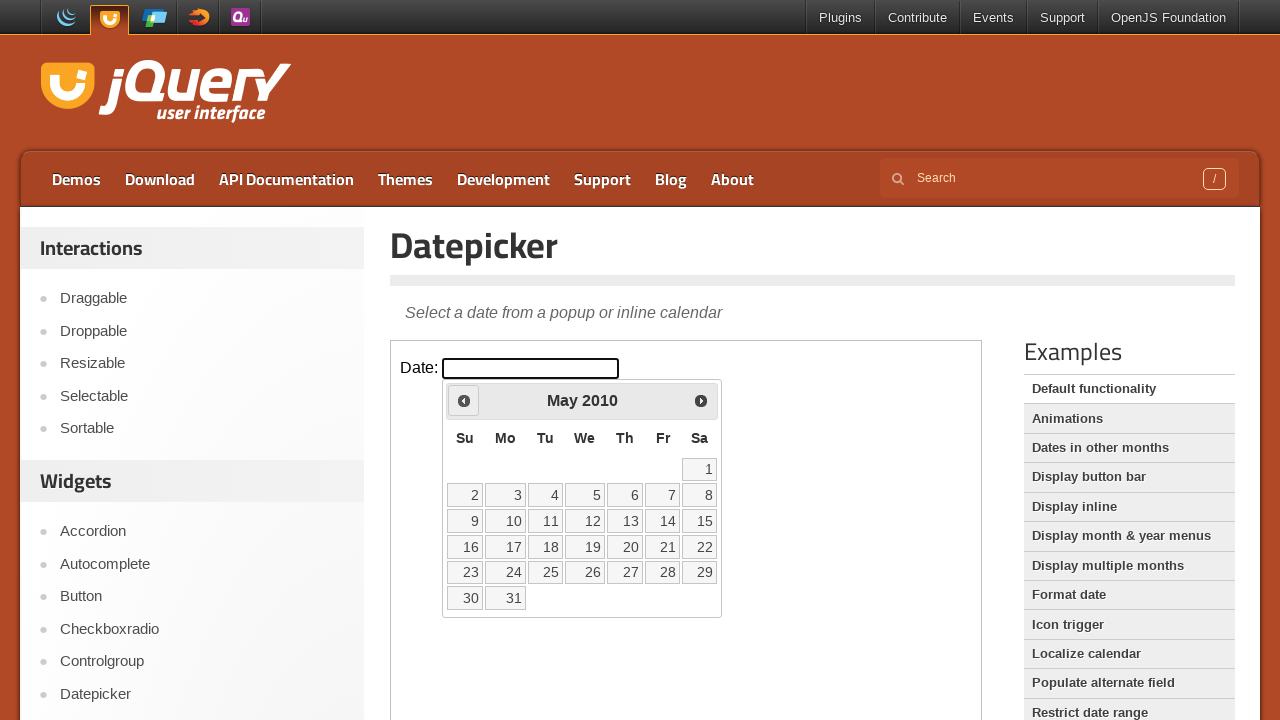

Retrieved updated year from datepicker
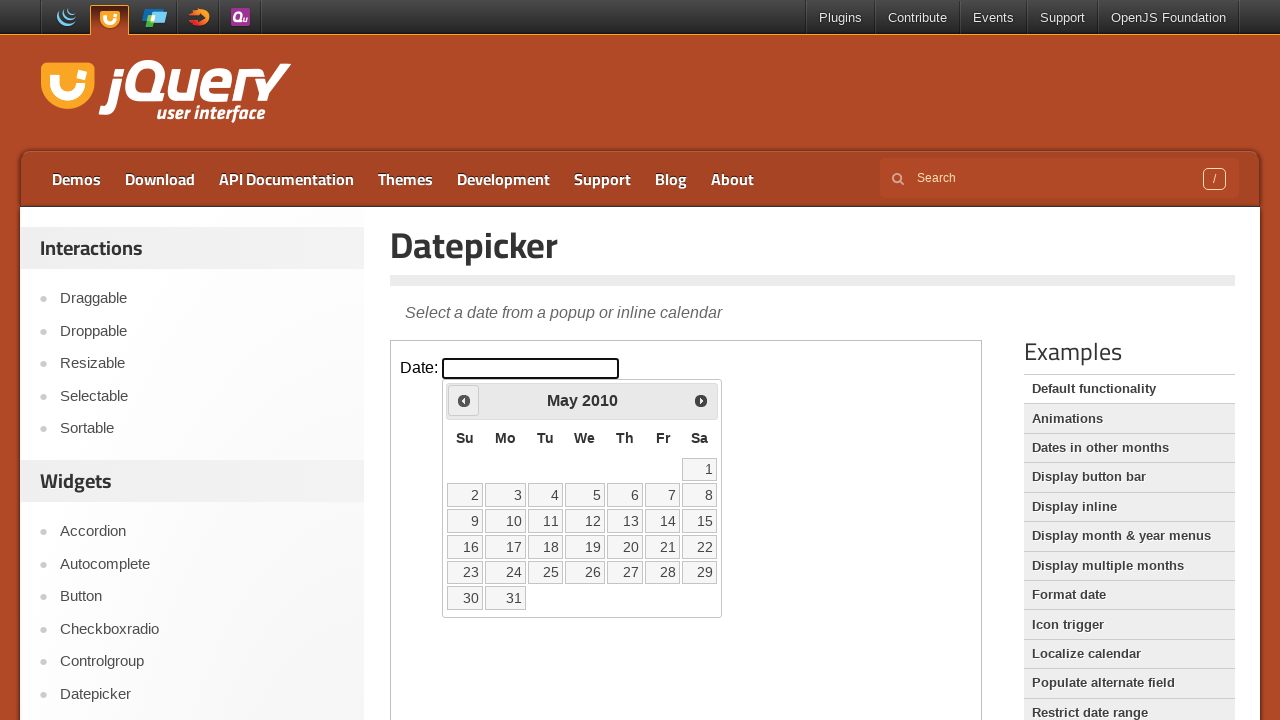

Clicked Previous button to navigate backwards (currently at May 2010) at (464, 400) on iframe >> nth=0 >> internal:control=enter-frame >> xpath=//span[text()='Prev']
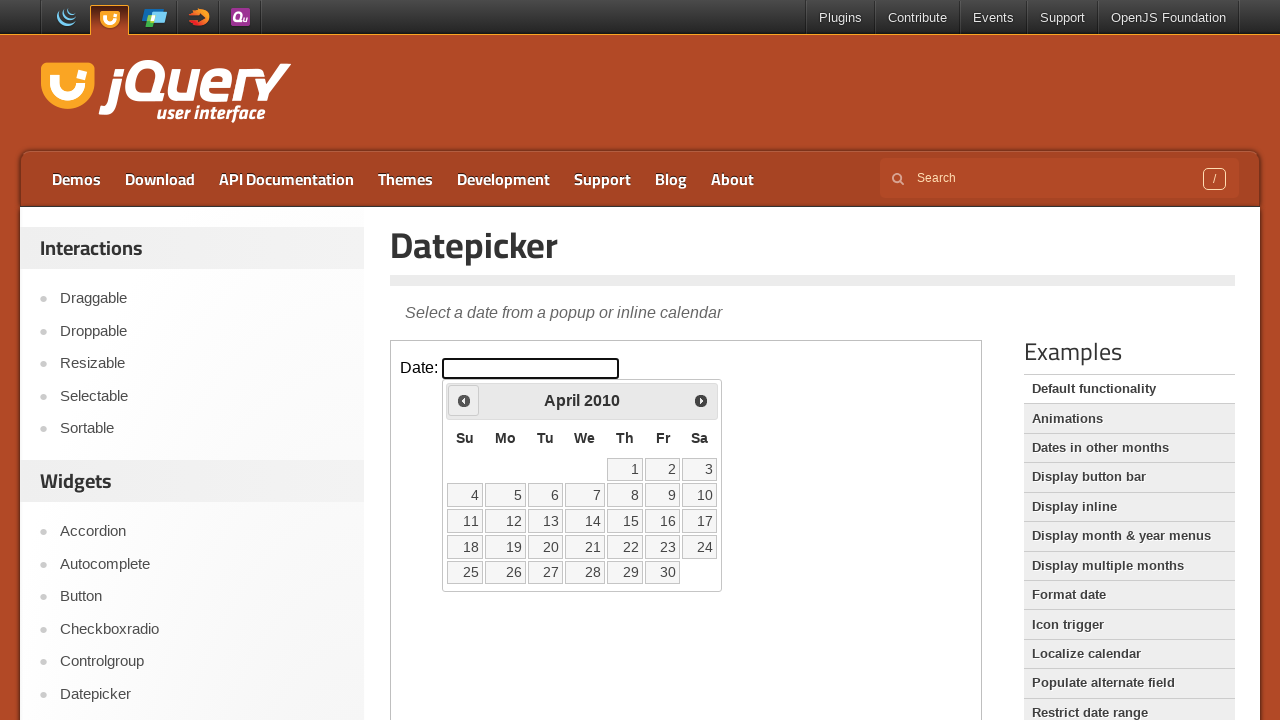

Retrieved updated month from datepicker
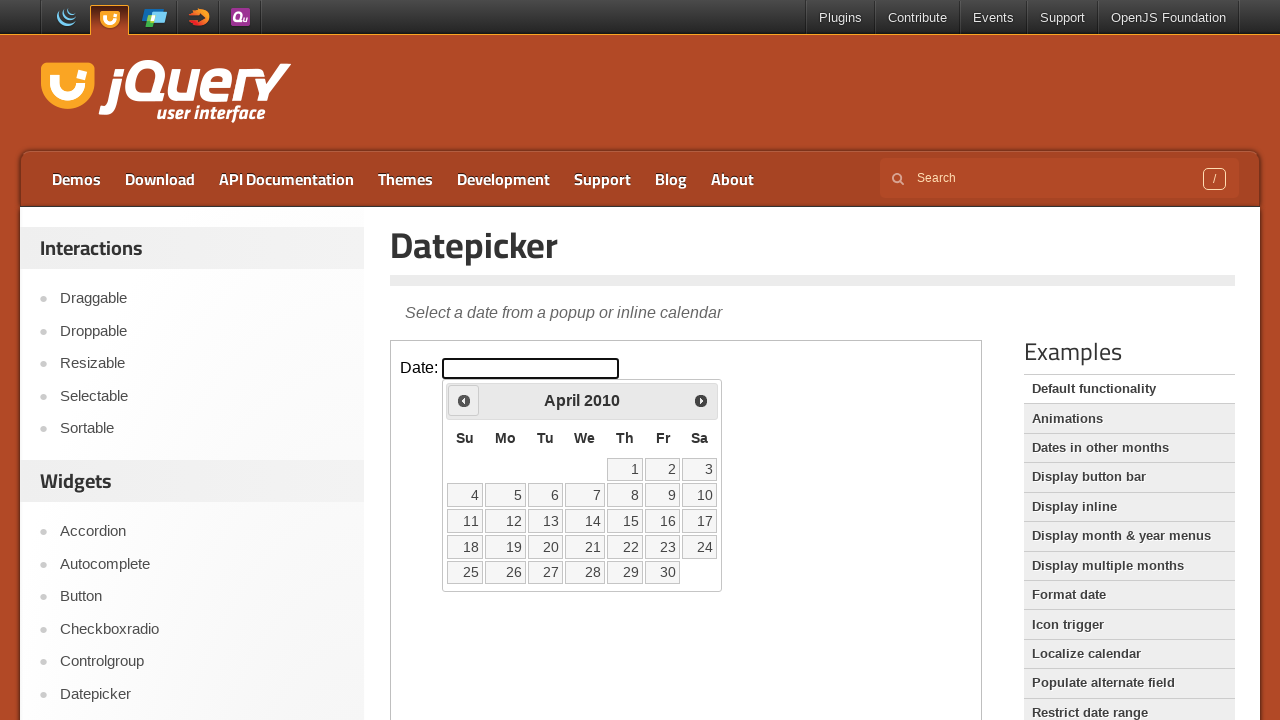

Retrieved updated year from datepicker
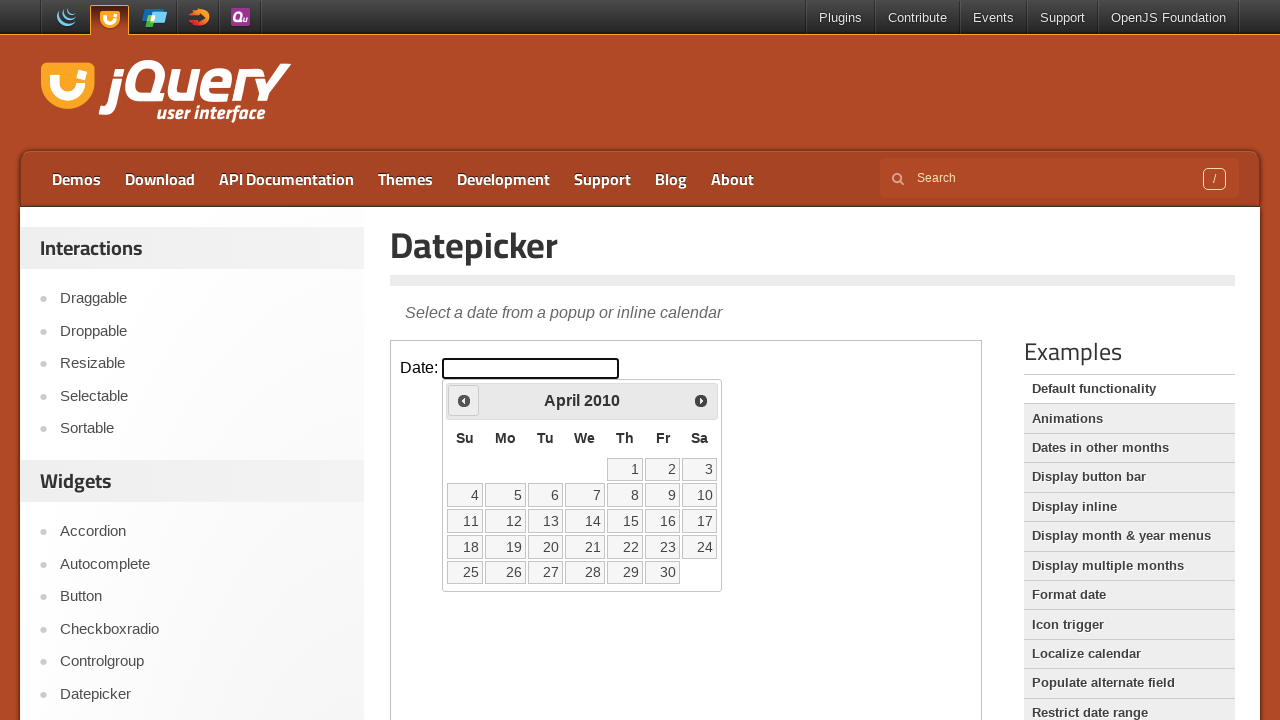

Clicked Previous button to navigate backwards (currently at April 2010) at (464, 400) on iframe >> nth=0 >> internal:control=enter-frame >> xpath=//span[text()='Prev']
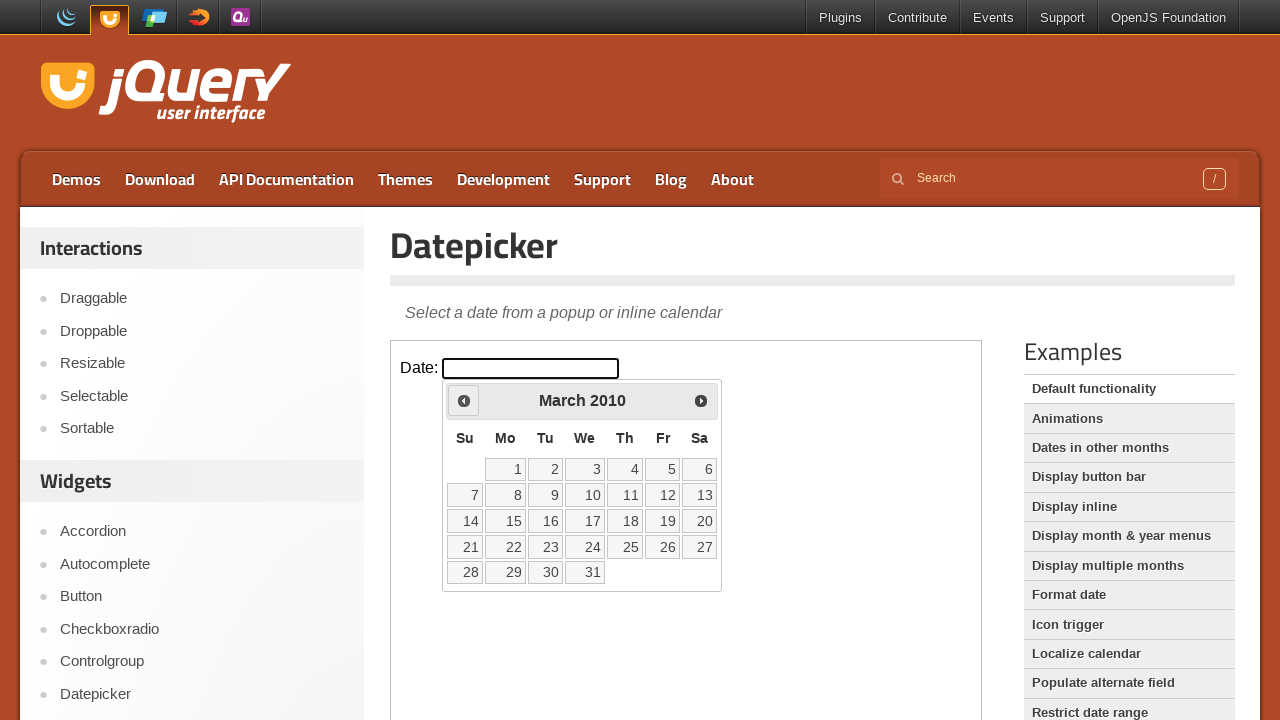

Retrieved updated month from datepicker
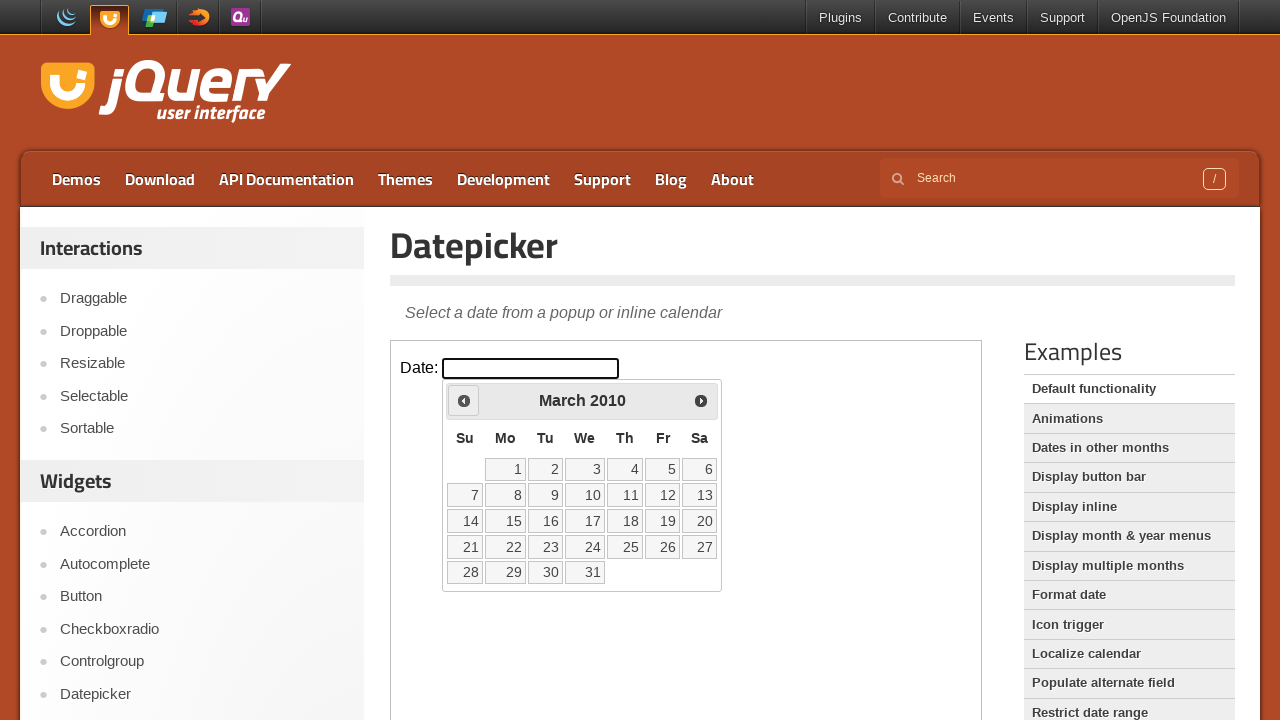

Retrieved updated year from datepicker
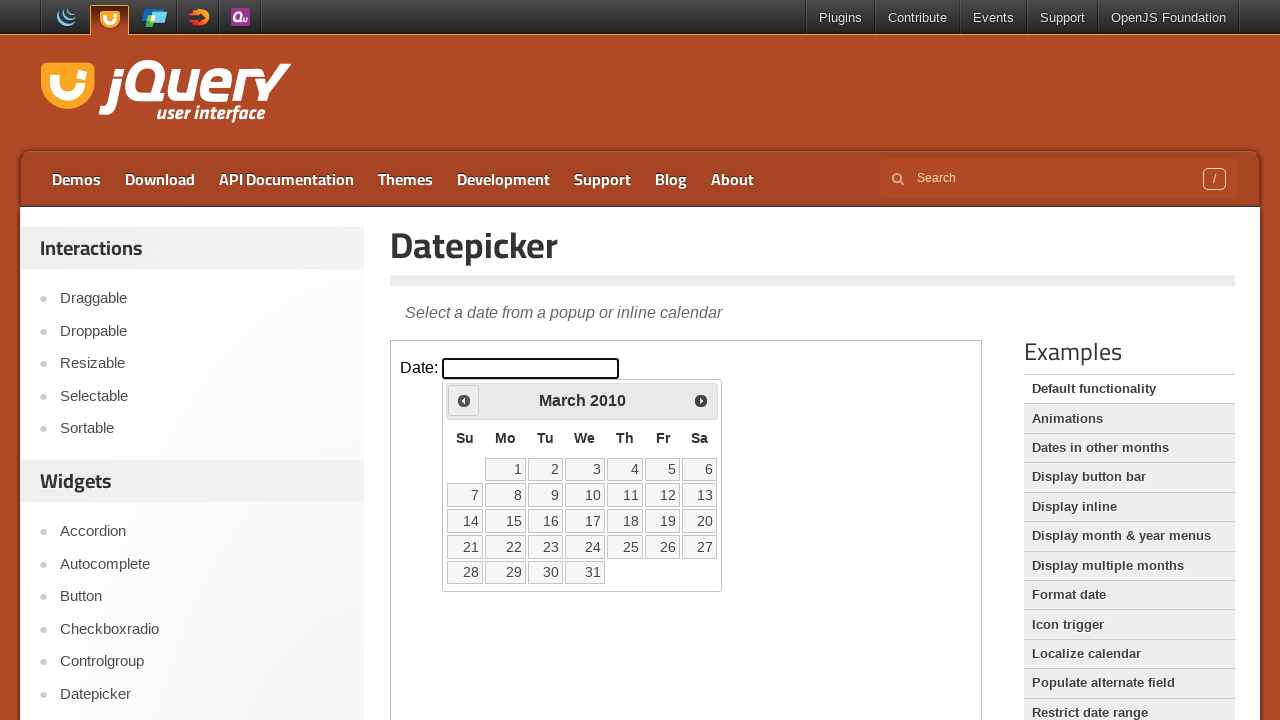

Clicked Previous button to navigate backwards (currently at March 2010) at (464, 400) on iframe >> nth=0 >> internal:control=enter-frame >> xpath=//span[text()='Prev']
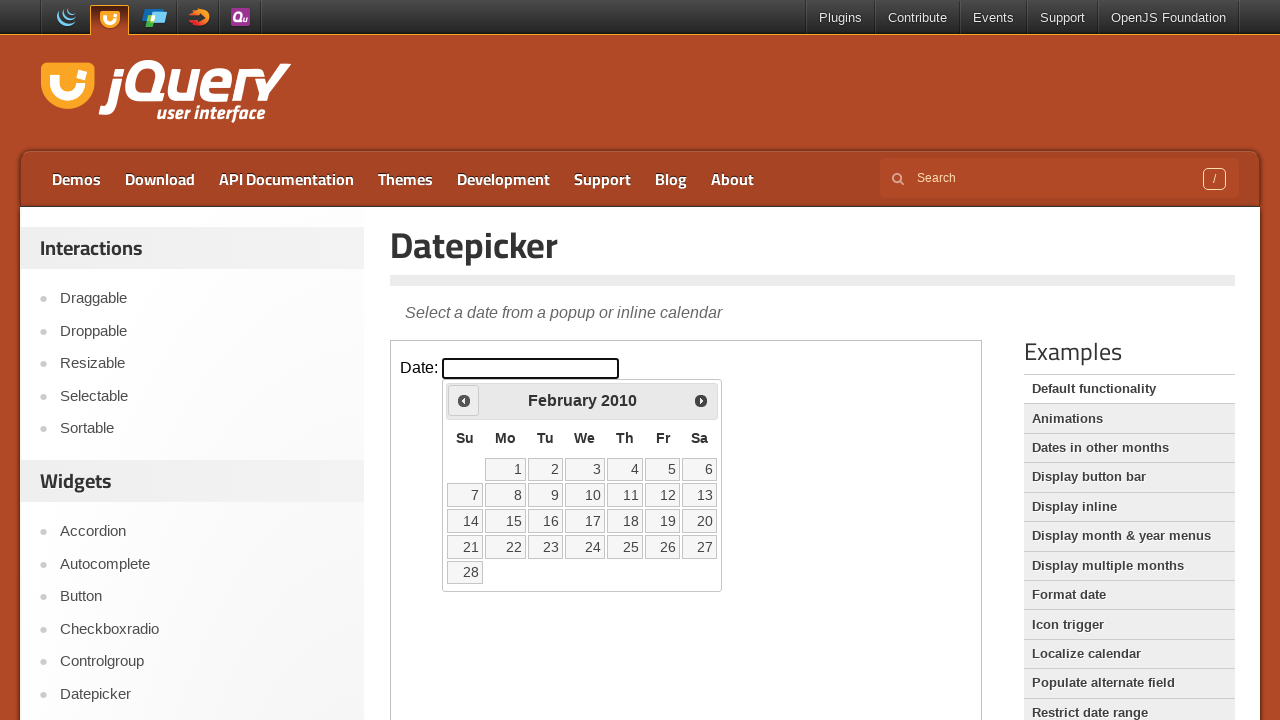

Retrieved updated month from datepicker
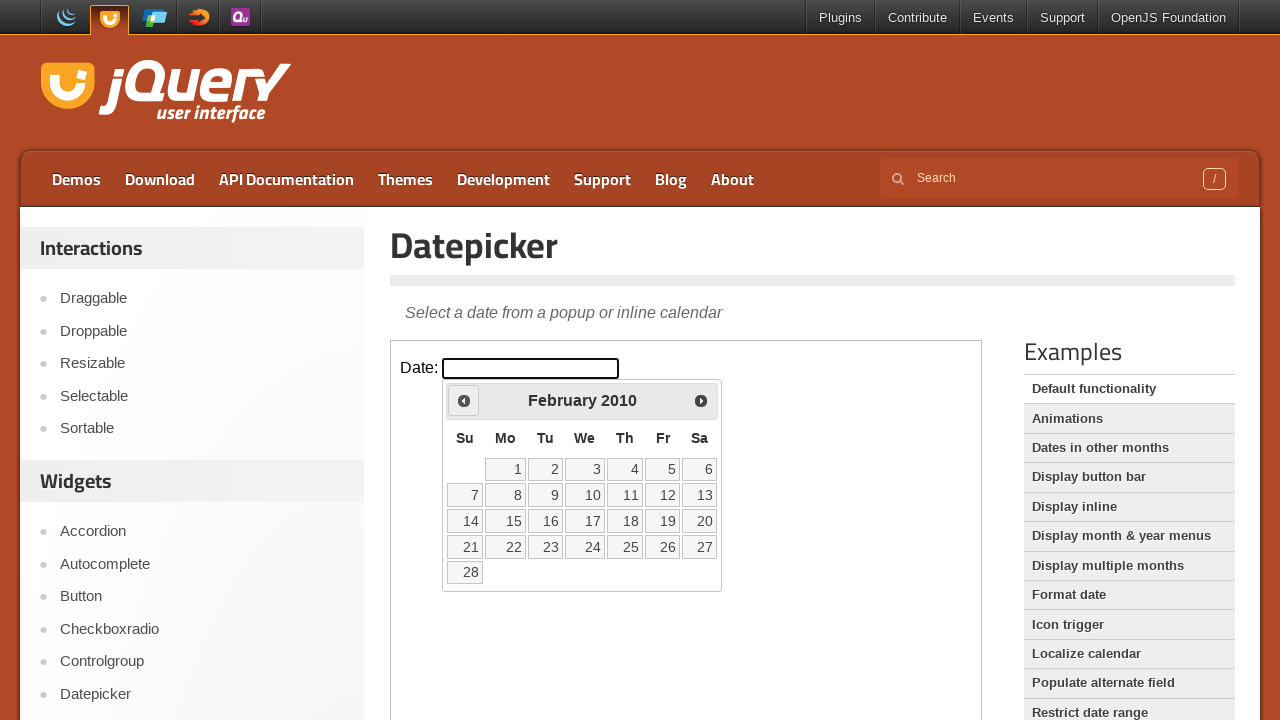

Retrieved updated year from datepicker
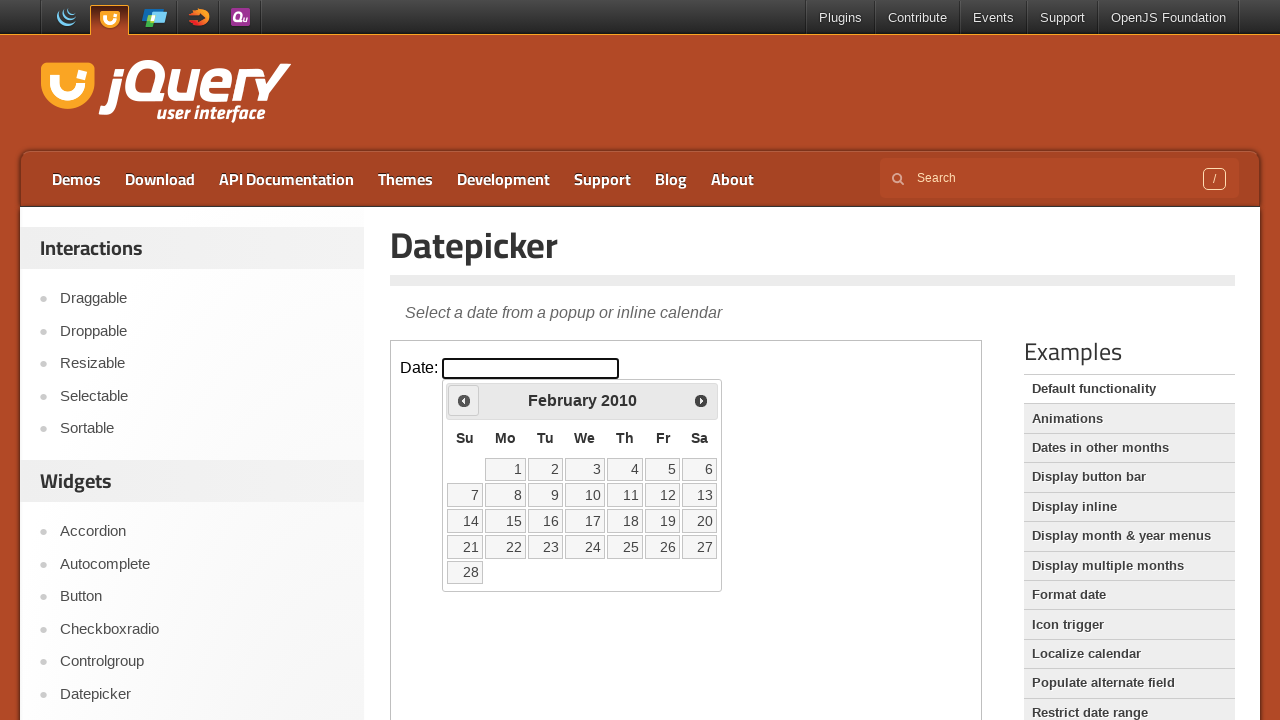

Clicked Previous button to navigate backwards (currently at February 2010) at (464, 400) on iframe >> nth=0 >> internal:control=enter-frame >> xpath=//span[text()='Prev']
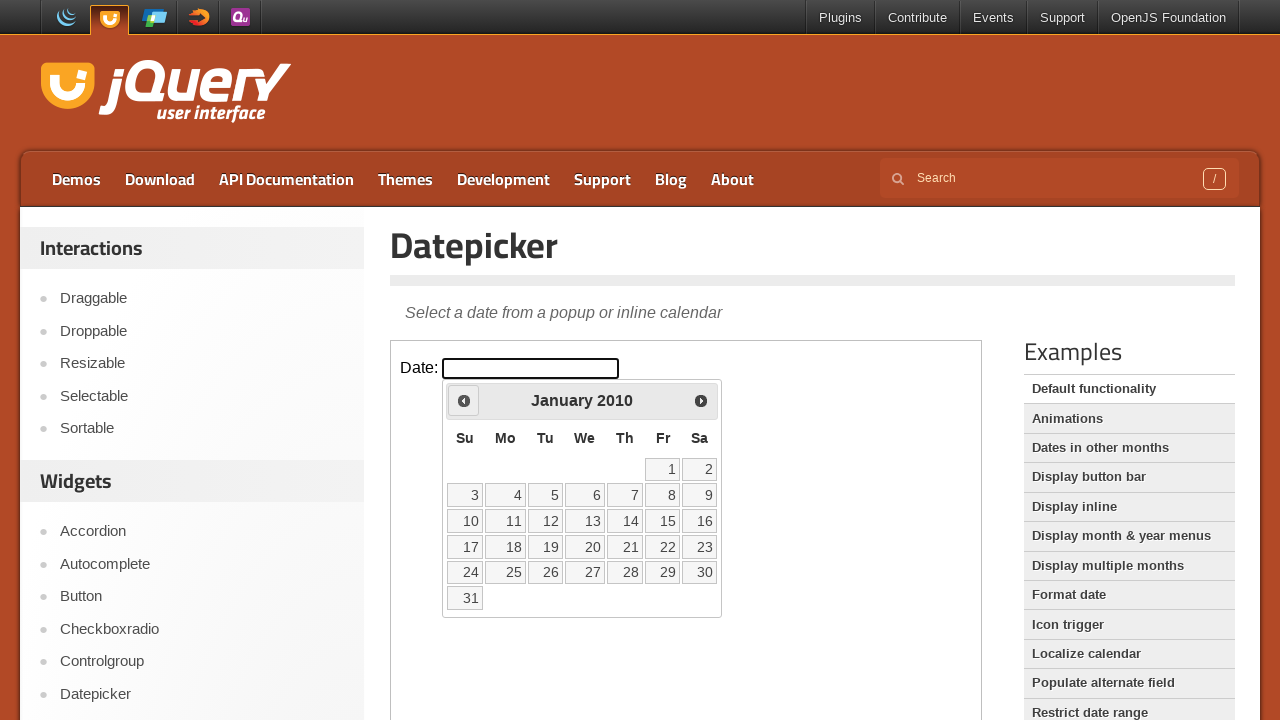

Retrieved updated month from datepicker
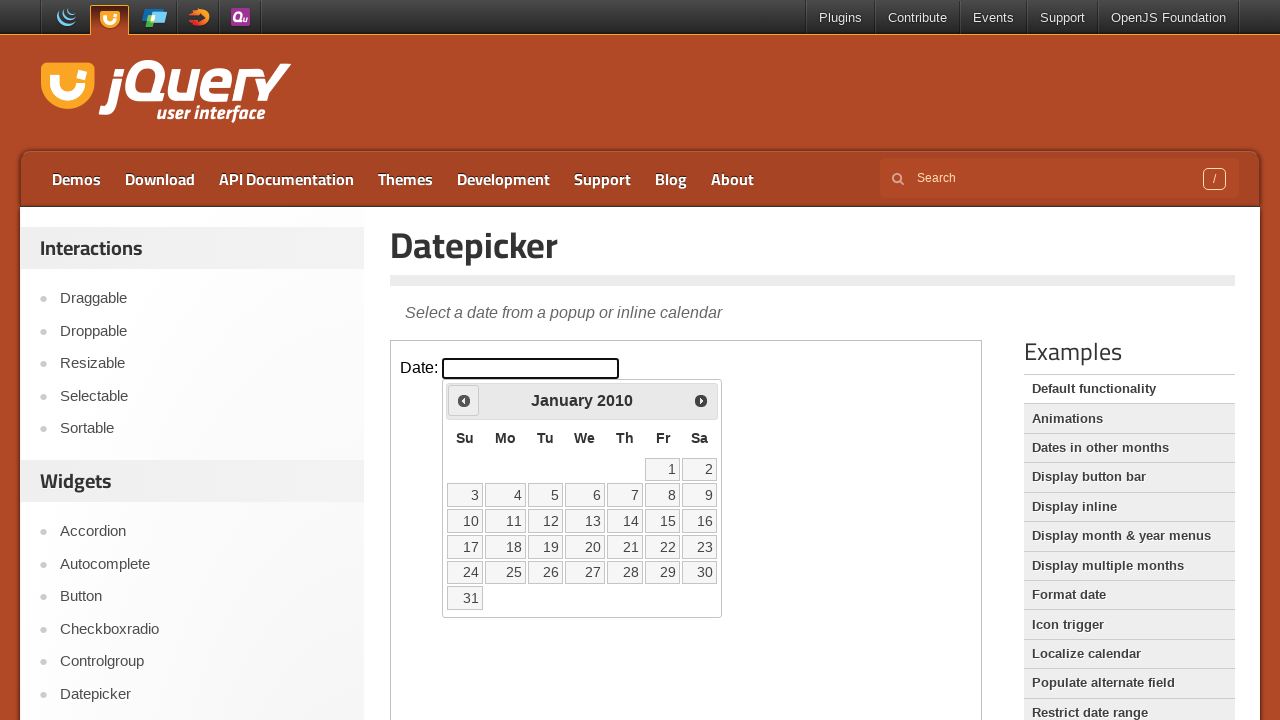

Retrieved updated year from datepicker
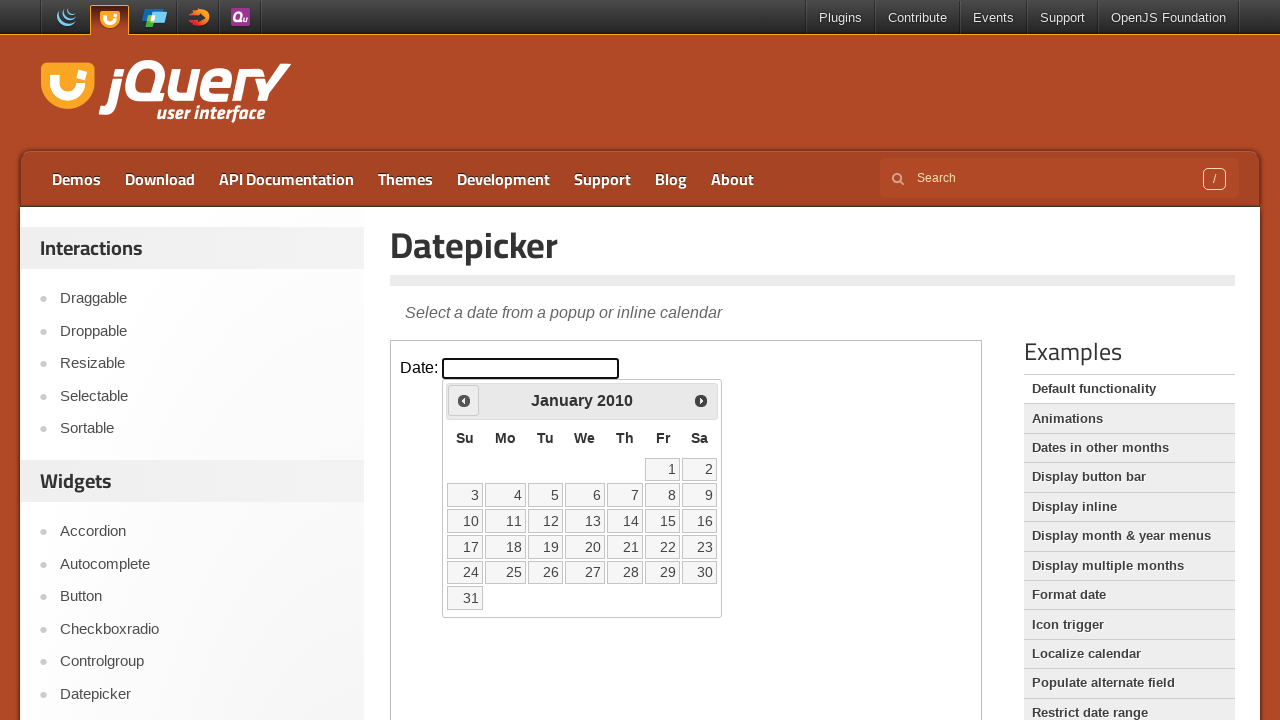

Clicked Previous button to navigate backwards (currently at January 2010) at (464, 400) on iframe >> nth=0 >> internal:control=enter-frame >> xpath=//span[text()='Prev']
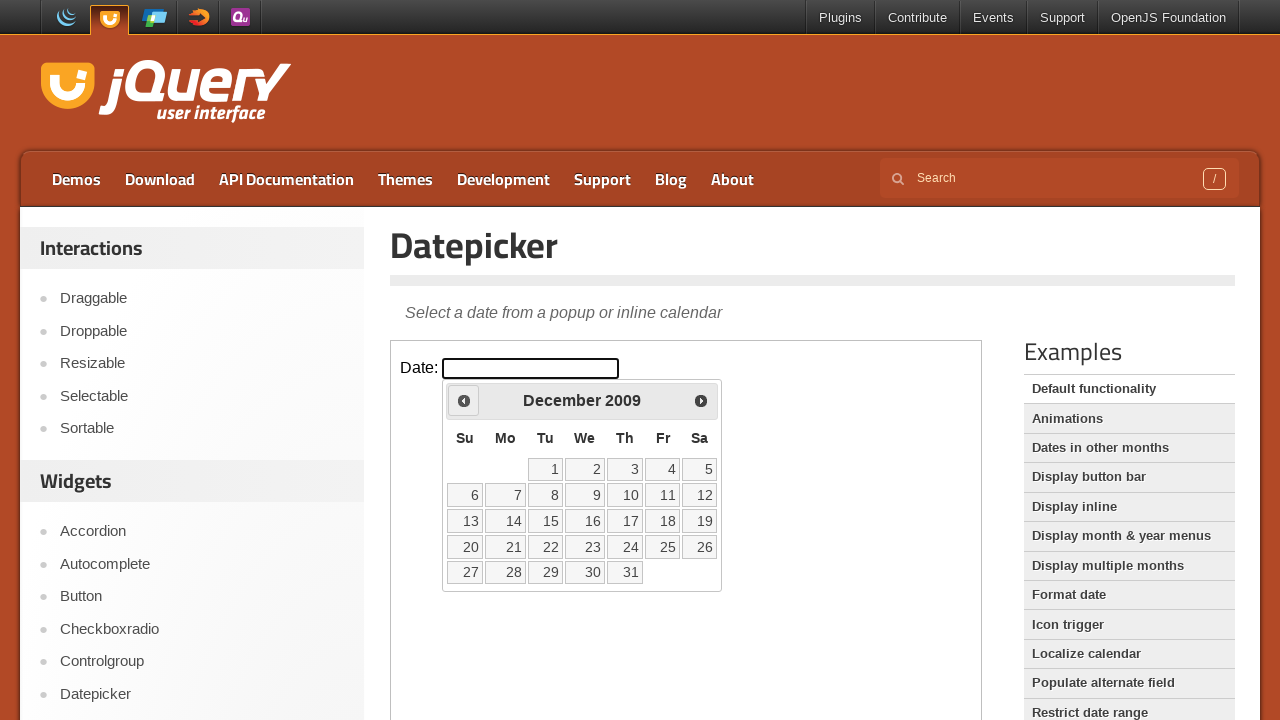

Retrieved updated month from datepicker
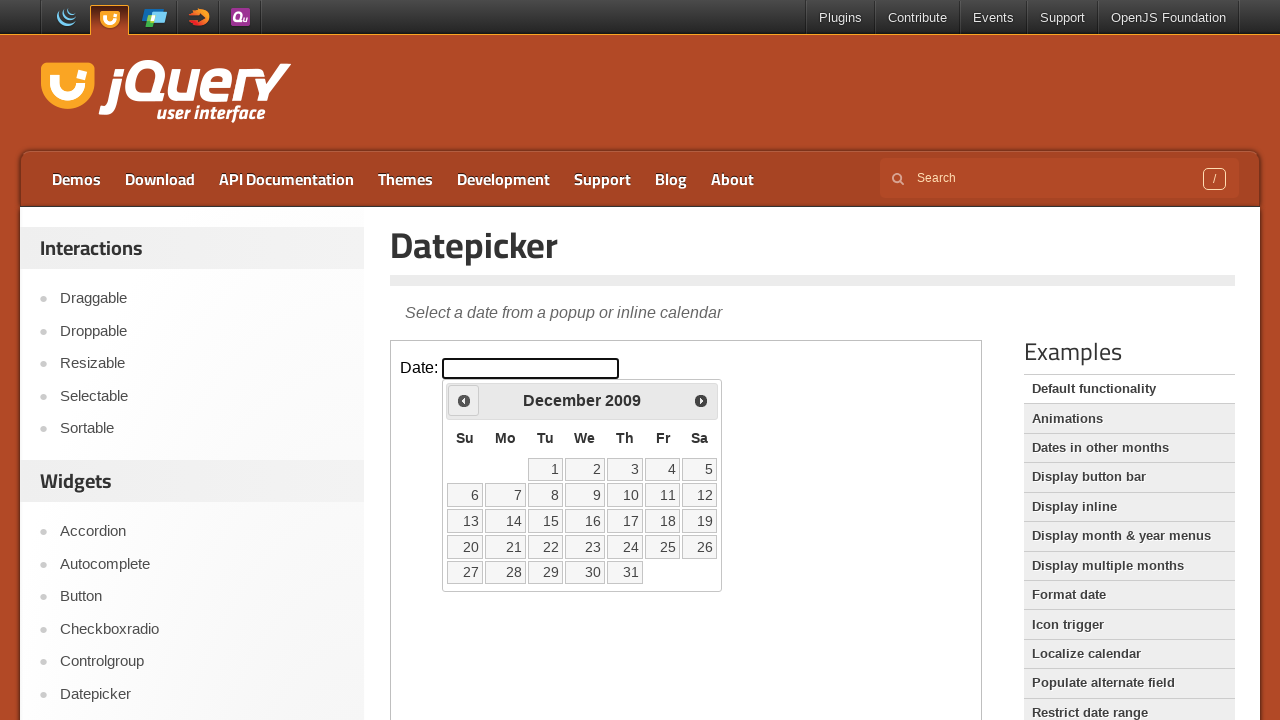

Retrieved updated year from datepicker
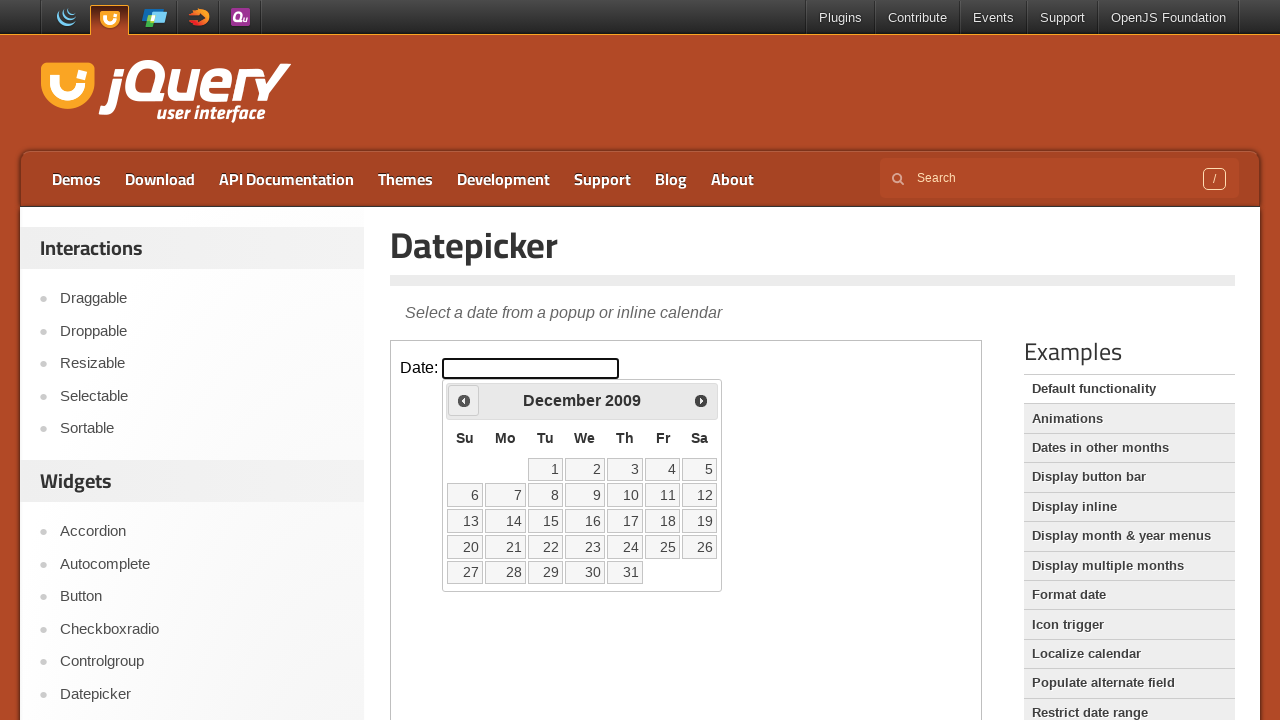

Clicked Previous button to navigate backwards (currently at December 2009) at (464, 400) on iframe >> nth=0 >> internal:control=enter-frame >> xpath=//span[text()='Prev']
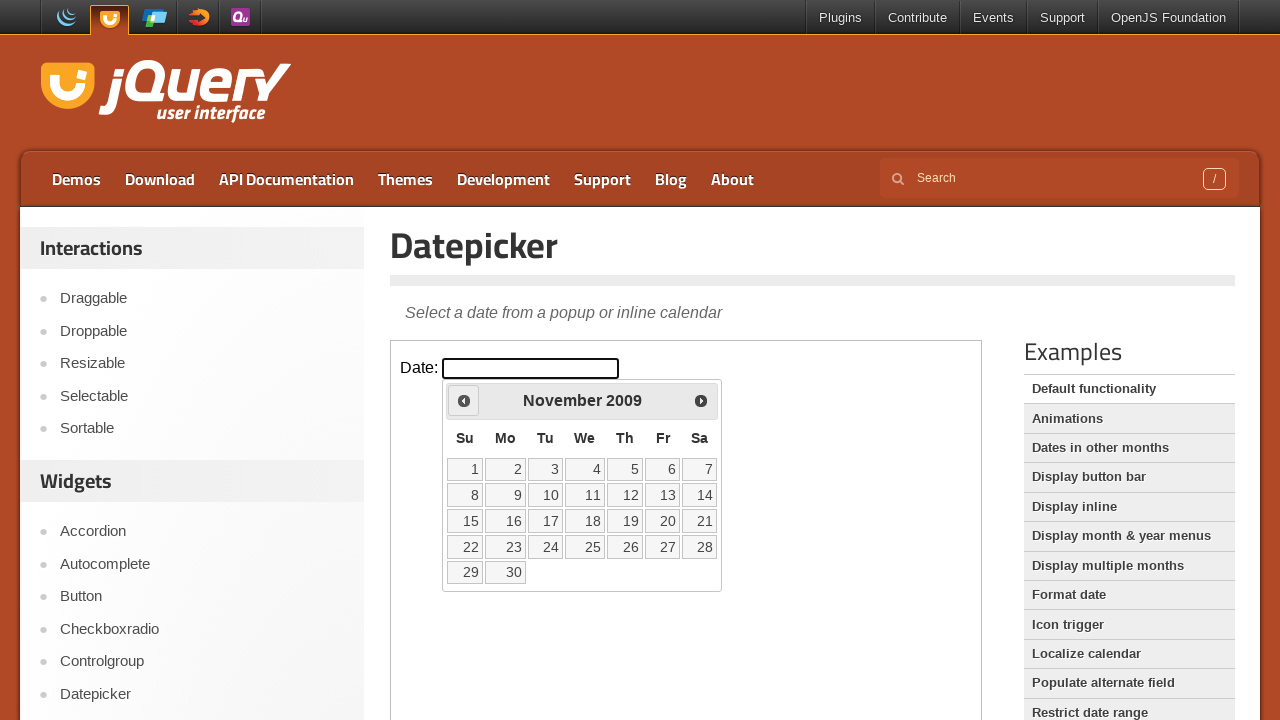

Retrieved updated month from datepicker
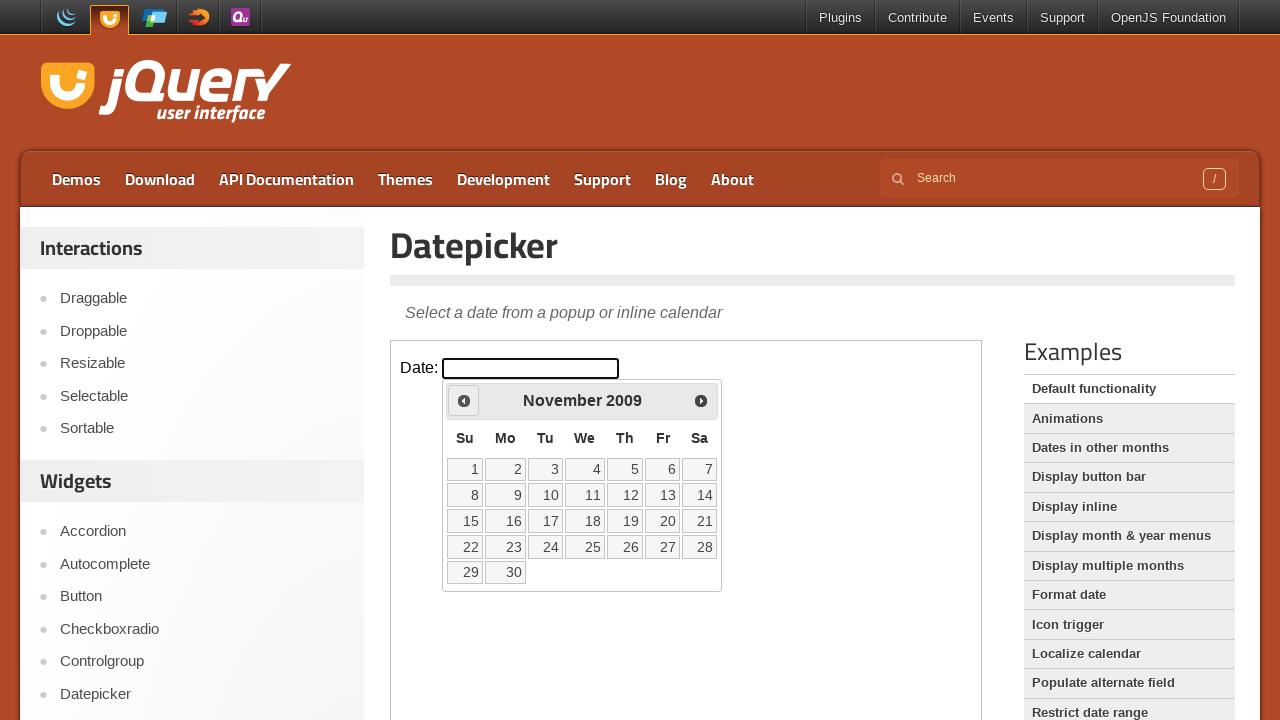

Retrieved updated year from datepicker
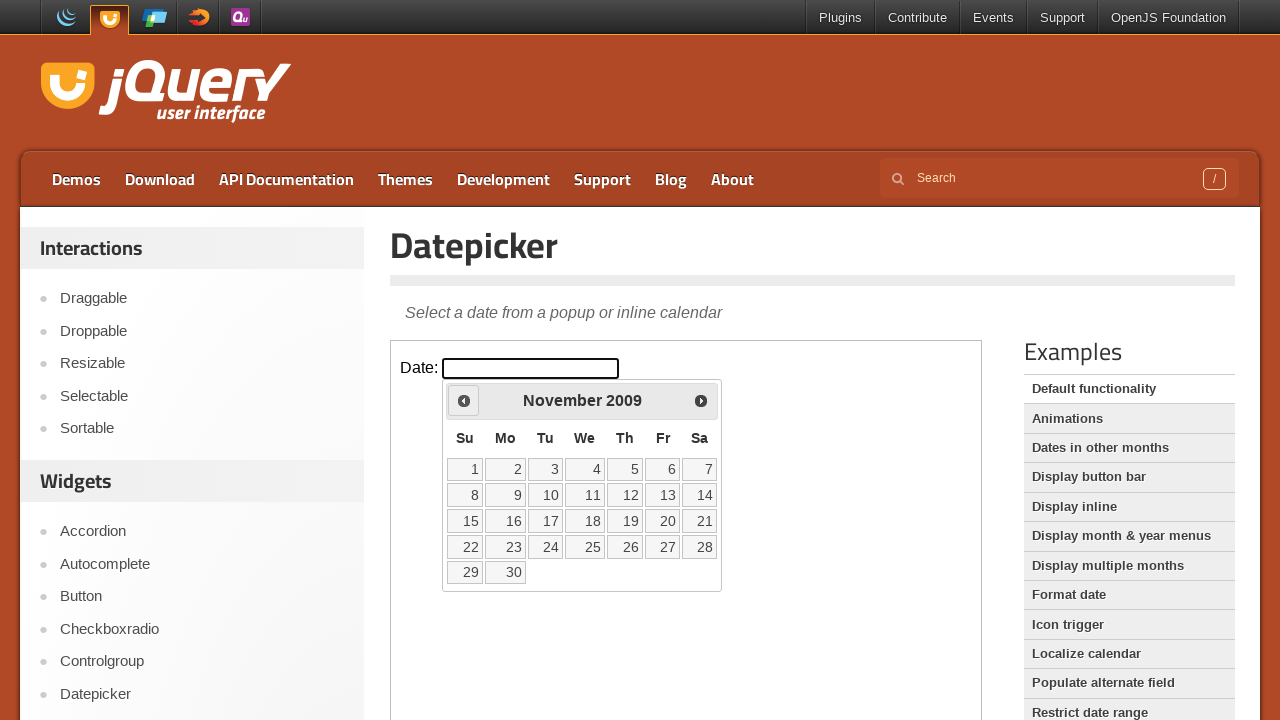

Clicked Previous button to navigate backwards (currently at November 2009) at (464, 400) on iframe >> nth=0 >> internal:control=enter-frame >> xpath=//span[text()='Prev']
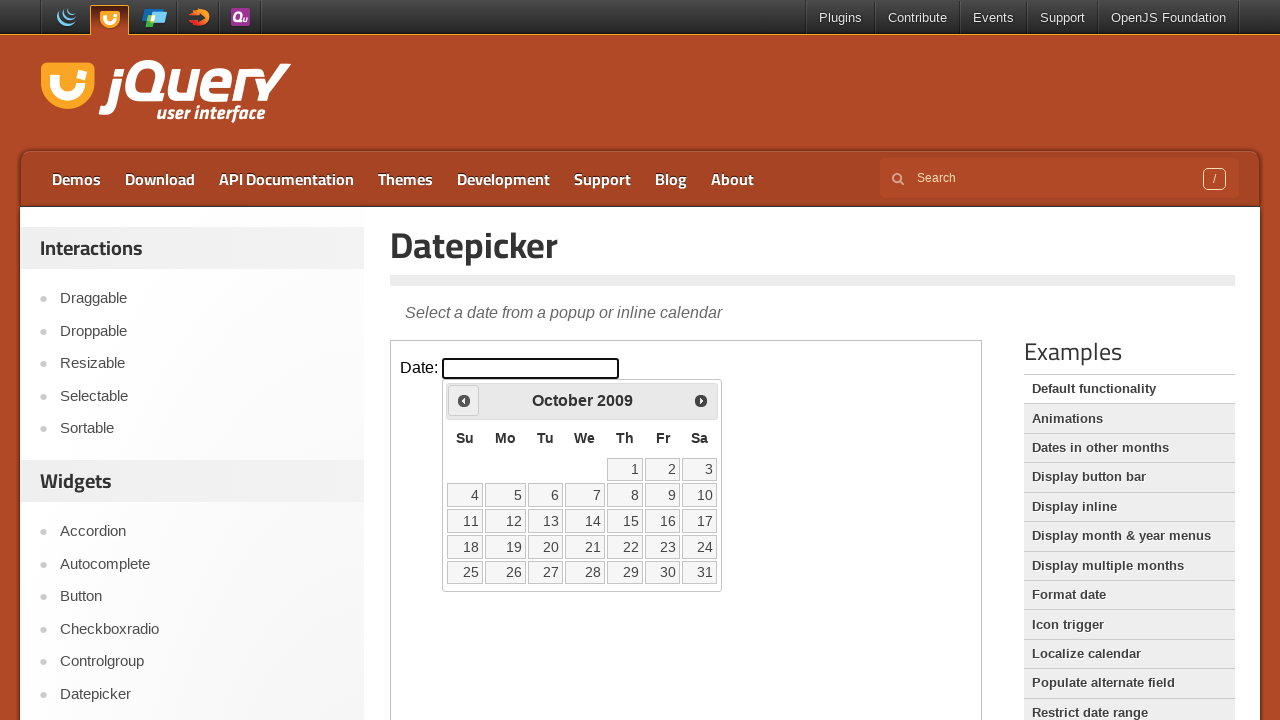

Retrieved updated month from datepicker
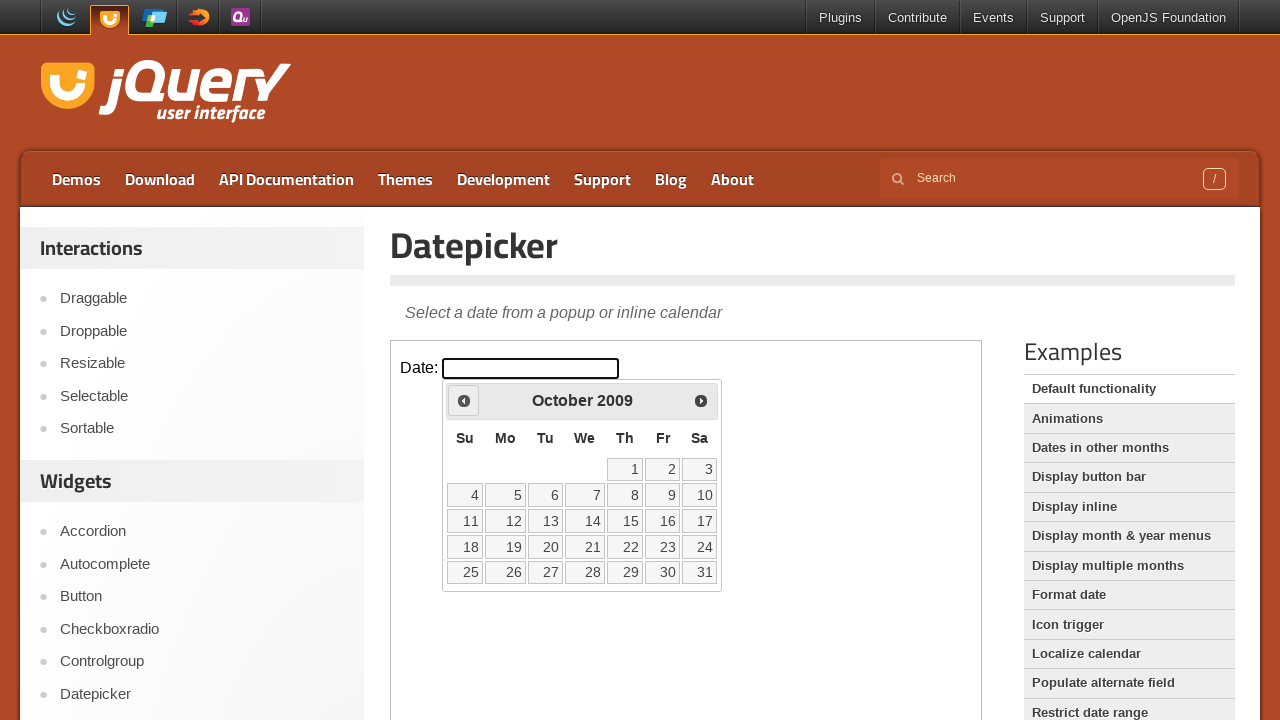

Retrieved updated year from datepicker
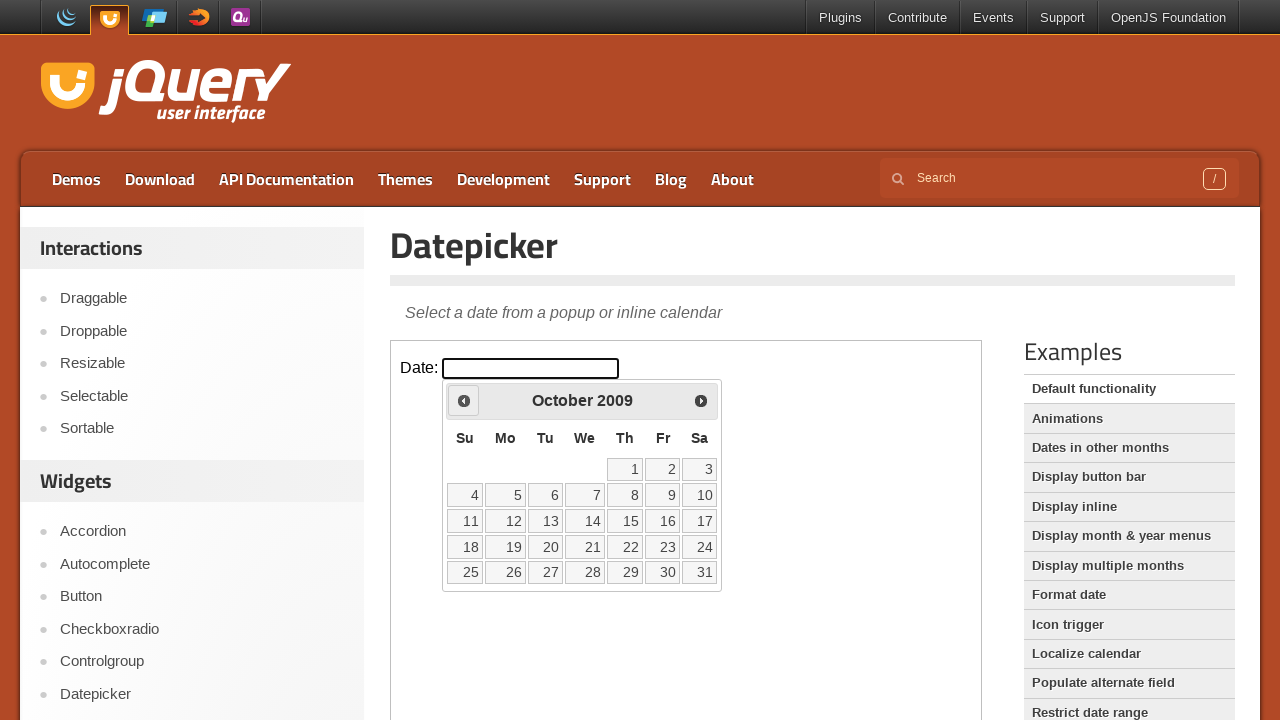

Clicked Previous button to navigate backwards (currently at October 2009) at (464, 400) on iframe >> nth=0 >> internal:control=enter-frame >> xpath=//span[text()='Prev']
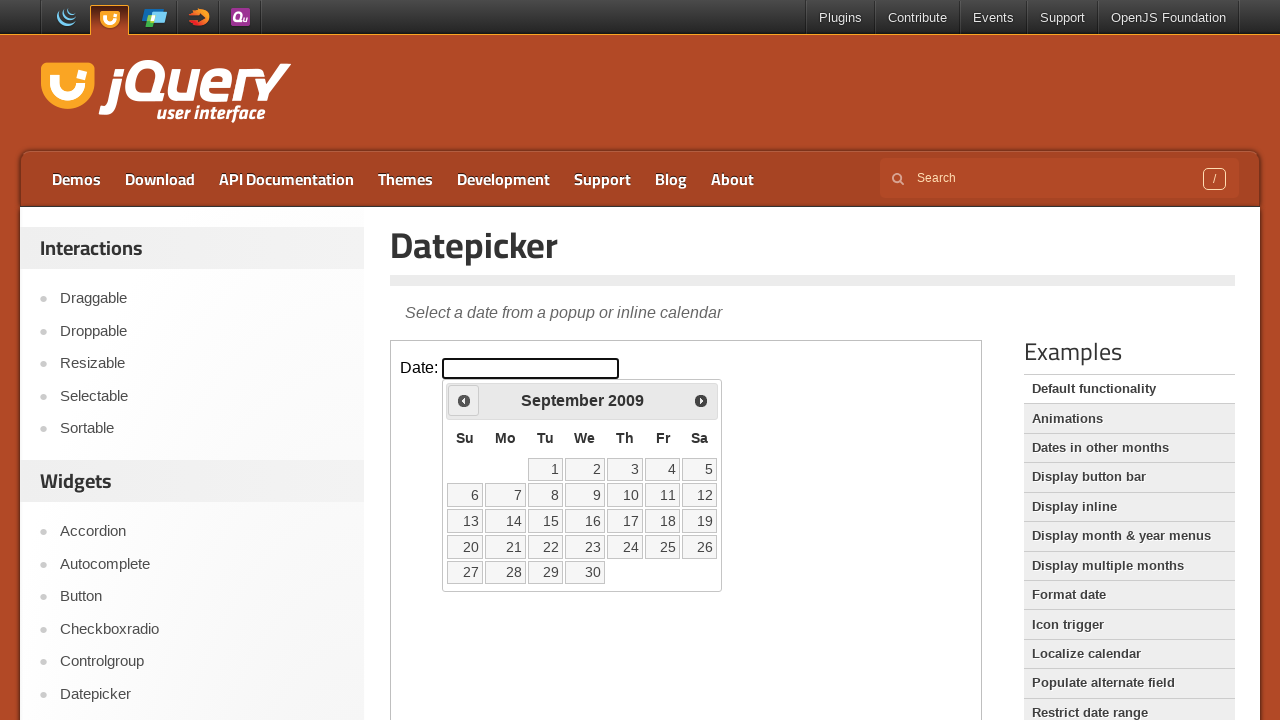

Retrieved updated month from datepicker
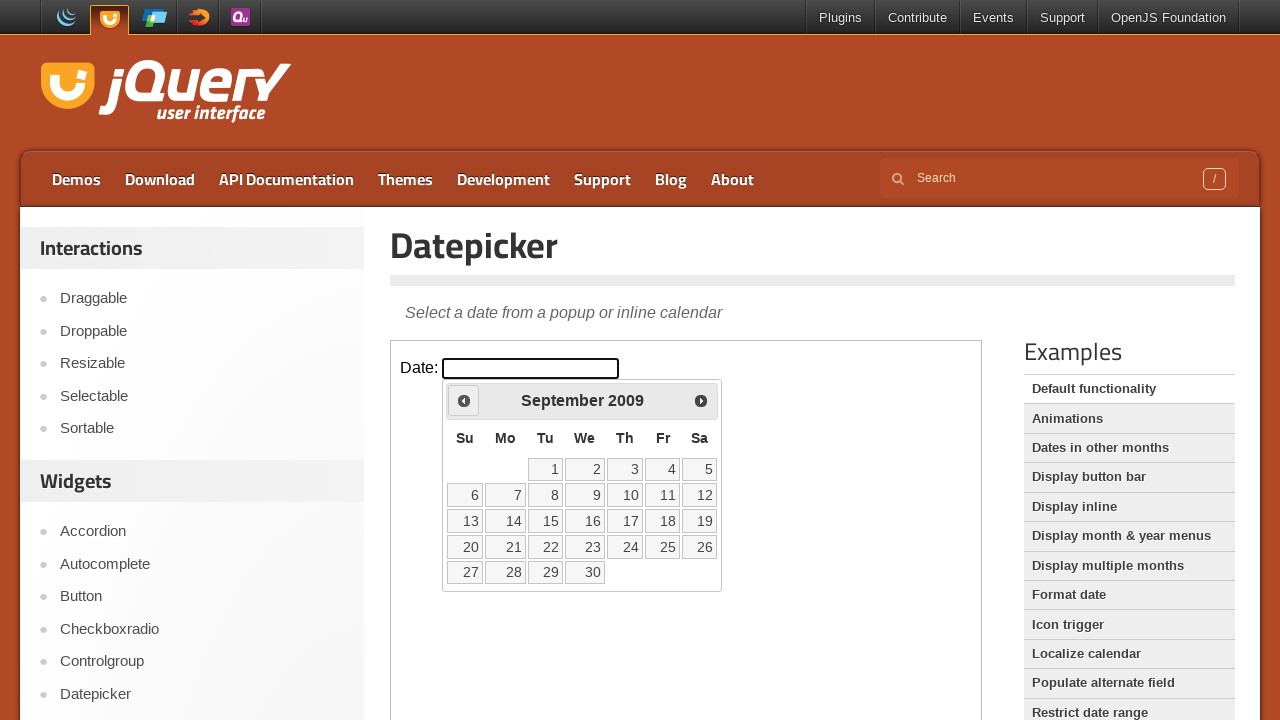

Retrieved updated year from datepicker
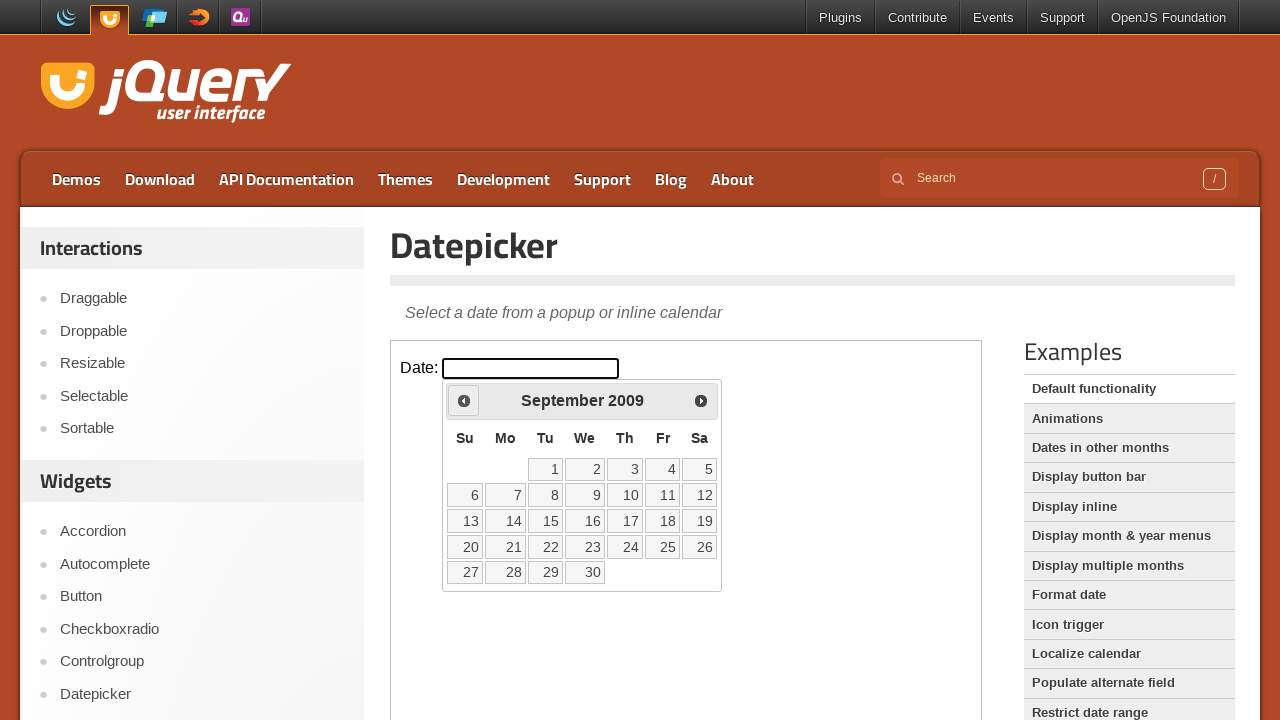

Clicked Previous button to navigate backwards (currently at September 2009) at (464, 400) on iframe >> nth=0 >> internal:control=enter-frame >> xpath=//span[text()='Prev']
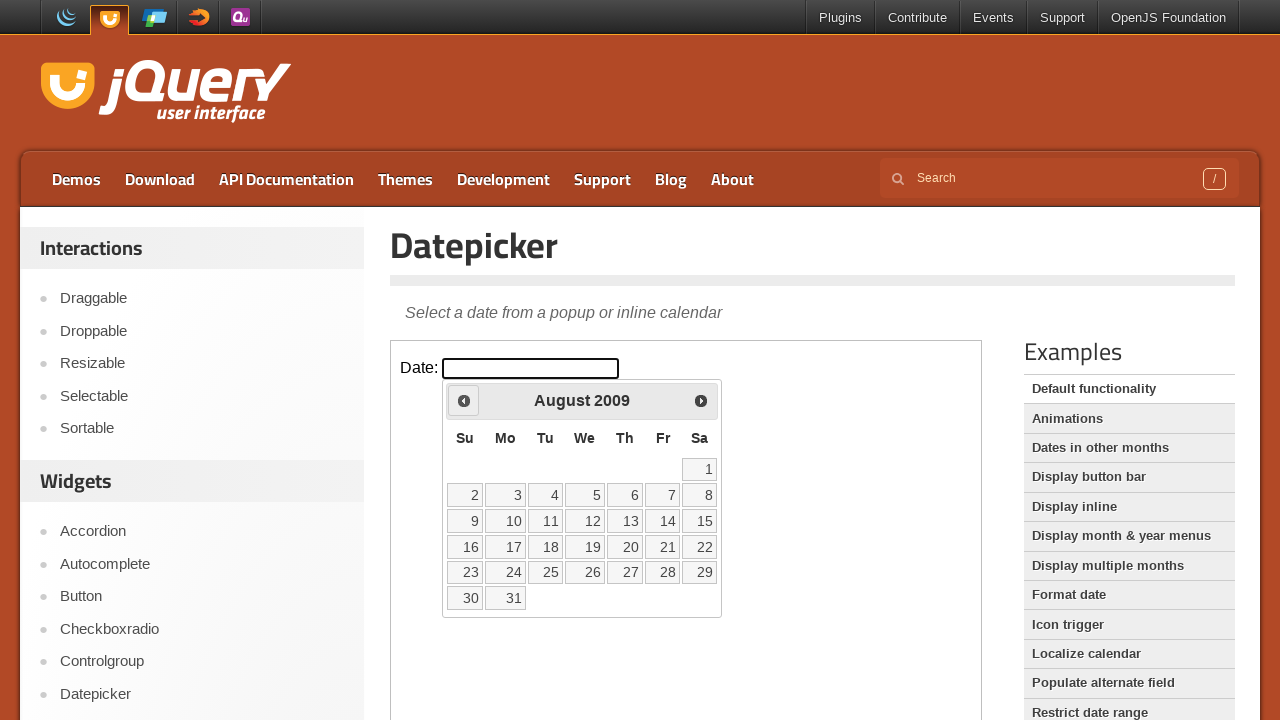

Retrieved updated month from datepicker
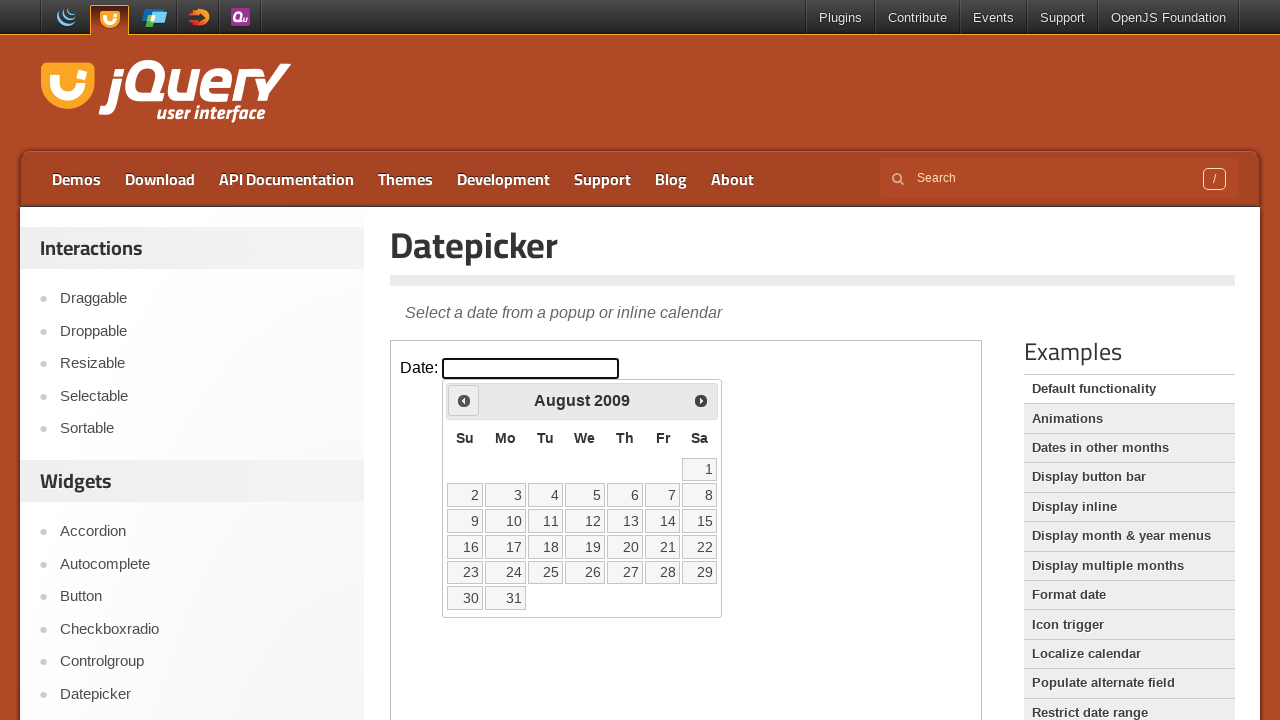

Retrieved updated year from datepicker
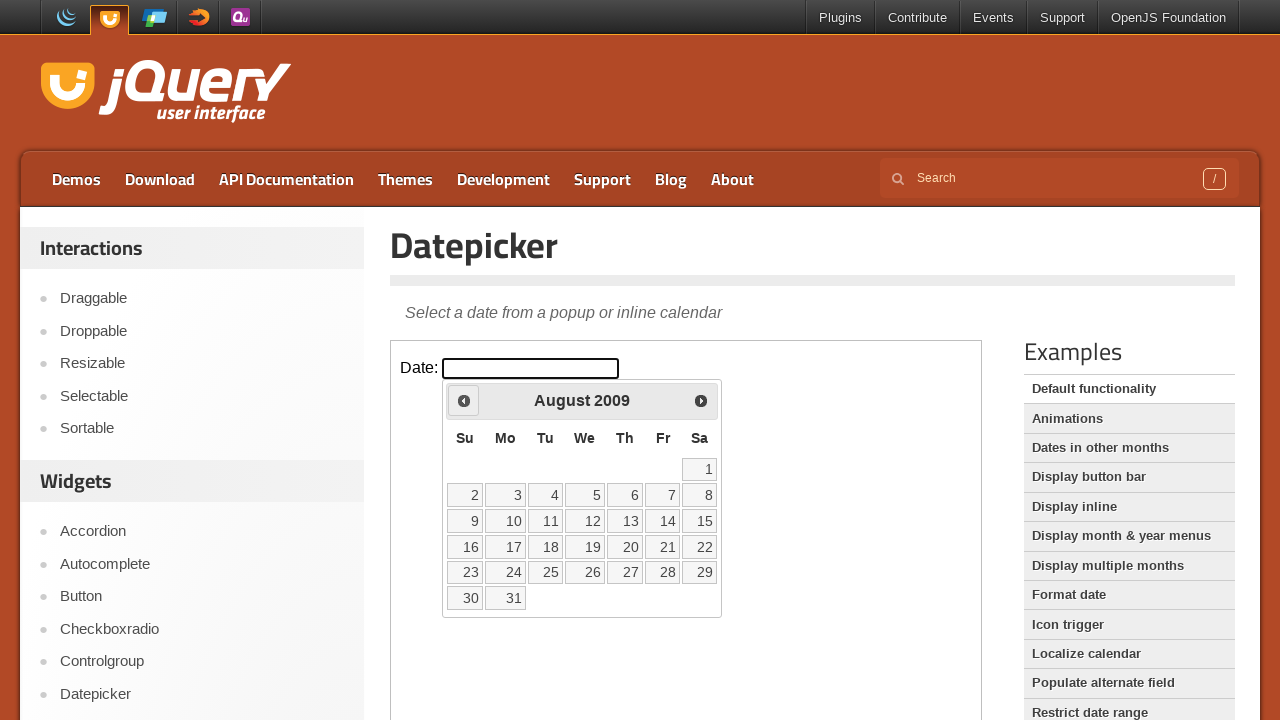

Clicked Previous button to navigate backwards (currently at August 2009) at (464, 400) on iframe >> nth=0 >> internal:control=enter-frame >> xpath=//span[text()='Prev']
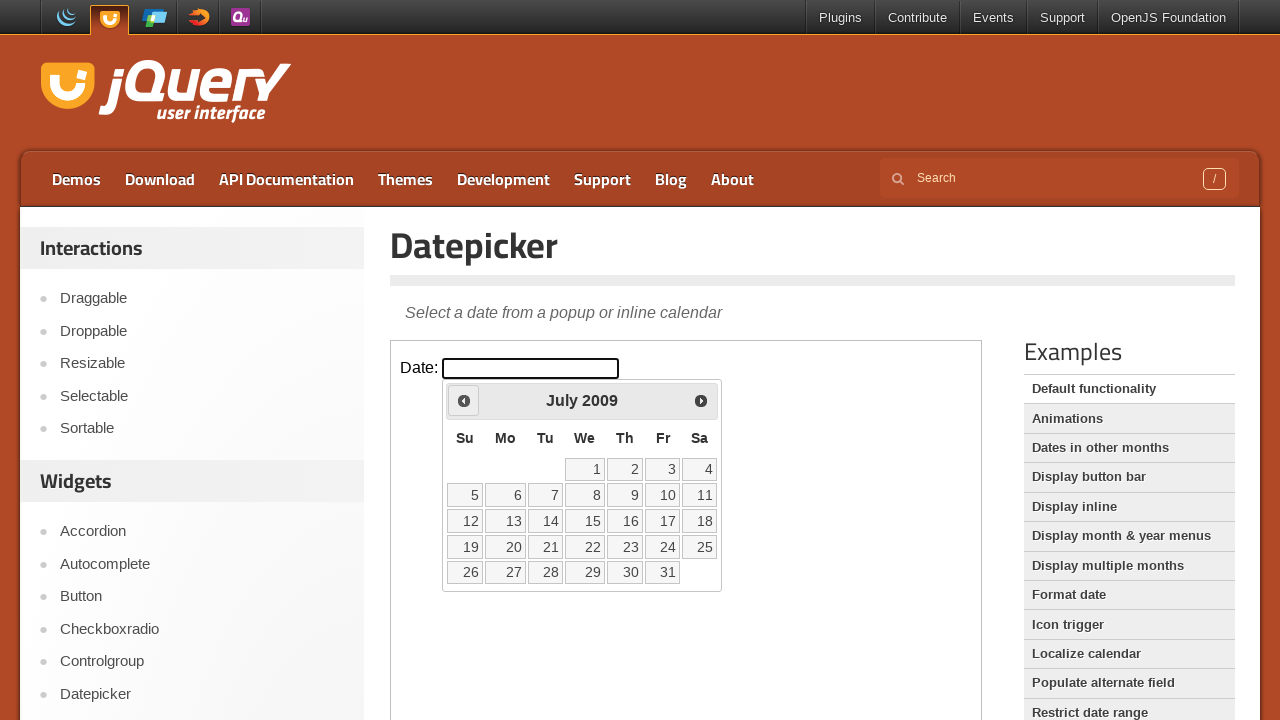

Retrieved updated month from datepicker
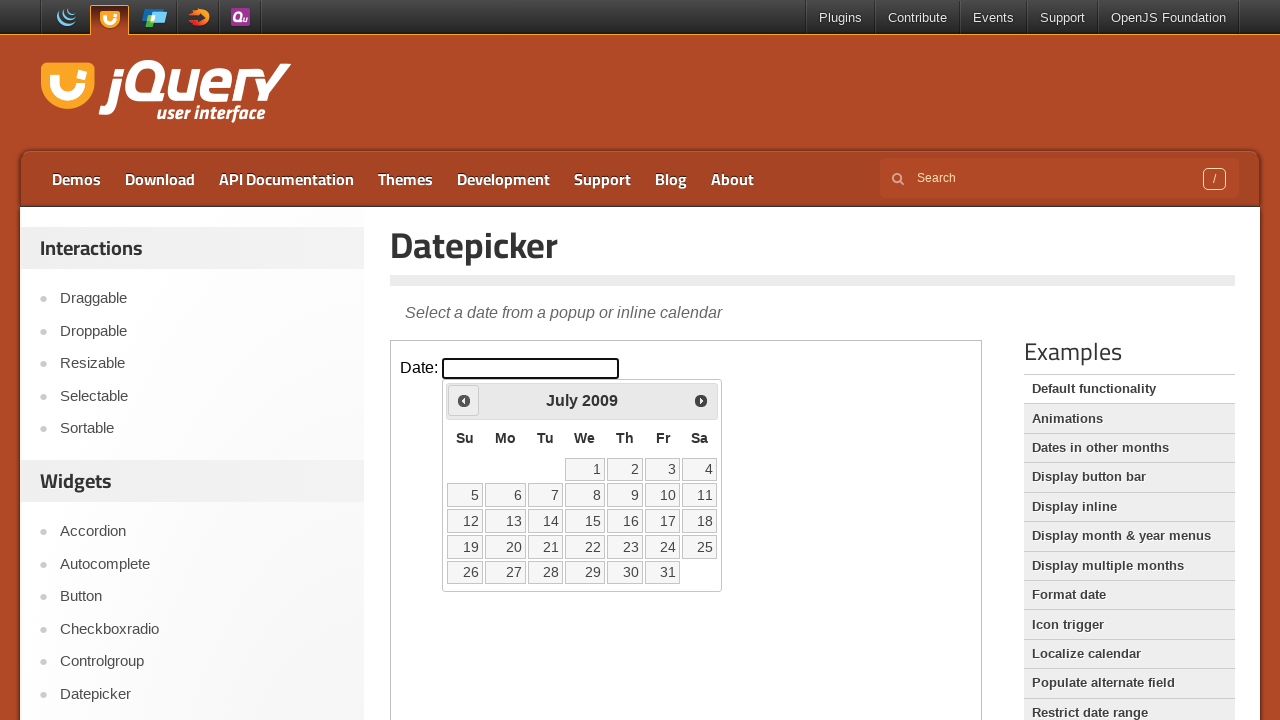

Retrieved updated year from datepicker
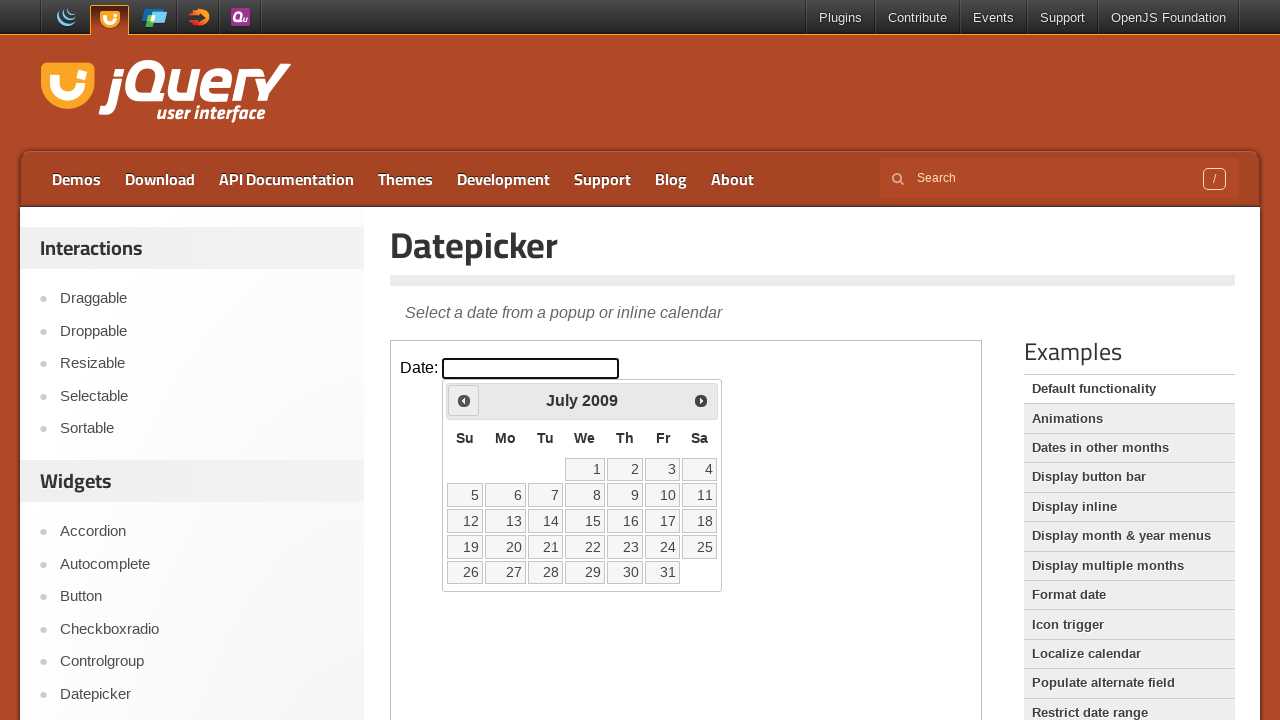

Clicked Previous button to navigate backwards (currently at July 2009) at (464, 400) on iframe >> nth=0 >> internal:control=enter-frame >> xpath=//span[text()='Prev']
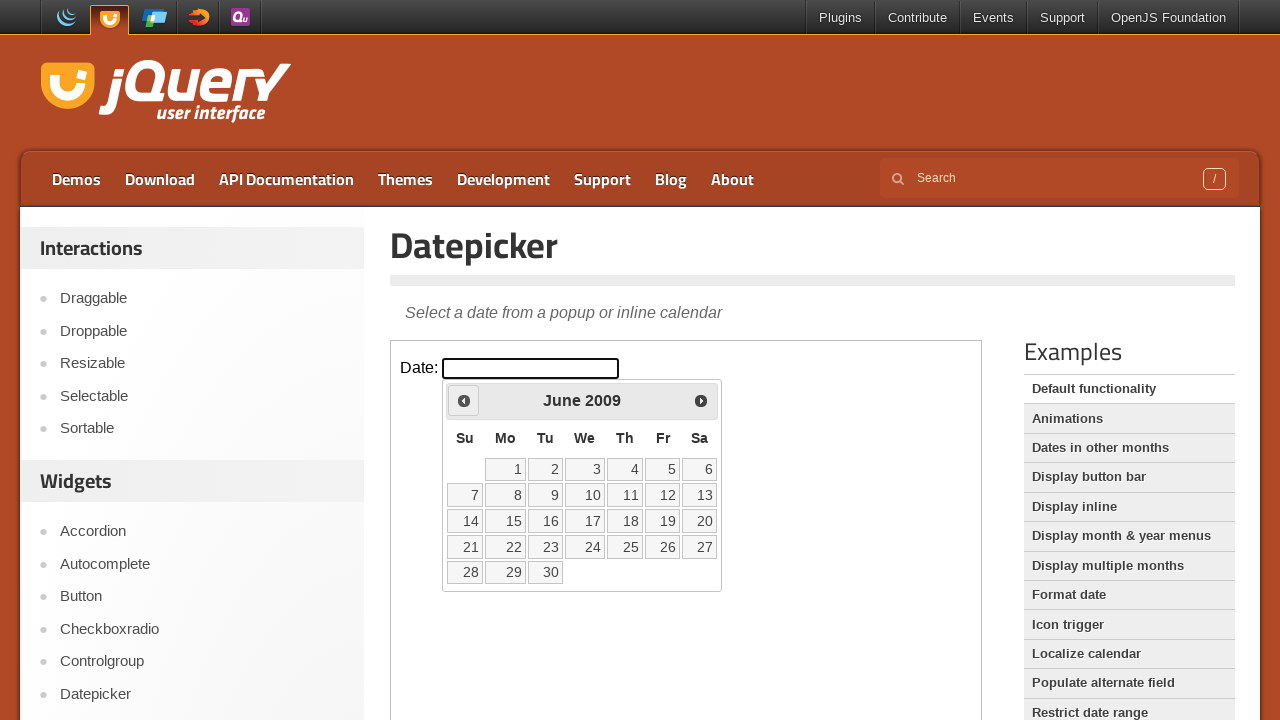

Retrieved updated month from datepicker
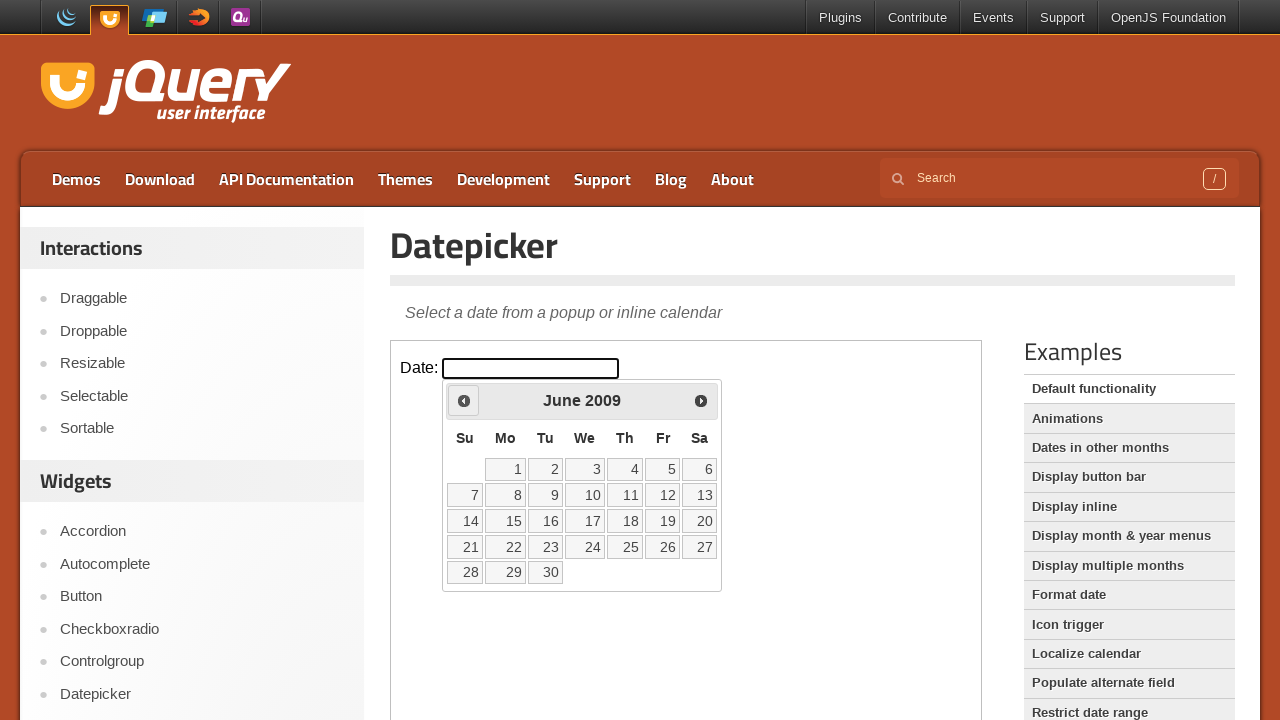

Retrieved updated year from datepicker
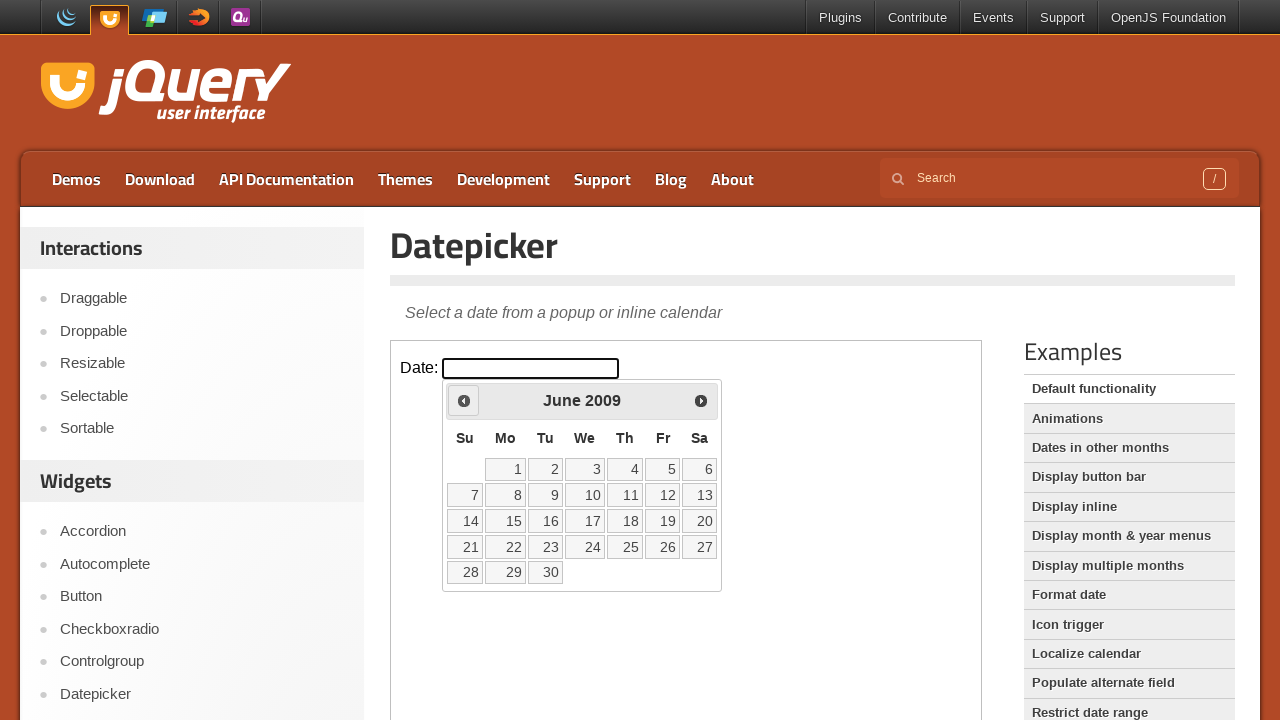

Clicked Previous button to navigate backwards (currently at June 2009) at (464, 400) on iframe >> nth=0 >> internal:control=enter-frame >> xpath=//span[text()='Prev']
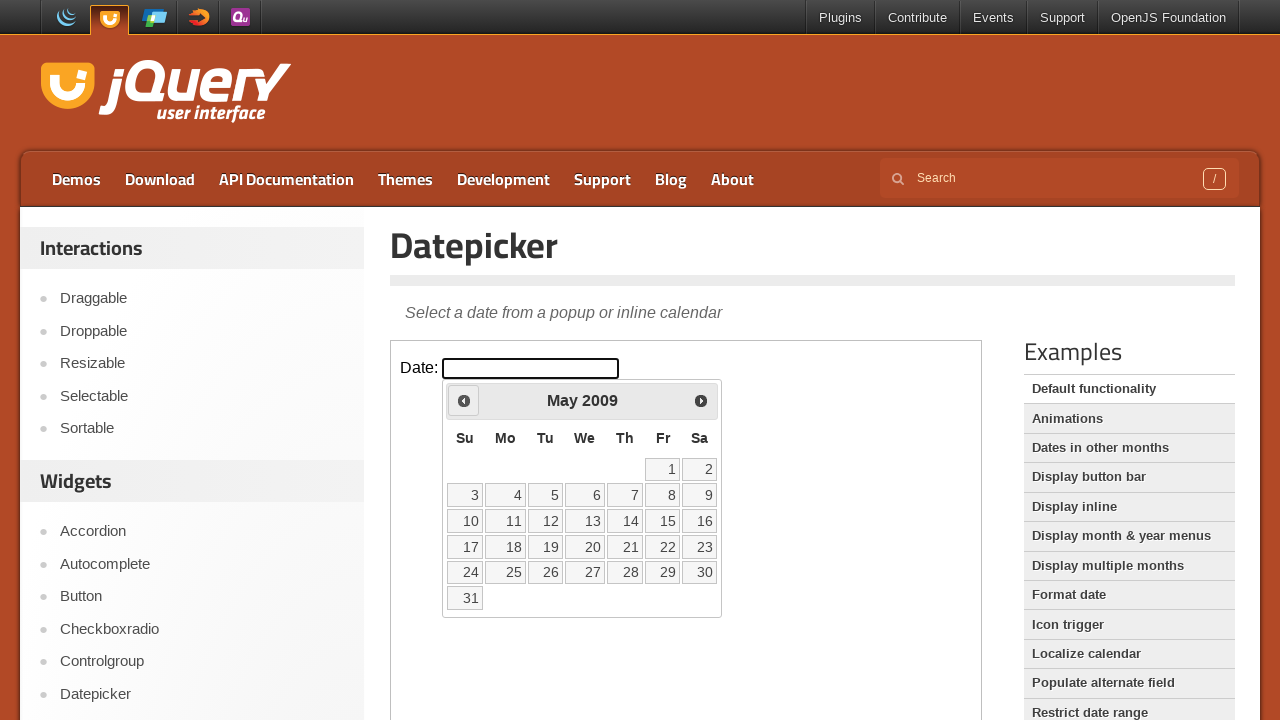

Retrieved updated month from datepicker
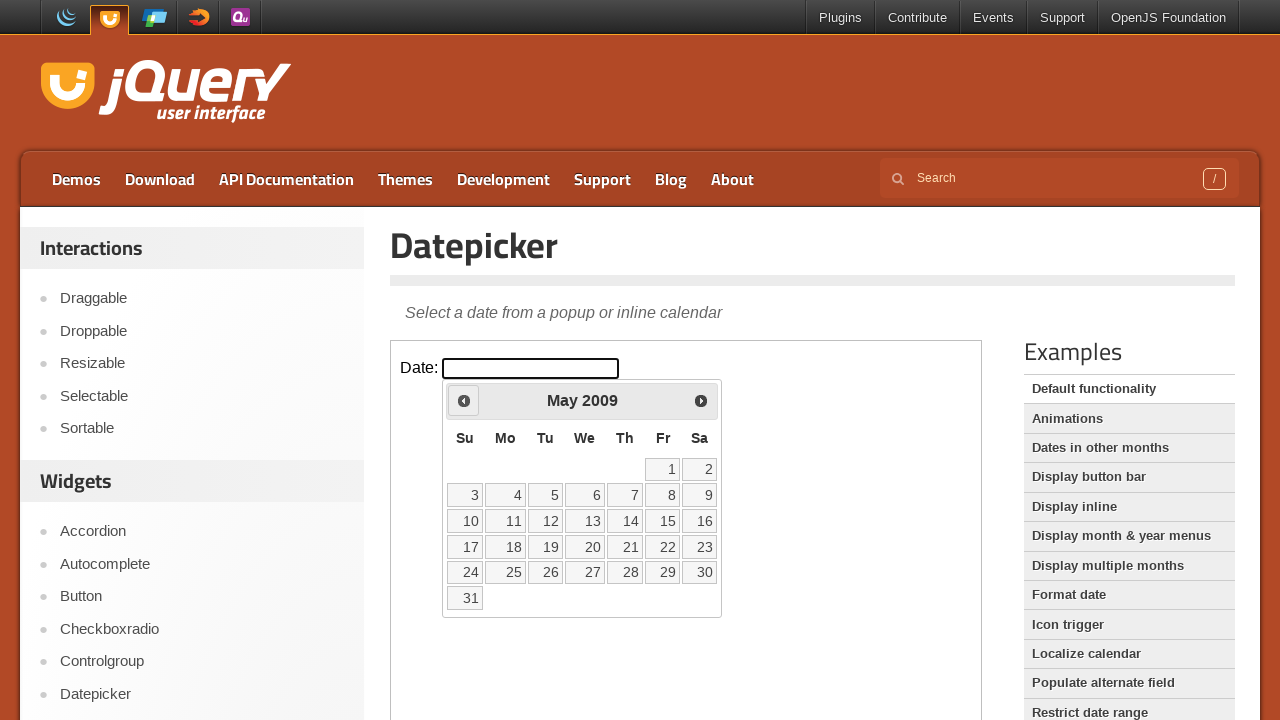

Retrieved updated year from datepicker
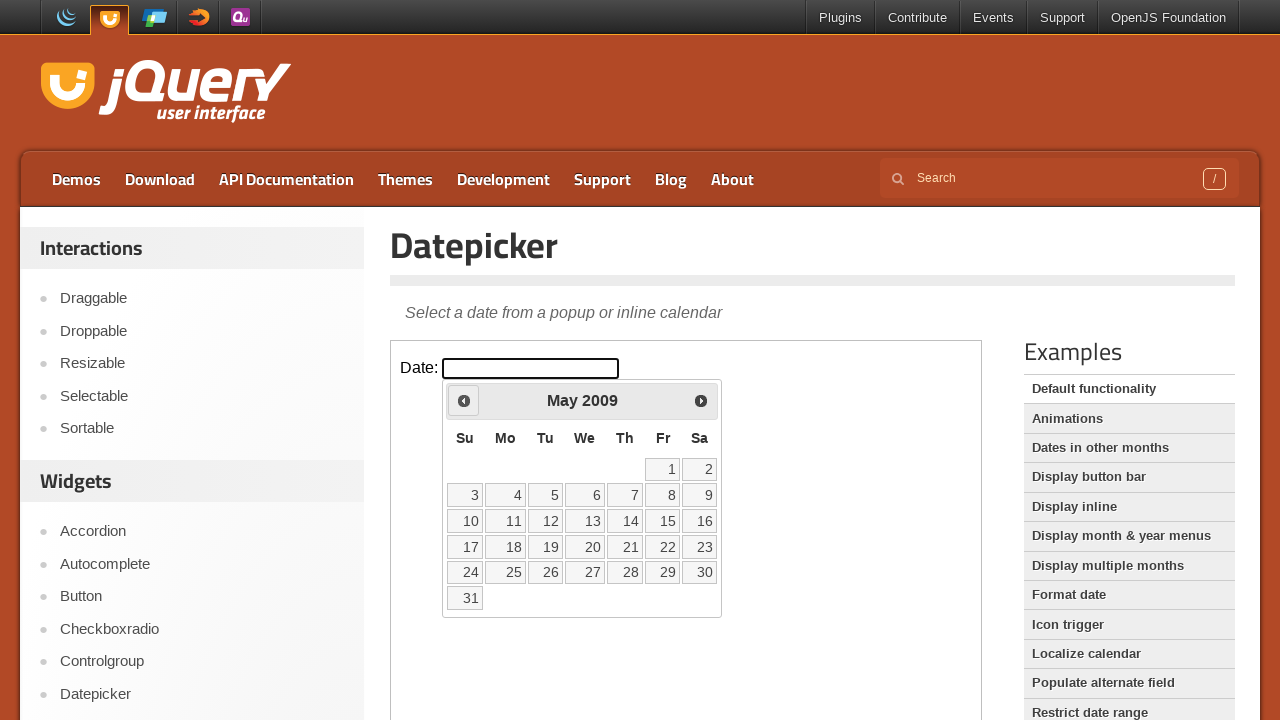

Clicked Previous button to navigate backwards (currently at May 2009) at (464, 400) on iframe >> nth=0 >> internal:control=enter-frame >> xpath=//span[text()='Prev']
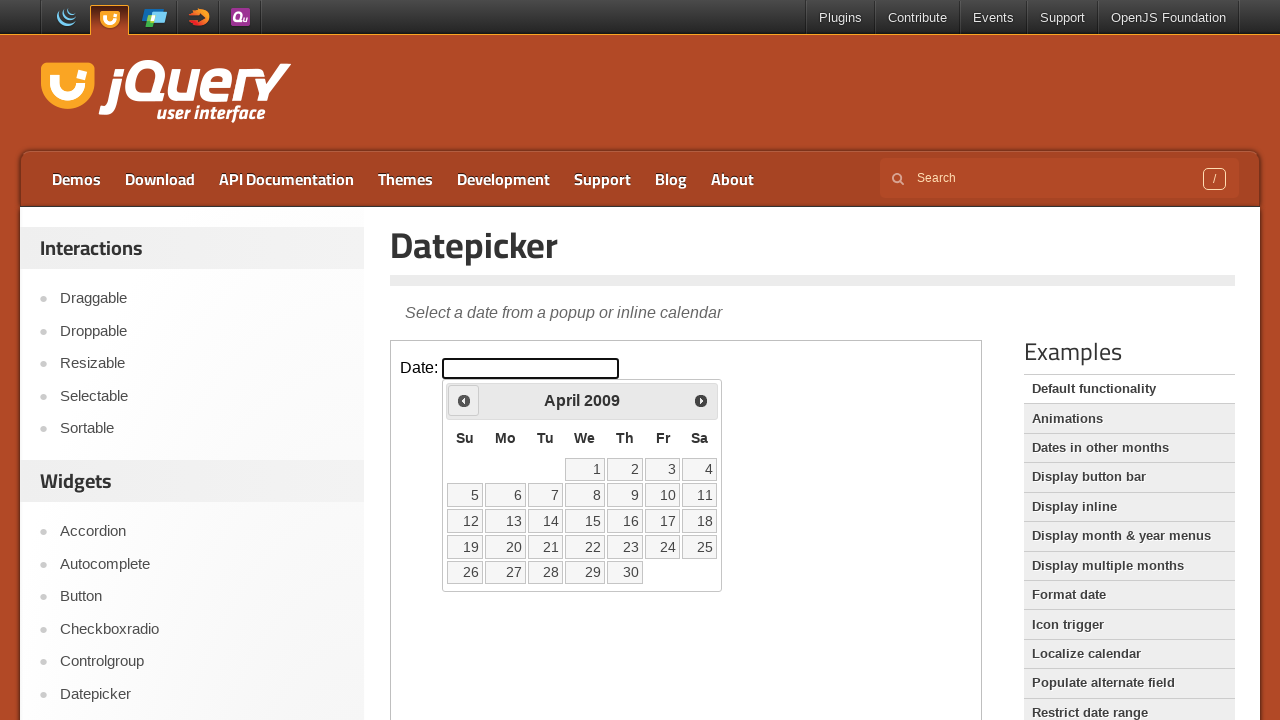

Retrieved updated month from datepicker
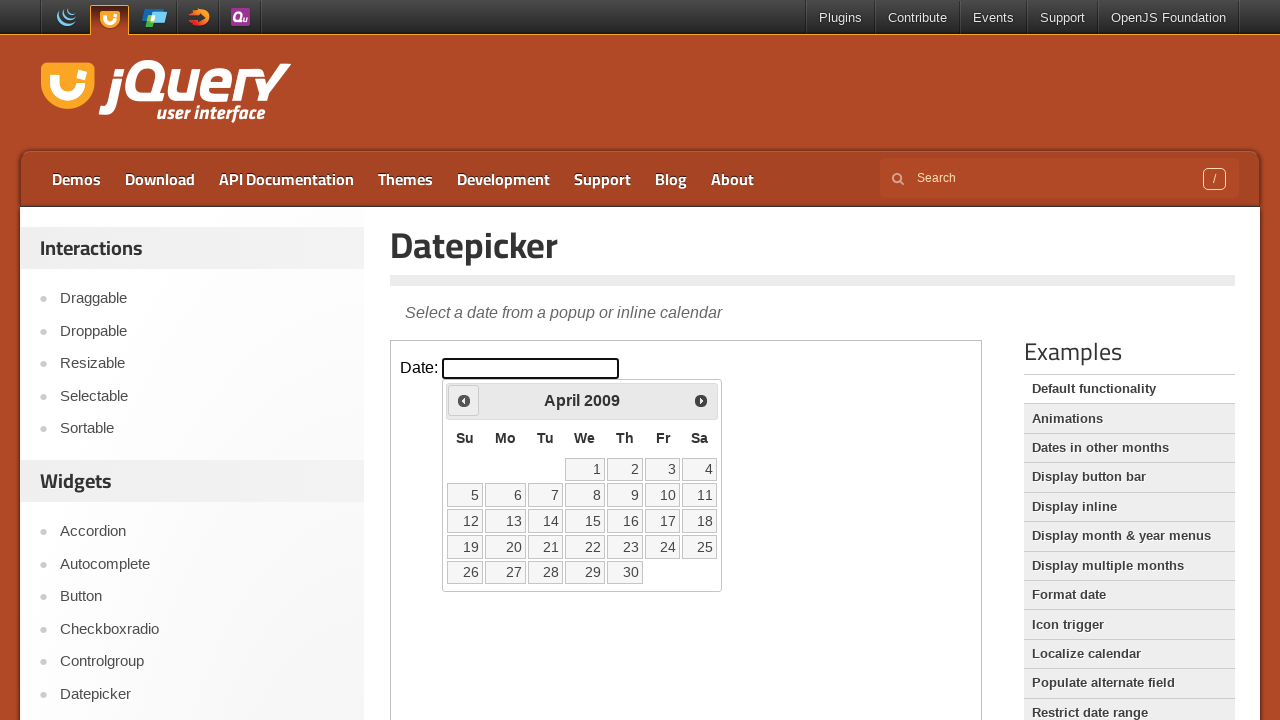

Retrieved updated year from datepicker
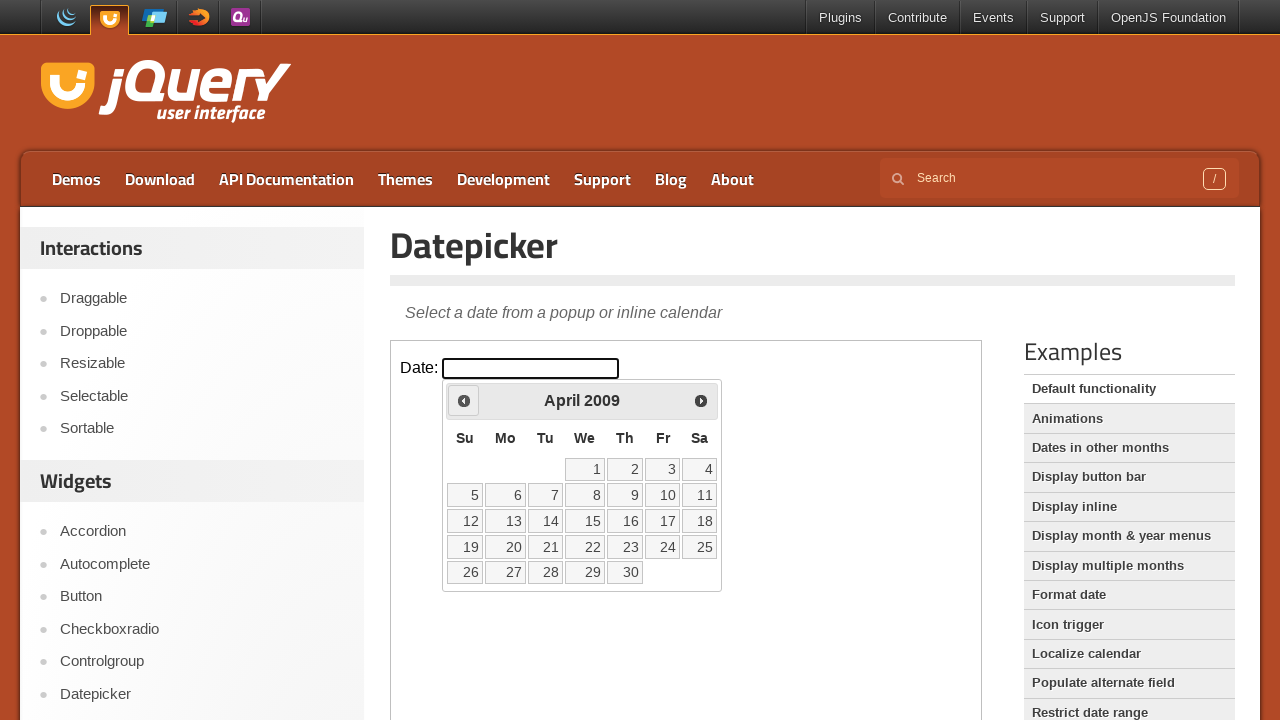

Clicked Previous button to navigate backwards (currently at April 2009) at (464, 400) on iframe >> nth=0 >> internal:control=enter-frame >> xpath=//span[text()='Prev']
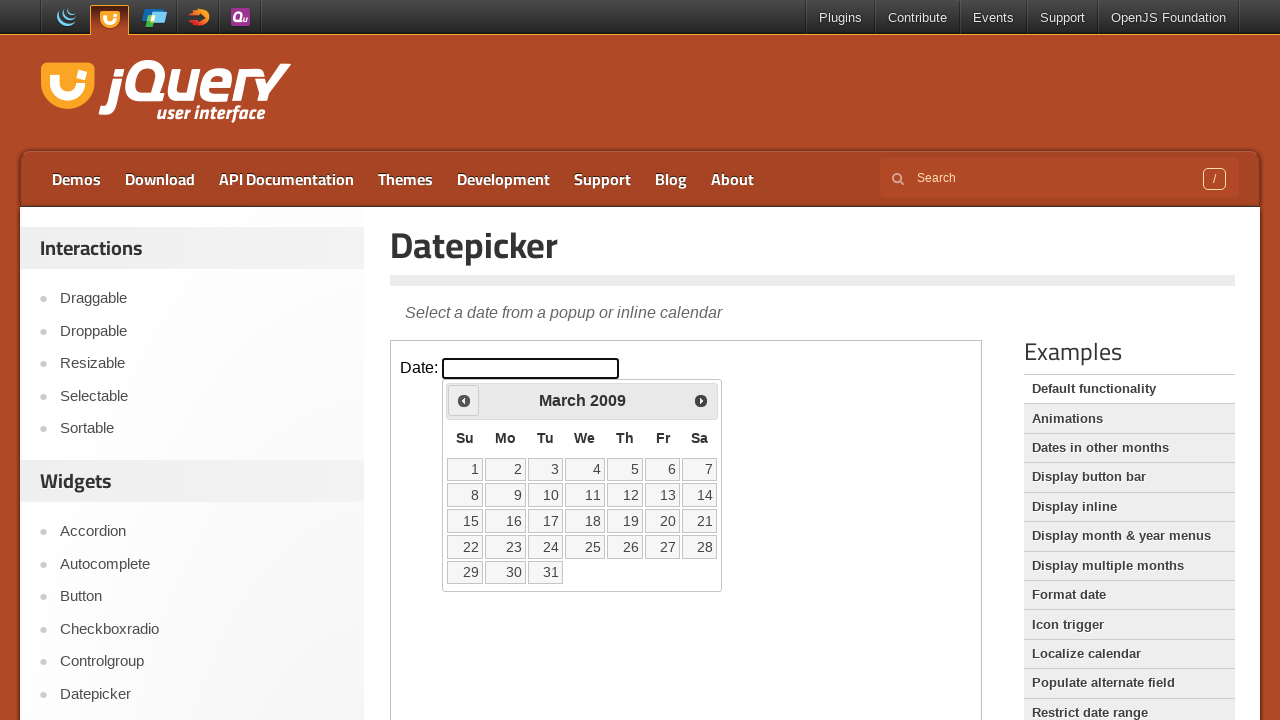

Retrieved updated month from datepicker
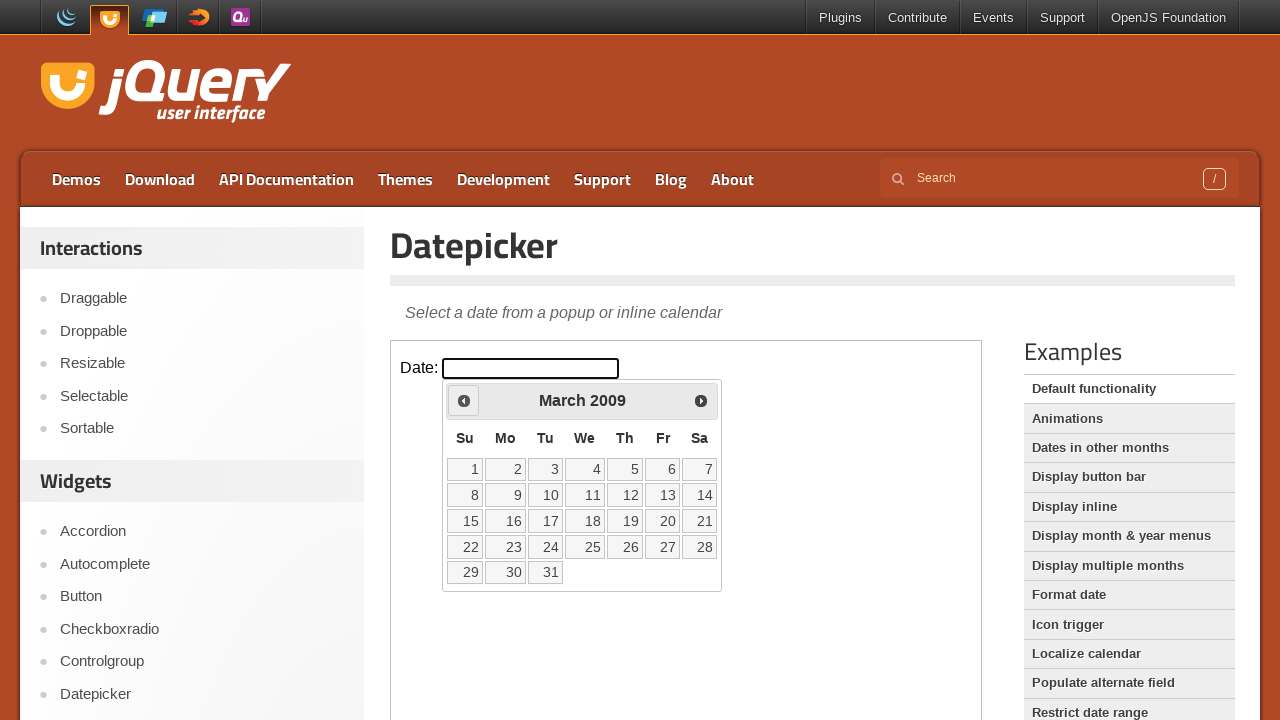

Retrieved updated year from datepicker
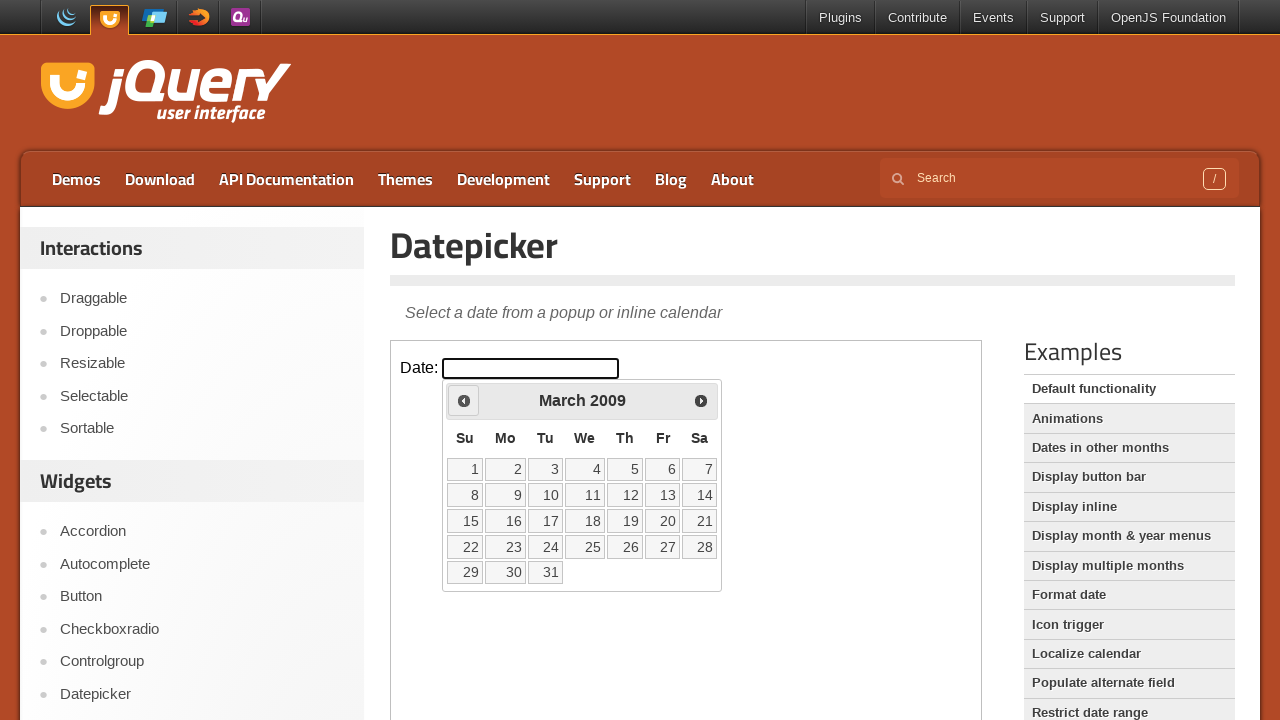

Clicked Previous button to navigate backwards (currently at March 2009) at (464, 400) on iframe >> nth=0 >> internal:control=enter-frame >> xpath=//span[text()='Prev']
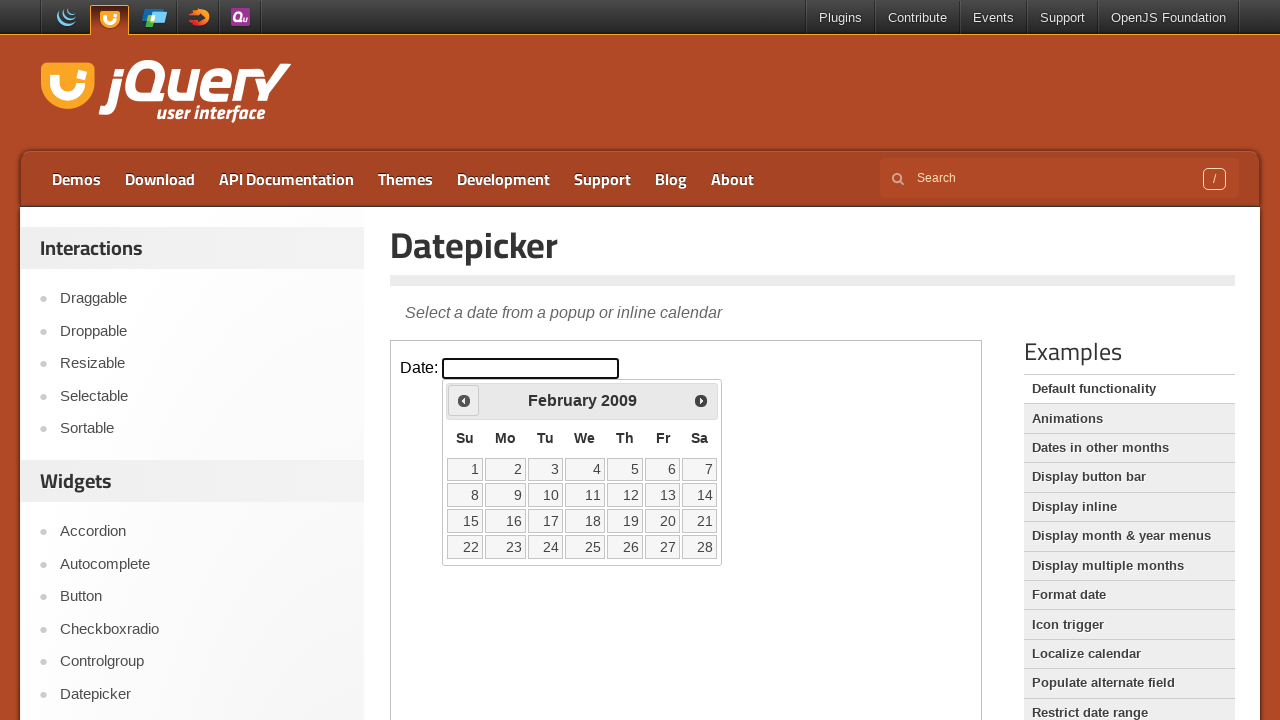

Retrieved updated month from datepicker
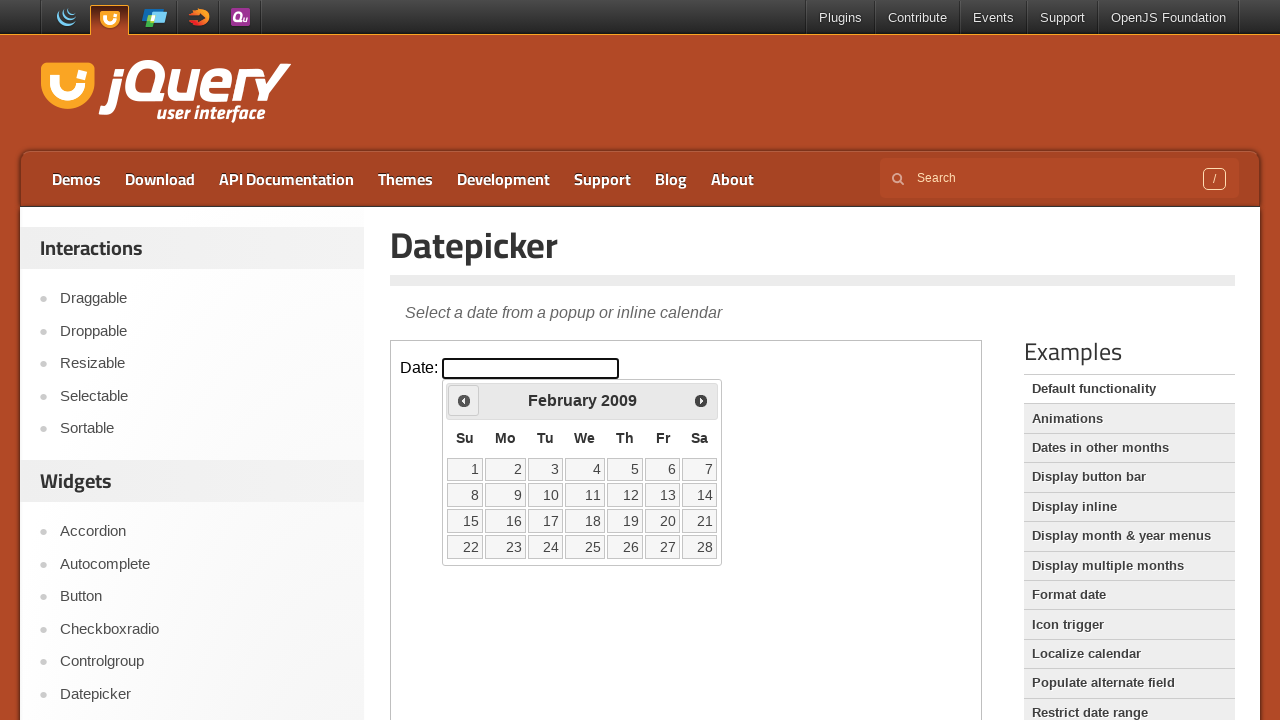

Retrieved updated year from datepicker
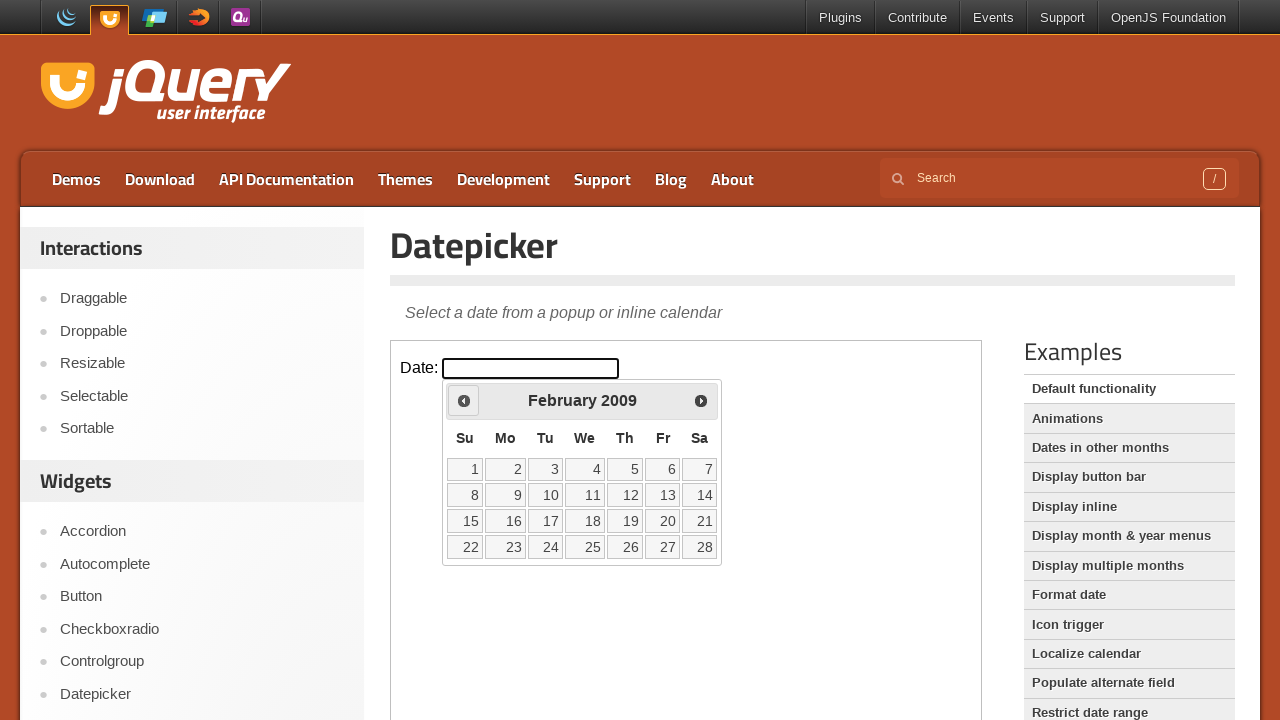

Clicked Previous button to navigate backwards (currently at February 2009) at (464, 400) on iframe >> nth=0 >> internal:control=enter-frame >> xpath=//span[text()='Prev']
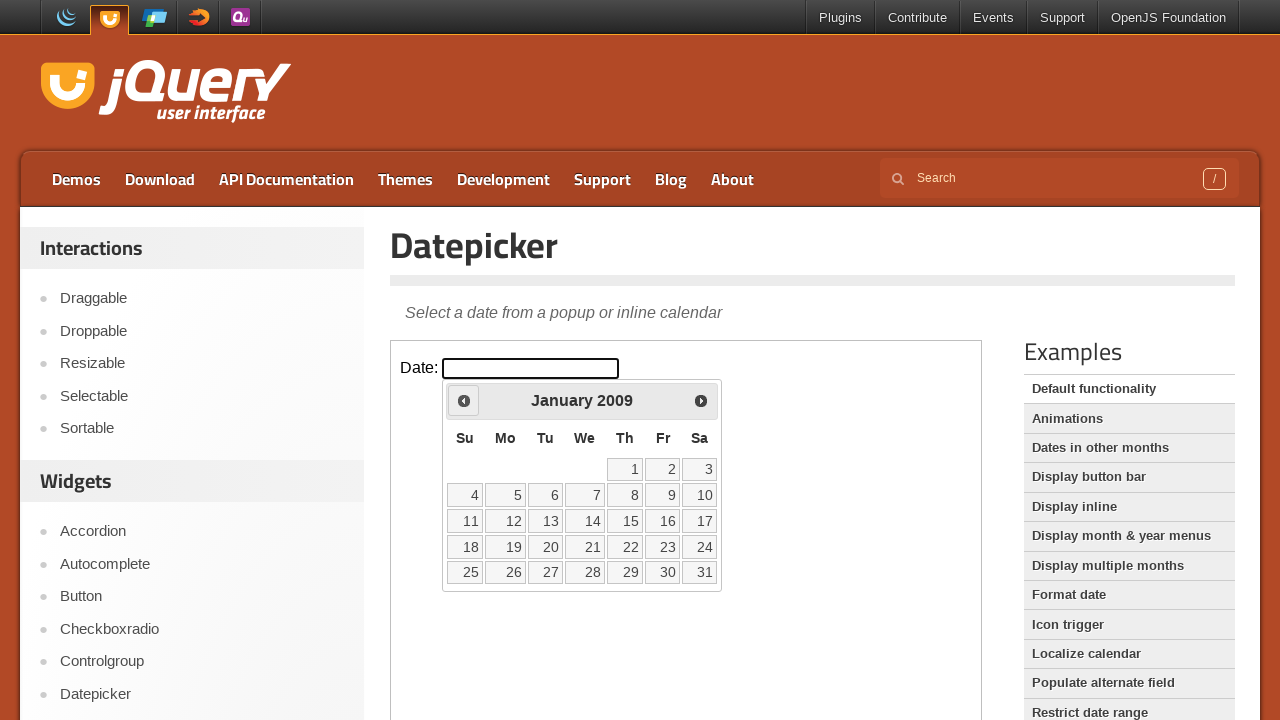

Retrieved updated month from datepicker
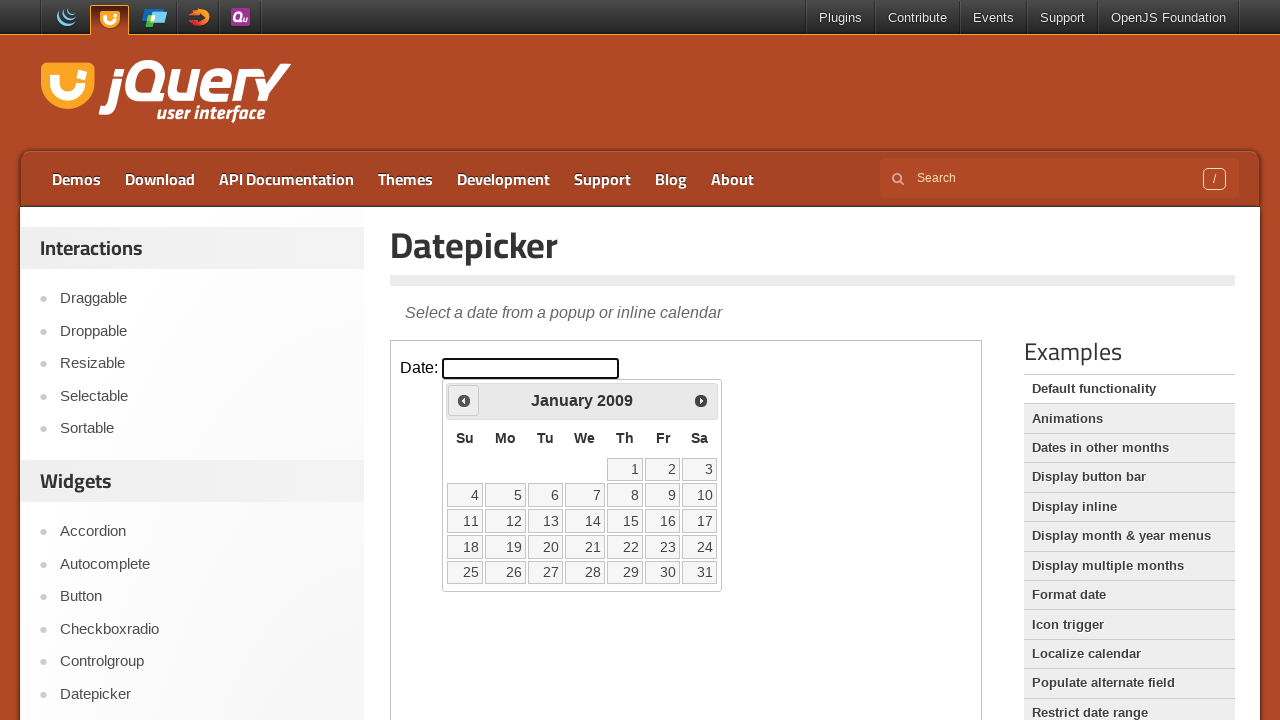

Retrieved updated year from datepicker
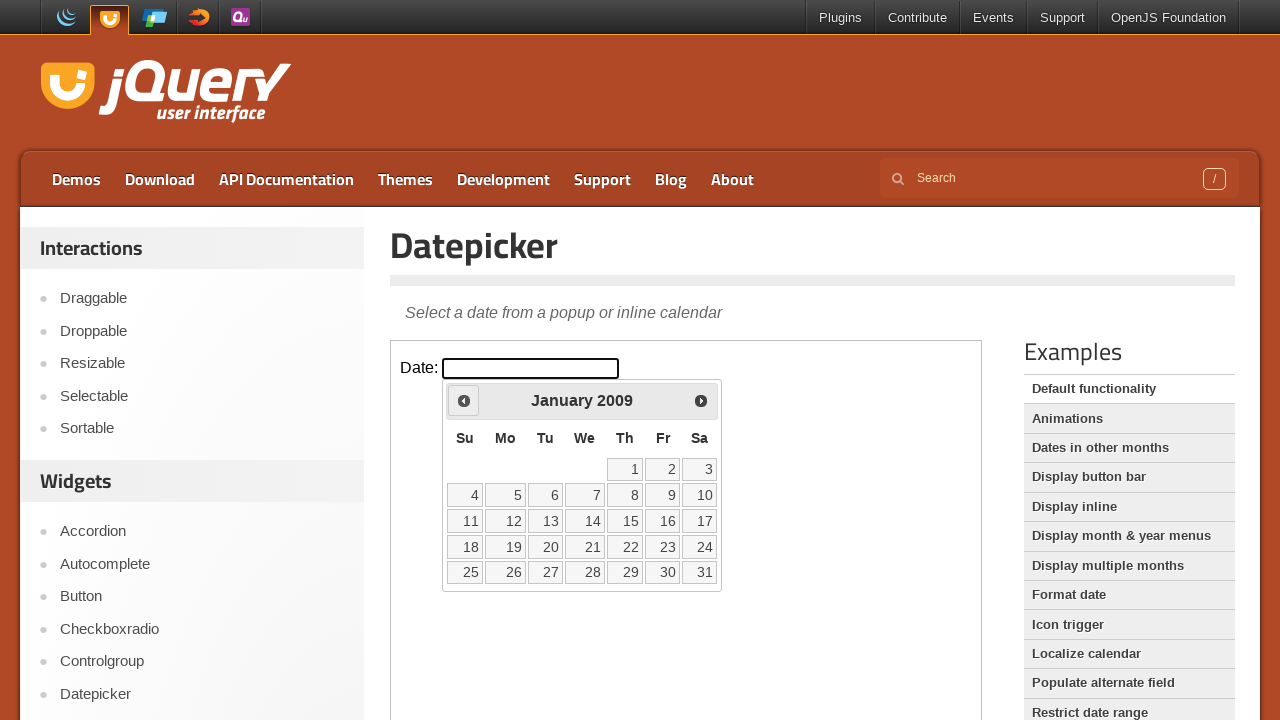

Clicked Previous button to navigate backwards (currently at January 2009) at (464, 400) on iframe >> nth=0 >> internal:control=enter-frame >> xpath=//span[text()='Prev']
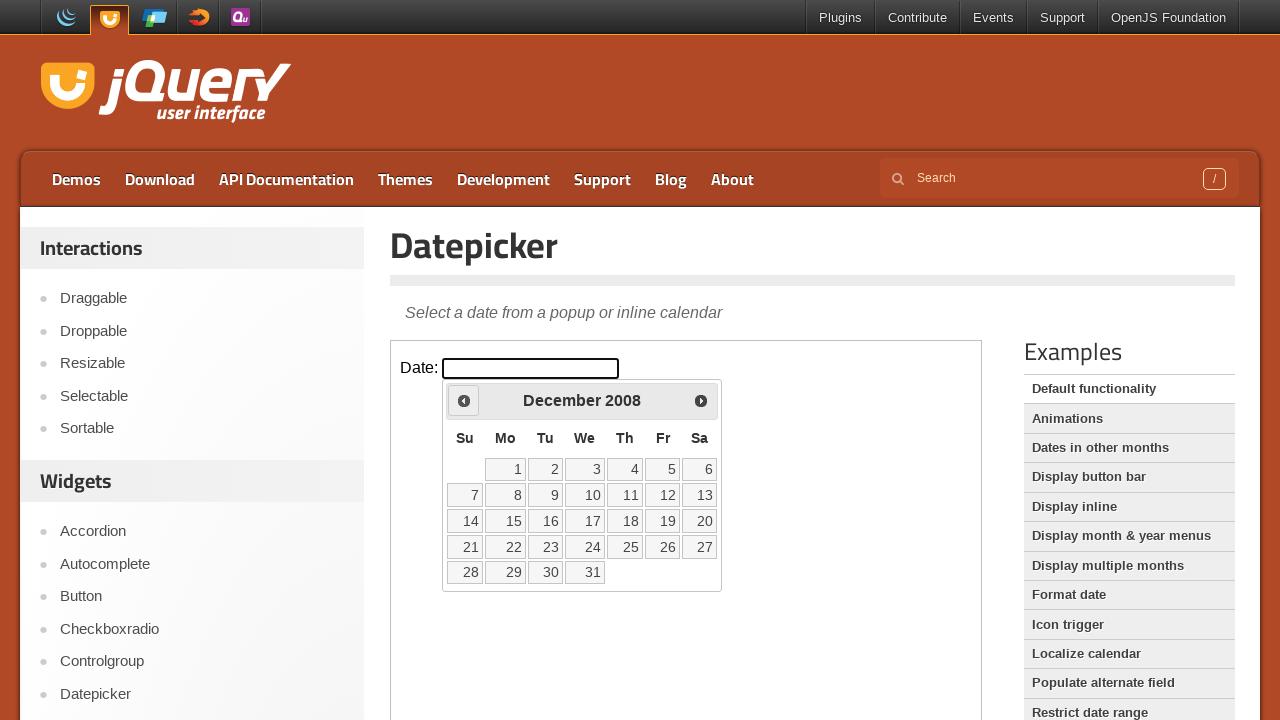

Retrieved updated month from datepicker
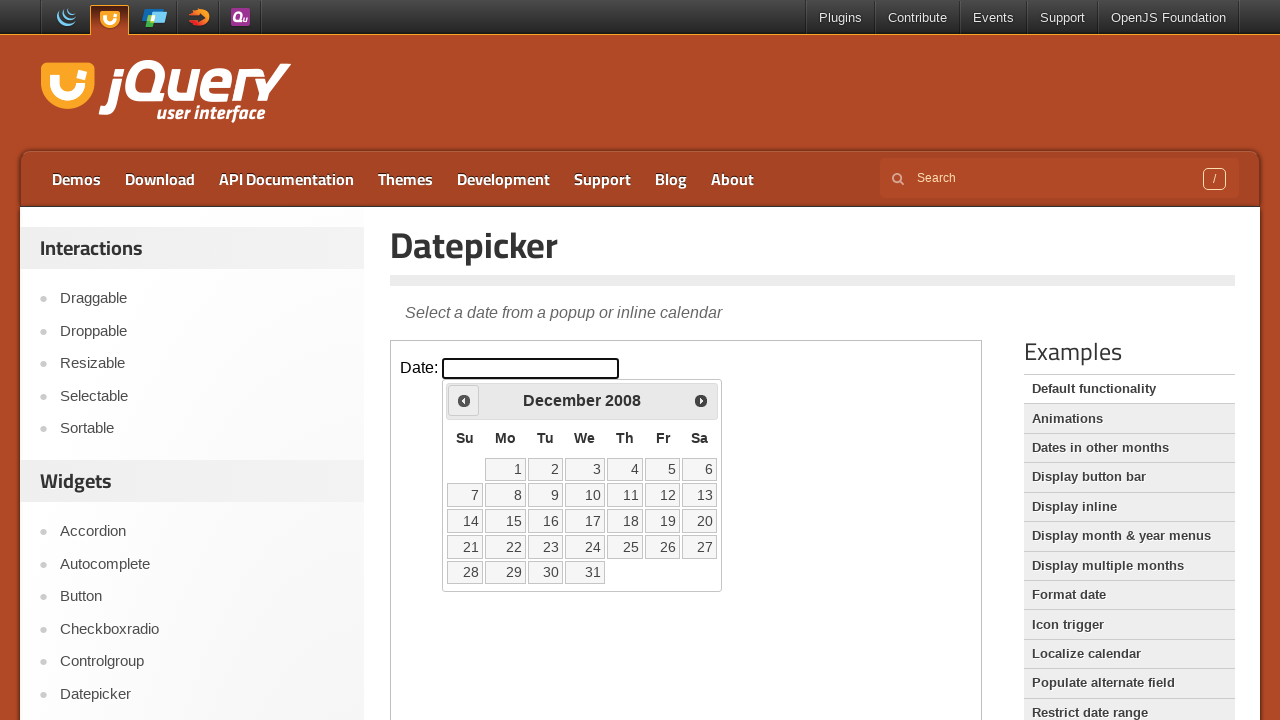

Retrieved updated year from datepicker
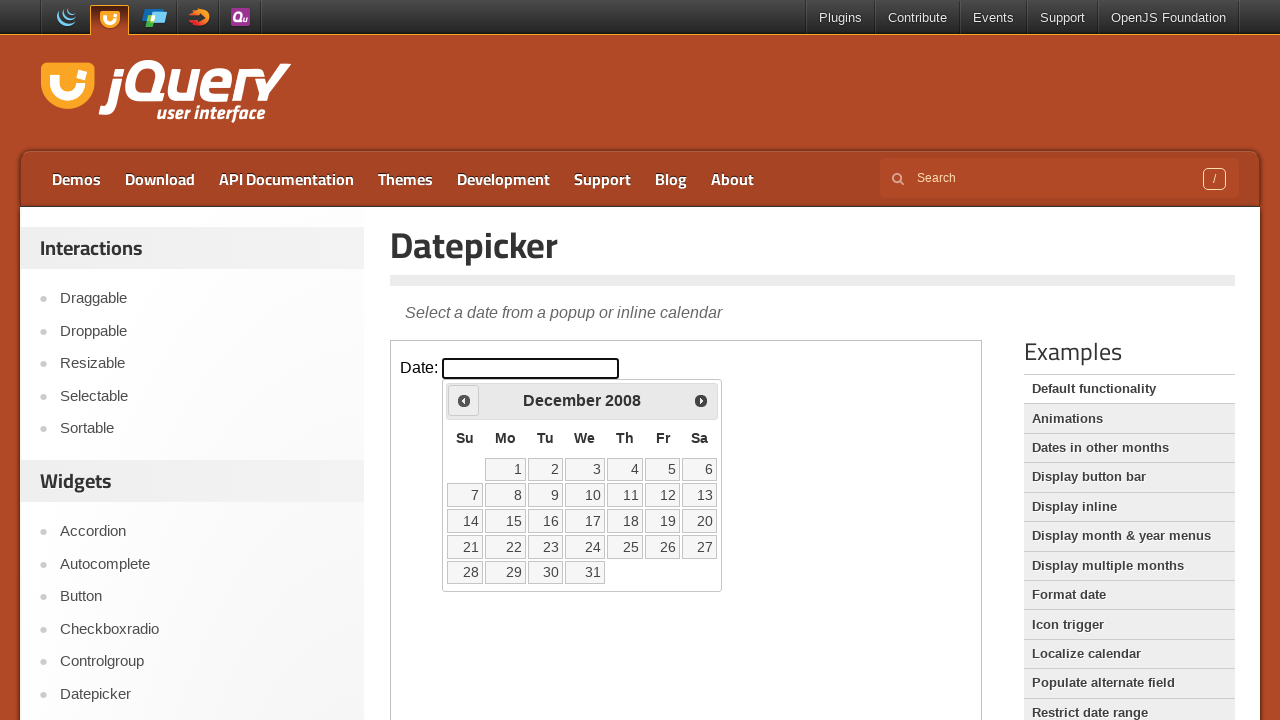

Clicked Previous button to navigate backwards (currently at December 2008) at (464, 400) on iframe >> nth=0 >> internal:control=enter-frame >> xpath=//span[text()='Prev']
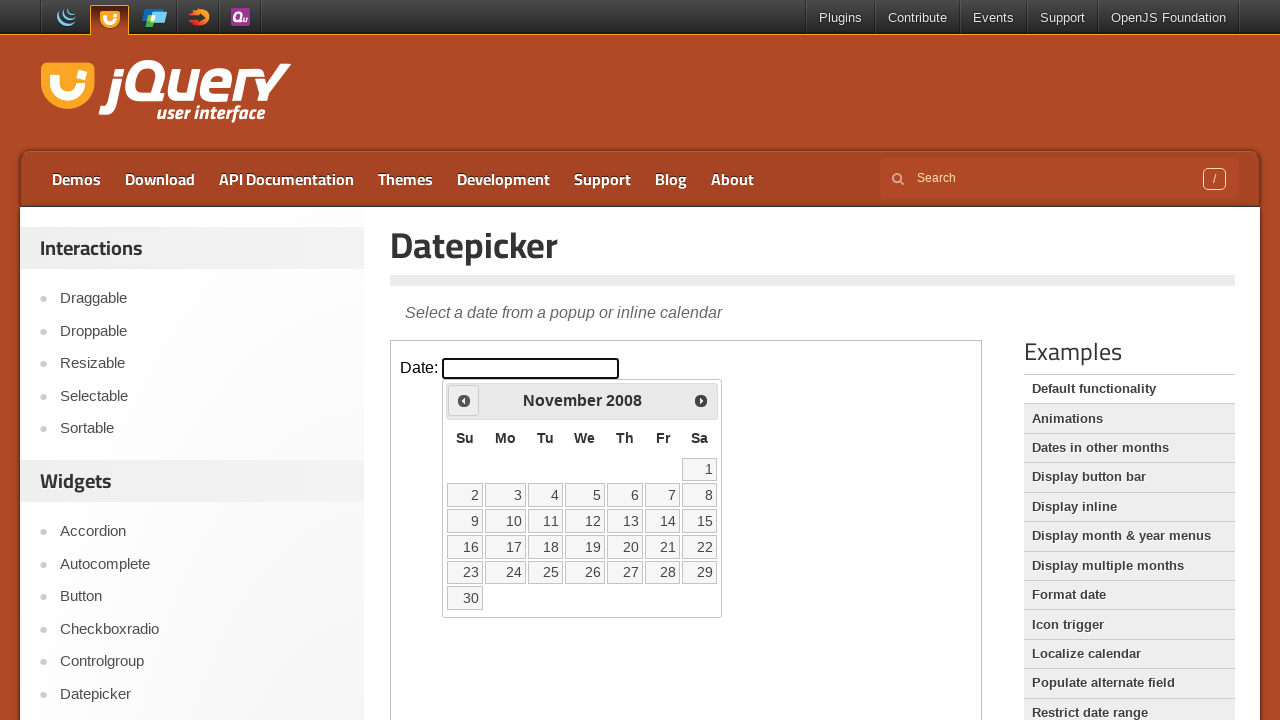

Retrieved updated month from datepicker
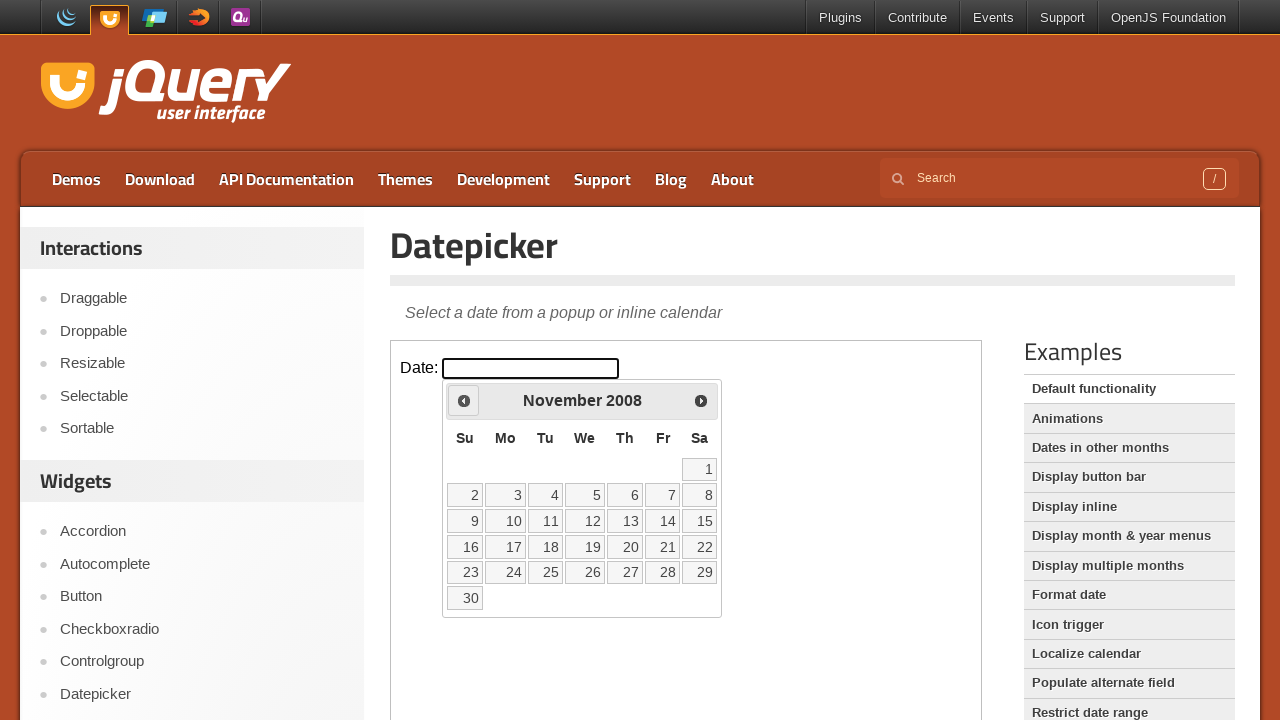

Retrieved updated year from datepicker
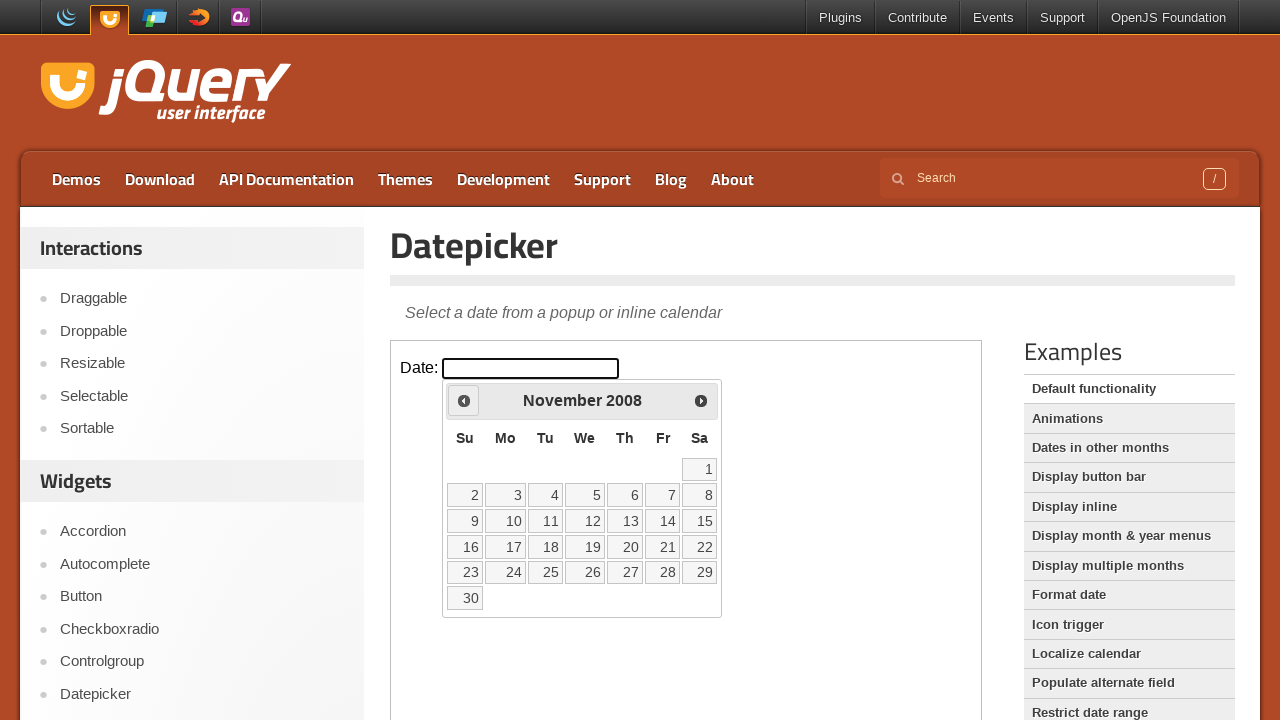

Clicked Previous button to navigate backwards (currently at November 2008) at (464, 400) on iframe >> nth=0 >> internal:control=enter-frame >> xpath=//span[text()='Prev']
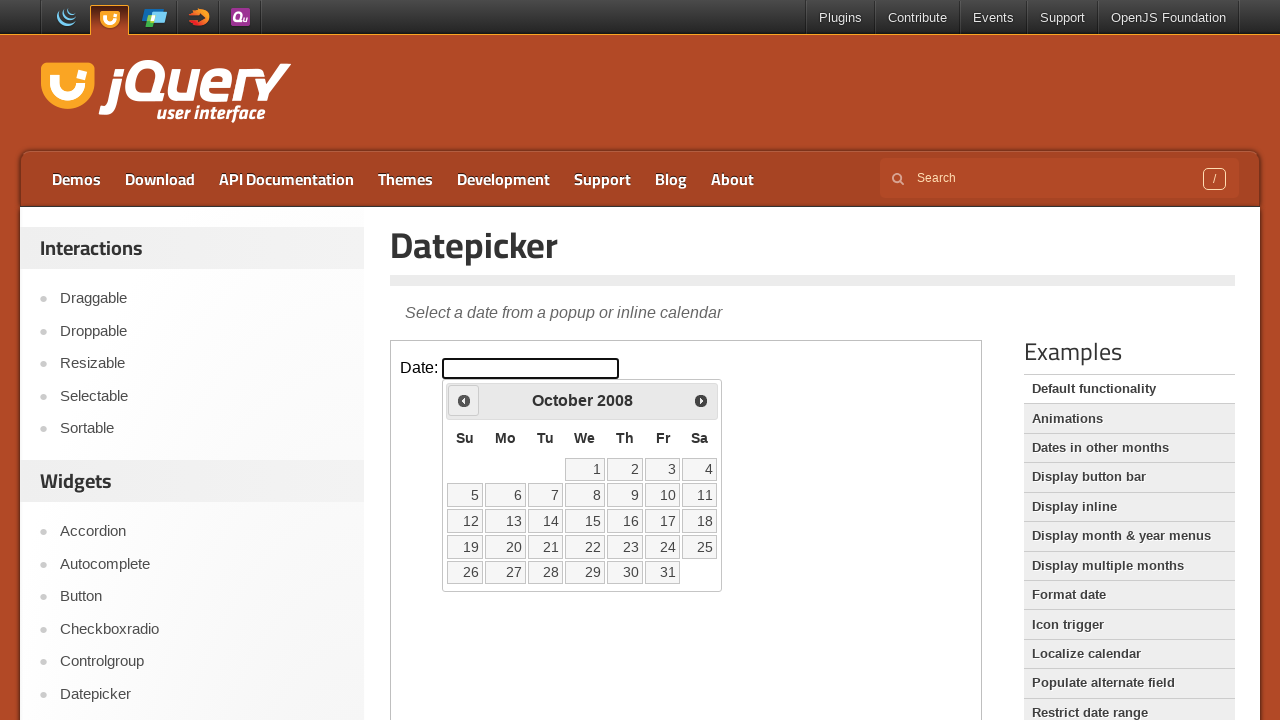

Retrieved updated month from datepicker
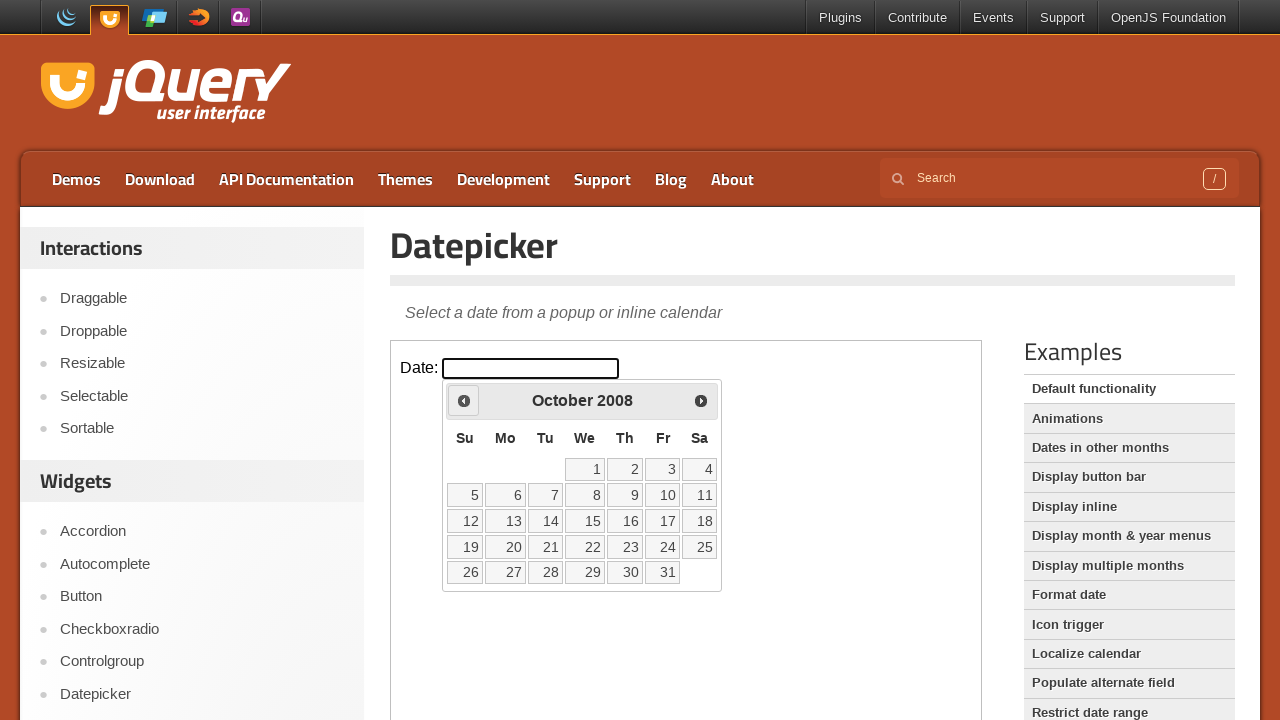

Retrieved updated year from datepicker
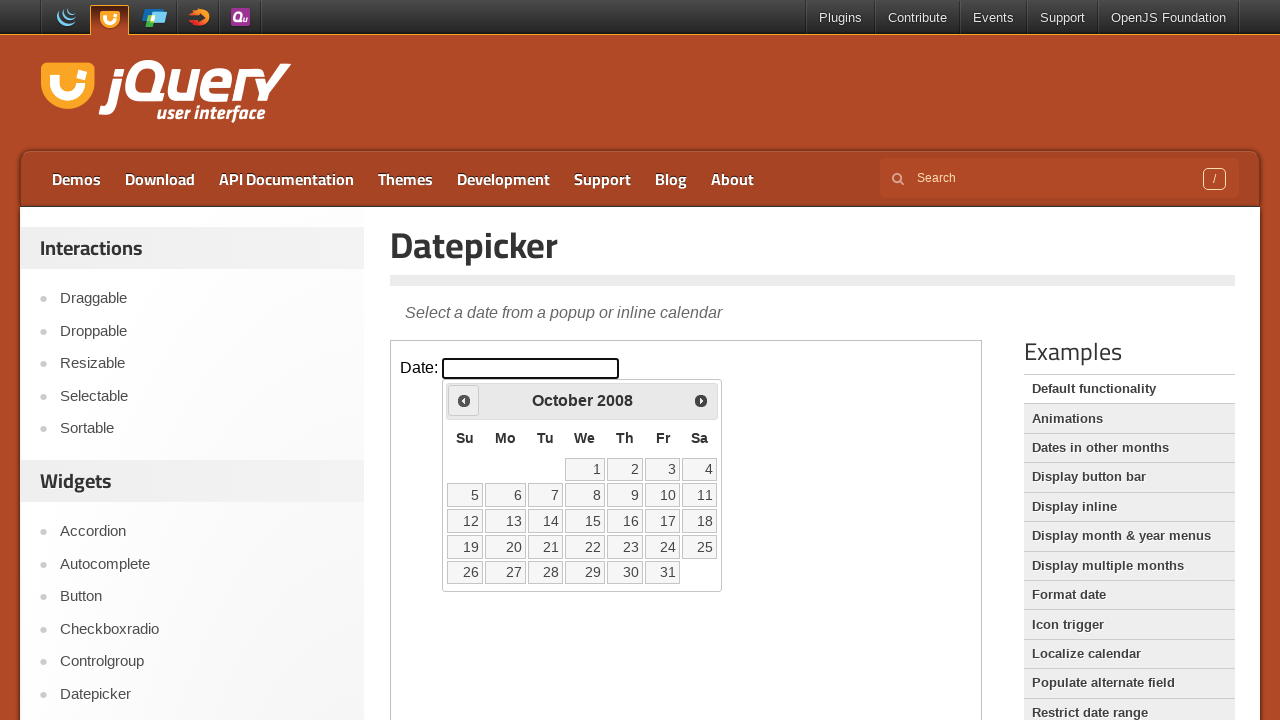

Clicked Previous button to navigate backwards (currently at October 2008) at (464, 400) on iframe >> nth=0 >> internal:control=enter-frame >> xpath=//span[text()='Prev']
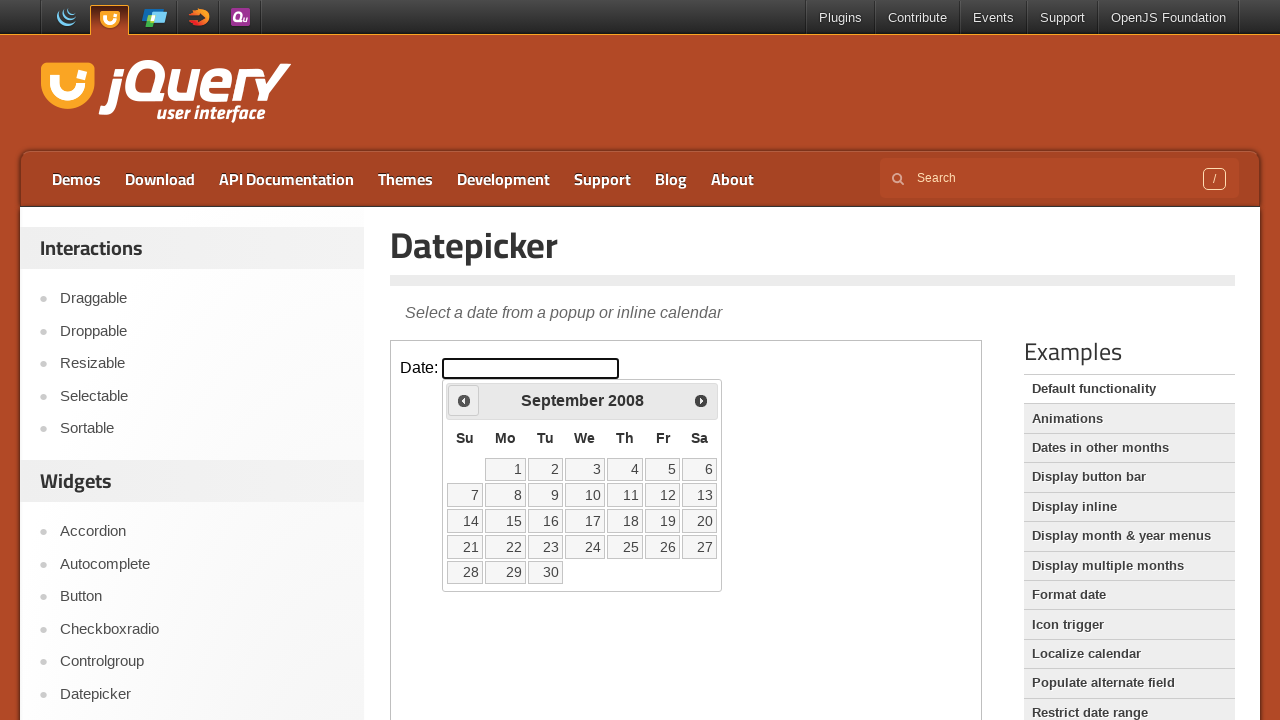

Retrieved updated month from datepicker
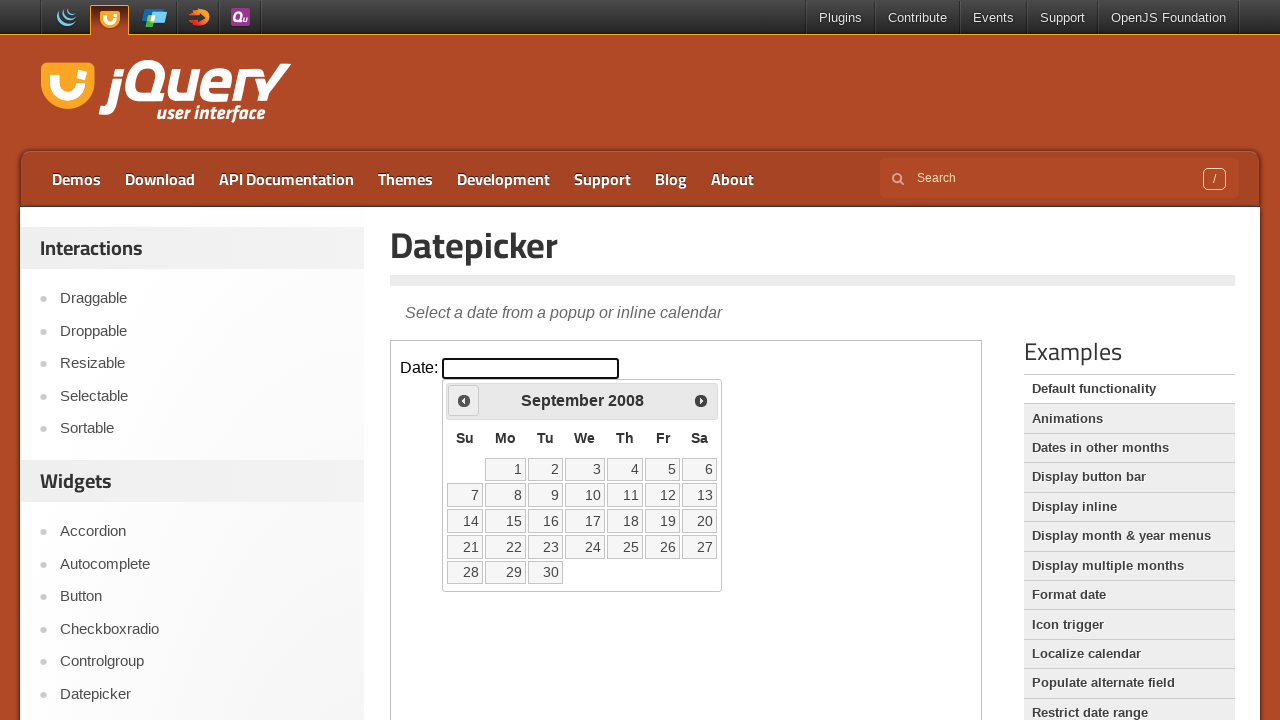

Retrieved updated year from datepicker
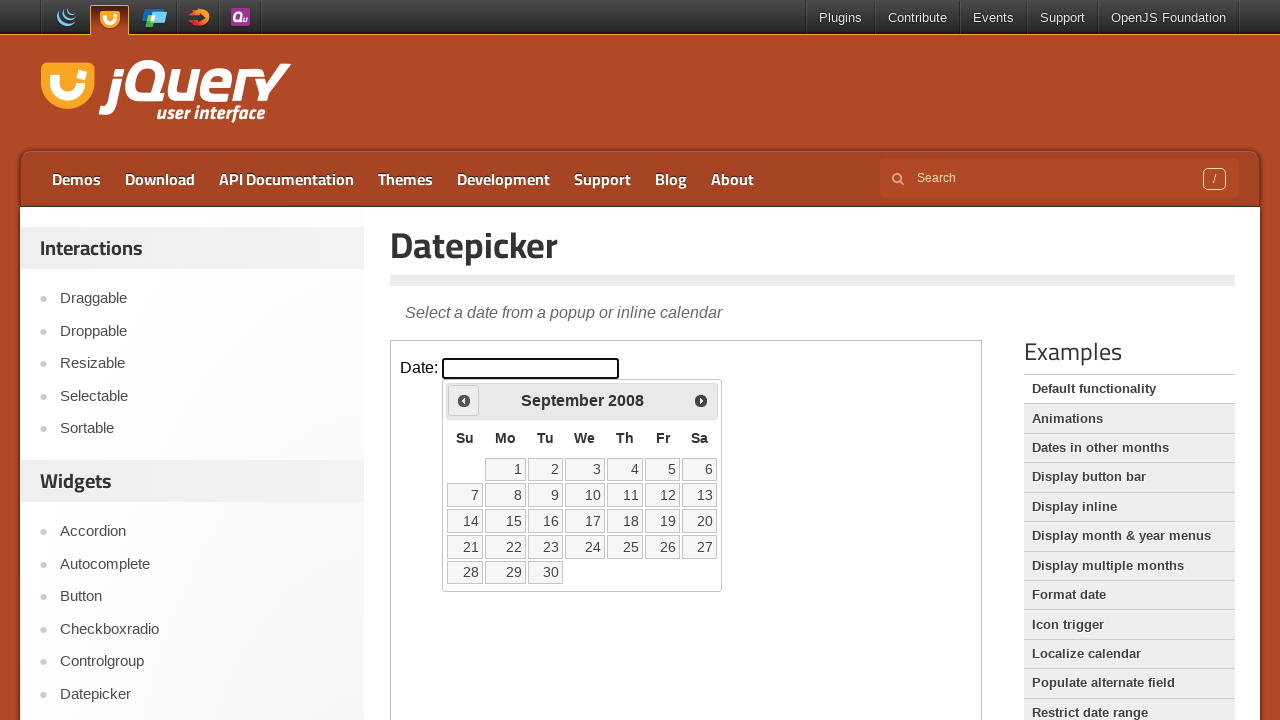

Clicked Previous button to navigate backwards (currently at September 2008) at (464, 400) on iframe >> nth=0 >> internal:control=enter-frame >> xpath=//span[text()='Prev']
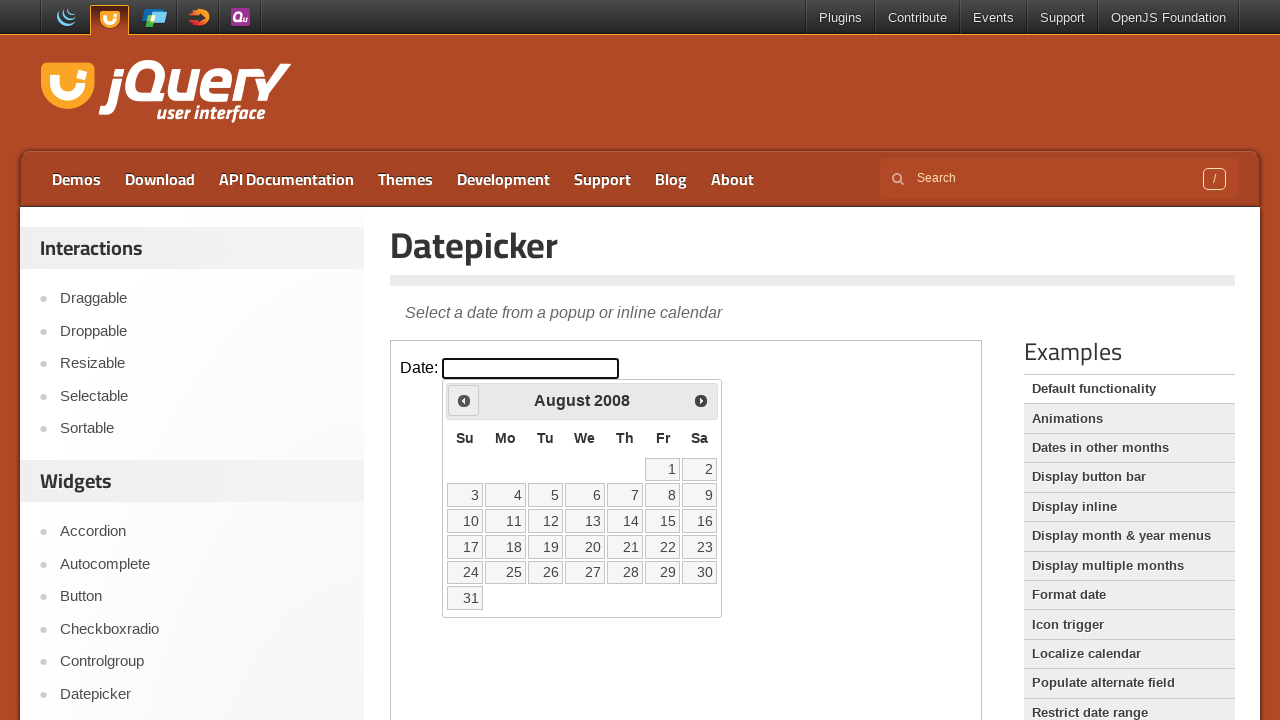

Retrieved updated month from datepicker
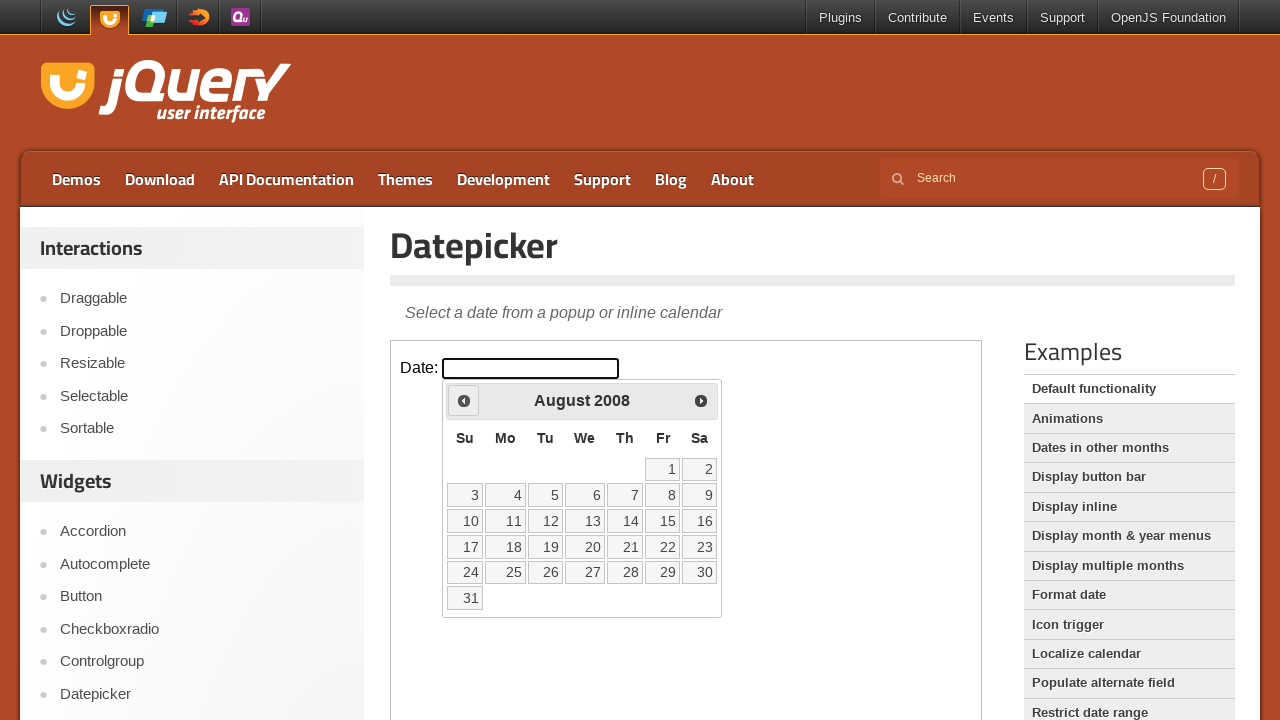

Retrieved updated year from datepicker
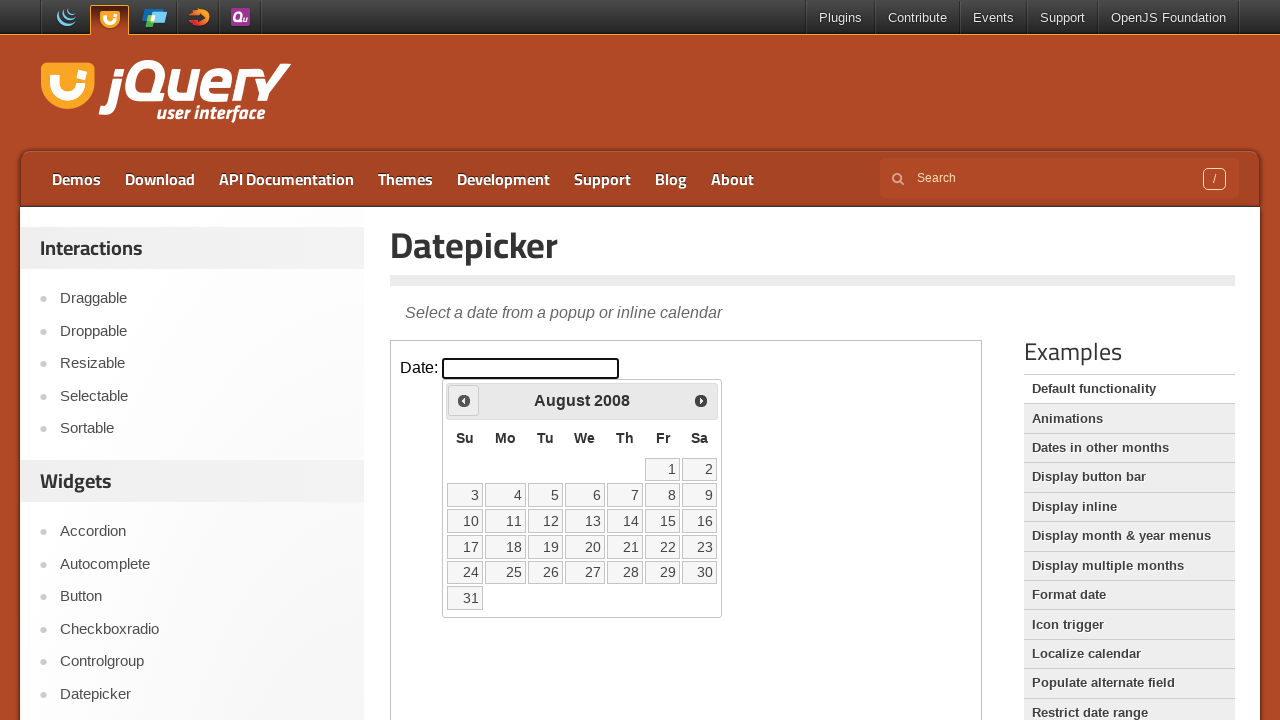

Clicked Previous button to navigate backwards (currently at August 2008) at (464, 400) on iframe >> nth=0 >> internal:control=enter-frame >> xpath=//span[text()='Prev']
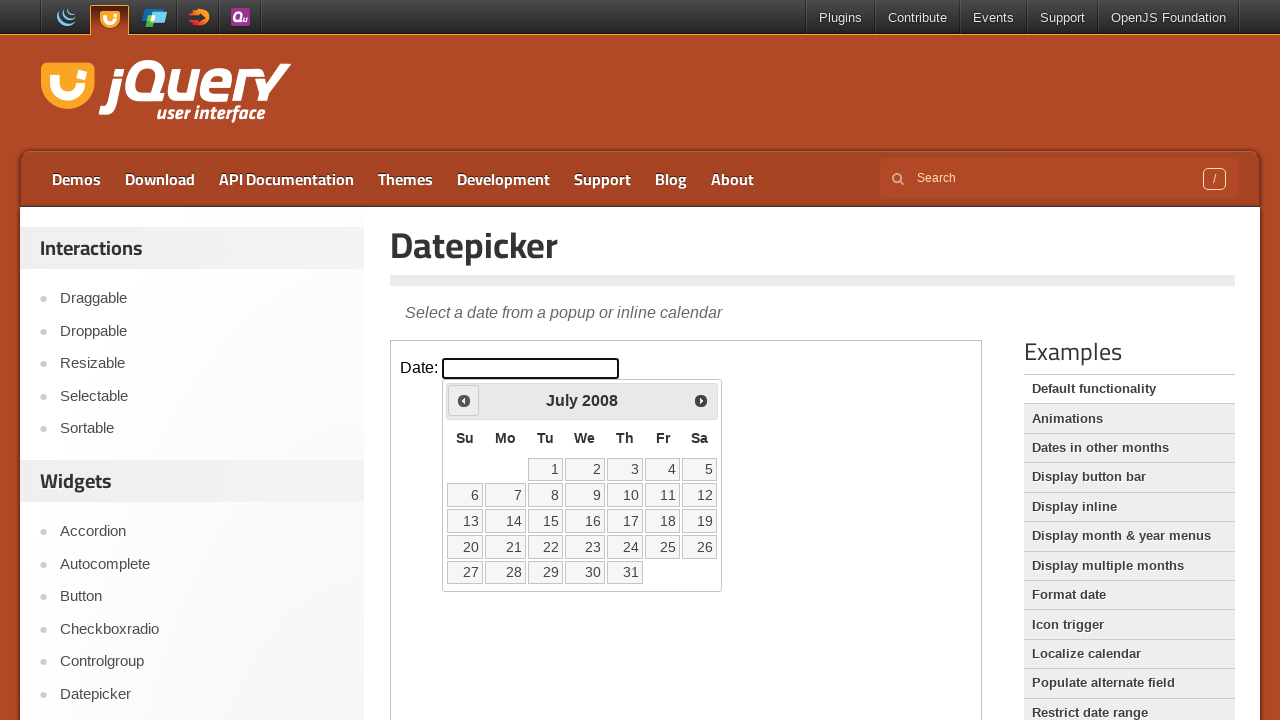

Retrieved updated month from datepicker
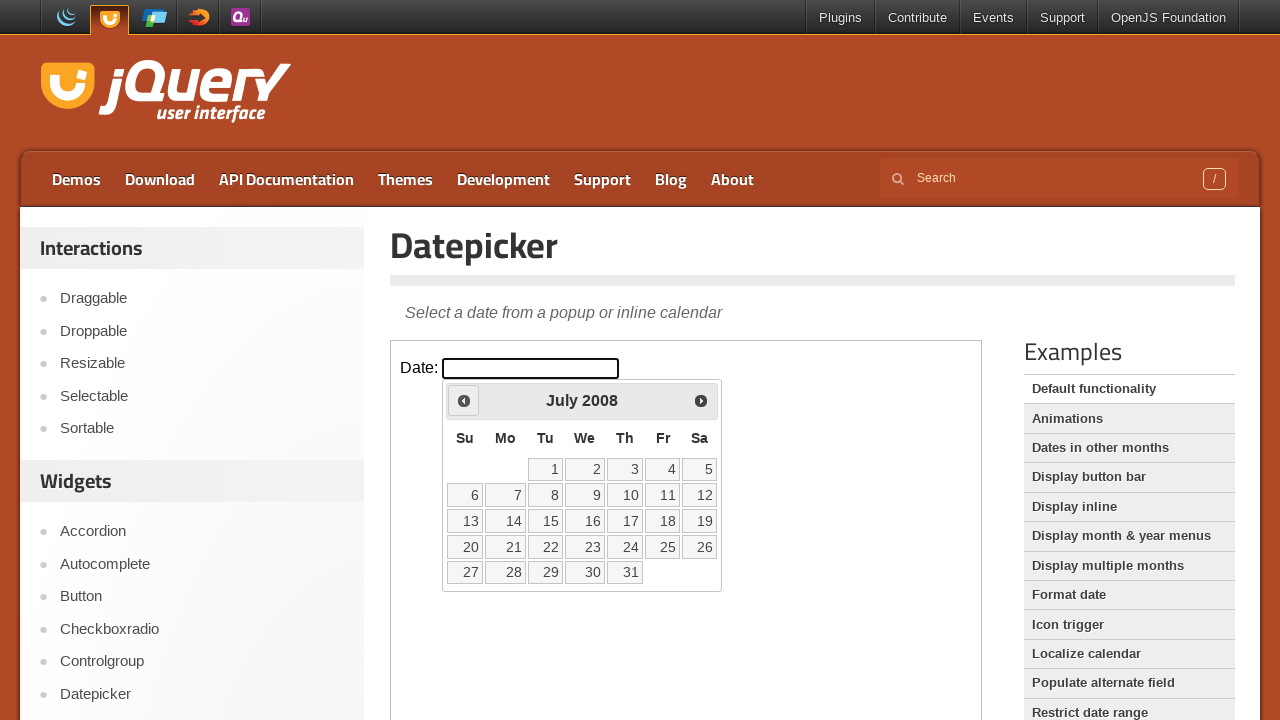

Retrieved updated year from datepicker
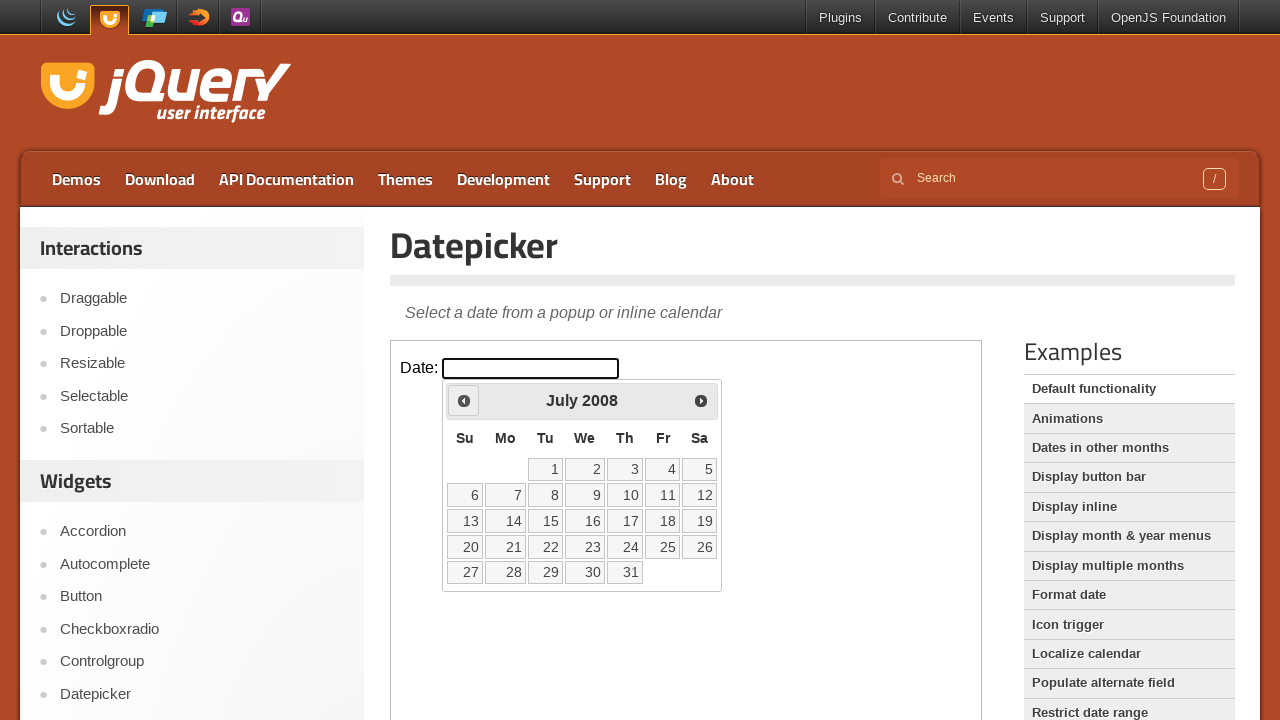

Clicked Previous button to navigate backwards (currently at July 2008) at (464, 400) on iframe >> nth=0 >> internal:control=enter-frame >> xpath=//span[text()='Prev']
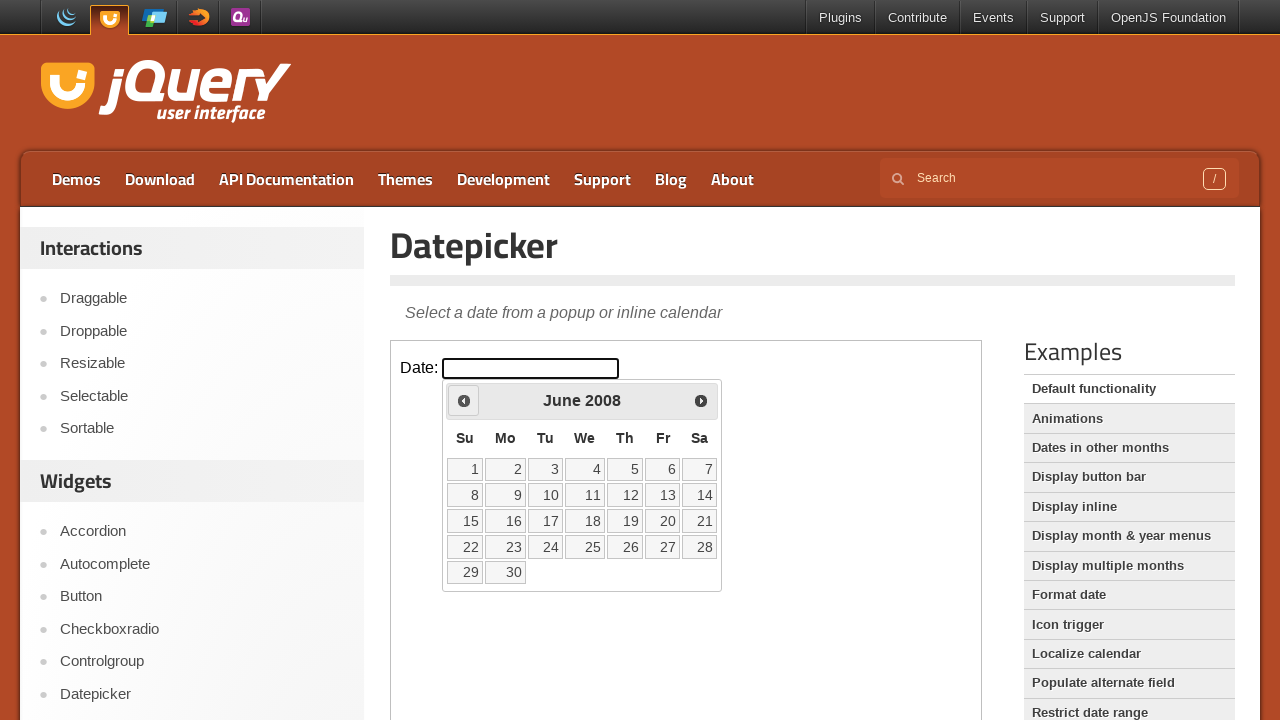

Retrieved updated month from datepicker
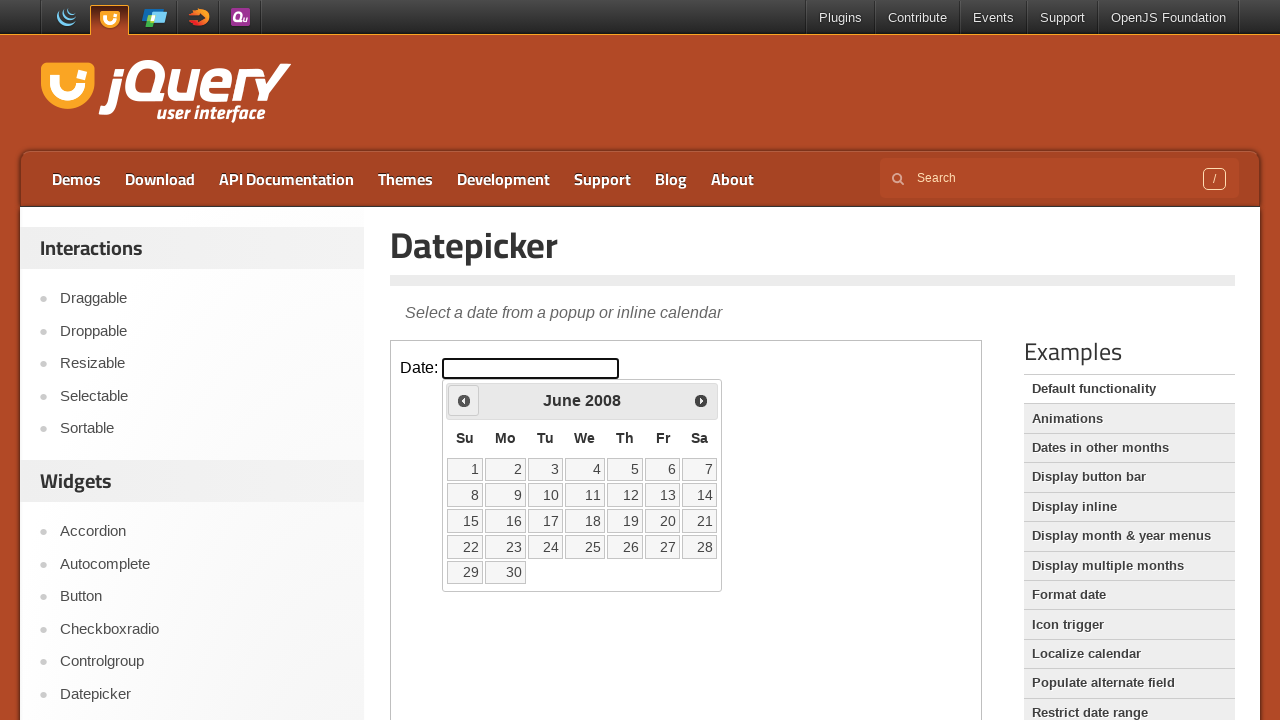

Retrieved updated year from datepicker
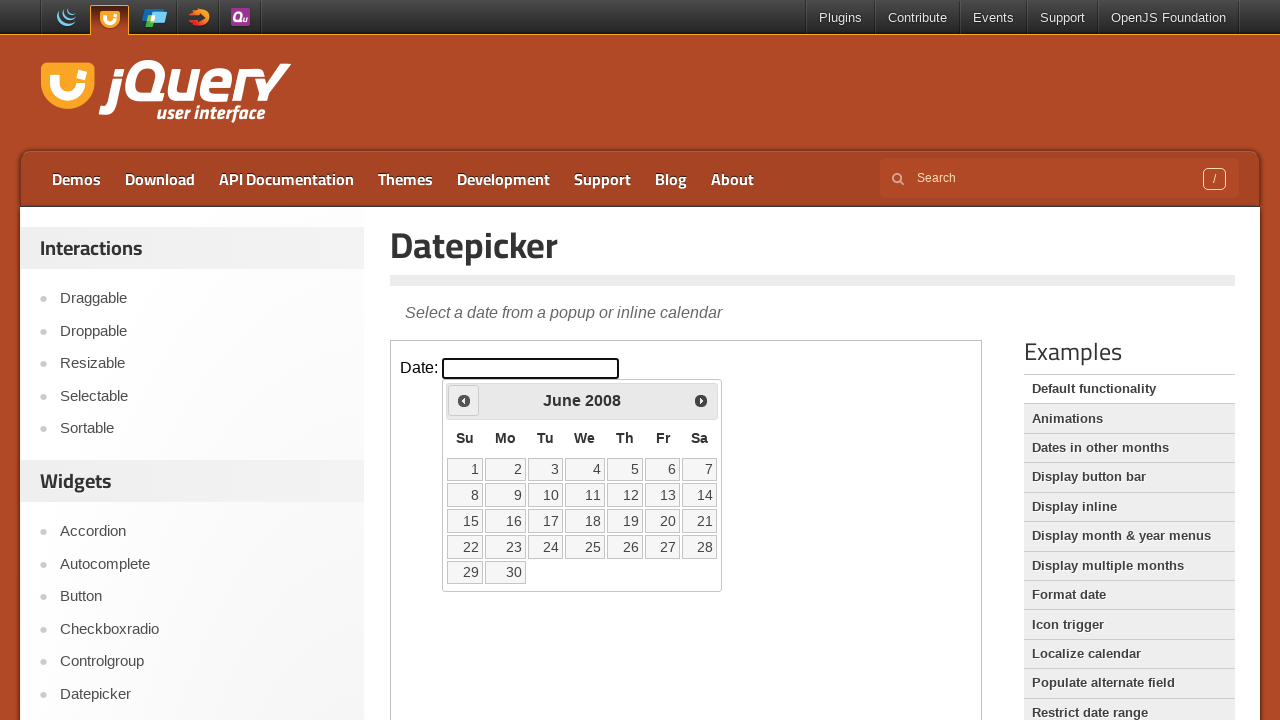

Clicked Previous button to navigate backwards (currently at June 2008) at (464, 400) on iframe >> nth=0 >> internal:control=enter-frame >> xpath=//span[text()='Prev']
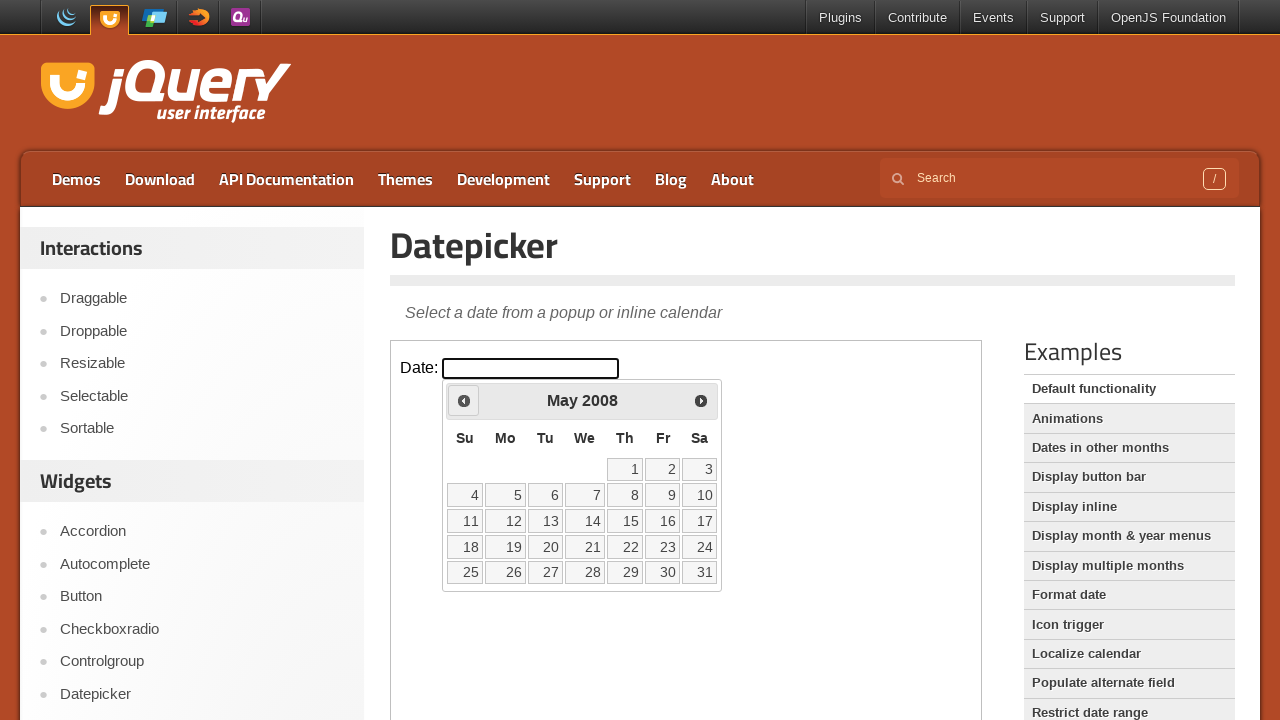

Retrieved updated month from datepicker
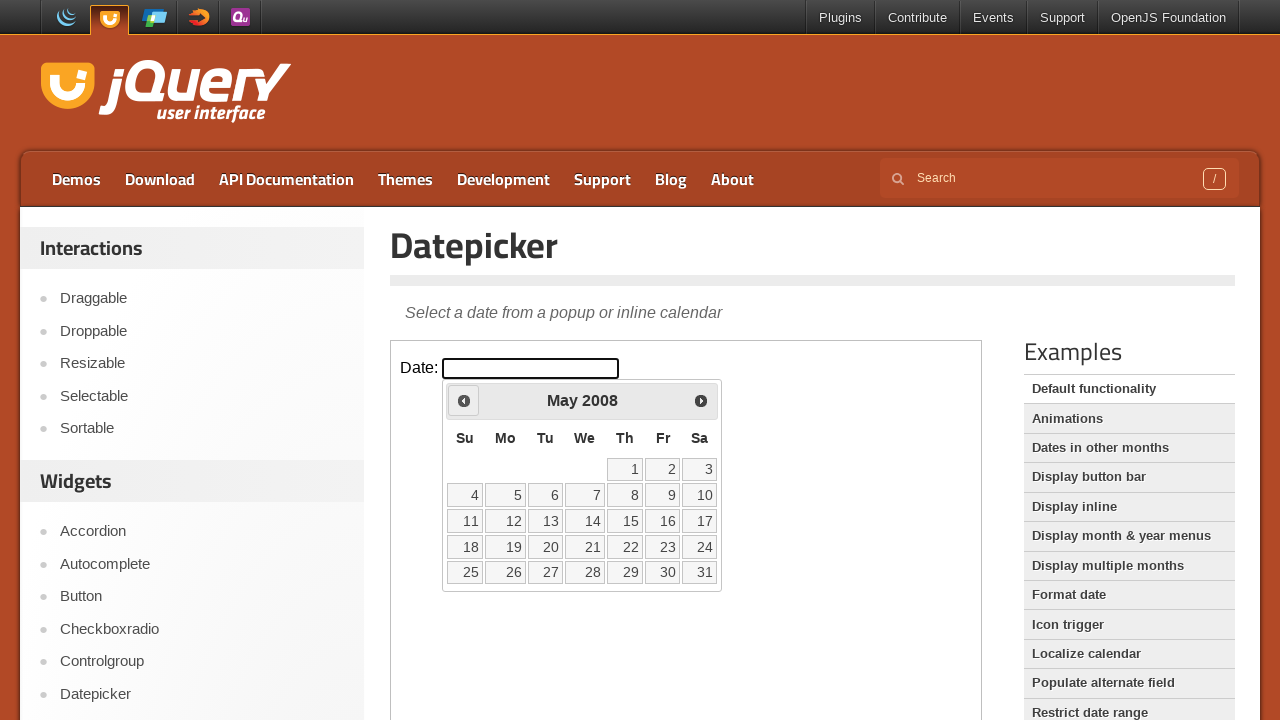

Retrieved updated year from datepicker
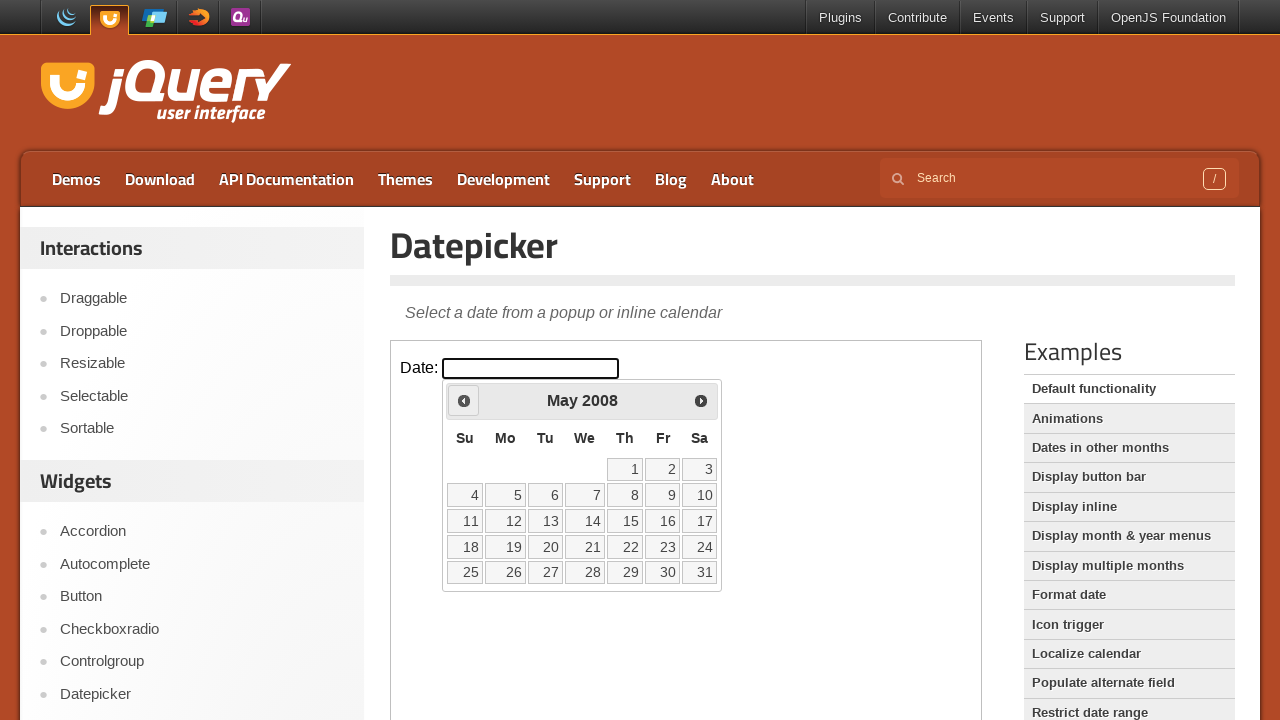

Clicked Previous button to navigate backwards (currently at May 2008) at (464, 400) on iframe >> nth=0 >> internal:control=enter-frame >> xpath=//span[text()='Prev']
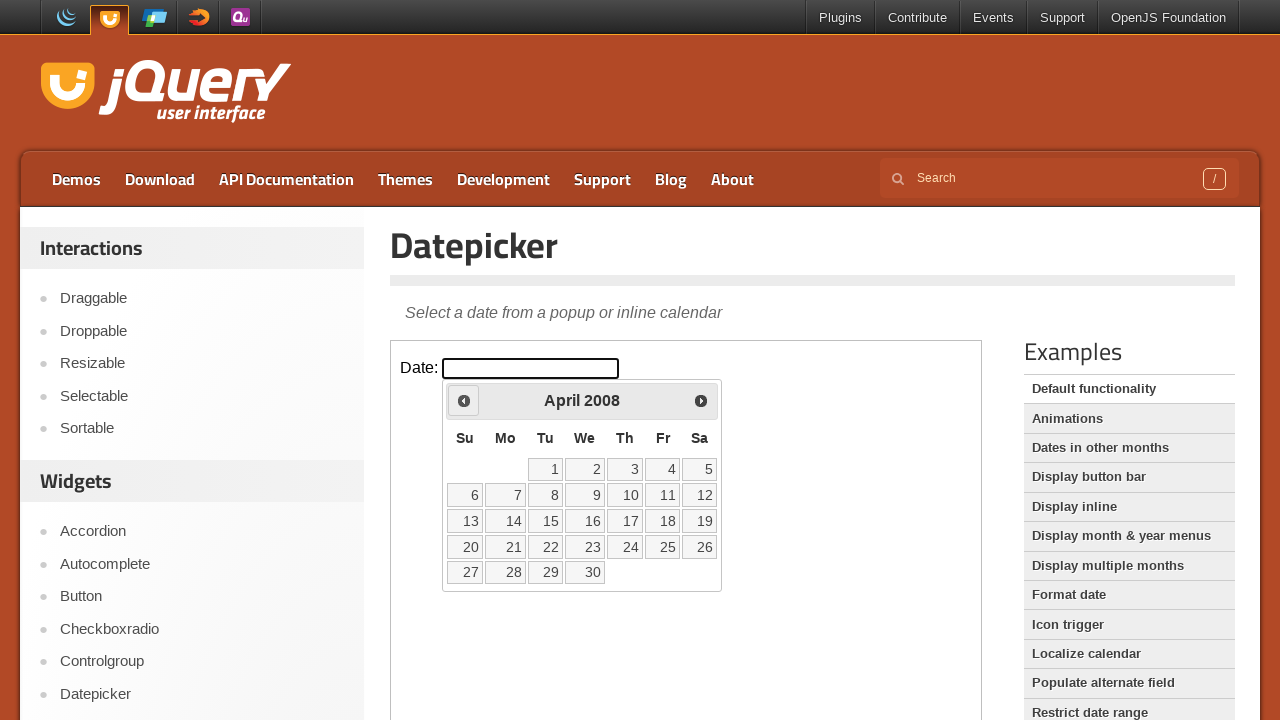

Retrieved updated month from datepicker
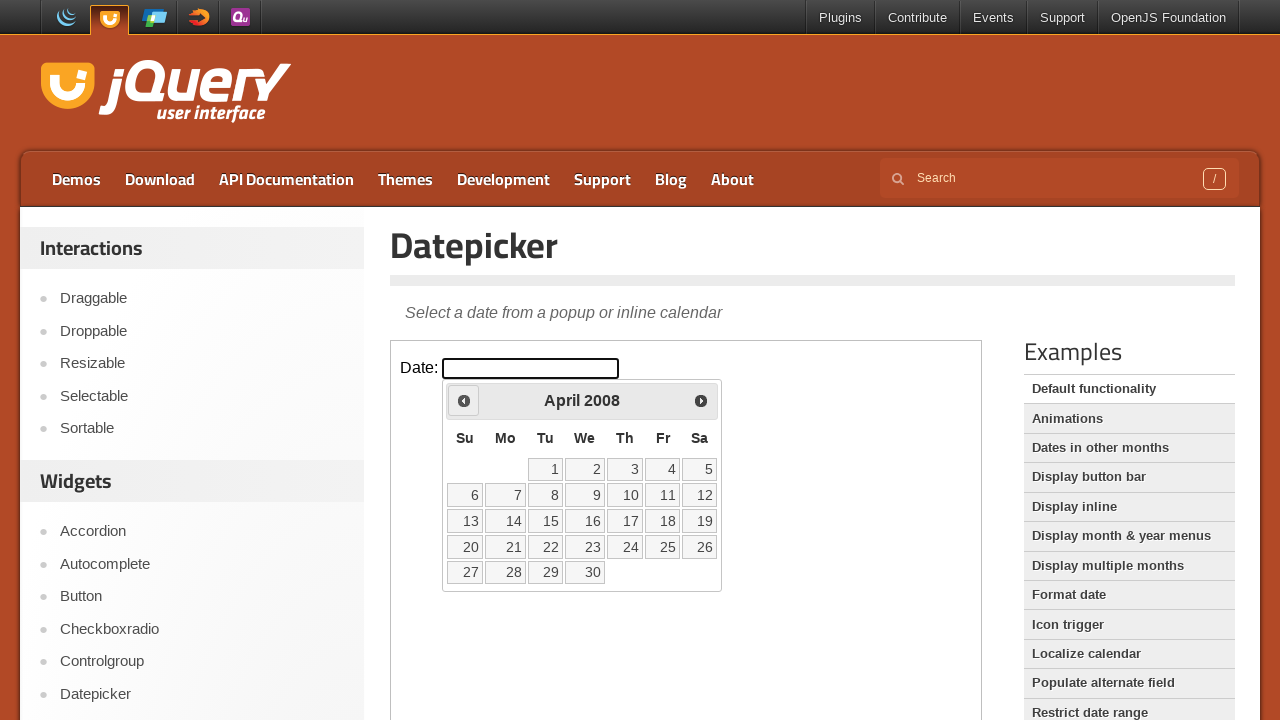

Retrieved updated year from datepicker
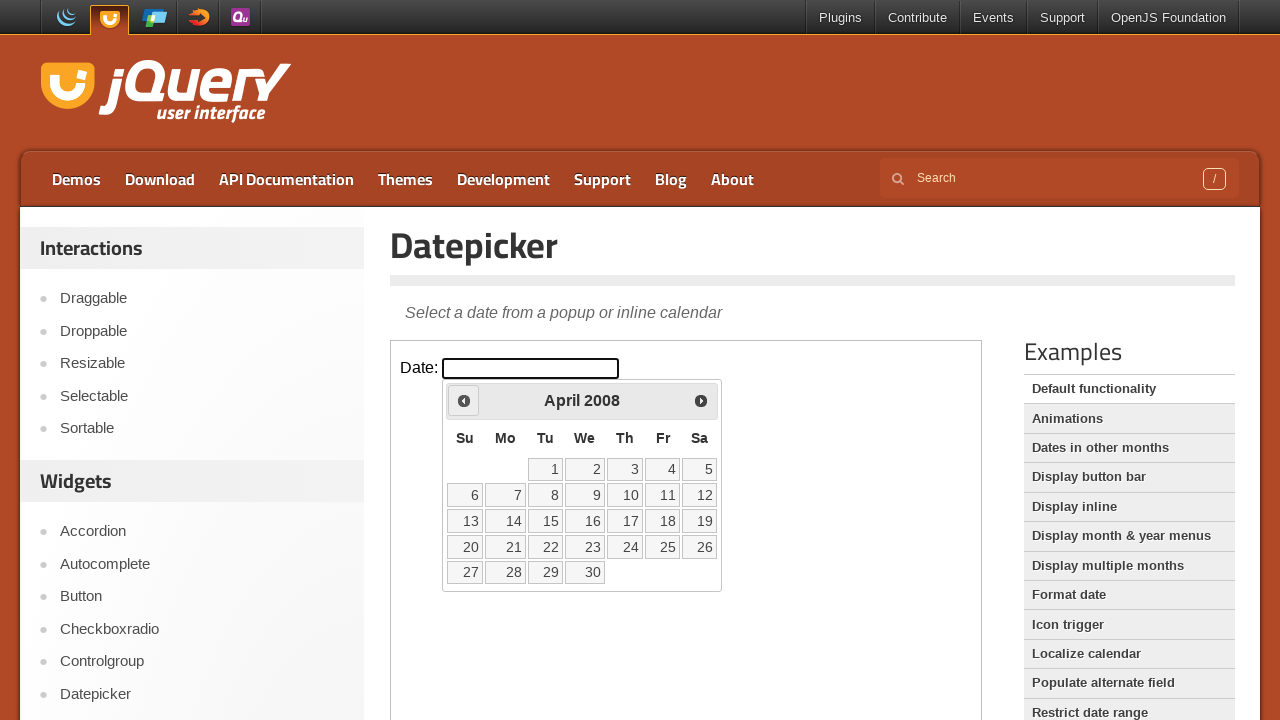

Clicked Previous button to navigate backwards (currently at April 2008) at (464, 400) on iframe >> nth=0 >> internal:control=enter-frame >> xpath=//span[text()='Prev']
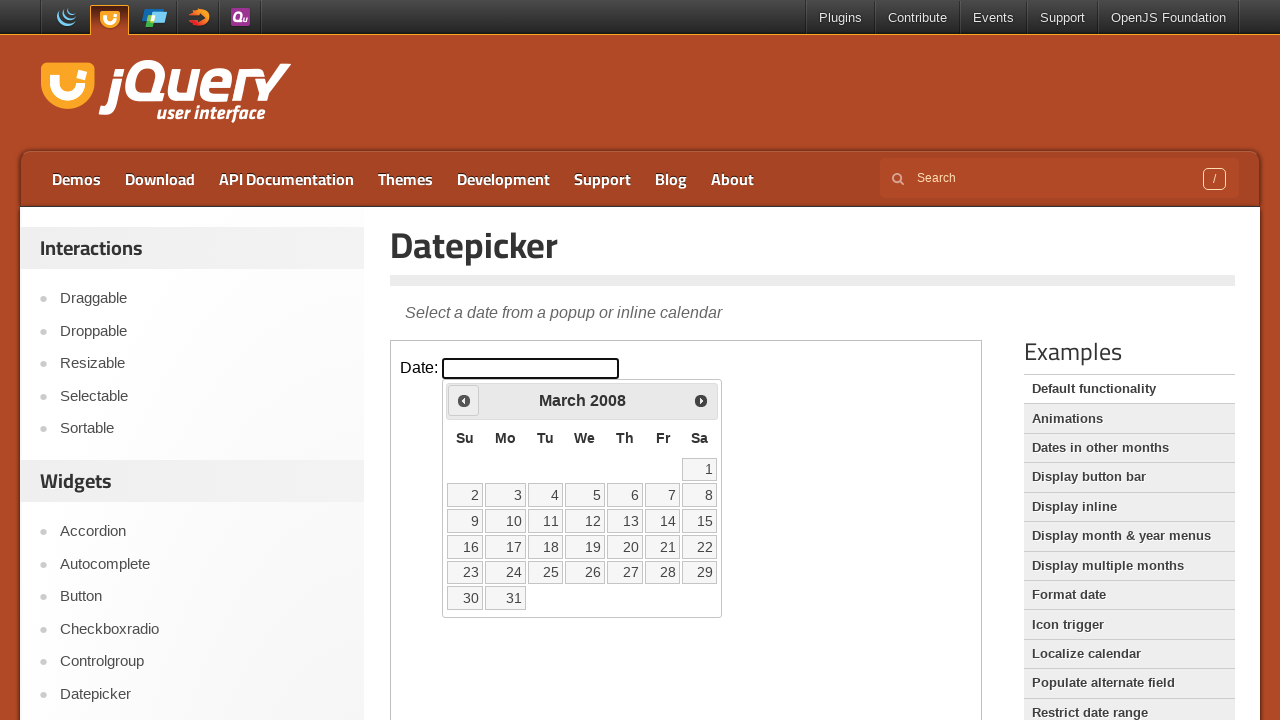

Retrieved updated month from datepicker
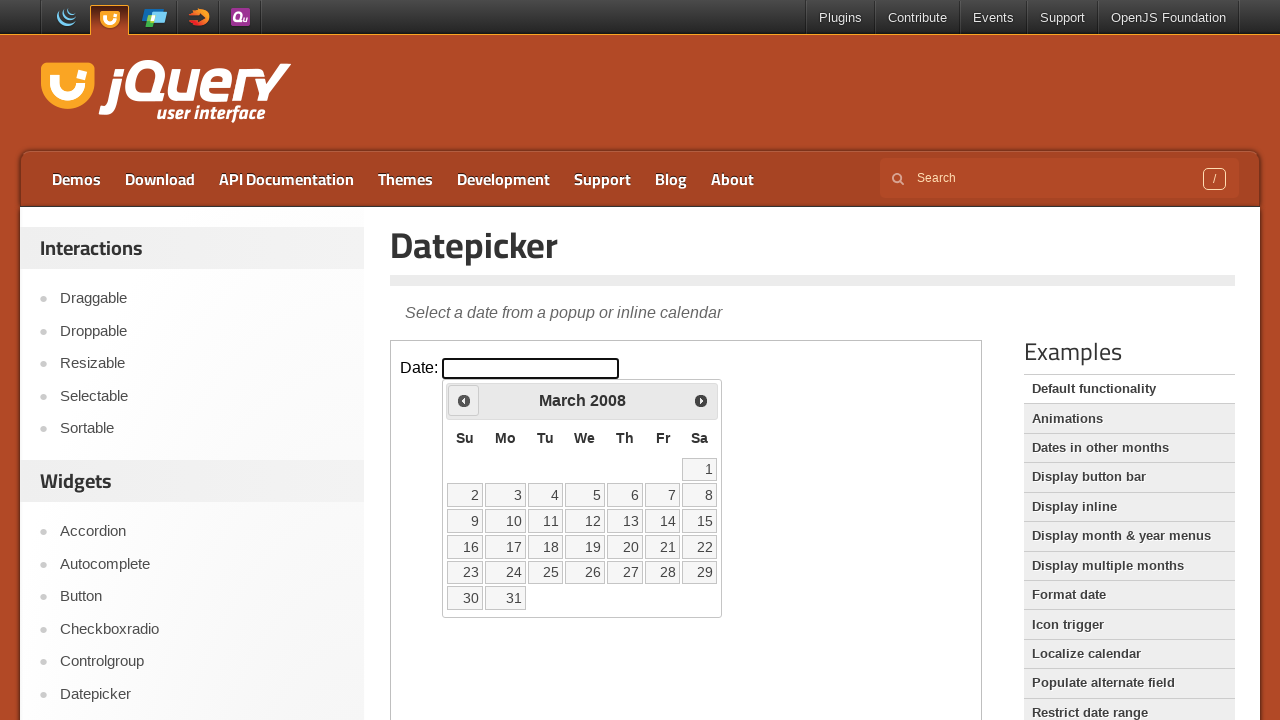

Retrieved updated year from datepicker
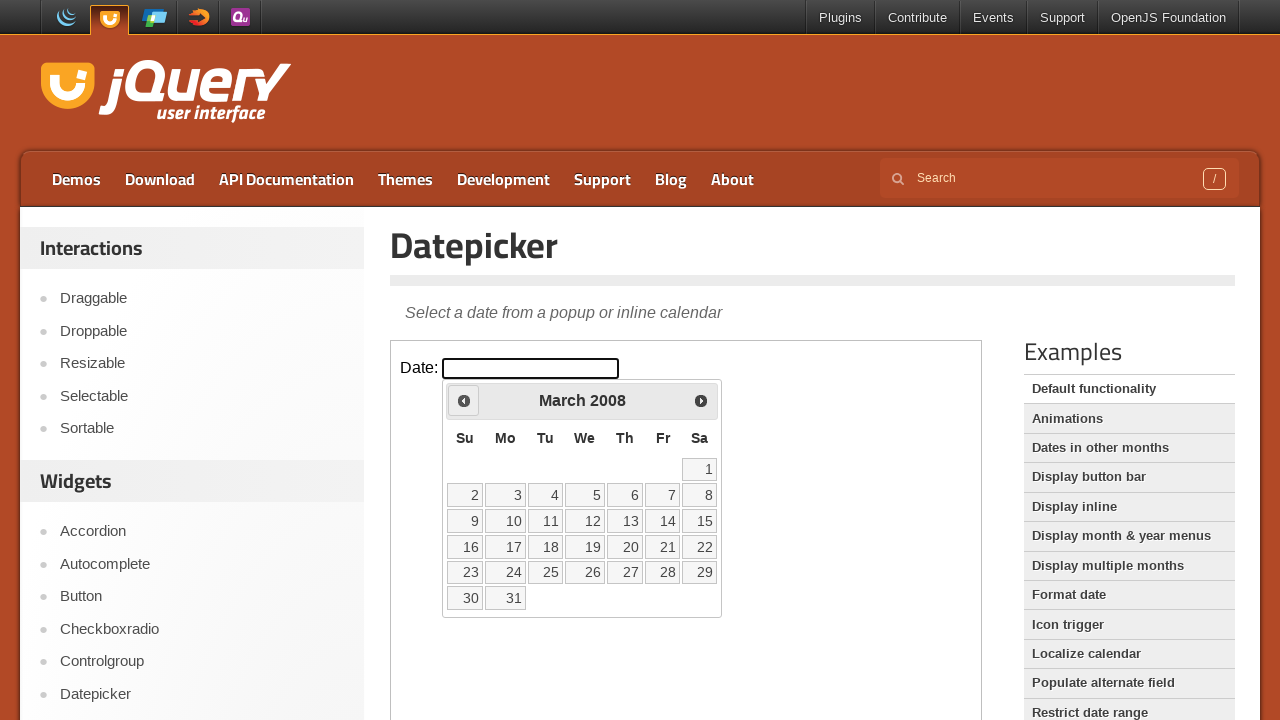

Clicked Previous button to navigate backwards (currently at March 2008) at (464, 400) on iframe >> nth=0 >> internal:control=enter-frame >> xpath=//span[text()='Prev']
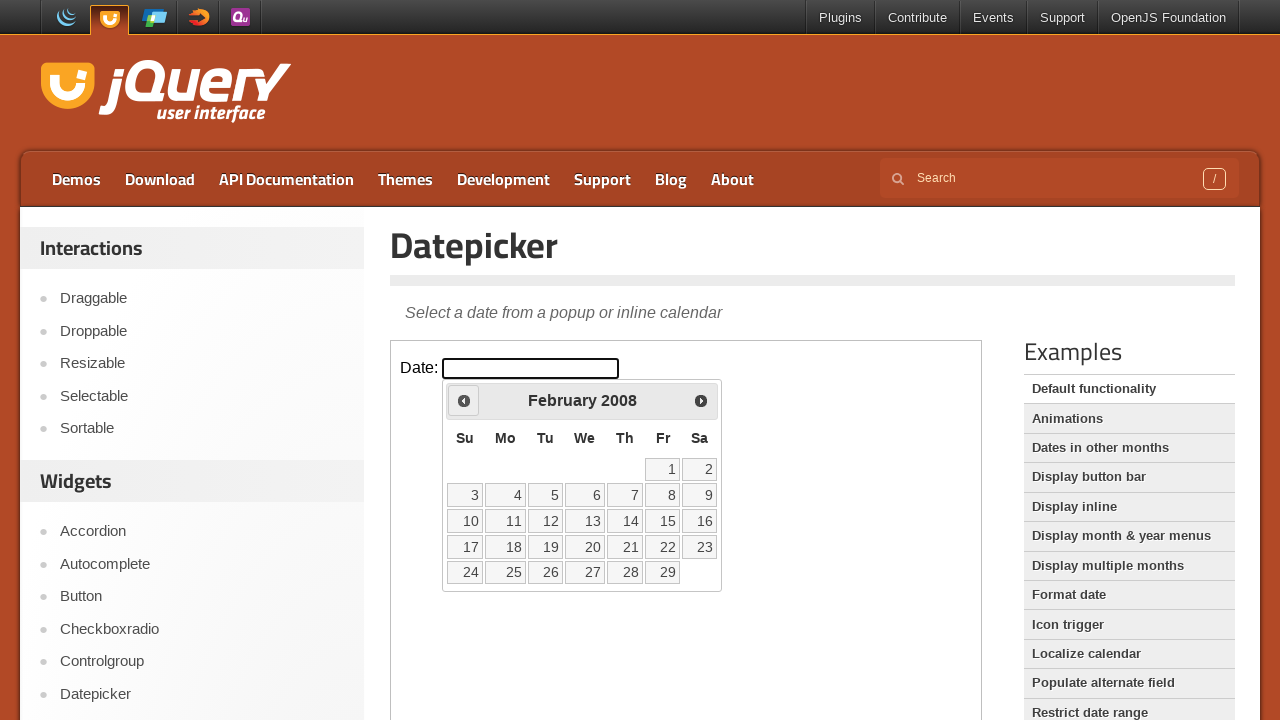

Retrieved updated month from datepicker
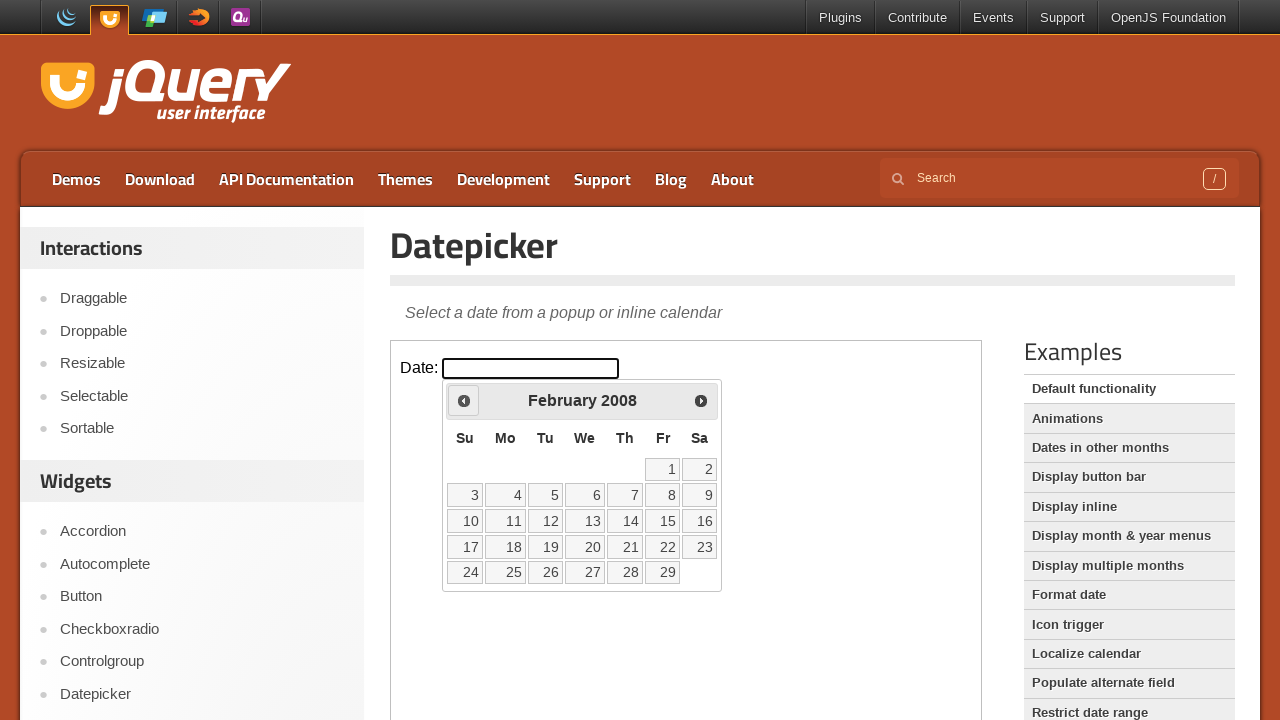

Retrieved updated year from datepicker
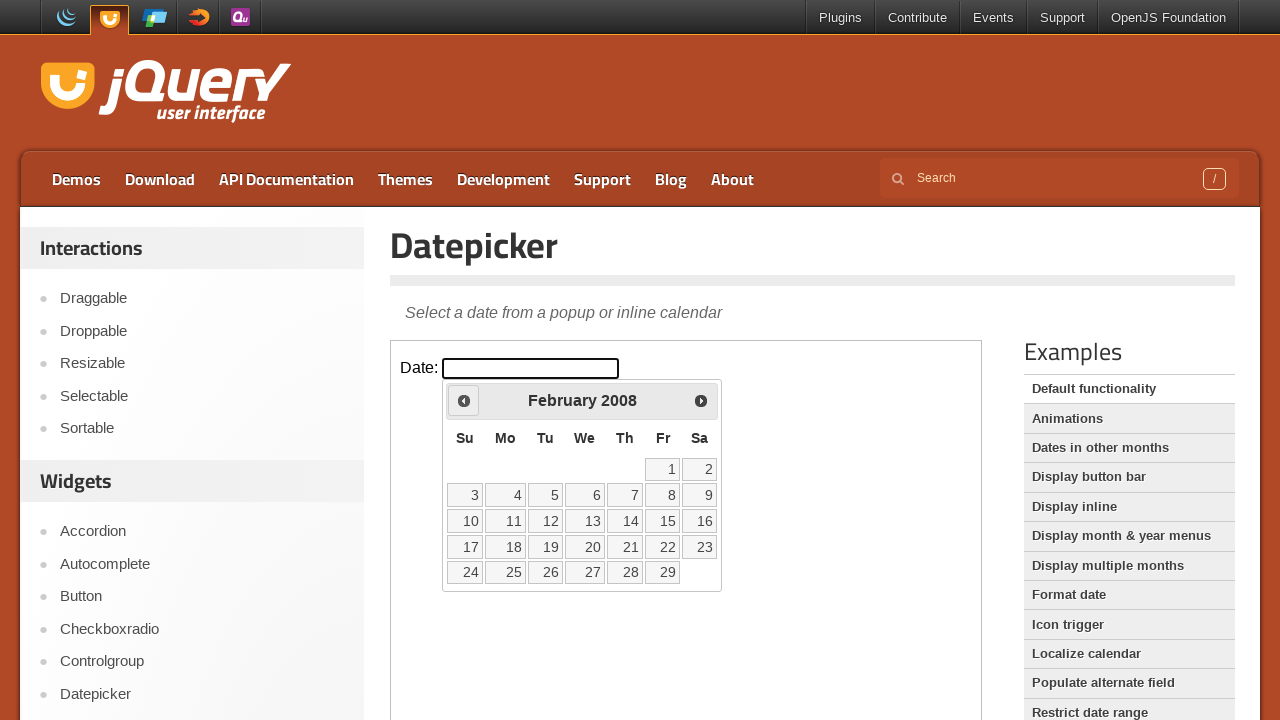

Clicked Previous button to navigate backwards (currently at February 2008) at (464, 400) on iframe >> nth=0 >> internal:control=enter-frame >> xpath=//span[text()='Prev']
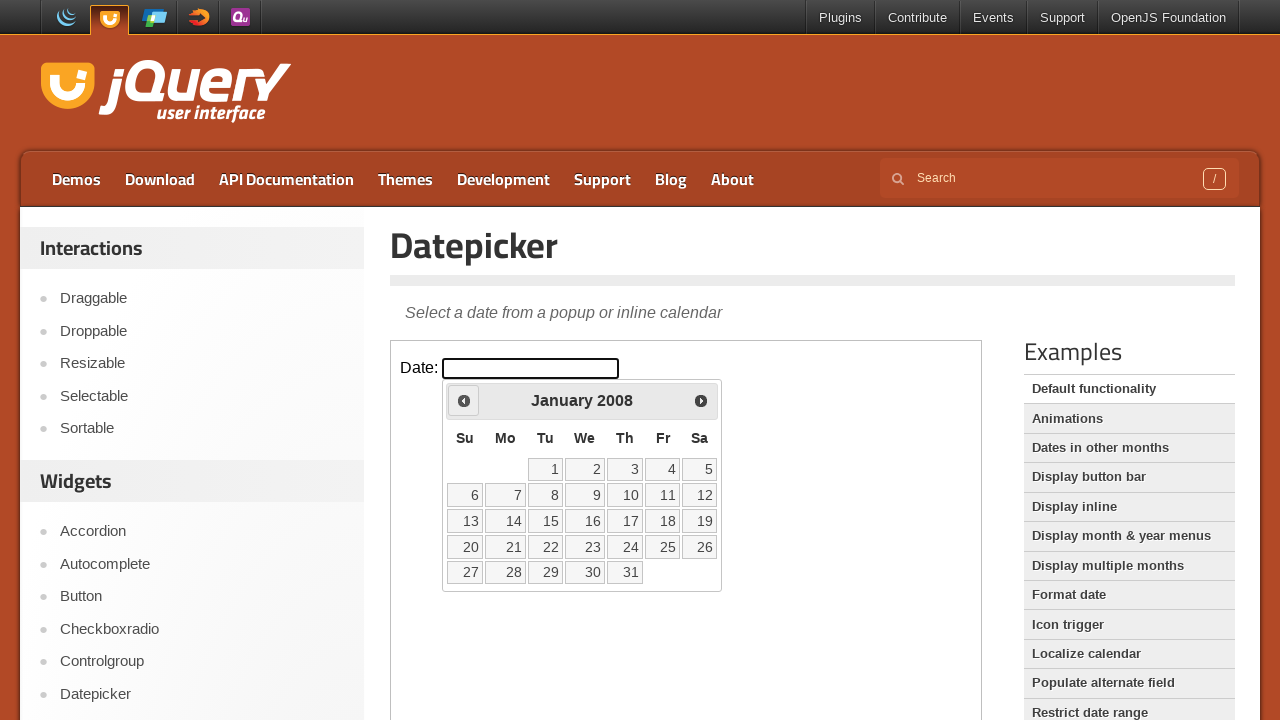

Retrieved updated month from datepicker
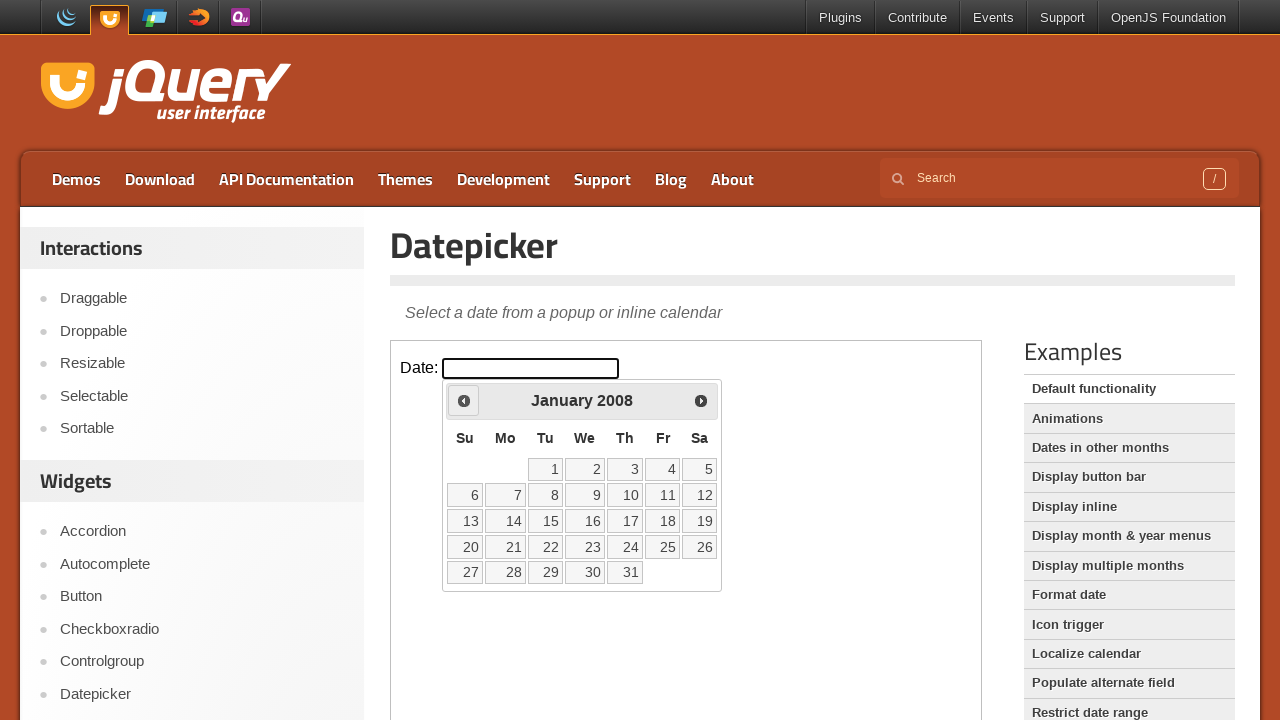

Retrieved updated year from datepicker
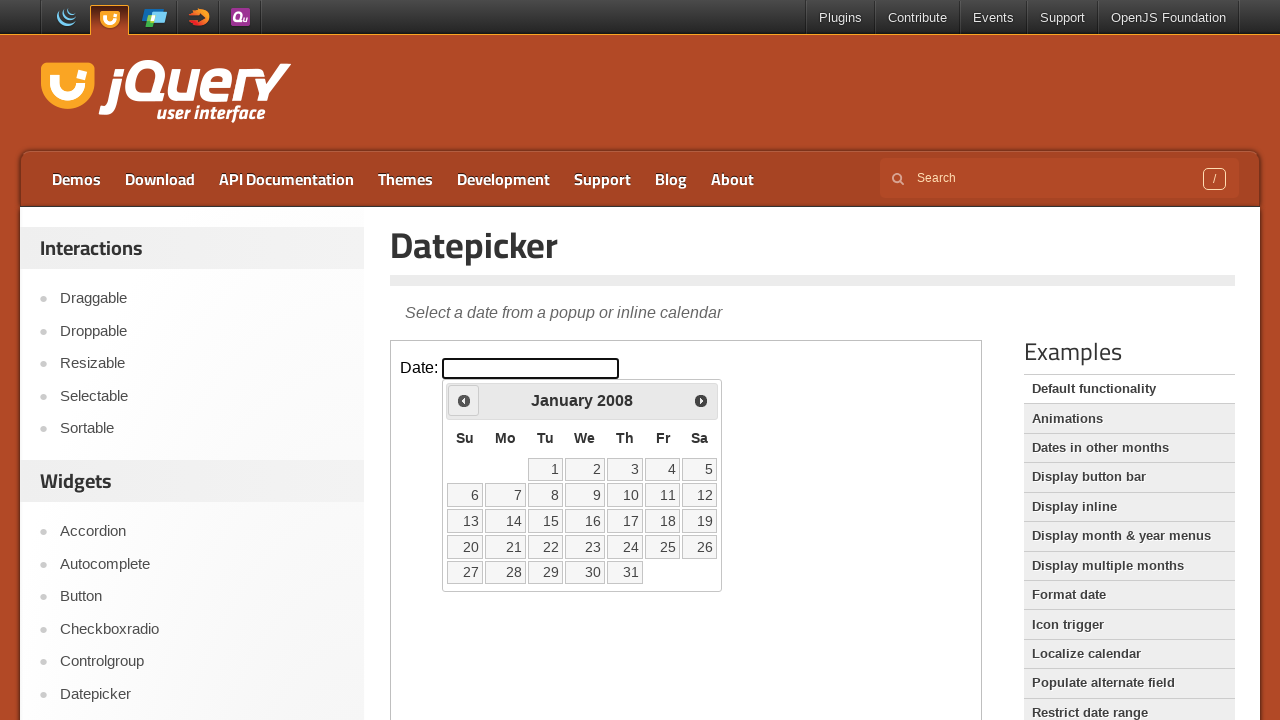

Clicked Previous button to navigate backwards (currently at January 2008) at (464, 400) on iframe >> nth=0 >> internal:control=enter-frame >> xpath=//span[text()='Prev']
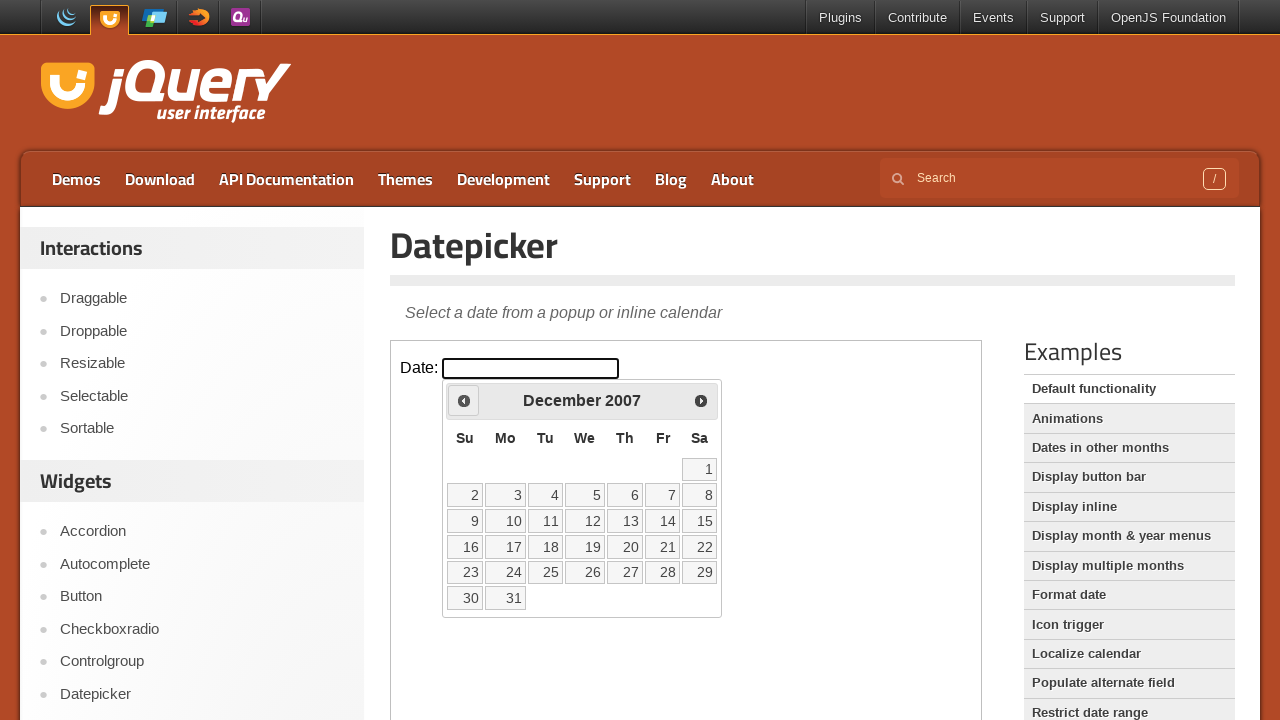

Retrieved updated month from datepicker
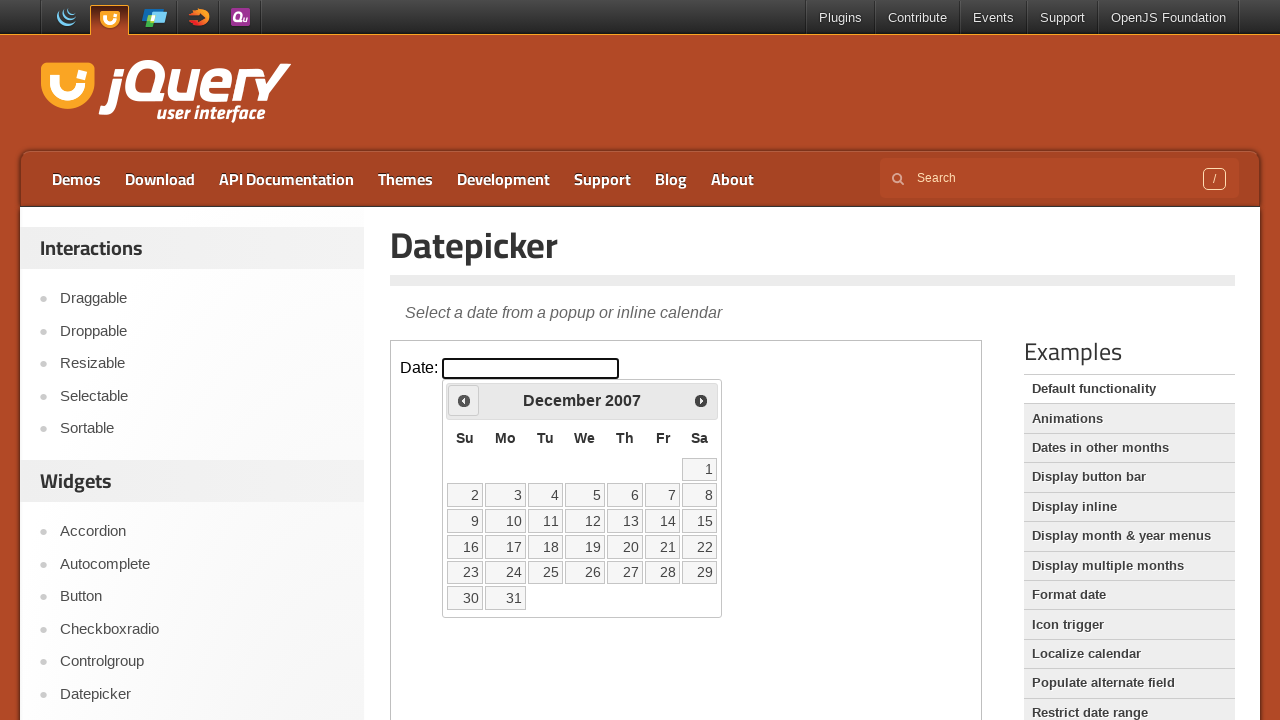

Retrieved updated year from datepicker
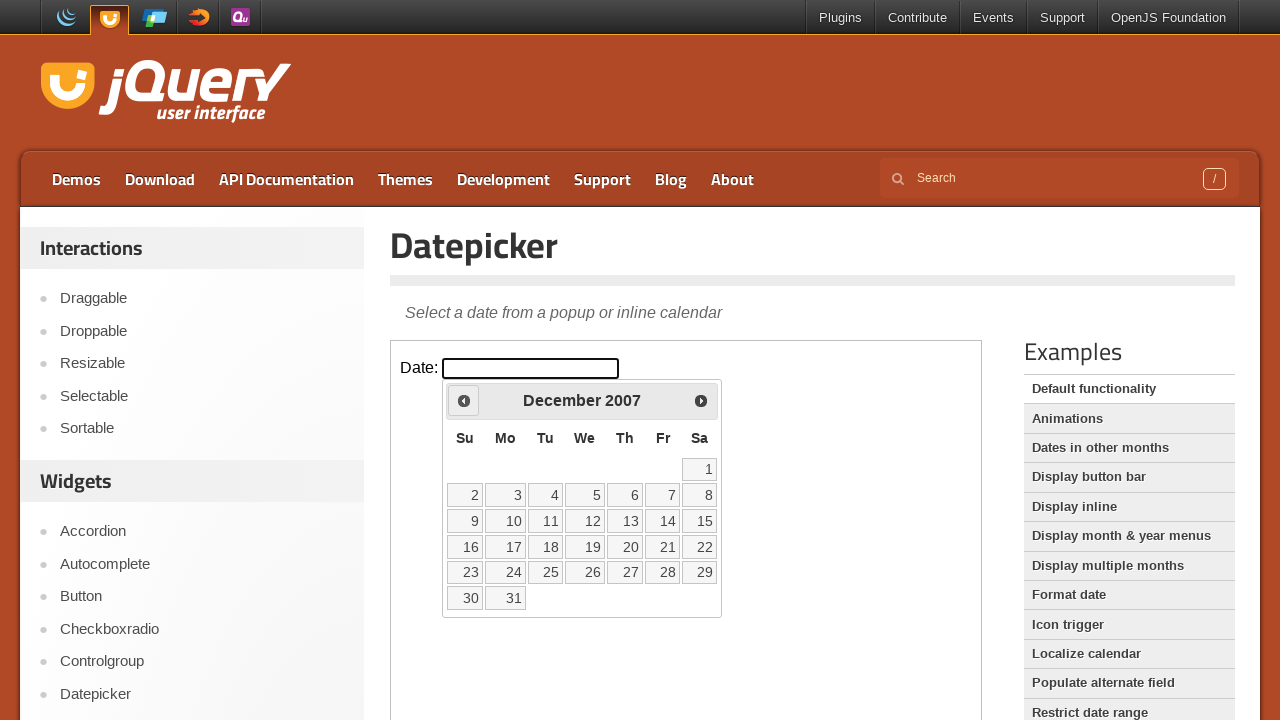

Clicked Previous button to navigate backwards (currently at December 2007) at (464, 400) on iframe >> nth=0 >> internal:control=enter-frame >> xpath=//span[text()='Prev']
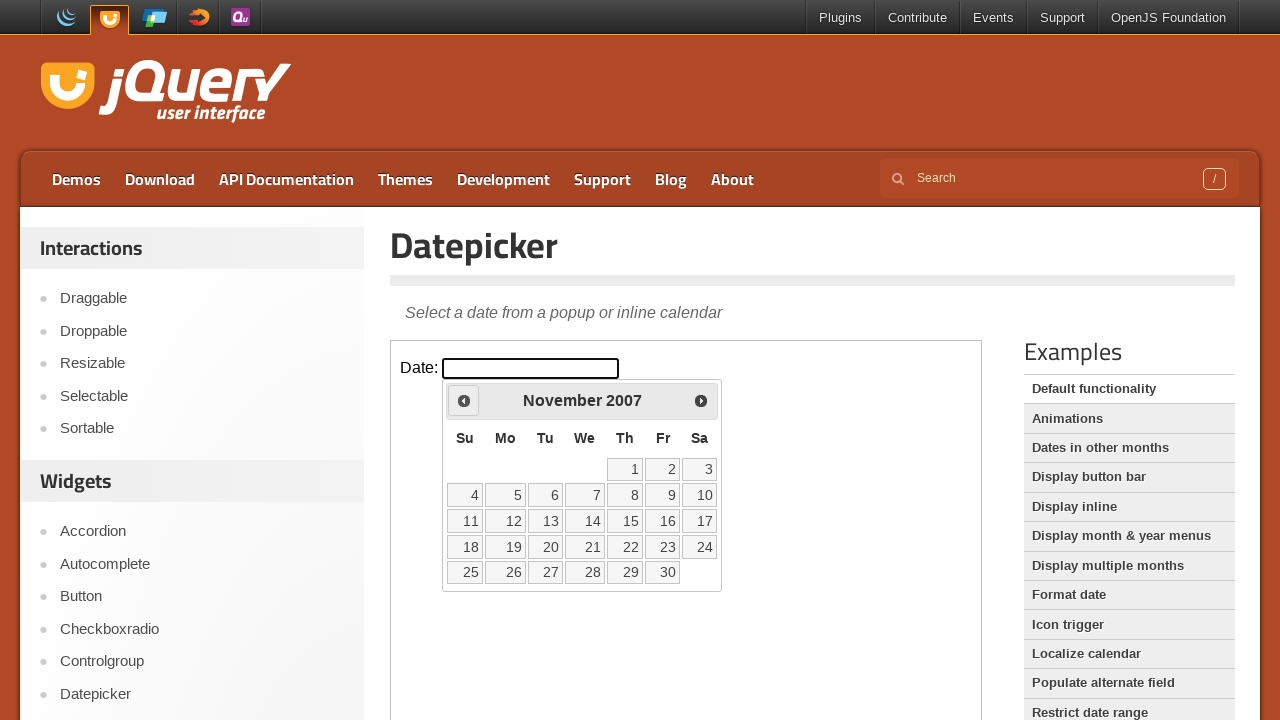

Retrieved updated month from datepicker
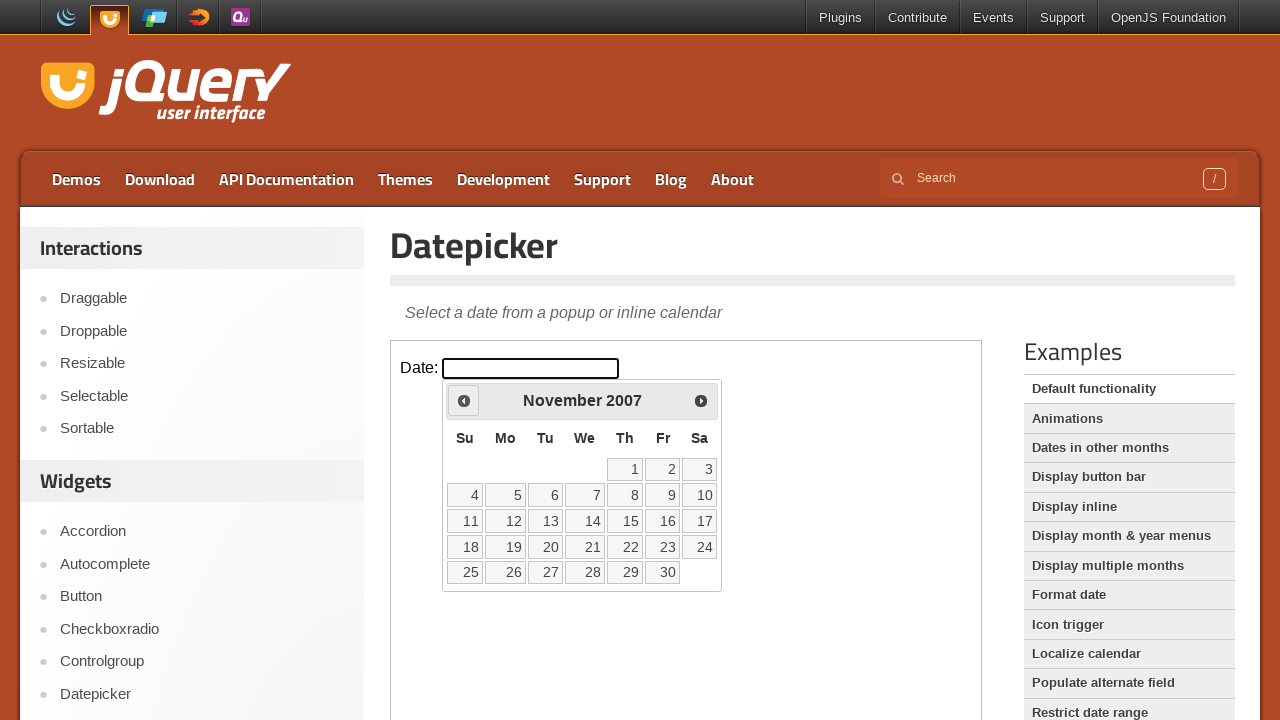

Retrieved updated year from datepicker
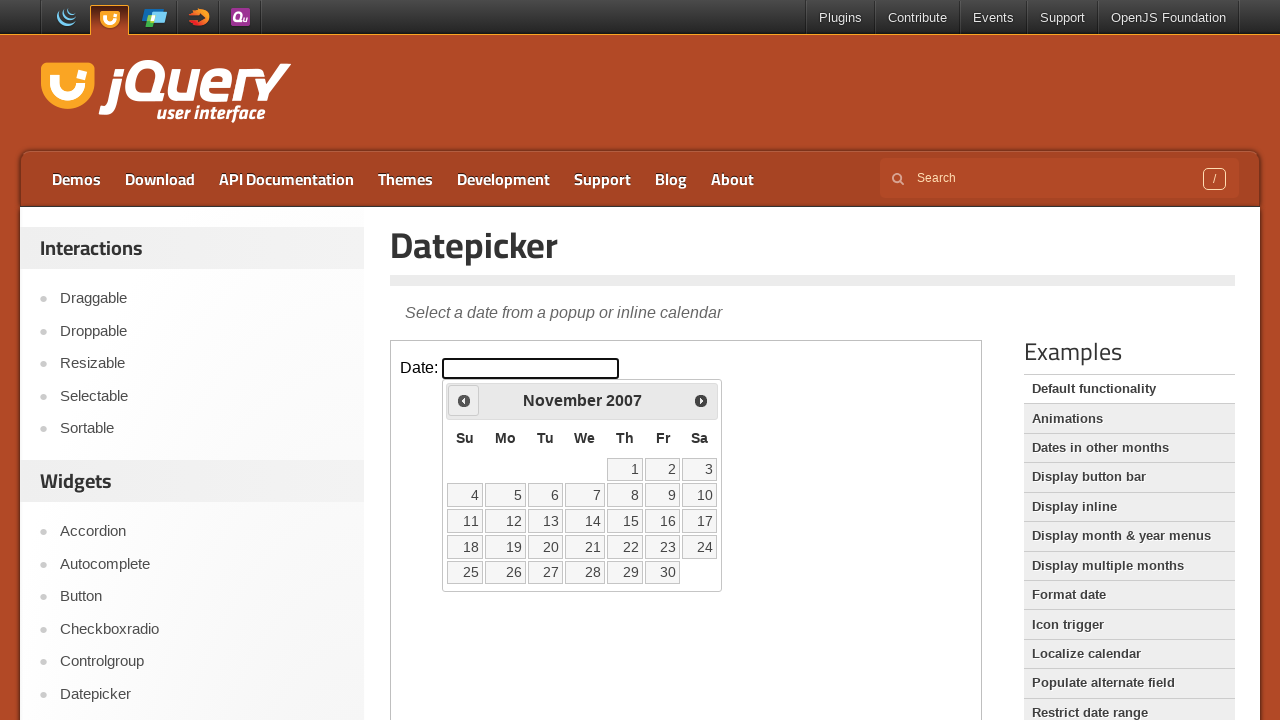

Clicked Previous button to navigate backwards (currently at November 2007) at (464, 400) on iframe >> nth=0 >> internal:control=enter-frame >> xpath=//span[text()='Prev']
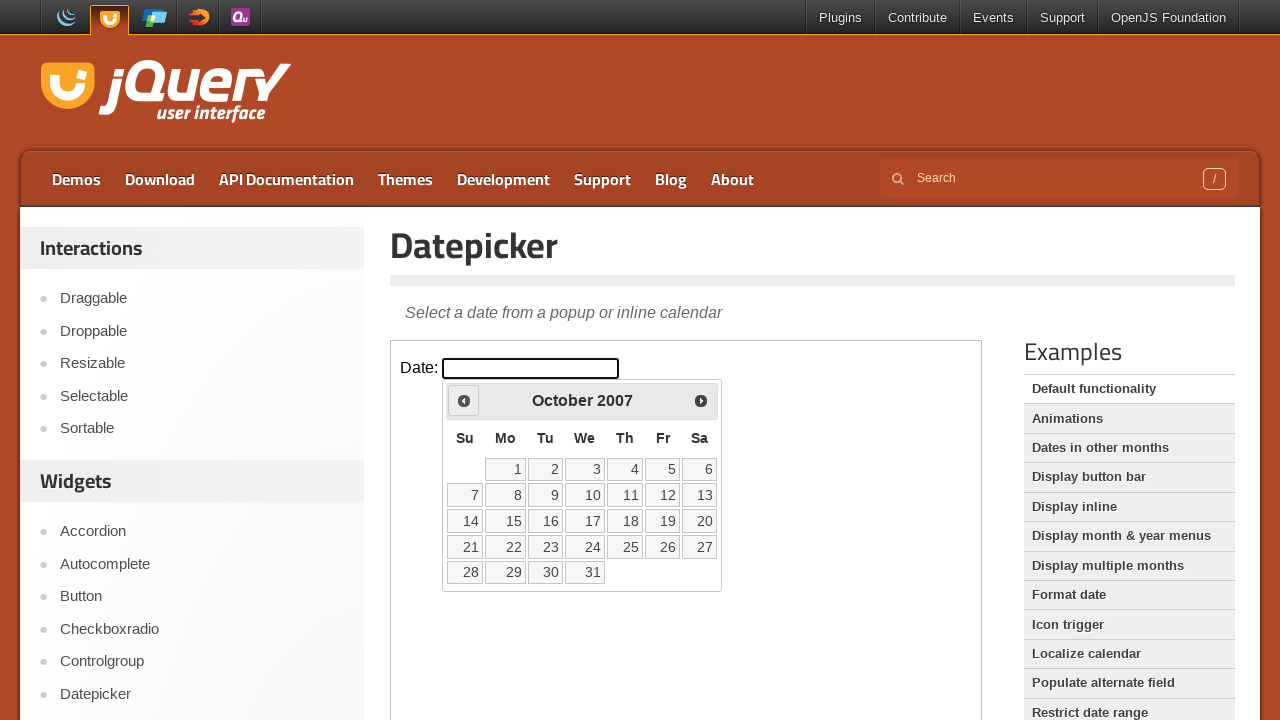

Retrieved updated month from datepicker
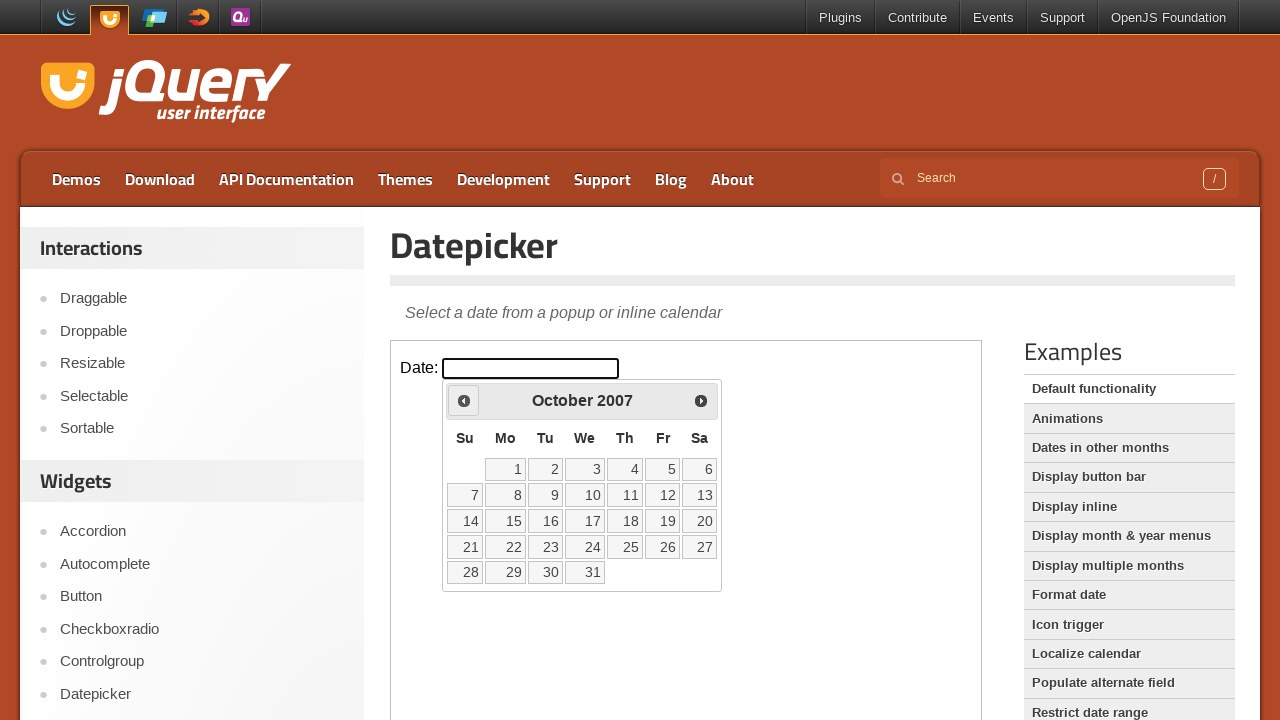

Retrieved updated year from datepicker
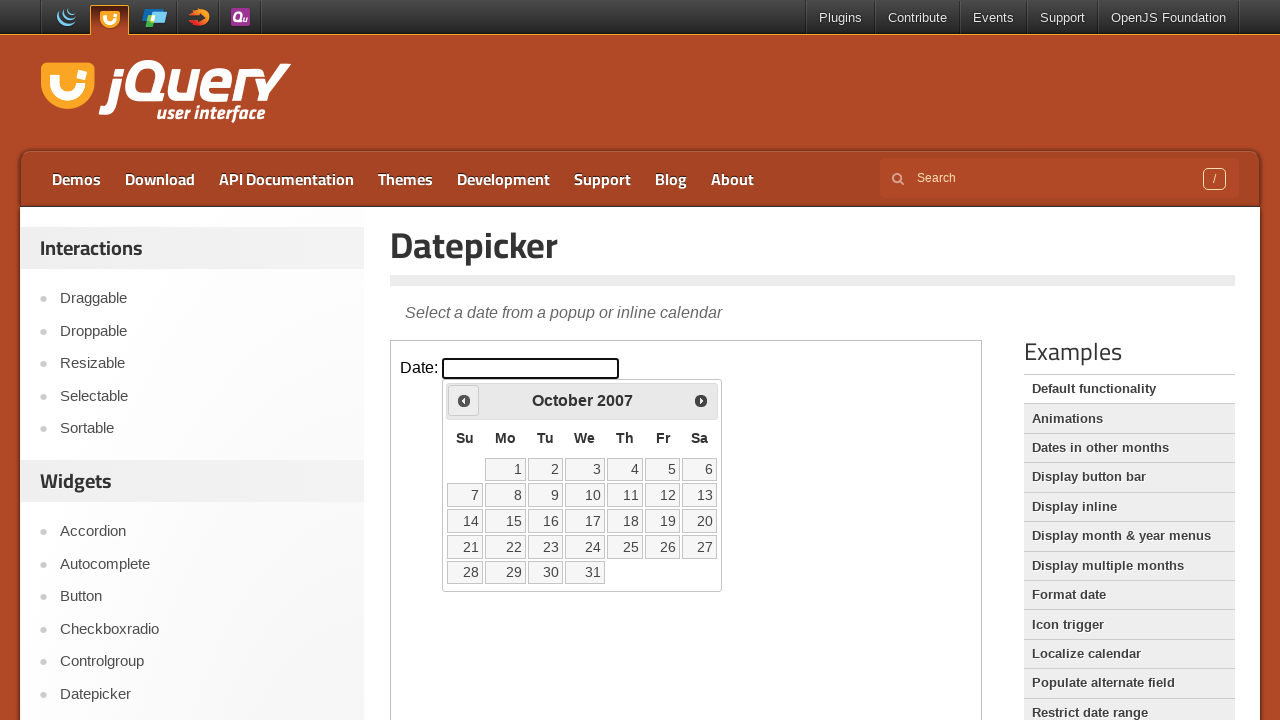

Clicked Previous button to navigate backwards (currently at October 2007) at (464, 400) on iframe >> nth=0 >> internal:control=enter-frame >> xpath=//span[text()='Prev']
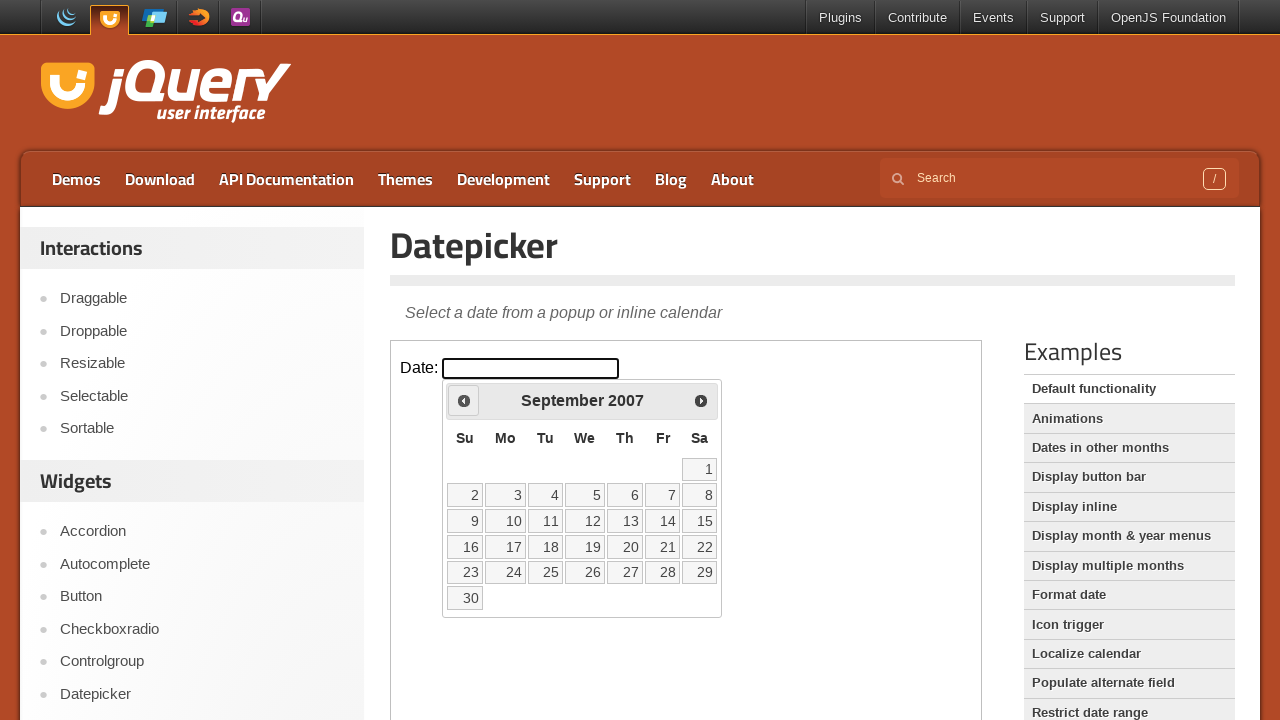

Retrieved updated month from datepicker
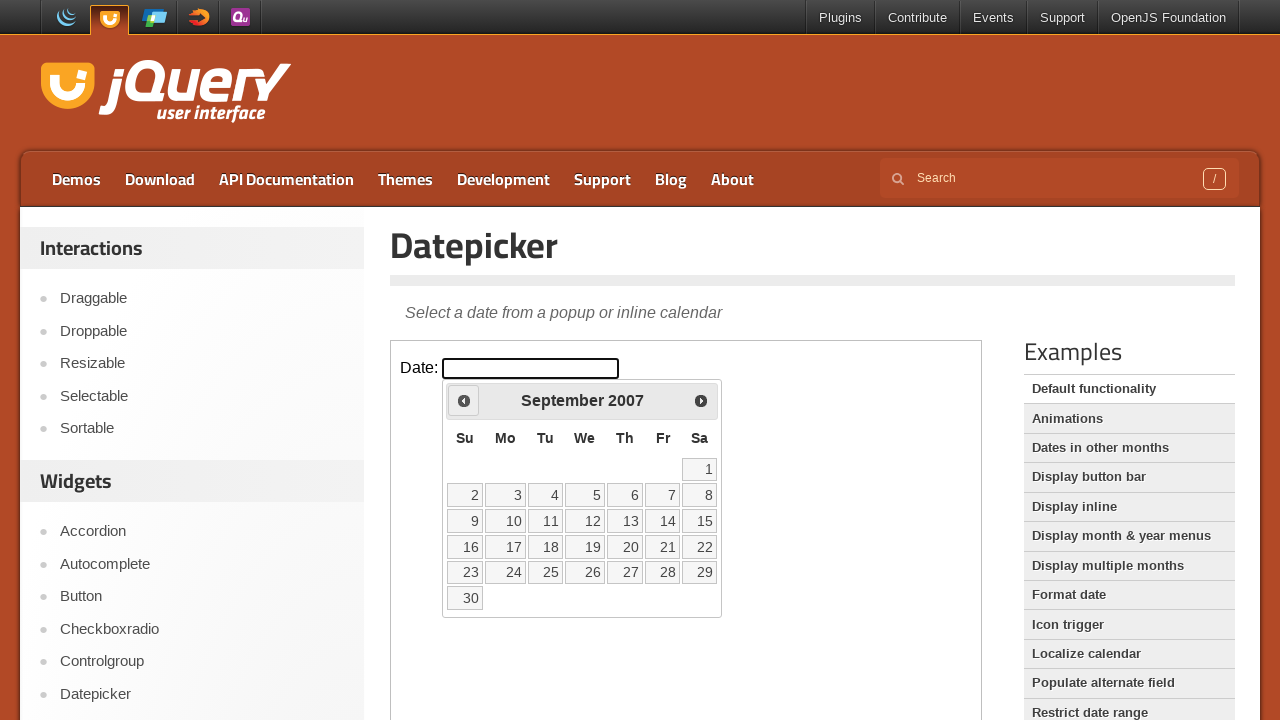

Retrieved updated year from datepicker
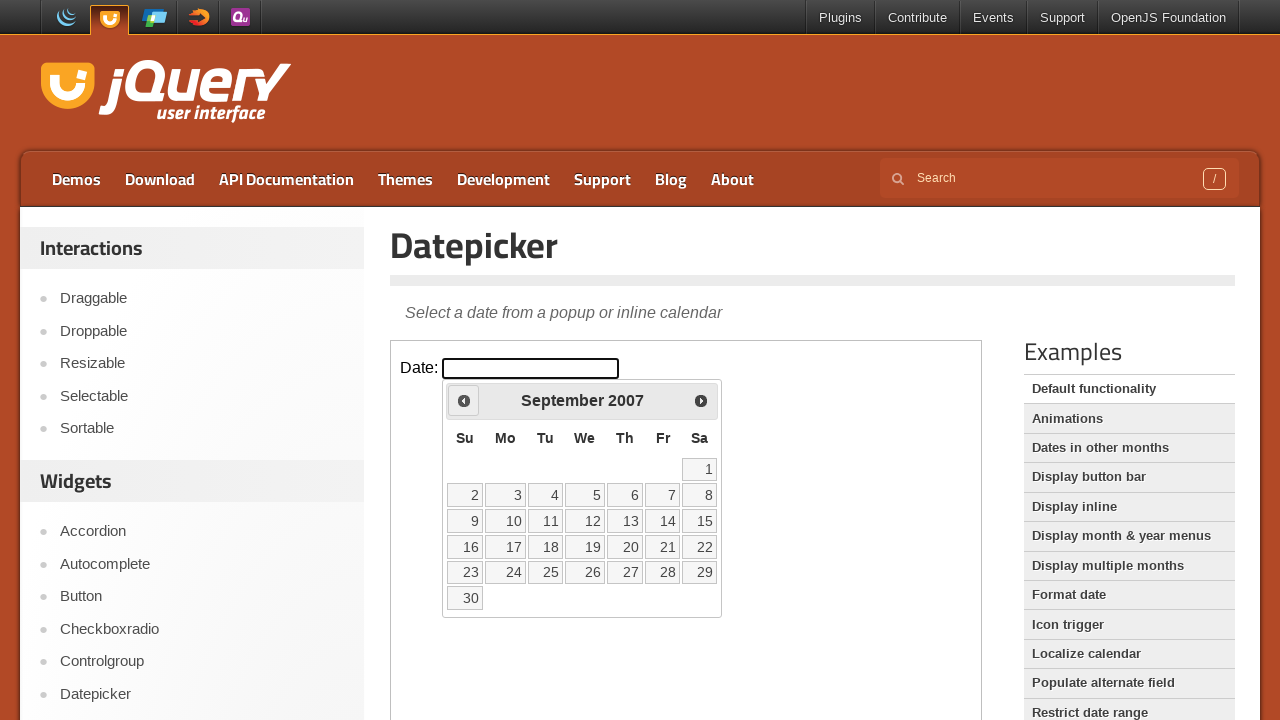

Clicked Previous button to navigate backwards (currently at September 2007) at (464, 400) on iframe >> nth=0 >> internal:control=enter-frame >> xpath=//span[text()='Prev']
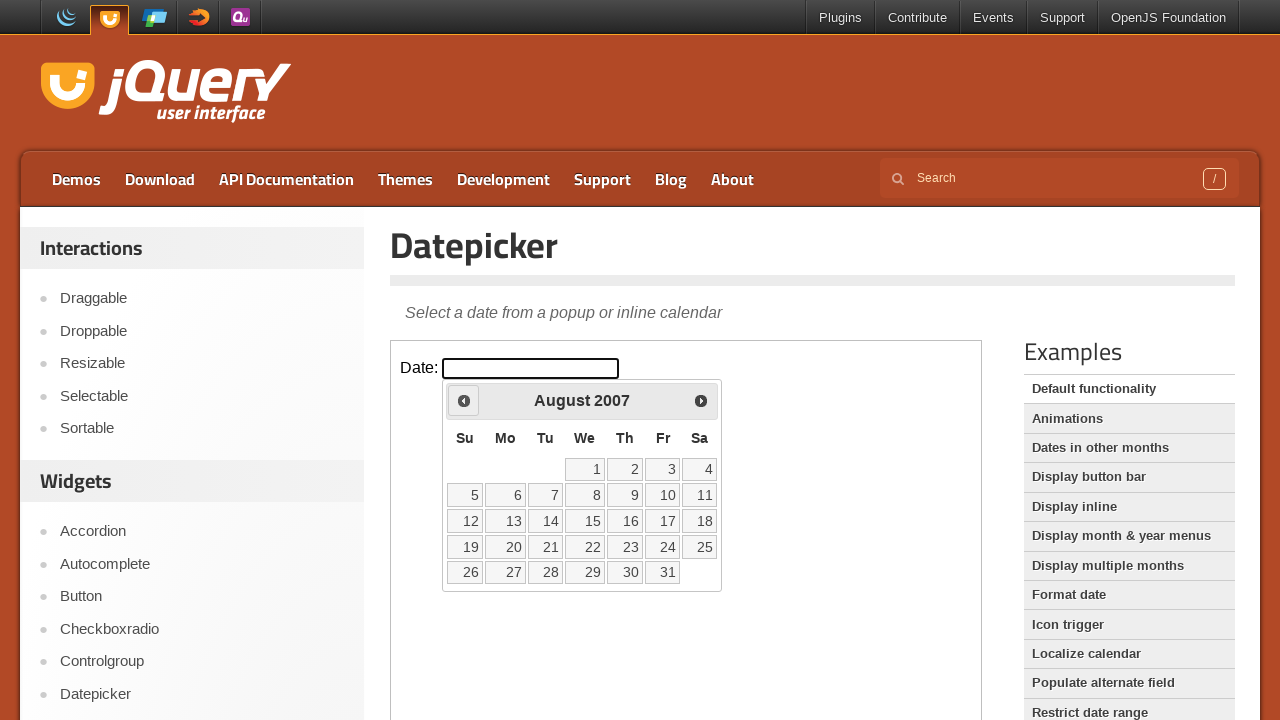

Retrieved updated month from datepicker
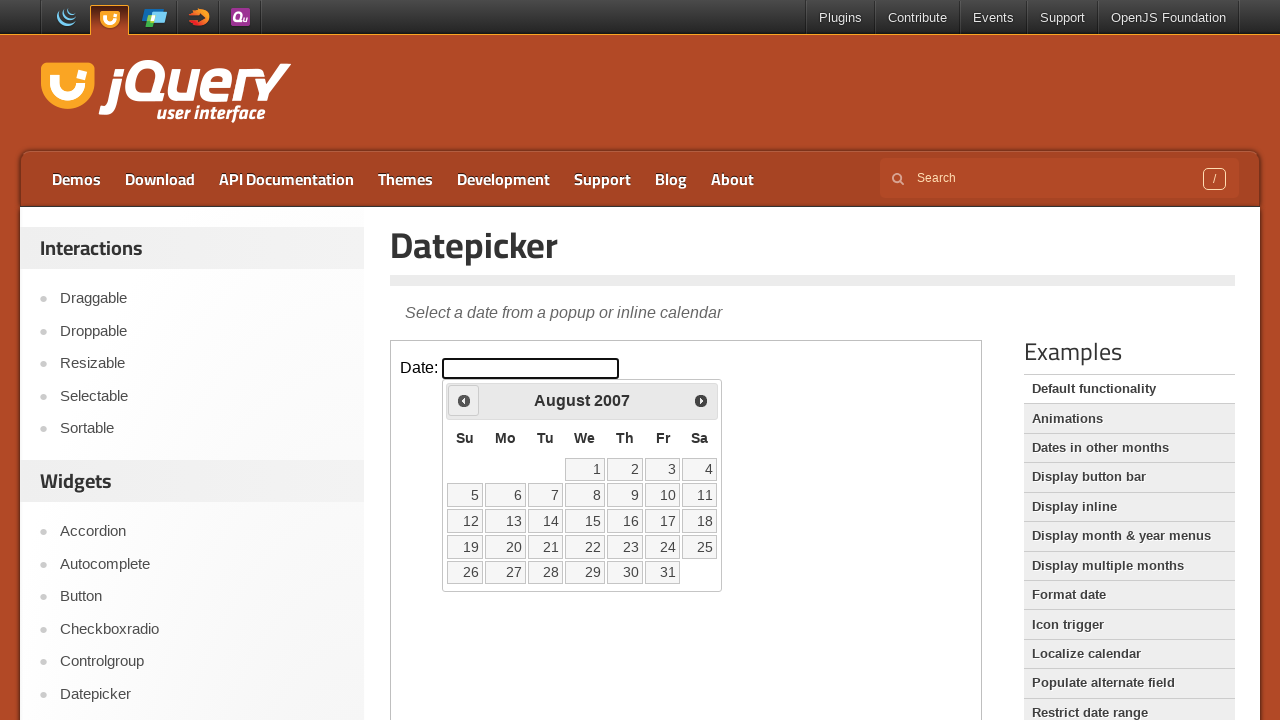

Retrieved updated year from datepicker
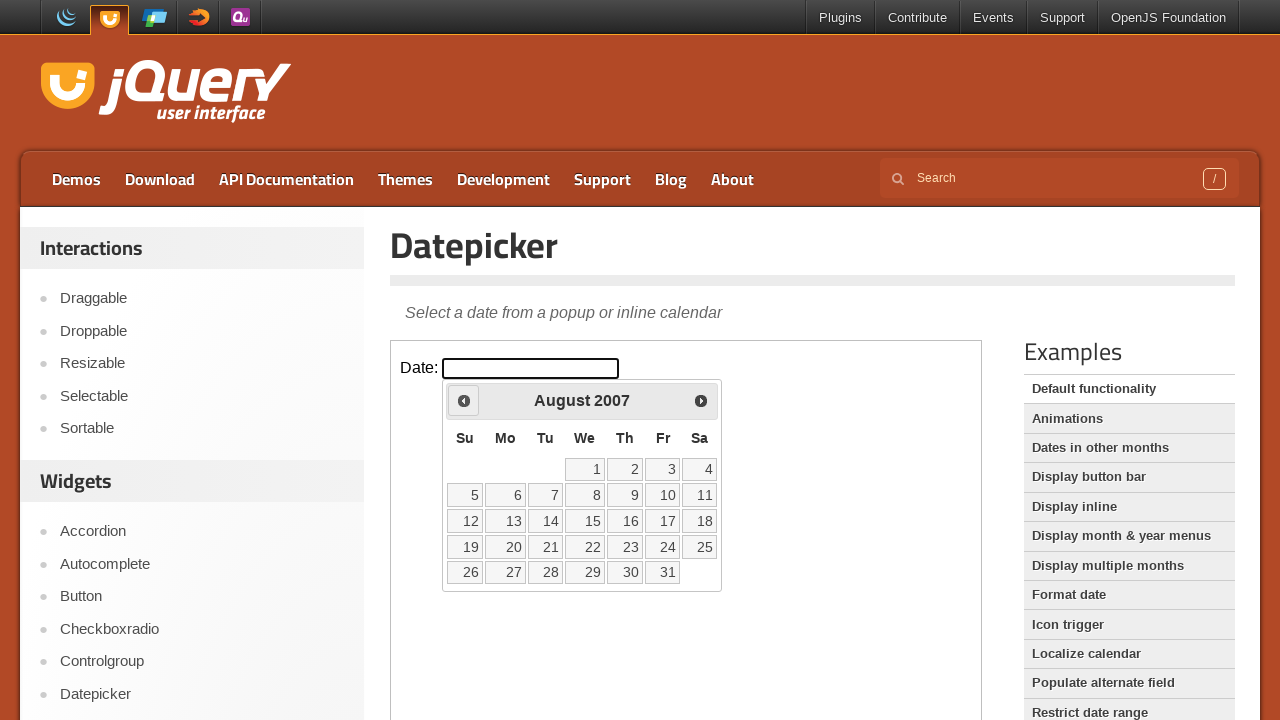

Clicked Previous button to navigate backwards (currently at August 2007) at (464, 400) on iframe >> nth=0 >> internal:control=enter-frame >> xpath=//span[text()='Prev']
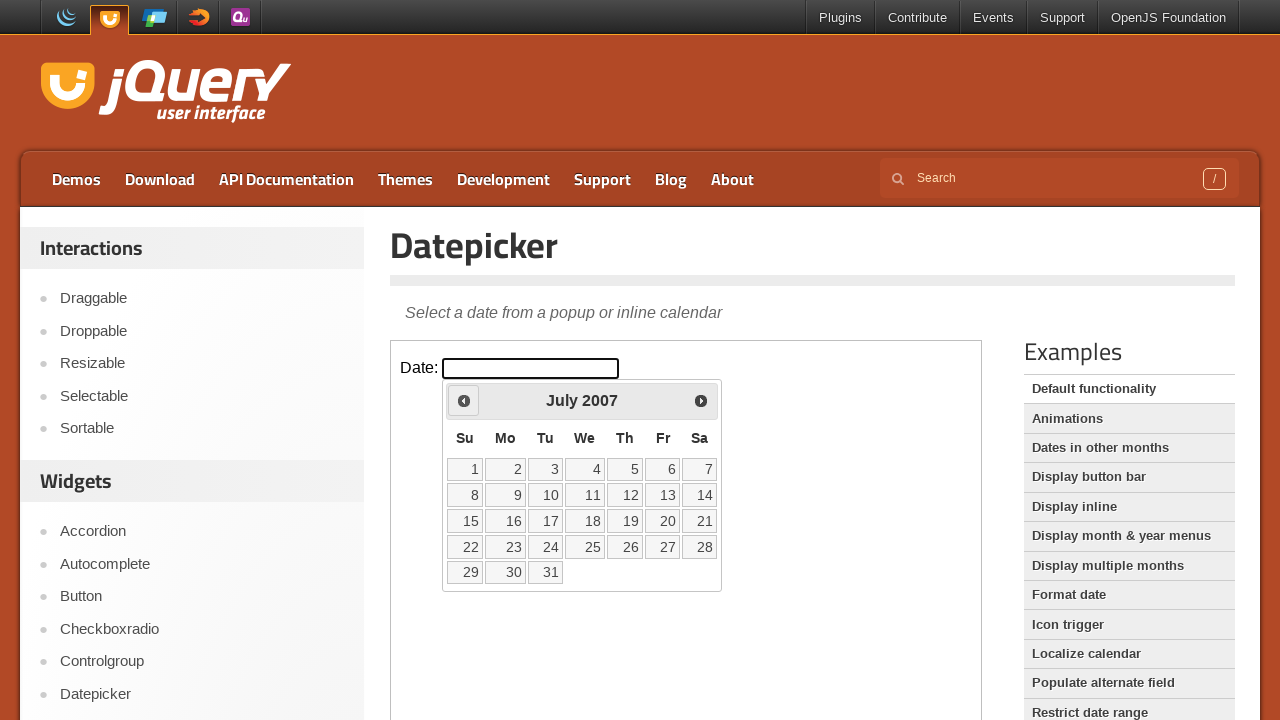

Retrieved updated month from datepicker
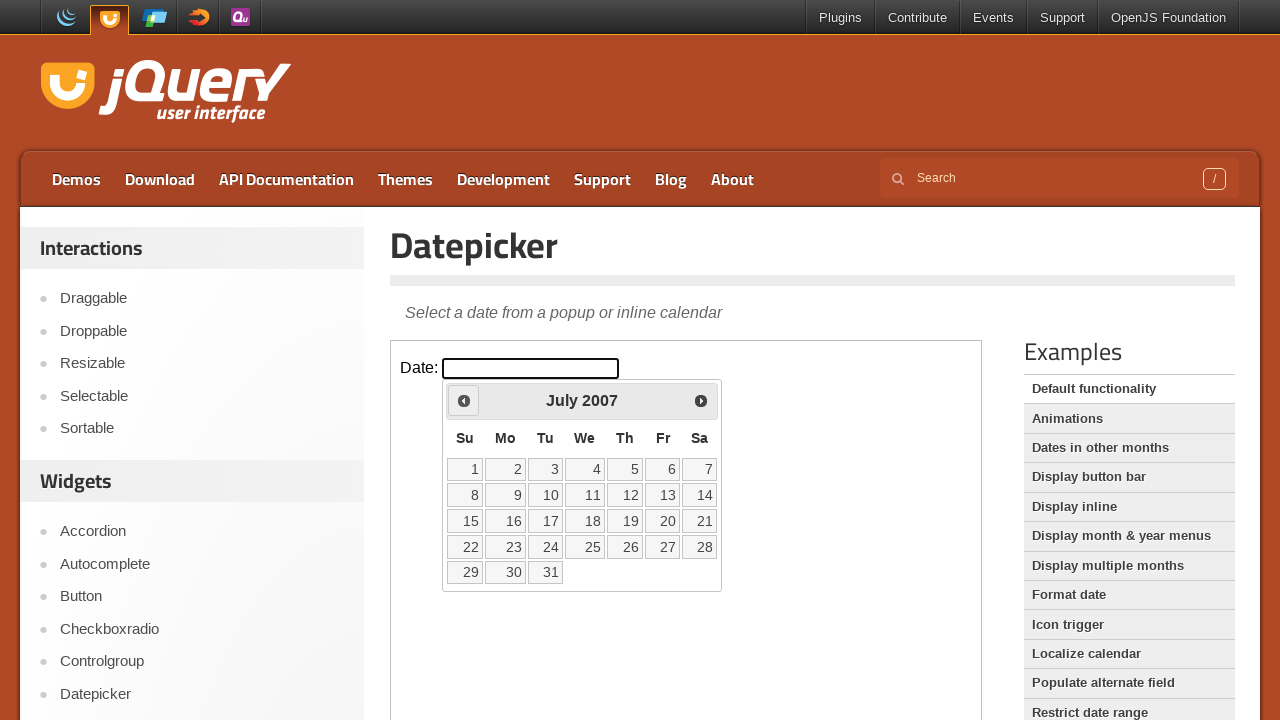

Retrieved updated year from datepicker
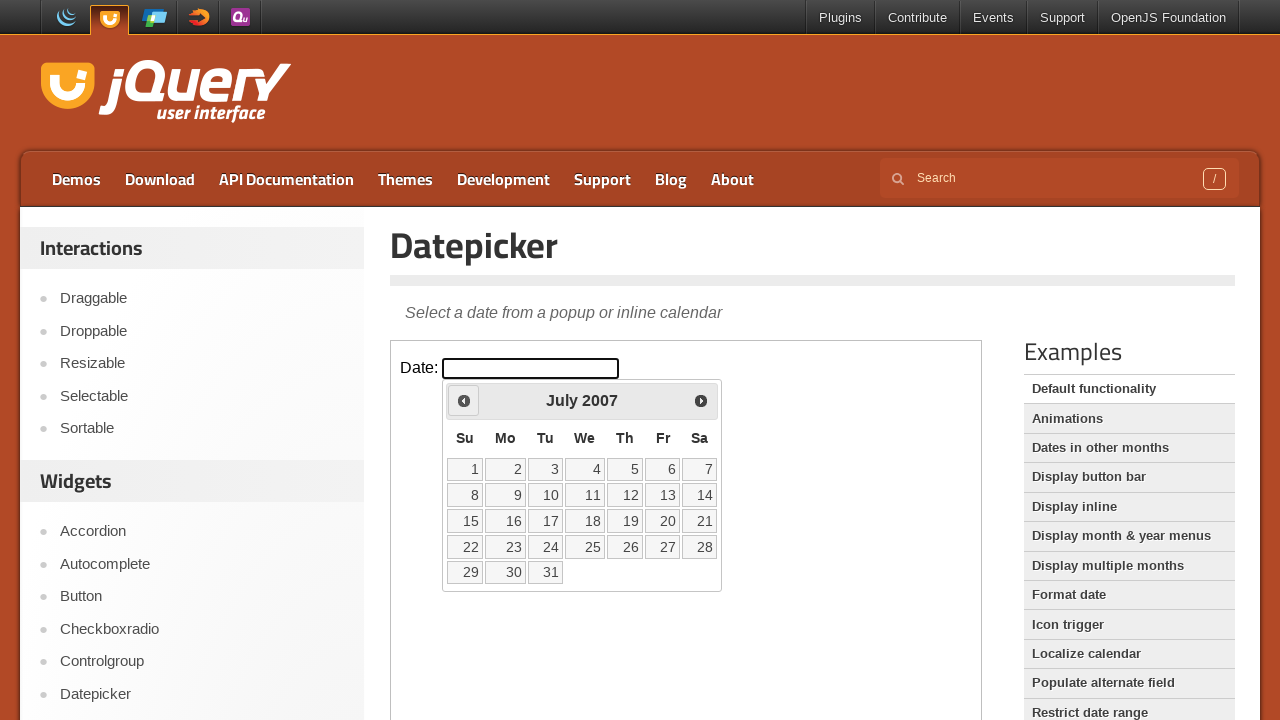

Clicked Previous button to navigate backwards (currently at July 2007) at (464, 400) on iframe >> nth=0 >> internal:control=enter-frame >> xpath=//span[text()='Prev']
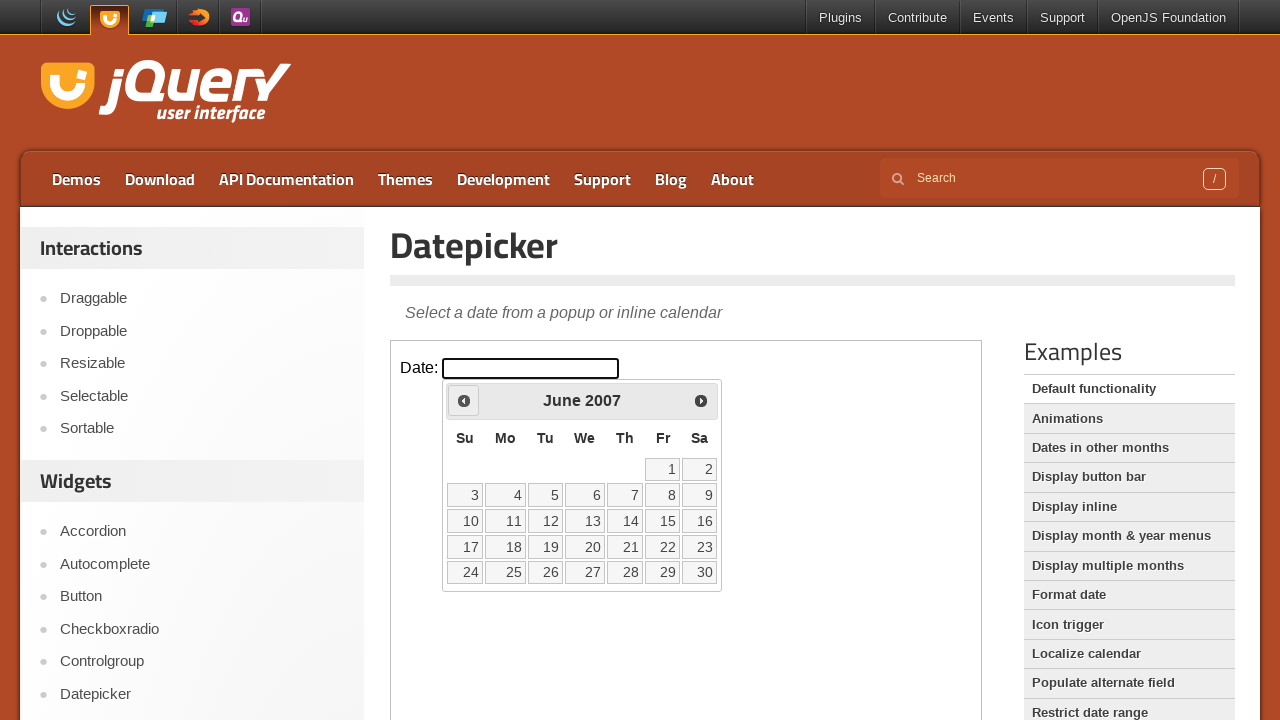

Retrieved updated month from datepicker
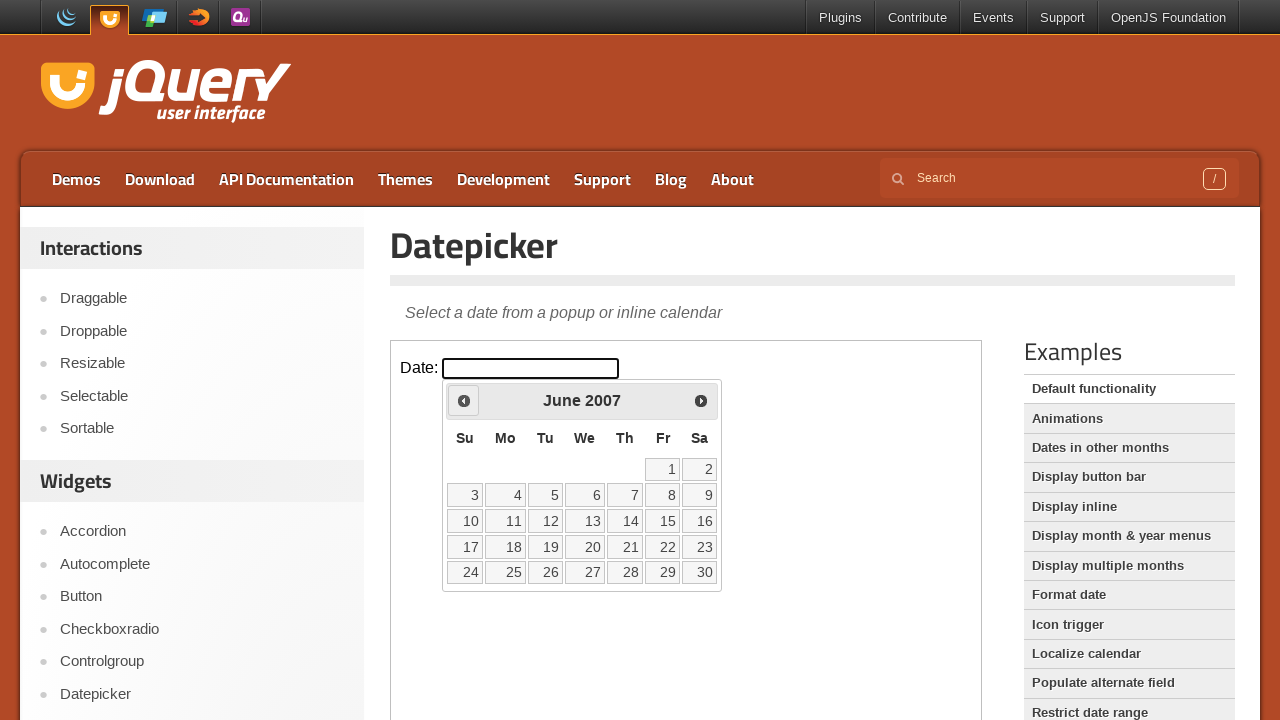

Retrieved updated year from datepicker
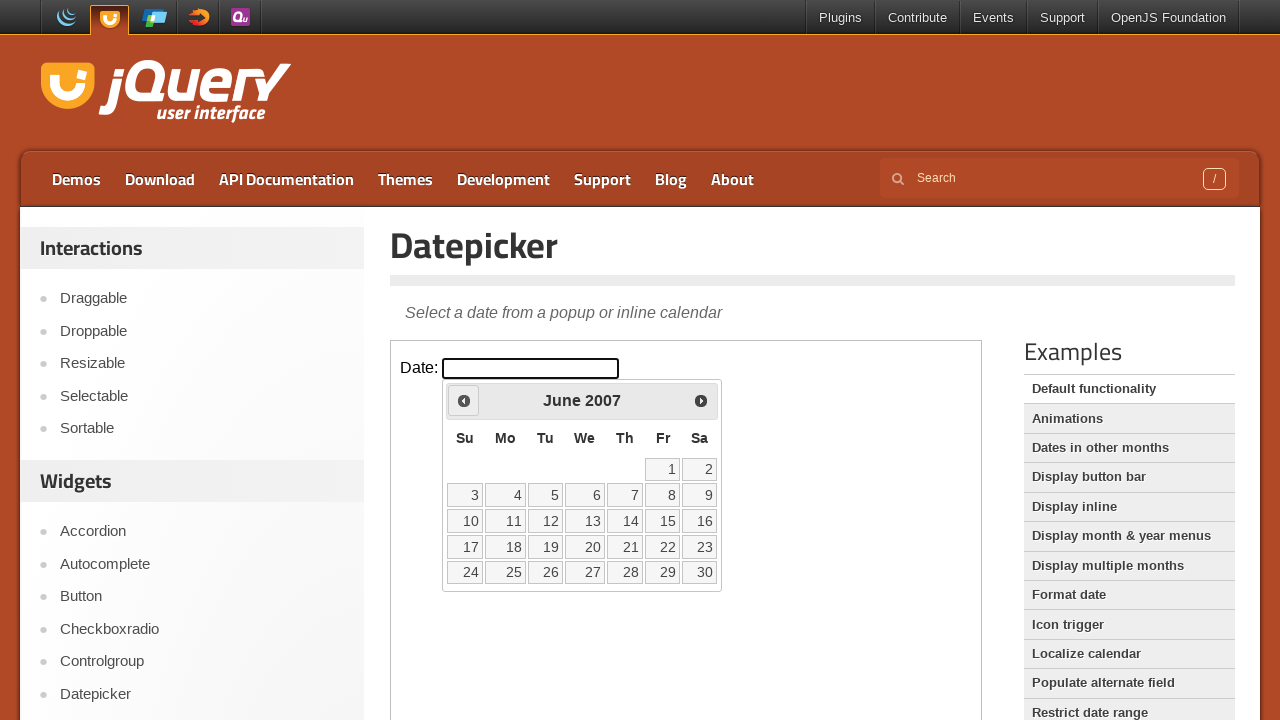

Clicked Previous button to navigate backwards (currently at June 2007) at (464, 400) on iframe >> nth=0 >> internal:control=enter-frame >> xpath=//span[text()='Prev']
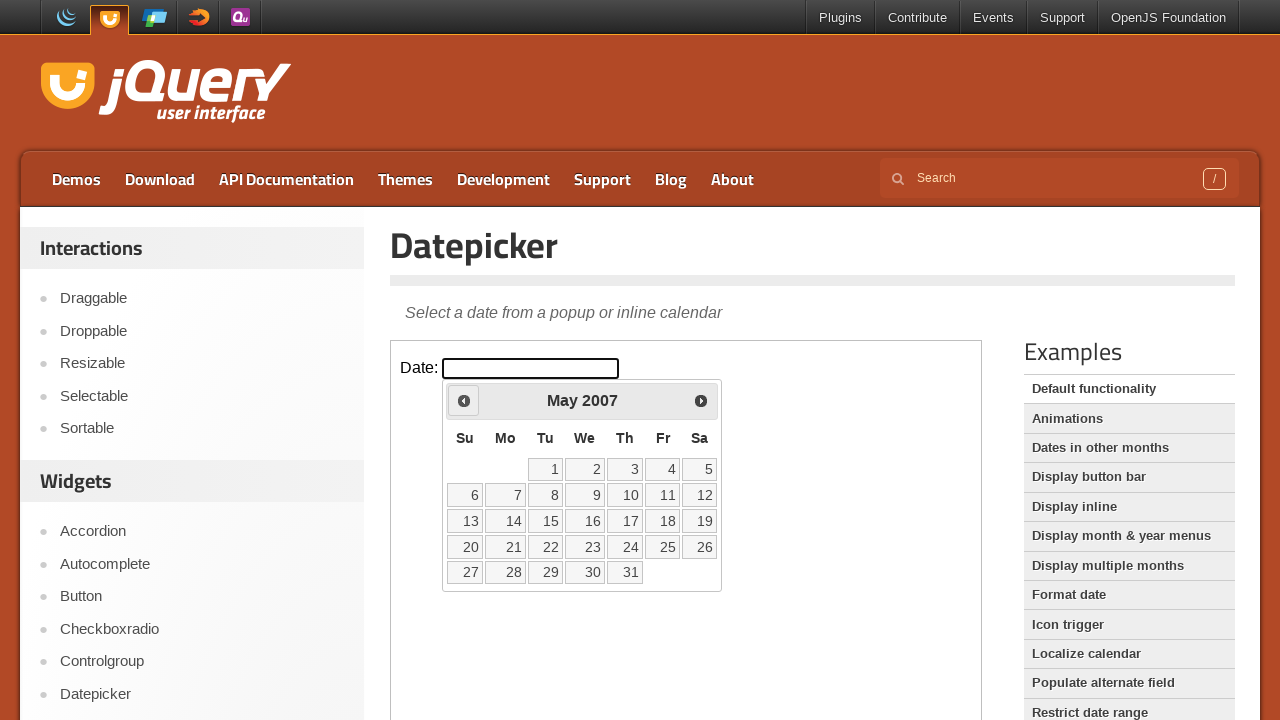

Retrieved updated month from datepicker
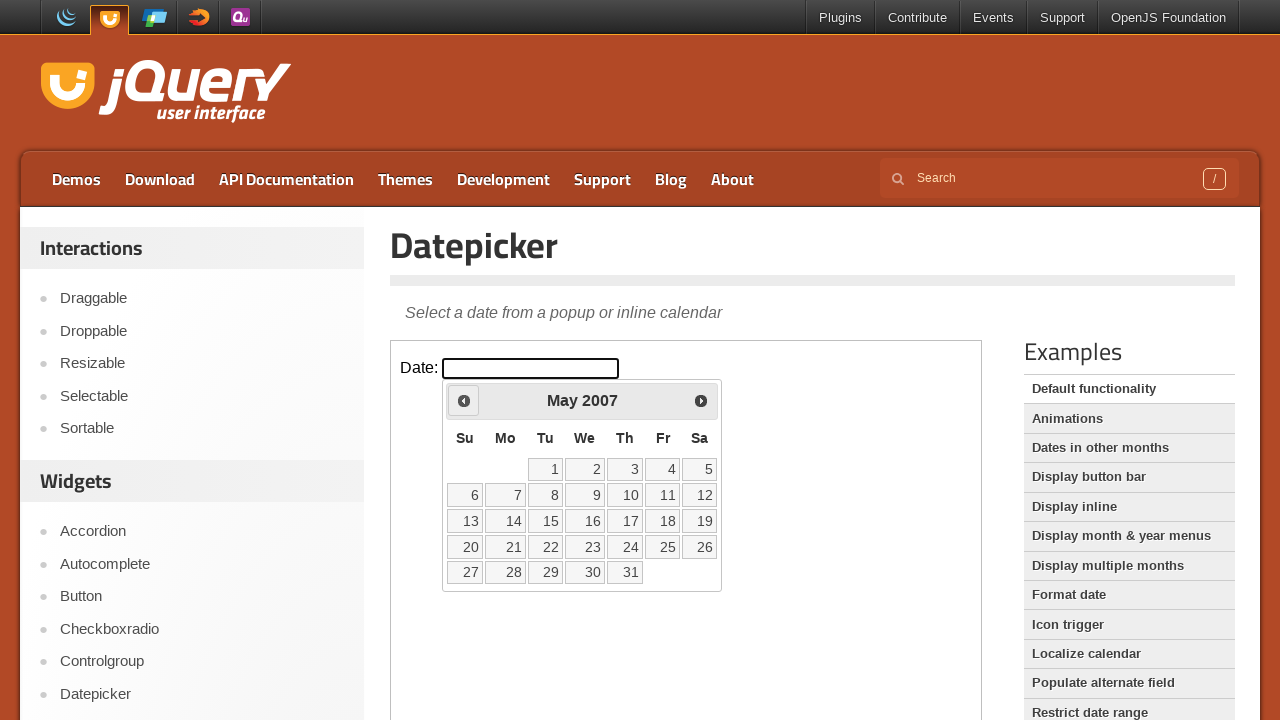

Retrieved updated year from datepicker
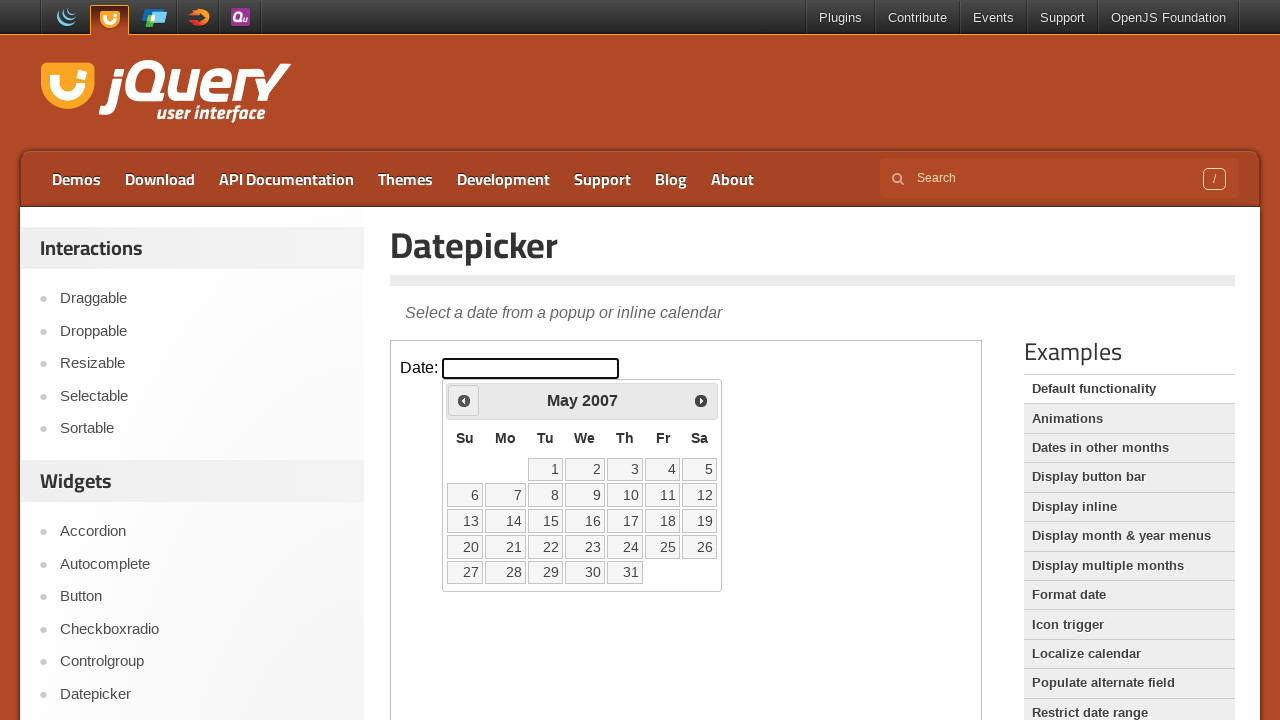

Clicked Previous button to navigate backwards (currently at May 2007) at (464, 400) on iframe >> nth=0 >> internal:control=enter-frame >> xpath=//span[text()='Prev']
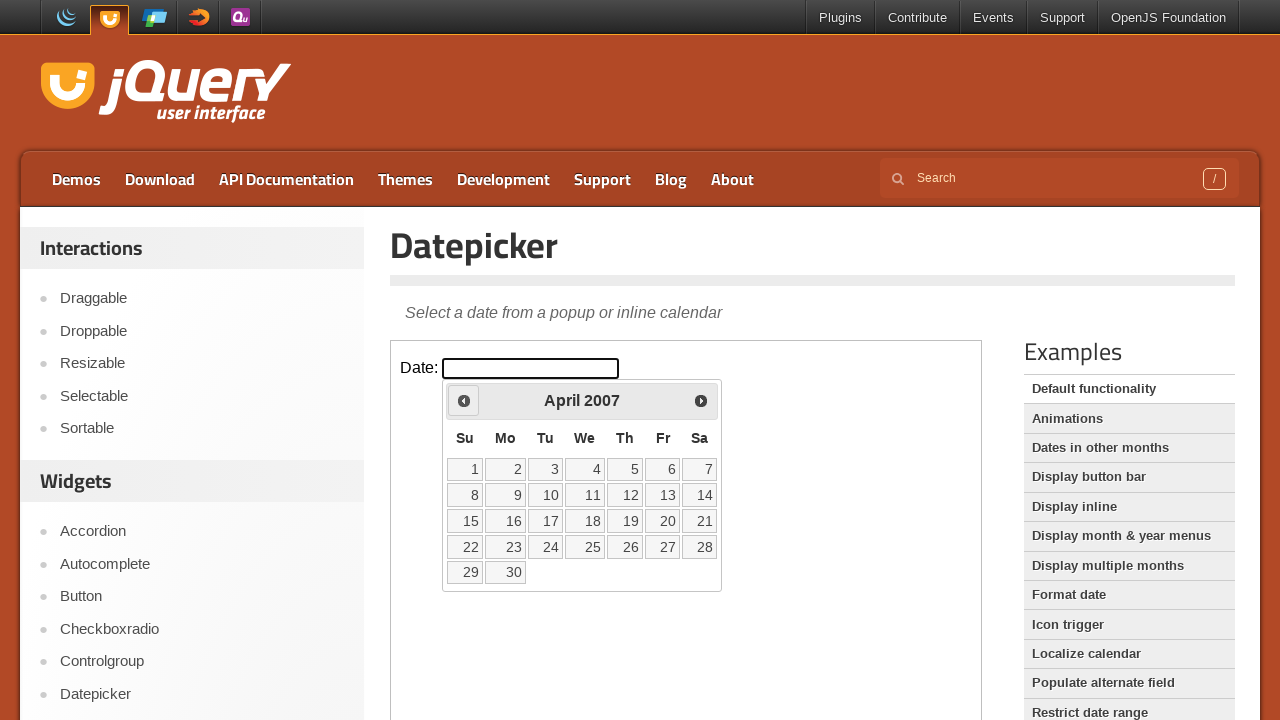

Retrieved updated month from datepicker
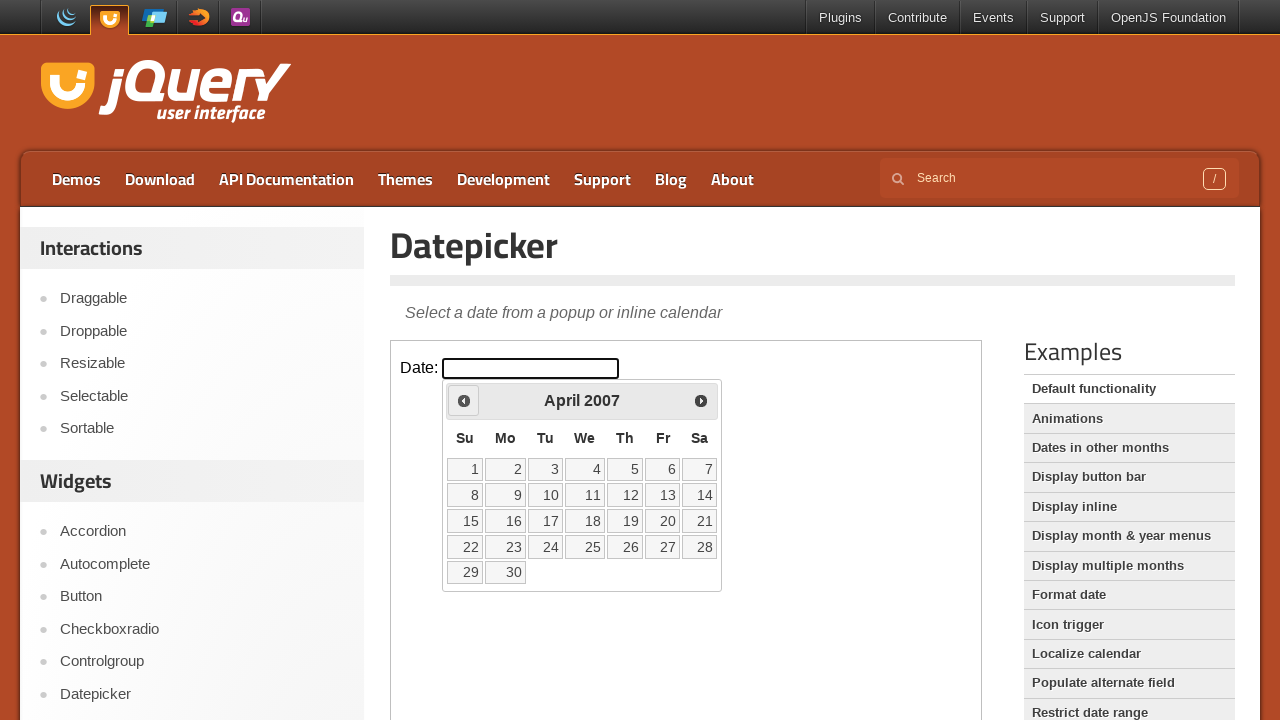

Retrieved updated year from datepicker
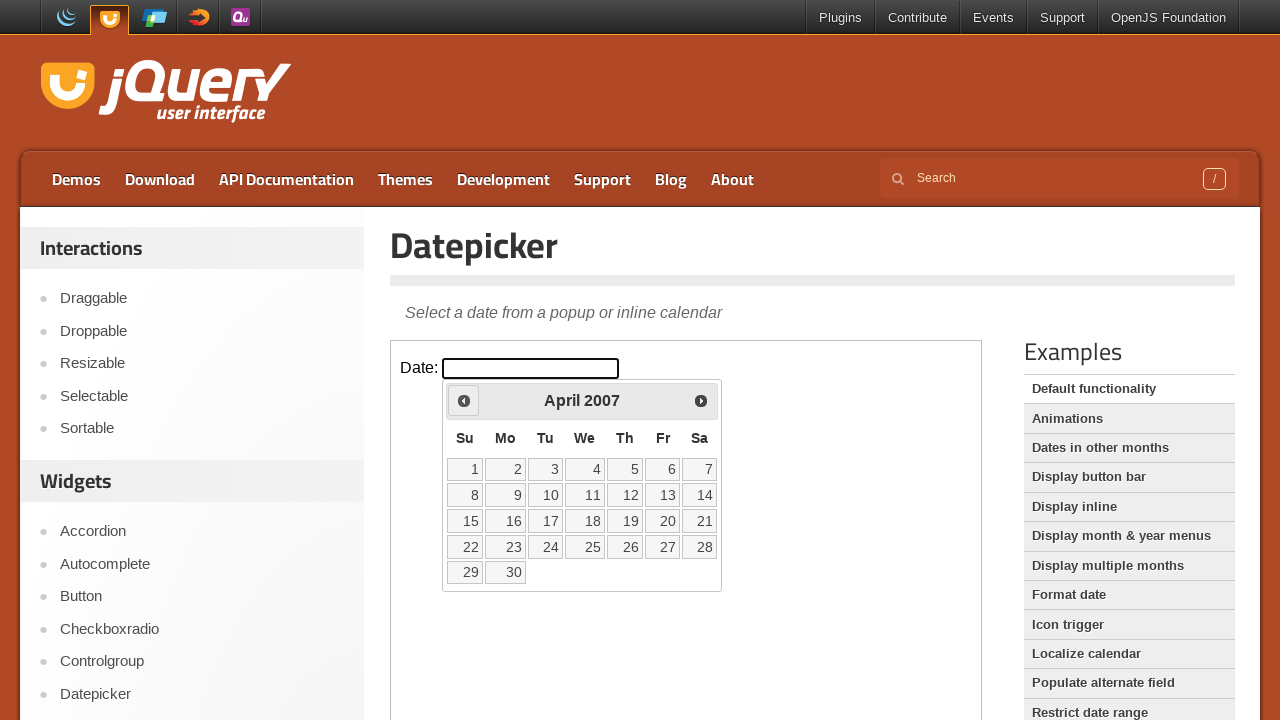

Clicked Previous button to navigate backwards (currently at April 2007) at (464, 400) on iframe >> nth=0 >> internal:control=enter-frame >> xpath=//span[text()='Prev']
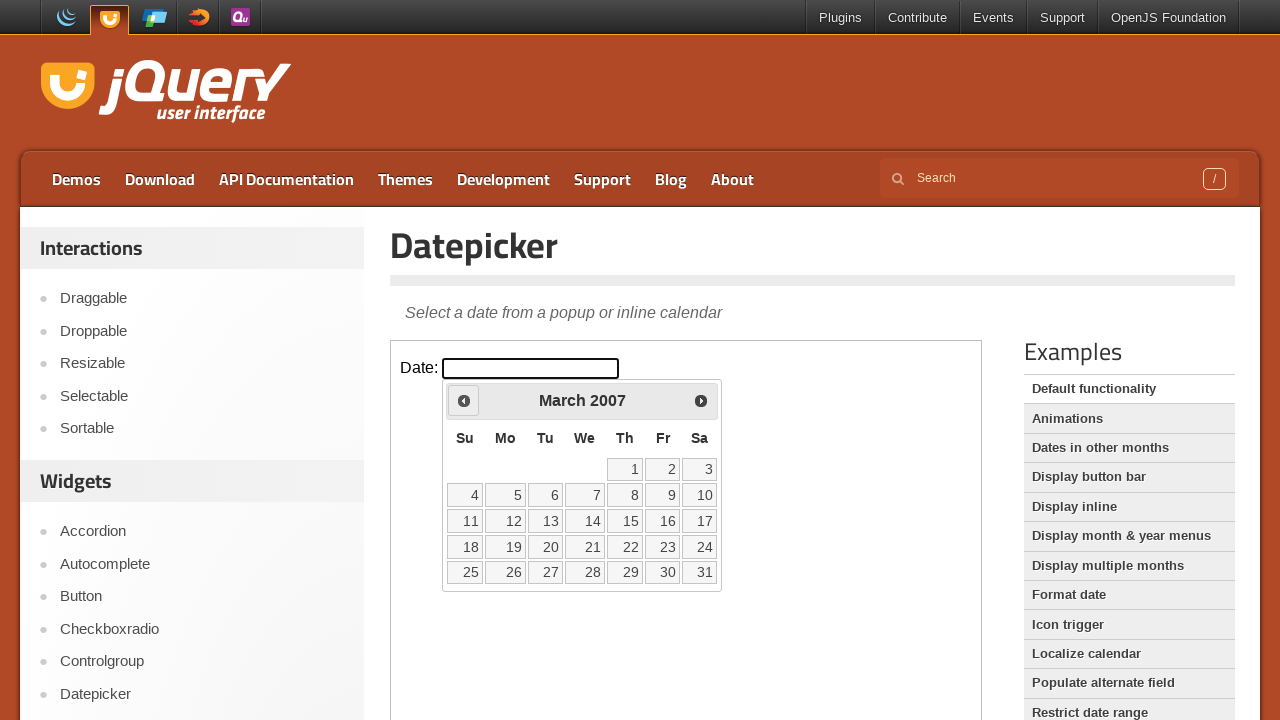

Retrieved updated month from datepicker
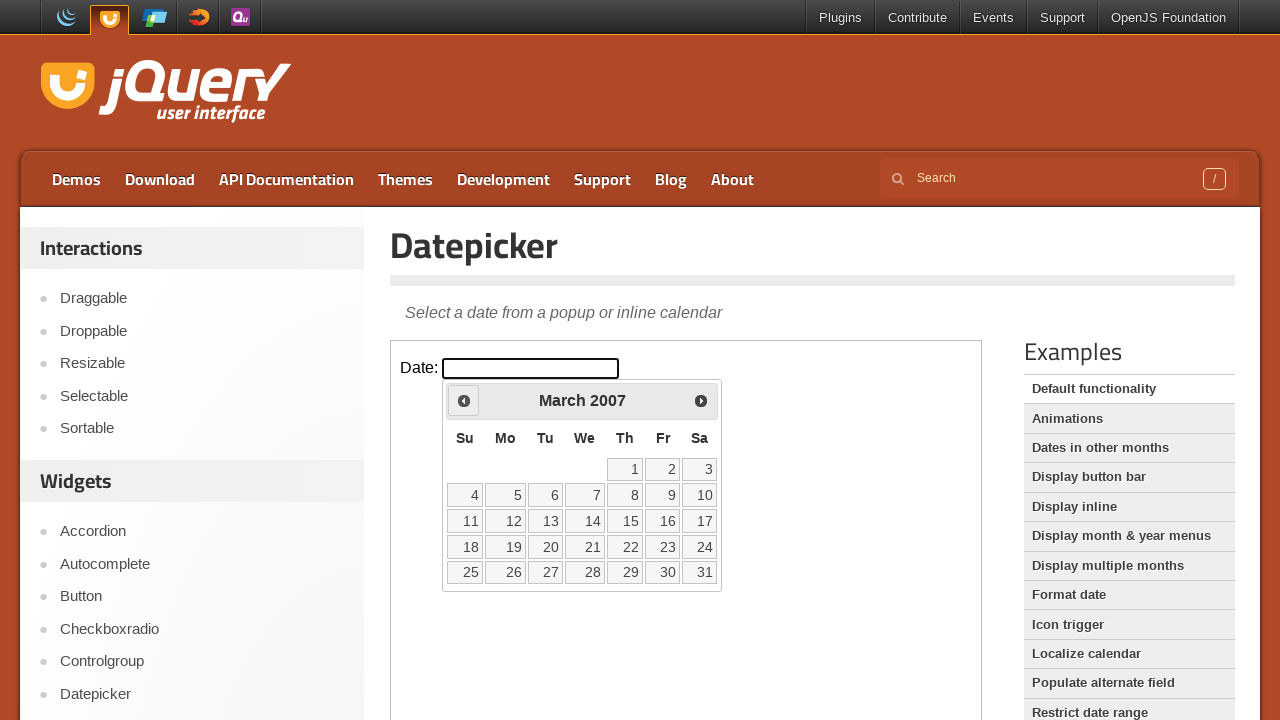

Retrieved updated year from datepicker
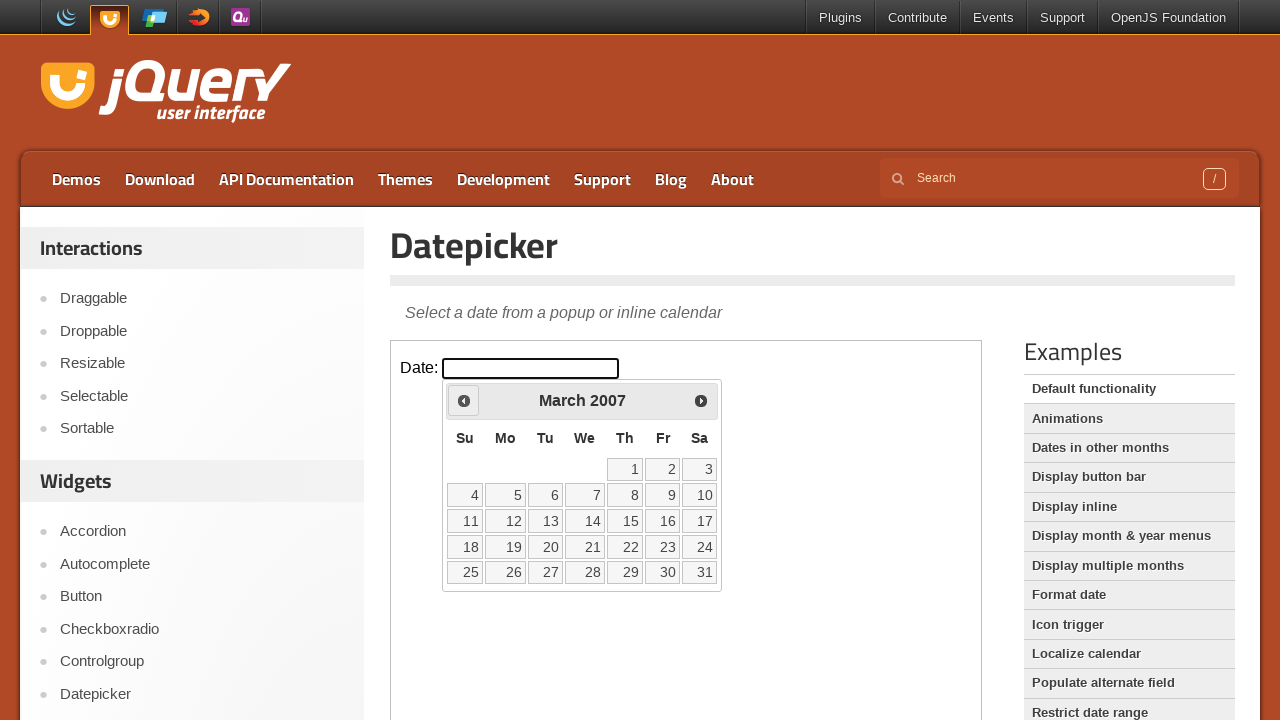

Clicked Previous button to navigate backwards (currently at March 2007) at (464, 400) on iframe >> nth=0 >> internal:control=enter-frame >> xpath=//span[text()='Prev']
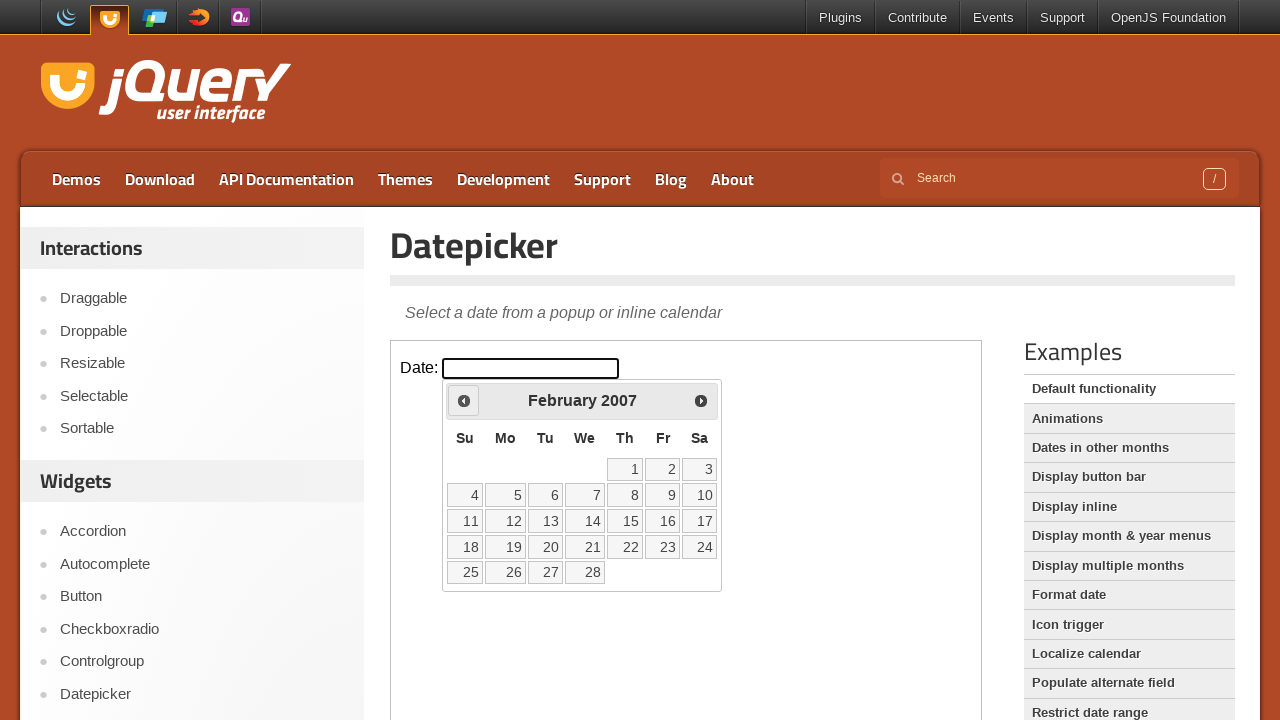

Retrieved updated month from datepicker
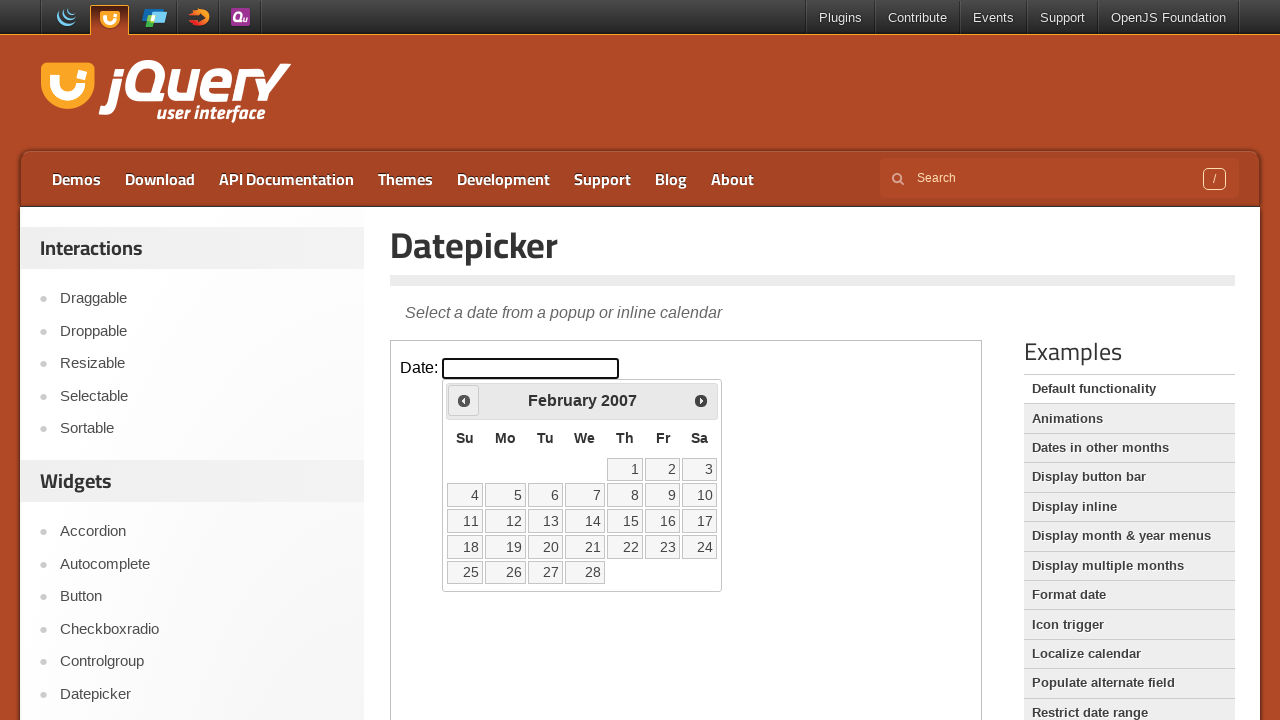

Retrieved updated year from datepicker
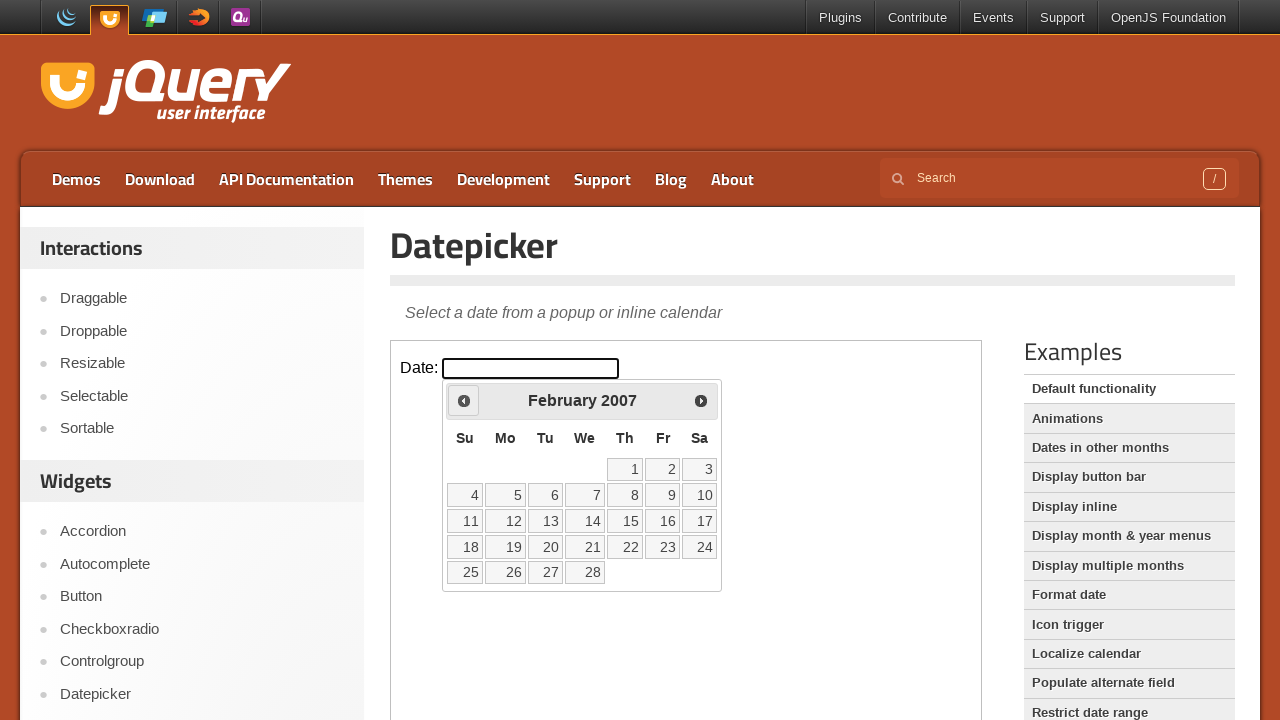

Clicked Previous button to navigate backwards (currently at February 2007) at (464, 400) on iframe >> nth=0 >> internal:control=enter-frame >> xpath=//span[text()='Prev']
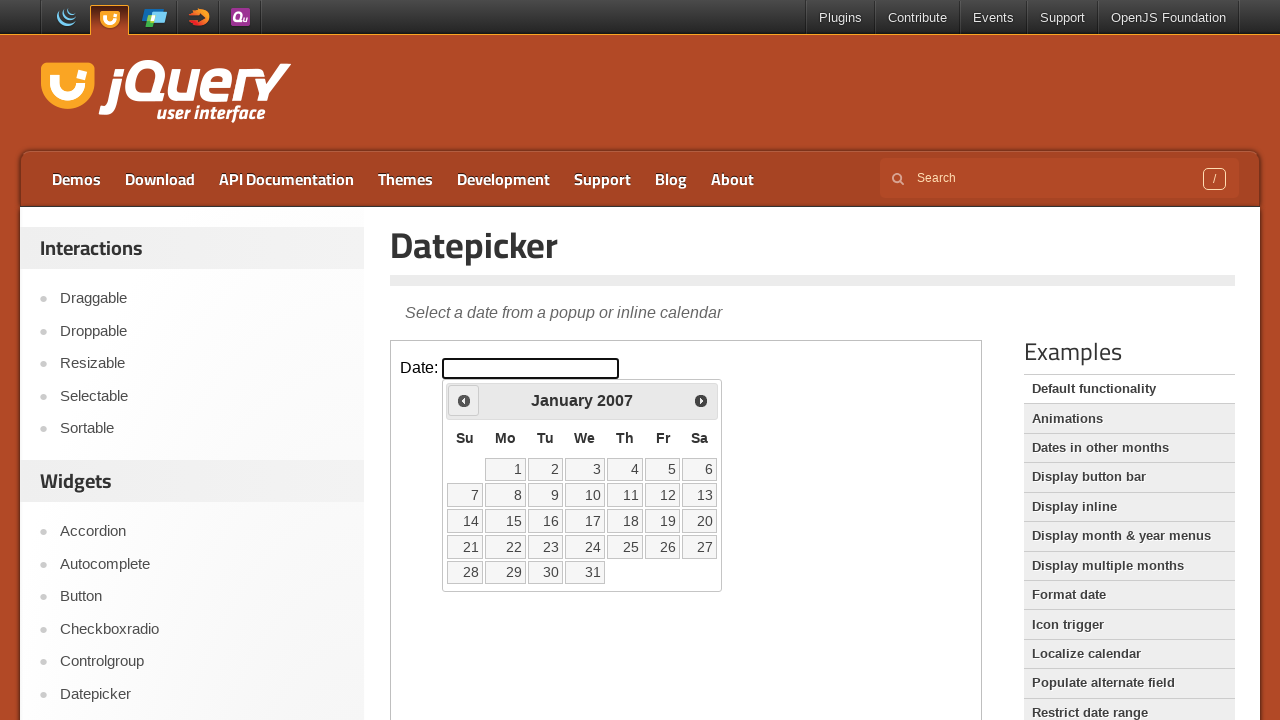

Retrieved updated month from datepicker
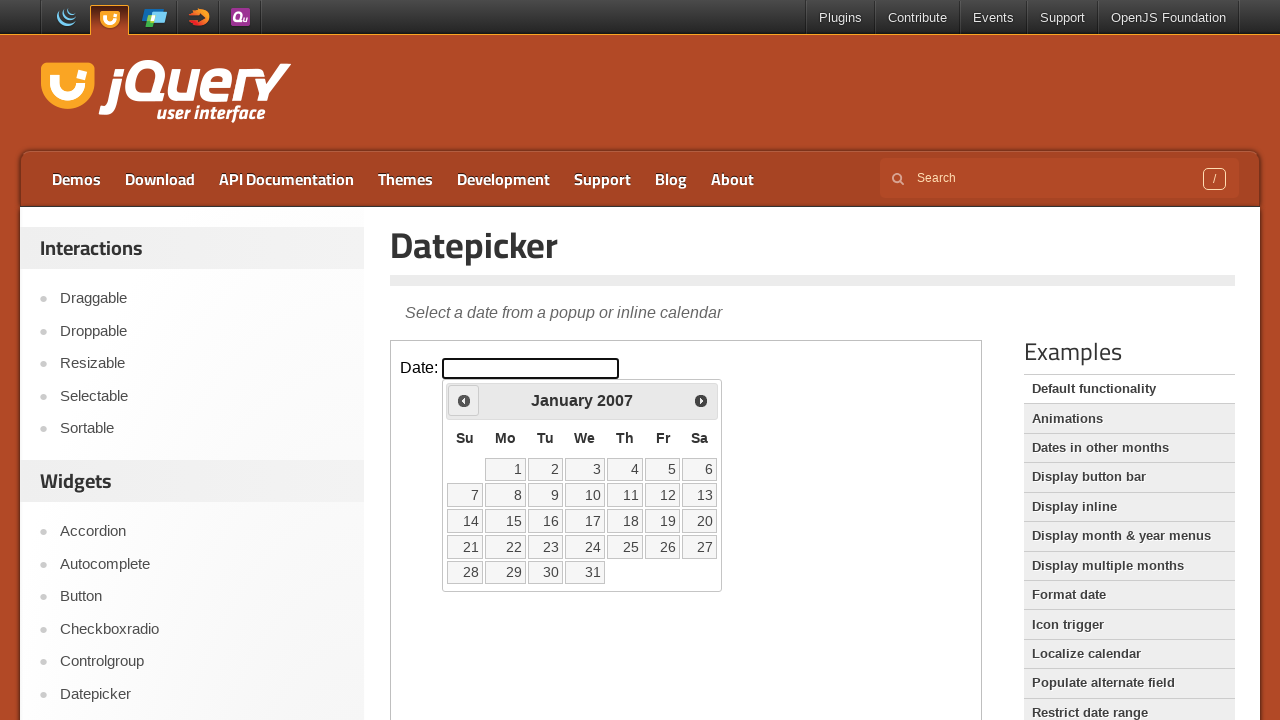

Retrieved updated year from datepicker
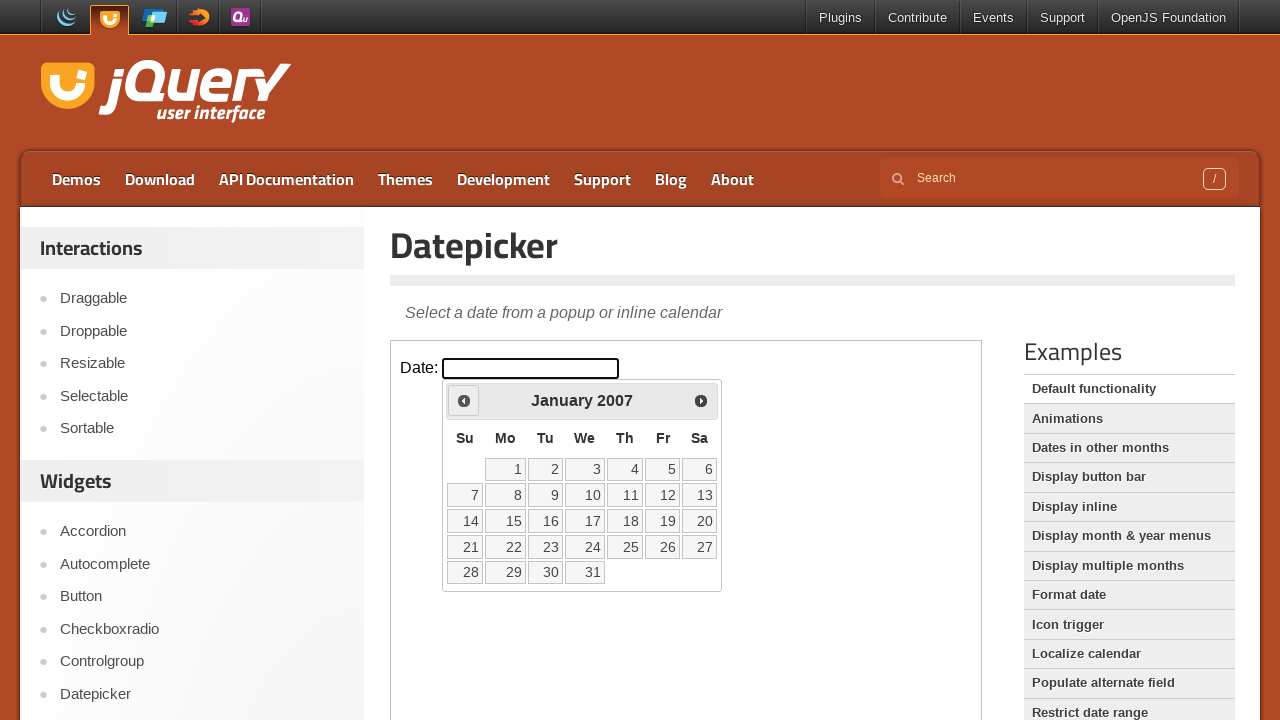

Clicked Previous button to navigate backwards (currently at January 2007) at (464, 400) on iframe >> nth=0 >> internal:control=enter-frame >> xpath=//span[text()='Prev']
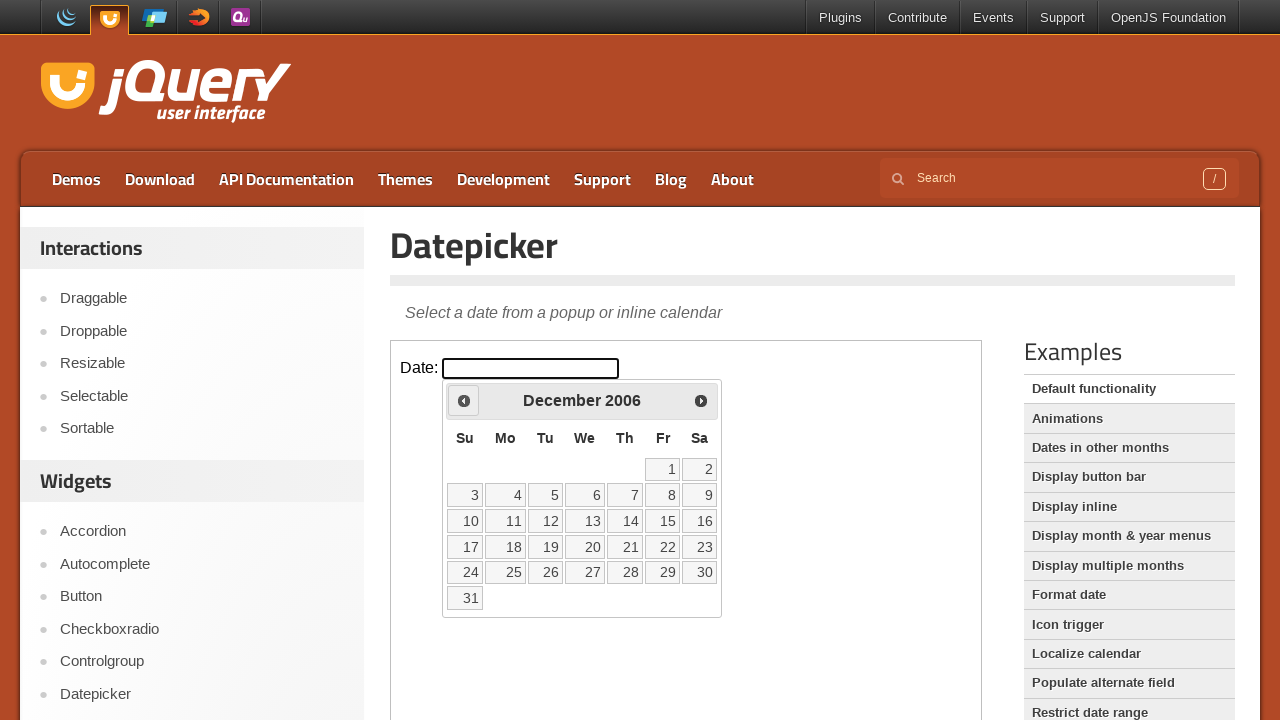

Retrieved updated month from datepicker
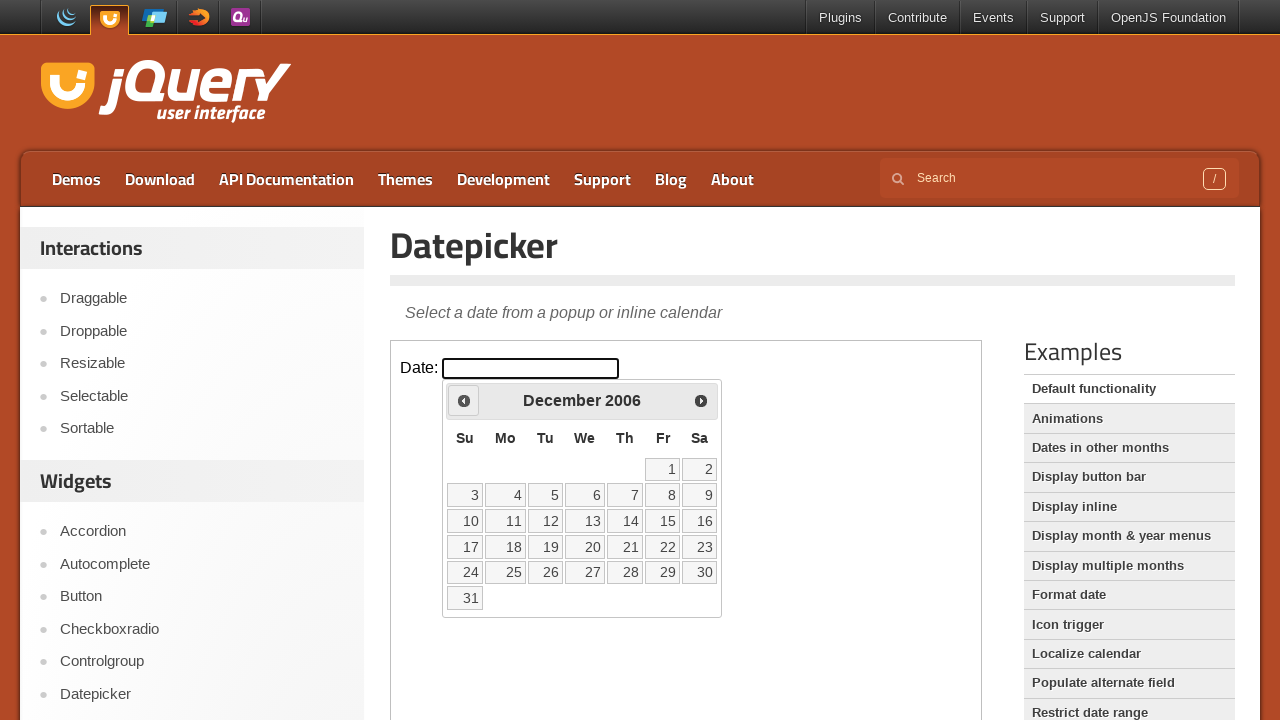

Retrieved updated year from datepicker
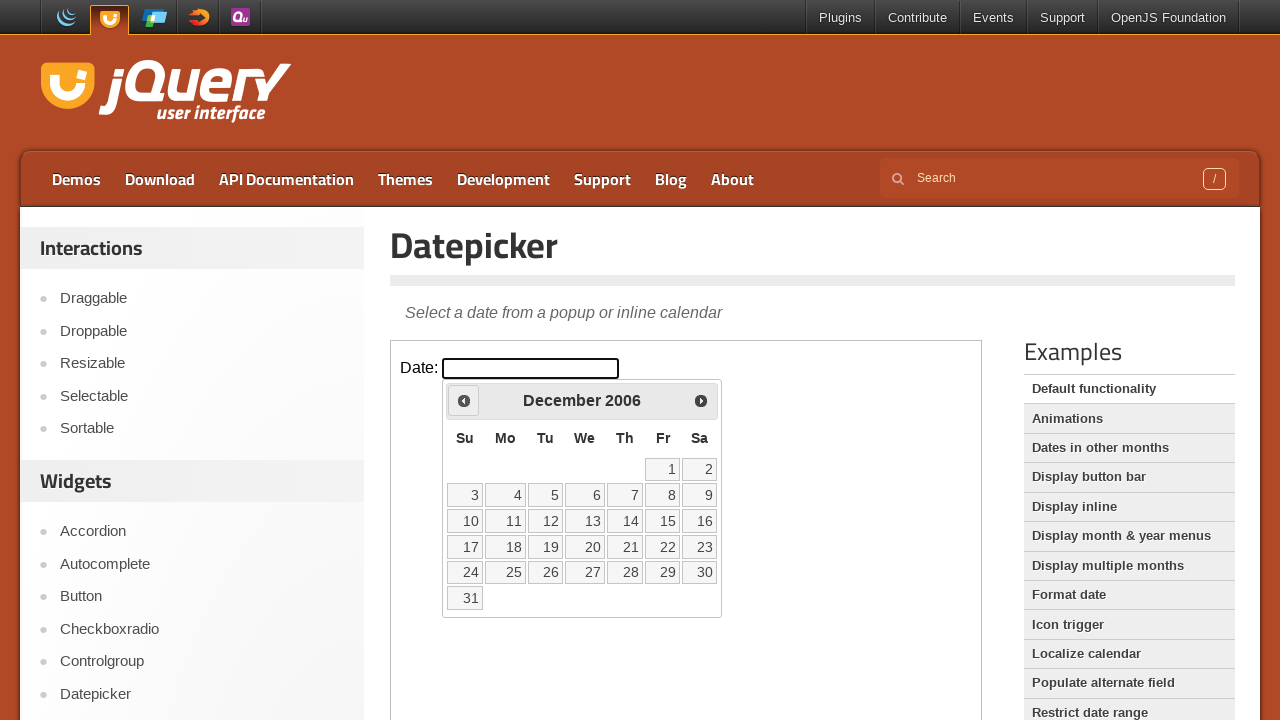

Clicked Previous button to navigate backwards (currently at December 2006) at (464, 400) on iframe >> nth=0 >> internal:control=enter-frame >> xpath=//span[text()='Prev']
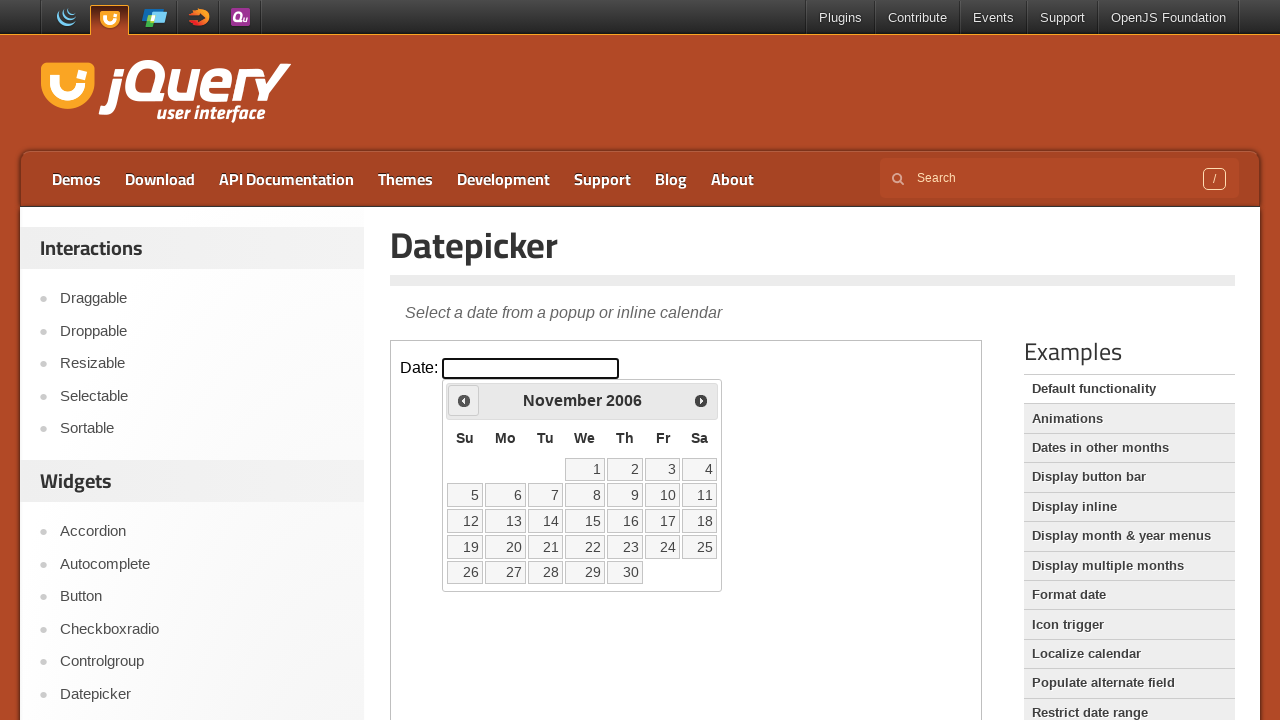

Retrieved updated month from datepicker
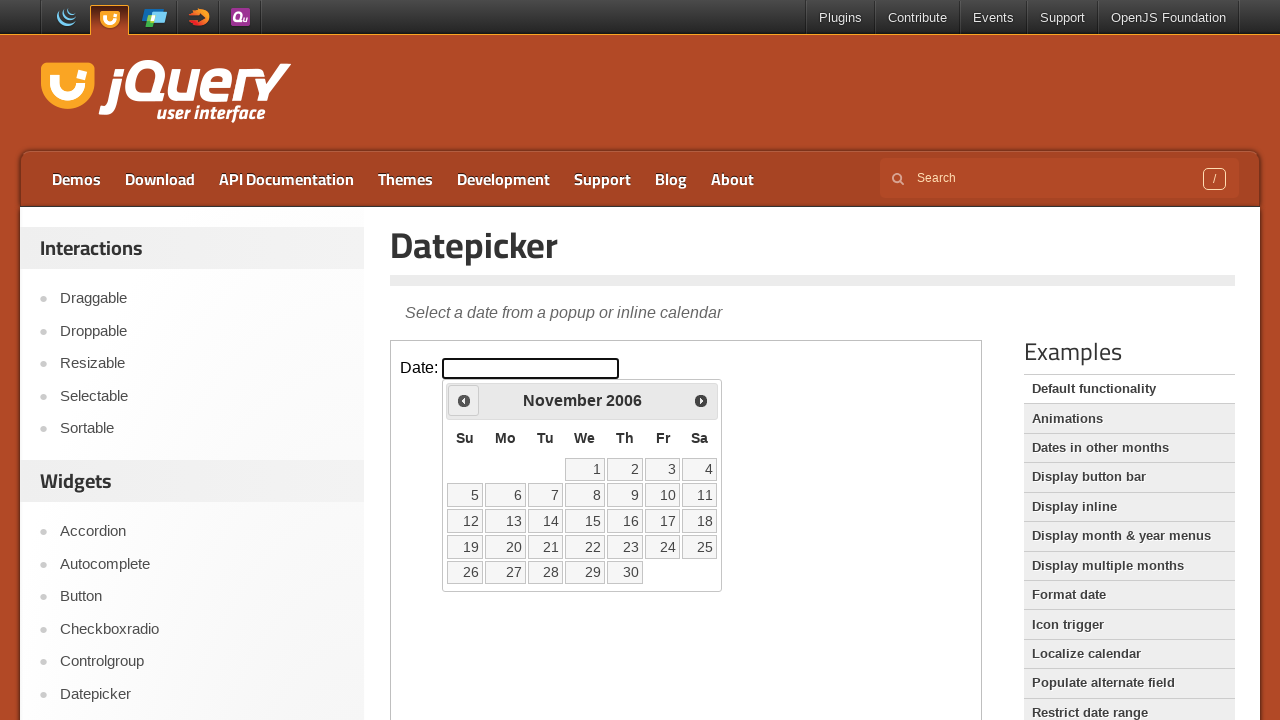

Retrieved updated year from datepicker
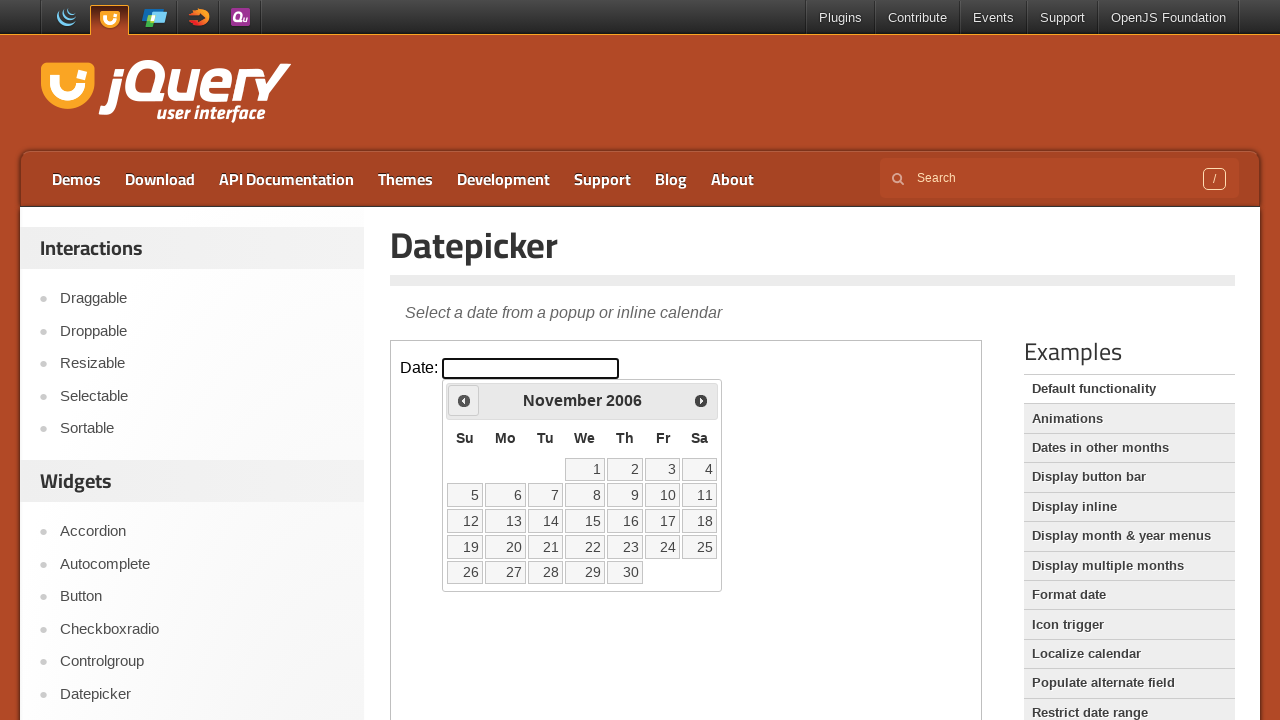

Clicked Previous button to navigate backwards (currently at November 2006) at (464, 400) on iframe >> nth=0 >> internal:control=enter-frame >> xpath=//span[text()='Prev']
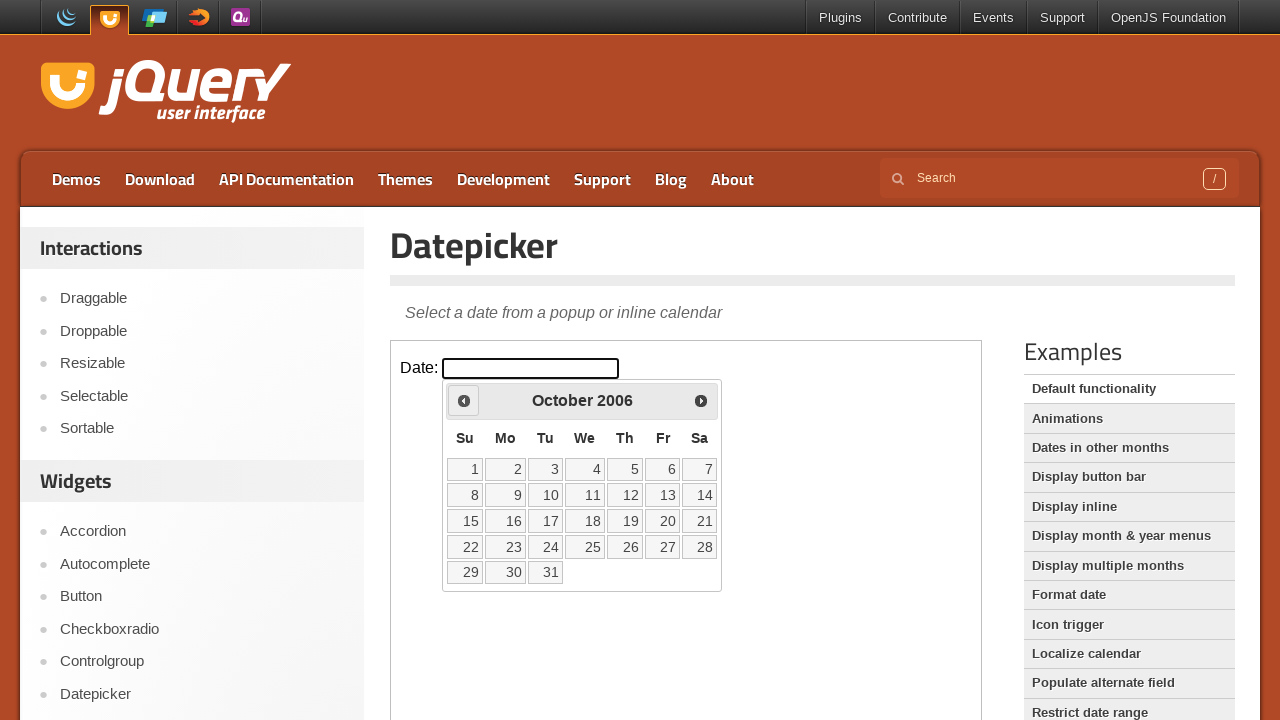

Retrieved updated month from datepicker
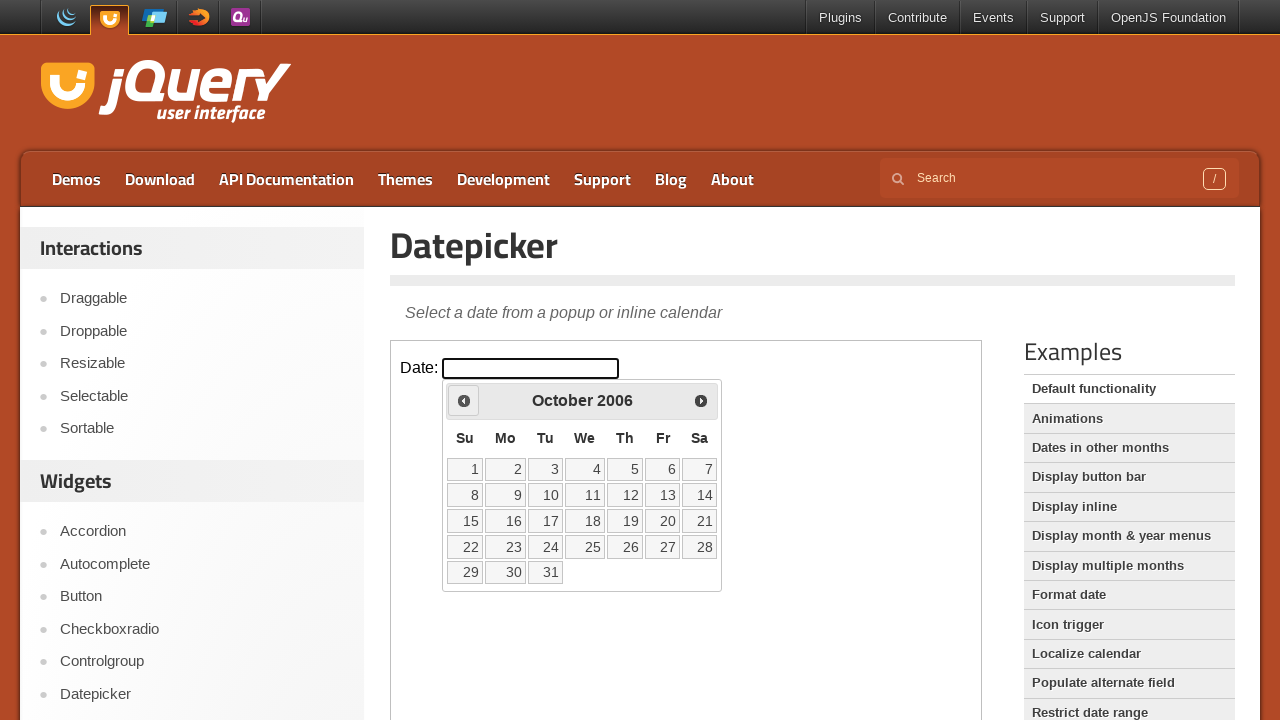

Retrieved updated year from datepicker
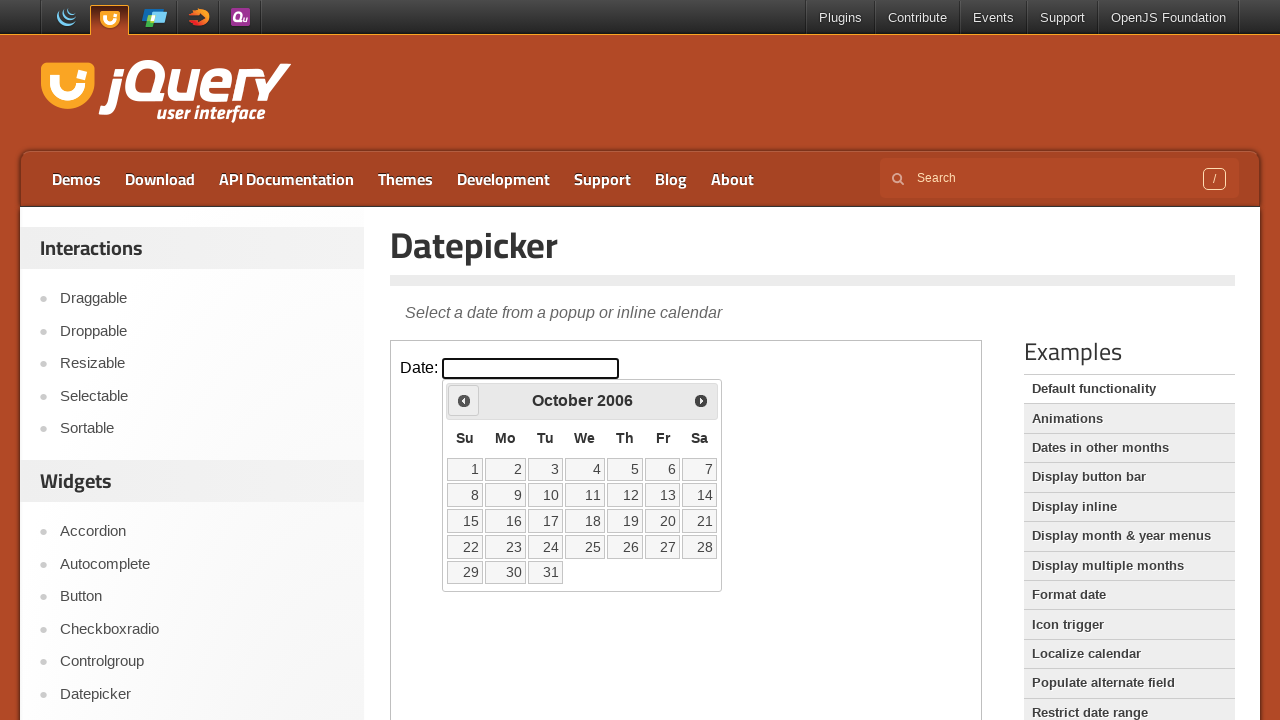

Clicked Previous button to navigate backwards (currently at October 2006) at (464, 400) on iframe >> nth=0 >> internal:control=enter-frame >> xpath=//span[text()='Prev']
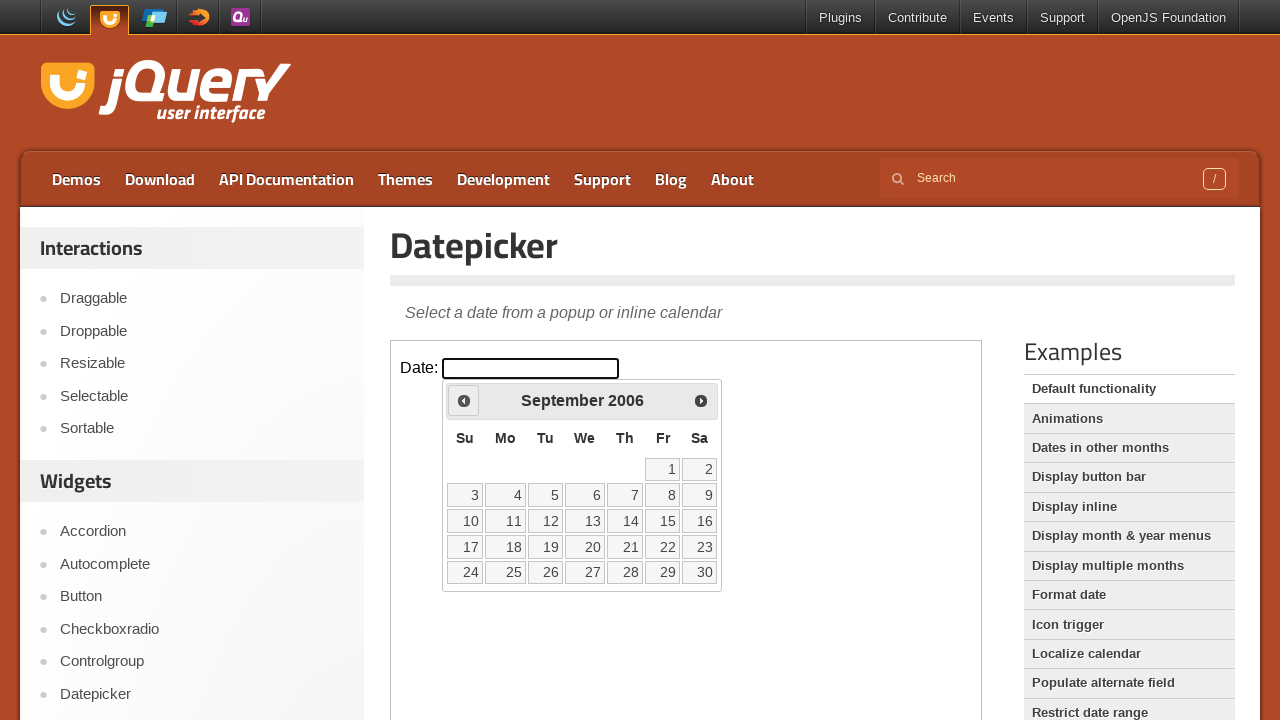

Retrieved updated month from datepicker
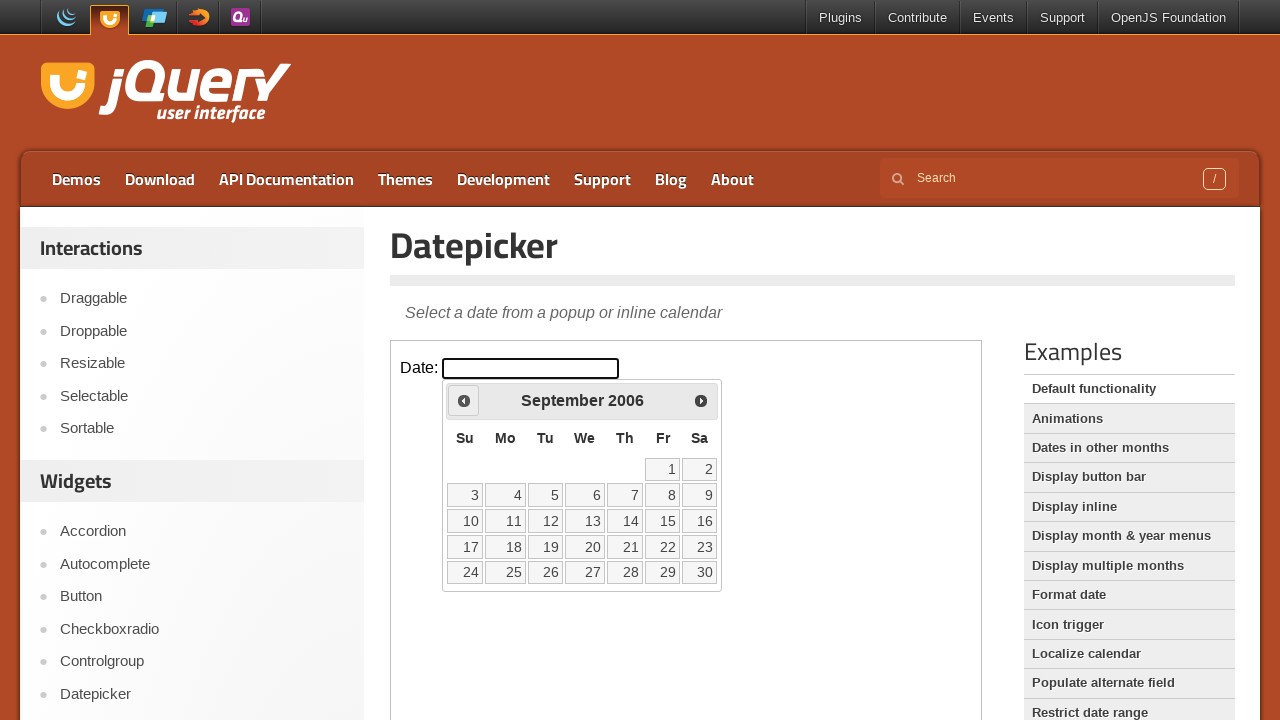

Retrieved updated year from datepicker
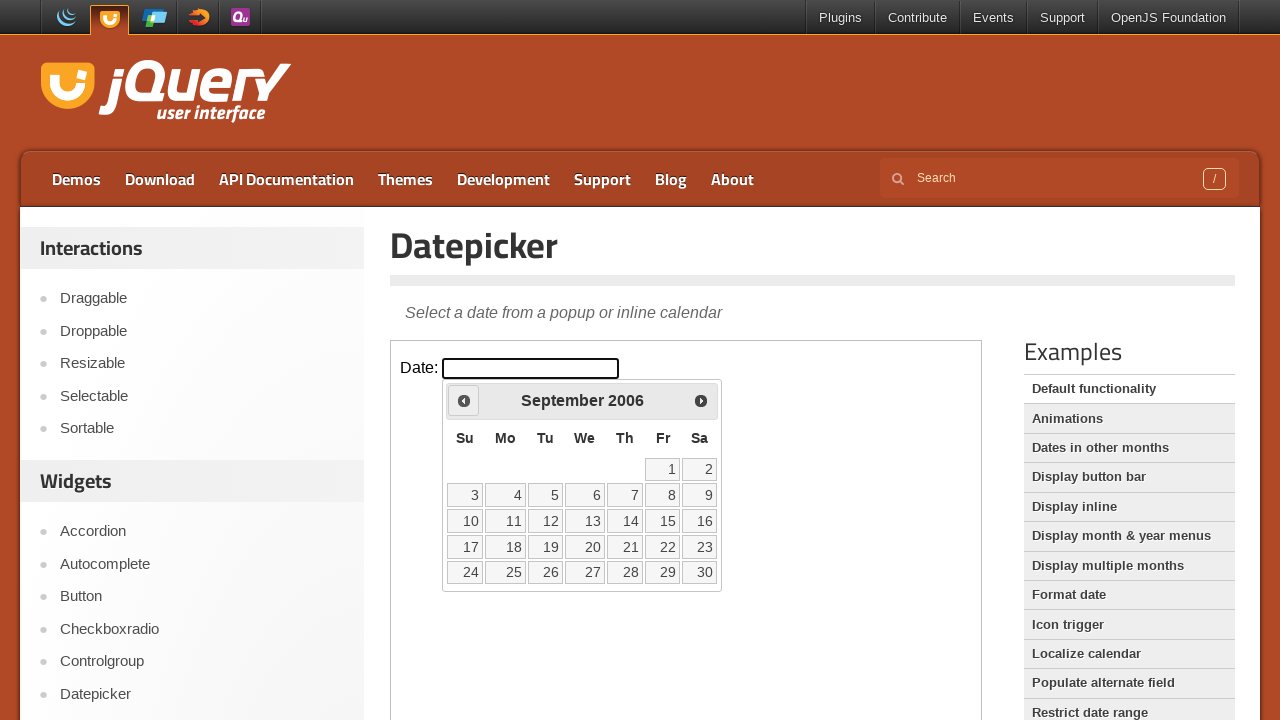

Clicked Previous button to navigate backwards (currently at September 2006) at (464, 400) on iframe >> nth=0 >> internal:control=enter-frame >> xpath=//span[text()='Prev']
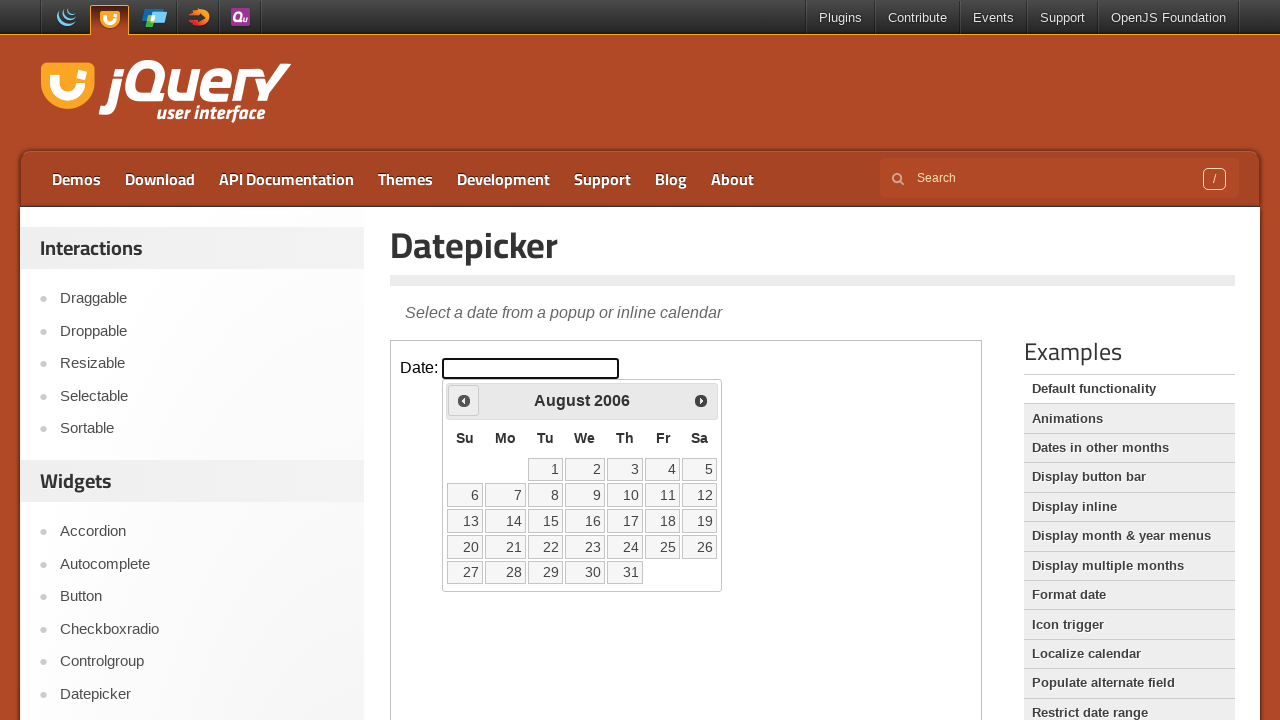

Retrieved updated month from datepicker
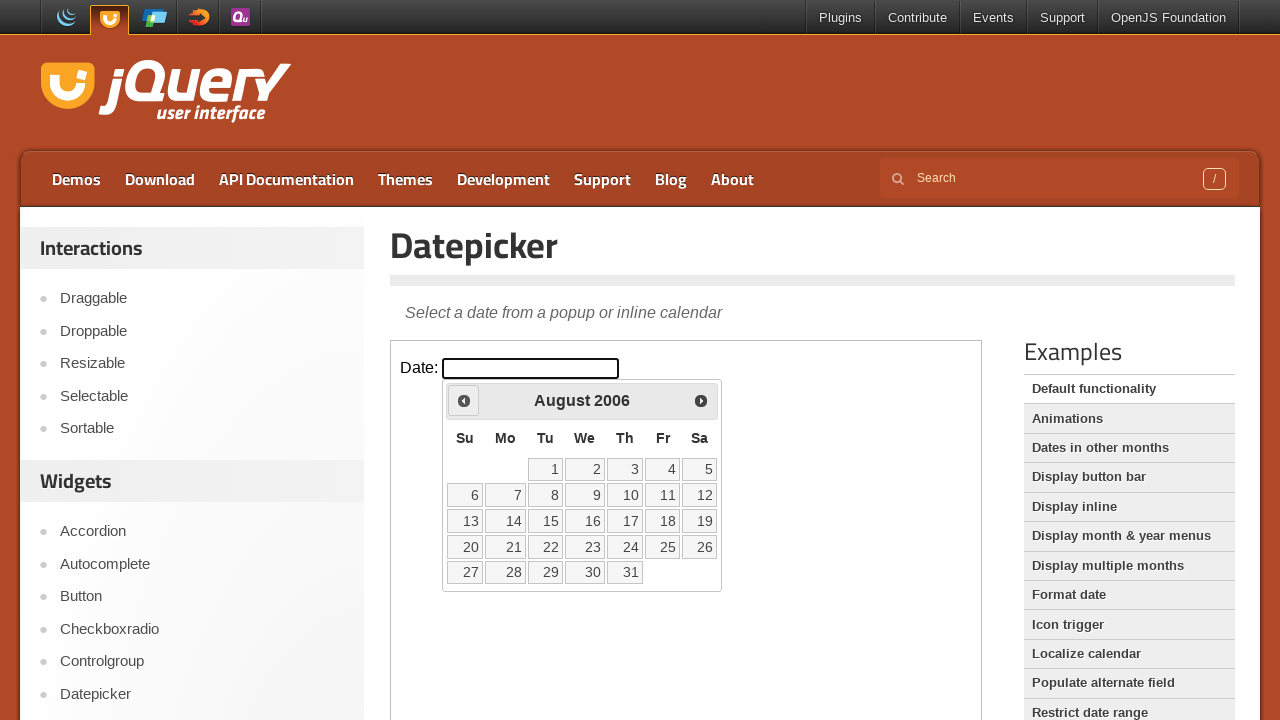

Retrieved updated year from datepicker
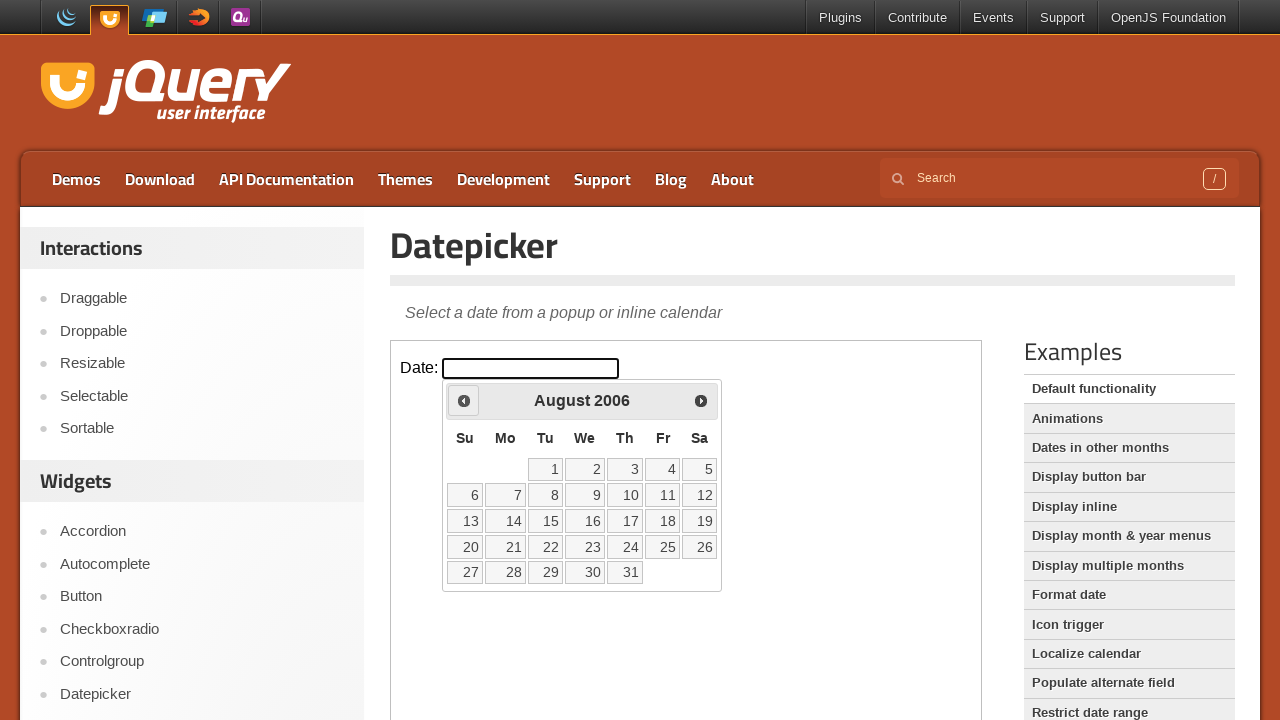

Clicked Previous button to navigate backwards (currently at August 2006) at (464, 400) on iframe >> nth=0 >> internal:control=enter-frame >> xpath=//span[text()='Prev']
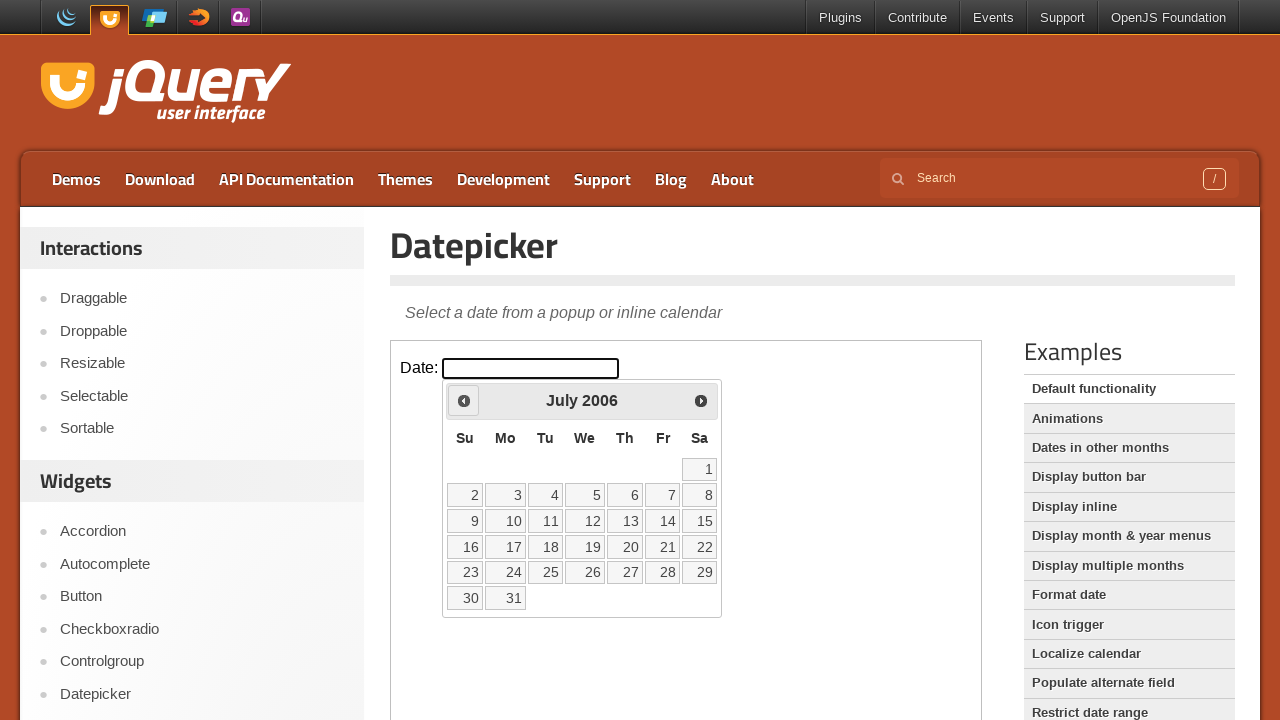

Retrieved updated month from datepicker
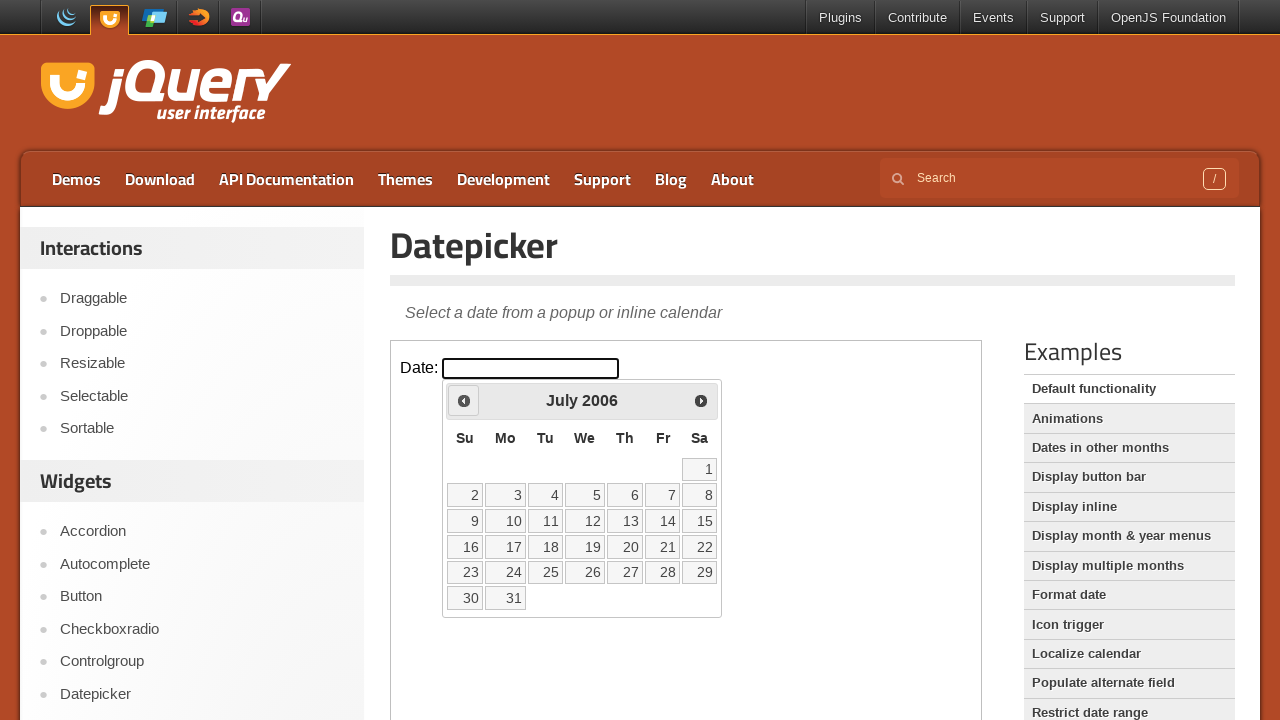

Retrieved updated year from datepicker
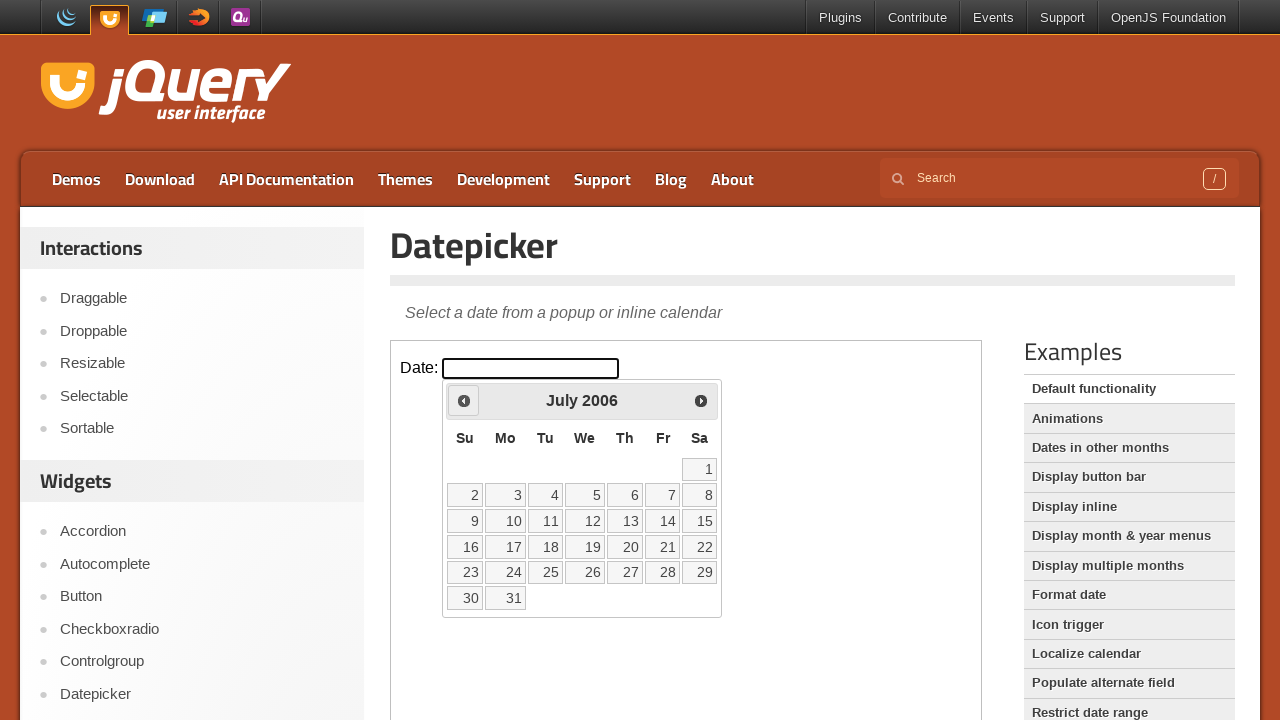

Clicked Previous button to navigate backwards (currently at July 2006) at (464, 400) on iframe >> nth=0 >> internal:control=enter-frame >> xpath=//span[text()='Prev']
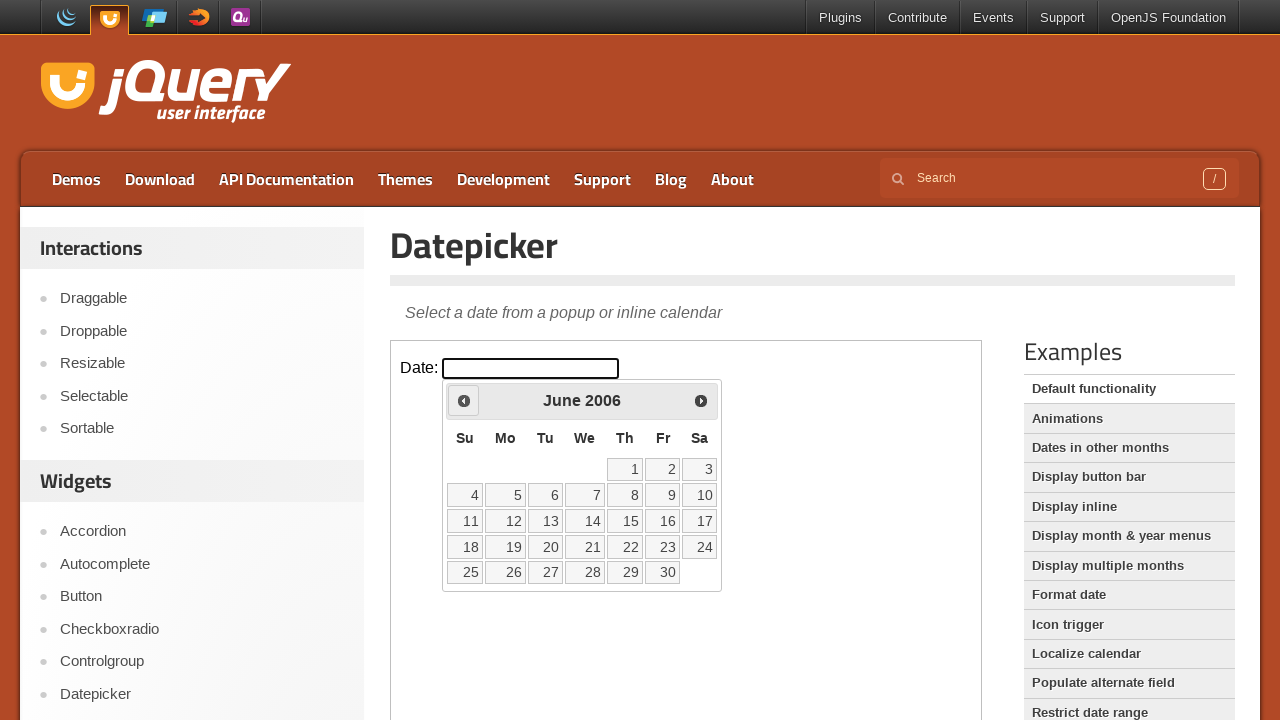

Retrieved updated month from datepicker
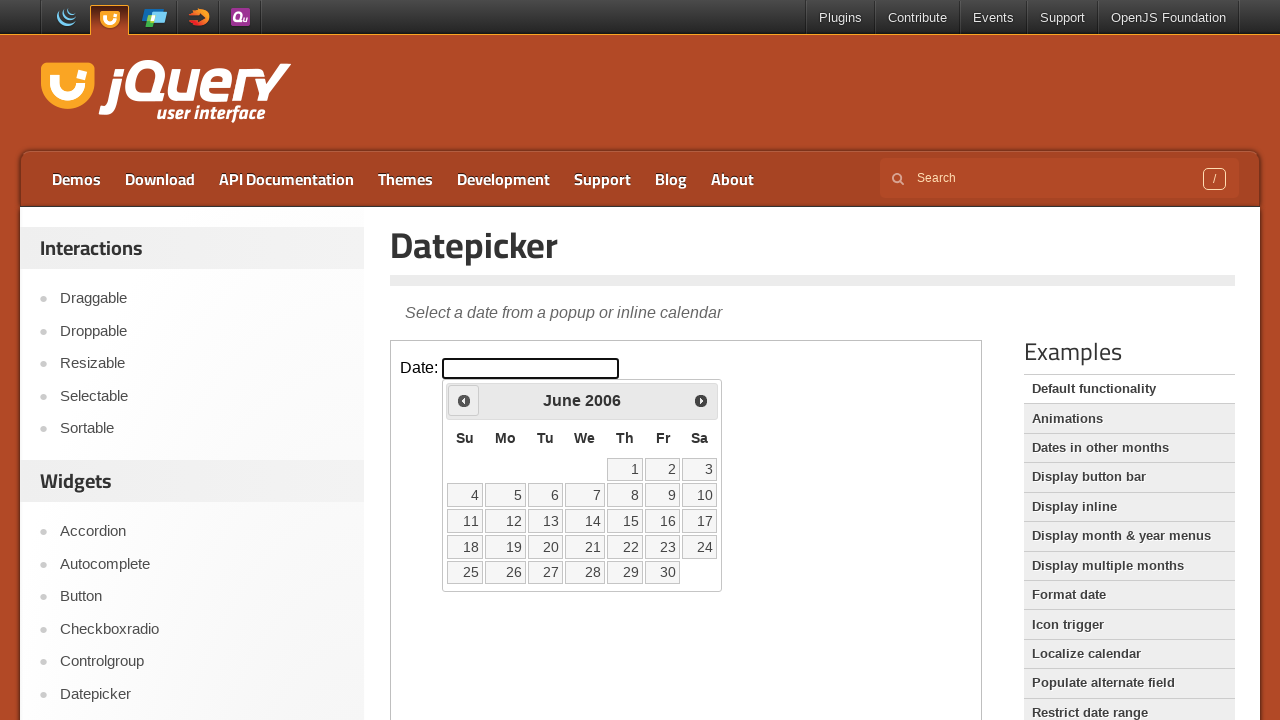

Retrieved updated year from datepicker
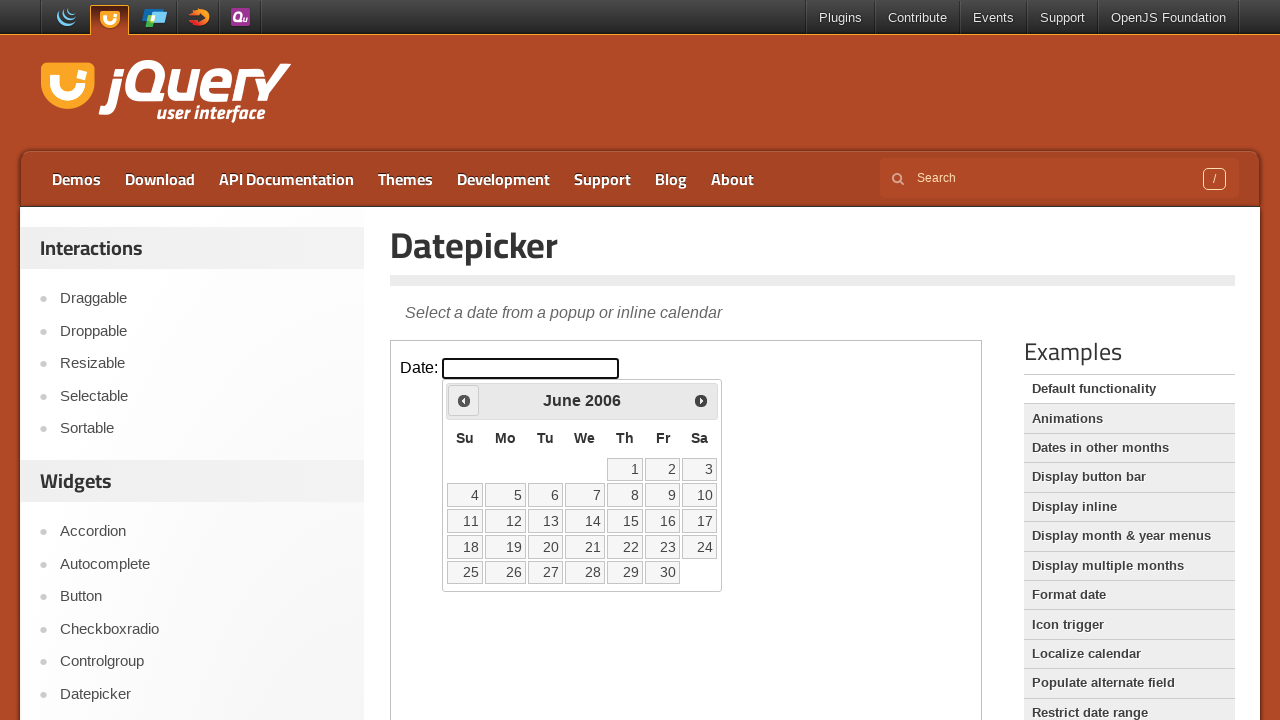

Clicked Previous button to navigate backwards (currently at June 2006) at (464, 400) on iframe >> nth=0 >> internal:control=enter-frame >> xpath=//span[text()='Prev']
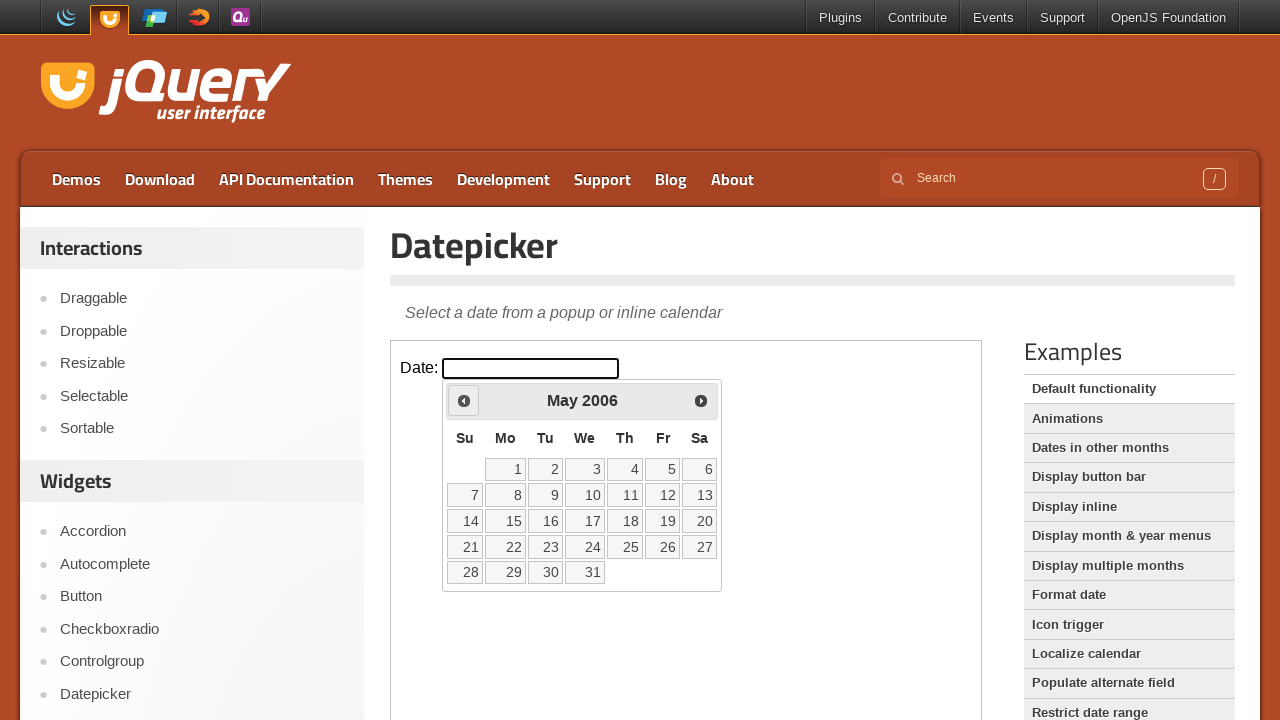

Retrieved updated month from datepicker
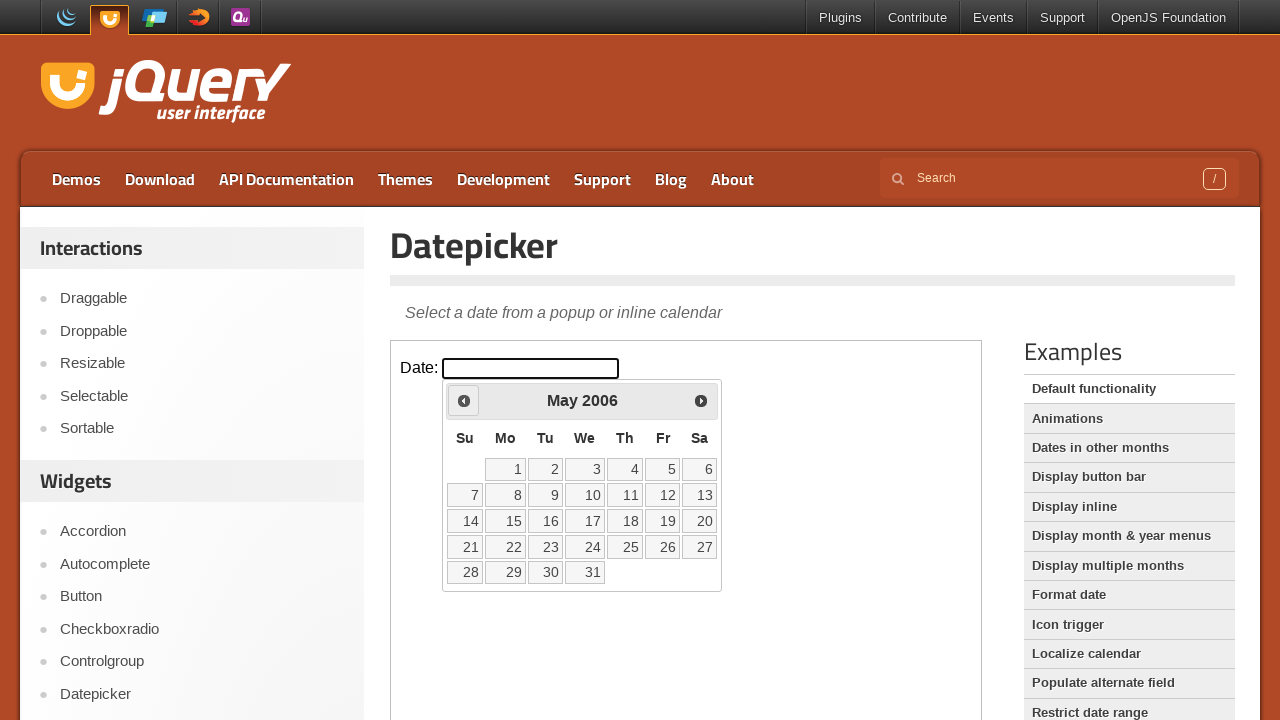

Retrieved updated year from datepicker
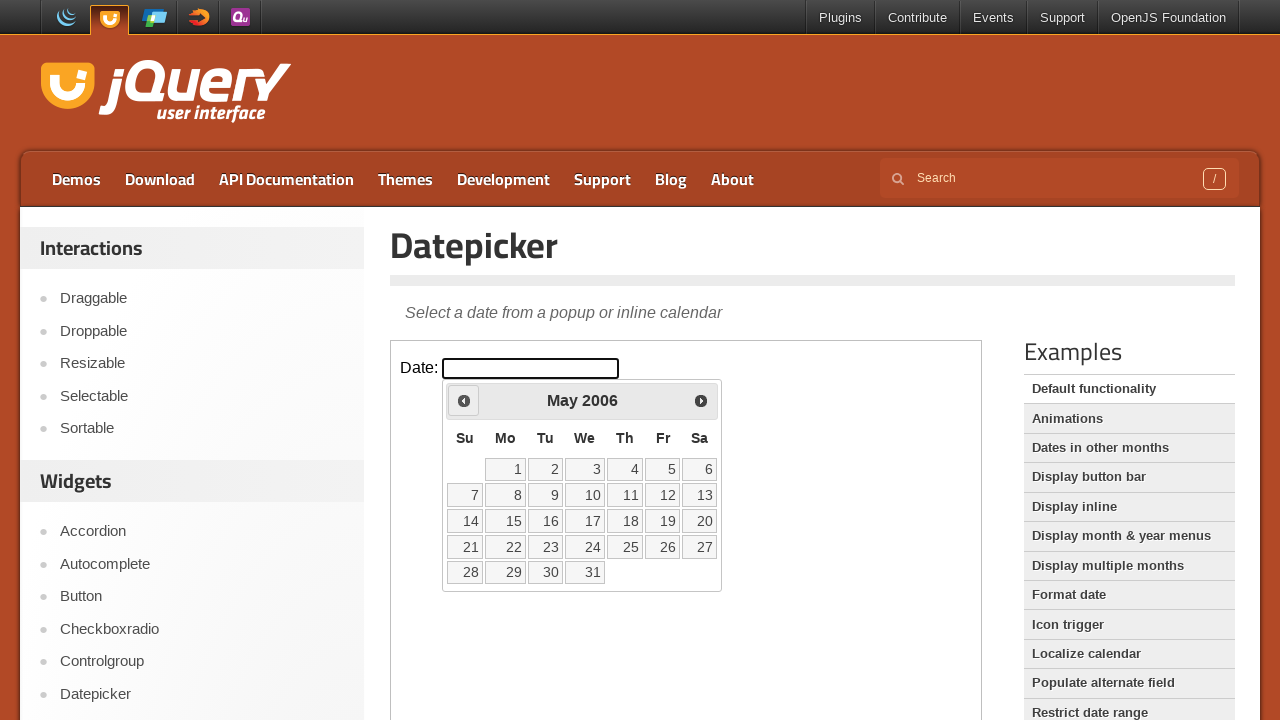

Clicked Previous button to navigate backwards (currently at May 2006) at (464, 400) on iframe >> nth=0 >> internal:control=enter-frame >> xpath=//span[text()='Prev']
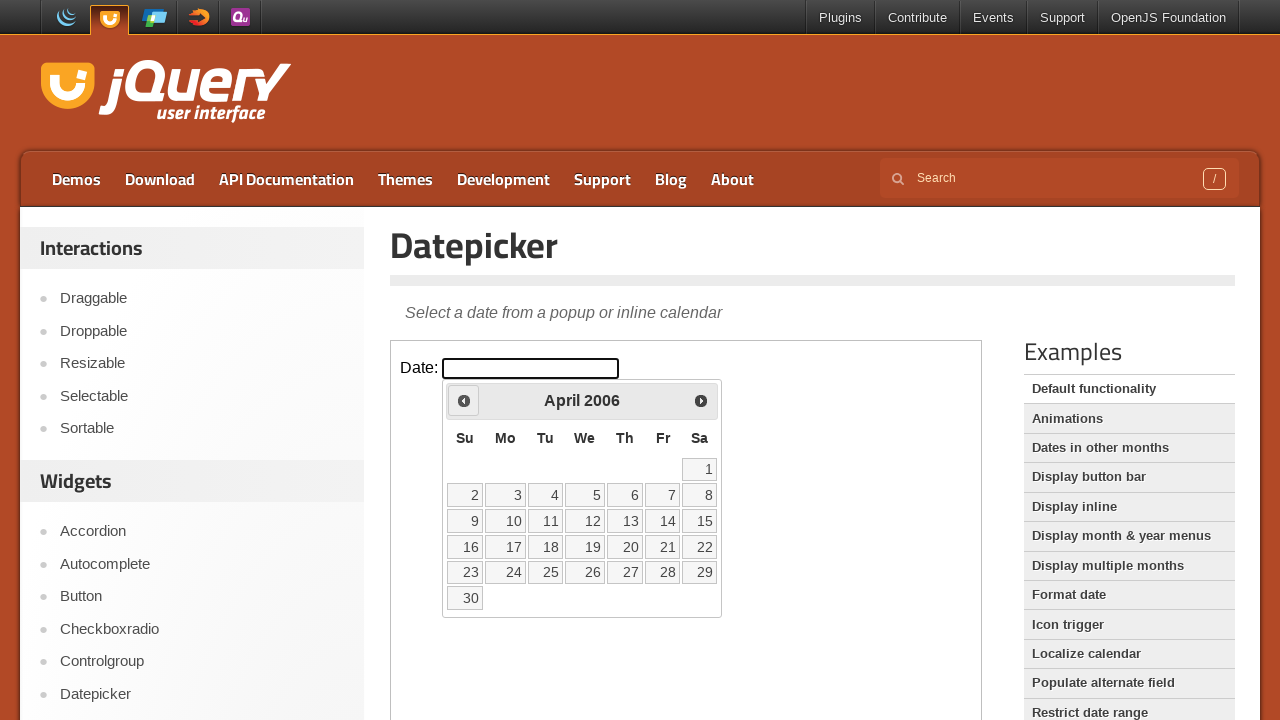

Retrieved updated month from datepicker
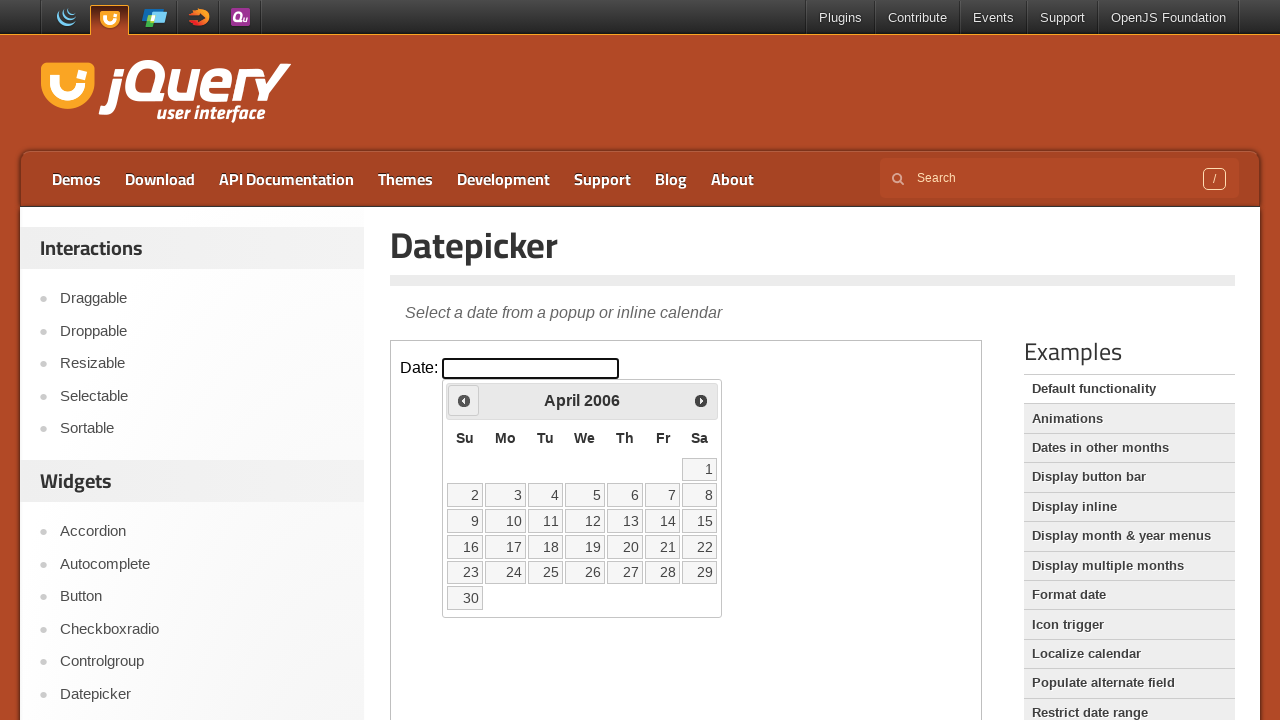

Retrieved updated year from datepicker
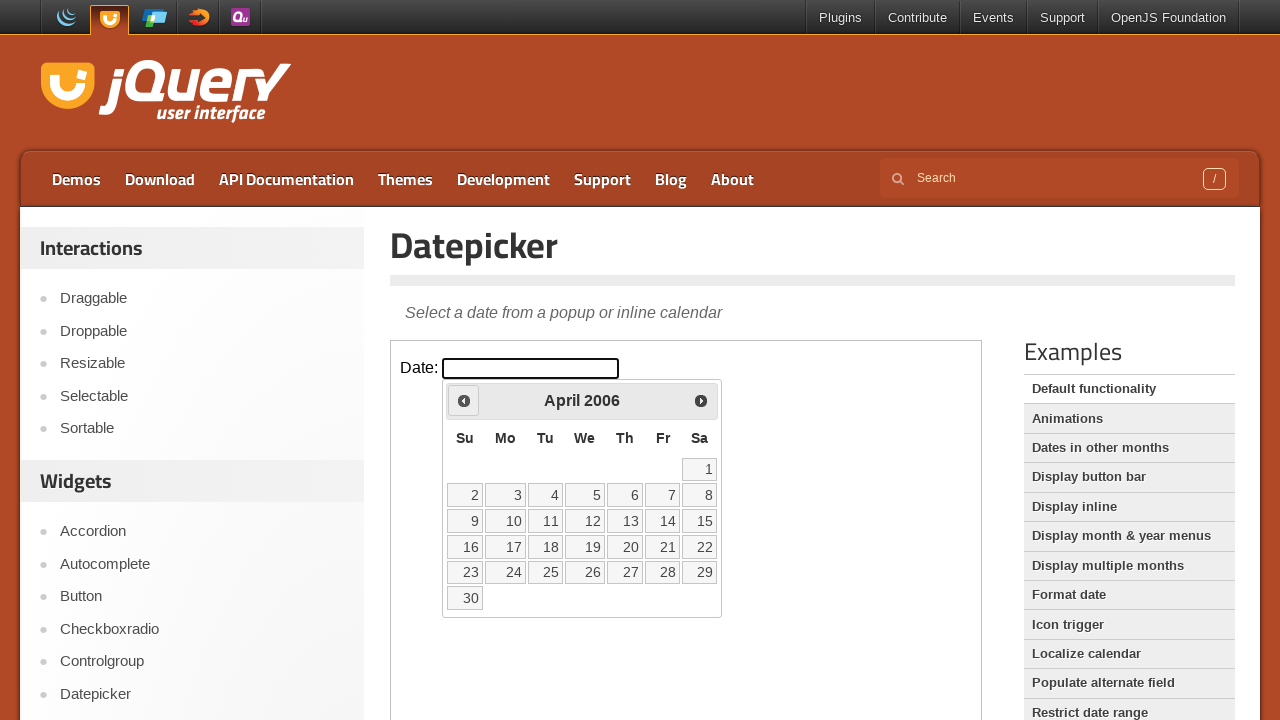

Clicked Previous button to navigate backwards (currently at April 2006) at (464, 400) on iframe >> nth=0 >> internal:control=enter-frame >> xpath=//span[text()='Prev']
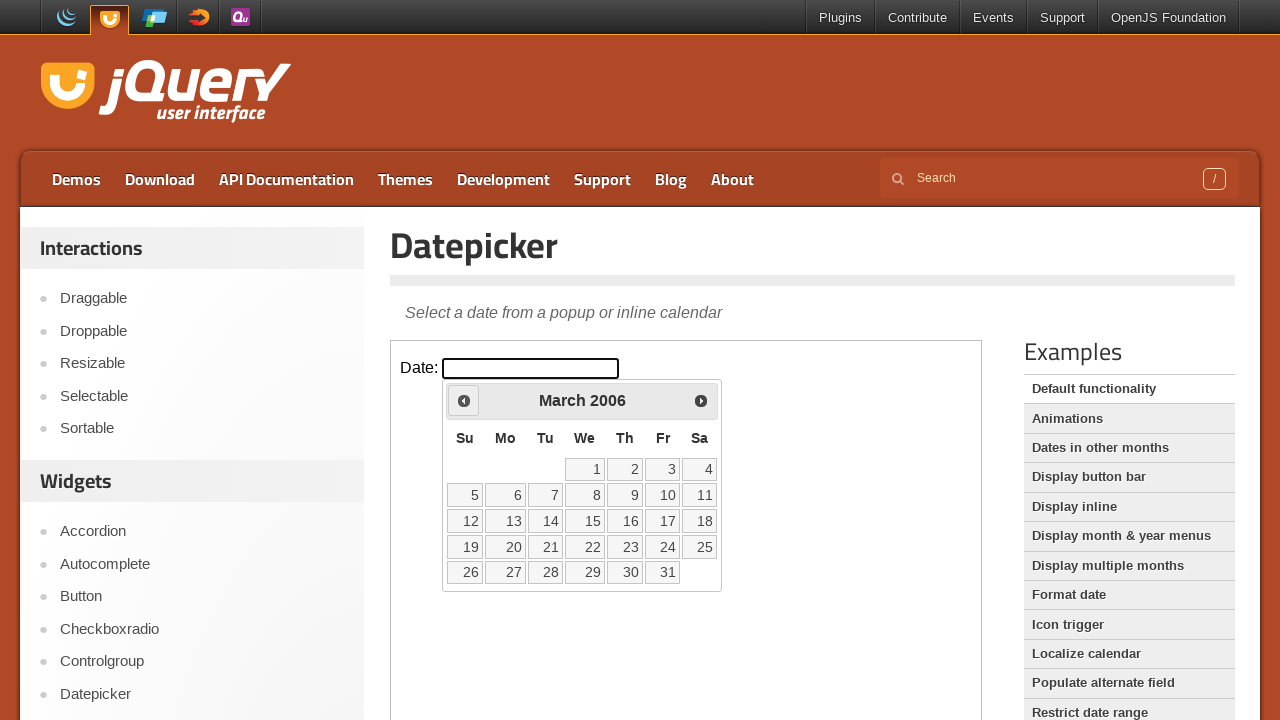

Retrieved updated month from datepicker
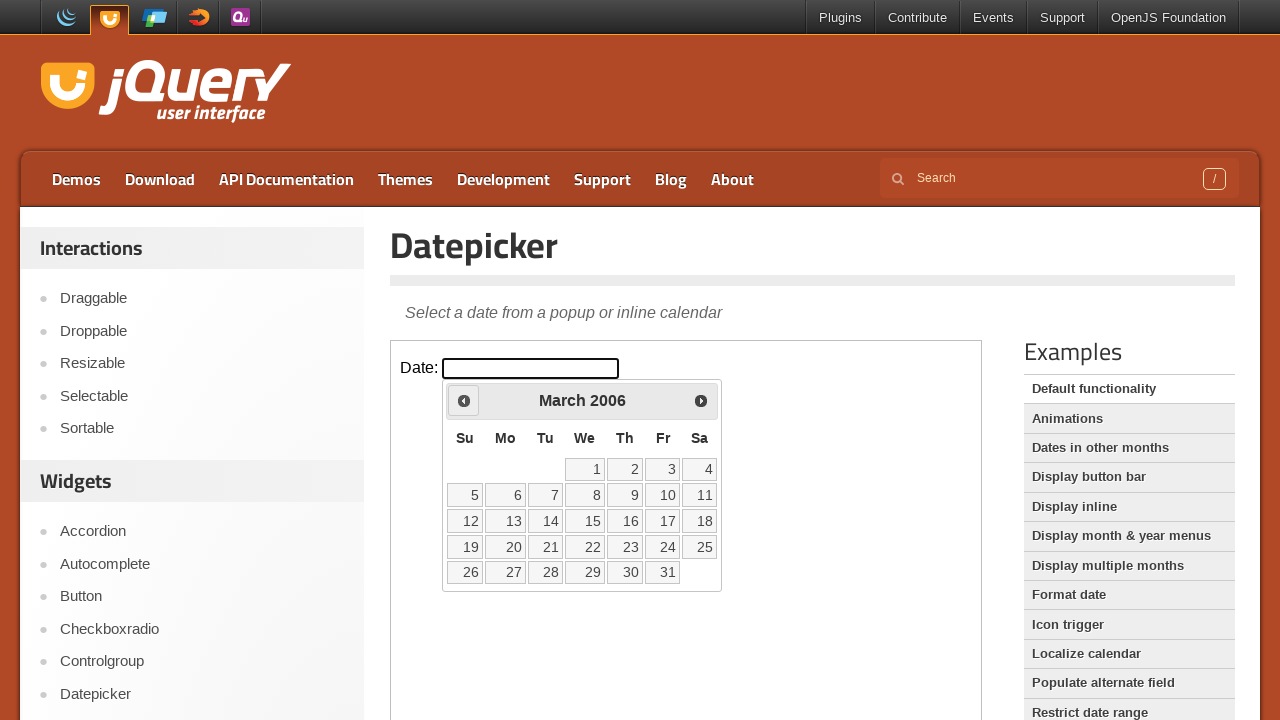

Retrieved updated year from datepicker
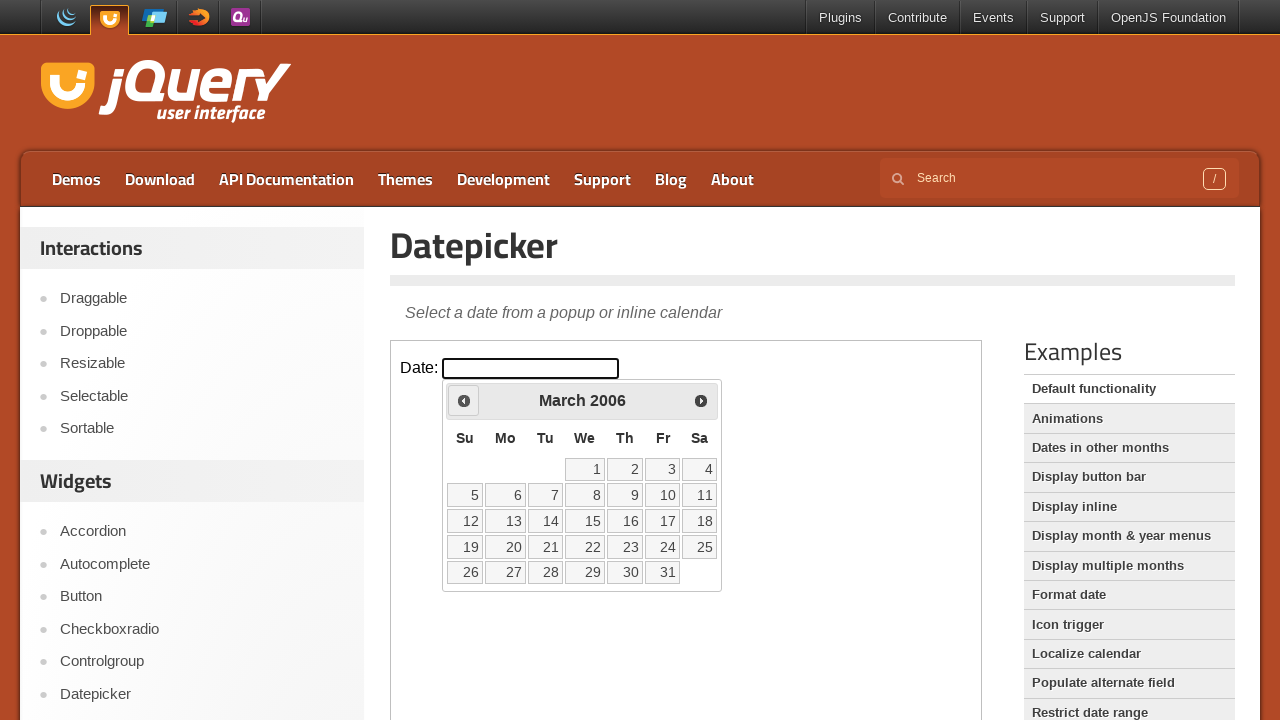

Clicked Previous button to navigate backwards (currently at March 2006) at (464, 400) on iframe >> nth=0 >> internal:control=enter-frame >> xpath=//span[text()='Prev']
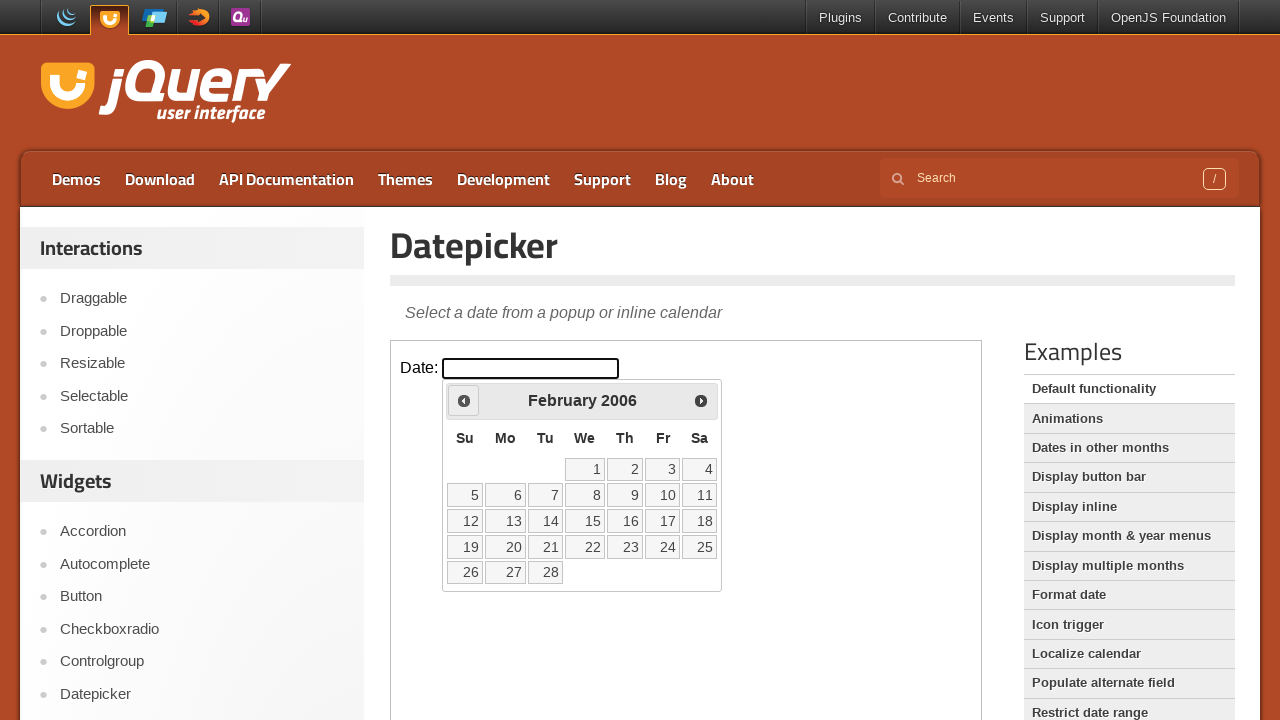

Retrieved updated month from datepicker
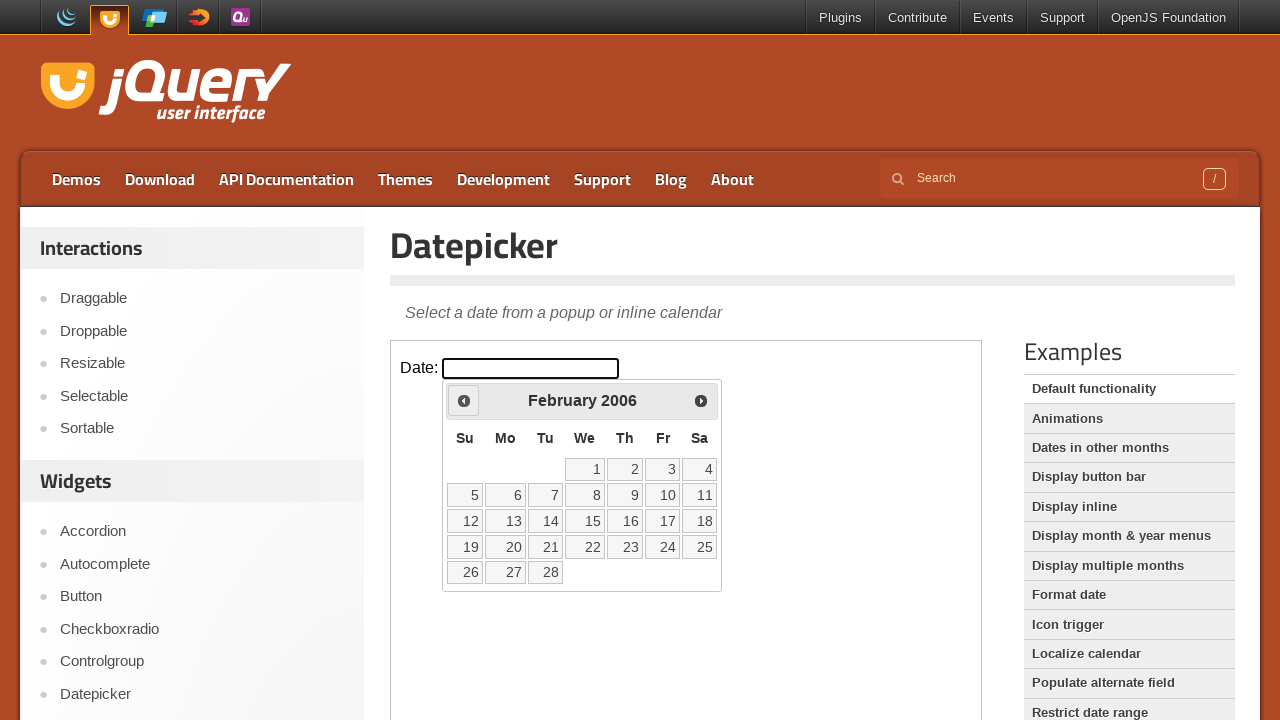

Retrieved updated year from datepicker
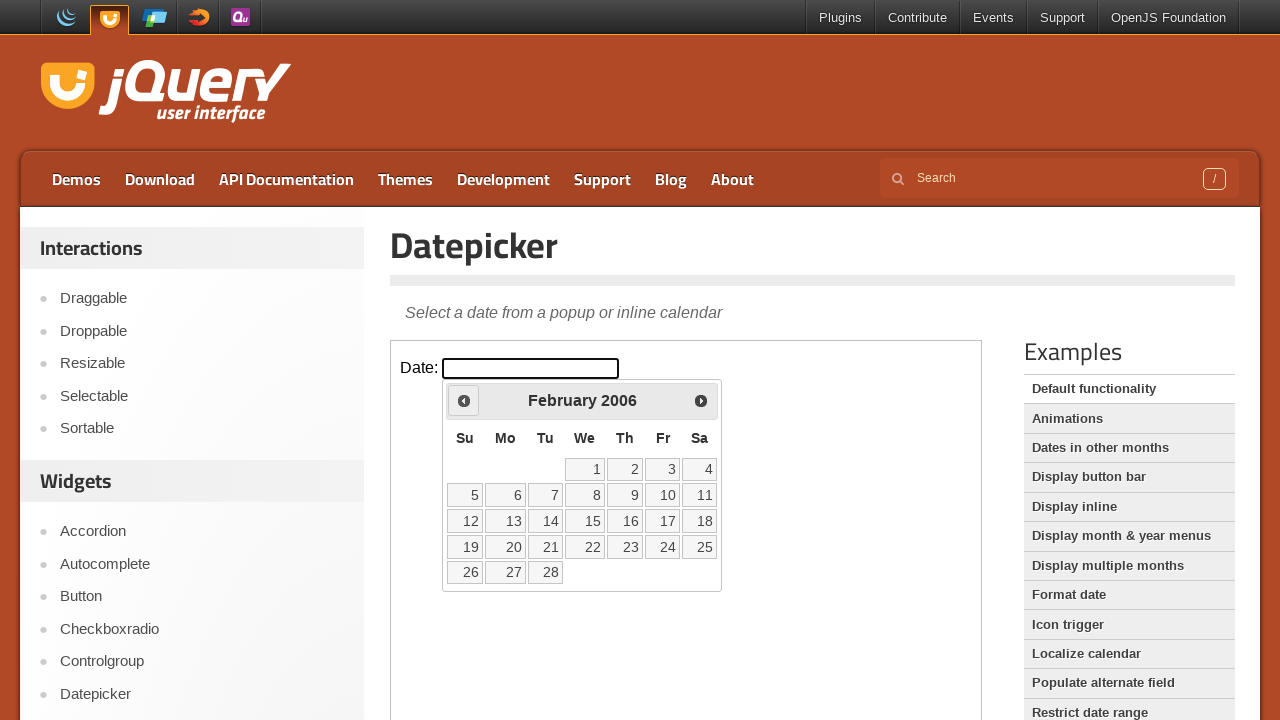

Clicked Previous button to navigate backwards (currently at February 2006) at (464, 400) on iframe >> nth=0 >> internal:control=enter-frame >> xpath=//span[text()='Prev']
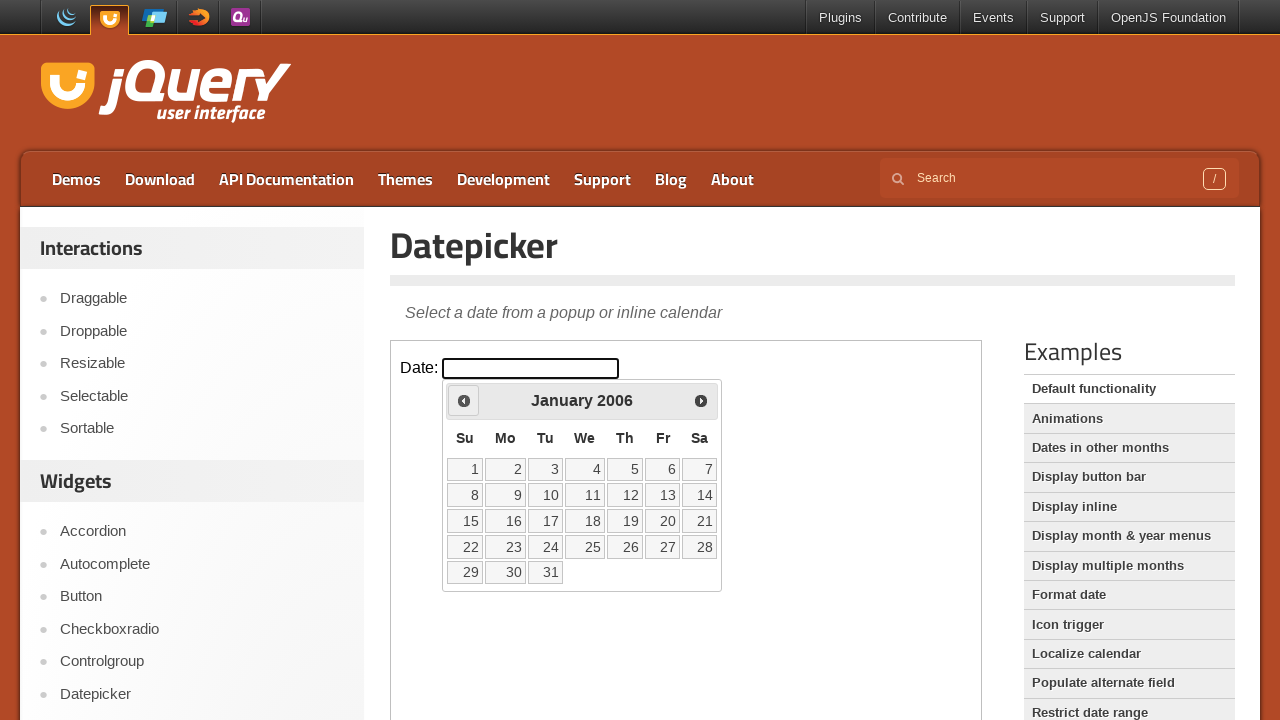

Retrieved updated month from datepicker
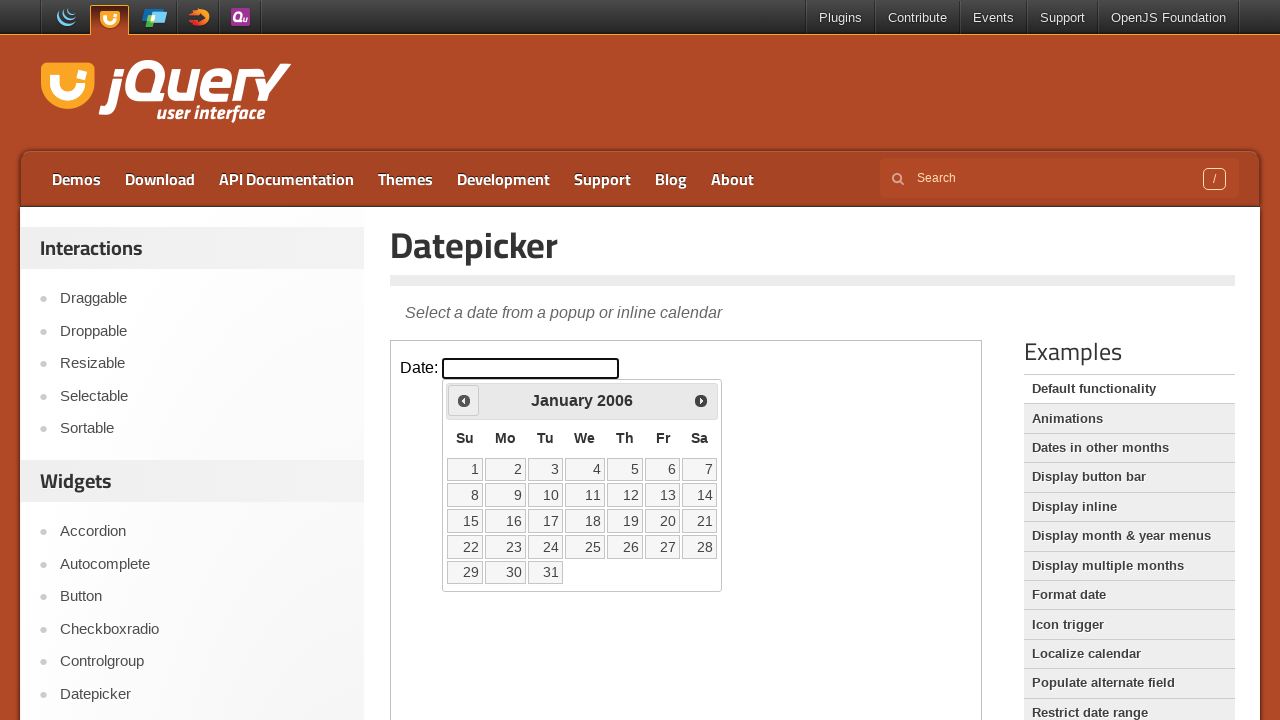

Retrieved updated year from datepicker
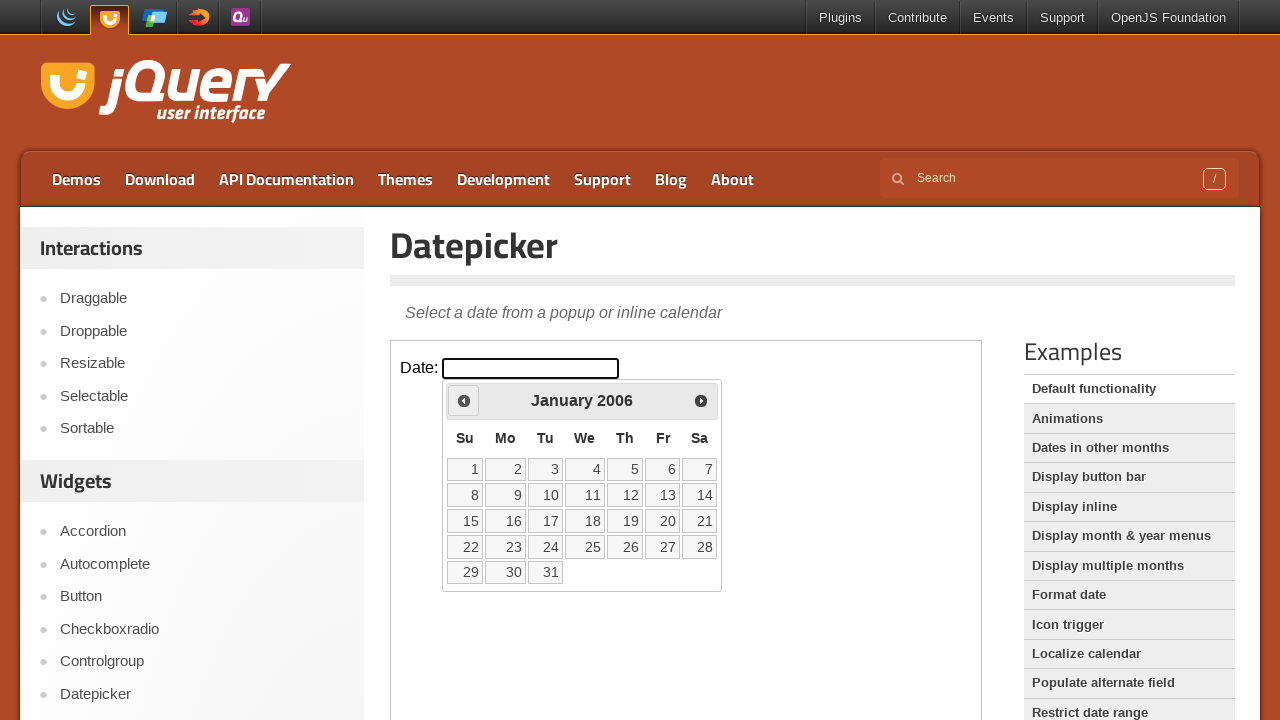

Clicked Previous button to navigate backwards (currently at January 2006) at (464, 400) on iframe >> nth=0 >> internal:control=enter-frame >> xpath=//span[text()='Prev']
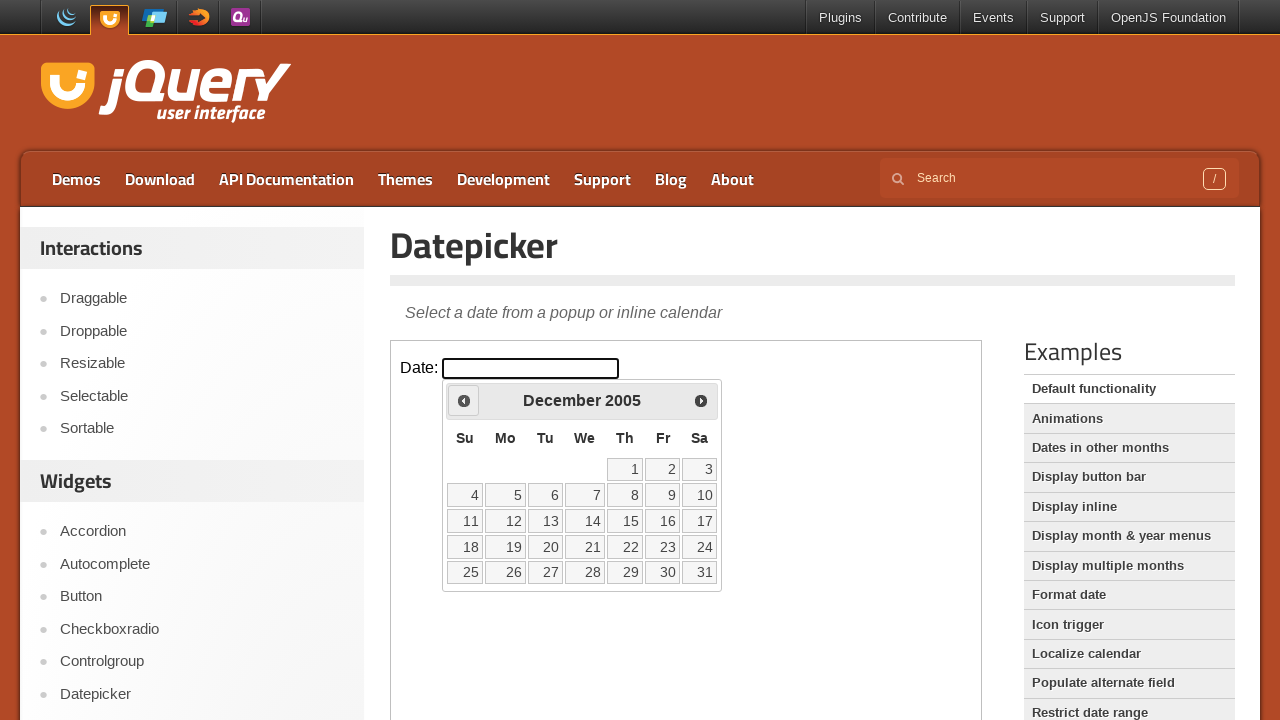

Retrieved updated month from datepicker
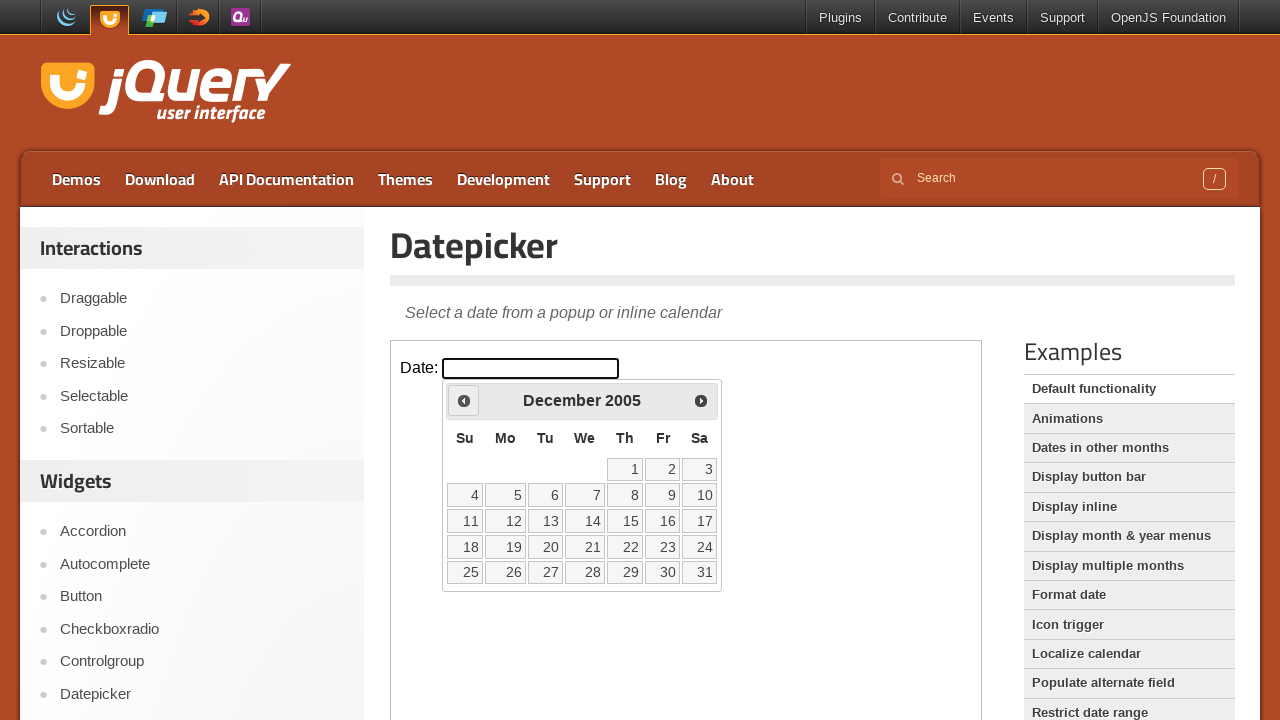

Retrieved updated year from datepicker
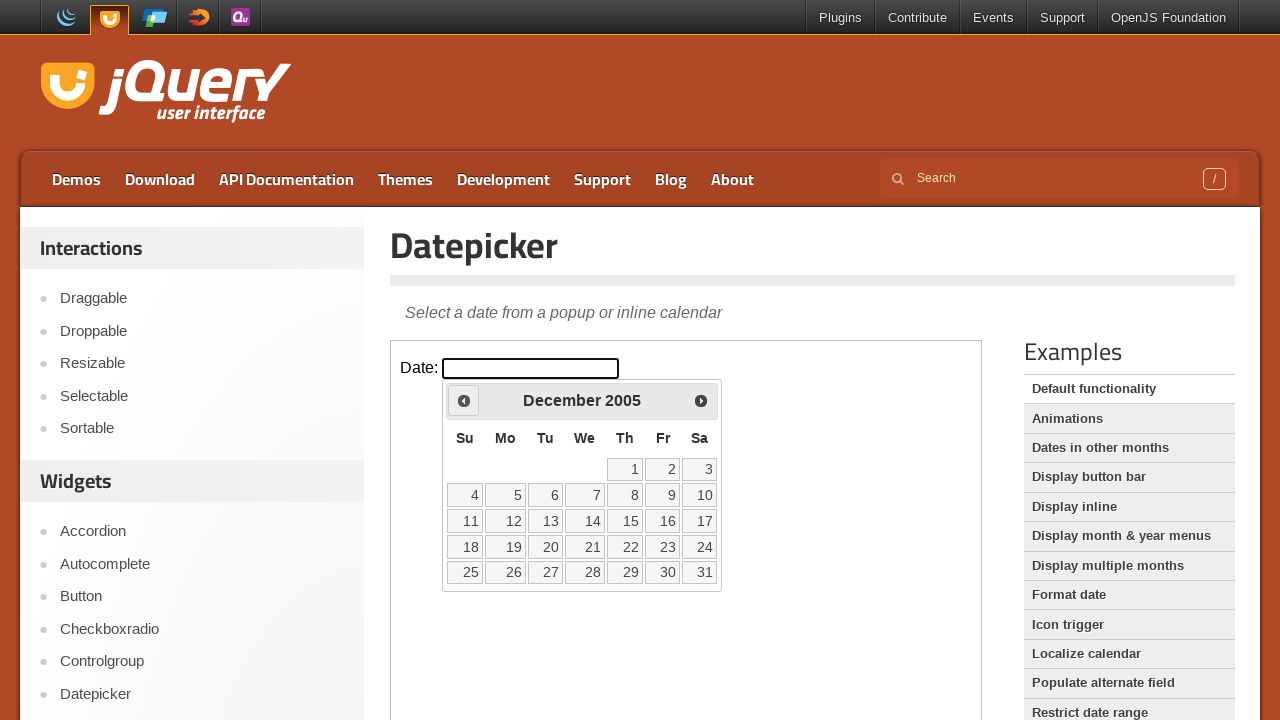

Clicked Previous button to navigate backwards (currently at December 2005) at (464, 400) on iframe >> nth=0 >> internal:control=enter-frame >> xpath=//span[text()='Prev']
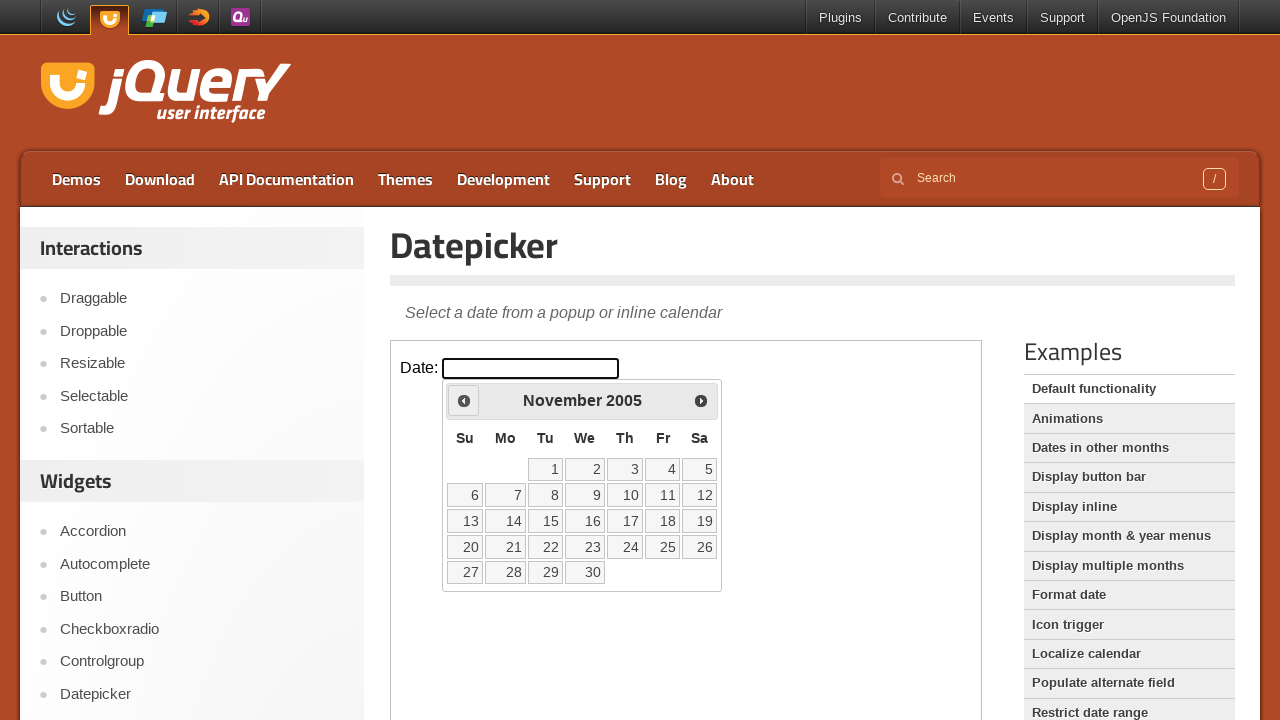

Retrieved updated month from datepicker
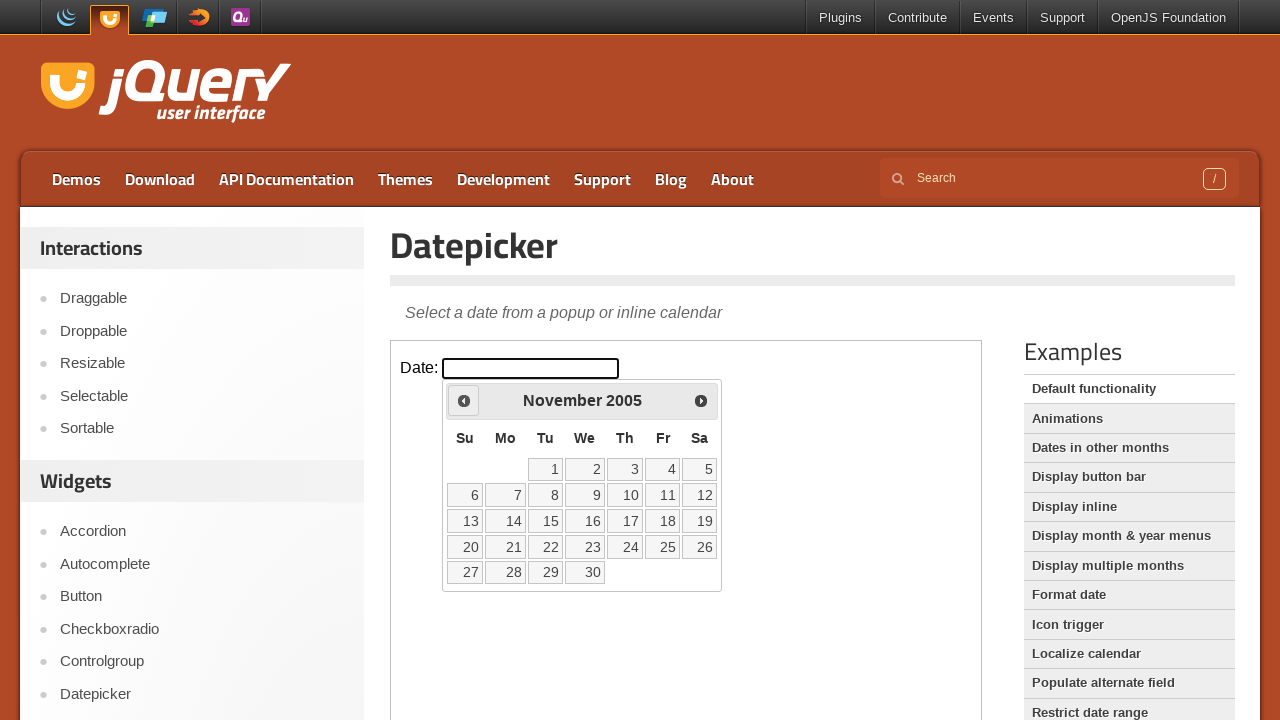

Retrieved updated year from datepicker
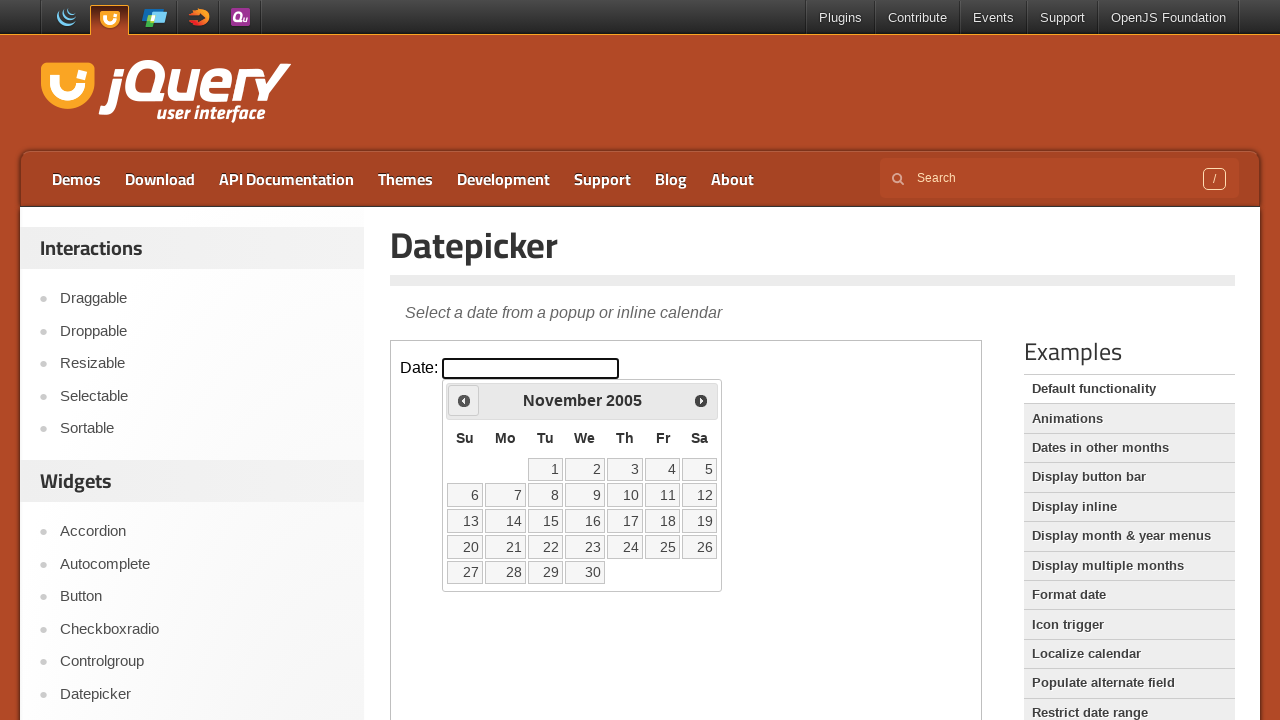

Clicked Previous button to navigate backwards (currently at November 2005) at (464, 400) on iframe >> nth=0 >> internal:control=enter-frame >> xpath=//span[text()='Prev']
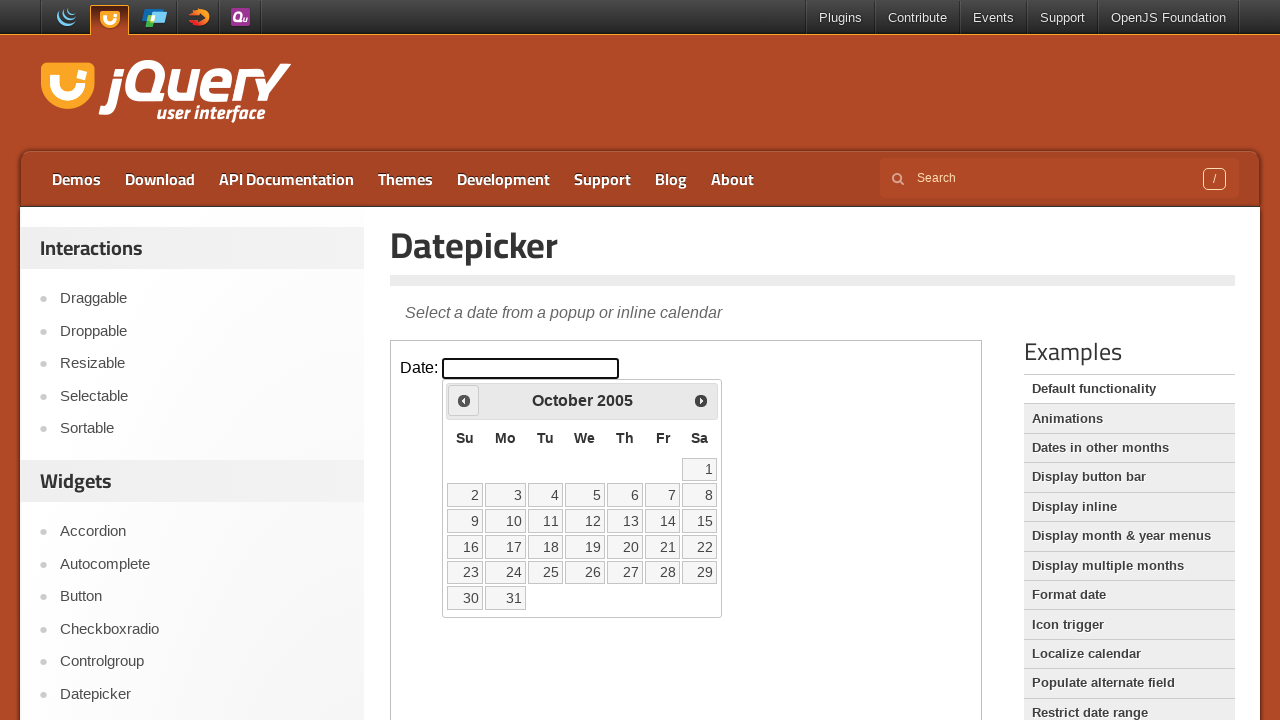

Retrieved updated month from datepicker
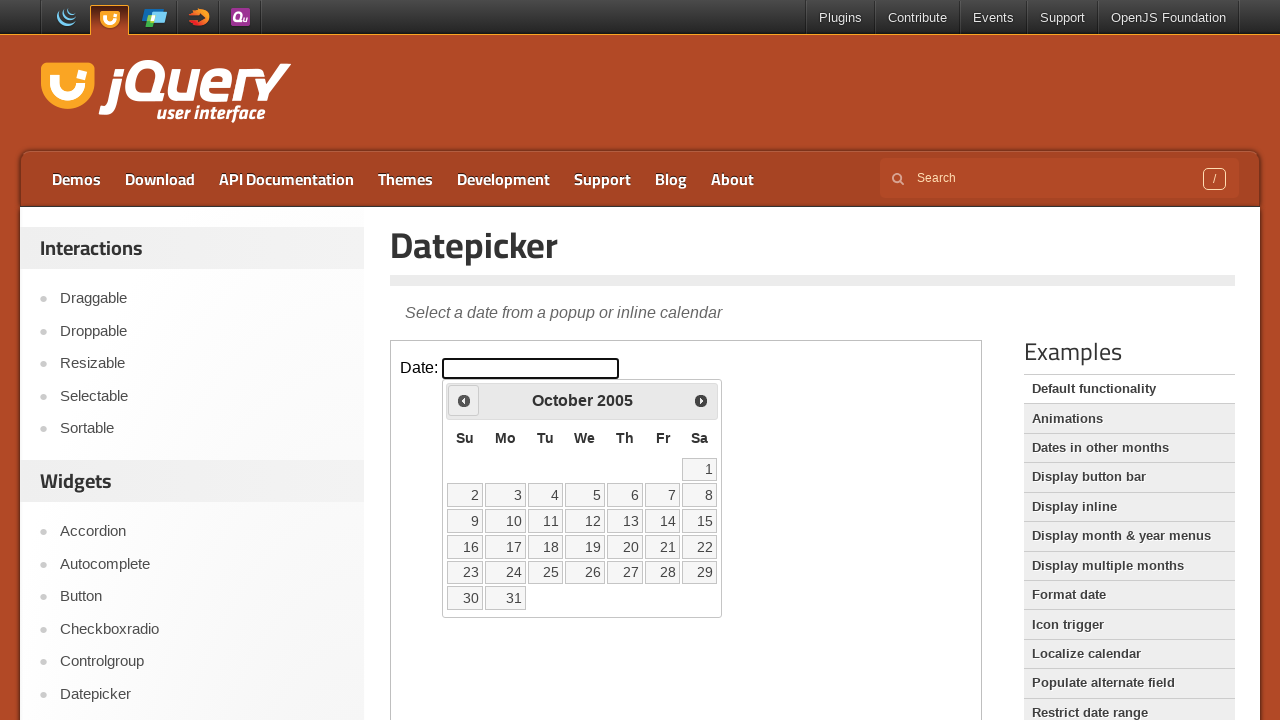

Retrieved updated year from datepicker
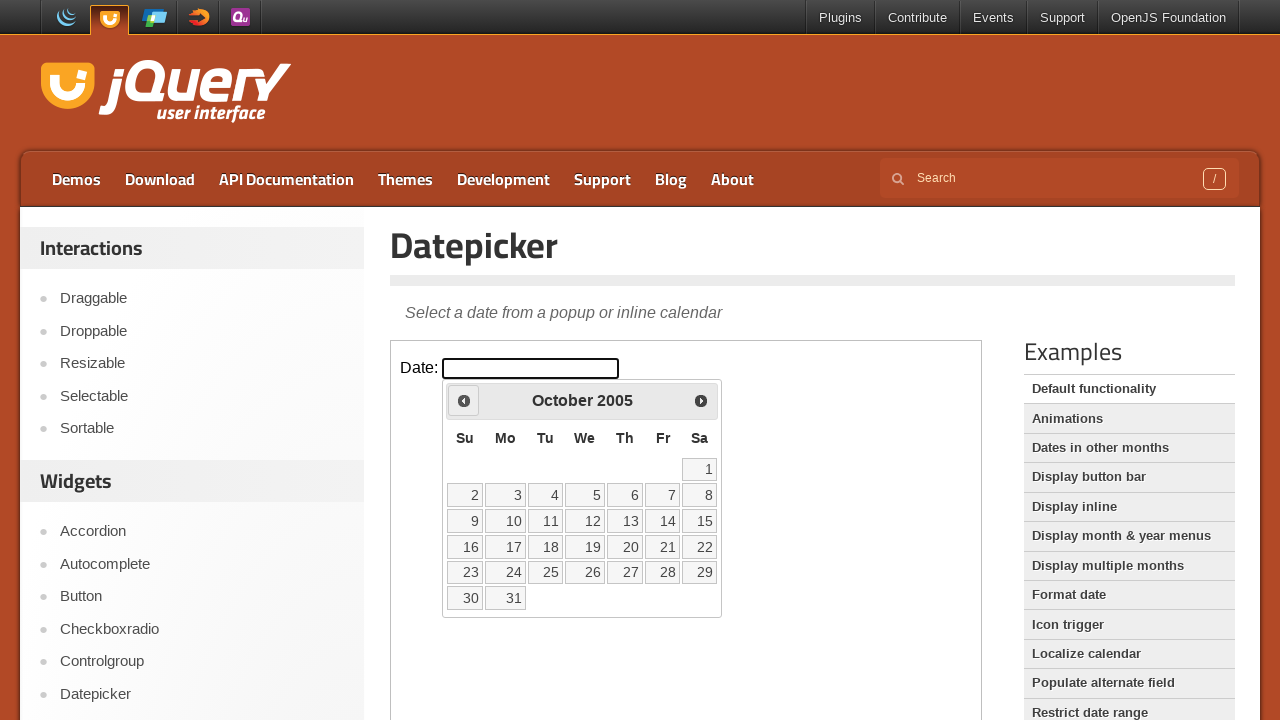

Clicked Previous button to navigate backwards (currently at October 2005) at (464, 400) on iframe >> nth=0 >> internal:control=enter-frame >> xpath=//span[text()='Prev']
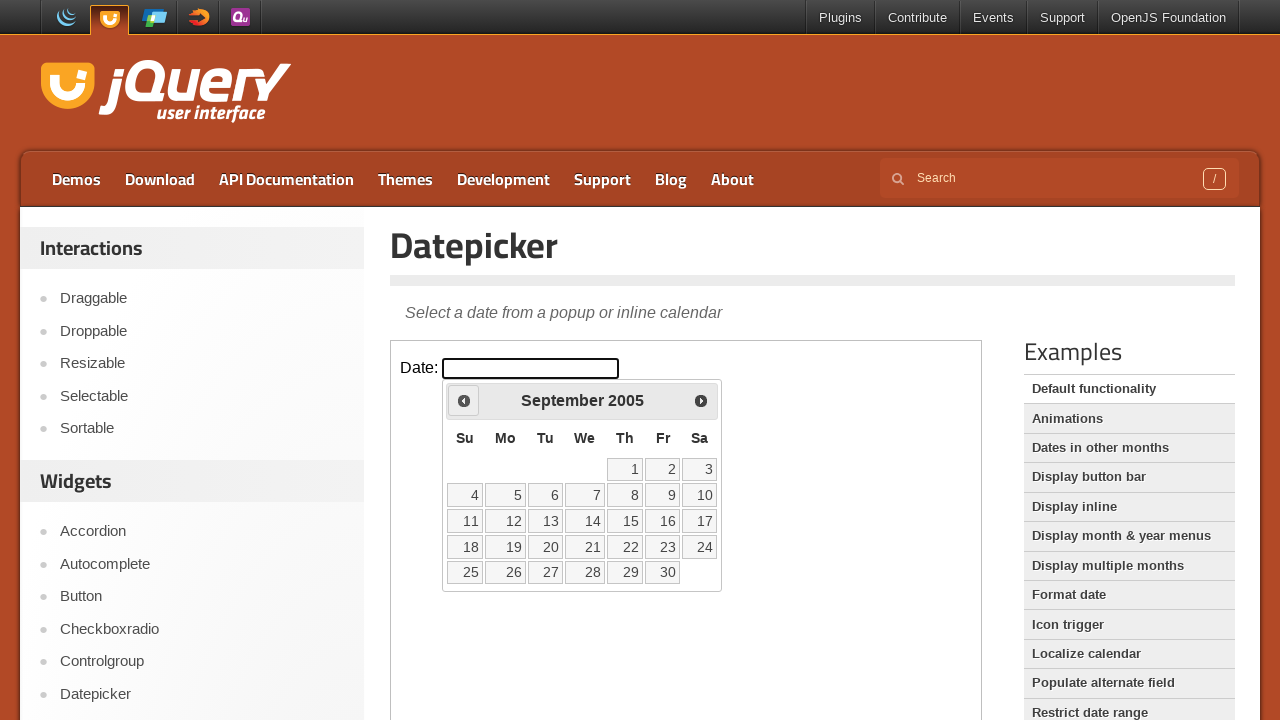

Retrieved updated month from datepicker
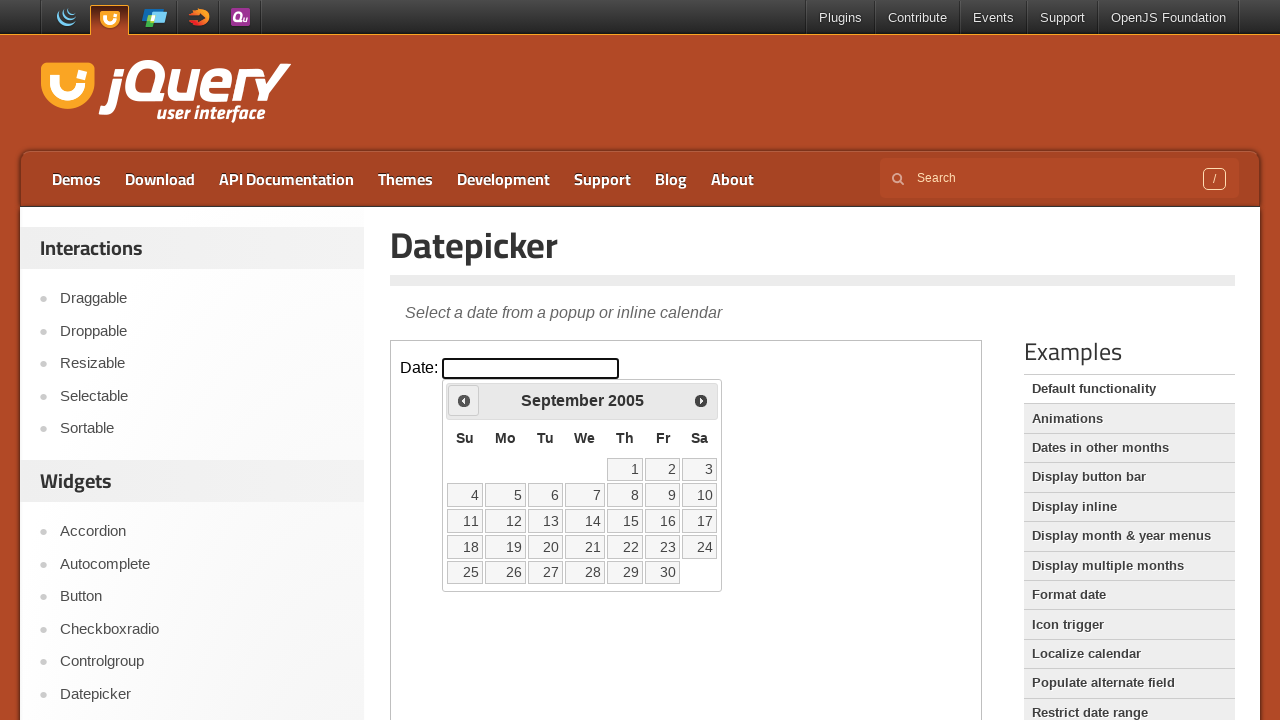

Retrieved updated year from datepicker
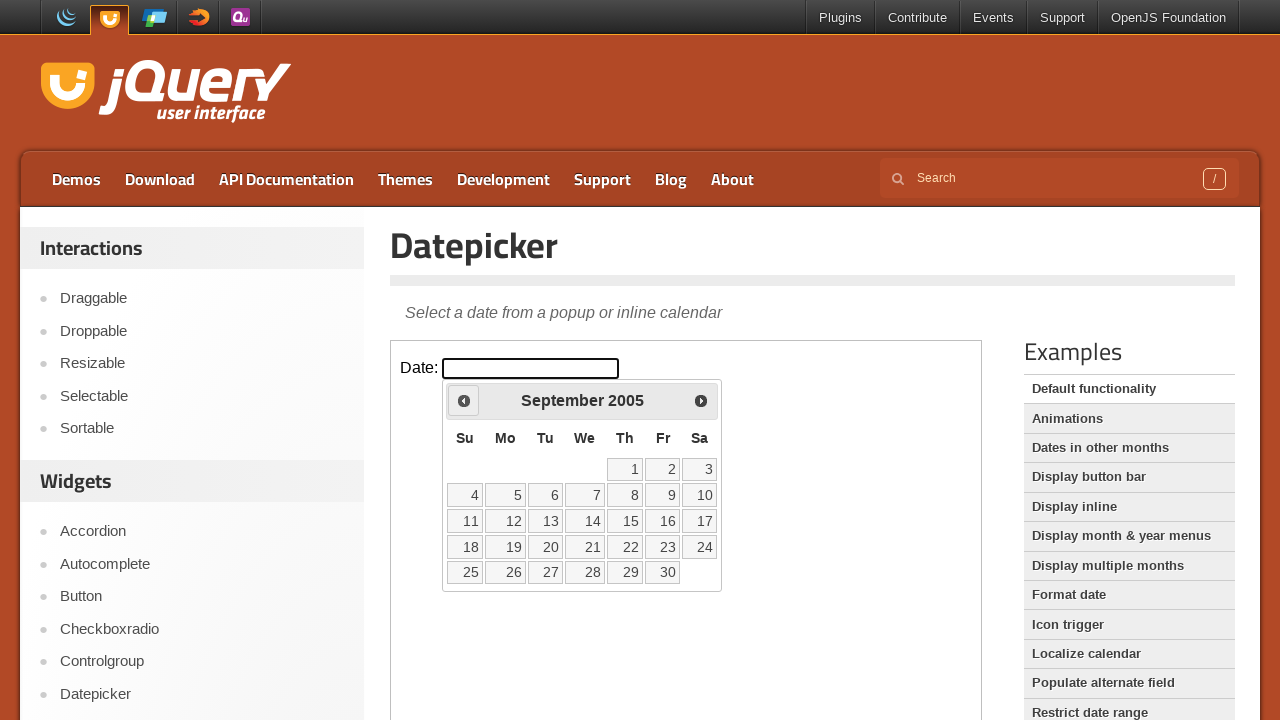

Clicked Previous button to navigate backwards (currently at September 2005) at (464, 400) on iframe >> nth=0 >> internal:control=enter-frame >> xpath=//span[text()='Prev']
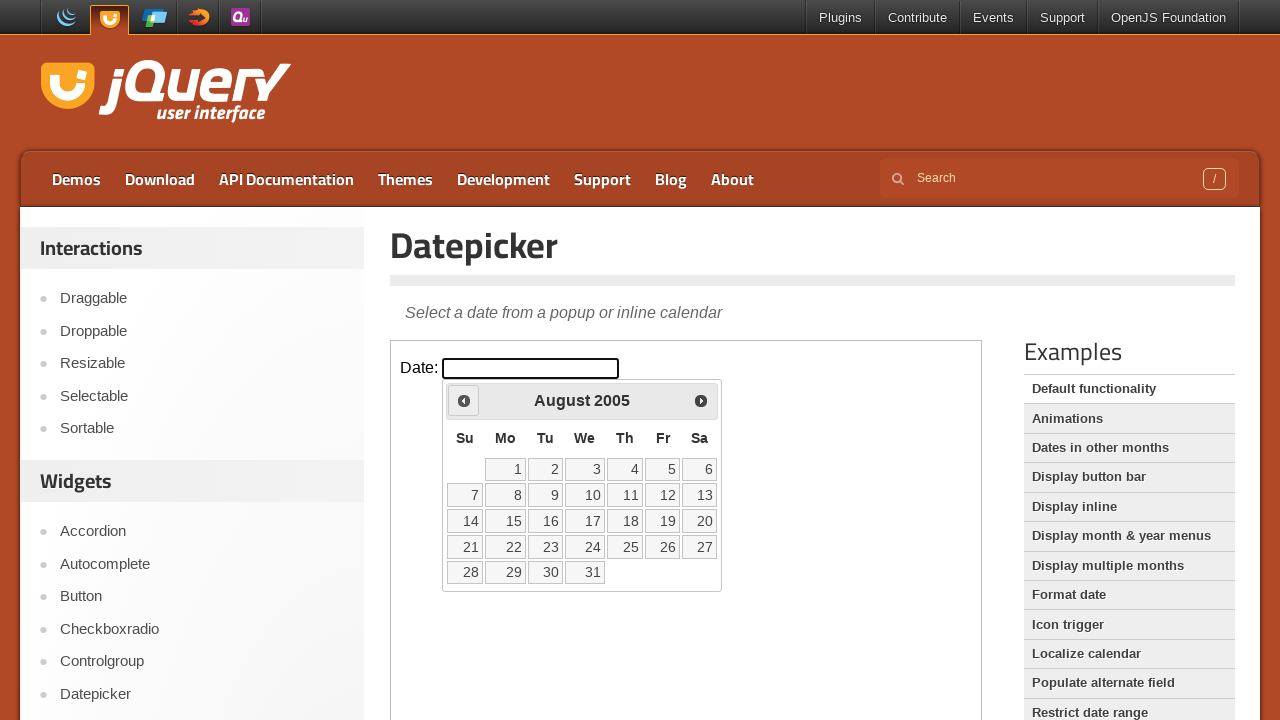

Retrieved updated month from datepicker
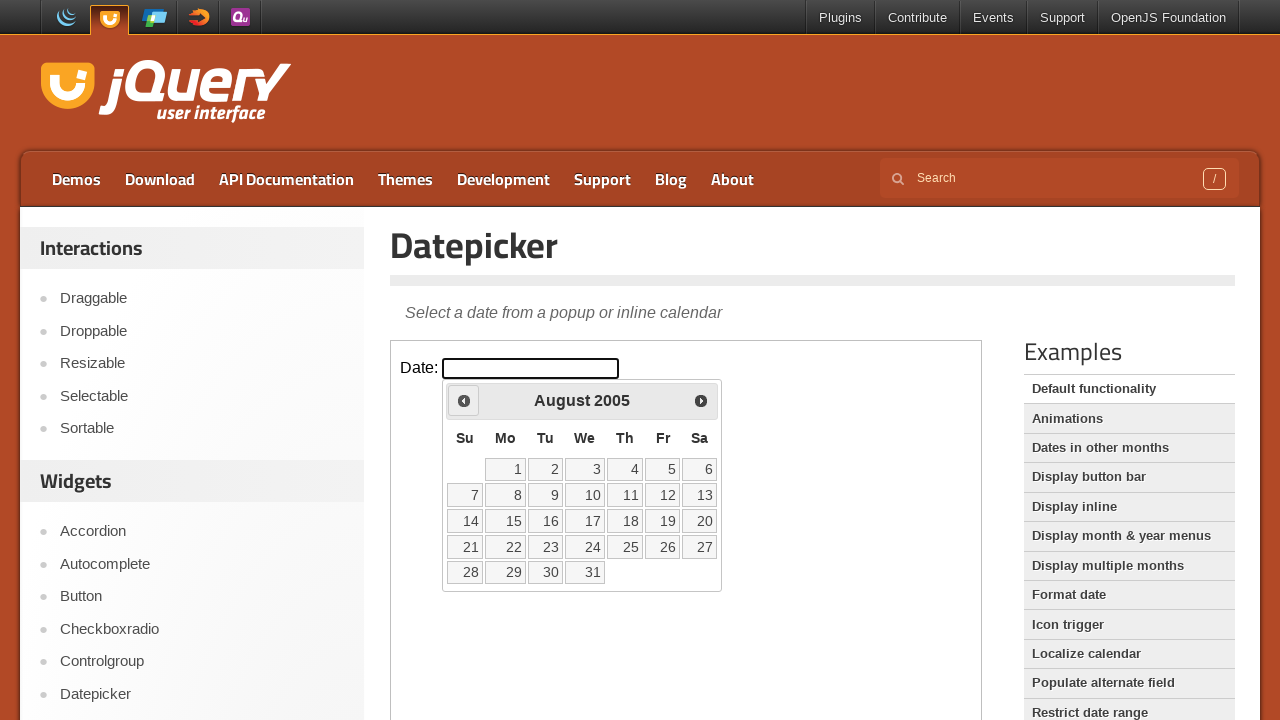

Retrieved updated year from datepicker
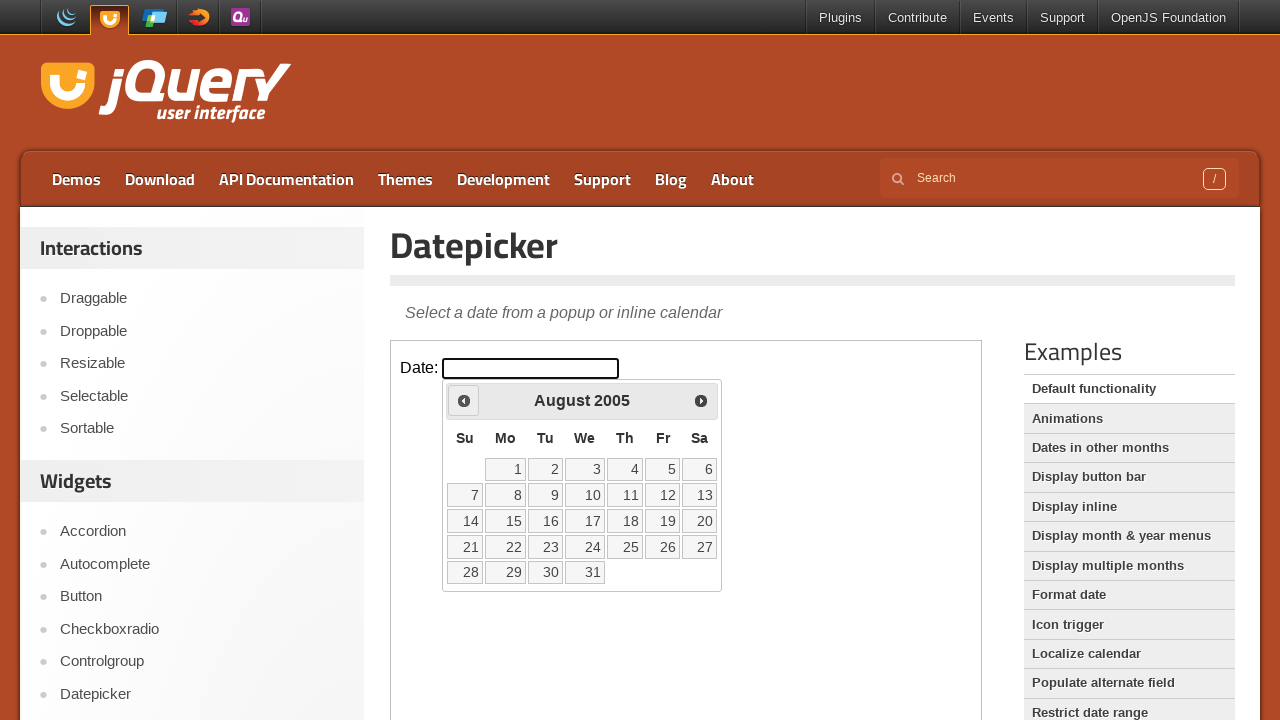

Clicked Previous button to navigate backwards (currently at August 2005) at (464, 400) on iframe >> nth=0 >> internal:control=enter-frame >> xpath=//span[text()='Prev']
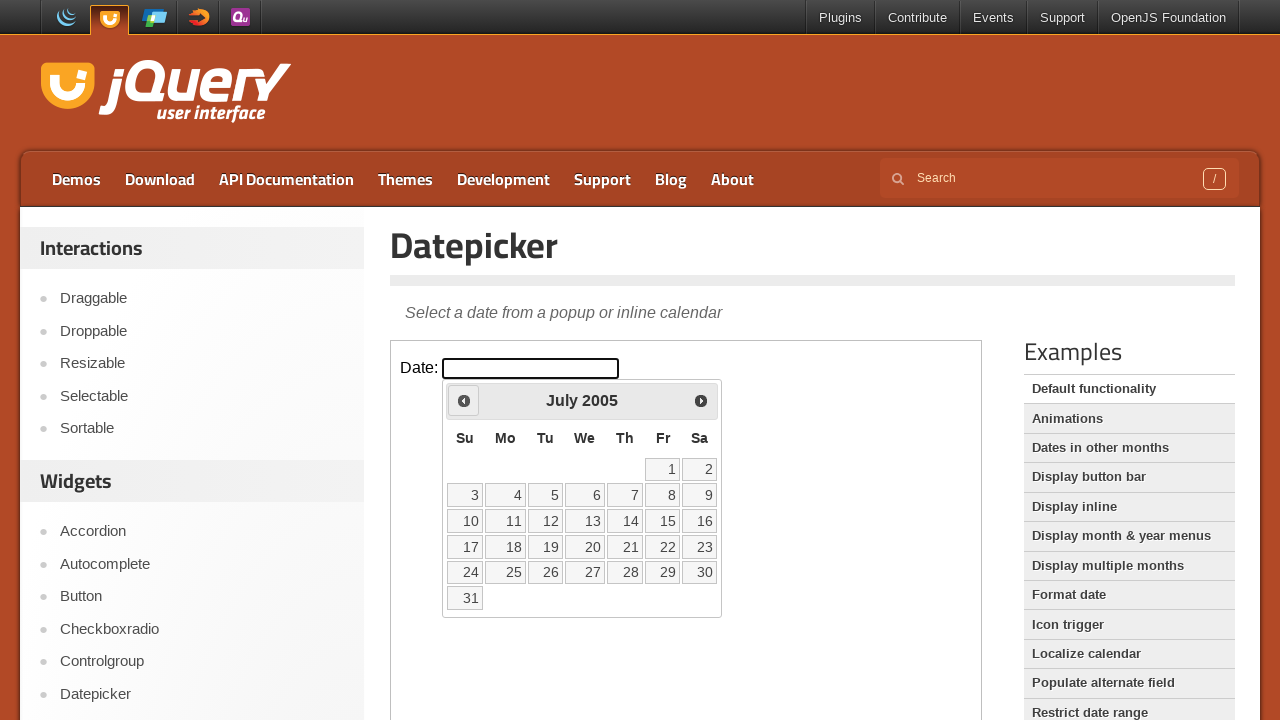

Retrieved updated month from datepicker
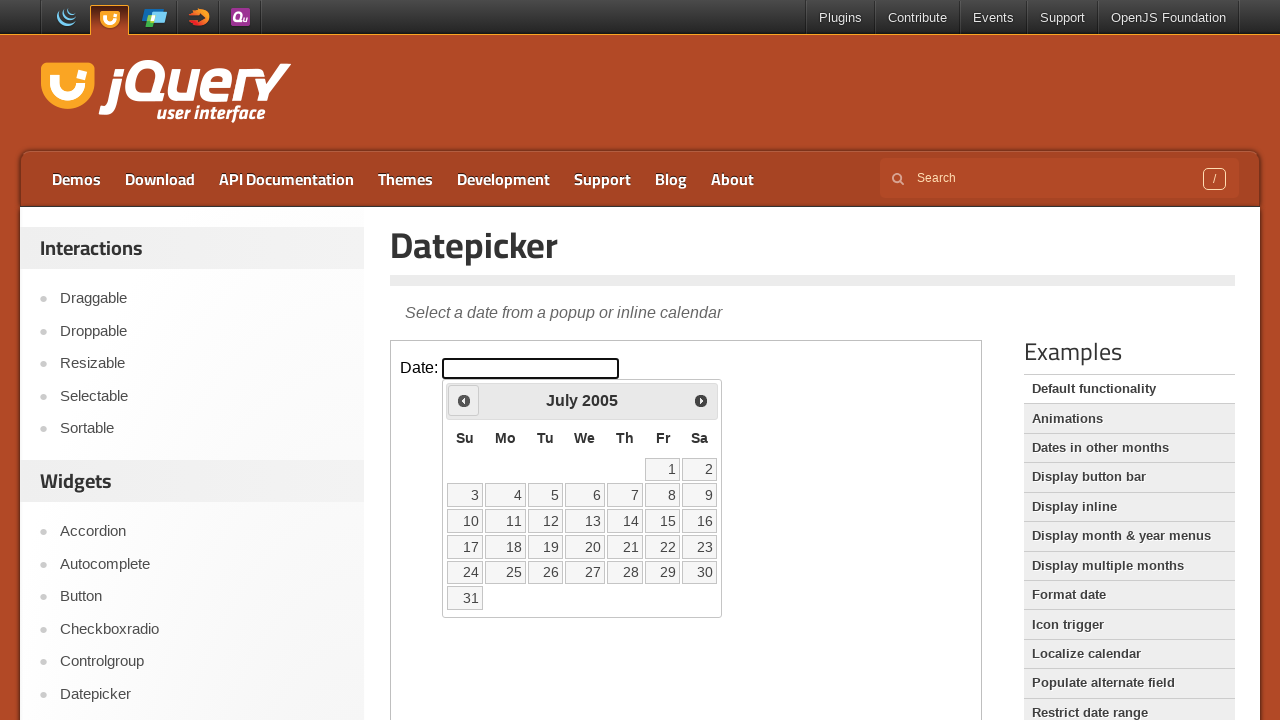

Retrieved updated year from datepicker
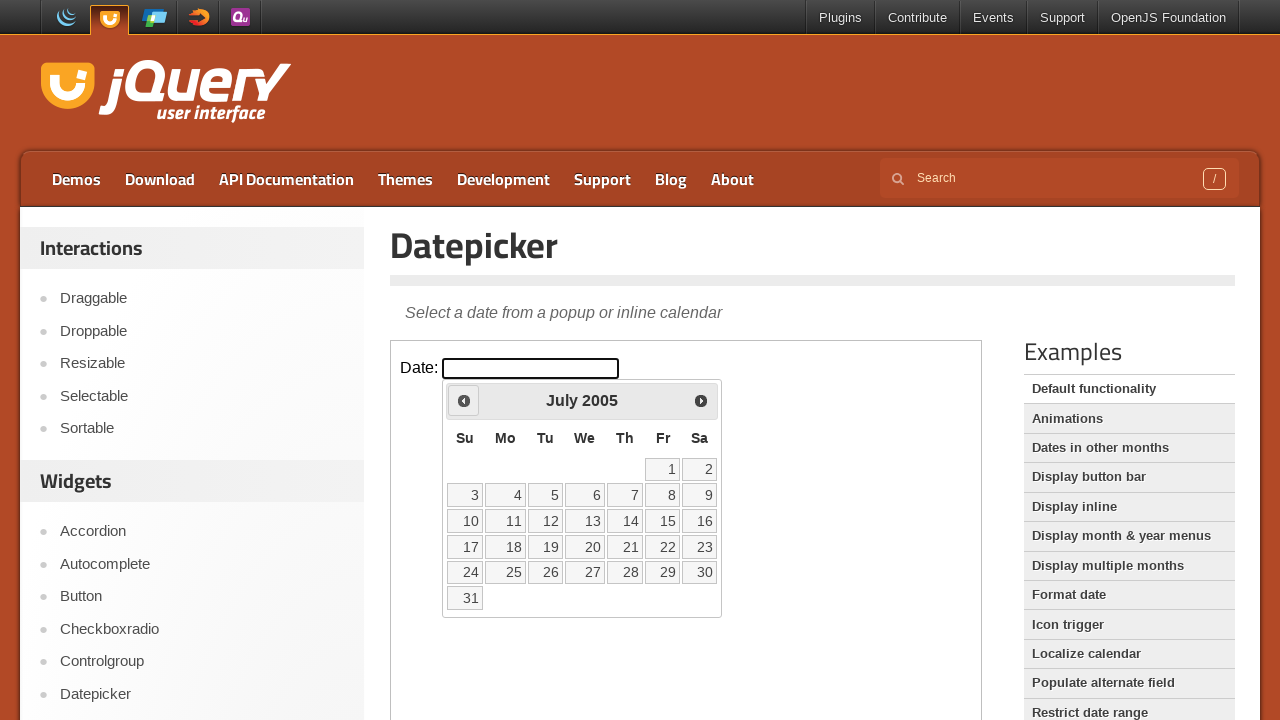

Clicked Previous button to navigate backwards (currently at July 2005) at (464, 400) on iframe >> nth=0 >> internal:control=enter-frame >> xpath=//span[text()='Prev']
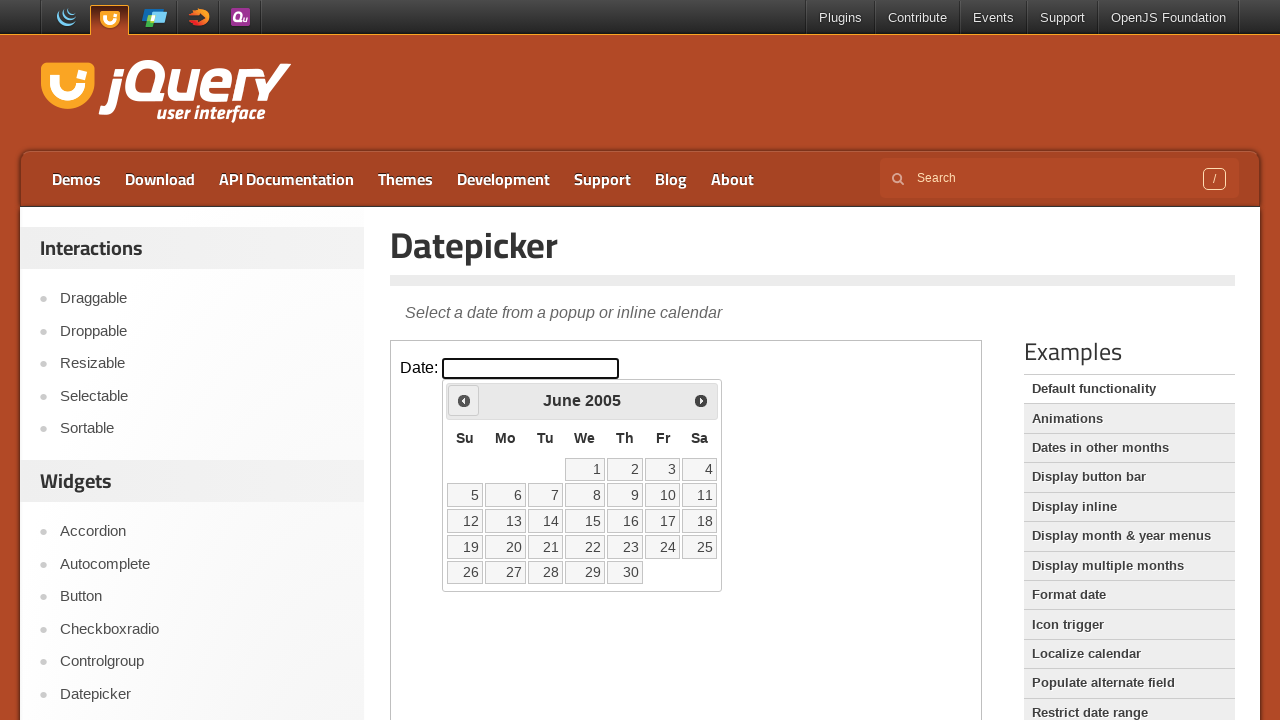

Retrieved updated month from datepicker
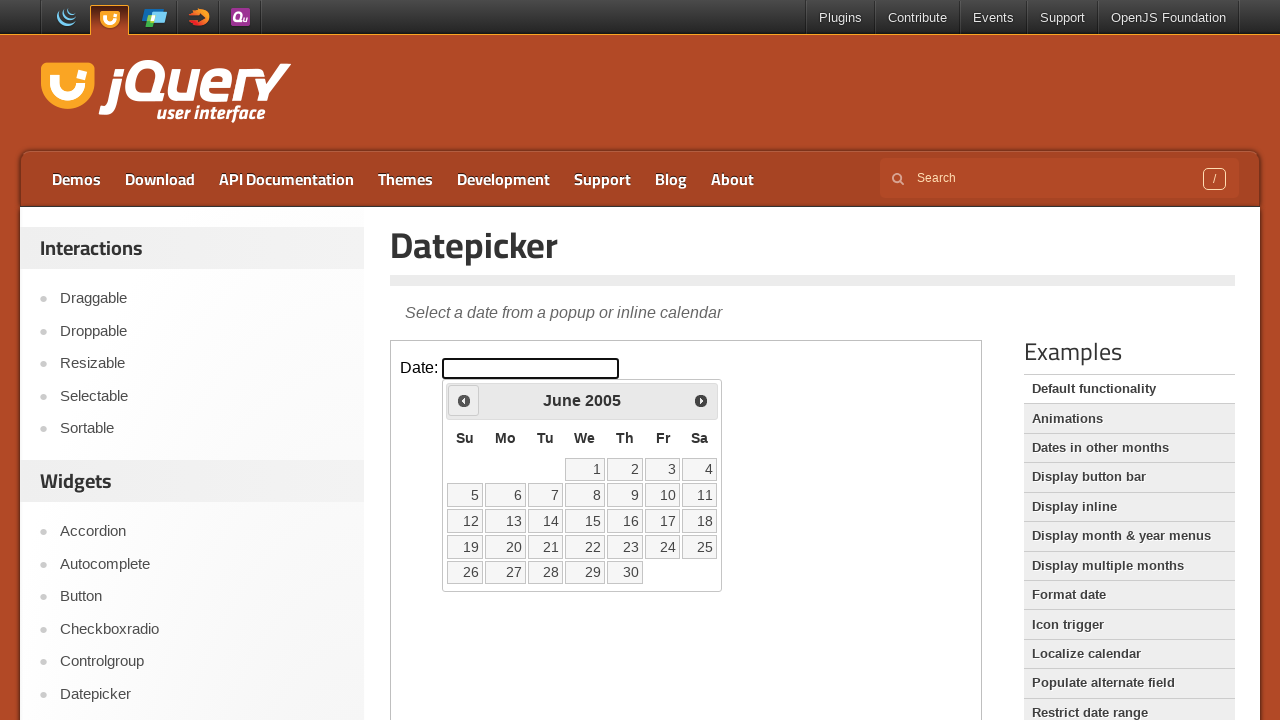

Retrieved updated year from datepicker
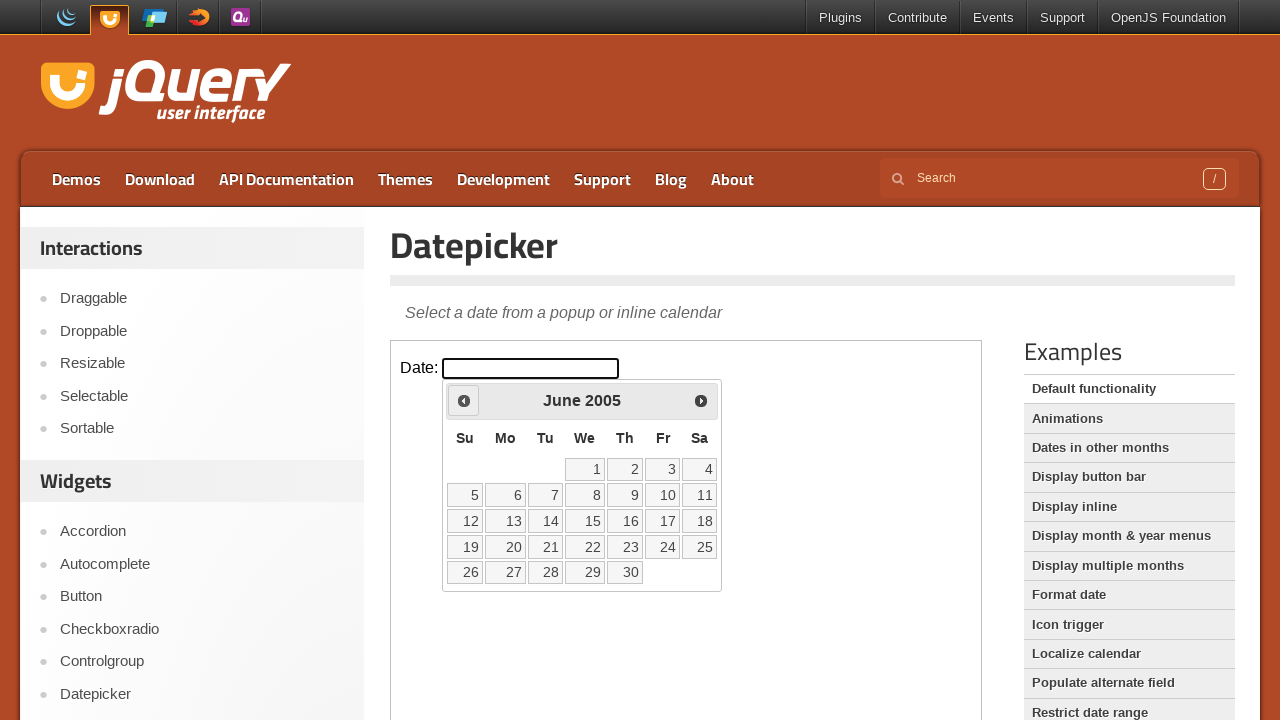

Clicked Previous button to navigate backwards (currently at June 2005) at (464, 400) on iframe >> nth=0 >> internal:control=enter-frame >> xpath=//span[text()='Prev']
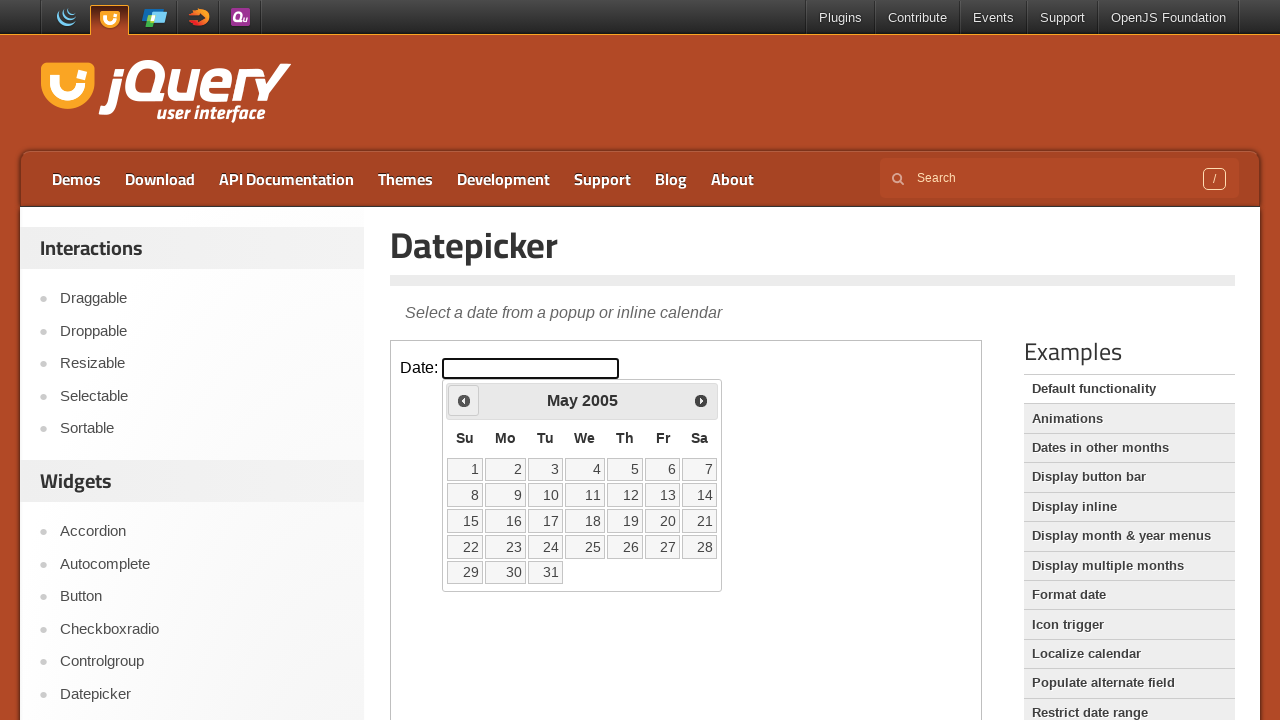

Retrieved updated month from datepicker
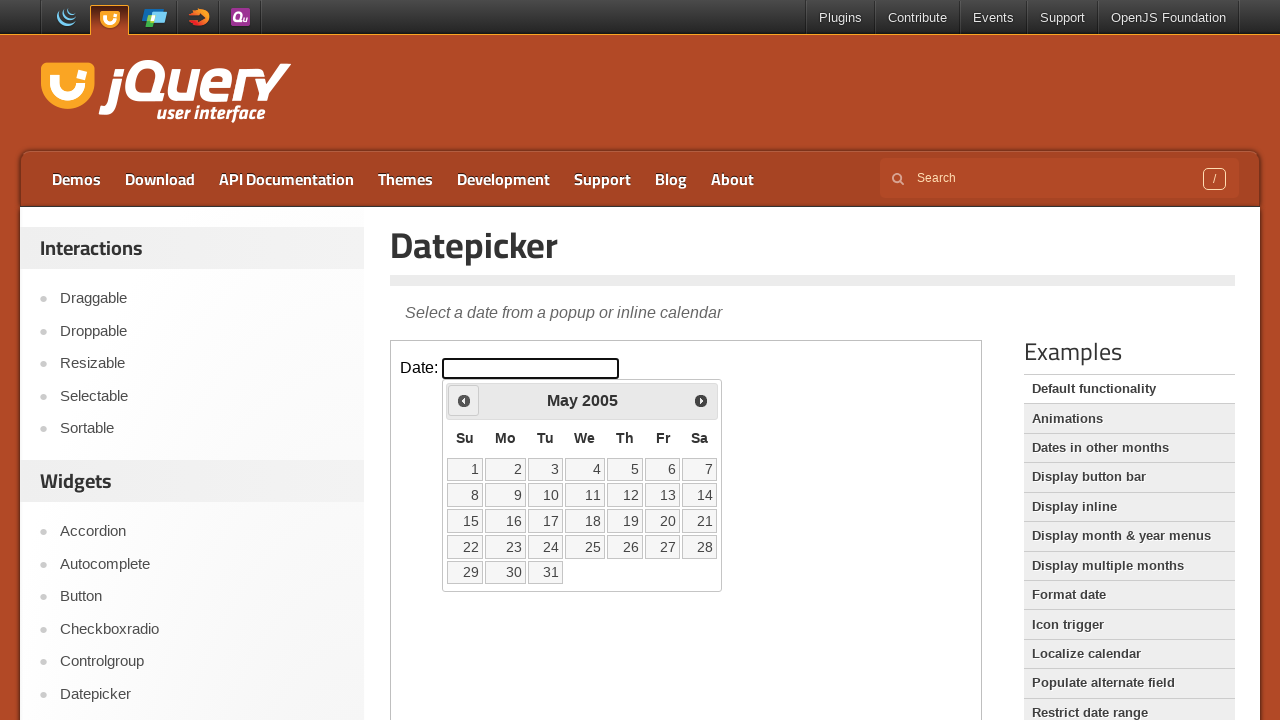

Retrieved updated year from datepicker
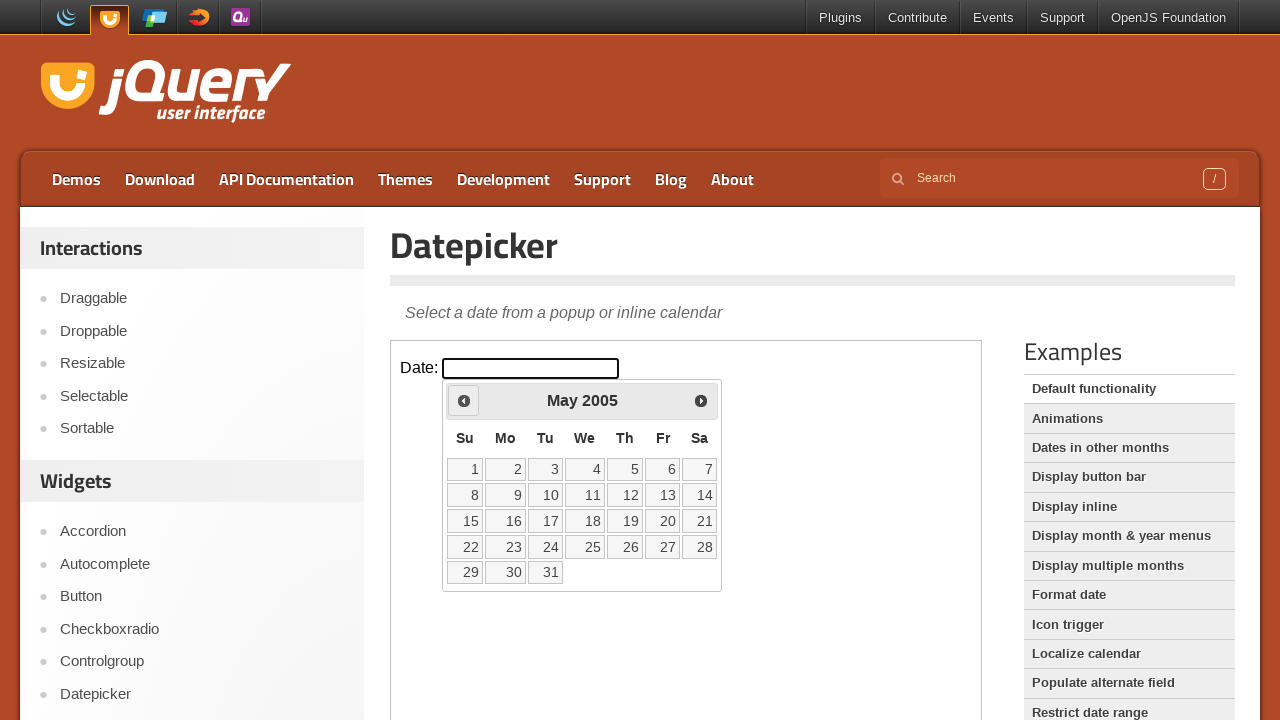

Clicked Previous button to navigate backwards (currently at May 2005) at (464, 400) on iframe >> nth=0 >> internal:control=enter-frame >> xpath=//span[text()='Prev']
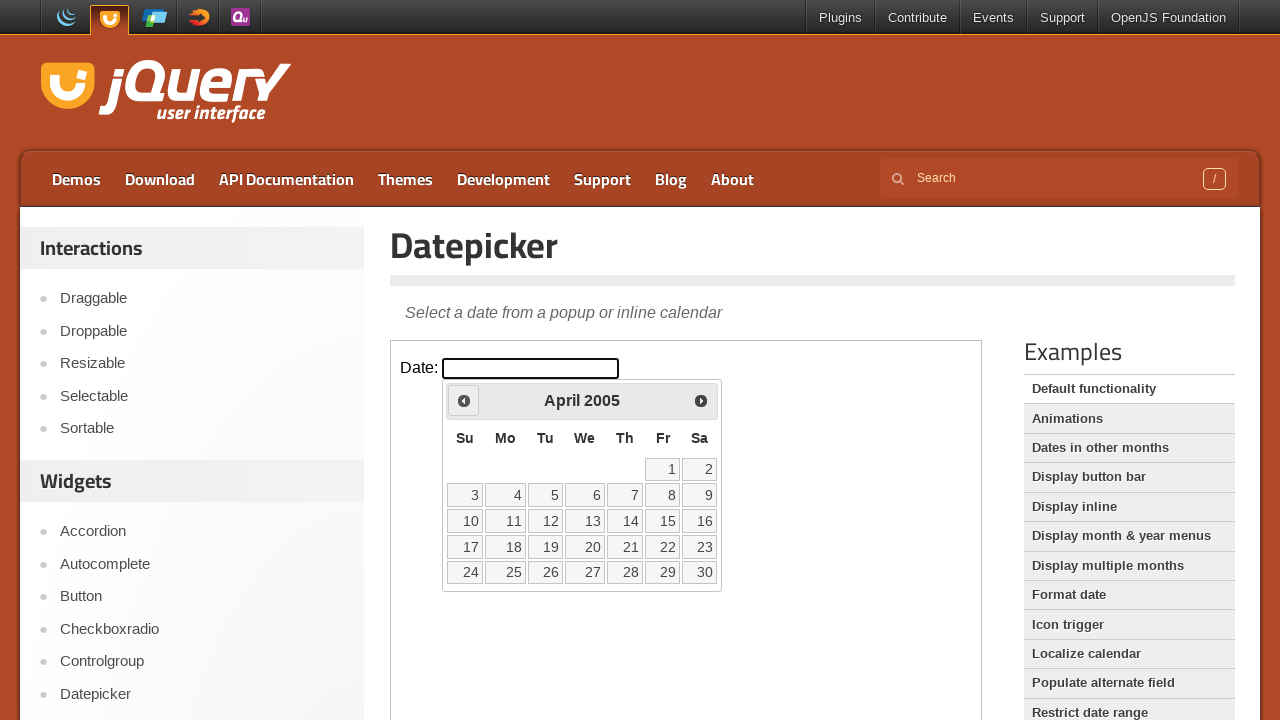

Retrieved updated month from datepicker
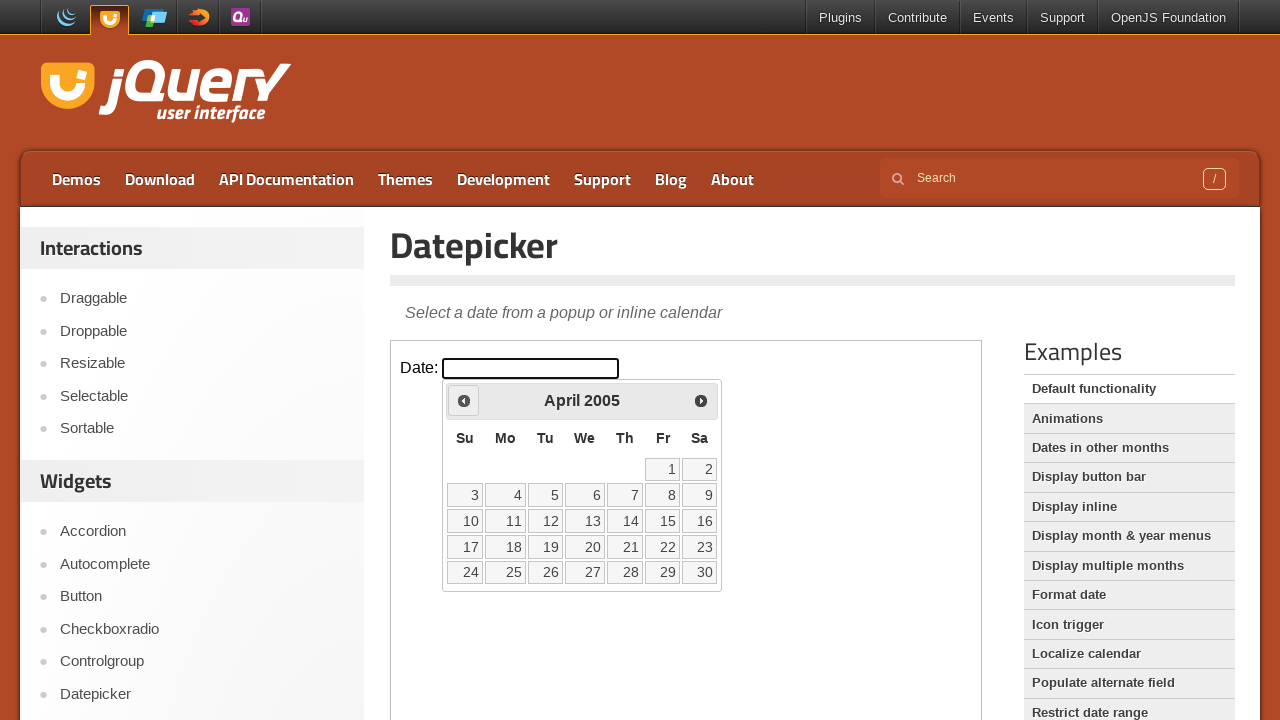

Retrieved updated year from datepicker
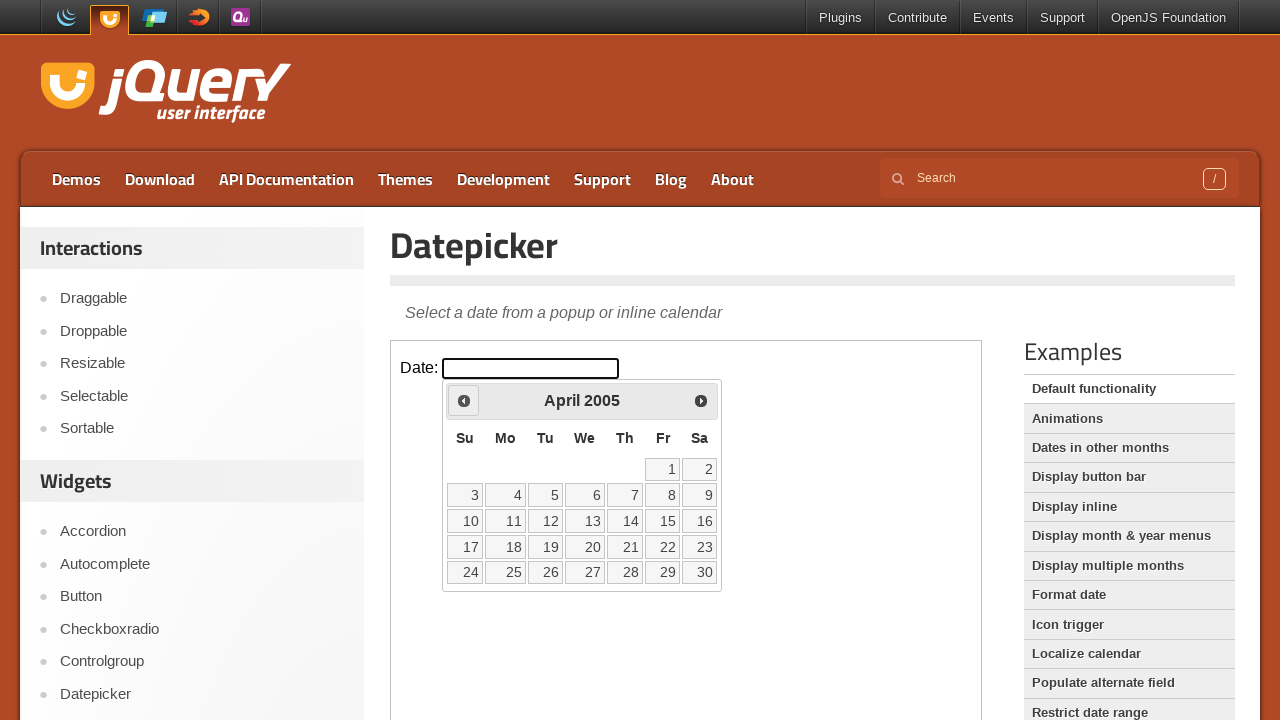

Clicked Previous button to navigate backwards (currently at April 2005) at (464, 400) on iframe >> nth=0 >> internal:control=enter-frame >> xpath=//span[text()='Prev']
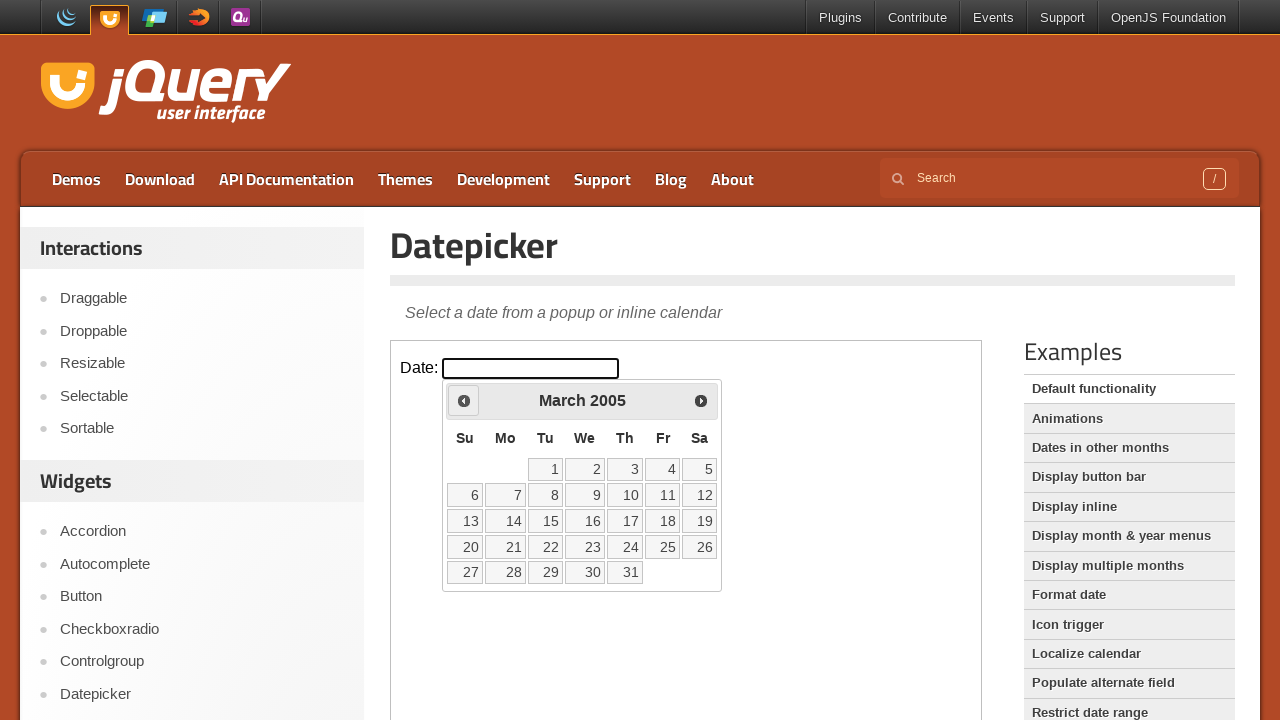

Retrieved updated month from datepicker
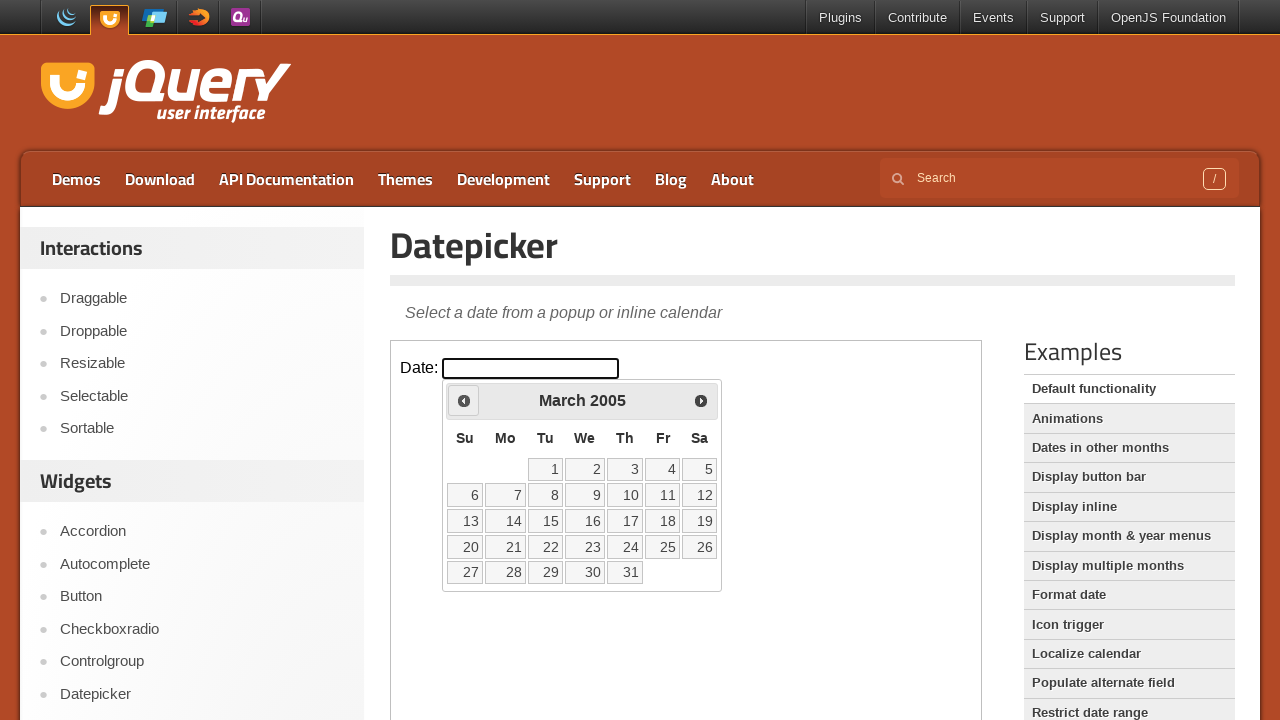

Retrieved updated year from datepicker
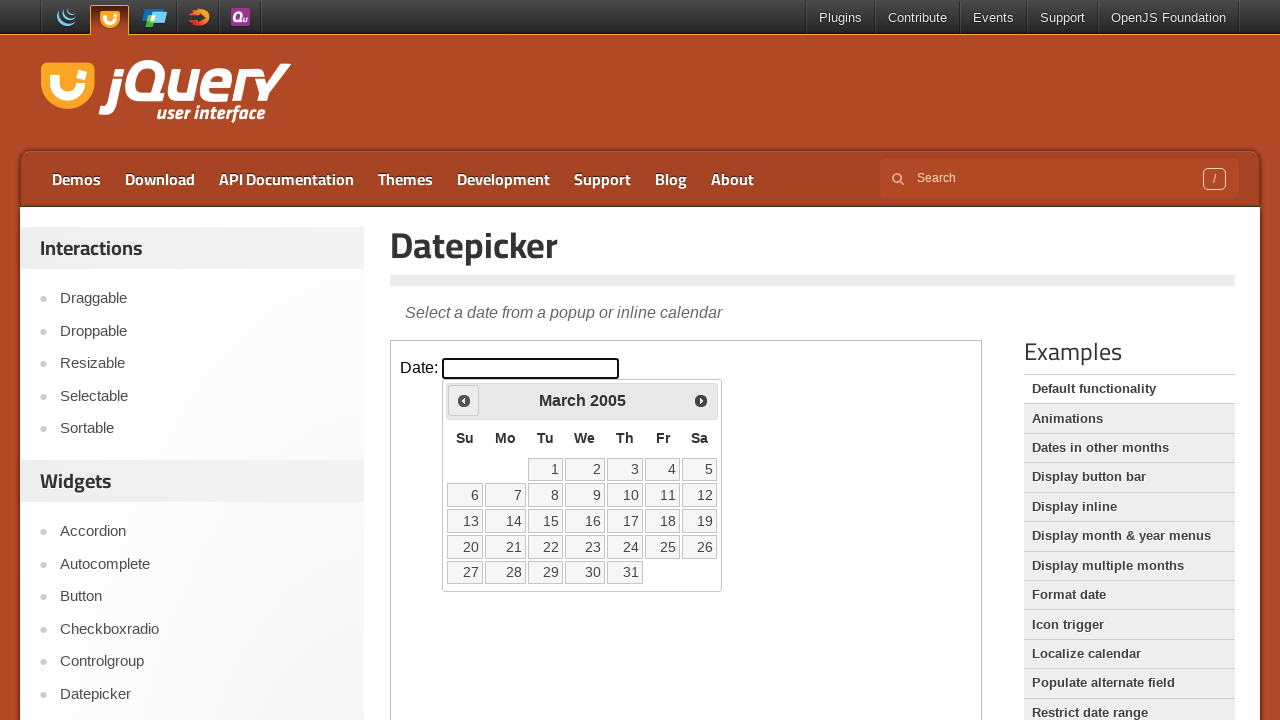

Clicked Previous button to navigate backwards (currently at March 2005) at (464, 400) on iframe >> nth=0 >> internal:control=enter-frame >> xpath=//span[text()='Prev']
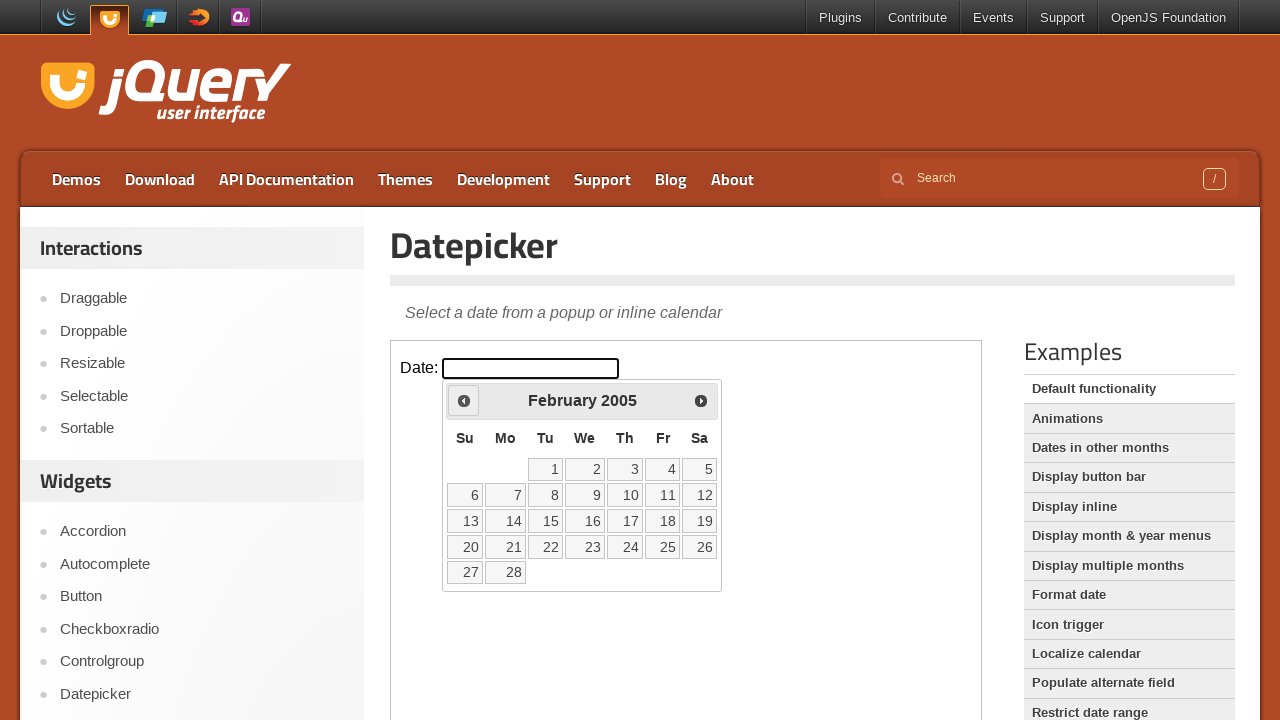

Retrieved updated month from datepicker
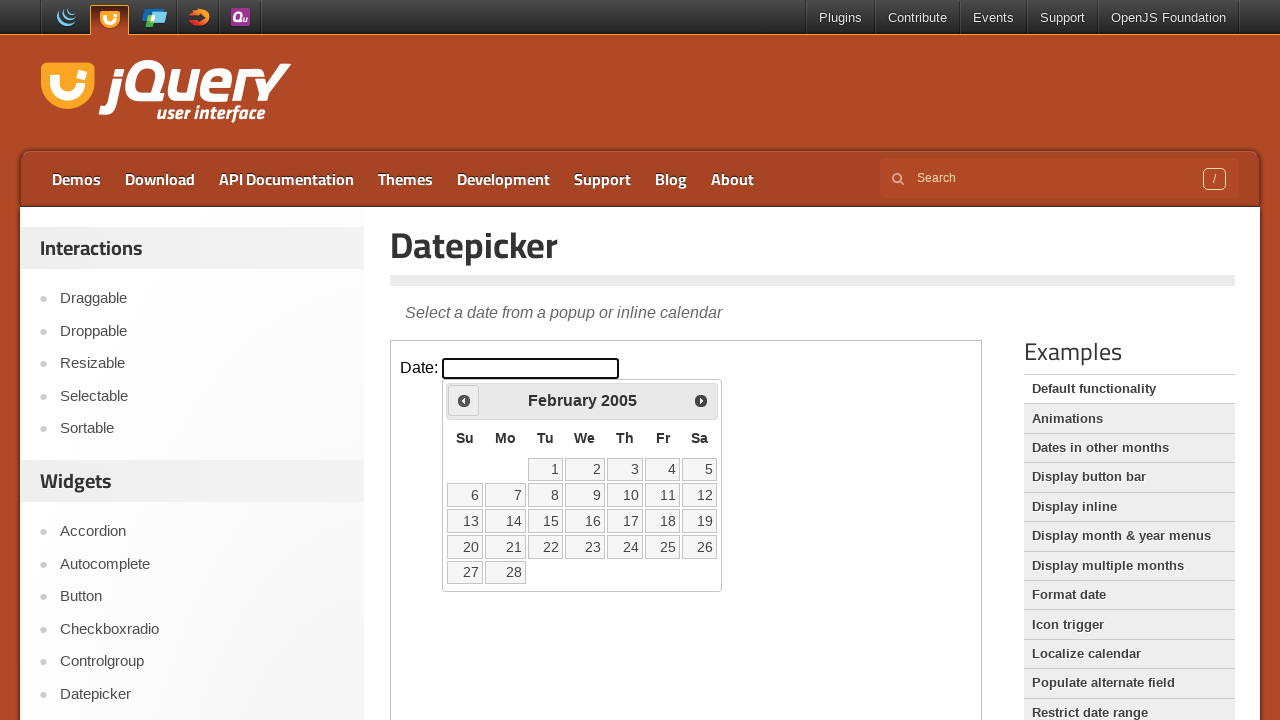

Retrieved updated year from datepicker
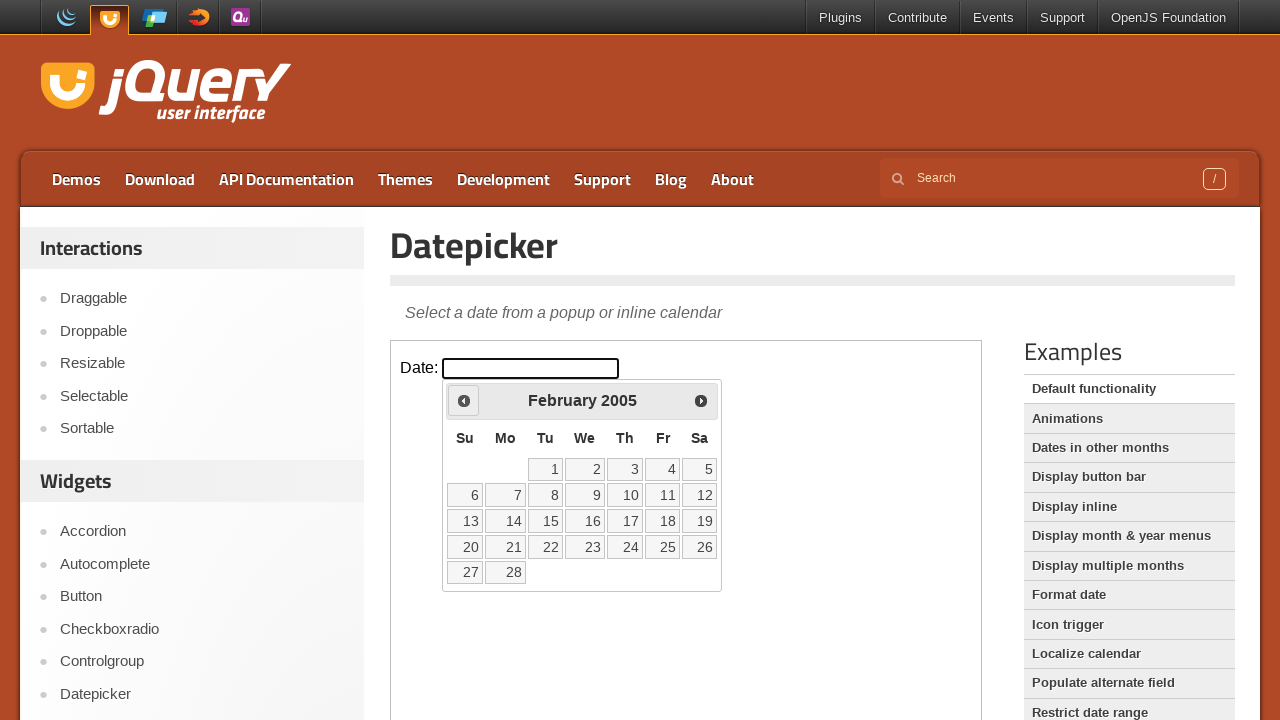

Clicked Previous button to navigate backwards (currently at February 2005) at (464, 400) on iframe >> nth=0 >> internal:control=enter-frame >> xpath=//span[text()='Prev']
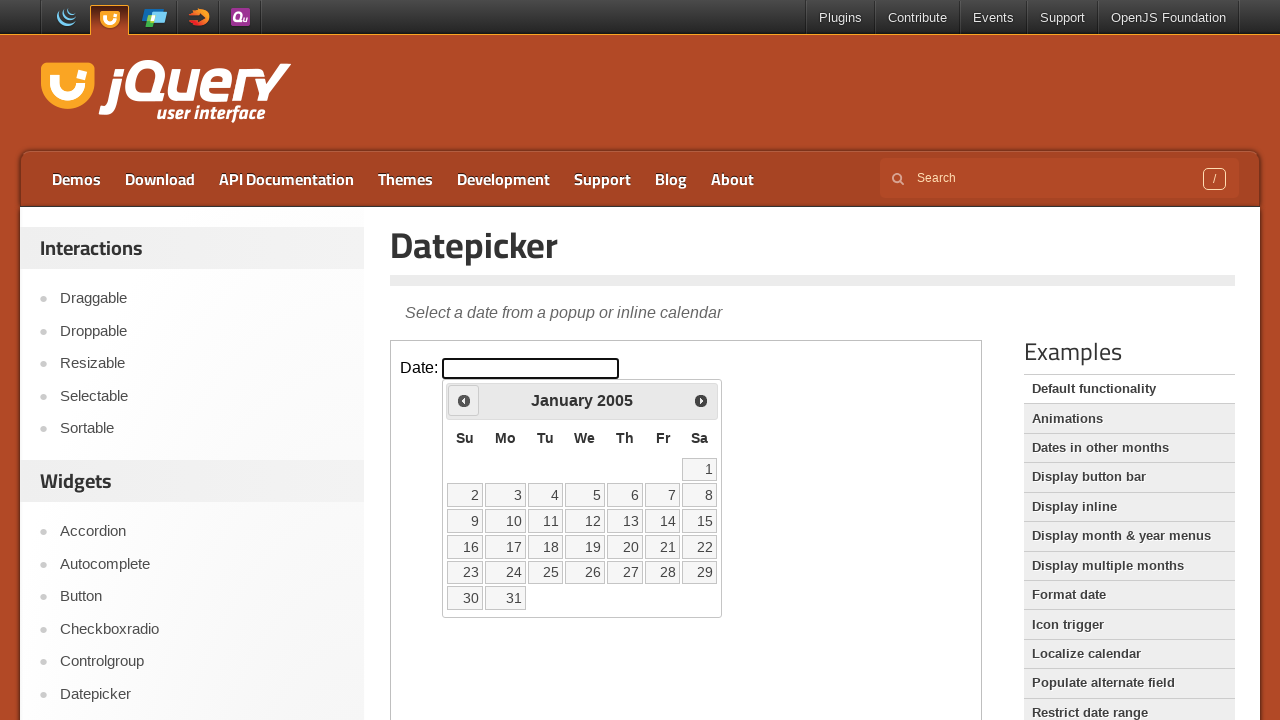

Retrieved updated month from datepicker
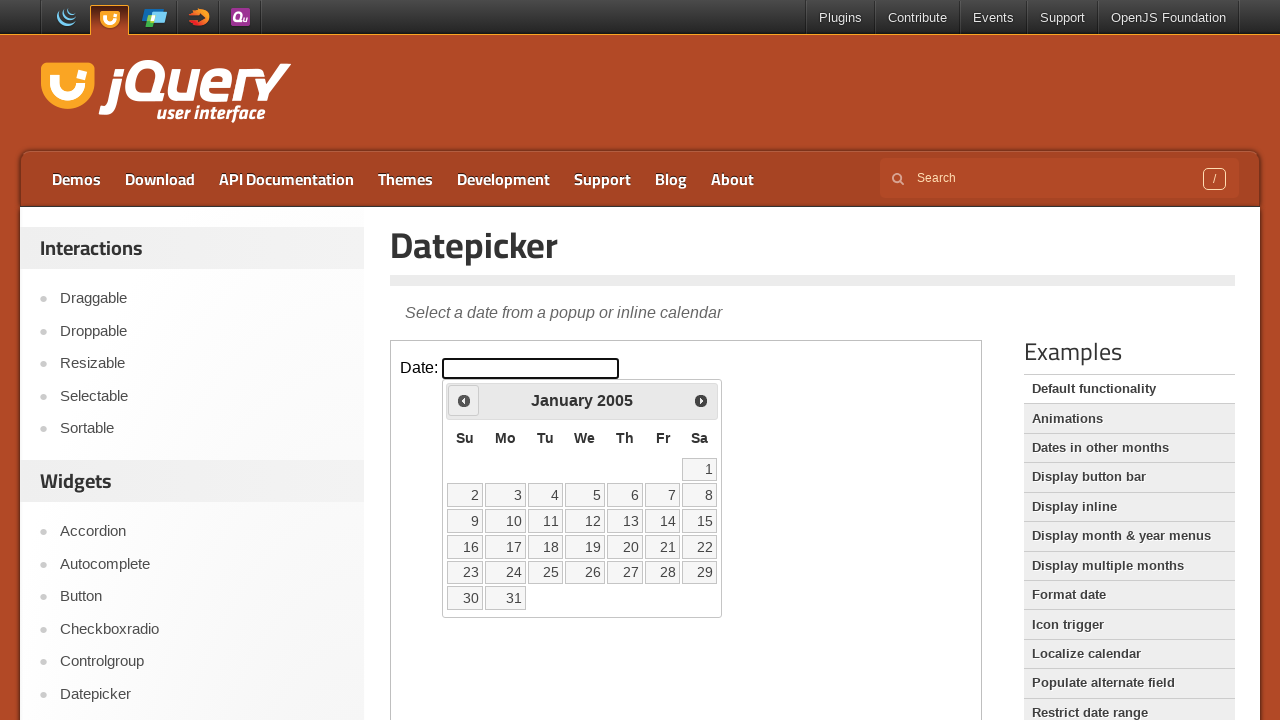

Retrieved updated year from datepicker
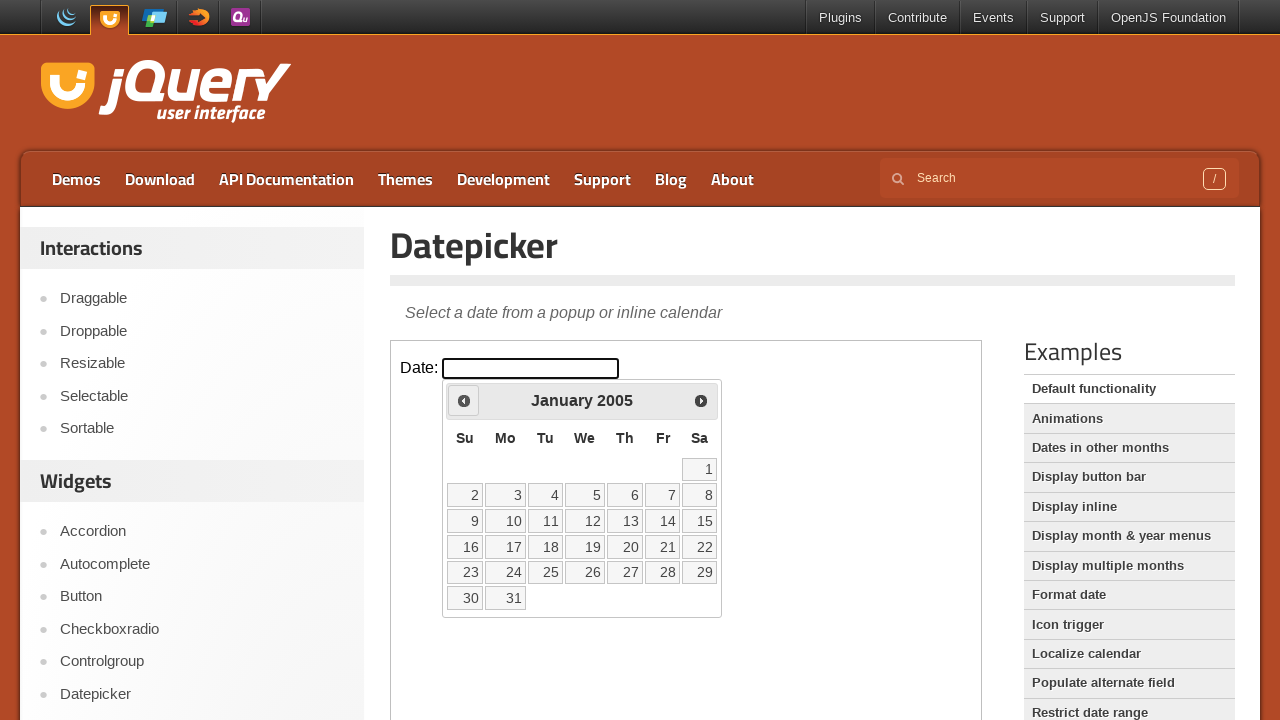

Clicked Previous button to navigate backwards (currently at January 2005) at (464, 400) on iframe >> nth=0 >> internal:control=enter-frame >> xpath=//span[text()='Prev']
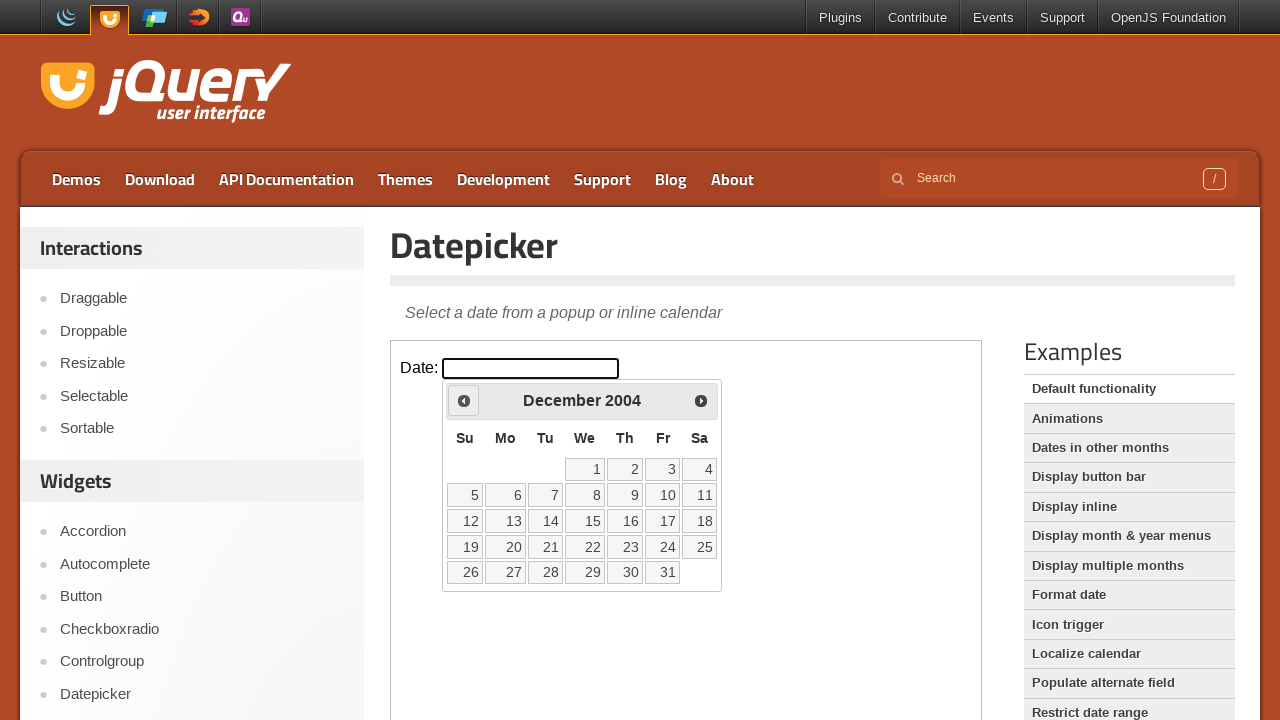

Retrieved updated month from datepicker
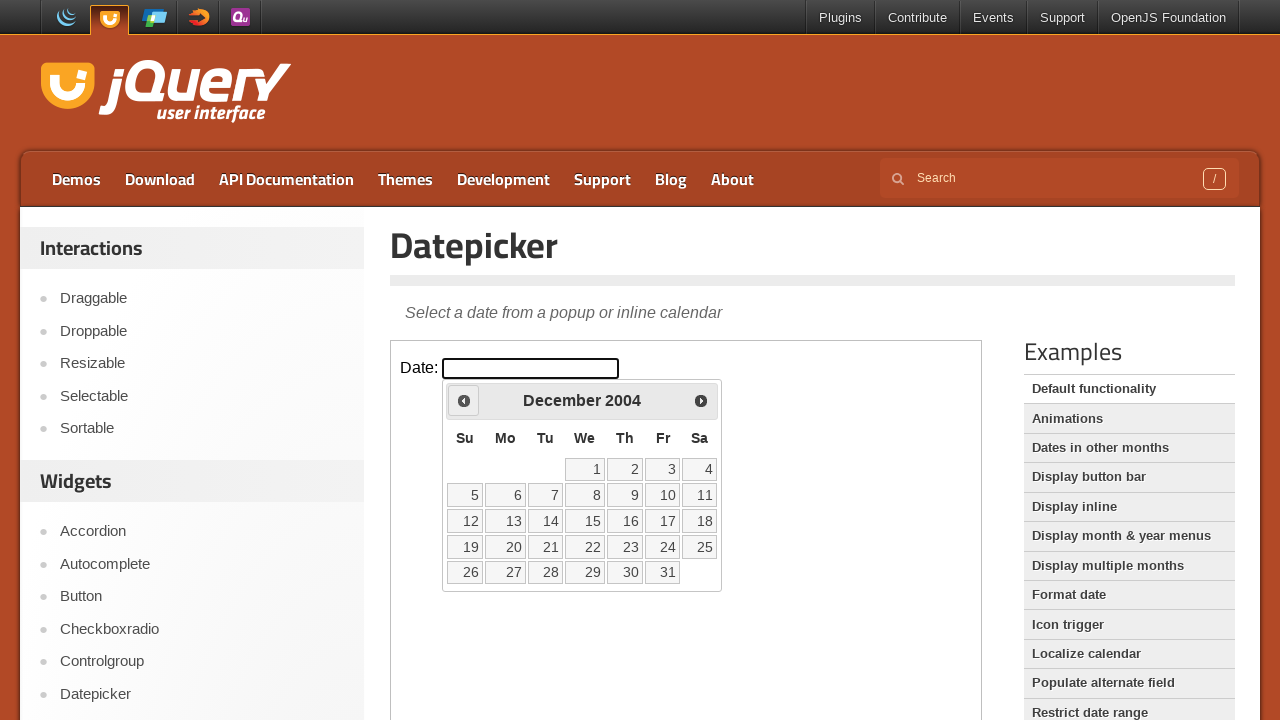

Retrieved updated year from datepicker
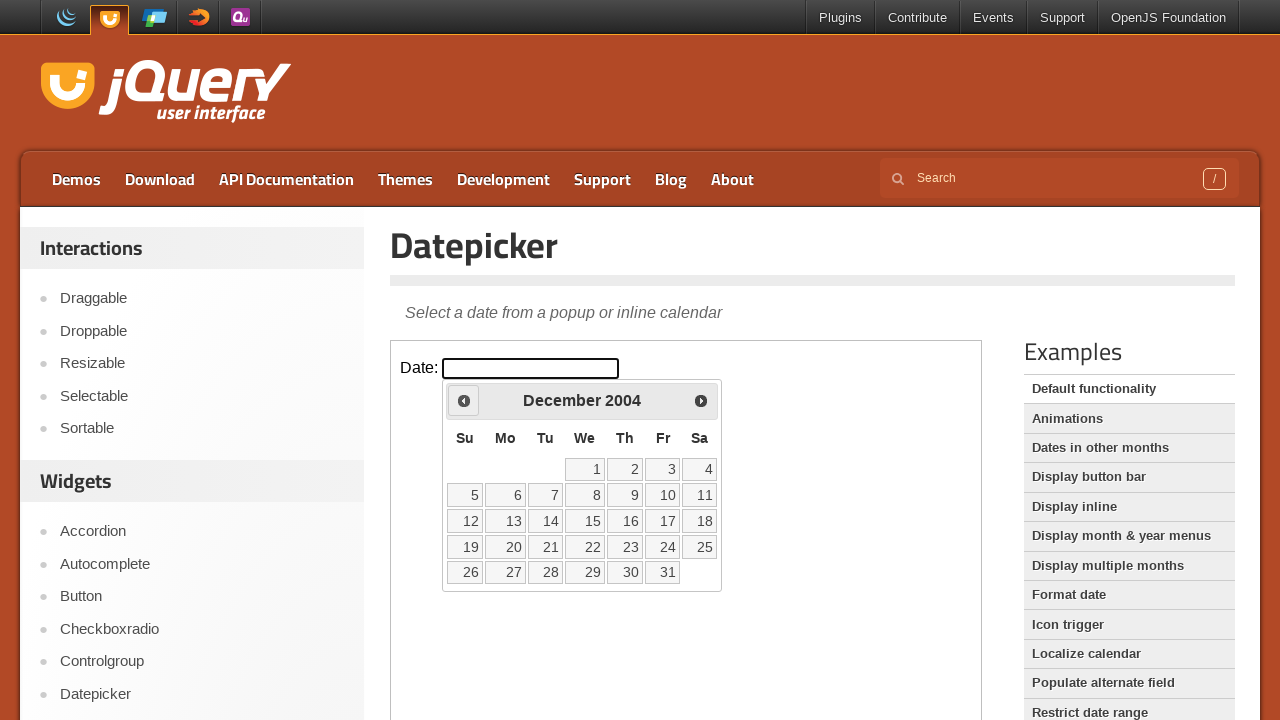

Clicked Previous button to navigate backwards (currently at December 2004) at (464, 400) on iframe >> nth=0 >> internal:control=enter-frame >> xpath=//span[text()='Prev']
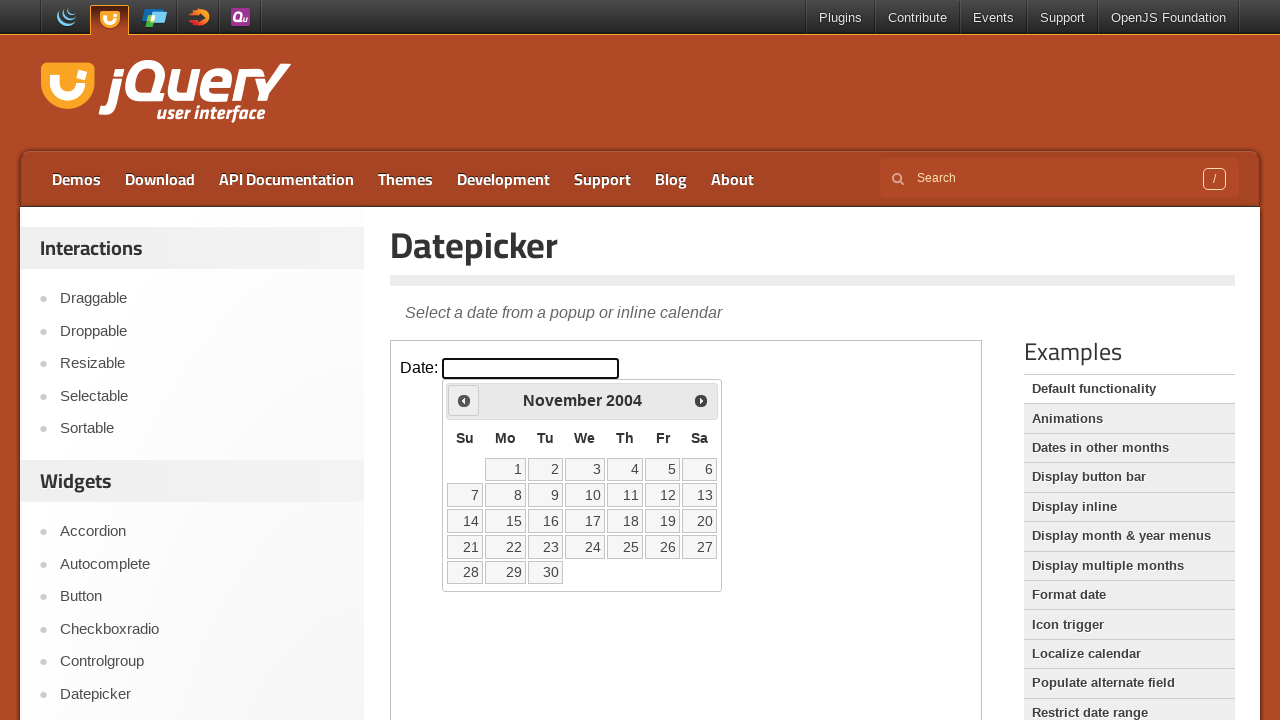

Retrieved updated month from datepicker
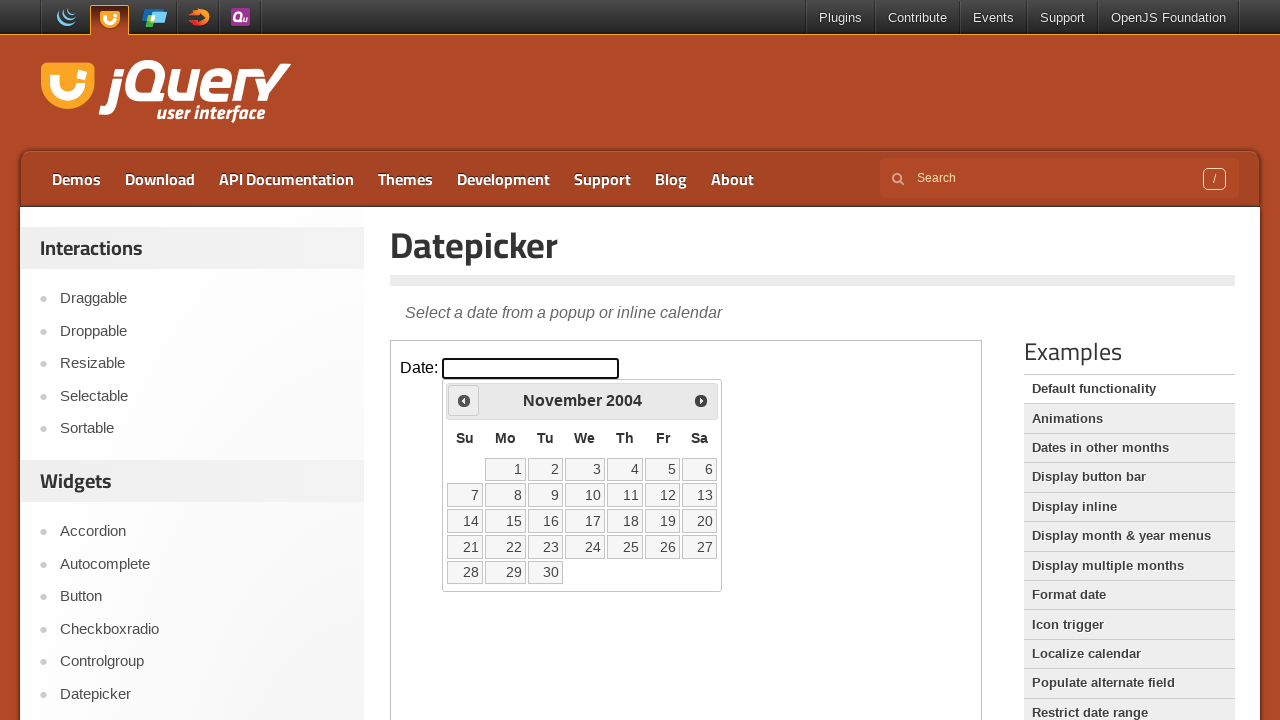

Retrieved updated year from datepicker
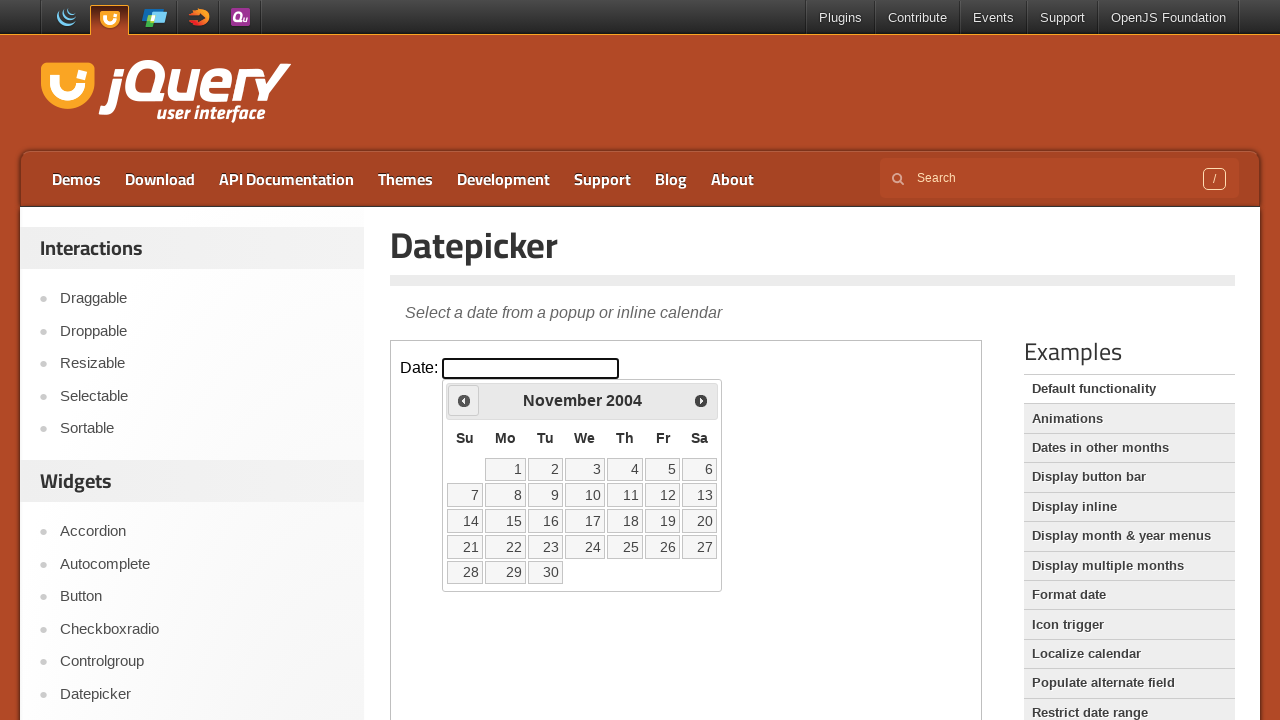

Clicked Previous button to navigate backwards (currently at November 2004) at (464, 400) on iframe >> nth=0 >> internal:control=enter-frame >> xpath=//span[text()='Prev']
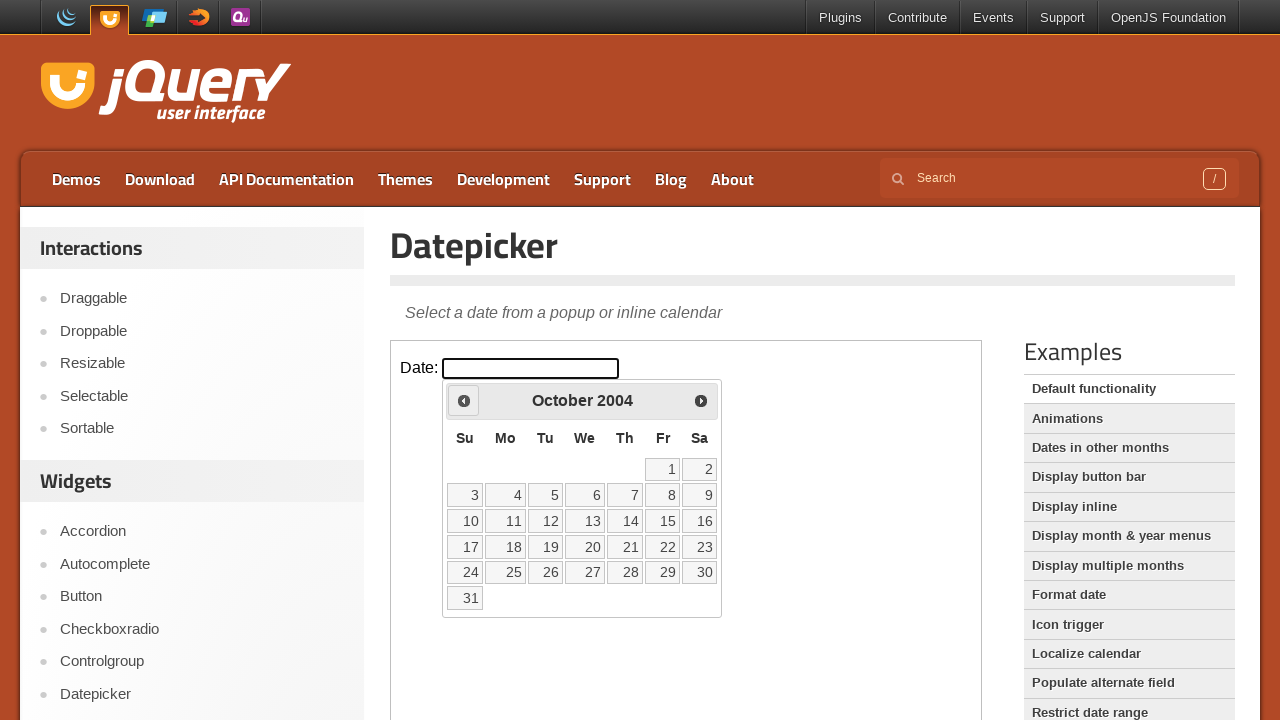

Retrieved updated month from datepicker
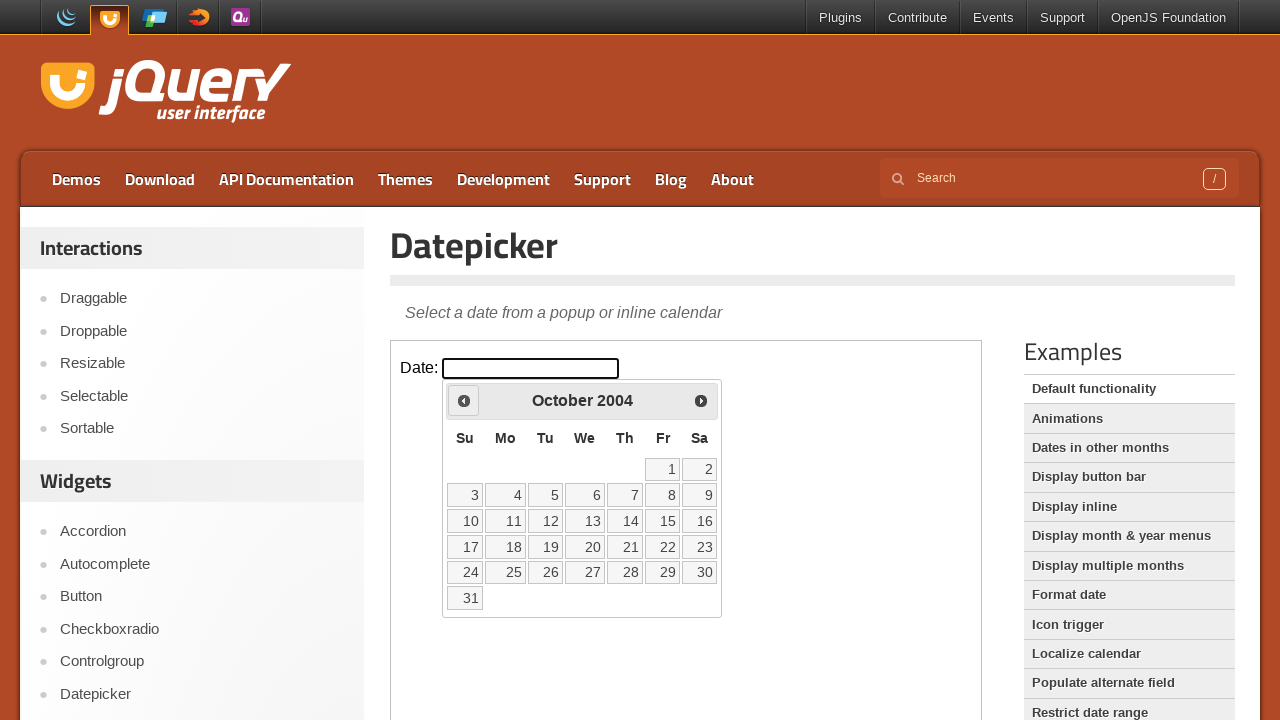

Retrieved updated year from datepicker
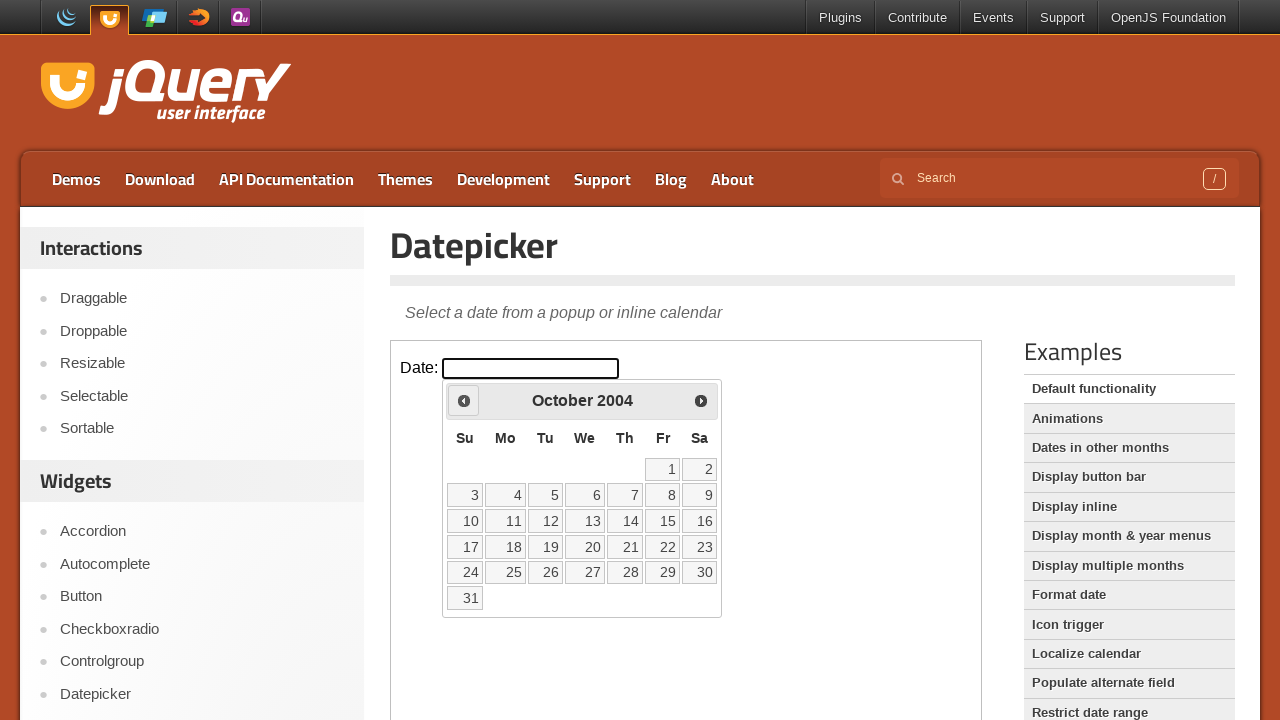

Clicked Previous button to navigate backwards (currently at October 2004) at (464, 400) on iframe >> nth=0 >> internal:control=enter-frame >> xpath=//span[text()='Prev']
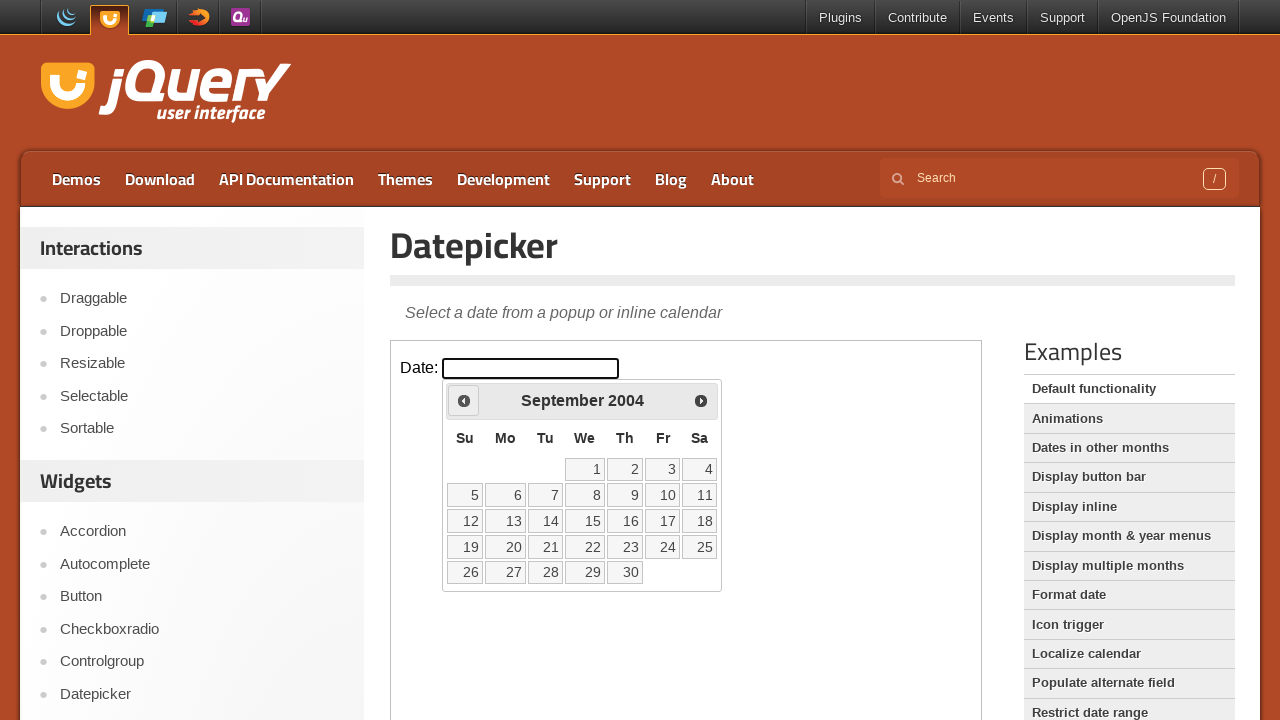

Retrieved updated month from datepicker
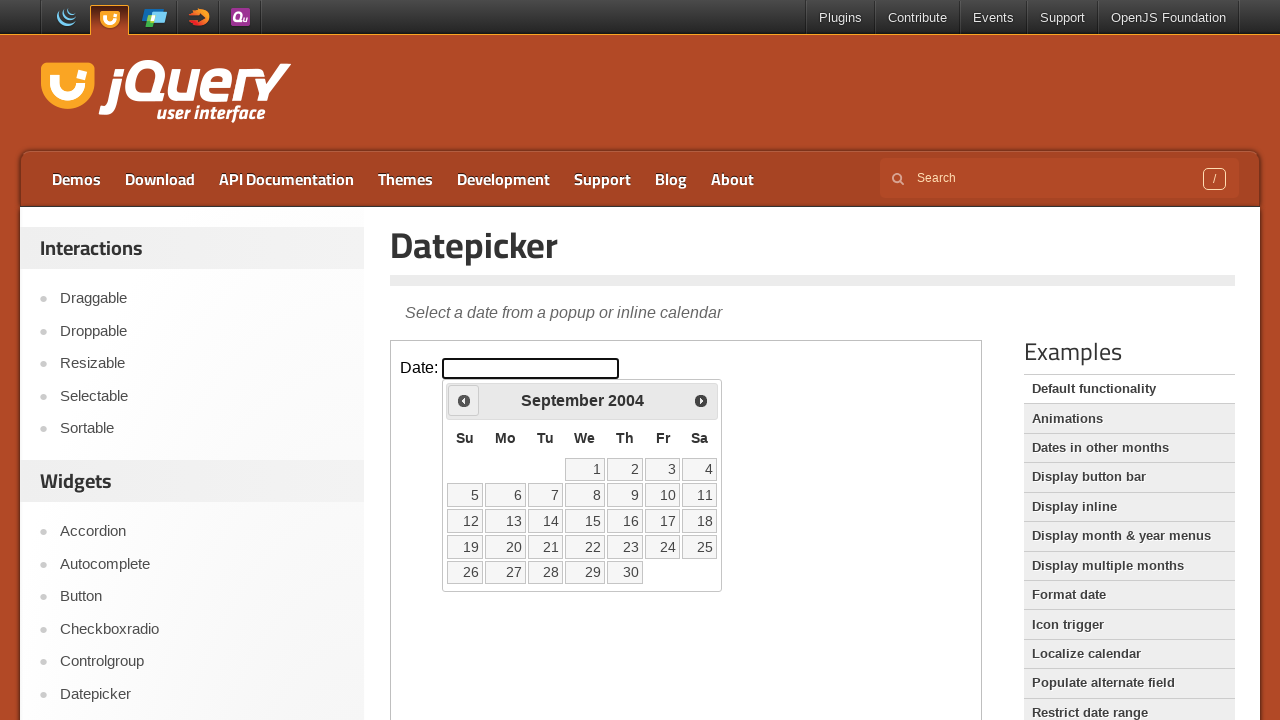

Retrieved updated year from datepicker
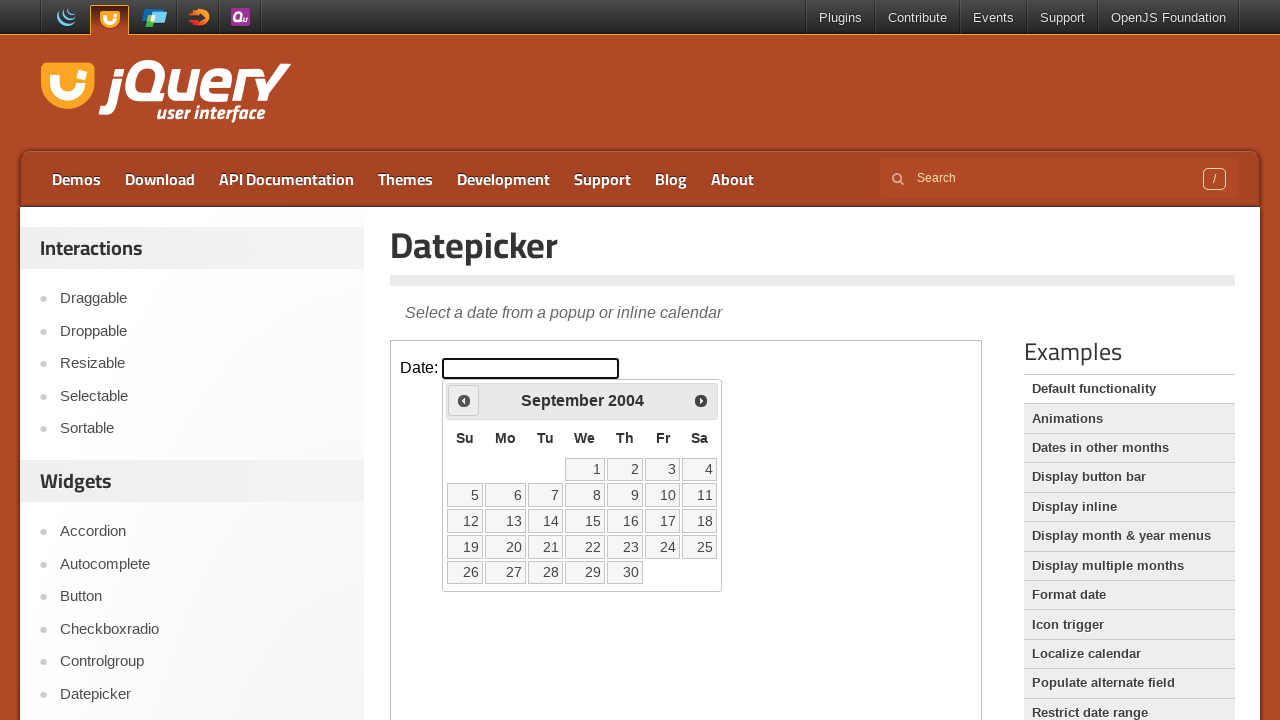

Clicked Previous button to navigate backwards (currently at September 2004) at (464, 400) on iframe >> nth=0 >> internal:control=enter-frame >> xpath=//span[text()='Prev']
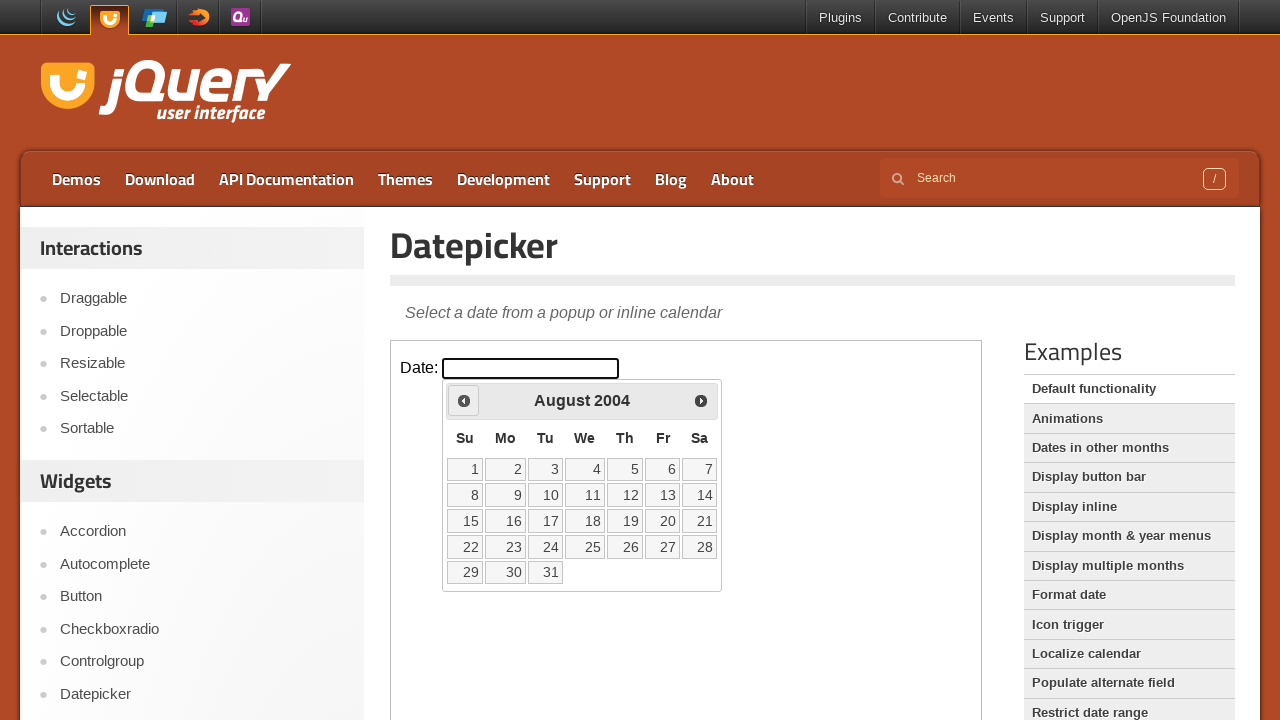

Retrieved updated month from datepicker
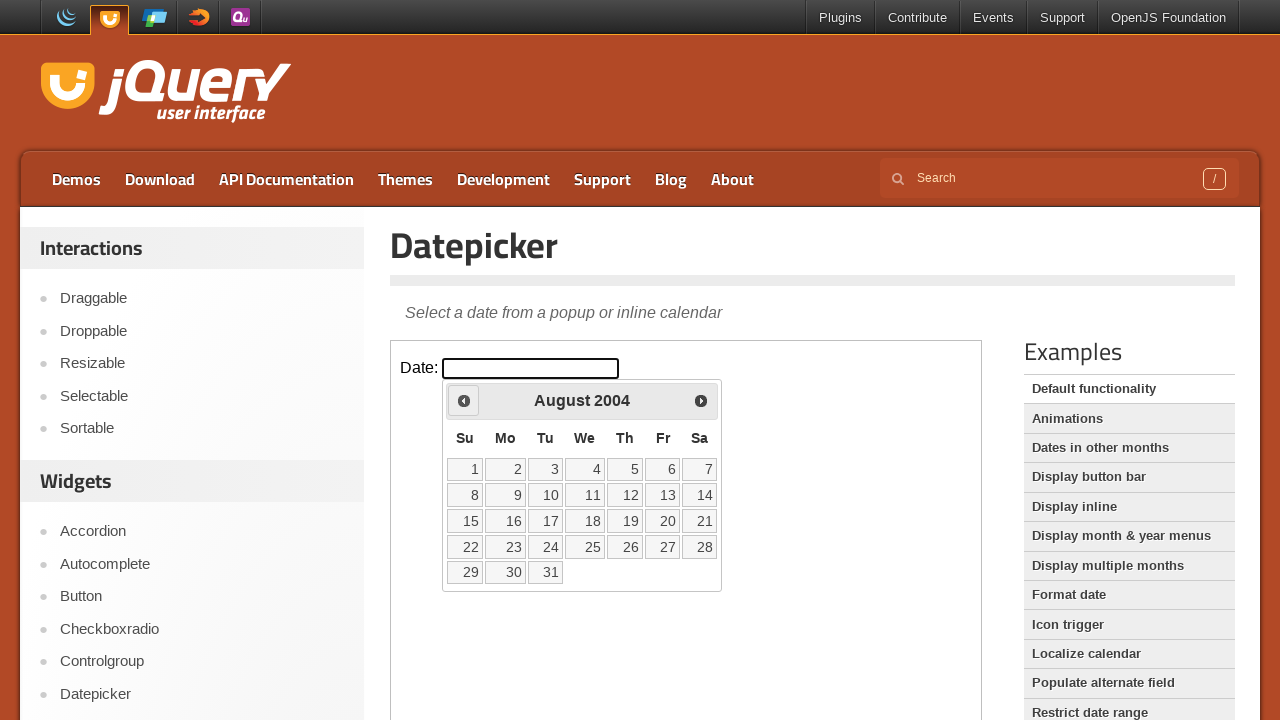

Retrieved updated year from datepicker
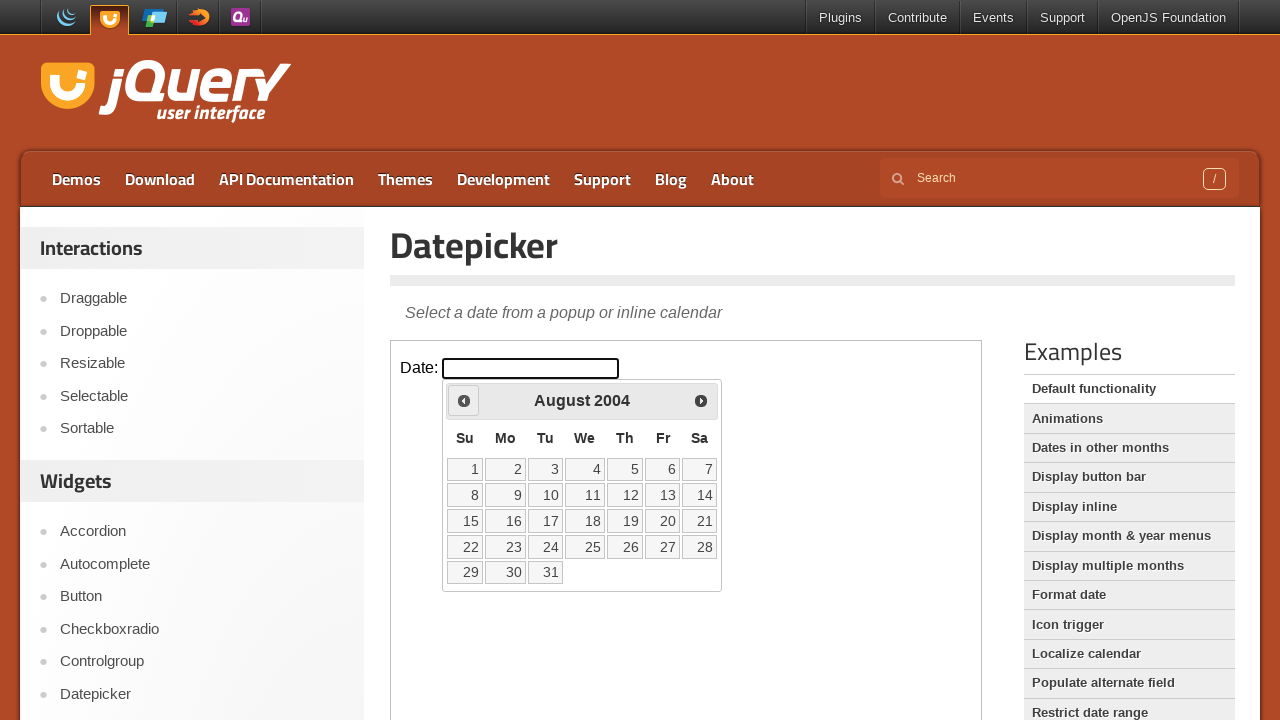

Clicked Previous button to navigate backwards (currently at August 2004) at (464, 400) on iframe >> nth=0 >> internal:control=enter-frame >> xpath=//span[text()='Prev']
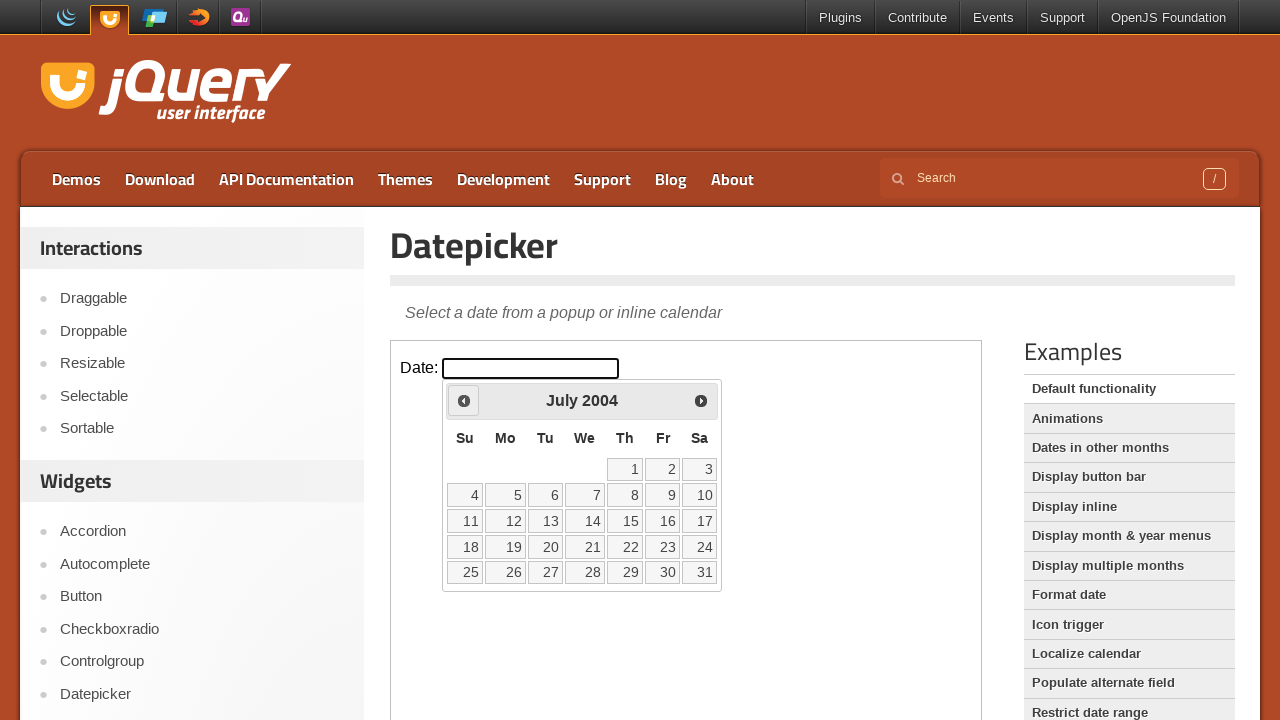

Retrieved updated month from datepicker
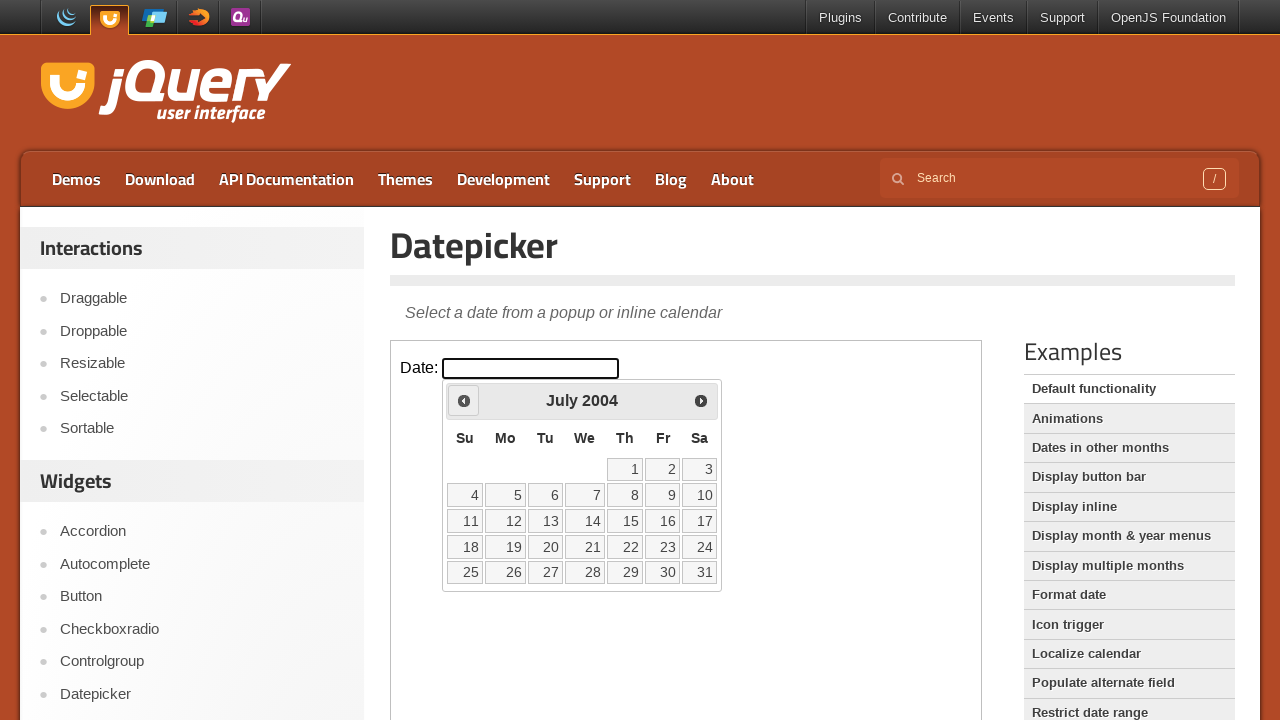

Retrieved updated year from datepicker
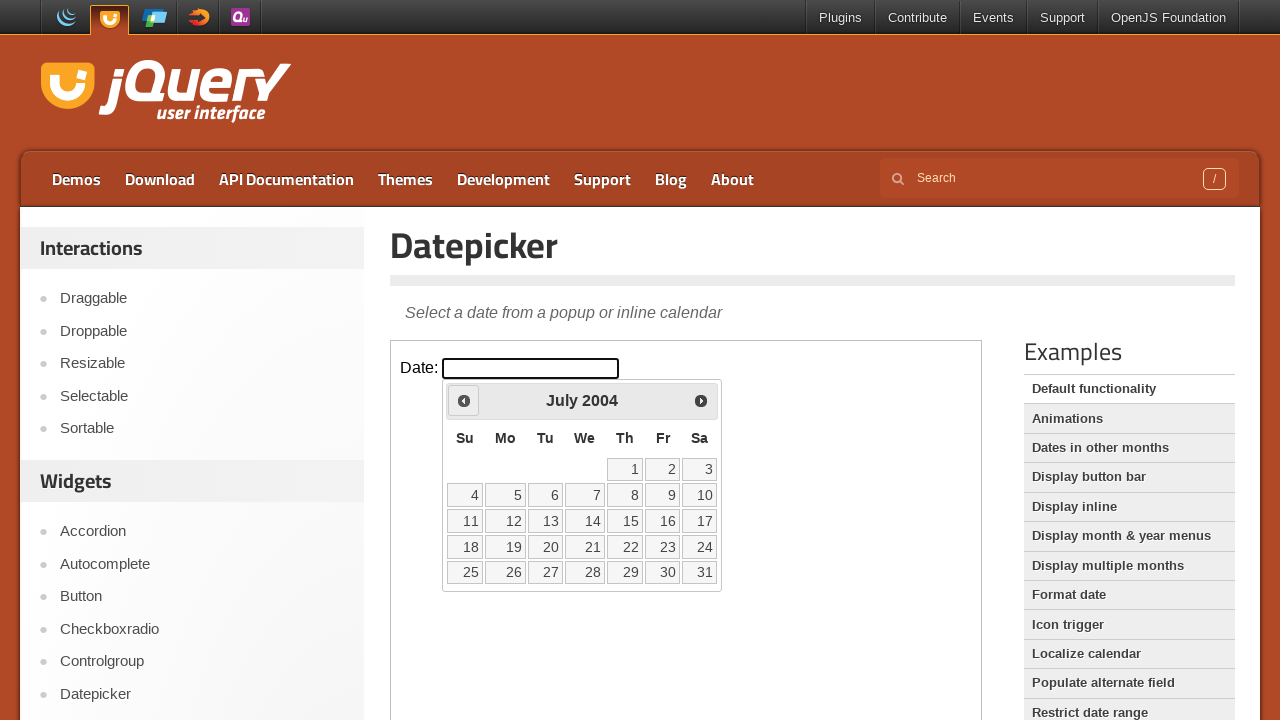

Clicked Previous button to navigate backwards (currently at July 2004) at (464, 400) on iframe >> nth=0 >> internal:control=enter-frame >> xpath=//span[text()='Prev']
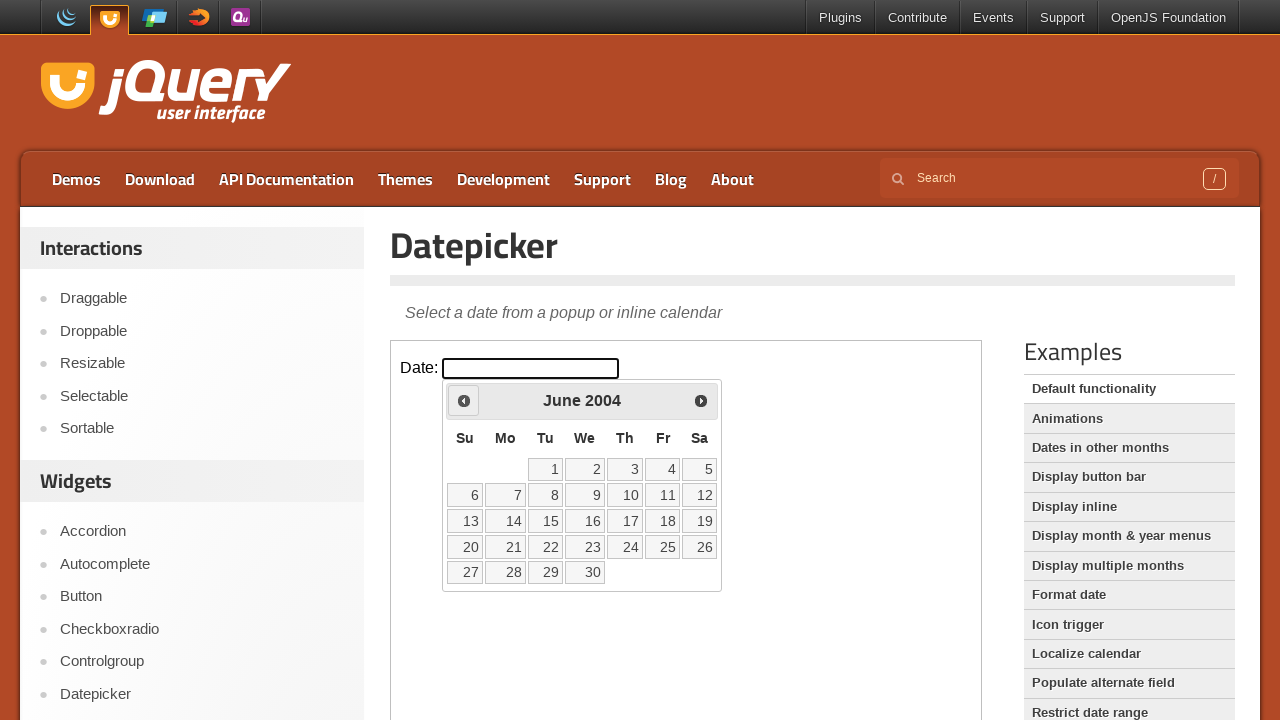

Retrieved updated month from datepicker
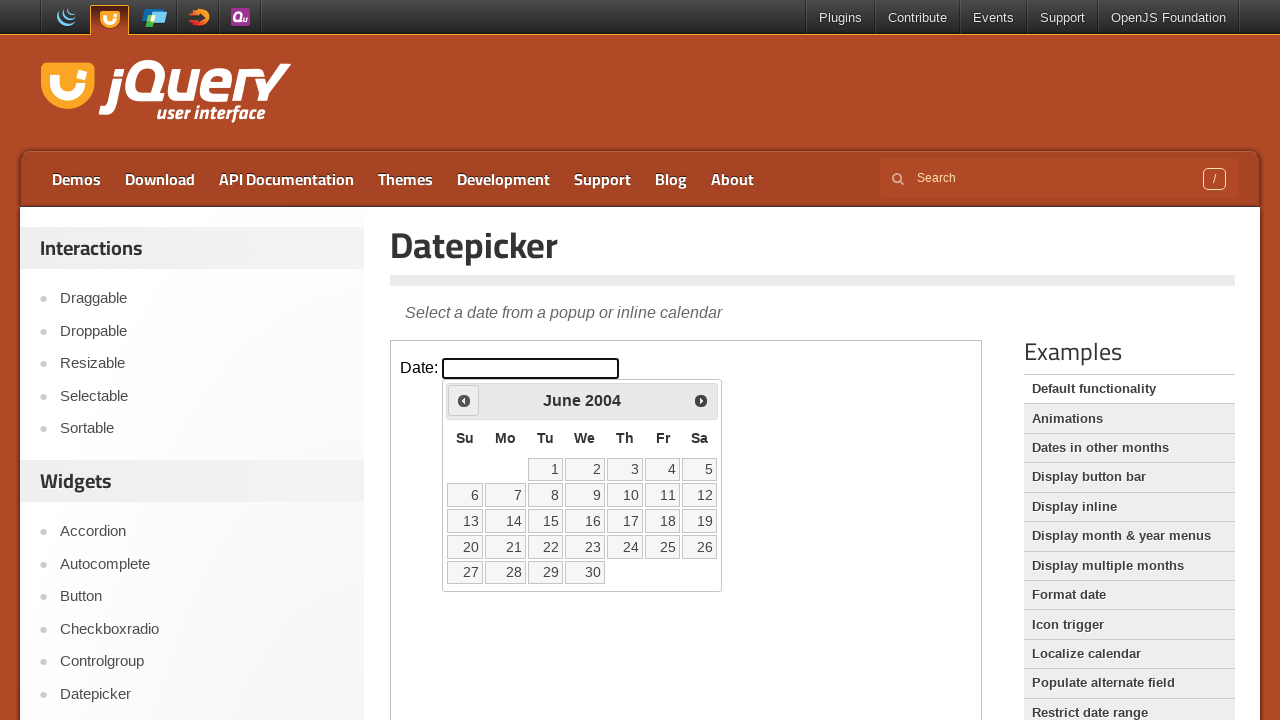

Retrieved updated year from datepicker
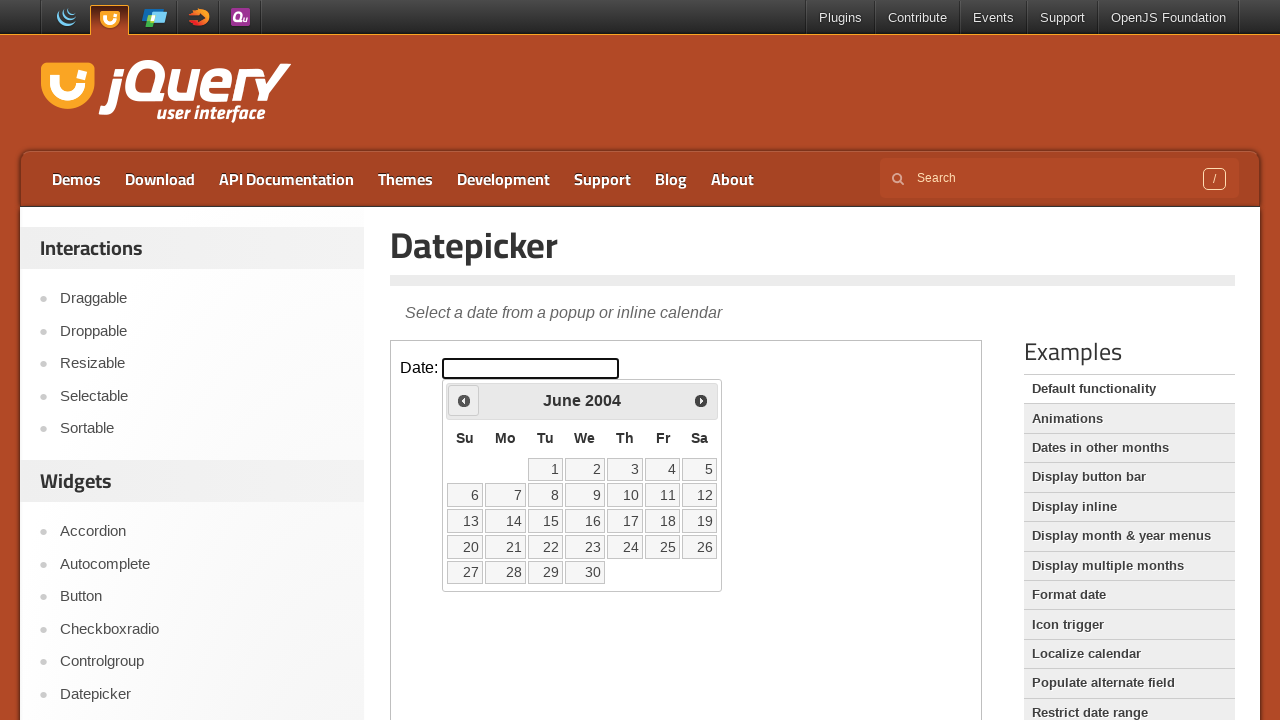

Clicked Previous button to navigate backwards (currently at June 2004) at (464, 400) on iframe >> nth=0 >> internal:control=enter-frame >> xpath=//span[text()='Prev']
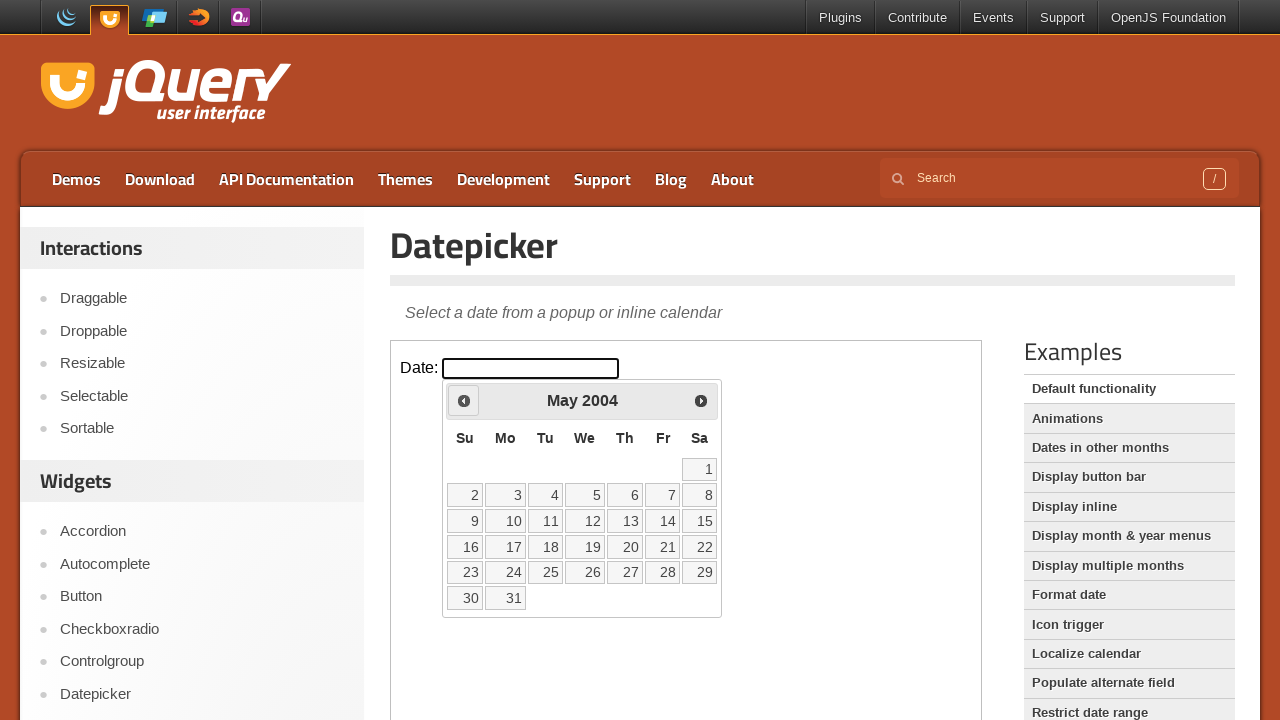

Retrieved updated month from datepicker
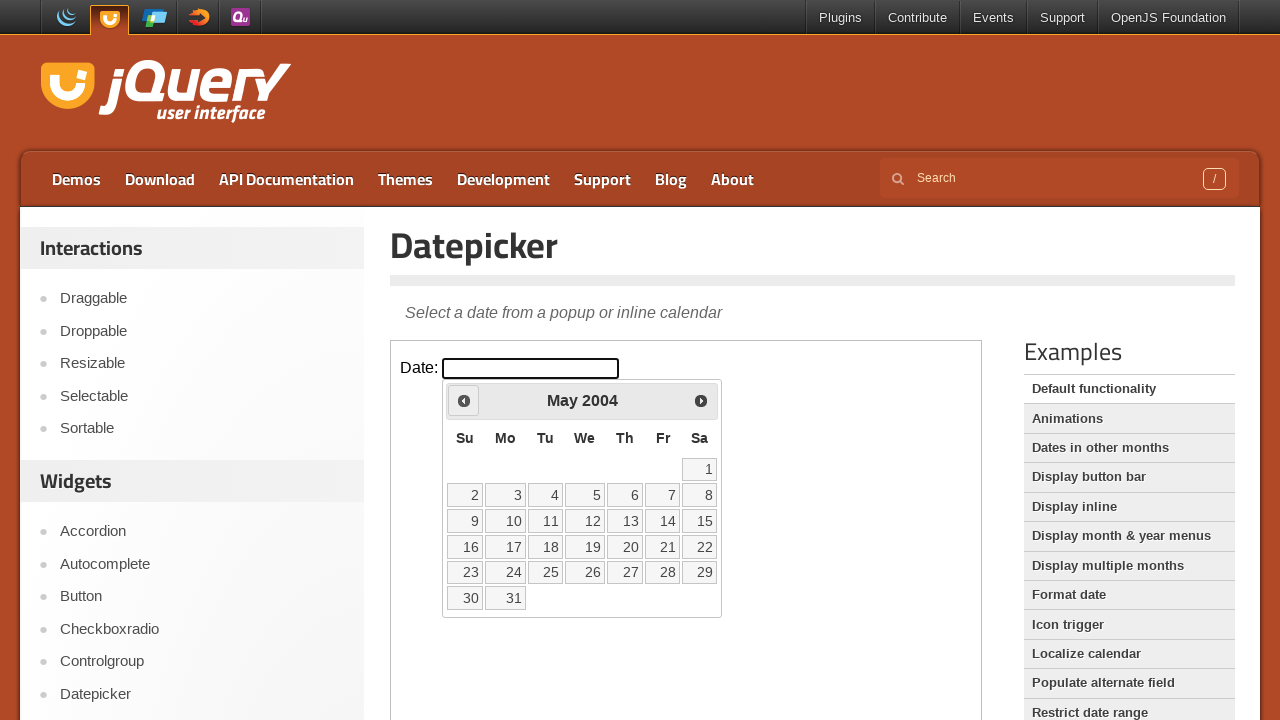

Retrieved updated year from datepicker
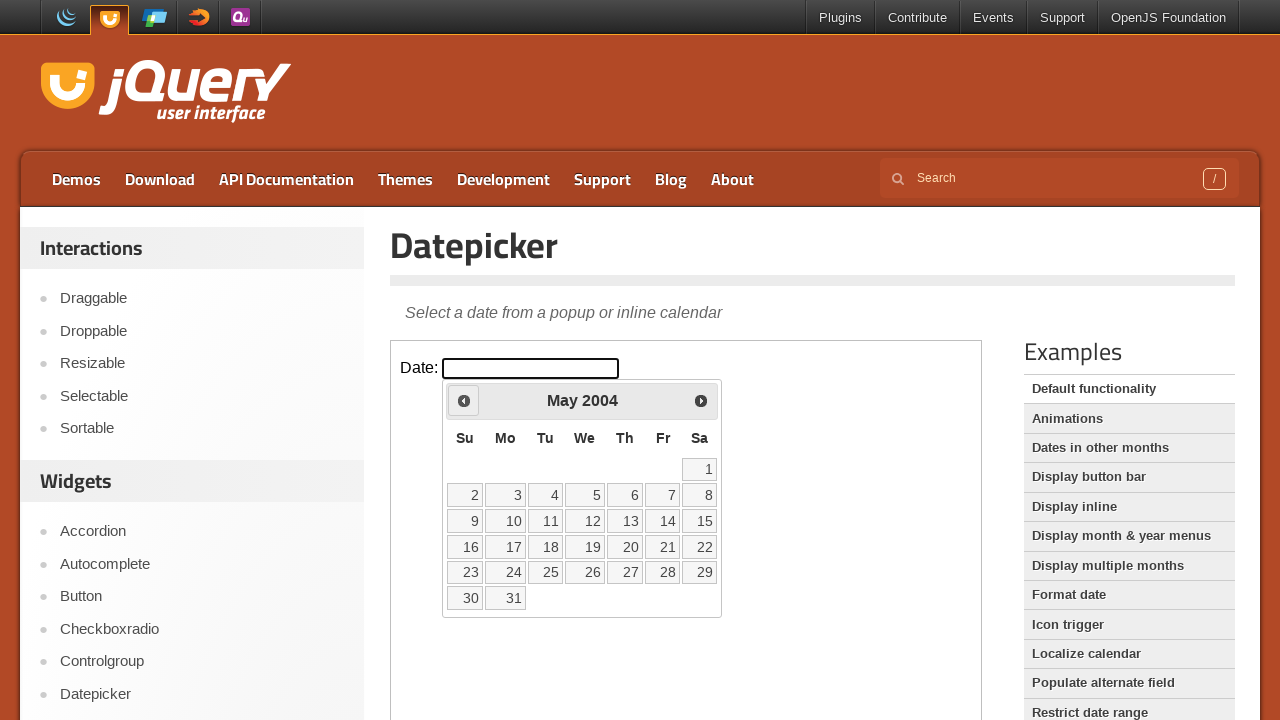

Clicked Previous button to navigate backwards (currently at May 2004) at (464, 400) on iframe >> nth=0 >> internal:control=enter-frame >> xpath=//span[text()='Prev']
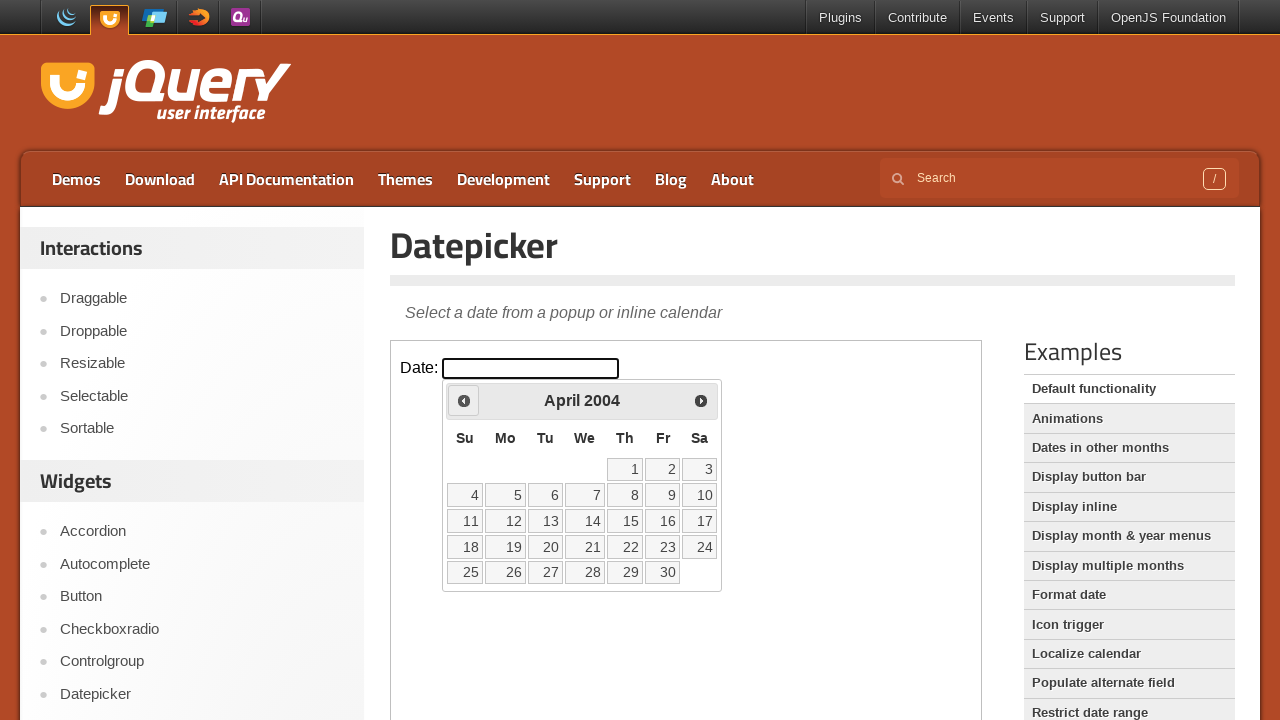

Retrieved updated month from datepicker
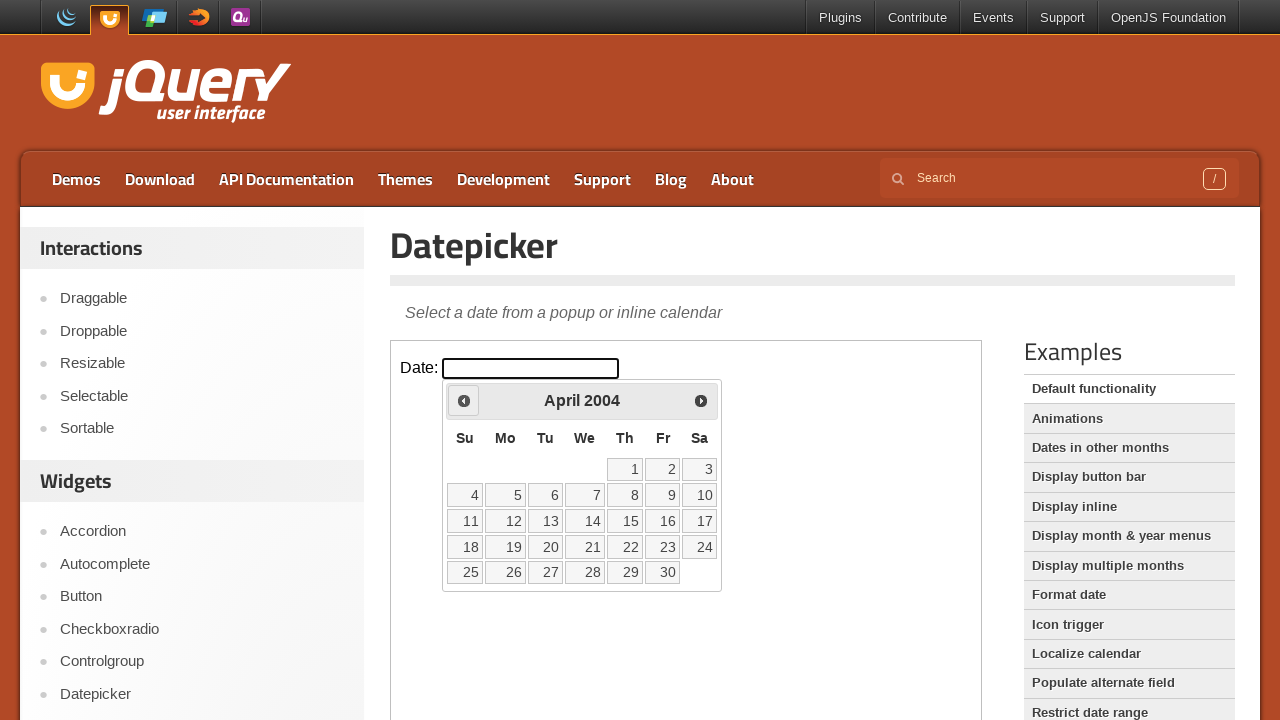

Retrieved updated year from datepicker
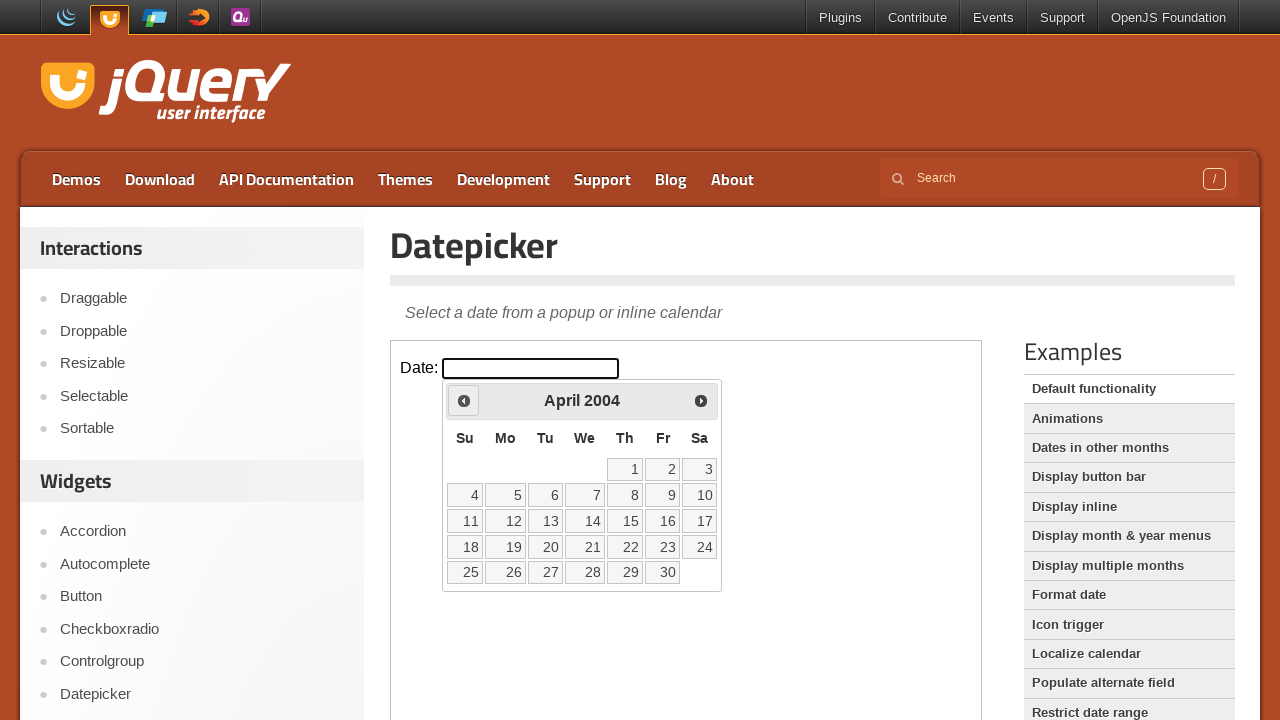

Clicked Previous button to navigate backwards (currently at April 2004) at (464, 400) on iframe >> nth=0 >> internal:control=enter-frame >> xpath=//span[text()='Prev']
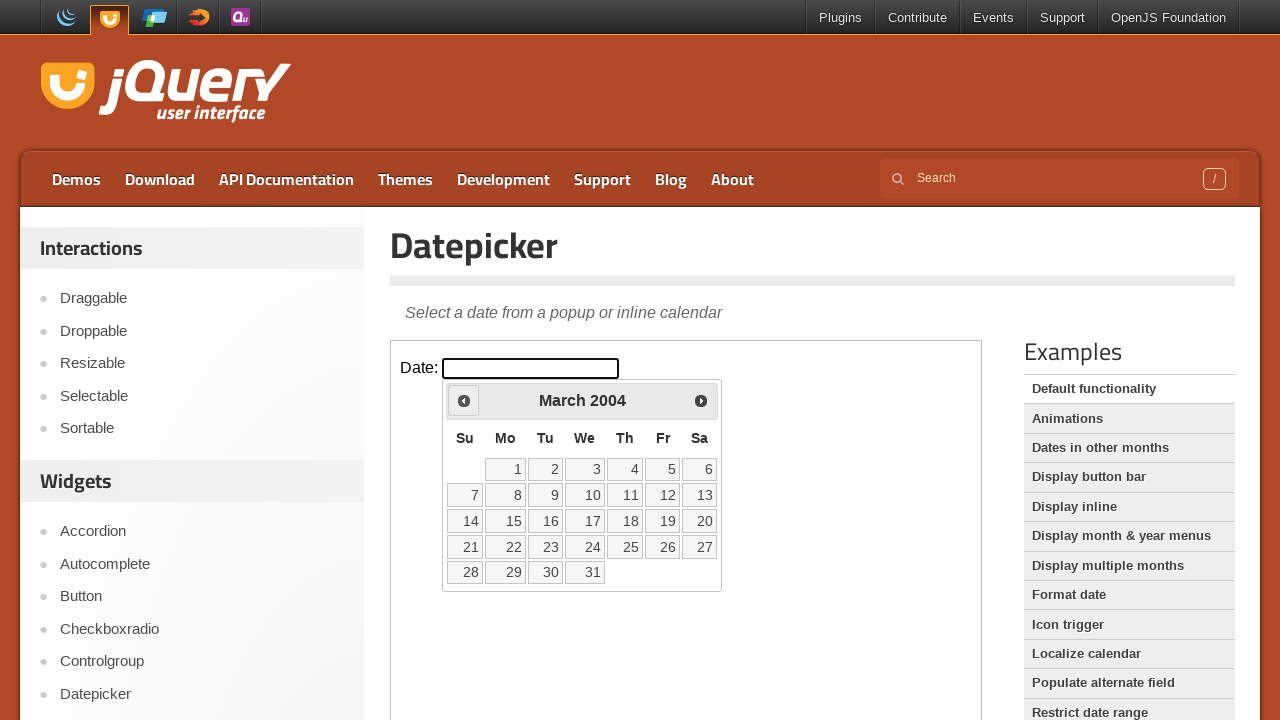

Retrieved updated month from datepicker
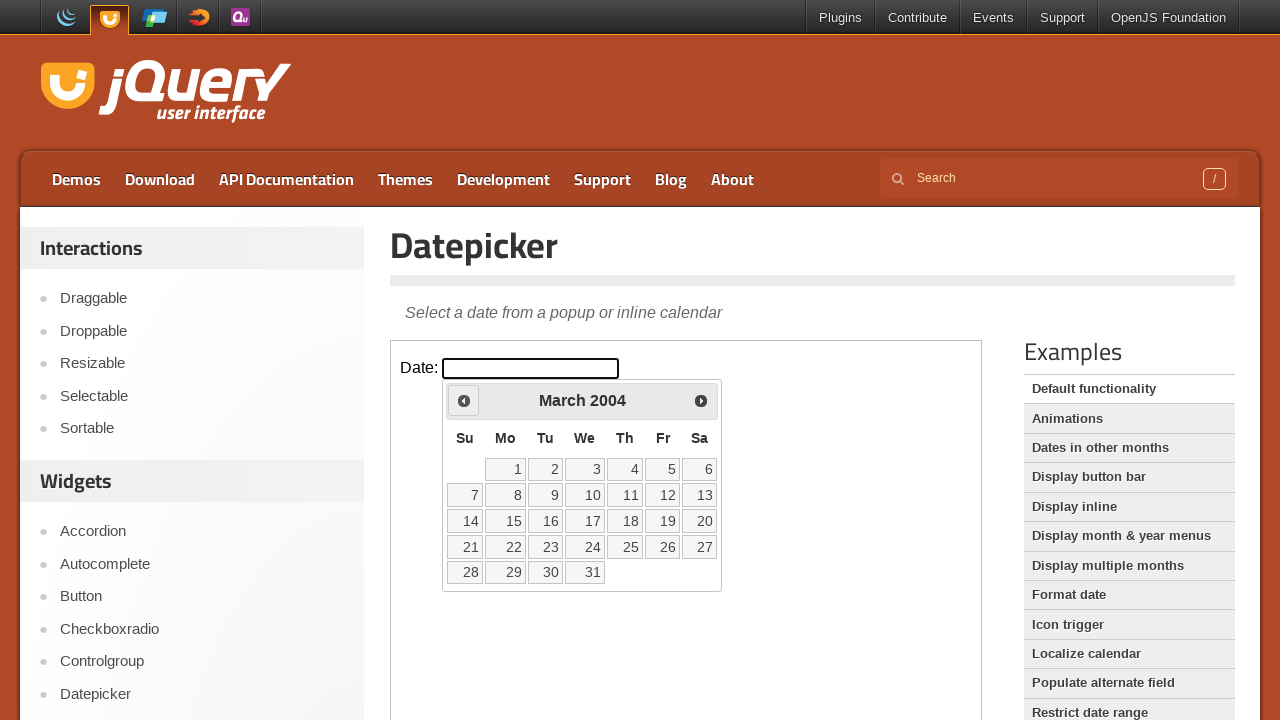

Retrieved updated year from datepicker
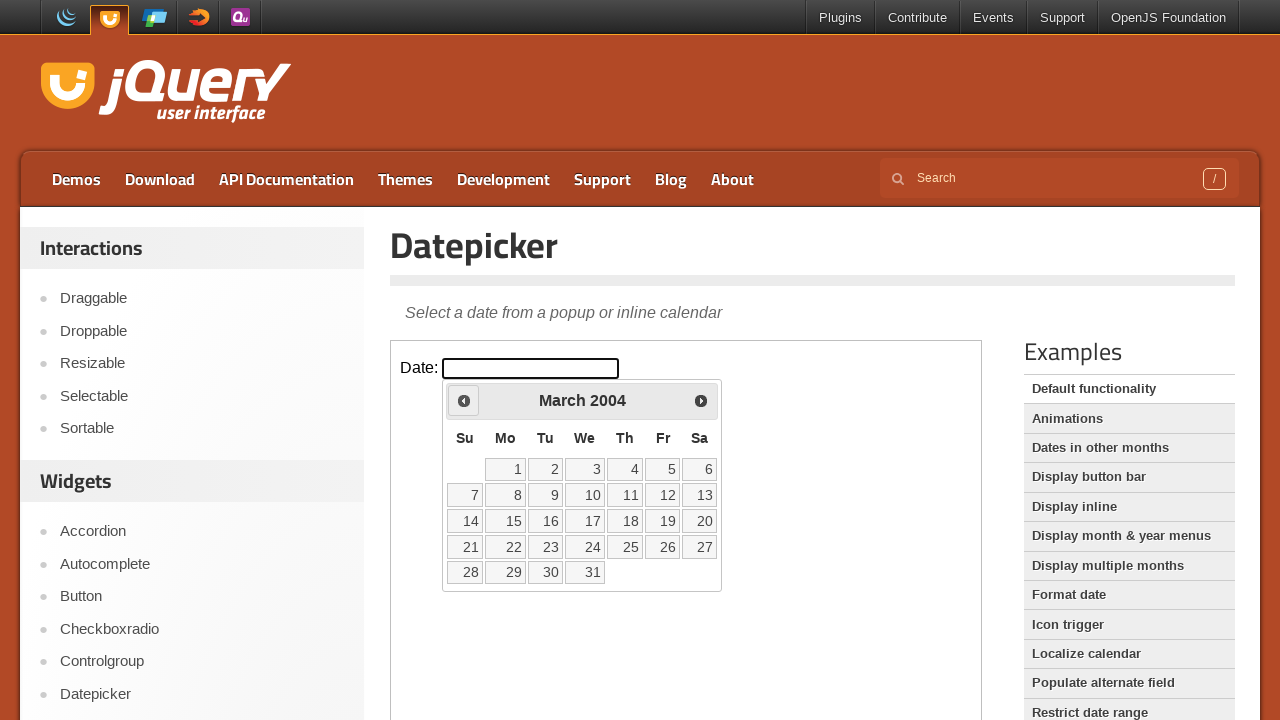

Clicked Previous button to navigate backwards (currently at March 2004) at (464, 400) on iframe >> nth=0 >> internal:control=enter-frame >> xpath=//span[text()='Prev']
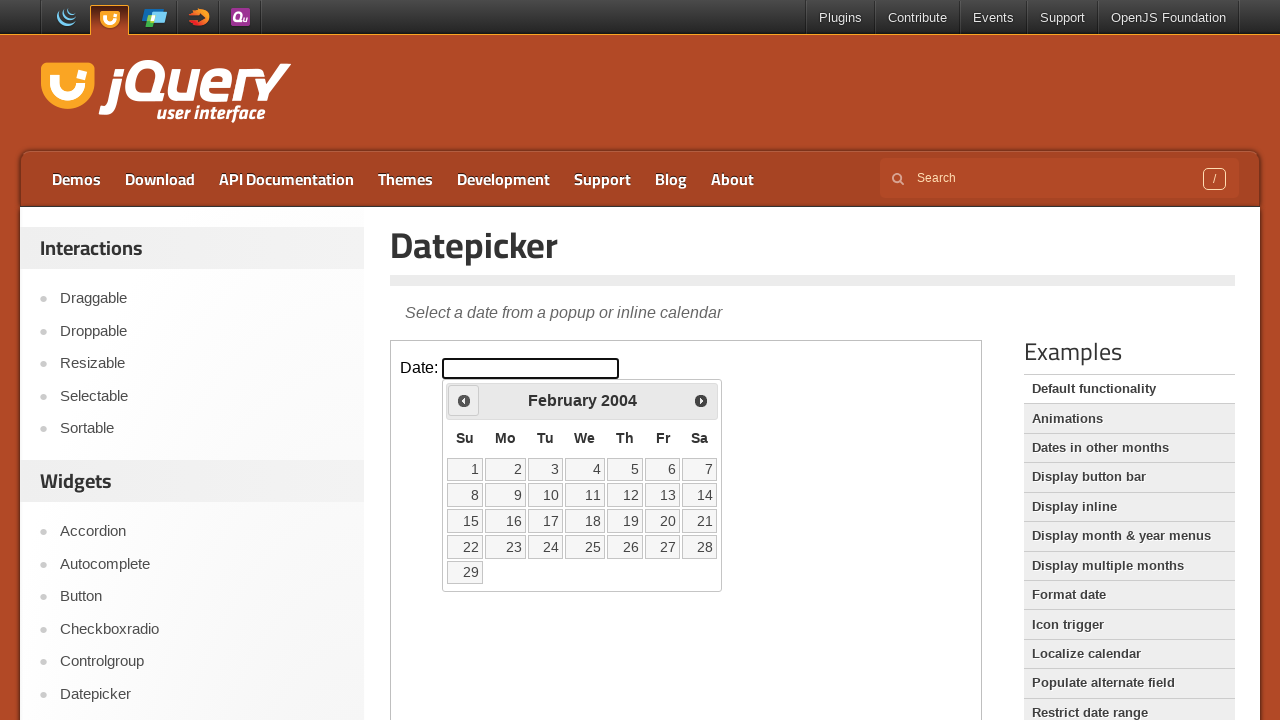

Retrieved updated month from datepicker
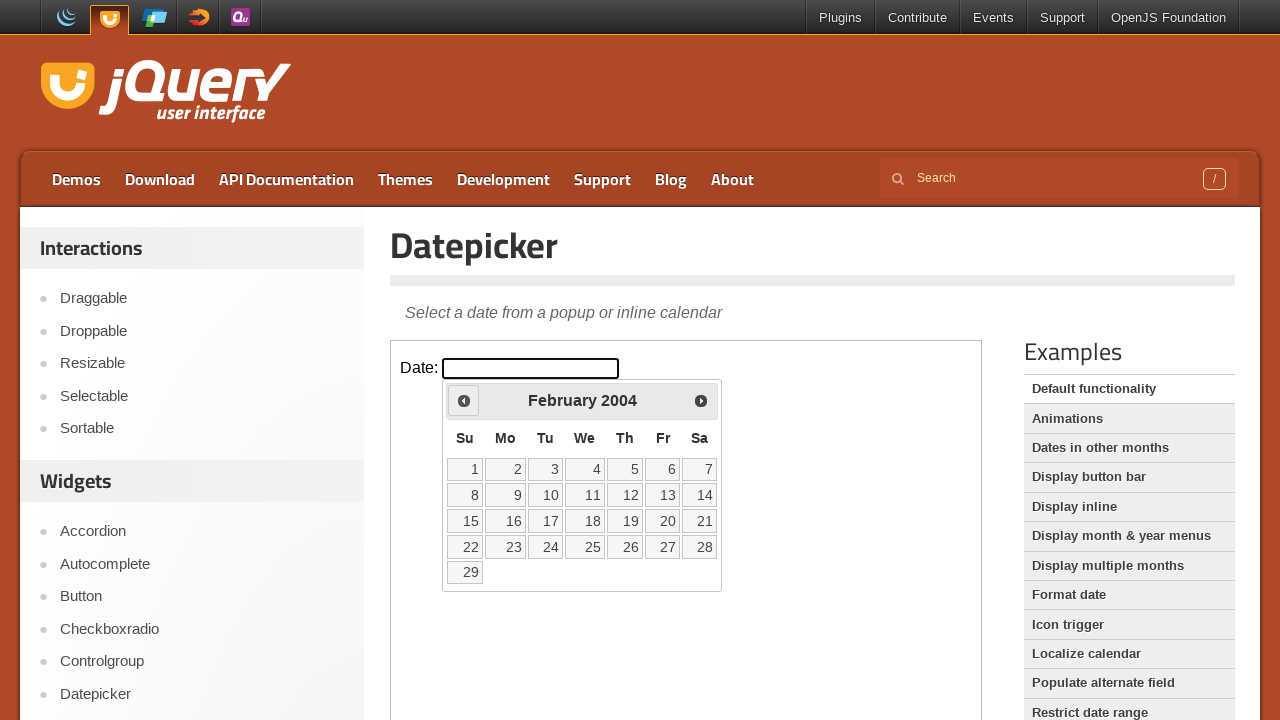

Retrieved updated year from datepicker
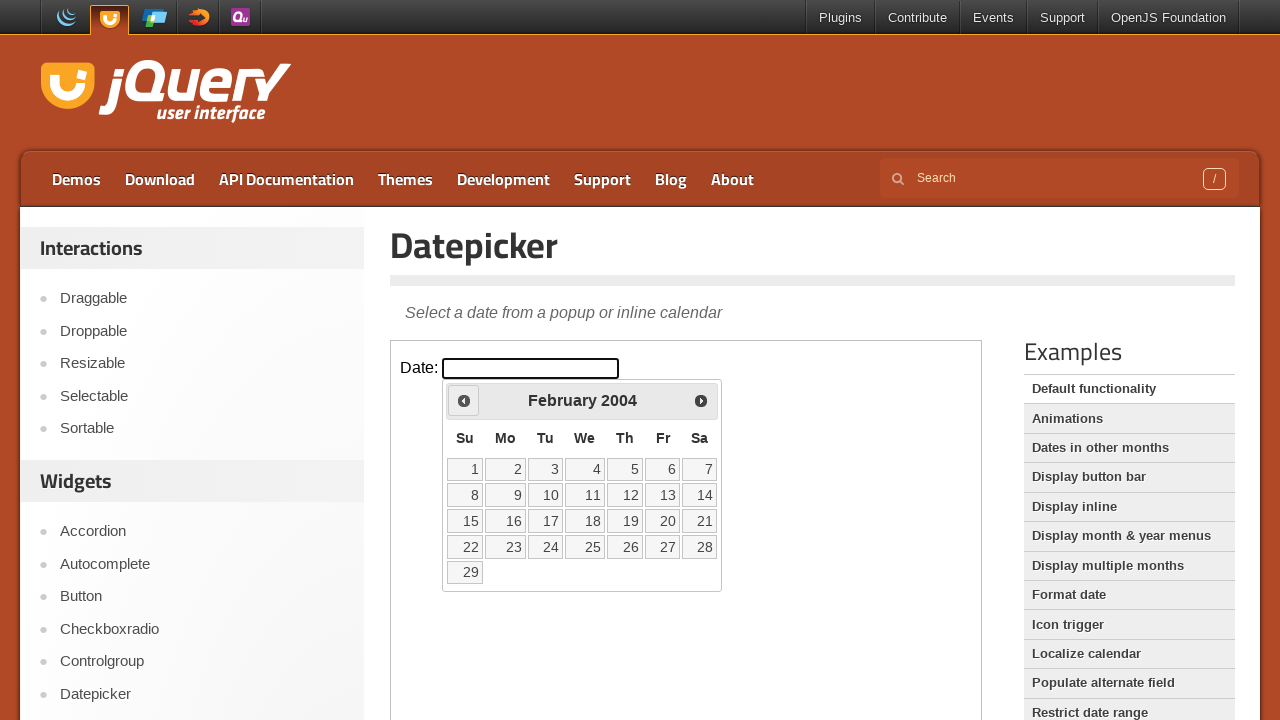

Clicked Previous button to navigate backwards (currently at February 2004) at (464, 400) on iframe >> nth=0 >> internal:control=enter-frame >> xpath=//span[text()='Prev']
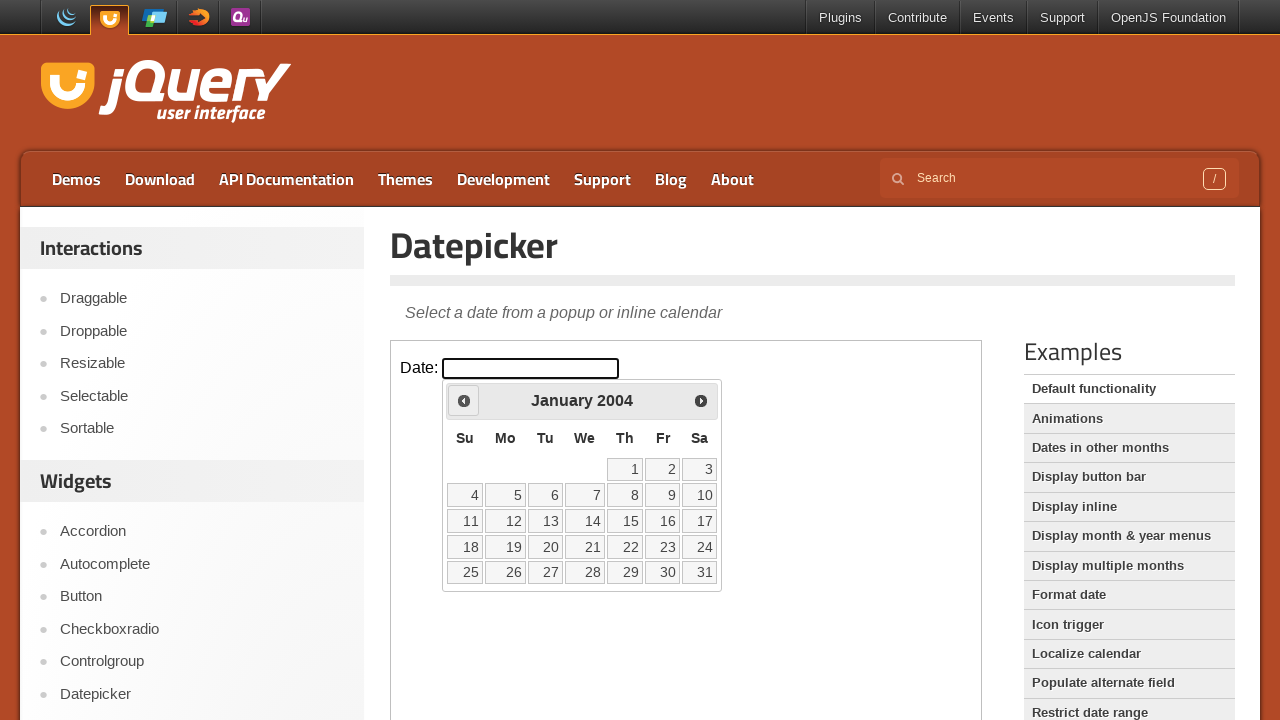

Retrieved updated month from datepicker
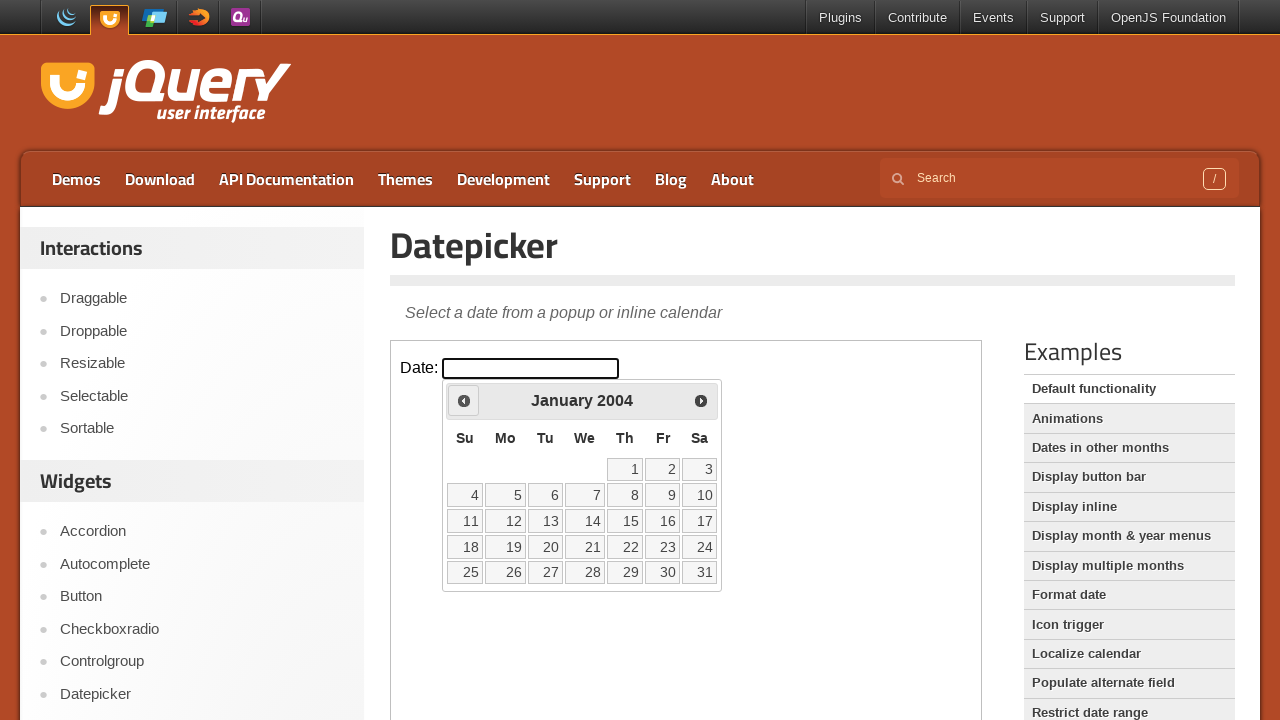

Retrieved updated year from datepicker
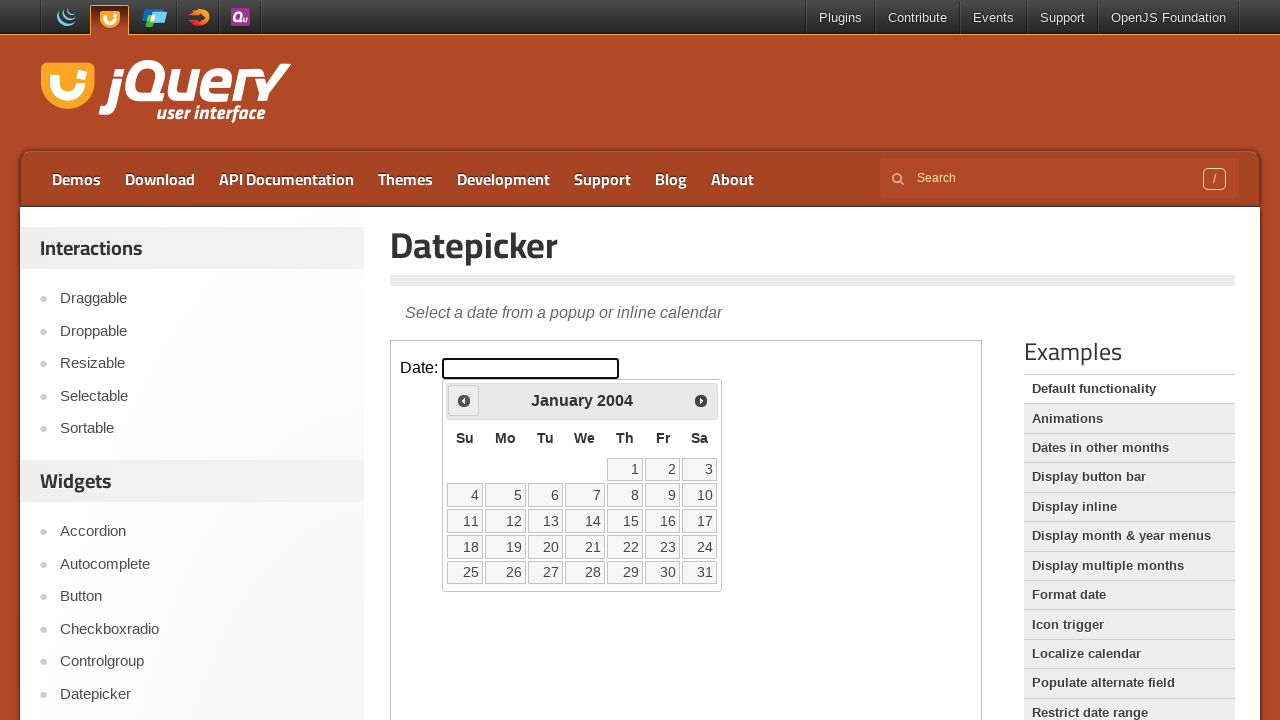

Clicked Previous button to navigate backwards (currently at January 2004) at (464, 400) on iframe >> nth=0 >> internal:control=enter-frame >> xpath=//span[text()='Prev']
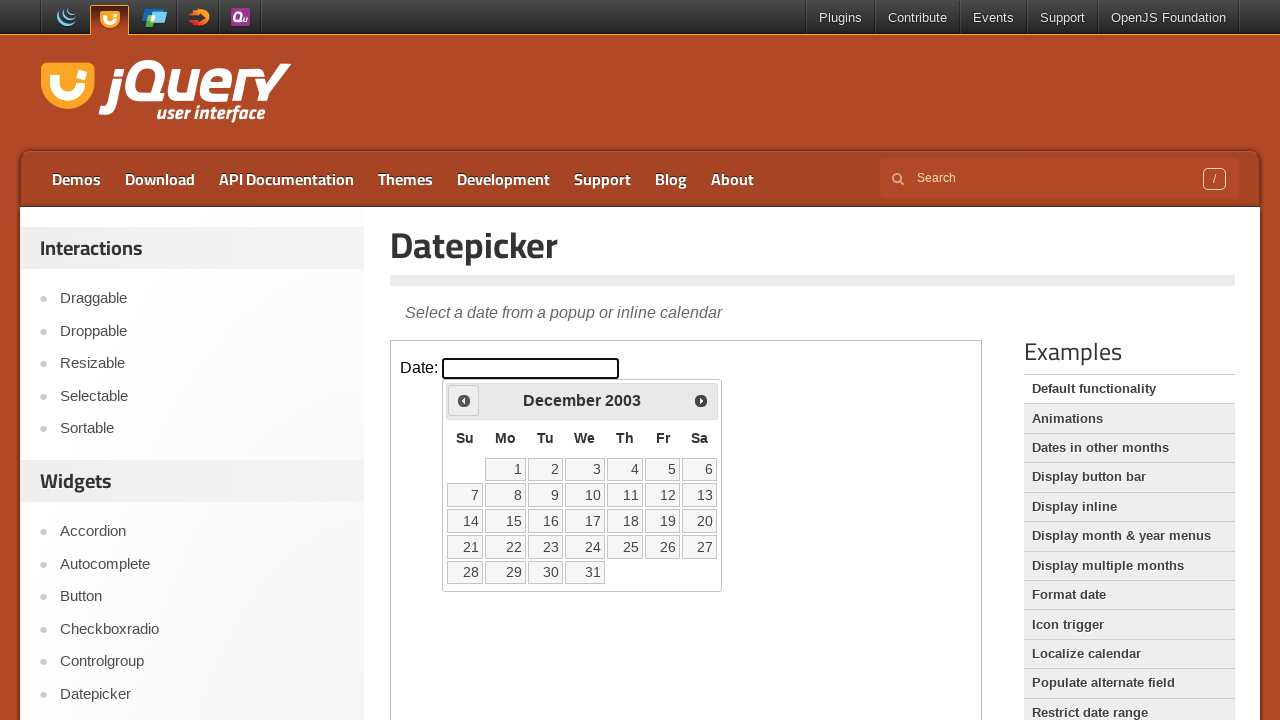

Retrieved updated month from datepicker
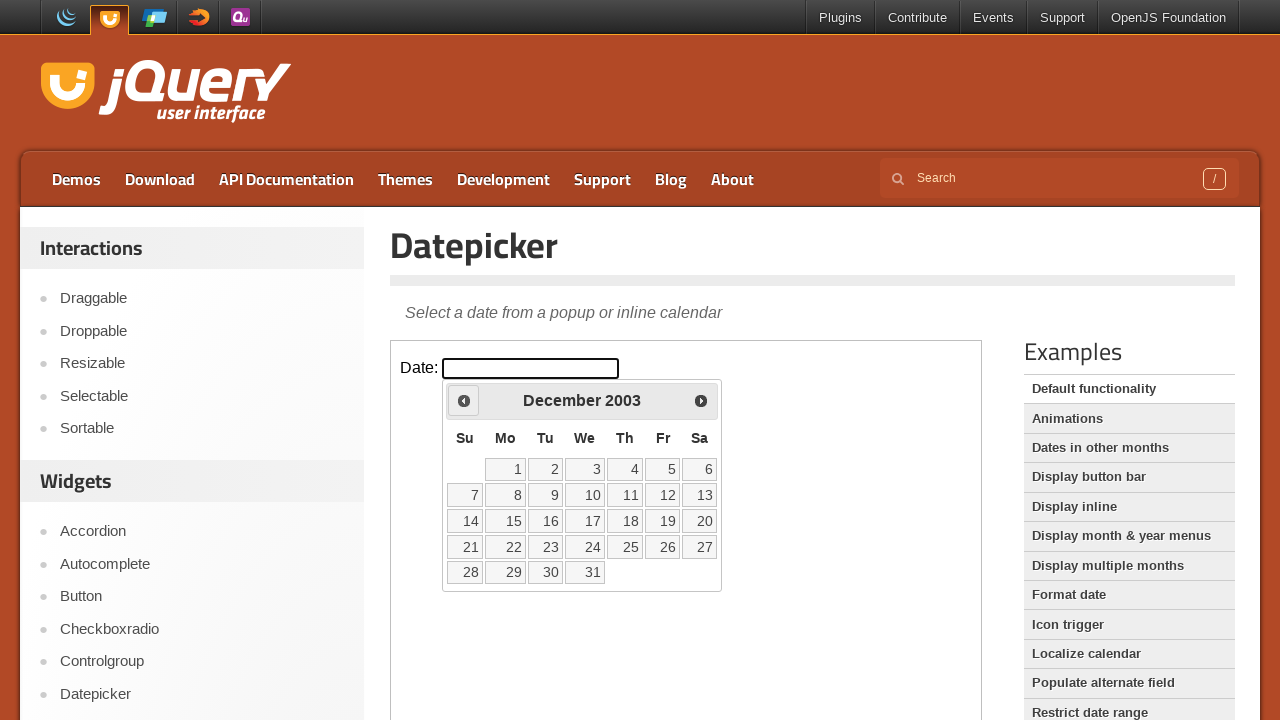

Retrieved updated year from datepicker
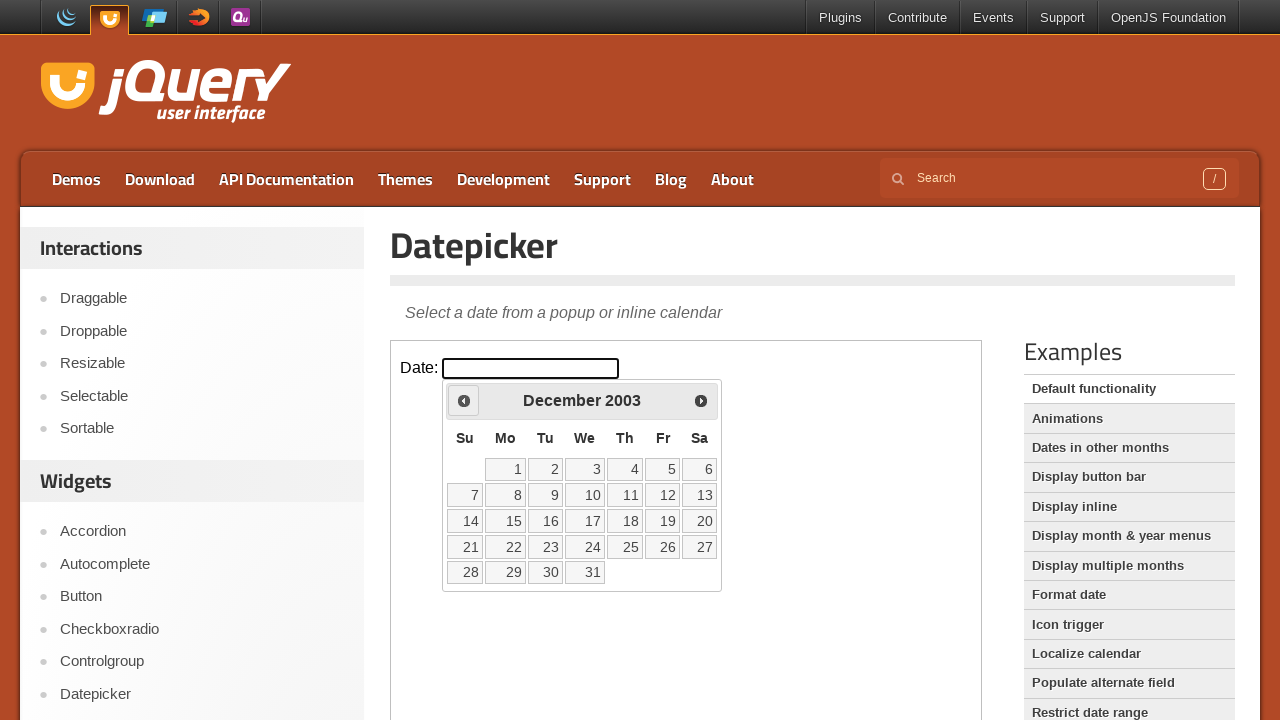

Clicked Previous button to navigate backwards (currently at December 2003) at (464, 400) on iframe >> nth=0 >> internal:control=enter-frame >> xpath=//span[text()='Prev']
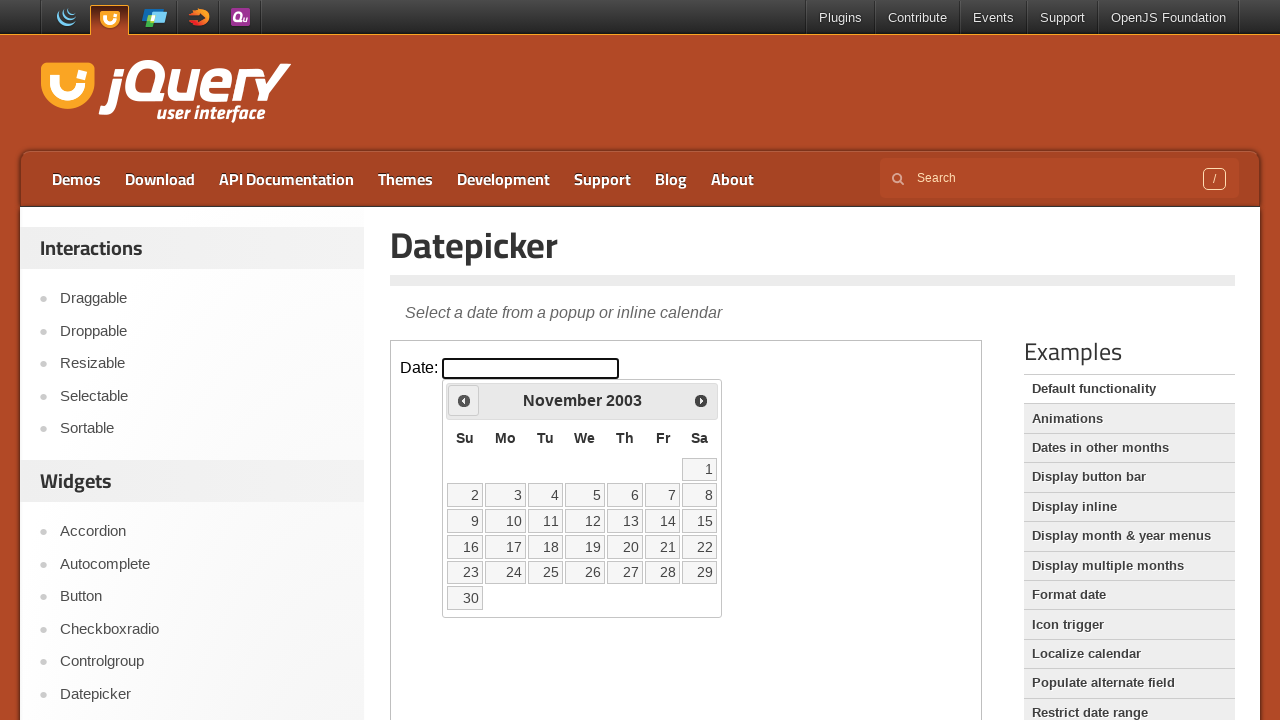

Retrieved updated month from datepicker
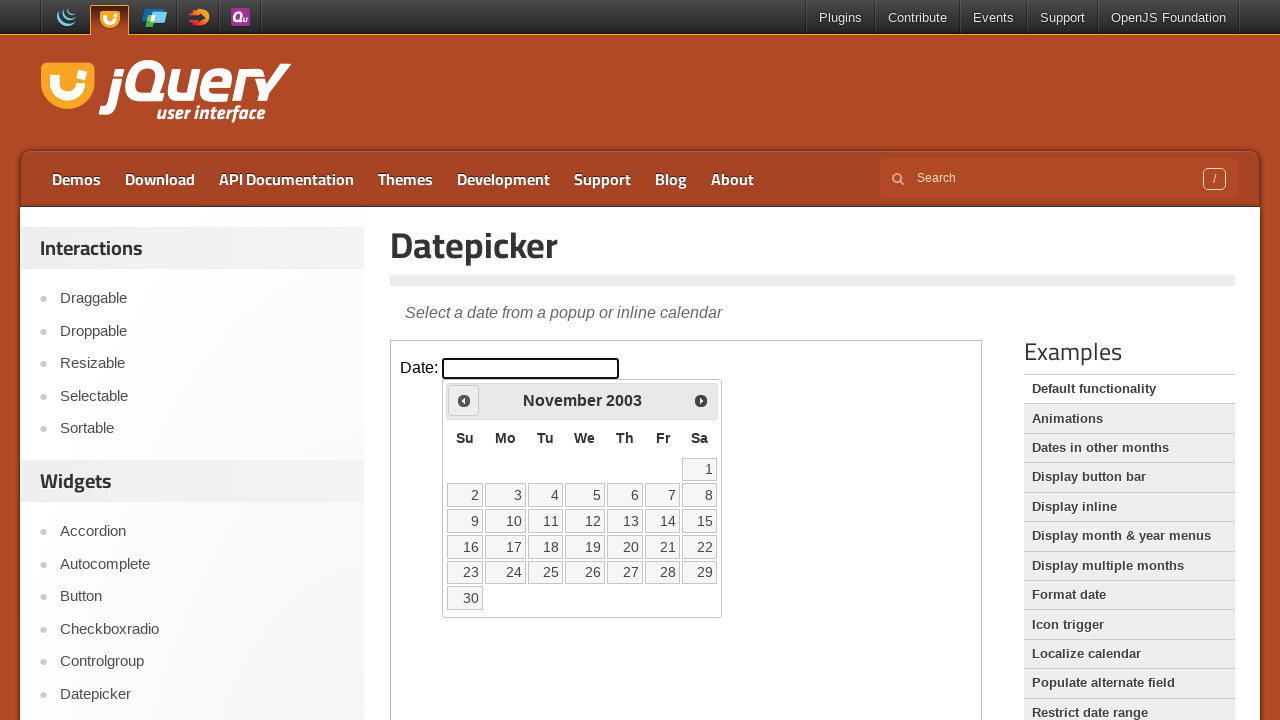

Retrieved updated year from datepicker
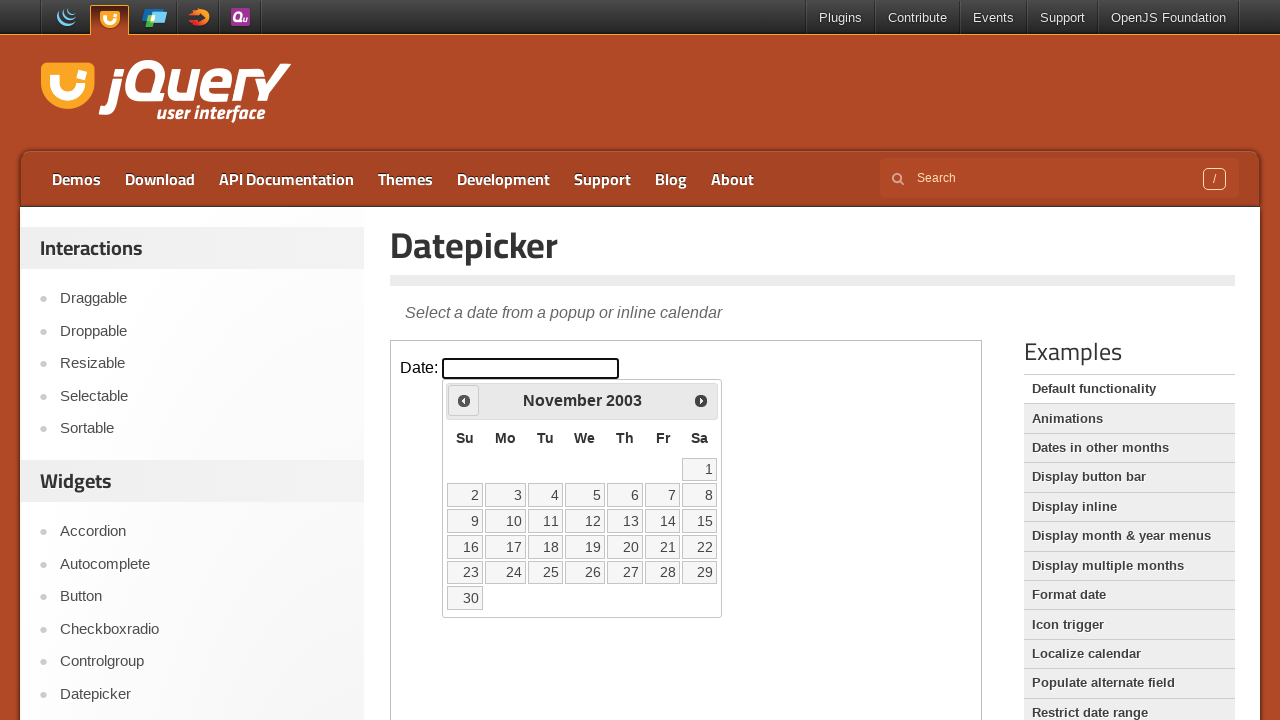

Clicked Previous button to navigate backwards (currently at November 2003) at (464, 400) on iframe >> nth=0 >> internal:control=enter-frame >> xpath=//span[text()='Prev']
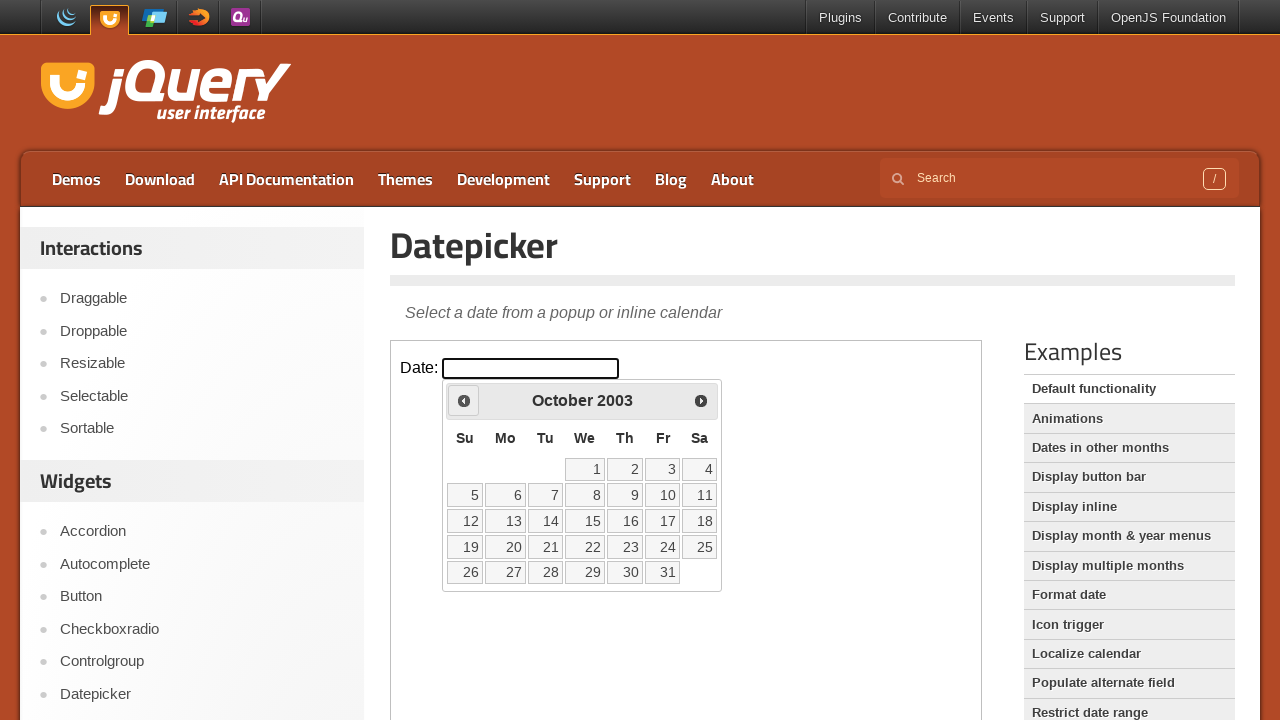

Retrieved updated month from datepicker
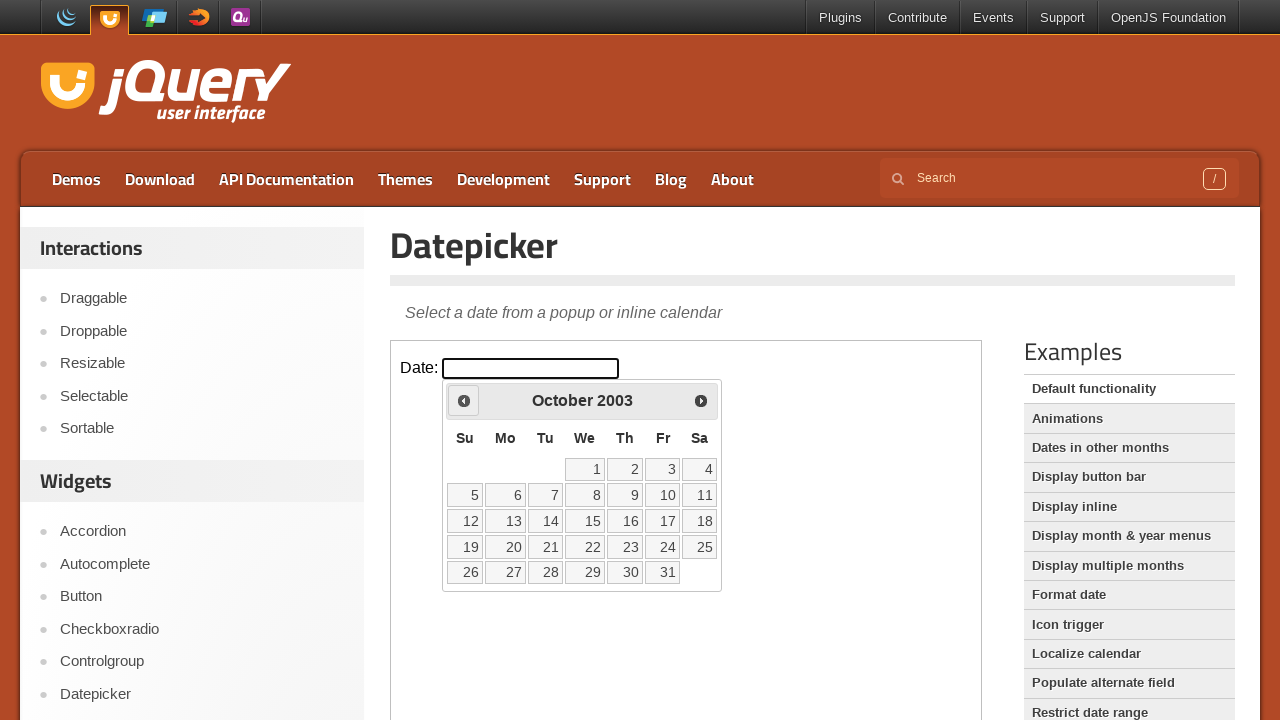

Retrieved updated year from datepicker
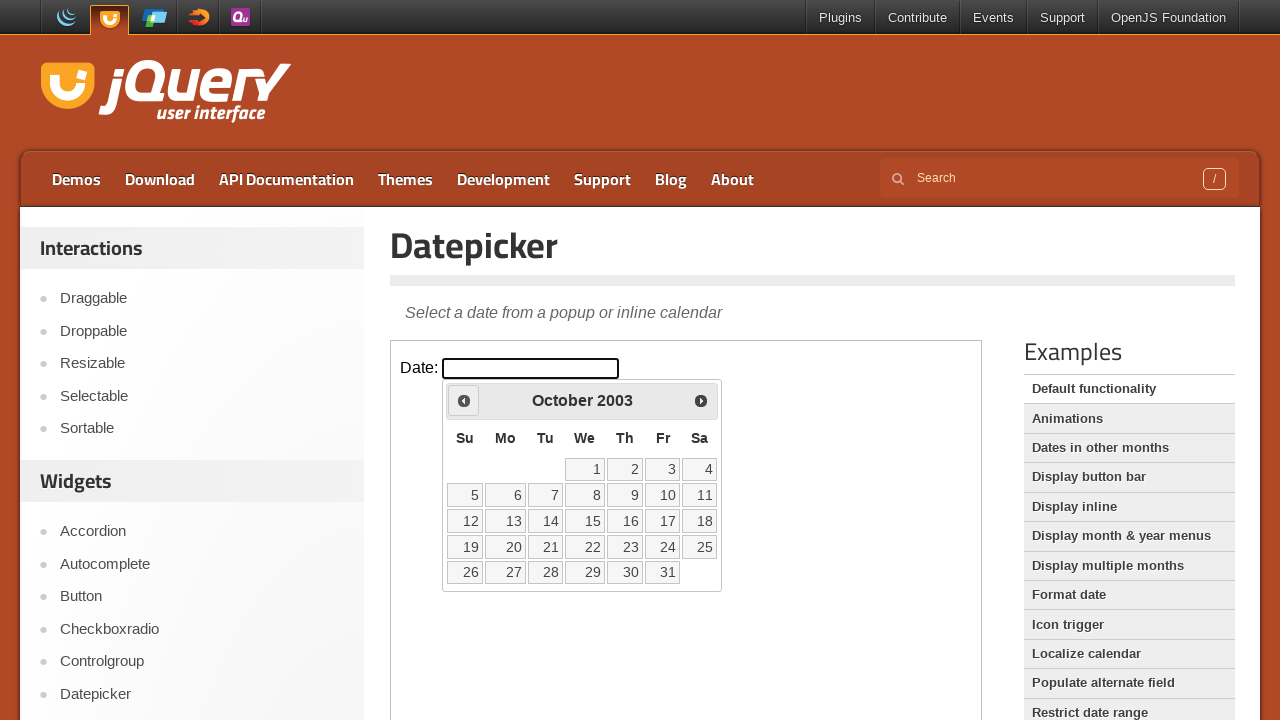

Clicked Previous button to navigate backwards (currently at October 2003) at (464, 400) on iframe >> nth=0 >> internal:control=enter-frame >> xpath=//span[text()='Prev']
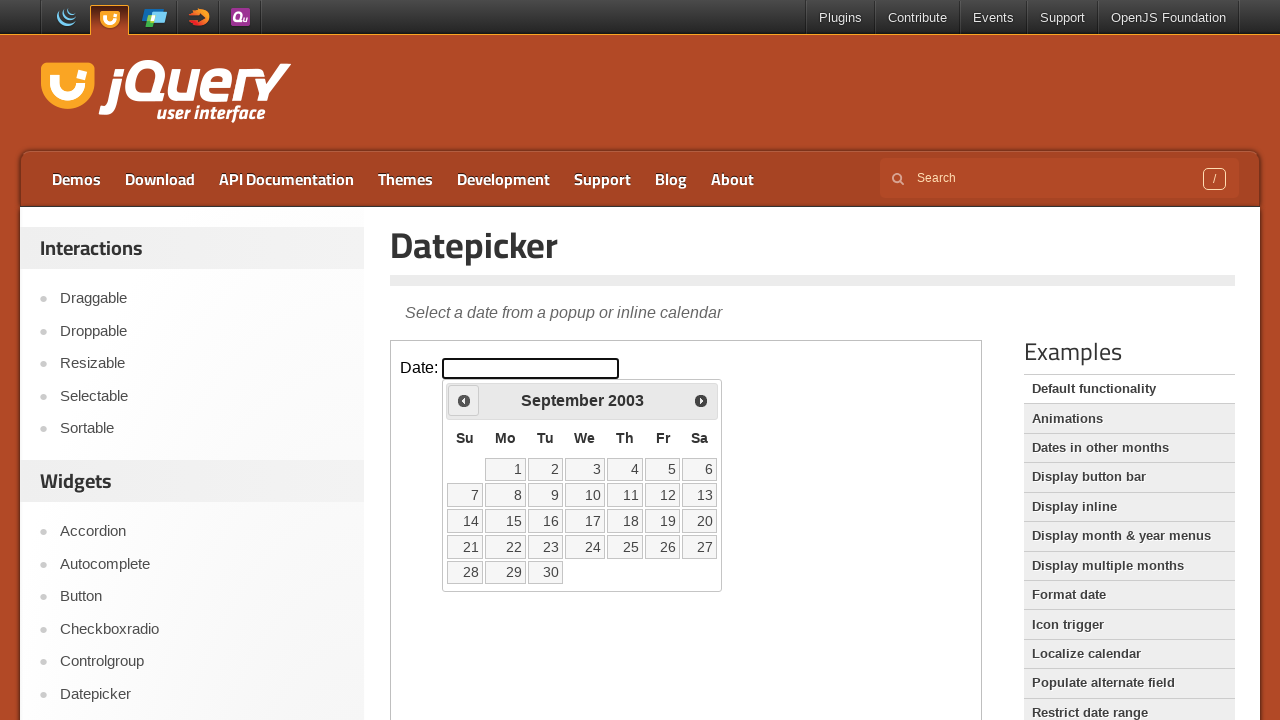

Retrieved updated month from datepicker
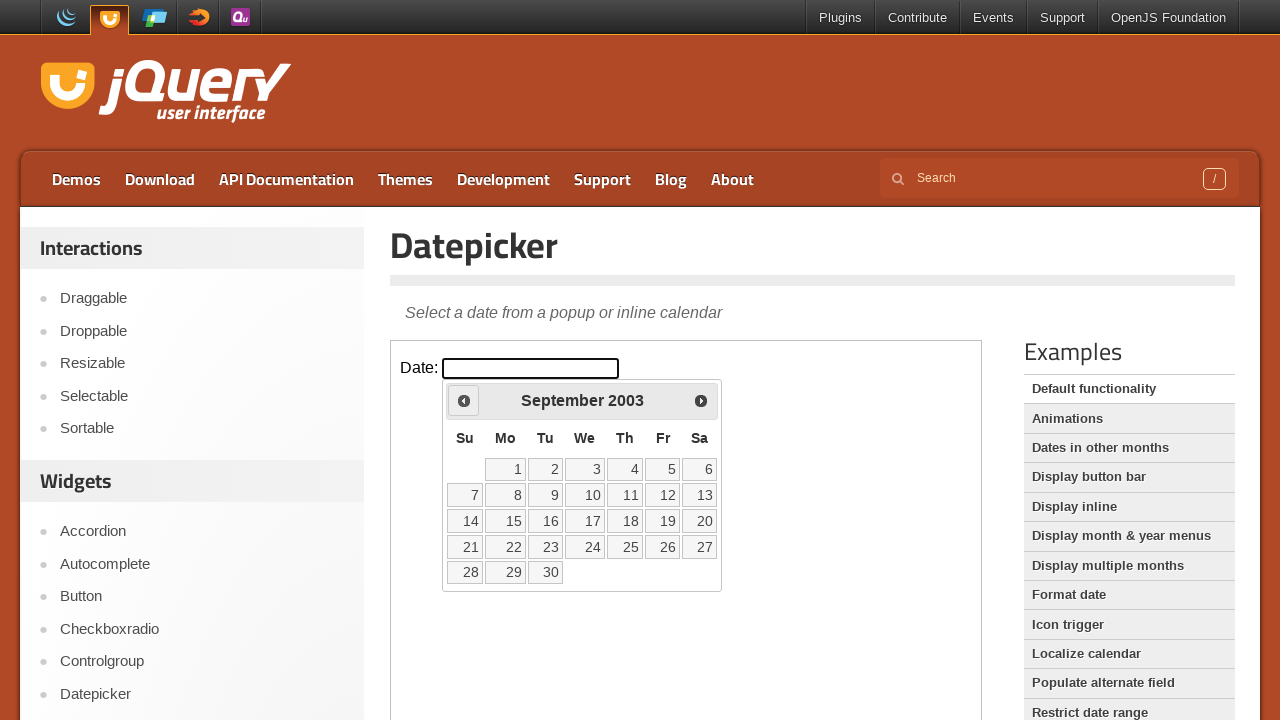

Retrieved updated year from datepicker
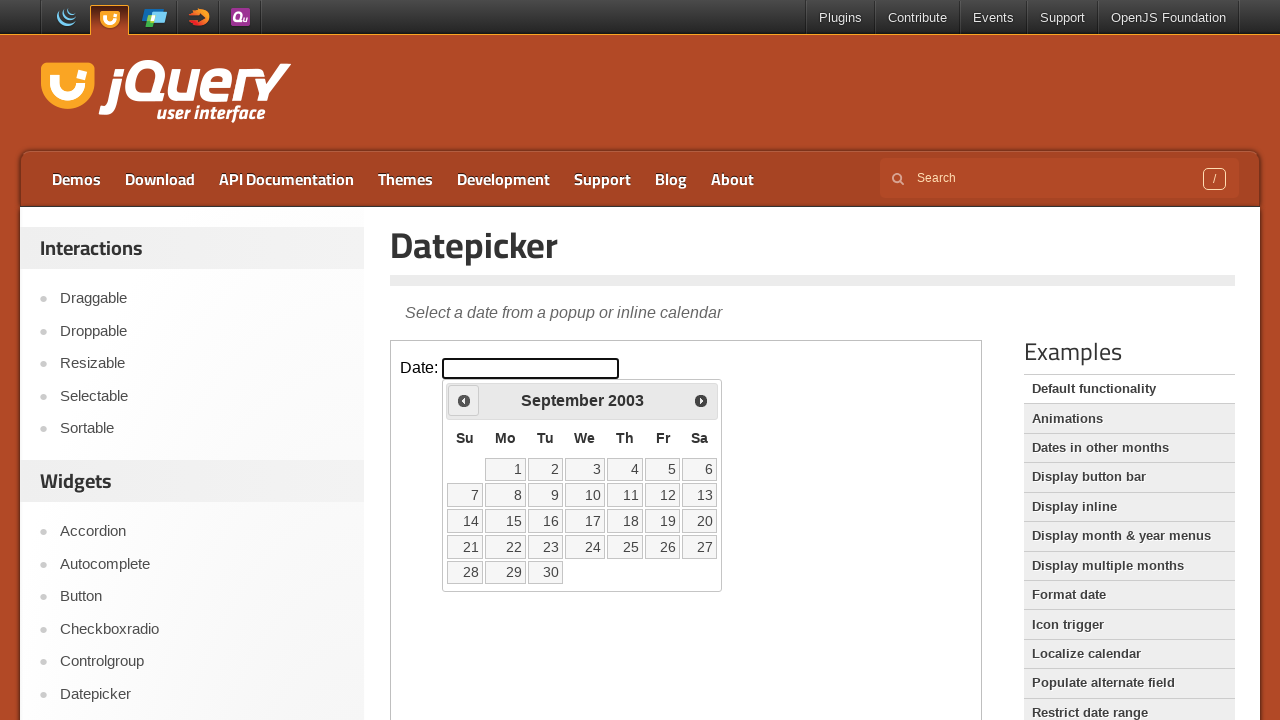

Clicked Previous button to navigate backwards (currently at September 2003) at (464, 400) on iframe >> nth=0 >> internal:control=enter-frame >> xpath=//span[text()='Prev']
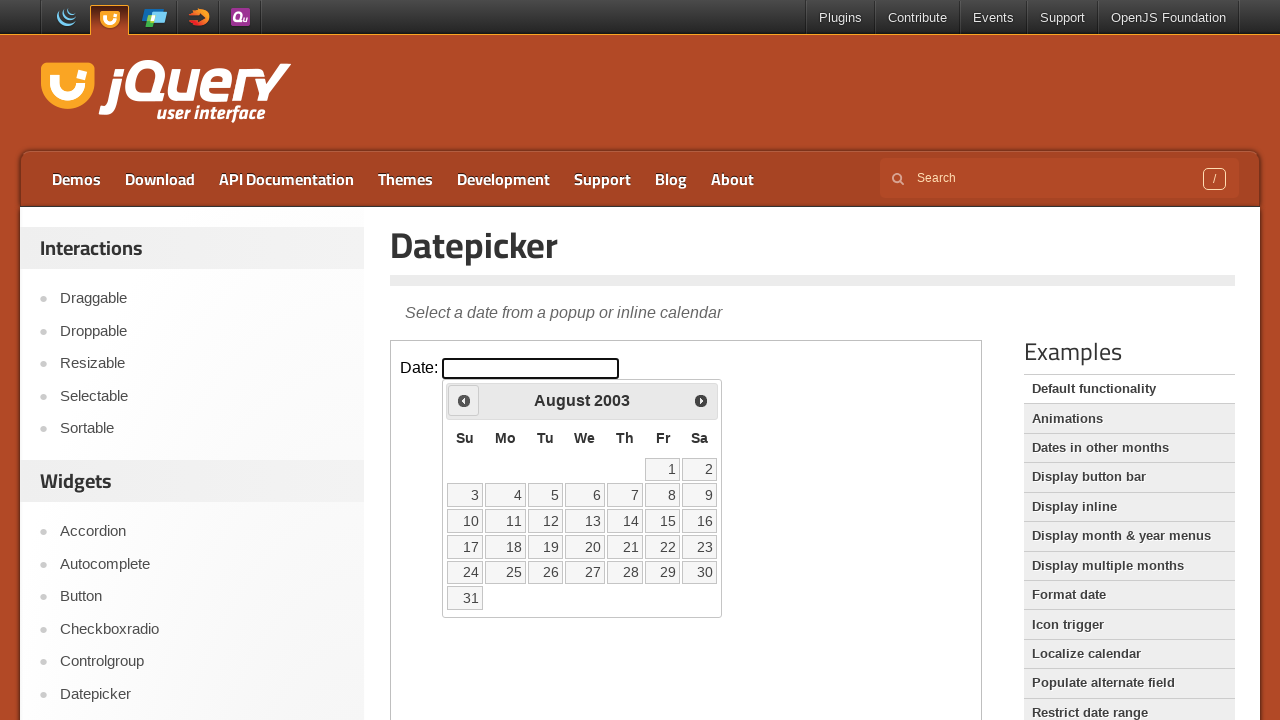

Retrieved updated month from datepicker
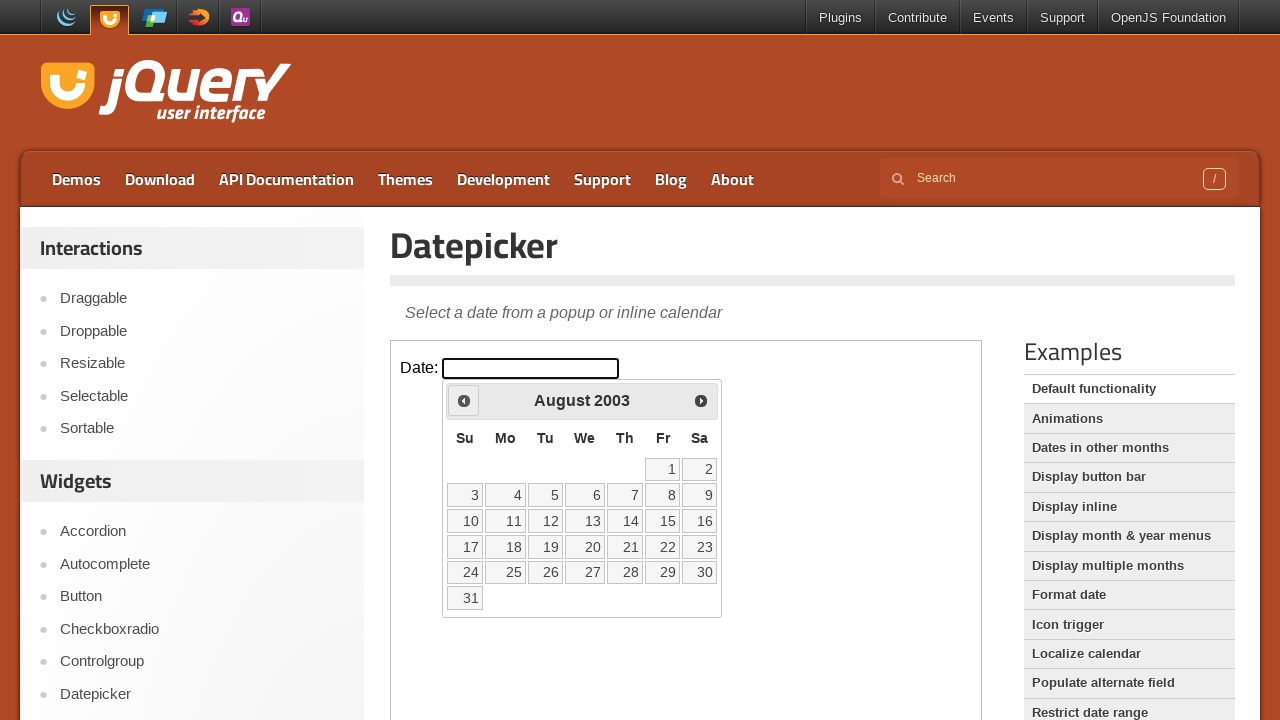

Retrieved updated year from datepicker
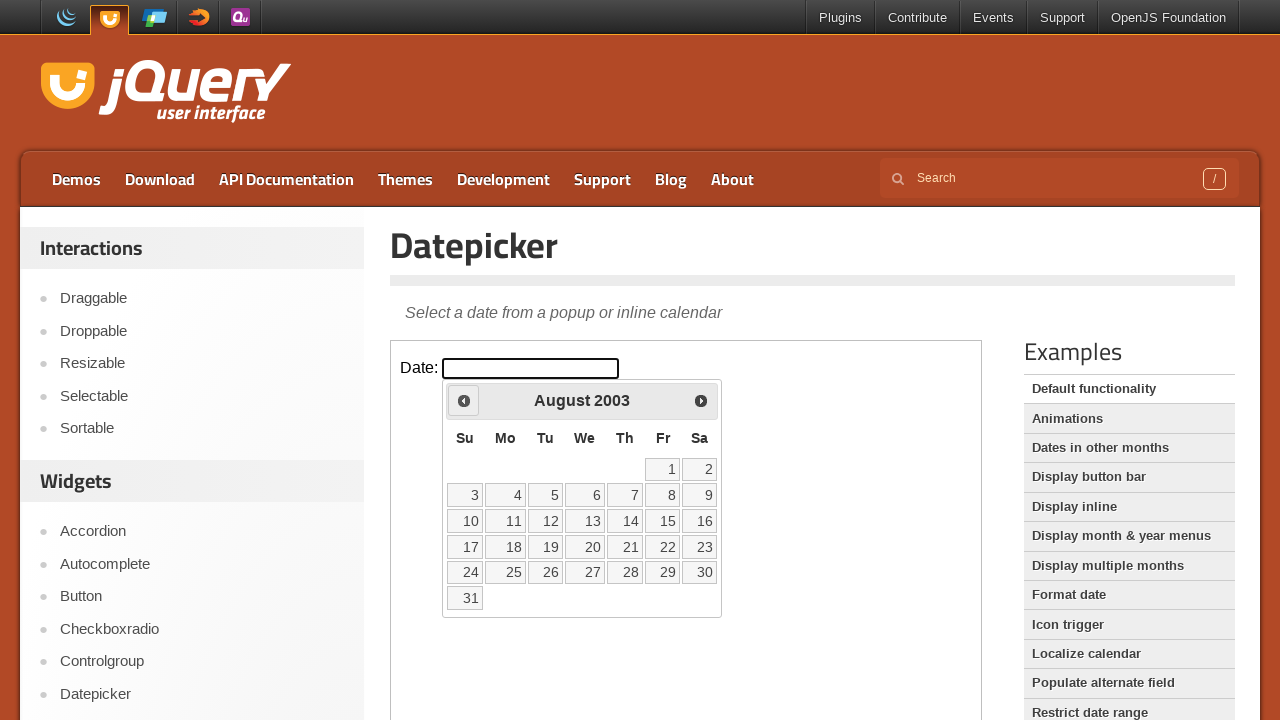

Clicked Previous button to navigate backwards (currently at August 2003) at (464, 400) on iframe >> nth=0 >> internal:control=enter-frame >> xpath=//span[text()='Prev']
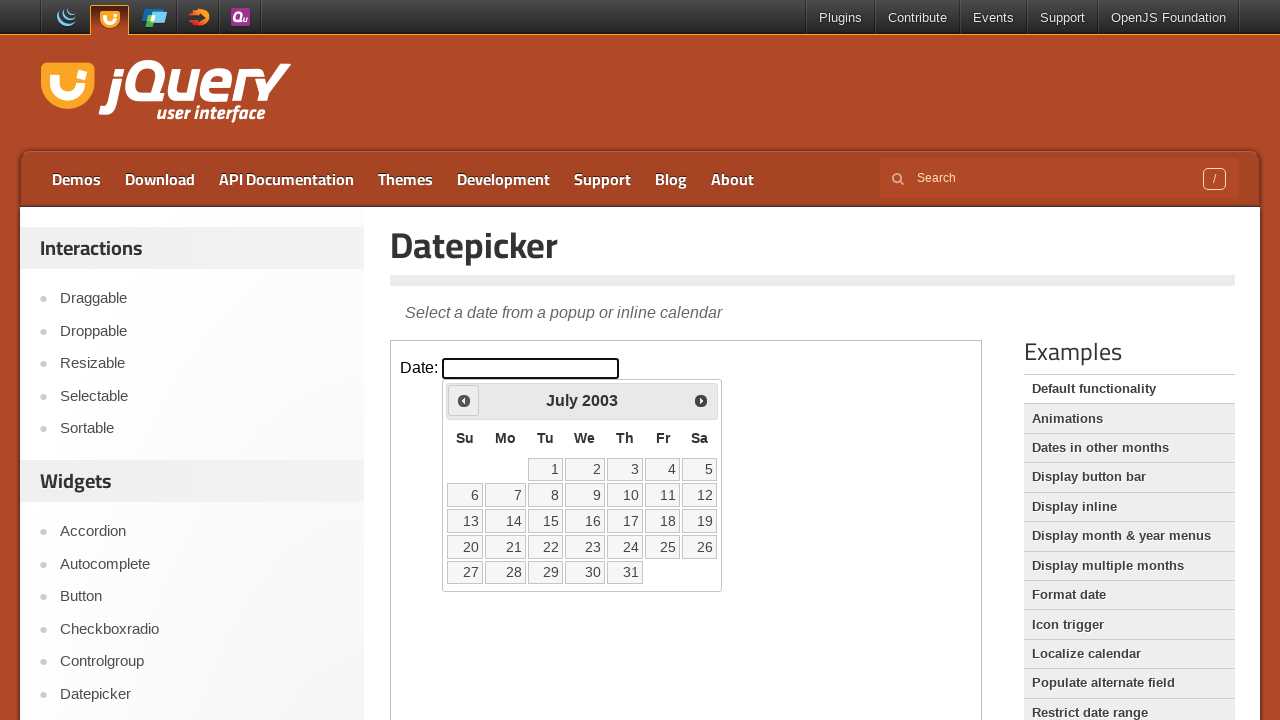

Retrieved updated month from datepicker
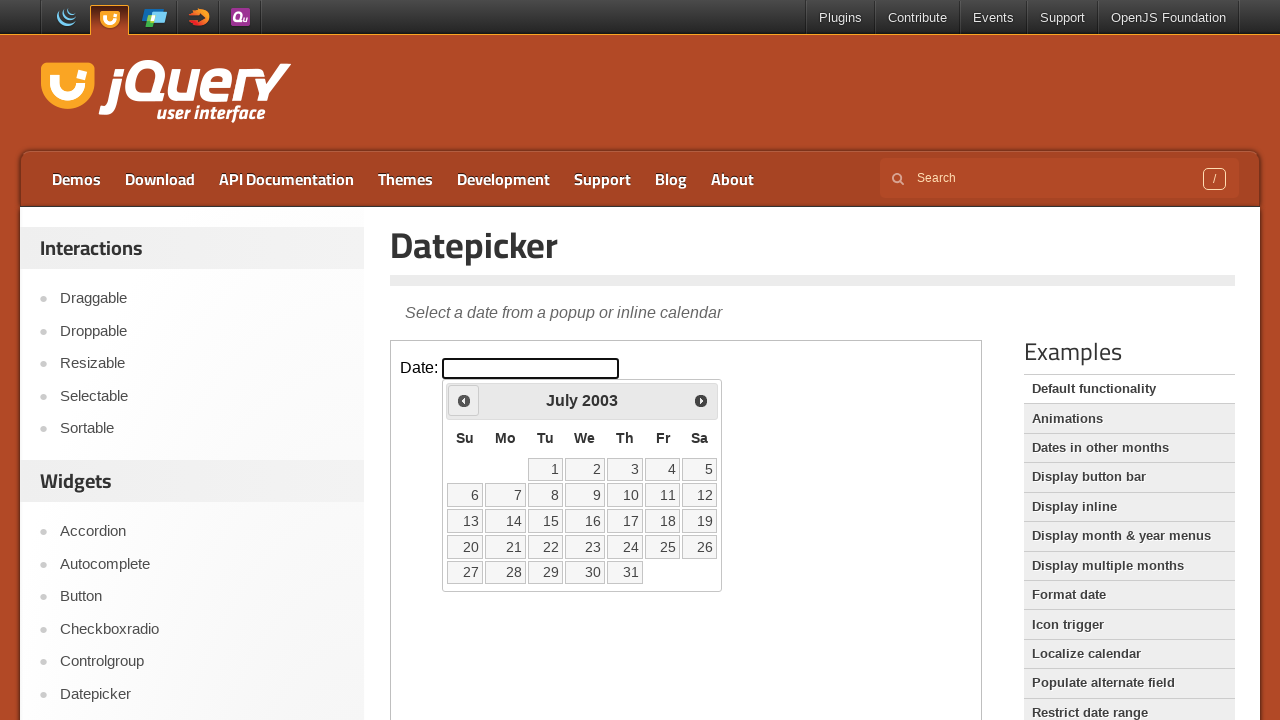

Retrieved updated year from datepicker
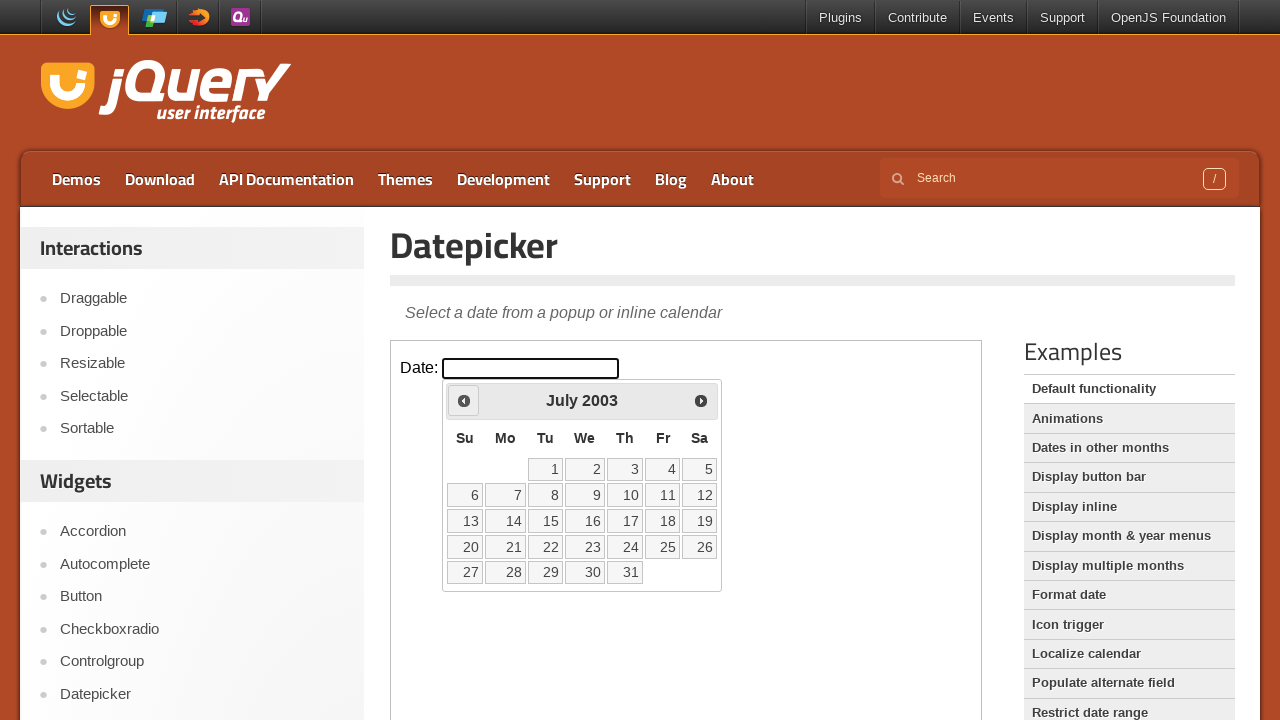

Clicked Previous button to navigate backwards (currently at July 2003) at (464, 400) on iframe >> nth=0 >> internal:control=enter-frame >> xpath=//span[text()='Prev']
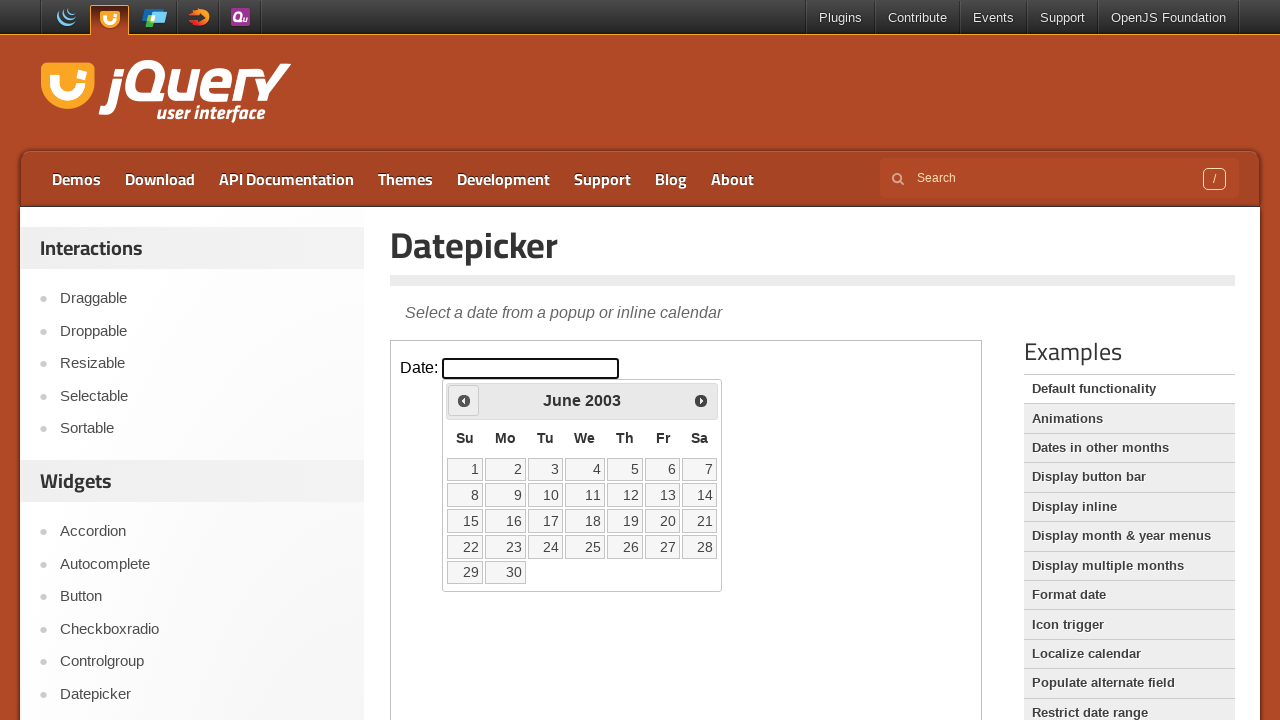

Retrieved updated month from datepicker
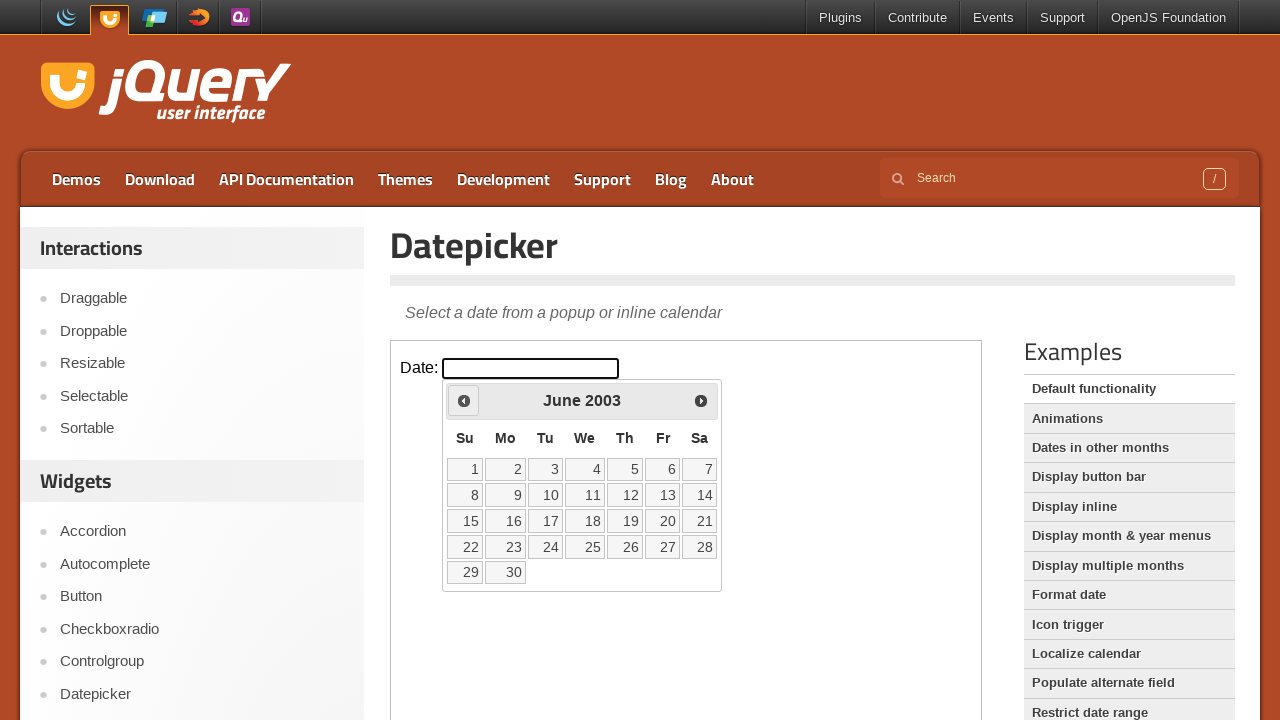

Retrieved updated year from datepicker
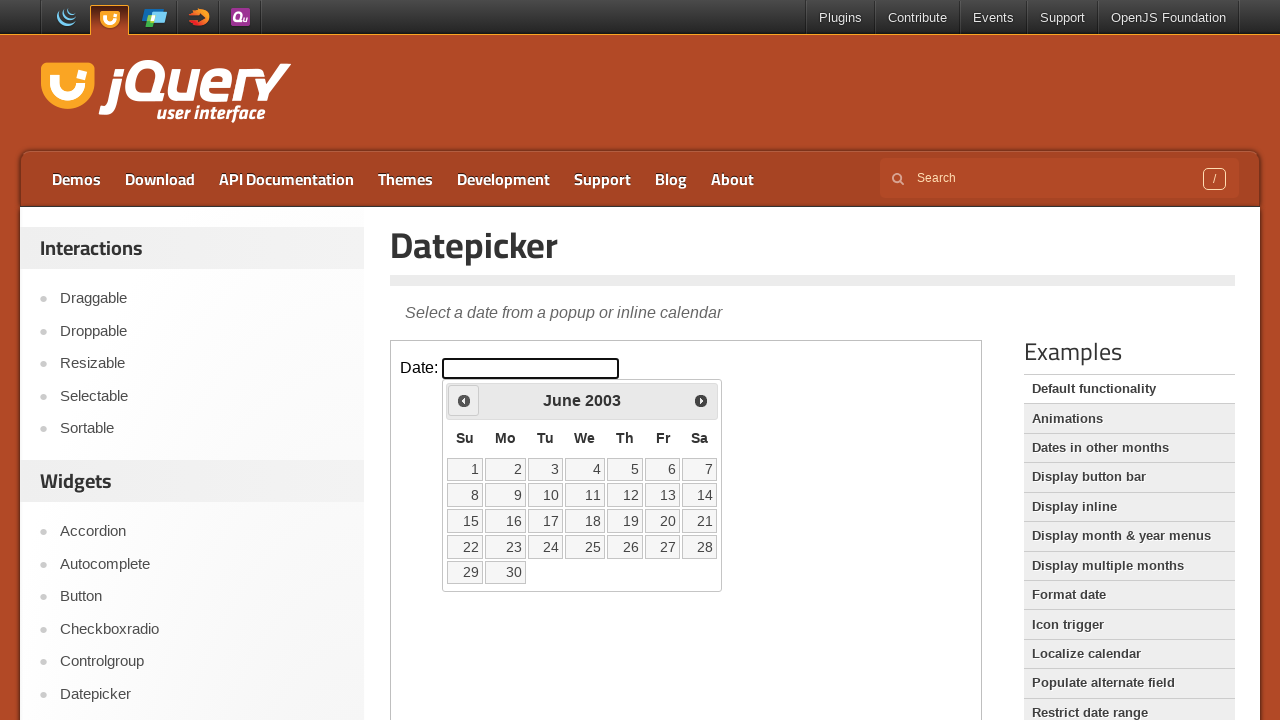

Clicked Previous button to navigate backwards (currently at June 2003) at (464, 400) on iframe >> nth=0 >> internal:control=enter-frame >> xpath=//span[text()='Prev']
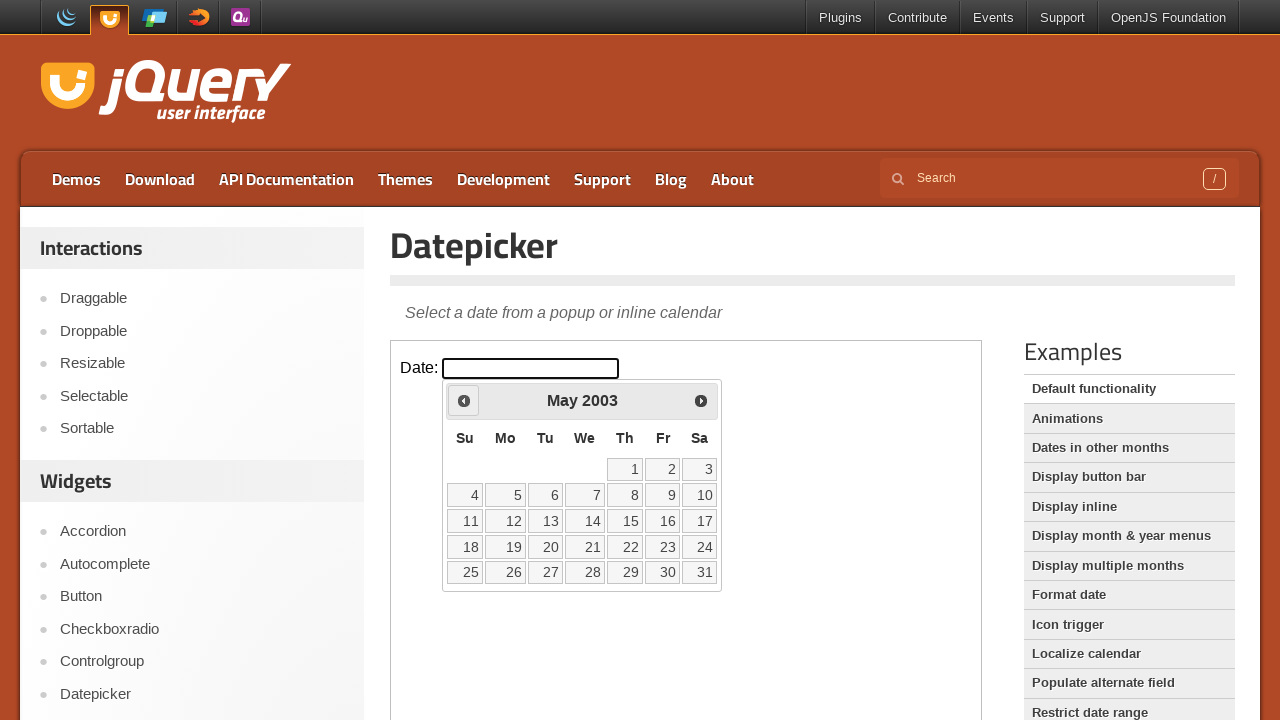

Retrieved updated month from datepicker
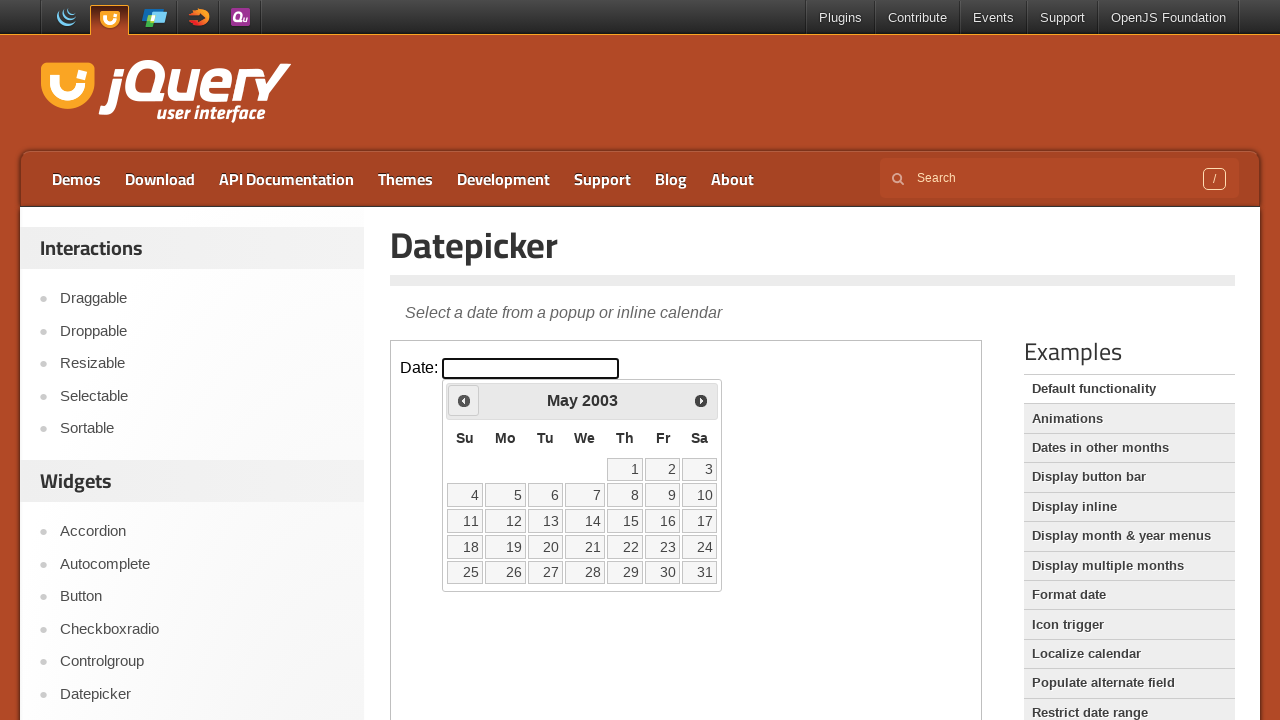

Retrieved updated year from datepicker
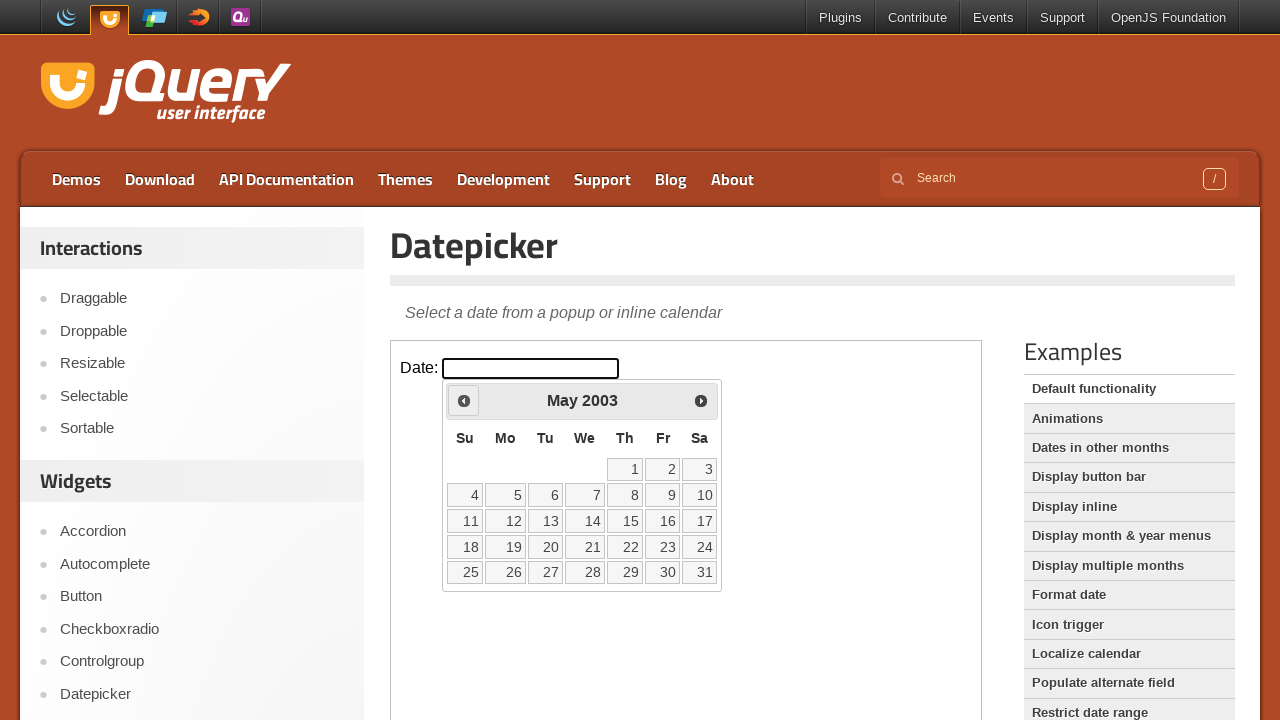

Clicked Previous button to navigate backwards (currently at May 2003) at (464, 400) on iframe >> nth=0 >> internal:control=enter-frame >> xpath=//span[text()='Prev']
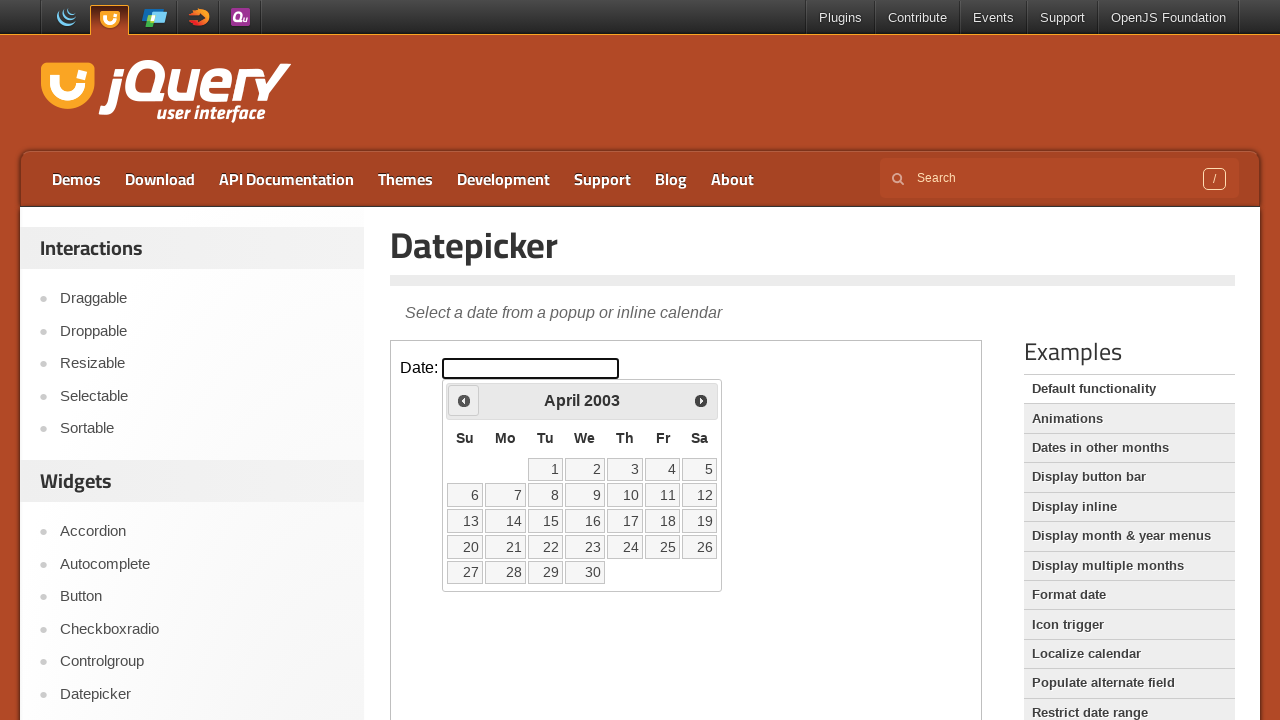

Retrieved updated month from datepicker
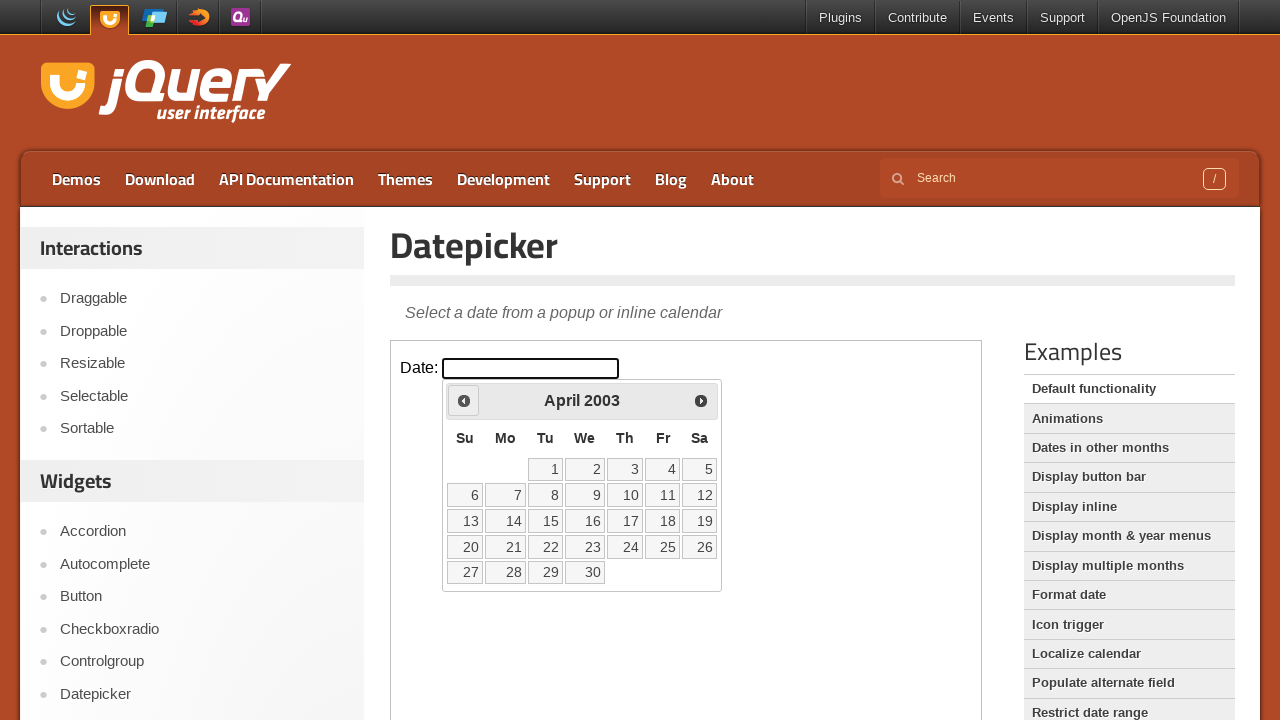

Retrieved updated year from datepicker
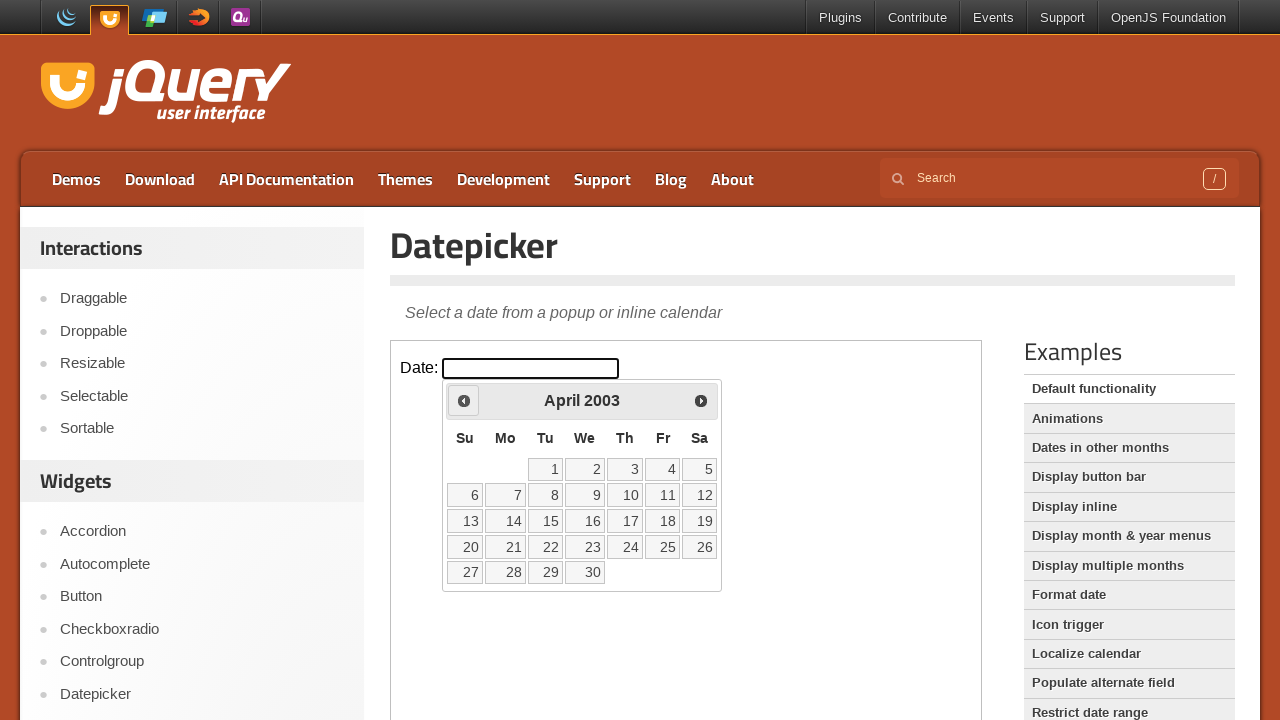

Clicked Previous button to navigate backwards (currently at April 2003) at (464, 400) on iframe >> nth=0 >> internal:control=enter-frame >> xpath=//span[text()='Prev']
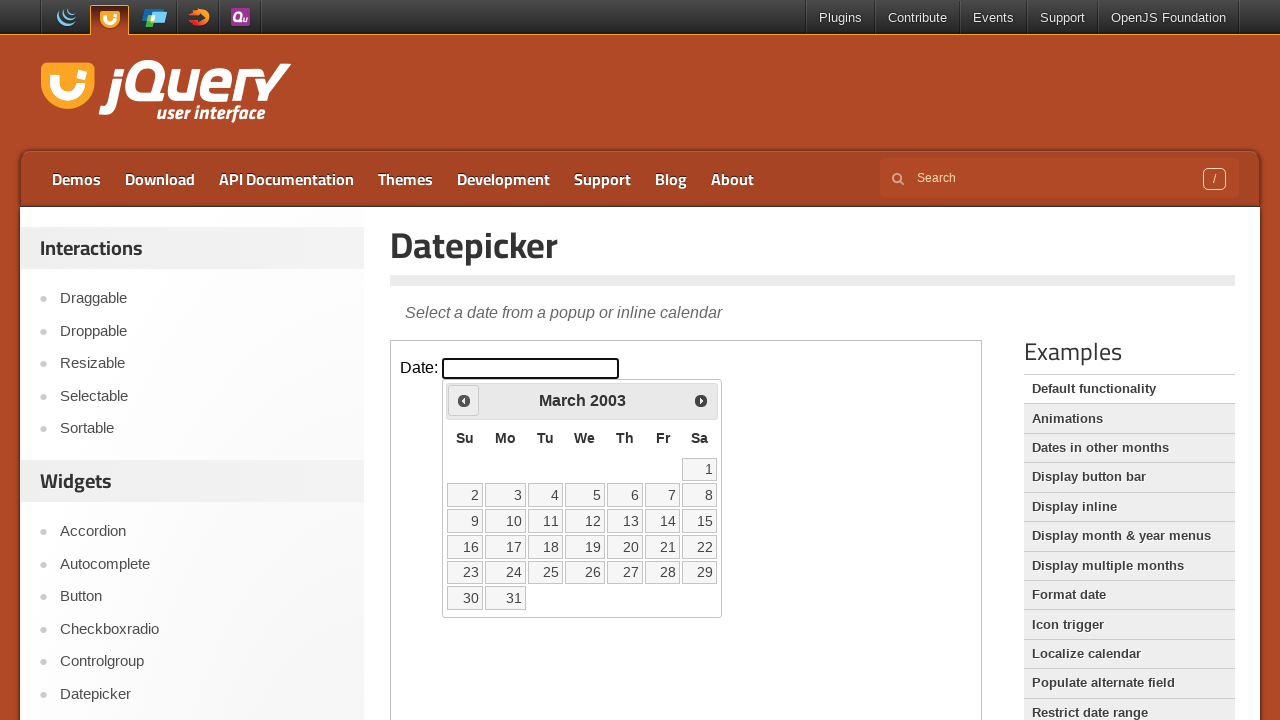

Retrieved updated month from datepicker
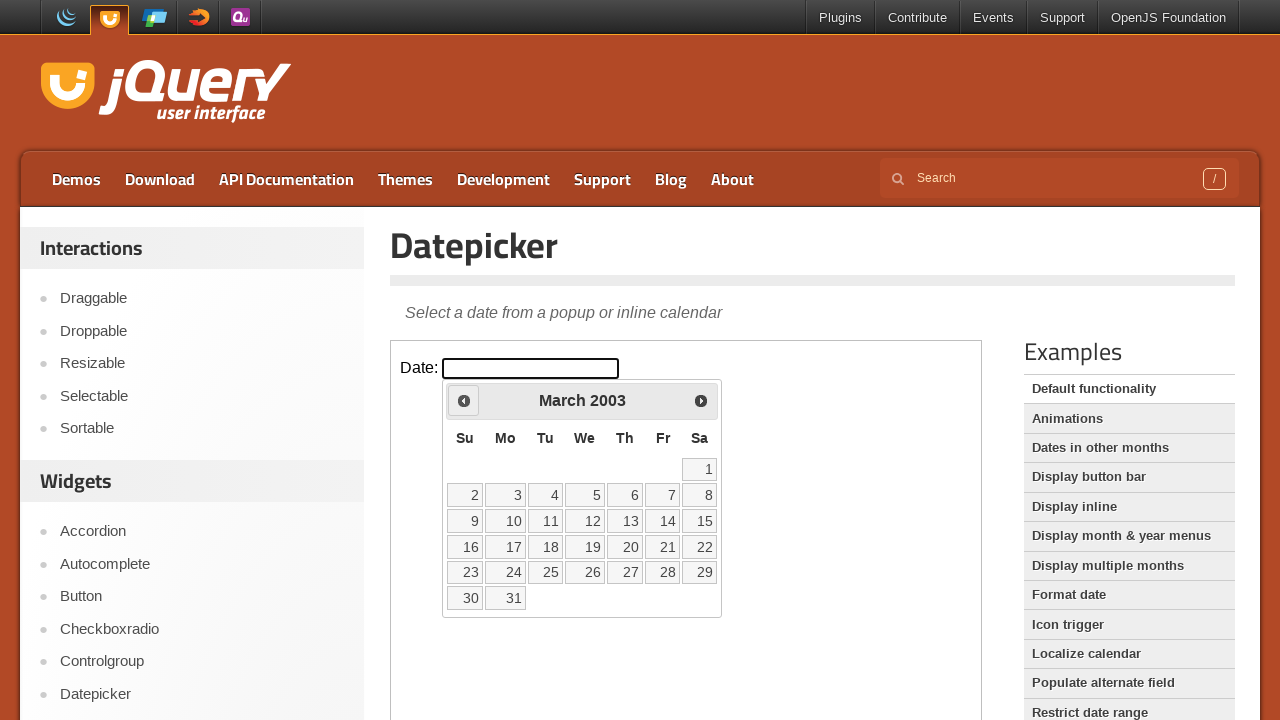

Retrieved updated year from datepicker
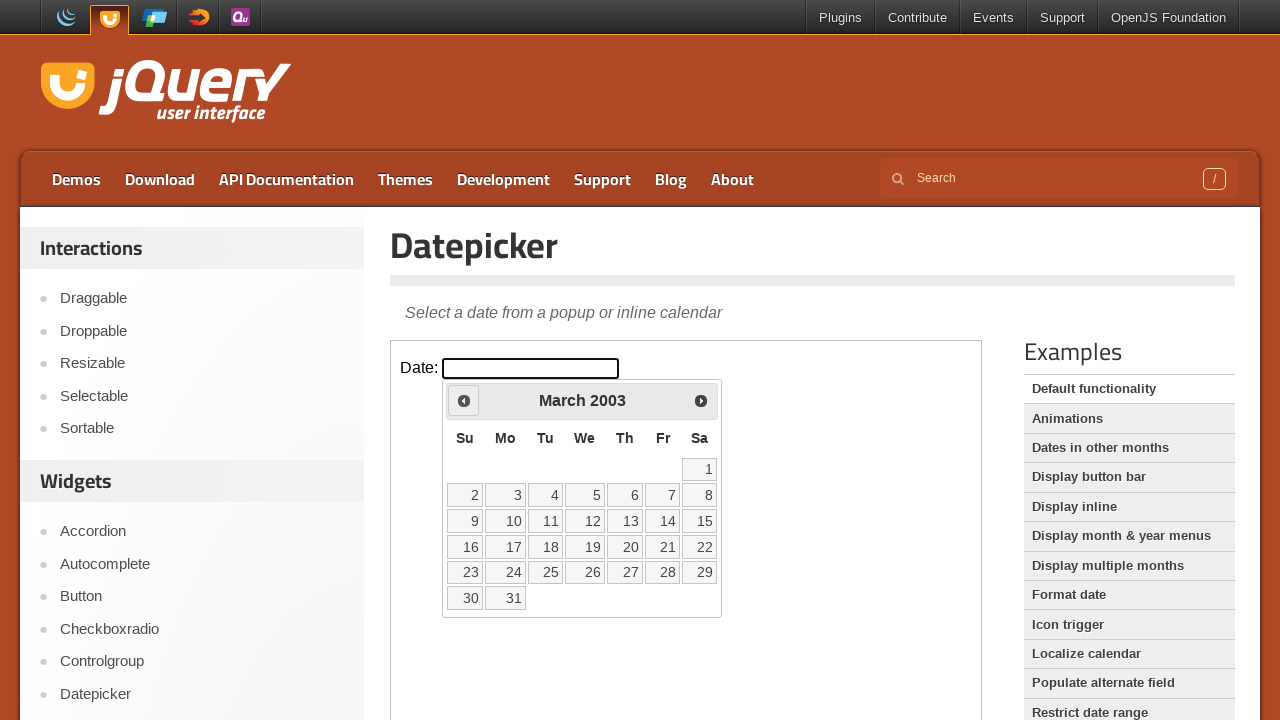

Clicked Previous button to navigate backwards (currently at March 2003) at (464, 400) on iframe >> nth=0 >> internal:control=enter-frame >> xpath=//span[text()='Prev']
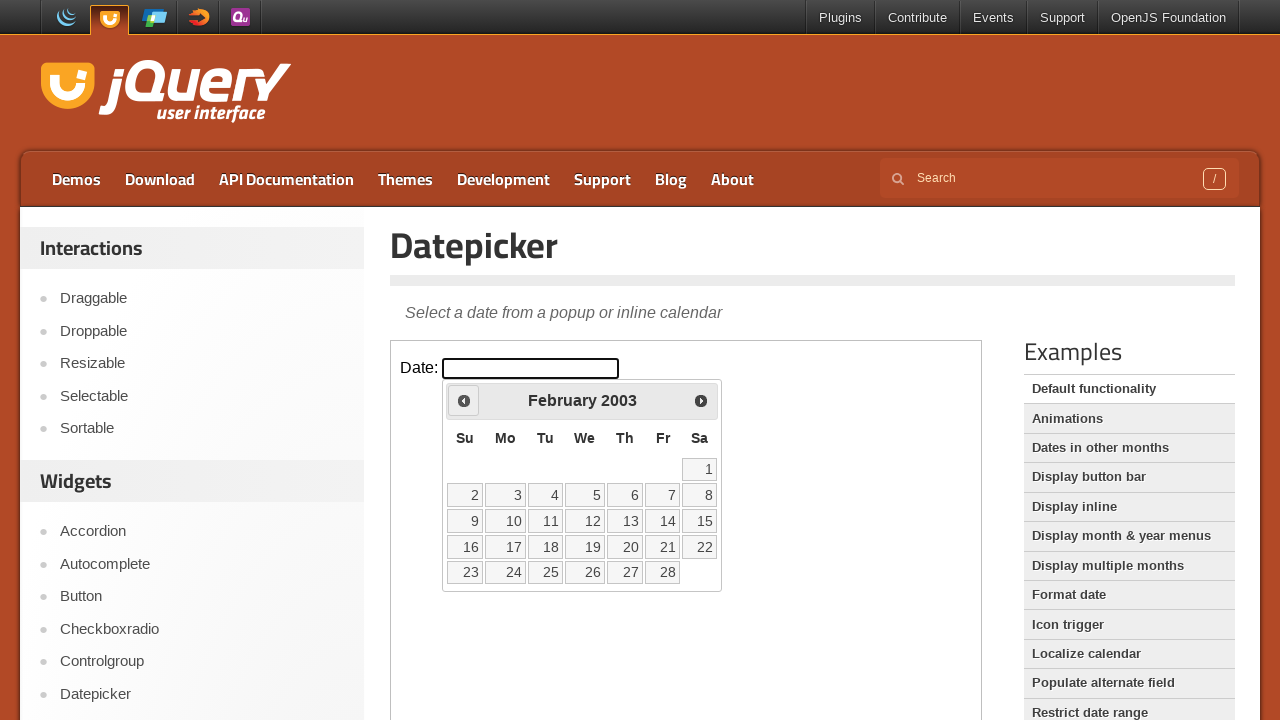

Retrieved updated month from datepicker
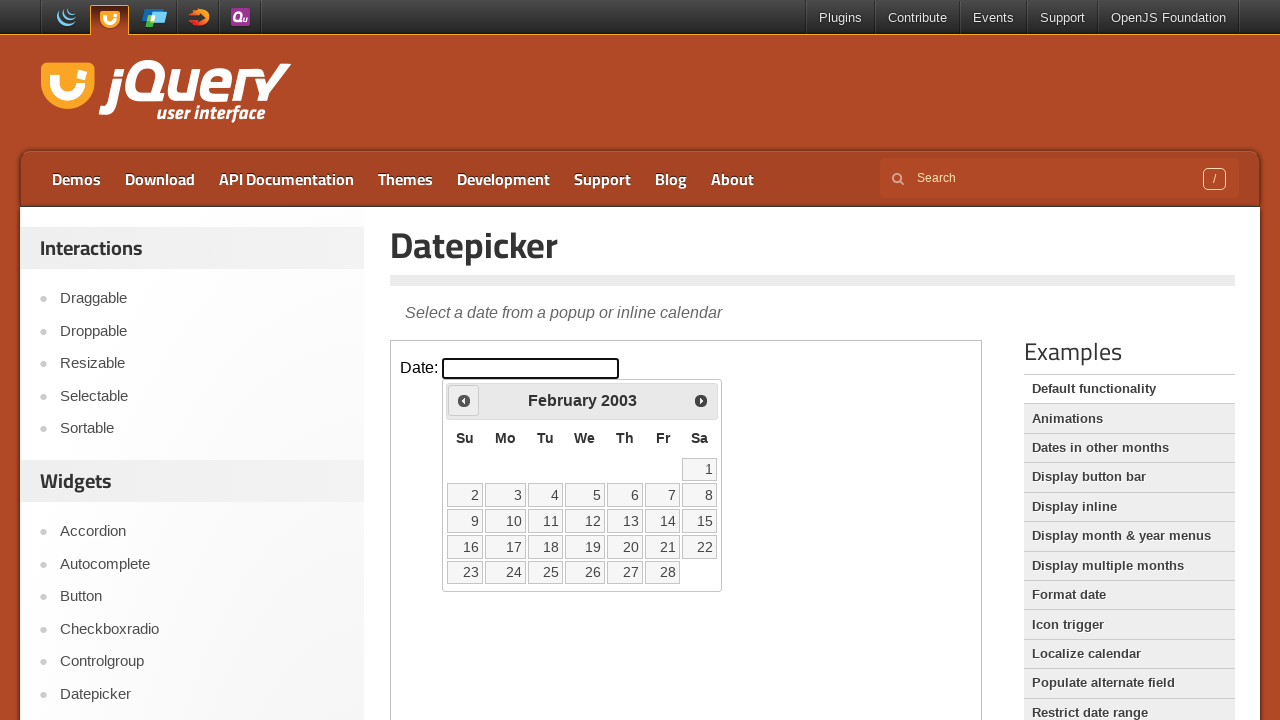

Retrieved updated year from datepicker
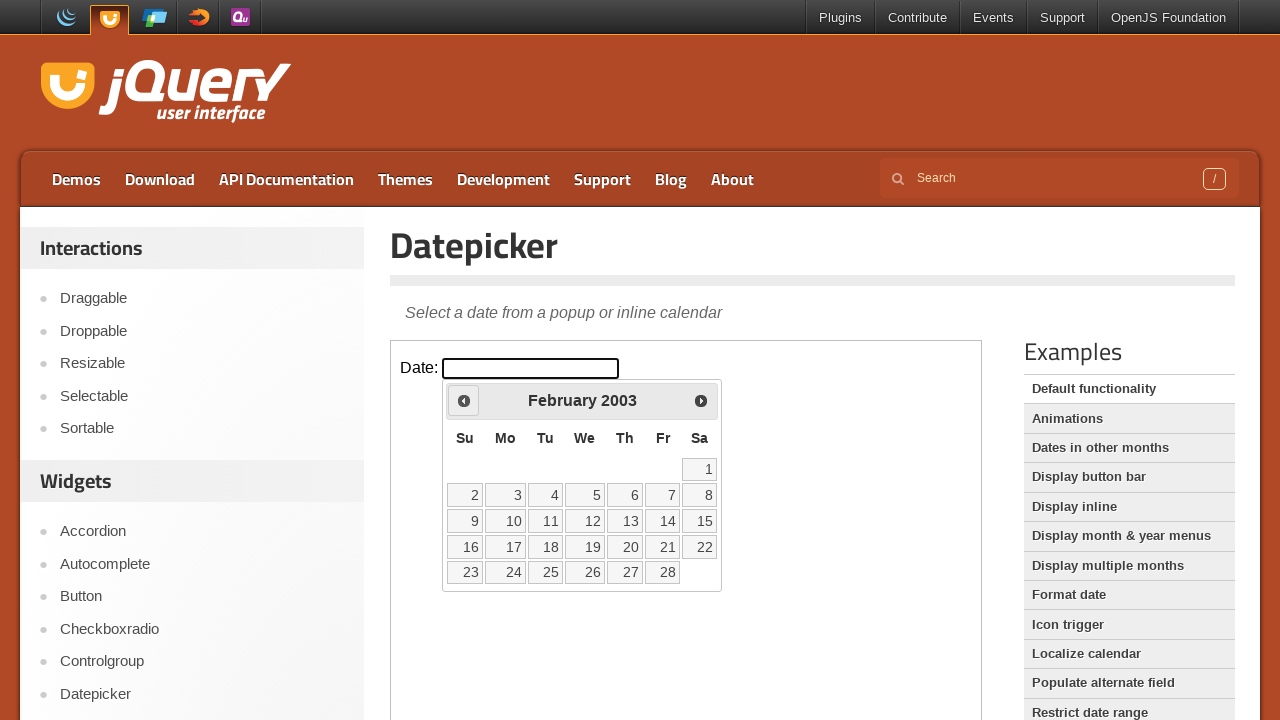

Clicked Previous button to navigate backwards (currently at February 2003) at (464, 400) on iframe >> nth=0 >> internal:control=enter-frame >> xpath=//span[text()='Prev']
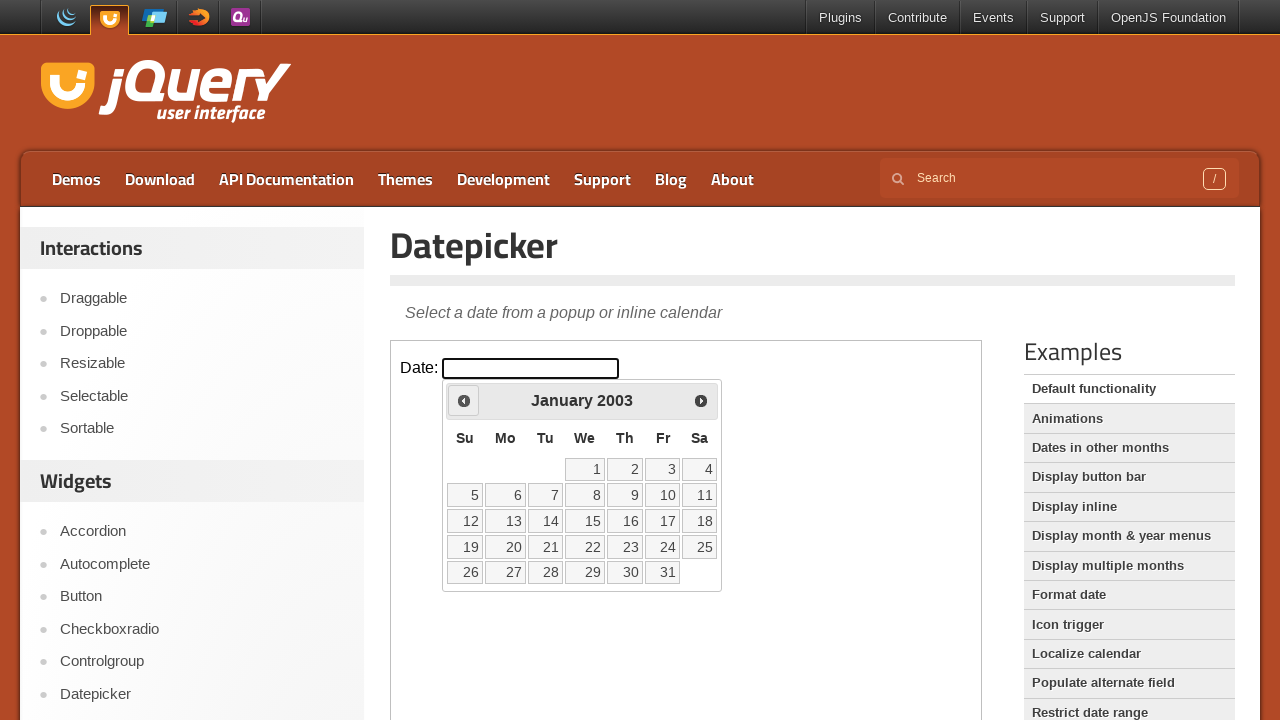

Retrieved updated month from datepicker
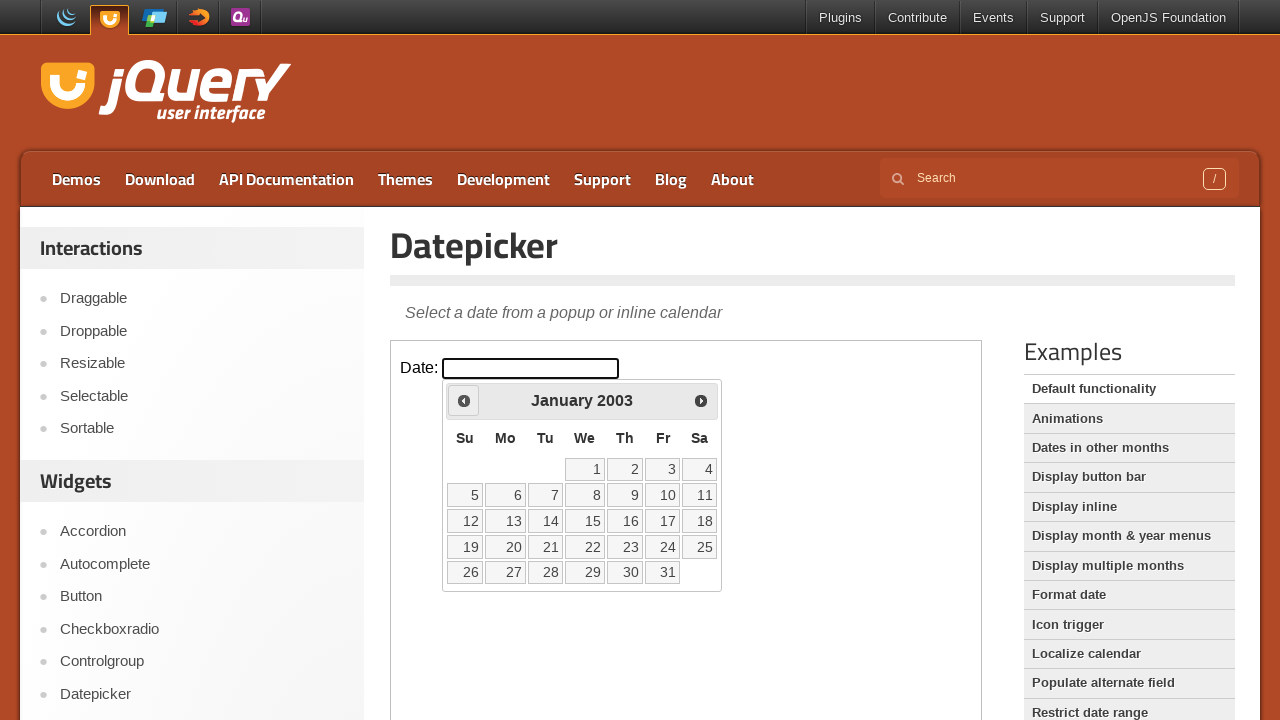

Retrieved updated year from datepicker
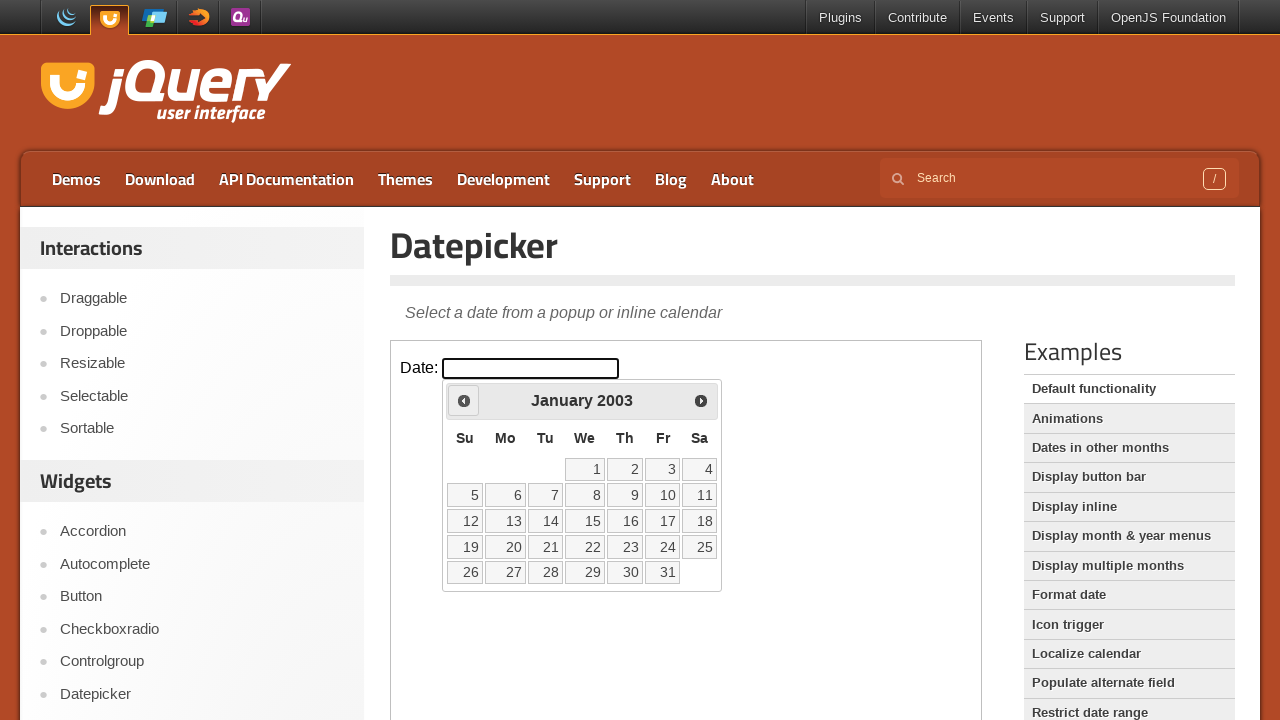

Clicked Previous button to navigate backwards (currently at January 2003) at (464, 400) on iframe >> nth=0 >> internal:control=enter-frame >> xpath=//span[text()='Prev']
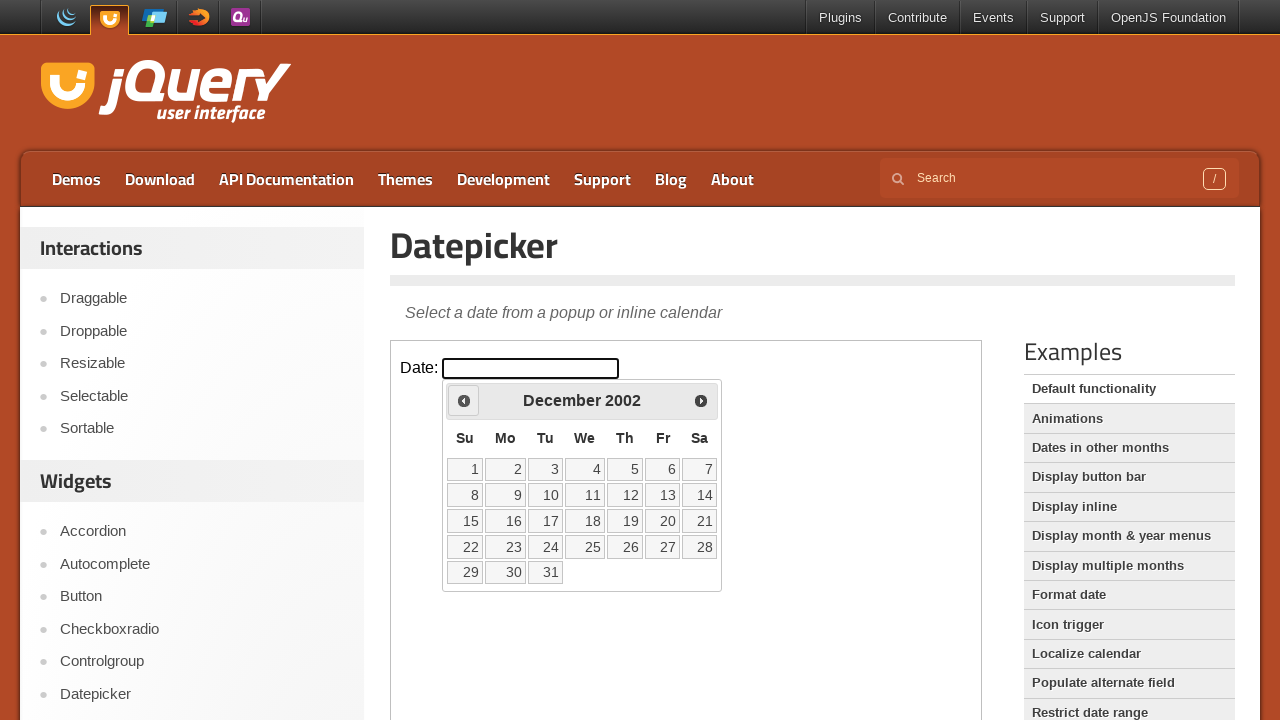

Retrieved updated month from datepicker
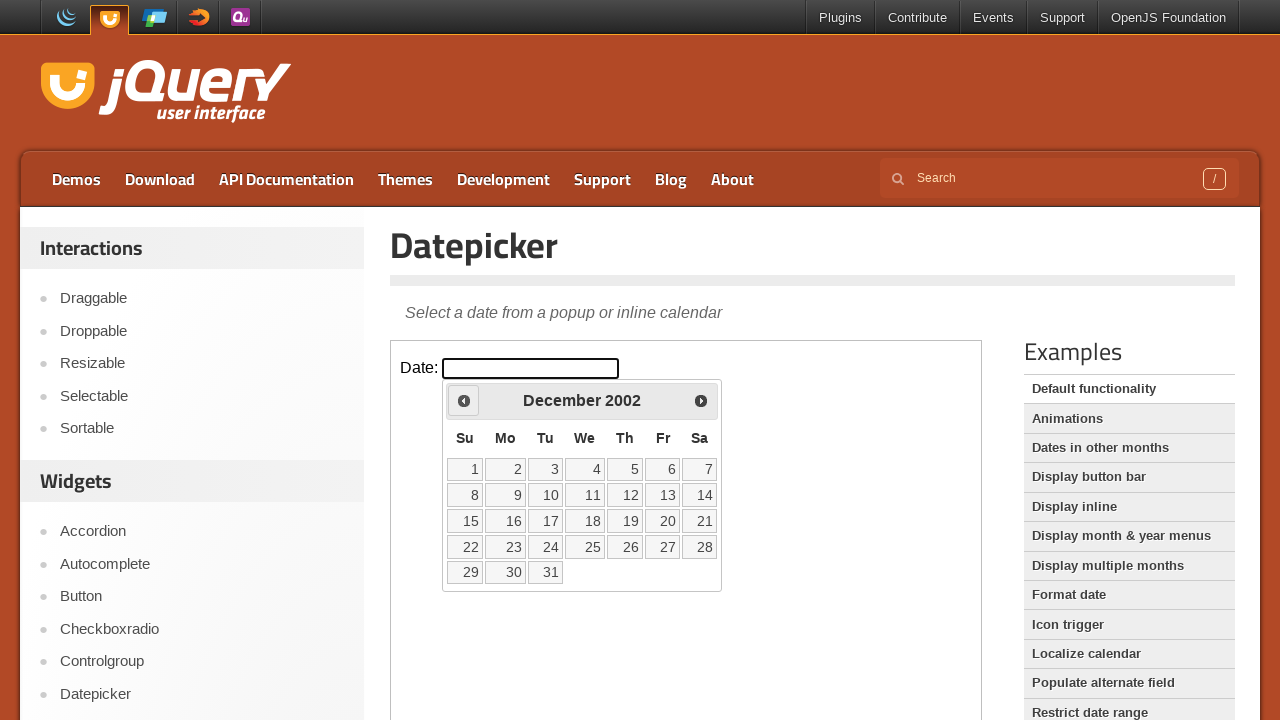

Retrieved updated year from datepicker
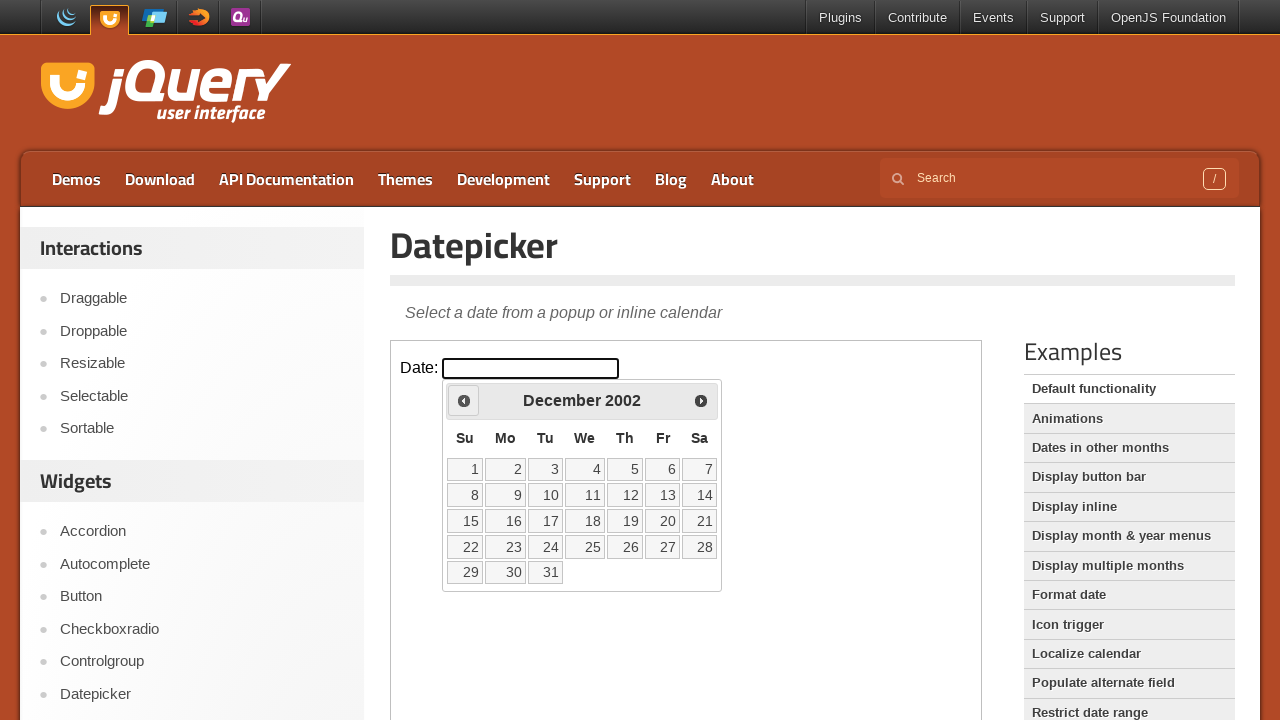

Clicked Previous button to navigate backwards (currently at December 2002) at (464, 400) on iframe >> nth=0 >> internal:control=enter-frame >> xpath=//span[text()='Prev']
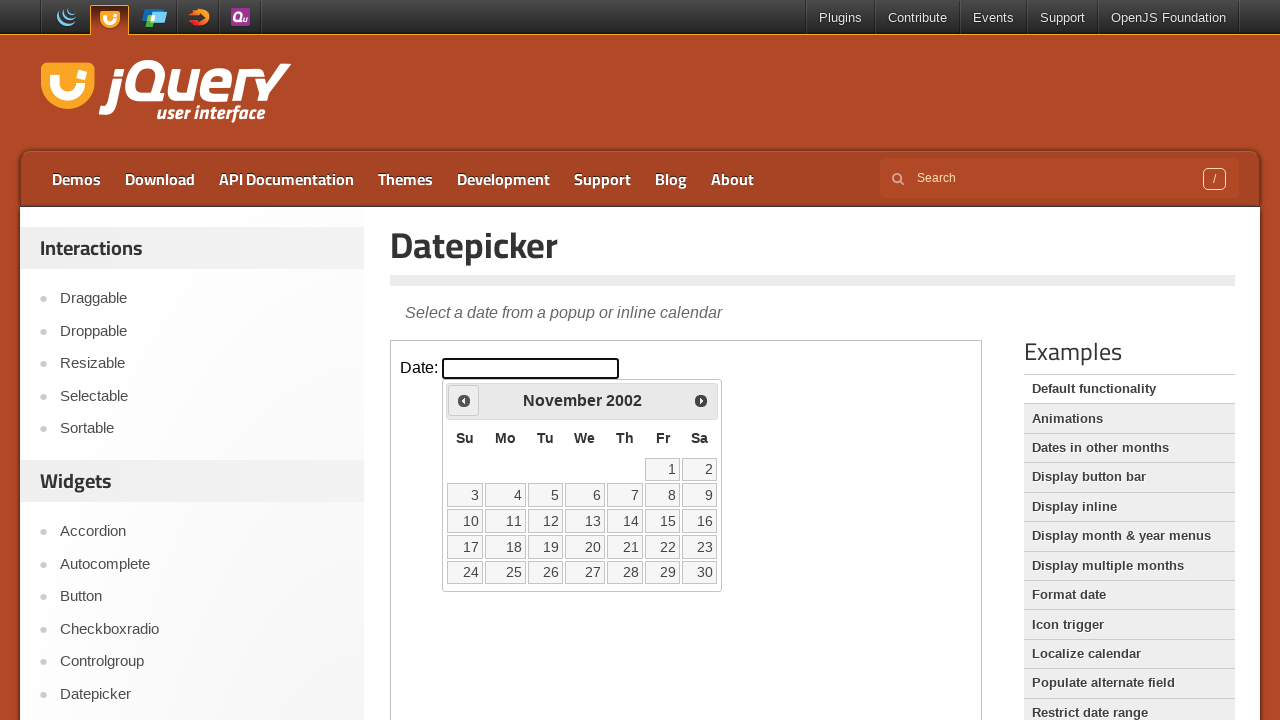

Retrieved updated month from datepicker
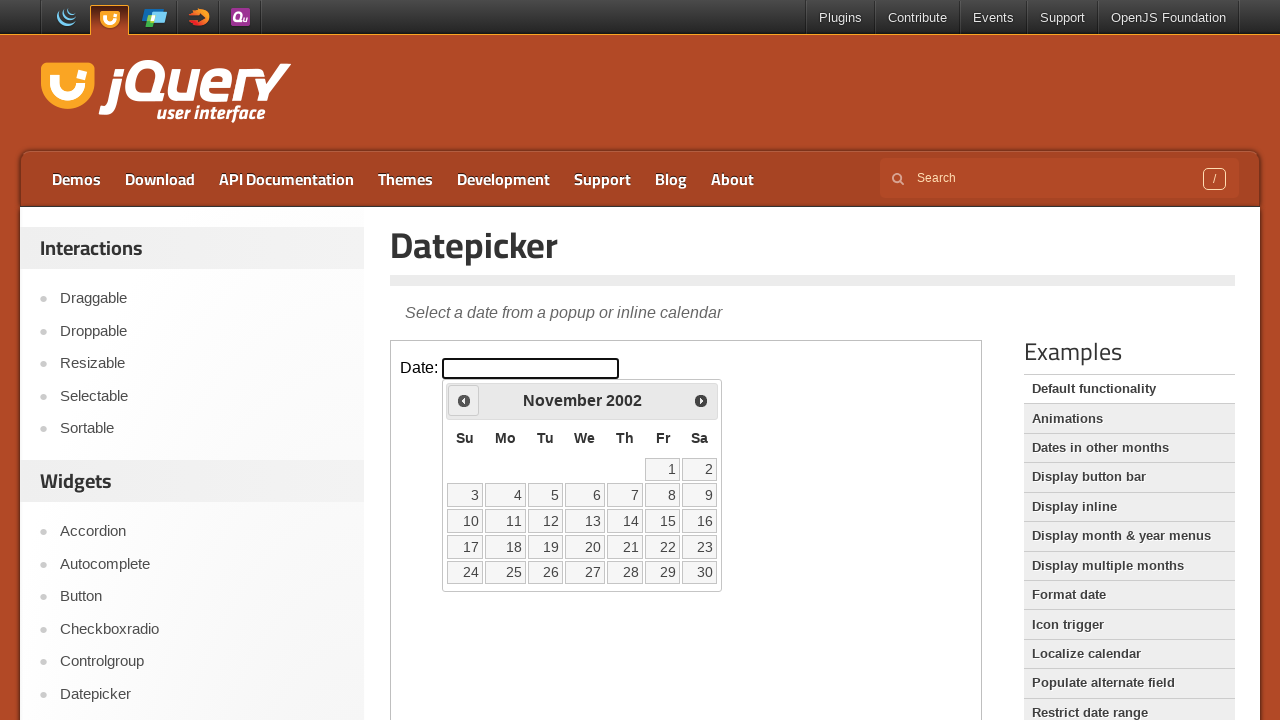

Retrieved updated year from datepicker
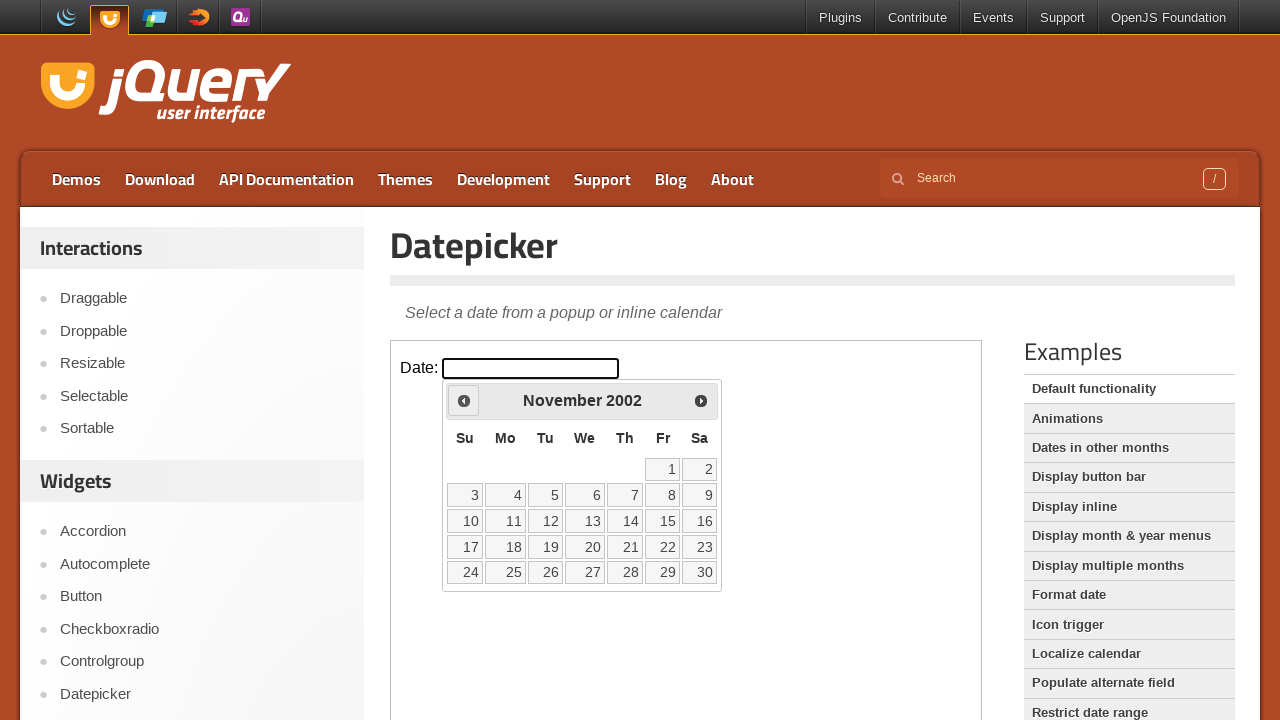

Clicked Previous button to navigate backwards (currently at November 2002) at (464, 400) on iframe >> nth=0 >> internal:control=enter-frame >> xpath=//span[text()='Prev']
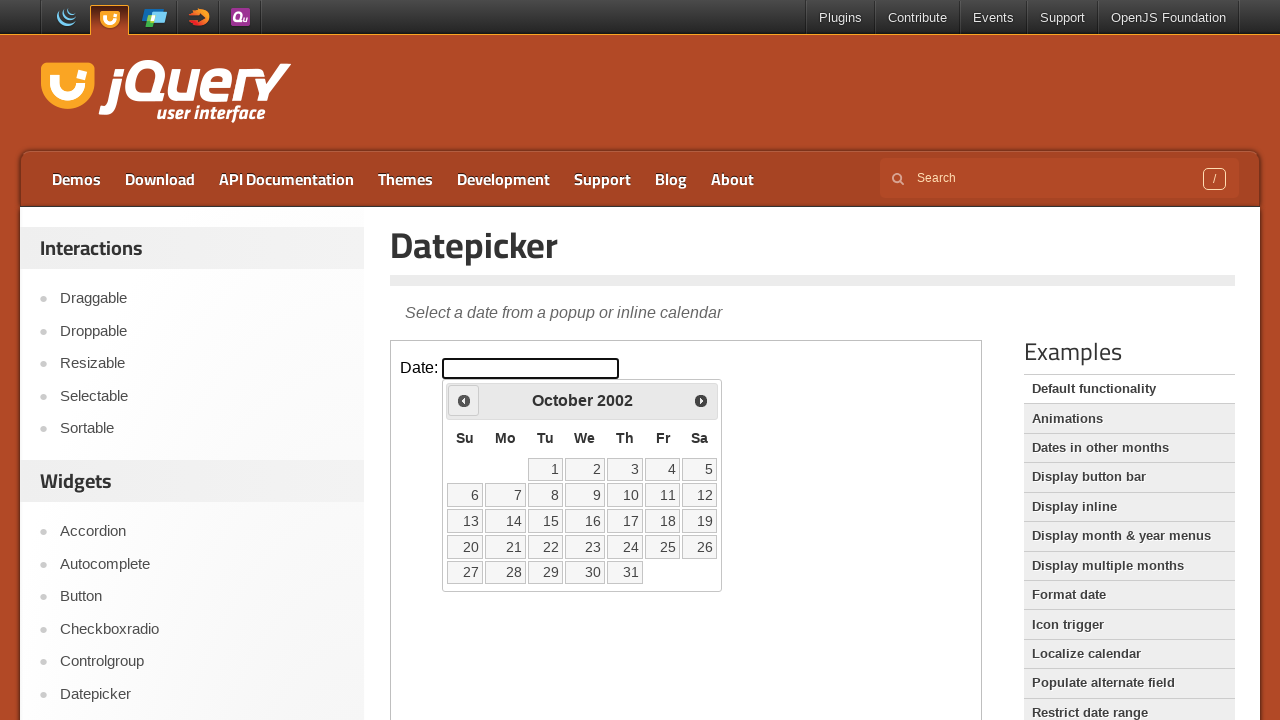

Retrieved updated month from datepicker
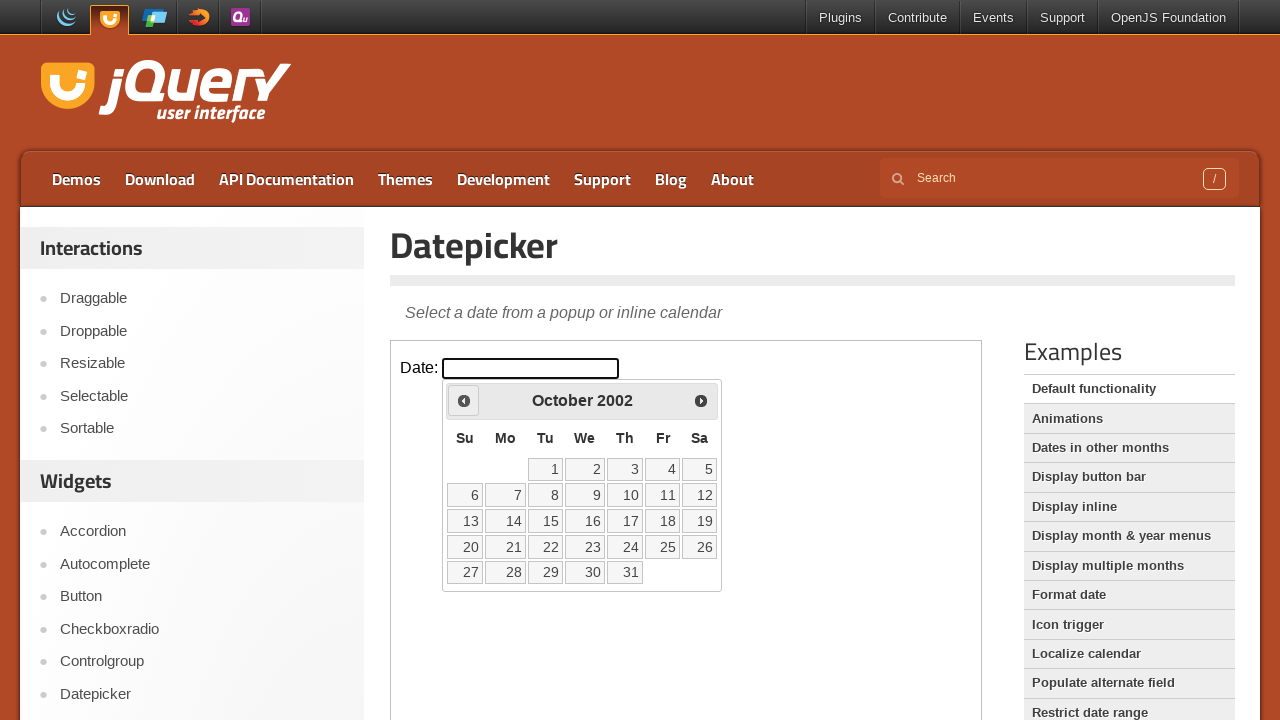

Retrieved updated year from datepicker
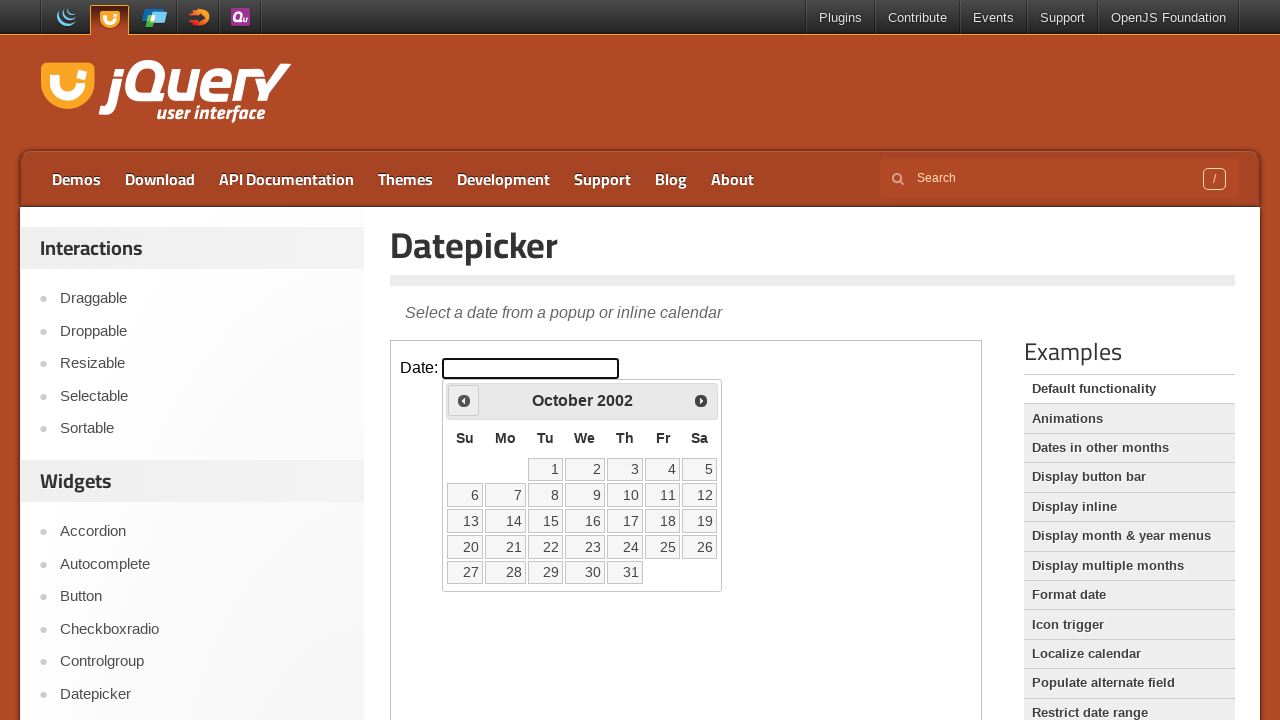

Clicked Previous button to navigate backwards (currently at October 2002) at (464, 400) on iframe >> nth=0 >> internal:control=enter-frame >> xpath=//span[text()='Prev']
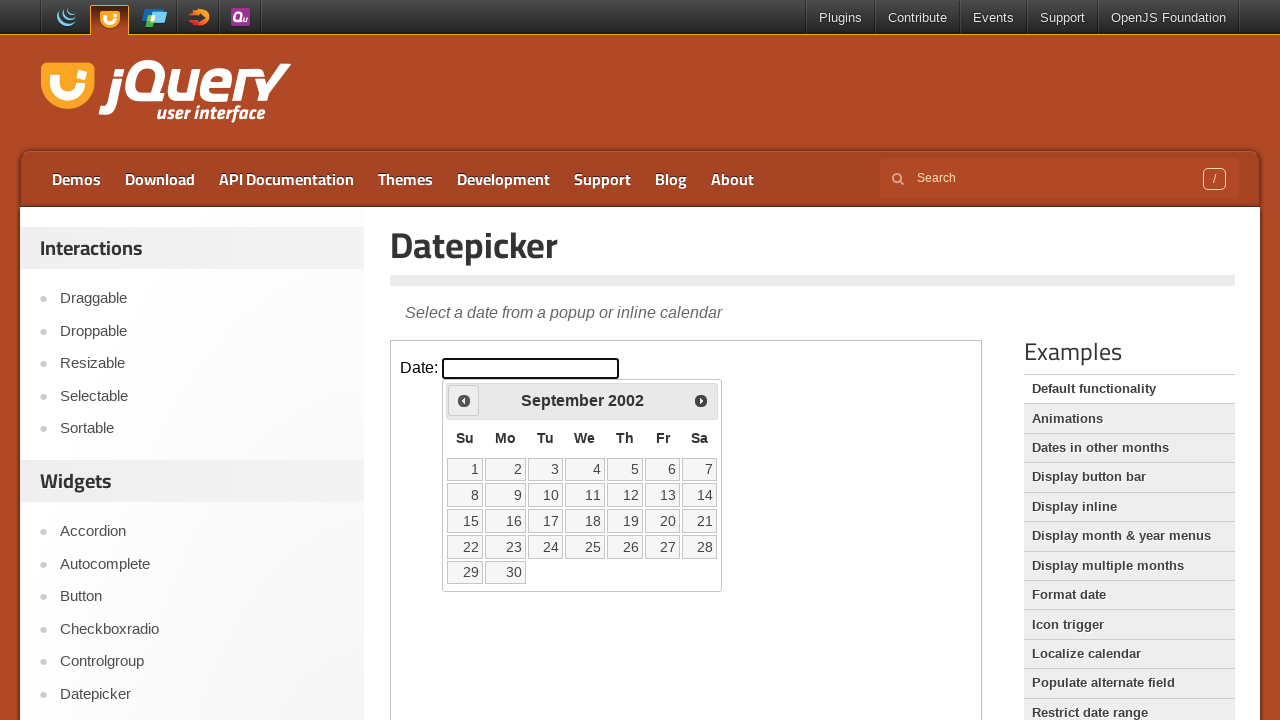

Retrieved updated month from datepicker
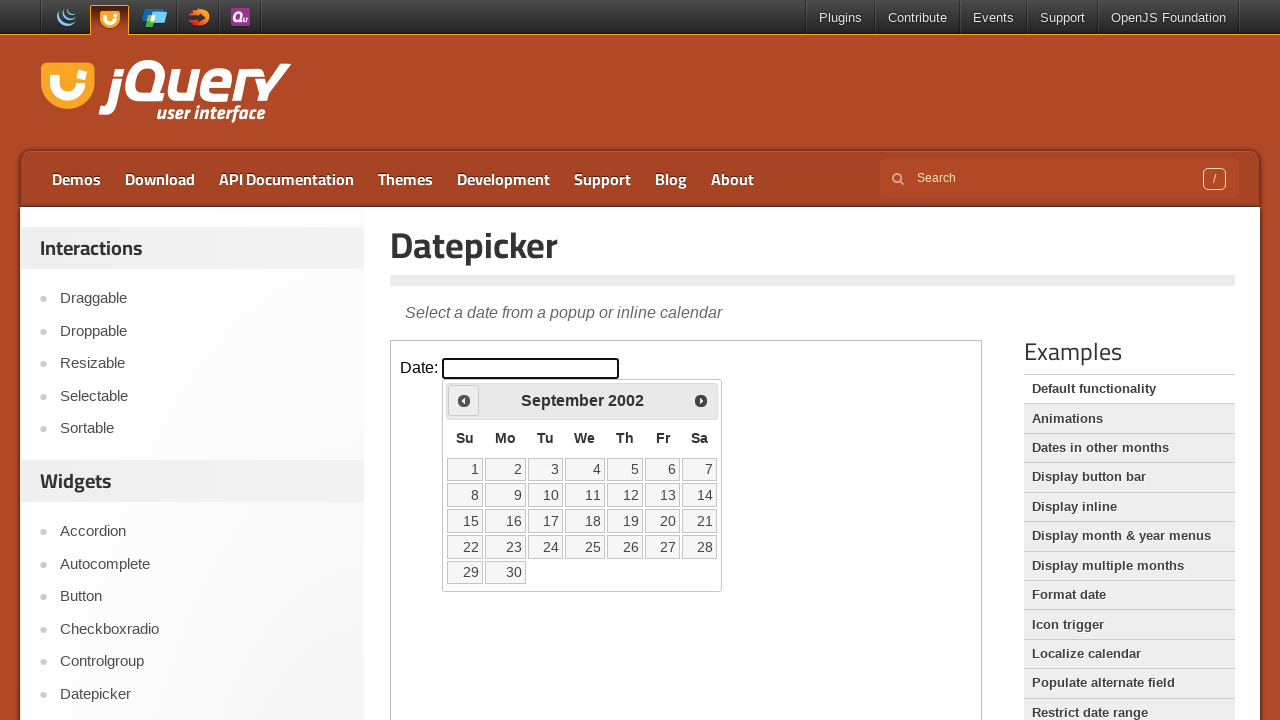

Retrieved updated year from datepicker
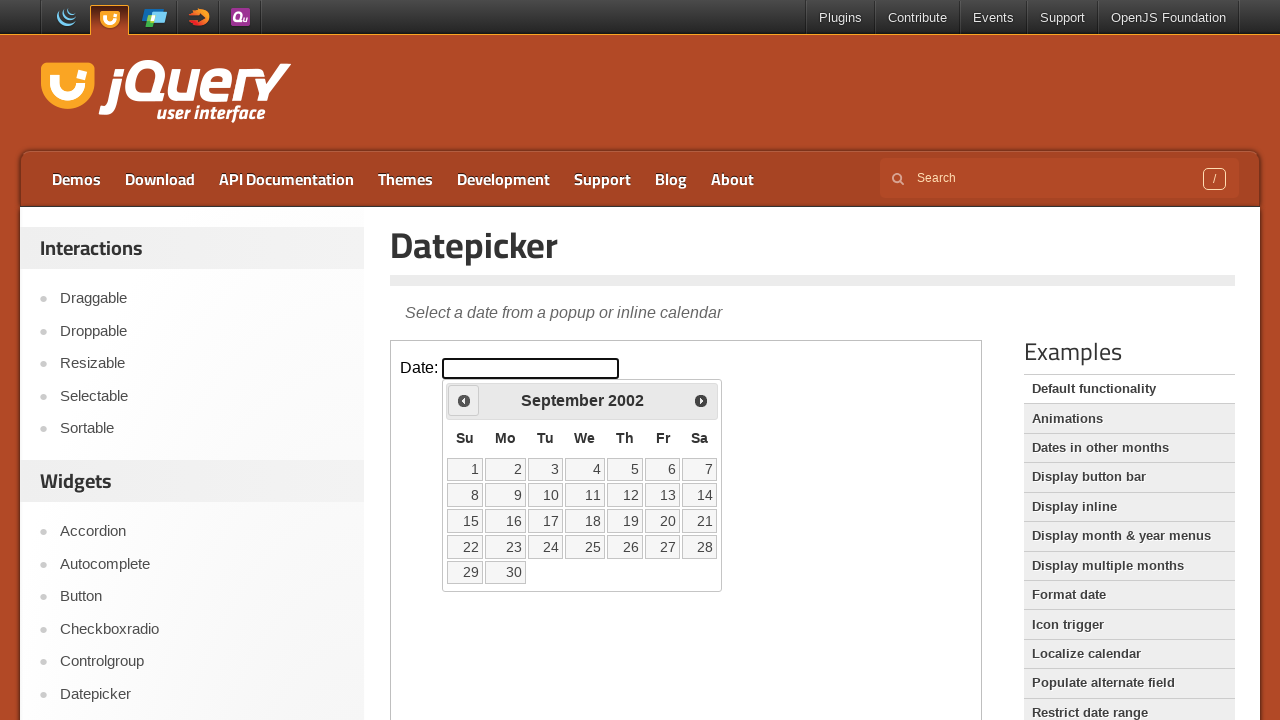

Clicked Previous button to navigate backwards (currently at September 2002) at (464, 400) on iframe >> nth=0 >> internal:control=enter-frame >> xpath=//span[text()='Prev']
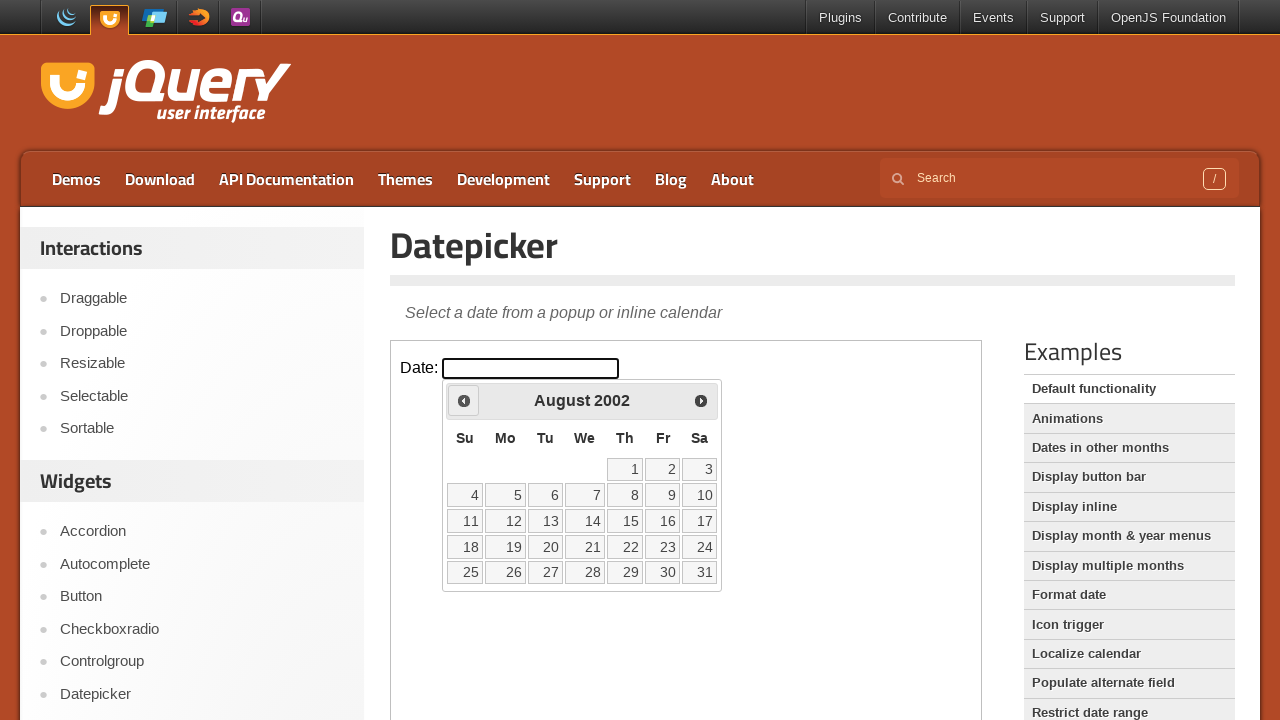

Retrieved updated month from datepicker
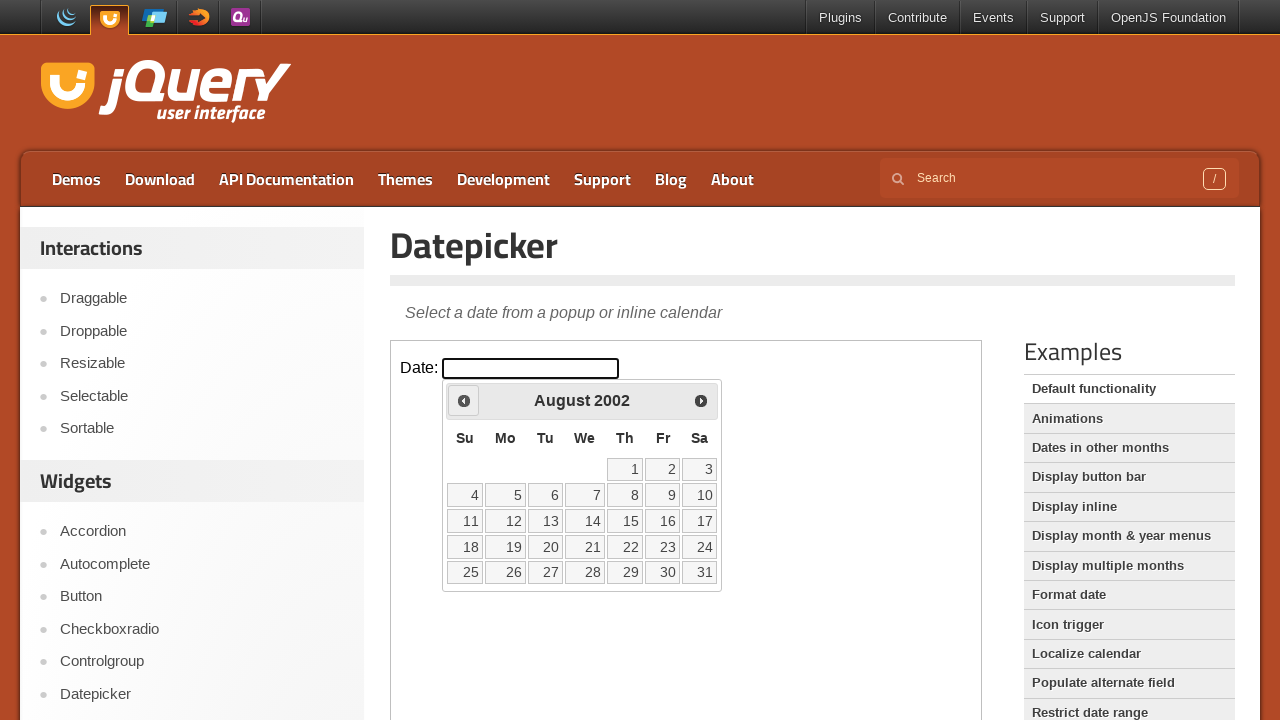

Retrieved updated year from datepicker
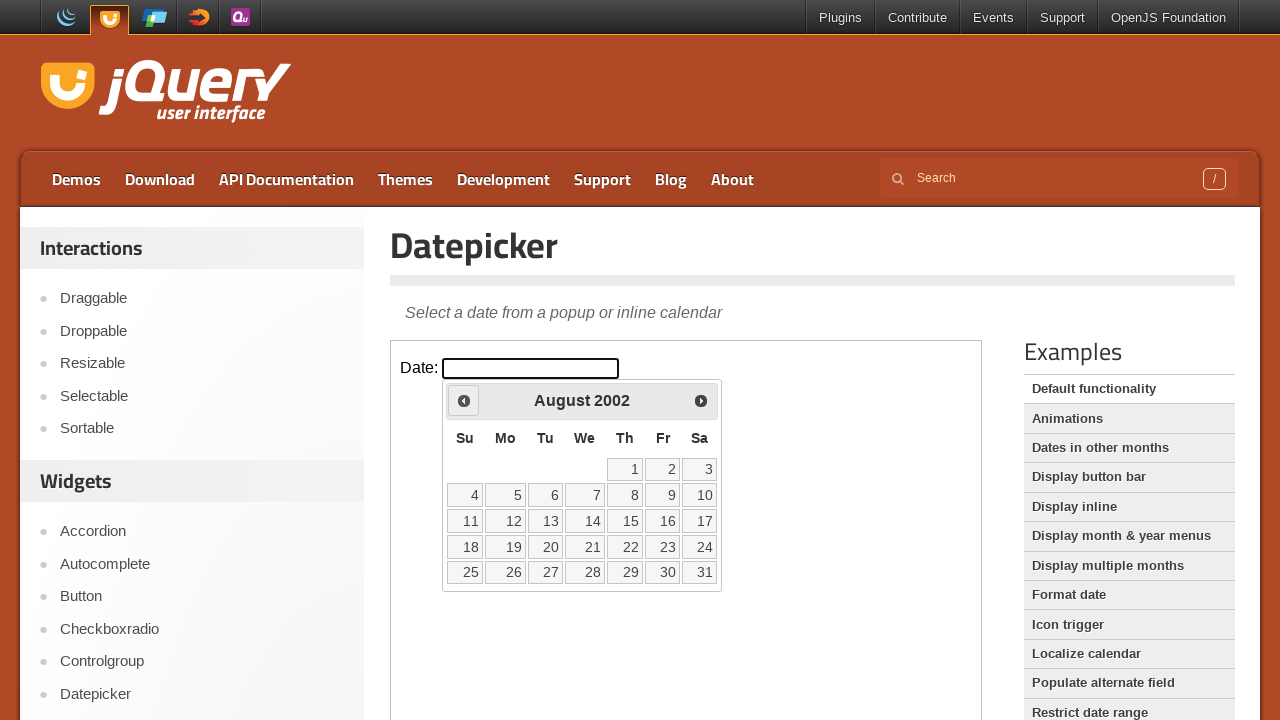

Clicked Previous button to navigate backwards (currently at August 2002) at (464, 400) on iframe >> nth=0 >> internal:control=enter-frame >> xpath=//span[text()='Prev']
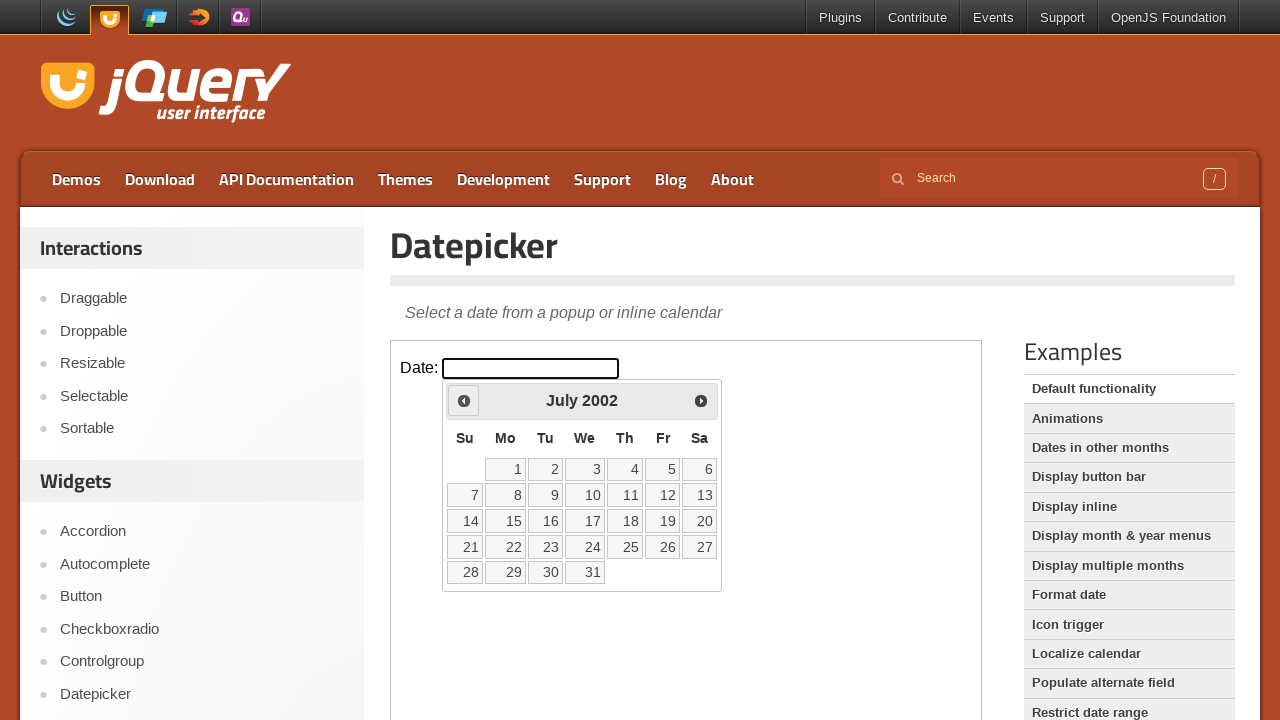

Retrieved updated month from datepicker
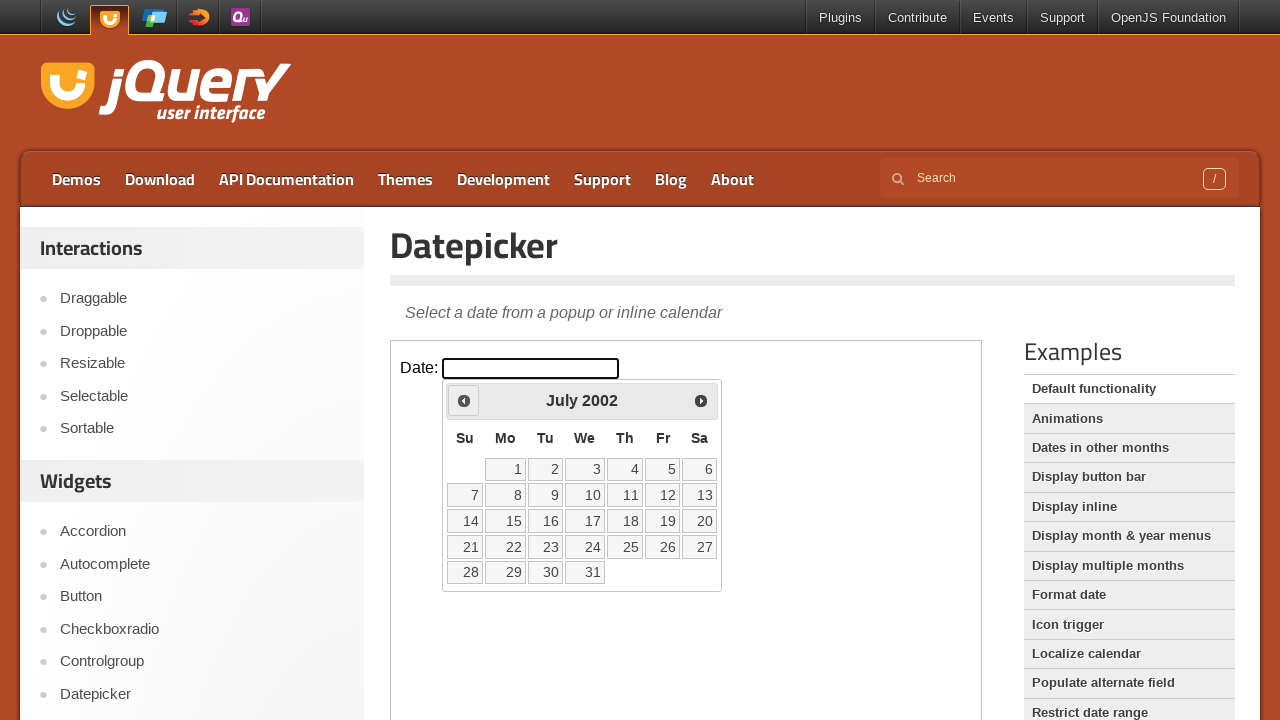

Retrieved updated year from datepicker
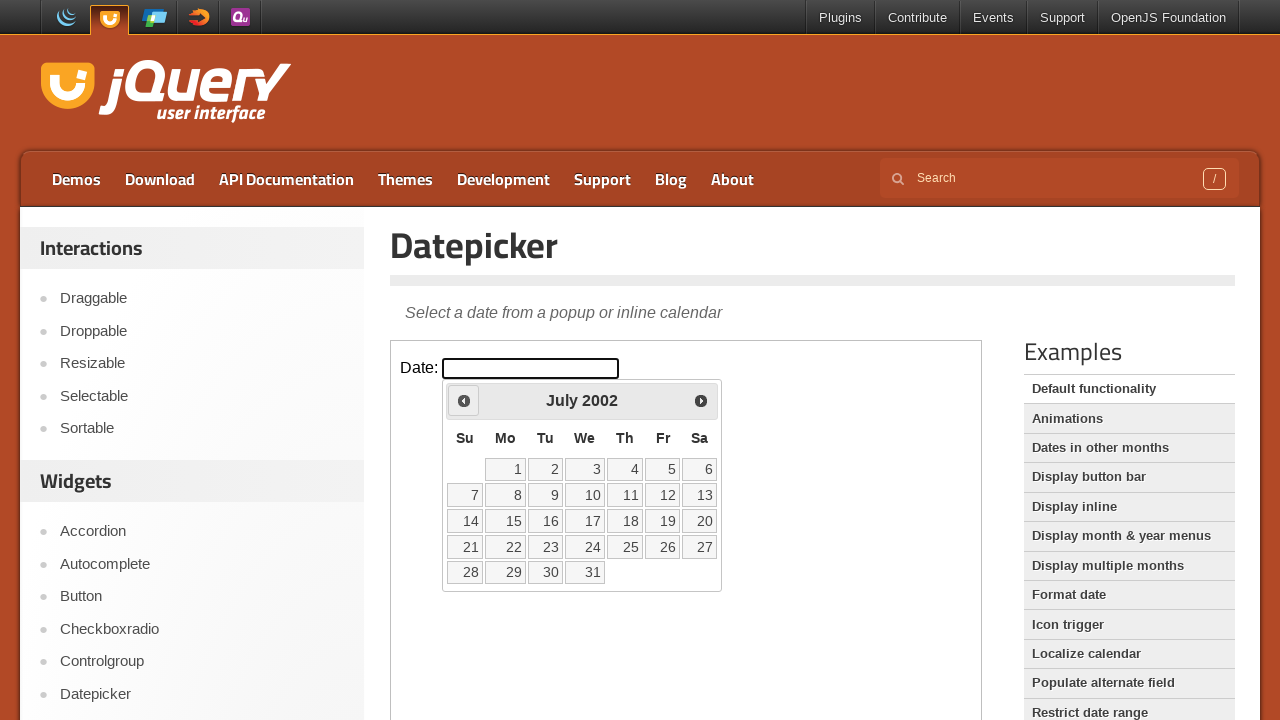

Clicked Previous button to navigate backwards (currently at July 2002) at (464, 400) on iframe >> nth=0 >> internal:control=enter-frame >> xpath=//span[text()='Prev']
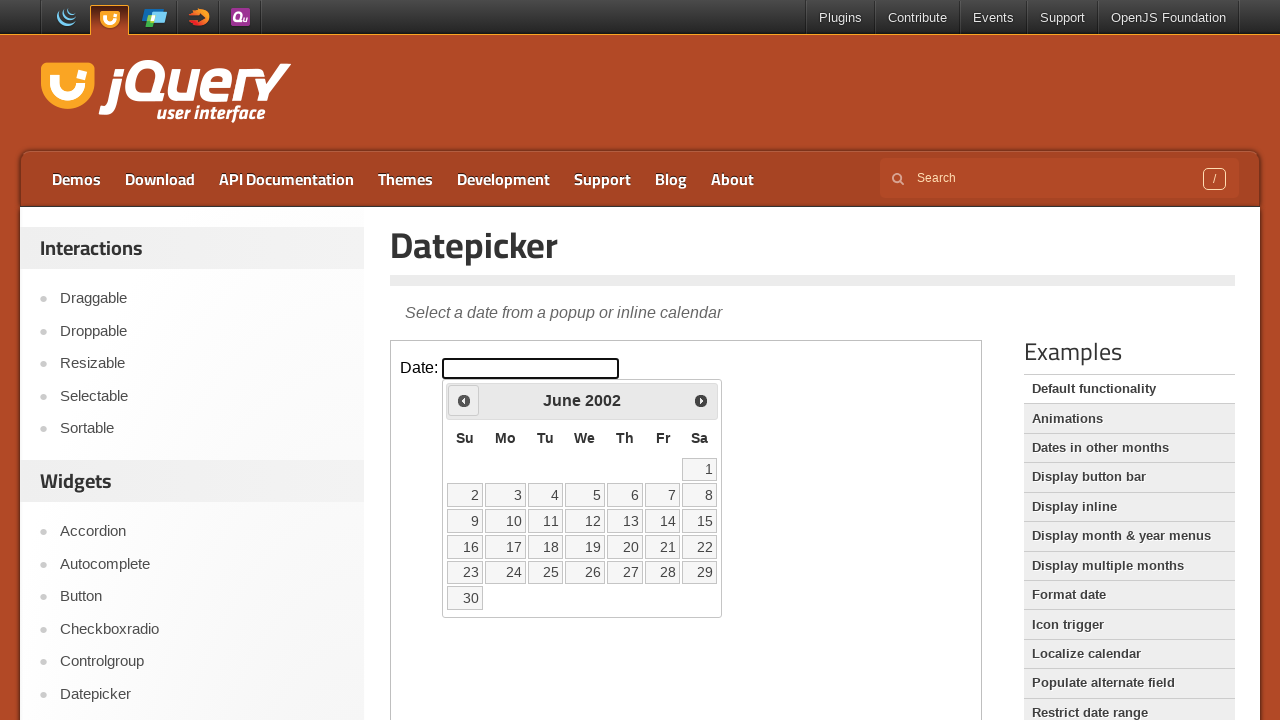

Retrieved updated month from datepicker
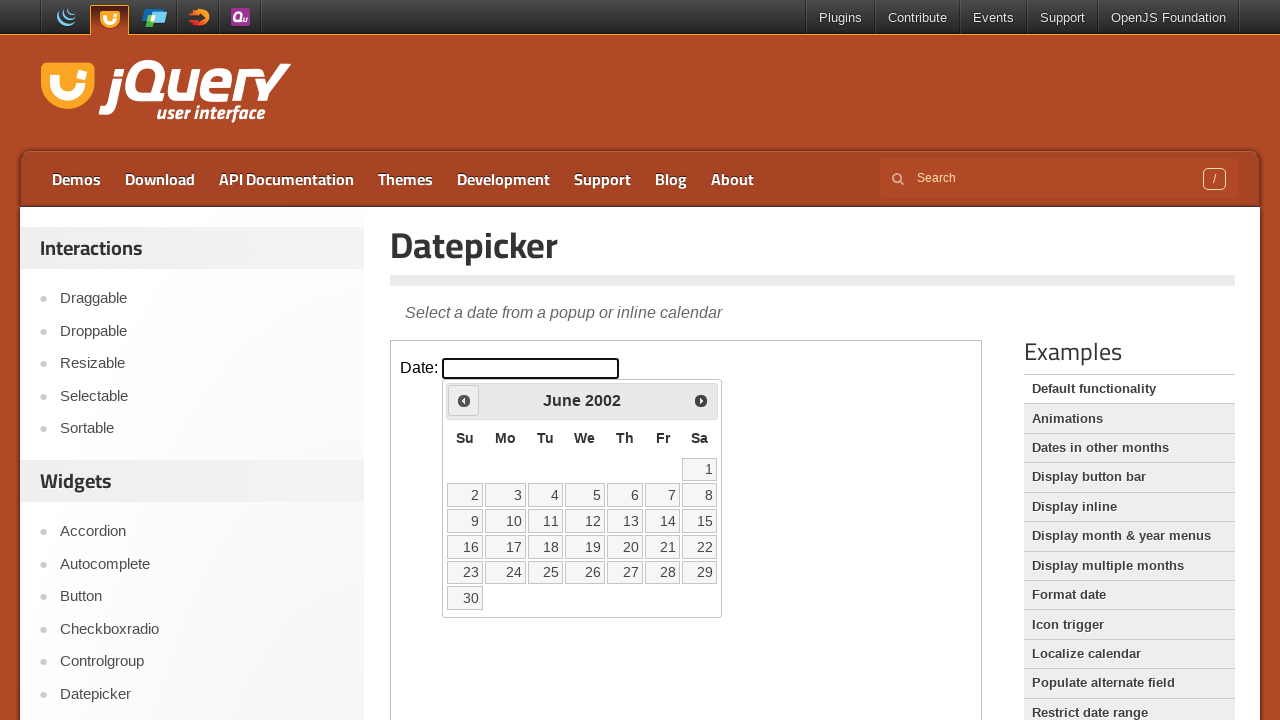

Retrieved updated year from datepicker
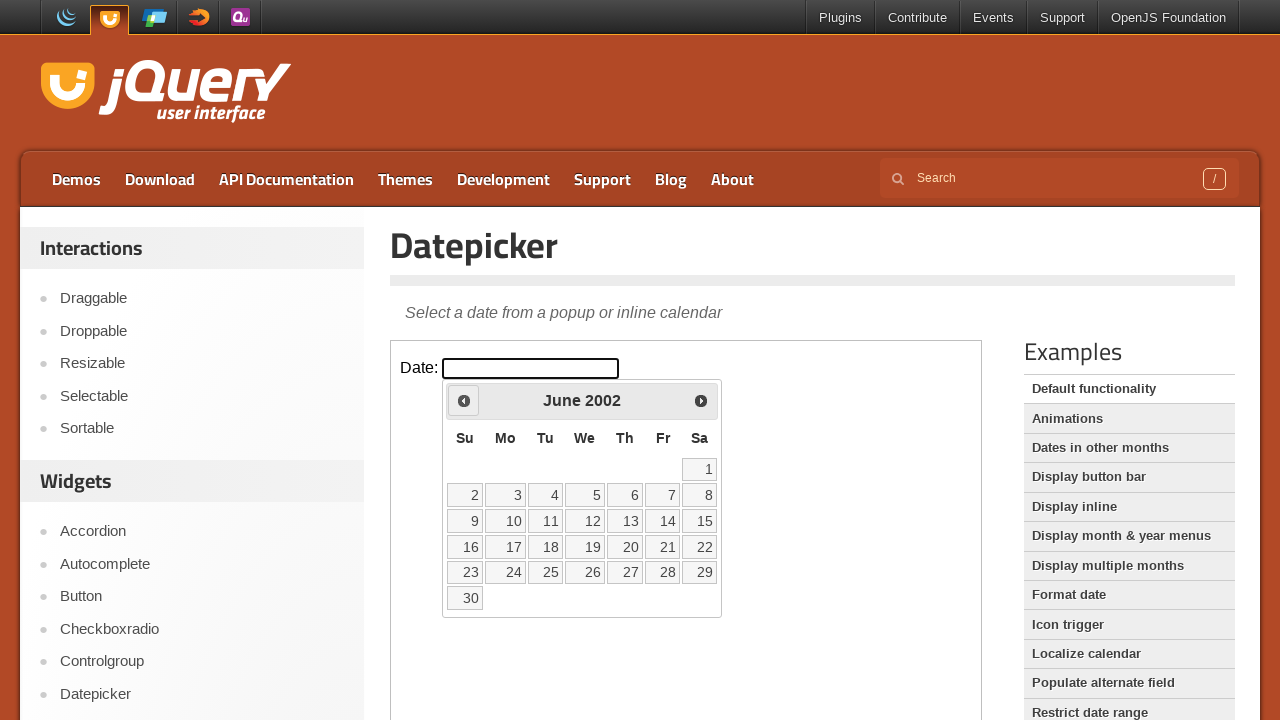

Clicked Previous button to navigate backwards (currently at June 2002) at (464, 400) on iframe >> nth=0 >> internal:control=enter-frame >> xpath=//span[text()='Prev']
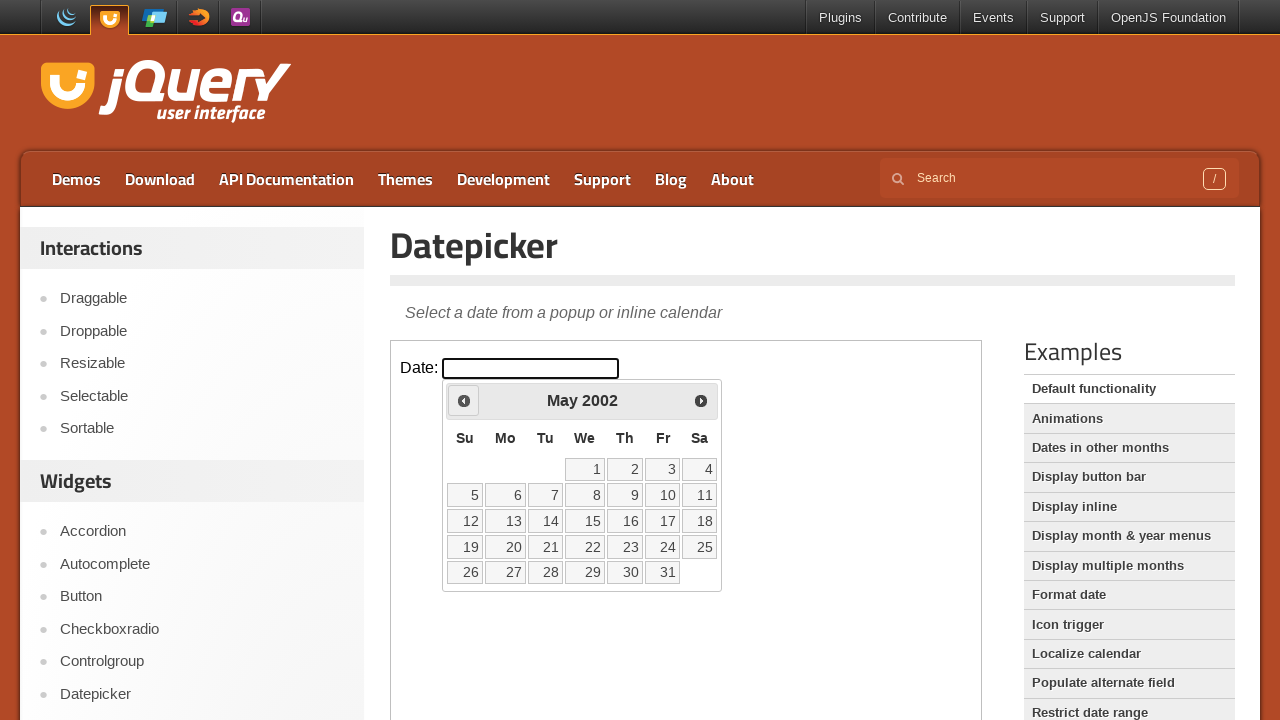

Retrieved updated month from datepicker
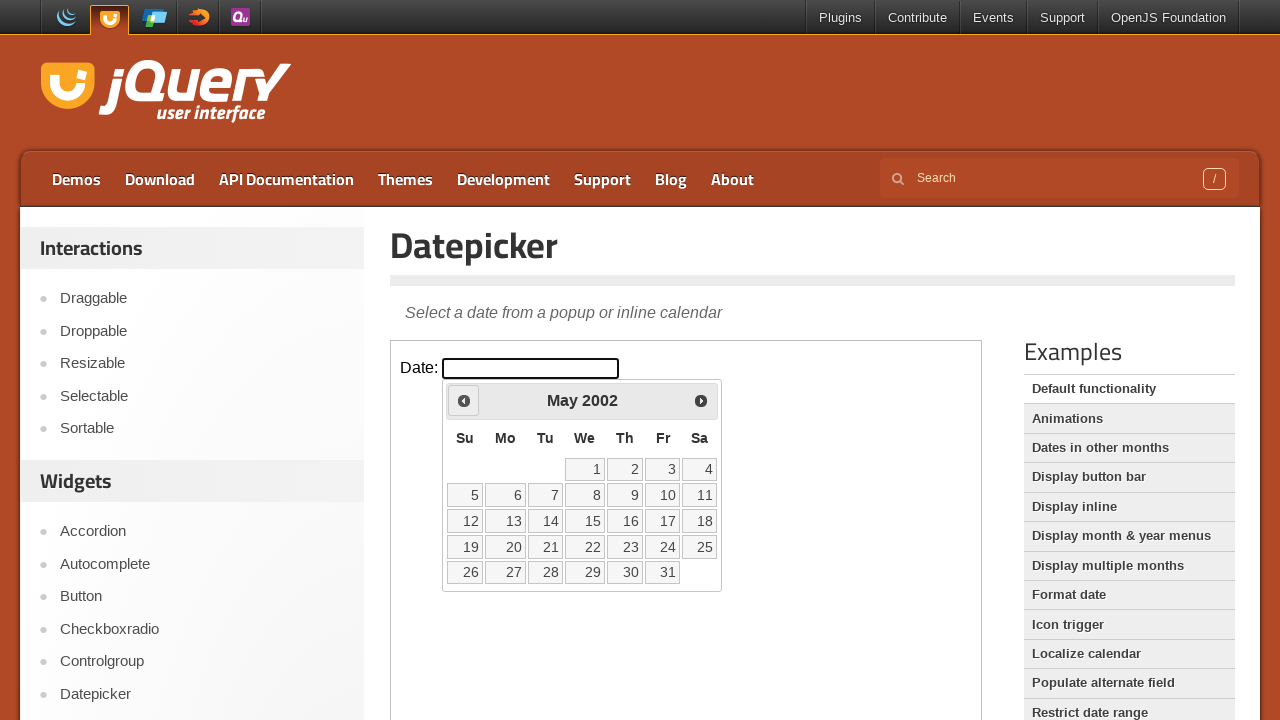

Retrieved updated year from datepicker
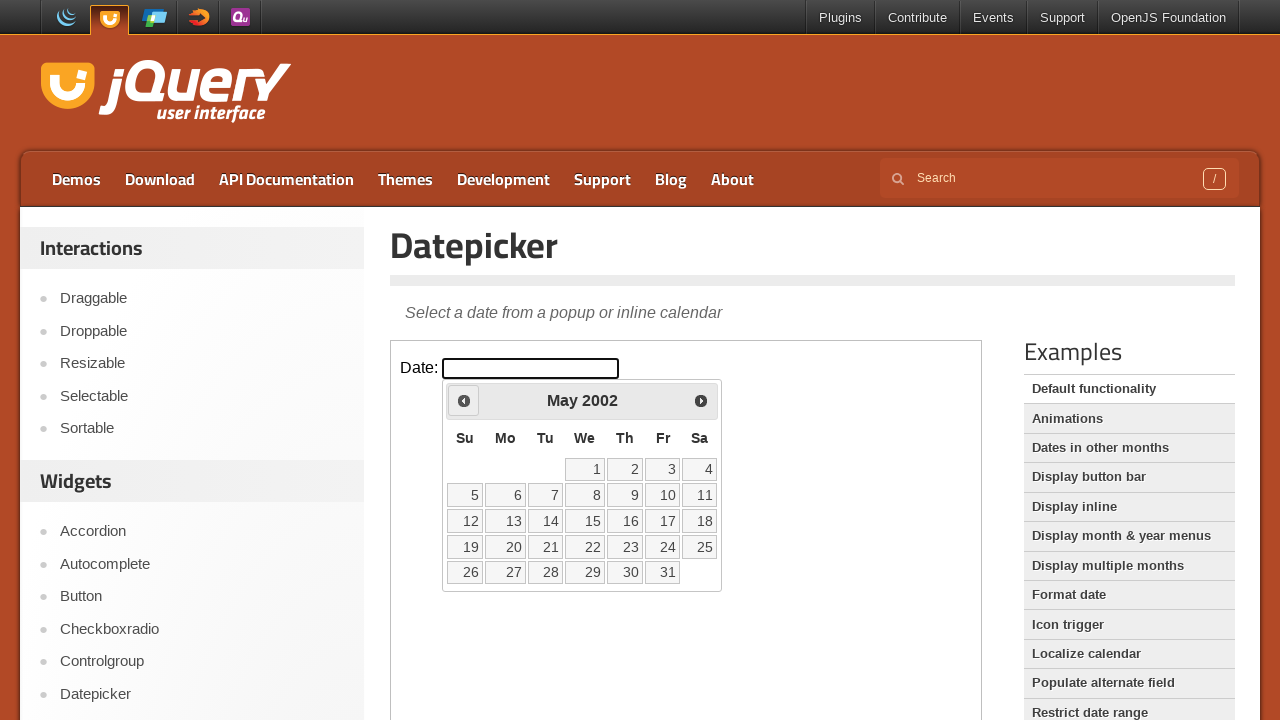

Clicked Previous button to navigate backwards (currently at May 2002) at (464, 400) on iframe >> nth=0 >> internal:control=enter-frame >> xpath=//span[text()='Prev']
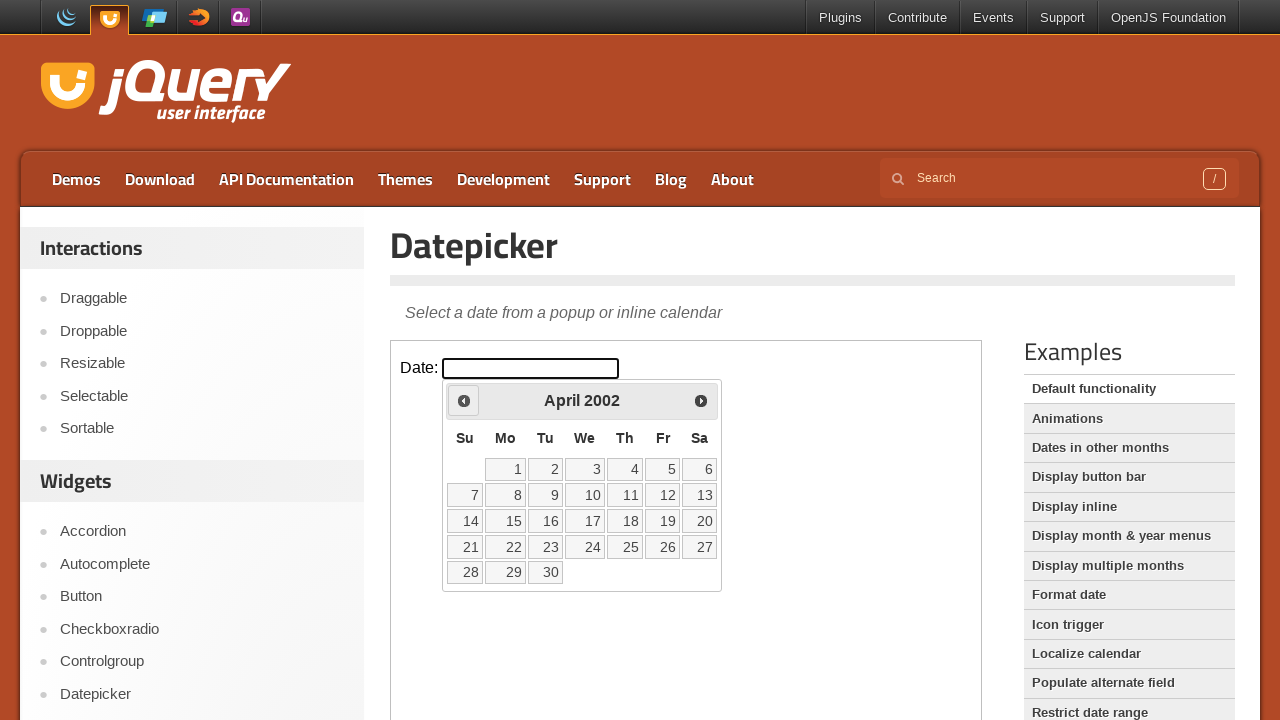

Retrieved updated month from datepicker
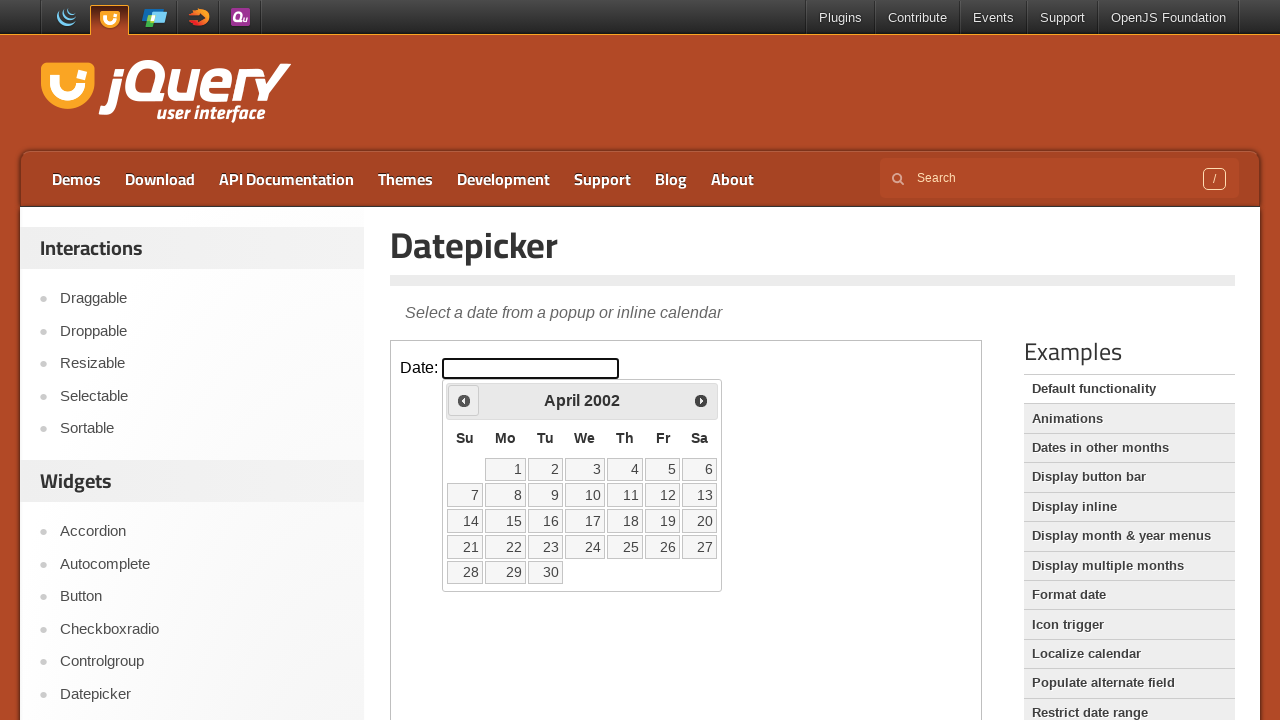

Retrieved updated year from datepicker
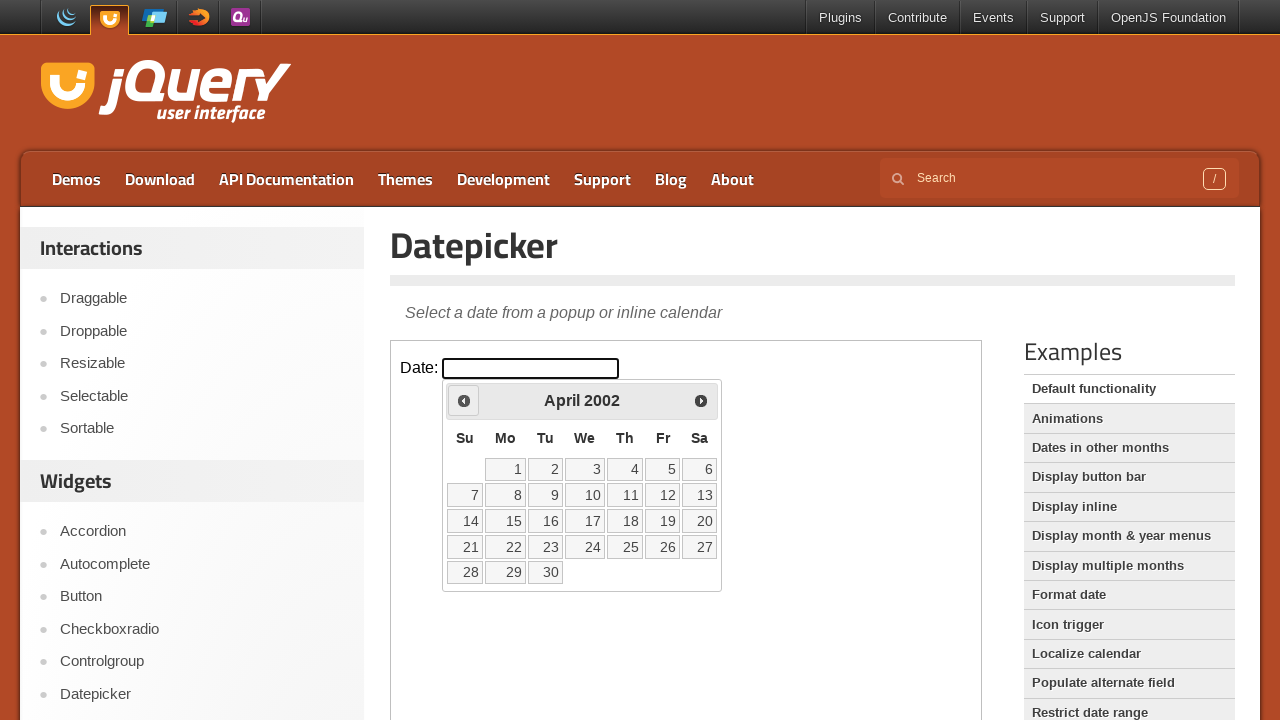

Clicked Previous button to navigate backwards (currently at April 2002) at (464, 400) on iframe >> nth=0 >> internal:control=enter-frame >> xpath=//span[text()='Prev']
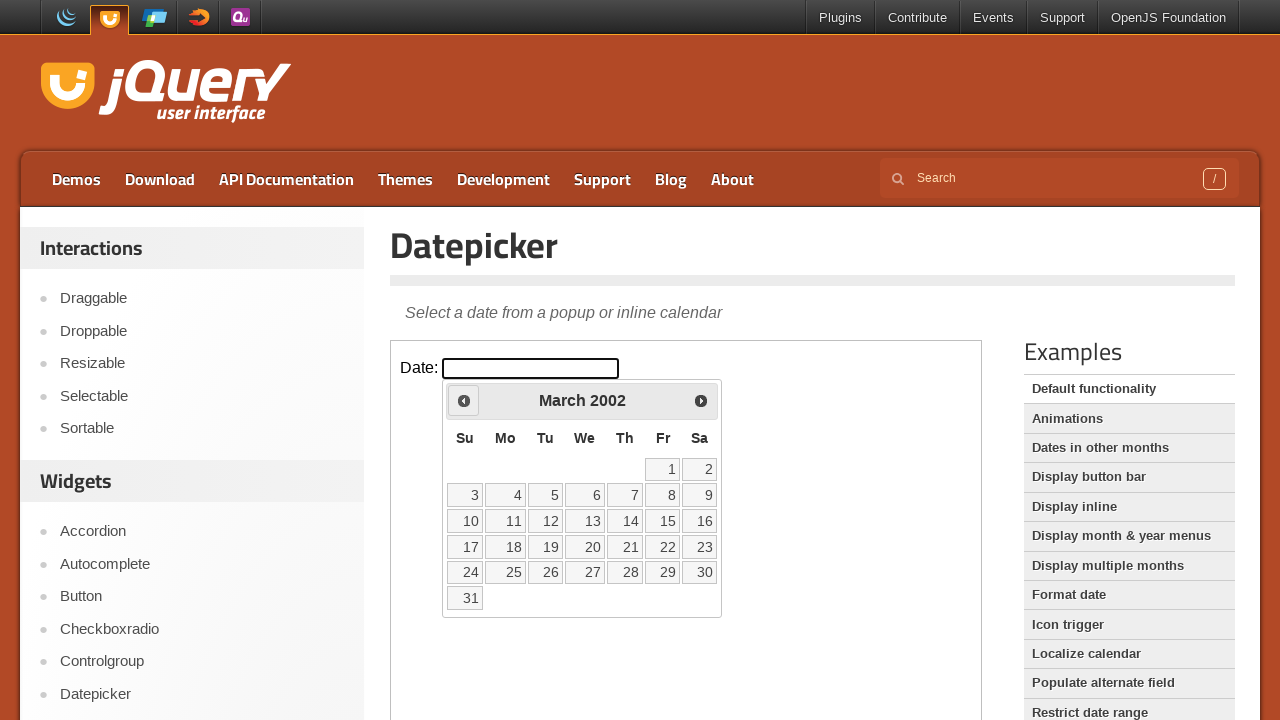

Retrieved updated month from datepicker
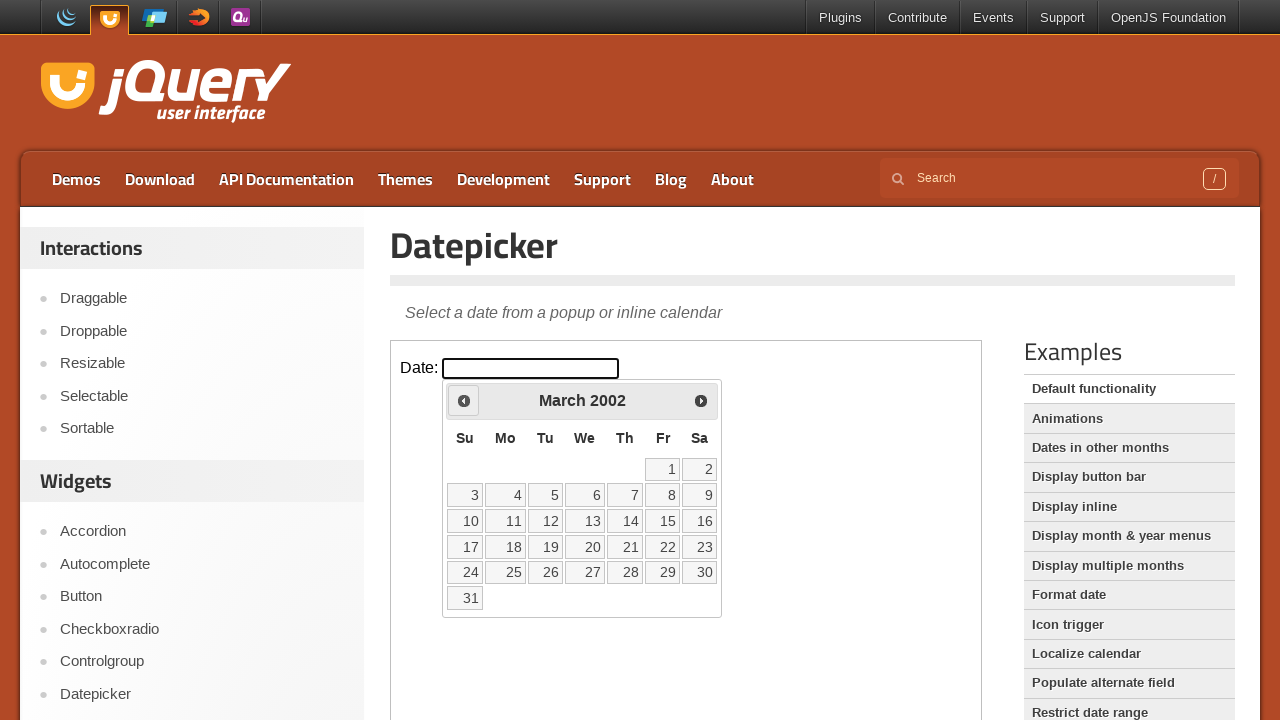

Retrieved updated year from datepicker
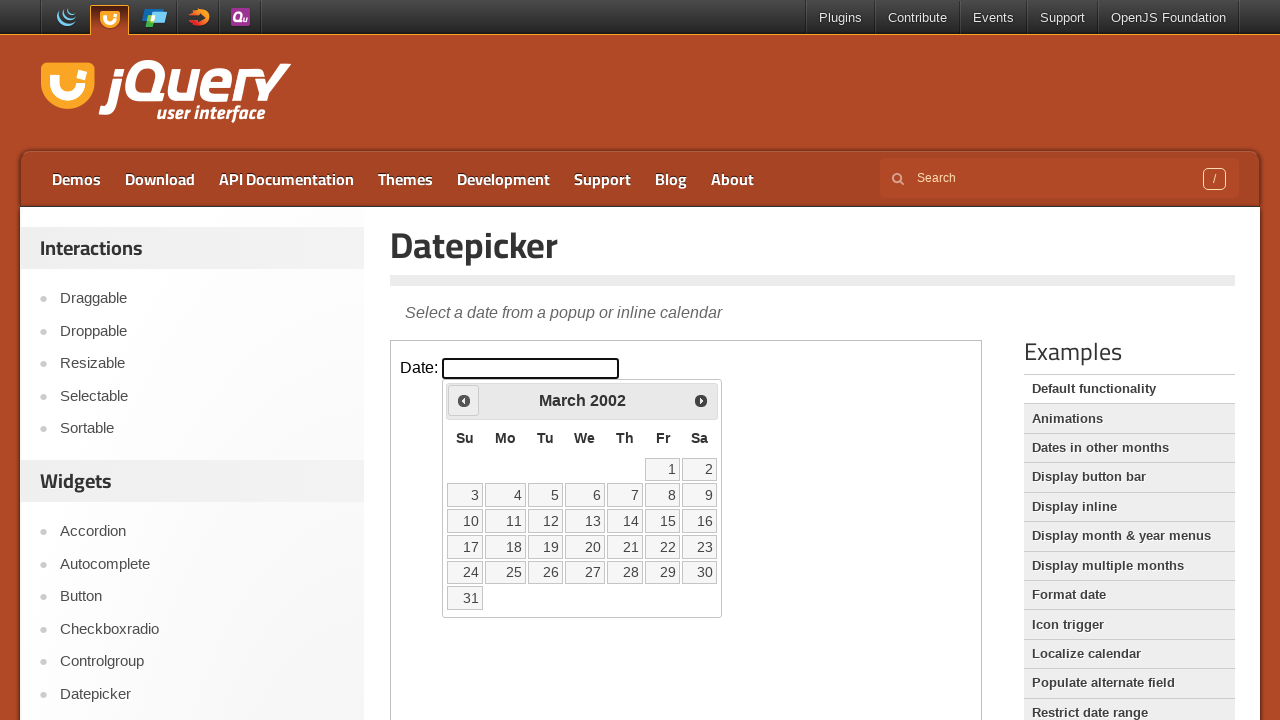

Clicked Previous button to navigate backwards (currently at March 2002) at (464, 400) on iframe >> nth=0 >> internal:control=enter-frame >> xpath=//span[text()='Prev']
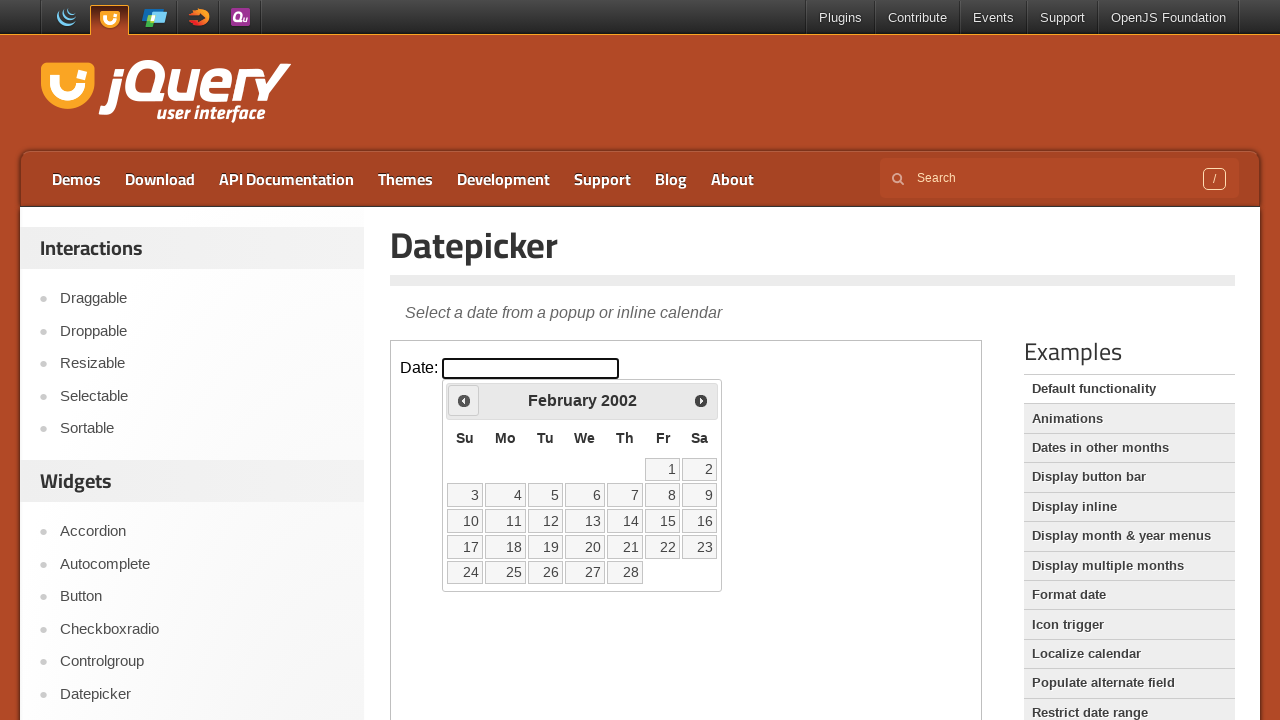

Retrieved updated month from datepicker
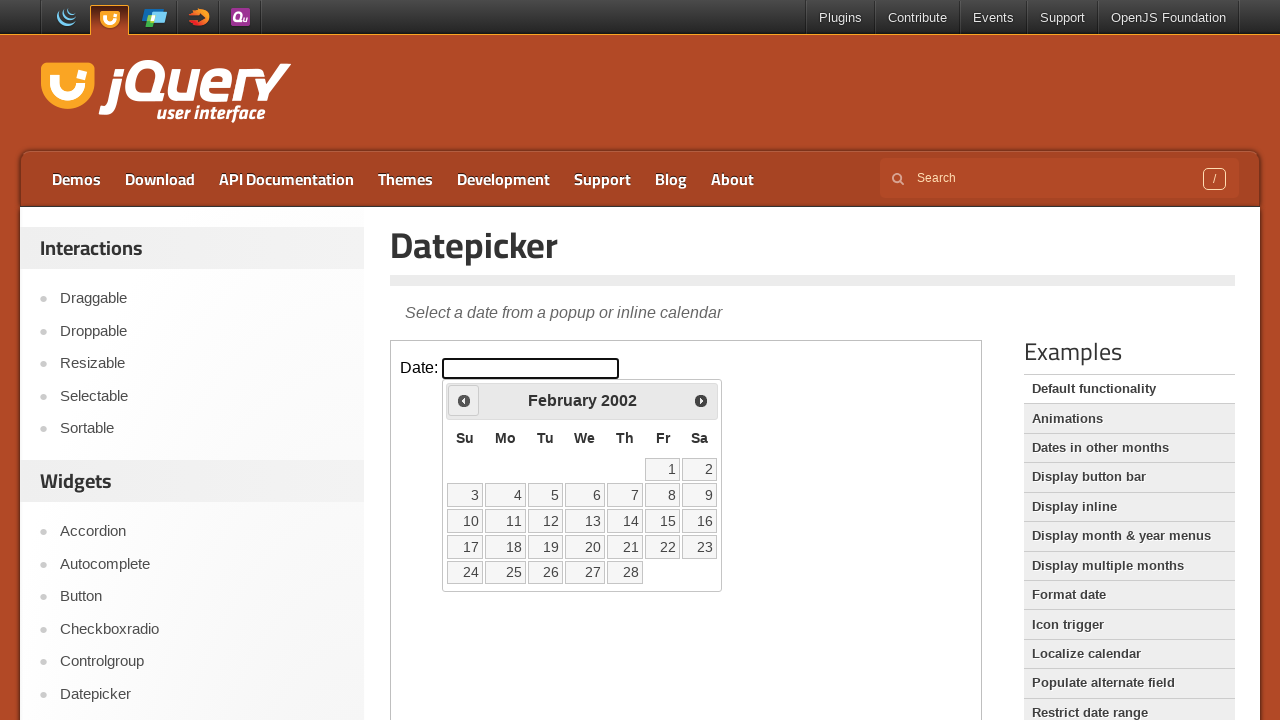

Retrieved updated year from datepicker
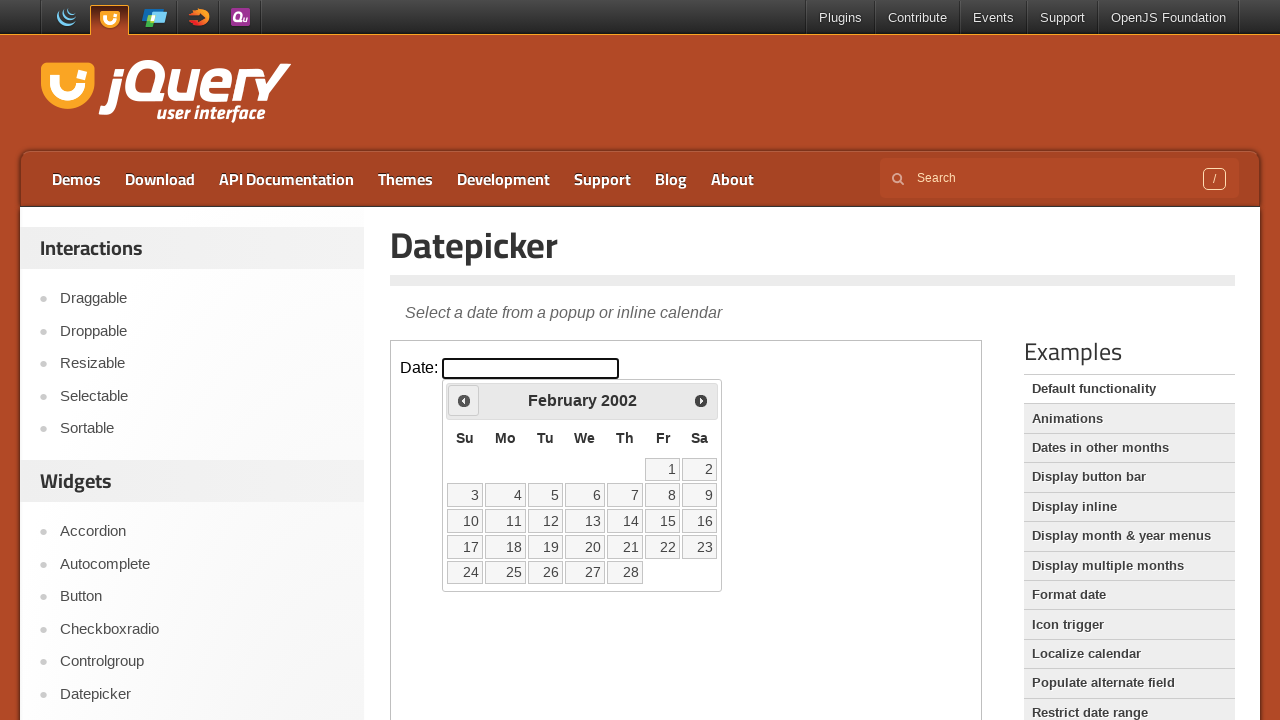

Clicked Previous button to navigate backwards (currently at February 2002) at (464, 400) on iframe >> nth=0 >> internal:control=enter-frame >> xpath=//span[text()='Prev']
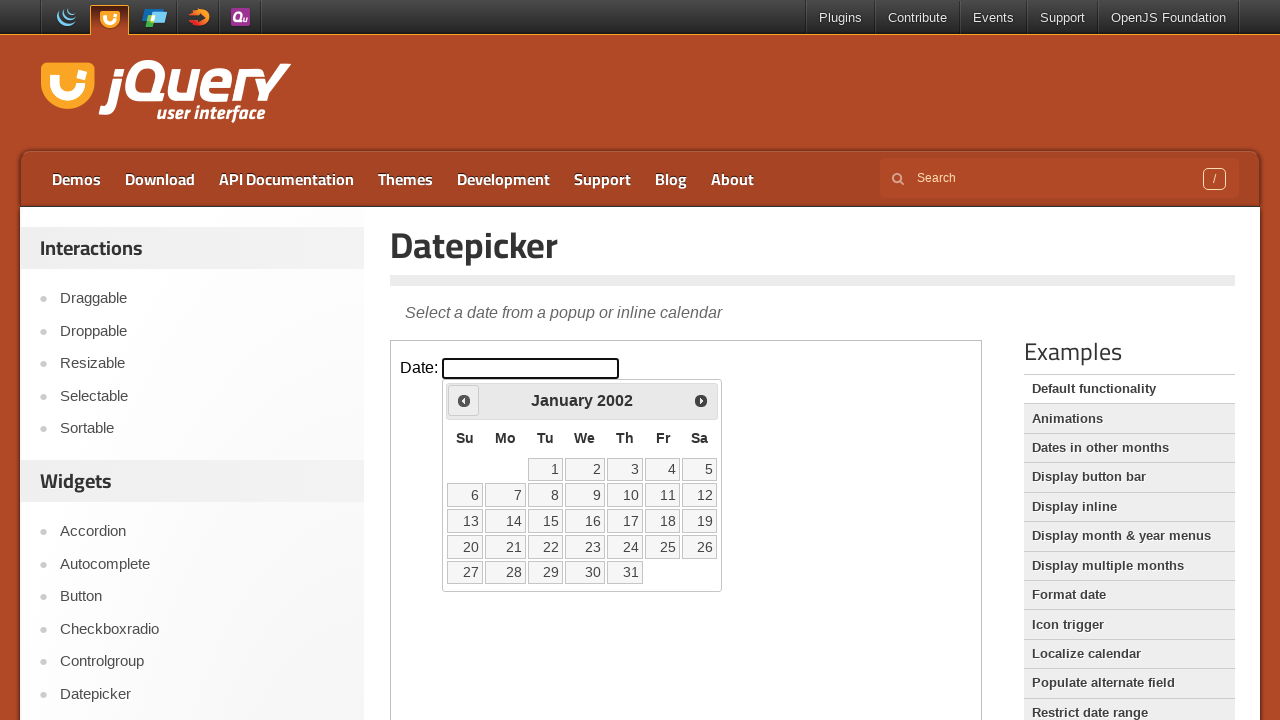

Retrieved updated month from datepicker
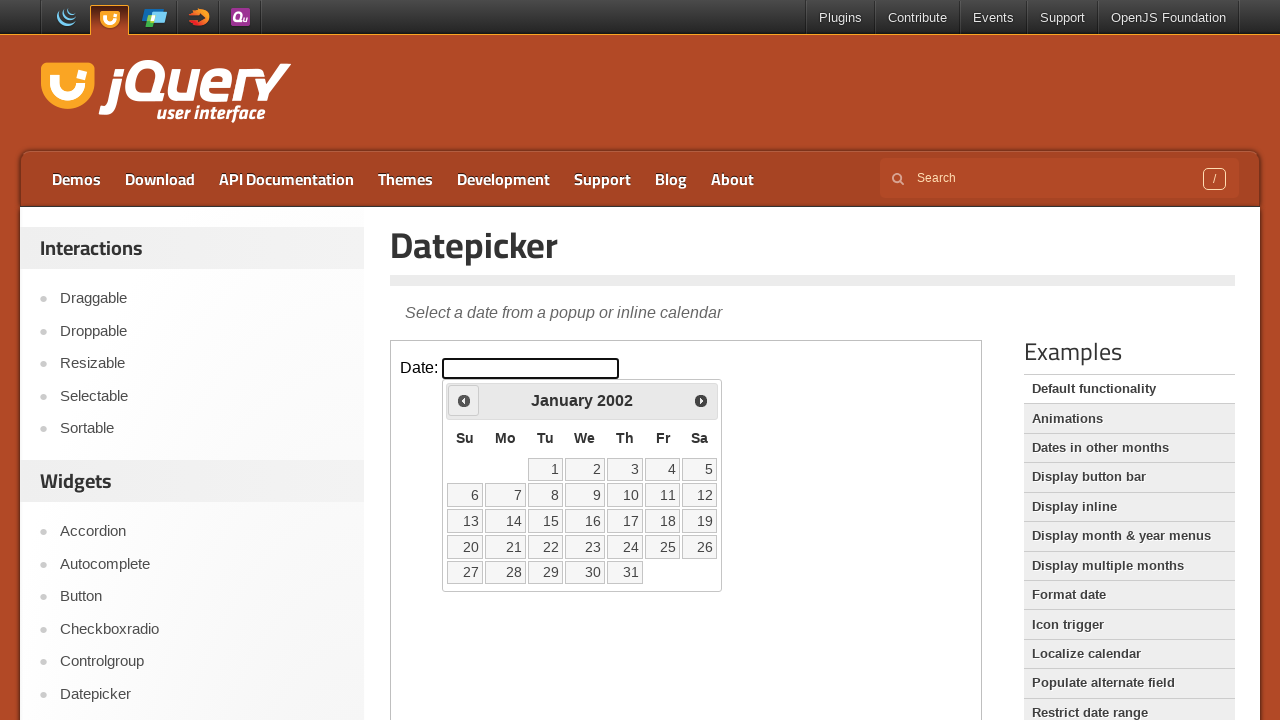

Retrieved updated year from datepicker
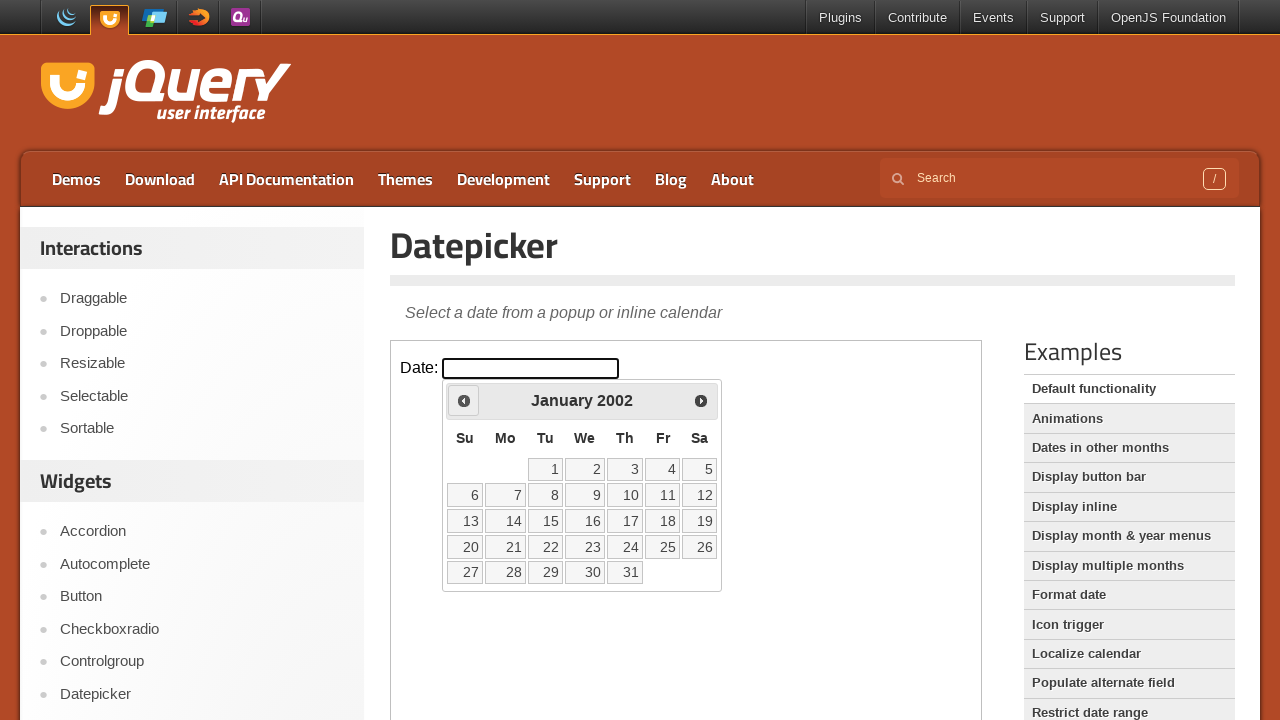

Clicked Previous button to navigate backwards (currently at January 2002) at (464, 400) on iframe >> nth=0 >> internal:control=enter-frame >> xpath=//span[text()='Prev']
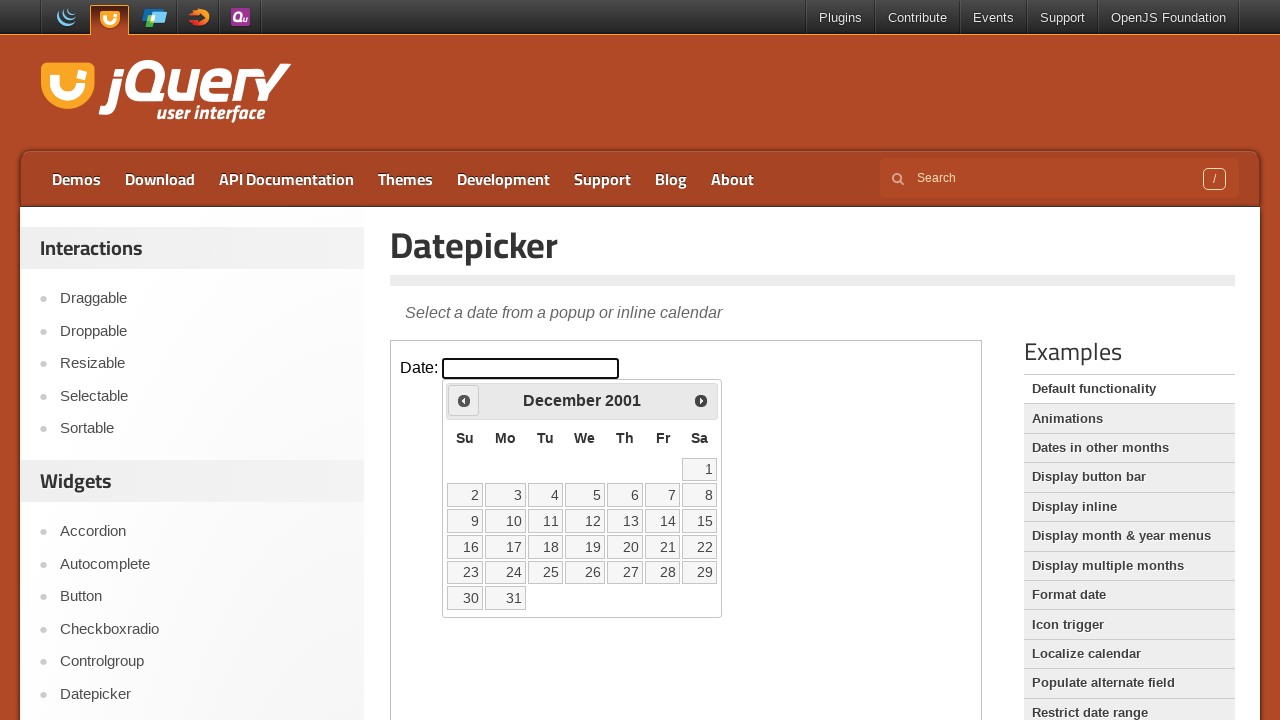

Retrieved updated month from datepicker
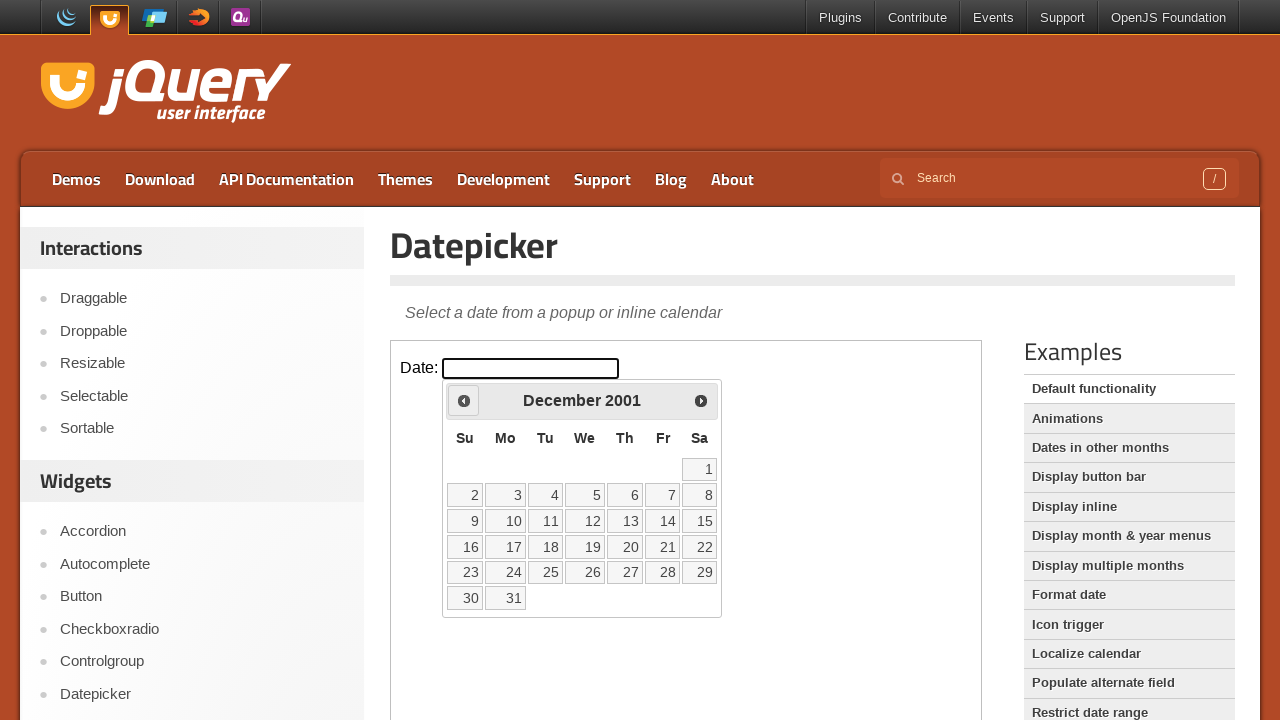

Retrieved updated year from datepicker
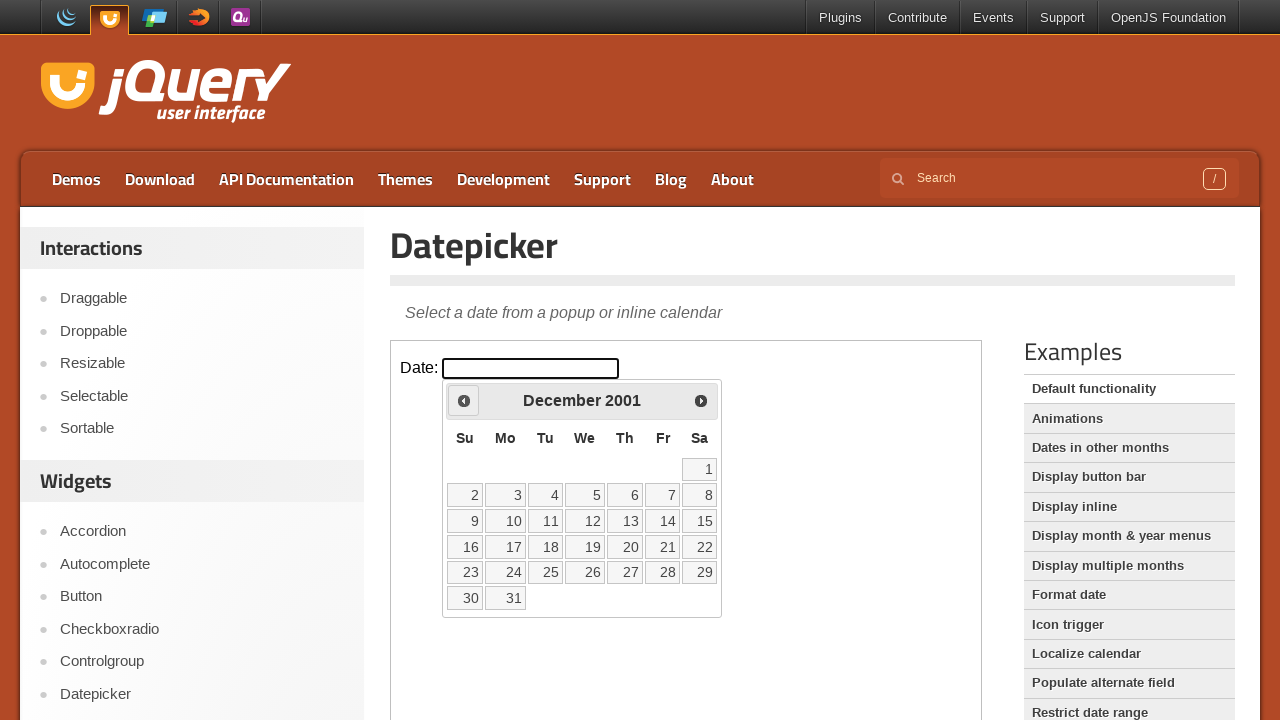

Clicked Previous button to navigate backwards (currently at December 2001) at (464, 400) on iframe >> nth=0 >> internal:control=enter-frame >> xpath=//span[text()='Prev']
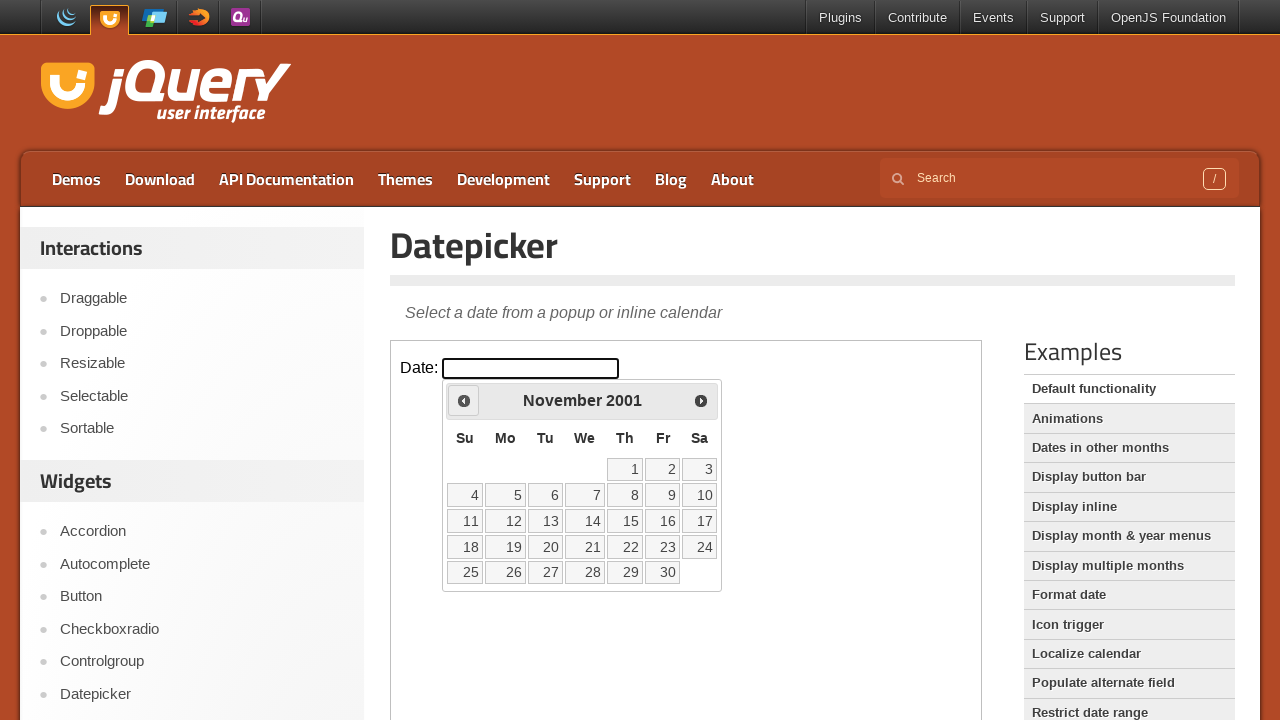

Retrieved updated month from datepicker
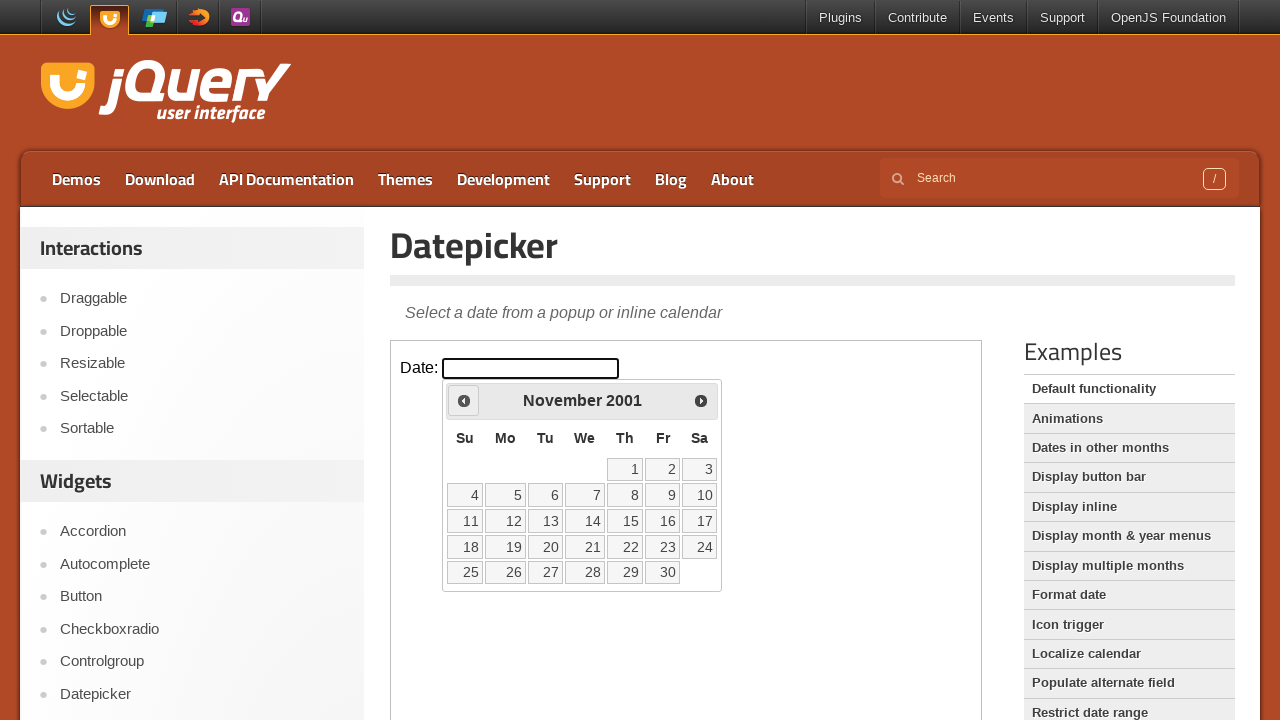

Retrieved updated year from datepicker
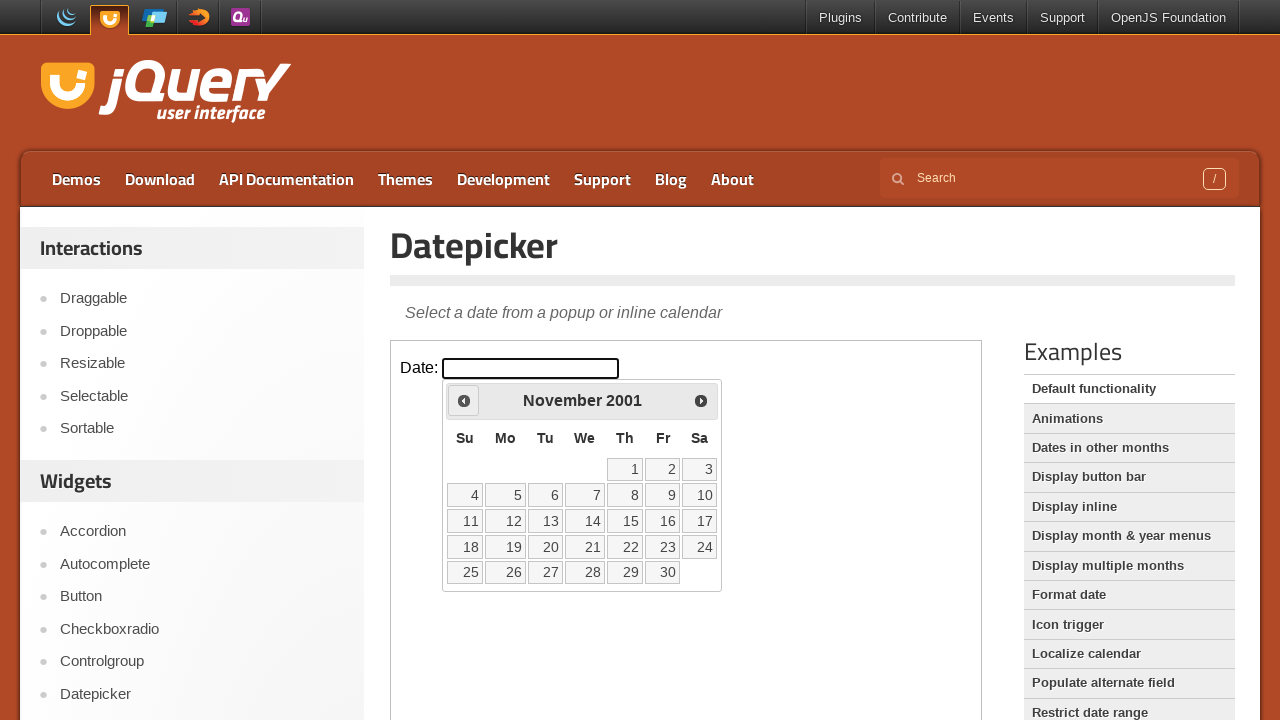

Clicked Previous button to navigate backwards (currently at November 2001) at (464, 400) on iframe >> nth=0 >> internal:control=enter-frame >> xpath=//span[text()='Prev']
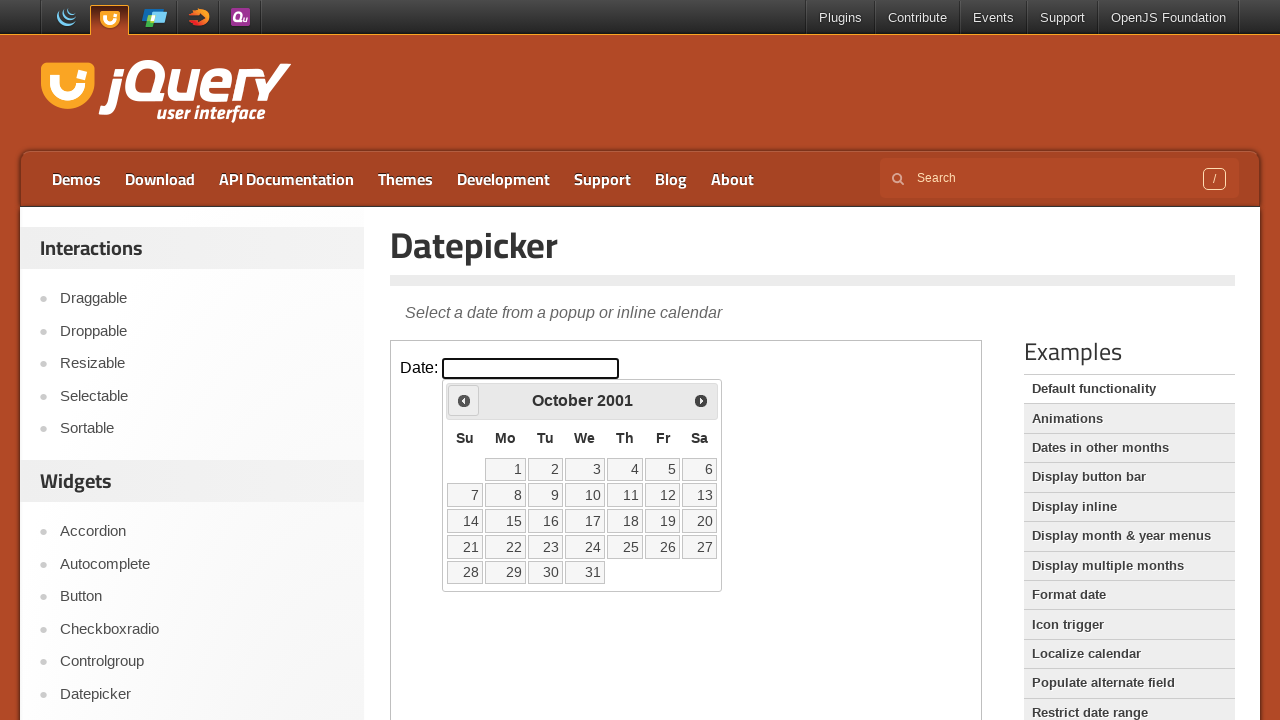

Retrieved updated month from datepicker
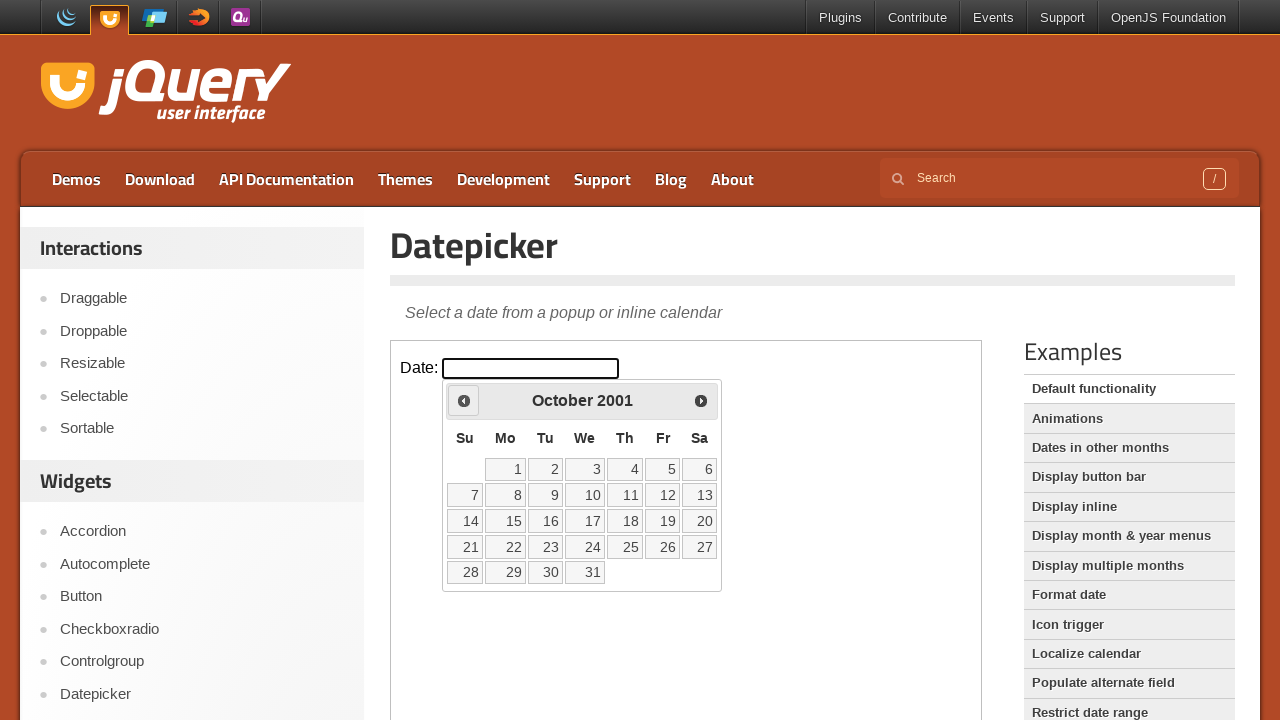

Retrieved updated year from datepicker
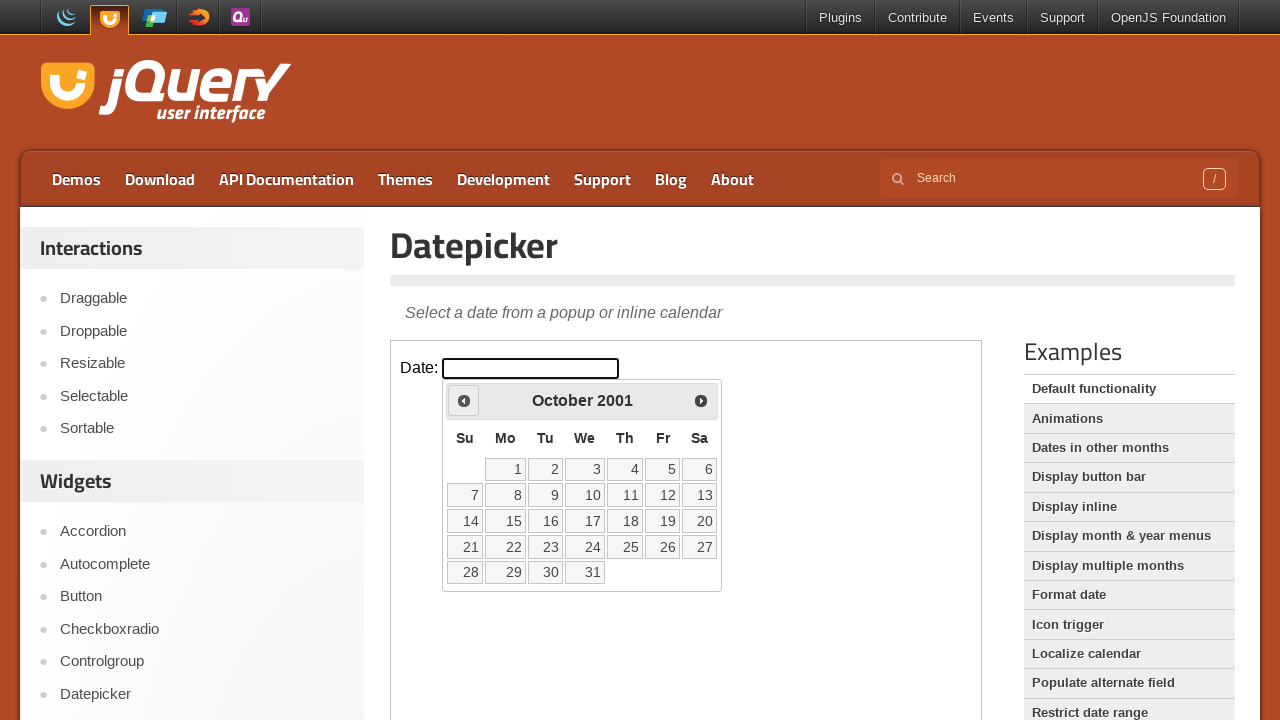

Clicked Previous button to navigate backwards (currently at October 2001) at (464, 400) on iframe >> nth=0 >> internal:control=enter-frame >> xpath=//span[text()='Prev']
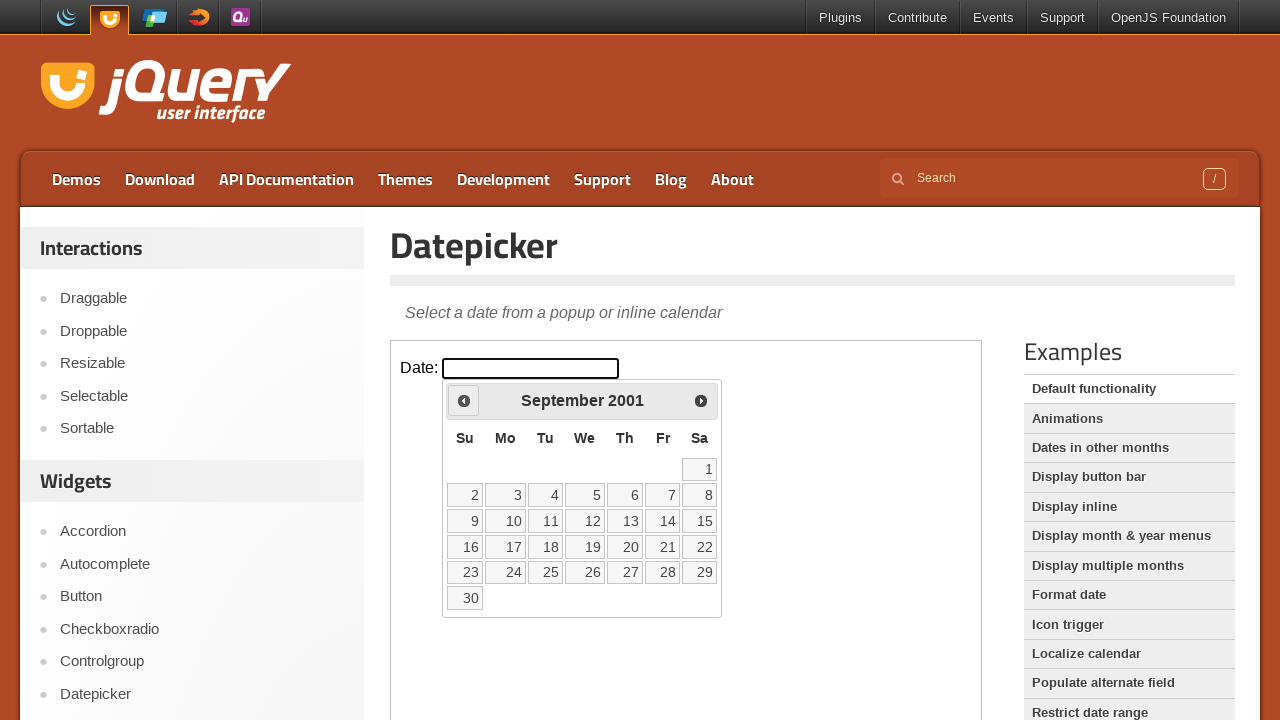

Retrieved updated month from datepicker
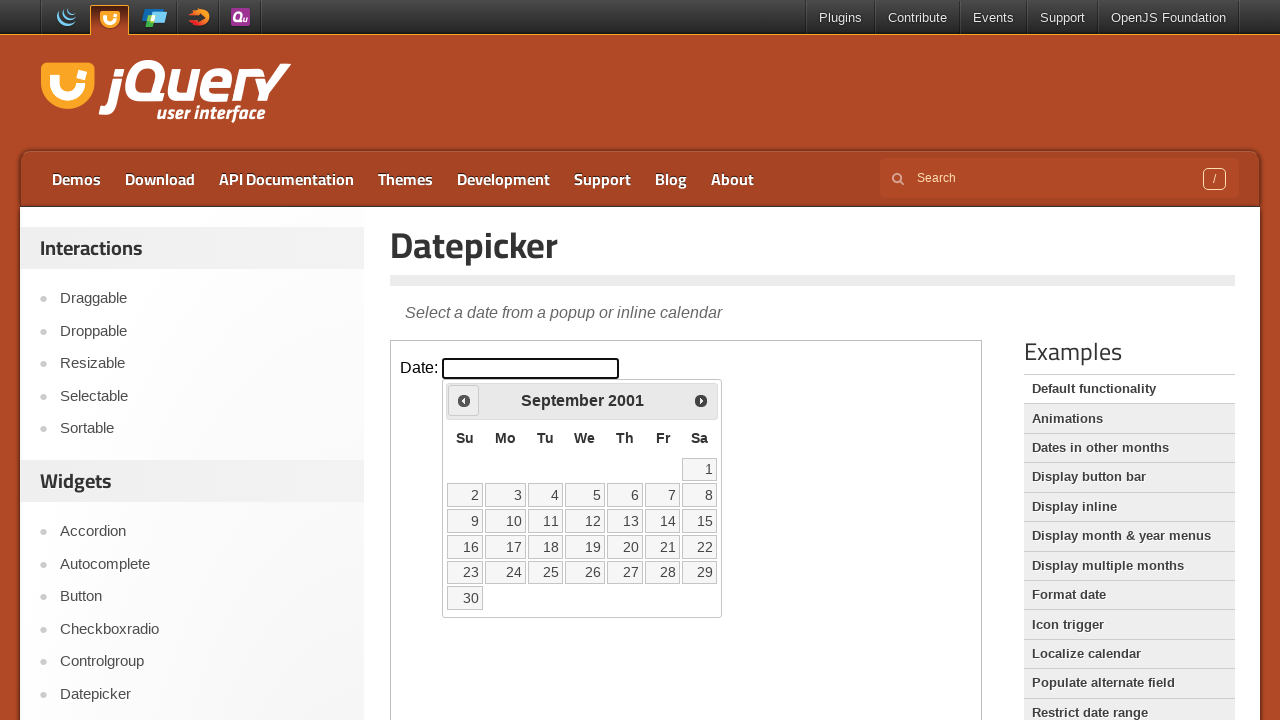

Retrieved updated year from datepicker
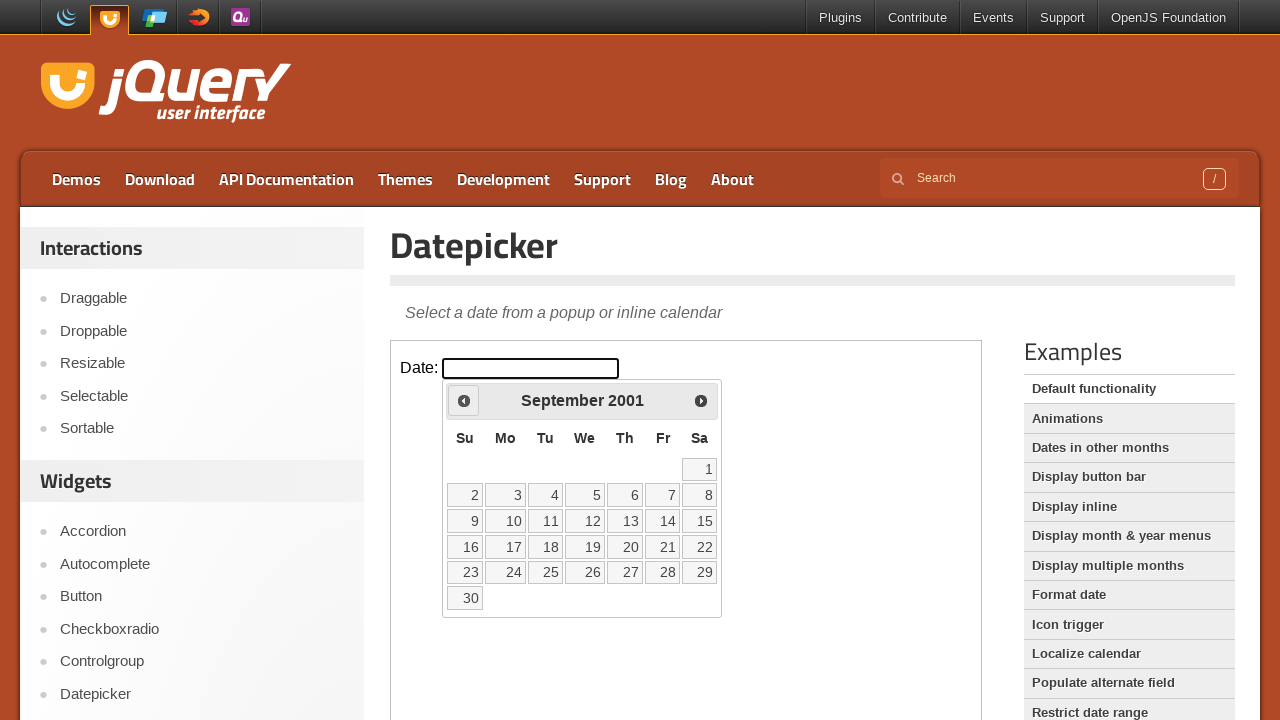

Clicked Previous button to navigate backwards (currently at September 2001) at (464, 400) on iframe >> nth=0 >> internal:control=enter-frame >> xpath=//span[text()='Prev']
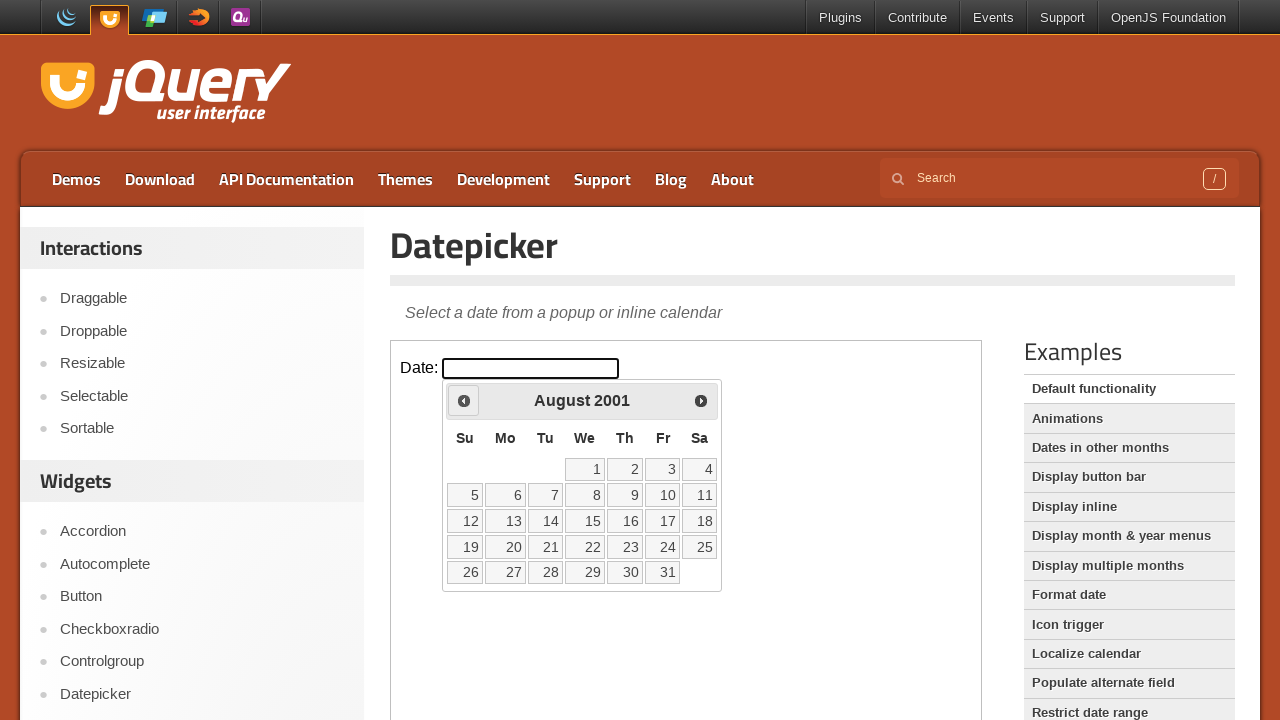

Retrieved updated month from datepicker
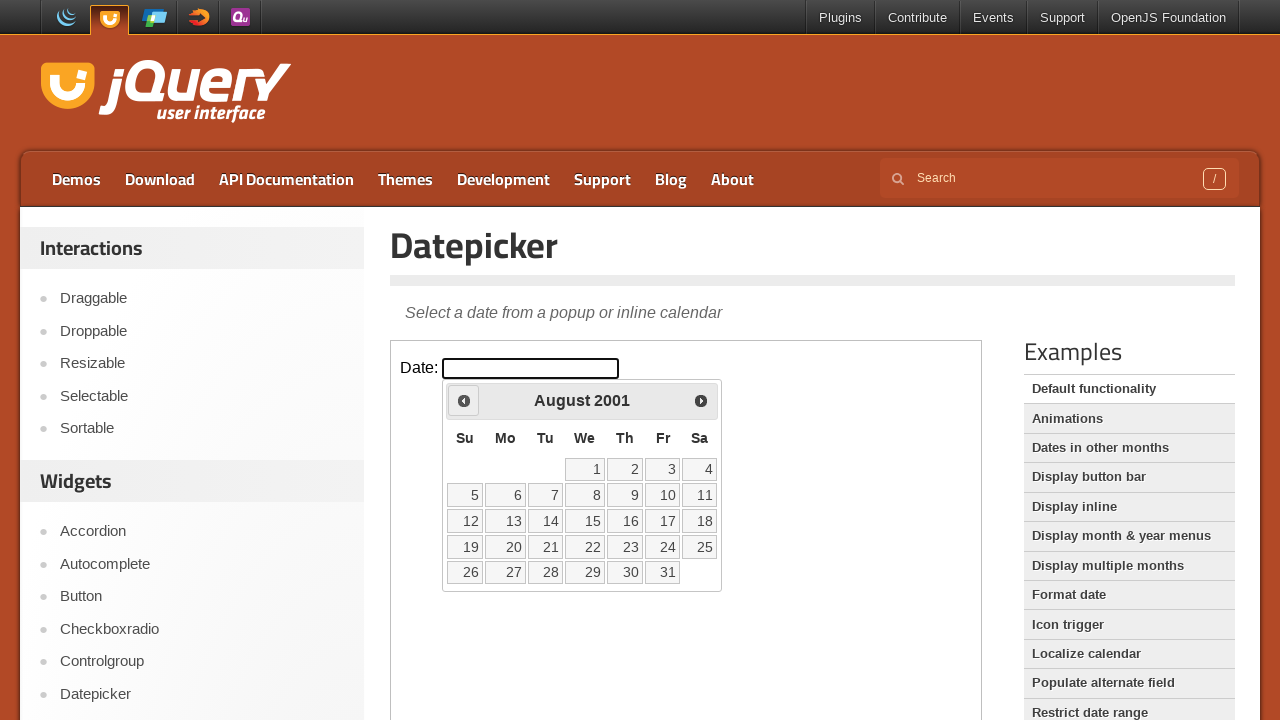

Retrieved updated year from datepicker
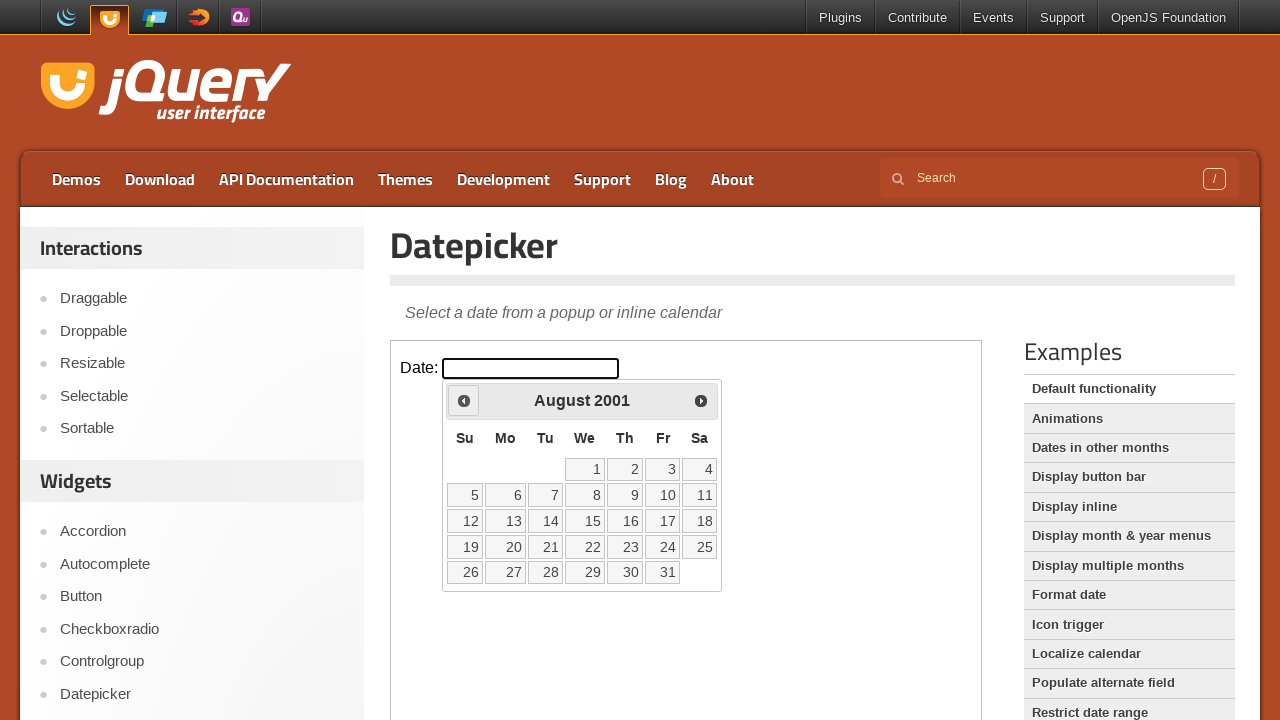

Clicked Previous button to navigate backwards (currently at August 2001) at (464, 400) on iframe >> nth=0 >> internal:control=enter-frame >> xpath=//span[text()='Prev']
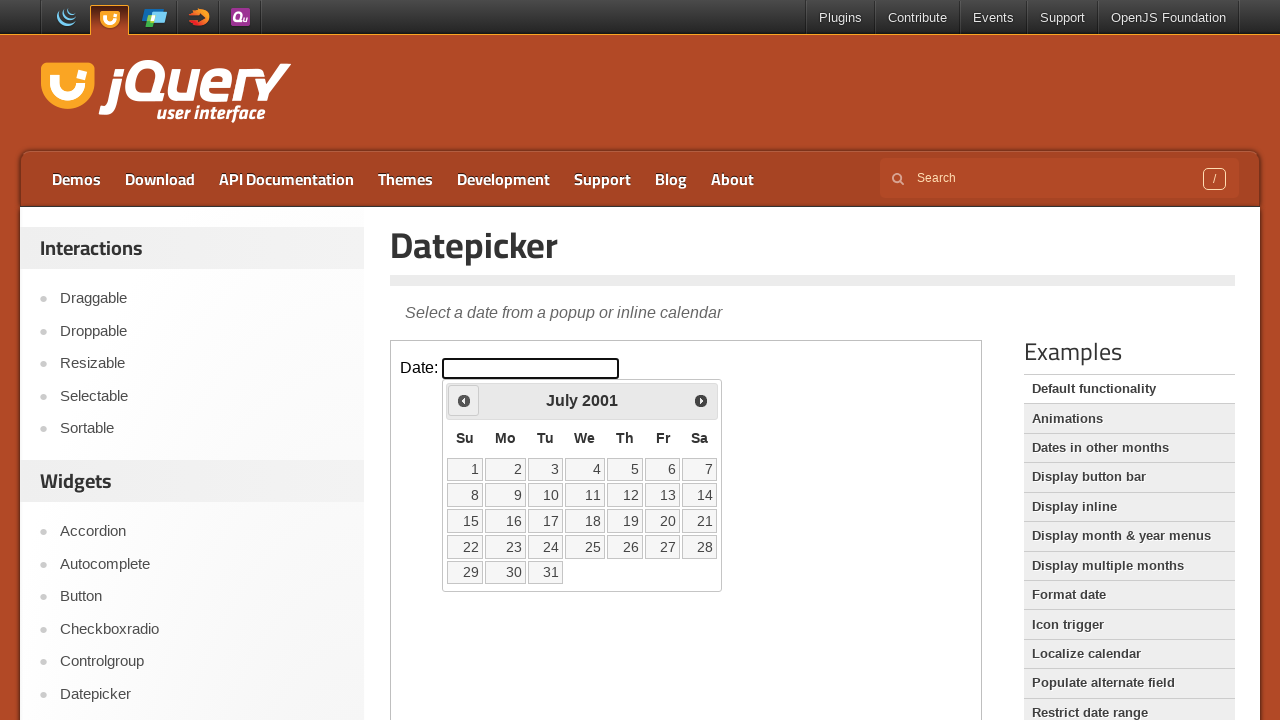

Retrieved updated month from datepicker
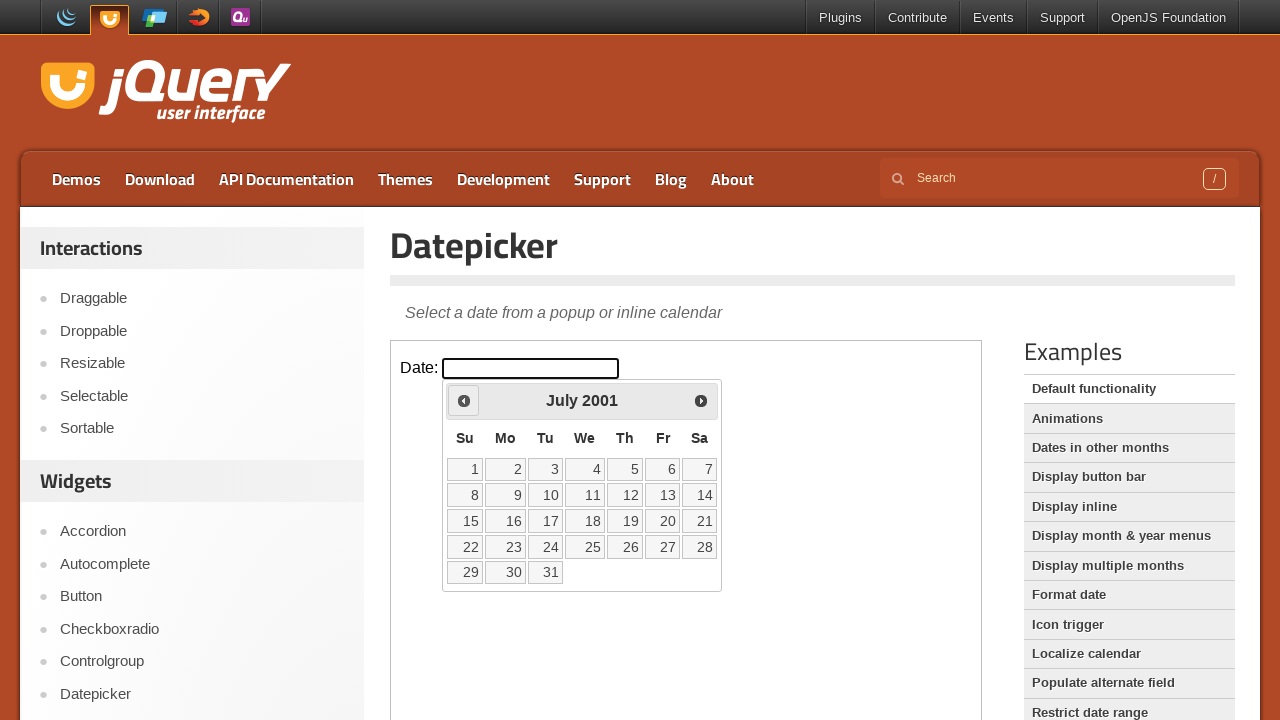

Retrieved updated year from datepicker
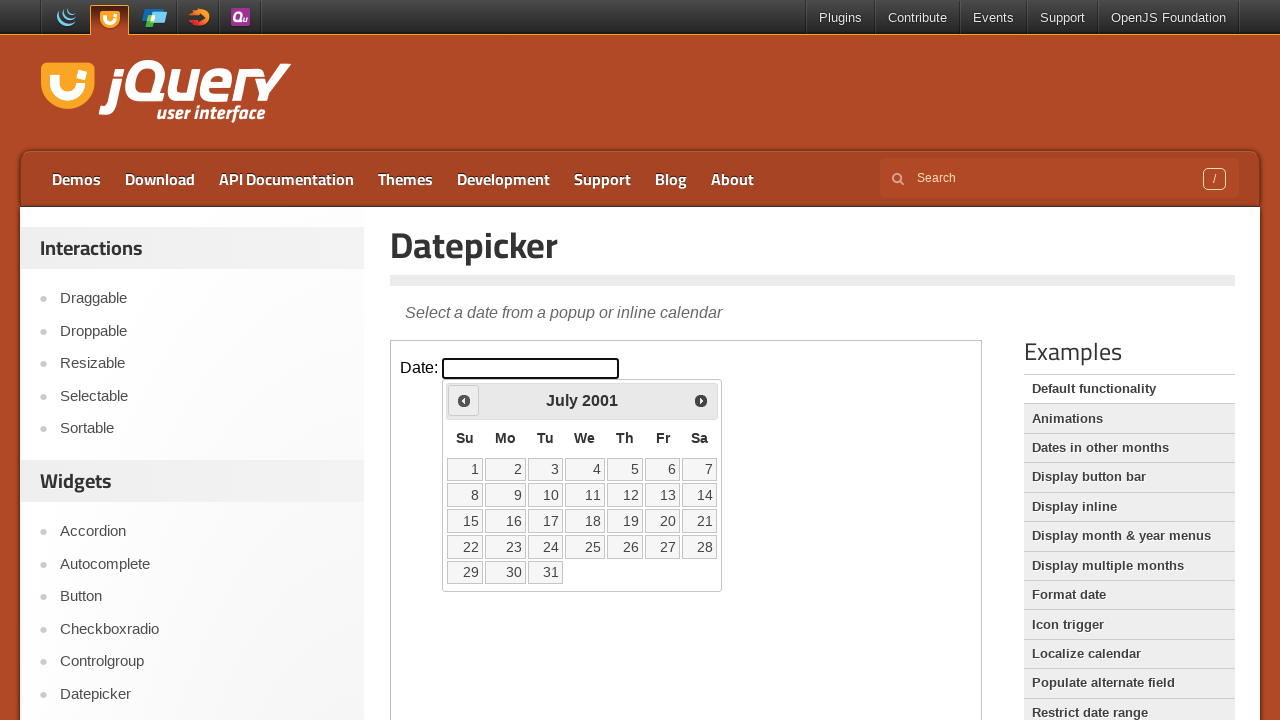

Clicked Previous button to navigate backwards (currently at July 2001) at (464, 400) on iframe >> nth=0 >> internal:control=enter-frame >> xpath=//span[text()='Prev']
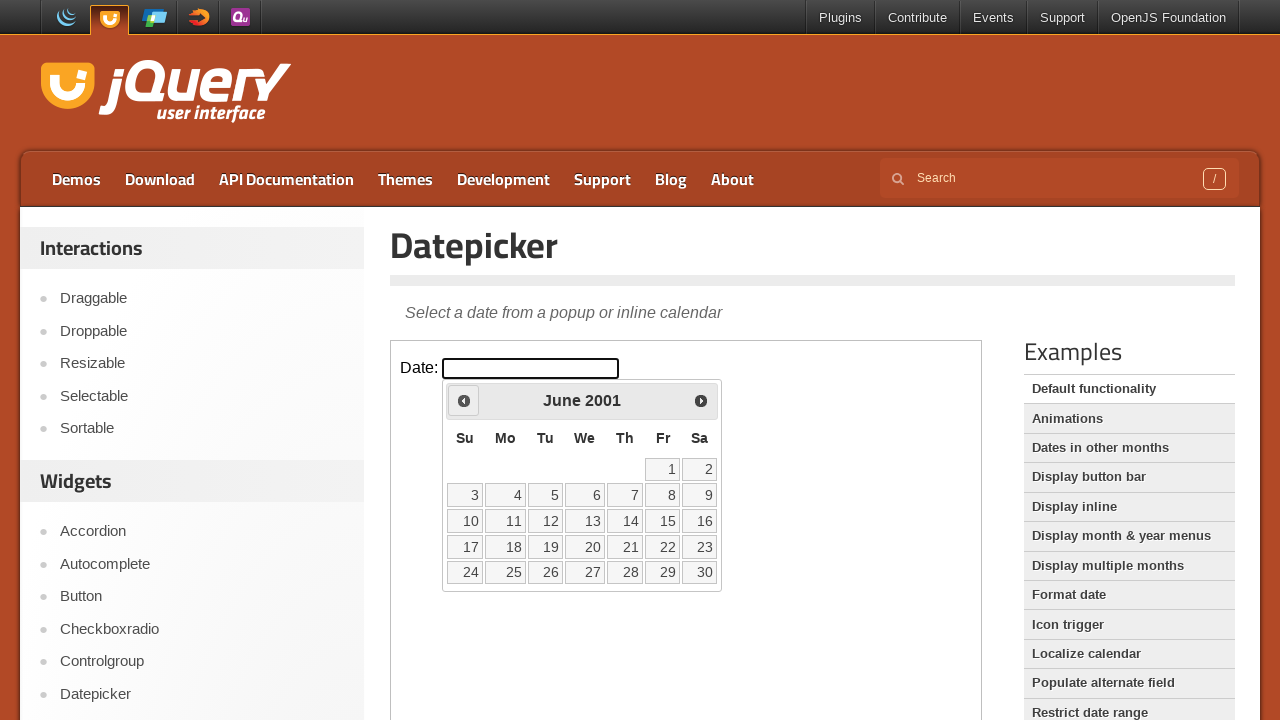

Retrieved updated month from datepicker
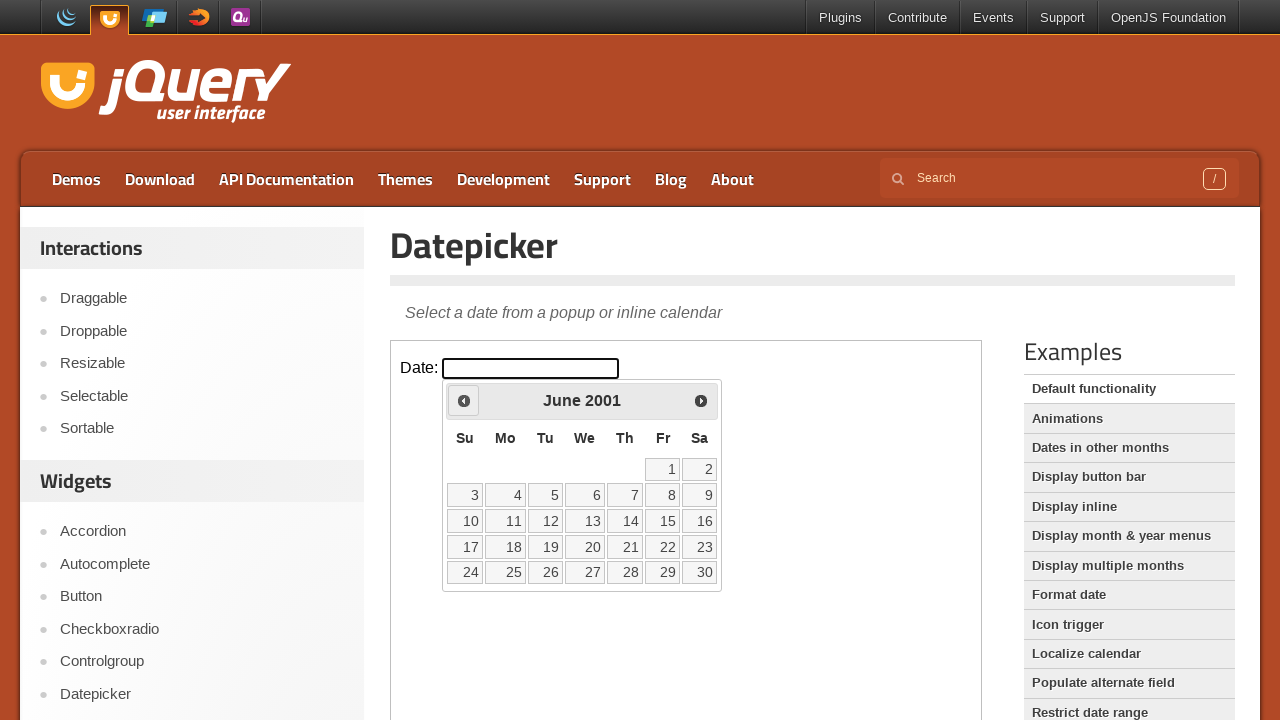

Retrieved updated year from datepicker
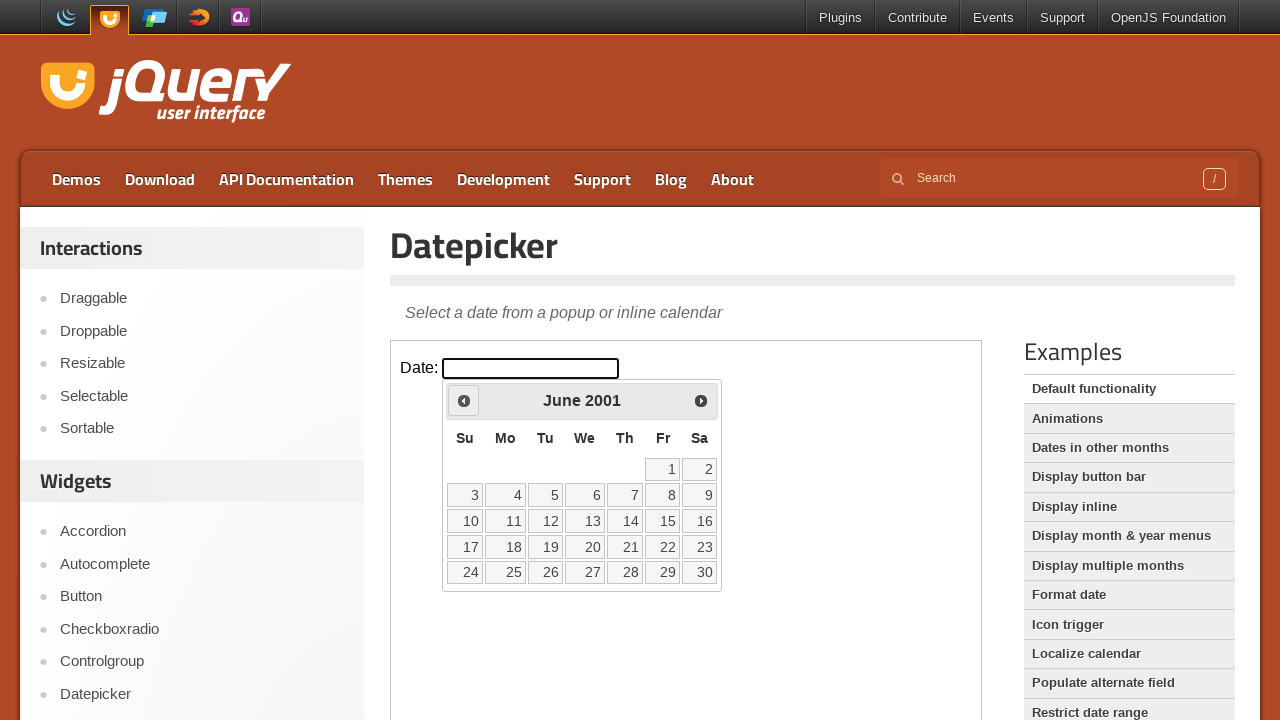

Clicked Previous button to navigate backwards (currently at June 2001) at (464, 400) on iframe >> nth=0 >> internal:control=enter-frame >> xpath=//span[text()='Prev']
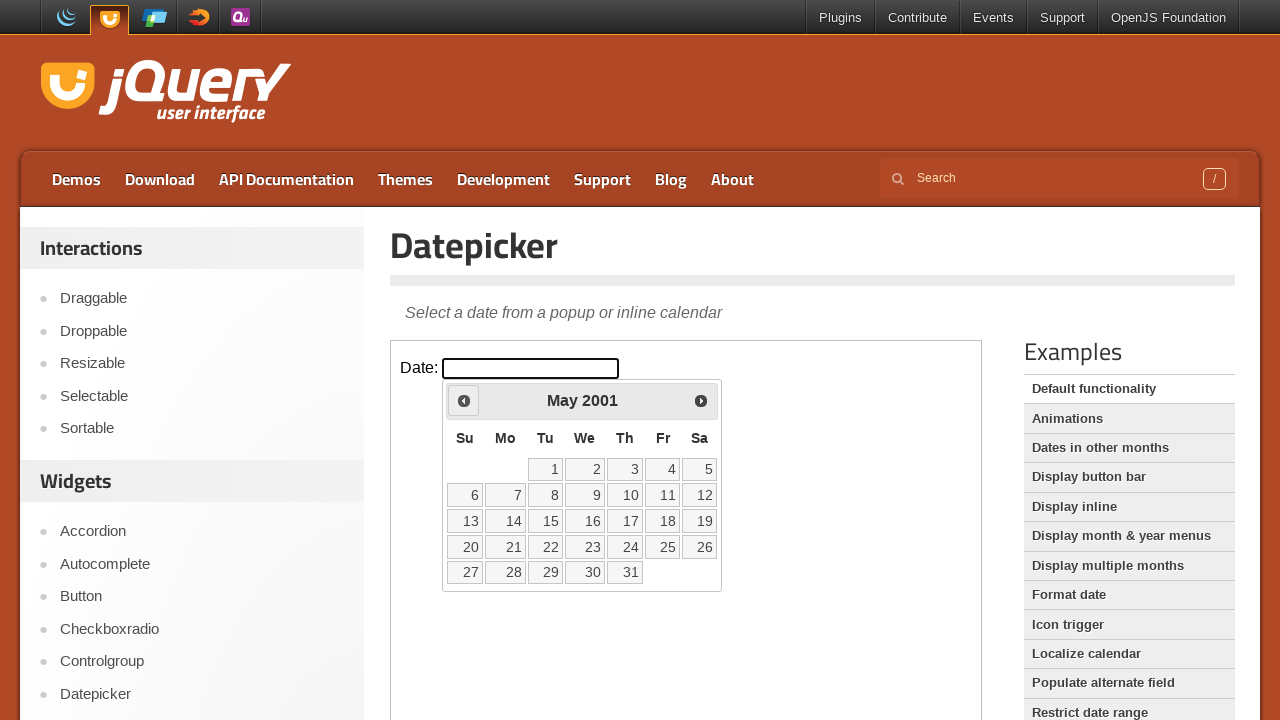

Retrieved updated month from datepicker
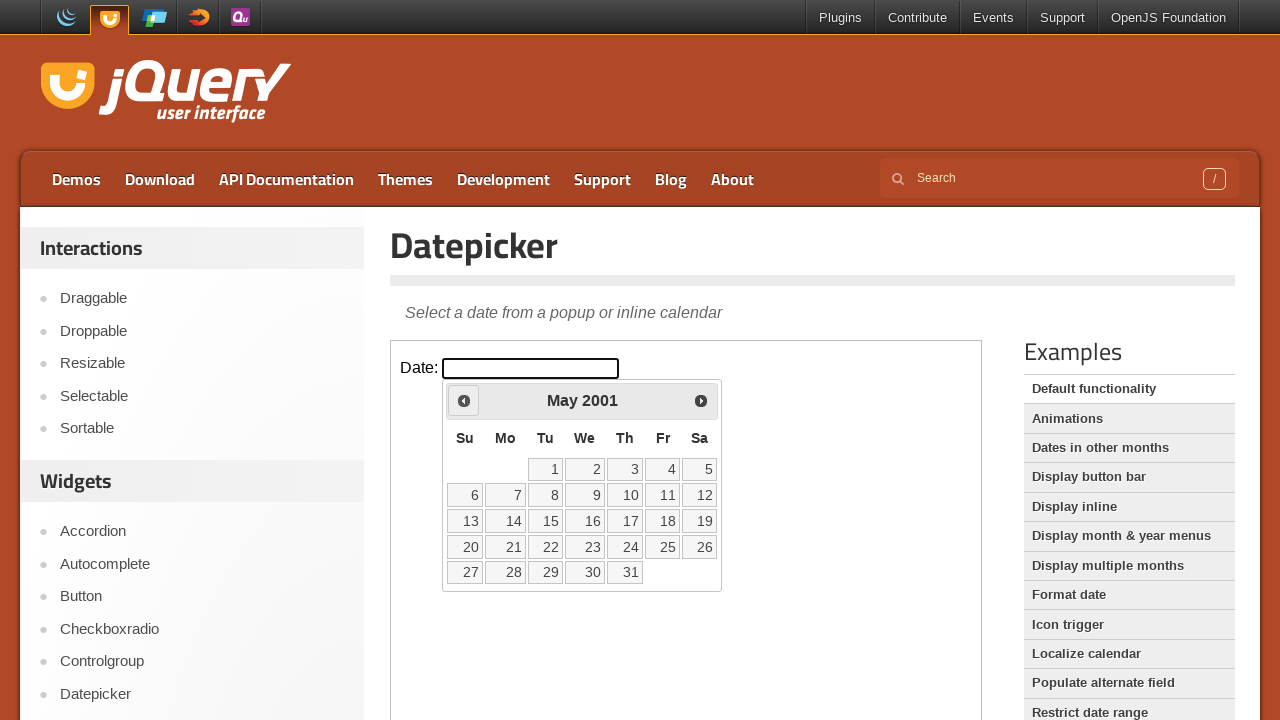

Retrieved updated year from datepicker
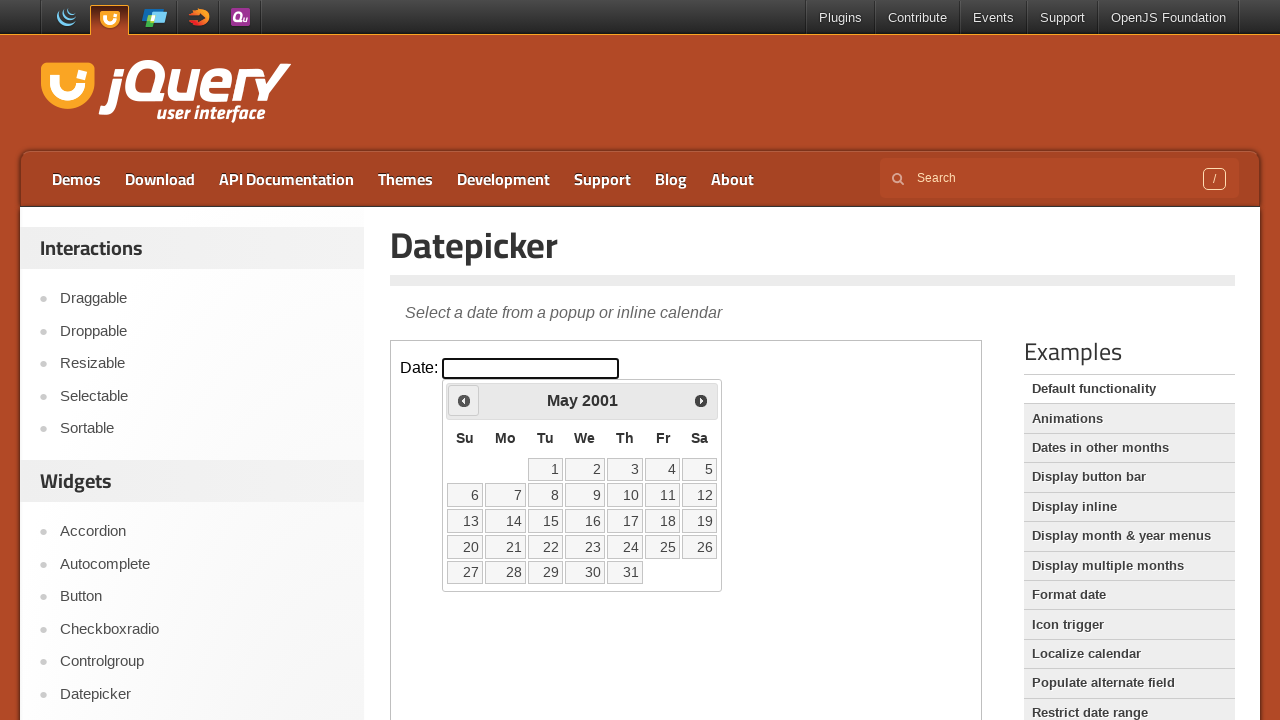

Clicked Previous button to navigate backwards (currently at May 2001) at (464, 400) on iframe >> nth=0 >> internal:control=enter-frame >> xpath=//span[text()='Prev']
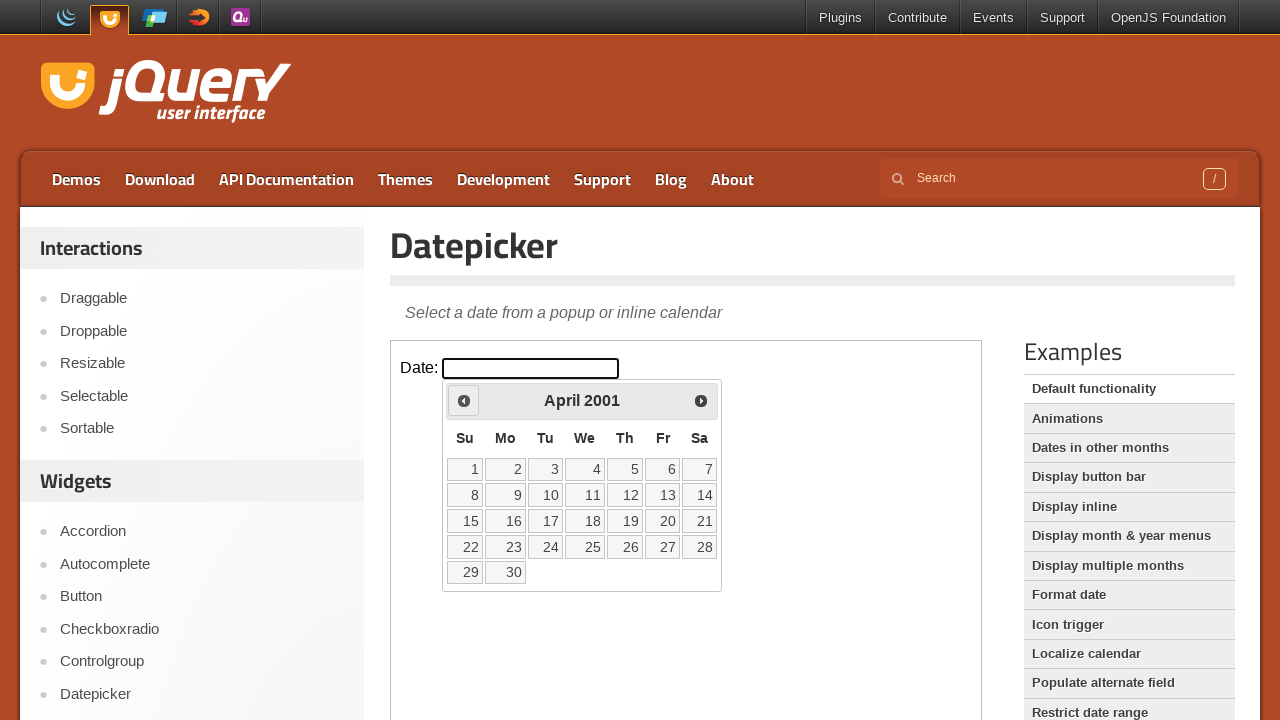

Retrieved updated month from datepicker
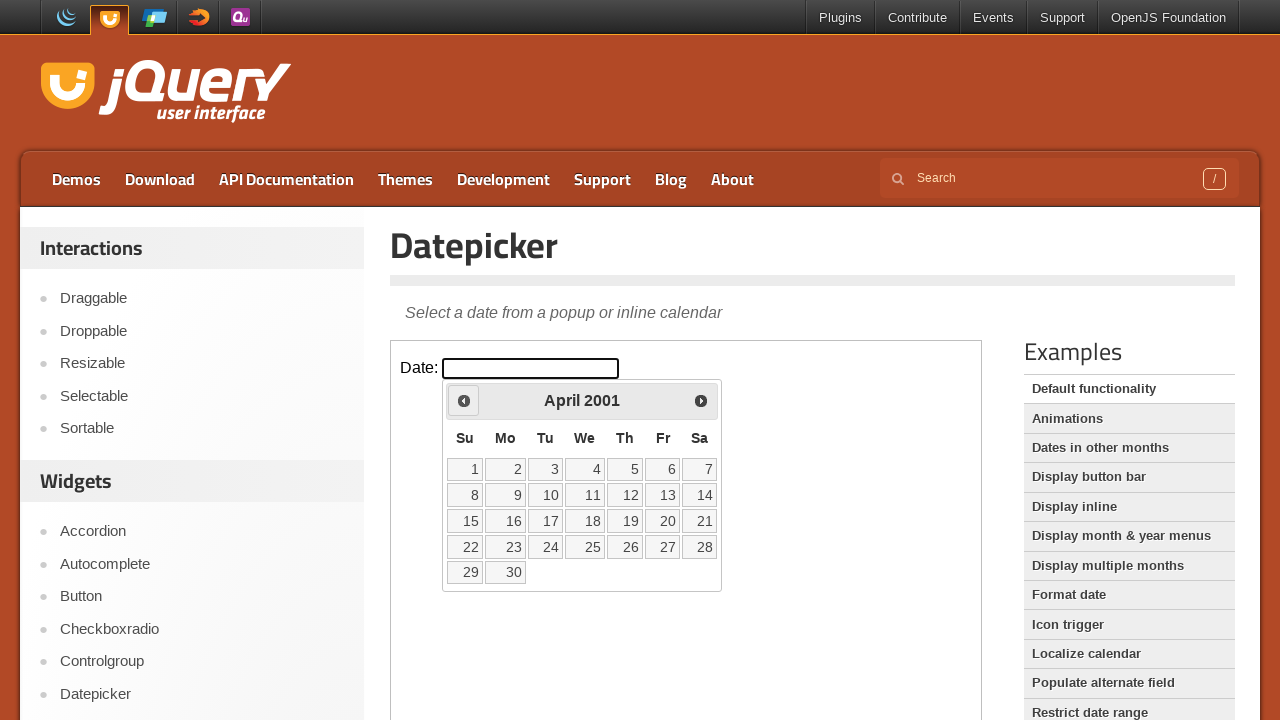

Retrieved updated year from datepicker
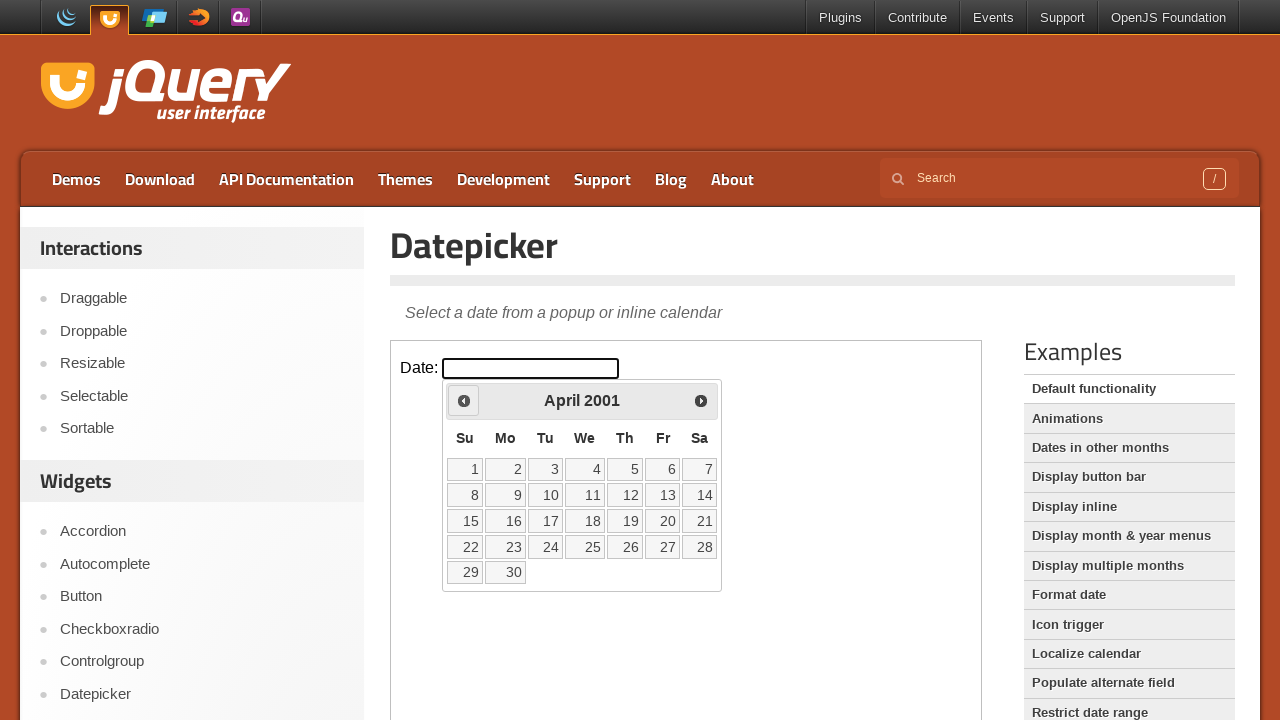

Clicked Previous button to navigate backwards (currently at April 2001) at (464, 400) on iframe >> nth=0 >> internal:control=enter-frame >> xpath=//span[text()='Prev']
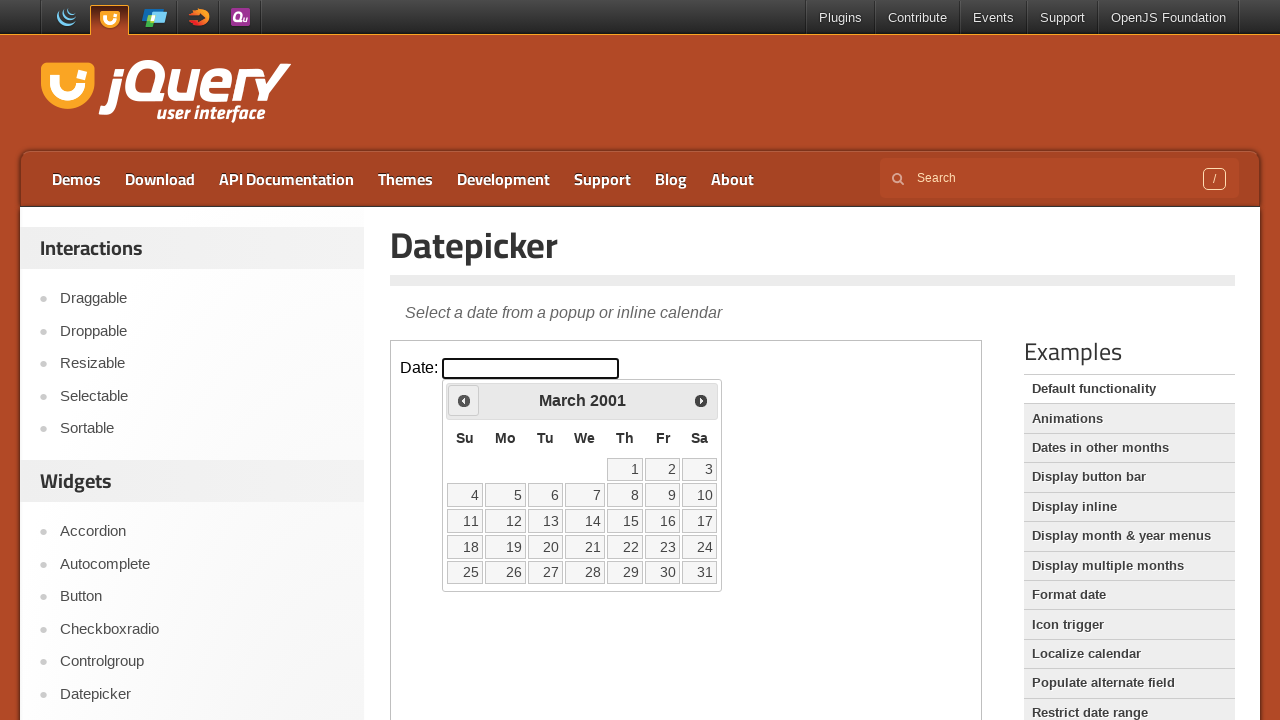

Retrieved updated month from datepicker
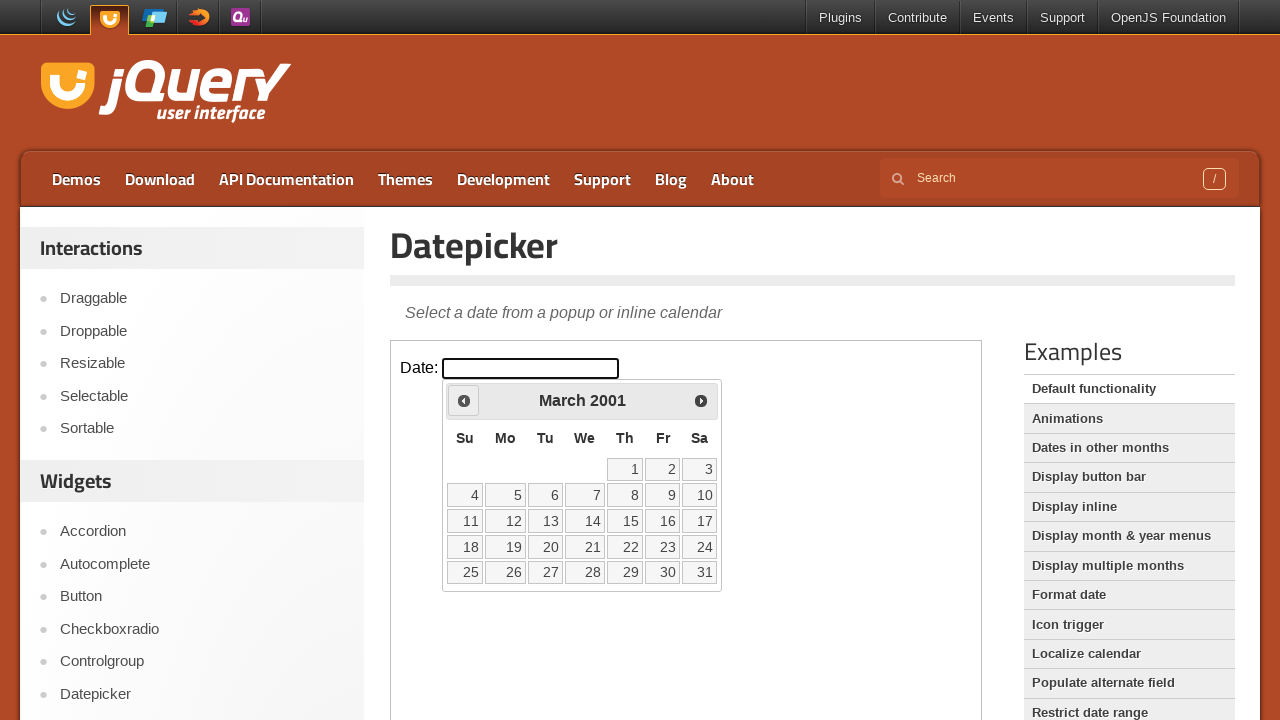

Retrieved updated year from datepicker
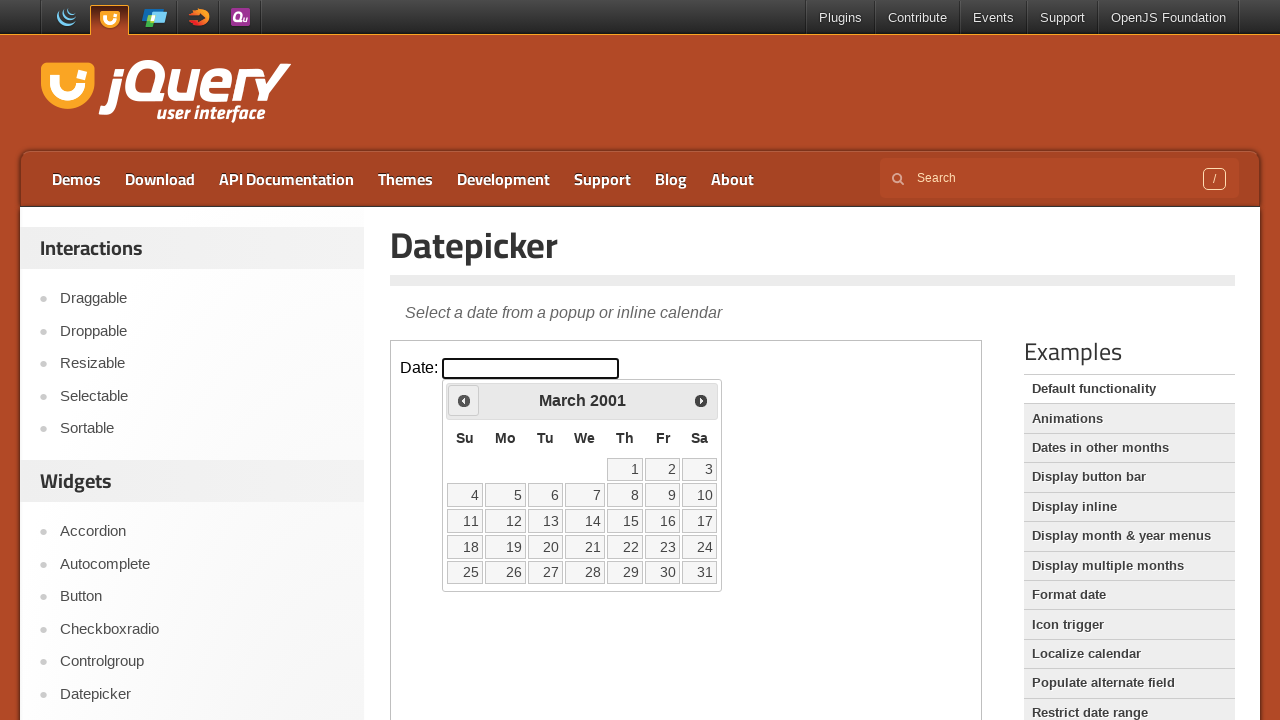

Clicked Previous button to navigate backwards (currently at March 2001) at (464, 400) on iframe >> nth=0 >> internal:control=enter-frame >> xpath=//span[text()='Prev']
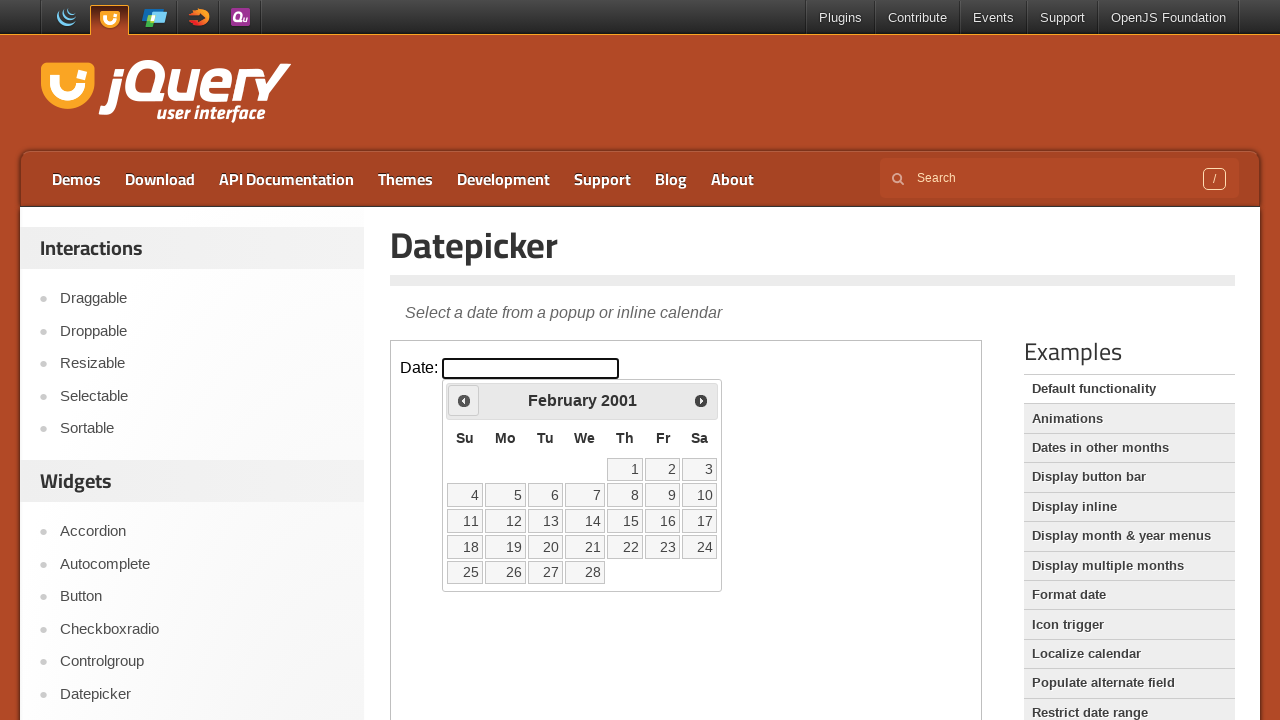

Retrieved updated month from datepicker
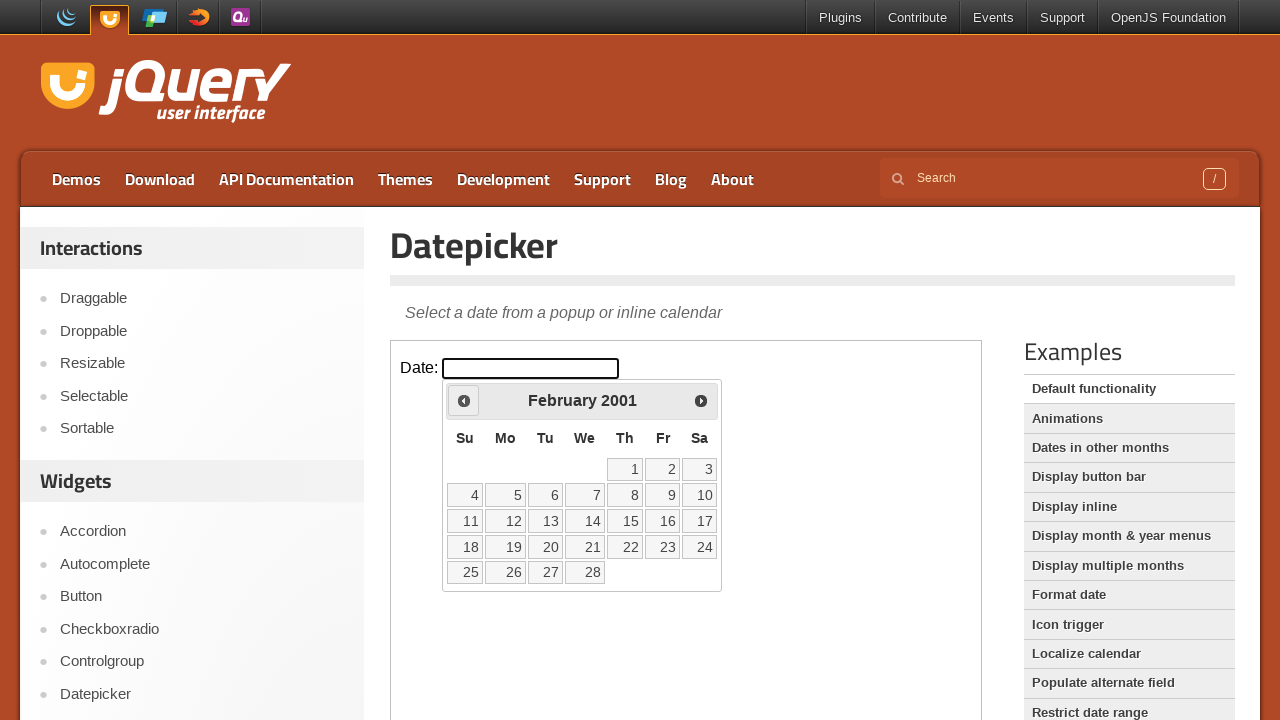

Retrieved updated year from datepicker
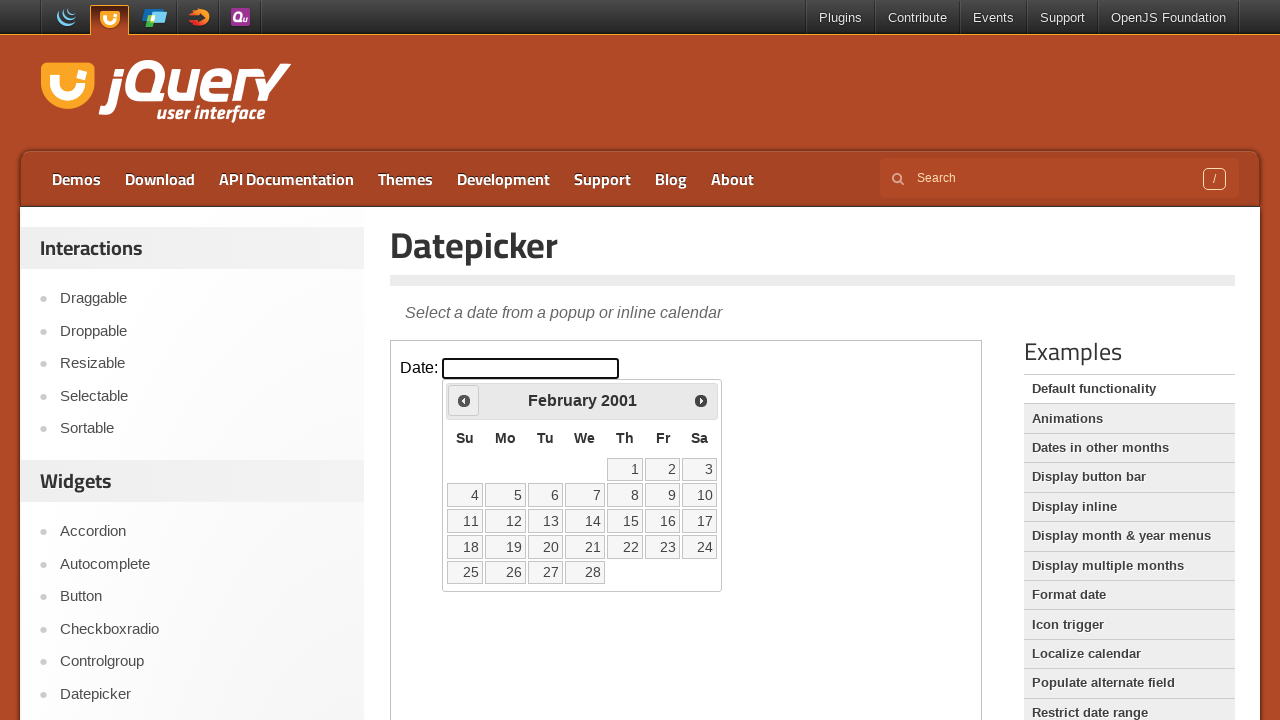

Clicked Previous button to navigate backwards (currently at February 2001) at (464, 400) on iframe >> nth=0 >> internal:control=enter-frame >> xpath=//span[text()='Prev']
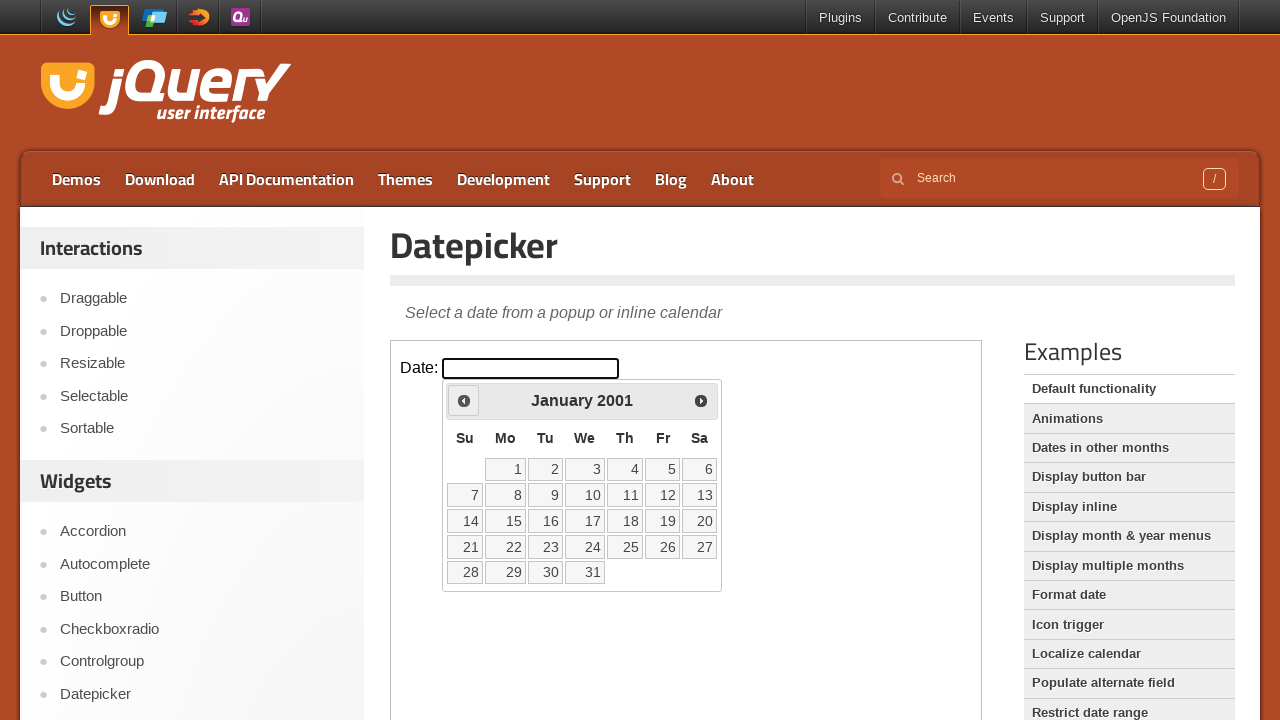

Retrieved updated month from datepicker
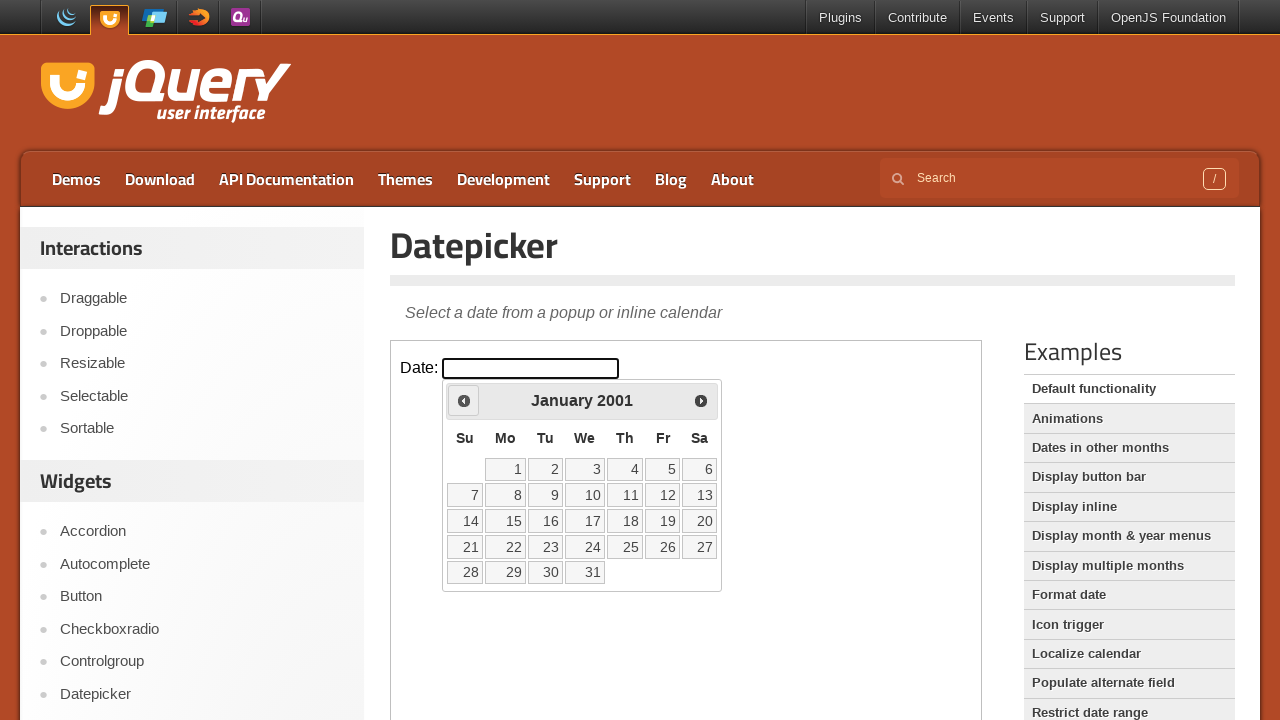

Retrieved updated year from datepicker
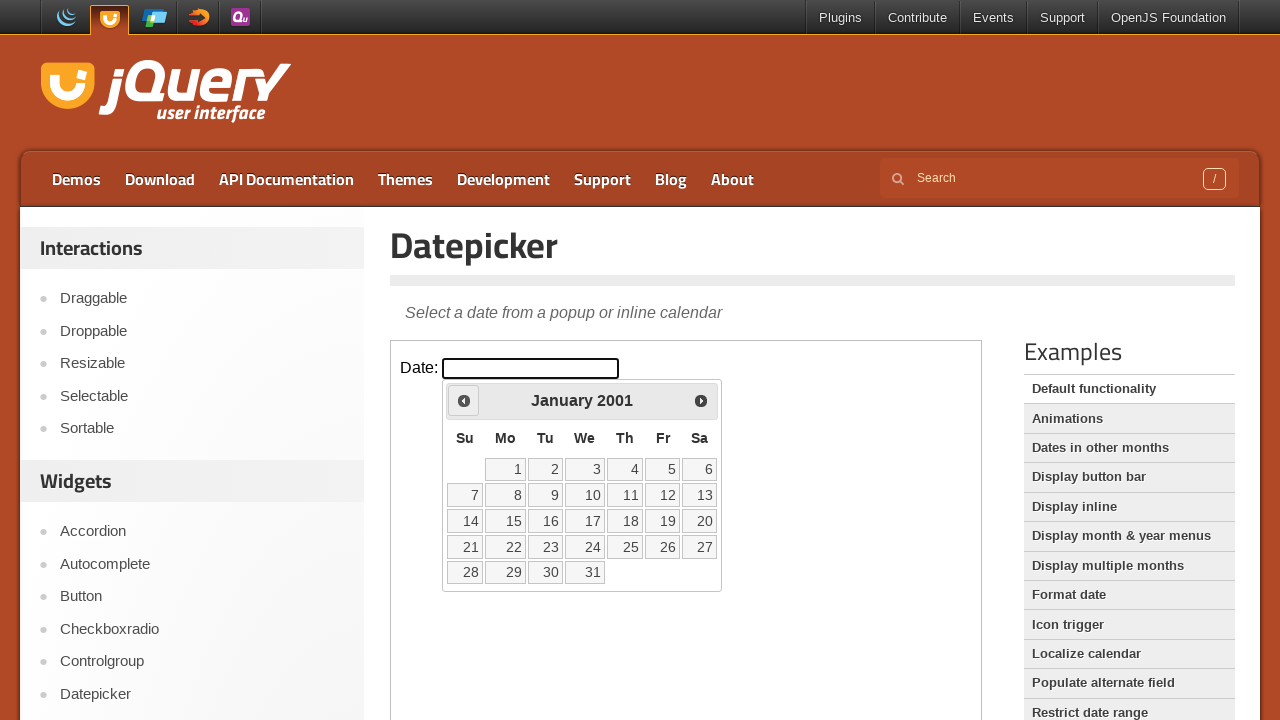

Clicked Previous button to navigate backwards (currently at January 2001) at (464, 400) on iframe >> nth=0 >> internal:control=enter-frame >> xpath=//span[text()='Prev']
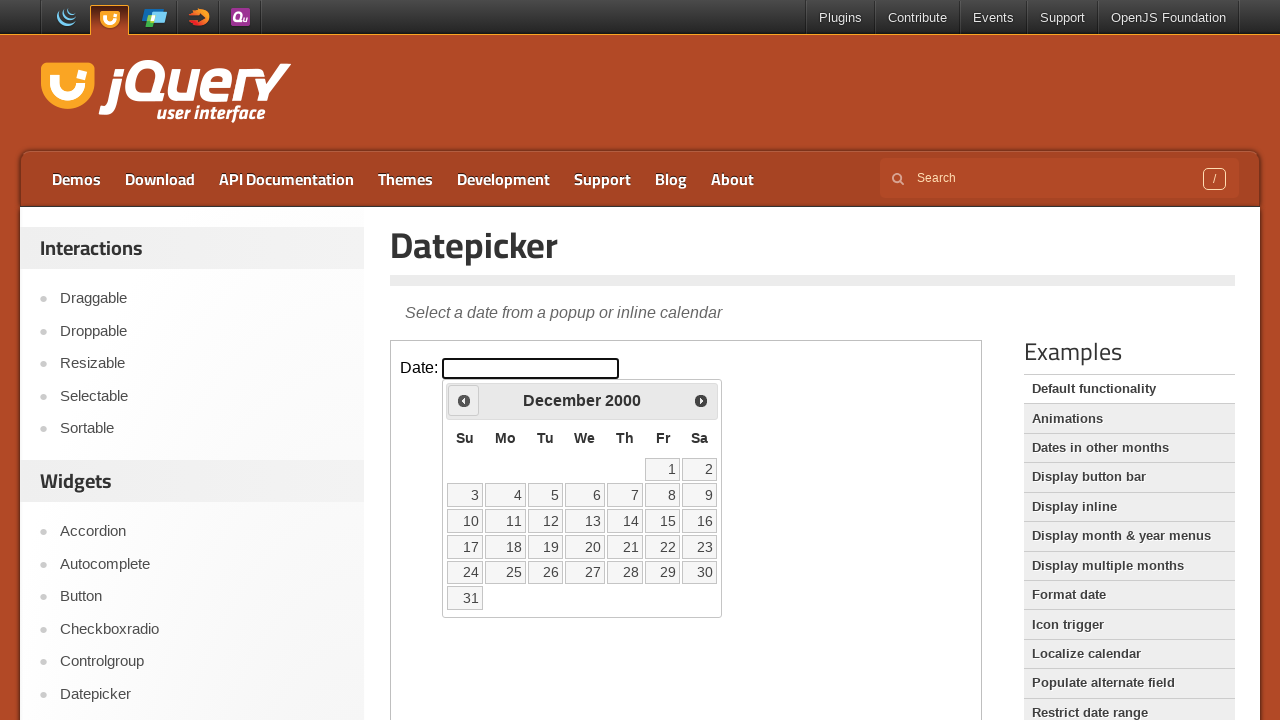

Retrieved updated month from datepicker
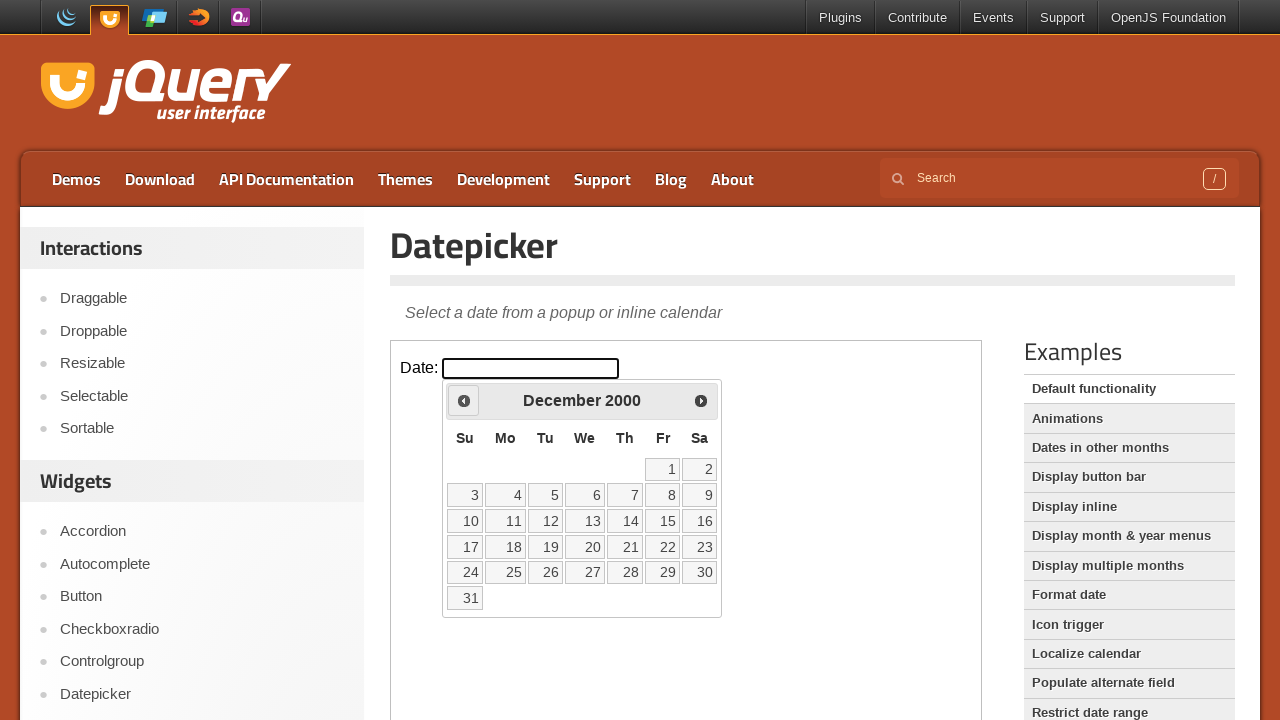

Retrieved updated year from datepicker
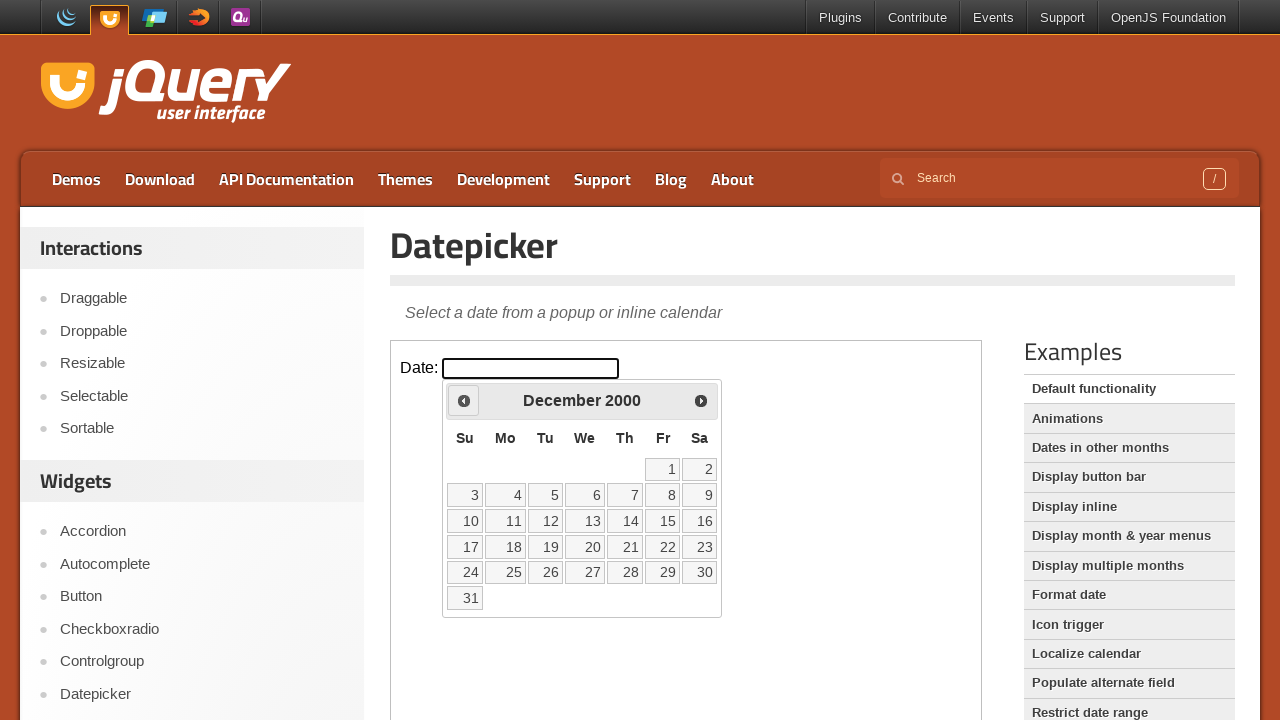

Clicked Previous button to navigate backwards (currently at December 2000) at (464, 400) on iframe >> nth=0 >> internal:control=enter-frame >> xpath=//span[text()='Prev']
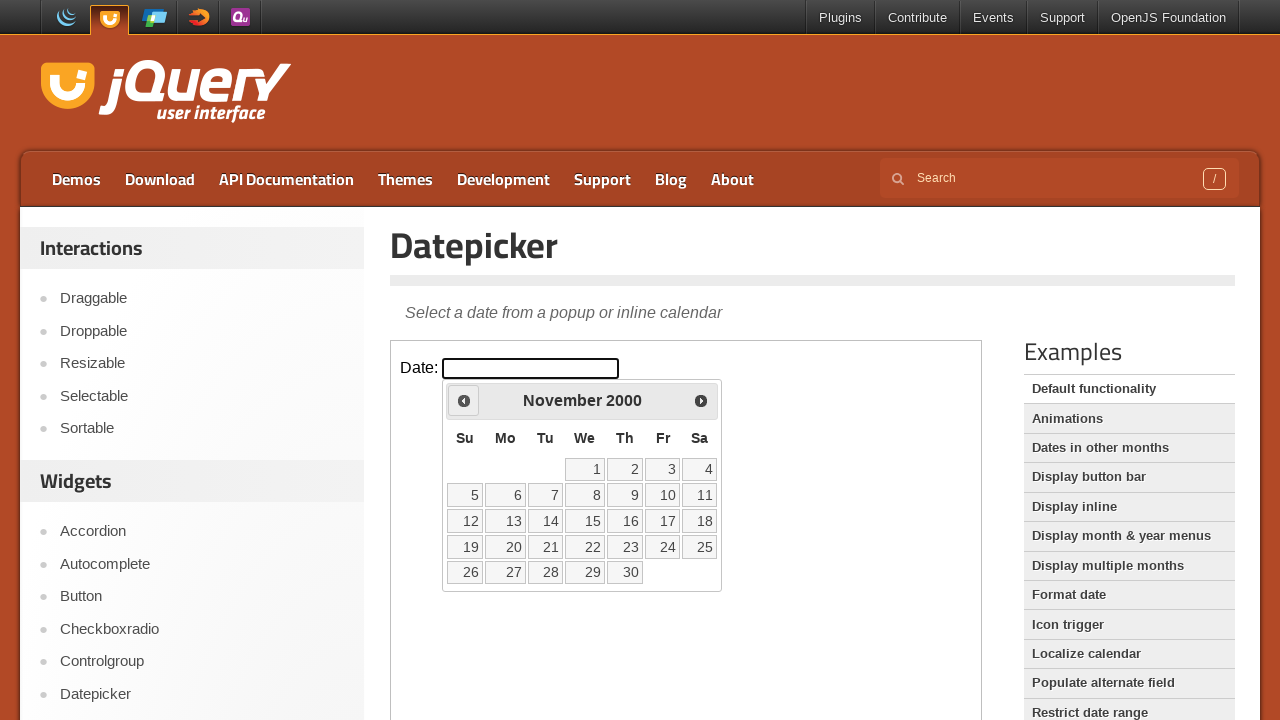

Retrieved updated month from datepicker
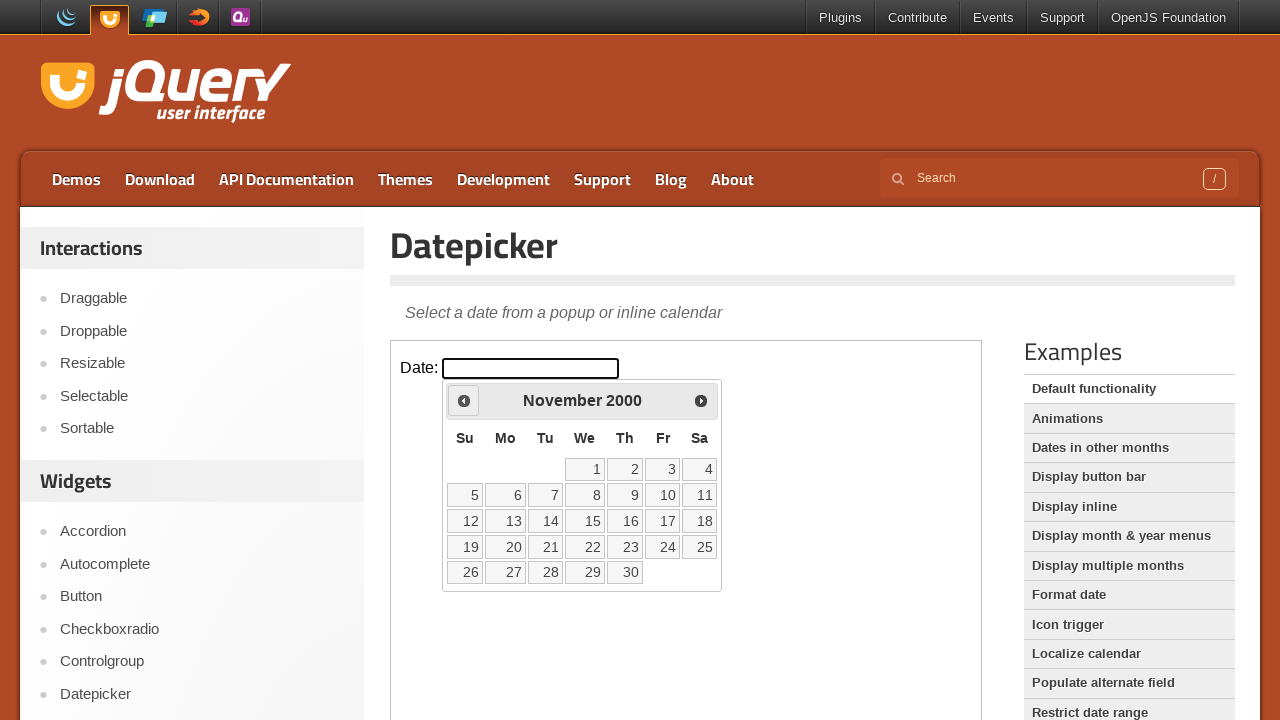

Retrieved updated year from datepicker
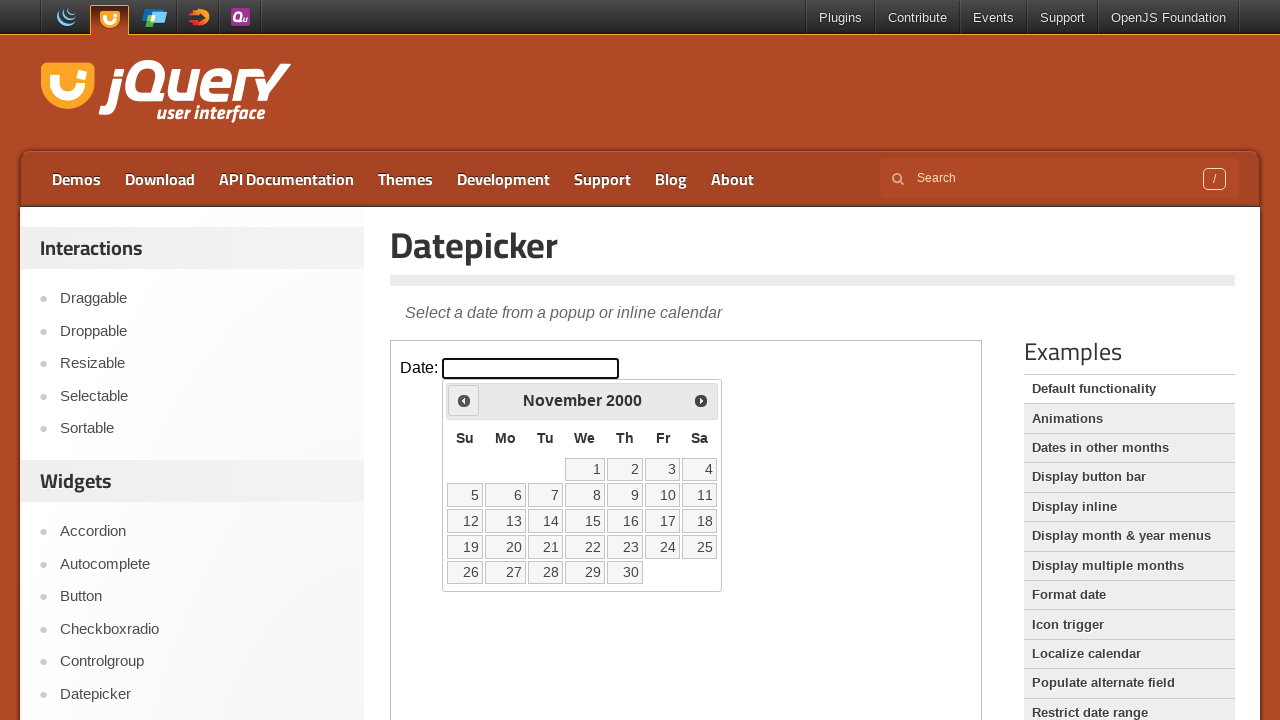

Clicked Previous button to navigate backwards (currently at November 2000) at (464, 400) on iframe >> nth=0 >> internal:control=enter-frame >> xpath=//span[text()='Prev']
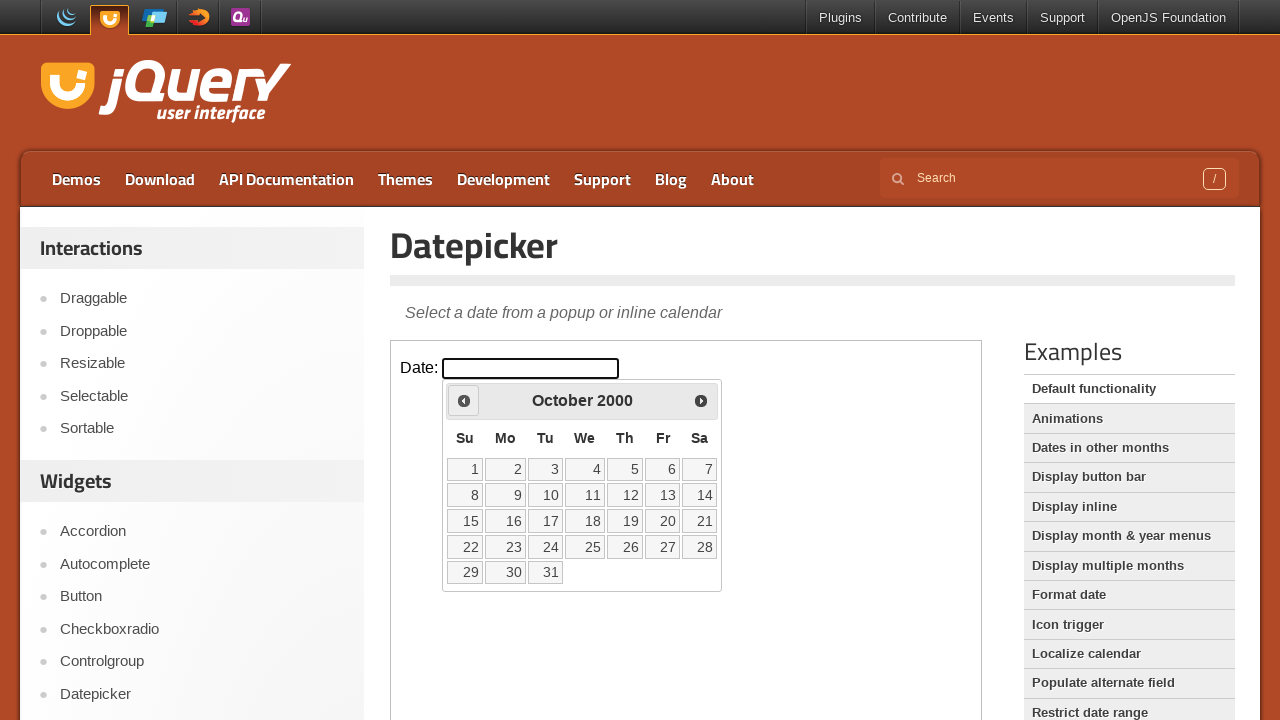

Retrieved updated month from datepicker
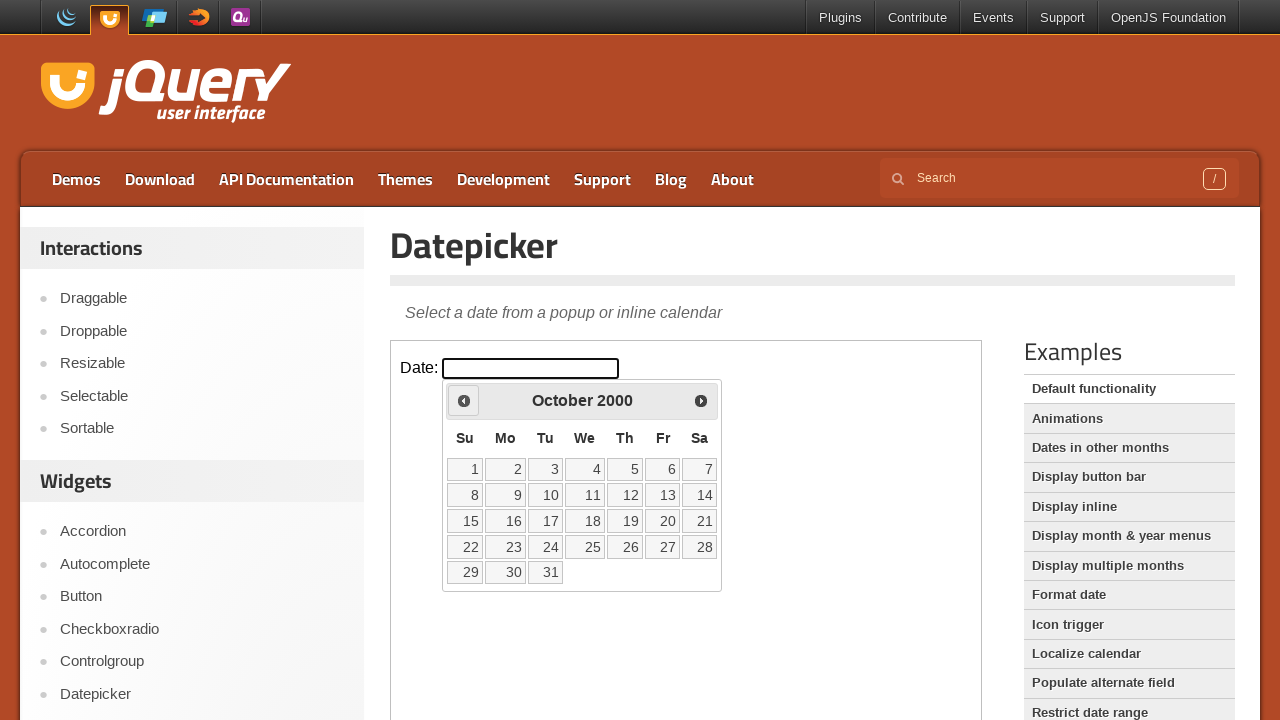

Retrieved updated year from datepicker
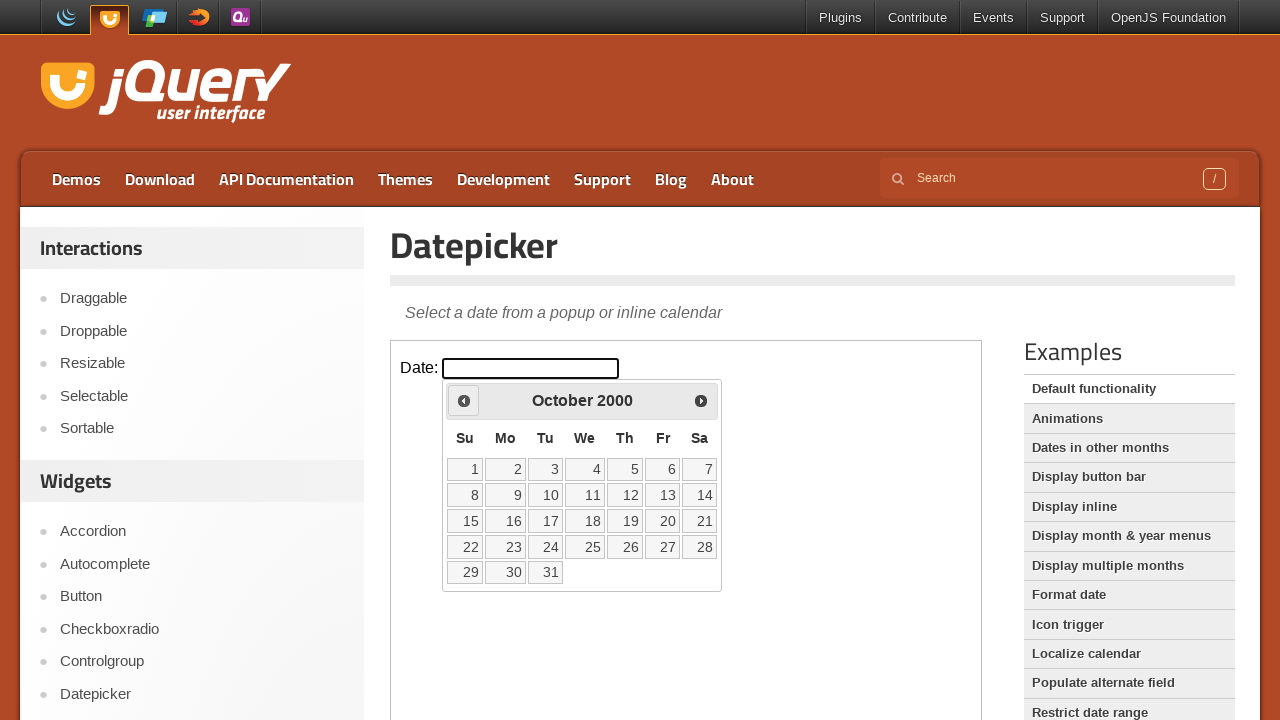

Clicked Previous button to navigate backwards (currently at October 2000) at (464, 400) on iframe >> nth=0 >> internal:control=enter-frame >> xpath=//span[text()='Prev']
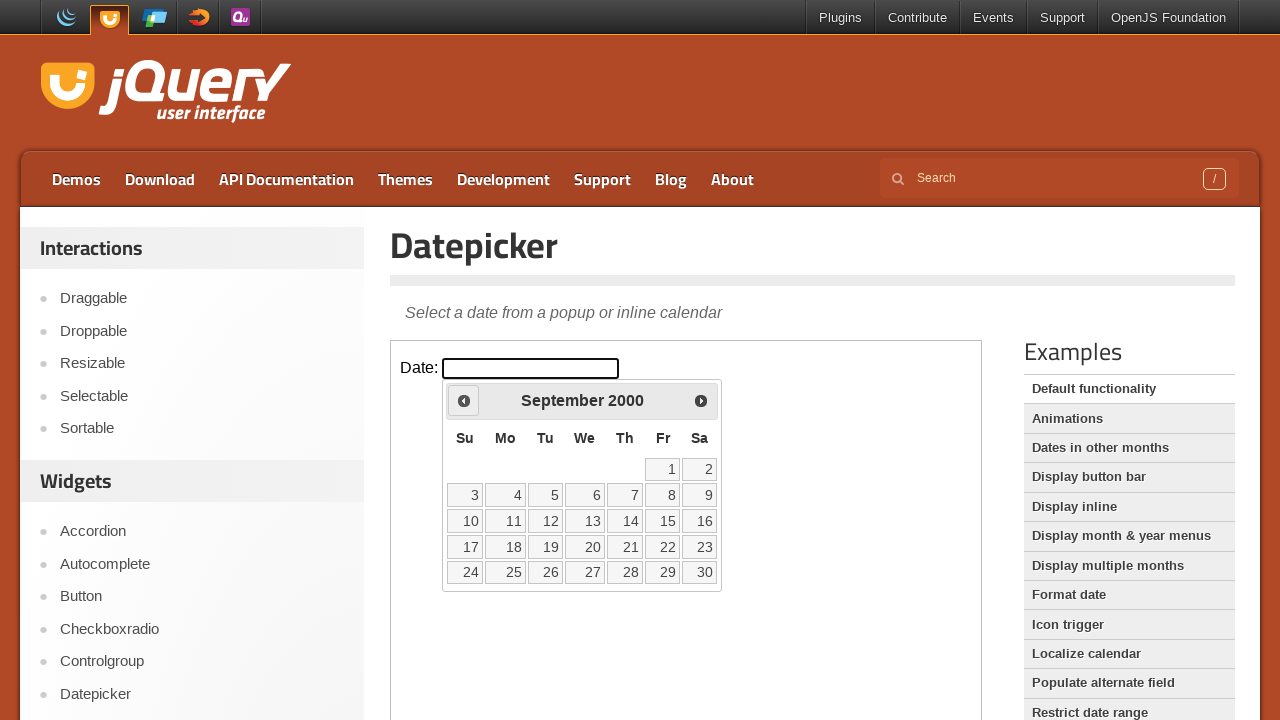

Retrieved updated month from datepicker
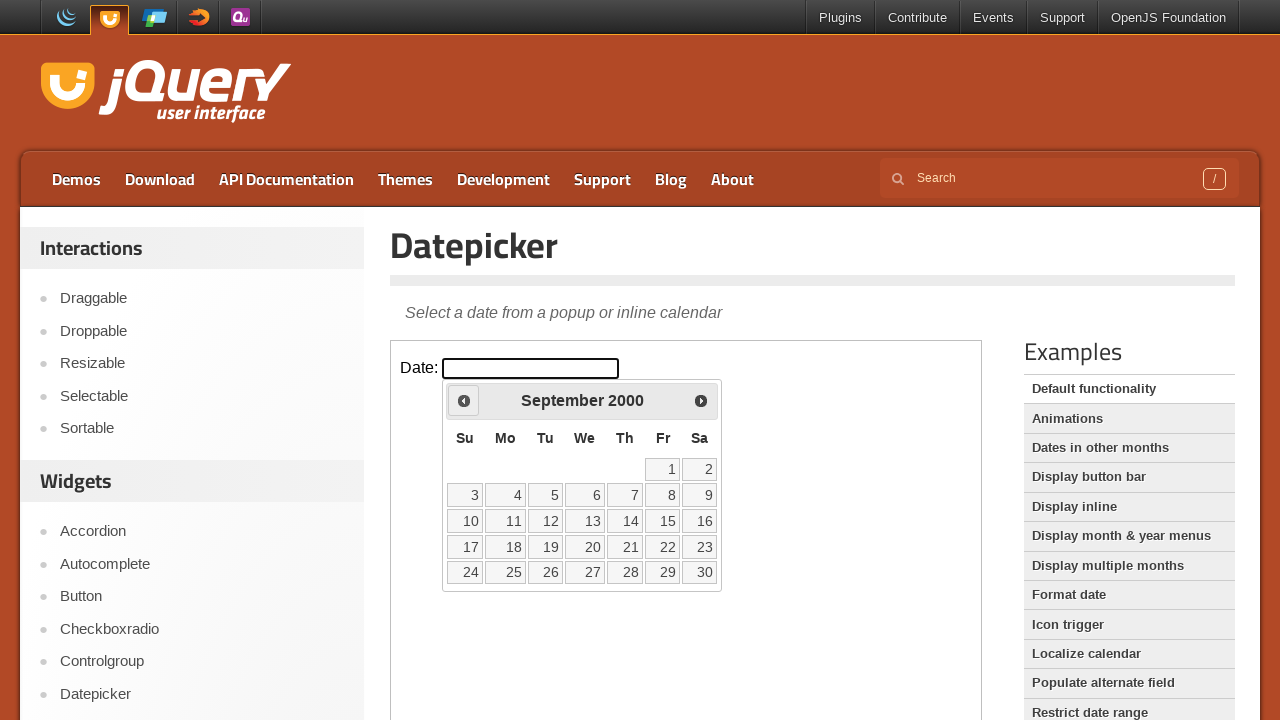

Retrieved updated year from datepicker
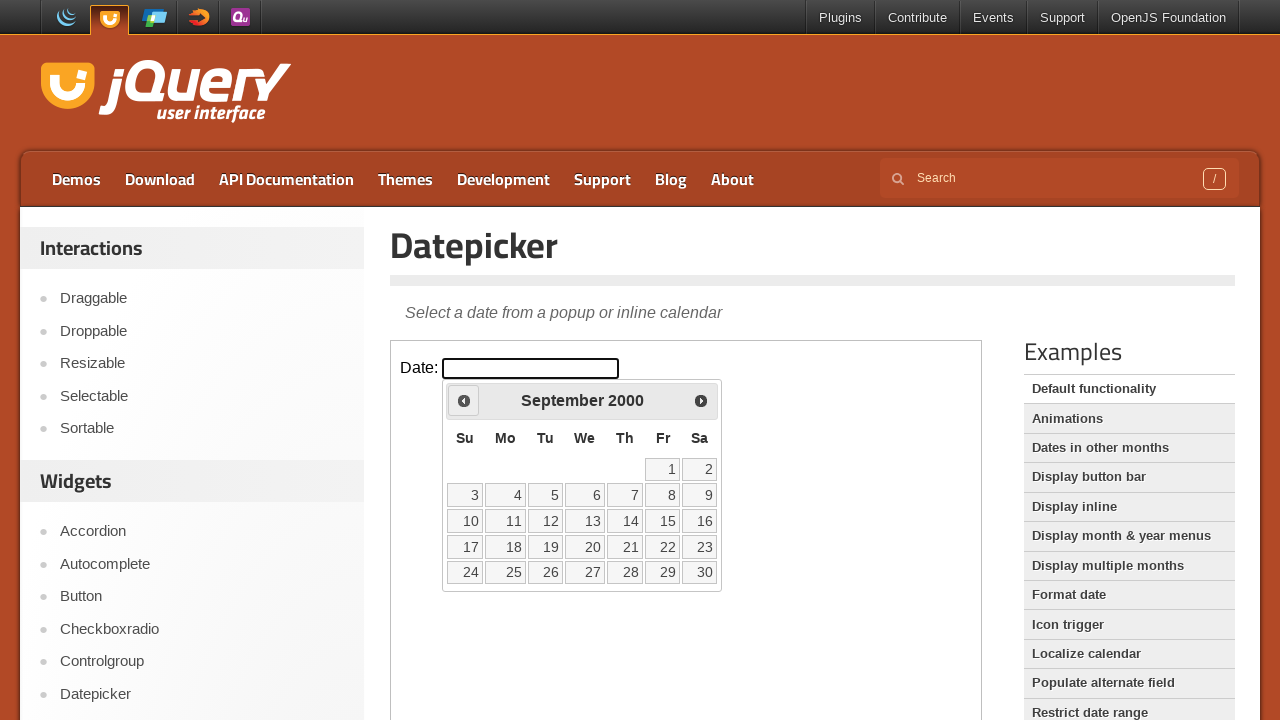

Clicked Previous button to navigate backwards (currently at September 2000) at (464, 400) on iframe >> nth=0 >> internal:control=enter-frame >> xpath=//span[text()='Prev']
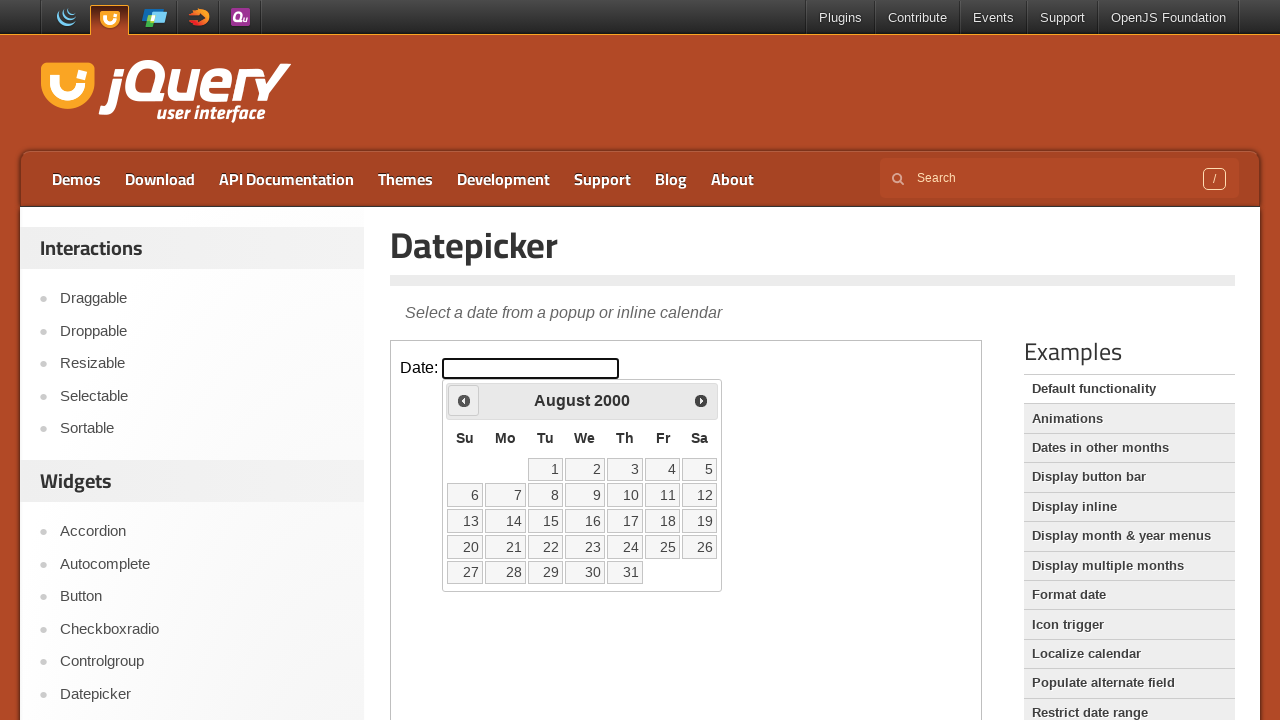

Retrieved updated month from datepicker
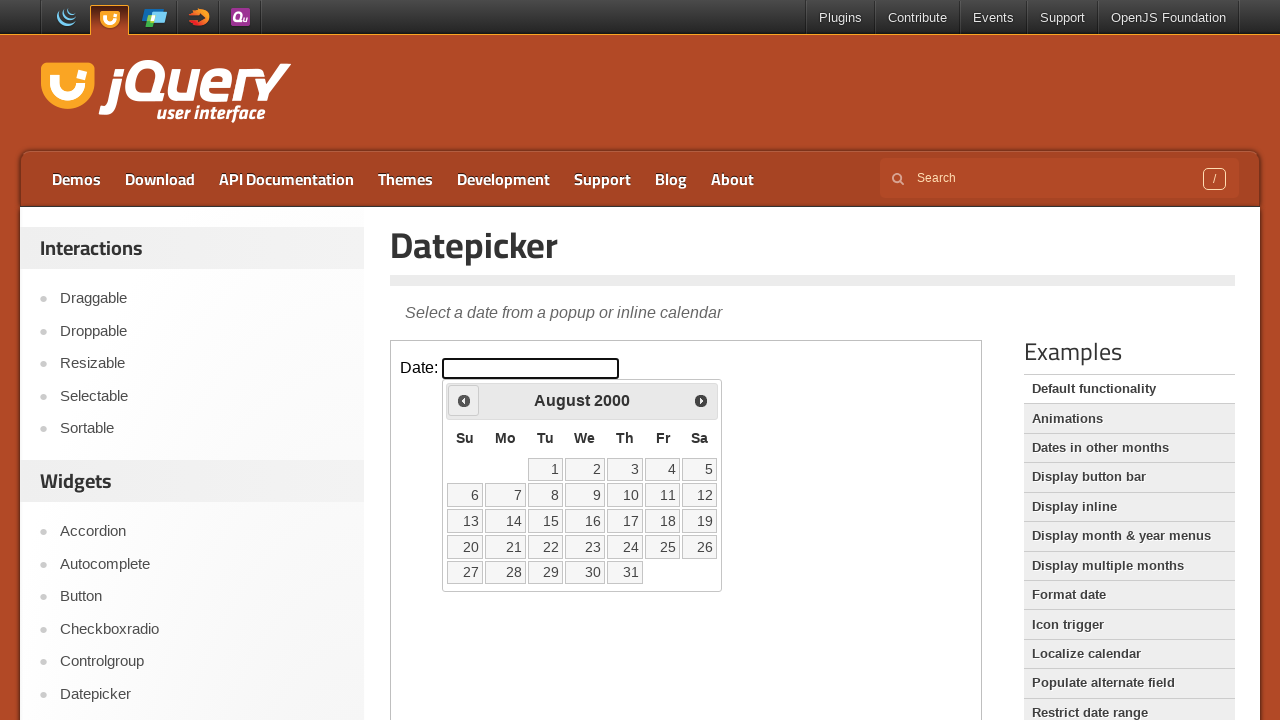

Retrieved updated year from datepicker
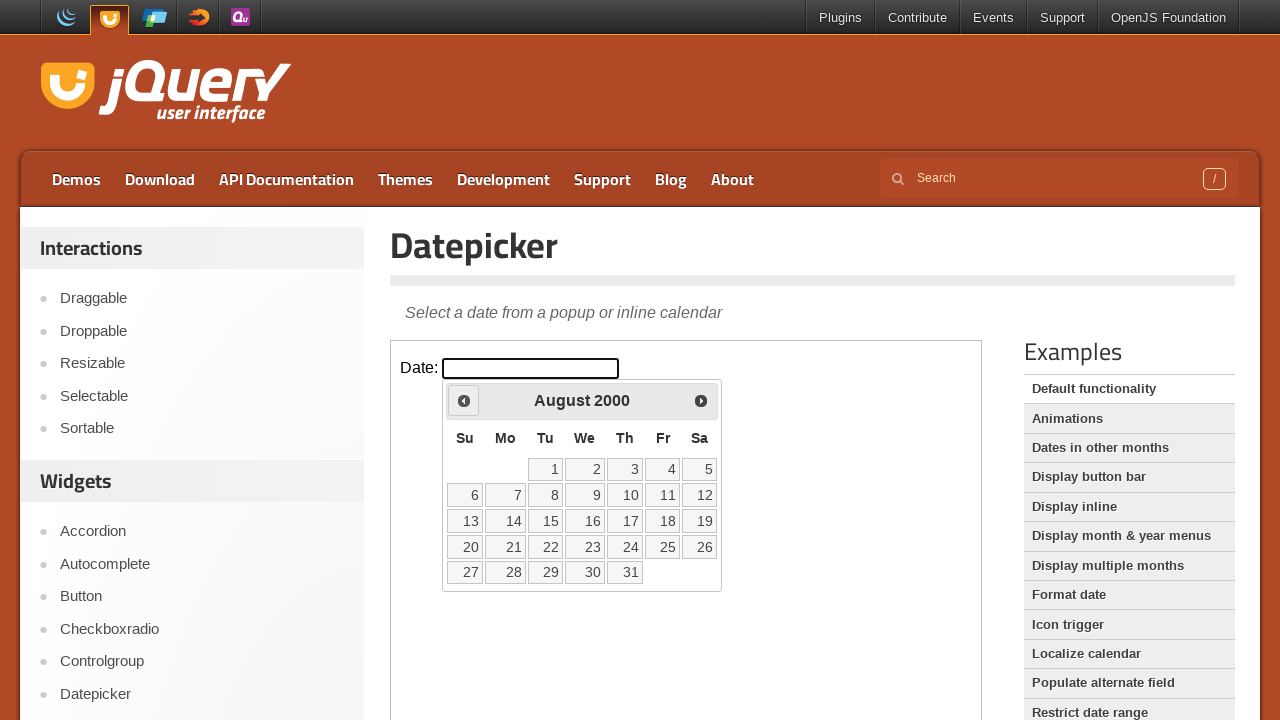

Clicked Previous button to navigate backwards (currently at August 2000) at (464, 400) on iframe >> nth=0 >> internal:control=enter-frame >> xpath=//span[text()='Prev']
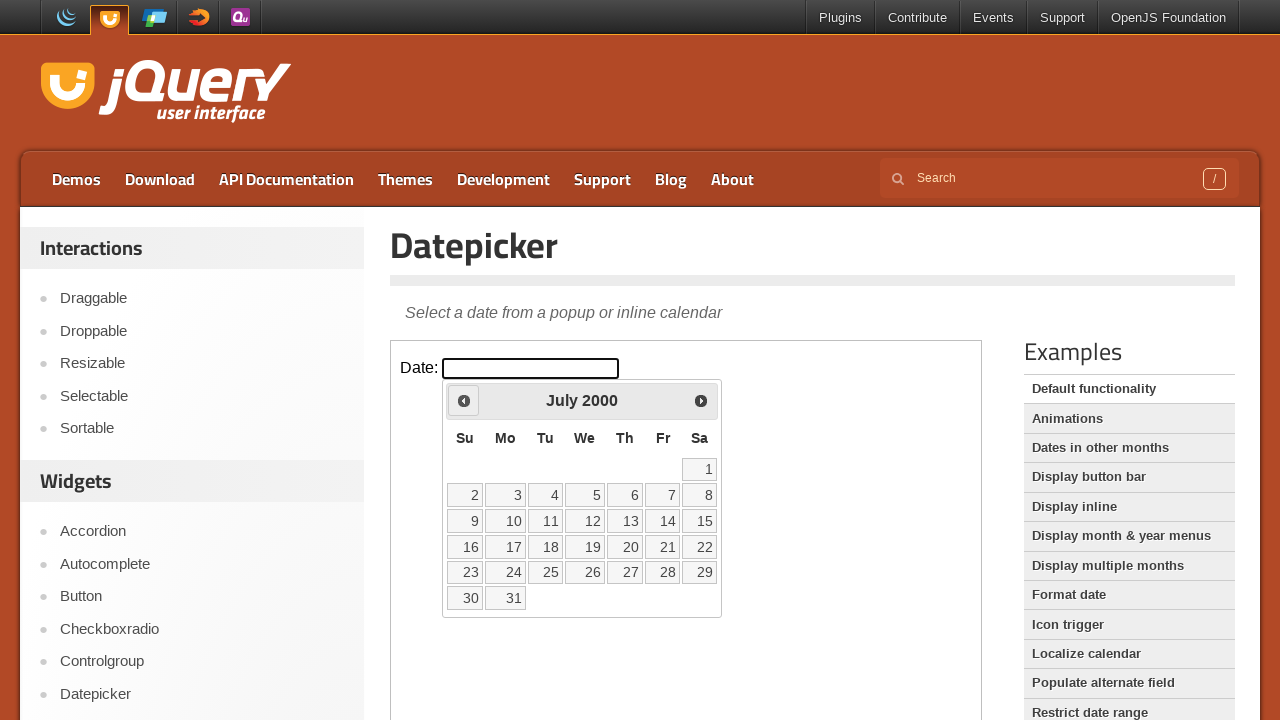

Retrieved updated month from datepicker
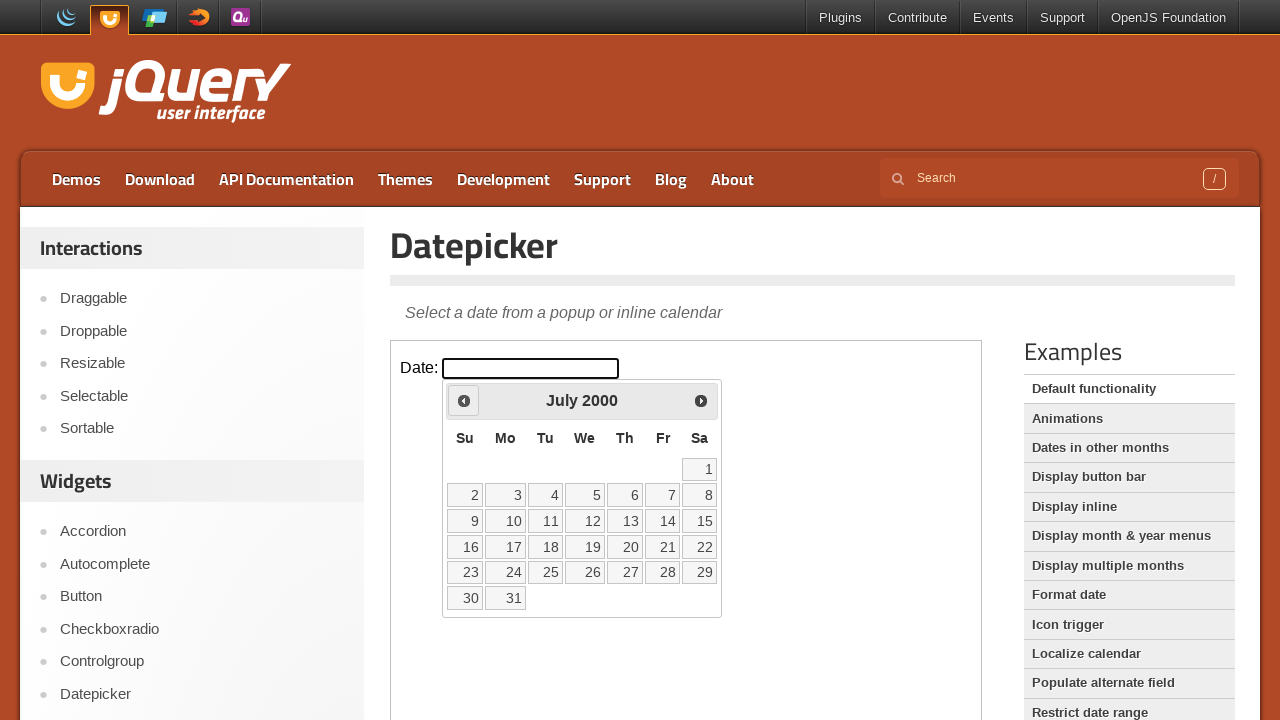

Retrieved updated year from datepicker
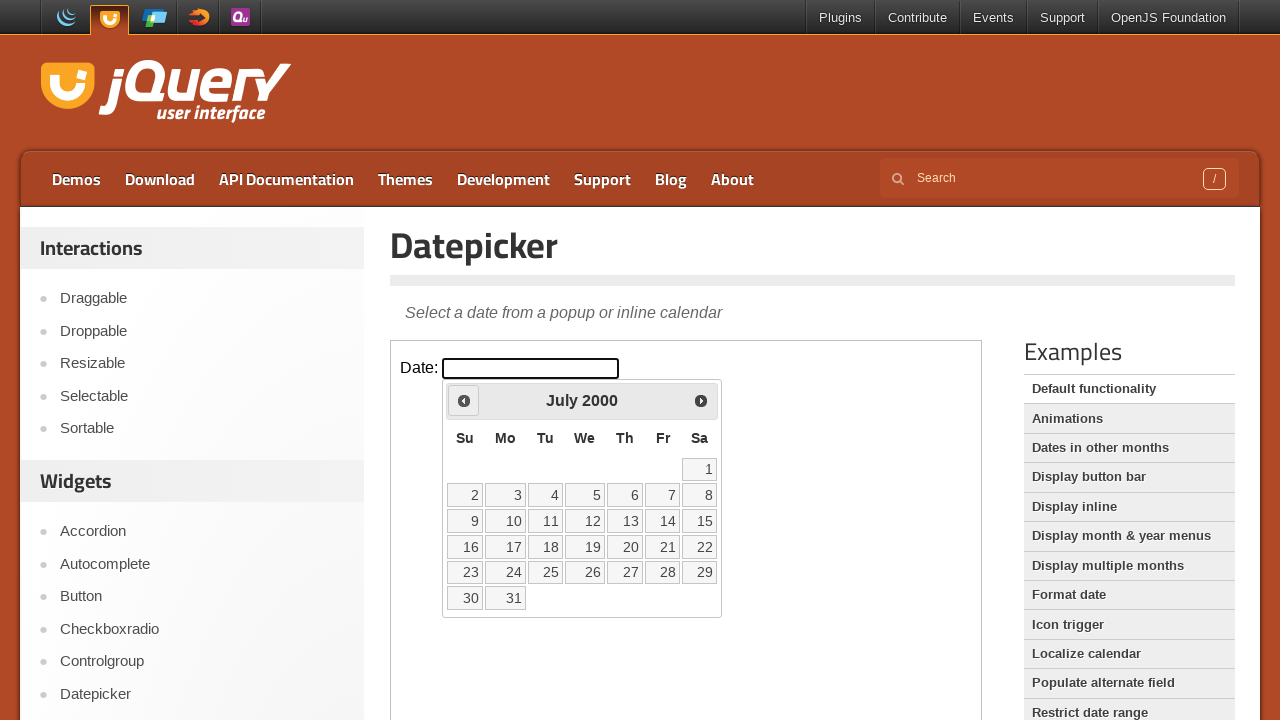

Clicked Previous button to navigate backwards (currently at July 2000) at (464, 400) on iframe >> nth=0 >> internal:control=enter-frame >> xpath=//span[text()='Prev']
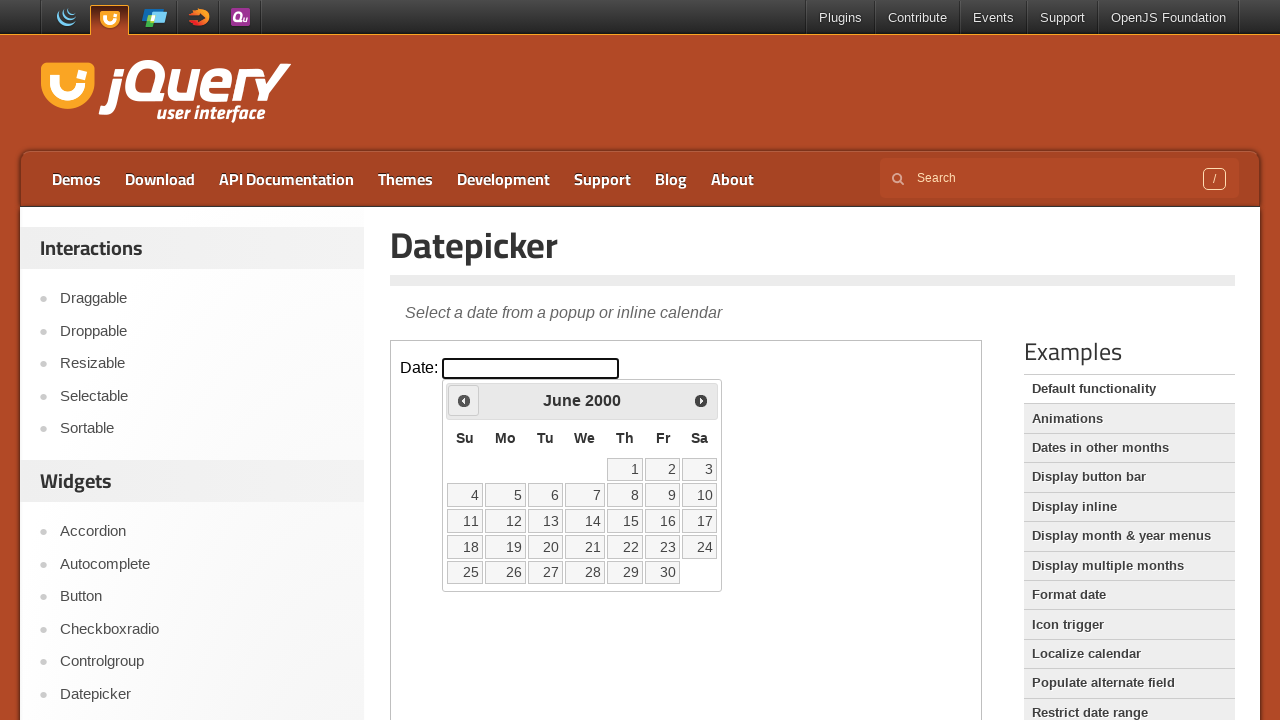

Retrieved updated month from datepicker
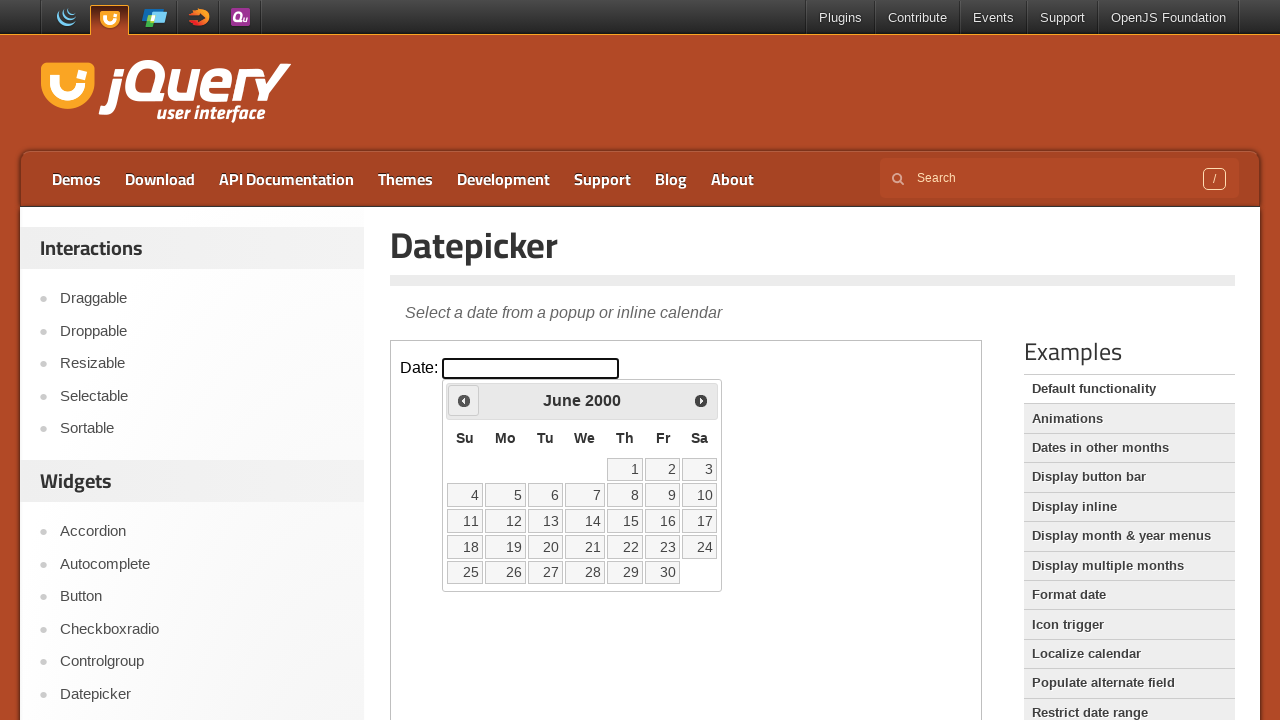

Retrieved updated year from datepicker
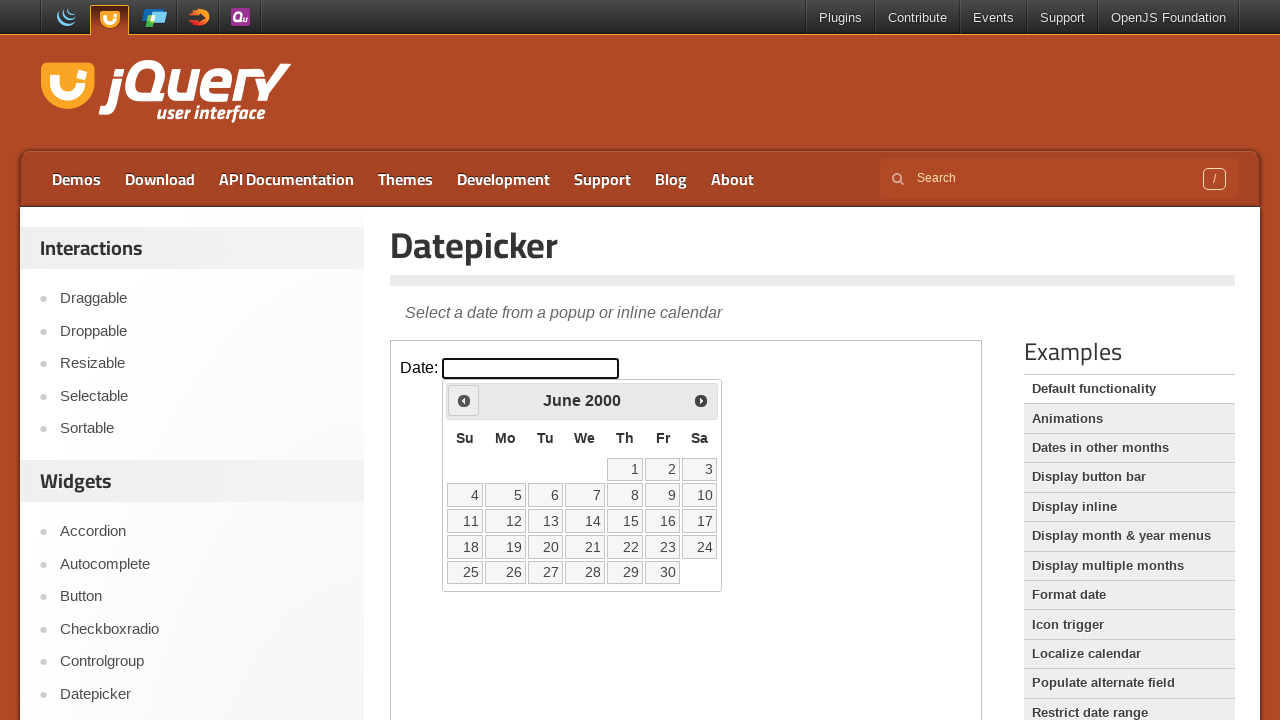

Clicked Previous button to navigate backwards (currently at June 2000) at (464, 400) on iframe >> nth=0 >> internal:control=enter-frame >> xpath=//span[text()='Prev']
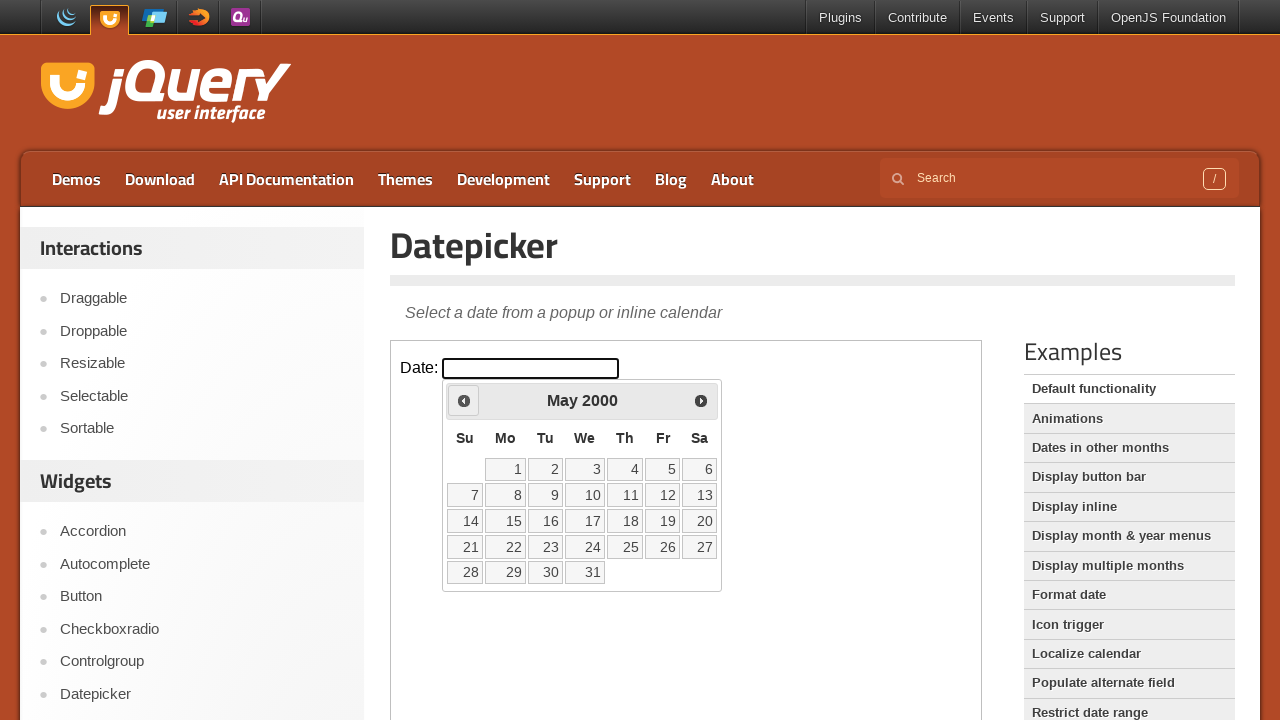

Retrieved updated month from datepicker
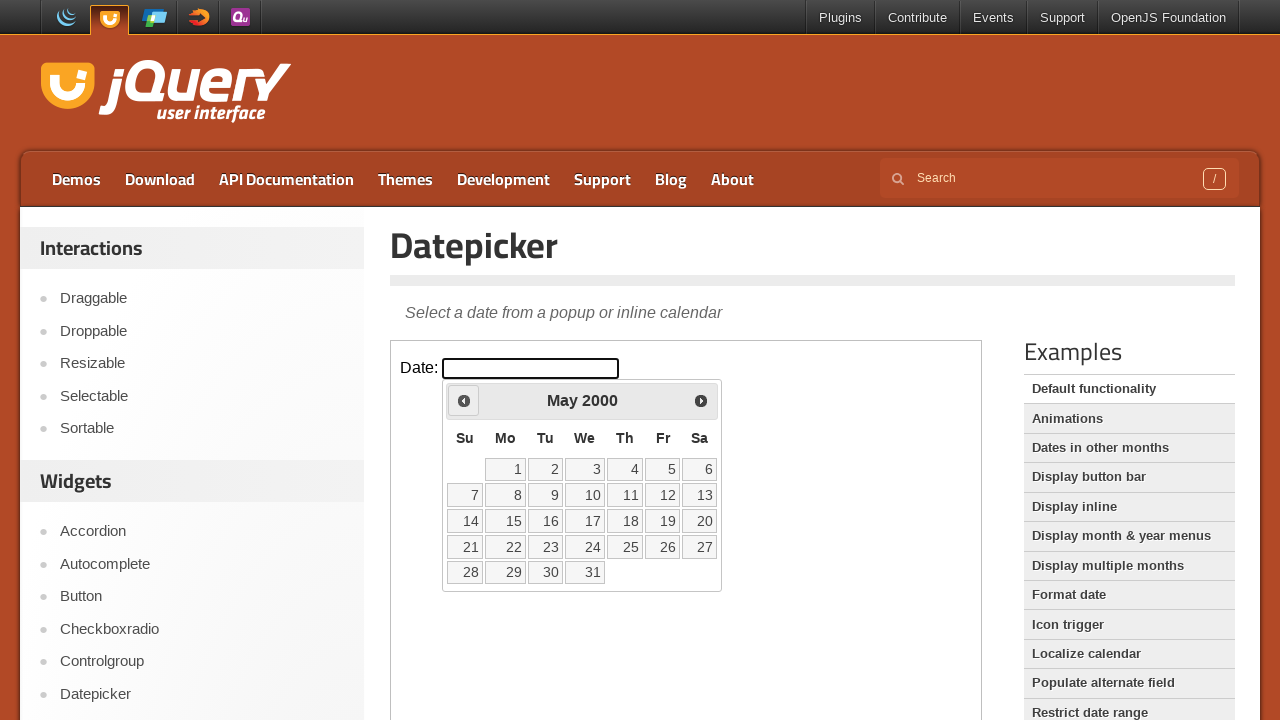

Retrieved updated year from datepicker
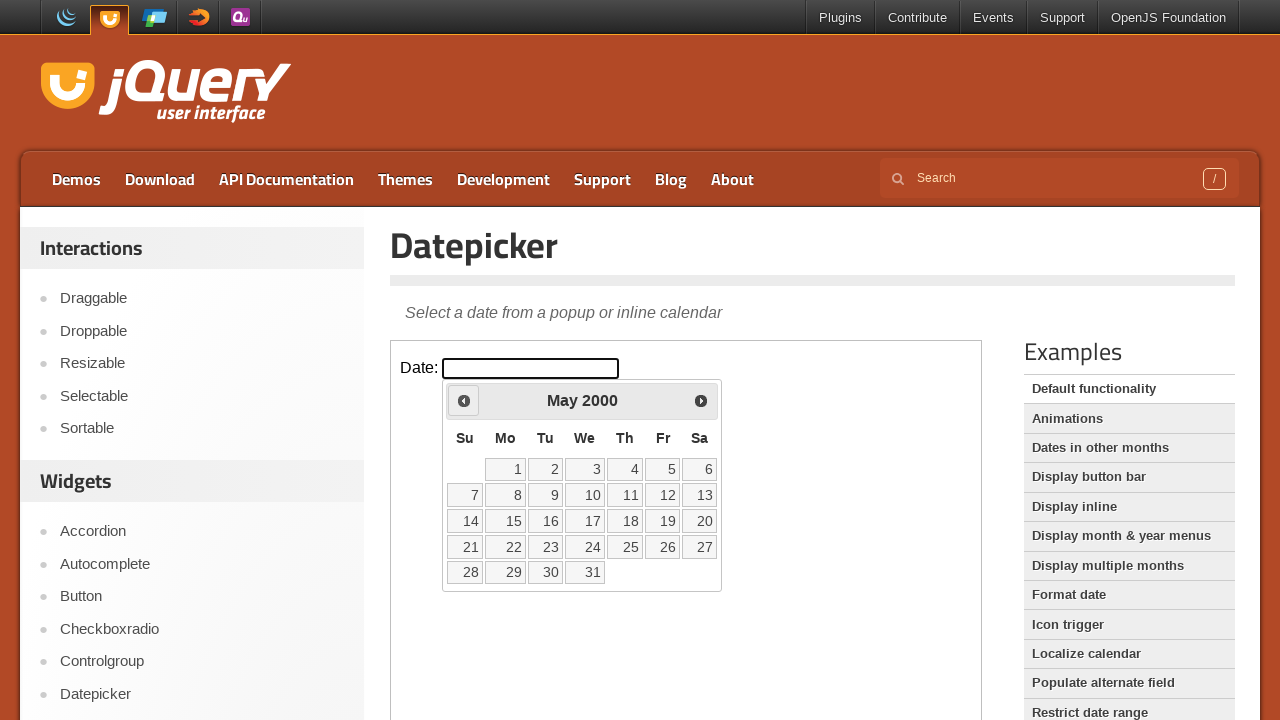

Clicked Previous button to navigate backwards (currently at May 2000) at (464, 400) on iframe >> nth=0 >> internal:control=enter-frame >> xpath=//span[text()='Prev']
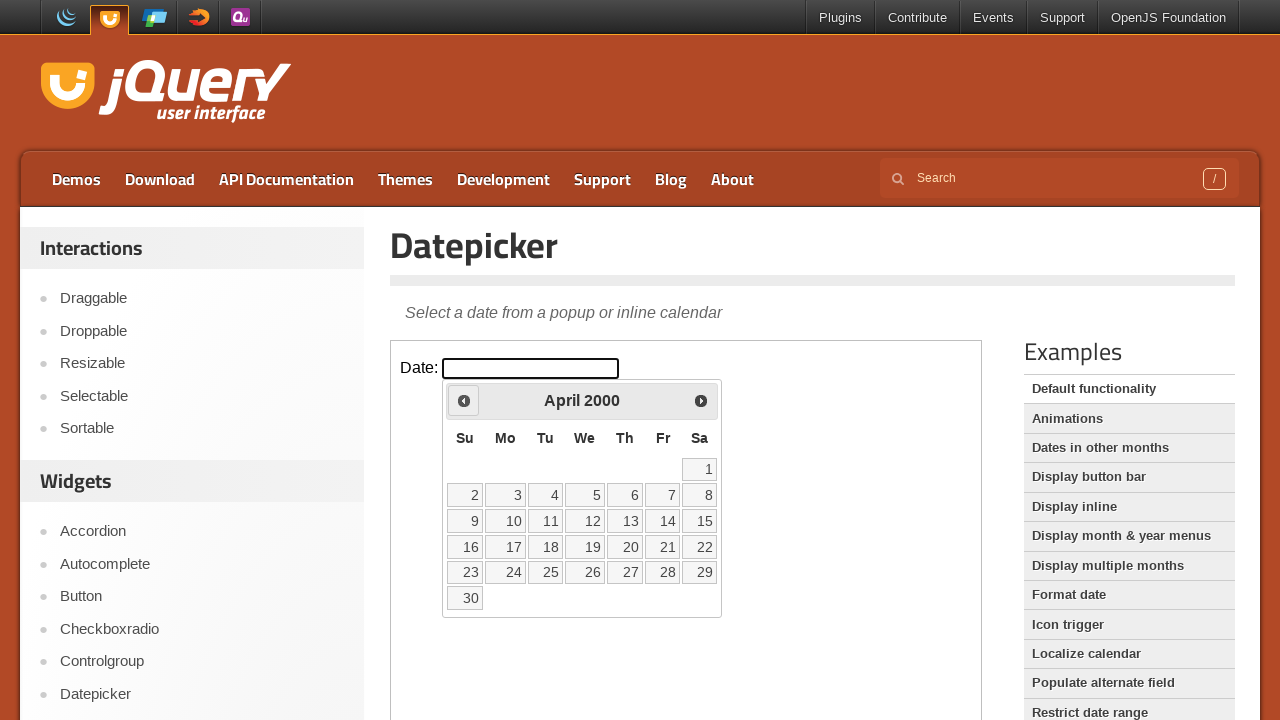

Retrieved updated month from datepicker
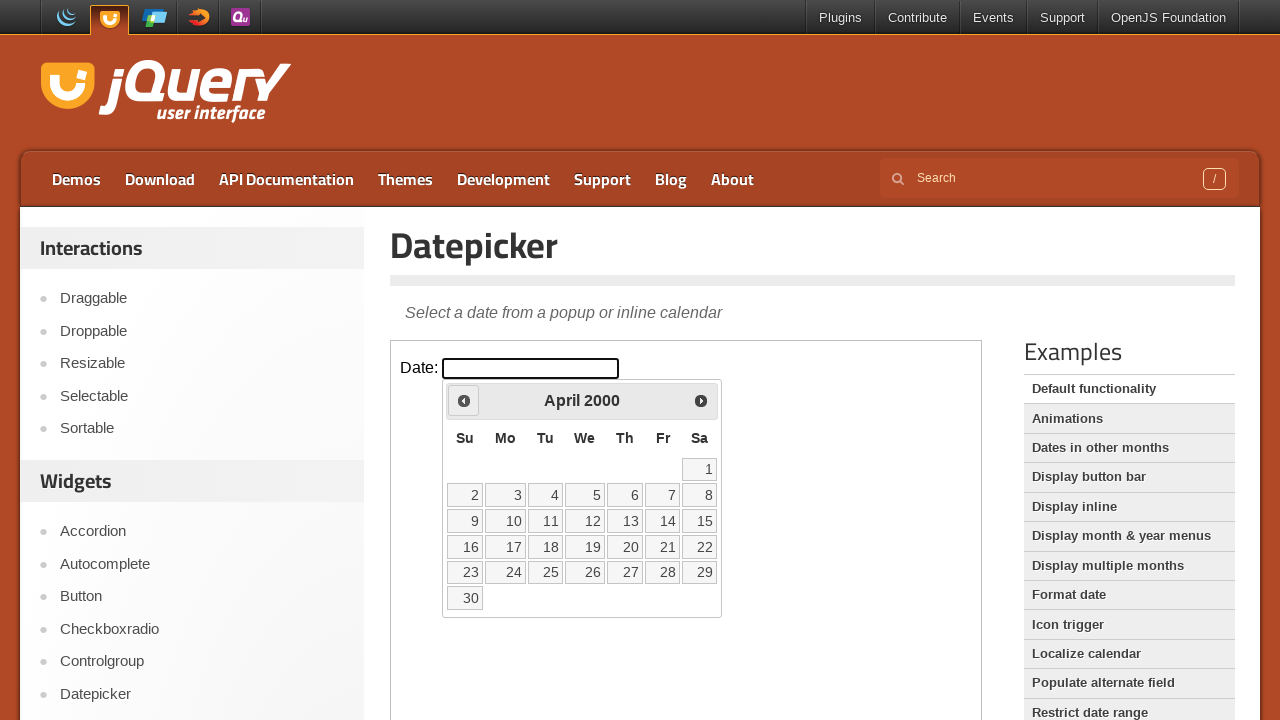

Retrieved updated year from datepicker
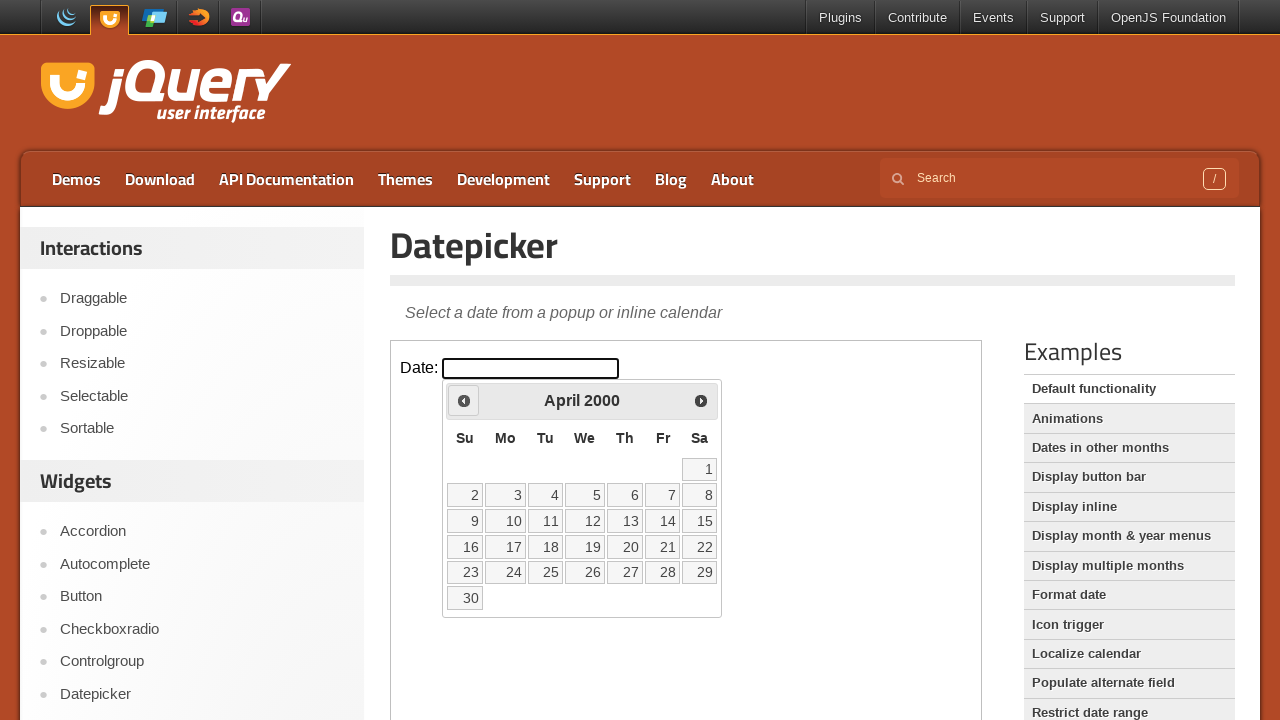

Clicked Previous button to navigate backwards (currently at April 2000) at (464, 400) on iframe >> nth=0 >> internal:control=enter-frame >> xpath=//span[text()='Prev']
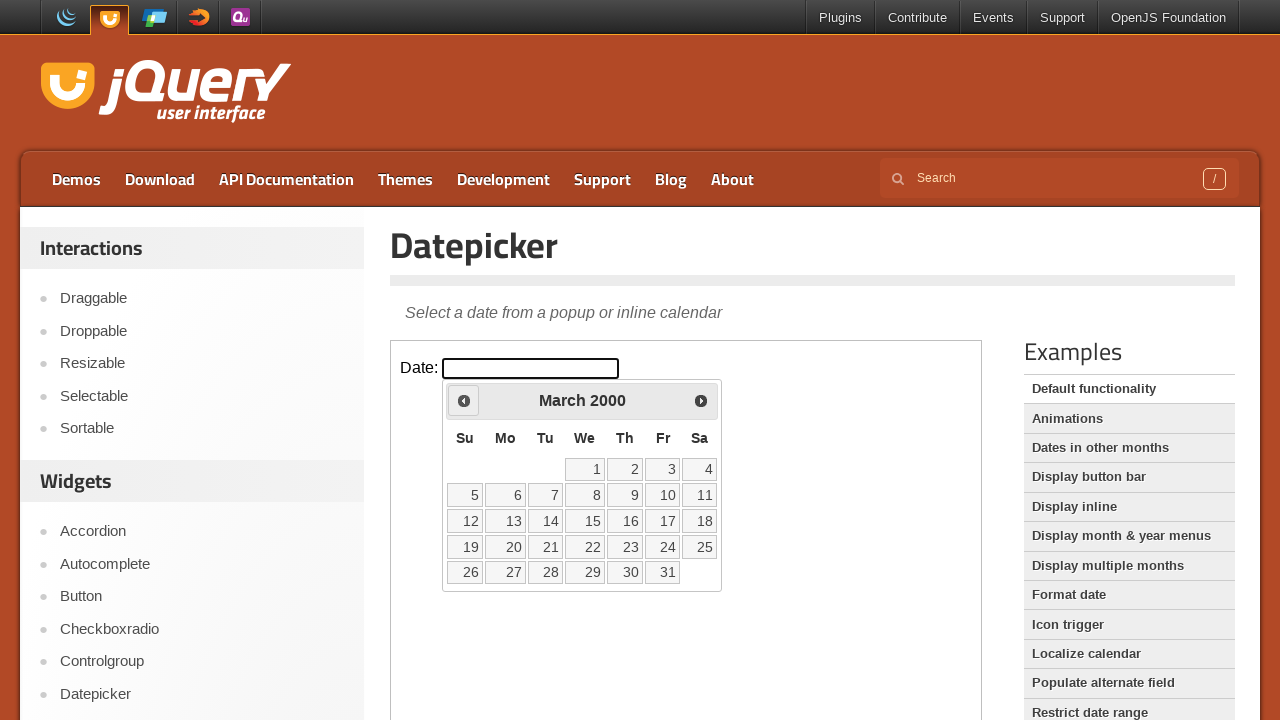

Retrieved updated month from datepicker
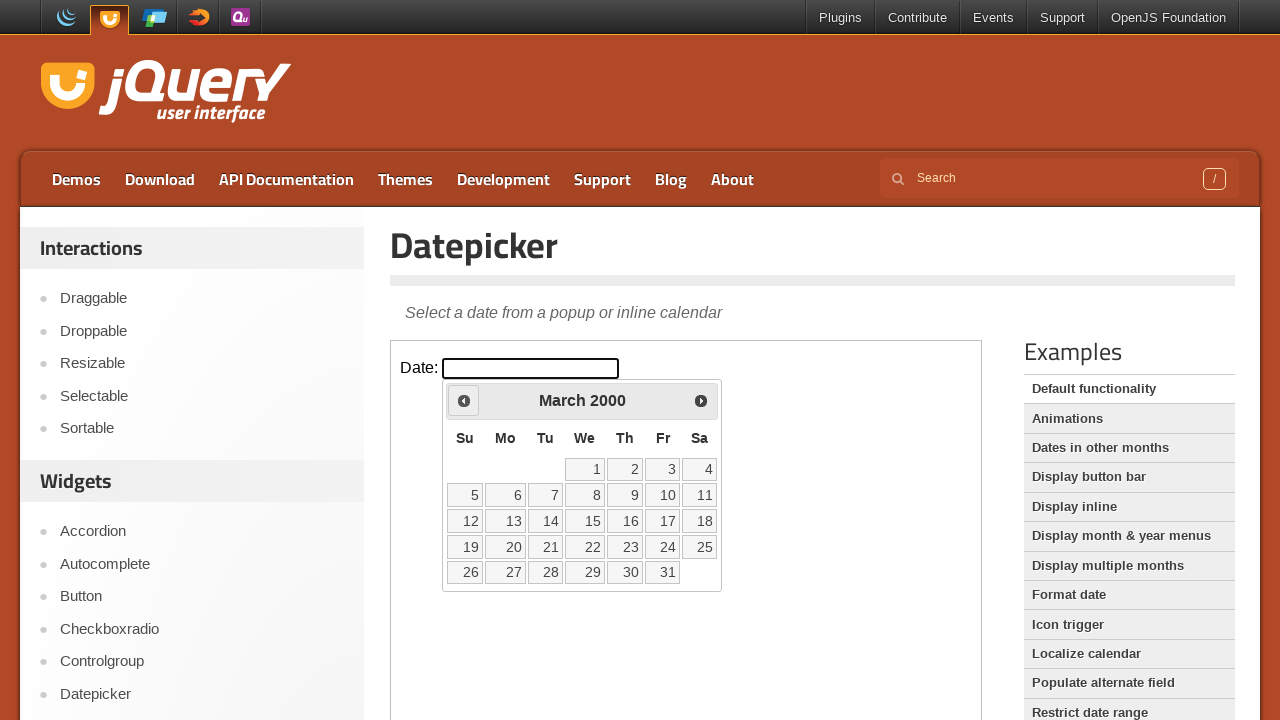

Retrieved updated year from datepicker
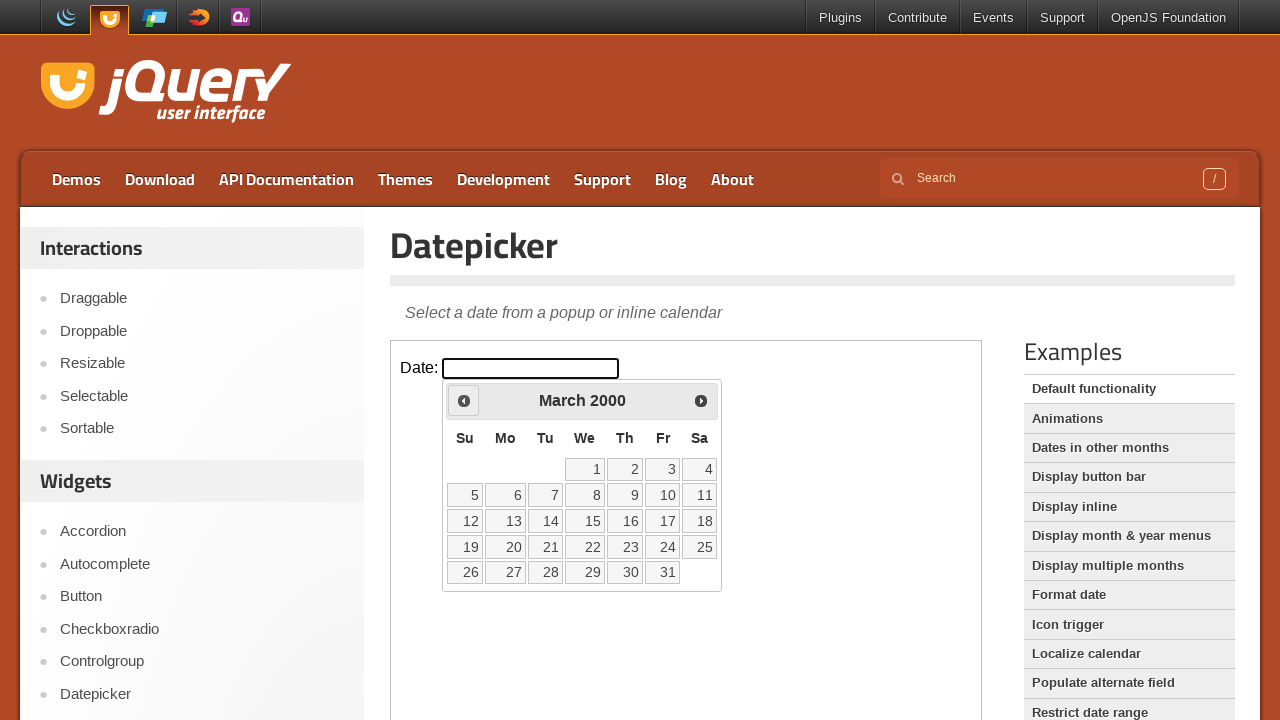

Clicked Previous button to navigate backwards (currently at March 2000) at (464, 400) on iframe >> nth=0 >> internal:control=enter-frame >> xpath=//span[text()='Prev']
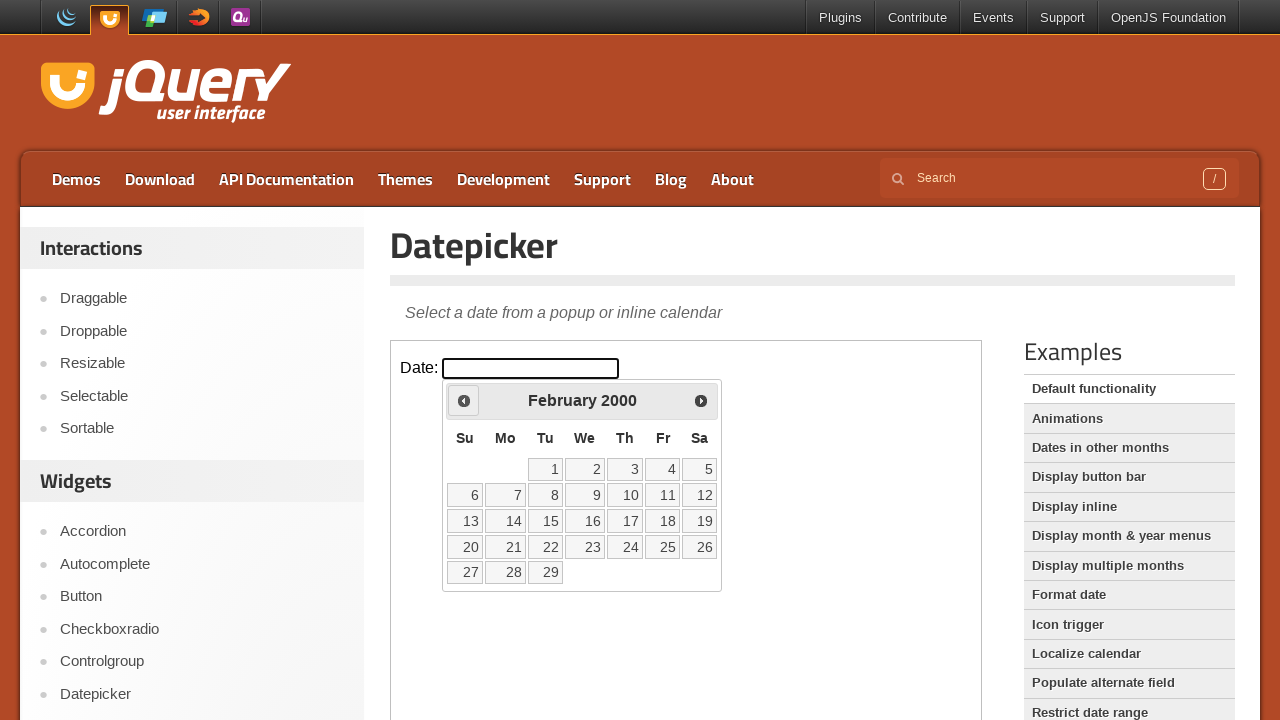

Retrieved updated month from datepicker
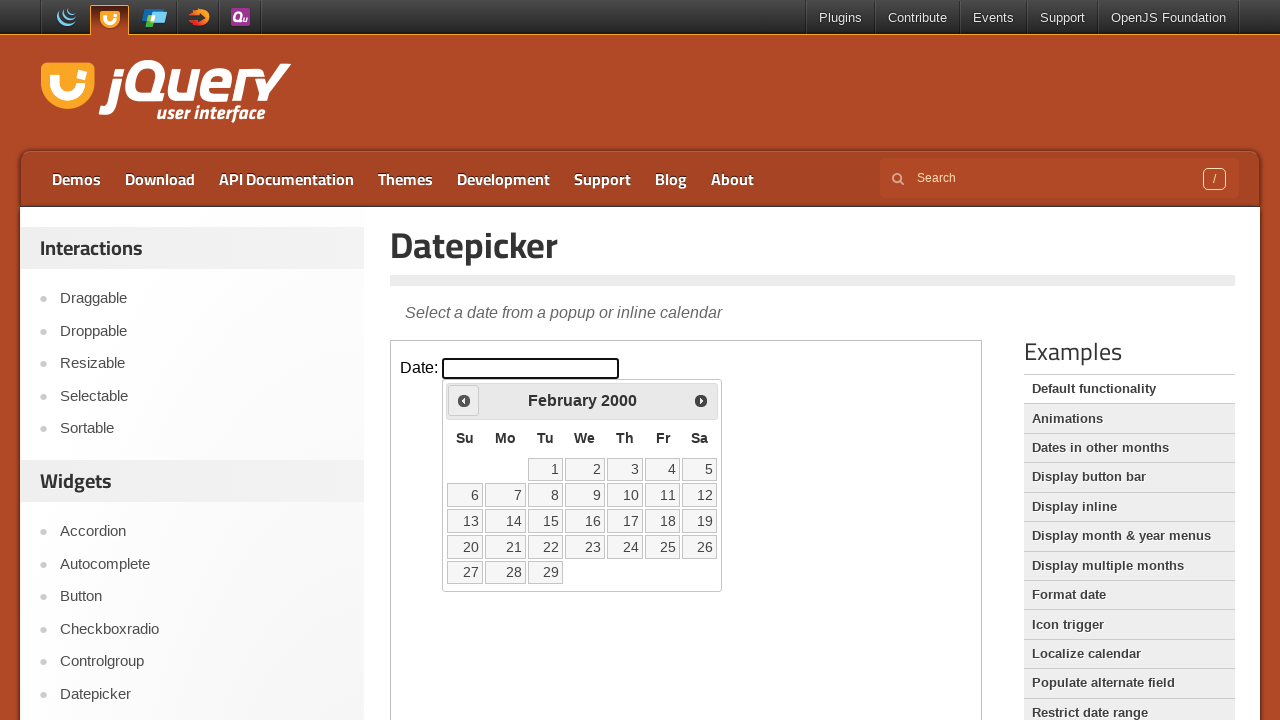

Retrieved updated year from datepicker
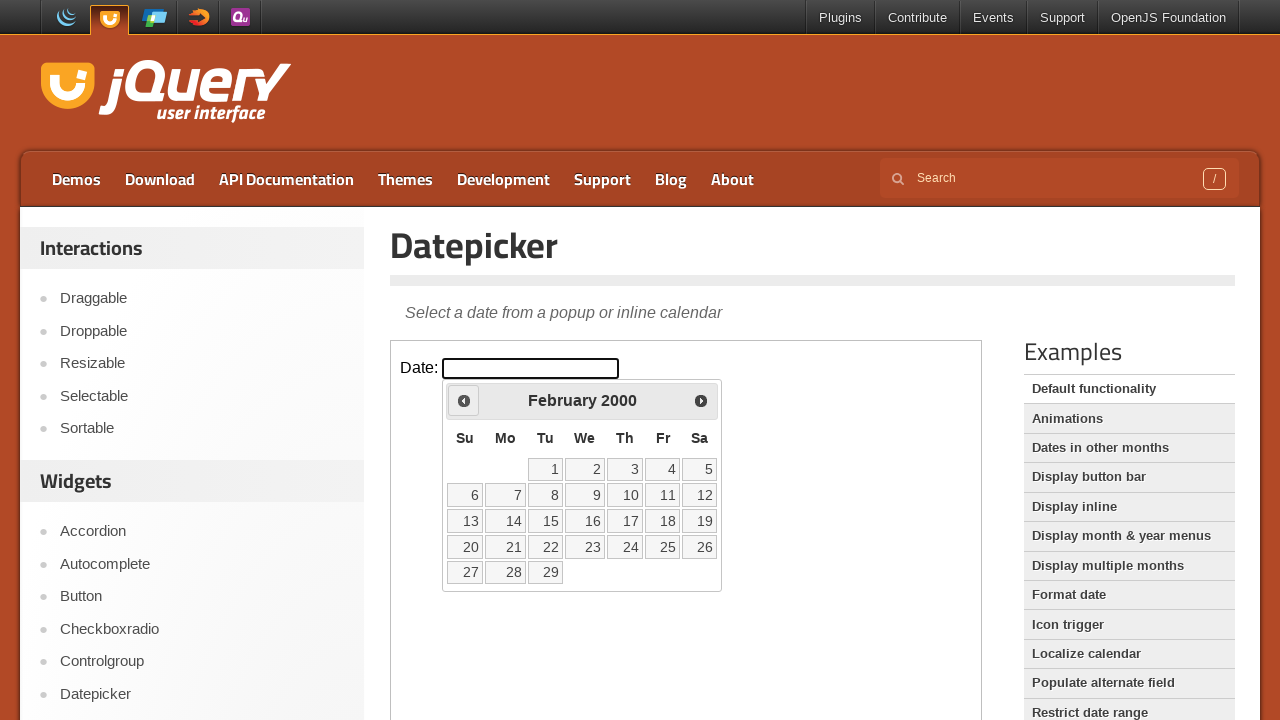

Clicked Previous button to navigate backwards (currently at February 2000) at (464, 400) on iframe >> nth=0 >> internal:control=enter-frame >> xpath=//span[text()='Prev']
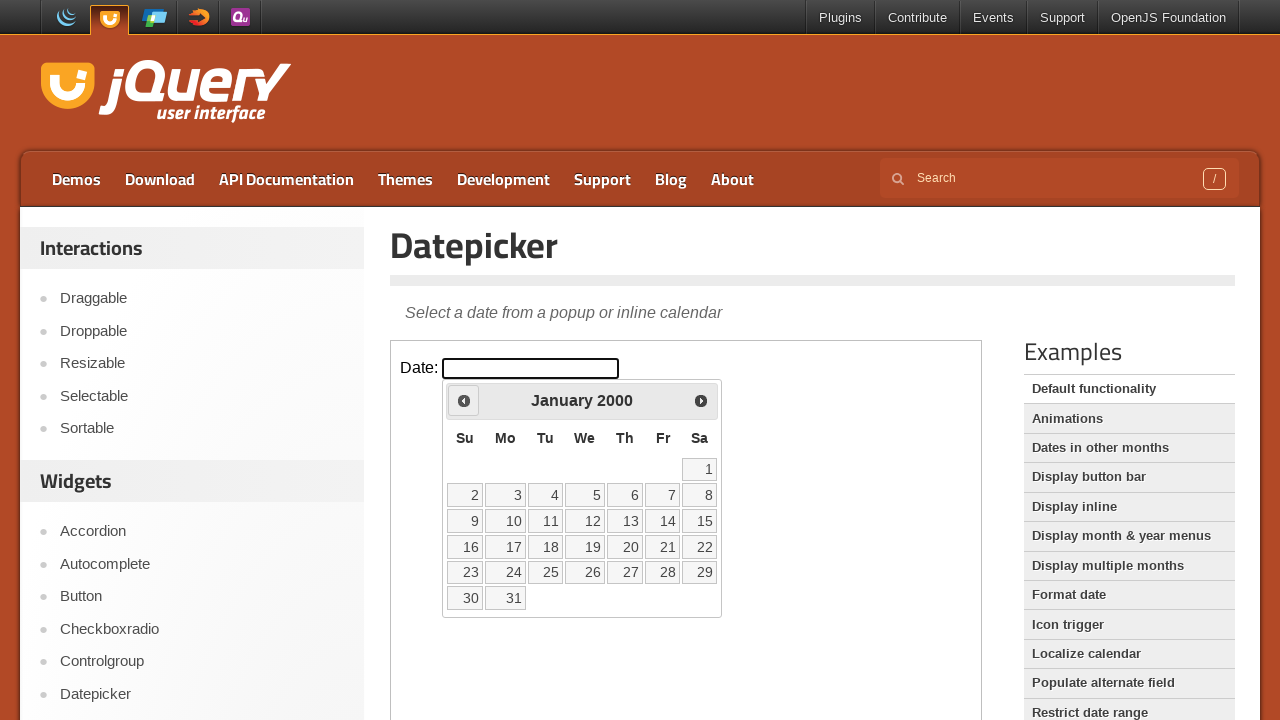

Retrieved updated month from datepicker
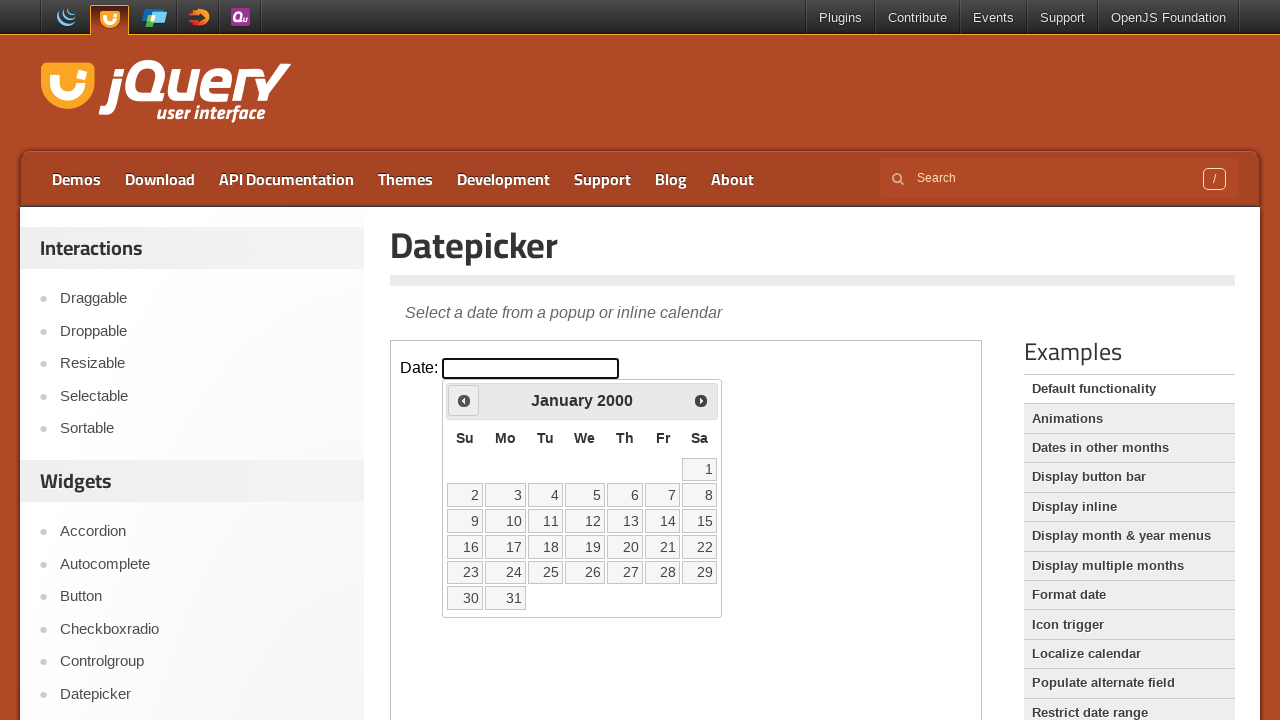

Retrieved updated year from datepicker
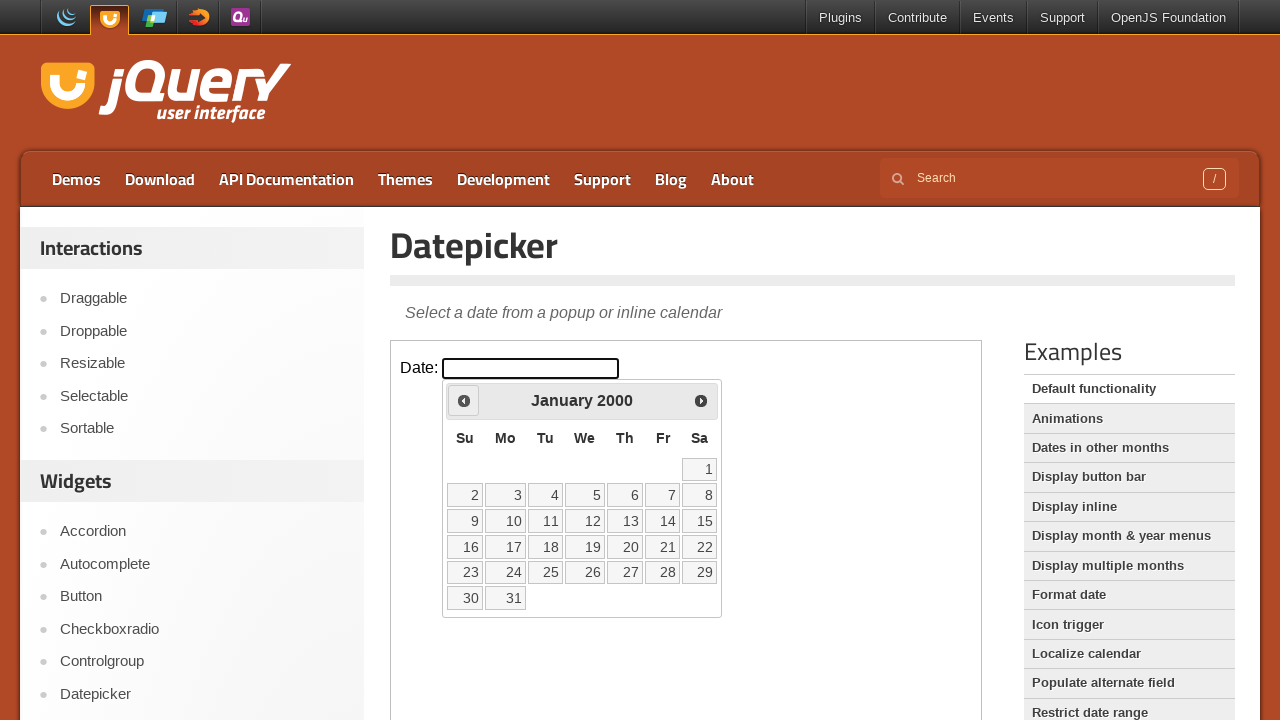

Clicked Previous button to navigate backwards (currently at January 2000) at (464, 400) on iframe >> nth=0 >> internal:control=enter-frame >> xpath=//span[text()='Prev']
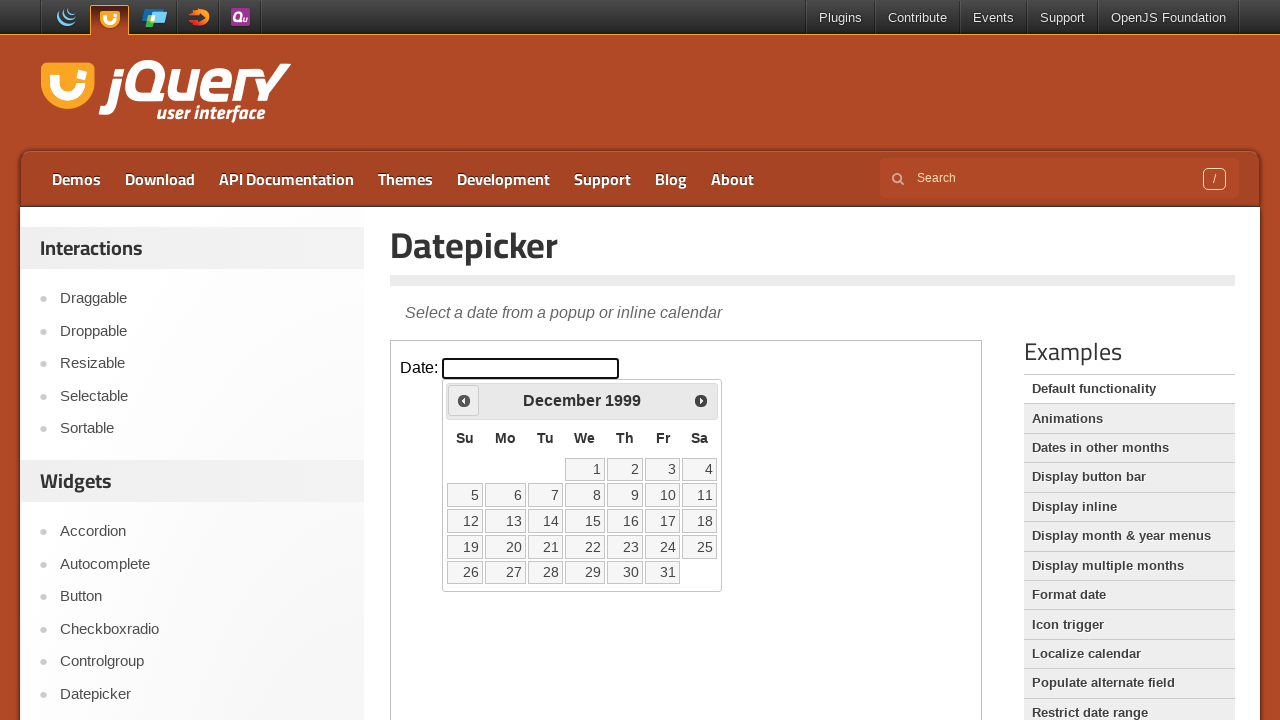

Retrieved updated month from datepicker
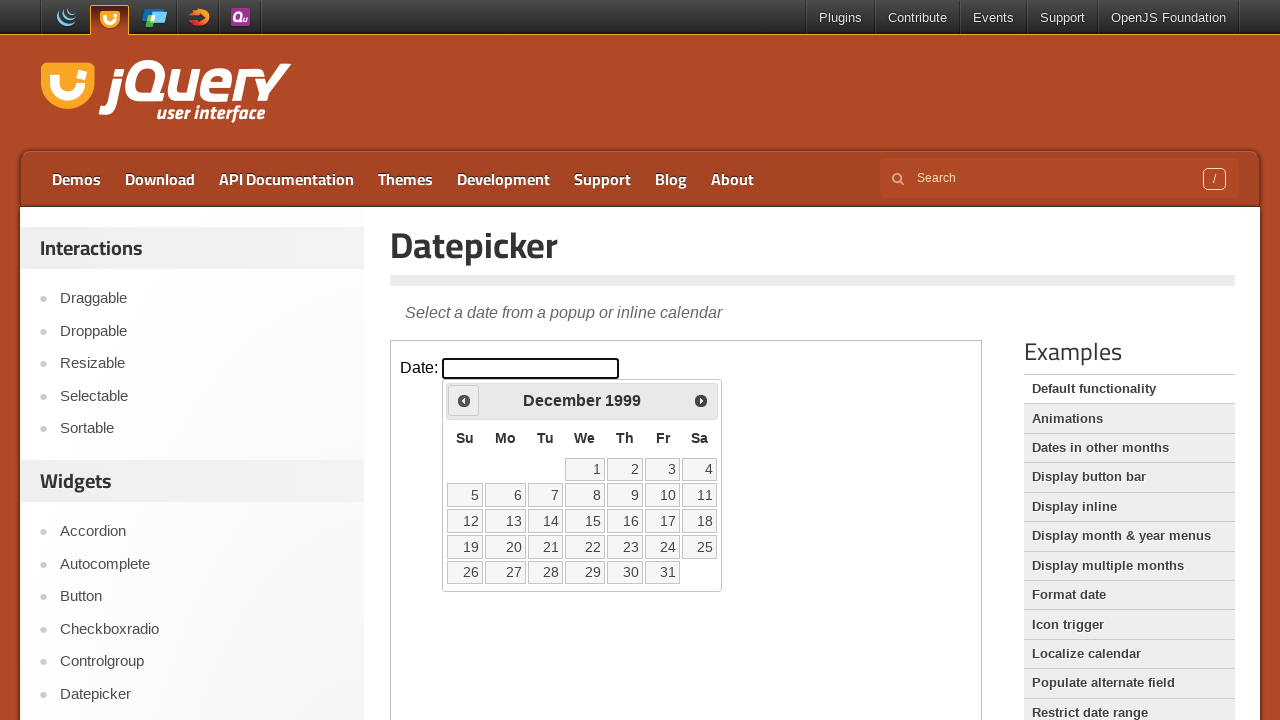

Retrieved updated year from datepicker
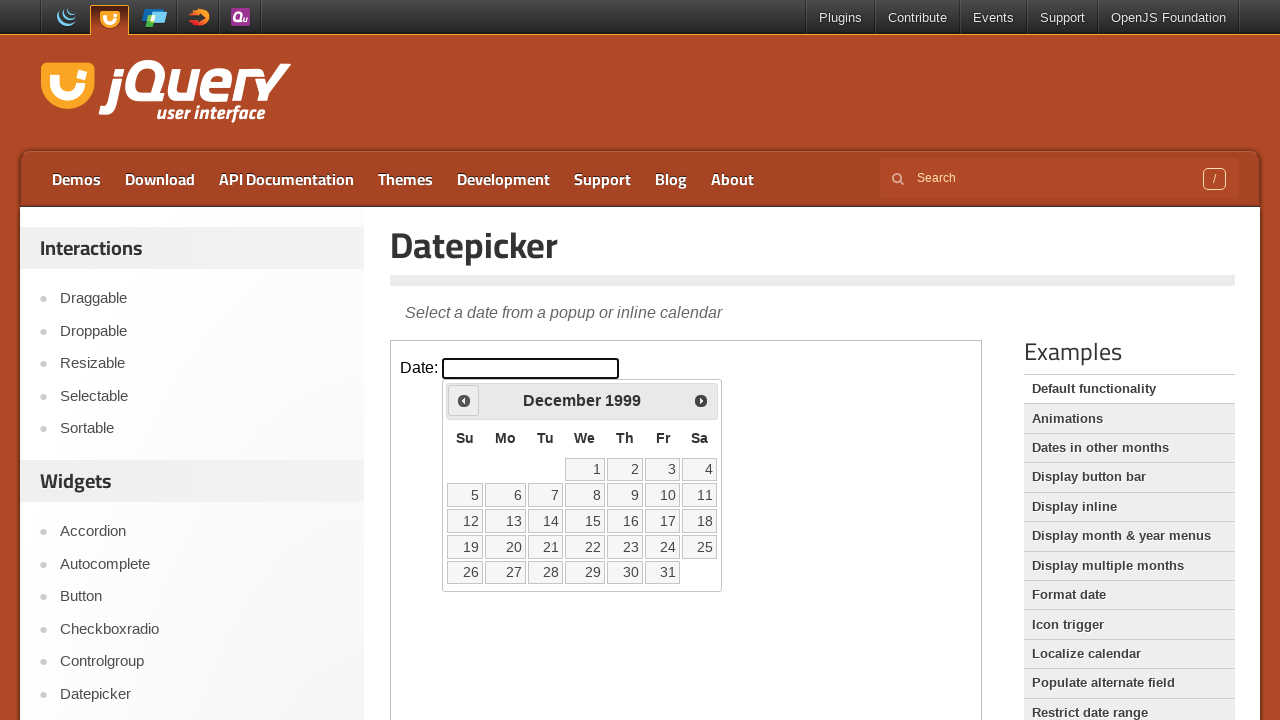

Clicked Previous button to navigate backwards (currently at December 1999) at (464, 400) on iframe >> nth=0 >> internal:control=enter-frame >> xpath=//span[text()='Prev']
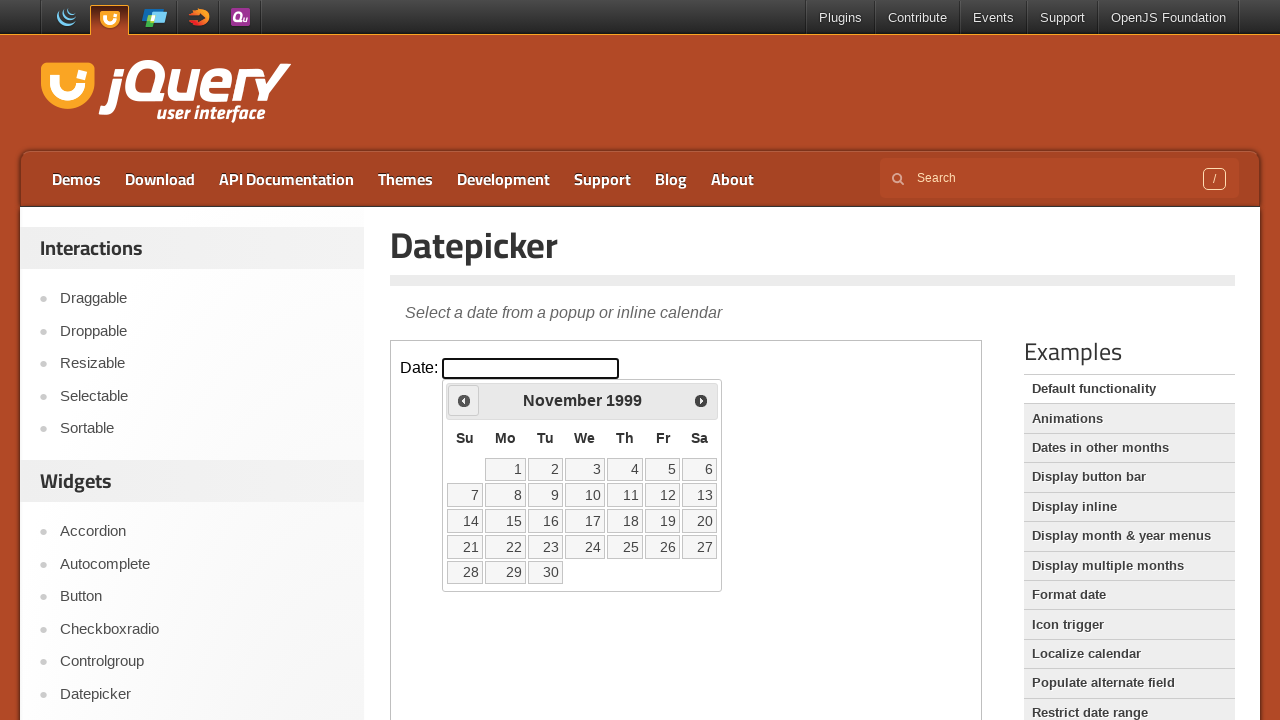

Retrieved updated month from datepicker
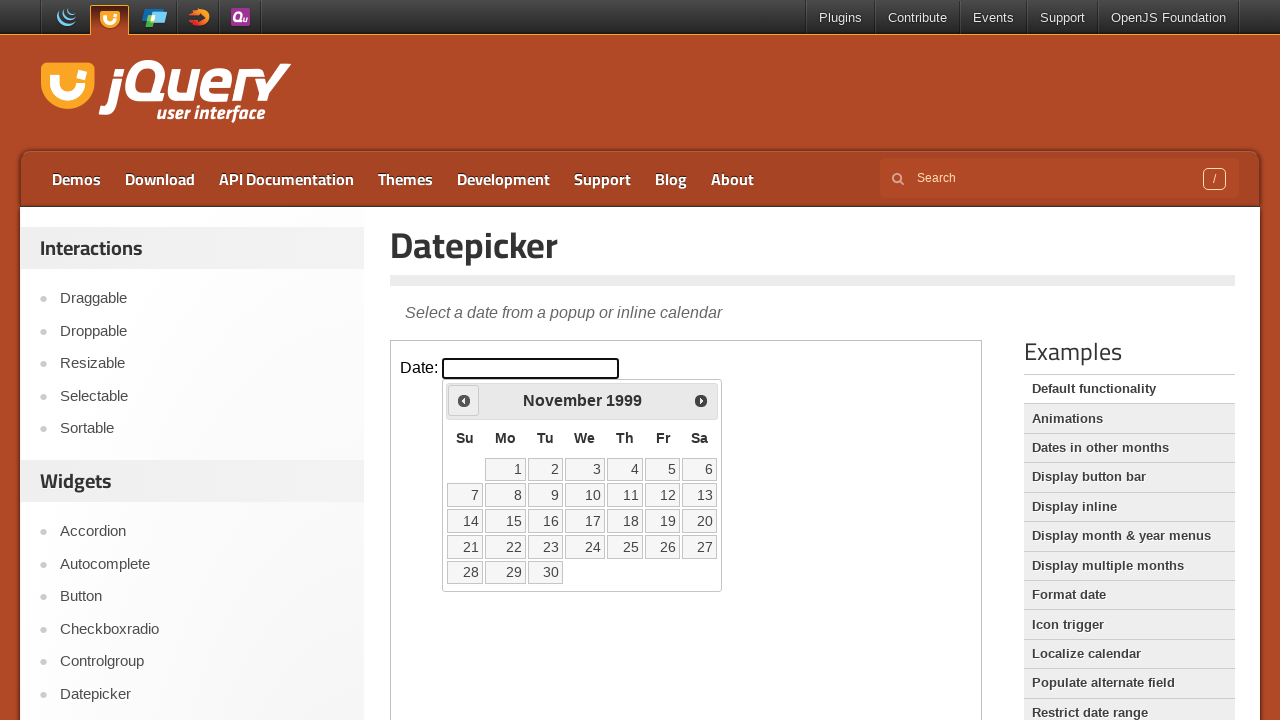

Retrieved updated year from datepicker
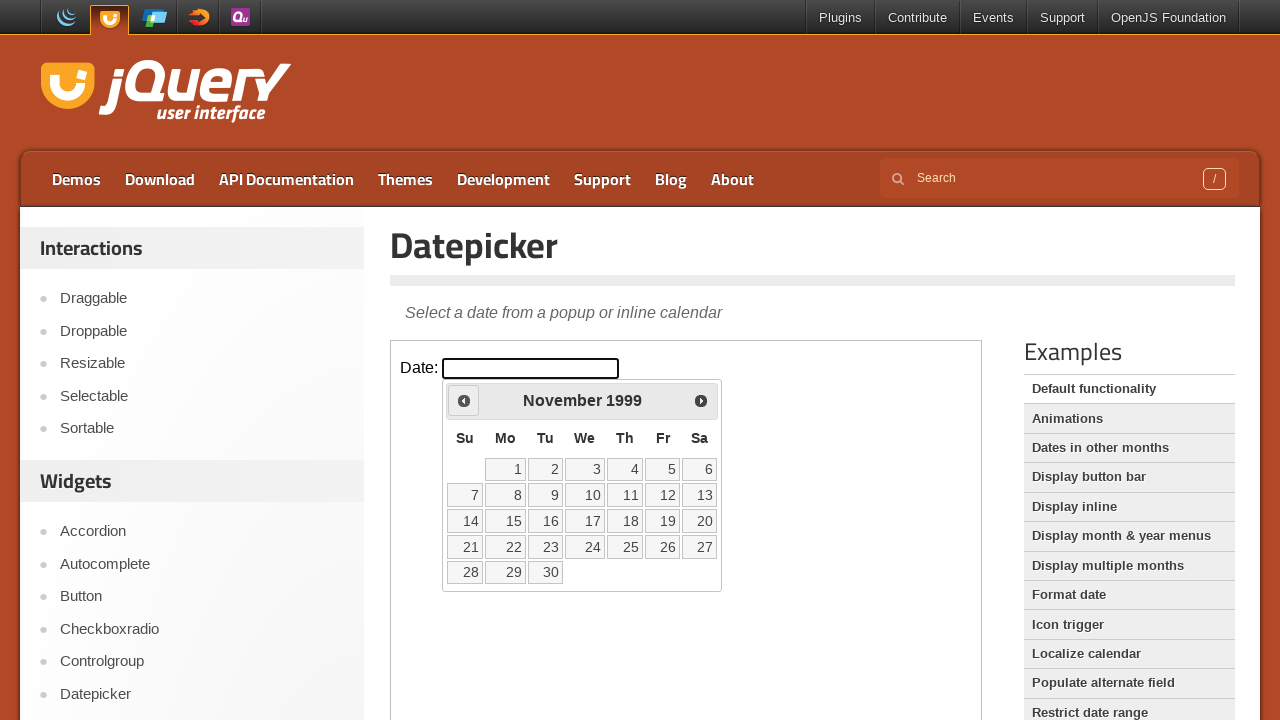

Clicked Previous button to navigate backwards (currently at November 1999) at (464, 400) on iframe >> nth=0 >> internal:control=enter-frame >> xpath=//span[text()='Prev']
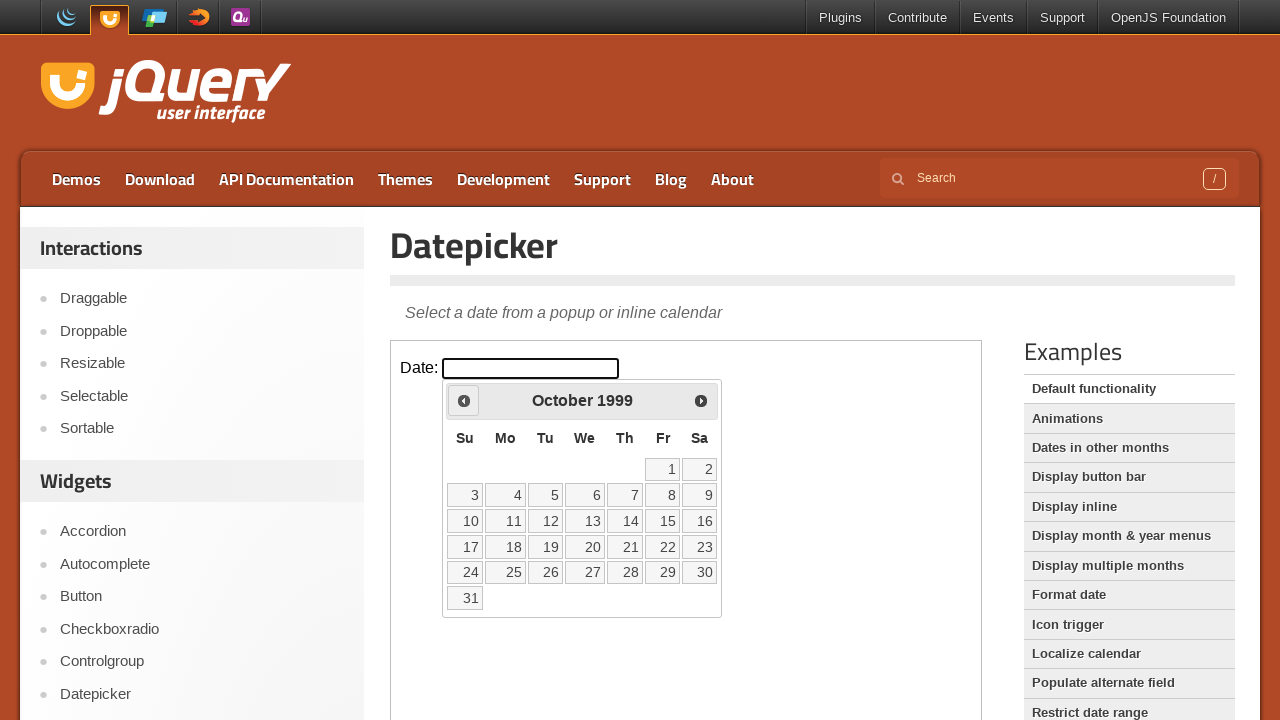

Retrieved updated month from datepicker
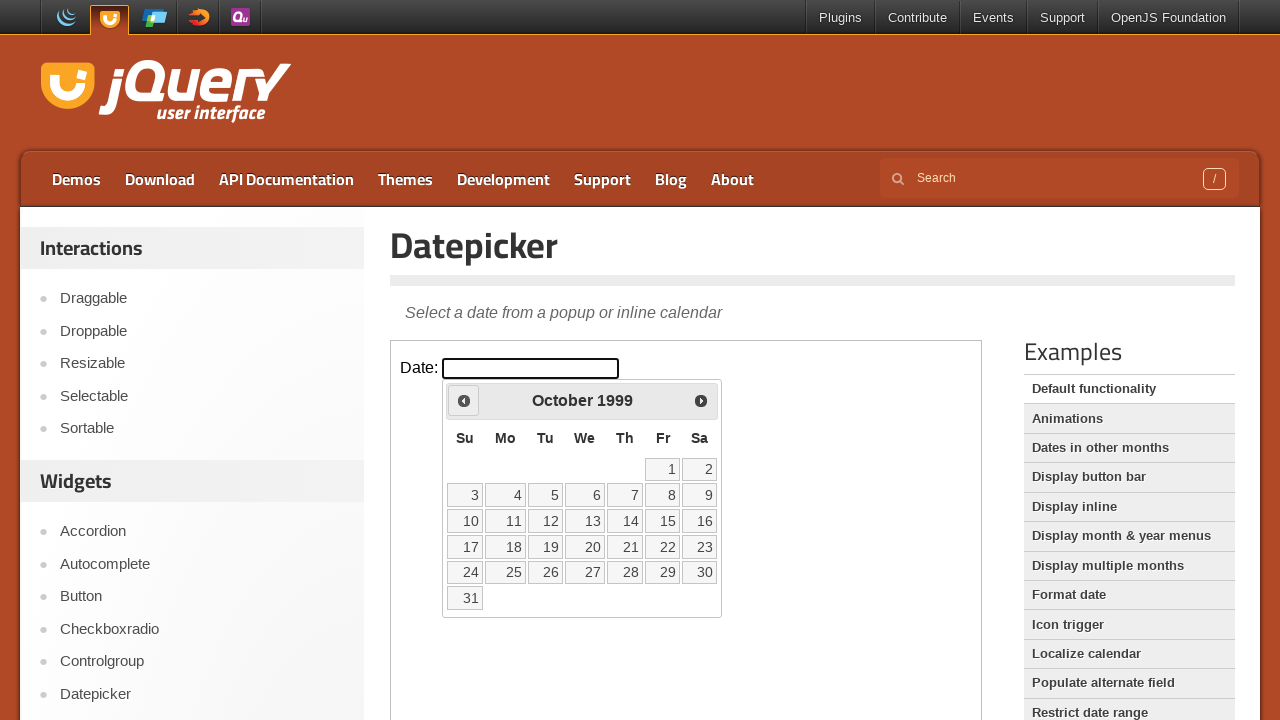

Retrieved updated year from datepicker
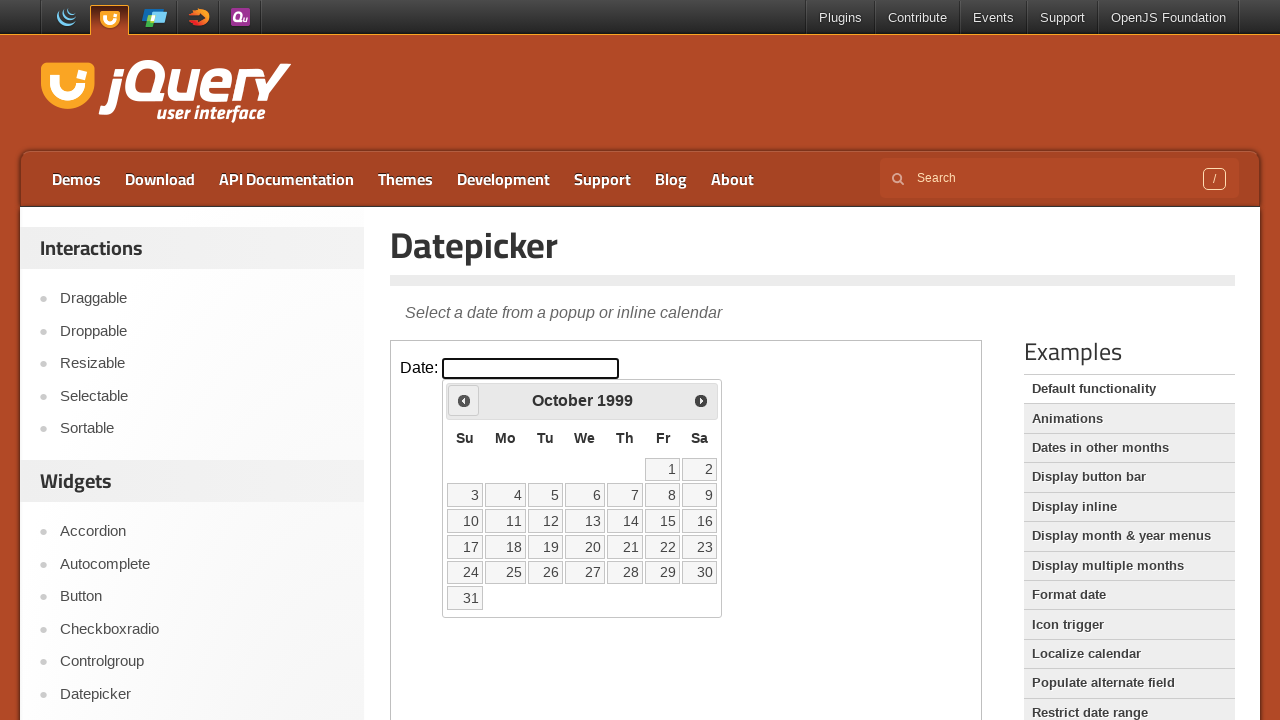

Clicked Previous button to navigate backwards (currently at October 1999) at (464, 400) on iframe >> nth=0 >> internal:control=enter-frame >> xpath=//span[text()='Prev']
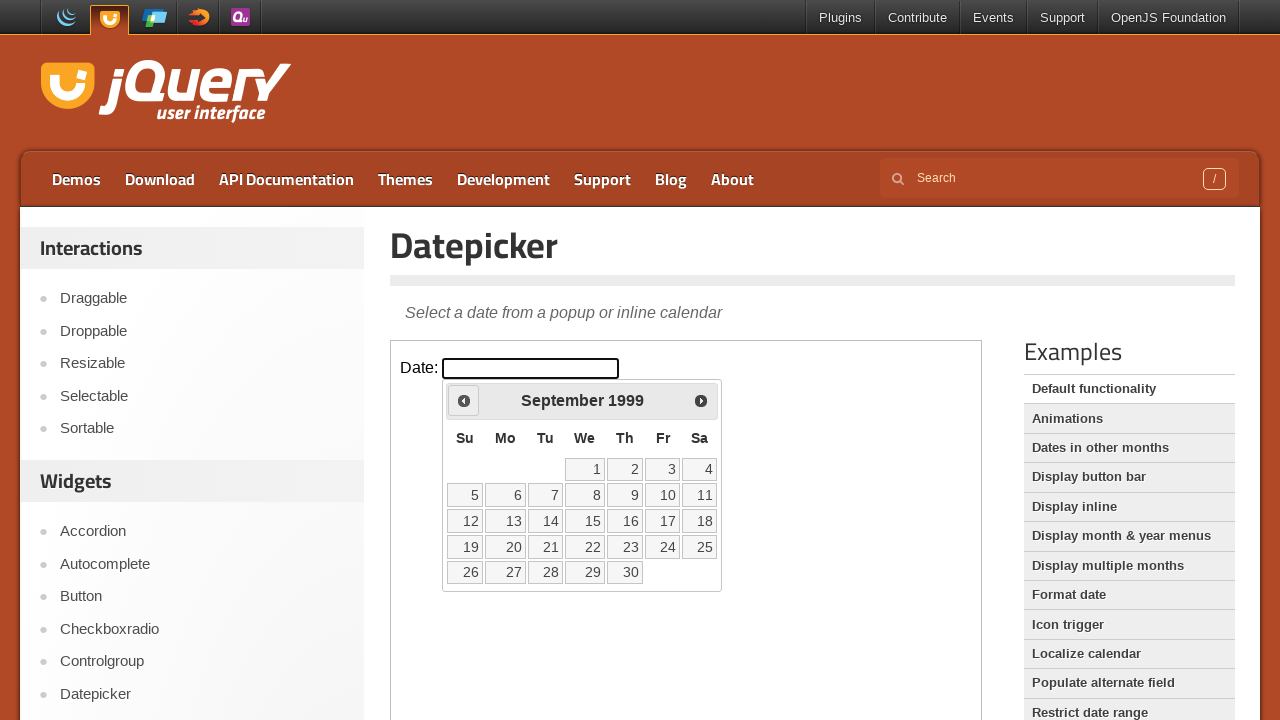

Retrieved updated month from datepicker
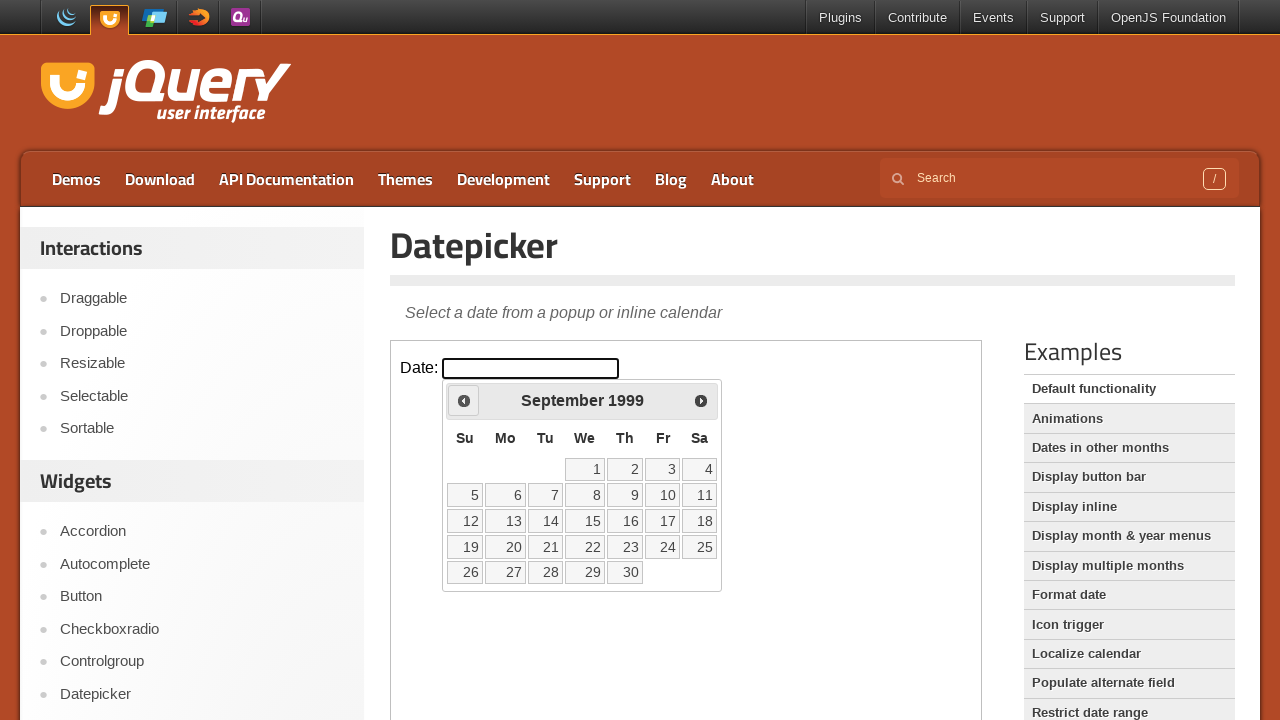

Retrieved updated year from datepicker
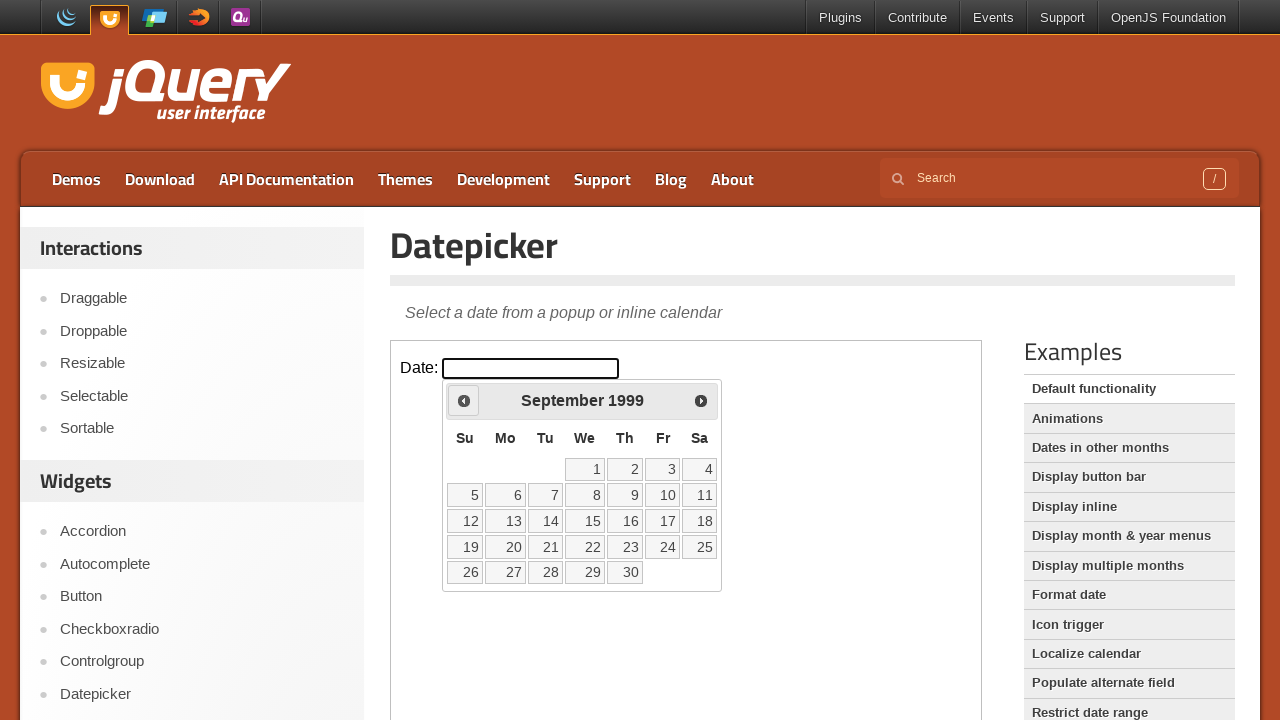

Clicked Previous button to navigate backwards (currently at September 1999) at (464, 400) on iframe >> nth=0 >> internal:control=enter-frame >> xpath=//span[text()='Prev']
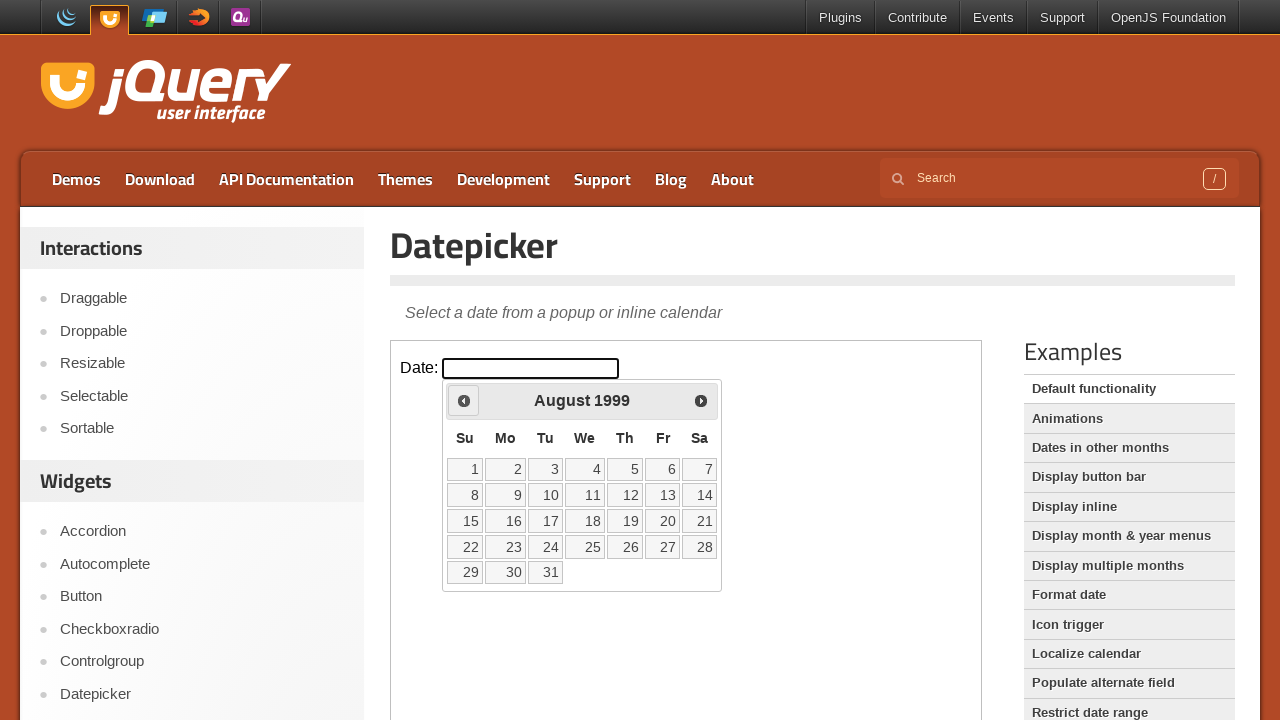

Retrieved updated month from datepicker
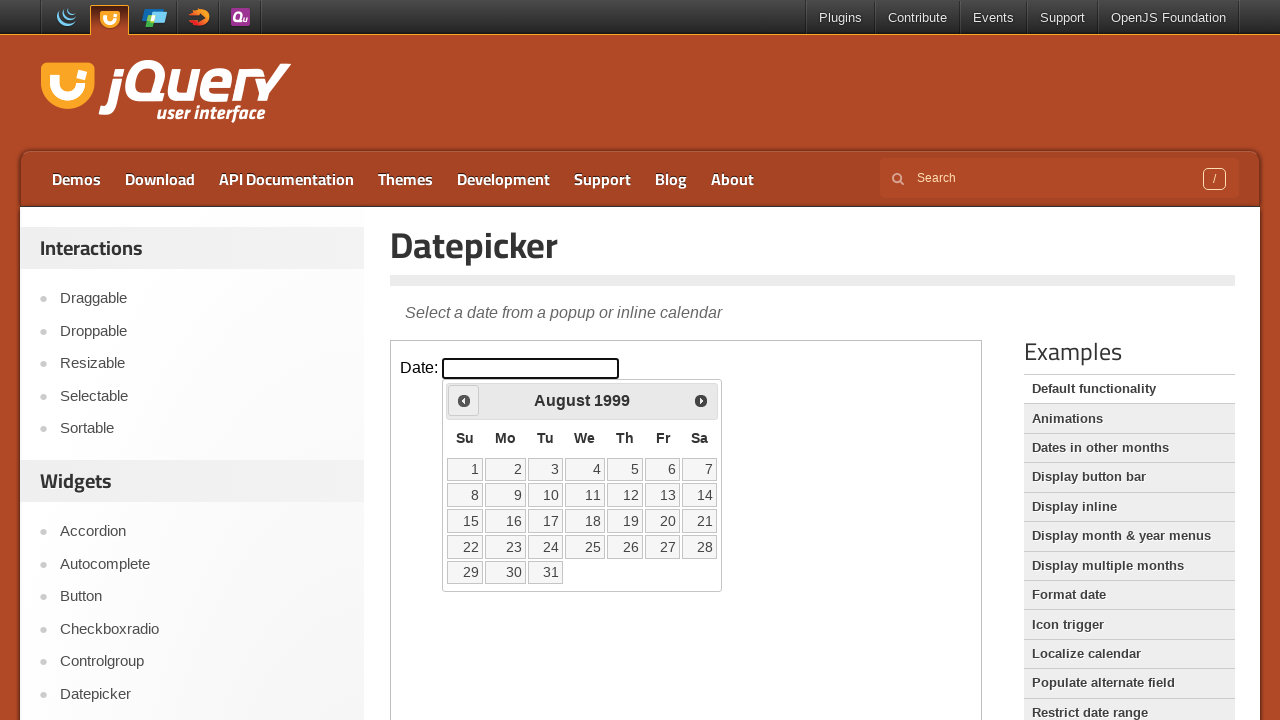

Retrieved updated year from datepicker
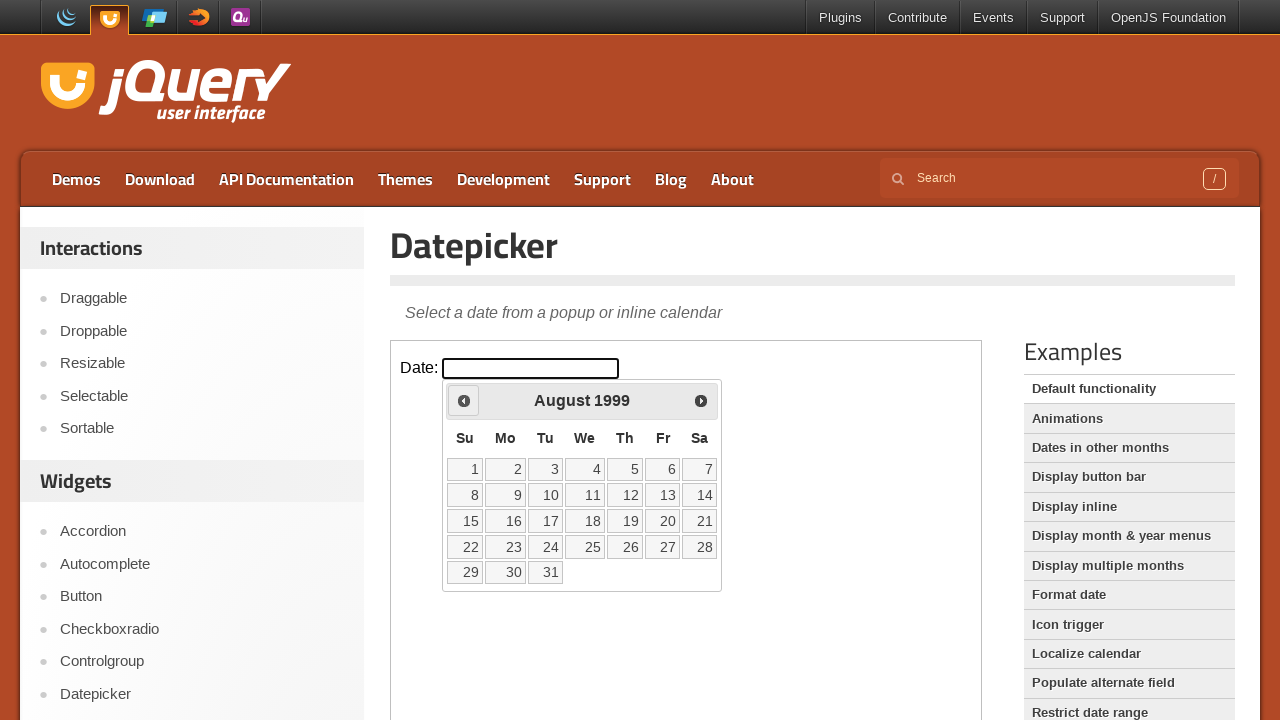

Clicked Previous button to navigate backwards (currently at August 1999) at (464, 400) on iframe >> nth=0 >> internal:control=enter-frame >> xpath=//span[text()='Prev']
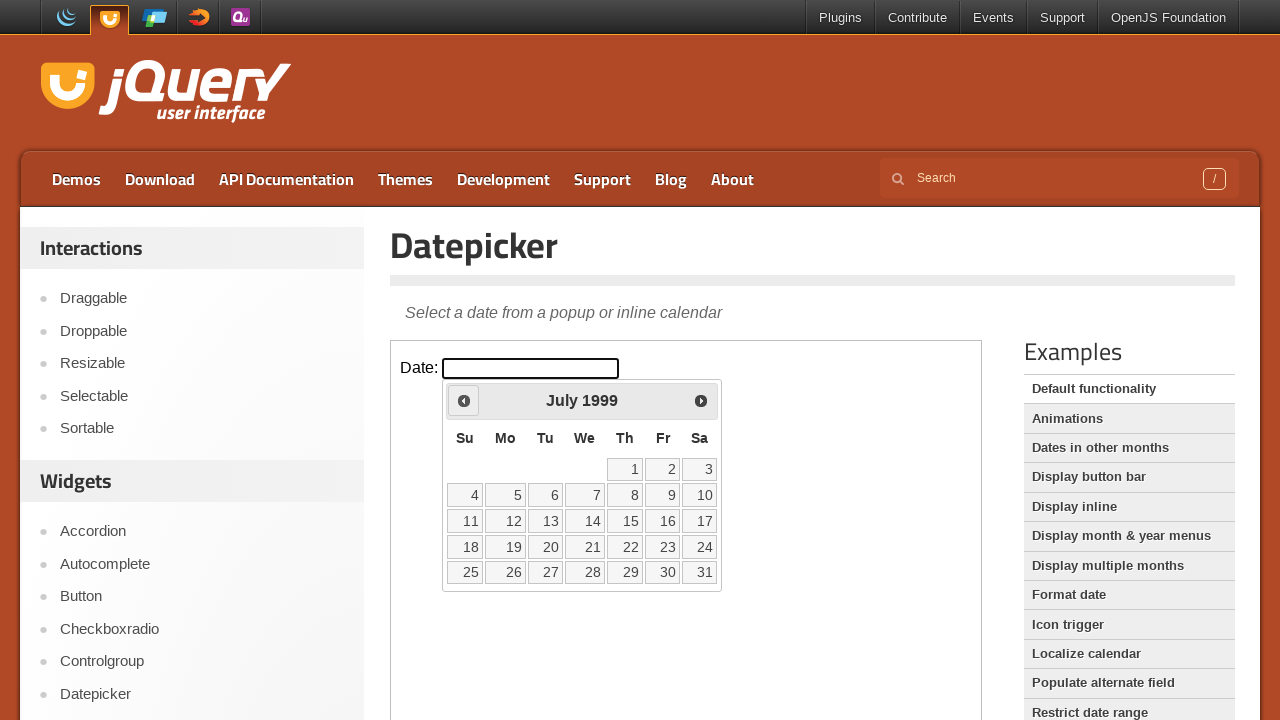

Retrieved updated month from datepicker
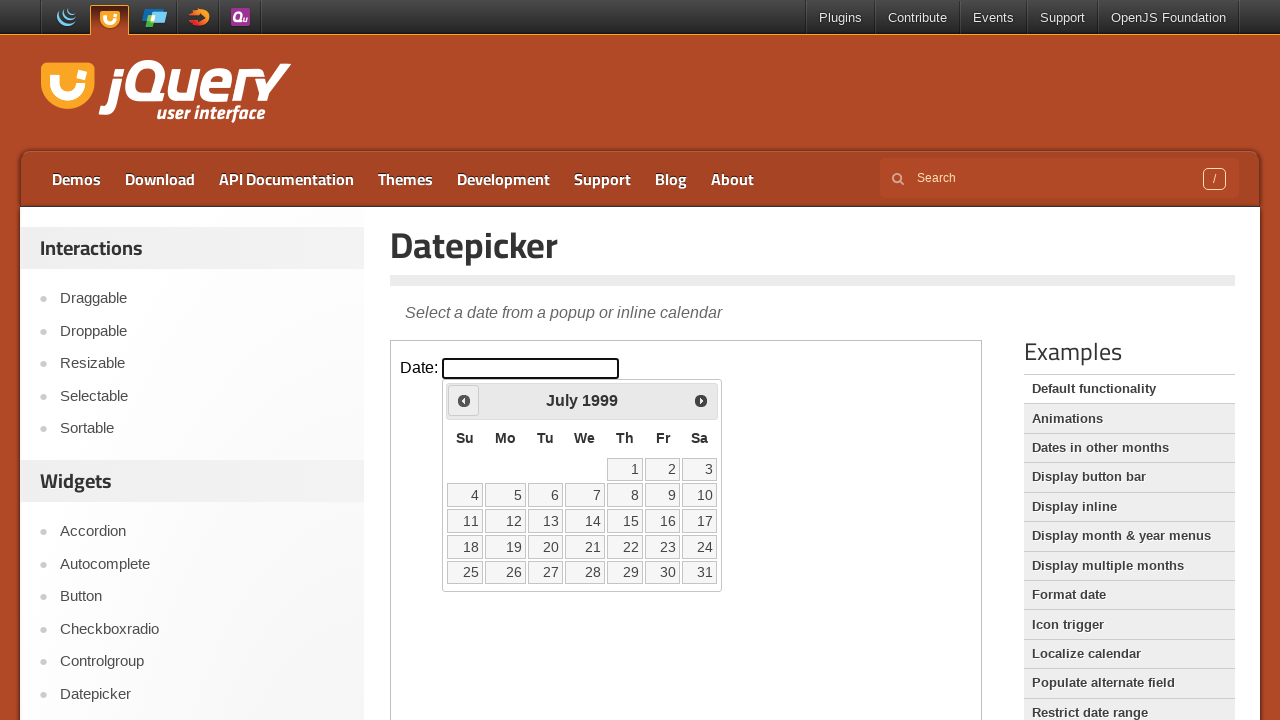

Retrieved updated year from datepicker
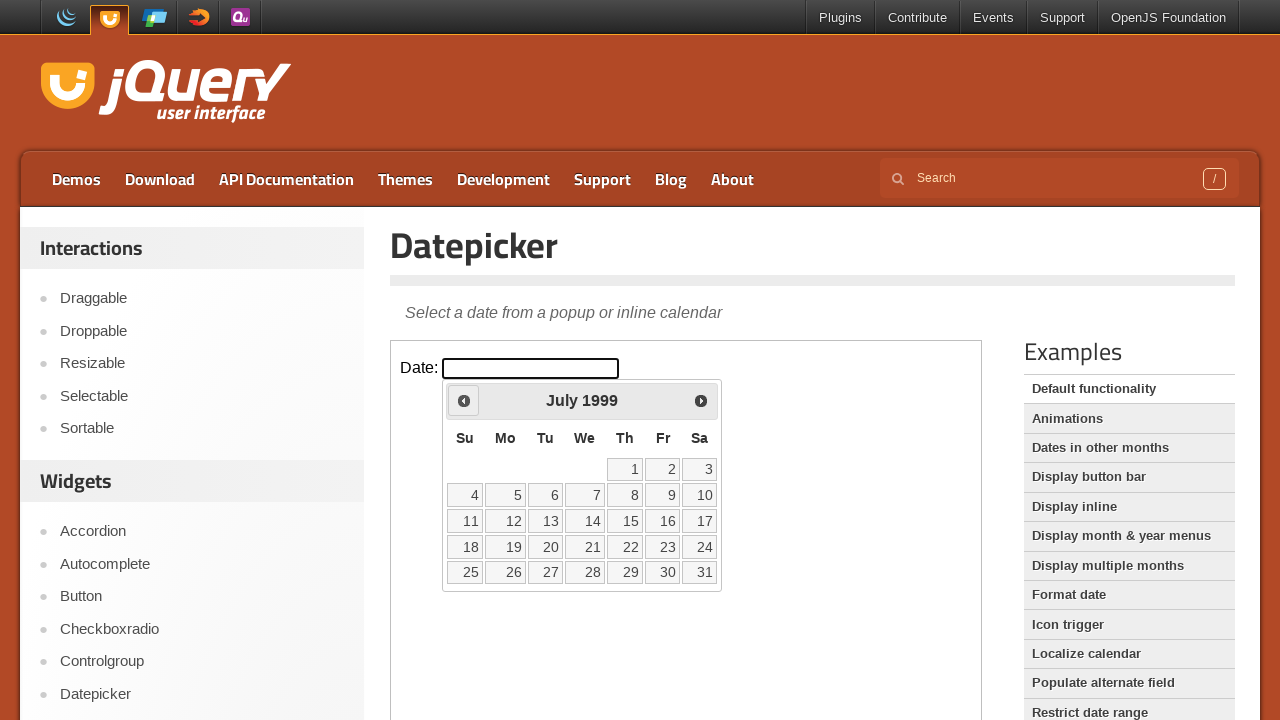

Clicked Previous button to navigate backwards (currently at July 1999) at (464, 400) on iframe >> nth=0 >> internal:control=enter-frame >> xpath=//span[text()='Prev']
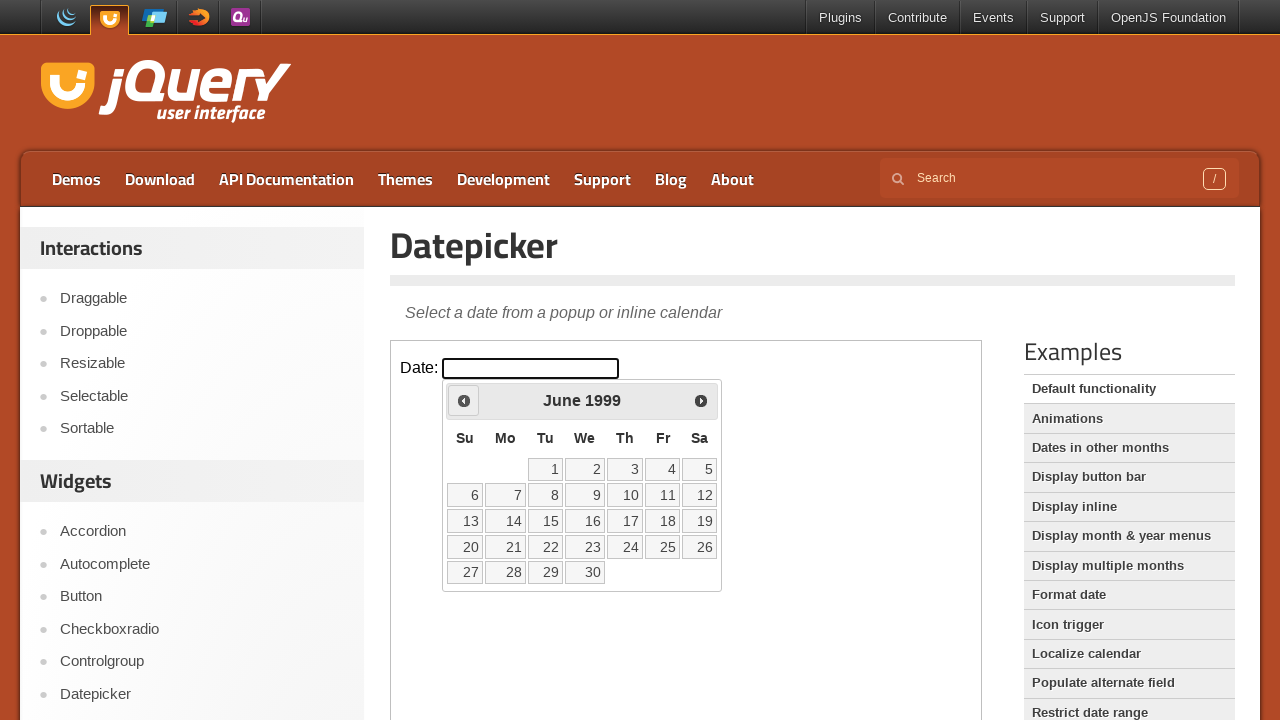

Retrieved updated month from datepicker
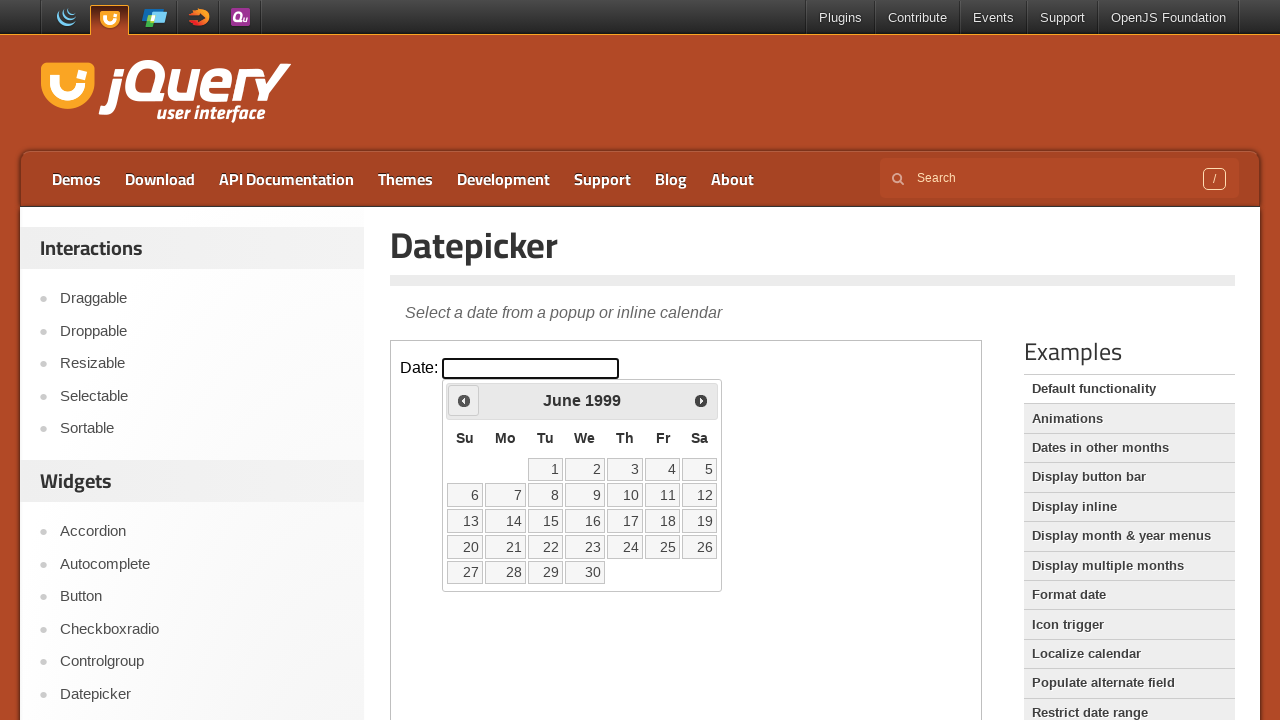

Retrieved updated year from datepicker
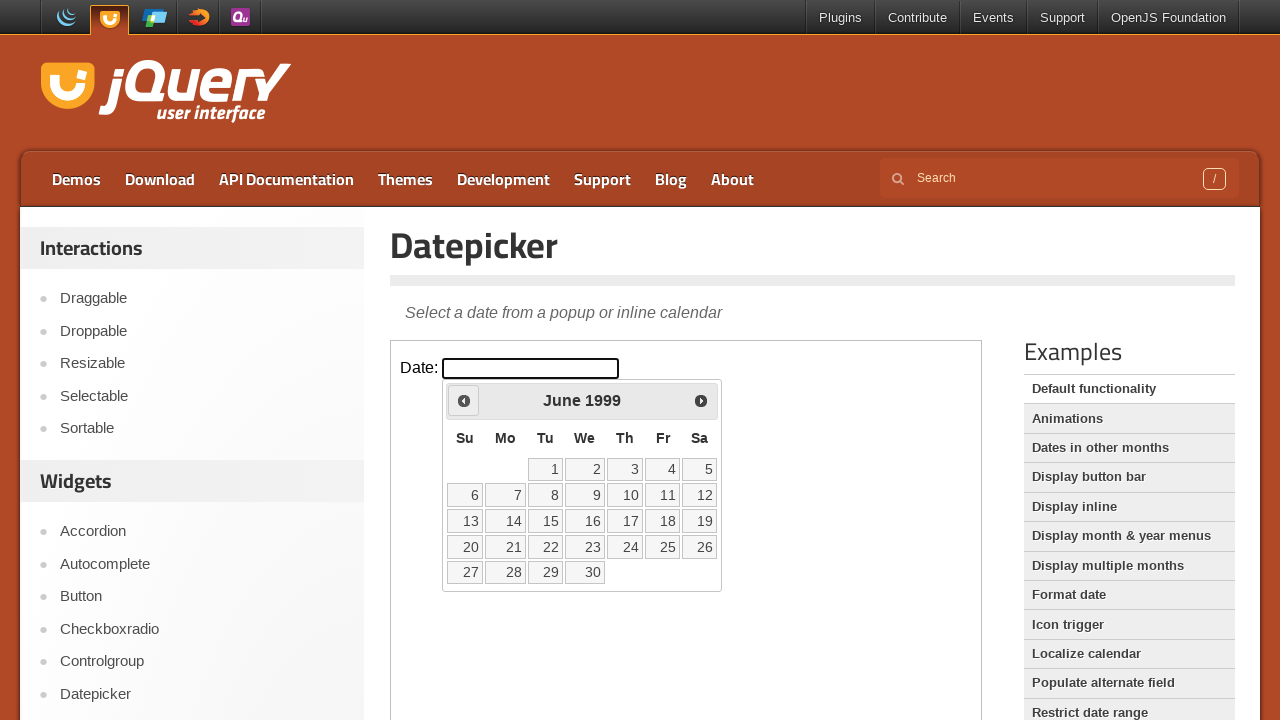

Clicked Previous button to navigate backwards (currently at June 1999) at (464, 400) on iframe >> nth=0 >> internal:control=enter-frame >> xpath=//span[text()='Prev']
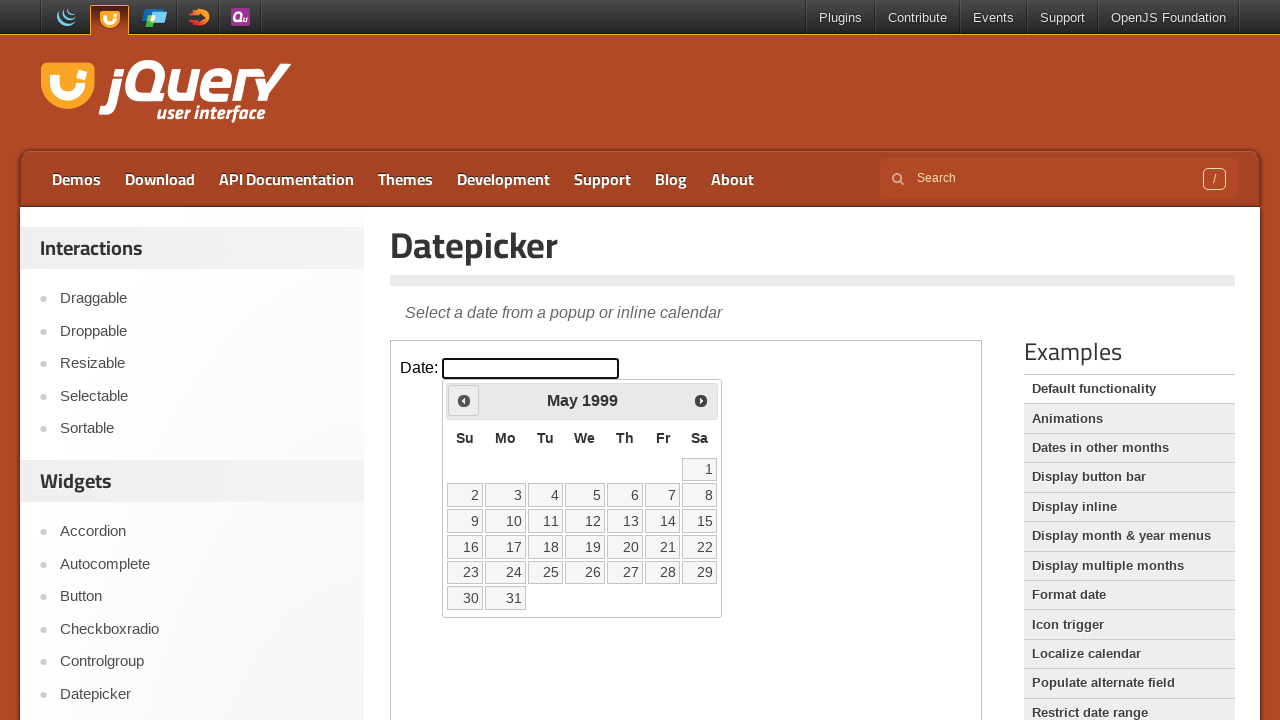

Retrieved updated month from datepicker
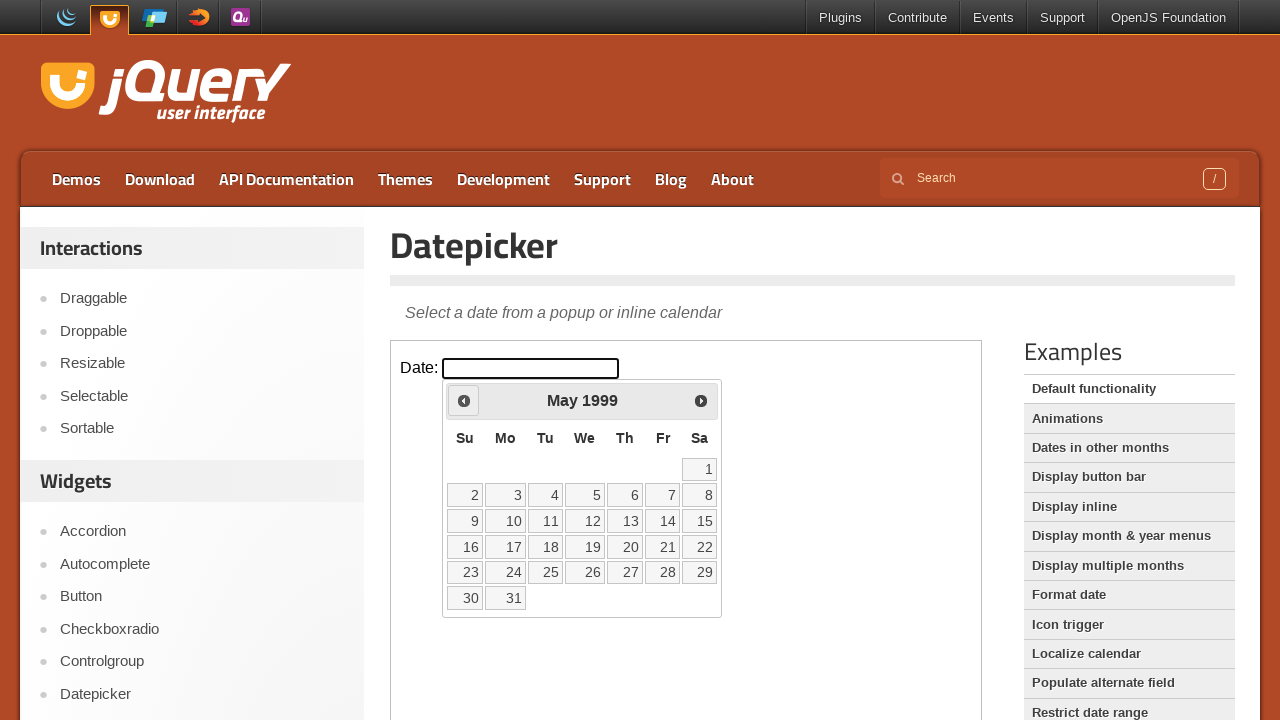

Retrieved updated year from datepicker
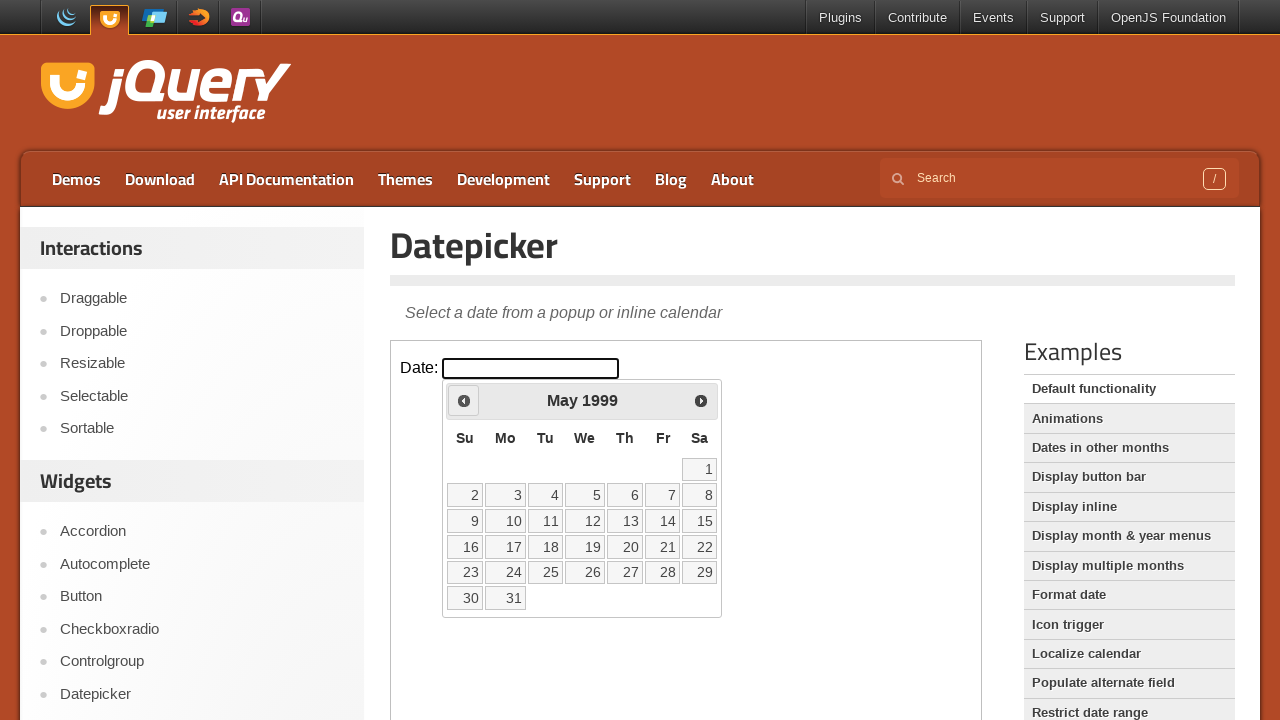

Clicked Previous button to navigate backwards (currently at May 1999) at (464, 400) on iframe >> nth=0 >> internal:control=enter-frame >> xpath=//span[text()='Prev']
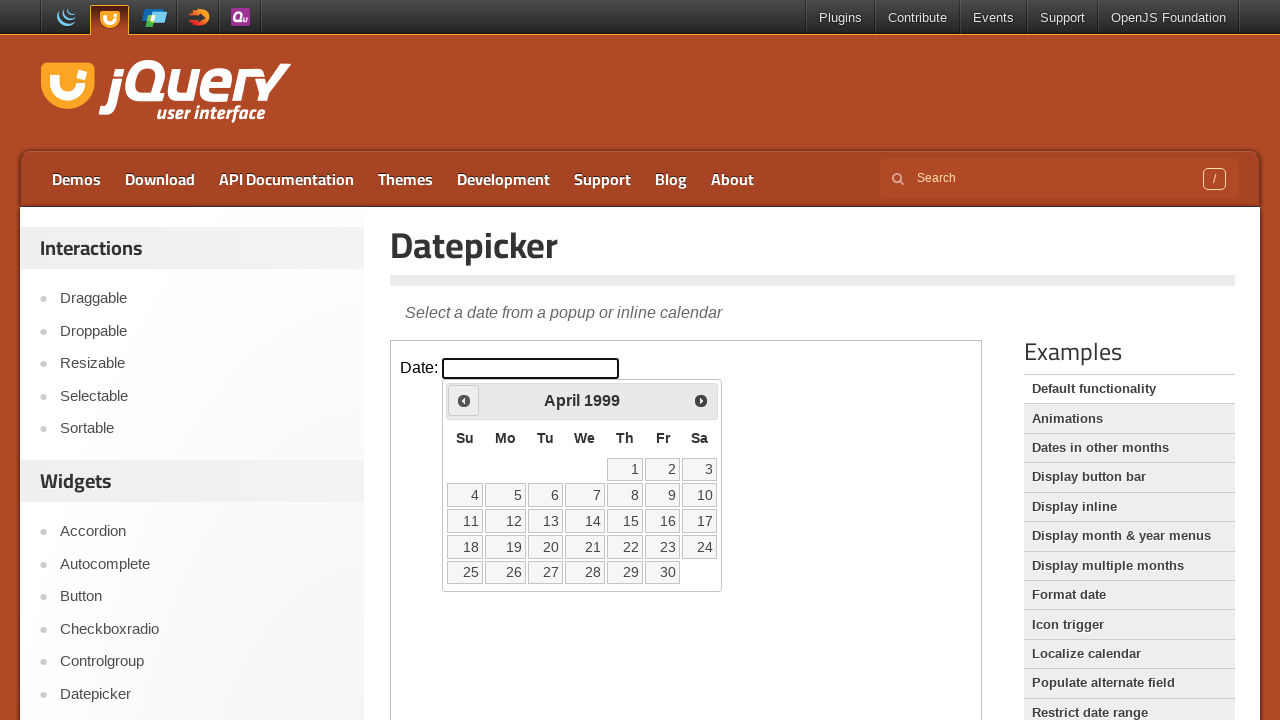

Retrieved updated month from datepicker
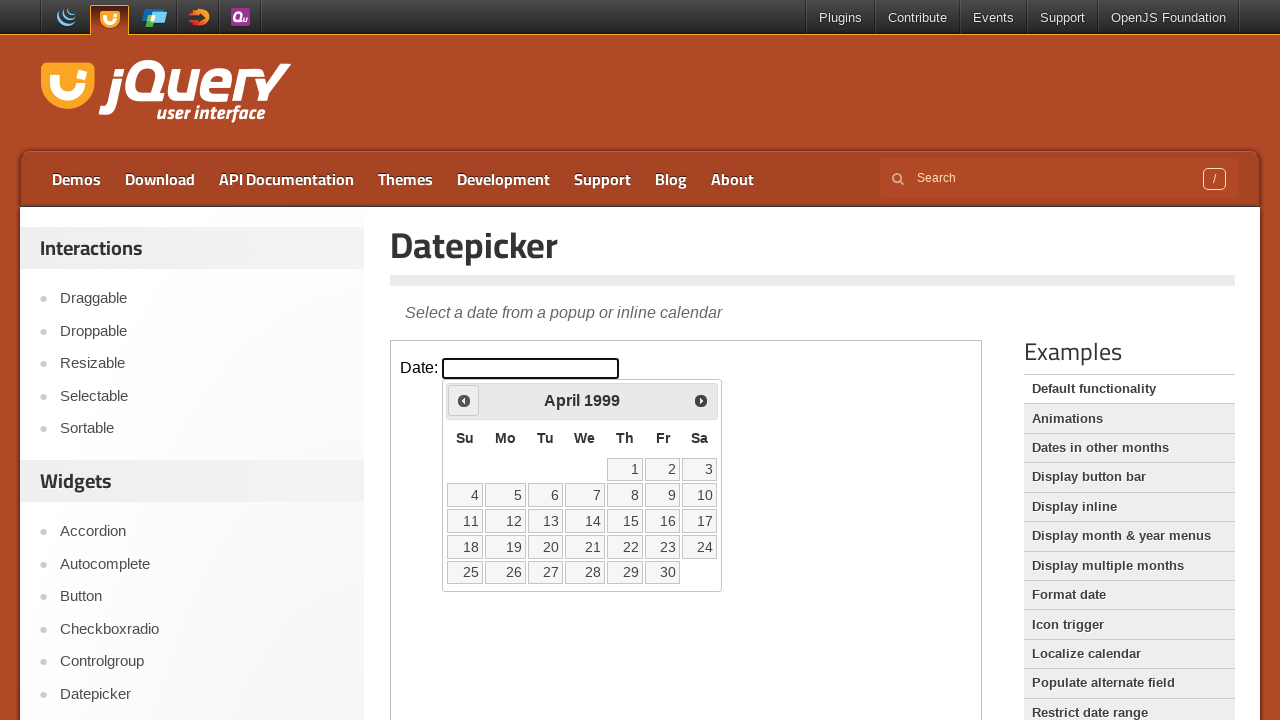

Retrieved updated year from datepicker
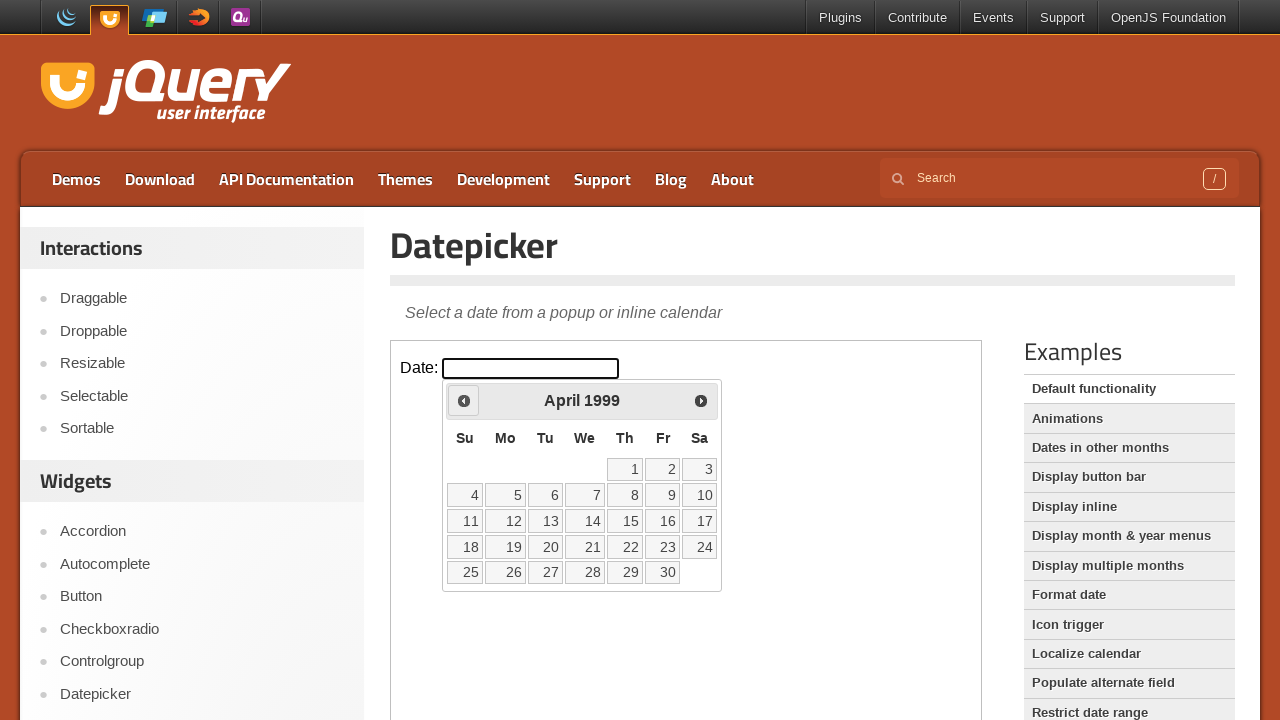

Clicked Previous button to navigate backwards (currently at April 1999) at (464, 400) on iframe >> nth=0 >> internal:control=enter-frame >> xpath=//span[text()='Prev']
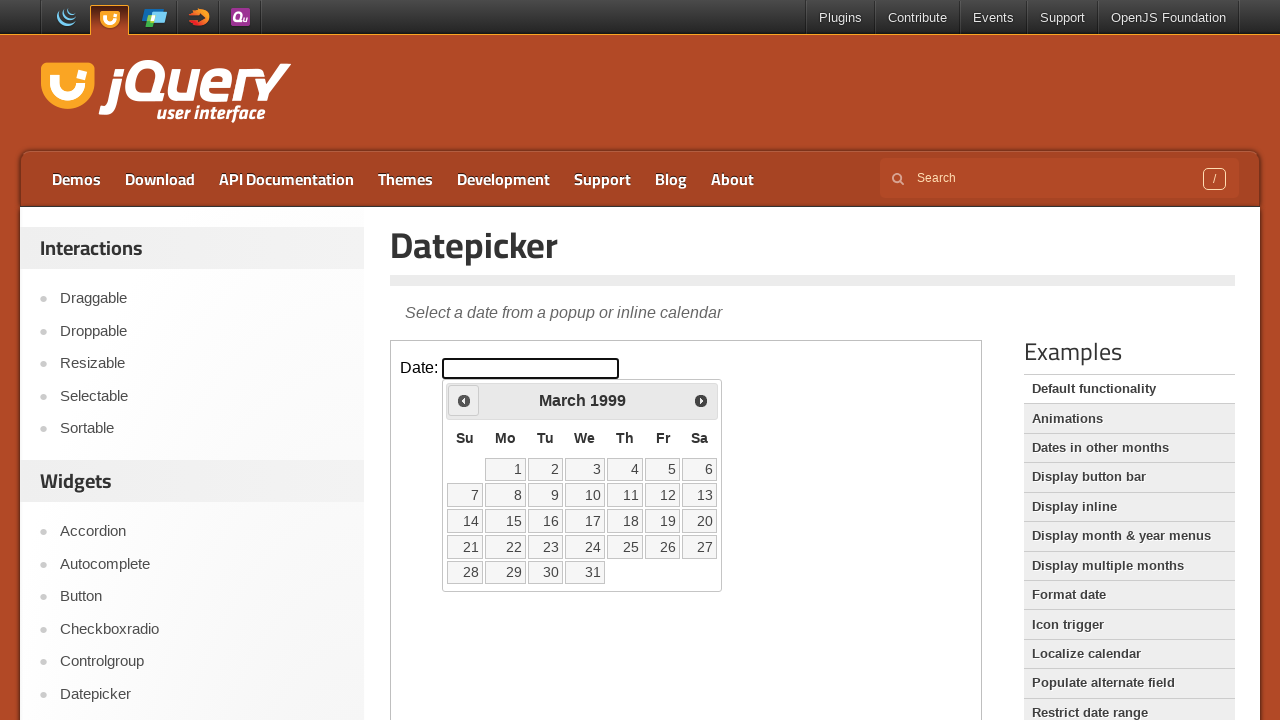

Retrieved updated month from datepicker
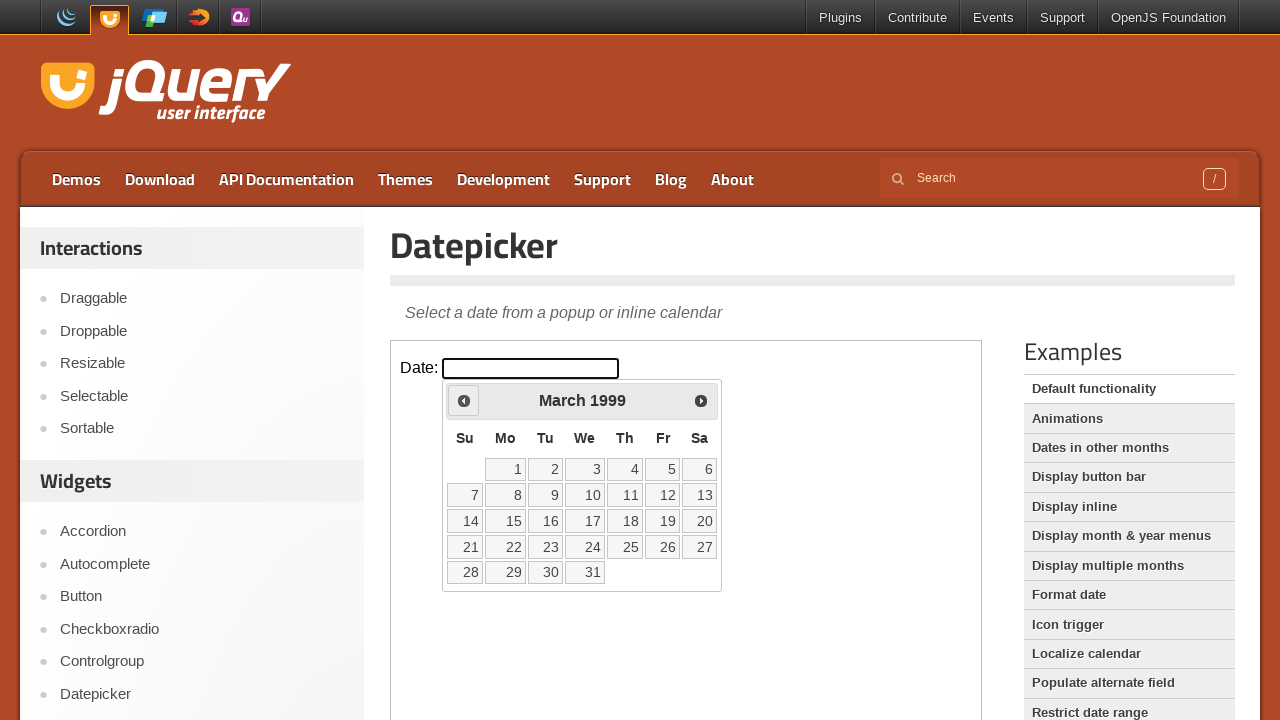

Retrieved updated year from datepicker
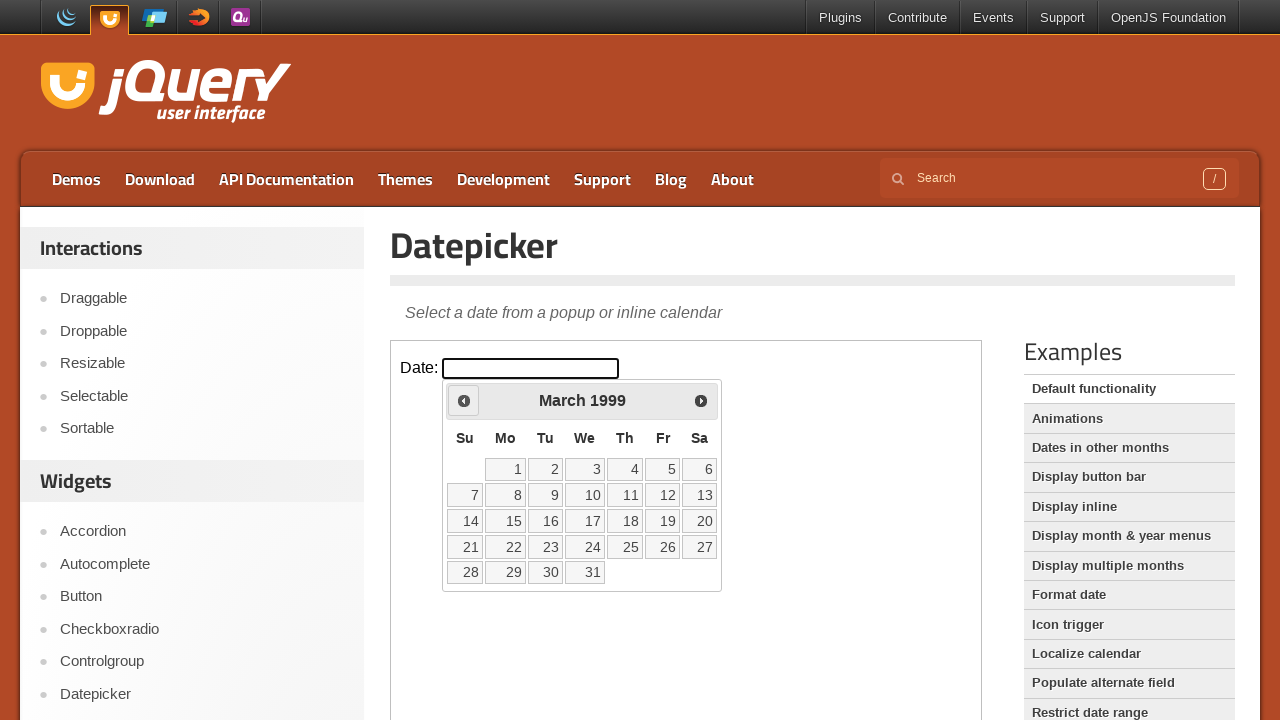

Clicked Previous button to navigate backwards (currently at March 1999) at (464, 400) on iframe >> nth=0 >> internal:control=enter-frame >> xpath=//span[text()='Prev']
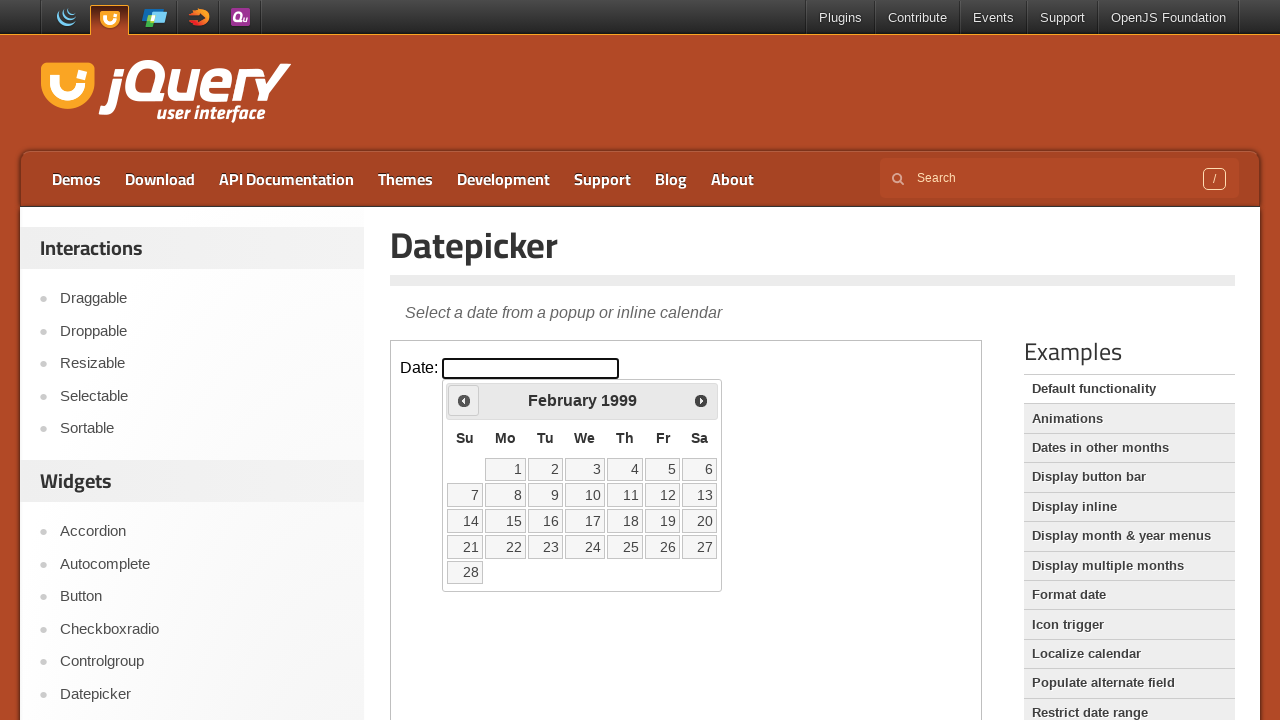

Retrieved updated month from datepicker
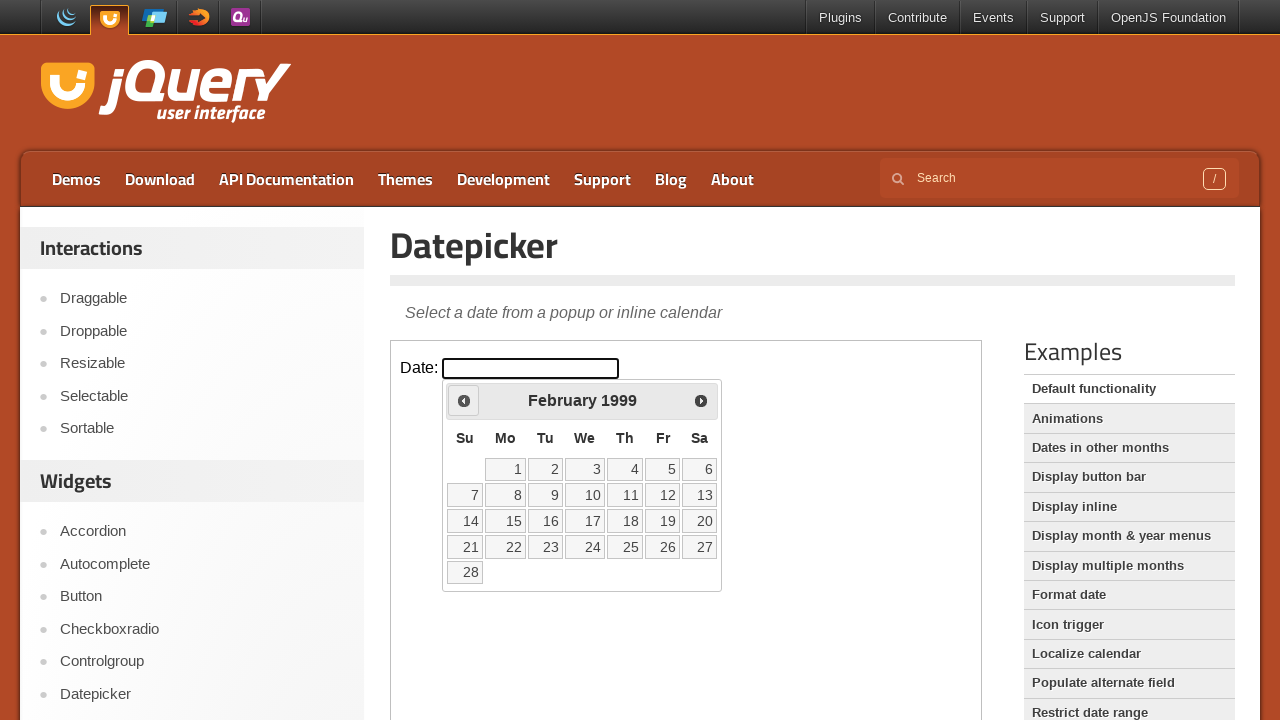

Retrieved updated year from datepicker
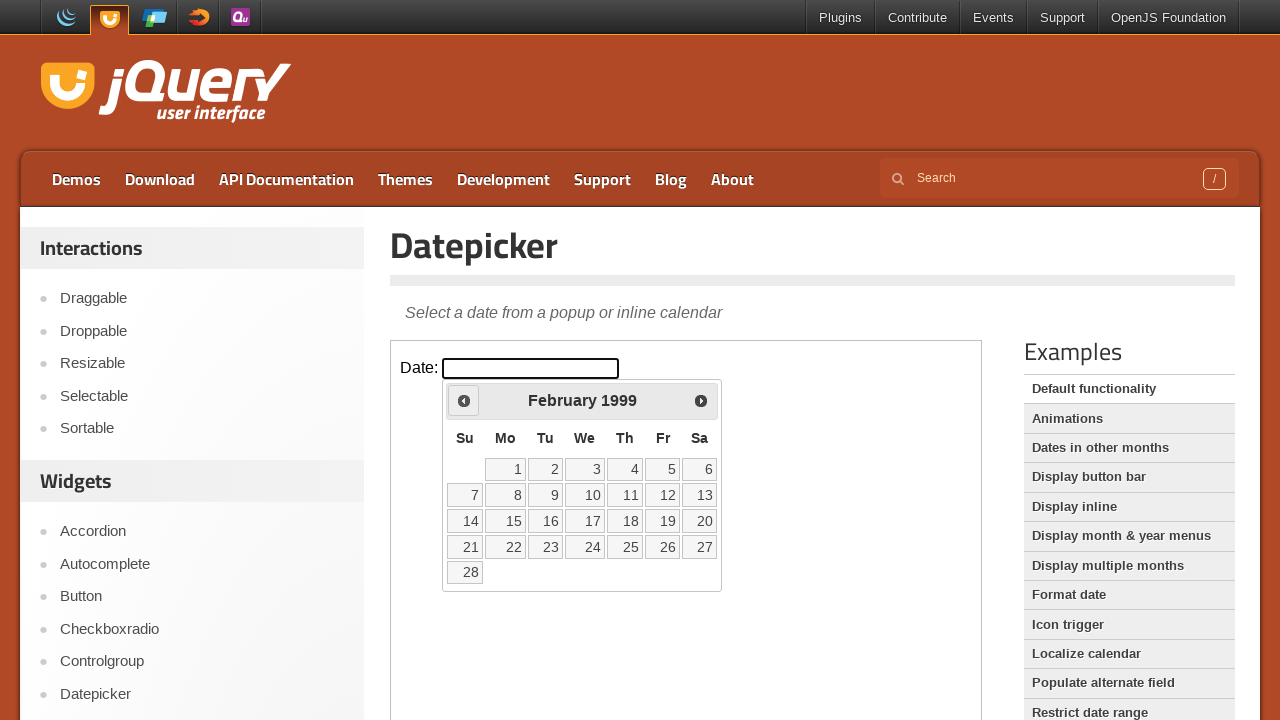

Clicked Previous button to navigate backwards (currently at February 1999) at (464, 400) on iframe >> nth=0 >> internal:control=enter-frame >> xpath=//span[text()='Prev']
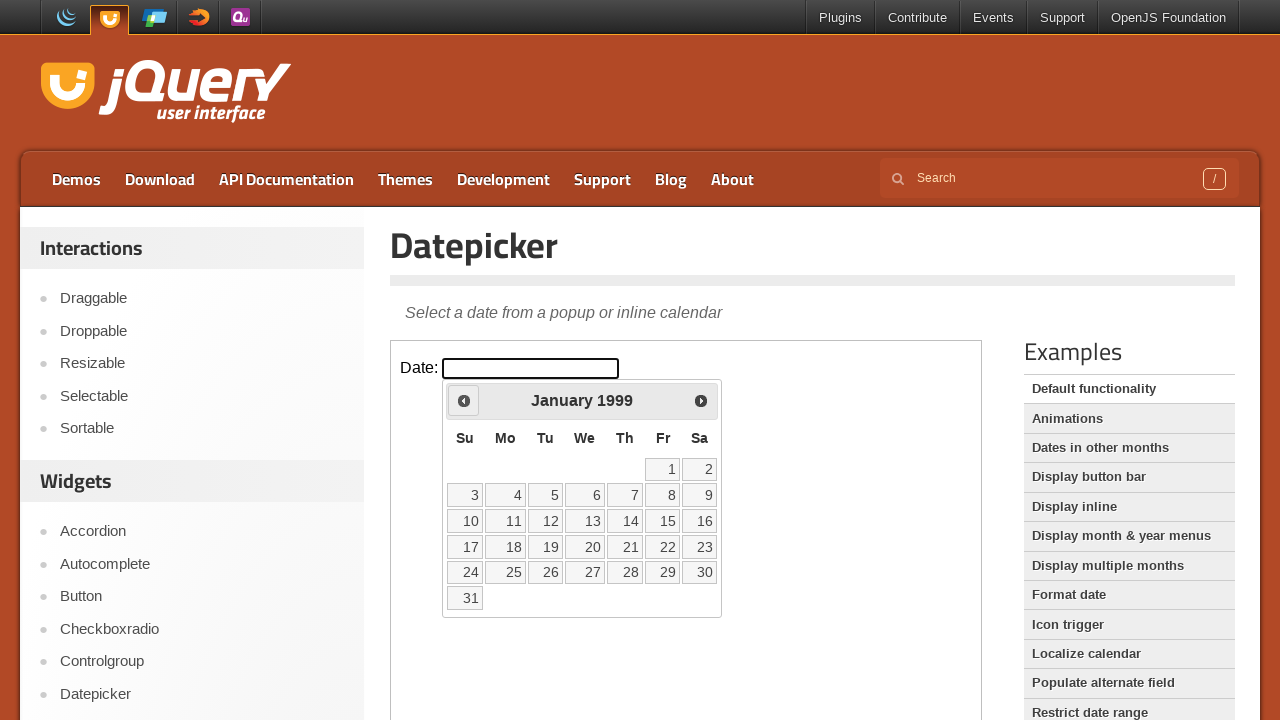

Retrieved updated month from datepicker
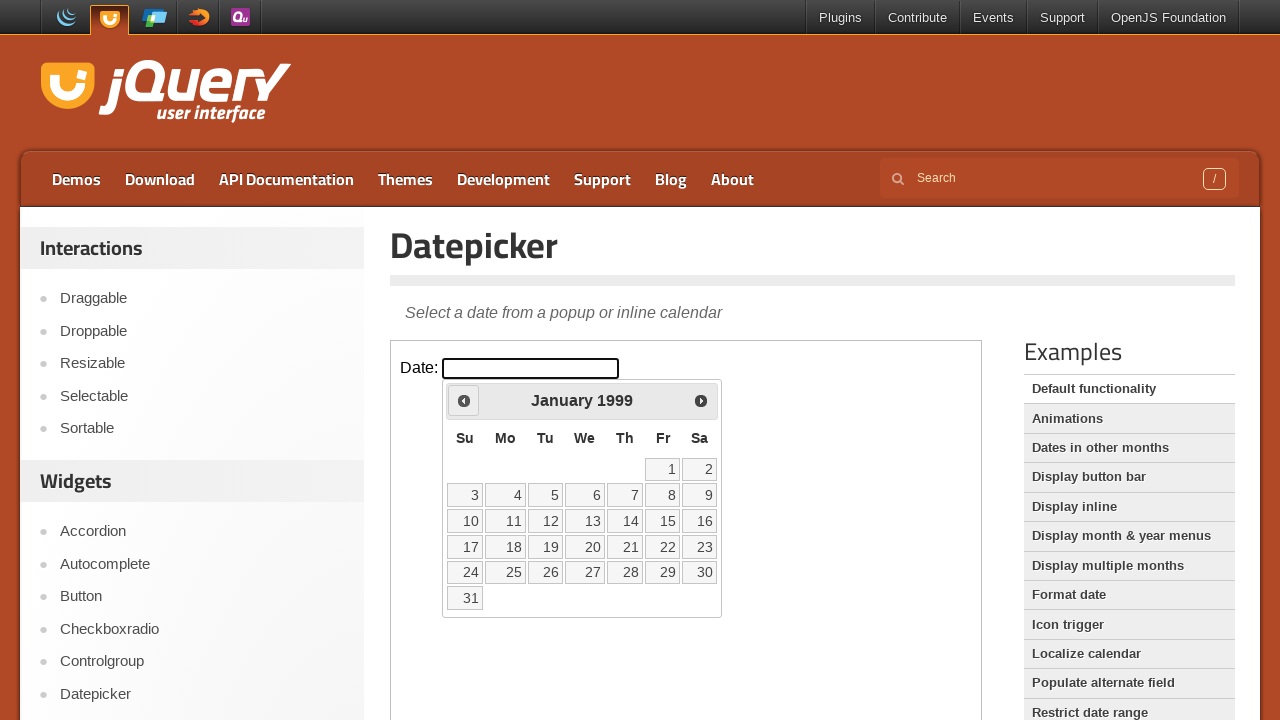

Retrieved updated year from datepicker
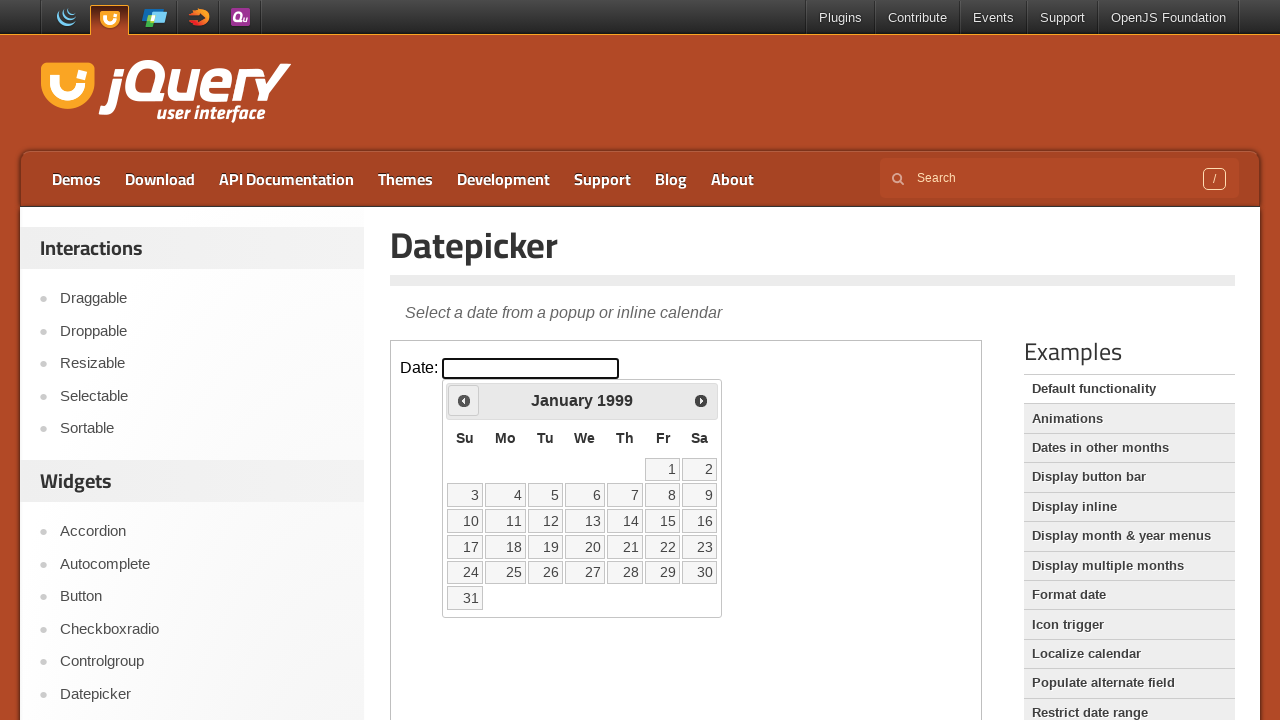

Clicked Previous button to navigate backwards (currently at January 1999) at (464, 400) on iframe >> nth=0 >> internal:control=enter-frame >> xpath=//span[text()='Prev']
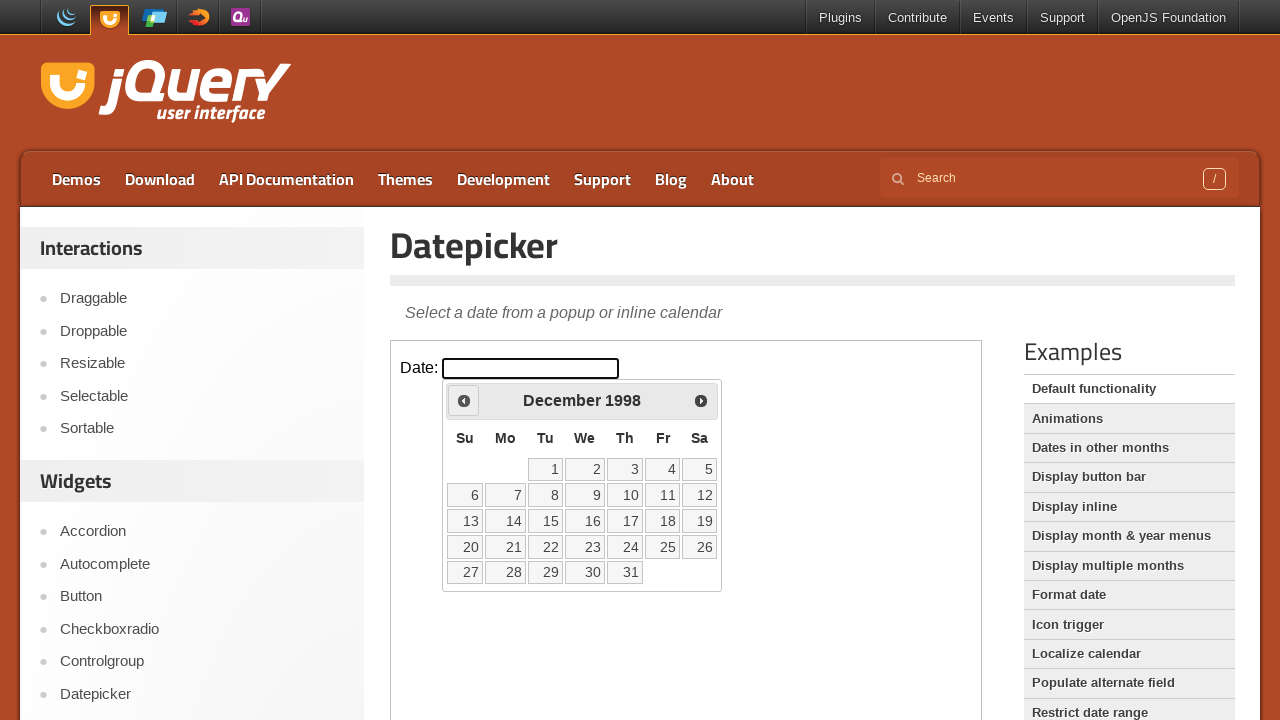

Retrieved updated month from datepicker
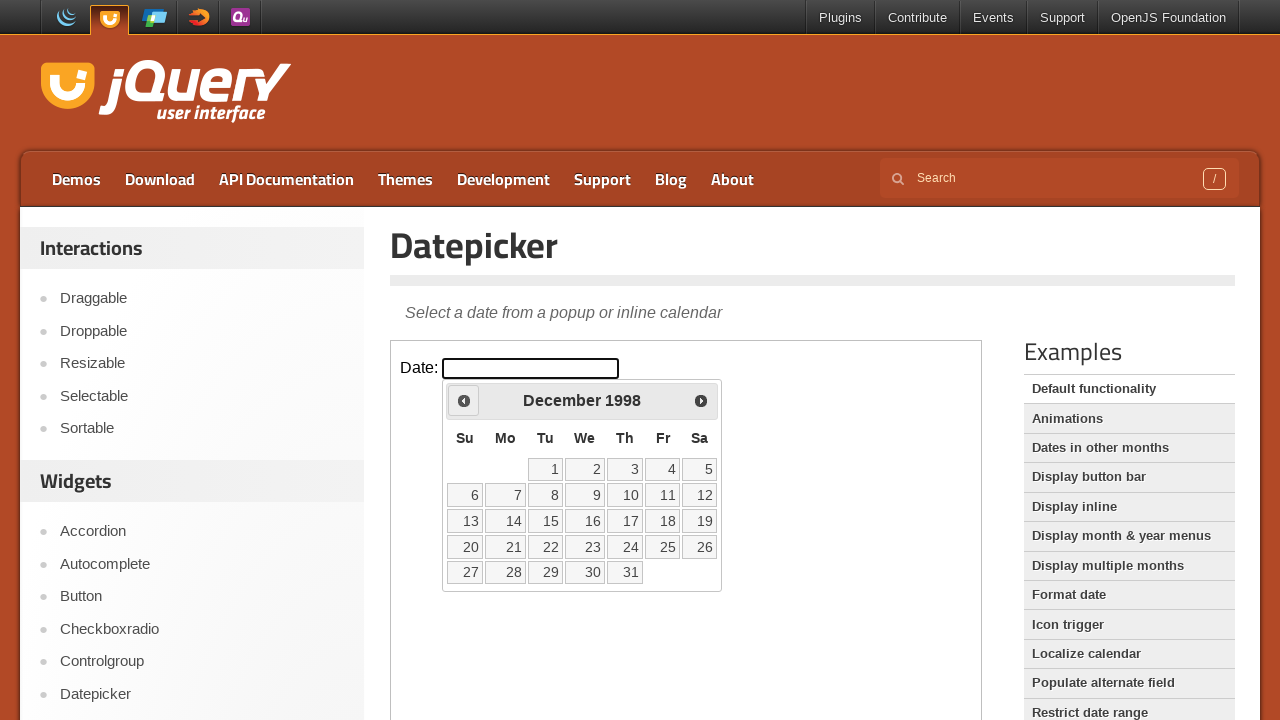

Retrieved updated year from datepicker
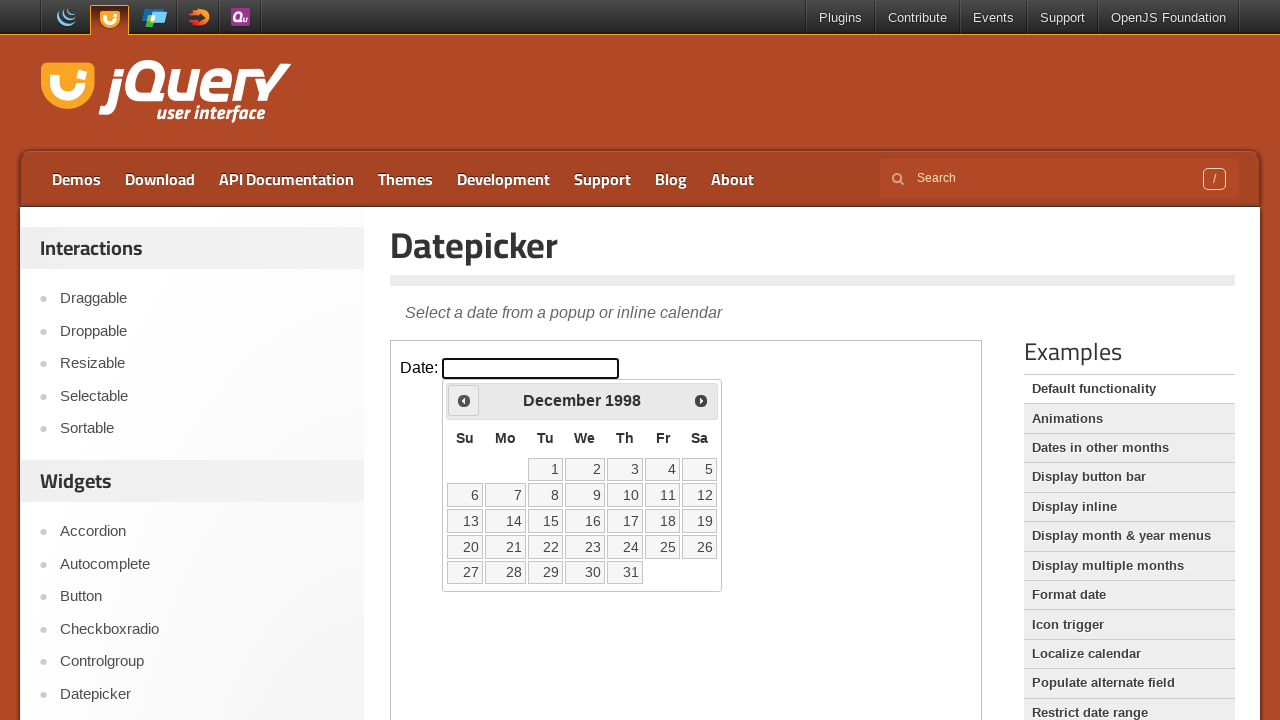

Clicked Previous button to navigate backwards (currently at December 1998) at (464, 400) on iframe >> nth=0 >> internal:control=enter-frame >> xpath=//span[text()='Prev']
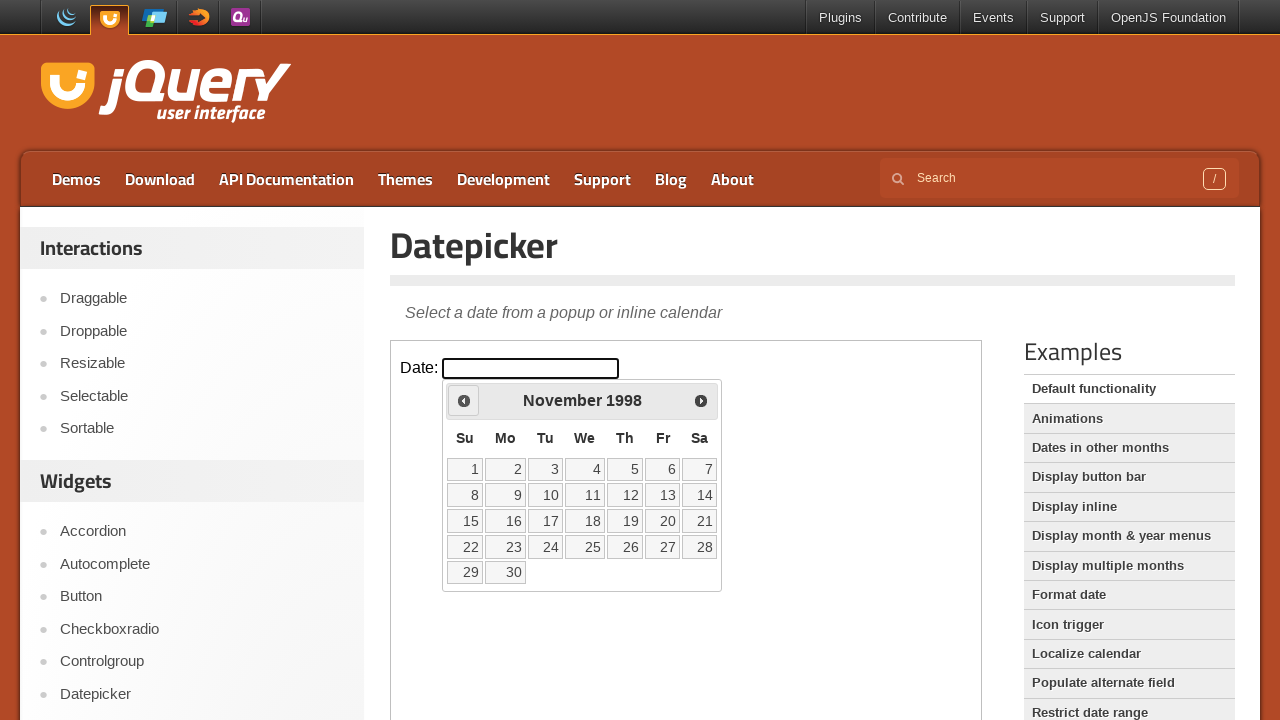

Retrieved updated month from datepicker
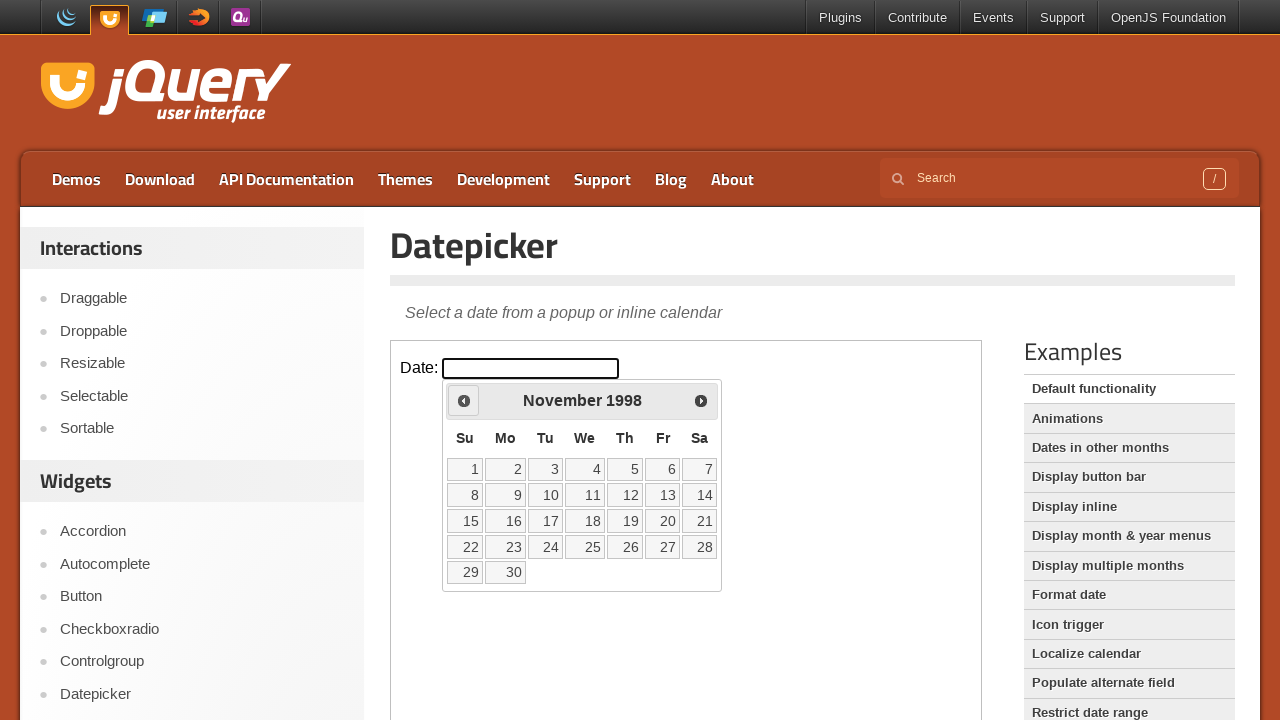

Retrieved updated year from datepicker
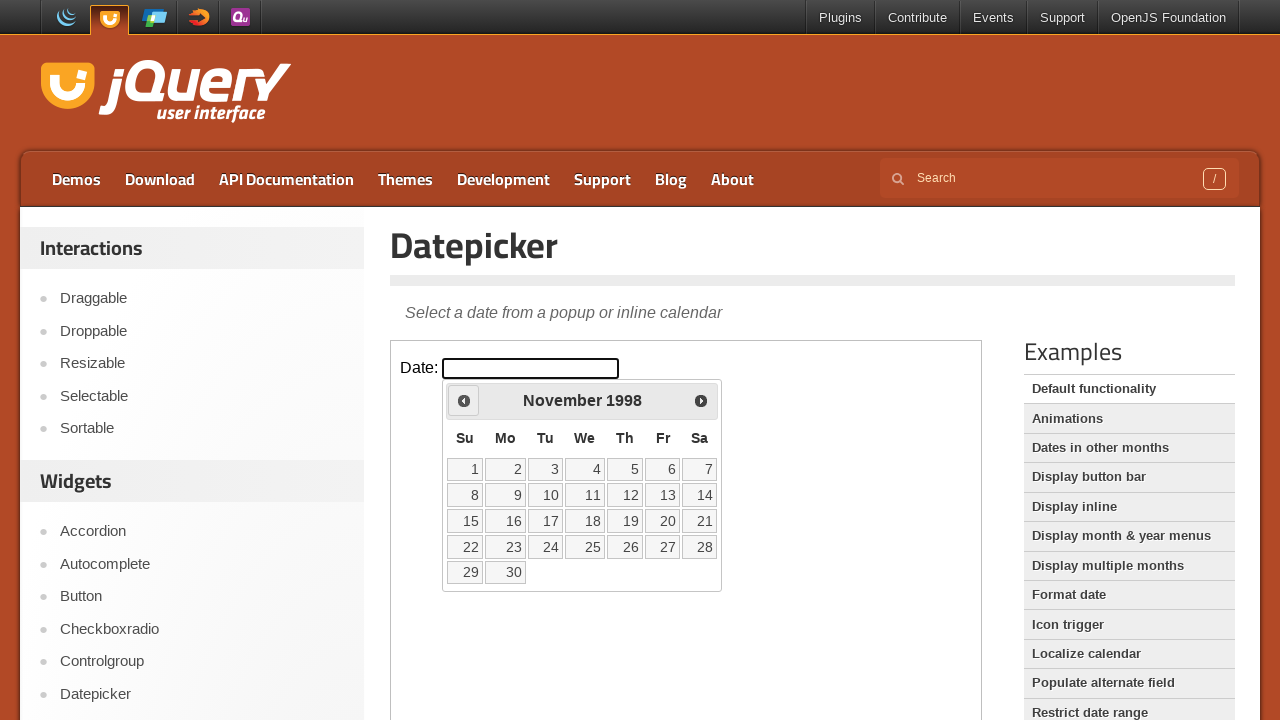

Clicked Previous button to navigate backwards (currently at November 1998) at (464, 400) on iframe >> nth=0 >> internal:control=enter-frame >> xpath=//span[text()='Prev']
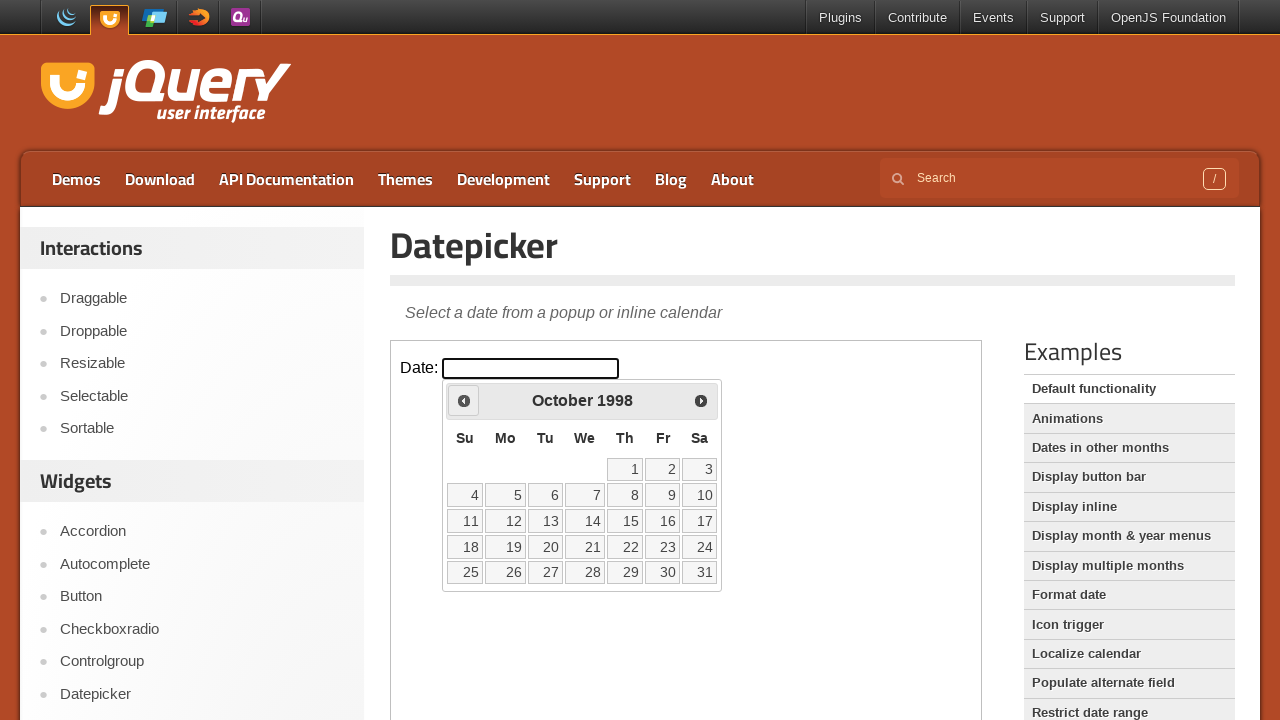

Retrieved updated month from datepicker
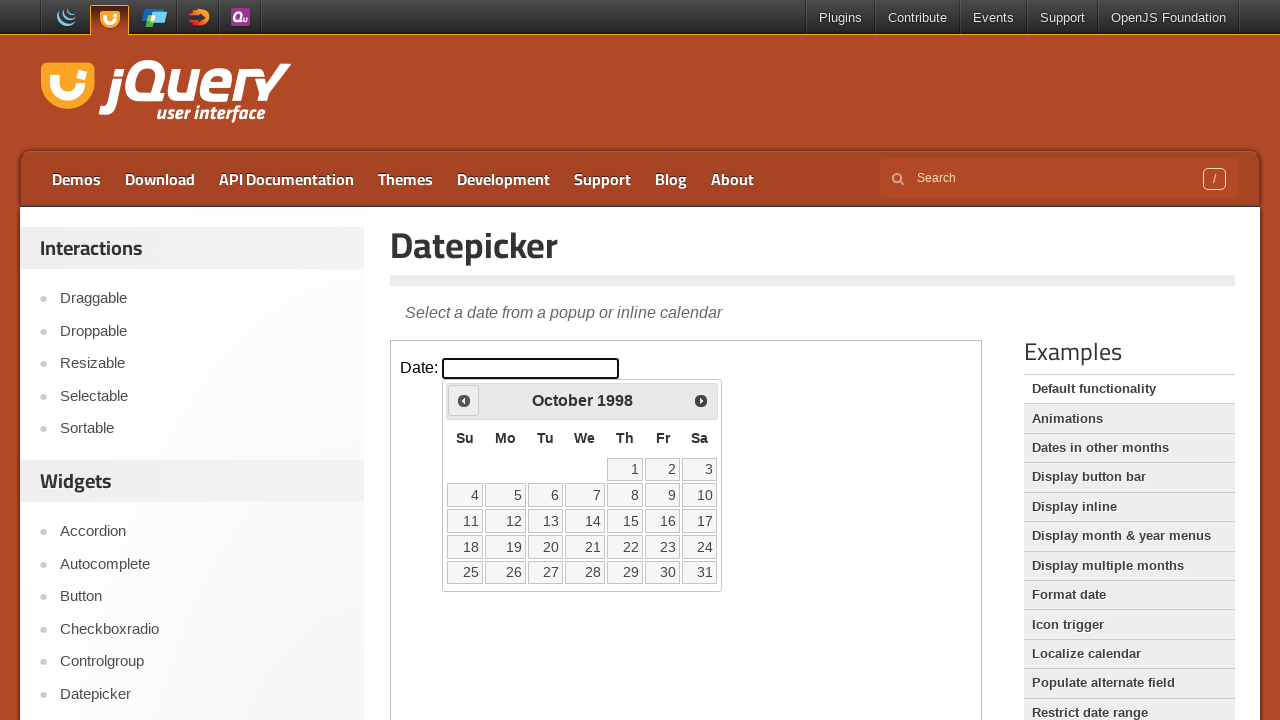

Retrieved updated year from datepicker
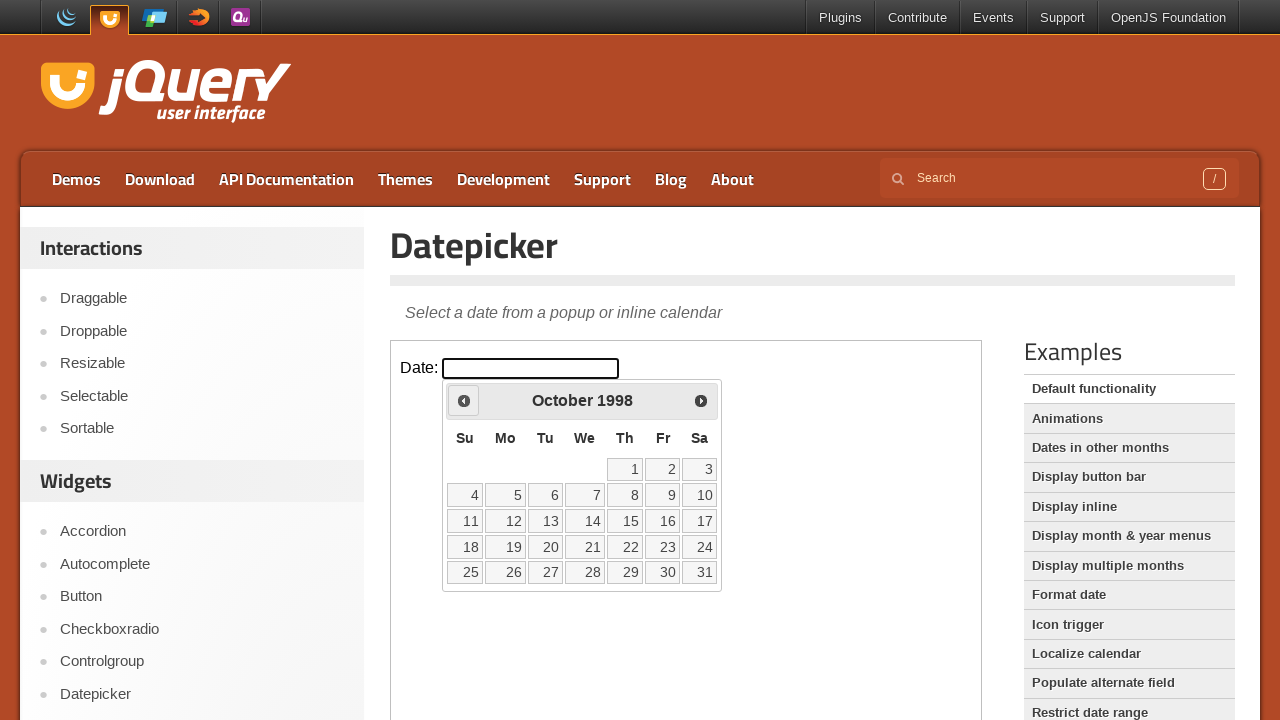

Clicked Previous button to navigate backwards (currently at October 1998) at (464, 400) on iframe >> nth=0 >> internal:control=enter-frame >> xpath=//span[text()='Prev']
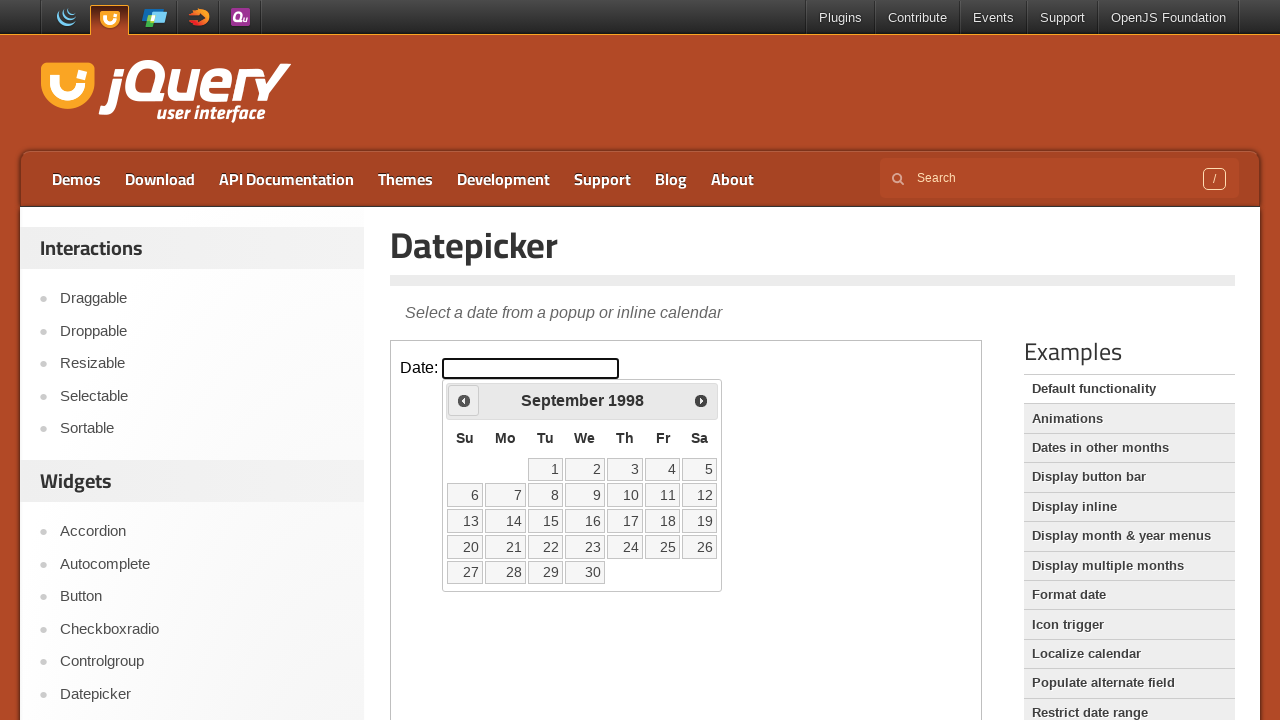

Retrieved updated month from datepicker
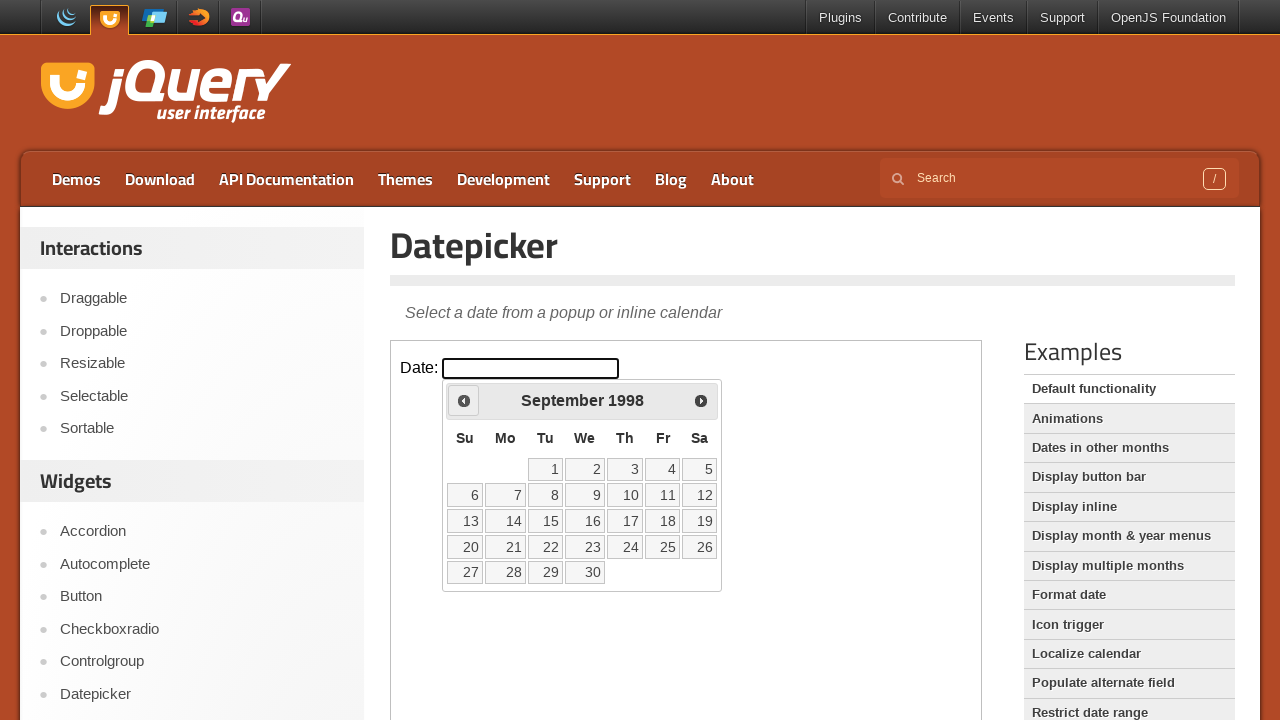

Retrieved updated year from datepicker
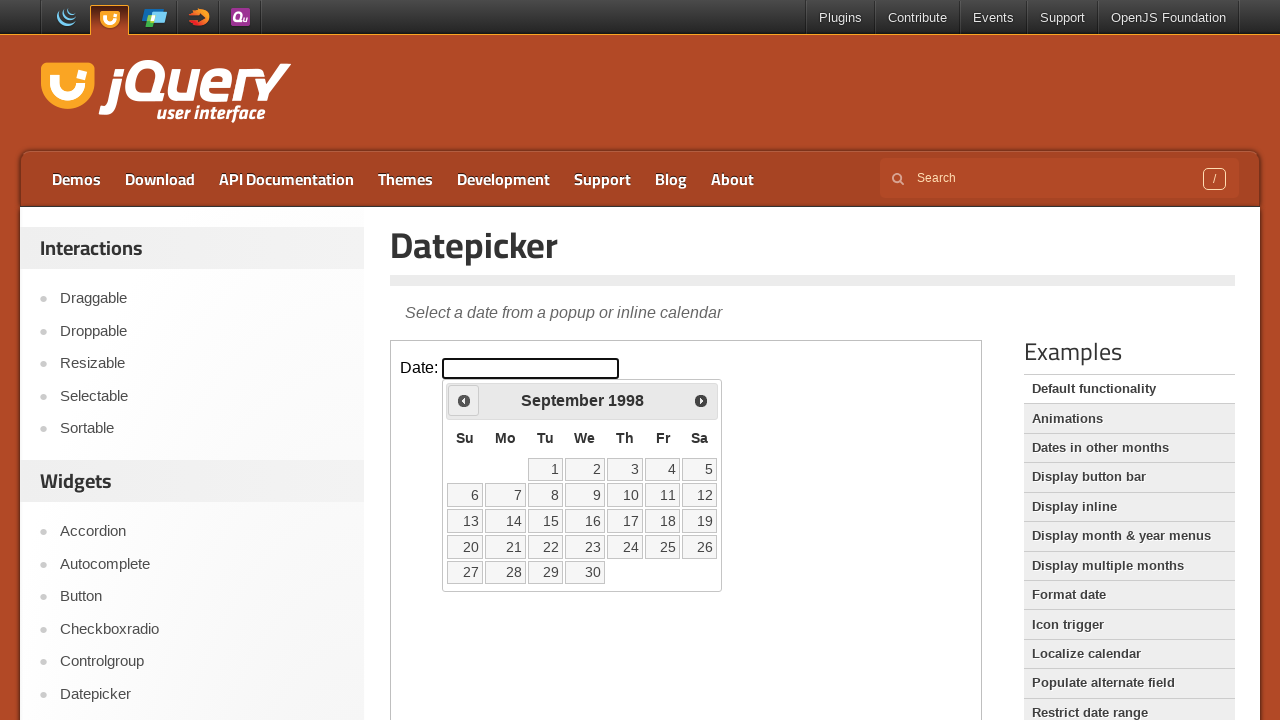

Clicked Previous button to navigate backwards (currently at September 1998) at (464, 400) on iframe >> nth=0 >> internal:control=enter-frame >> xpath=//span[text()='Prev']
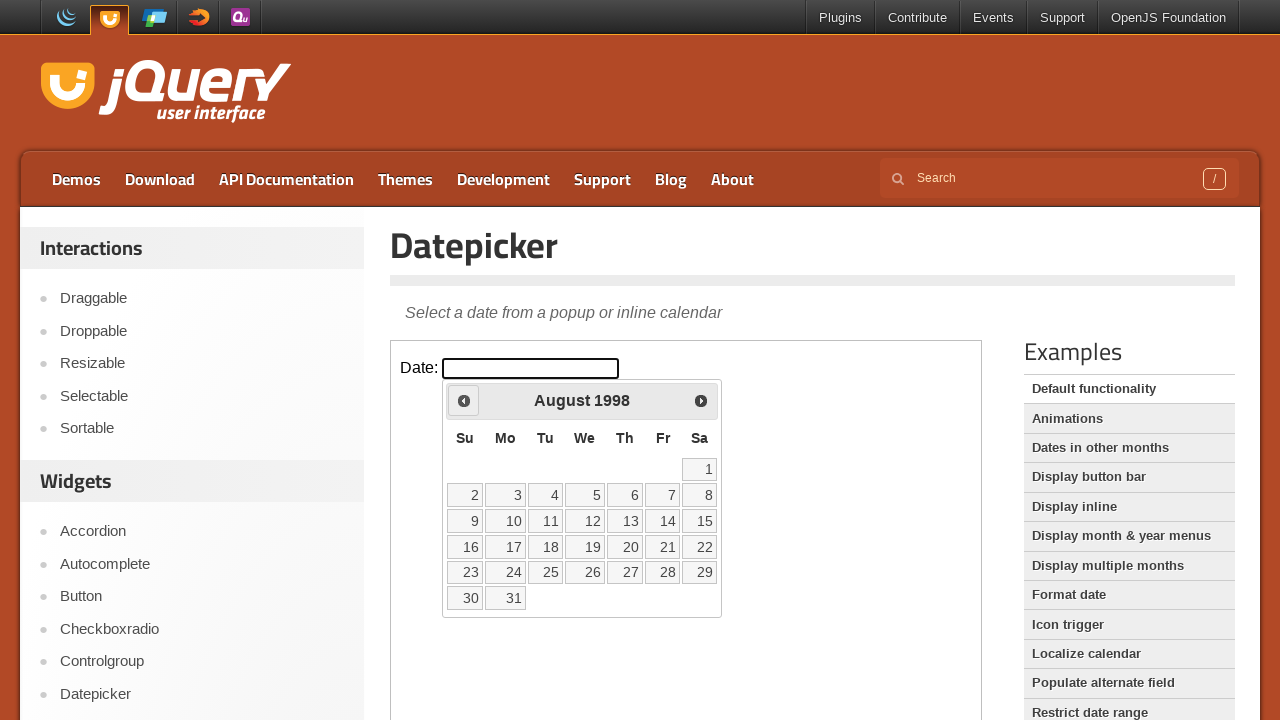

Retrieved updated month from datepicker
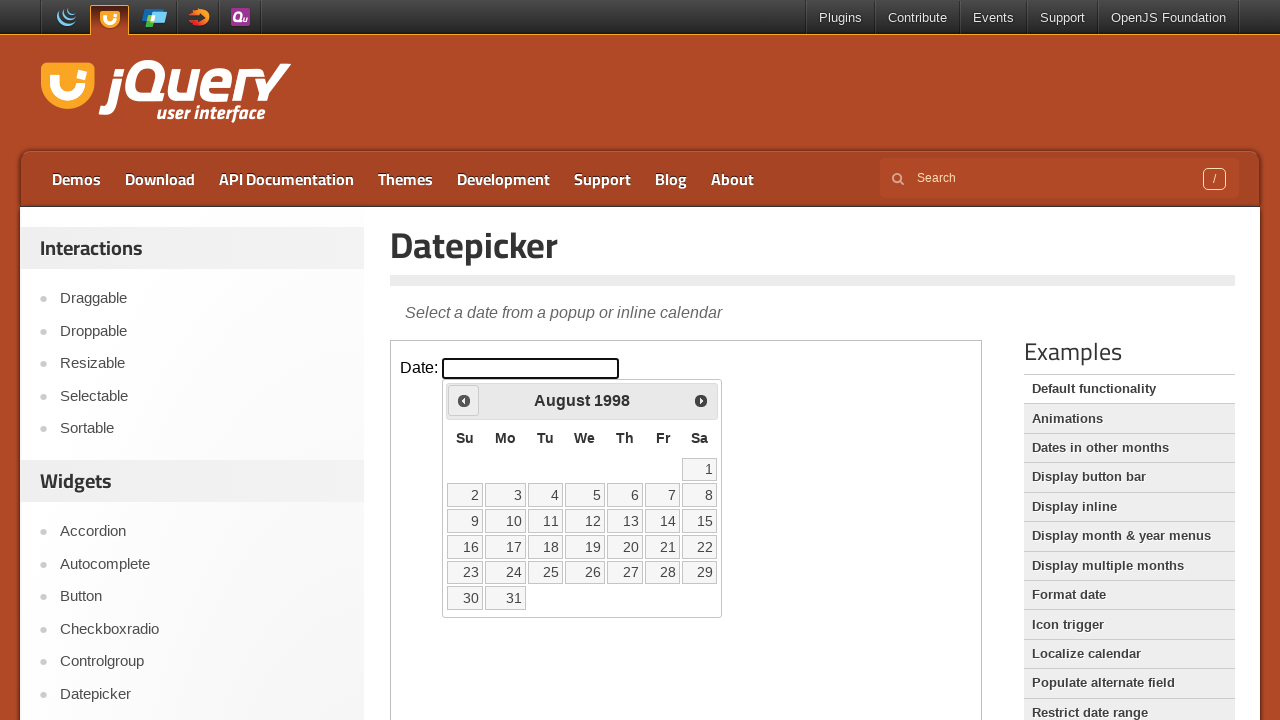

Retrieved updated year from datepicker
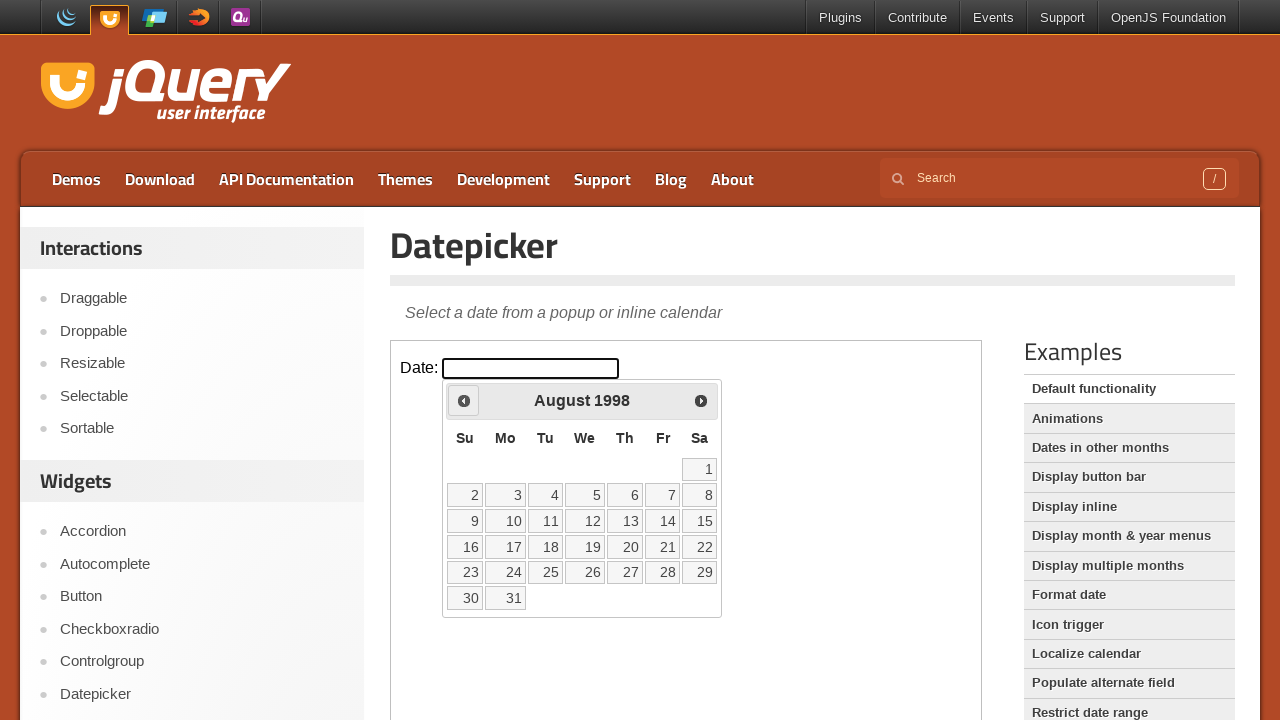

Clicked Previous button to navigate backwards (currently at August 1998) at (464, 400) on iframe >> nth=0 >> internal:control=enter-frame >> xpath=//span[text()='Prev']
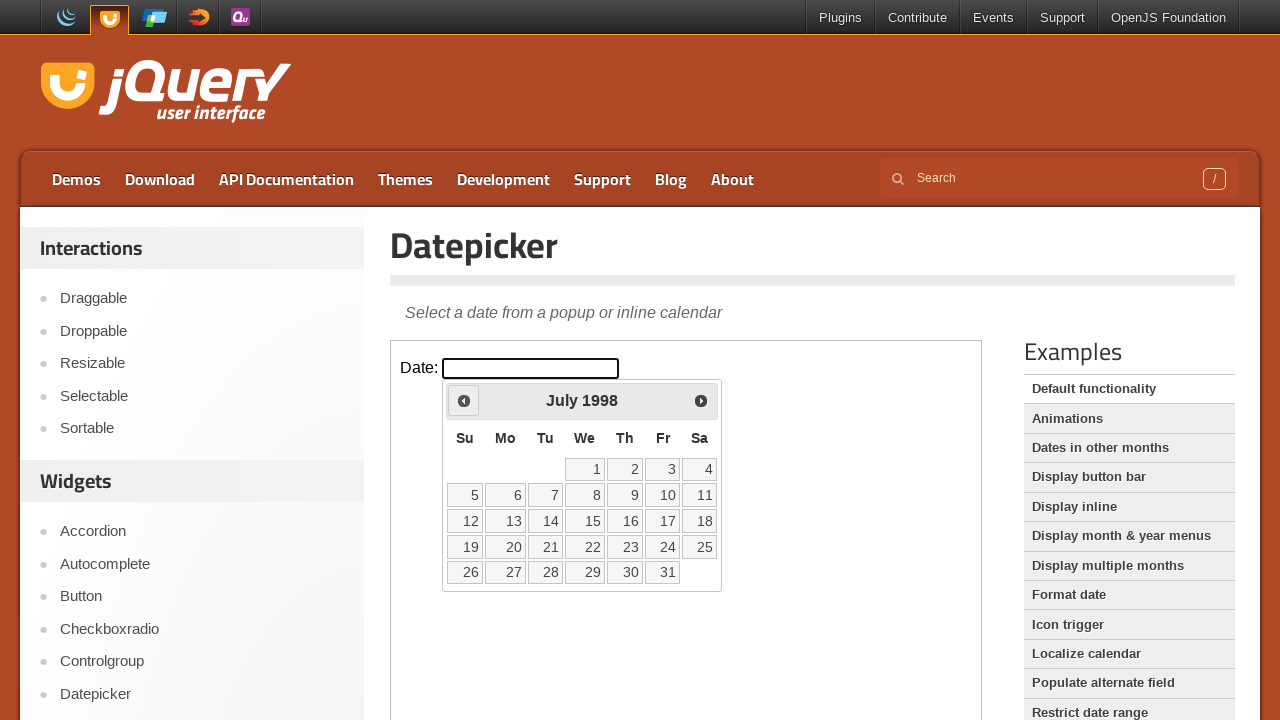

Retrieved updated month from datepicker
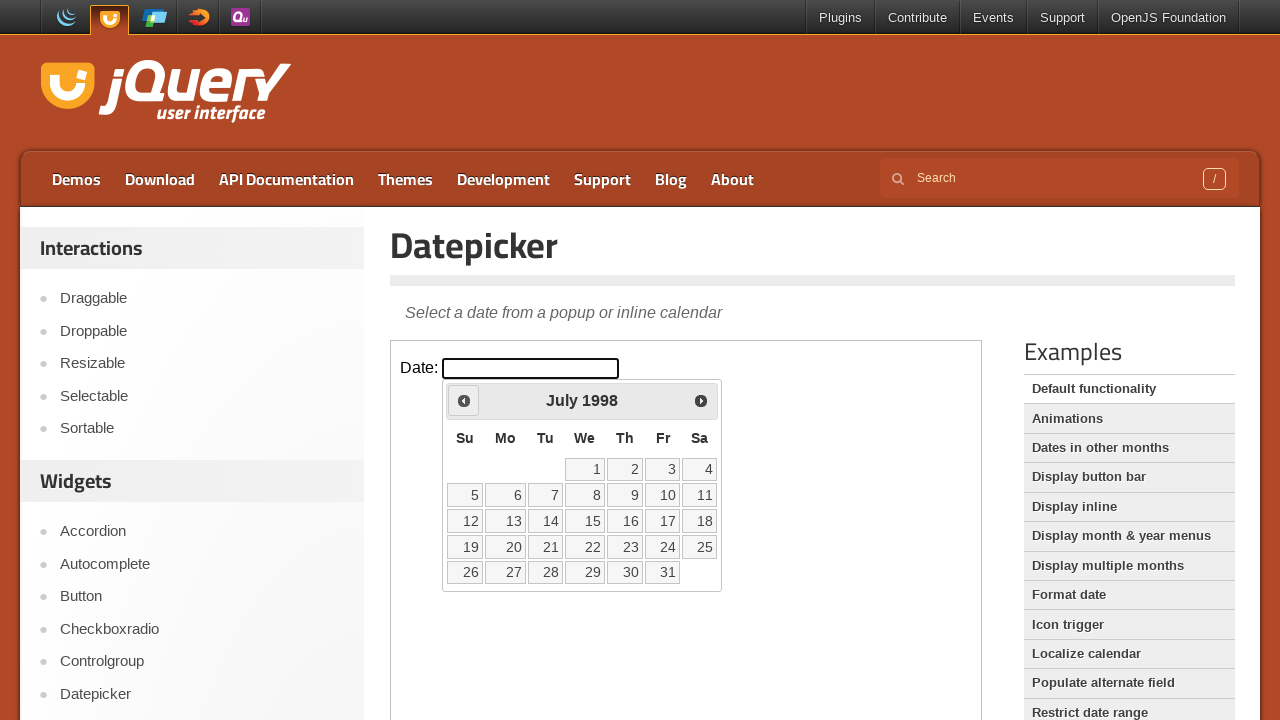

Retrieved updated year from datepicker
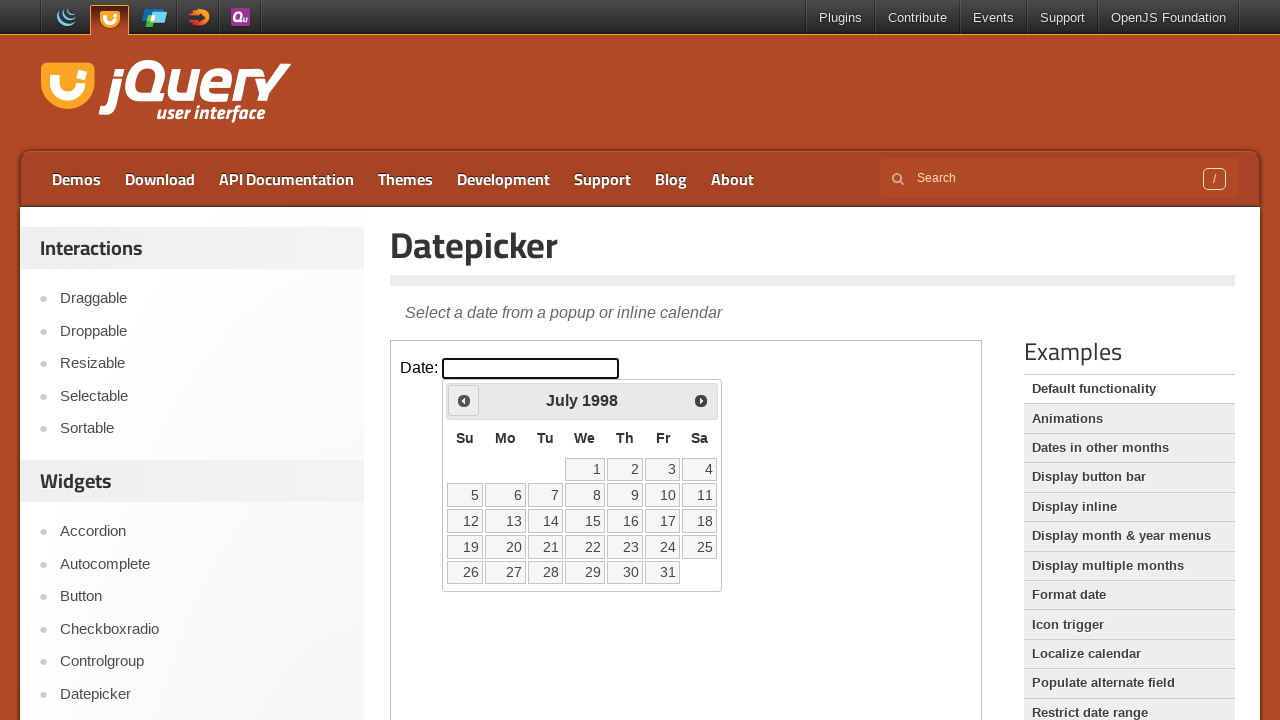

Clicked Previous button to navigate backwards (currently at July 1998) at (464, 400) on iframe >> nth=0 >> internal:control=enter-frame >> xpath=//span[text()='Prev']
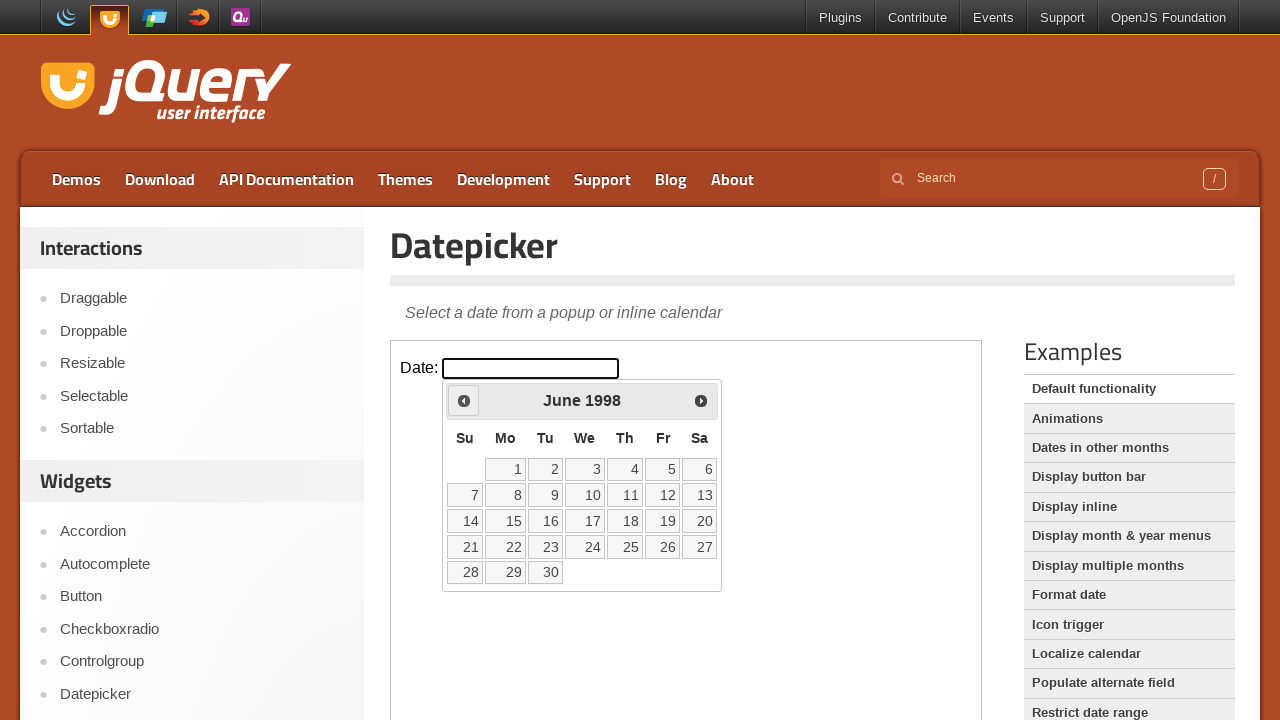

Retrieved updated month from datepicker
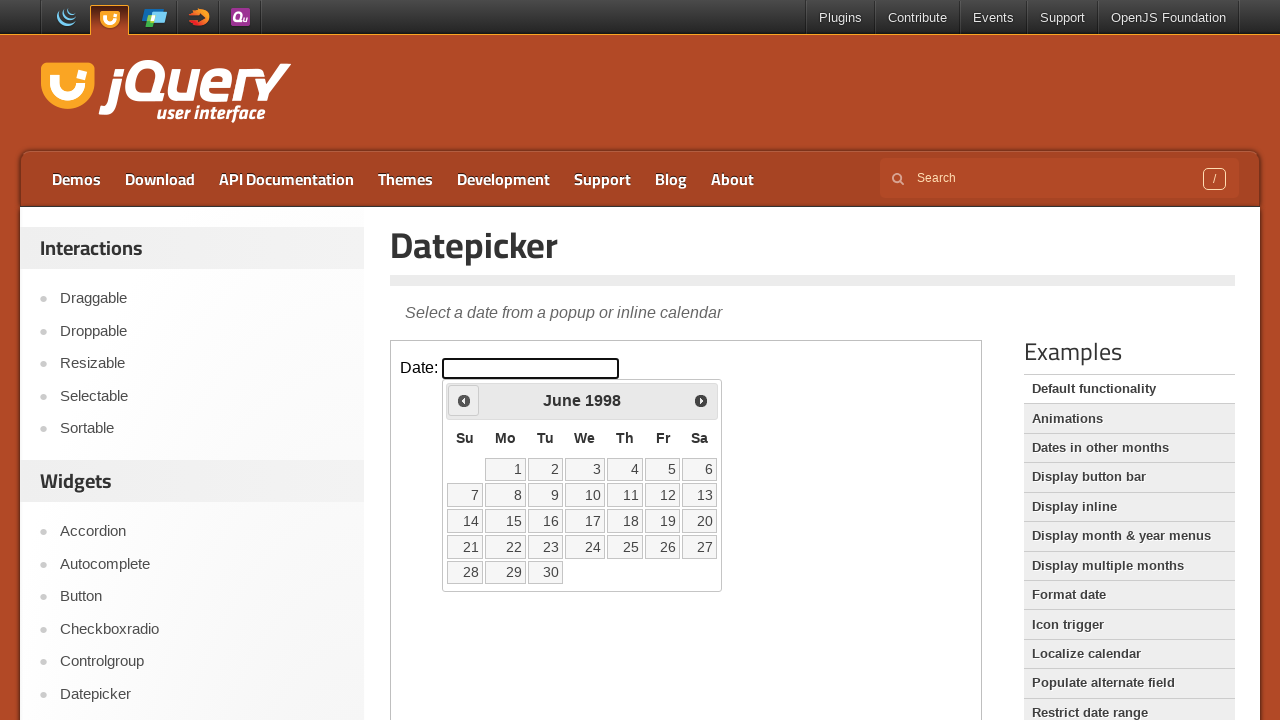

Retrieved updated year from datepicker
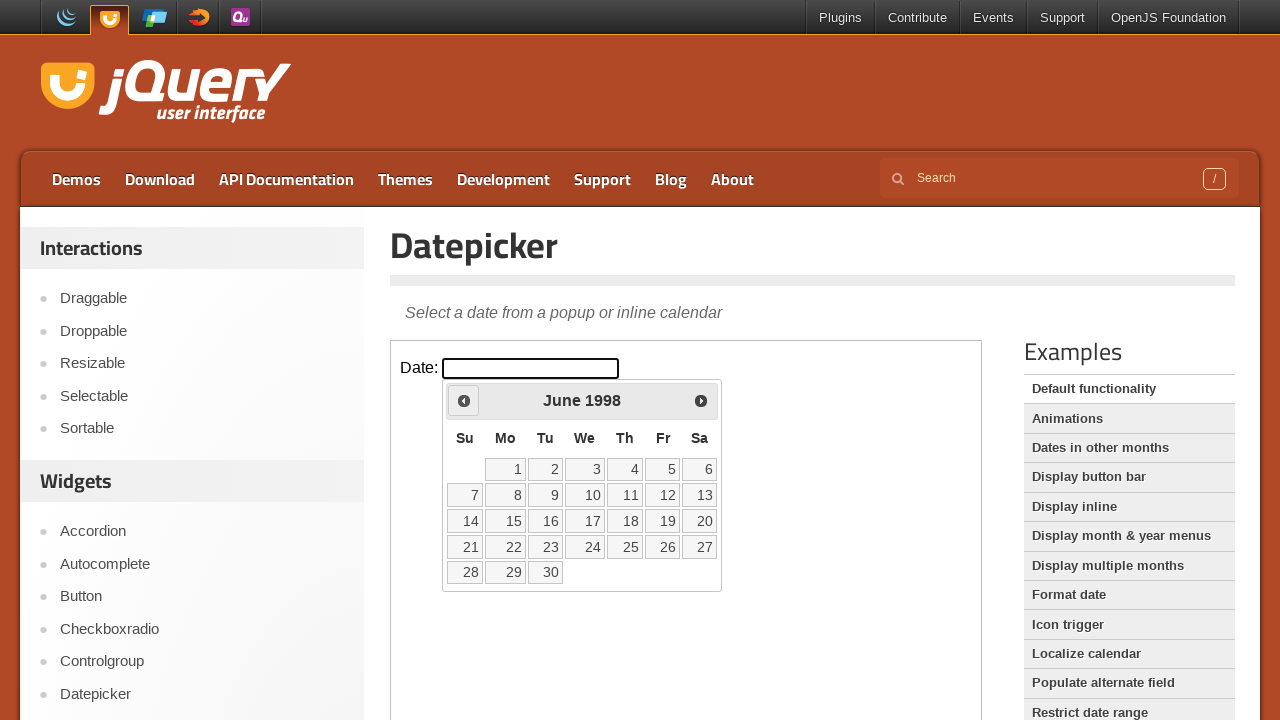

Clicked Previous button to navigate backwards (currently at June 1998) at (464, 400) on iframe >> nth=0 >> internal:control=enter-frame >> xpath=//span[text()='Prev']
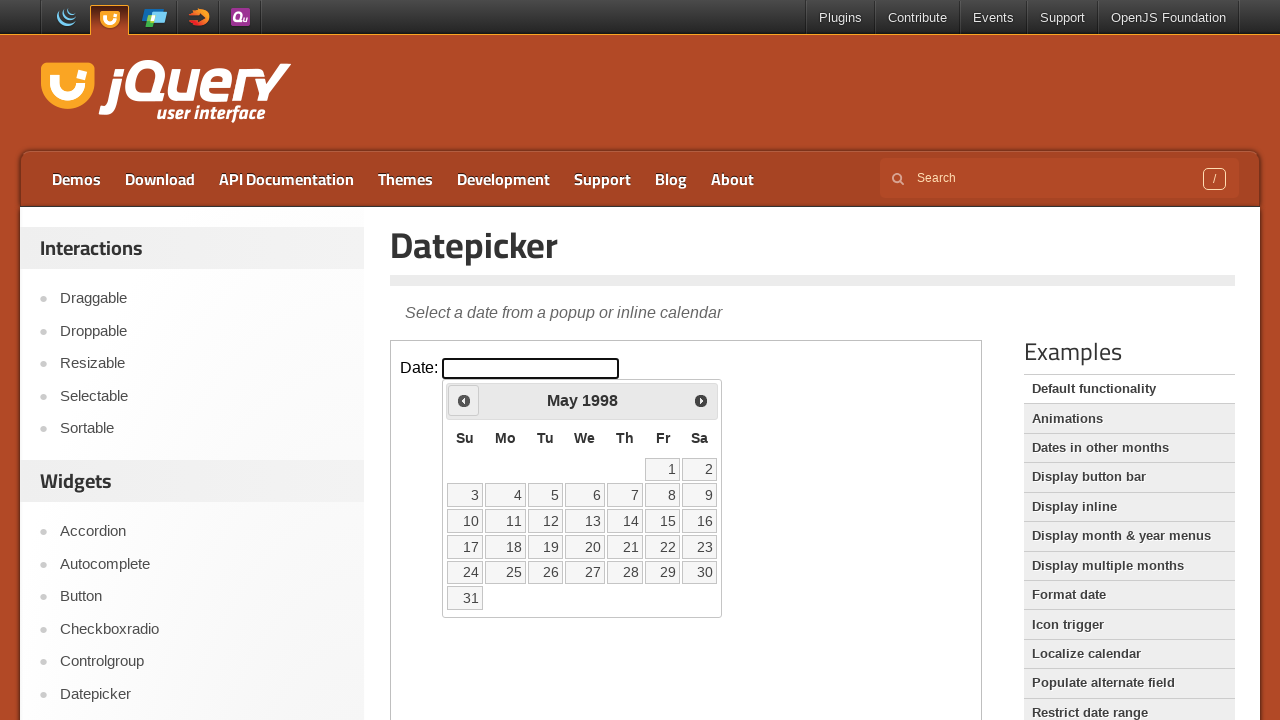

Retrieved updated month from datepicker
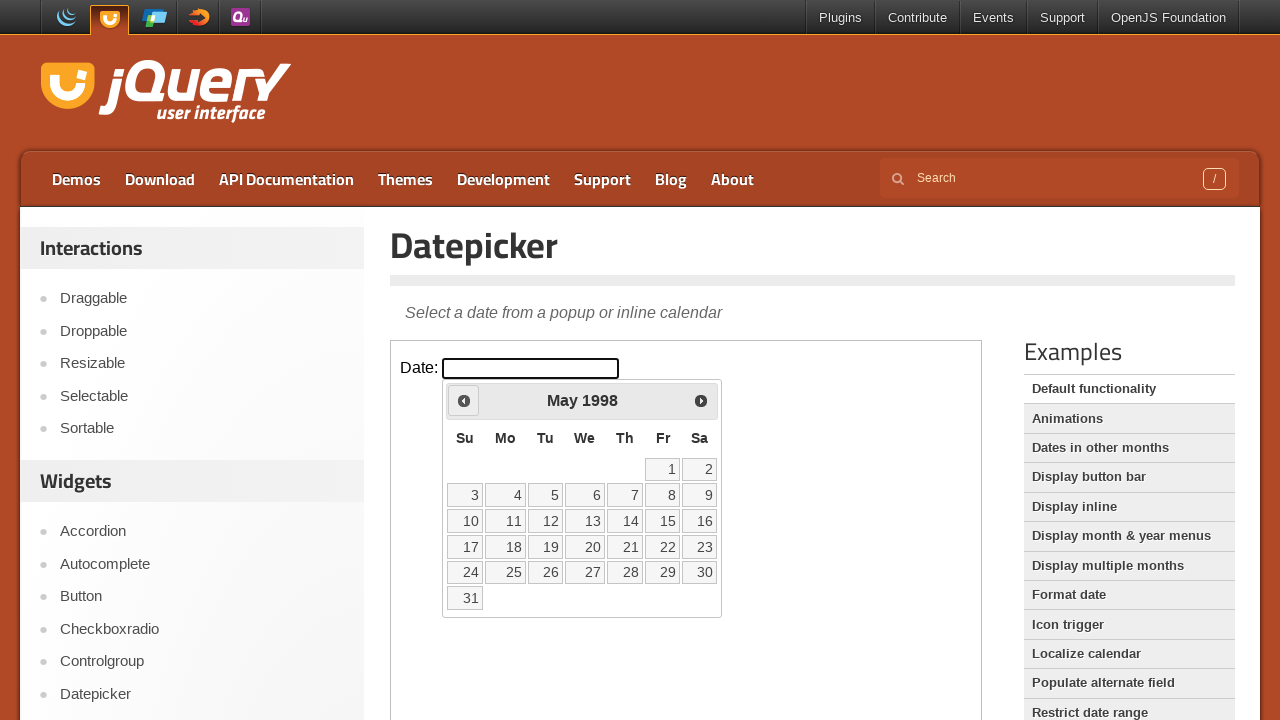

Retrieved updated year from datepicker
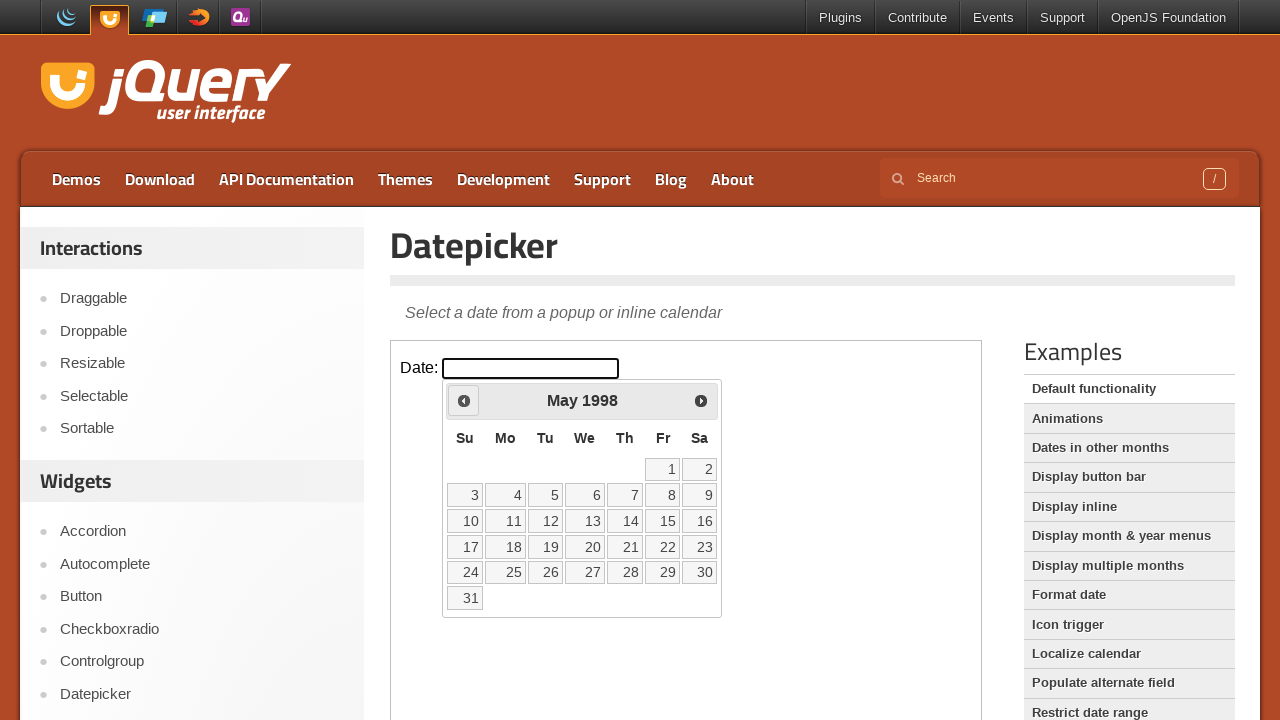

Clicked Previous button to navigate backwards (currently at May 1998) at (464, 400) on iframe >> nth=0 >> internal:control=enter-frame >> xpath=//span[text()='Prev']
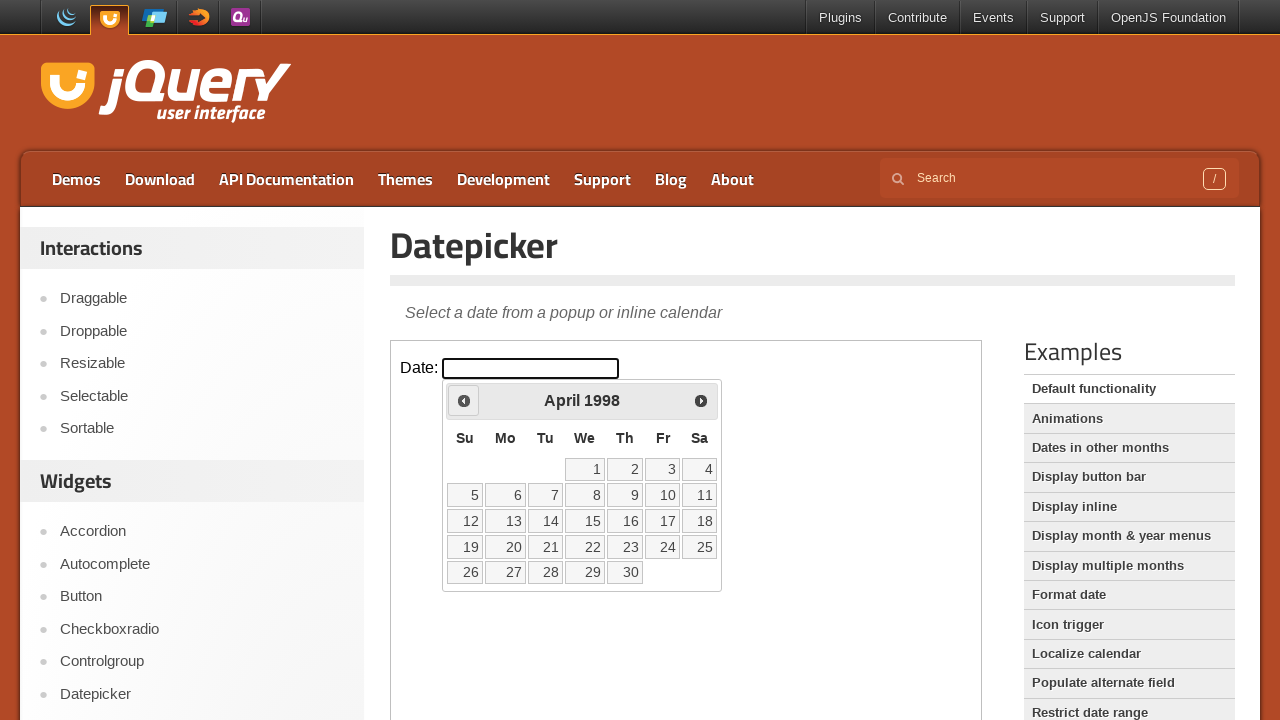

Retrieved updated month from datepicker
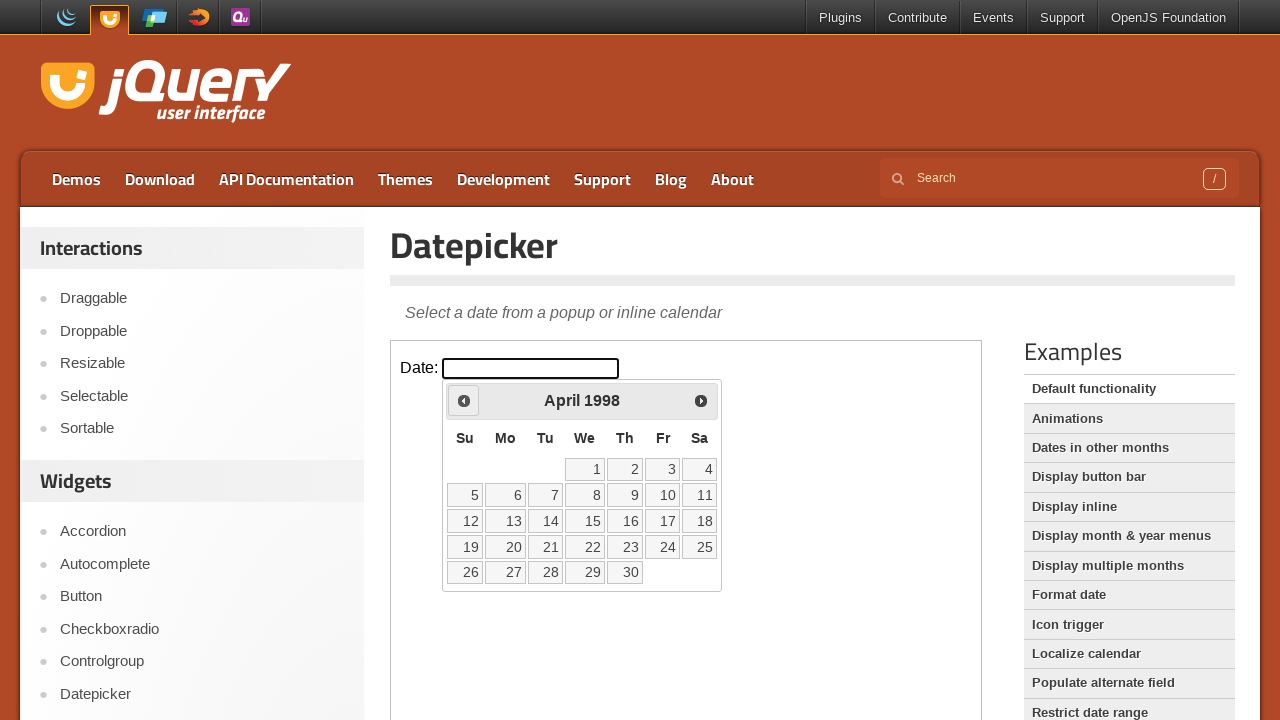

Retrieved updated year from datepicker
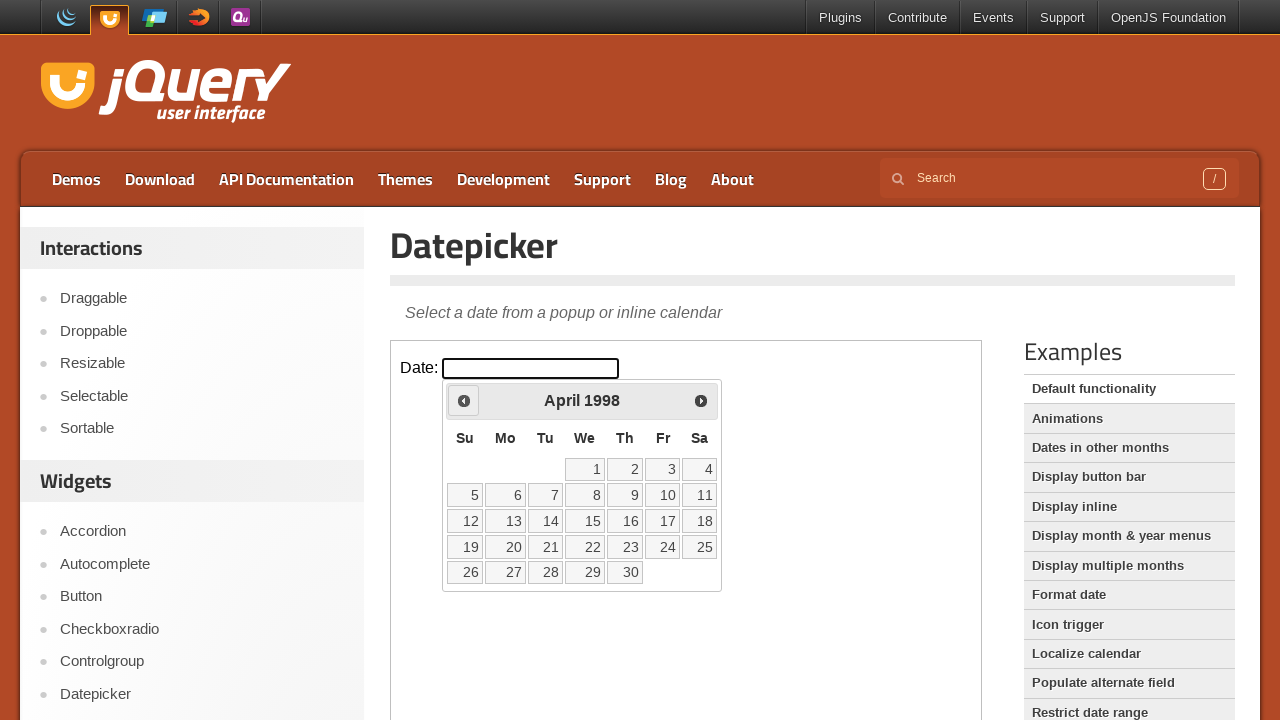

Clicked Previous button to navigate backwards (currently at April 1998) at (464, 400) on iframe >> nth=0 >> internal:control=enter-frame >> xpath=//span[text()='Prev']
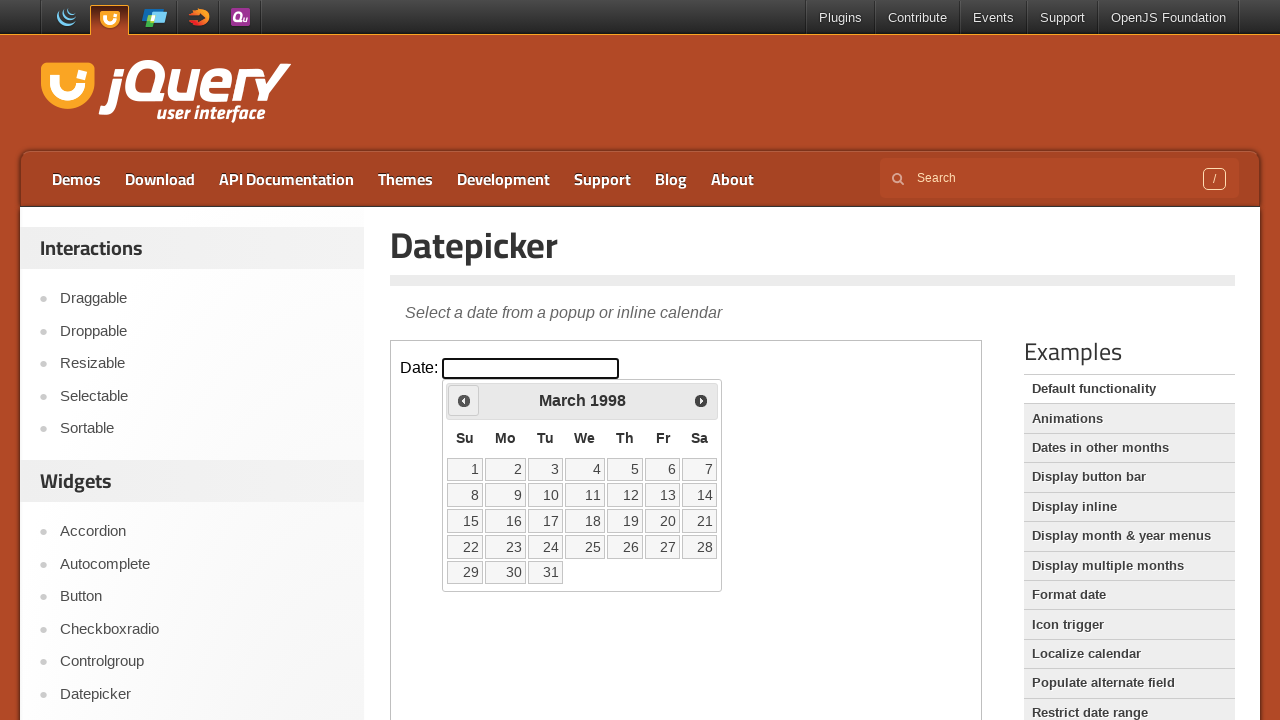

Retrieved updated month from datepicker
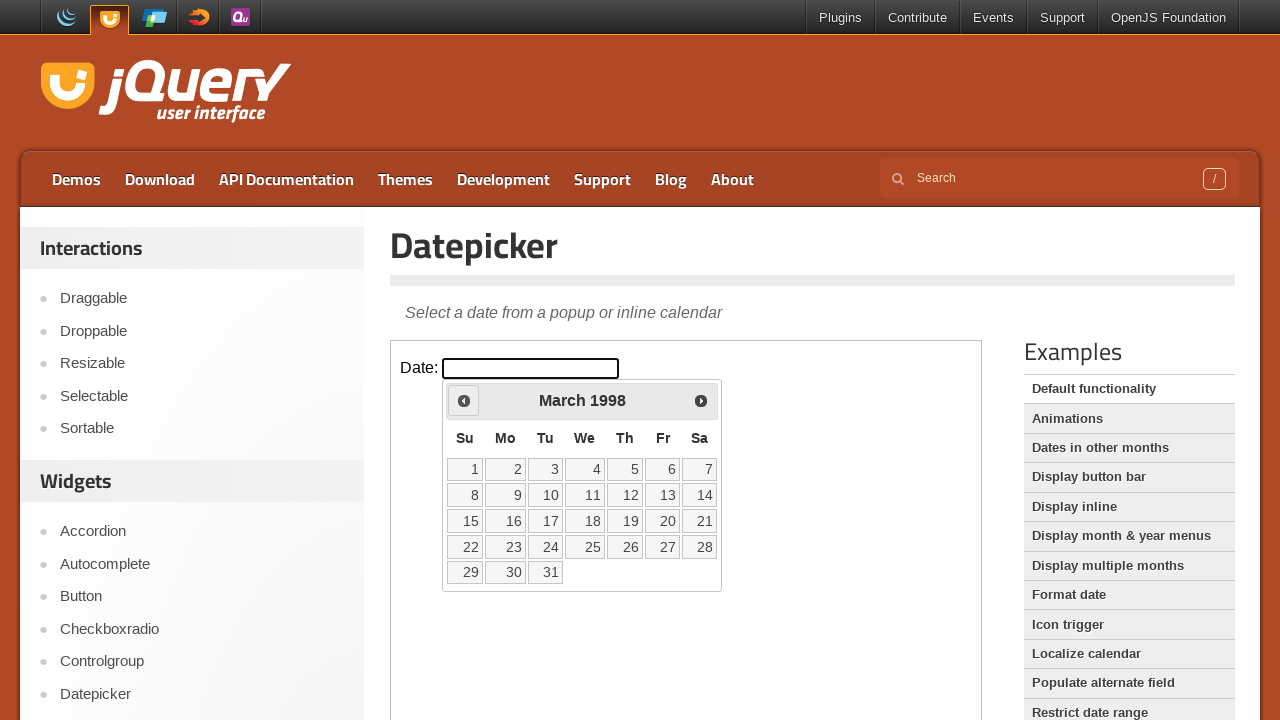

Retrieved updated year from datepicker
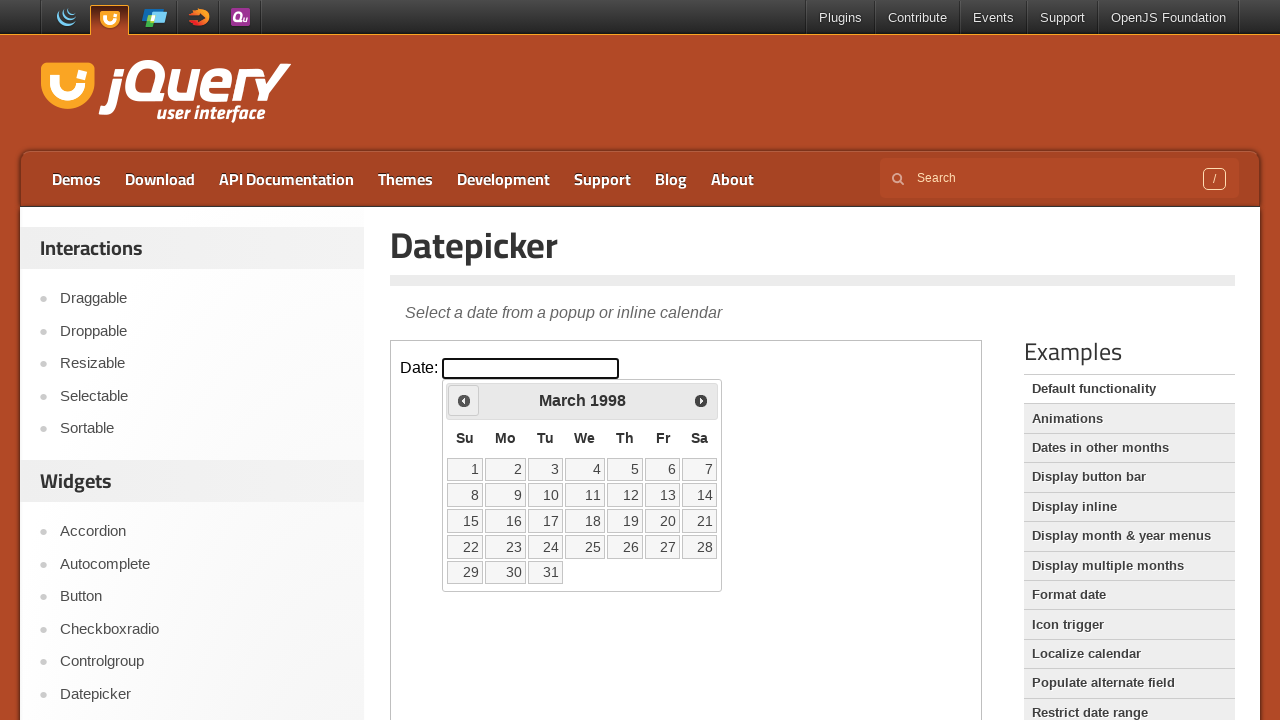

Clicked Previous button to navigate backwards (currently at March 1998) at (464, 400) on iframe >> nth=0 >> internal:control=enter-frame >> xpath=//span[text()='Prev']
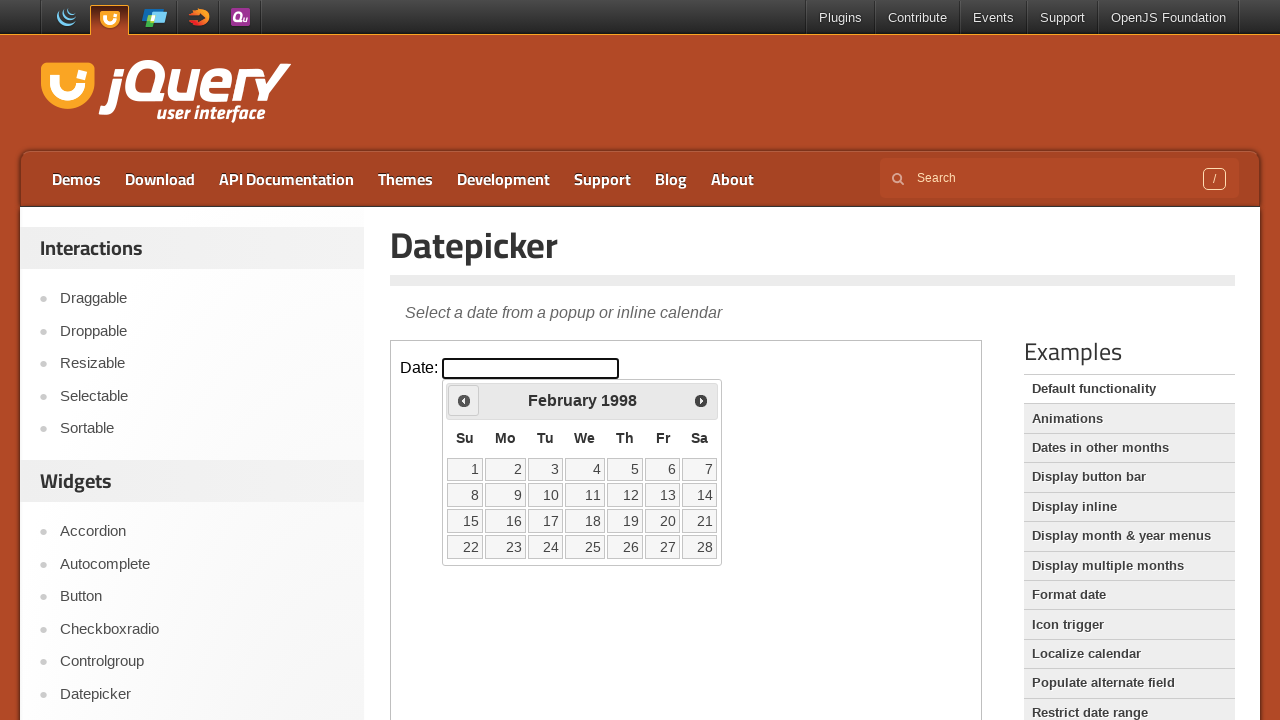

Retrieved updated month from datepicker
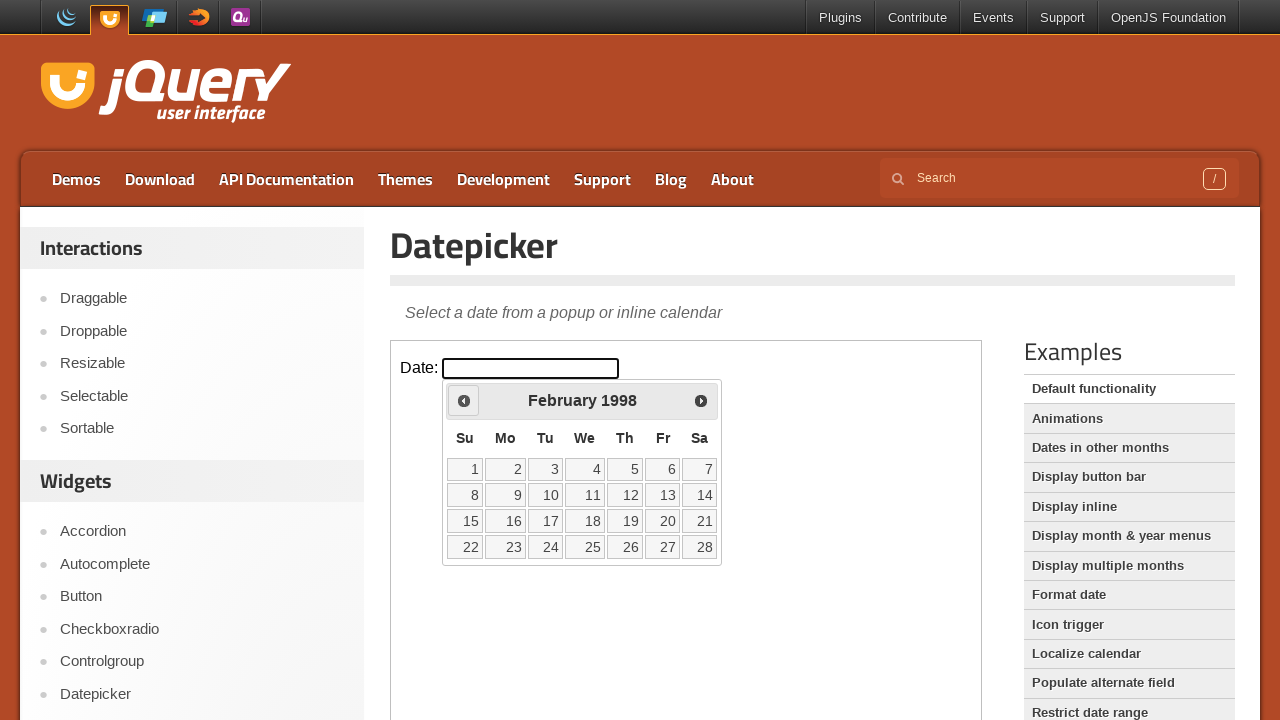

Retrieved updated year from datepicker
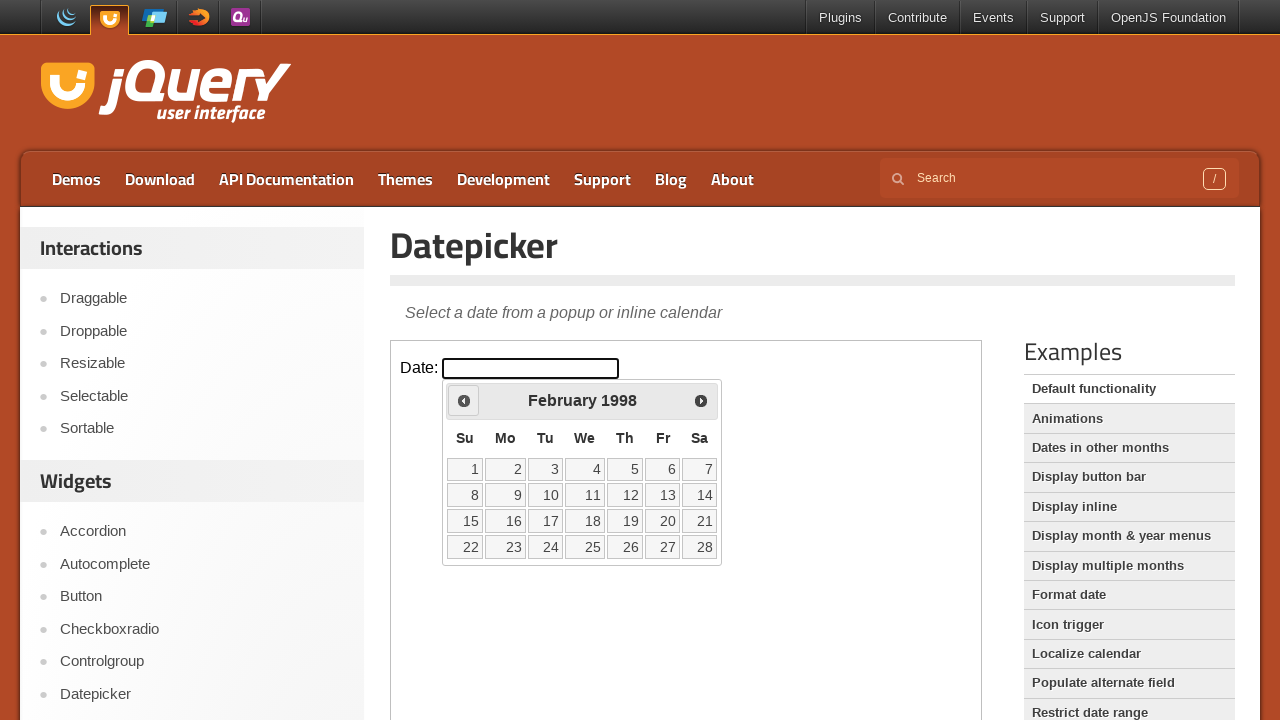

Clicked Previous button to navigate backwards (currently at February 1998) at (464, 400) on iframe >> nth=0 >> internal:control=enter-frame >> xpath=//span[text()='Prev']
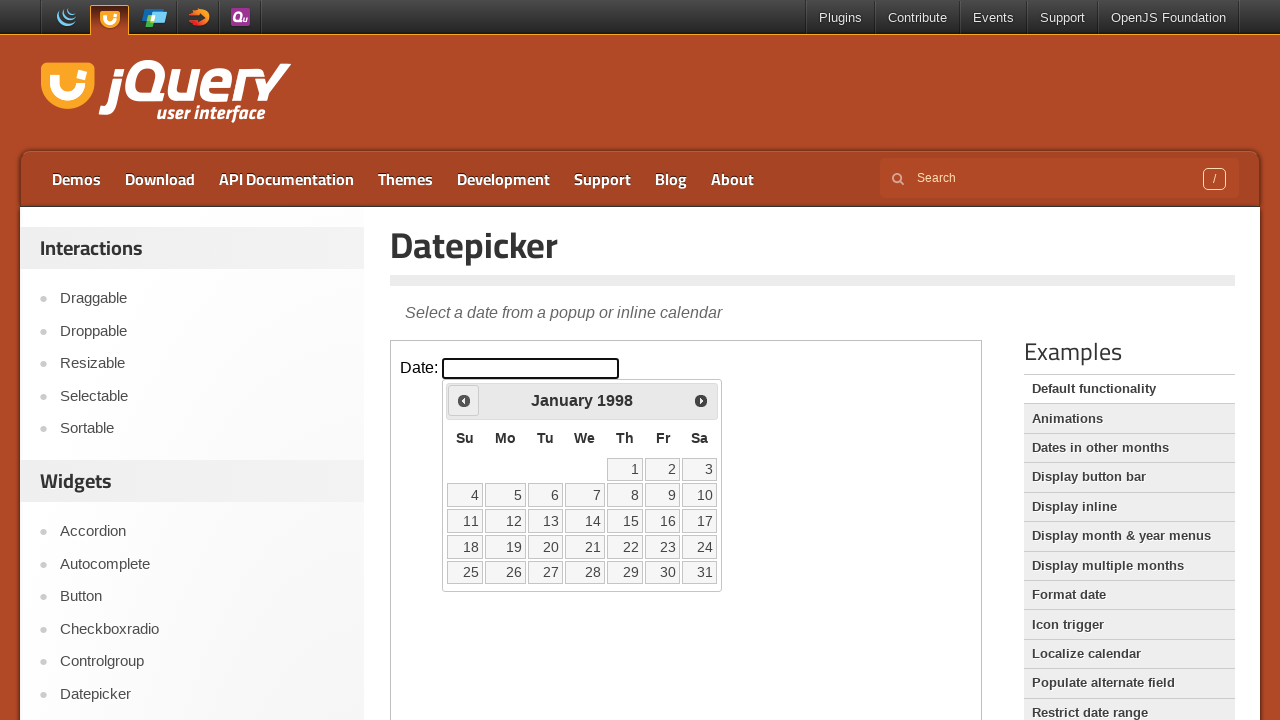

Retrieved updated month from datepicker
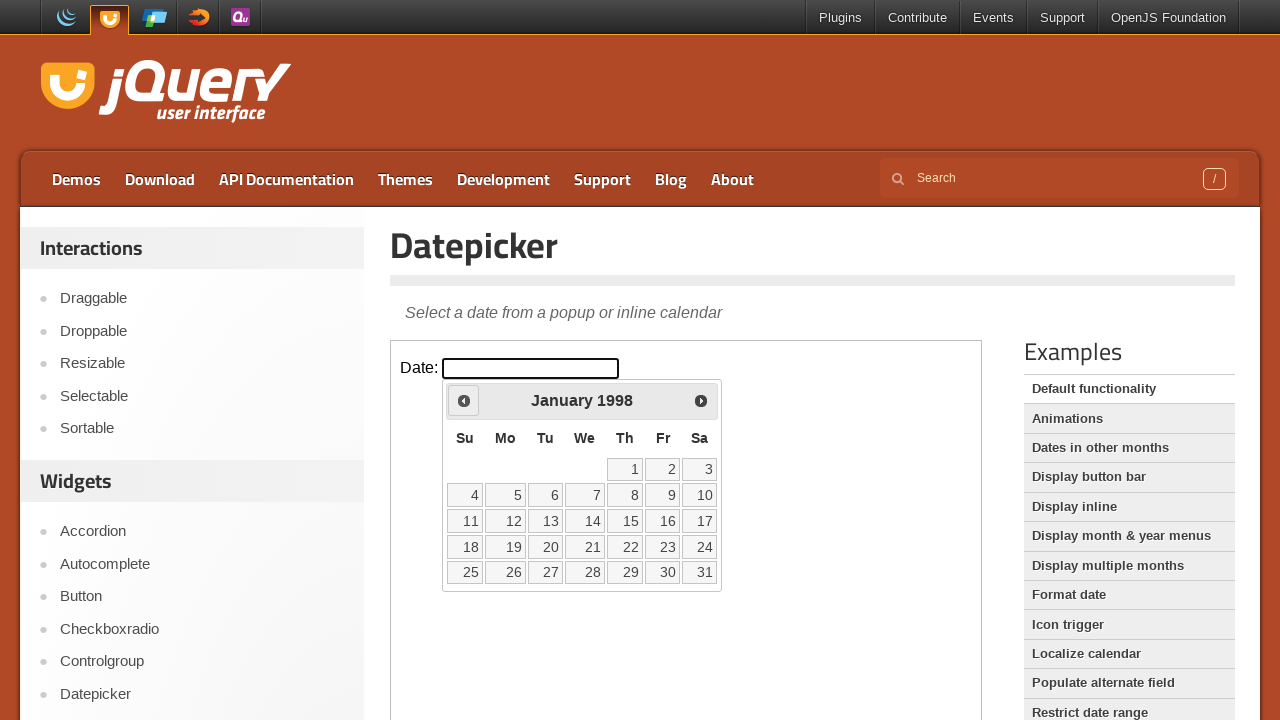

Retrieved updated year from datepicker
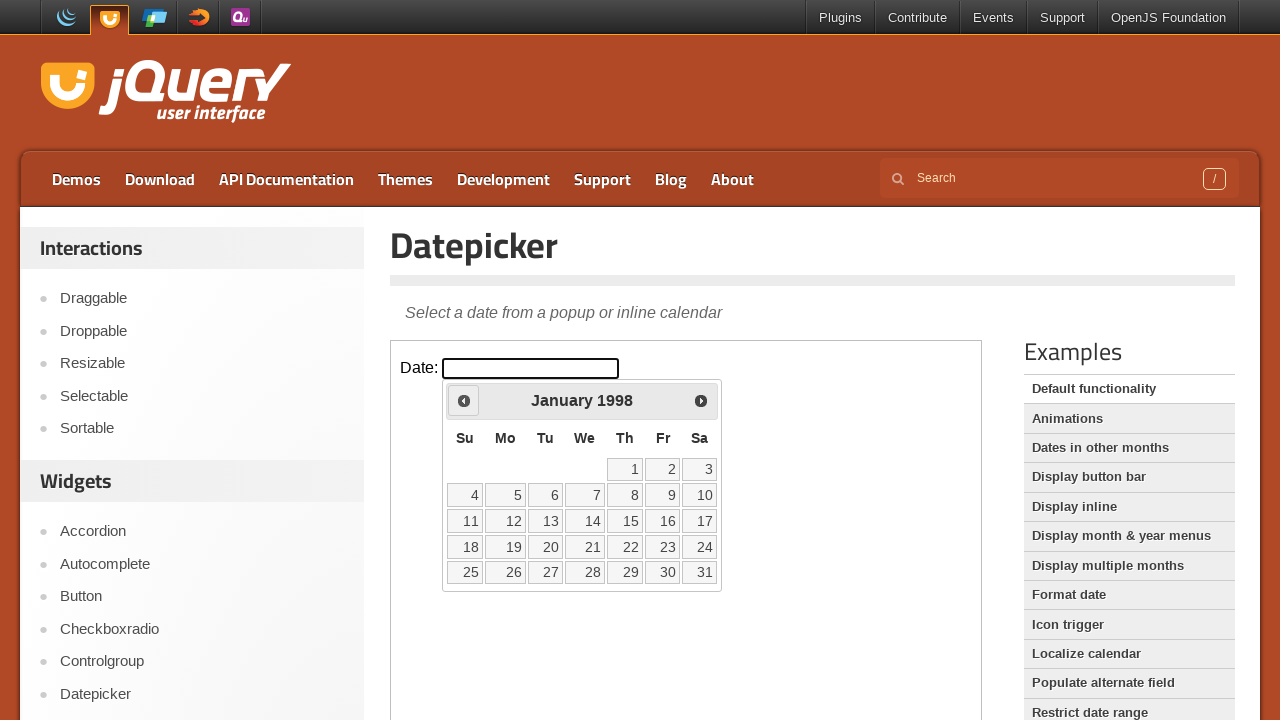

Clicked Previous button to navigate backwards (currently at January 1998) at (464, 400) on iframe >> nth=0 >> internal:control=enter-frame >> xpath=//span[text()='Prev']
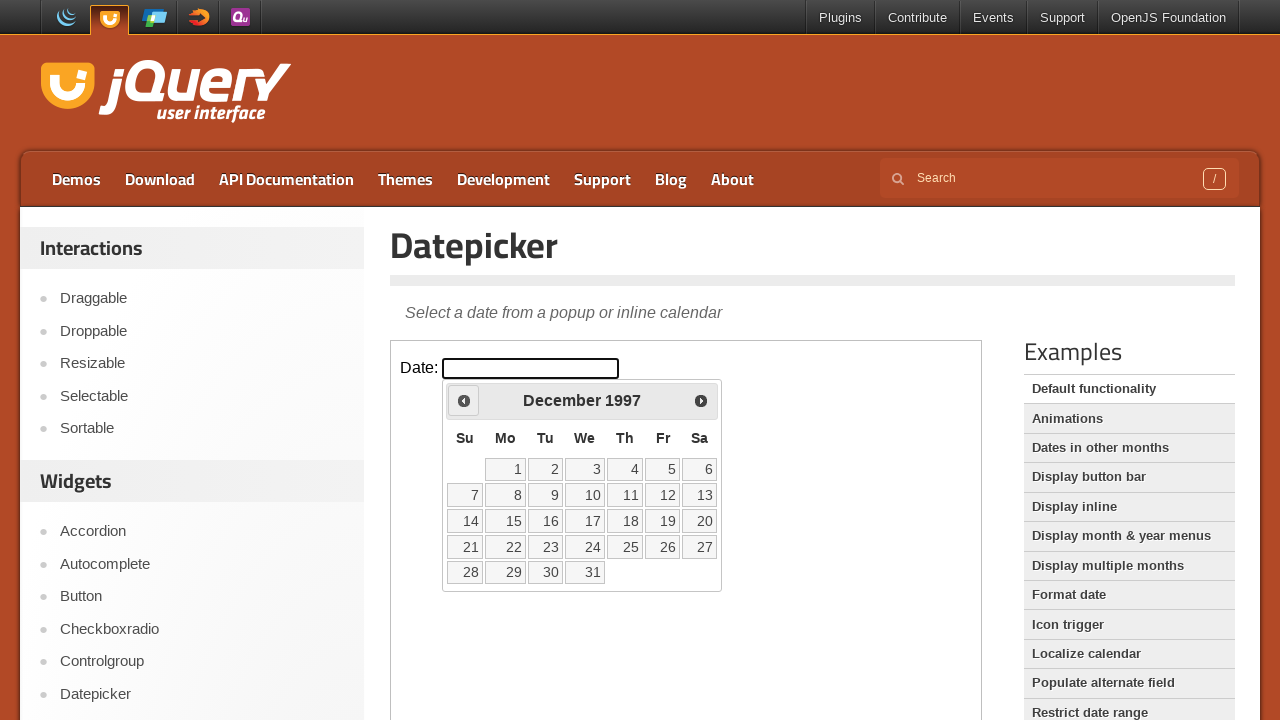

Retrieved updated month from datepicker
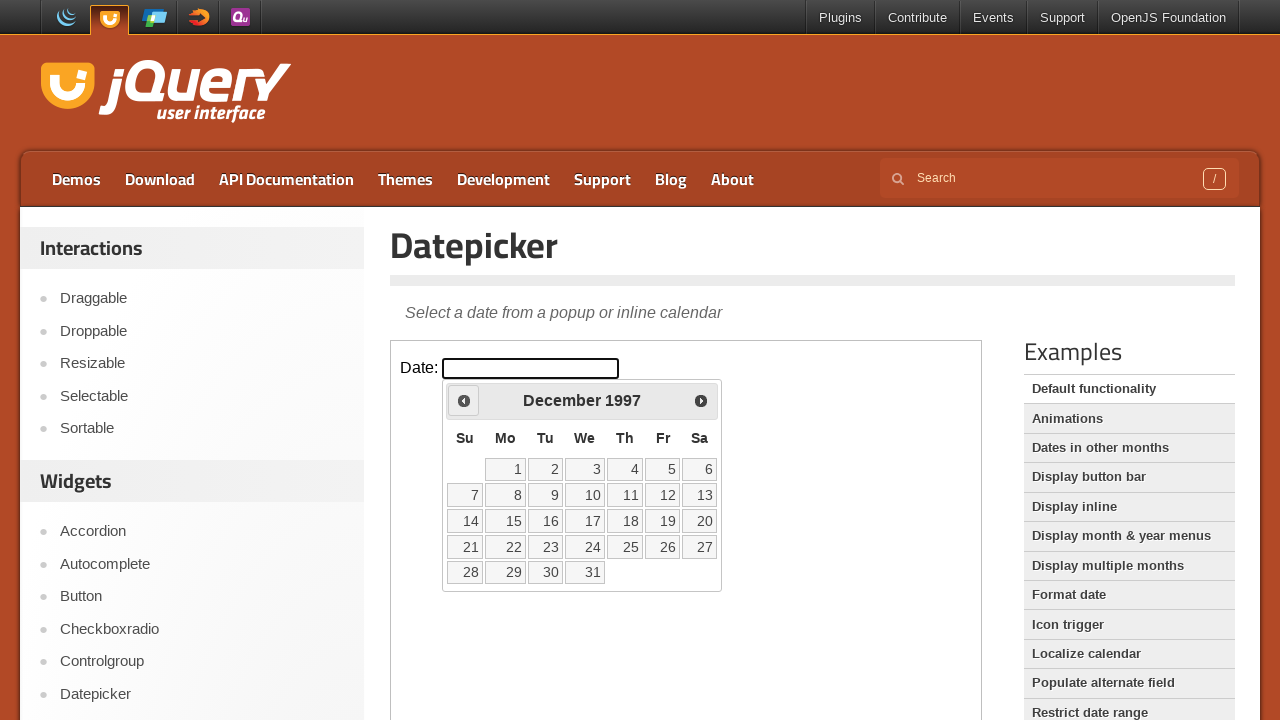

Retrieved updated year from datepicker
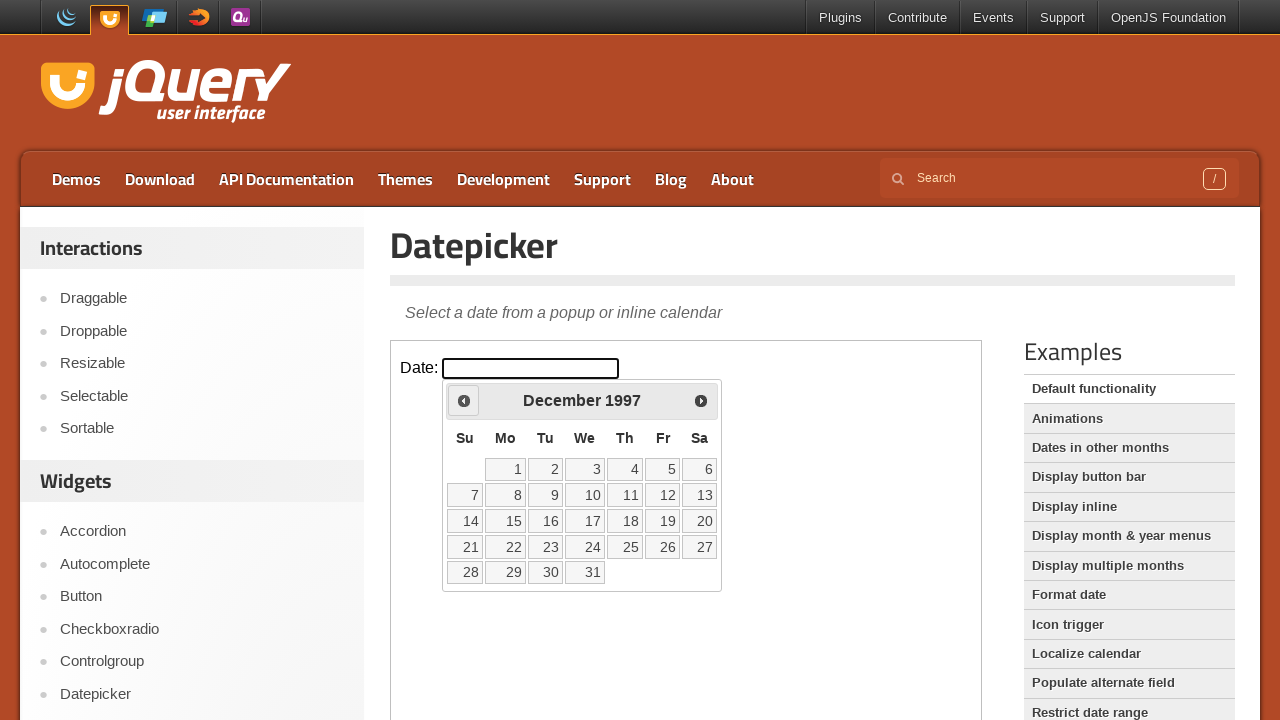

Clicked Previous button to navigate backwards (currently at December 1997) at (464, 400) on iframe >> nth=0 >> internal:control=enter-frame >> xpath=//span[text()='Prev']
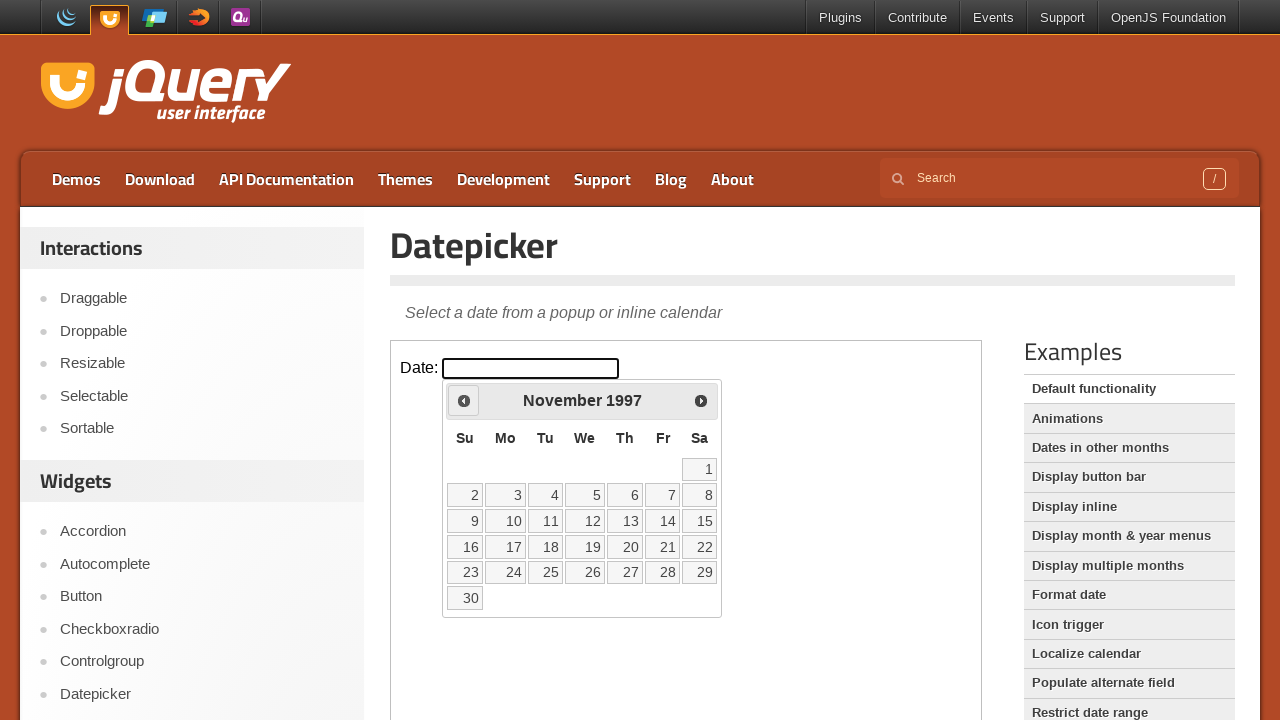

Retrieved updated month from datepicker
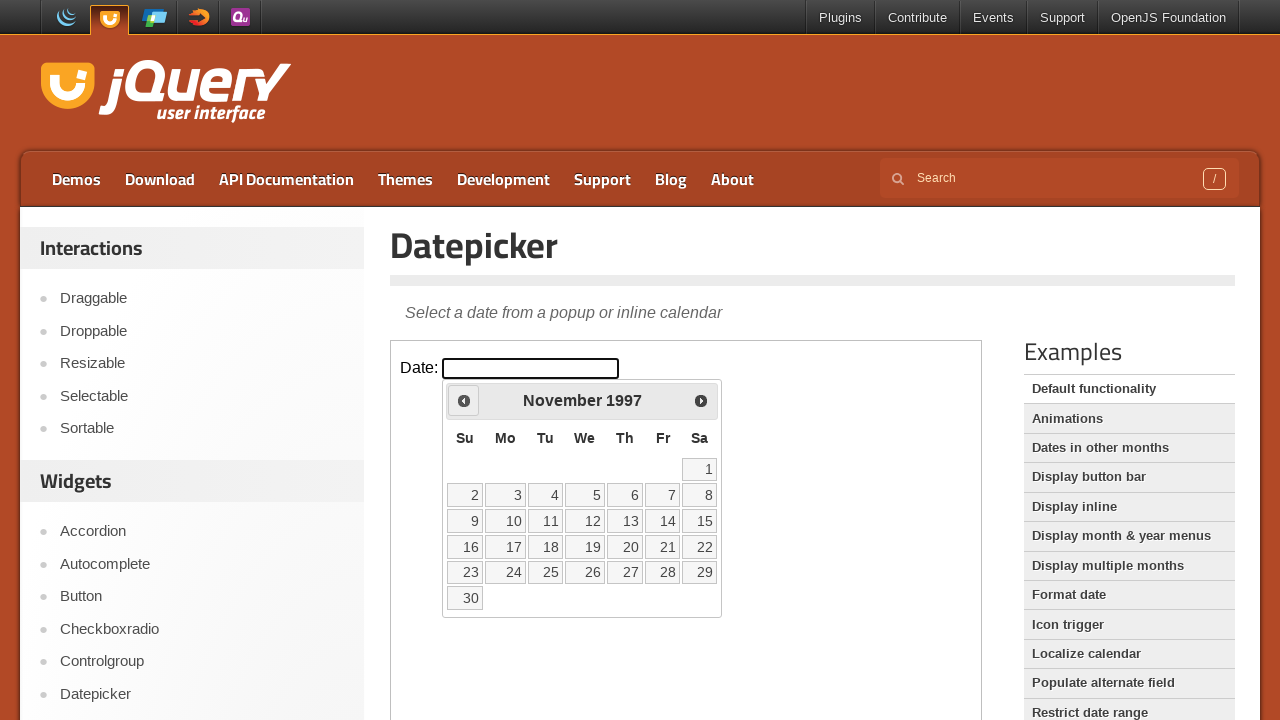

Retrieved updated year from datepicker
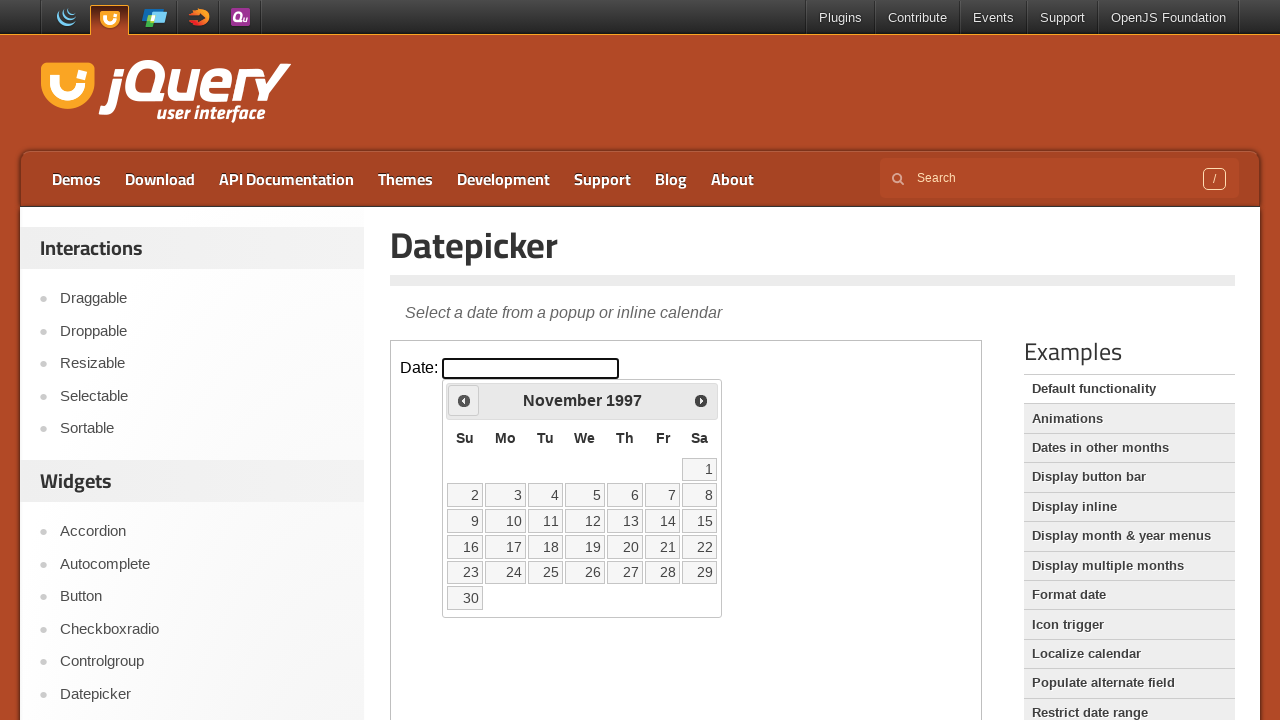

Clicked Previous button to navigate backwards (currently at November 1997) at (464, 400) on iframe >> nth=0 >> internal:control=enter-frame >> xpath=//span[text()='Prev']
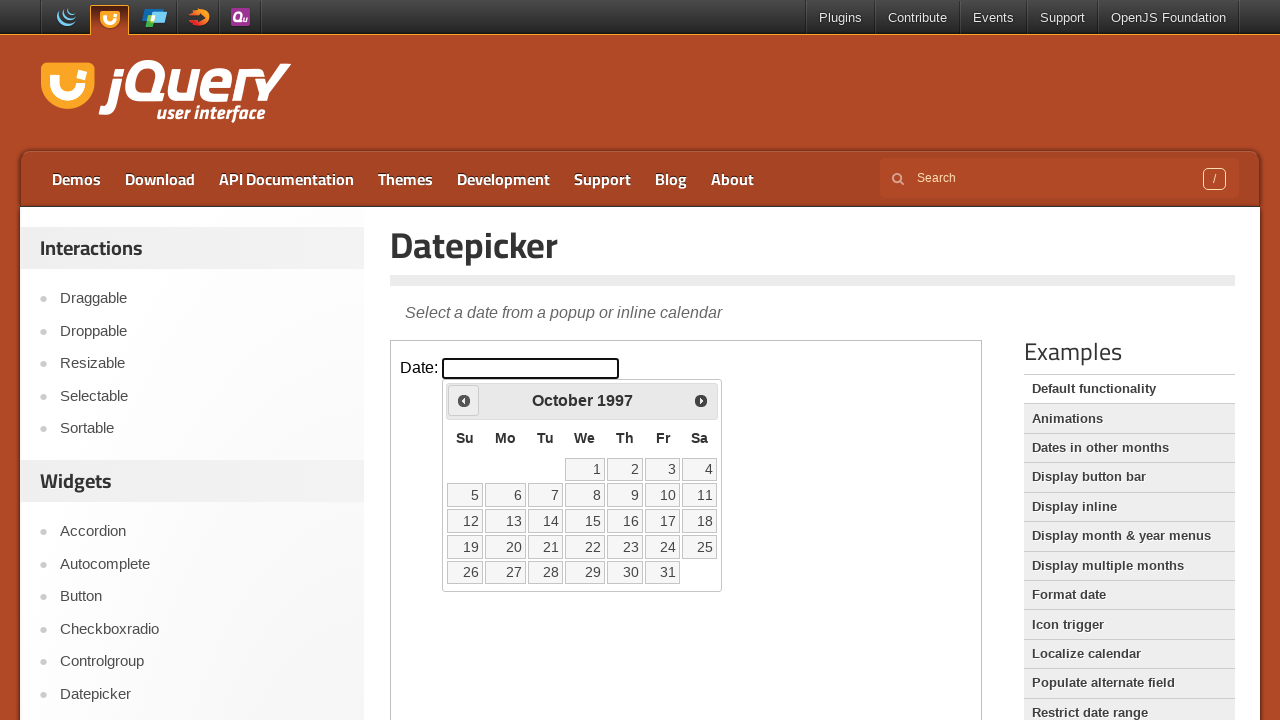

Retrieved updated month from datepicker
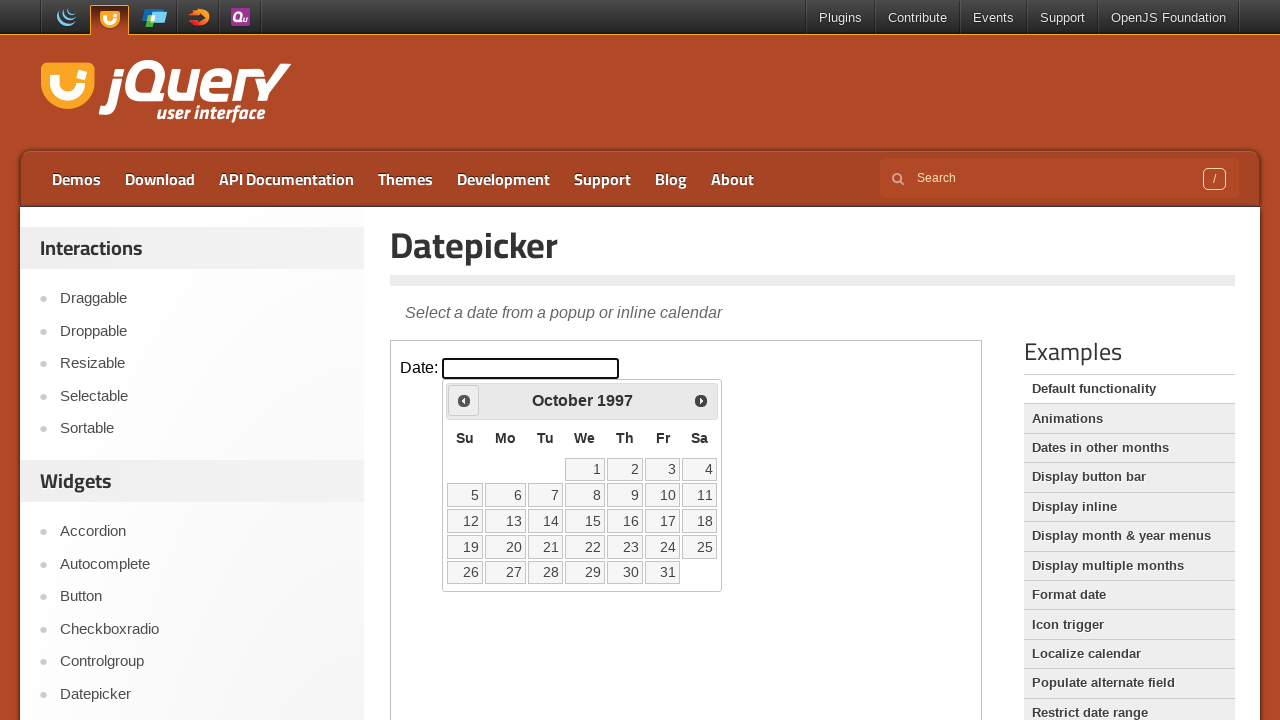

Retrieved updated year from datepicker
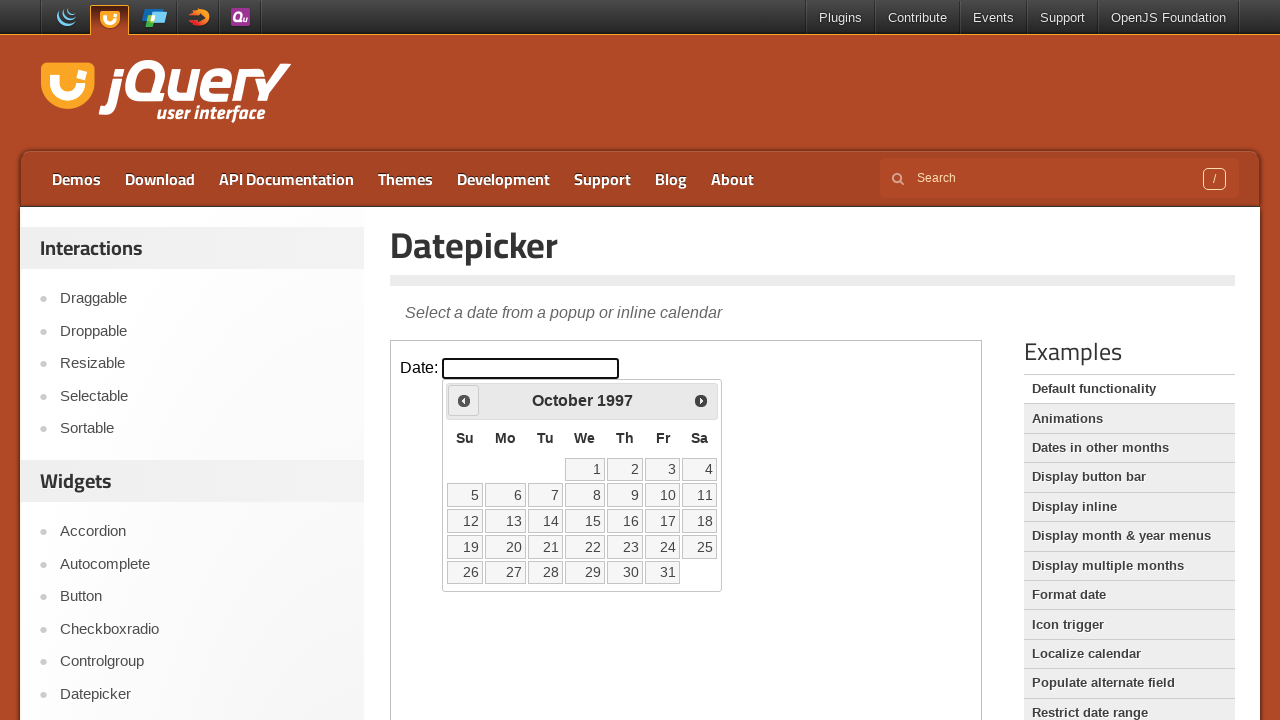

Clicked Previous button to navigate backwards (currently at October 1997) at (464, 400) on iframe >> nth=0 >> internal:control=enter-frame >> xpath=//span[text()='Prev']
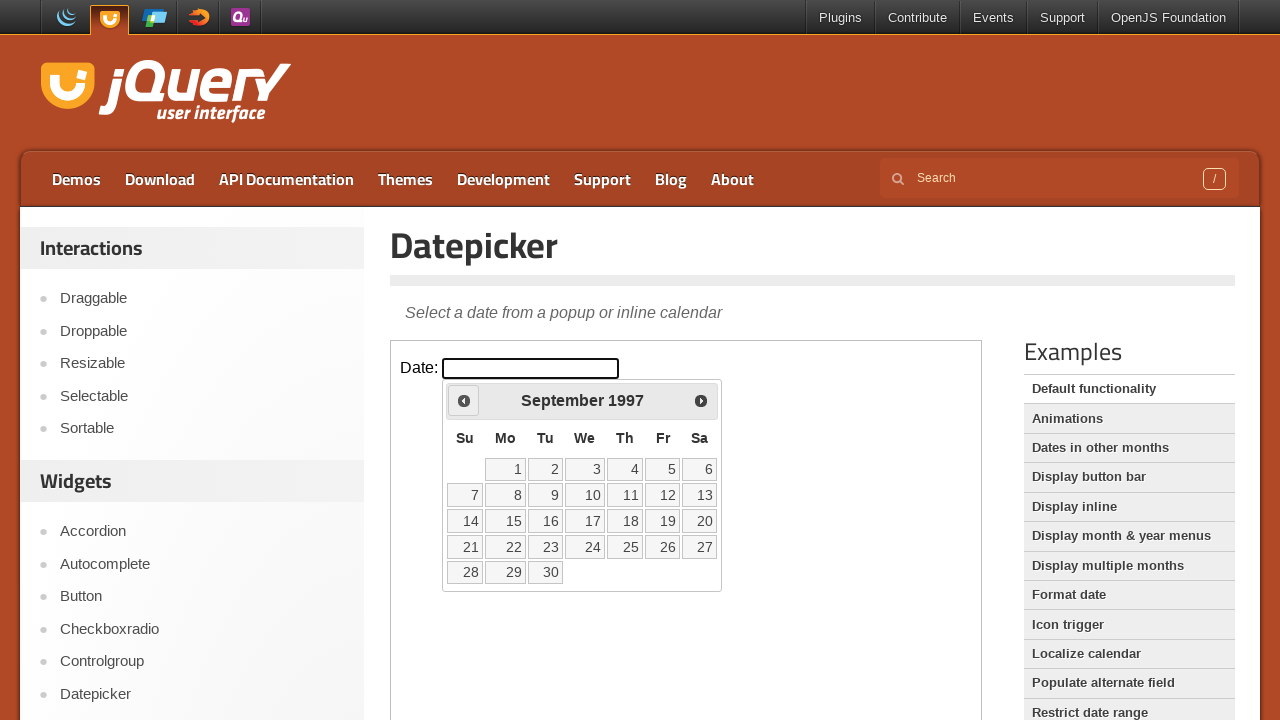

Retrieved updated month from datepicker
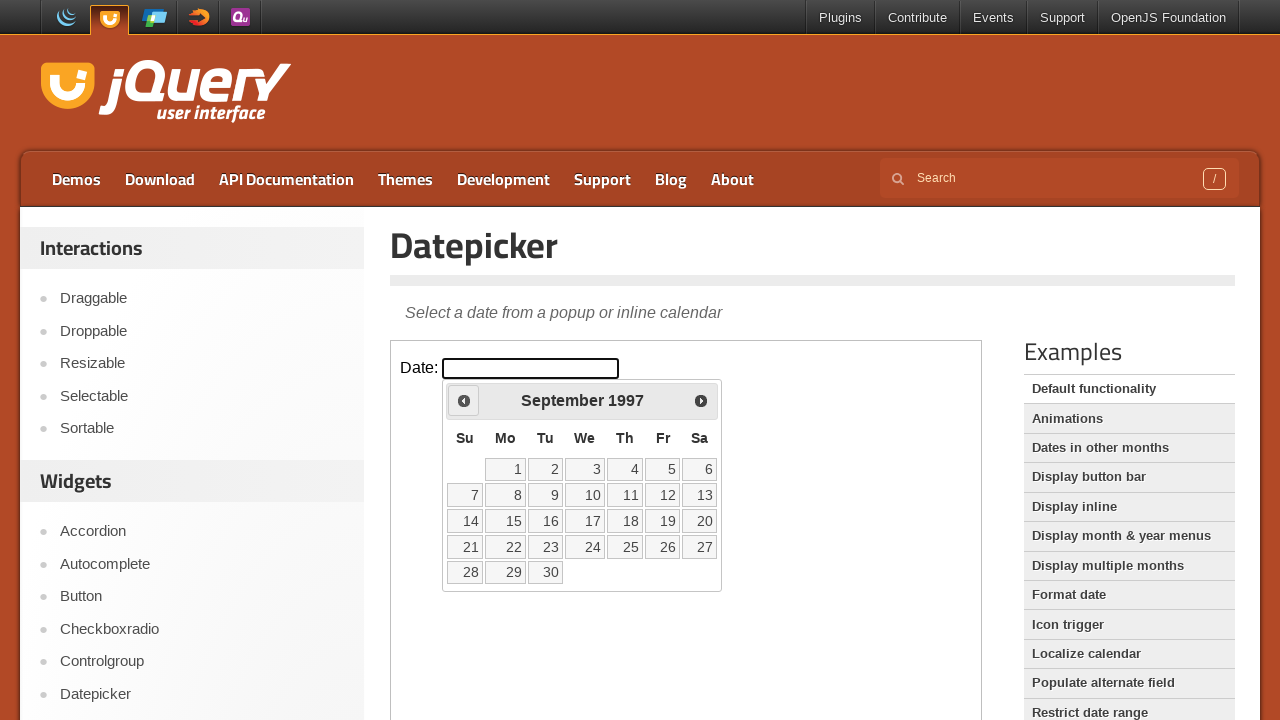

Retrieved updated year from datepicker
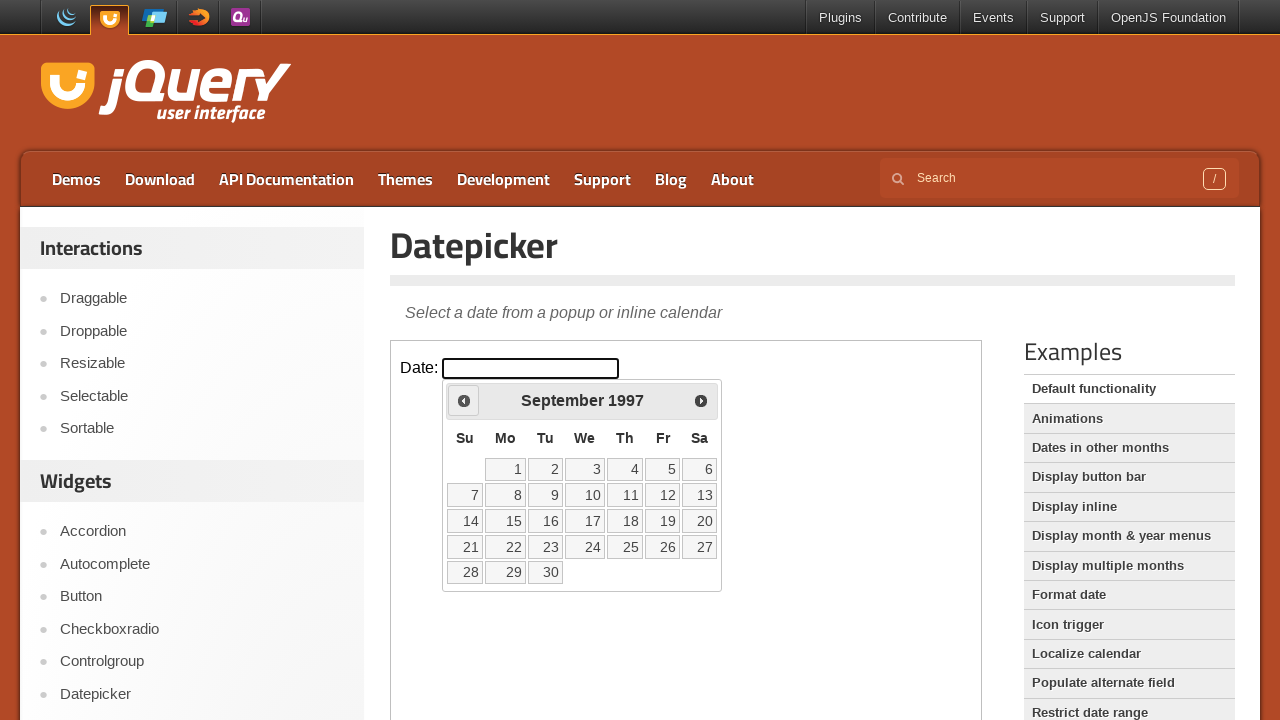

Clicked Previous button to navigate backwards (currently at September 1997) at (464, 400) on iframe >> nth=0 >> internal:control=enter-frame >> xpath=//span[text()='Prev']
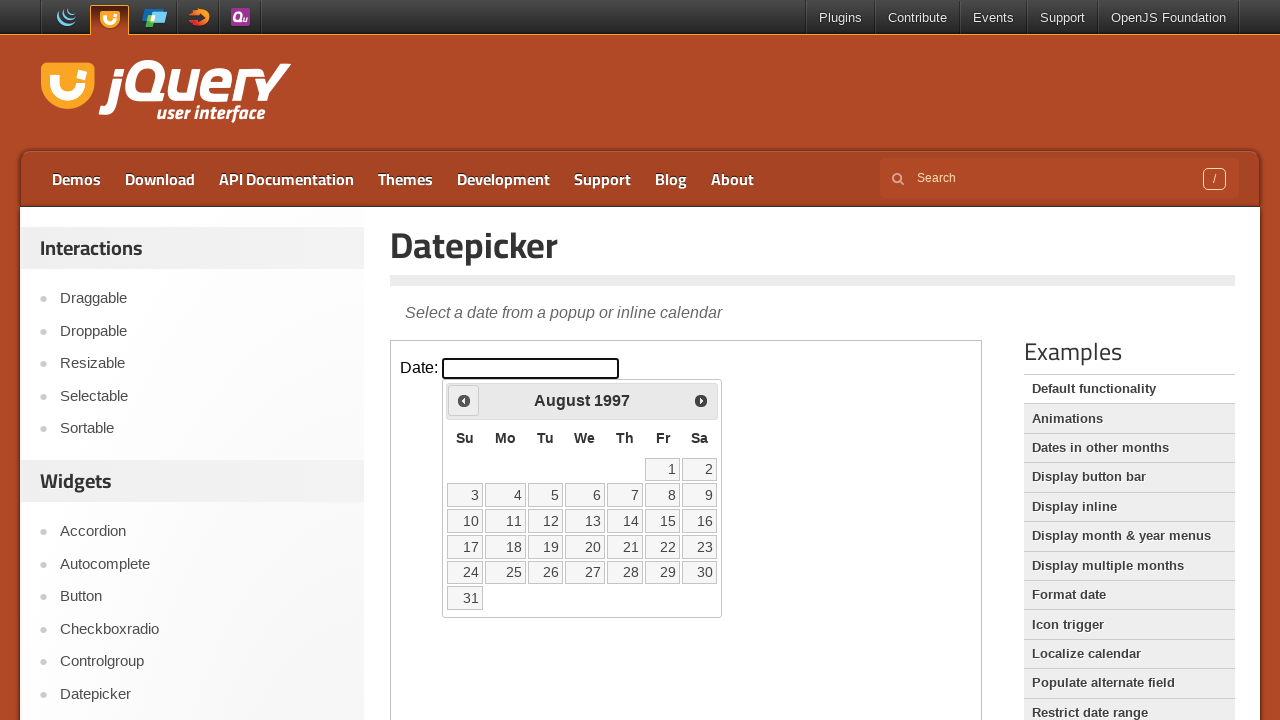

Retrieved updated month from datepicker
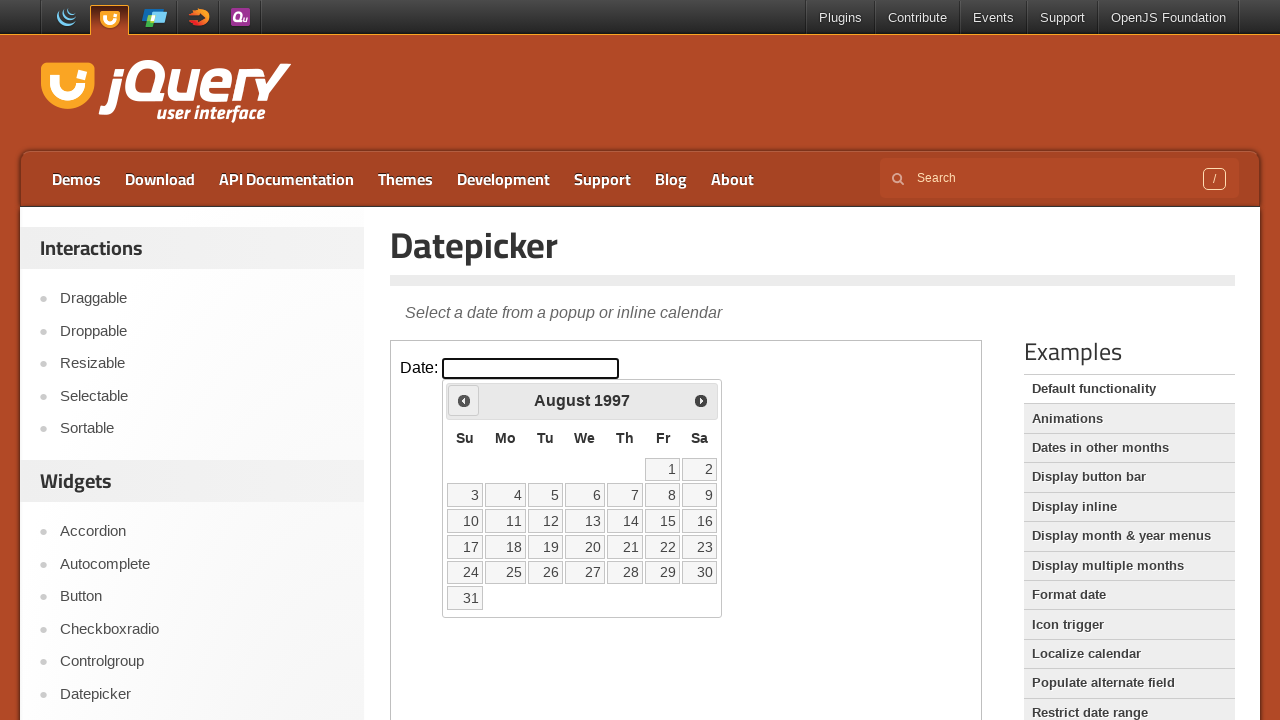

Retrieved updated year from datepicker
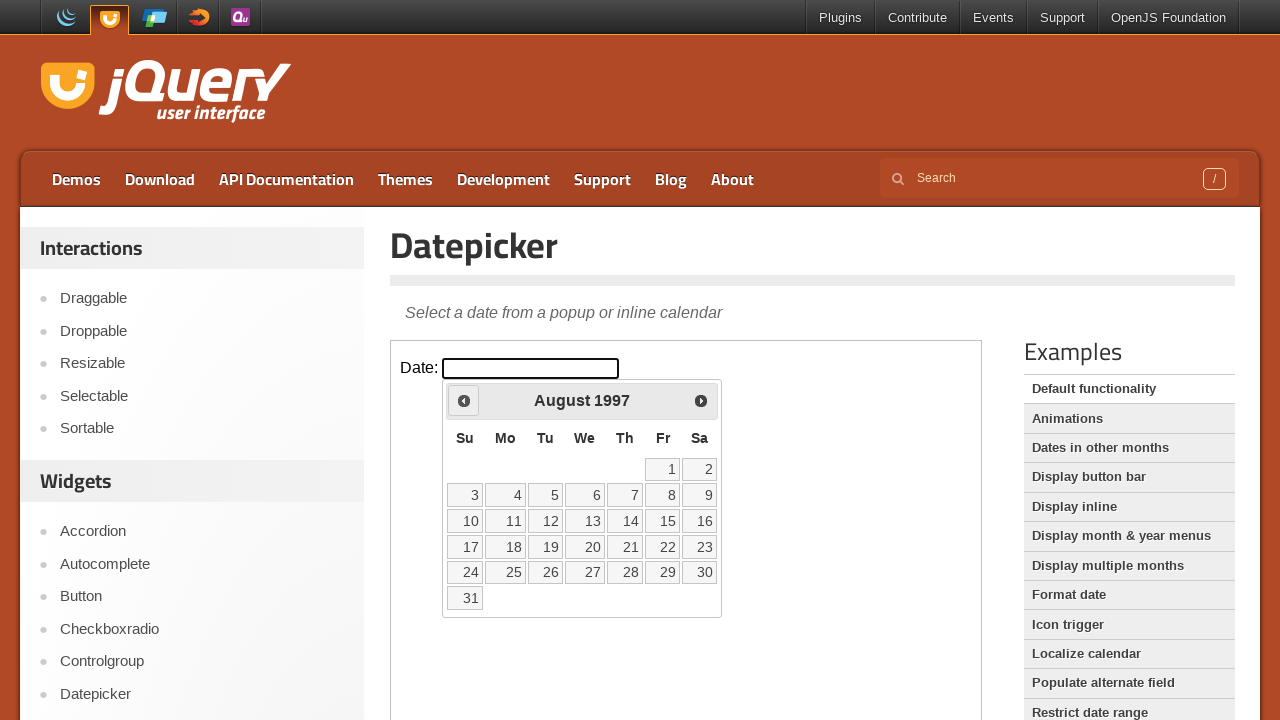

Clicked Previous button to navigate backwards (currently at August 1997) at (464, 400) on iframe >> nth=0 >> internal:control=enter-frame >> xpath=//span[text()='Prev']
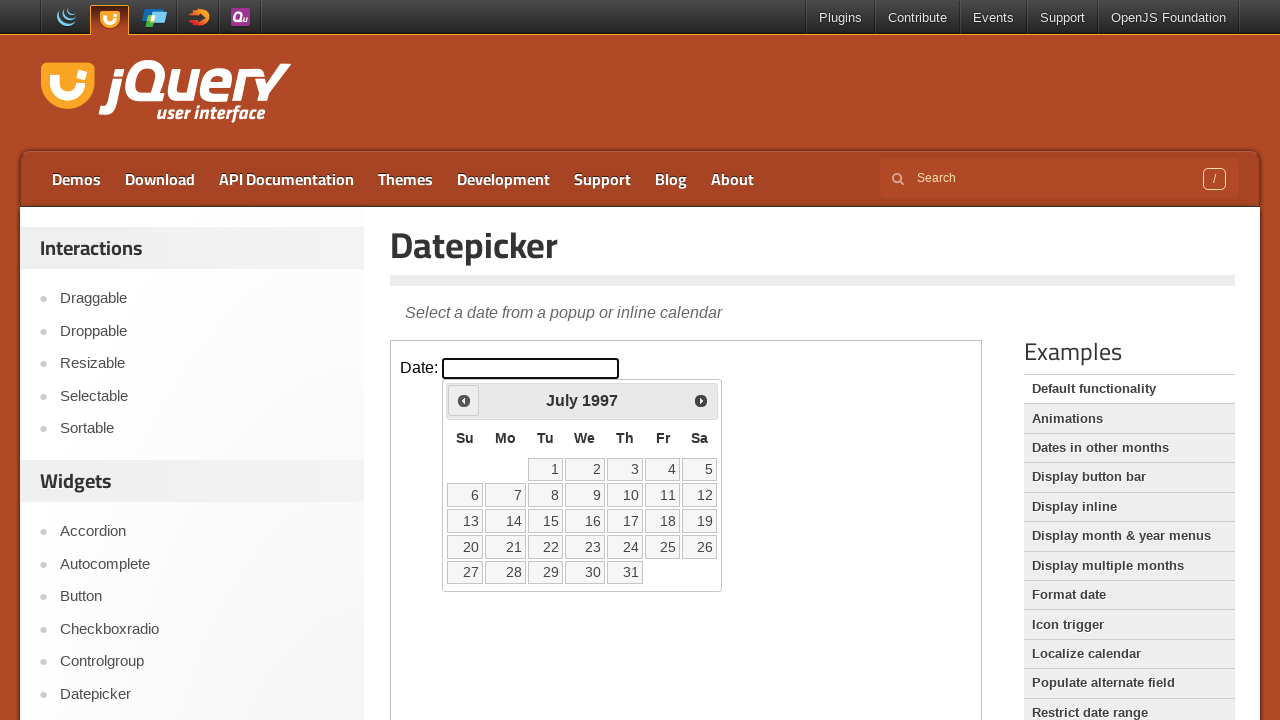

Retrieved updated month from datepicker
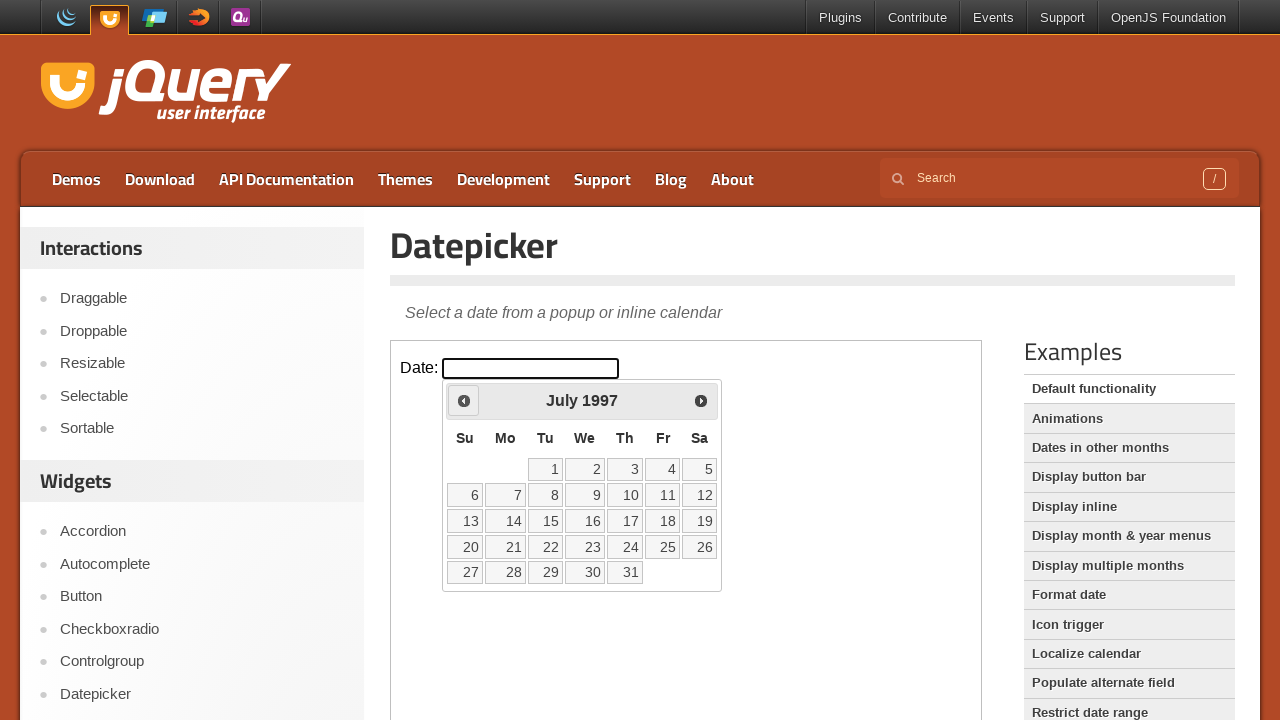

Retrieved updated year from datepicker
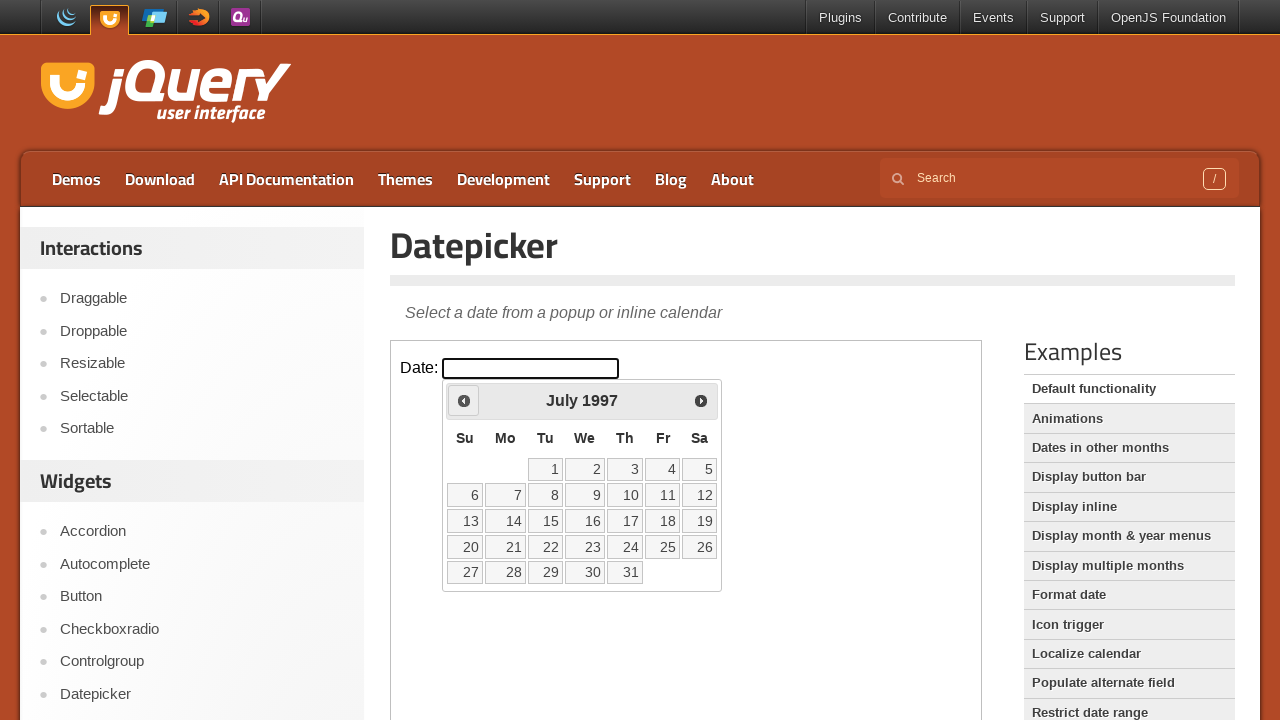

Clicked Previous button to navigate backwards (currently at July 1997) at (464, 400) on iframe >> nth=0 >> internal:control=enter-frame >> xpath=//span[text()='Prev']
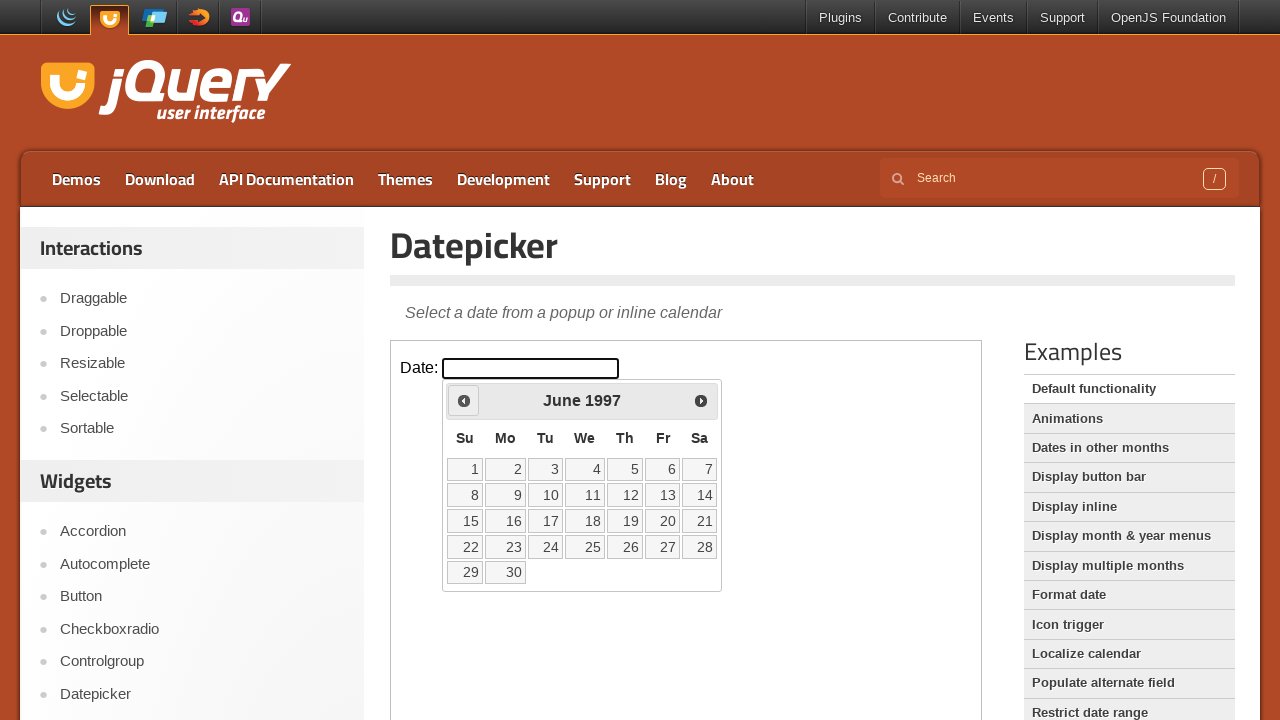

Retrieved updated month from datepicker
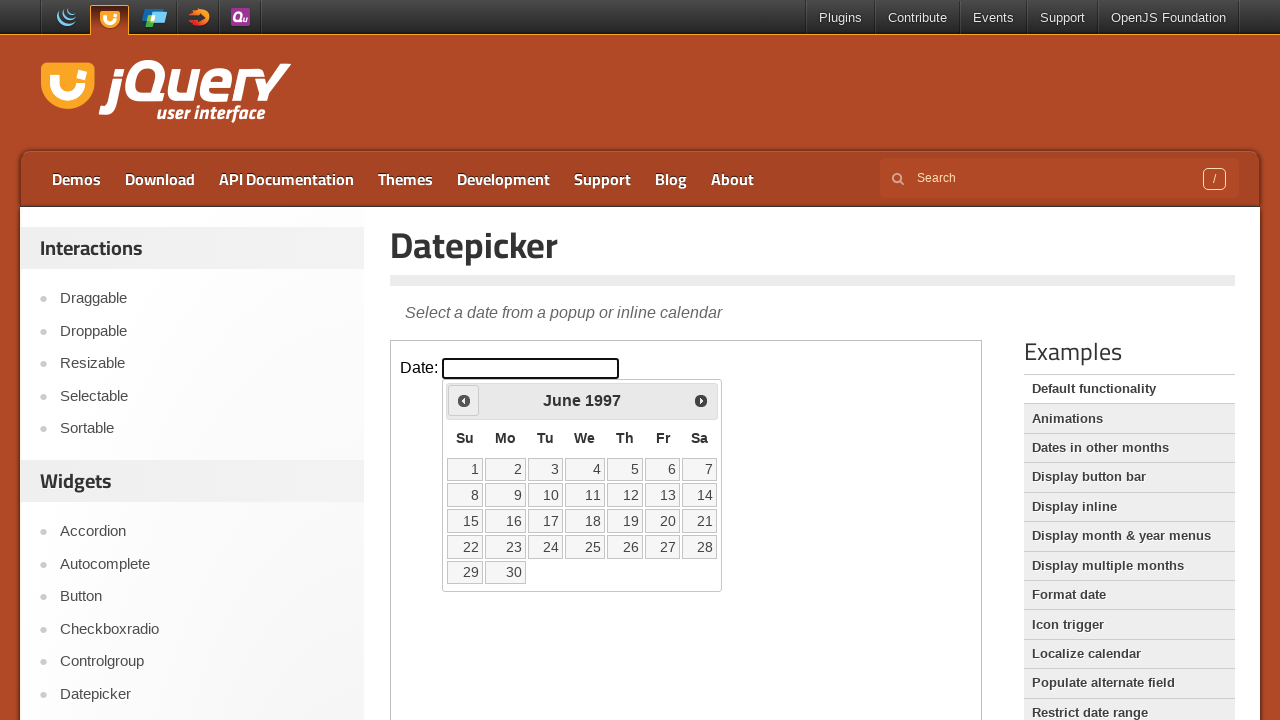

Retrieved updated year from datepicker
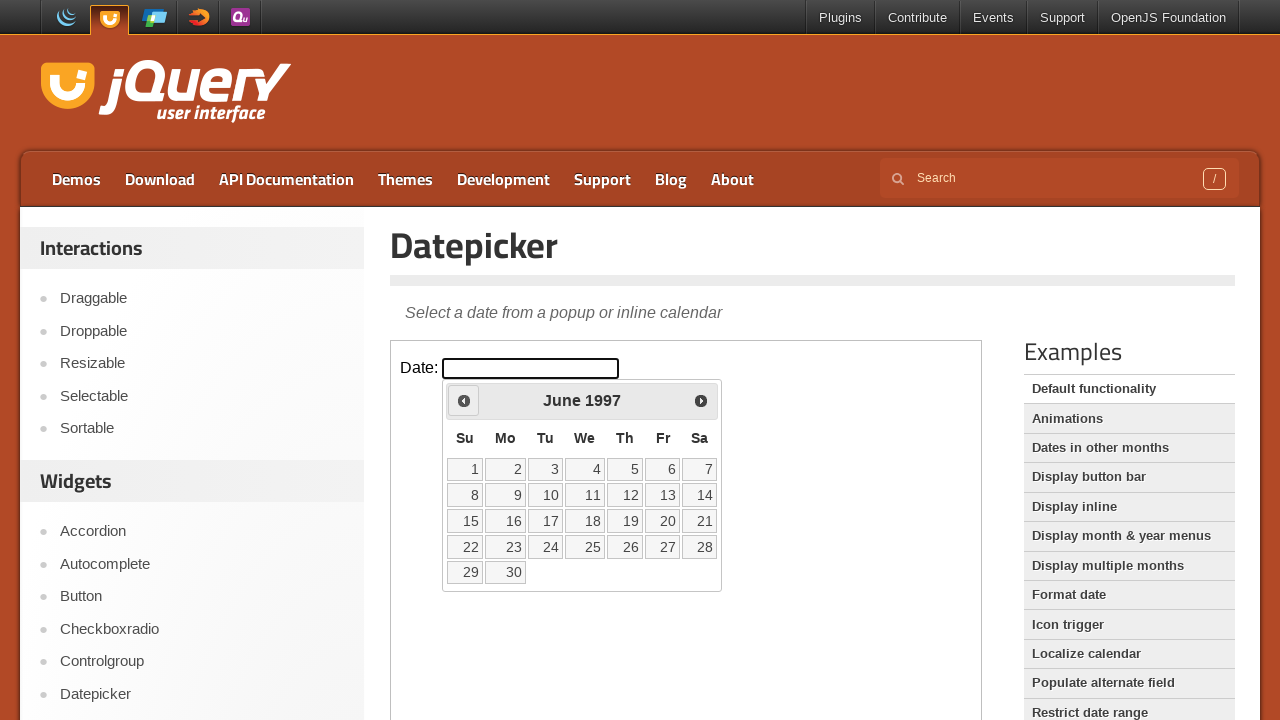

Clicked Previous button to navigate backwards (currently at June 1997) at (464, 400) on iframe >> nth=0 >> internal:control=enter-frame >> xpath=//span[text()='Prev']
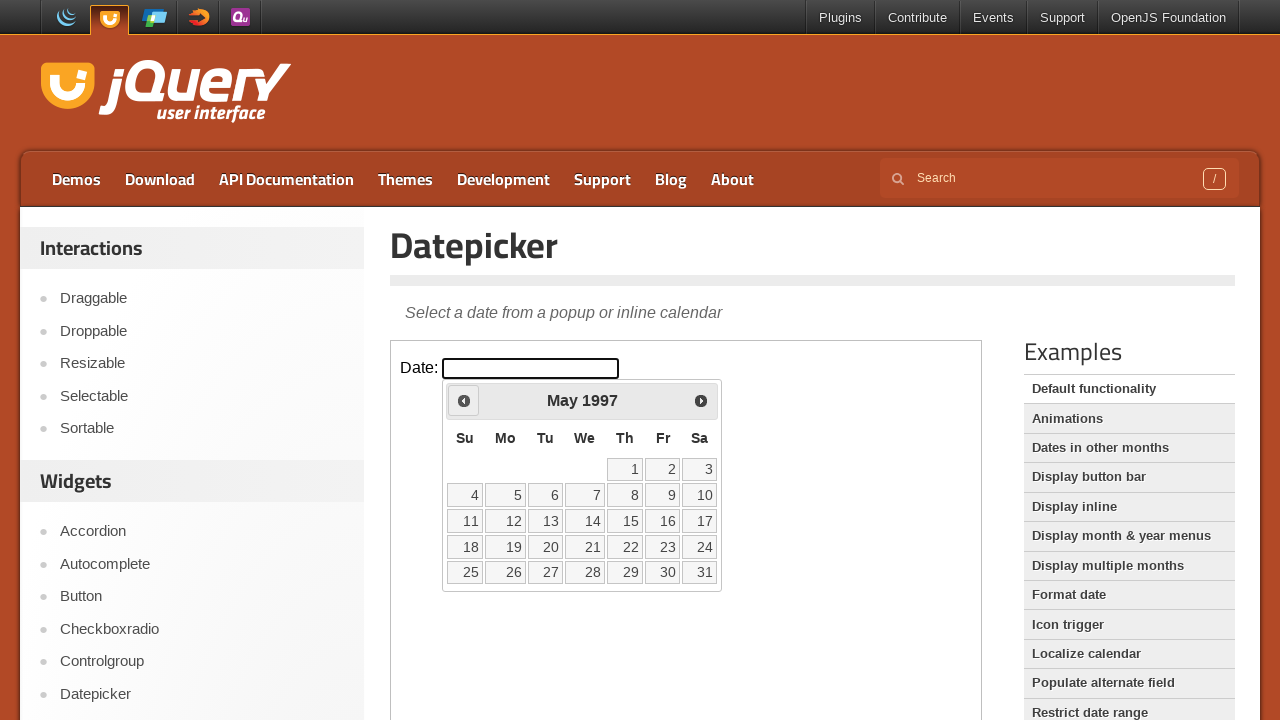

Retrieved updated month from datepicker
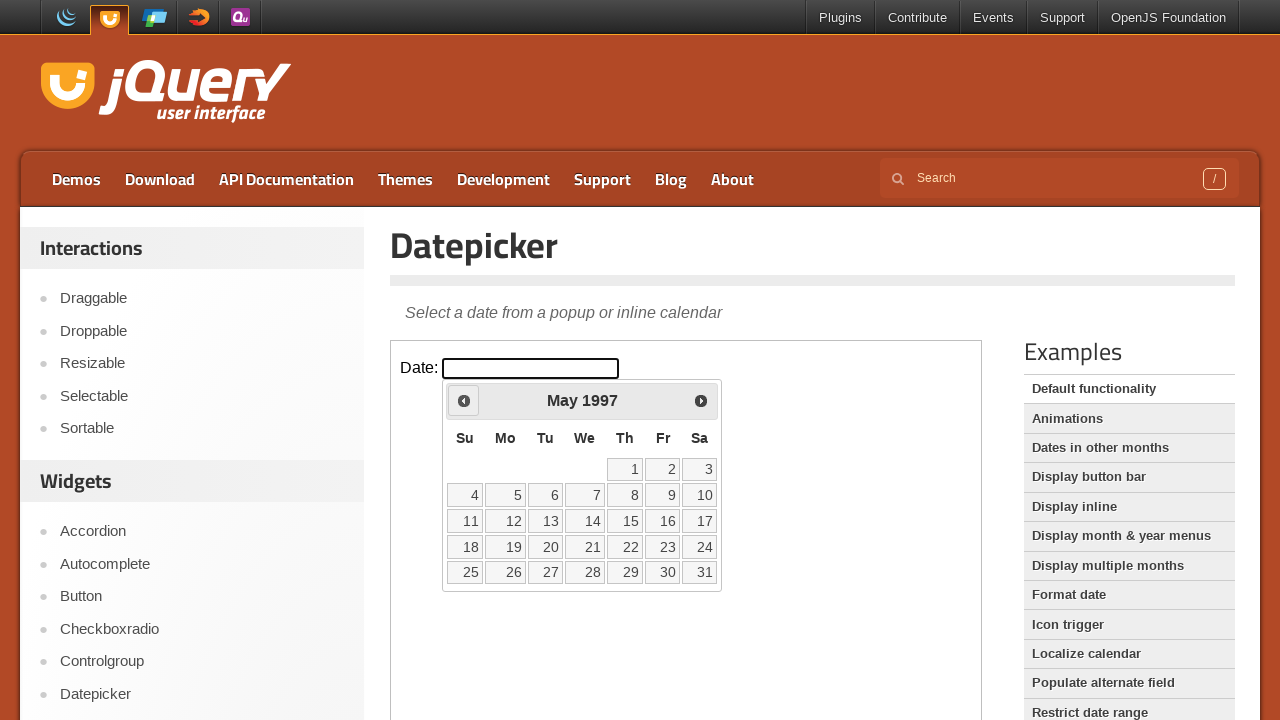

Retrieved updated year from datepicker
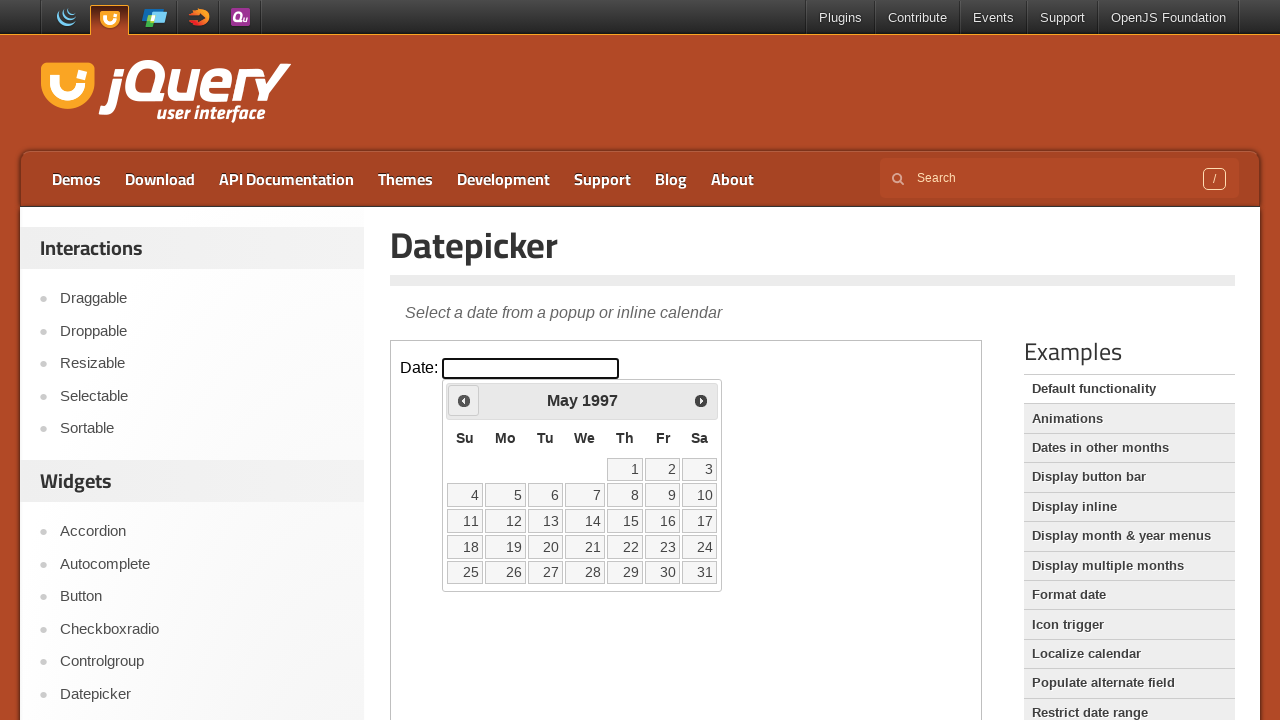

Clicked Previous button to navigate backwards (currently at May 1997) at (464, 400) on iframe >> nth=0 >> internal:control=enter-frame >> xpath=//span[text()='Prev']
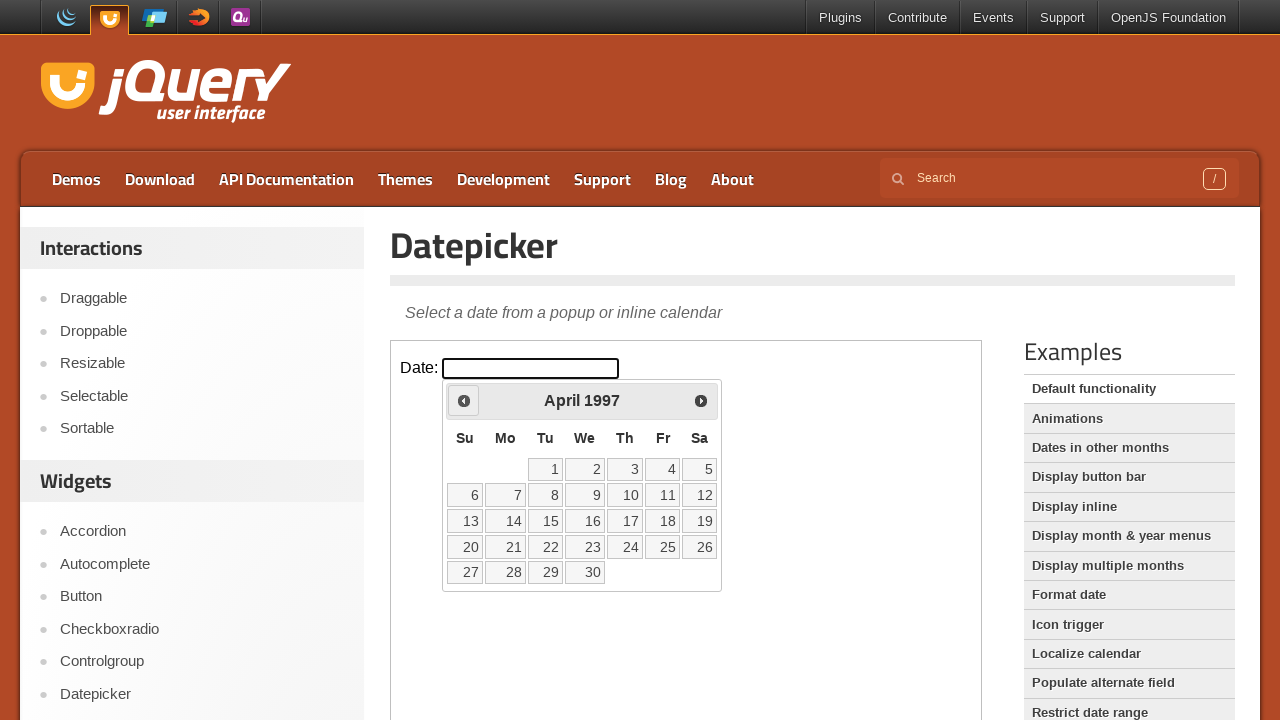

Retrieved updated month from datepicker
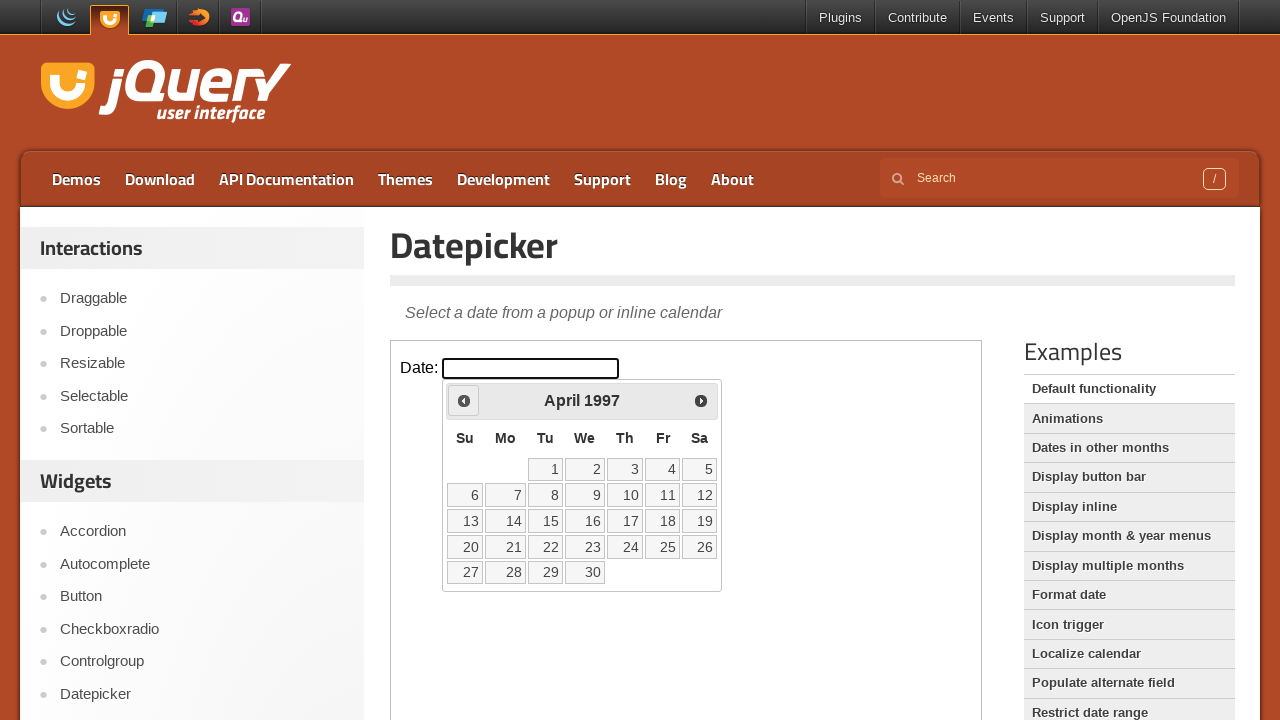

Retrieved updated year from datepicker
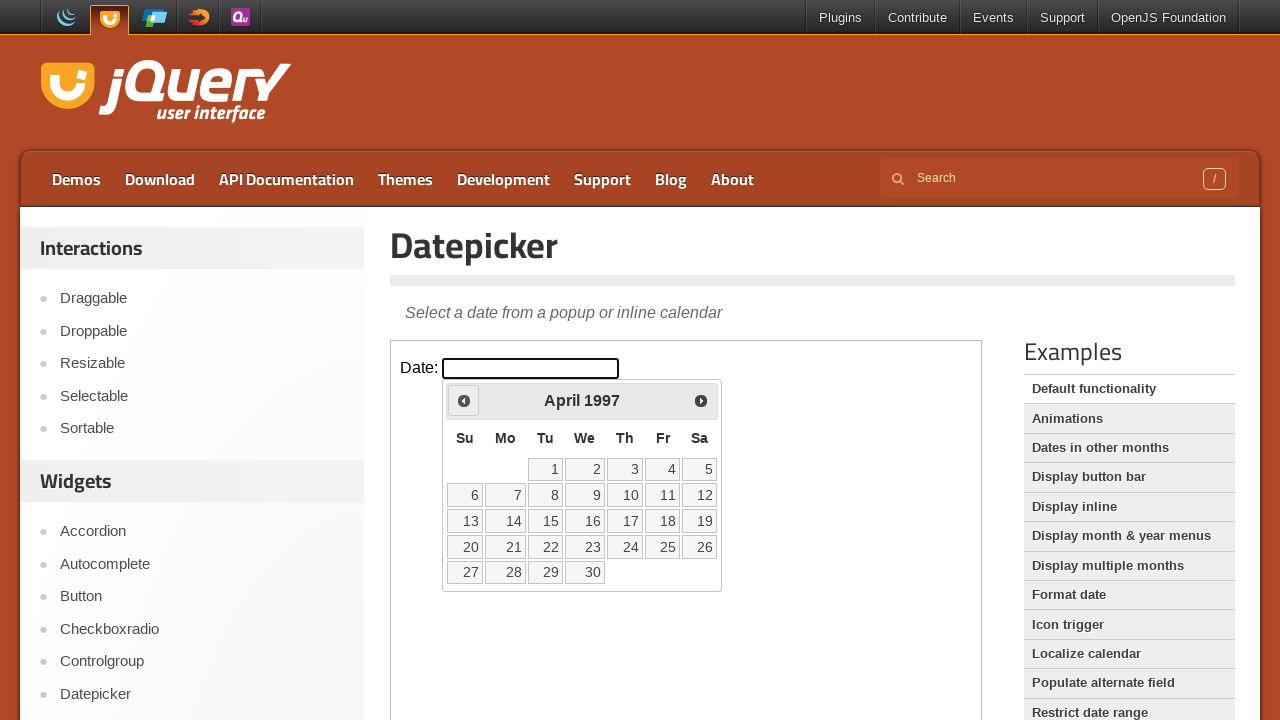

Clicked on day 11 in April 1997 to select the date at (663, 495) on iframe >> nth=0 >> internal:control=enter-frame >> a:text('11')
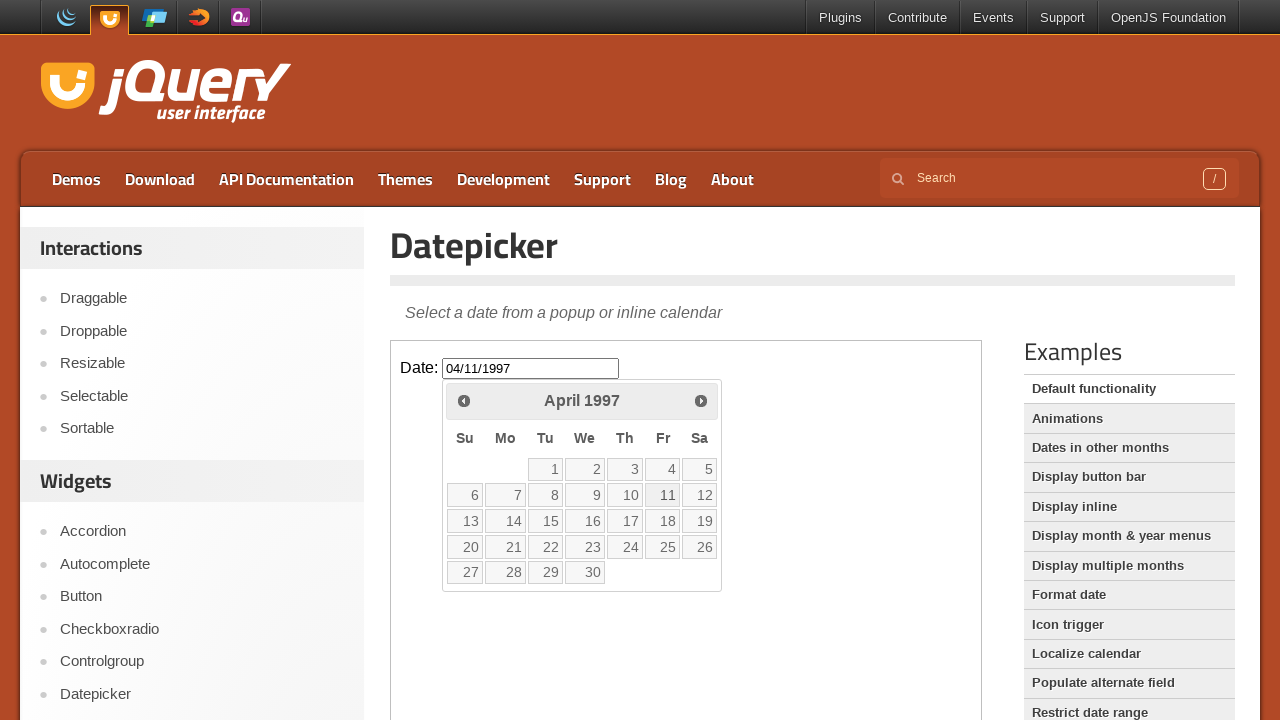

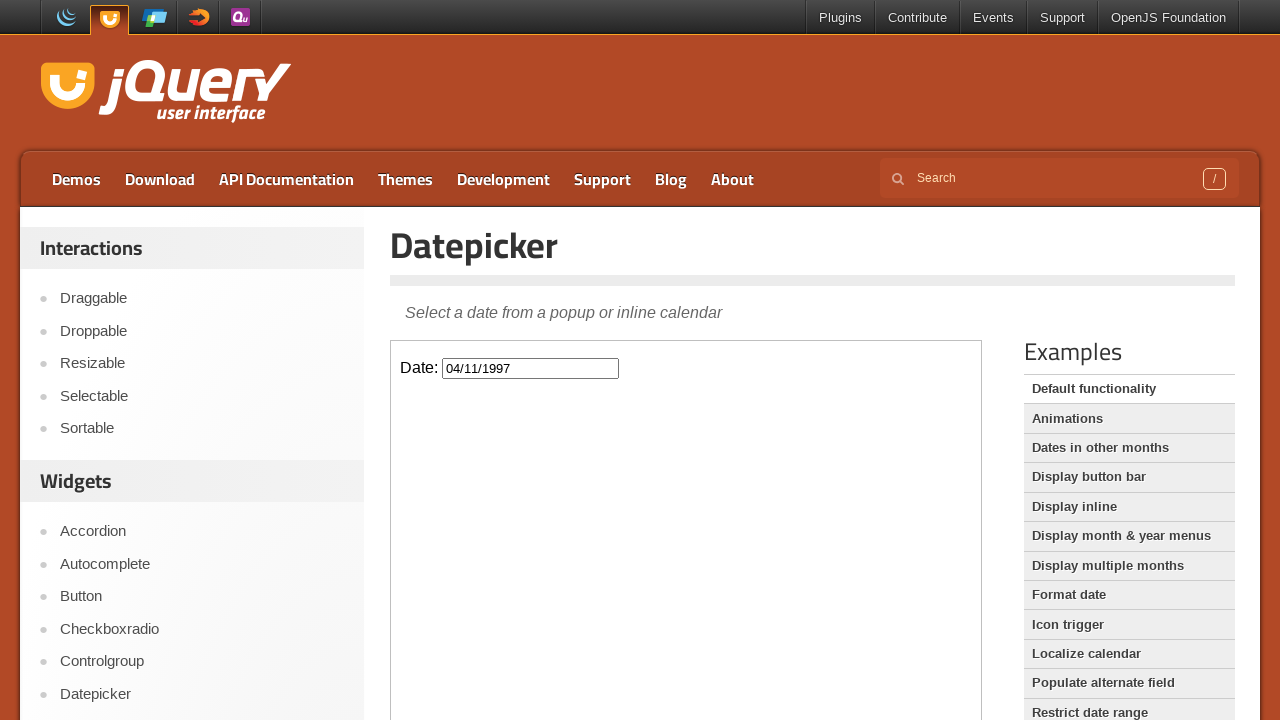